Automates an arithmetic practice game by clicking start, reading math questions, calculating answers, and submitting them repeatedly for 150 iterations

Starting URL: https://arithmetic.zetamac.com

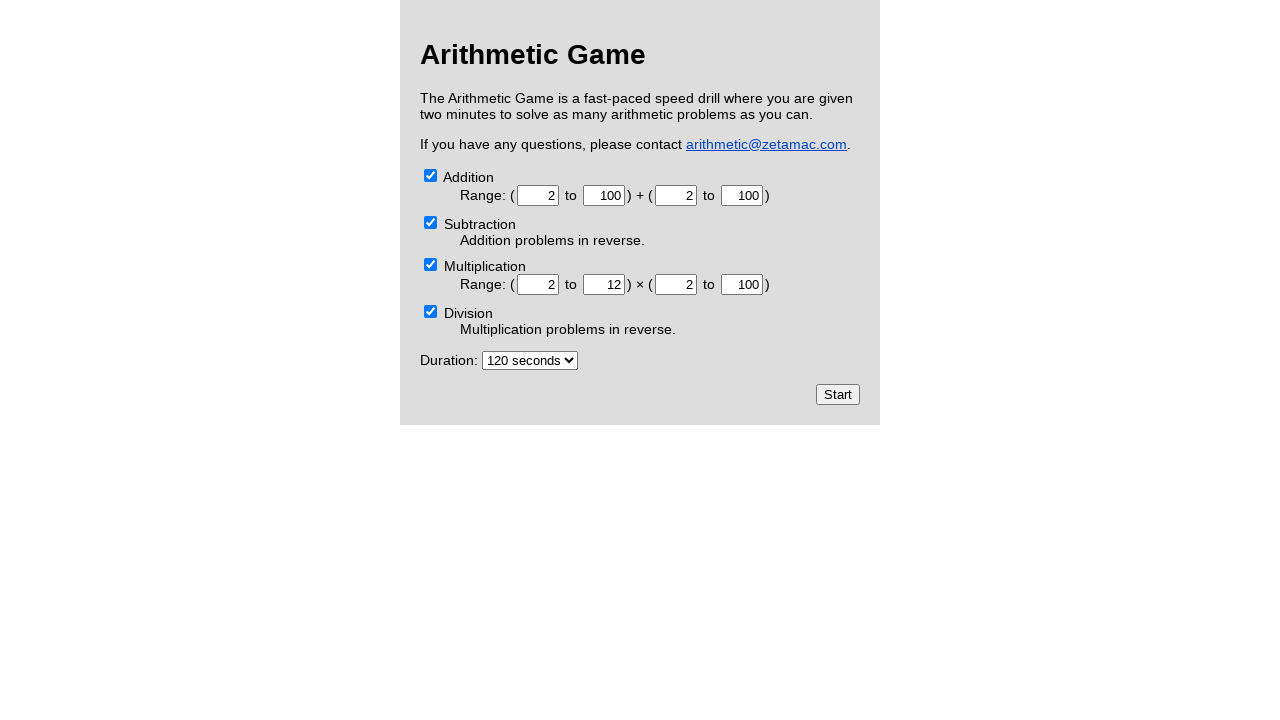

Clicked the start button to begin the arithmetic practice game at (838, 394) on xpath=//*[@id="welcome"]/form/input
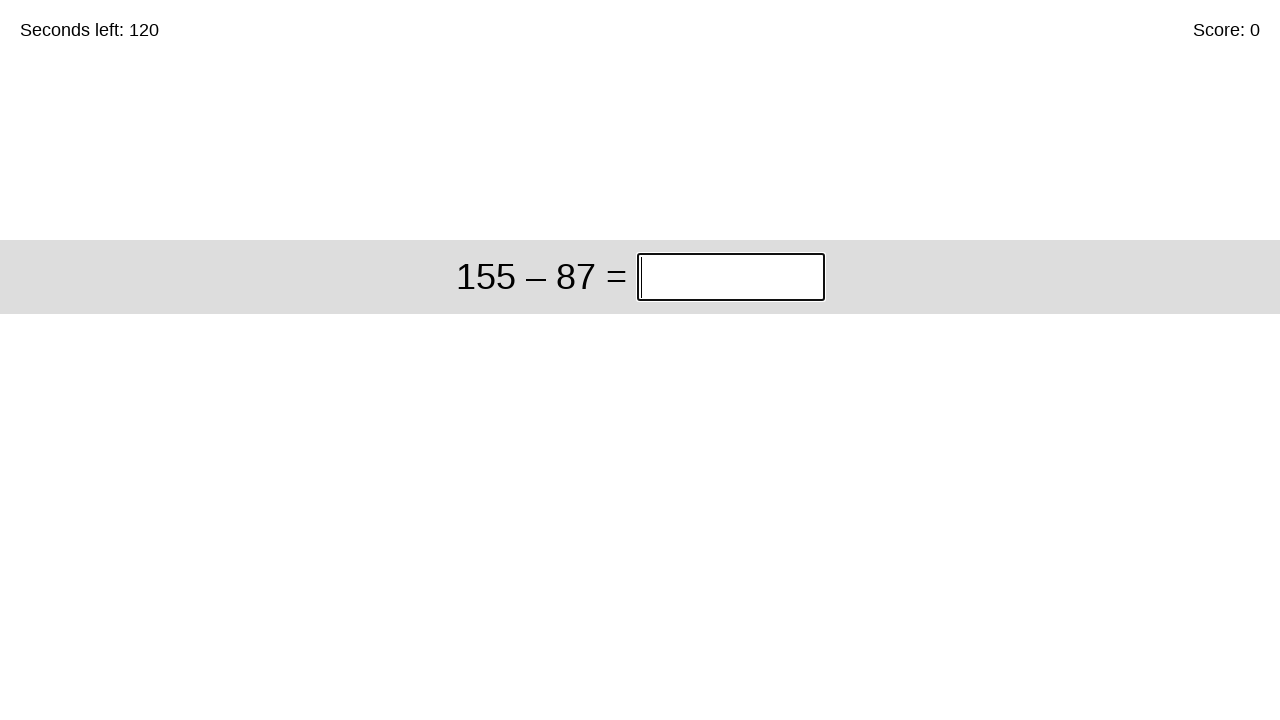

Game loaded successfully
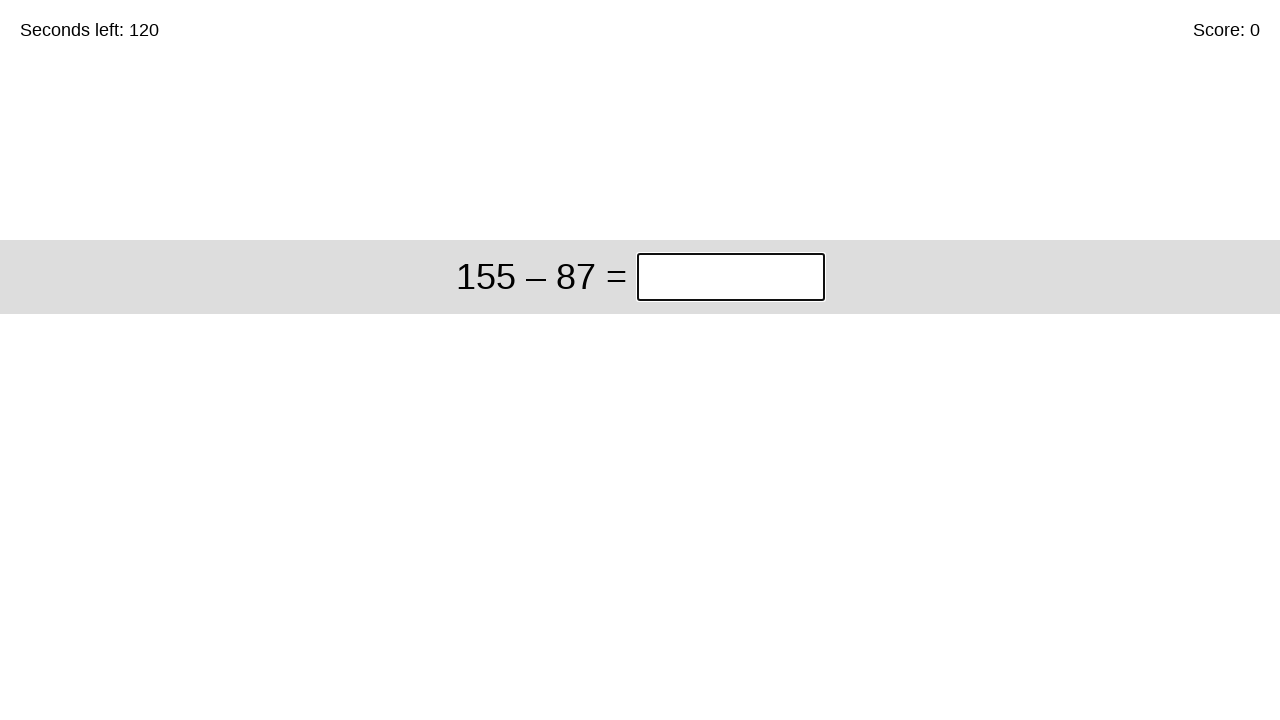

Retrieved question text for iteration 1: '155 – 87'
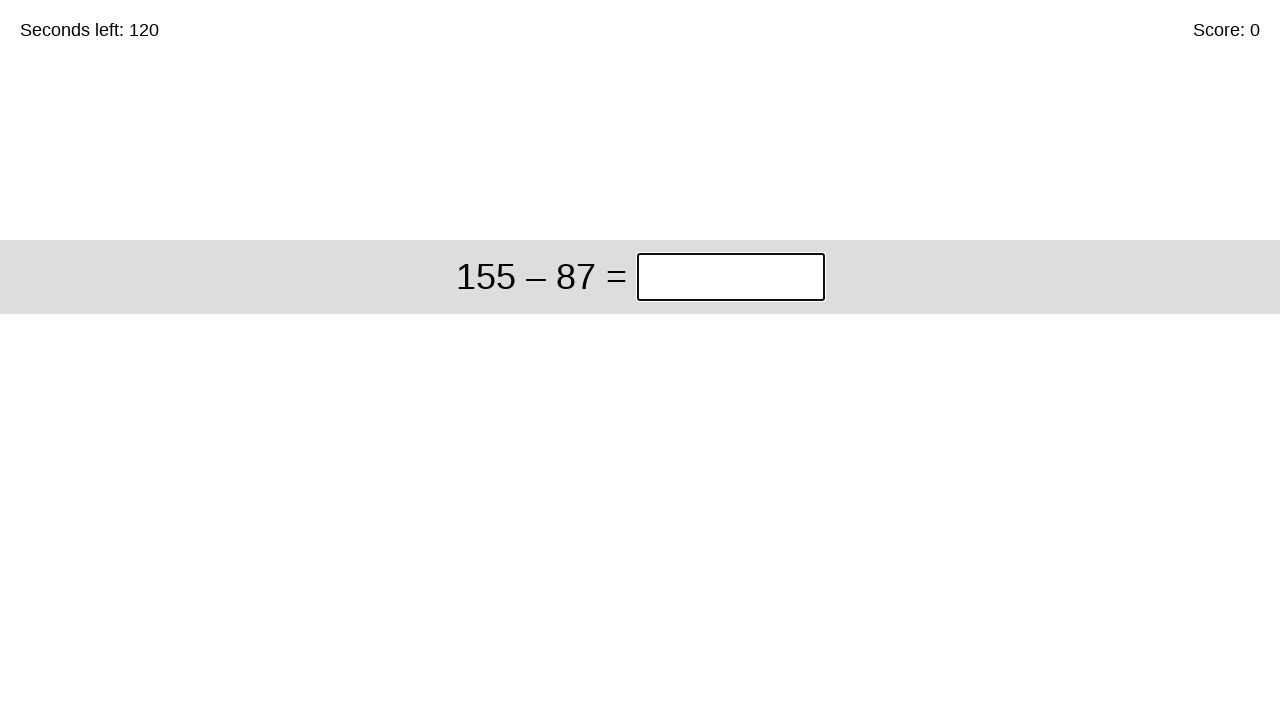

Parsed question: 155 – 87
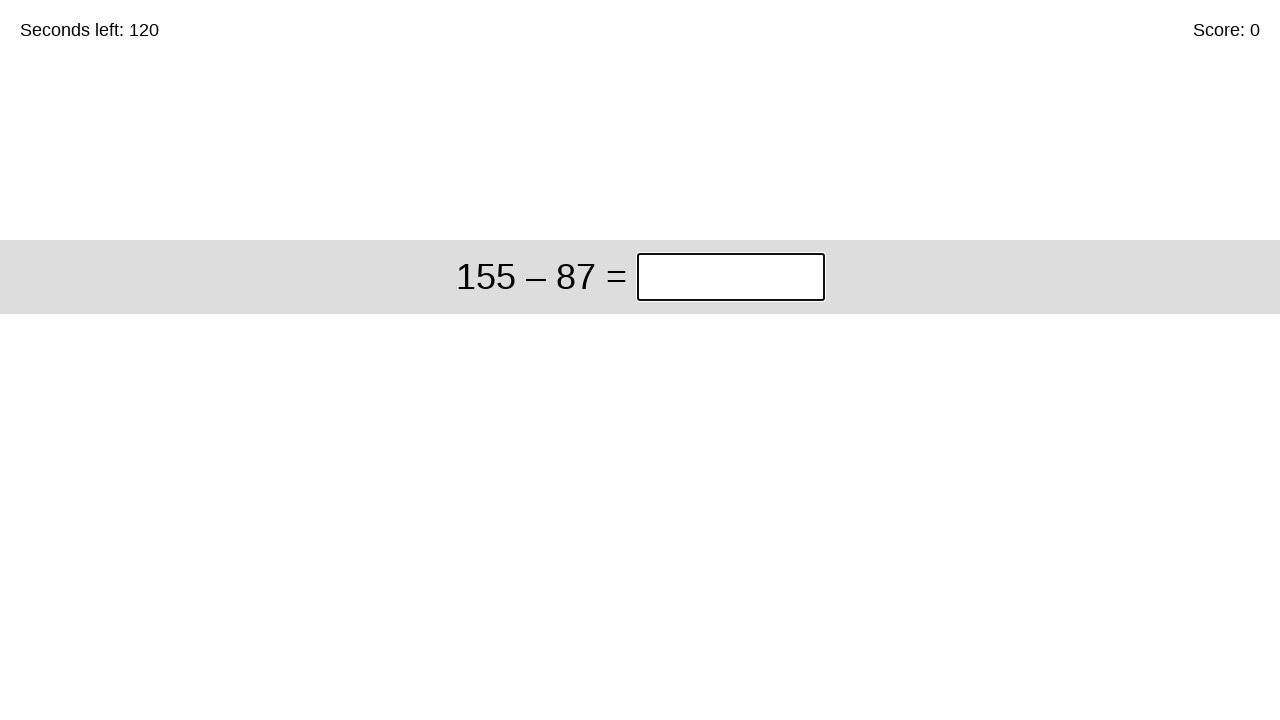

Calculated answer: 68
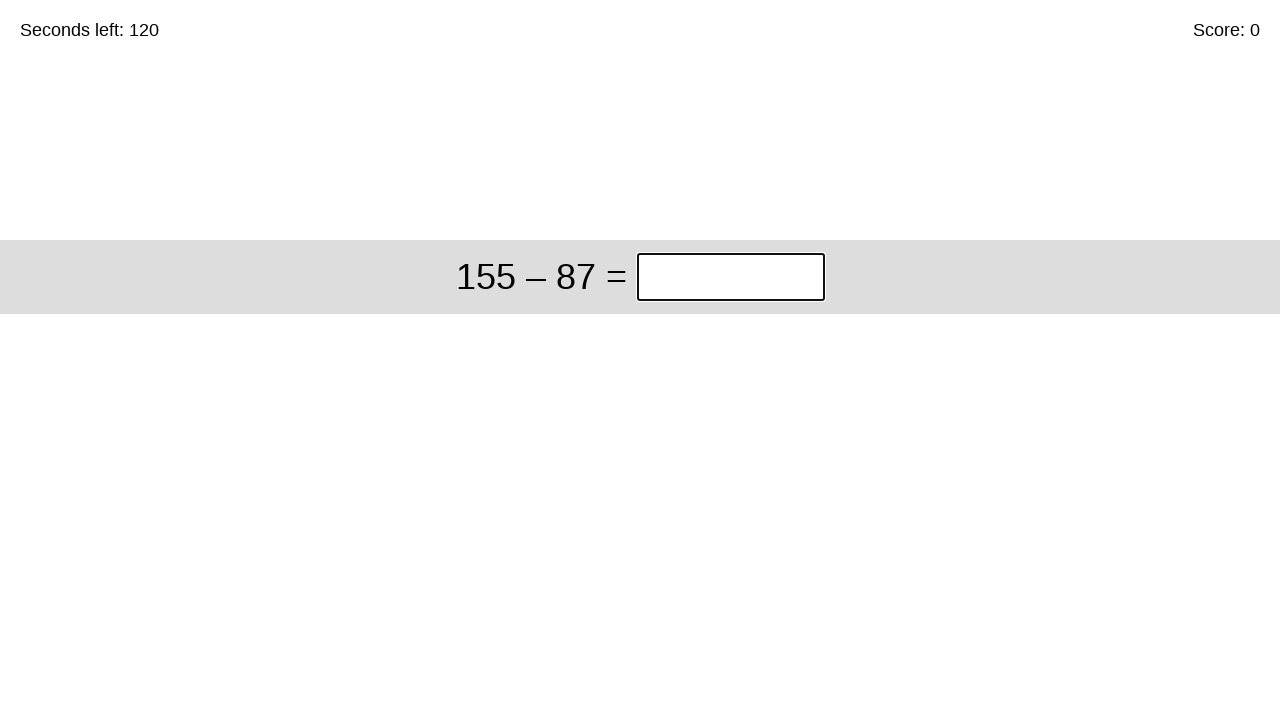

Entered answer '68' in the input box on #game > div > div:nth-child(1) > input
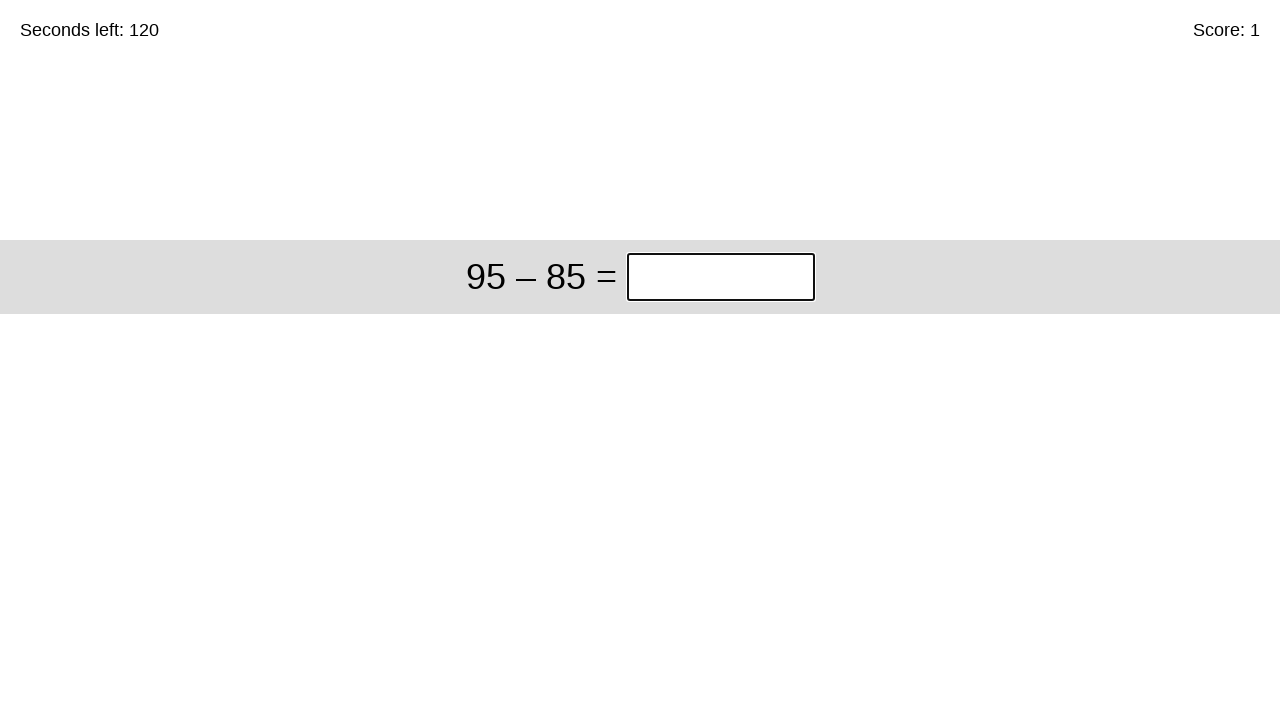

Waited for next question to appear
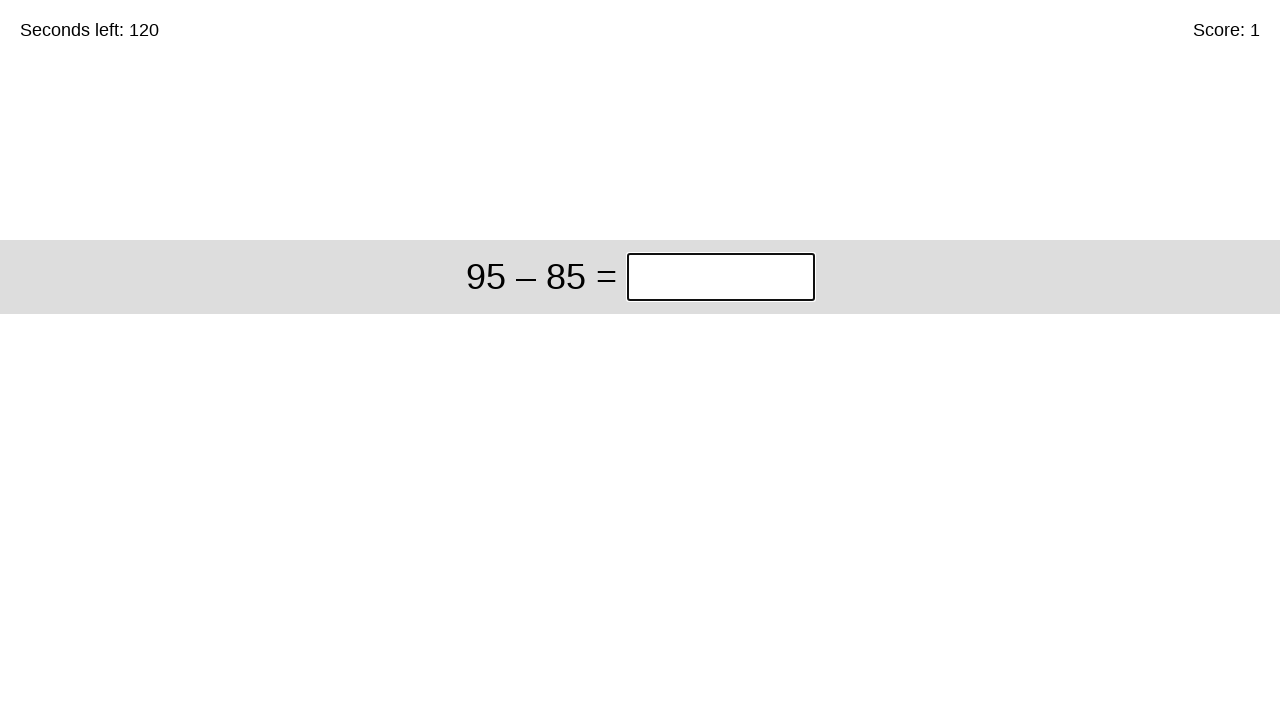

Retrieved question text for iteration 2: '95 – 85'
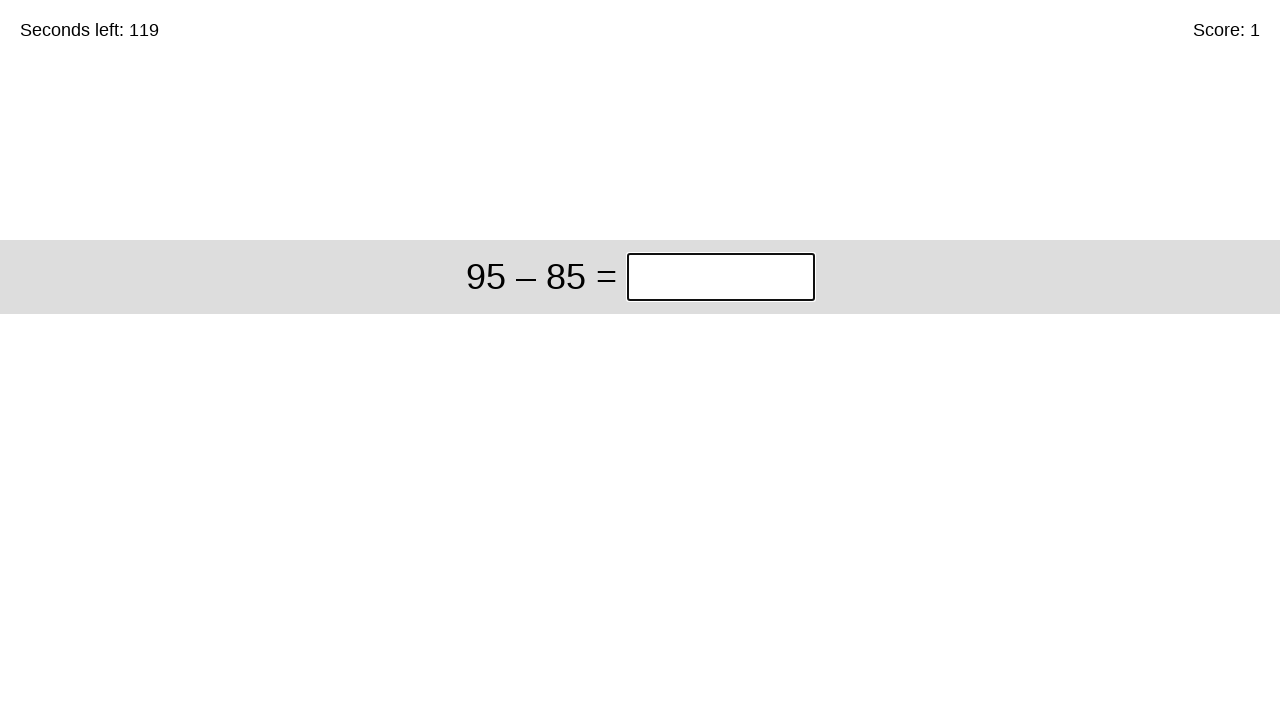

Parsed question: 95 – 85
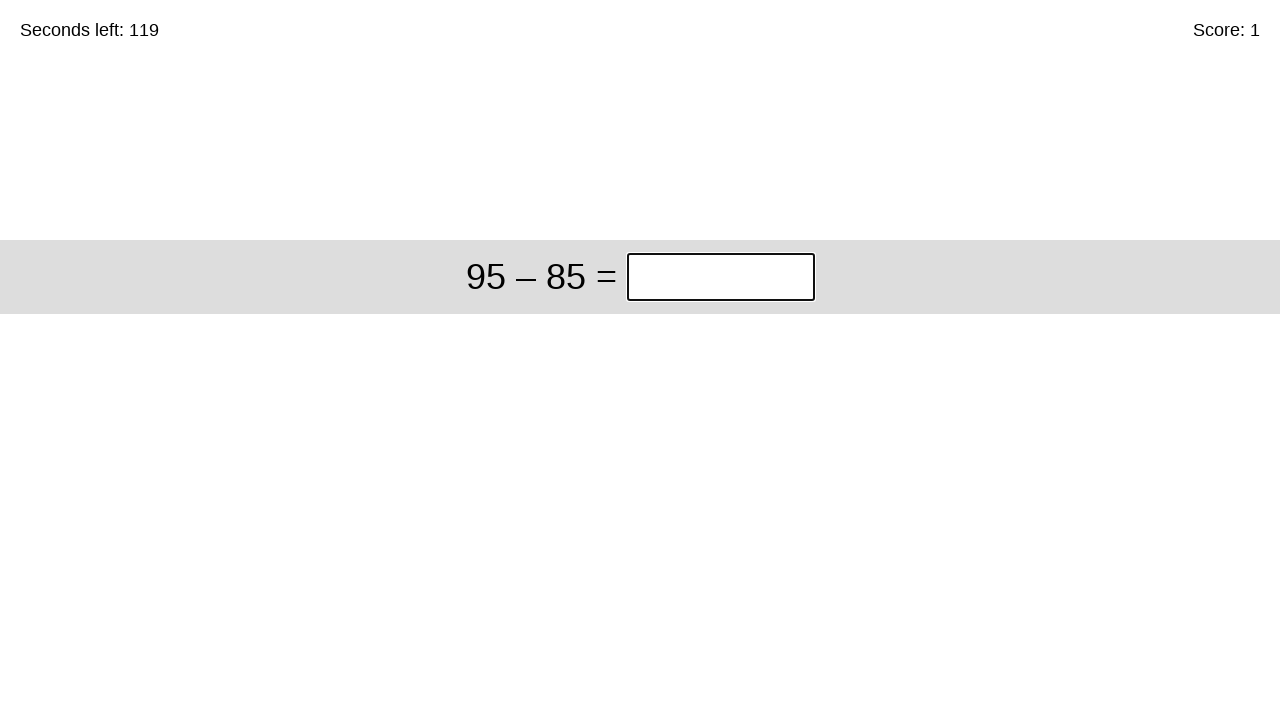

Calculated answer: 10
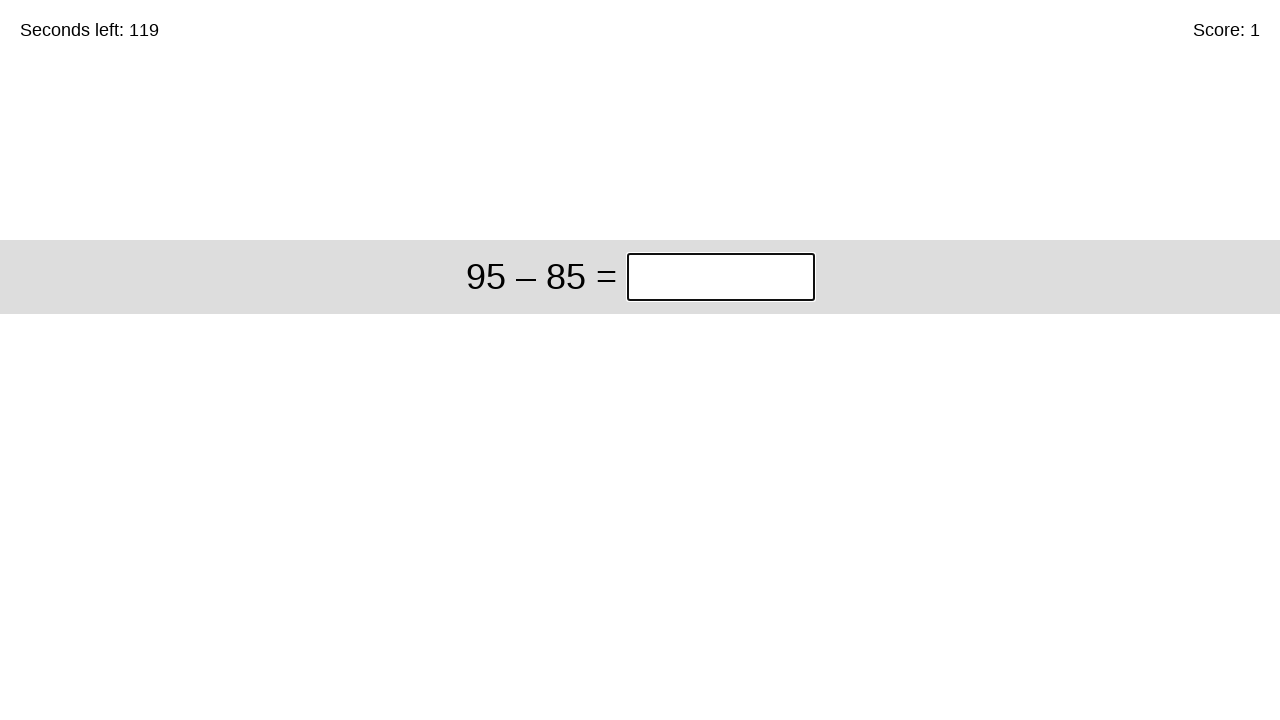

Entered answer '10' in the input box on #game > div > div:nth-child(1) > input
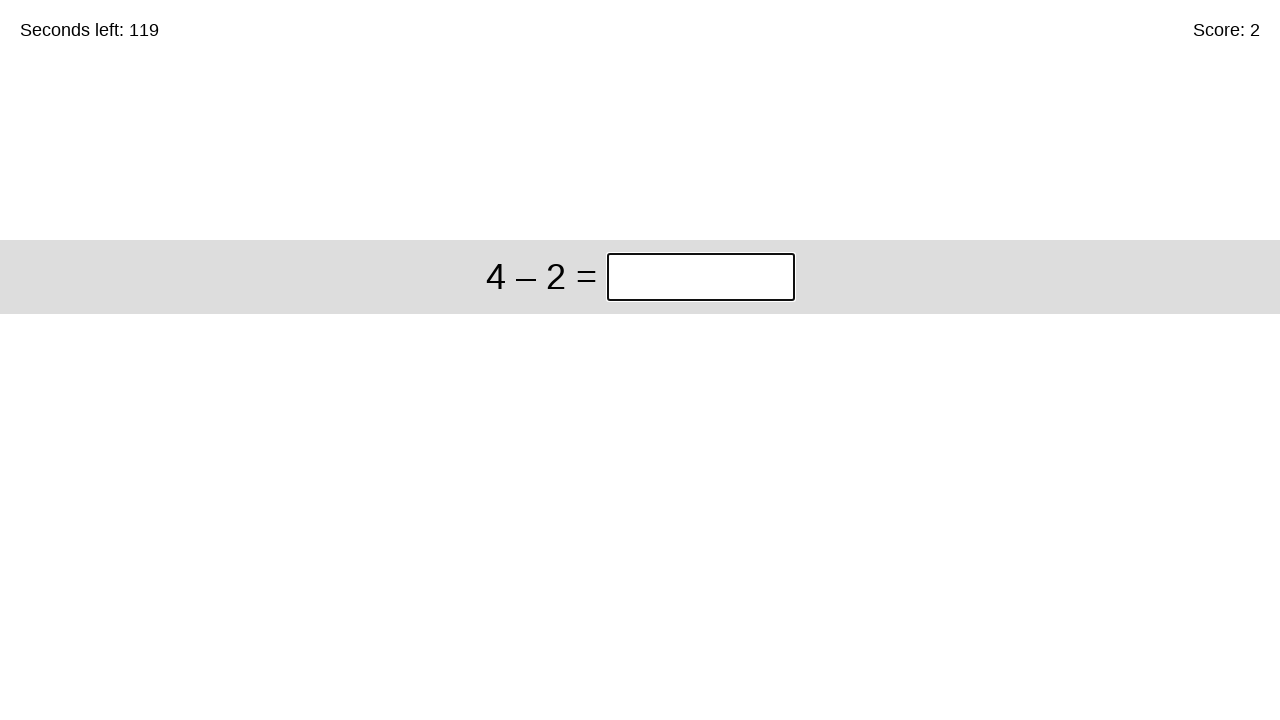

Waited for next question to appear
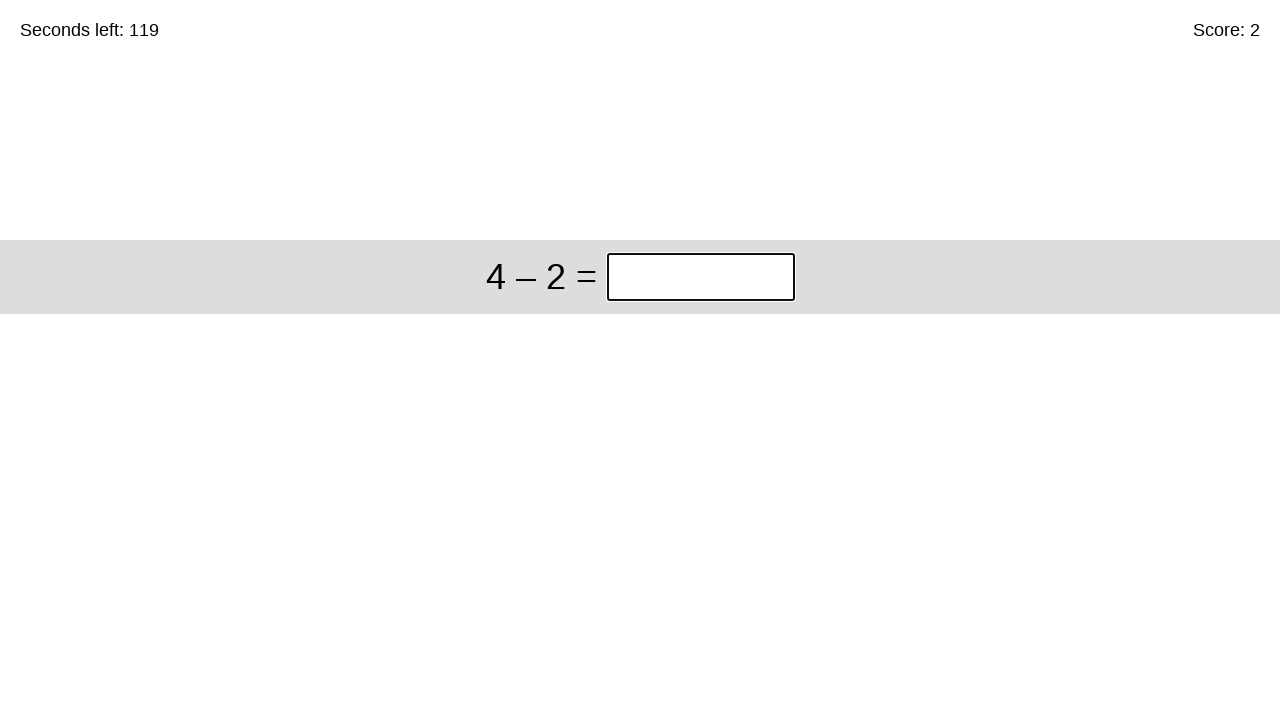

Retrieved question text for iteration 3: '4 – 2'
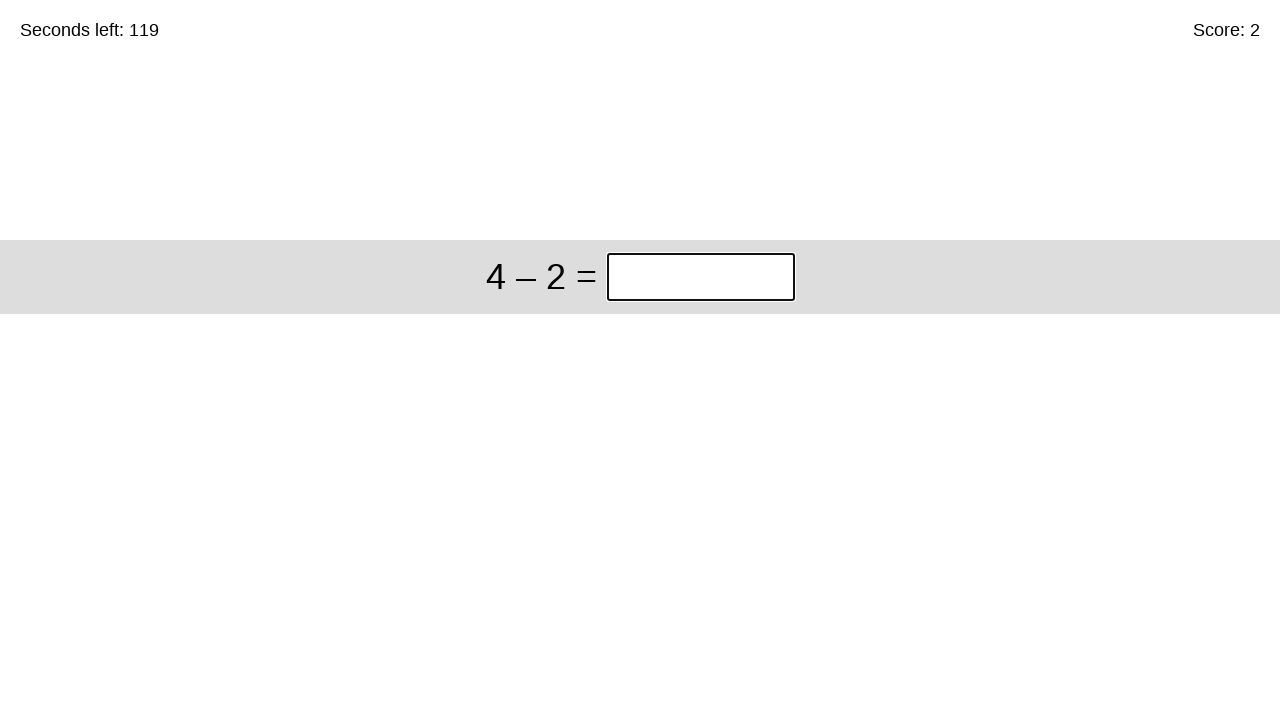

Parsed question: 4 – 2
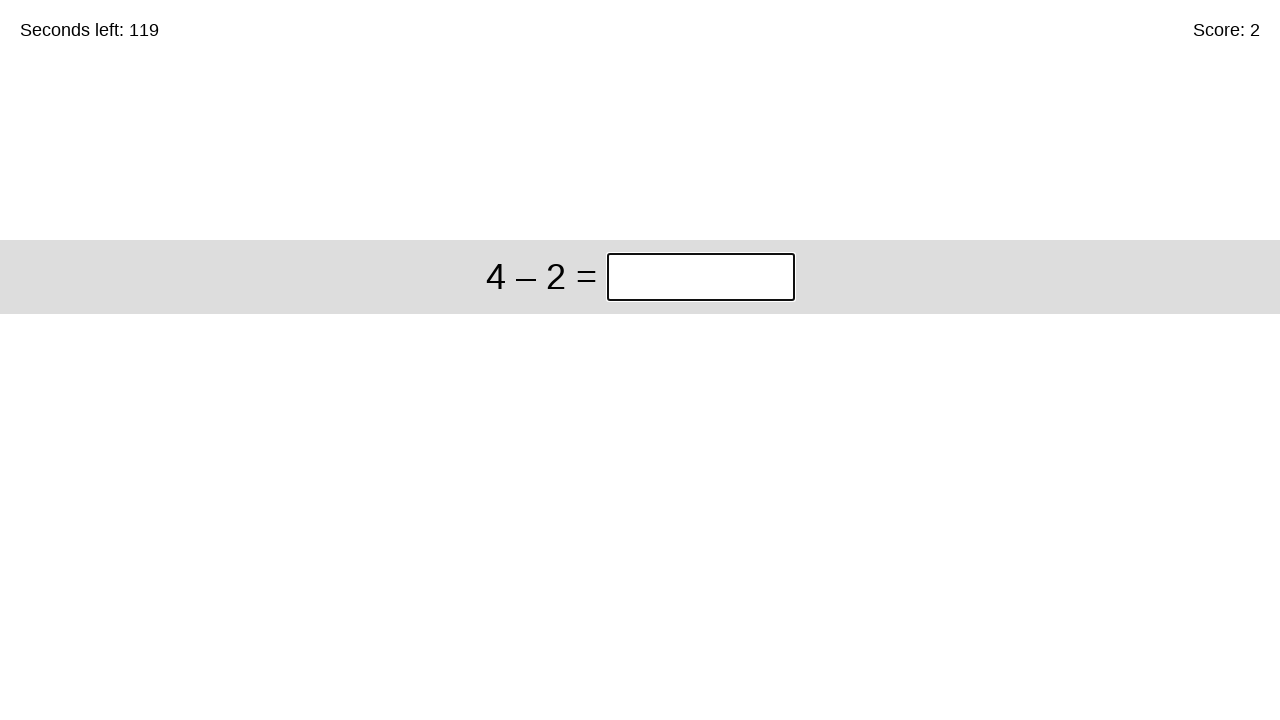

Calculated answer: 2
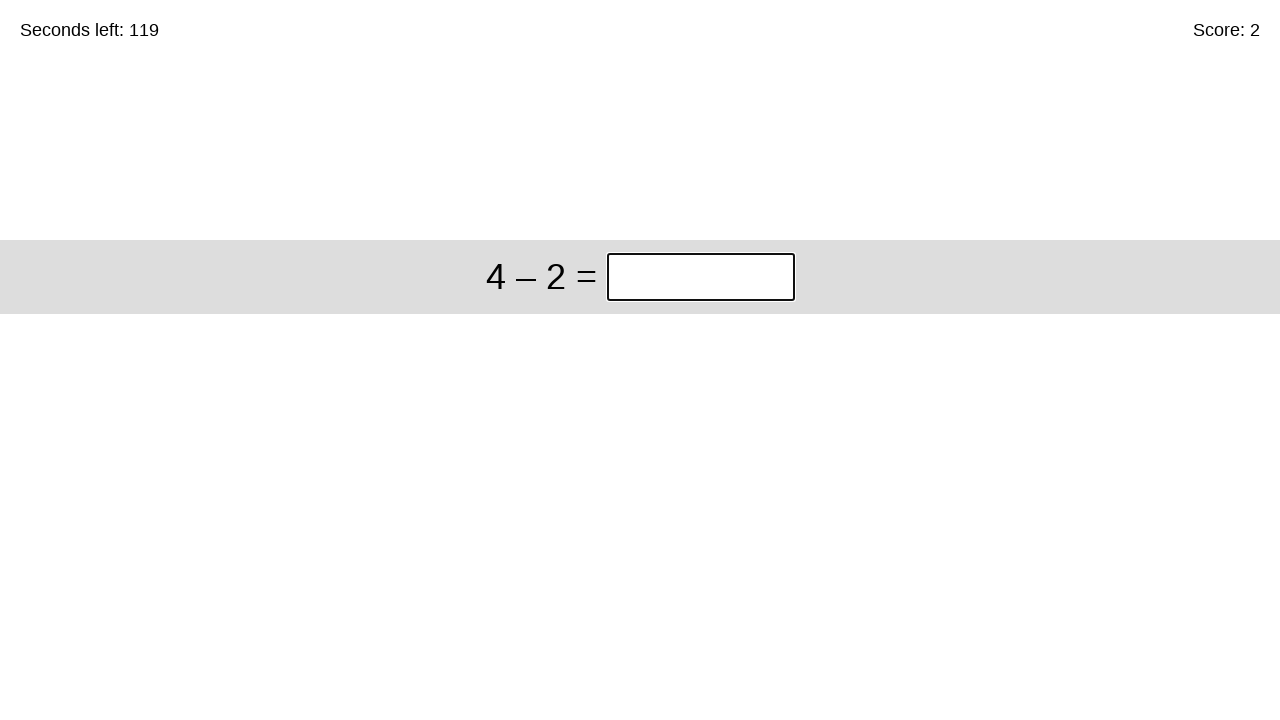

Entered answer '2' in the input box on #game > div > div:nth-child(1) > input
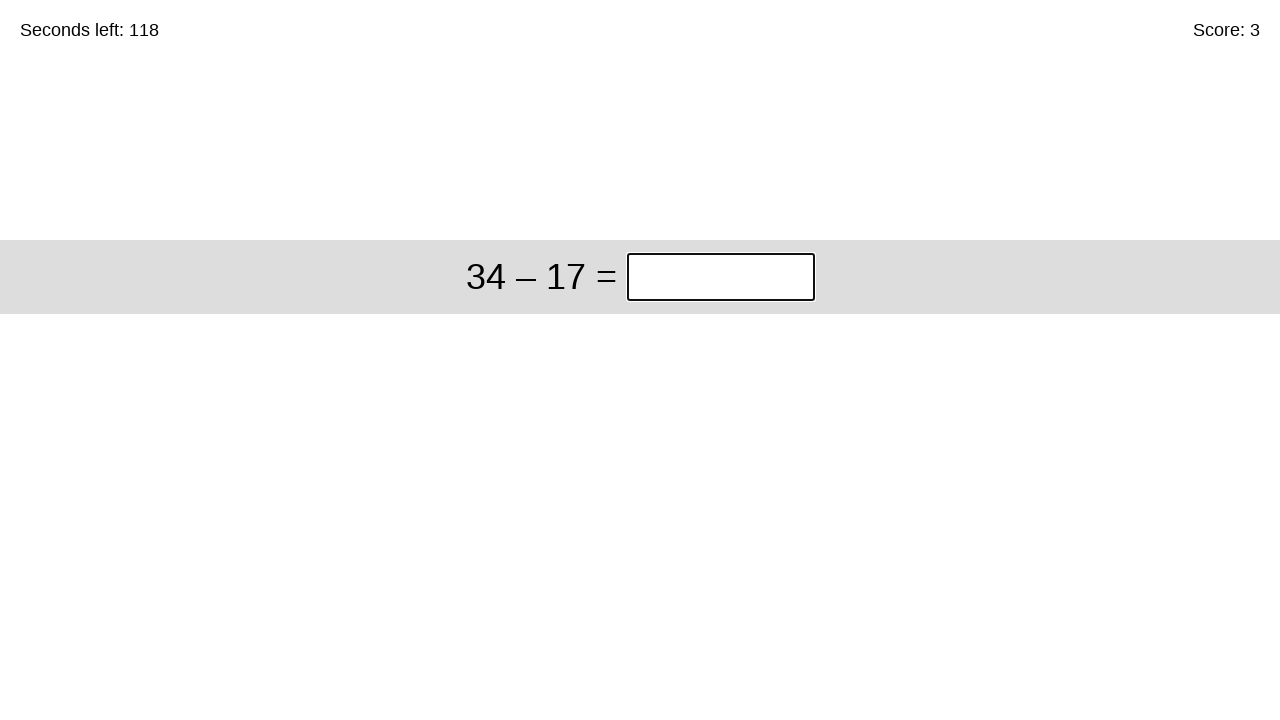

Waited for next question to appear
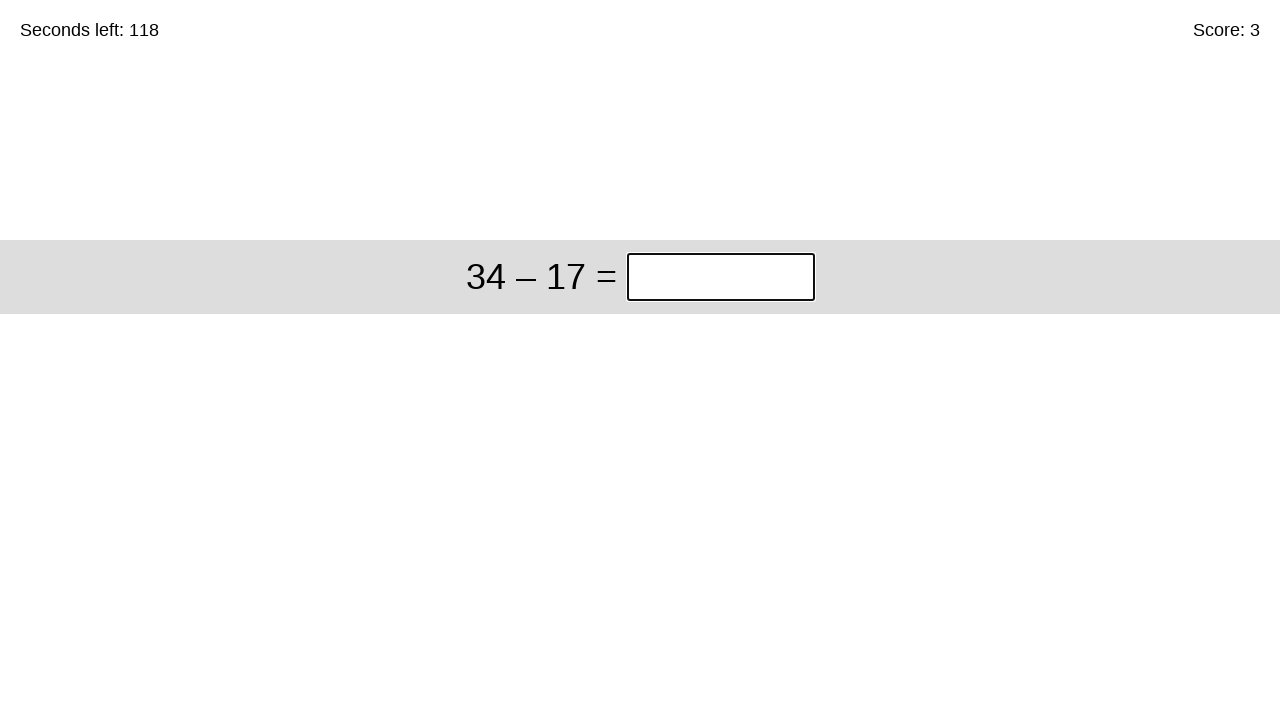

Retrieved question text for iteration 4: '34 – 17'
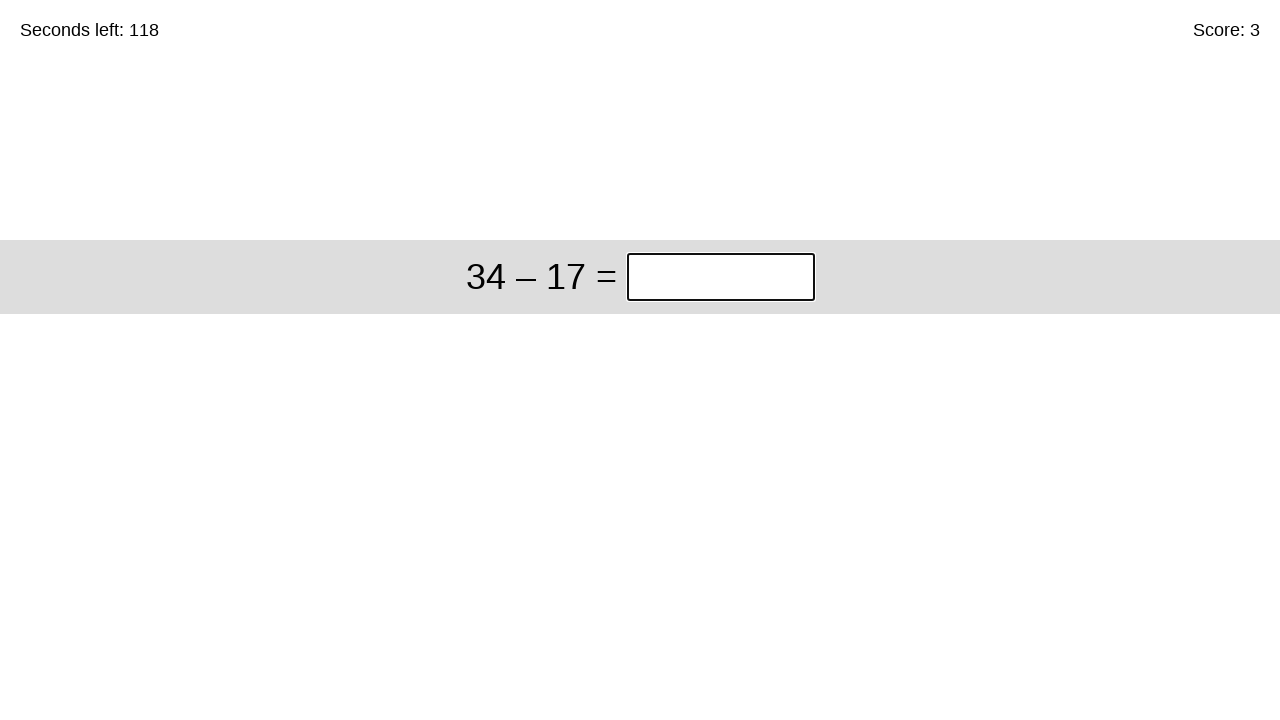

Parsed question: 34 – 17
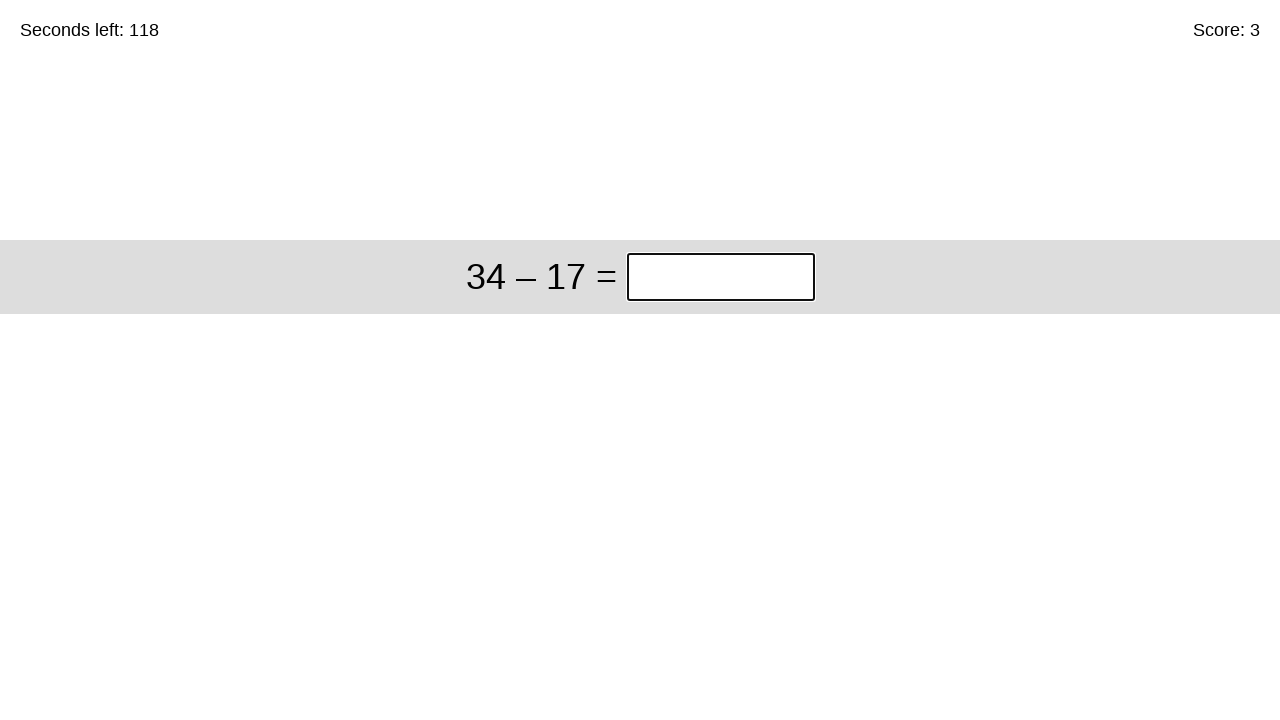

Calculated answer: 17
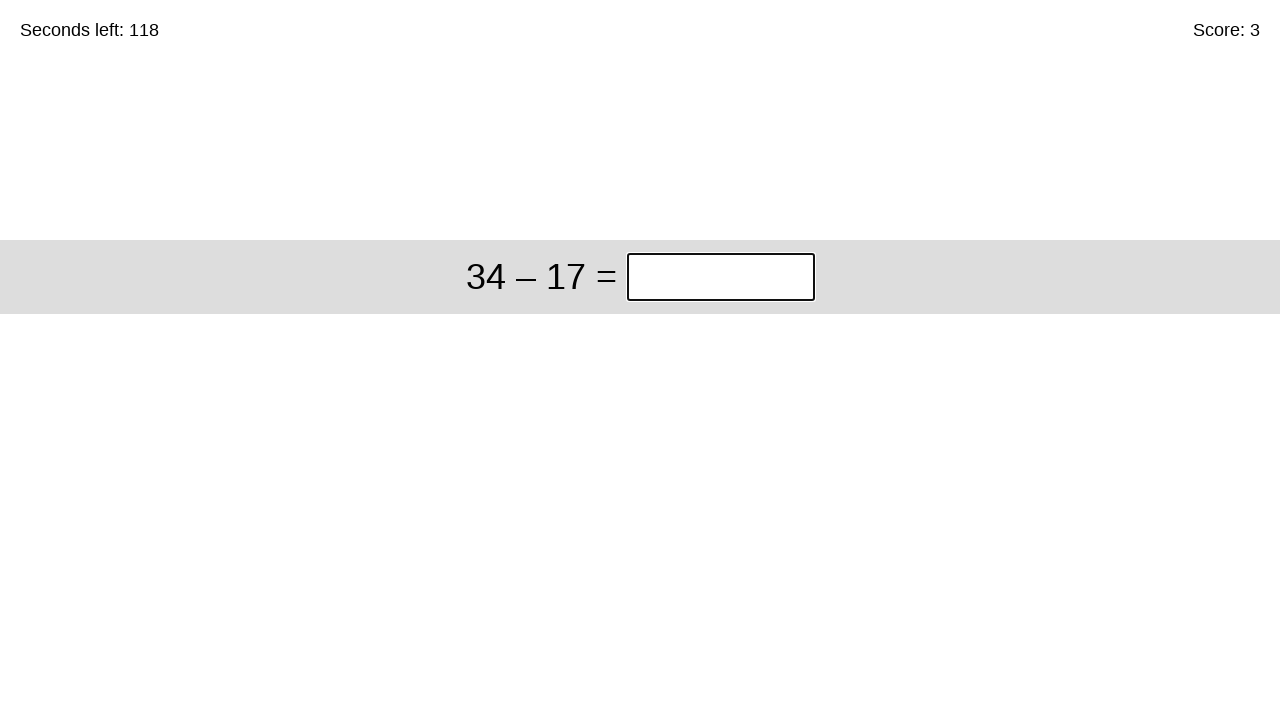

Entered answer '17' in the input box on #game > div > div:nth-child(1) > input
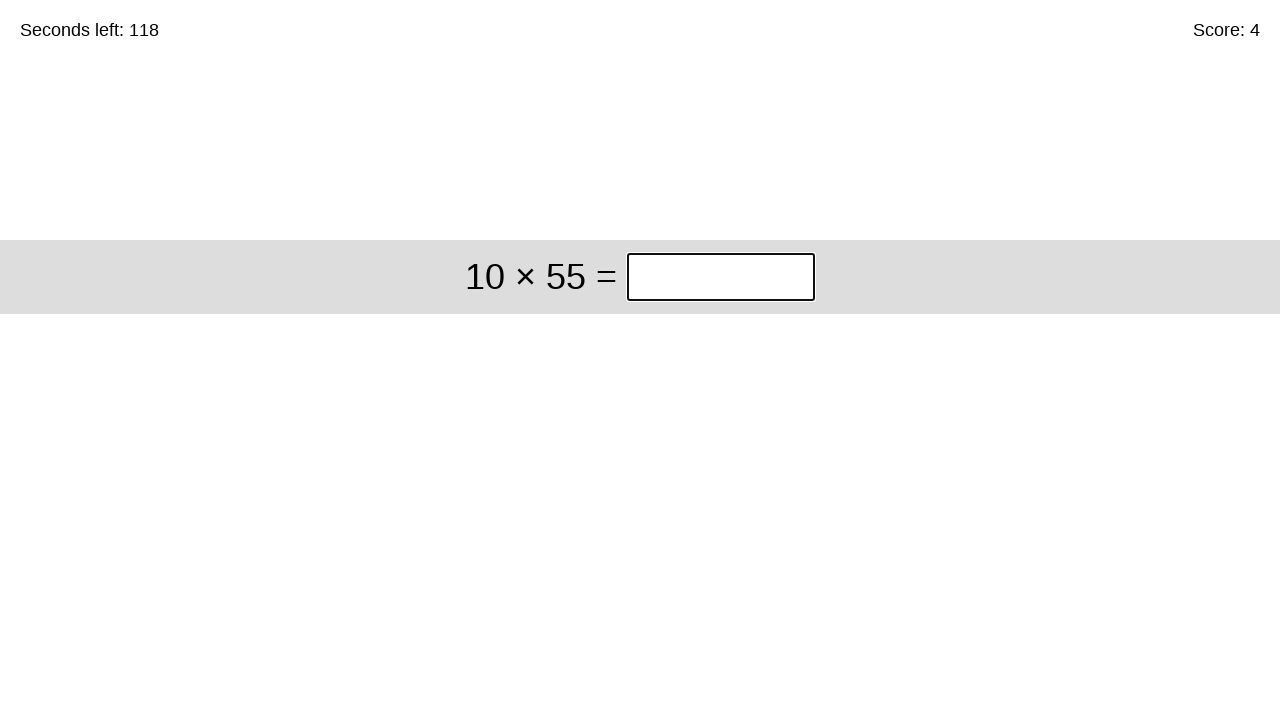

Waited for next question to appear
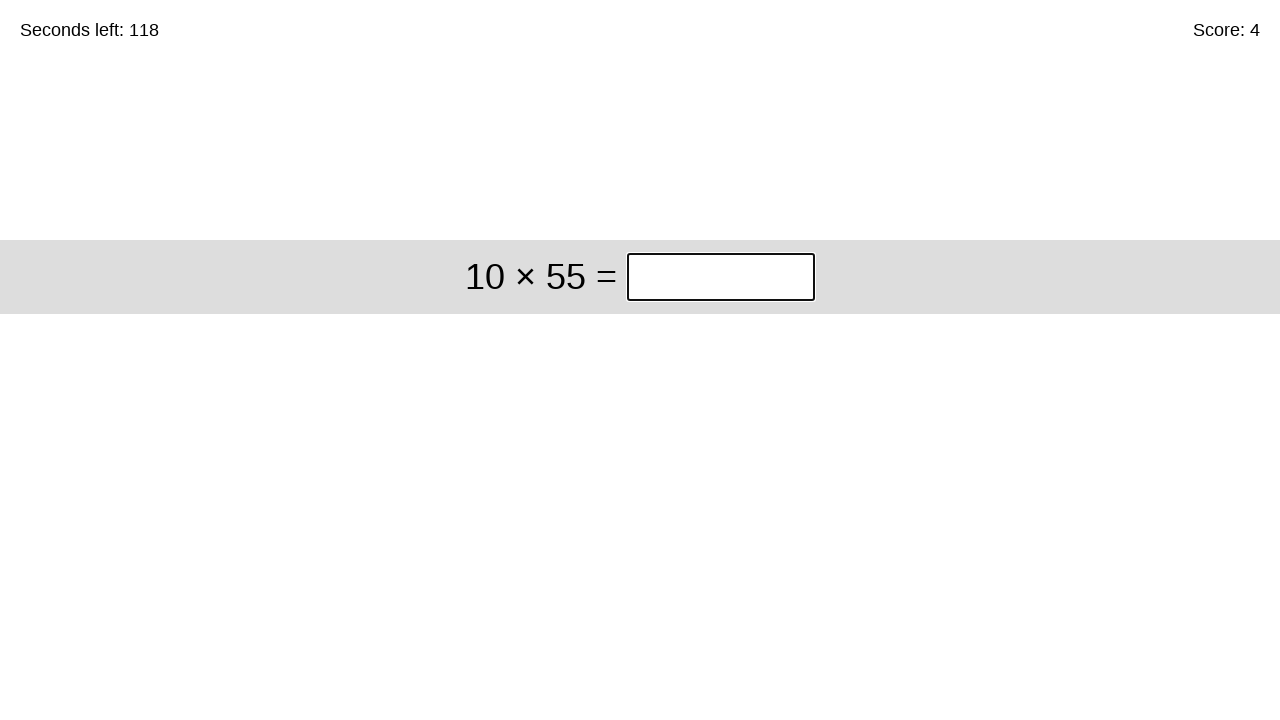

Retrieved question text for iteration 5: '10 × 55'
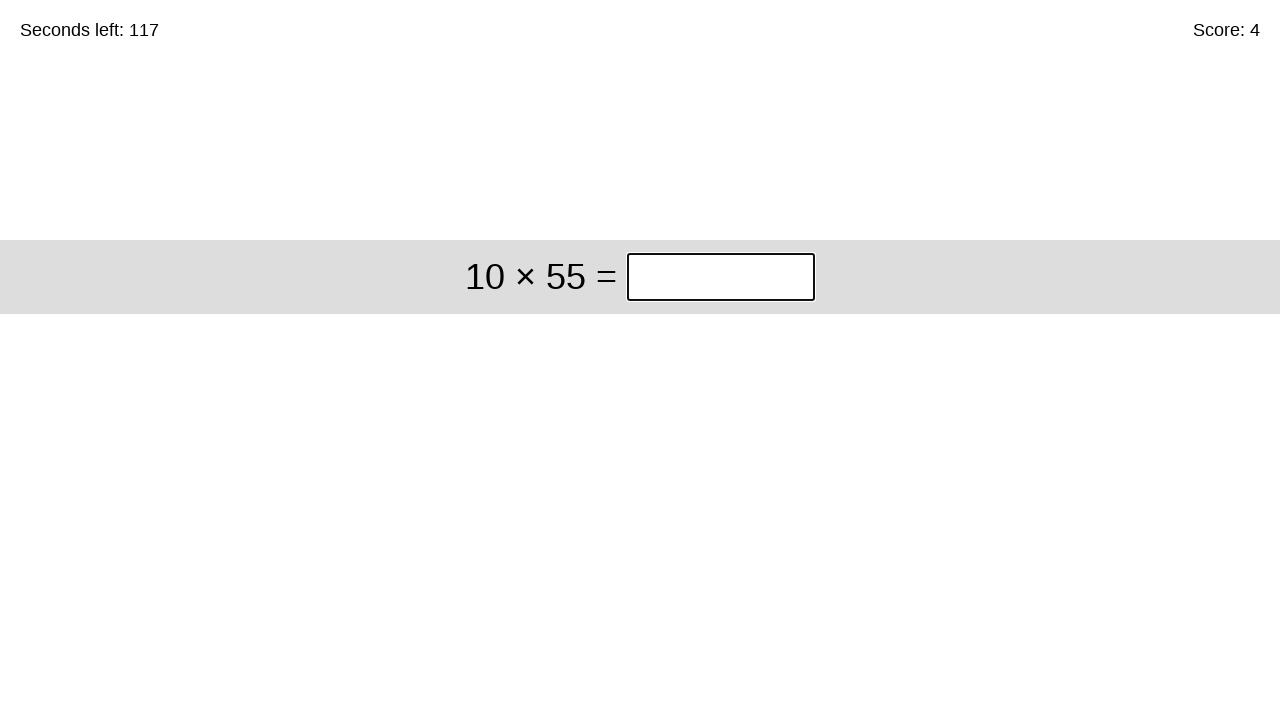

Parsed question: 10 × 55
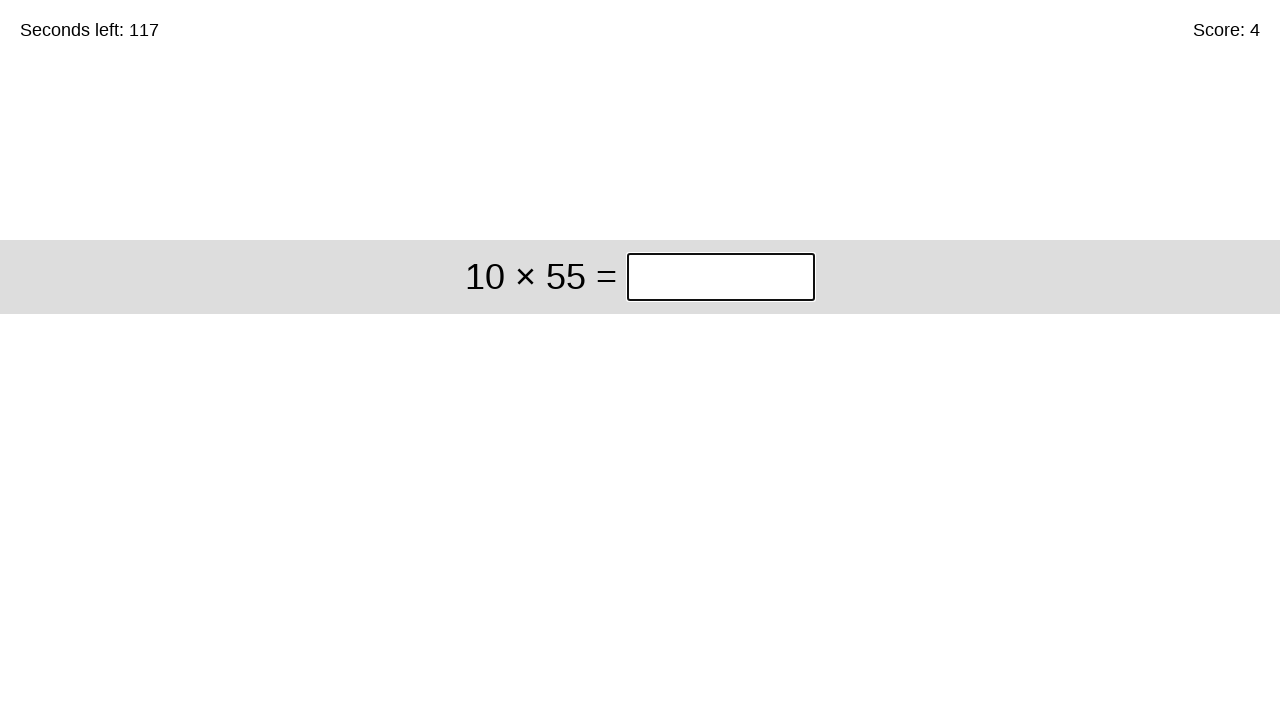

Calculated answer: 550
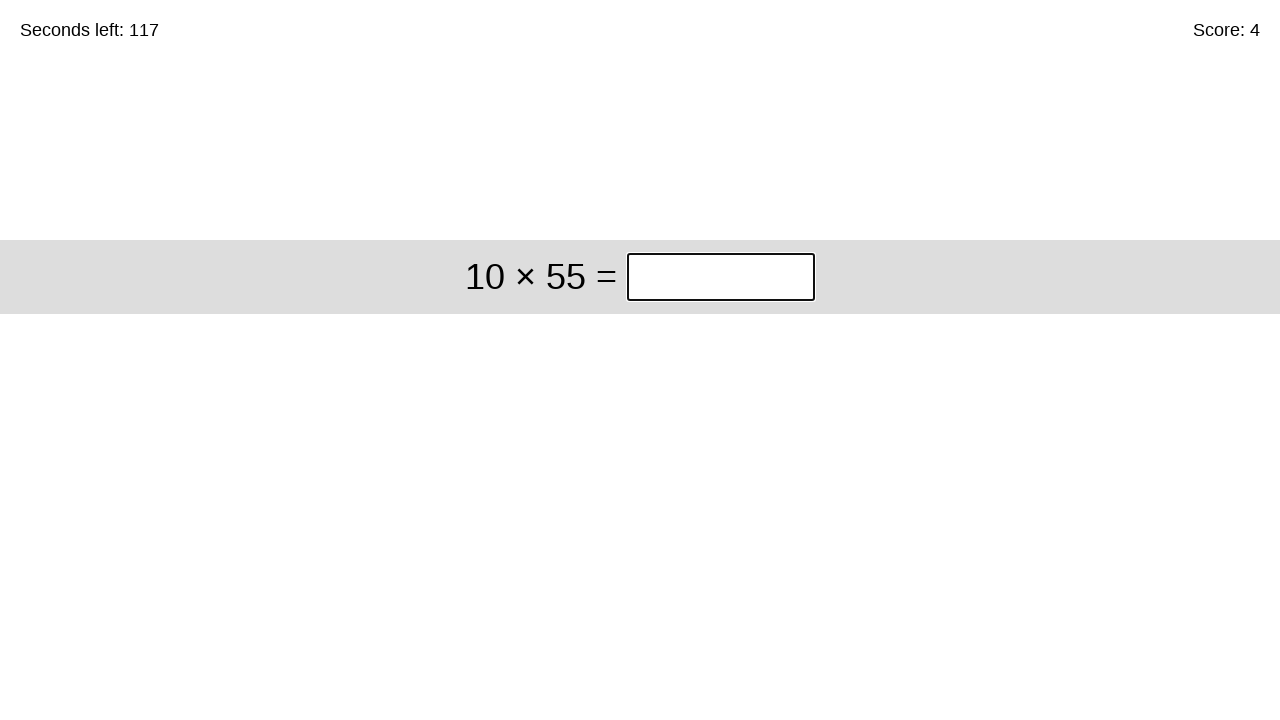

Entered answer '550' in the input box on #game > div > div:nth-child(1) > input
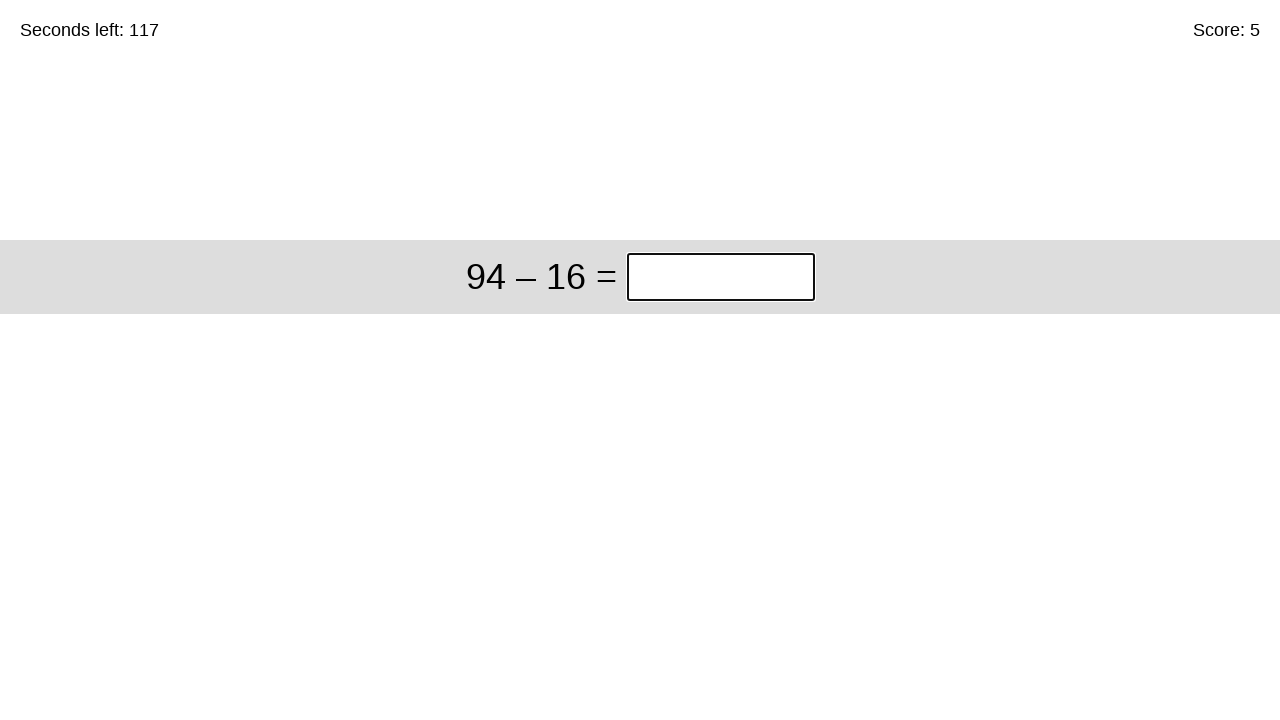

Waited for next question to appear
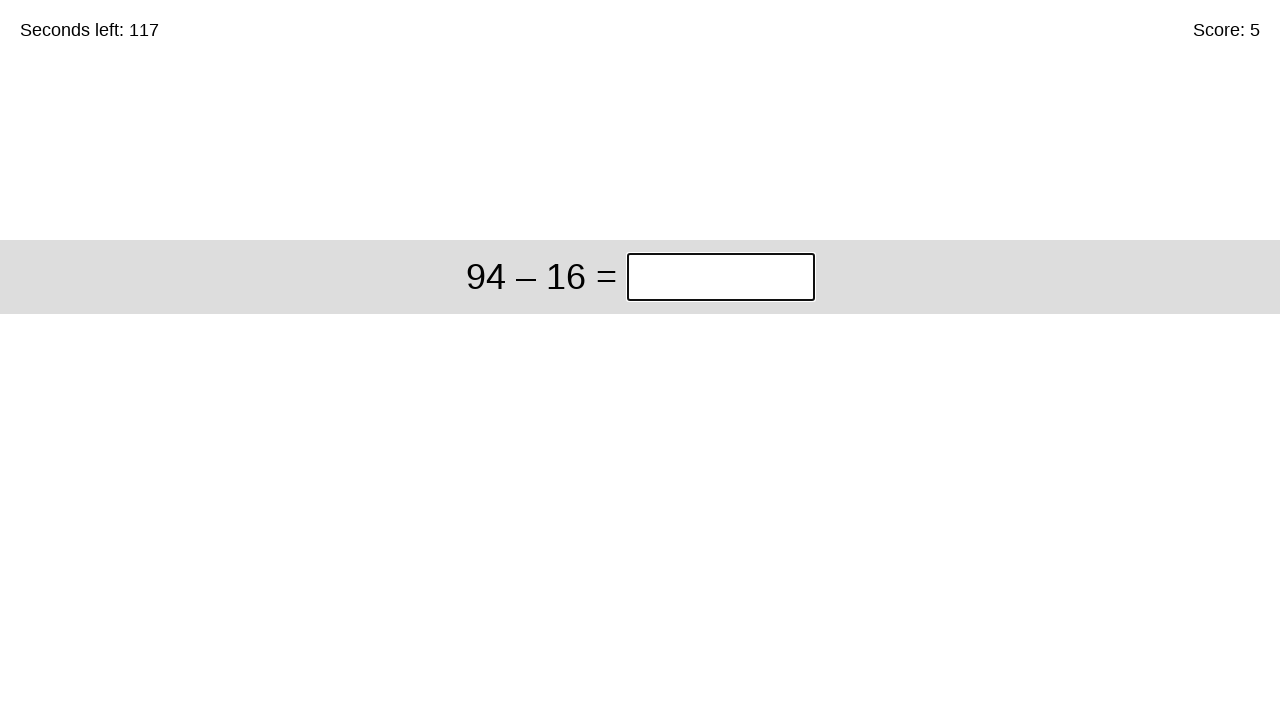

Retrieved question text for iteration 6: '94 – 16'
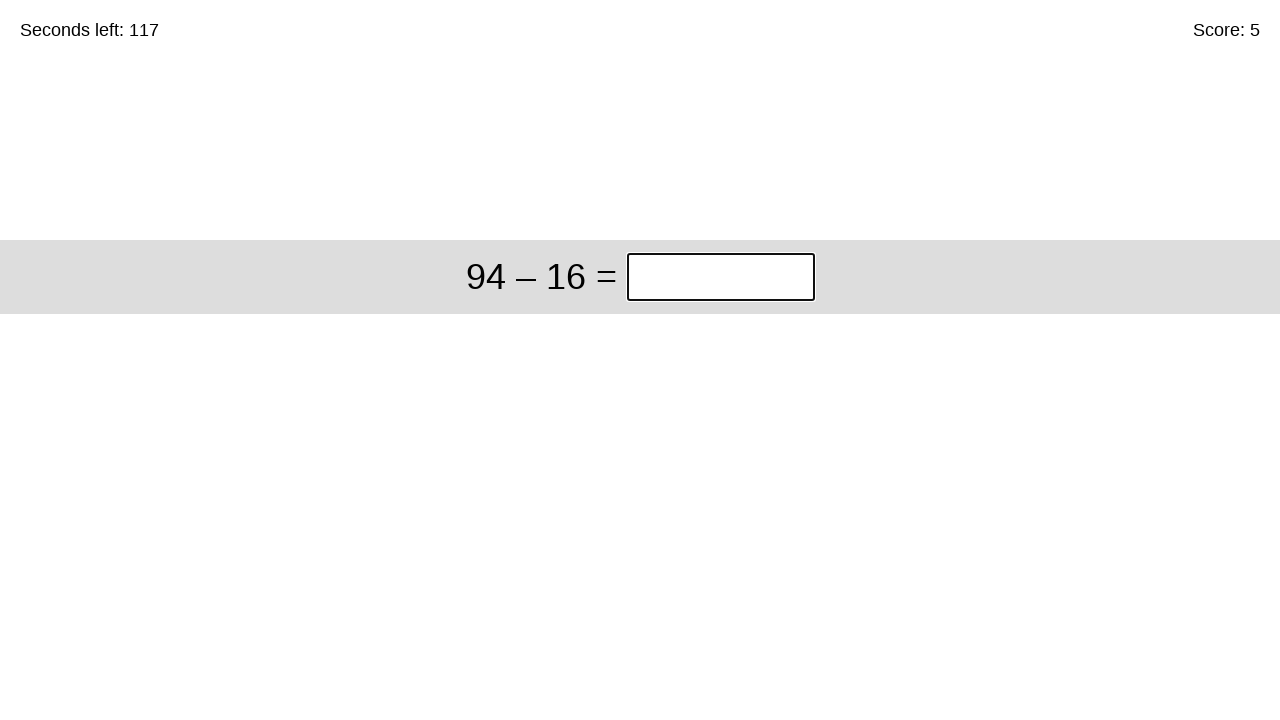

Parsed question: 94 – 16
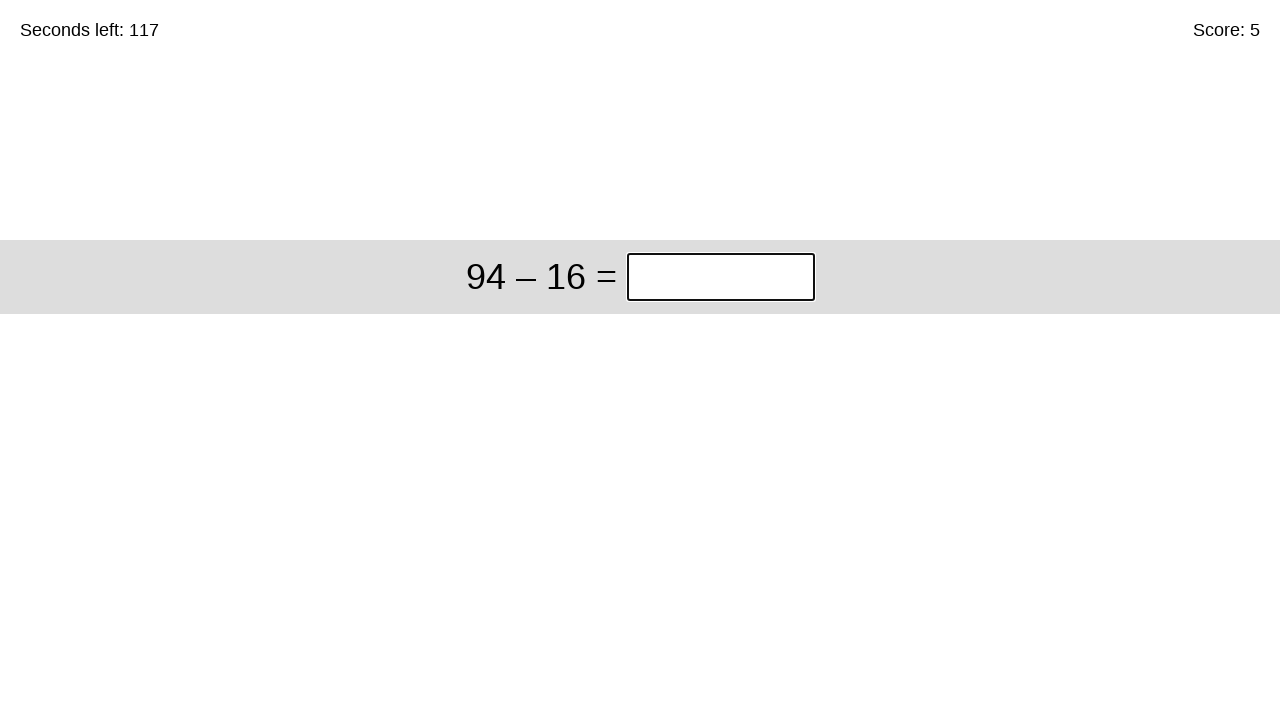

Calculated answer: 78
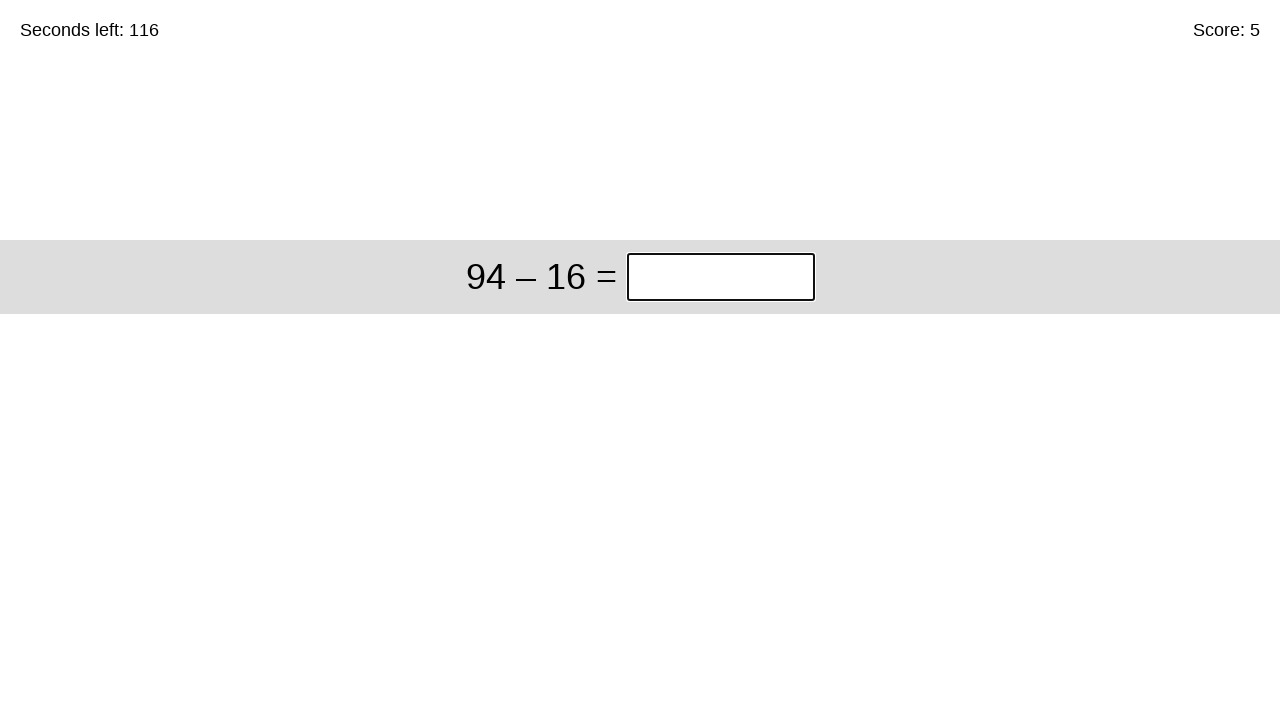

Entered answer '78' in the input box on #game > div > div:nth-child(1) > input
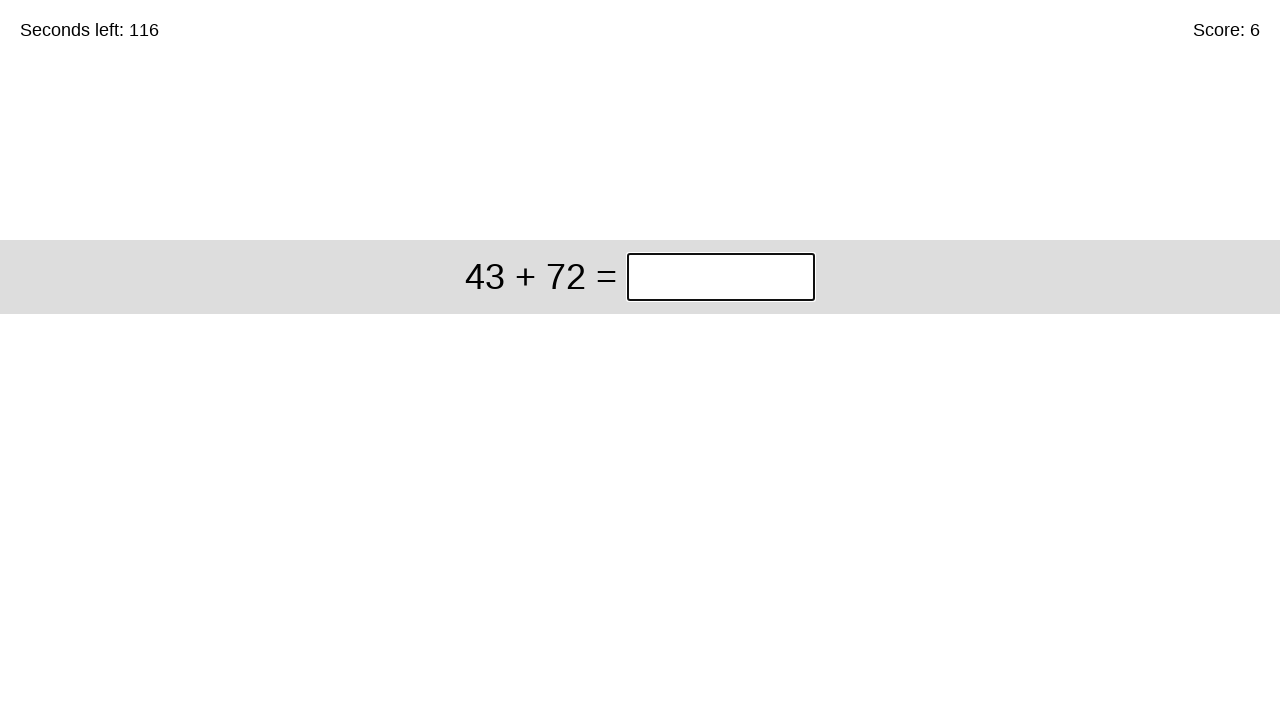

Waited for next question to appear
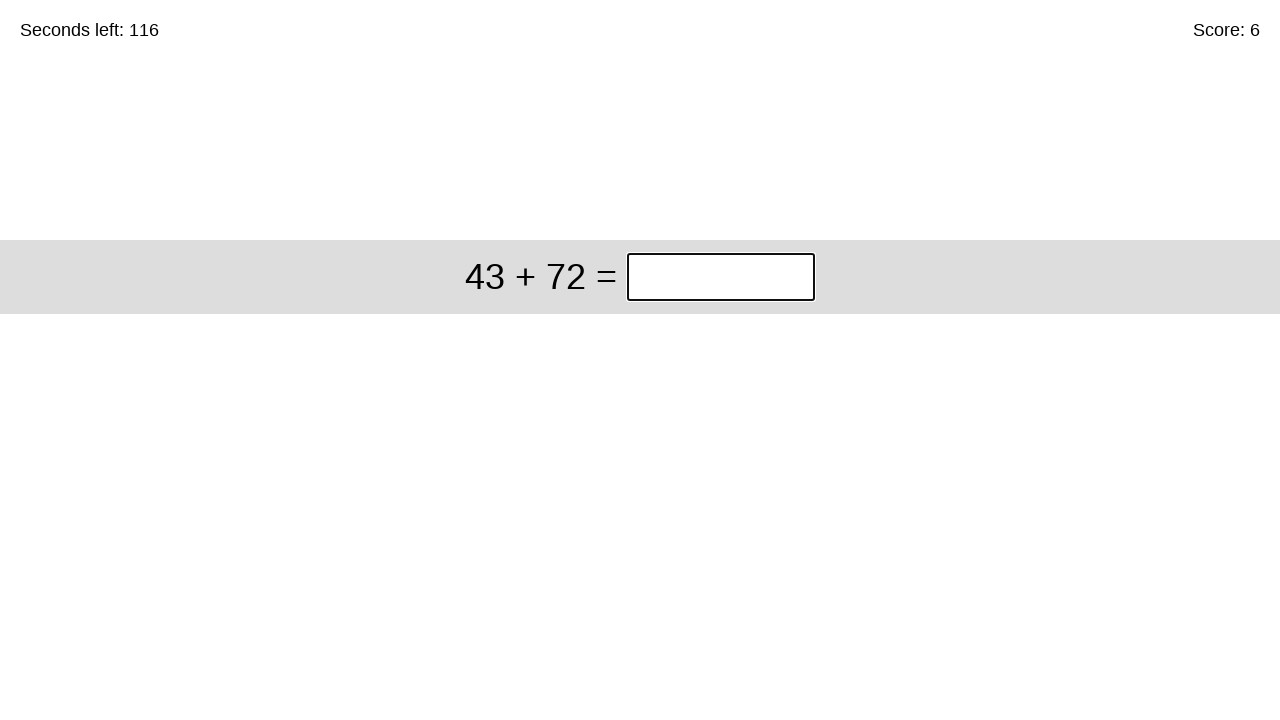

Retrieved question text for iteration 7: '43 + 72'
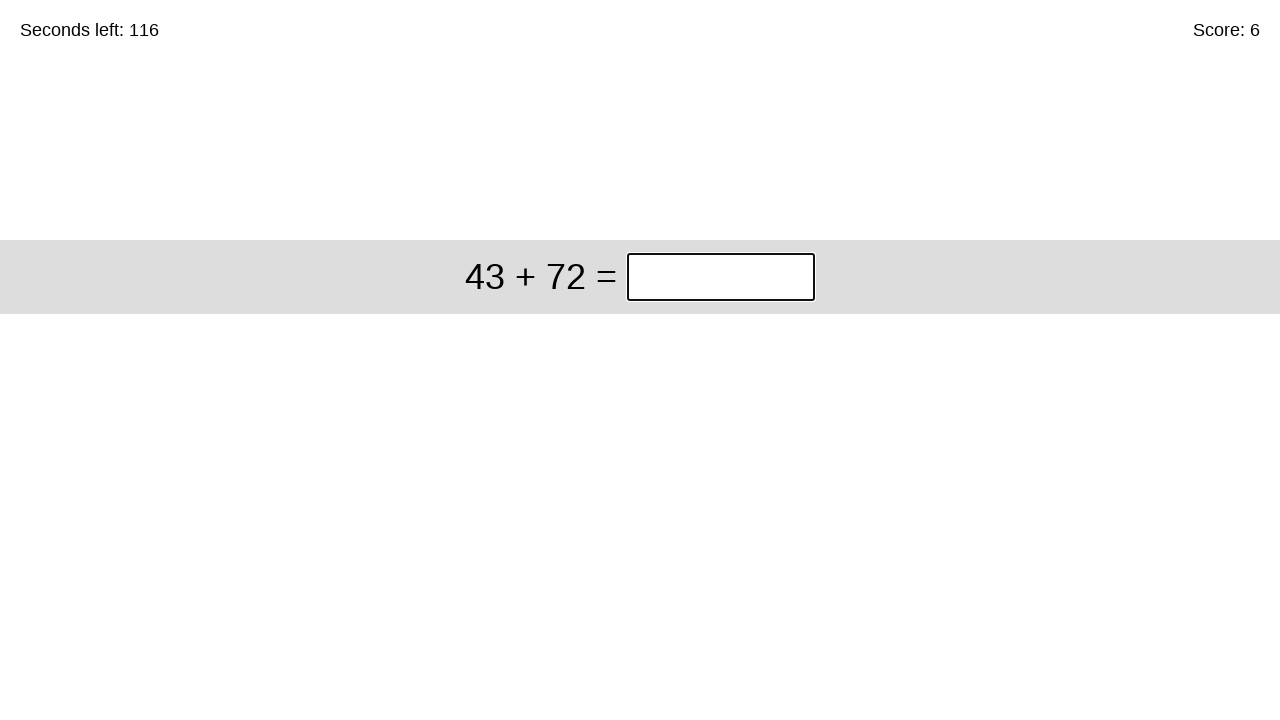

Parsed question: 43 + 72
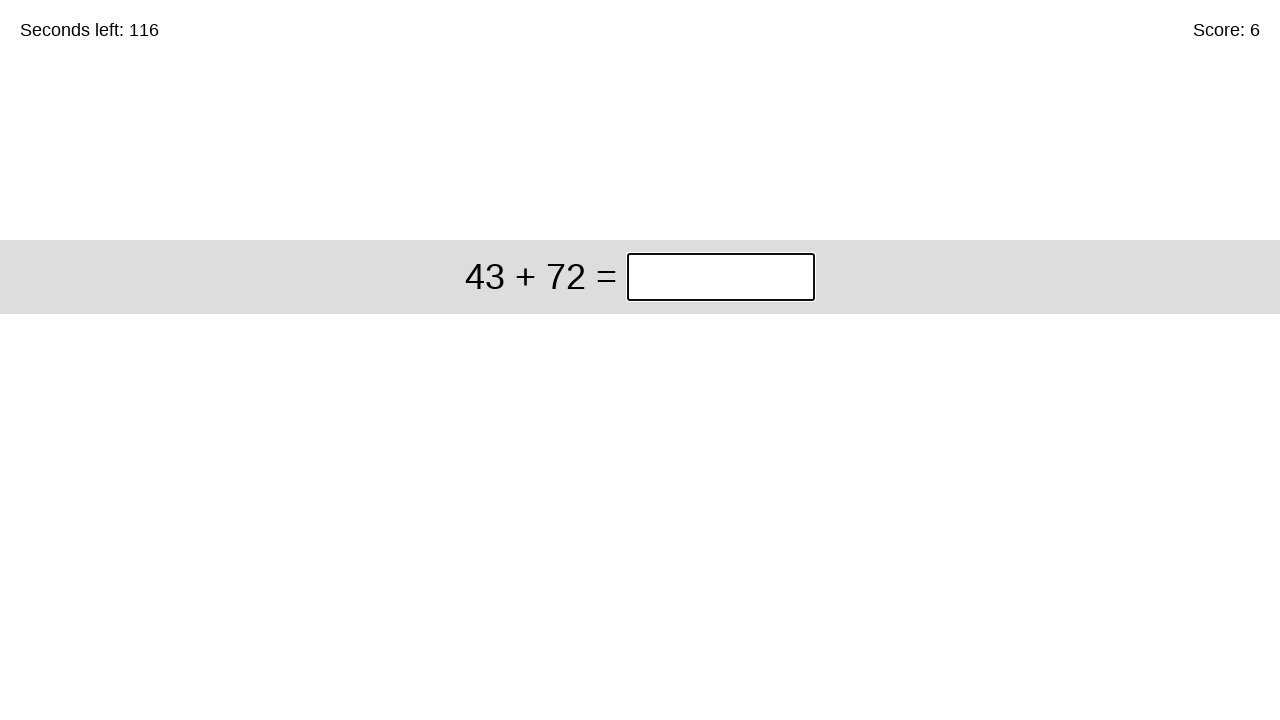

Calculated answer: 115
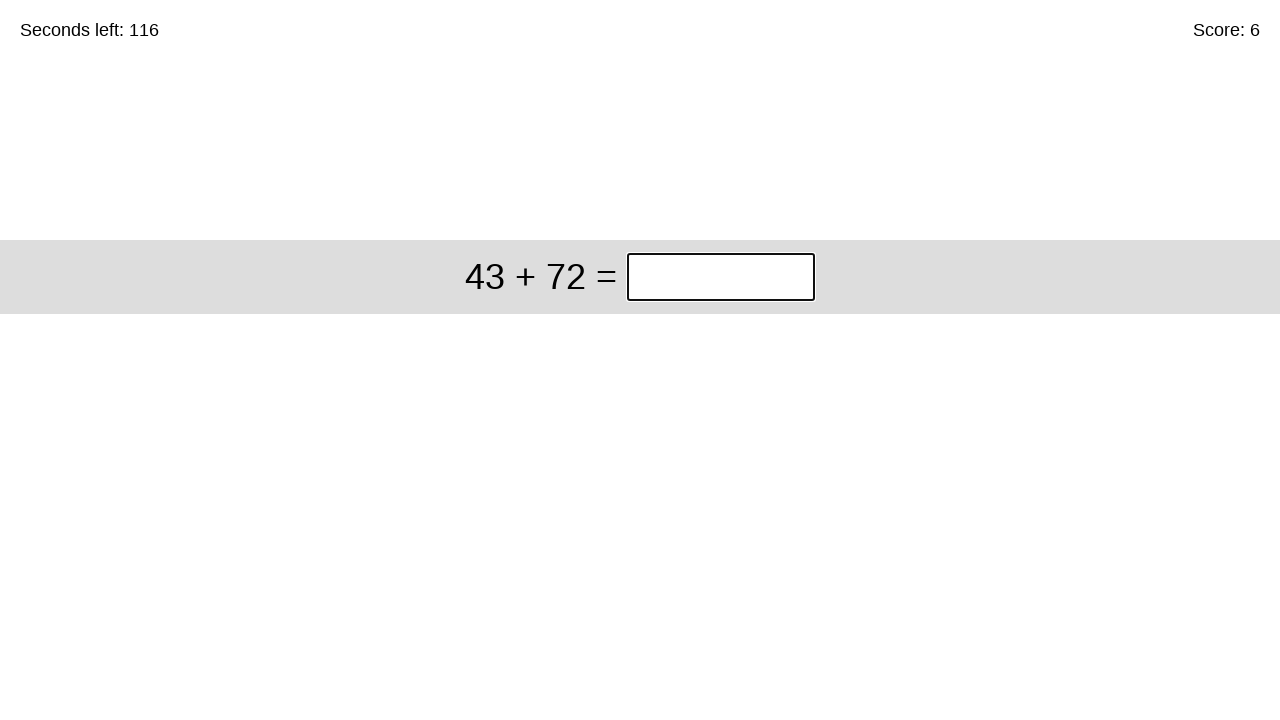

Entered answer '115' in the input box on #game > div > div:nth-child(1) > input
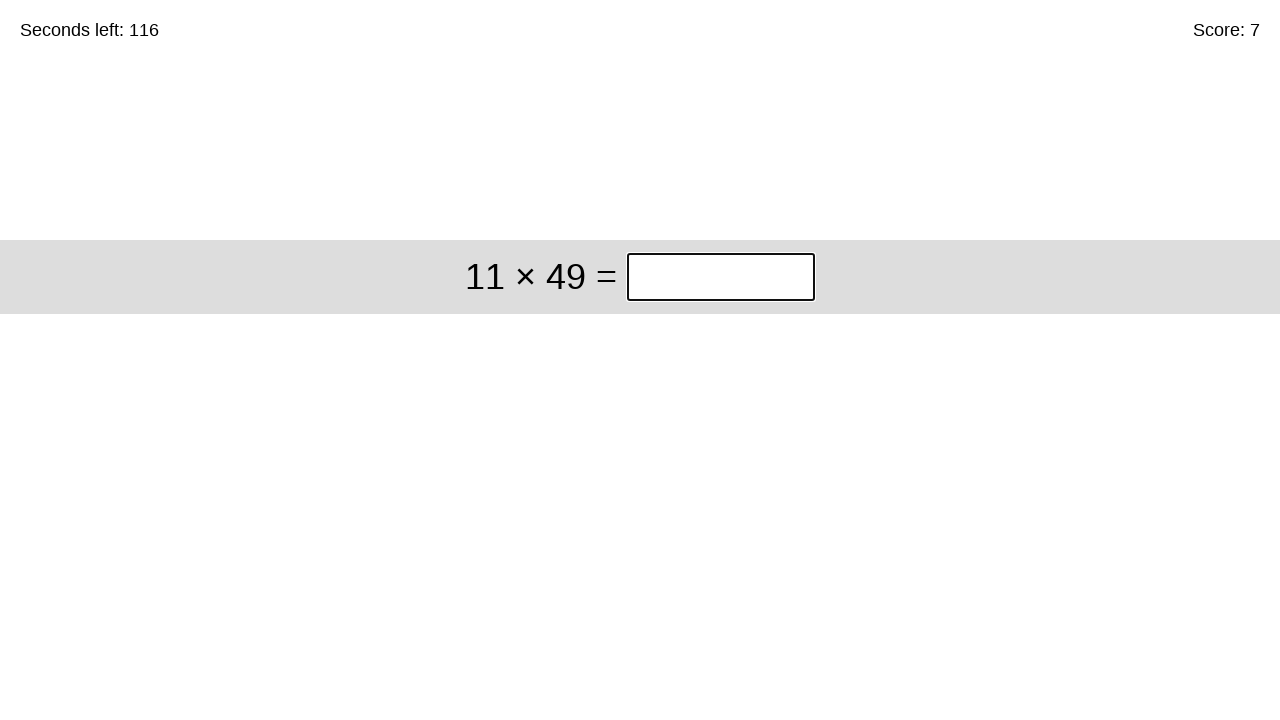

Waited for next question to appear
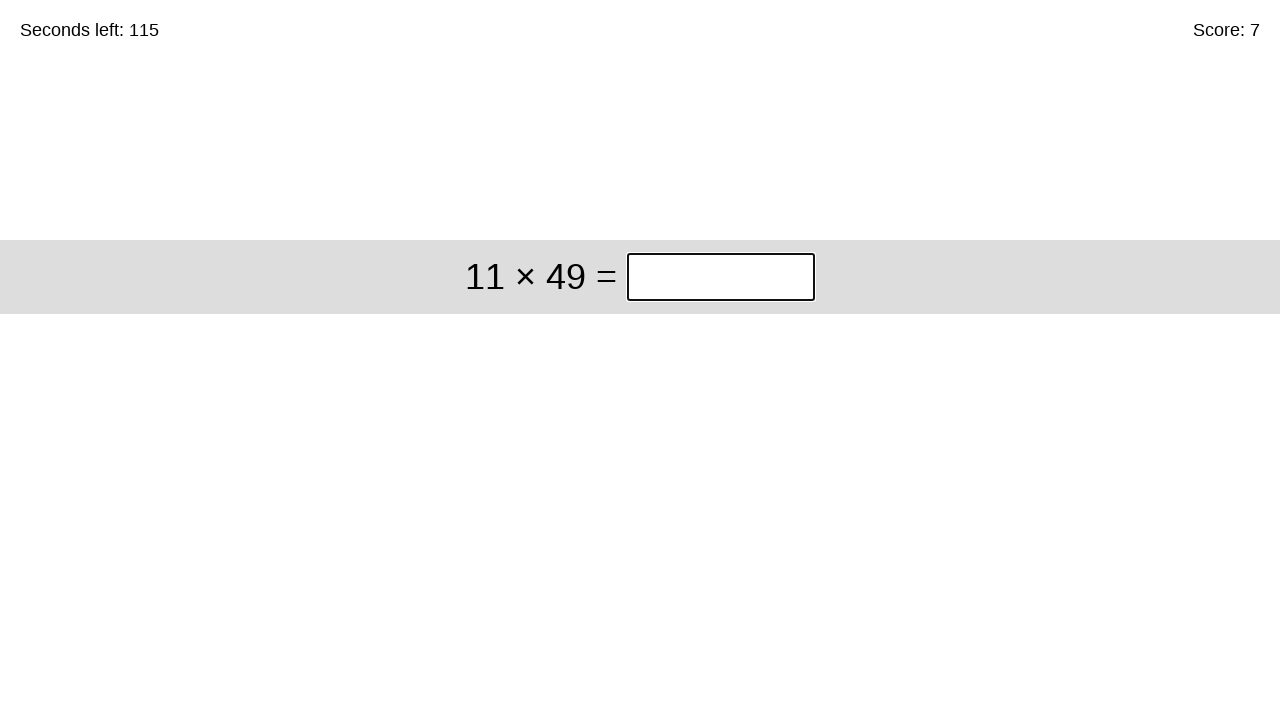

Retrieved question text for iteration 8: '11 × 49'
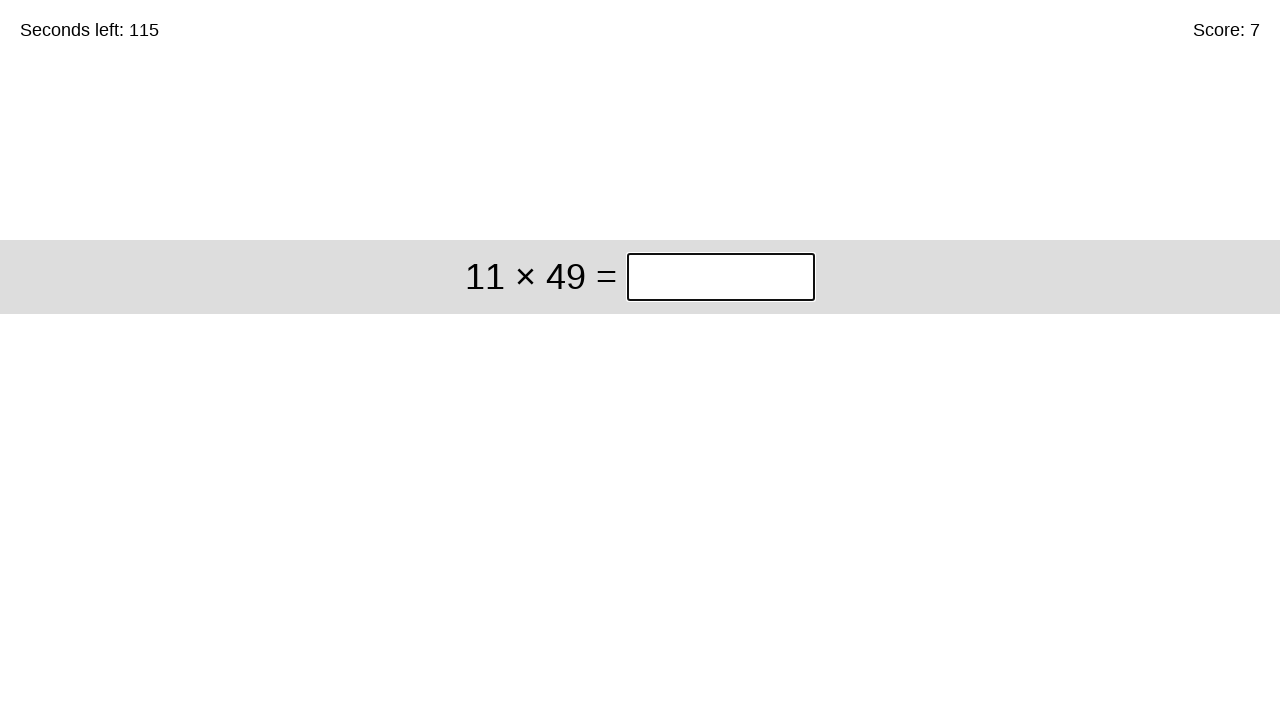

Parsed question: 11 × 49
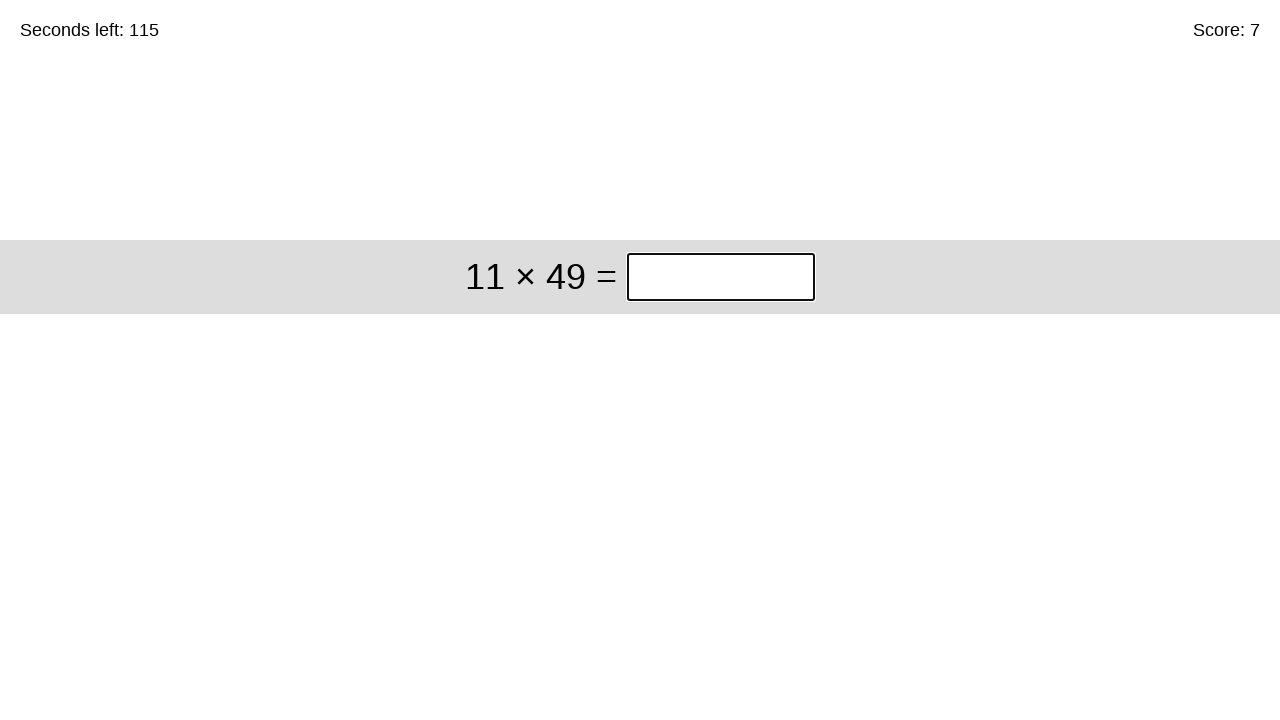

Calculated answer: 539
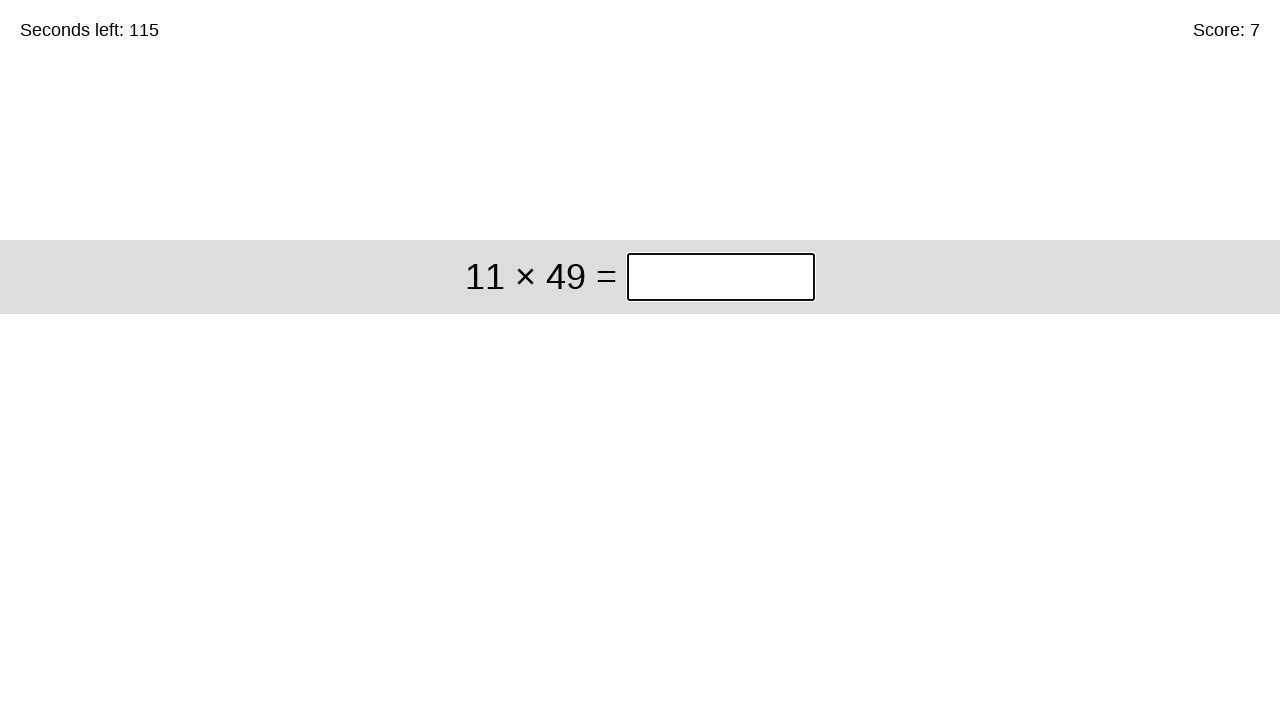

Entered answer '539' in the input box on #game > div > div:nth-child(1) > input
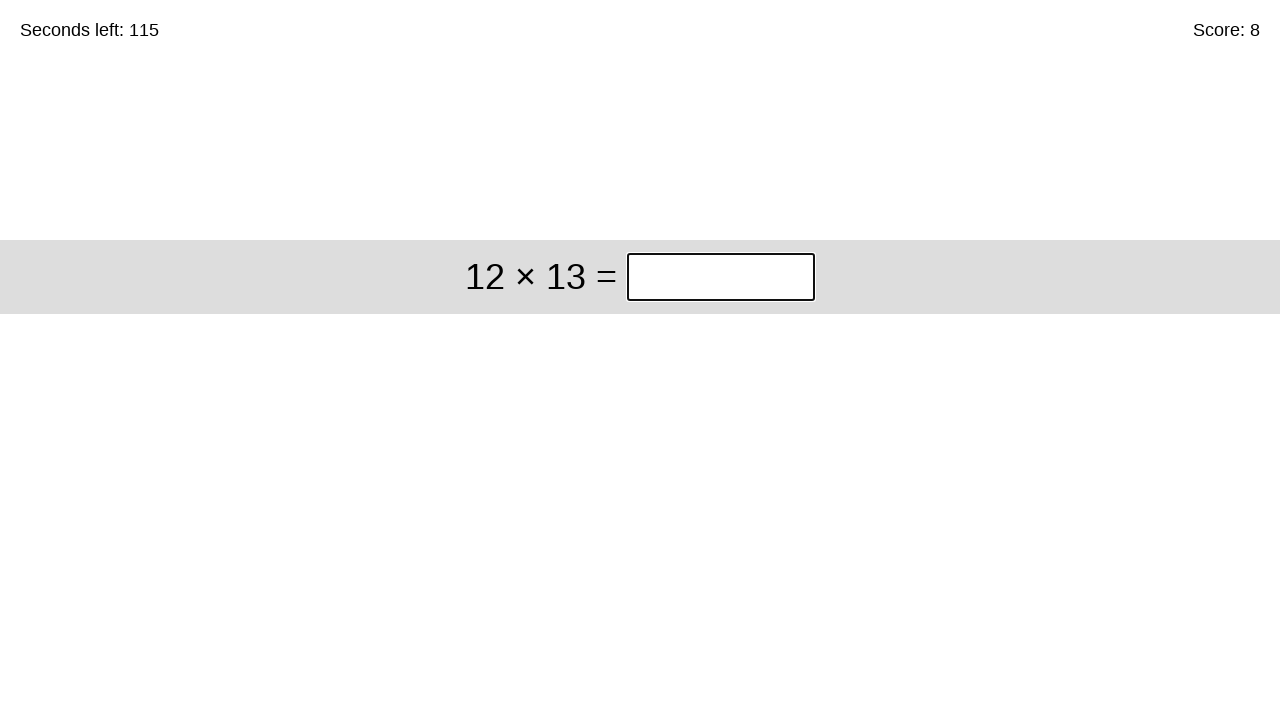

Waited for next question to appear
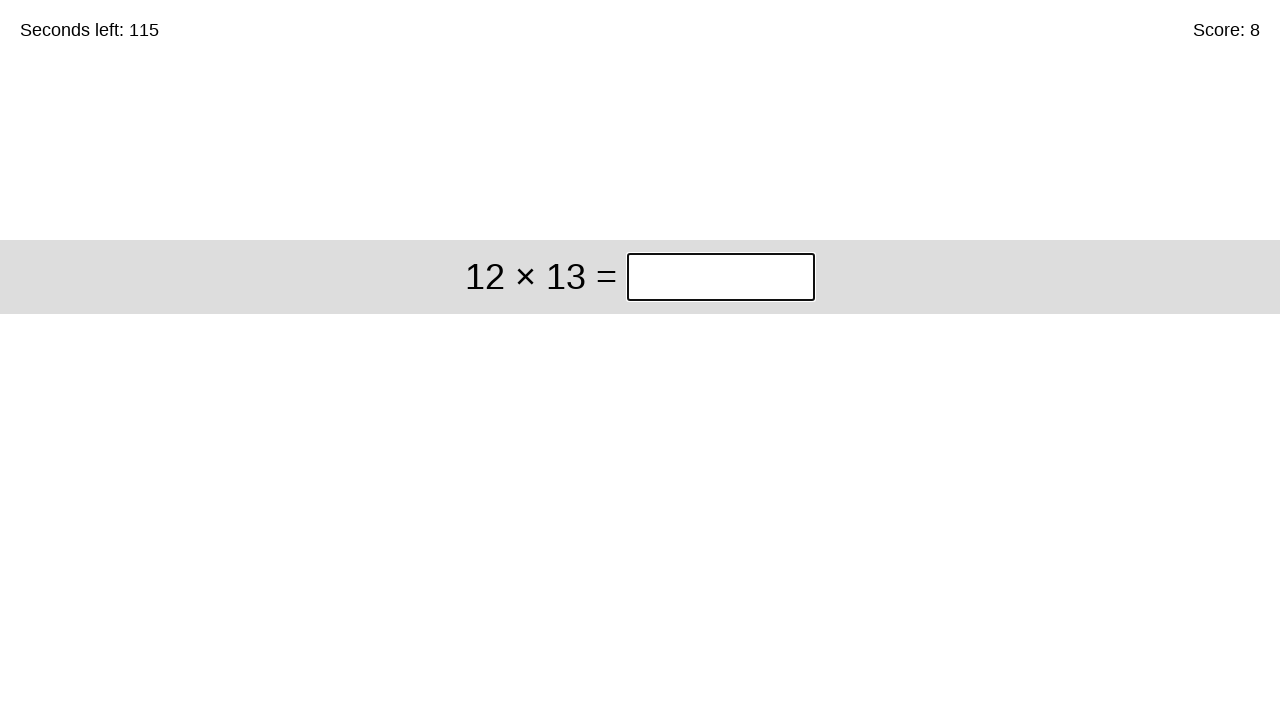

Retrieved question text for iteration 9: '12 × 13'
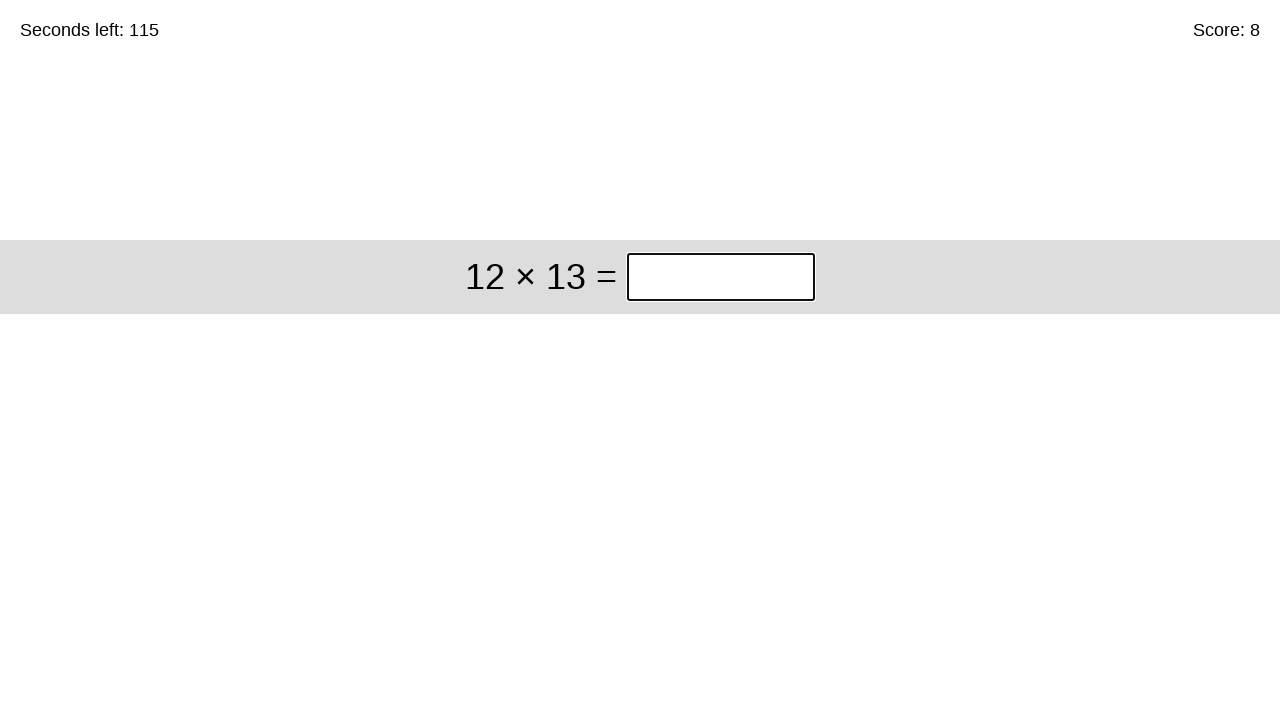

Parsed question: 12 × 13
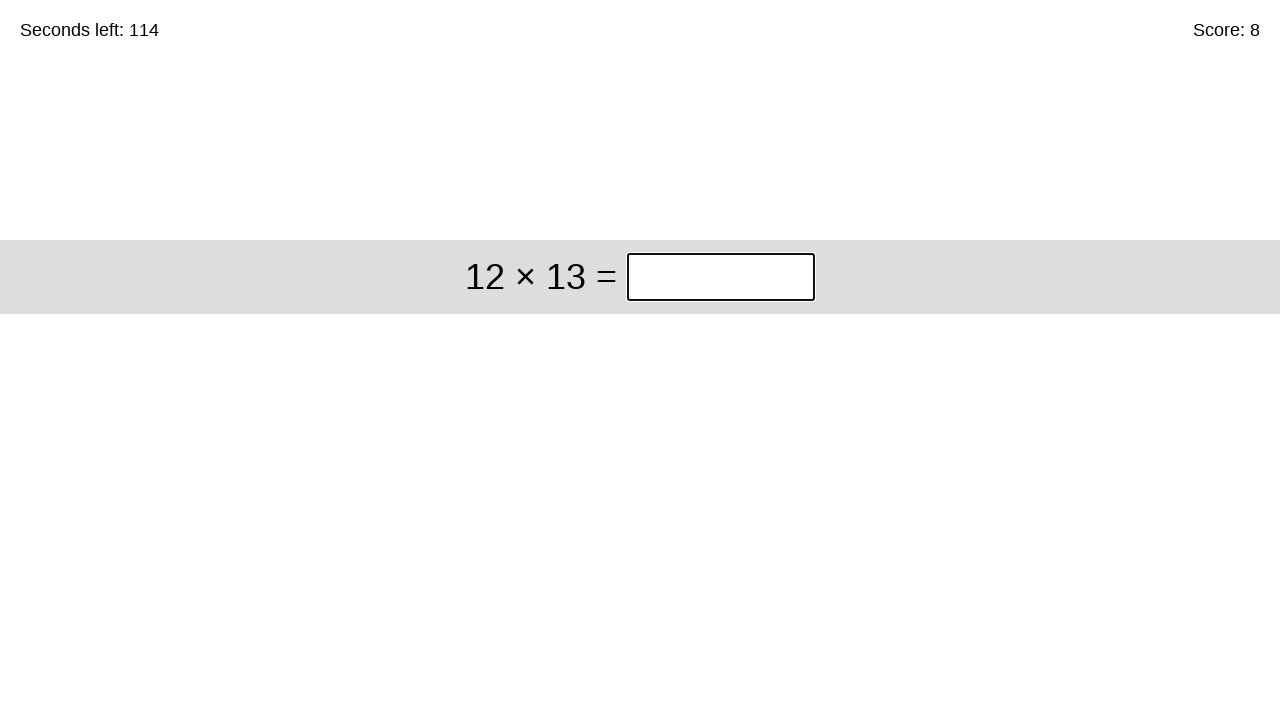

Calculated answer: 156
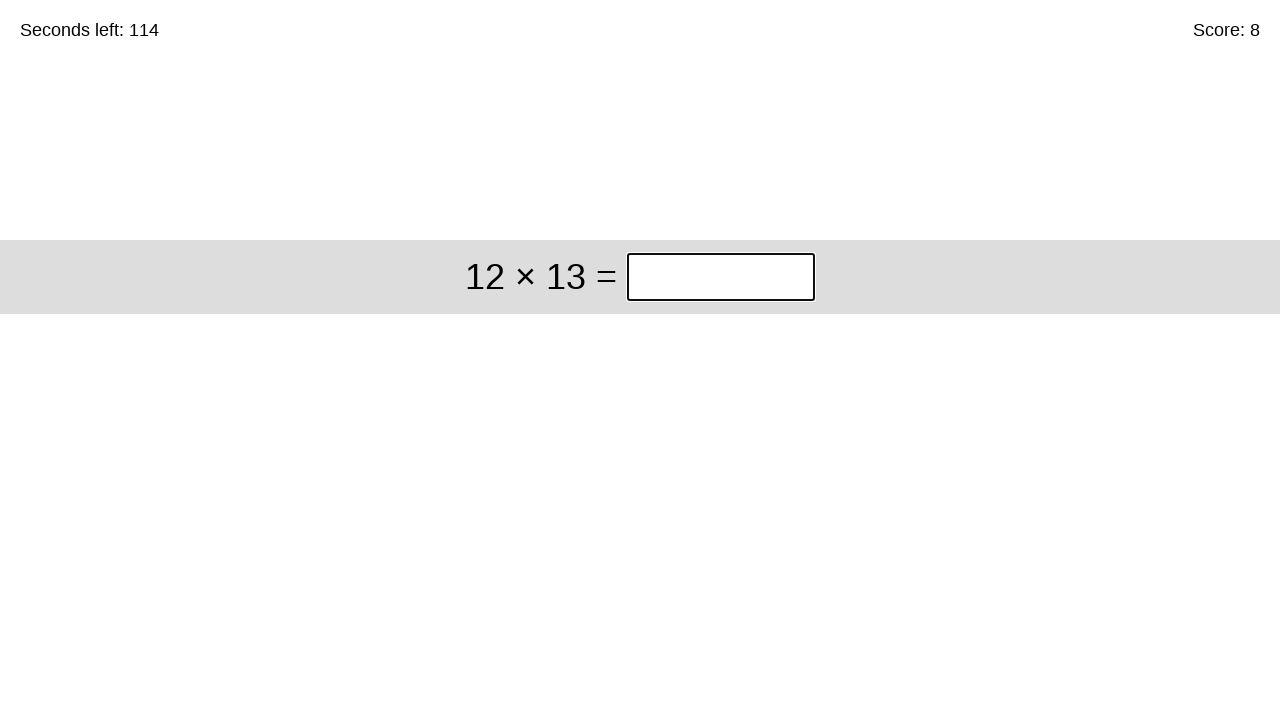

Entered answer '156' in the input box on #game > div > div:nth-child(1) > input
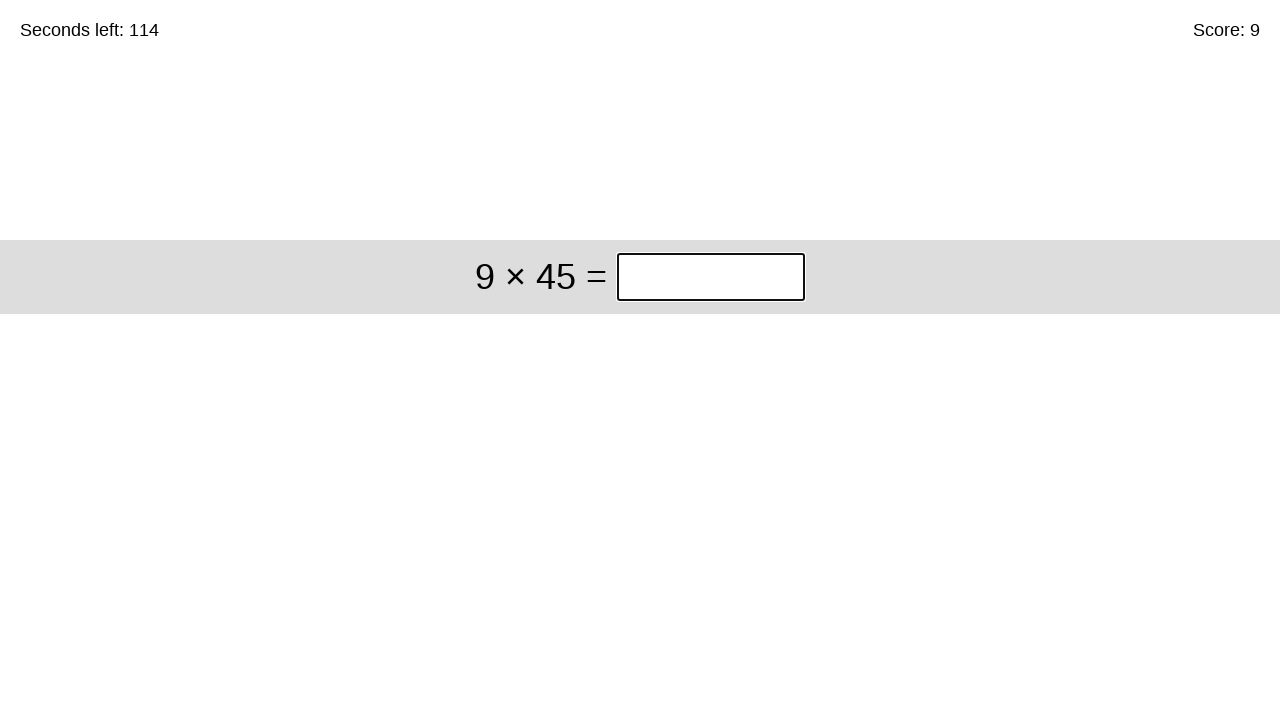

Waited for next question to appear
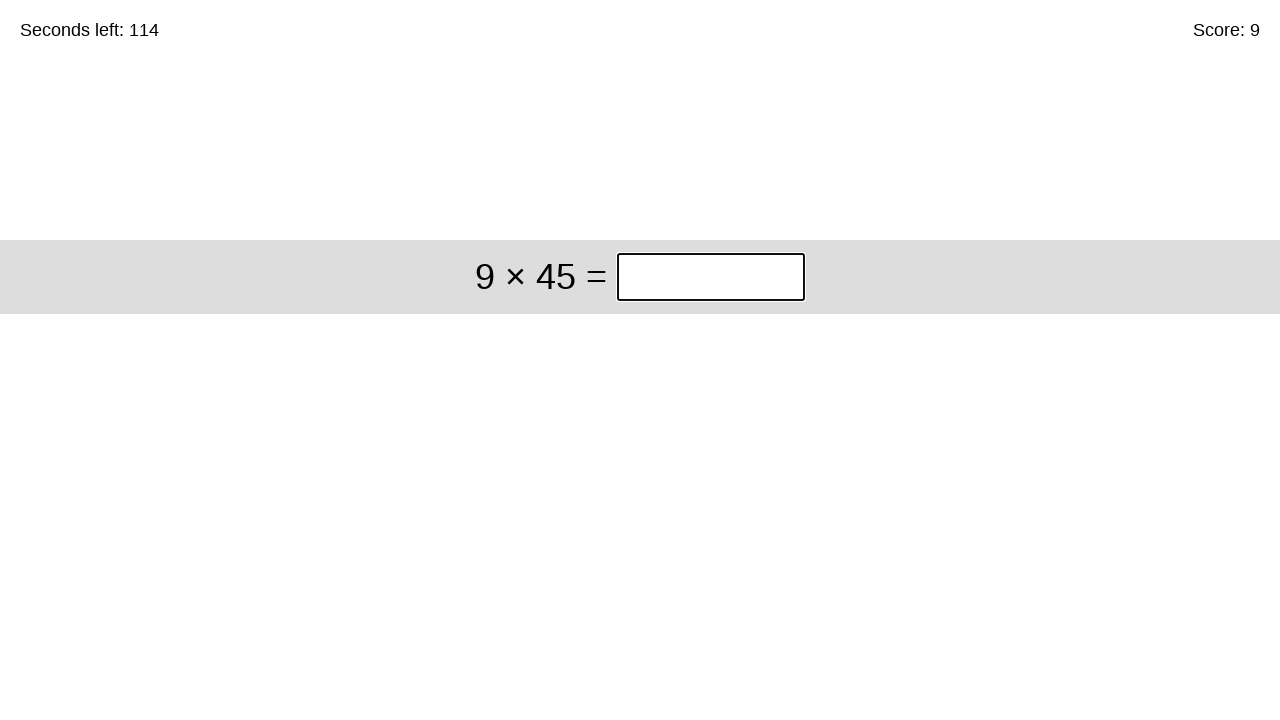

Retrieved question text for iteration 10: '9 × 45'
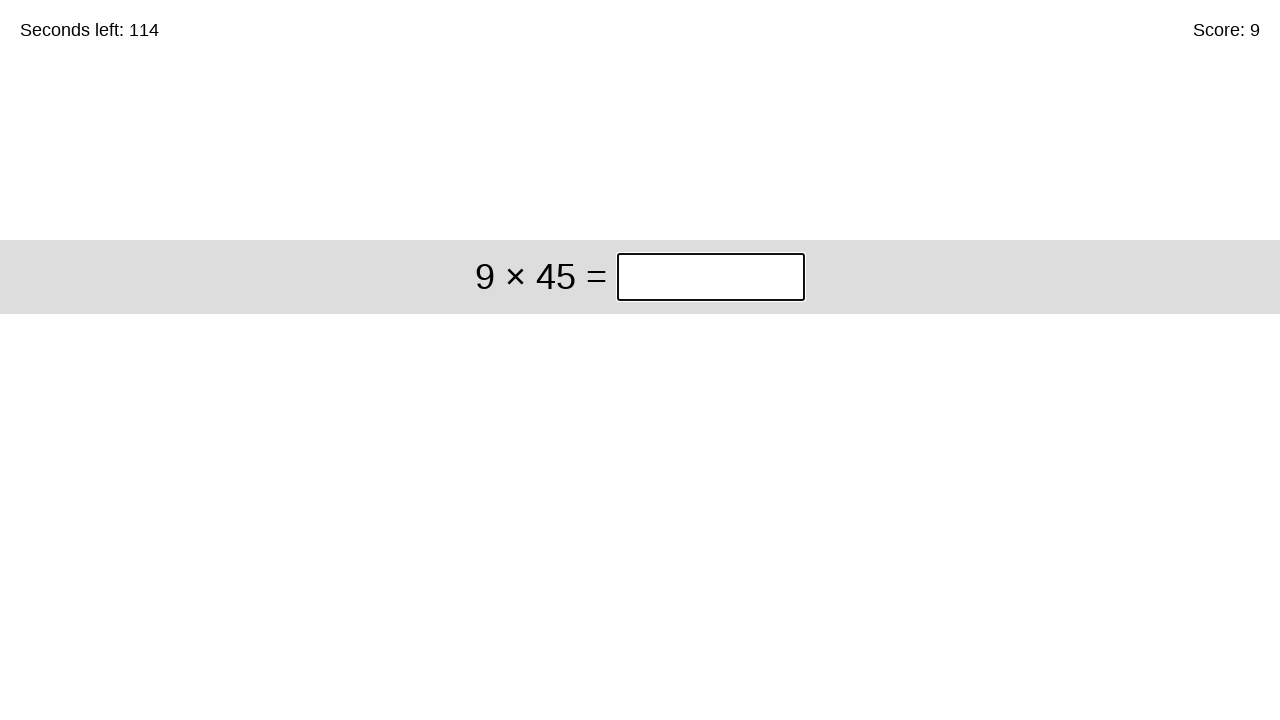

Parsed question: 9 × 45
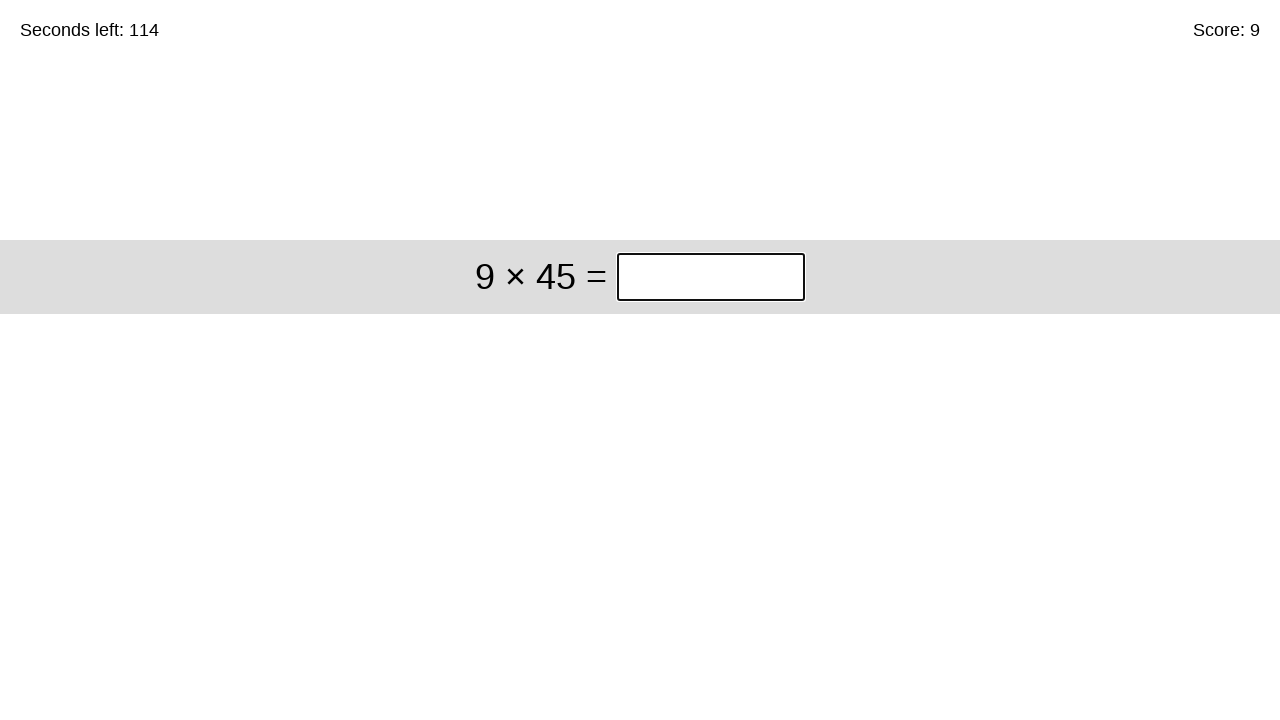

Calculated answer: 405
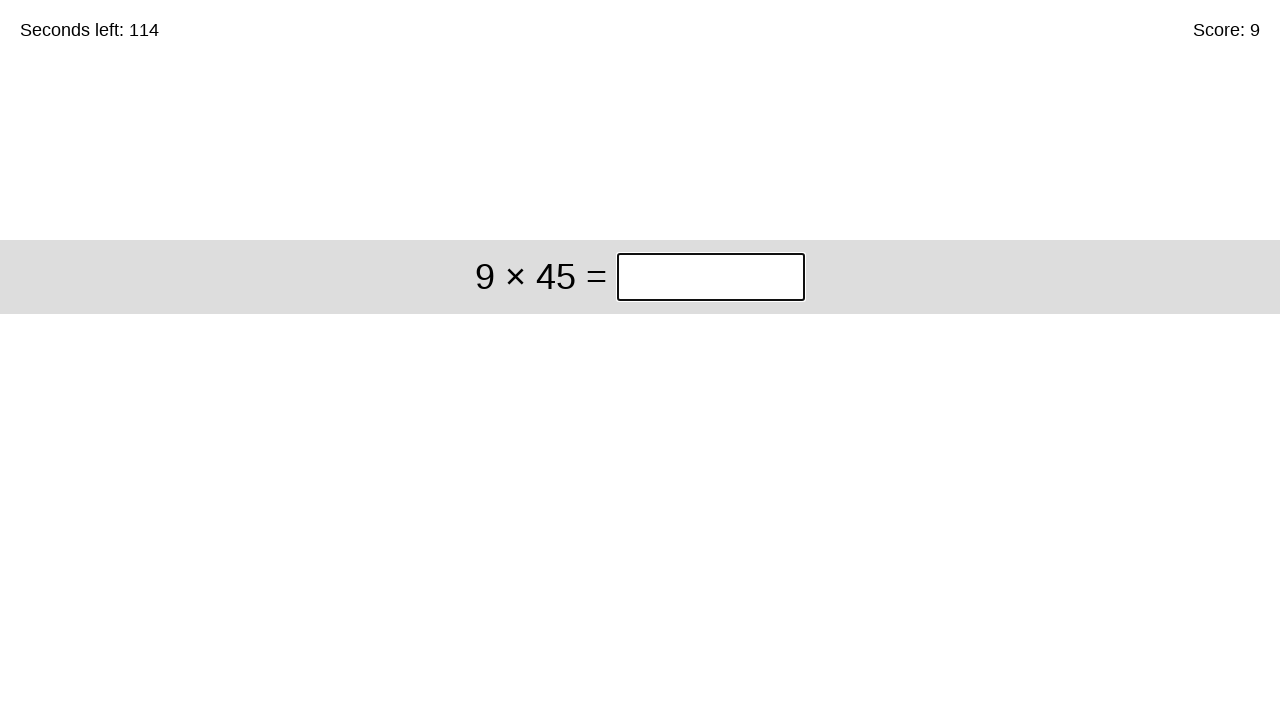

Entered answer '405' in the input box on #game > div > div:nth-child(1) > input
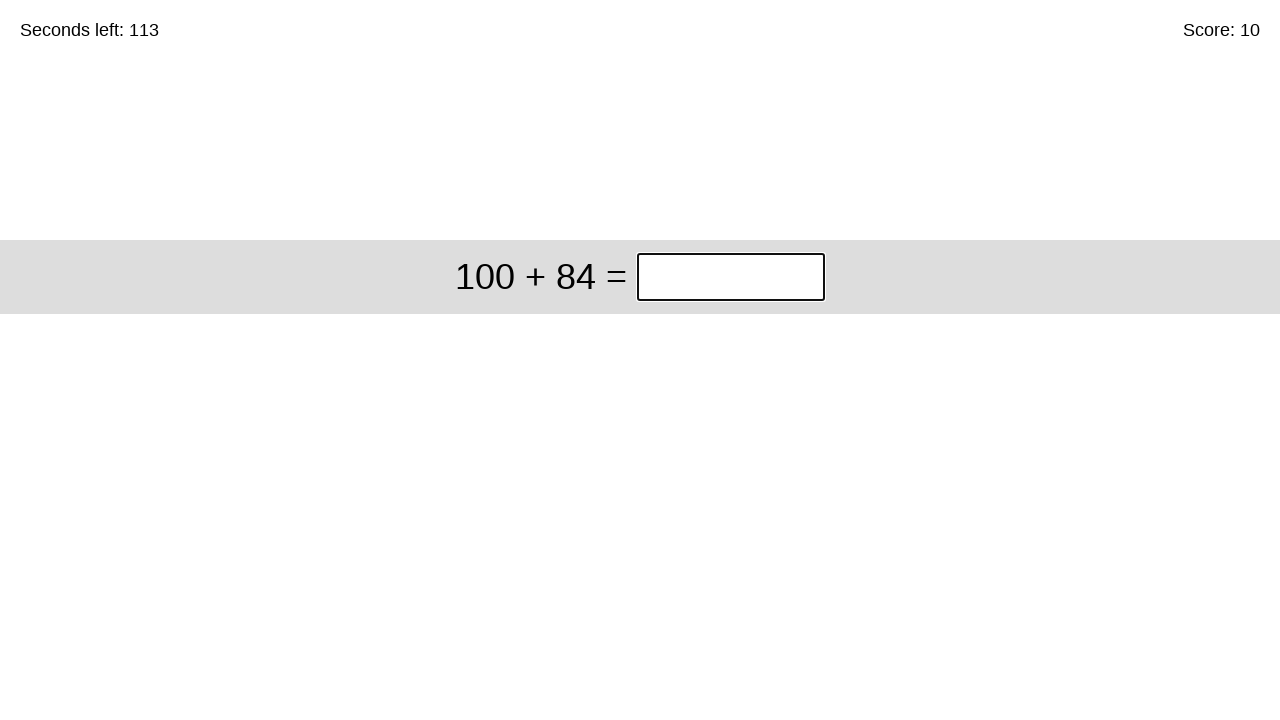

Waited for next question to appear
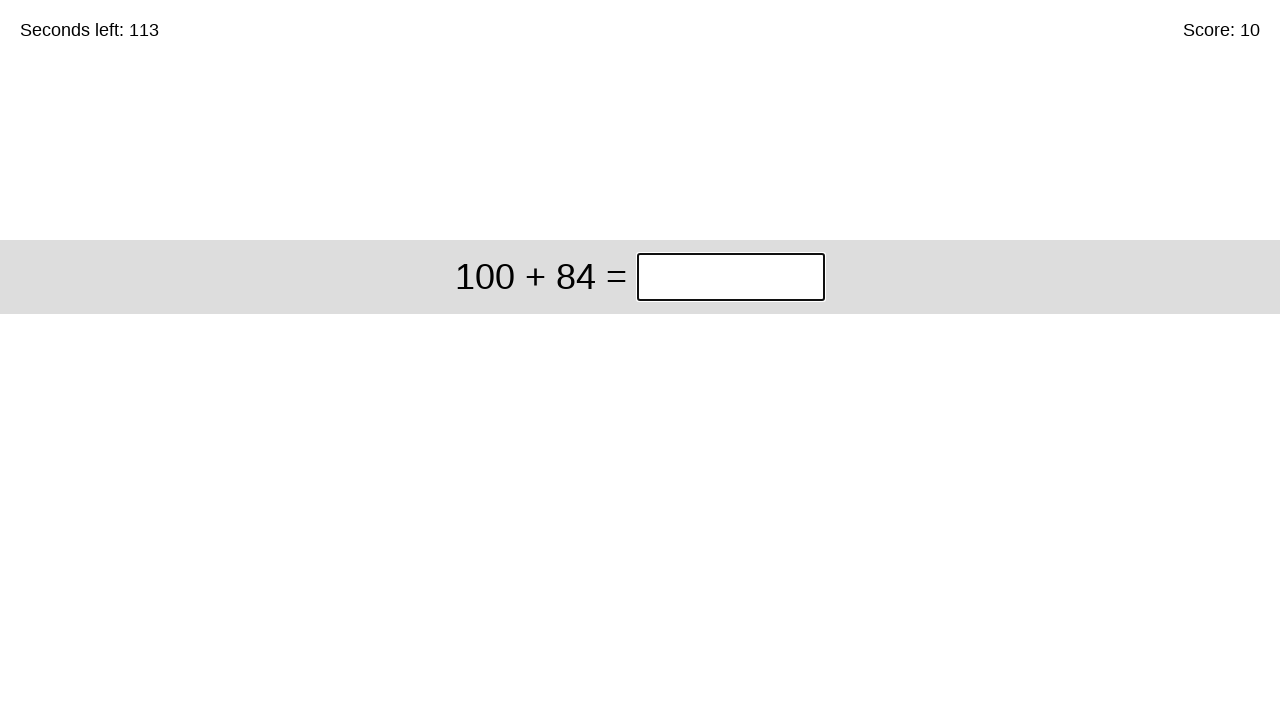

Retrieved question text for iteration 11: '100 + 84'
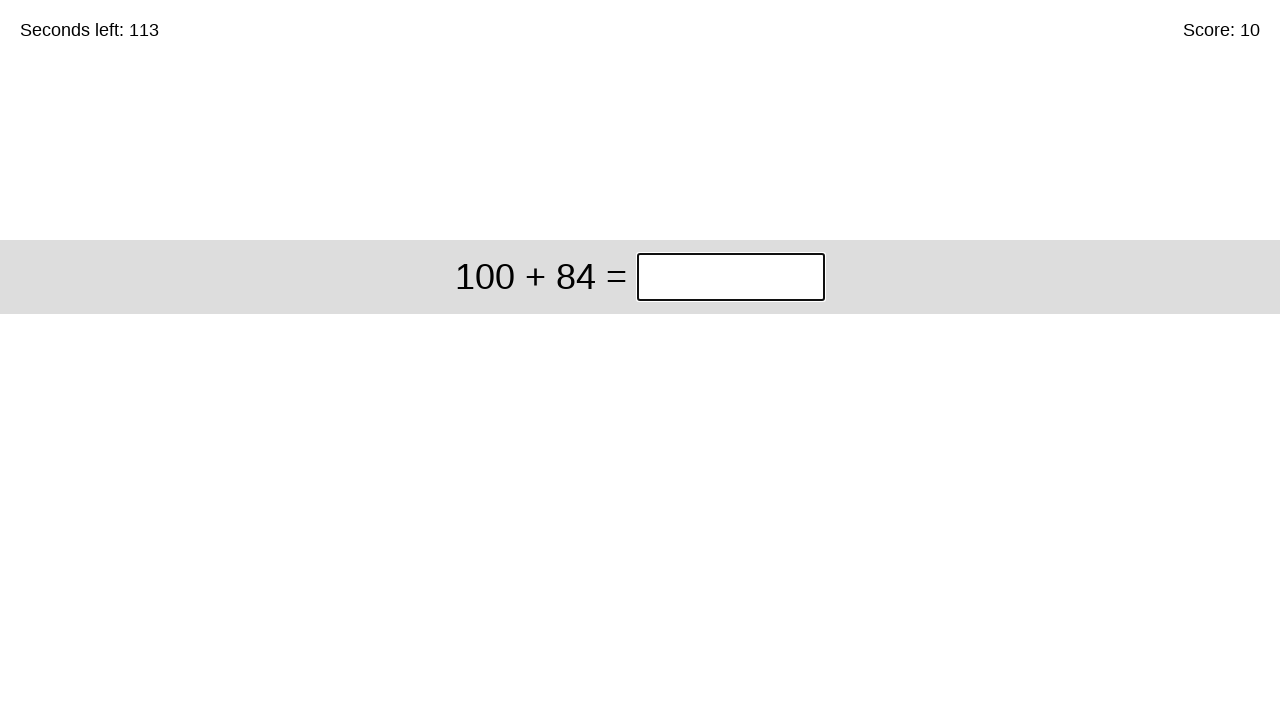

Parsed question: 100 + 84
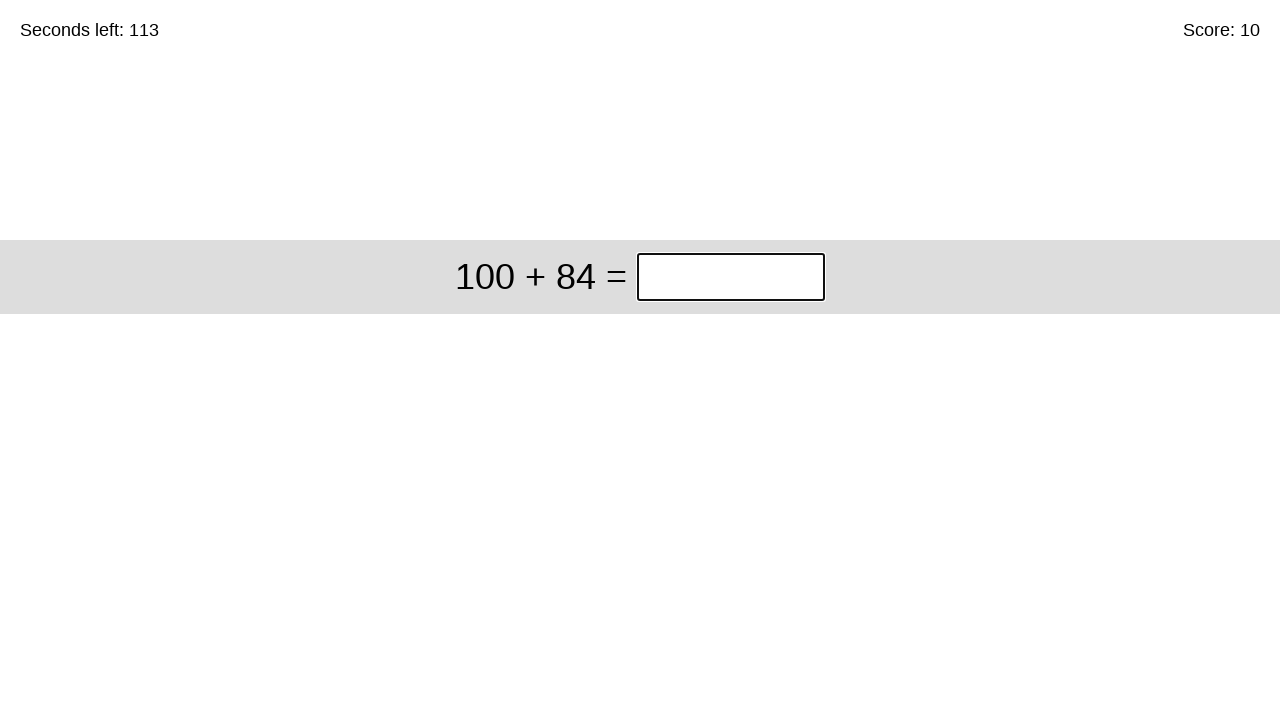

Calculated answer: 184
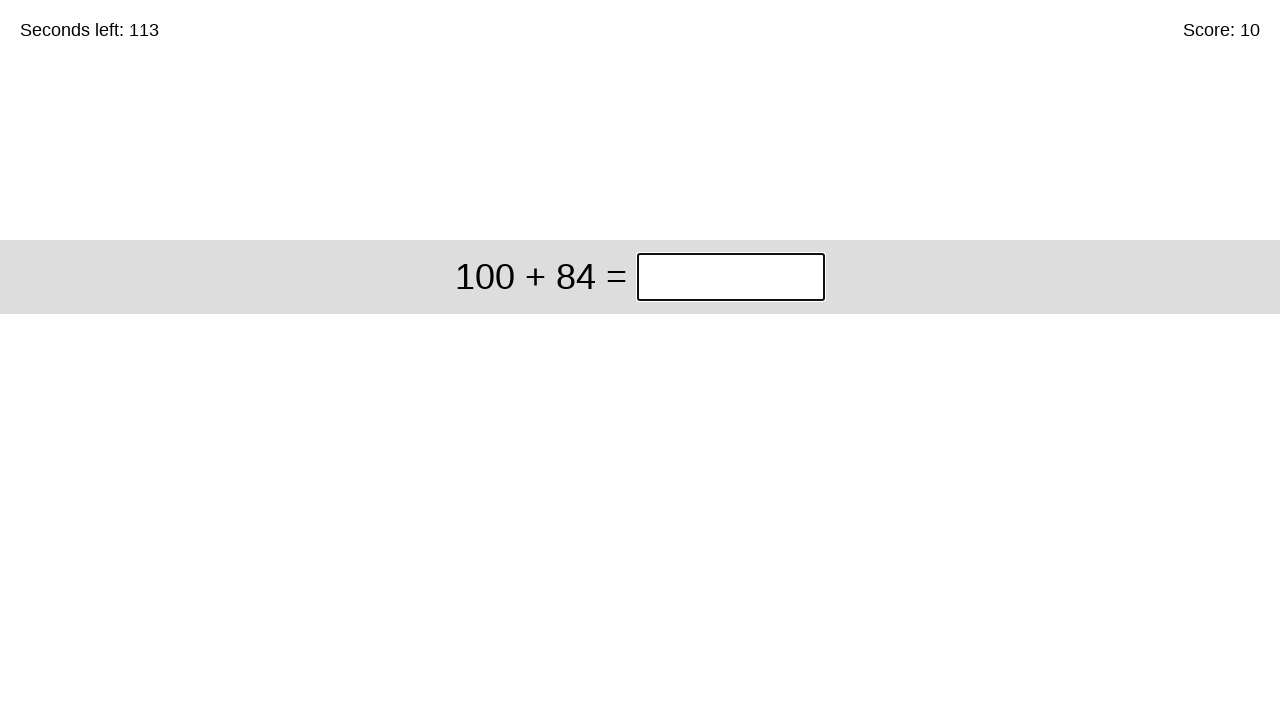

Entered answer '184' in the input box on #game > div > div:nth-child(1) > input
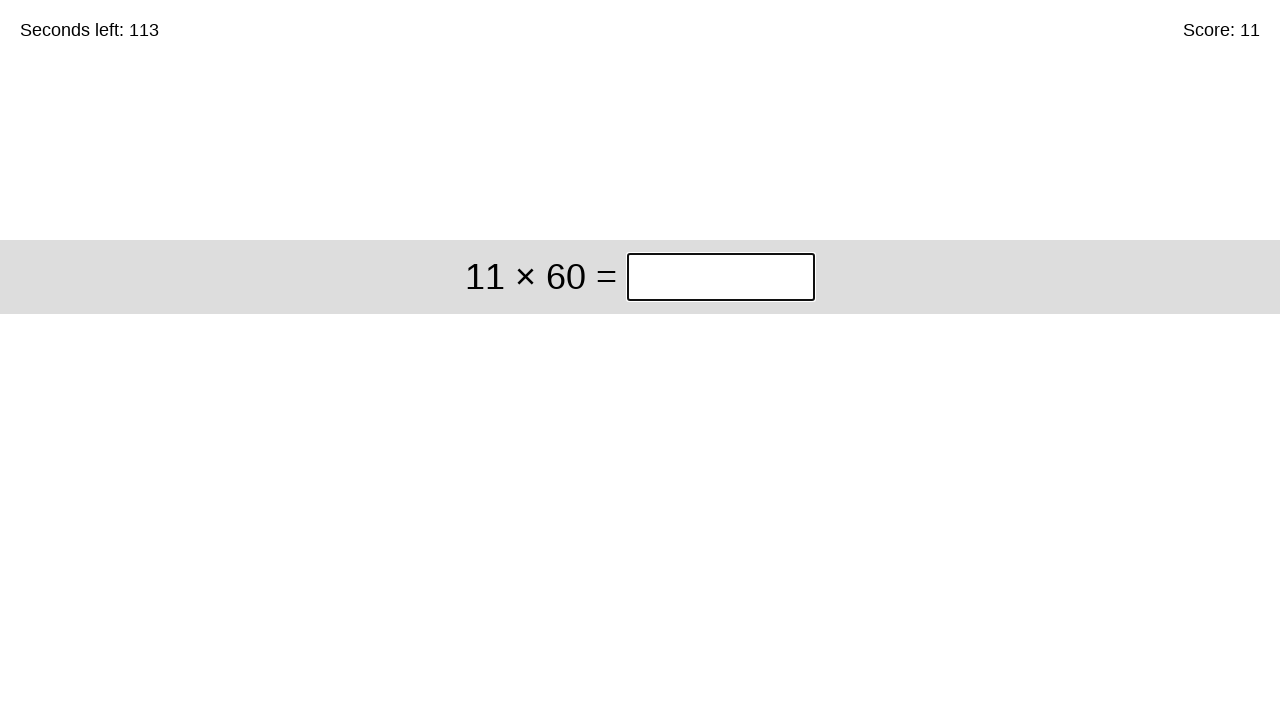

Waited for next question to appear
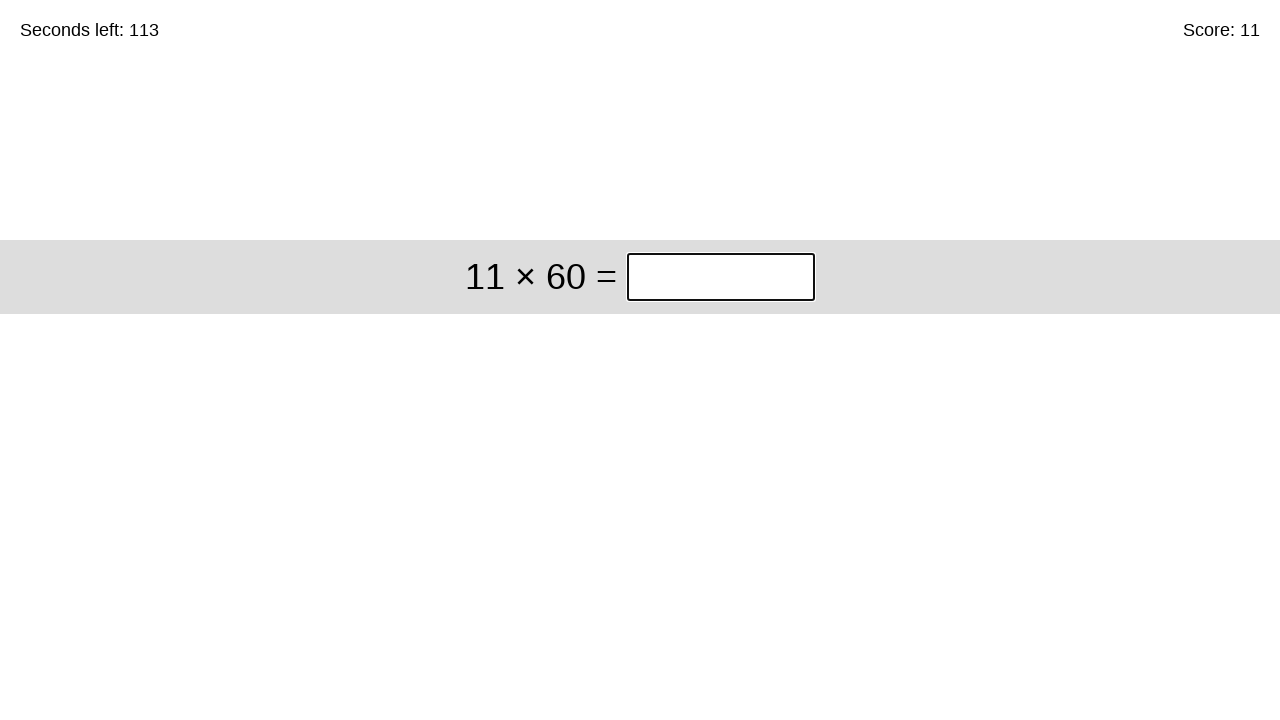

Retrieved question text for iteration 12: '11 × 60'
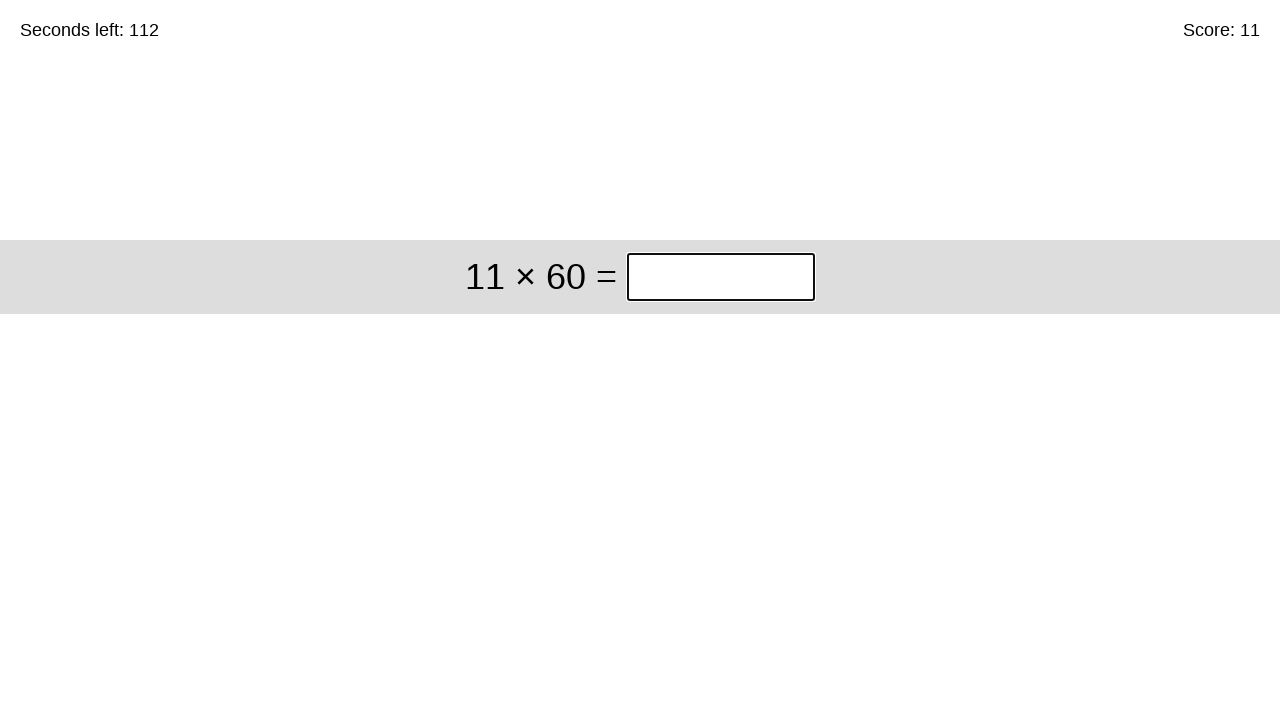

Parsed question: 11 × 60
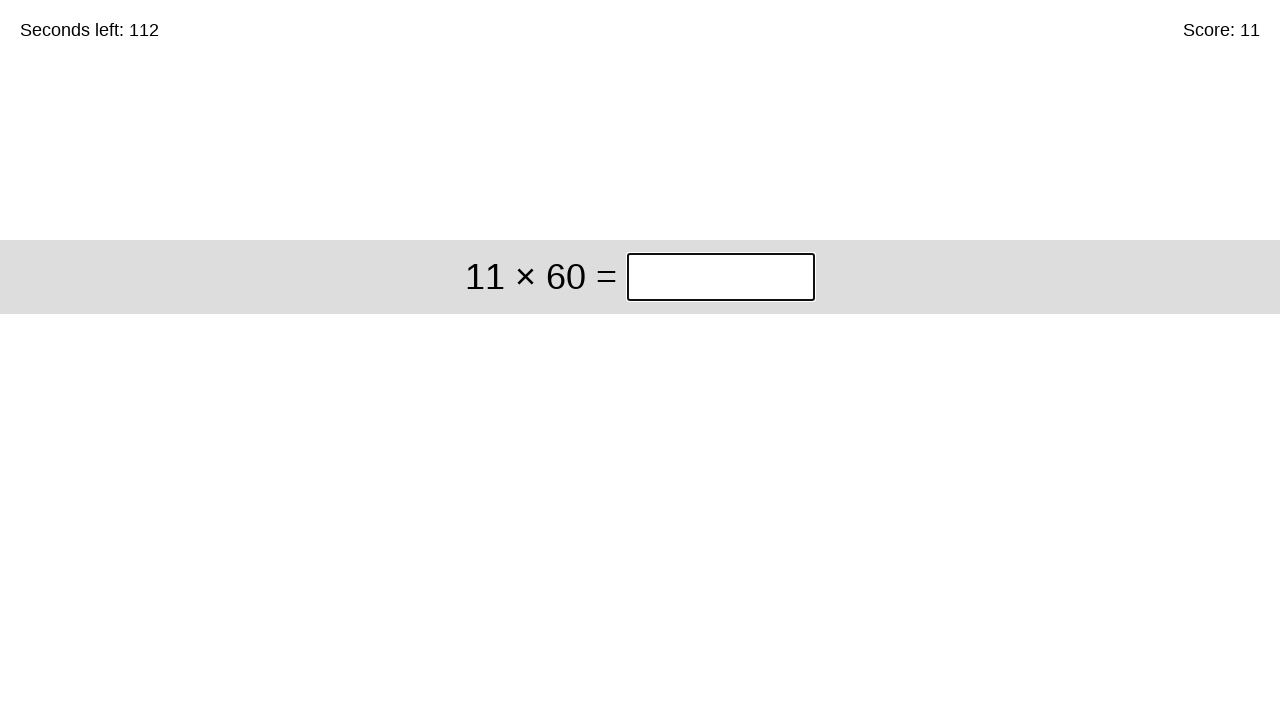

Calculated answer: 660
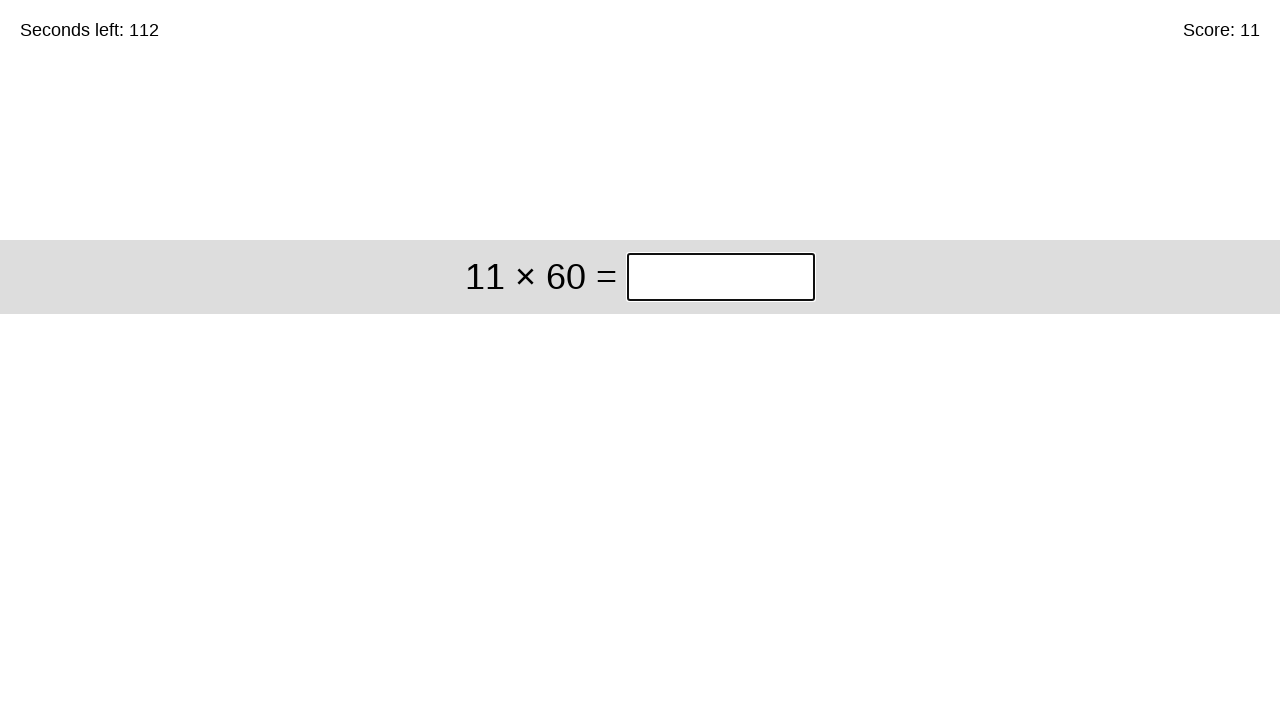

Entered answer '660' in the input box on #game > div > div:nth-child(1) > input
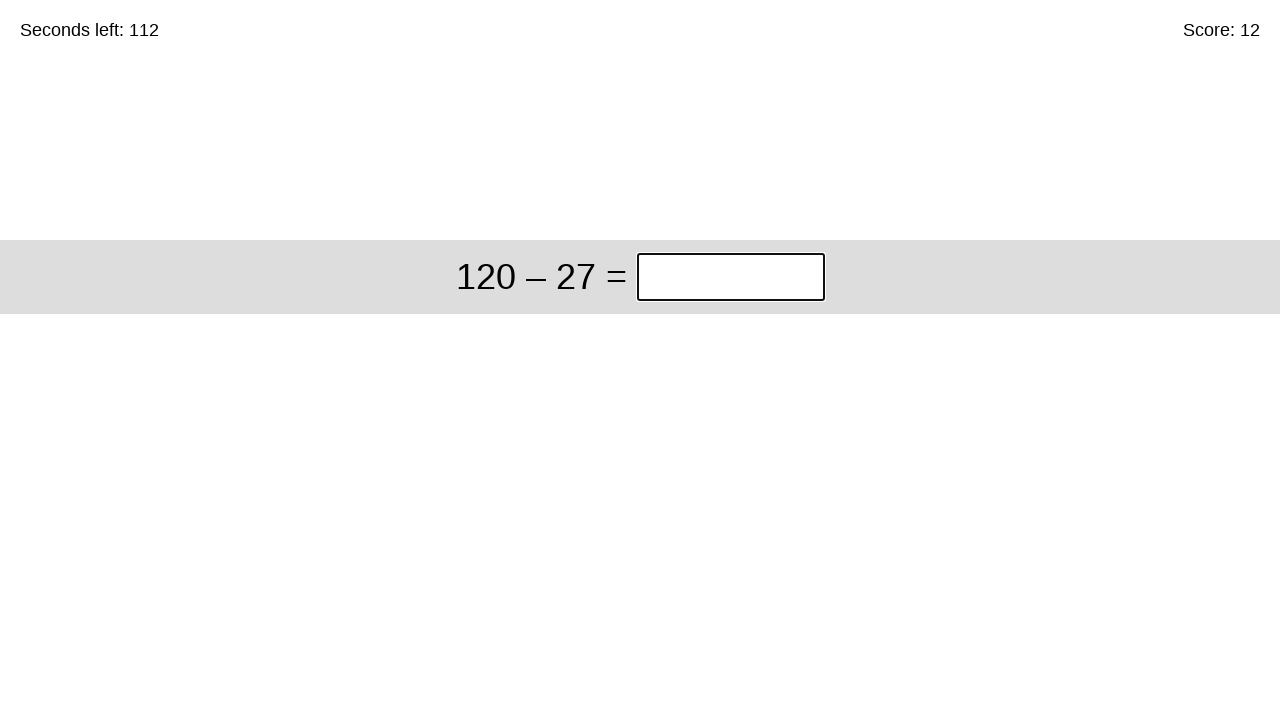

Waited for next question to appear
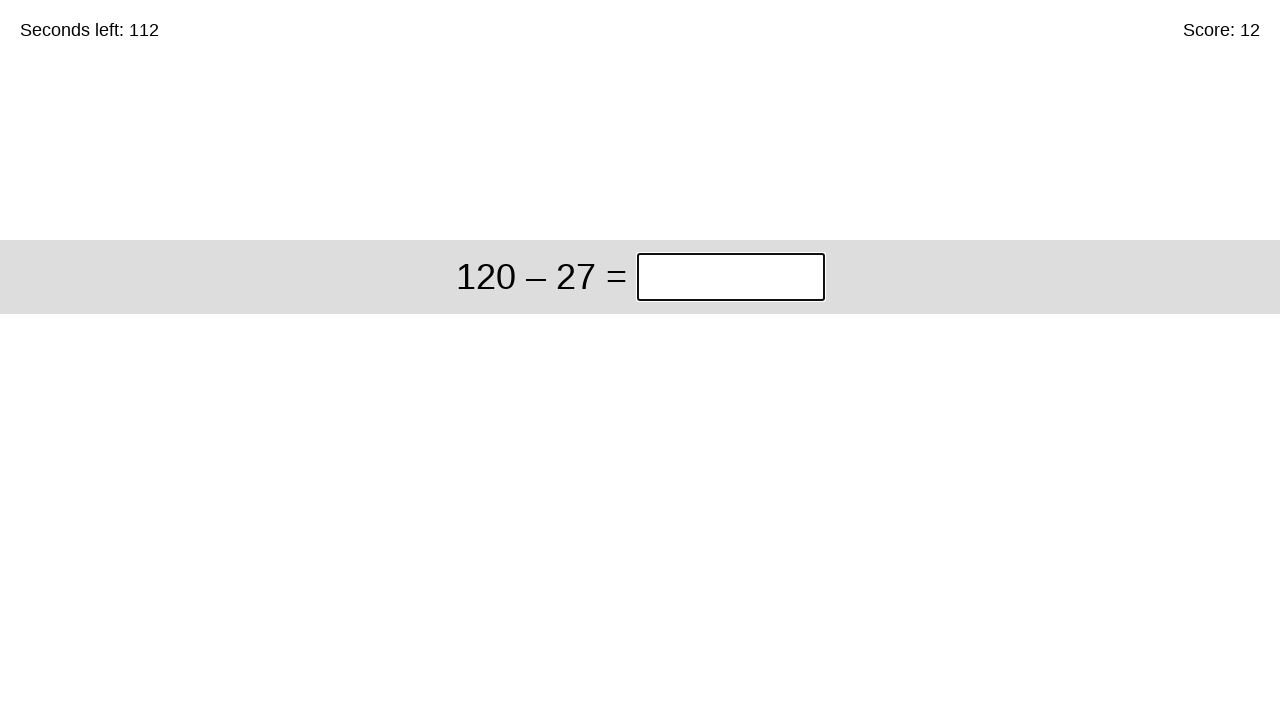

Retrieved question text for iteration 13: '120 – 27'
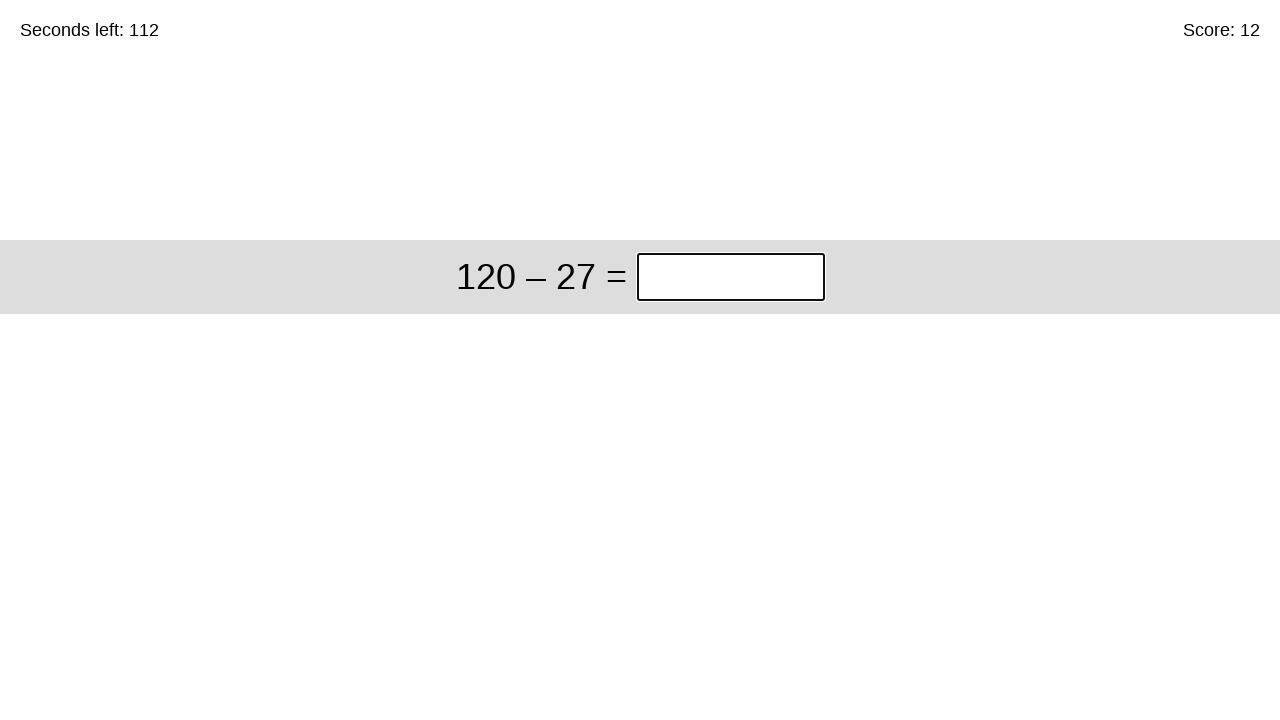

Parsed question: 120 – 27
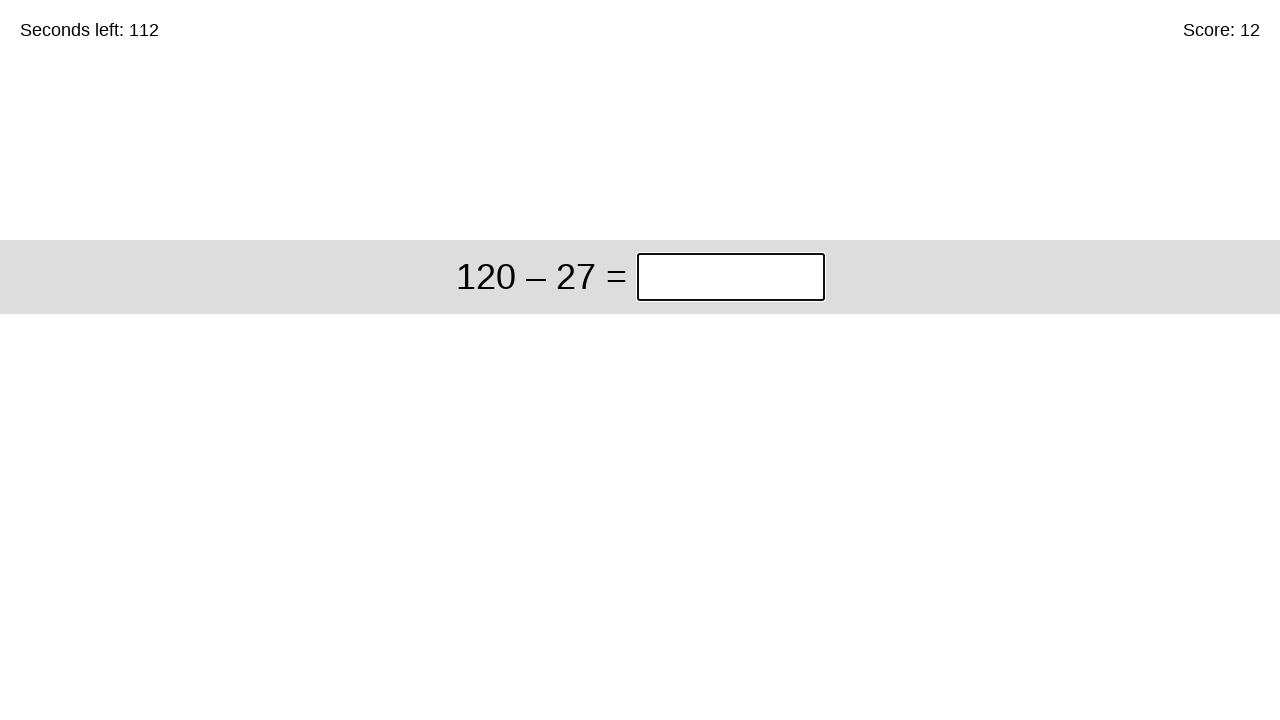

Calculated answer: 93
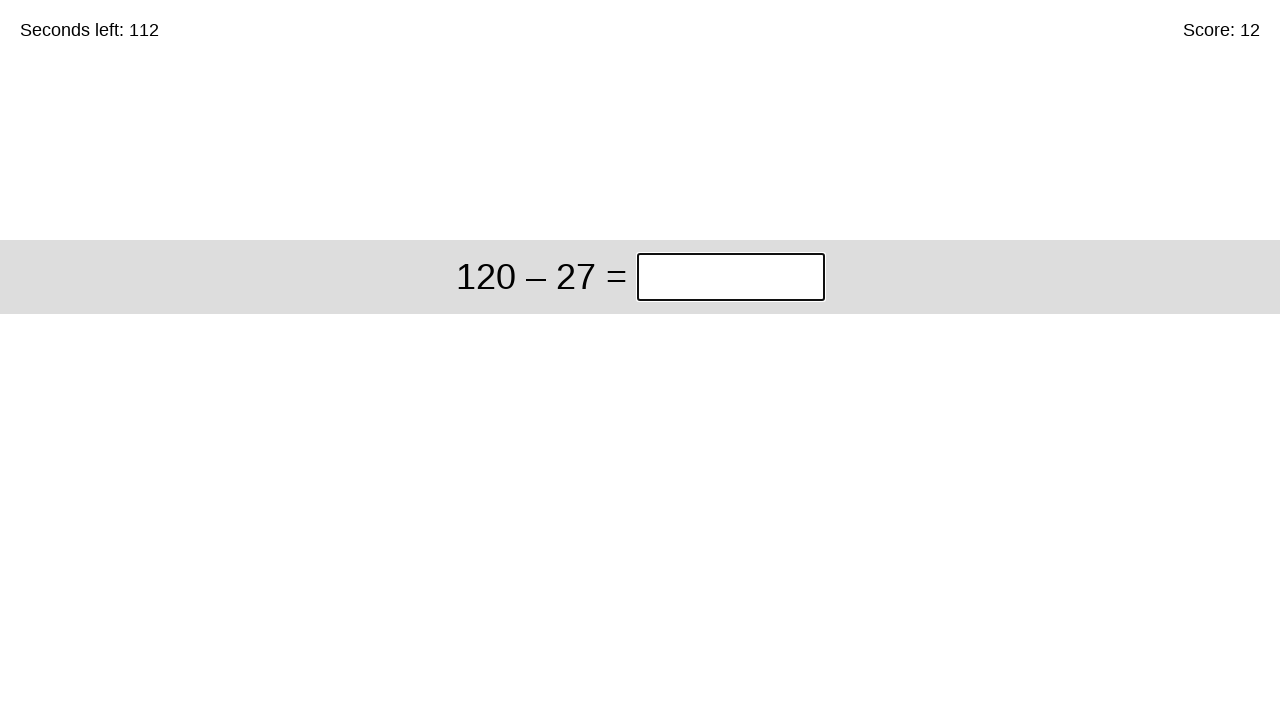

Entered answer '93' in the input box on #game > div > div:nth-child(1) > input
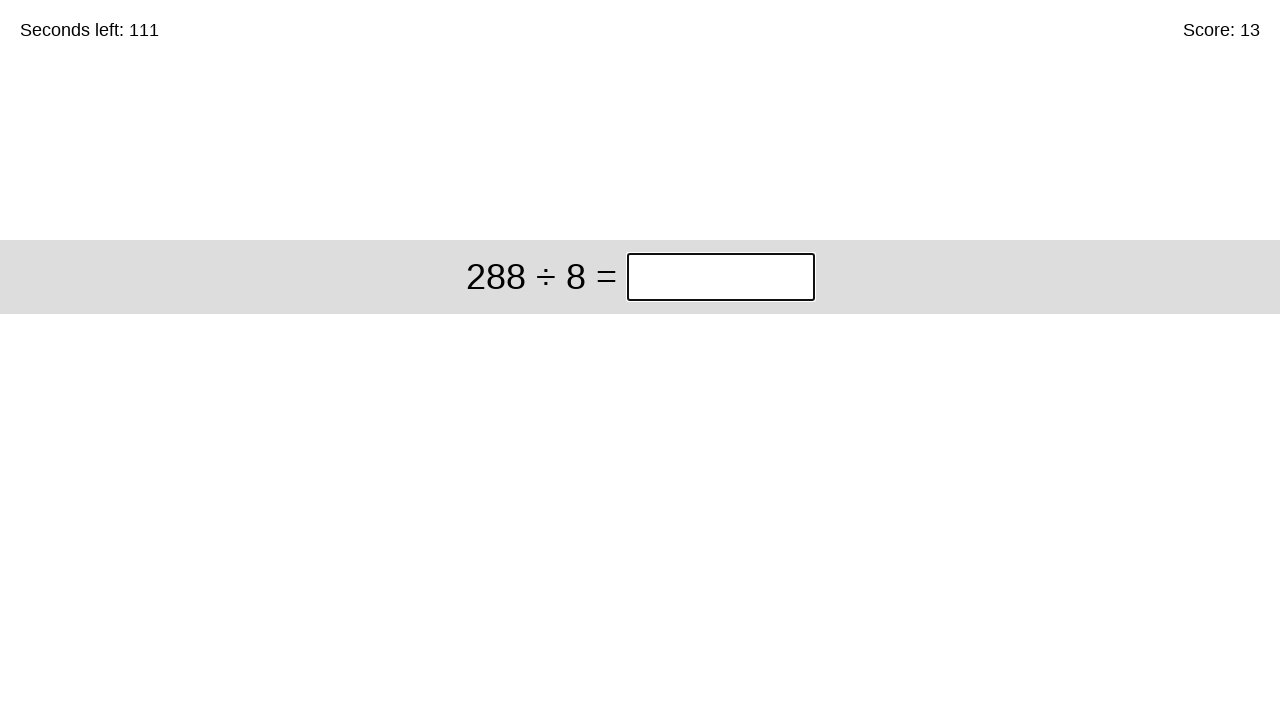

Waited for next question to appear
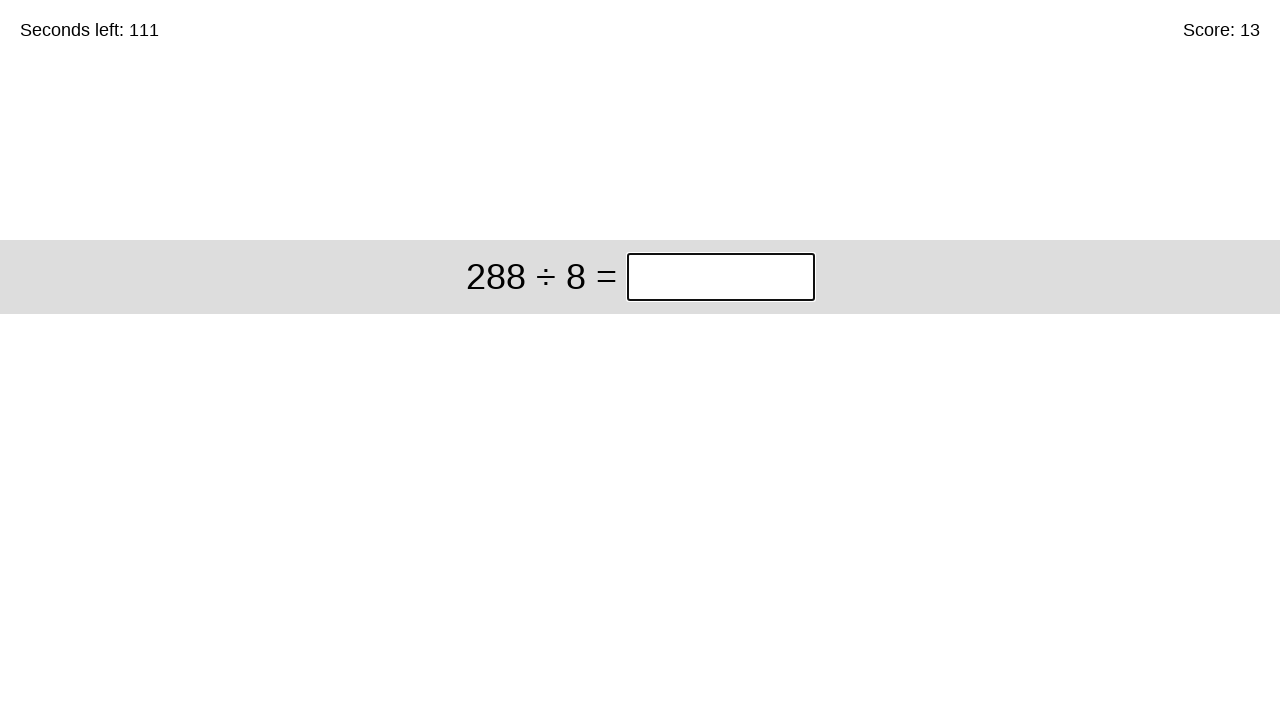

Retrieved question text for iteration 14: '288 ÷ 8'
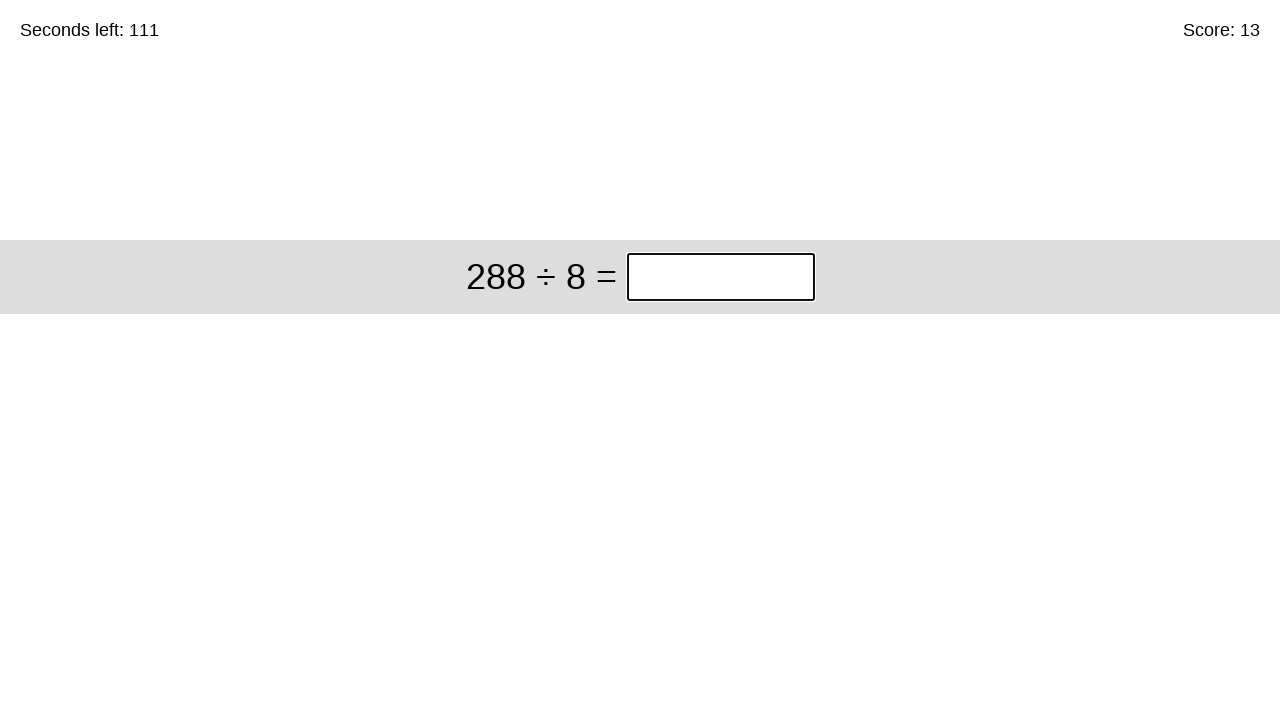

Parsed question: 288 ÷ 8
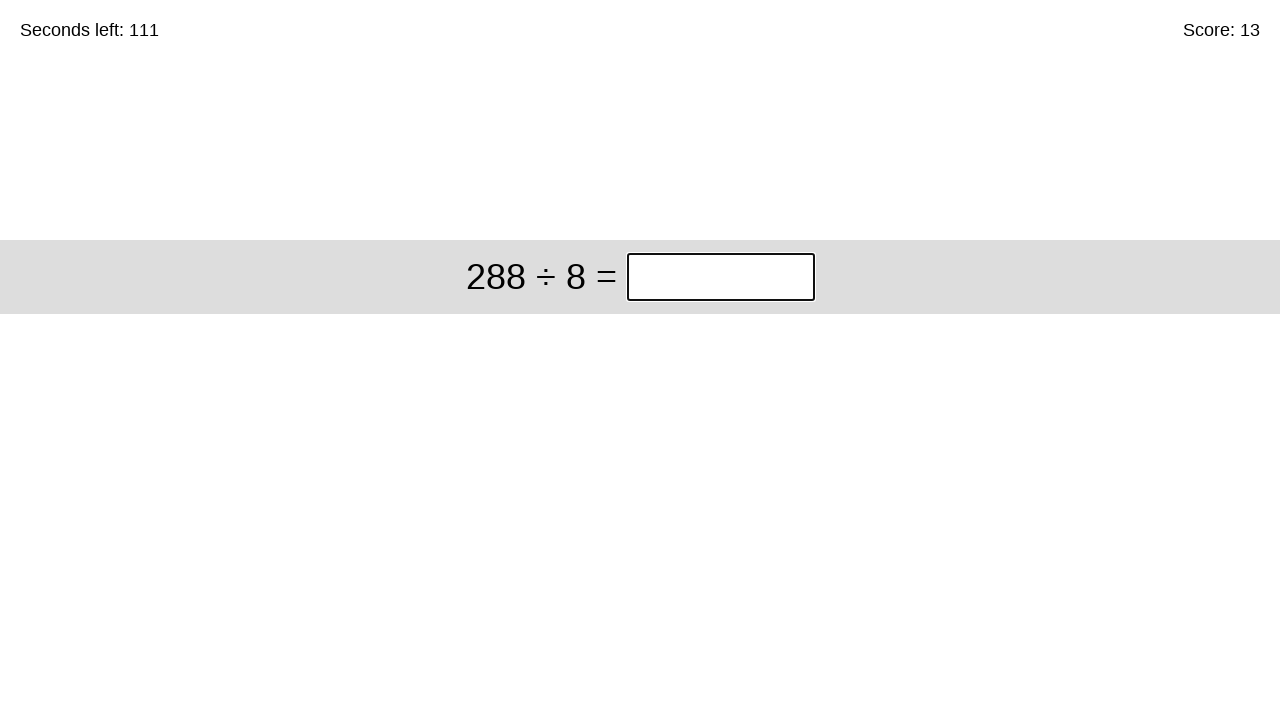

Calculated answer: 36
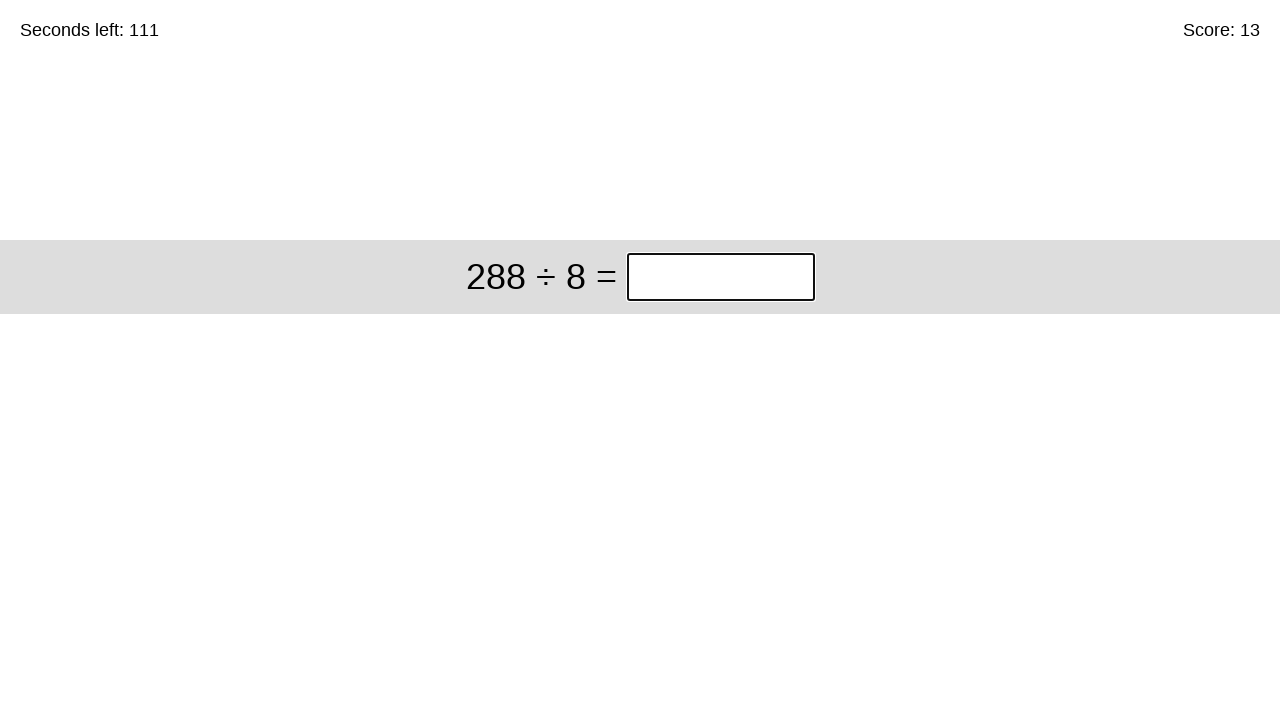

Entered answer '36' in the input box on #game > div > div:nth-child(1) > input
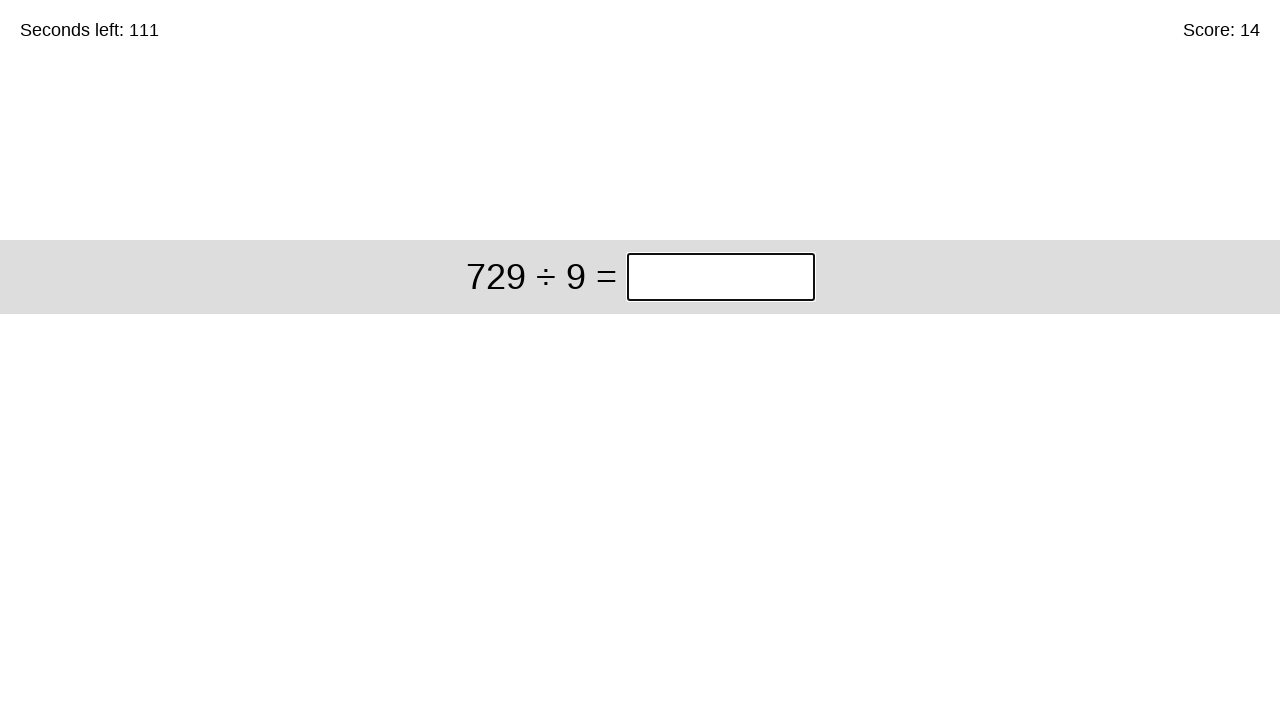

Waited for next question to appear
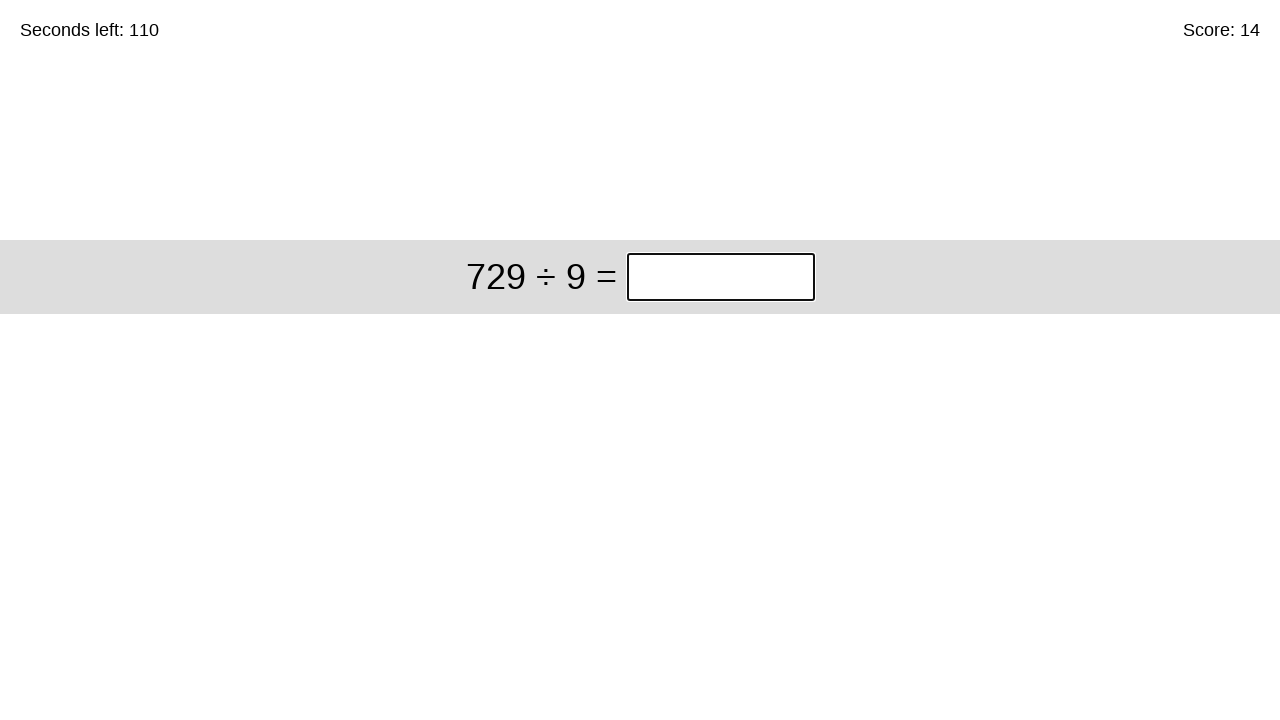

Retrieved question text for iteration 15: '729 ÷ 9'
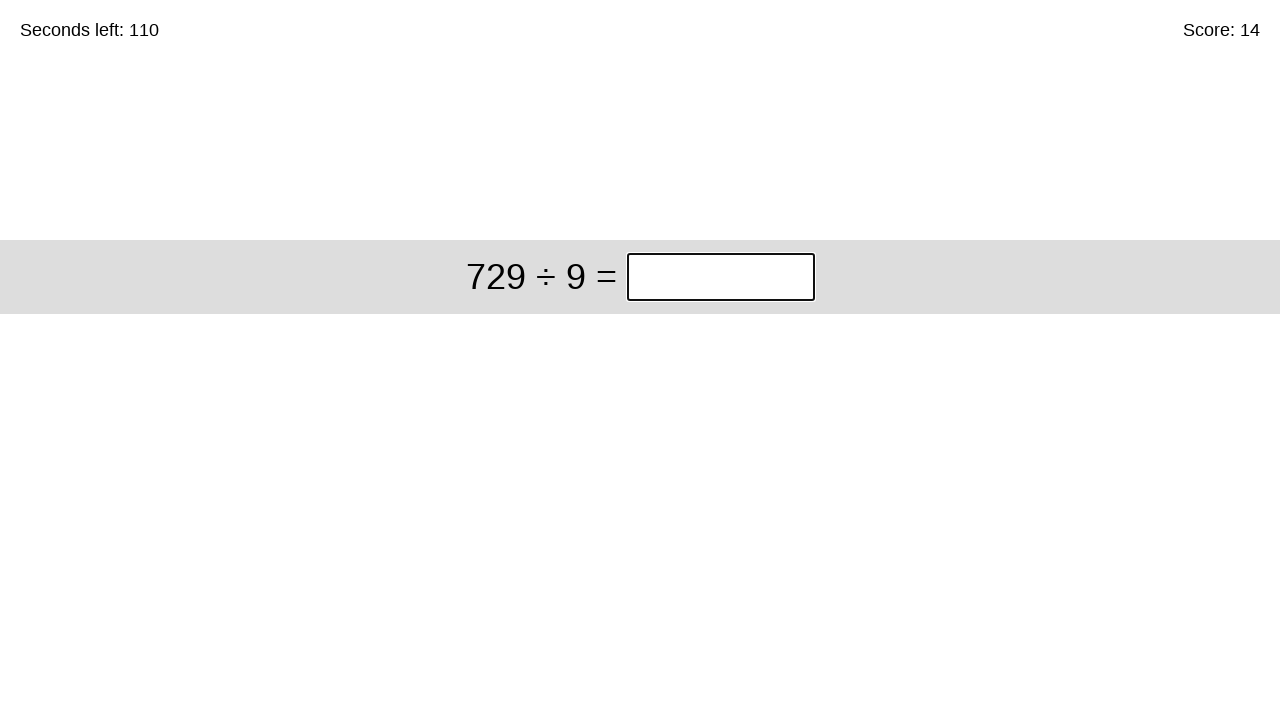

Parsed question: 729 ÷ 9
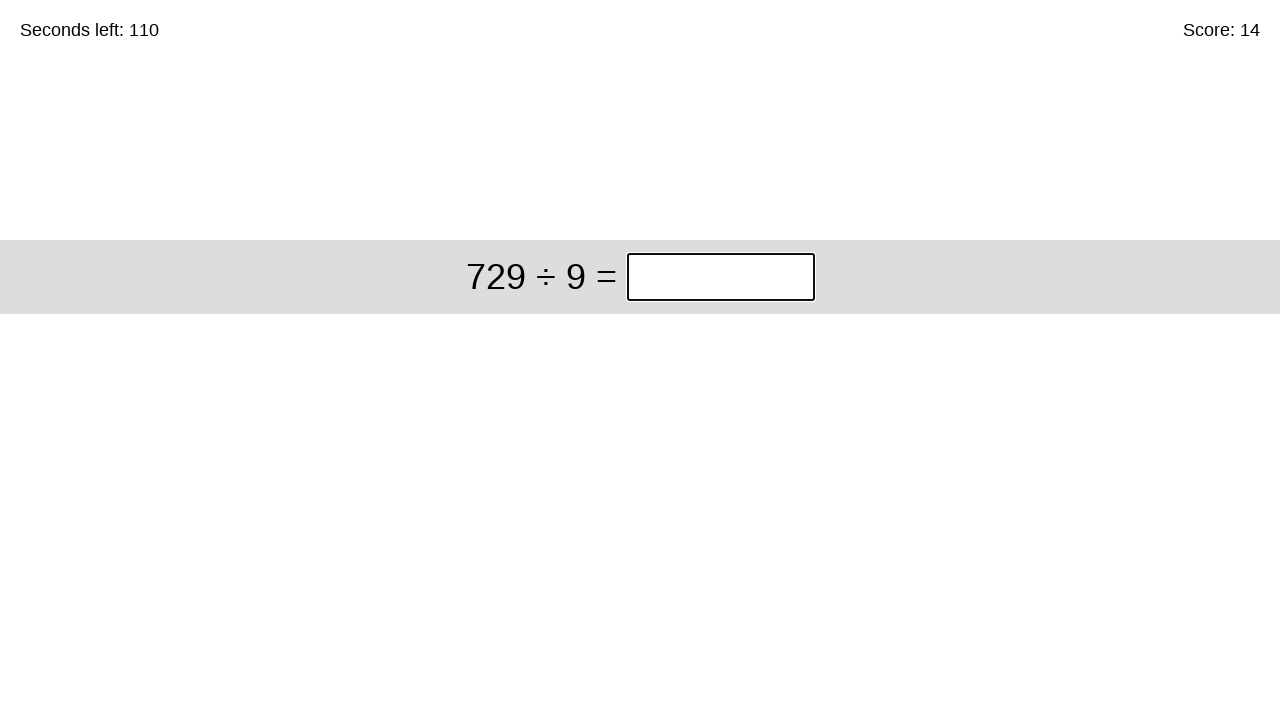

Calculated answer: 81
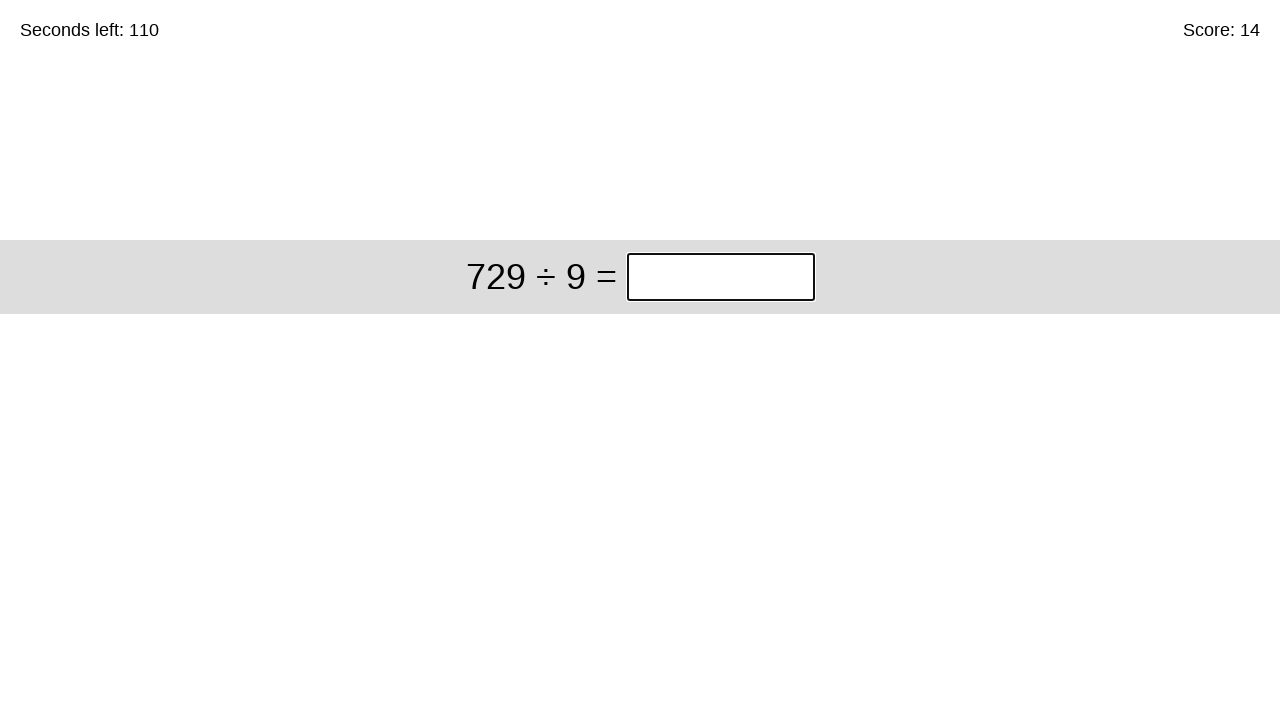

Entered answer '81' in the input box on #game > div > div:nth-child(1) > input
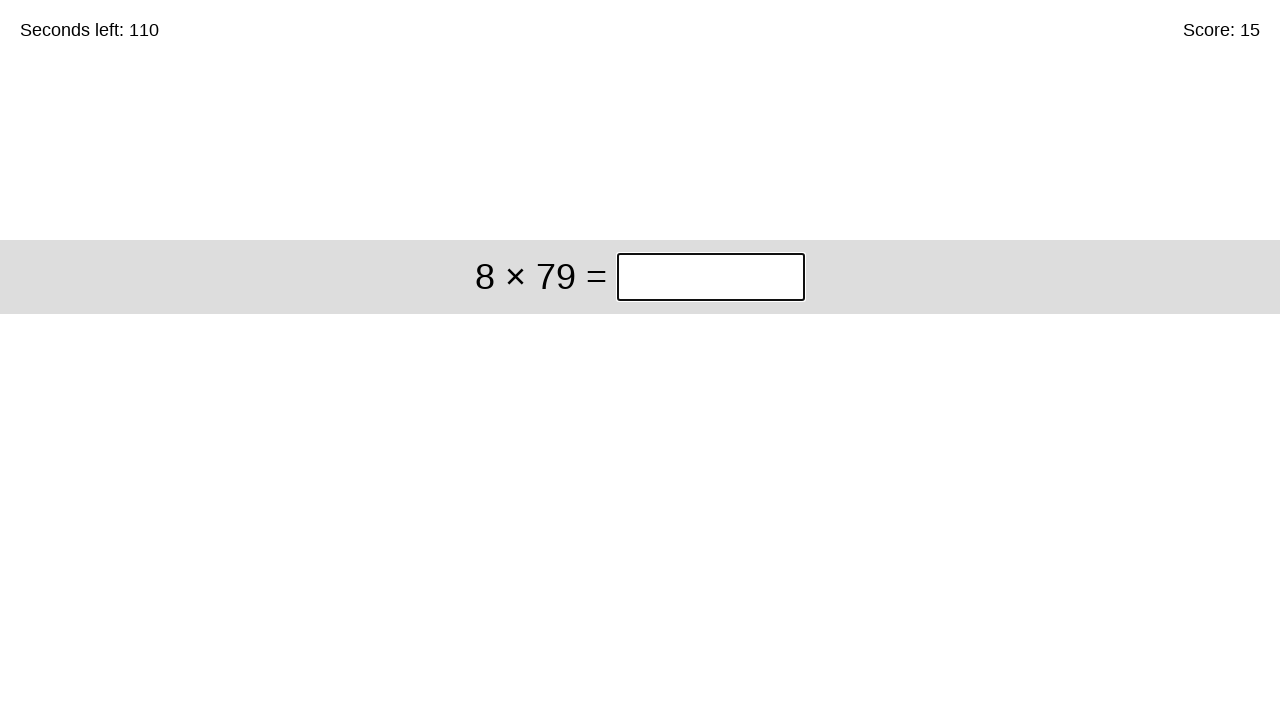

Waited for next question to appear
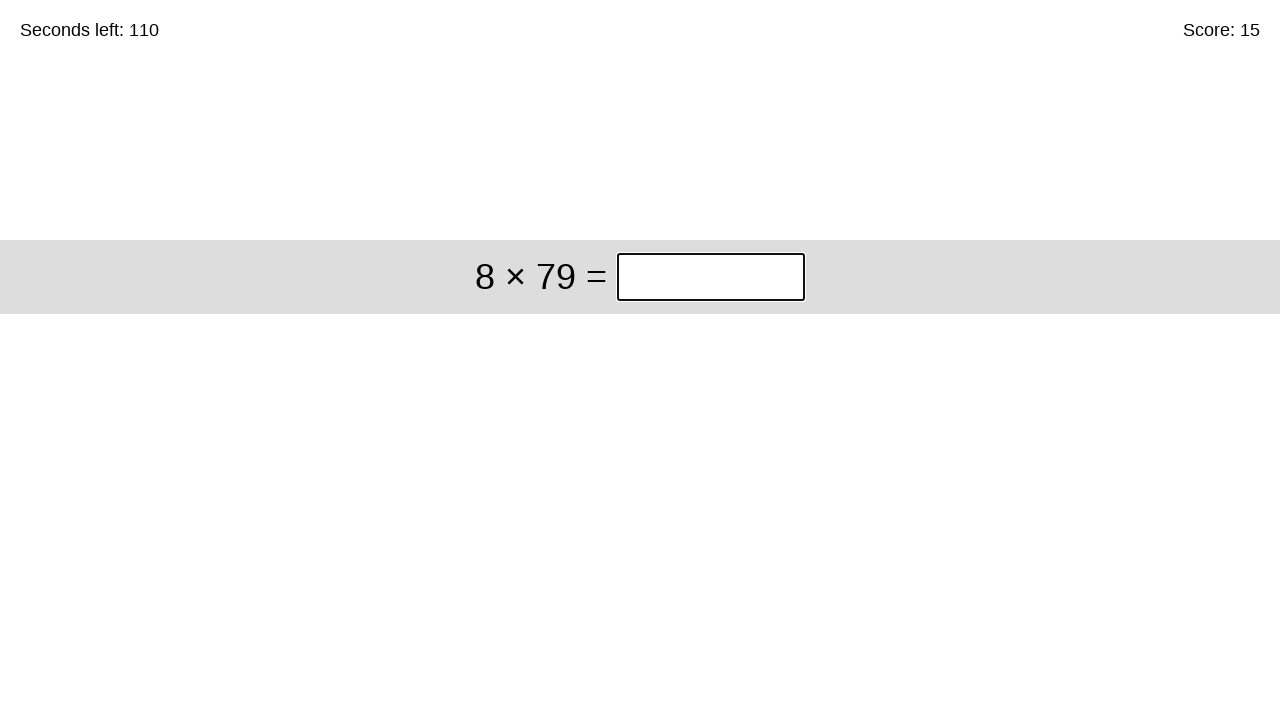

Retrieved question text for iteration 16: '8 × 79'
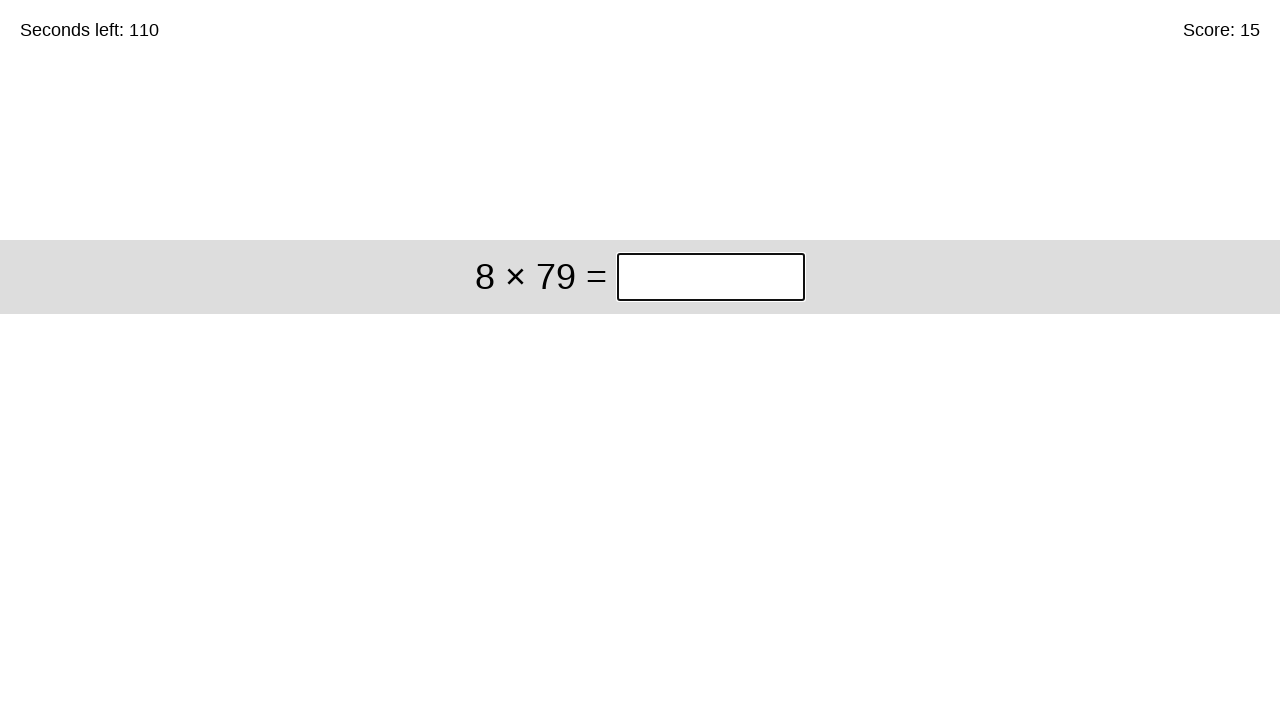

Parsed question: 8 × 79
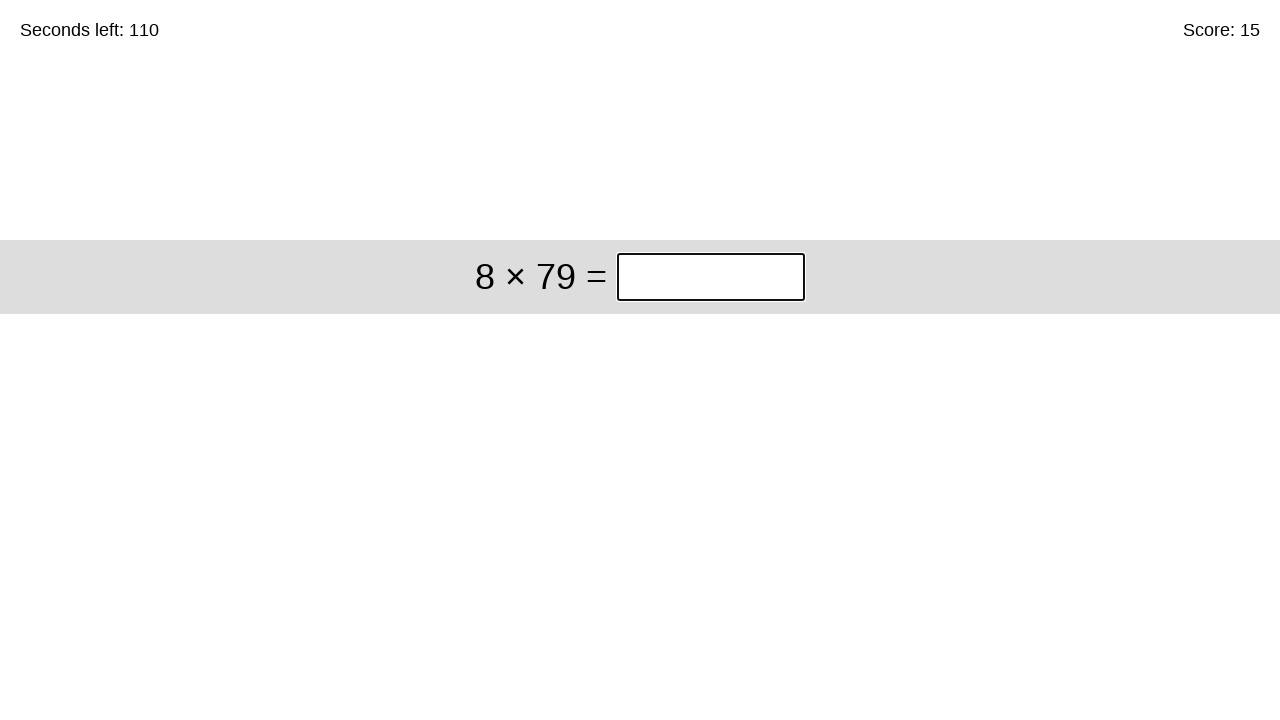

Calculated answer: 632
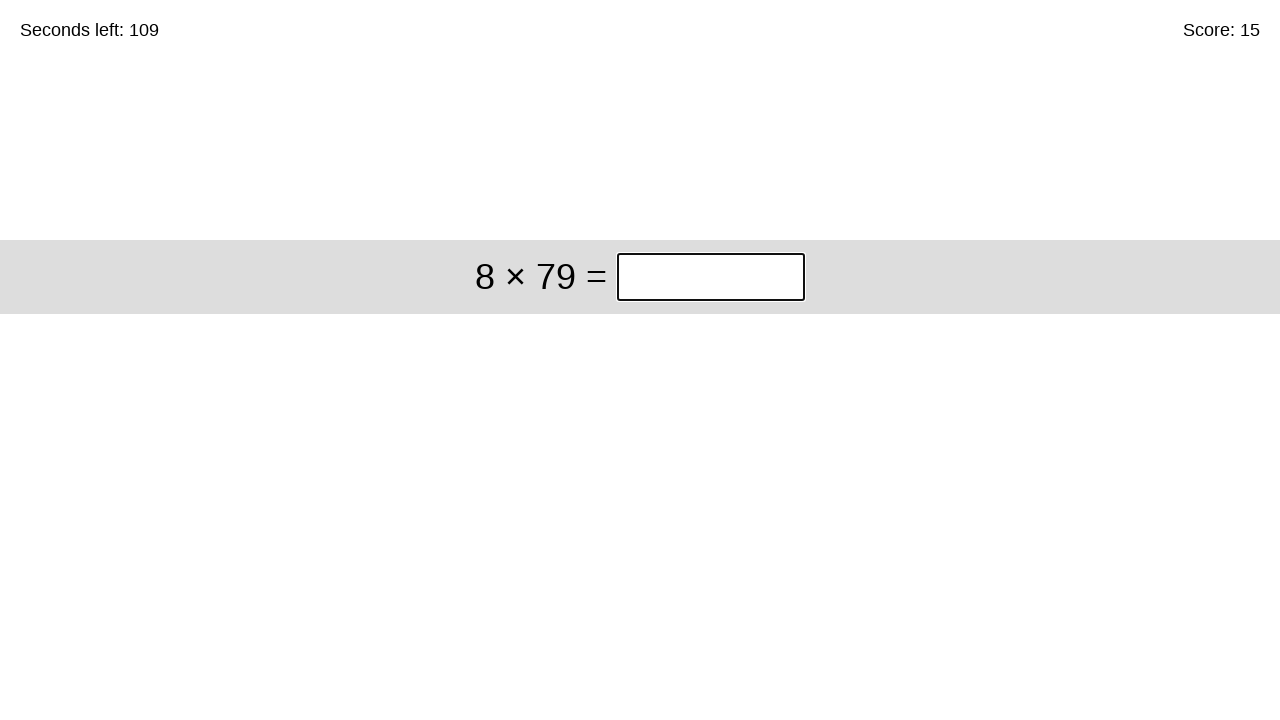

Entered answer '632' in the input box on #game > div > div:nth-child(1) > input
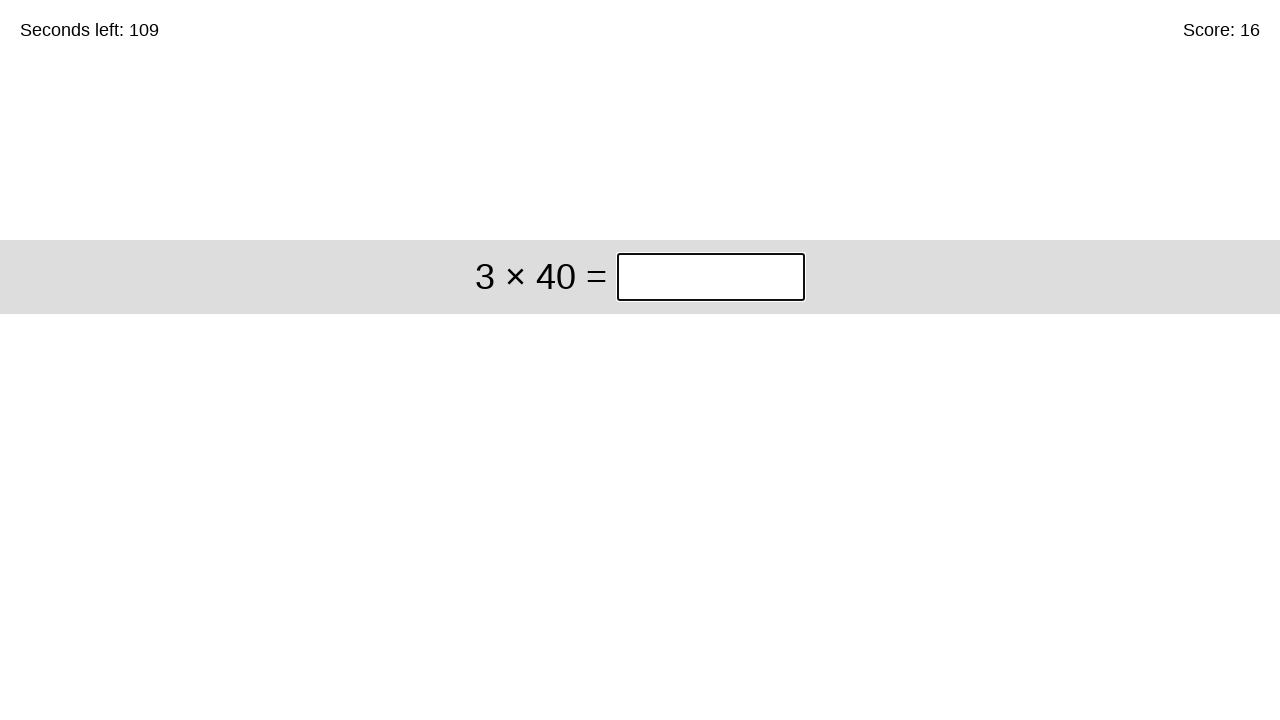

Waited for next question to appear
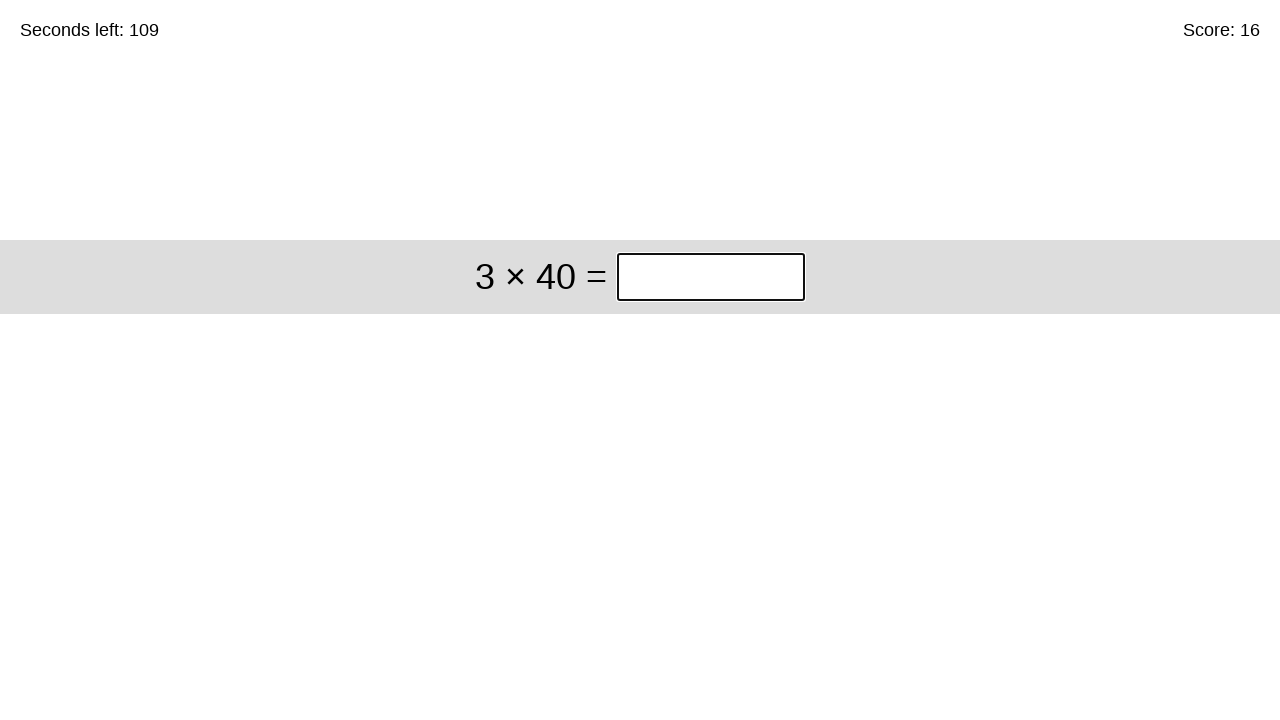

Retrieved question text for iteration 17: '3 × 40'
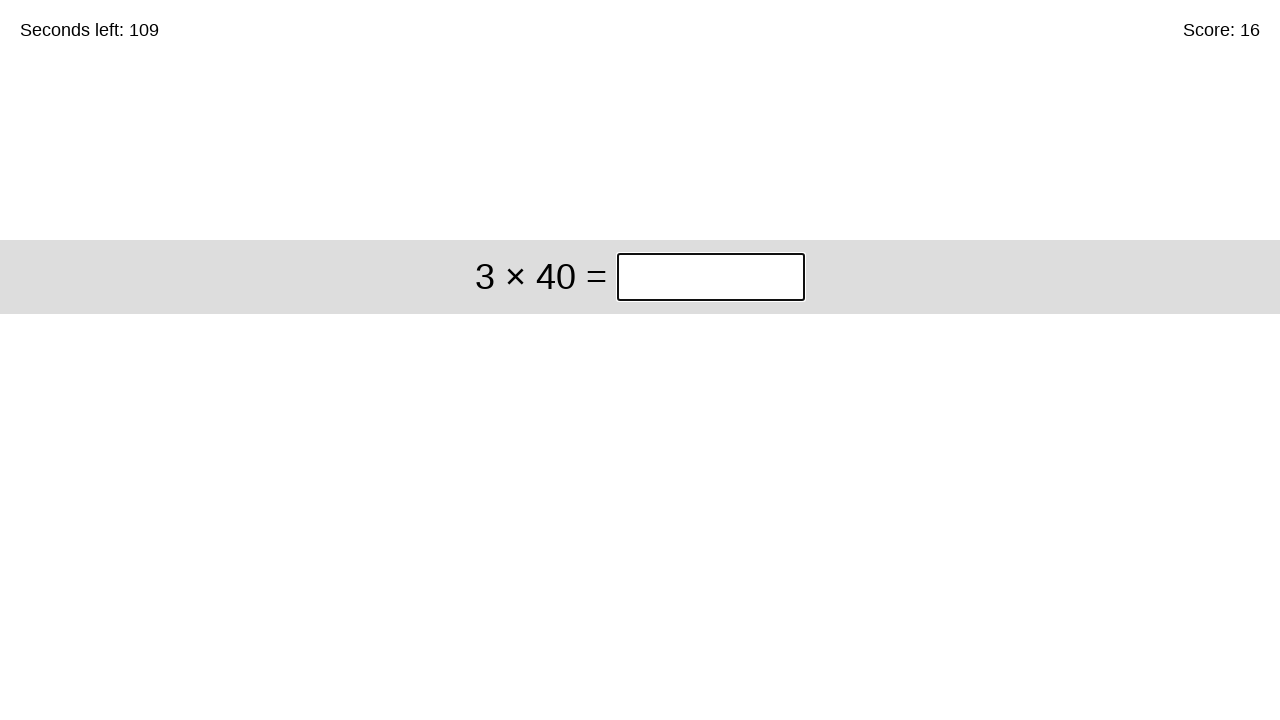

Parsed question: 3 × 40
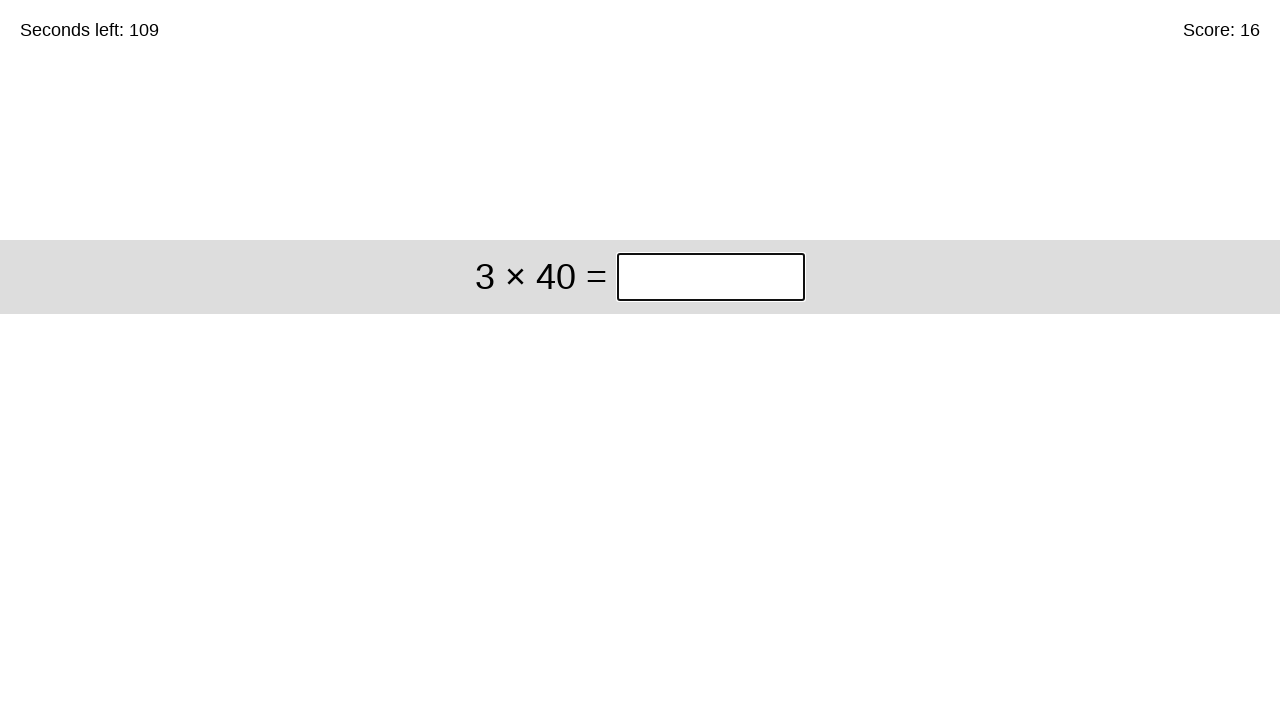

Calculated answer: 120
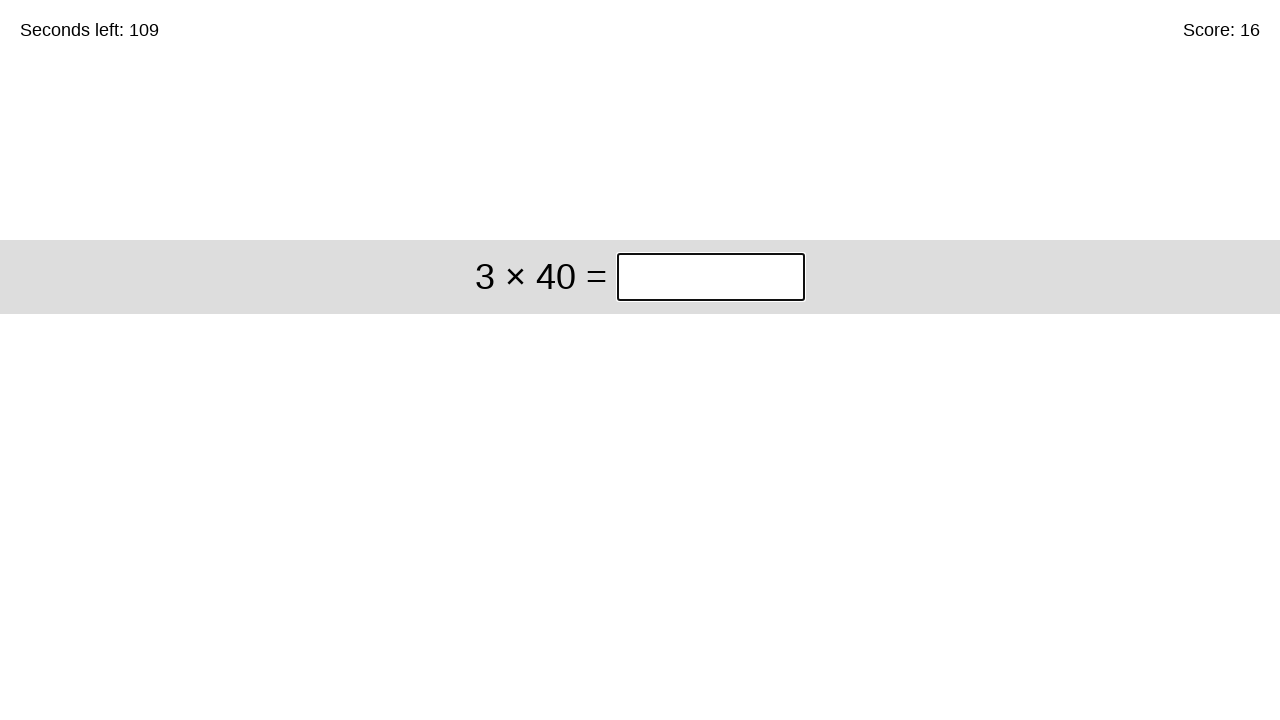

Entered answer '120' in the input box on #game > div > div:nth-child(1) > input
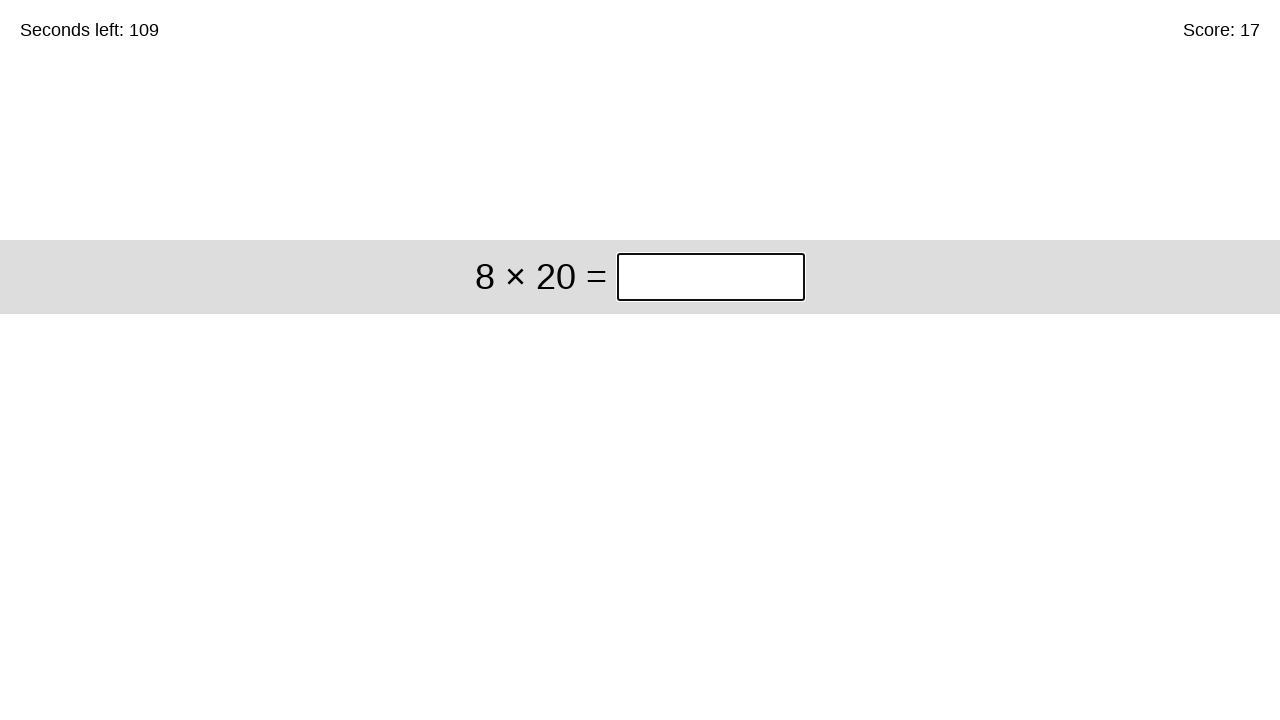

Waited for next question to appear
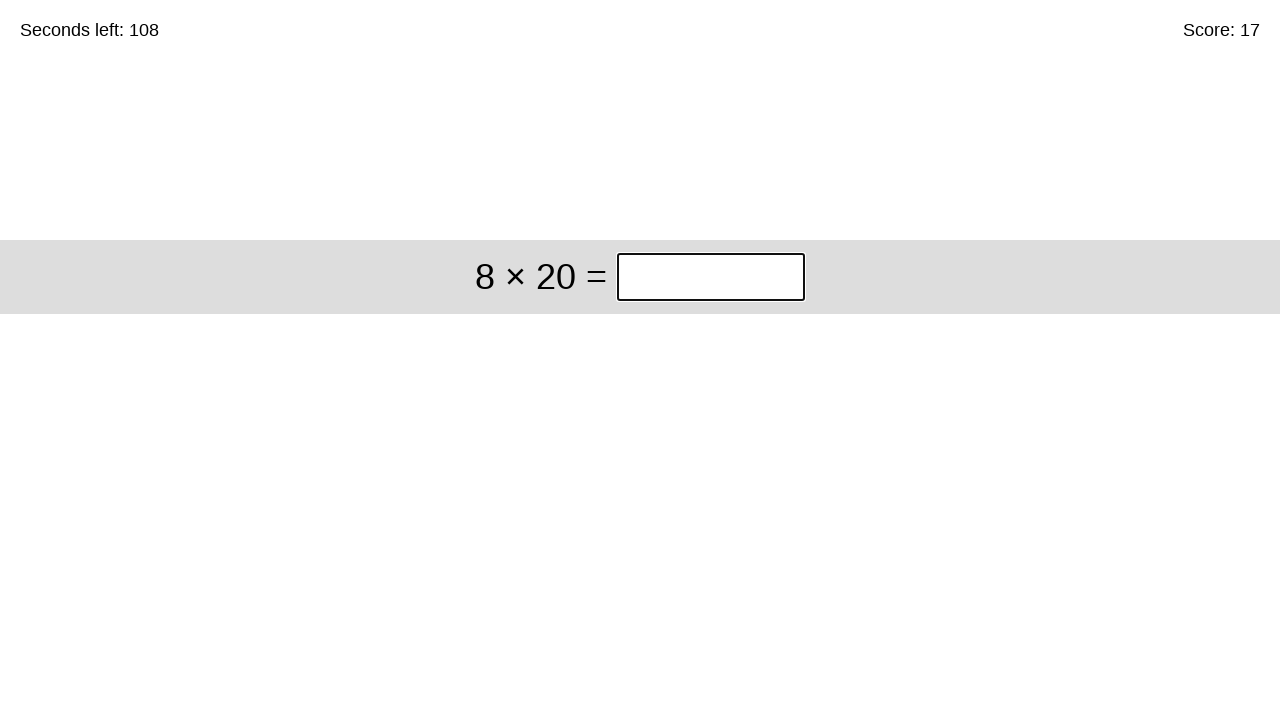

Retrieved question text for iteration 18: '8 × 20'
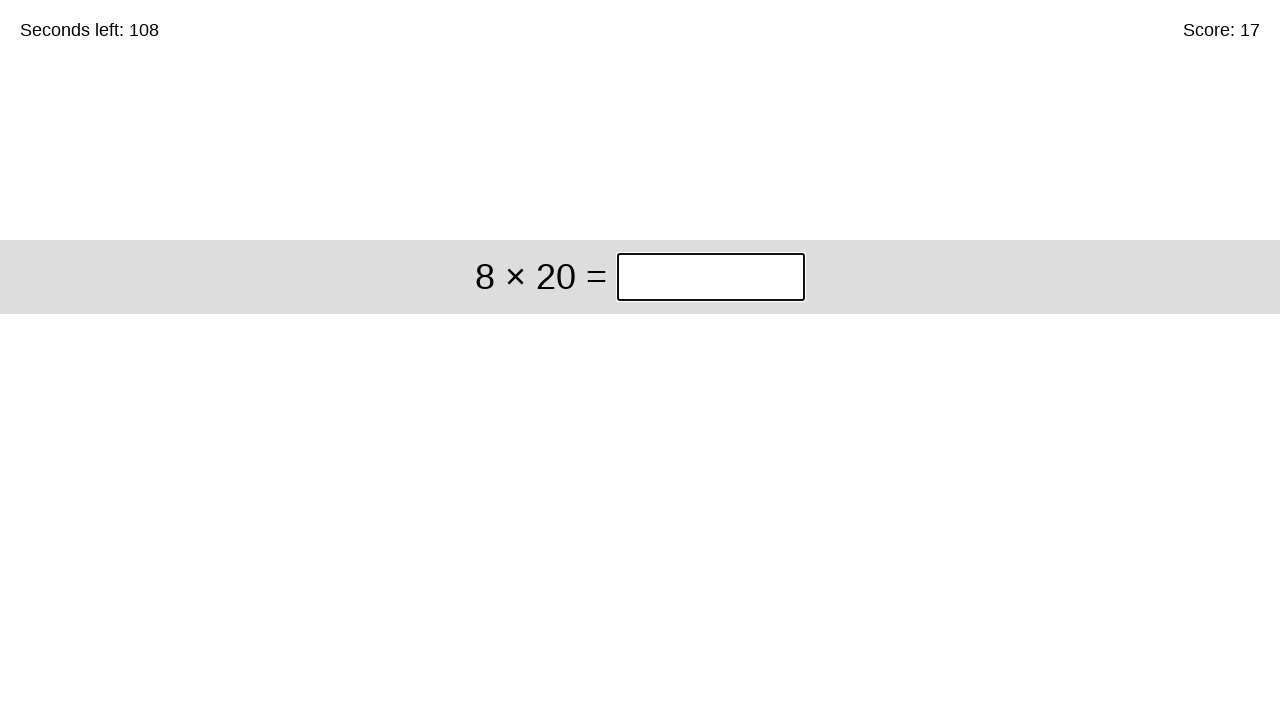

Parsed question: 8 × 20
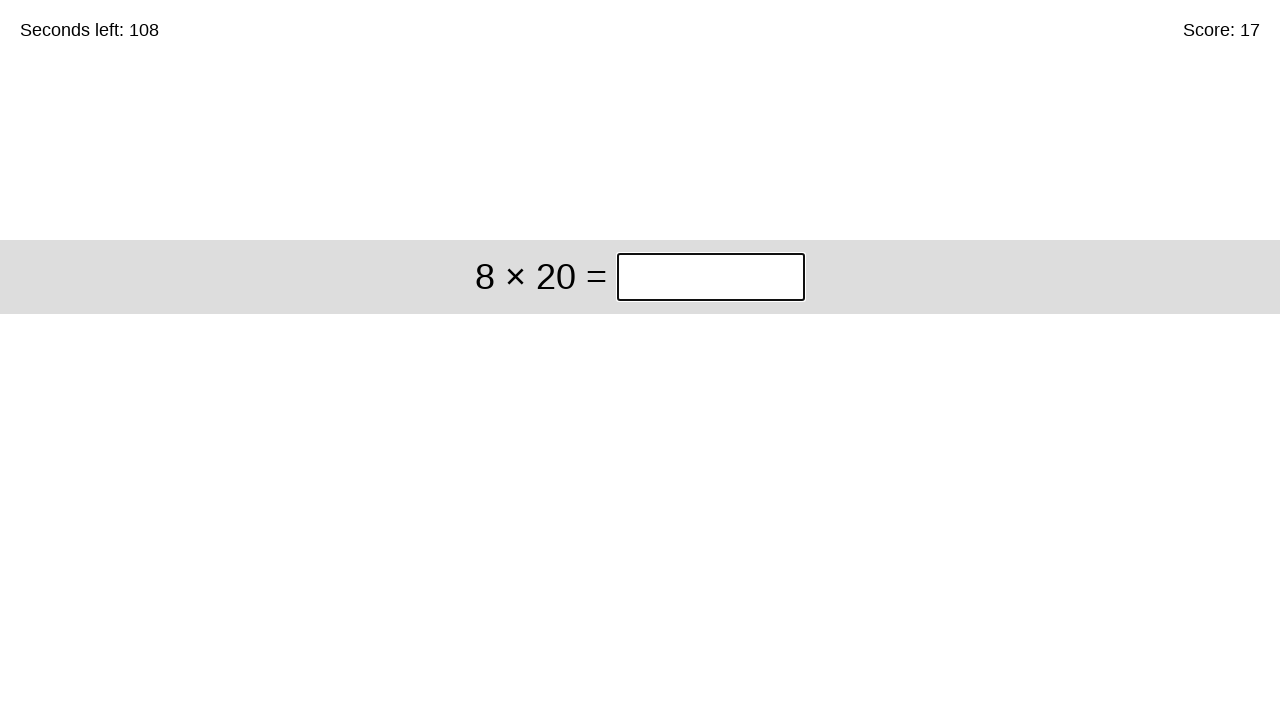

Calculated answer: 160
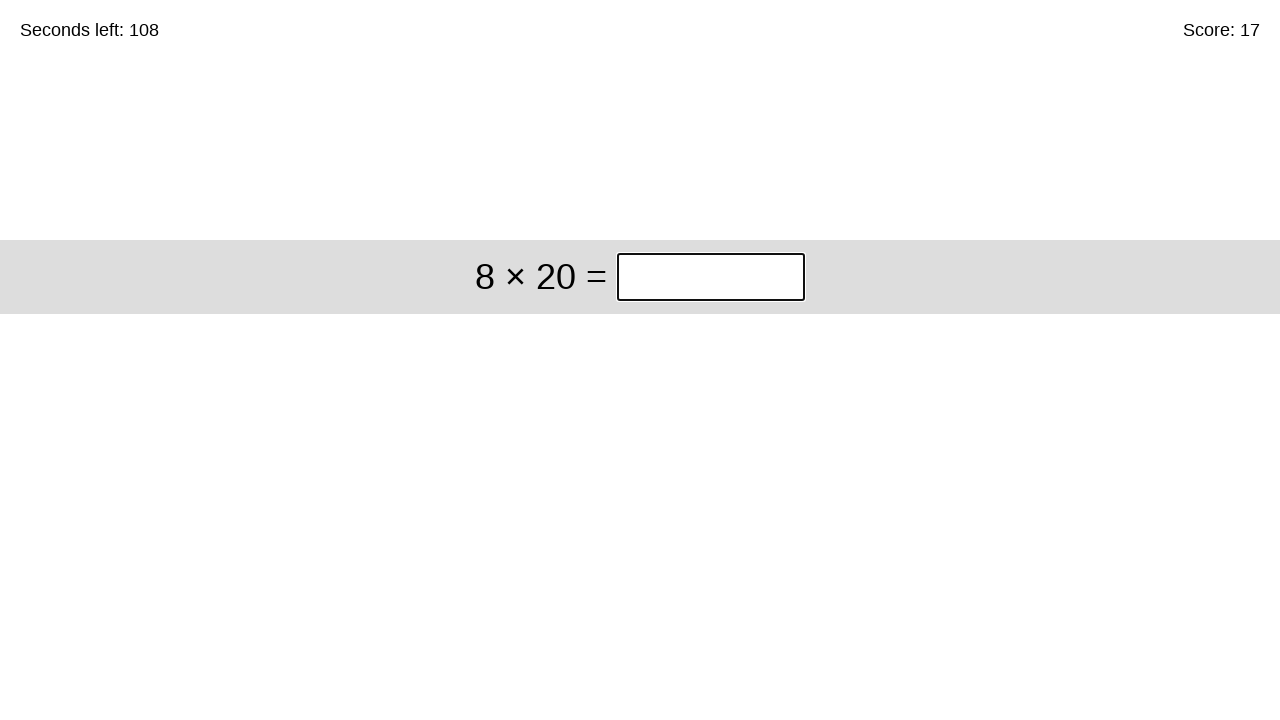

Entered answer '160' in the input box on #game > div > div:nth-child(1) > input
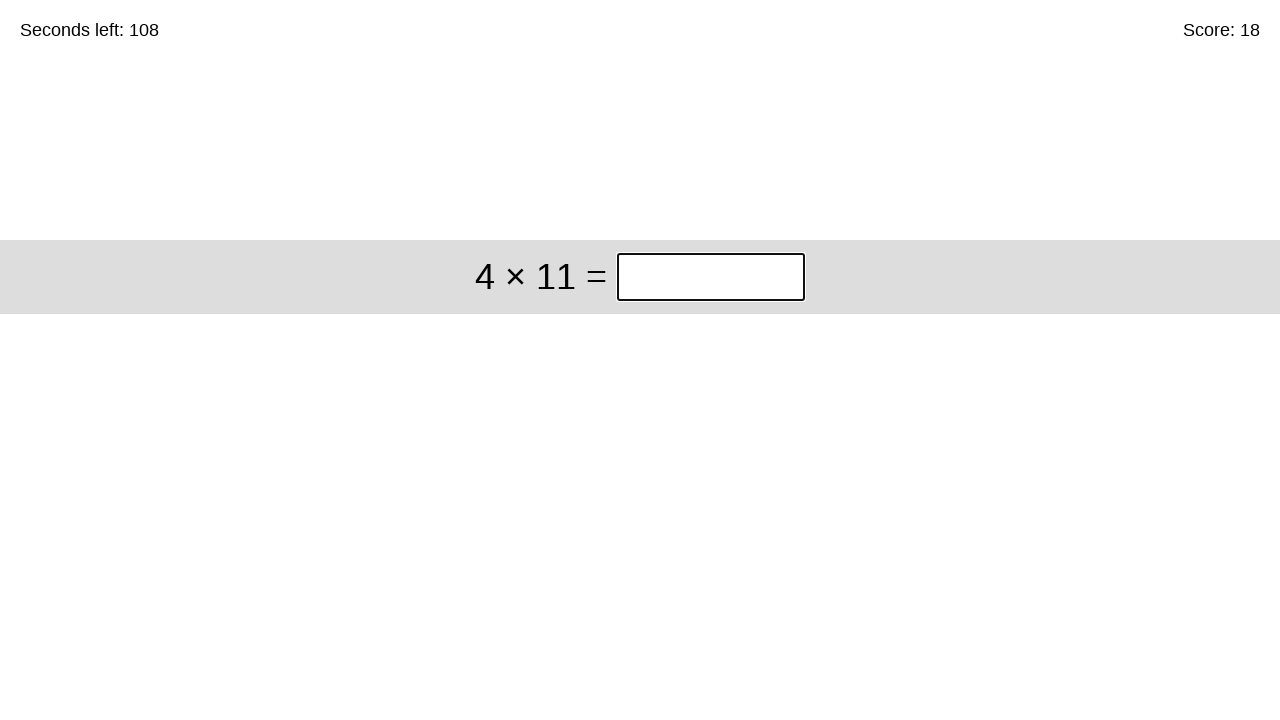

Waited for next question to appear
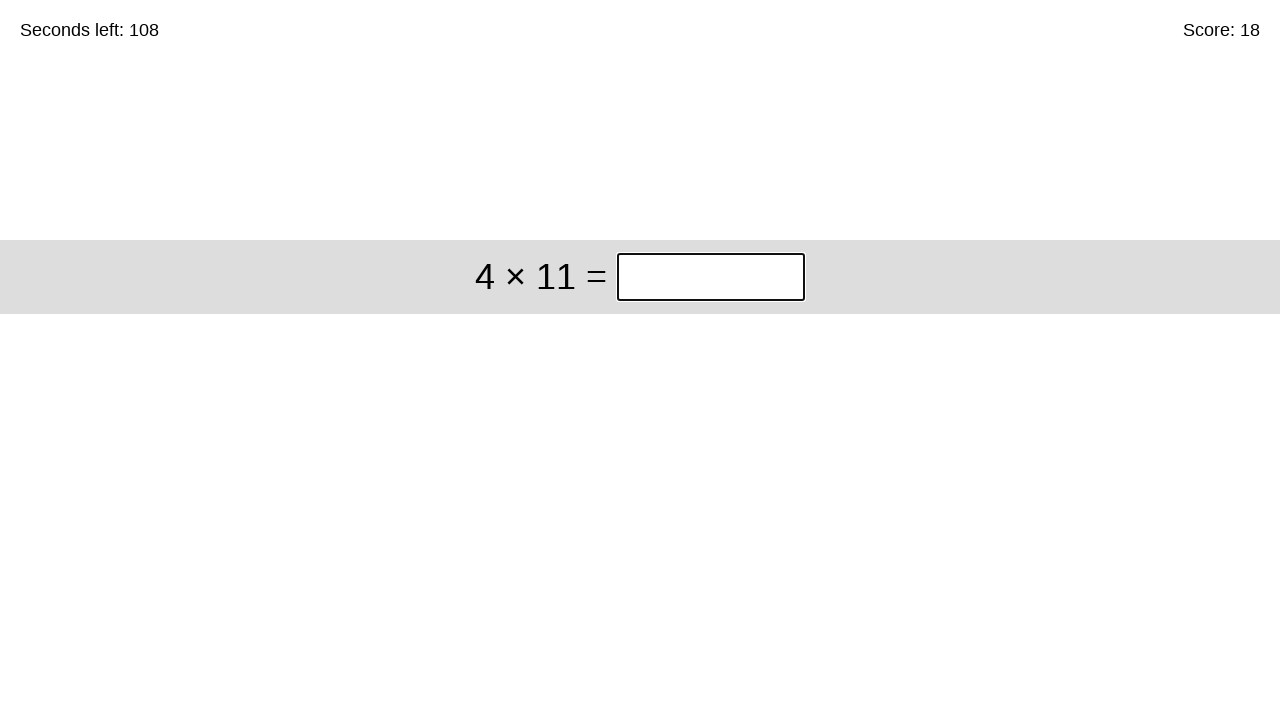

Retrieved question text for iteration 19: '4 × 11'
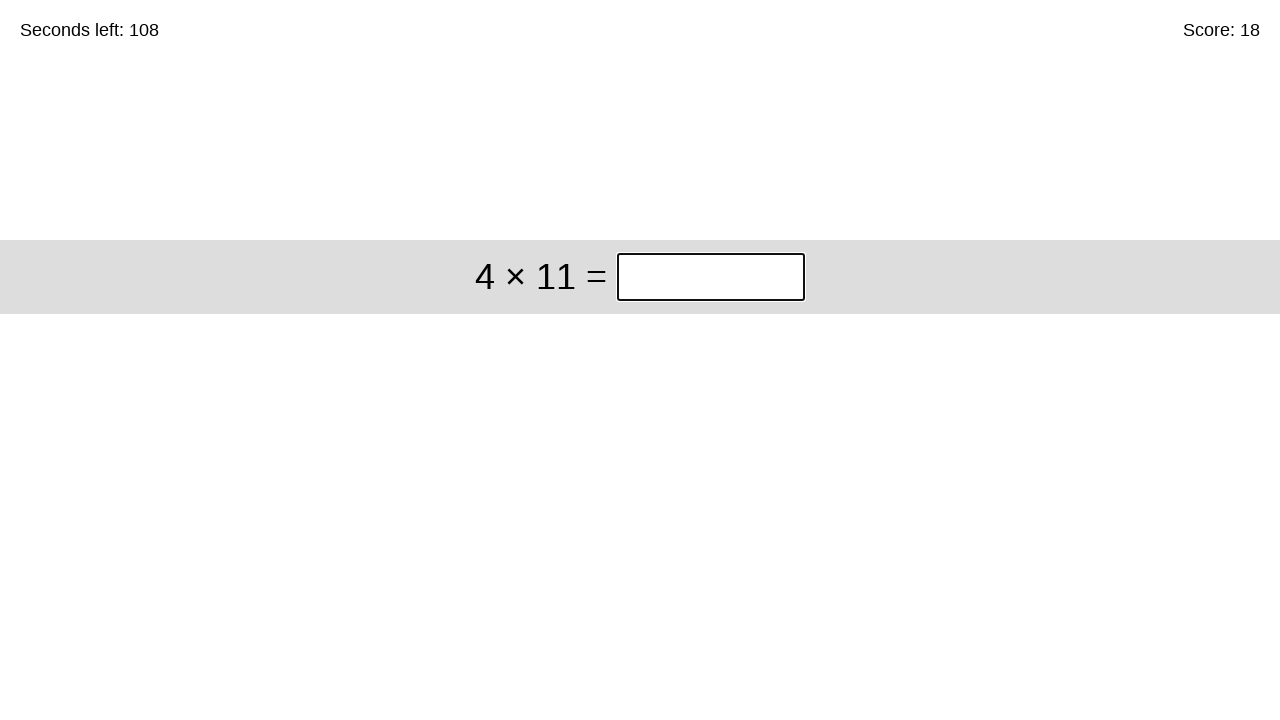

Parsed question: 4 × 11
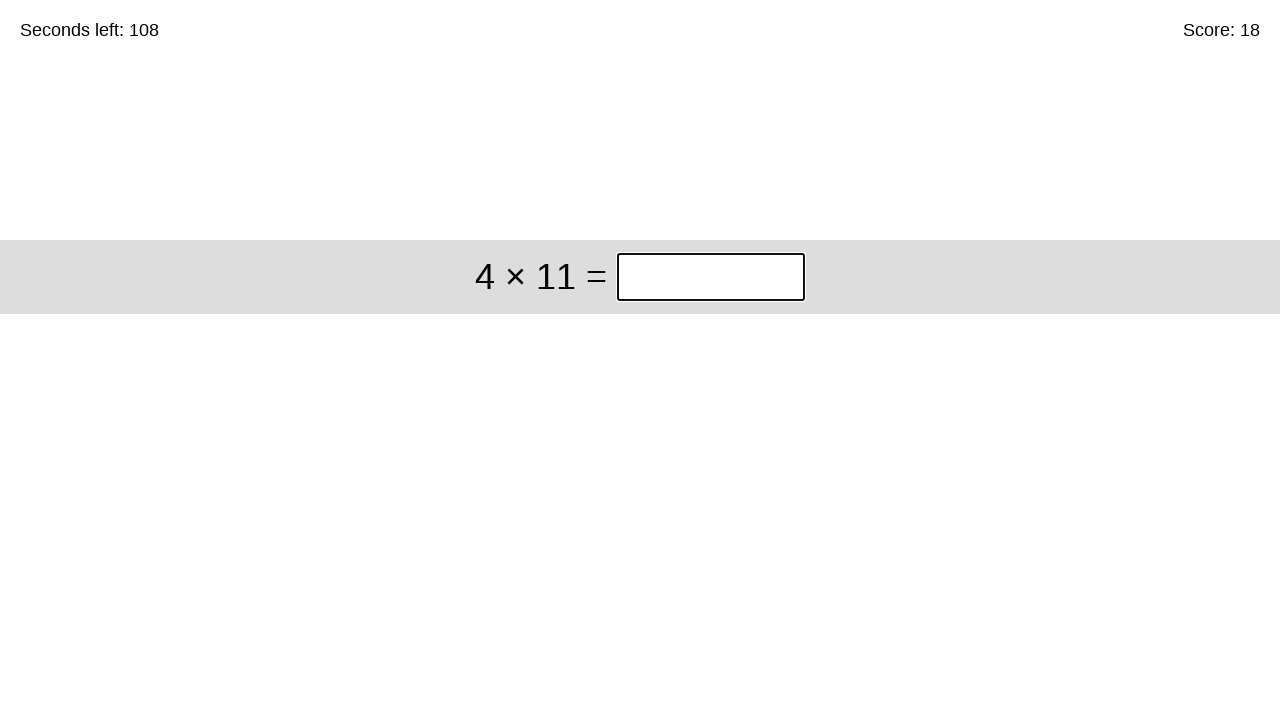

Calculated answer: 44
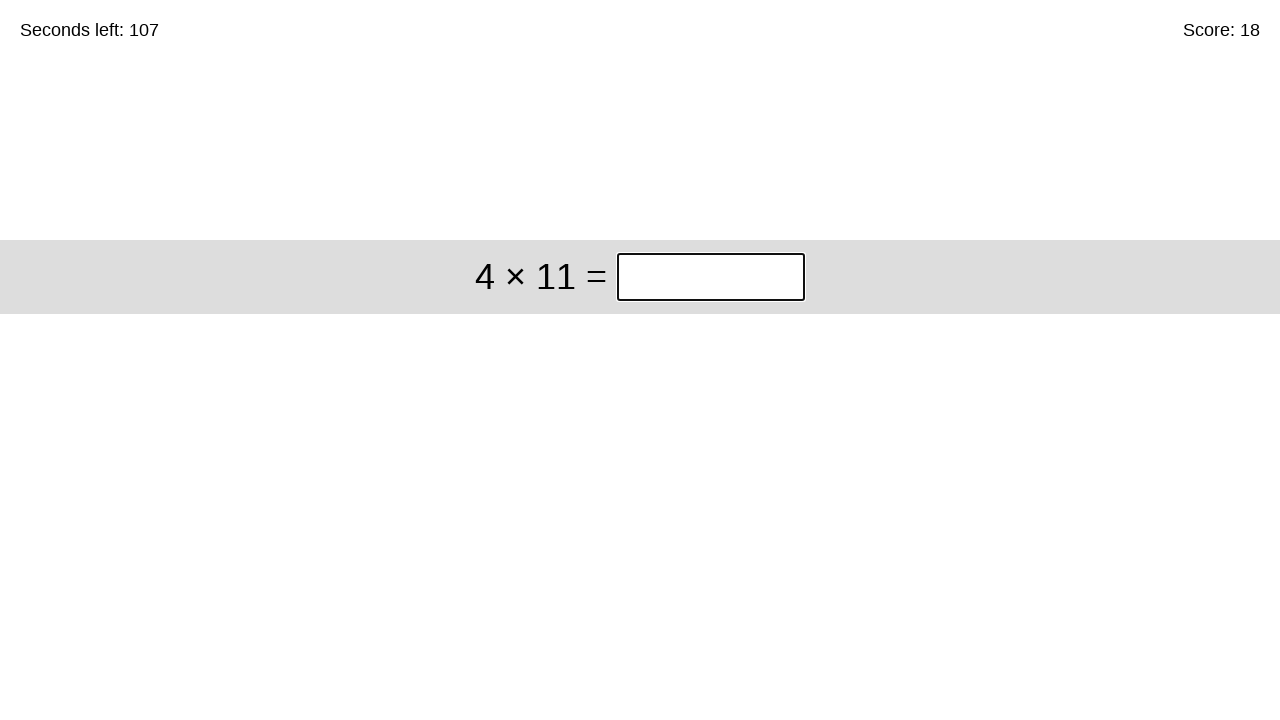

Entered answer '44' in the input box on #game > div > div:nth-child(1) > input
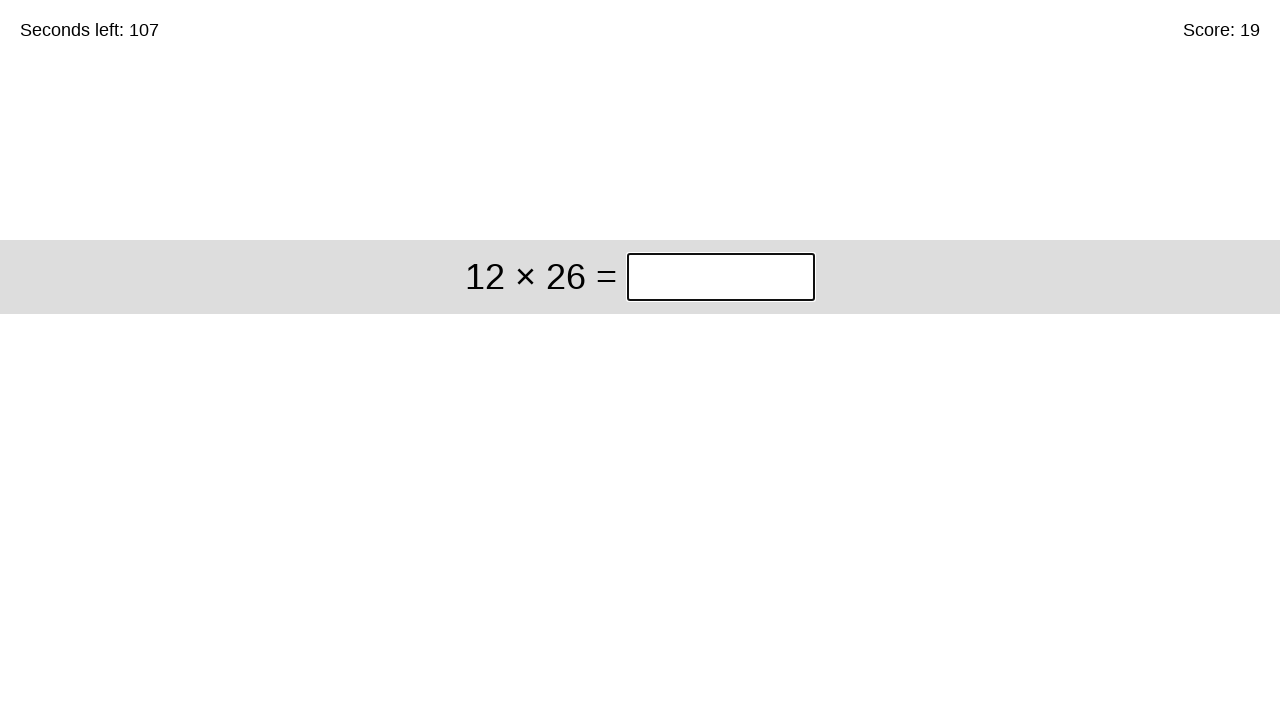

Waited for next question to appear
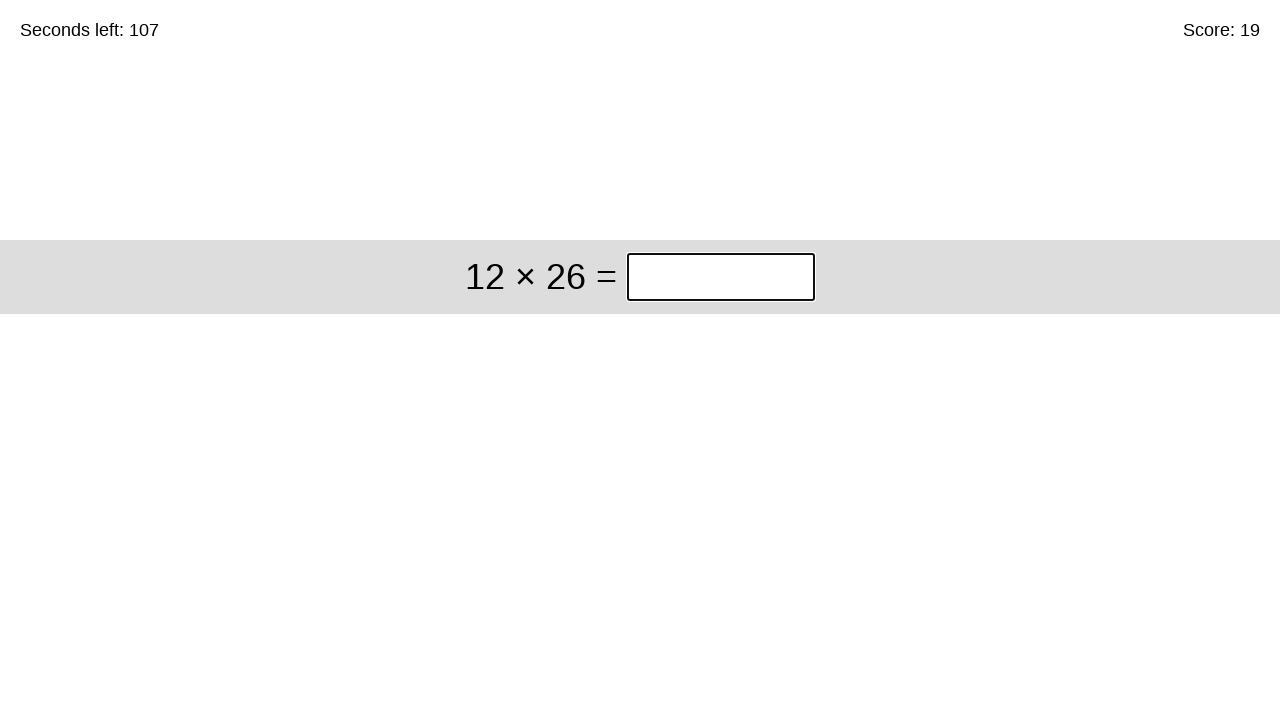

Retrieved question text for iteration 20: '12 × 26'
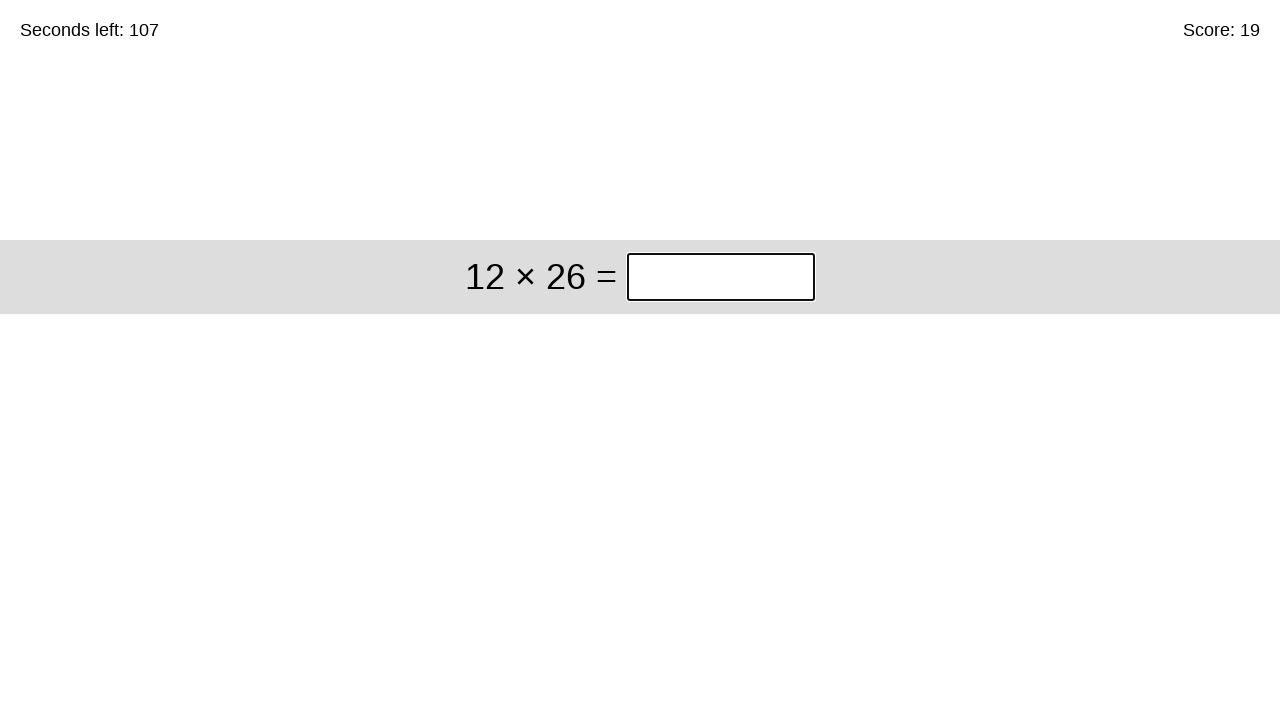

Parsed question: 12 × 26
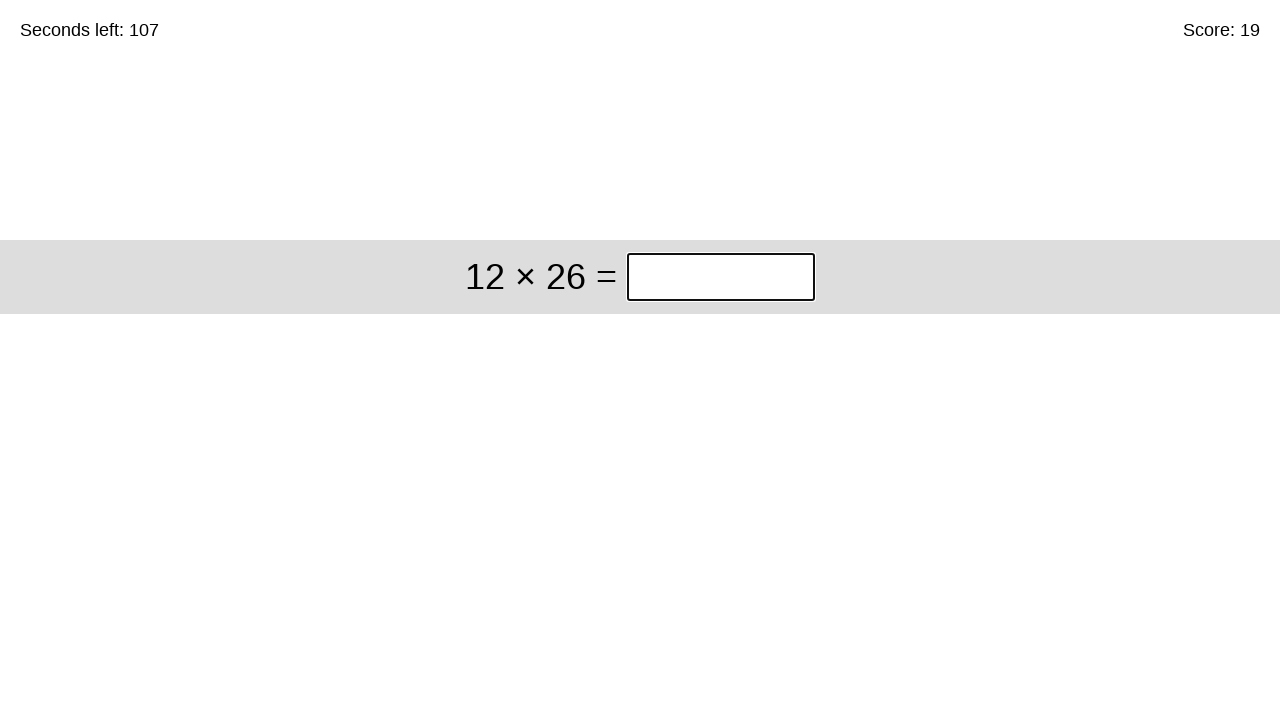

Calculated answer: 312
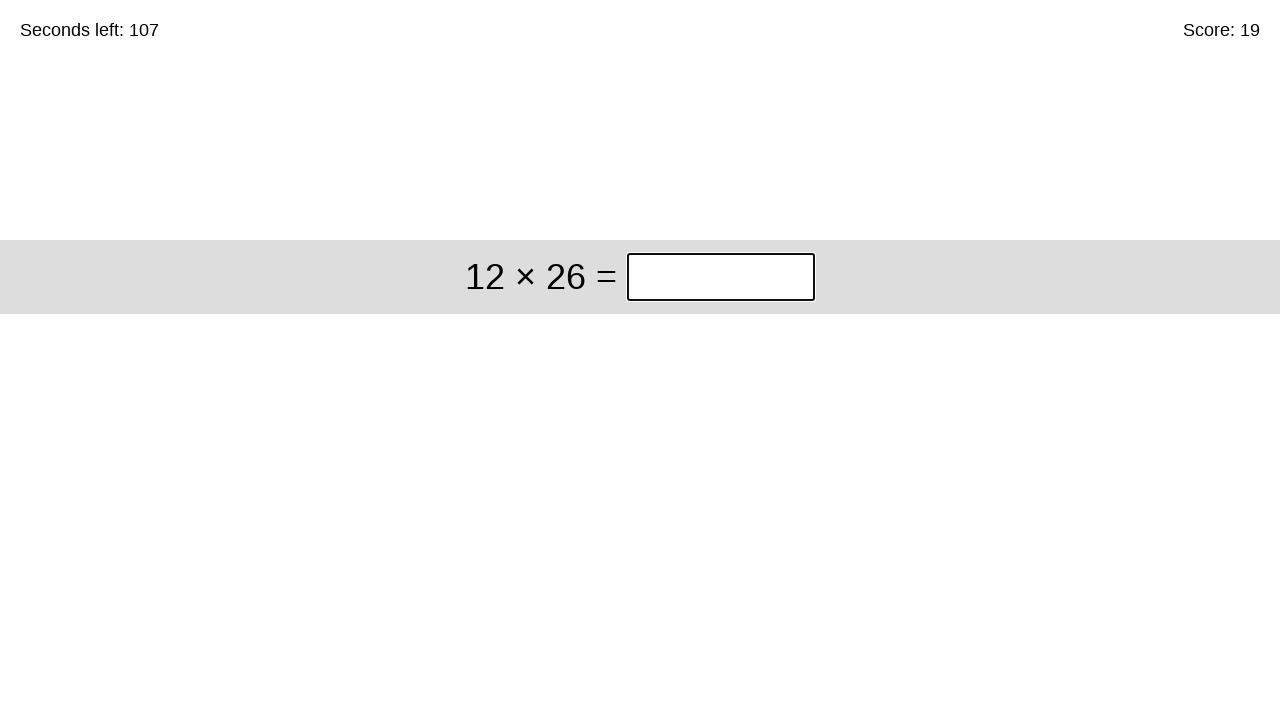

Entered answer '312' in the input box on #game > div > div:nth-child(1) > input
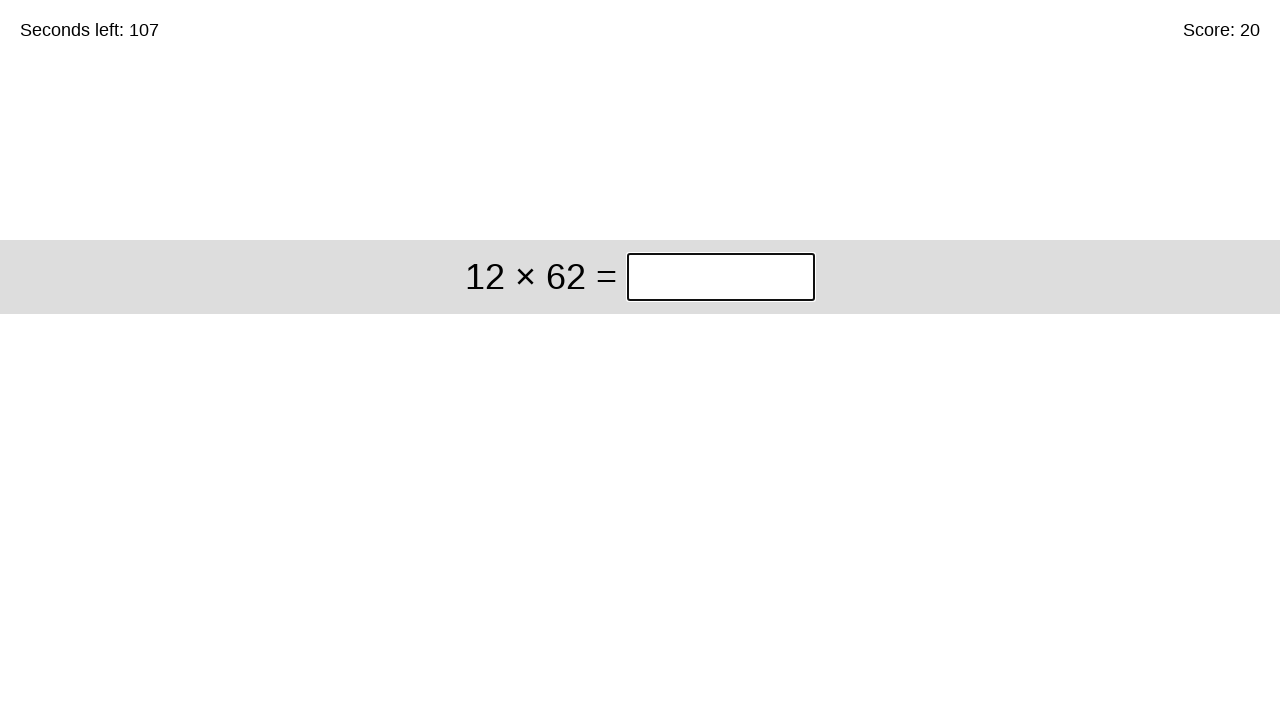

Waited for next question to appear
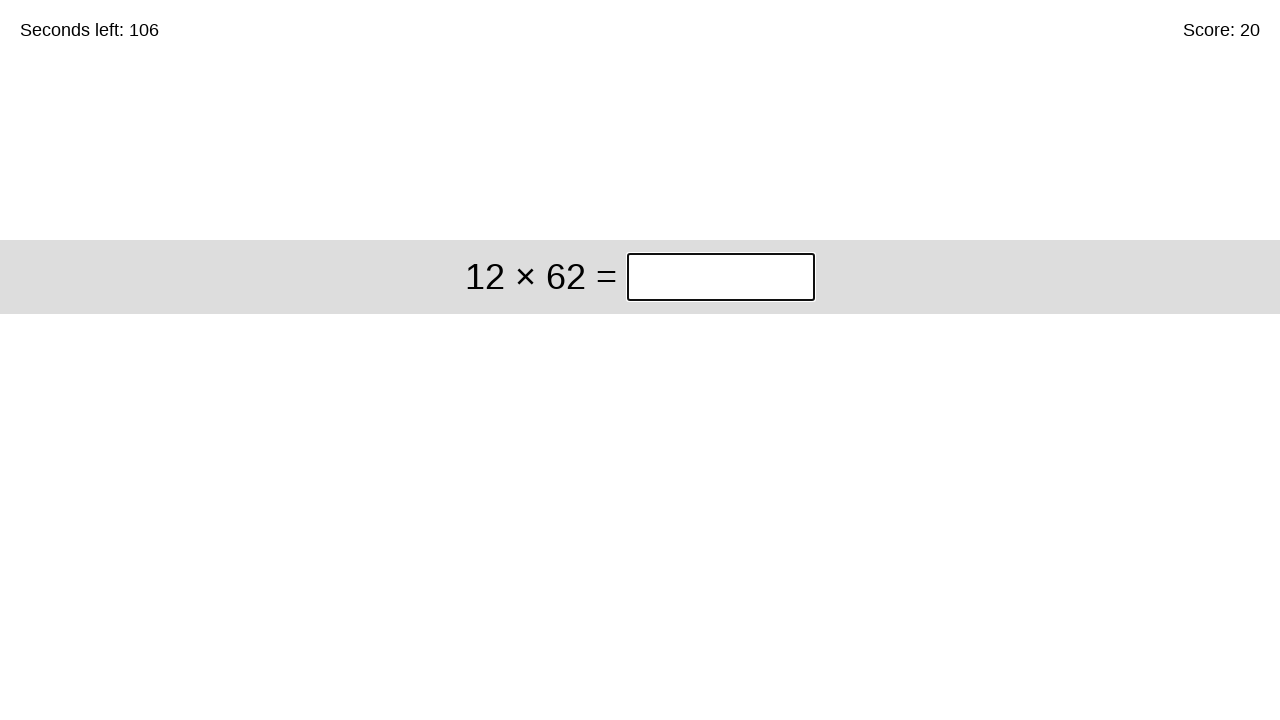

Retrieved question text for iteration 21: '12 × 62'
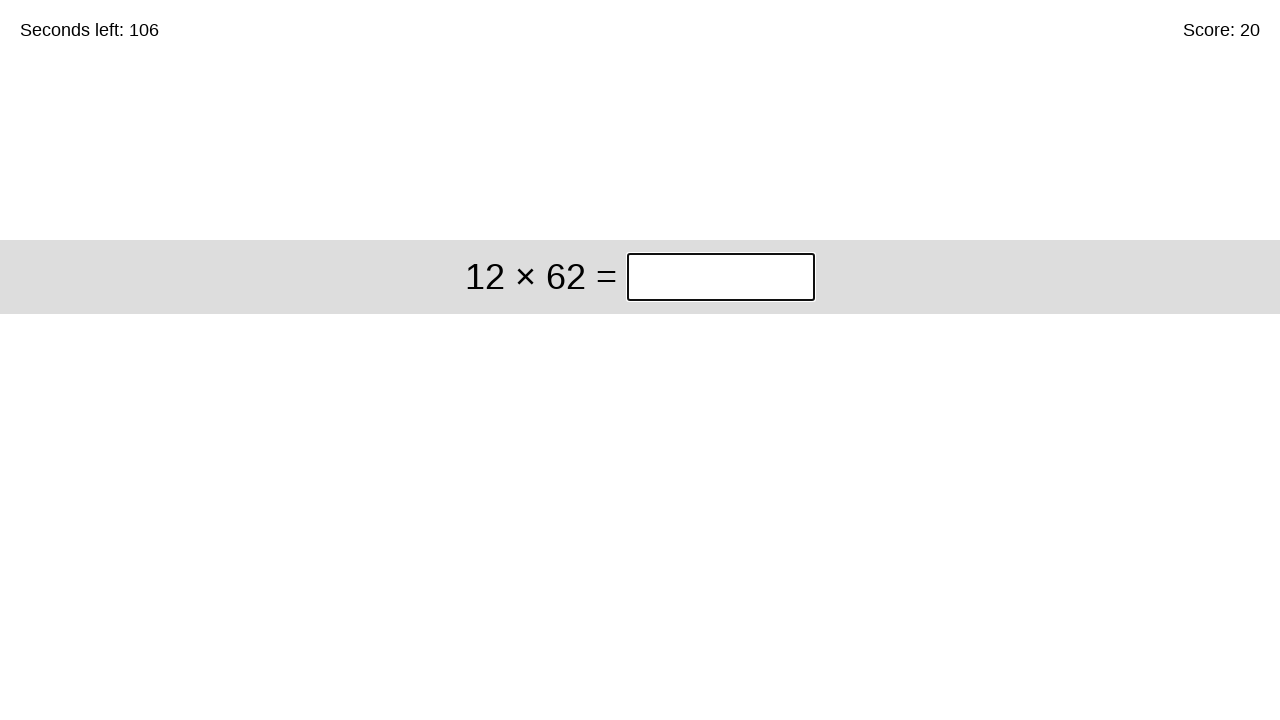

Parsed question: 12 × 62
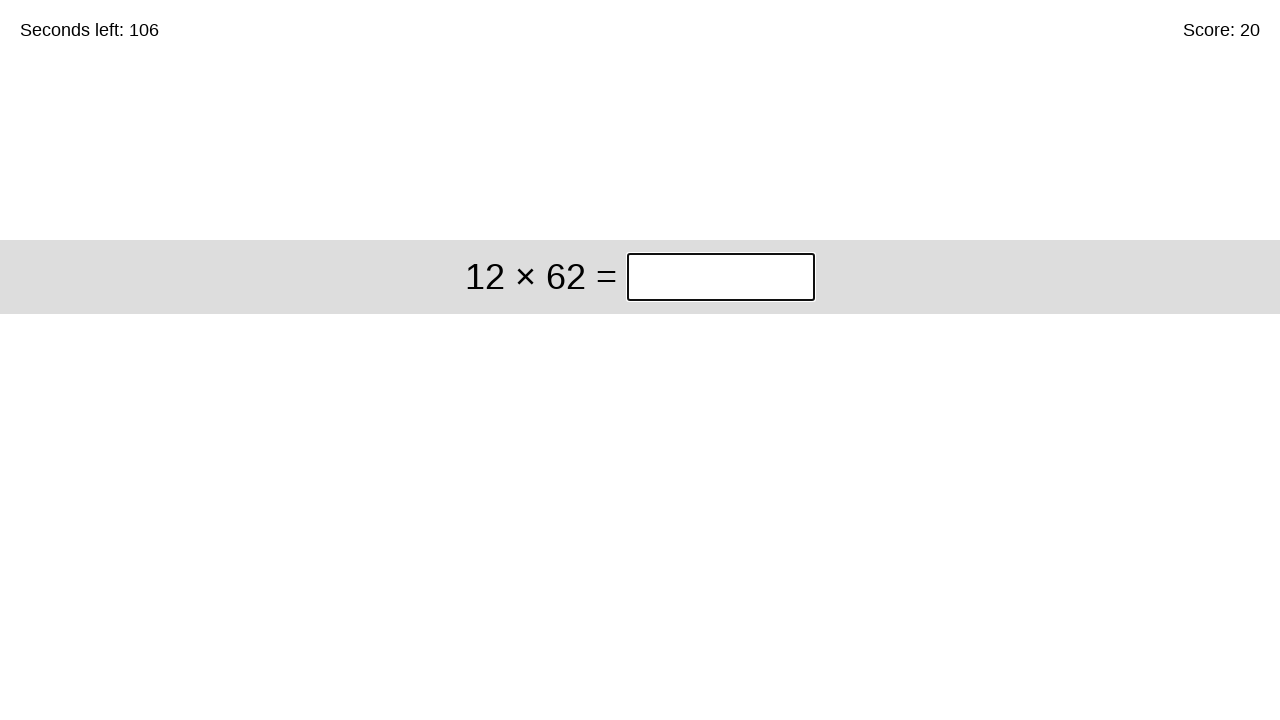

Calculated answer: 744
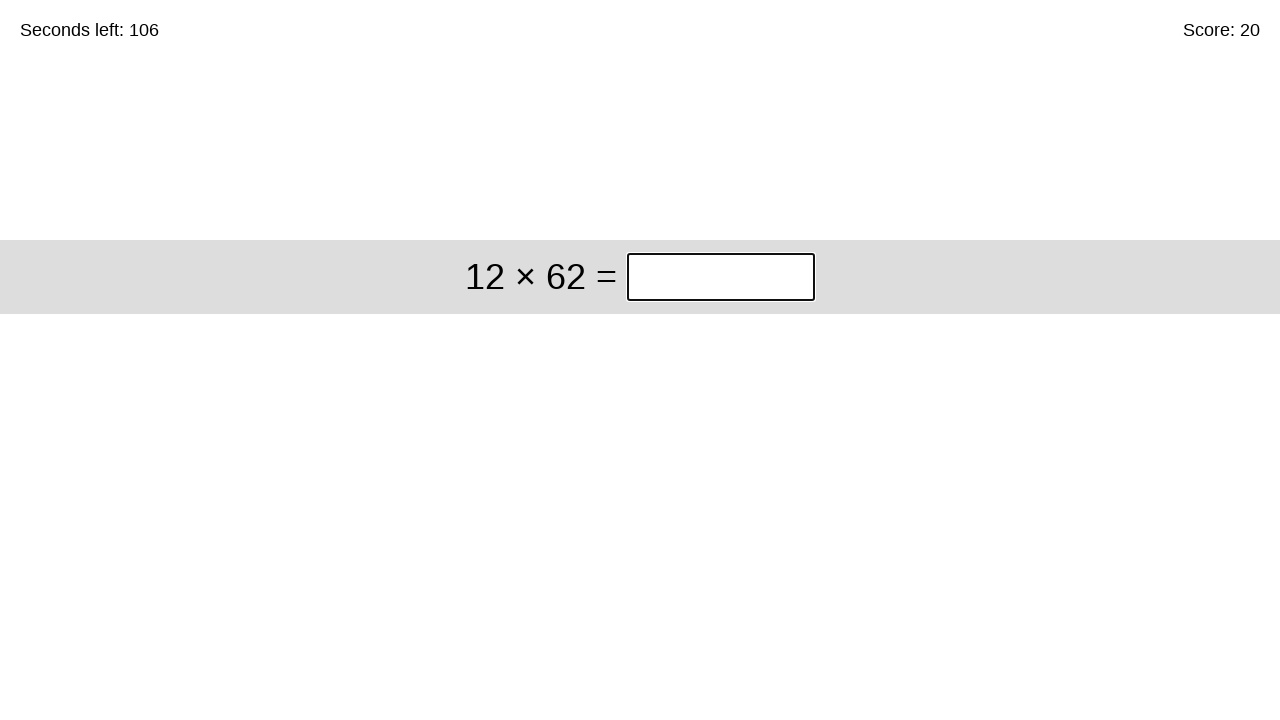

Entered answer '744' in the input box on #game > div > div:nth-child(1) > input
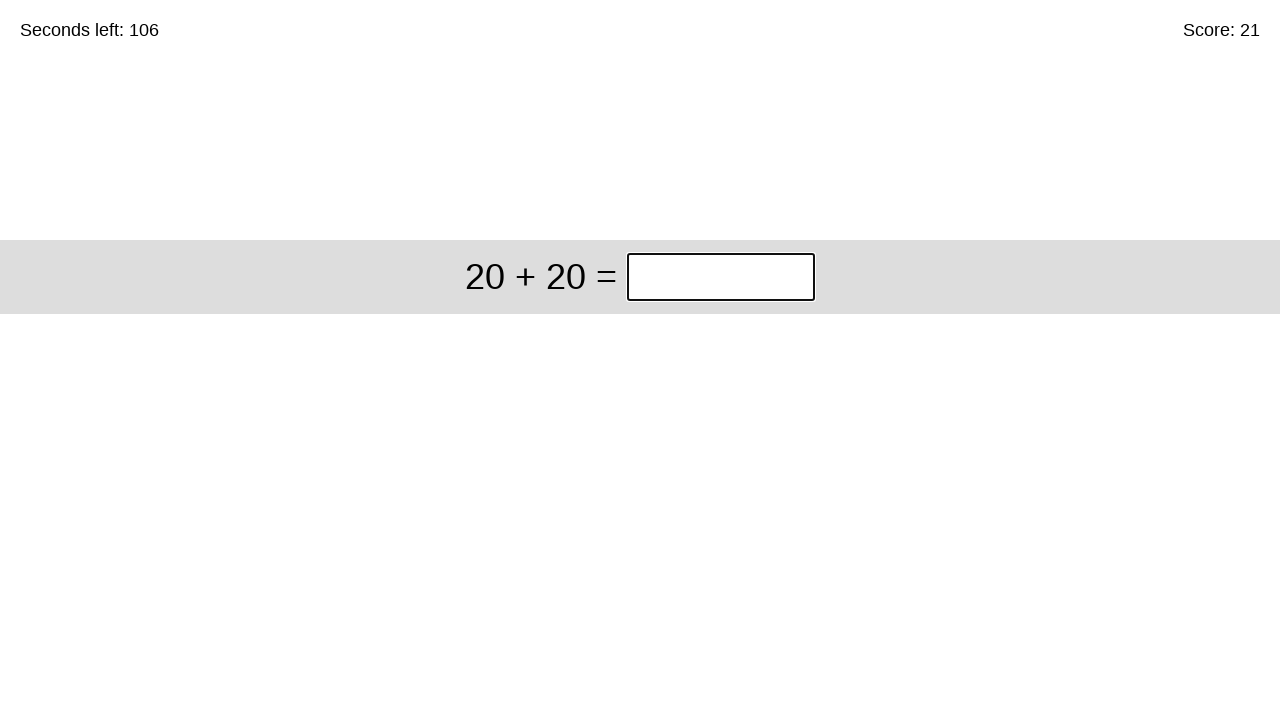

Waited for next question to appear
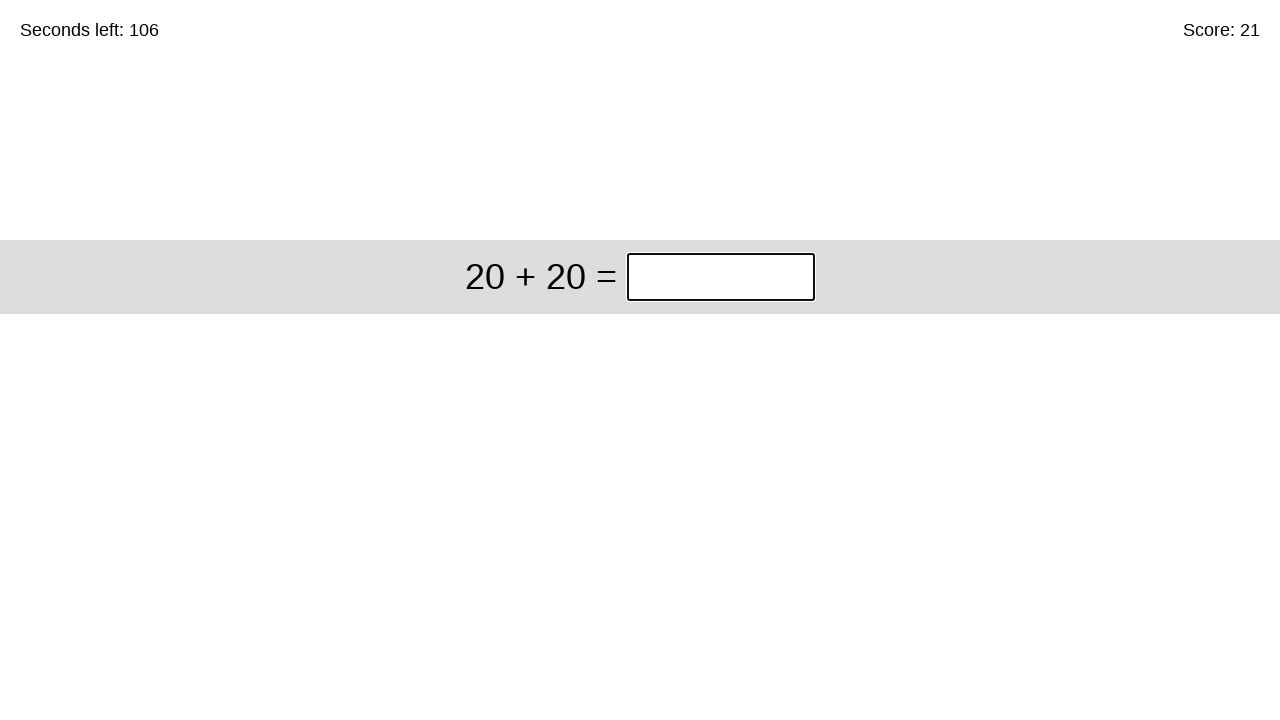

Retrieved question text for iteration 22: '20 + 20'
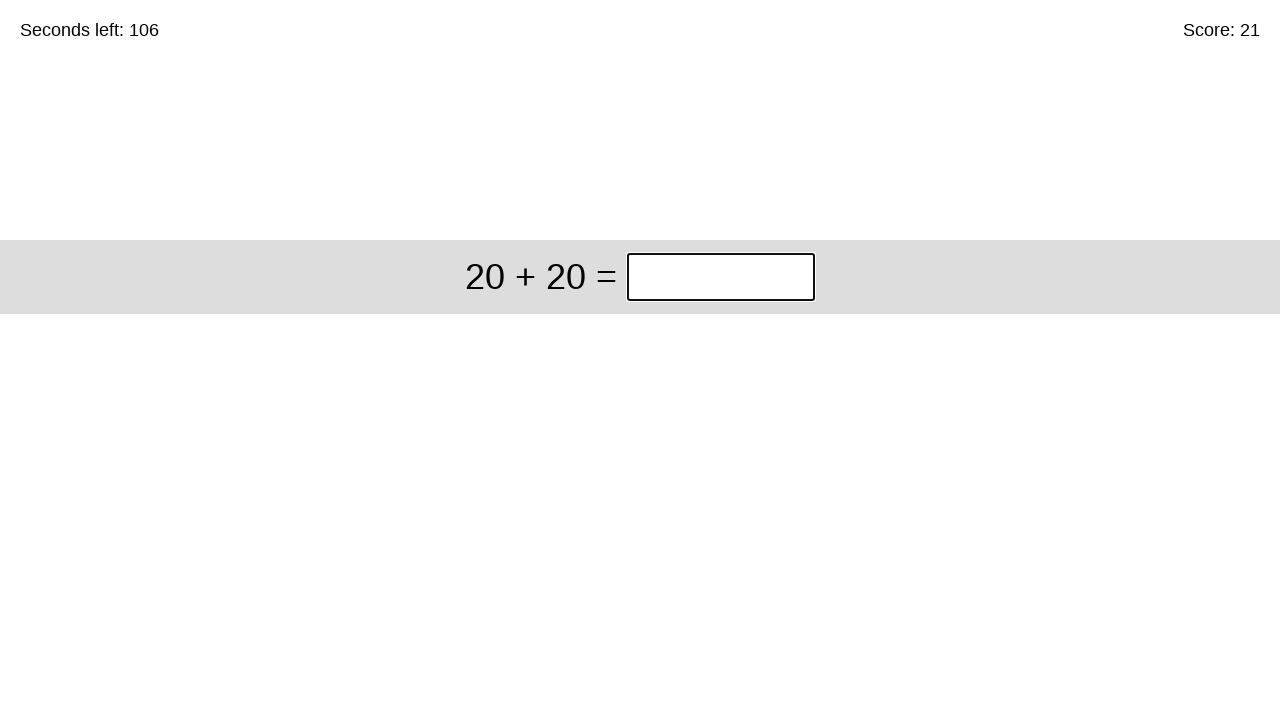

Parsed question: 20 + 20
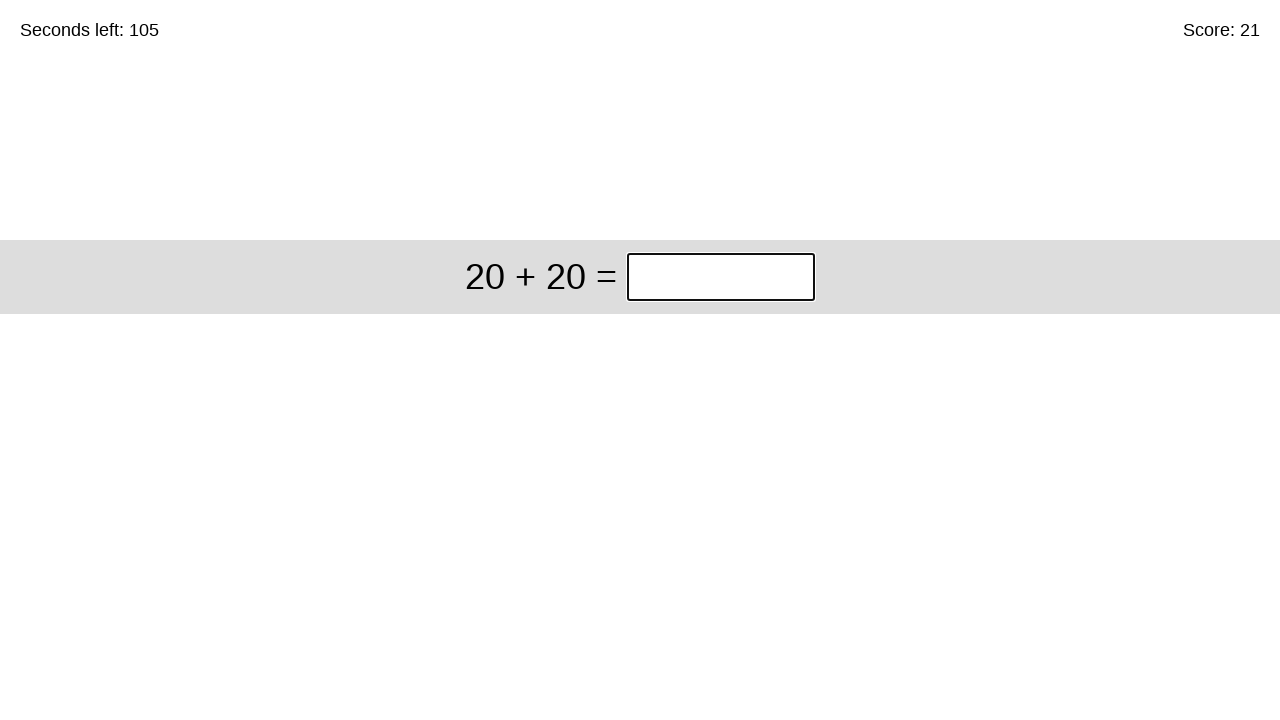

Calculated answer: 40
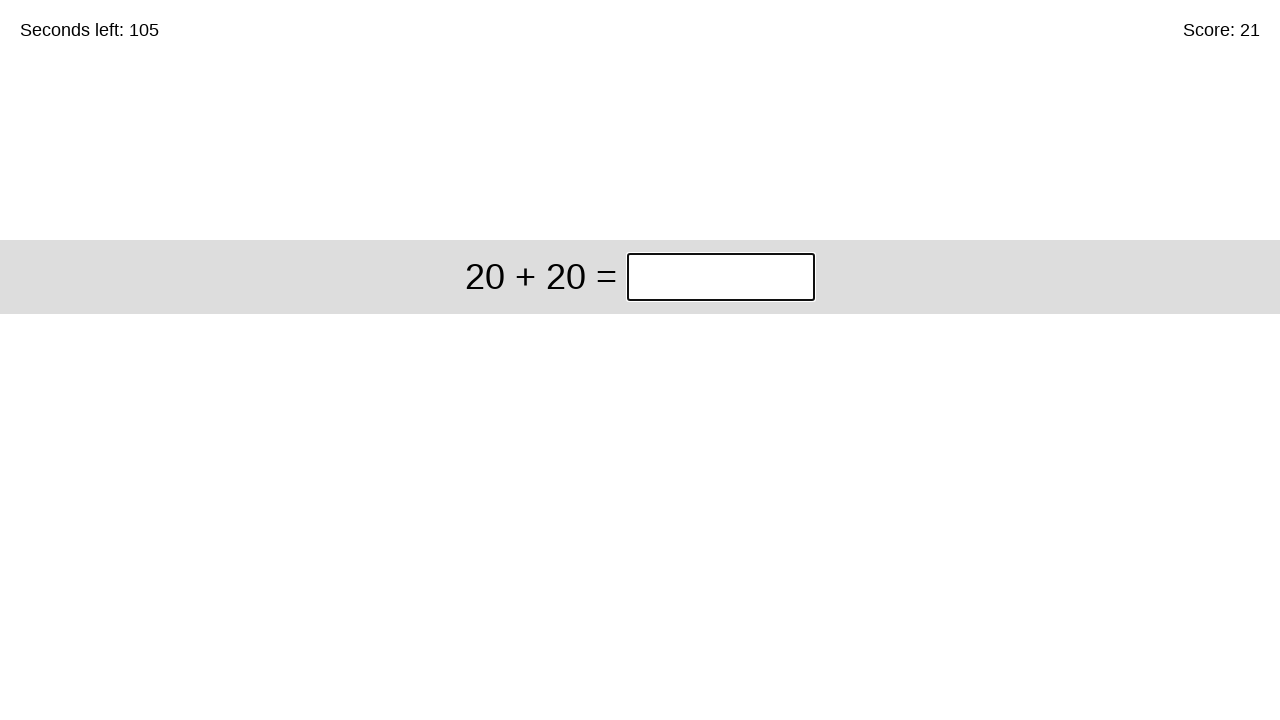

Entered answer '40' in the input box on #game > div > div:nth-child(1) > input
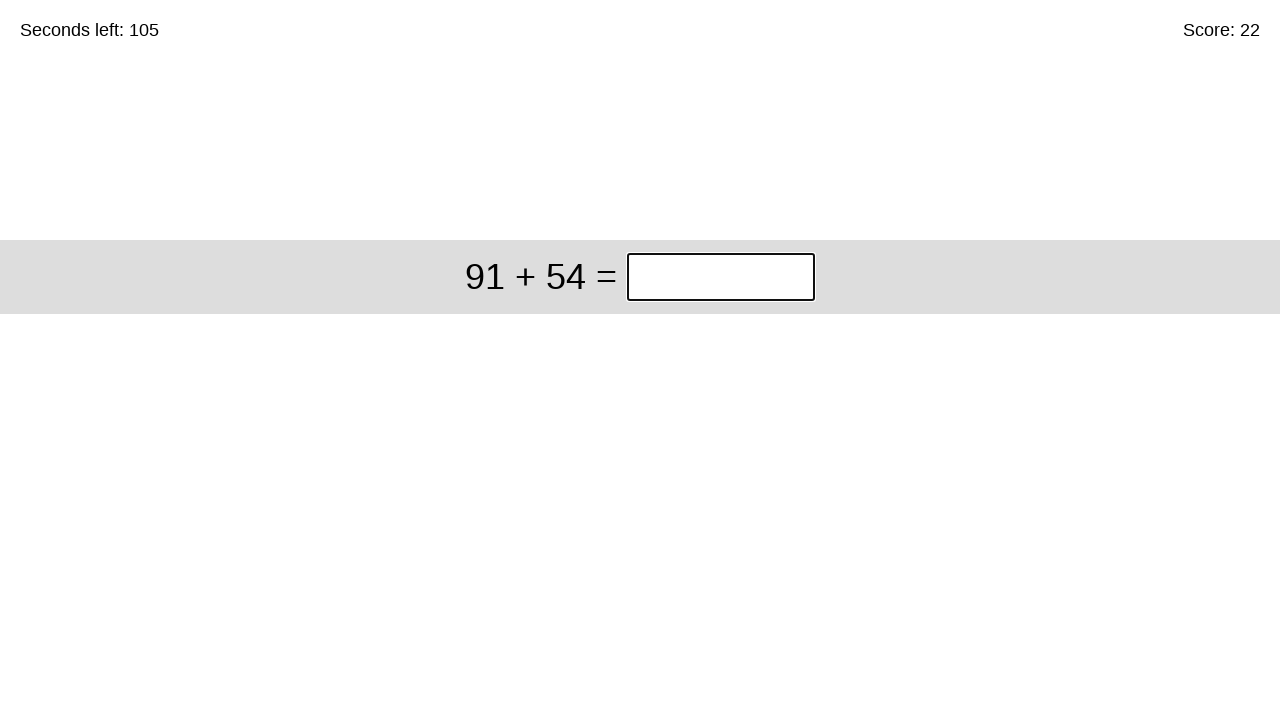

Waited for next question to appear
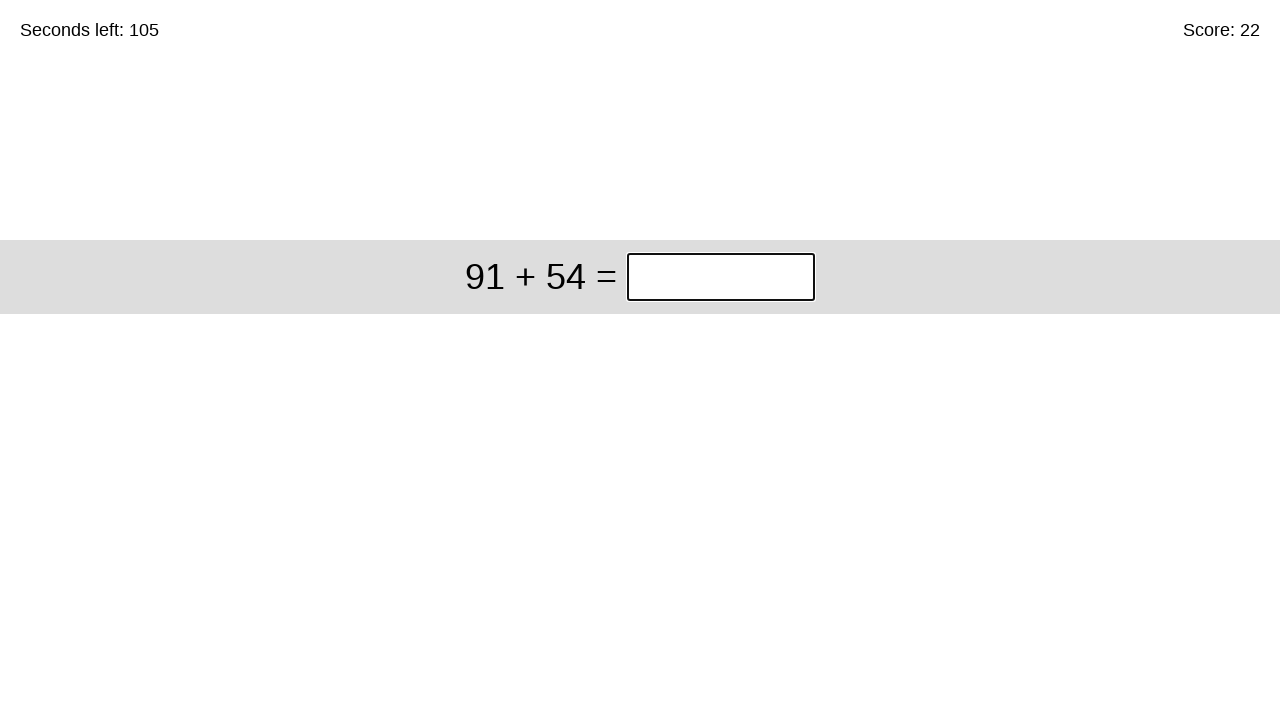

Retrieved question text for iteration 23: '91 + 54'
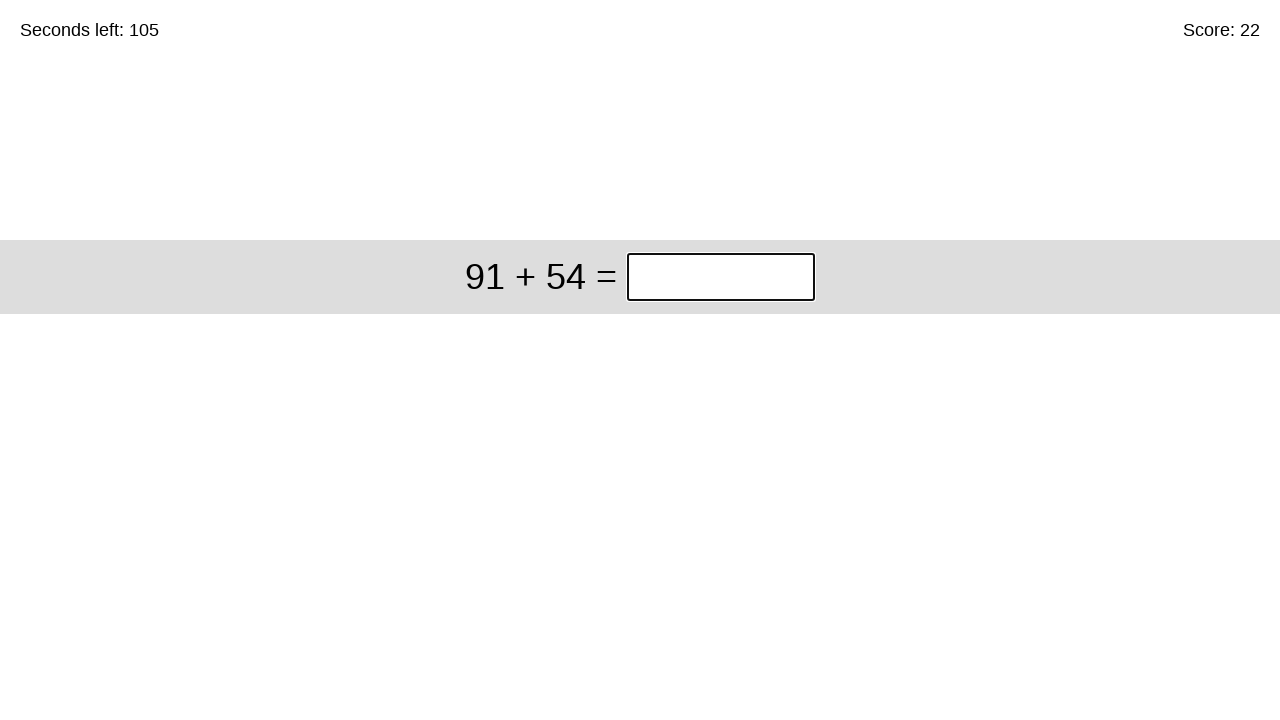

Parsed question: 91 + 54
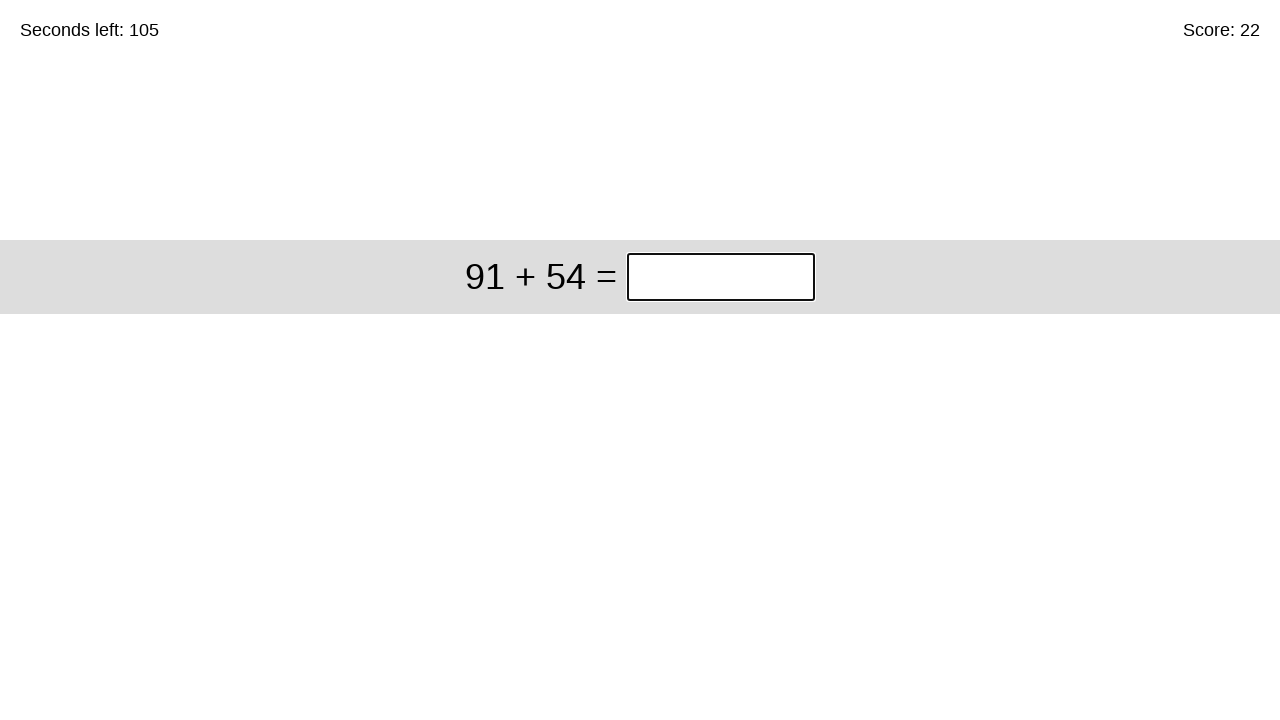

Calculated answer: 145
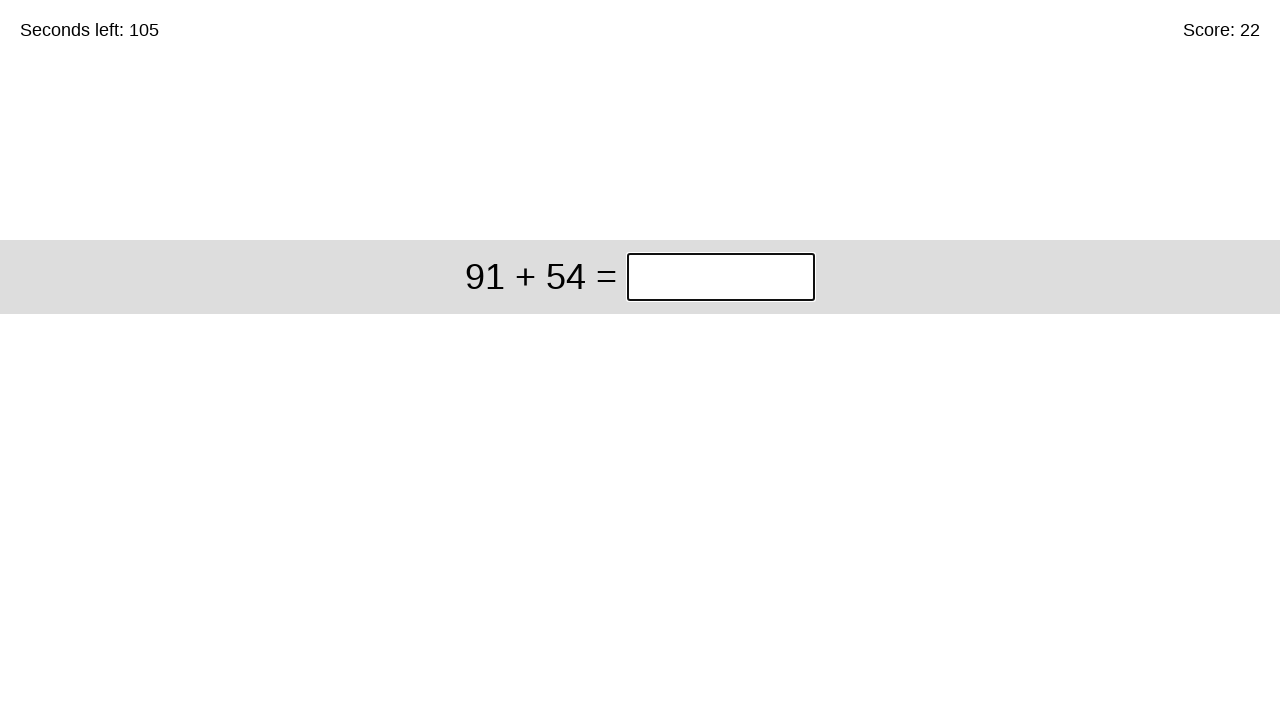

Entered answer '145' in the input box on #game > div > div:nth-child(1) > input
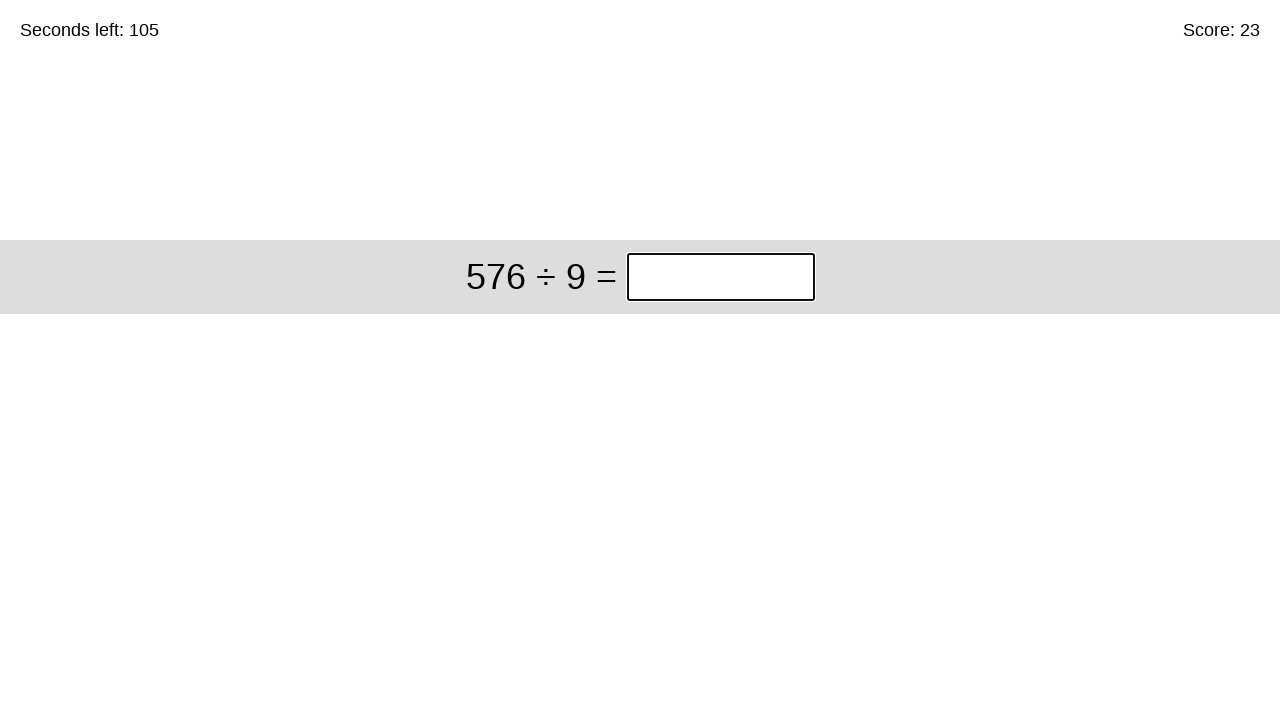

Waited for next question to appear
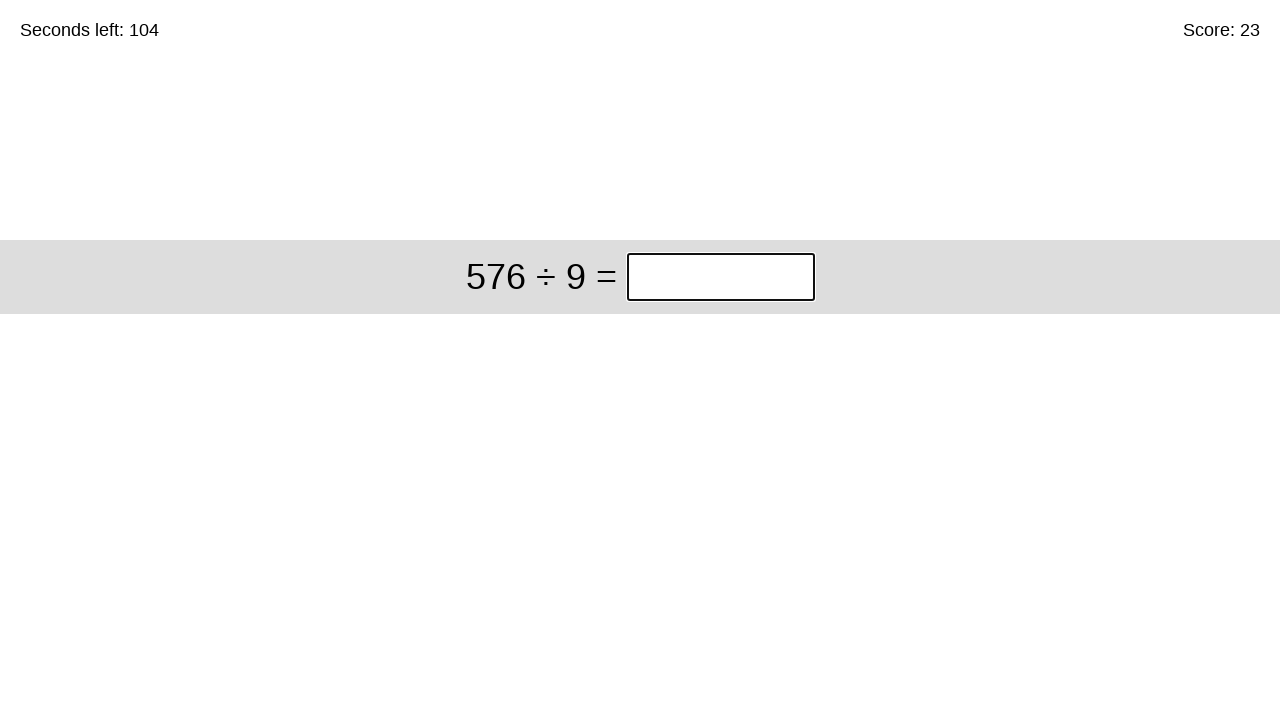

Retrieved question text for iteration 24: '576 ÷ 9'
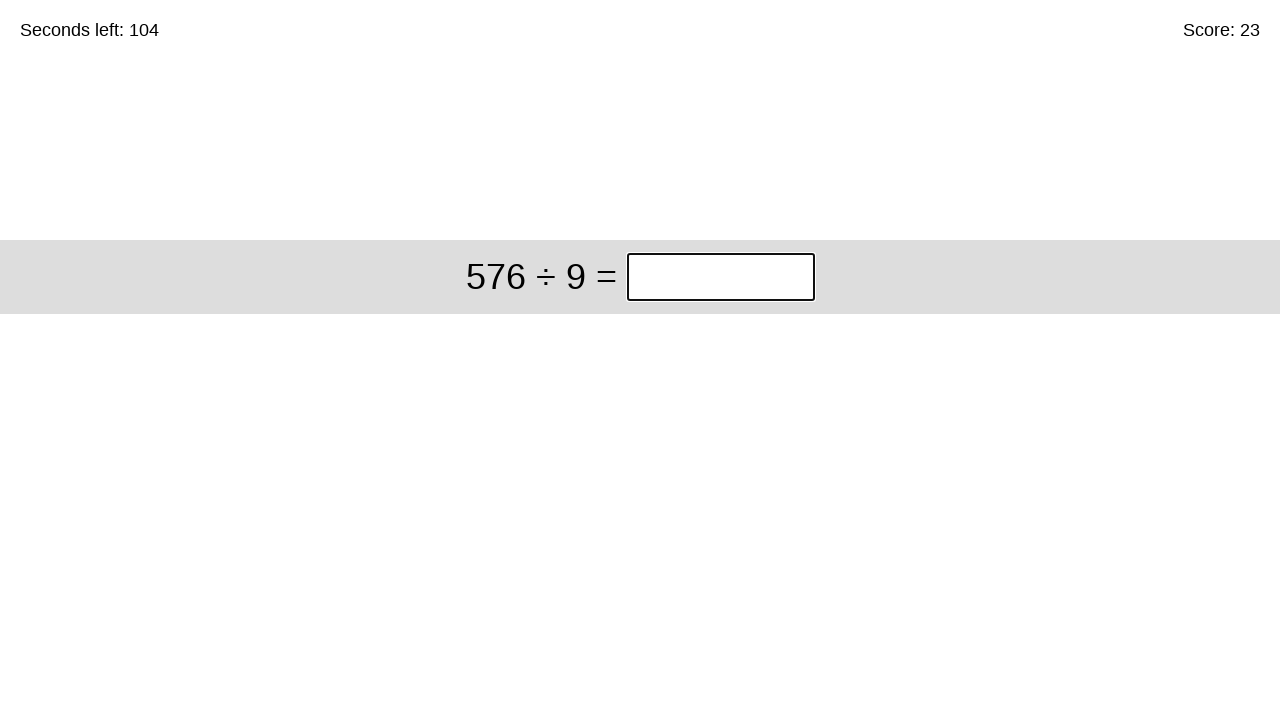

Parsed question: 576 ÷ 9
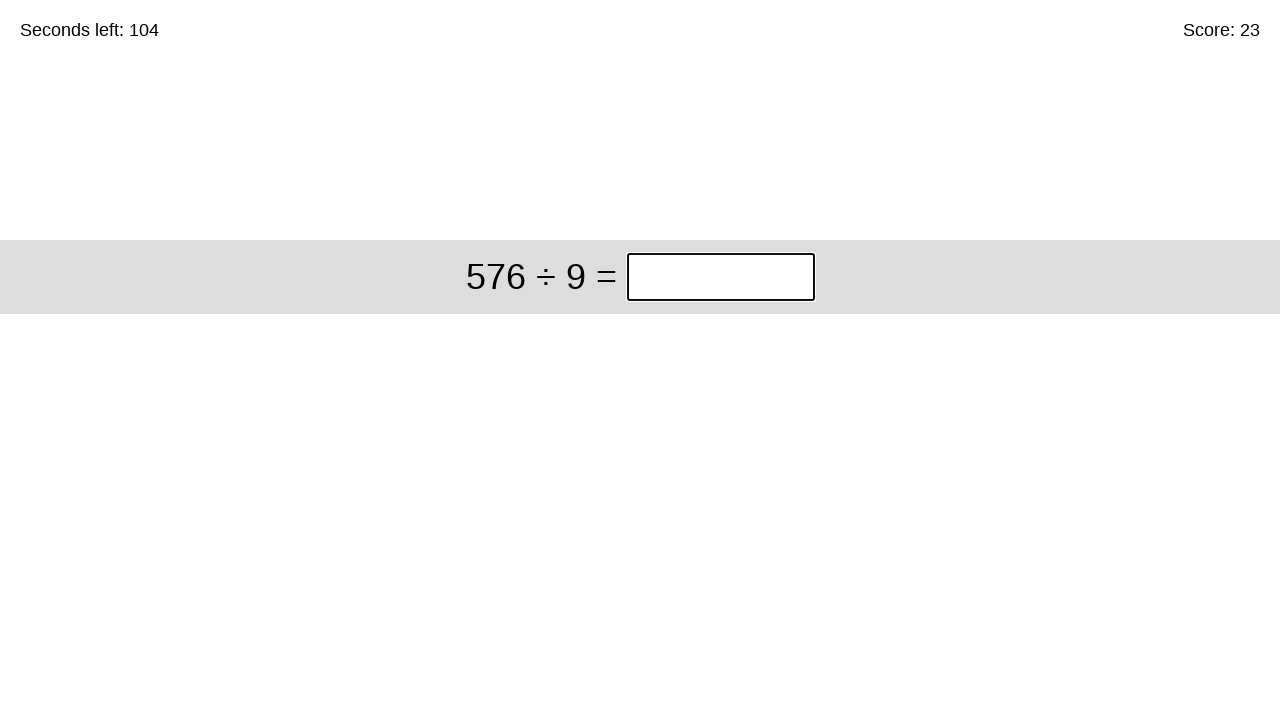

Calculated answer: 64
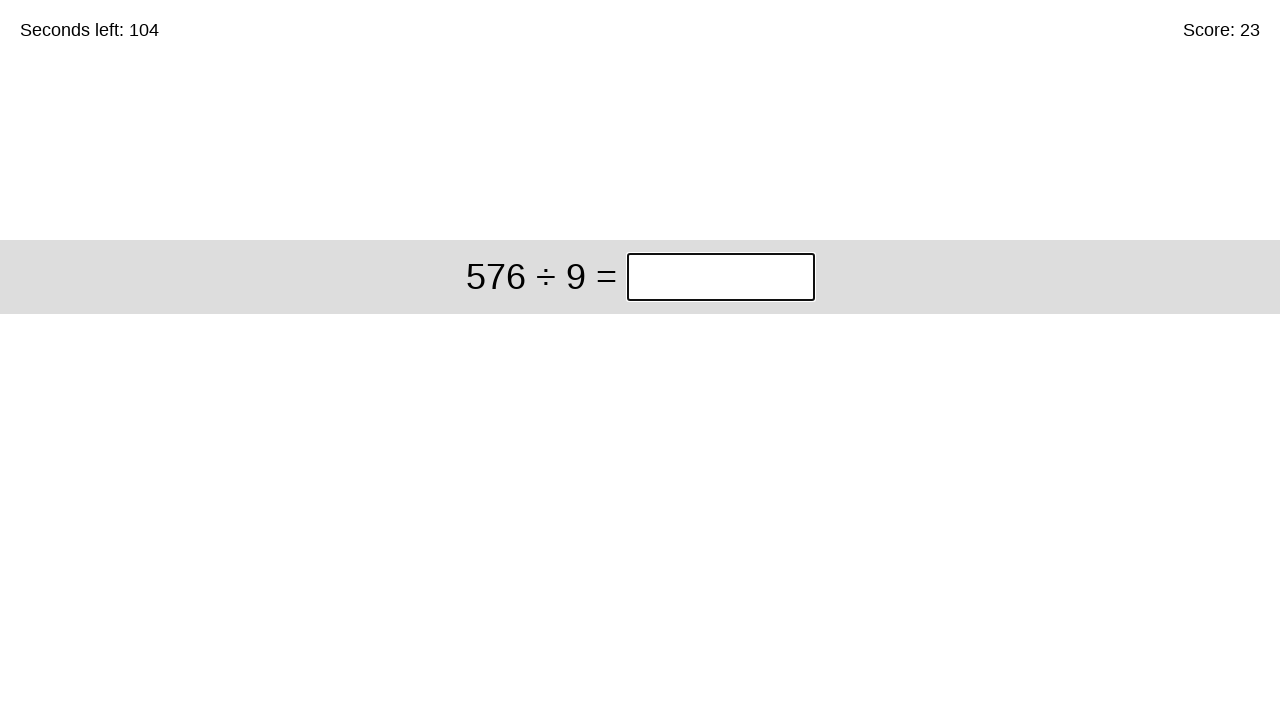

Entered answer '64' in the input box on #game > div > div:nth-child(1) > input
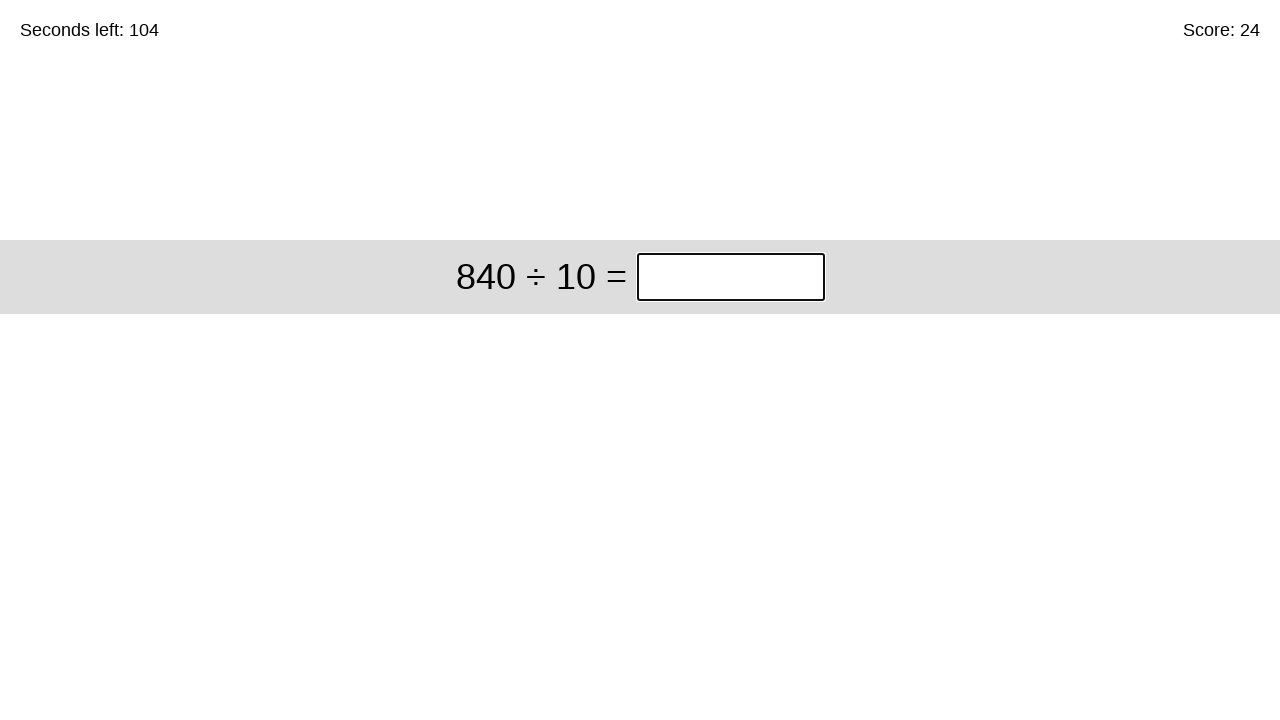

Waited for next question to appear
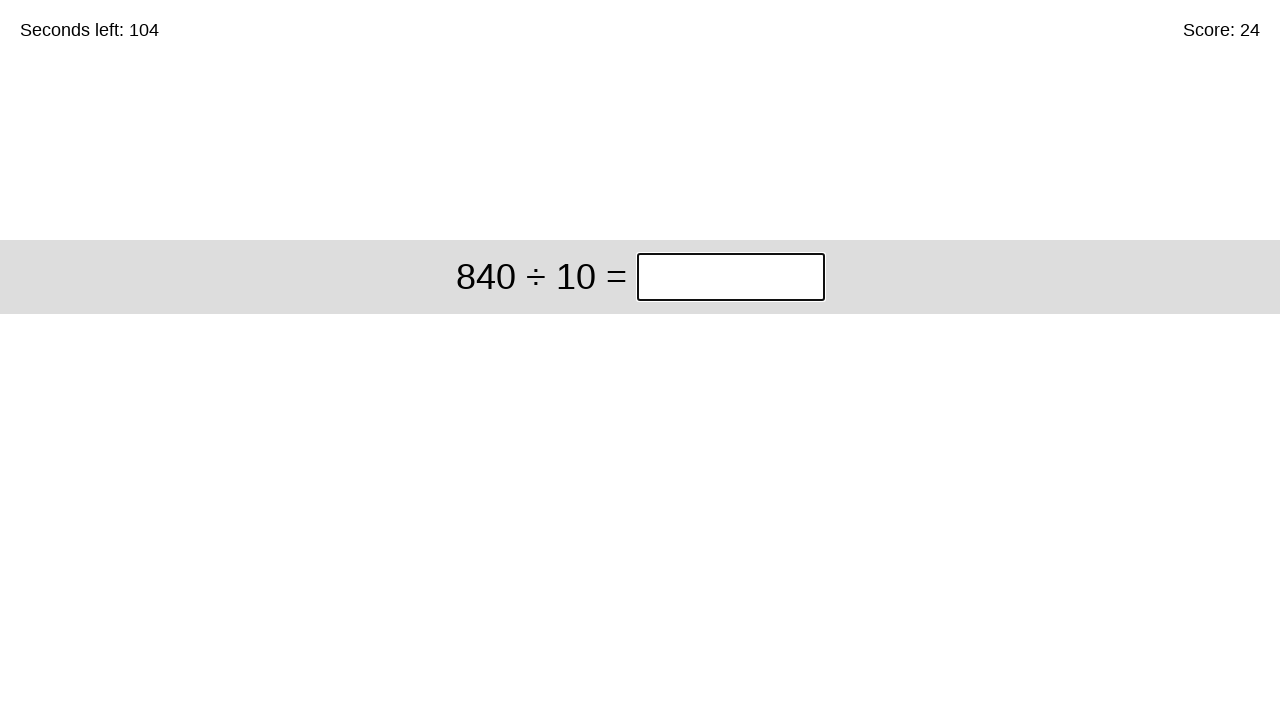

Retrieved question text for iteration 25: '840 ÷ 10'
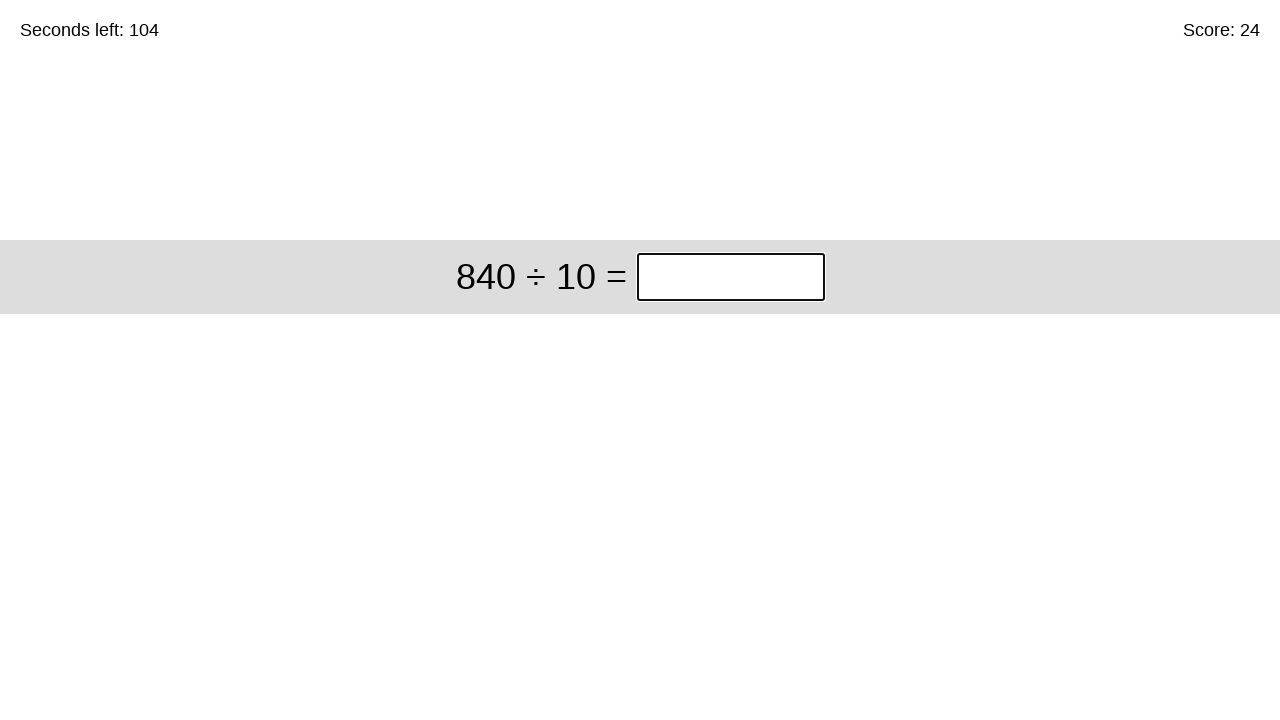

Parsed question: 840 ÷ 10
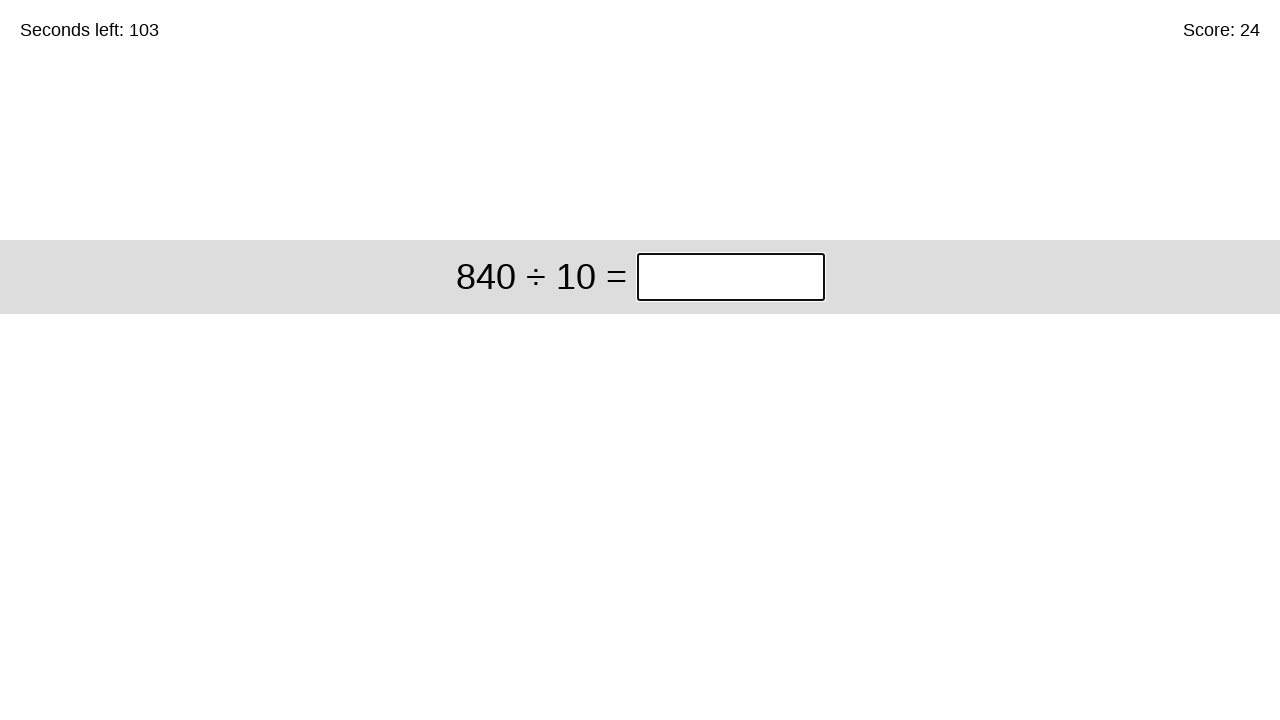

Calculated answer: 84
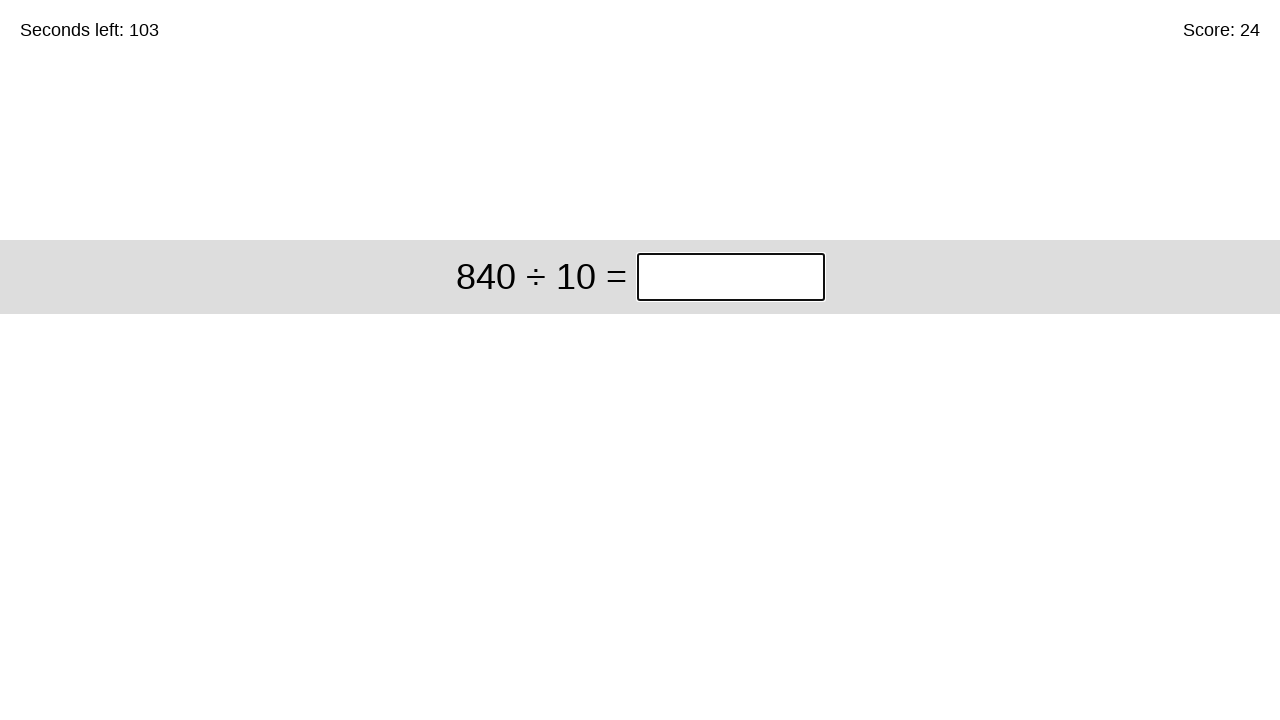

Entered answer '84' in the input box on #game > div > div:nth-child(1) > input
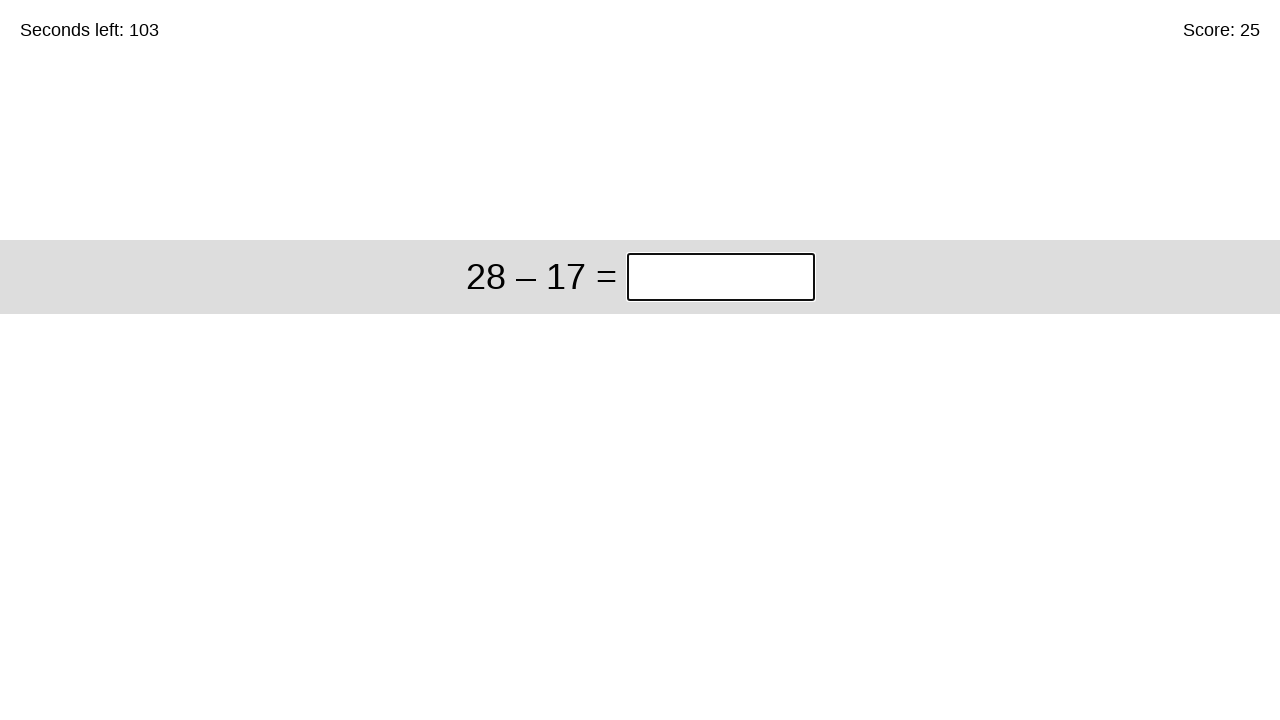

Waited for next question to appear
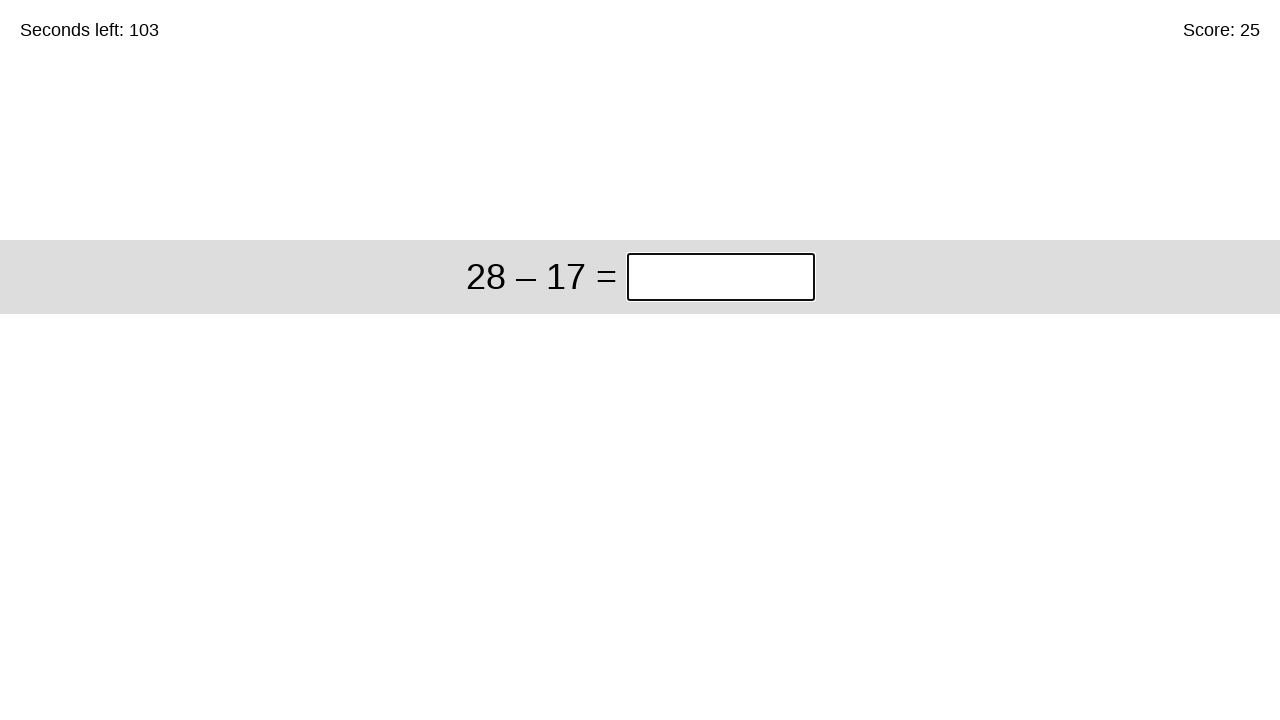

Retrieved question text for iteration 26: '28 – 17'
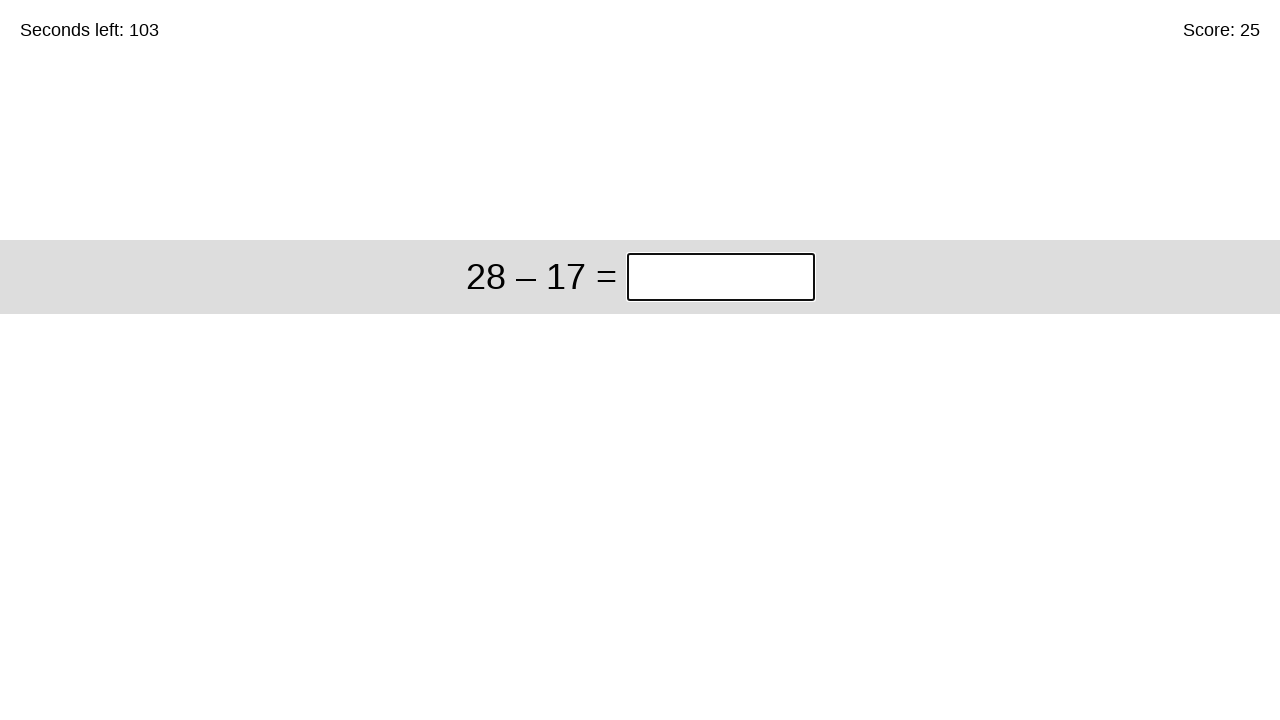

Parsed question: 28 – 17
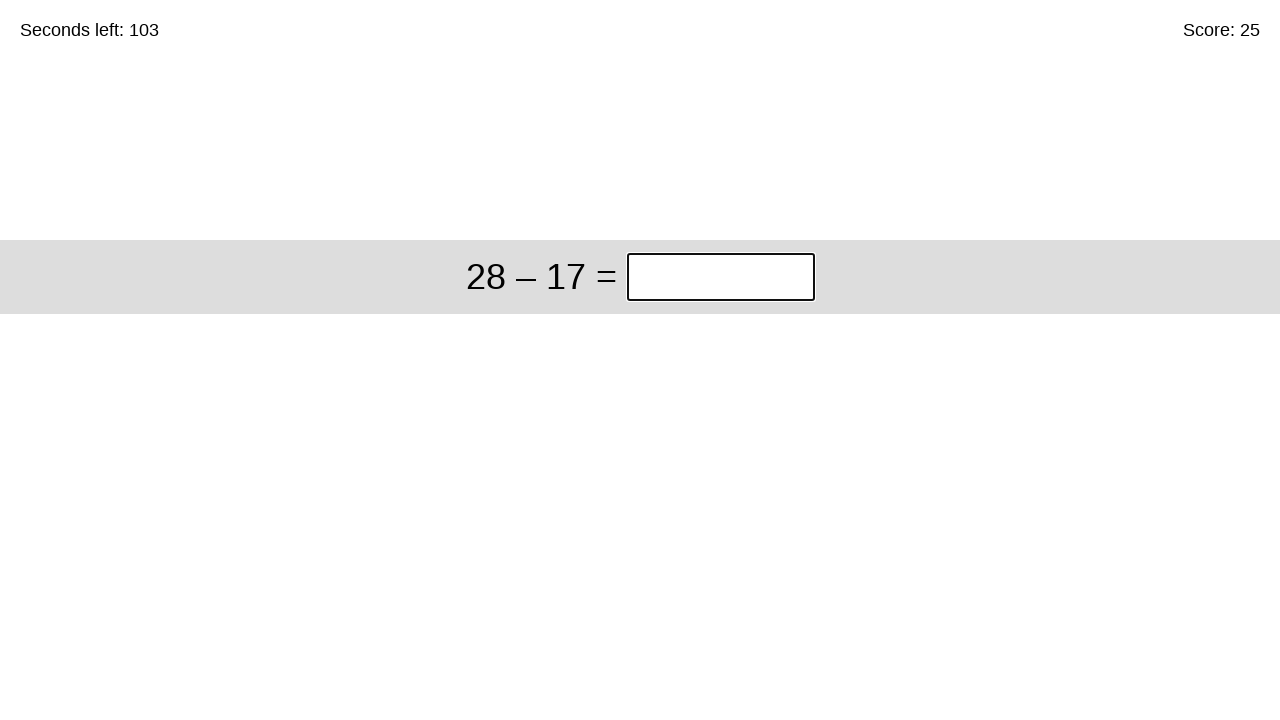

Calculated answer: 11
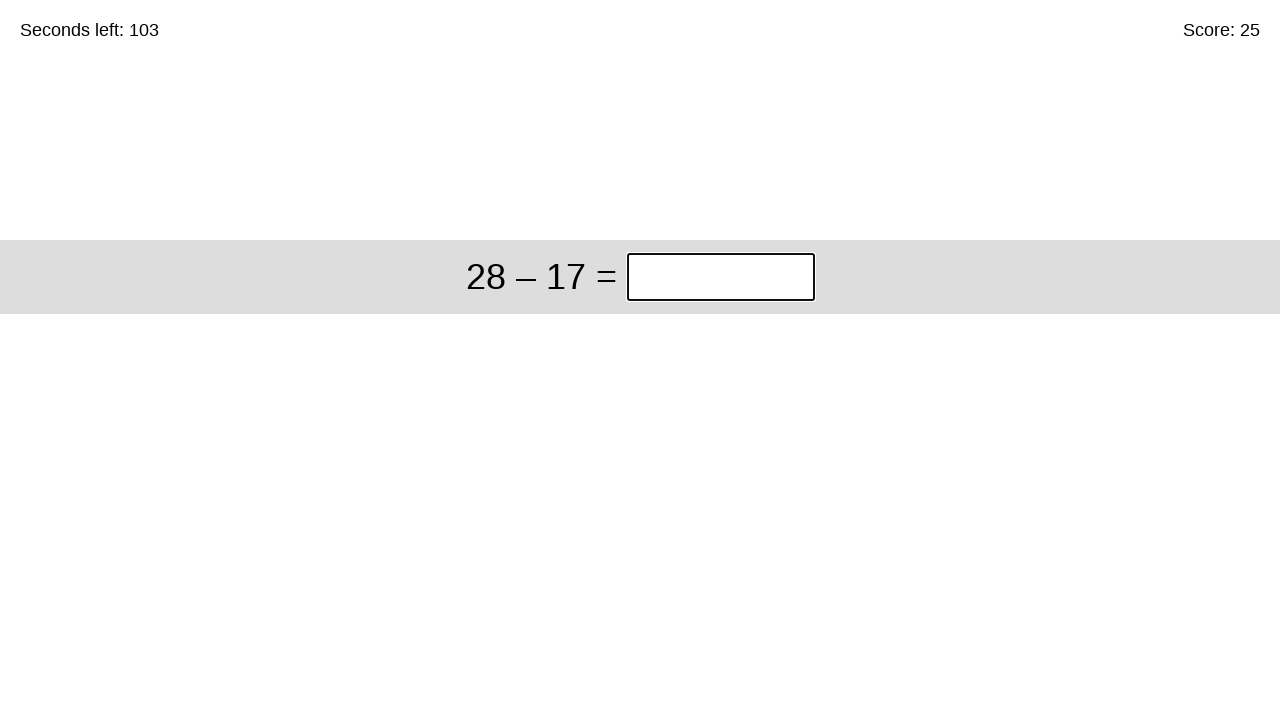

Entered answer '11' in the input box on #game > div > div:nth-child(1) > input
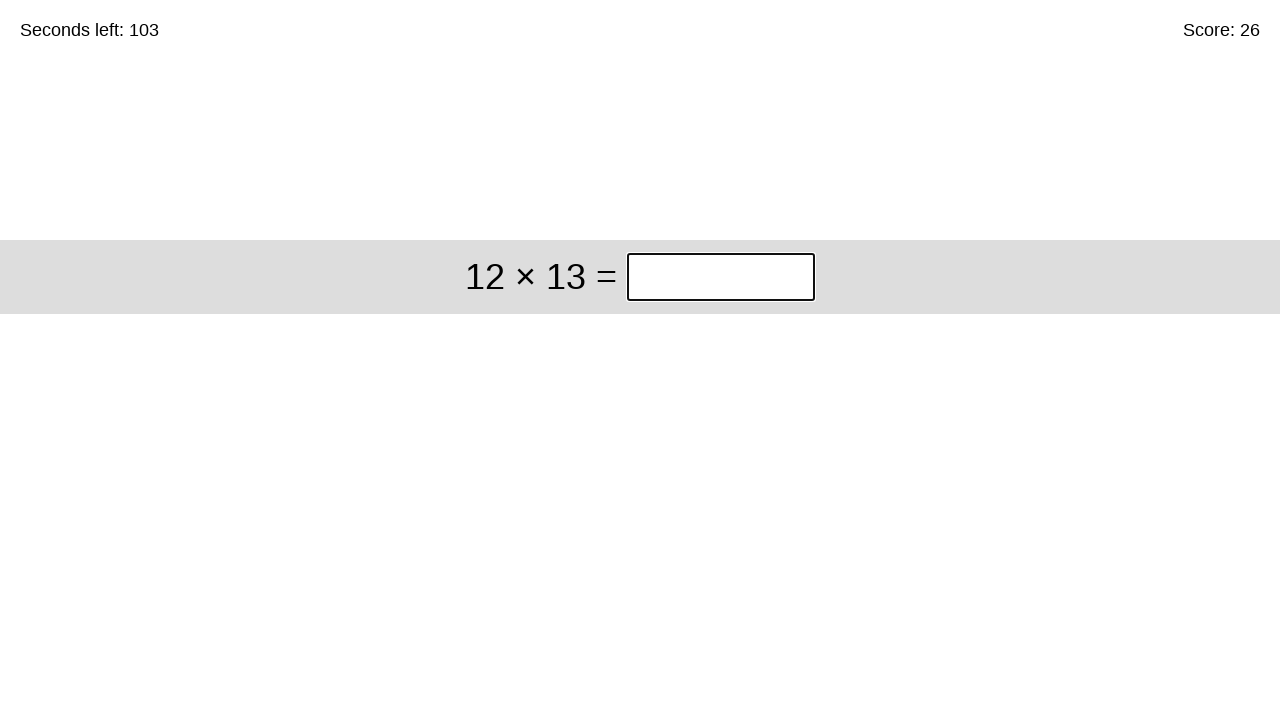

Waited for next question to appear
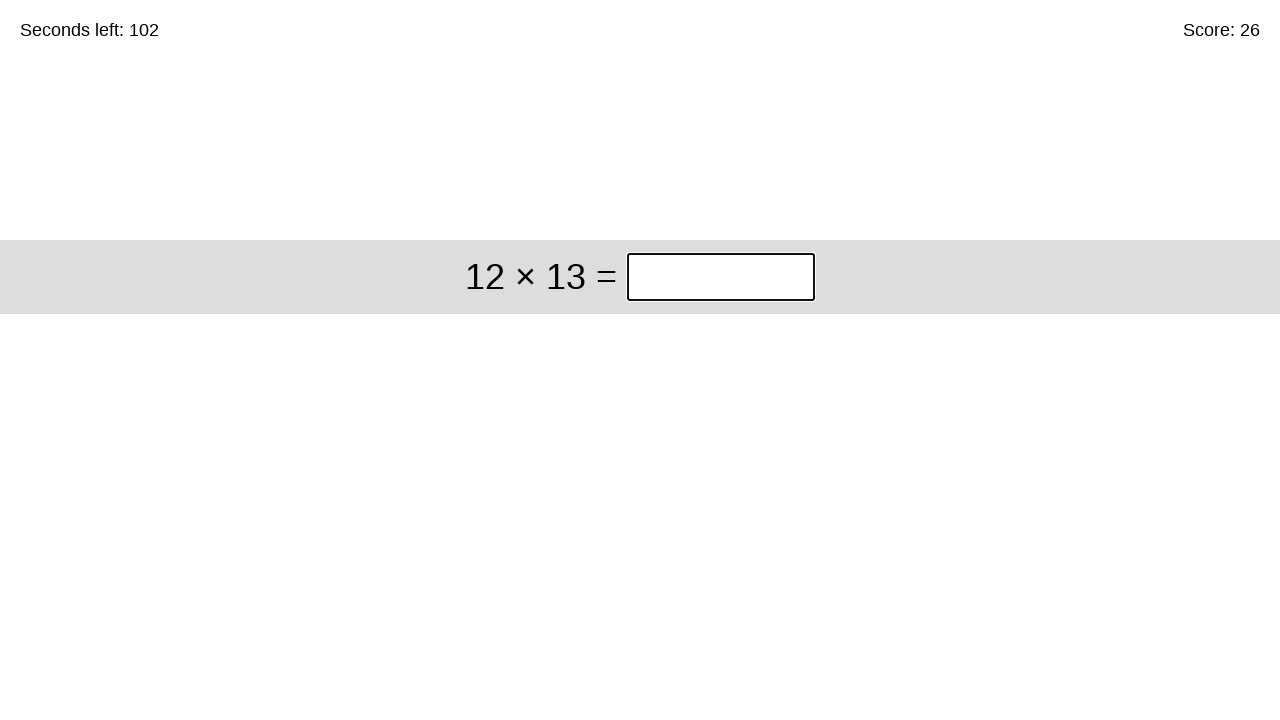

Retrieved question text for iteration 27: '12 × 13'
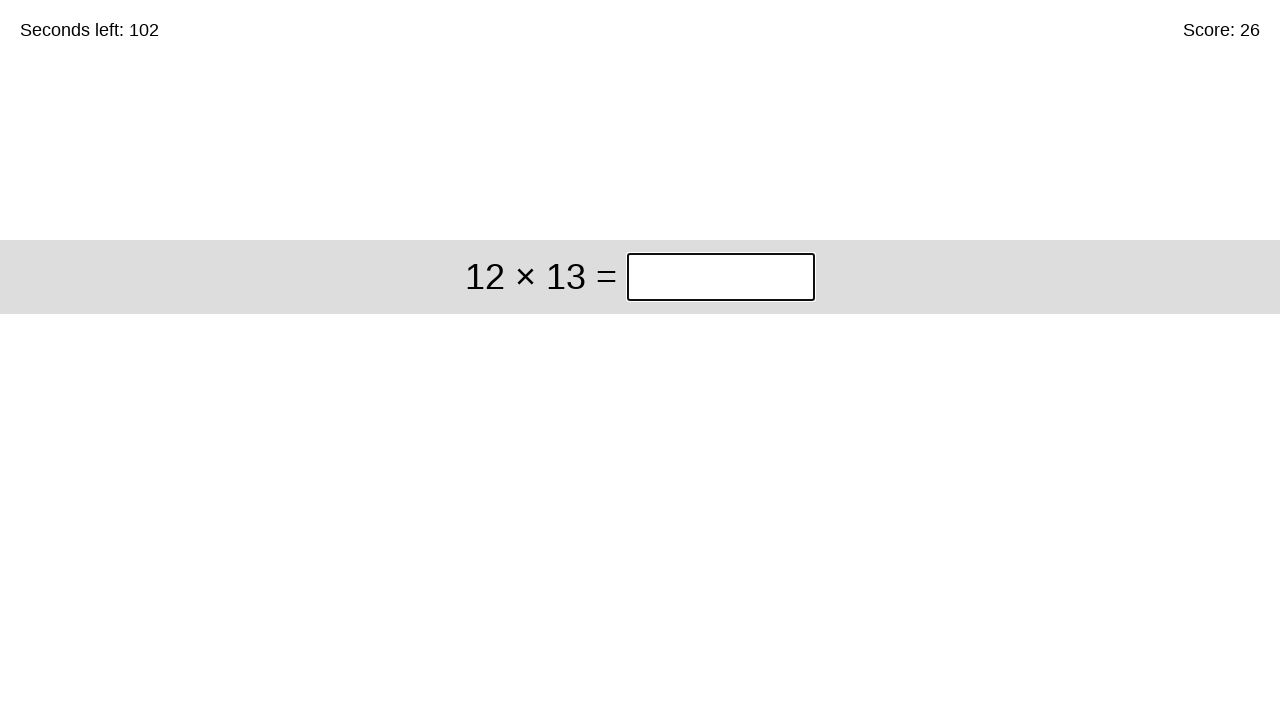

Parsed question: 12 × 13
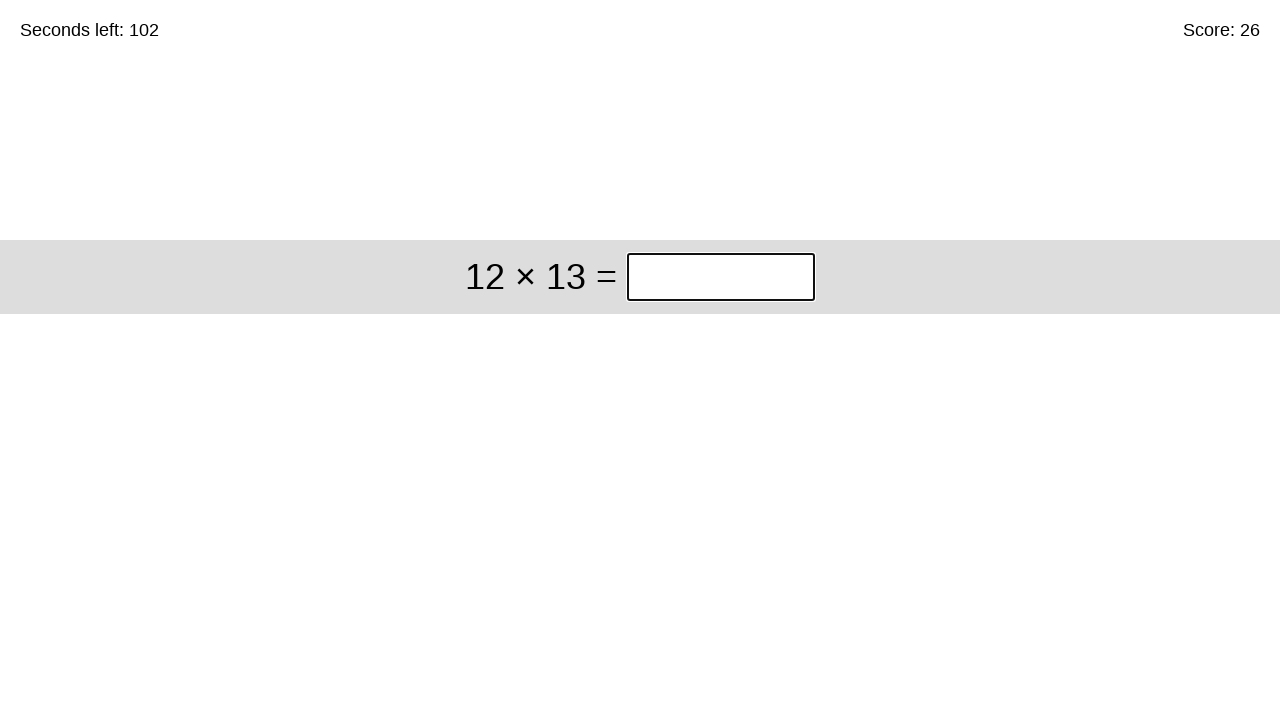

Calculated answer: 156
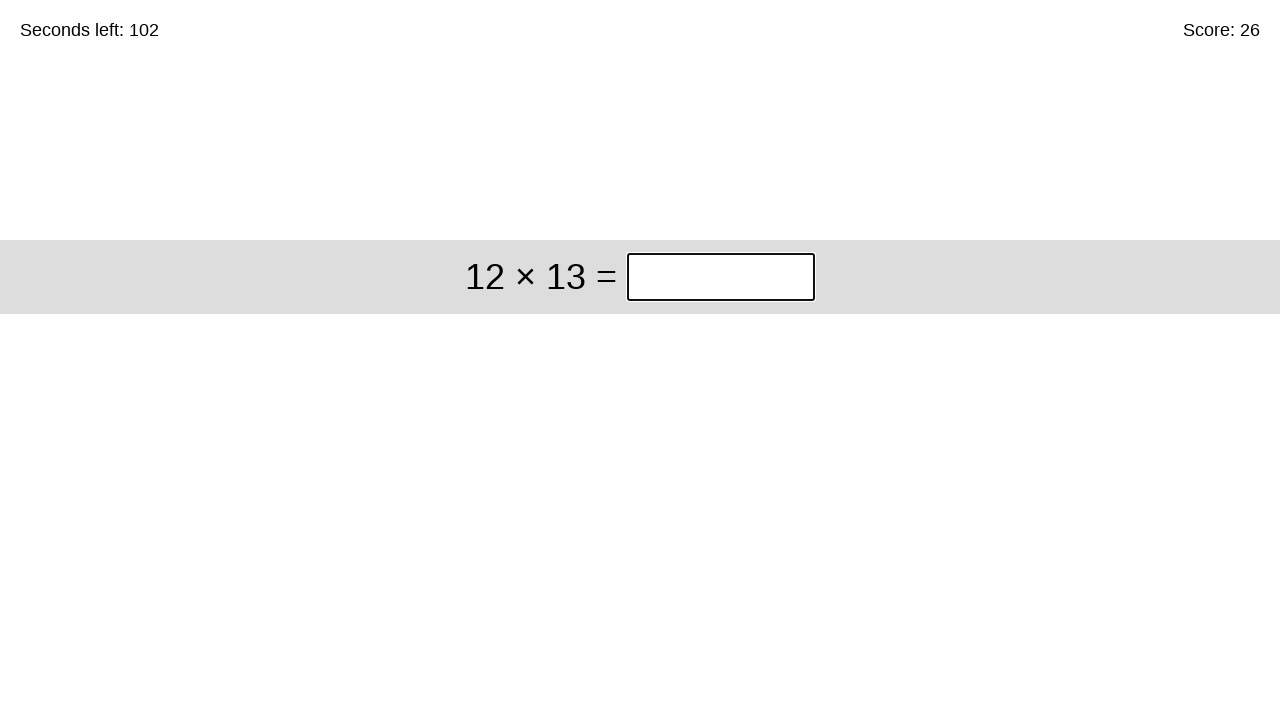

Entered answer '156' in the input box on #game > div > div:nth-child(1) > input
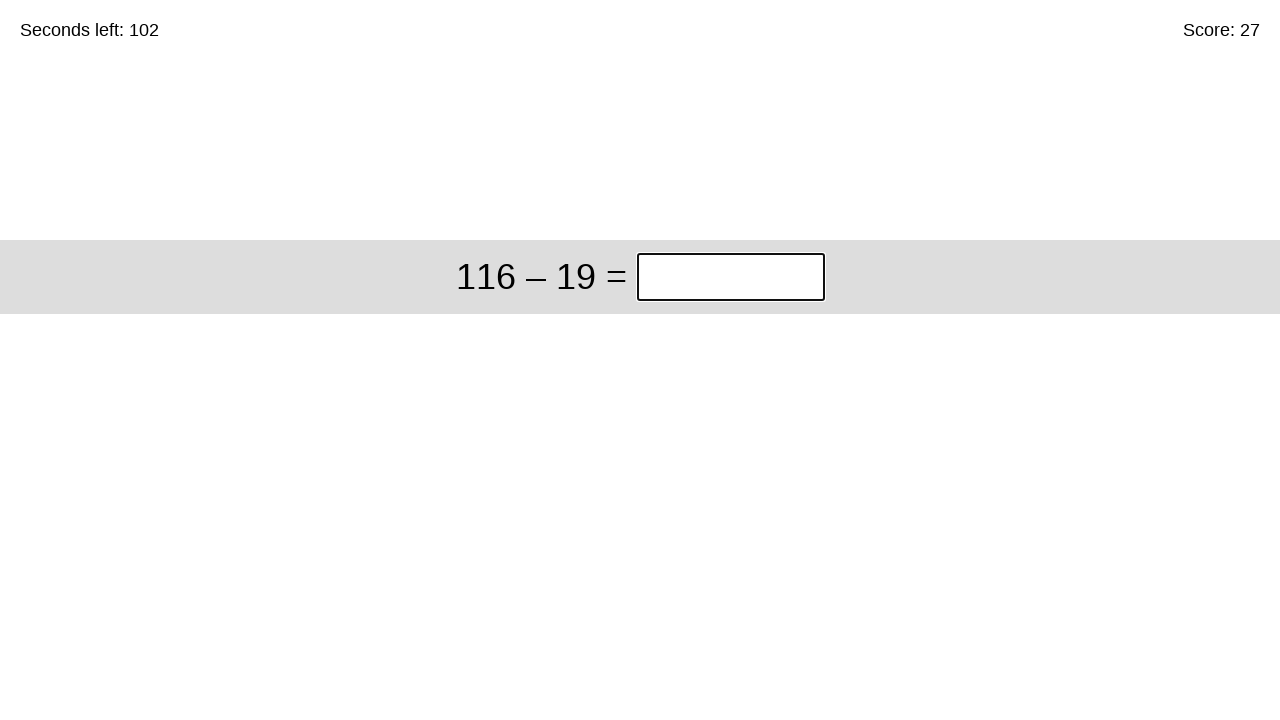

Waited for next question to appear
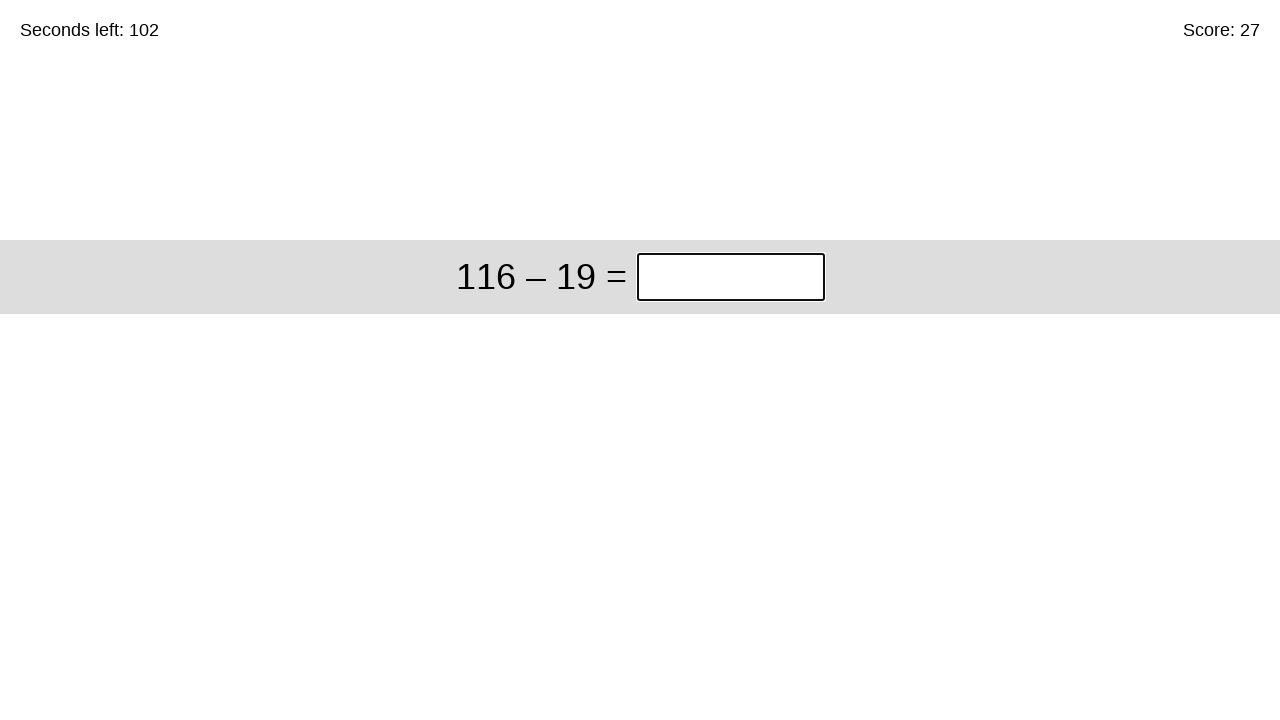

Retrieved question text for iteration 28: '116 – 19'
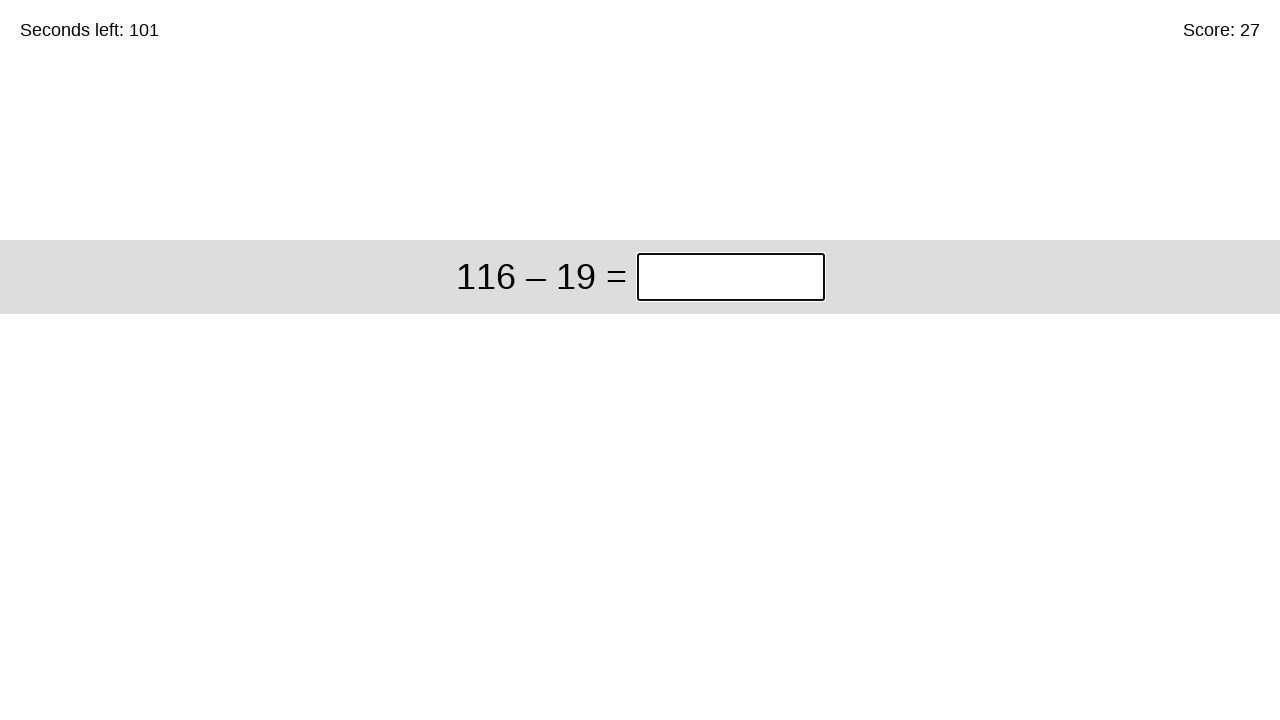

Parsed question: 116 – 19
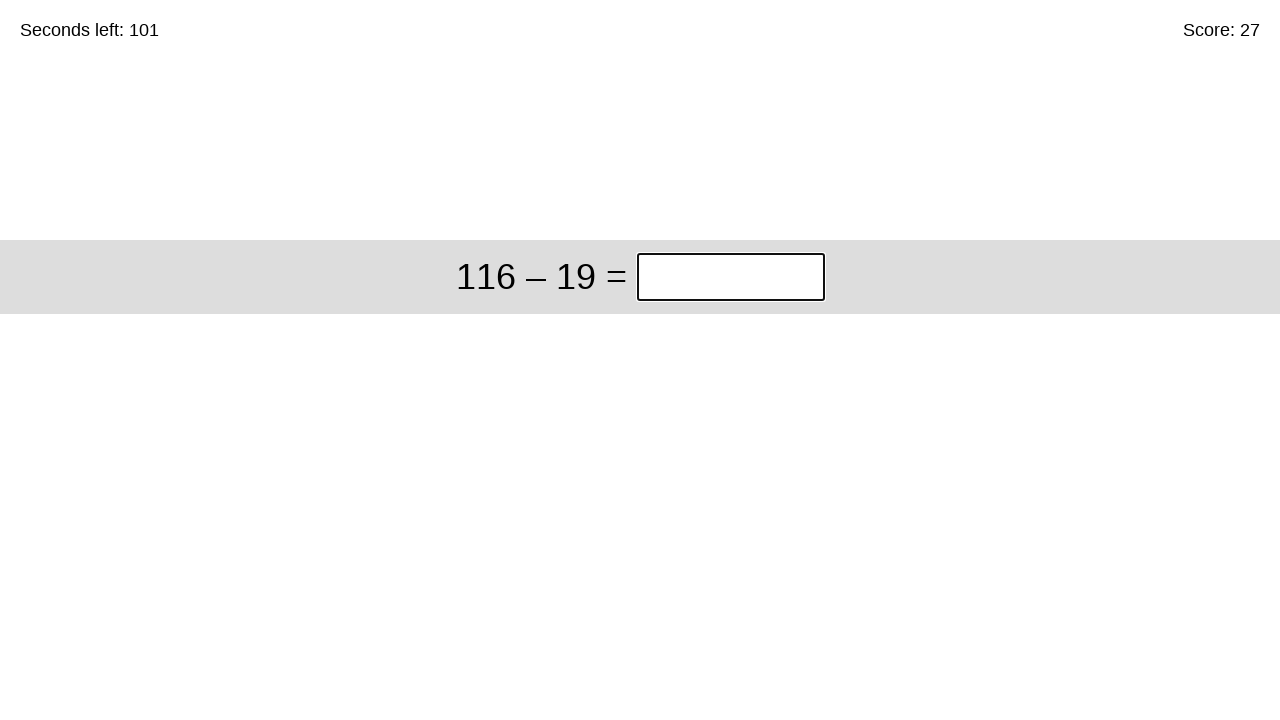

Calculated answer: 97
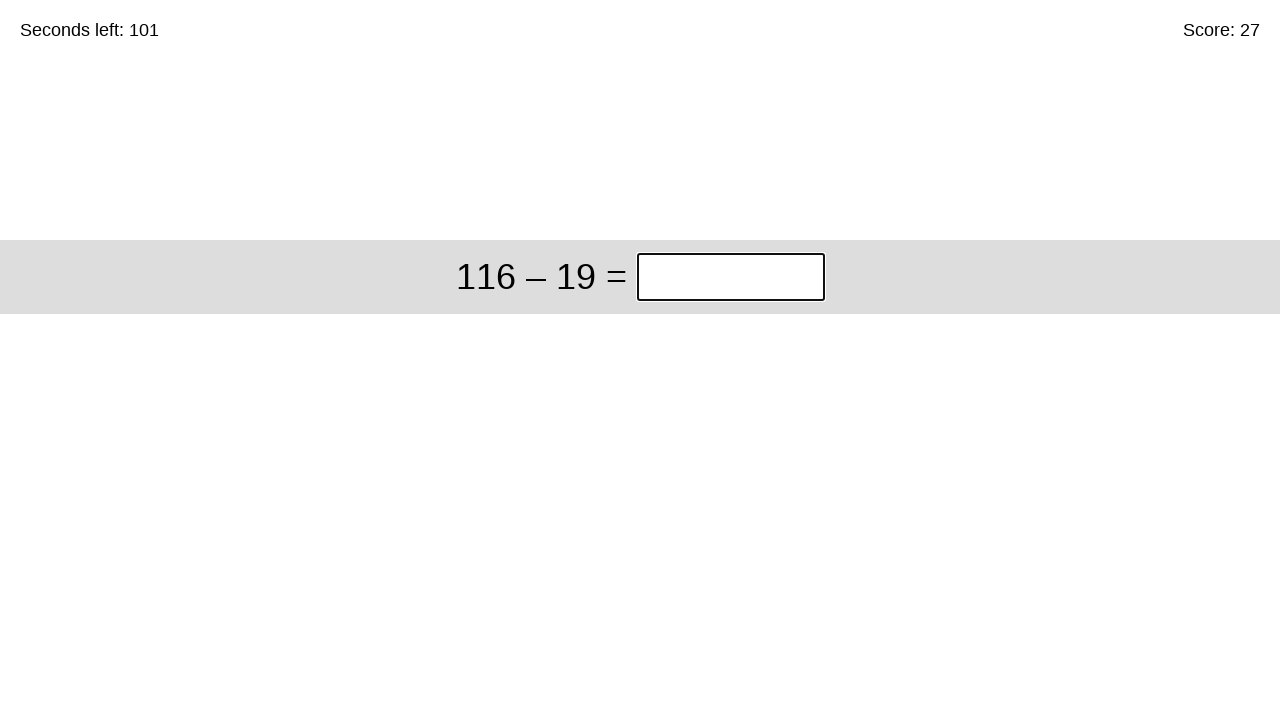

Entered answer '97' in the input box on #game > div > div:nth-child(1) > input
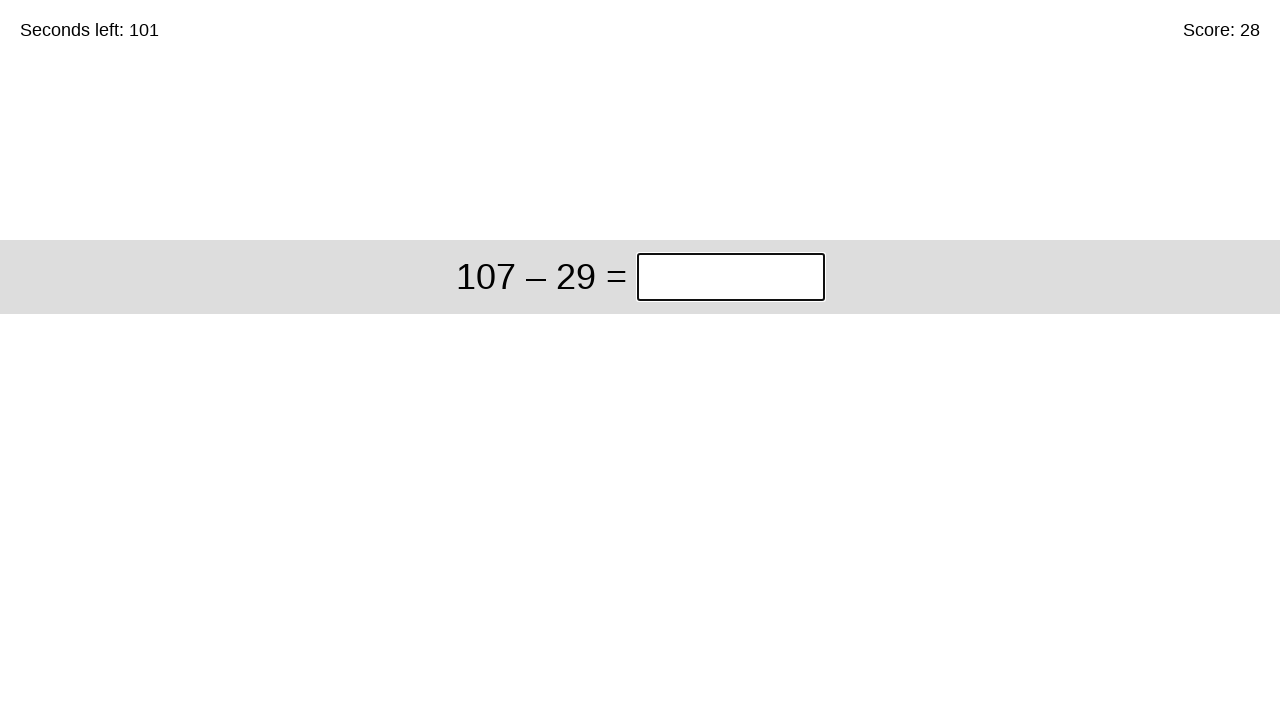

Waited for next question to appear
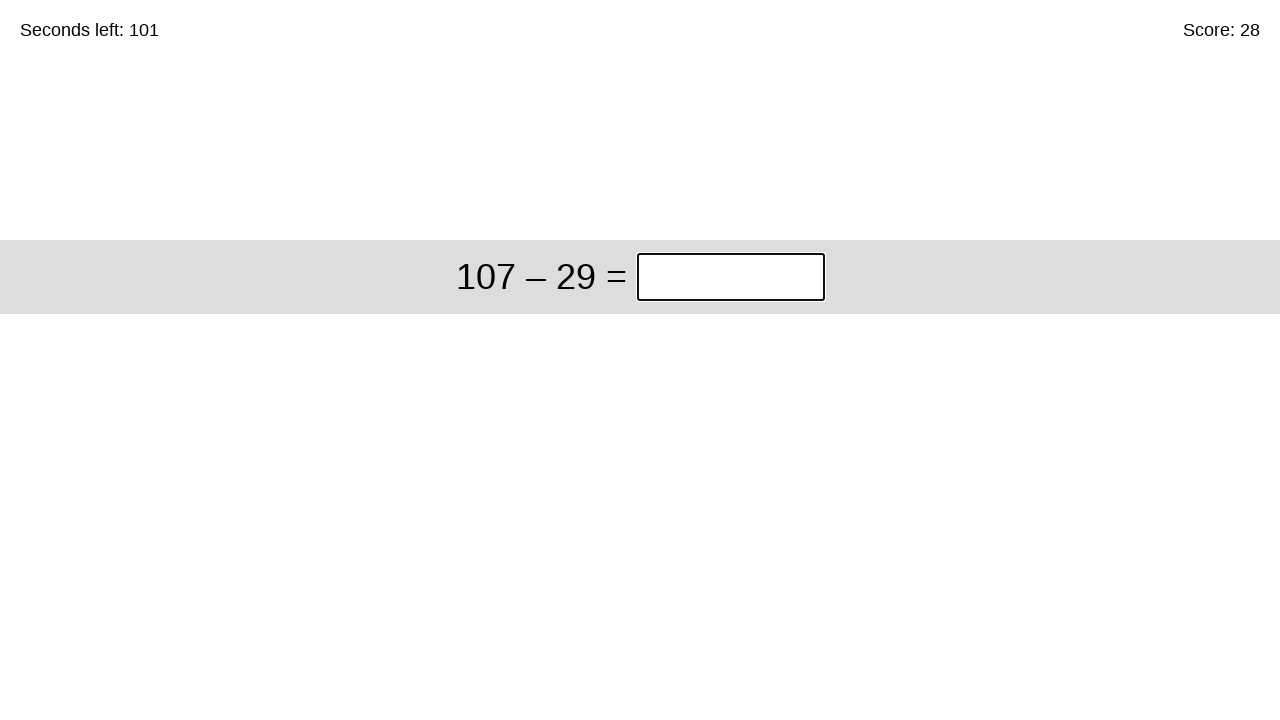

Retrieved question text for iteration 29: '107 – 29'
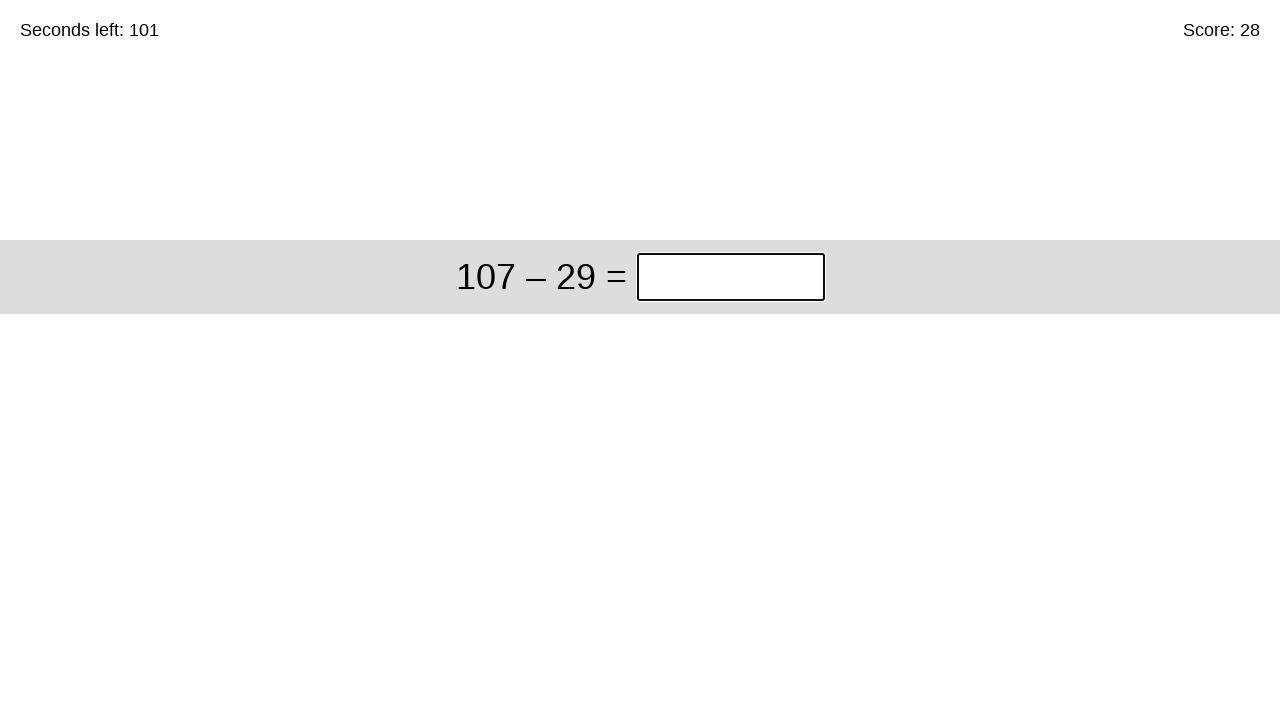

Parsed question: 107 – 29
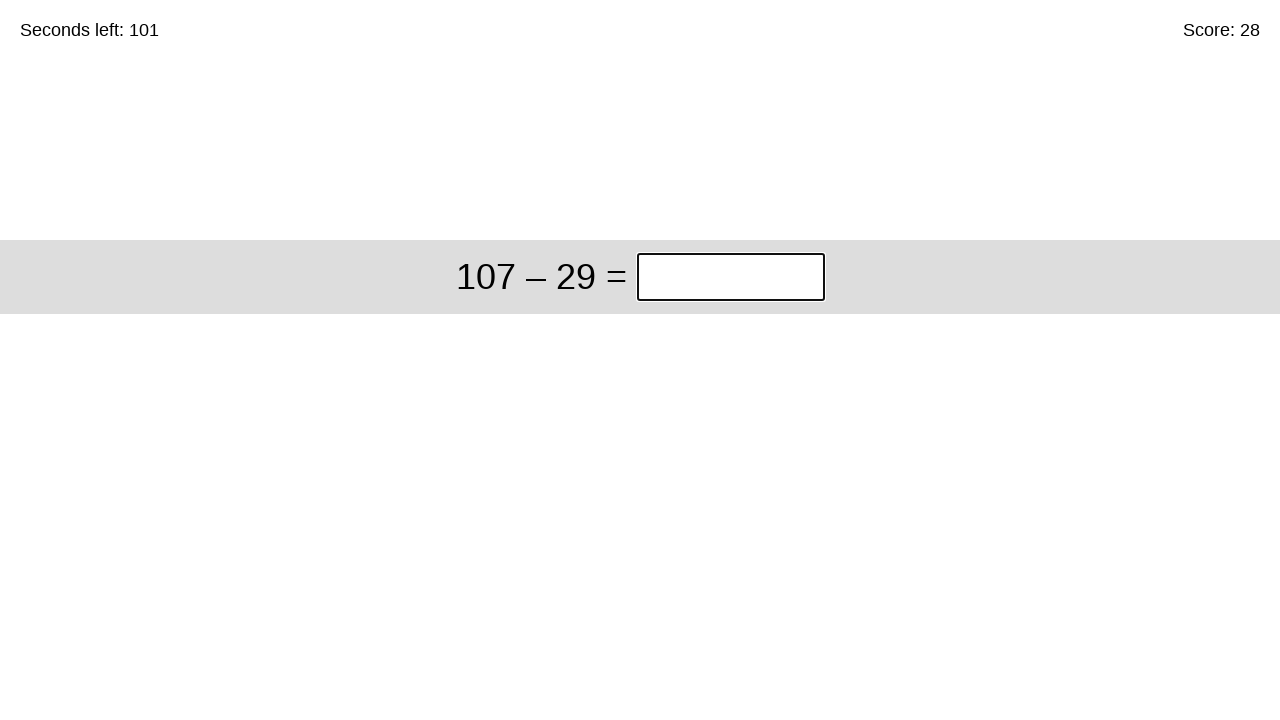

Calculated answer: 78
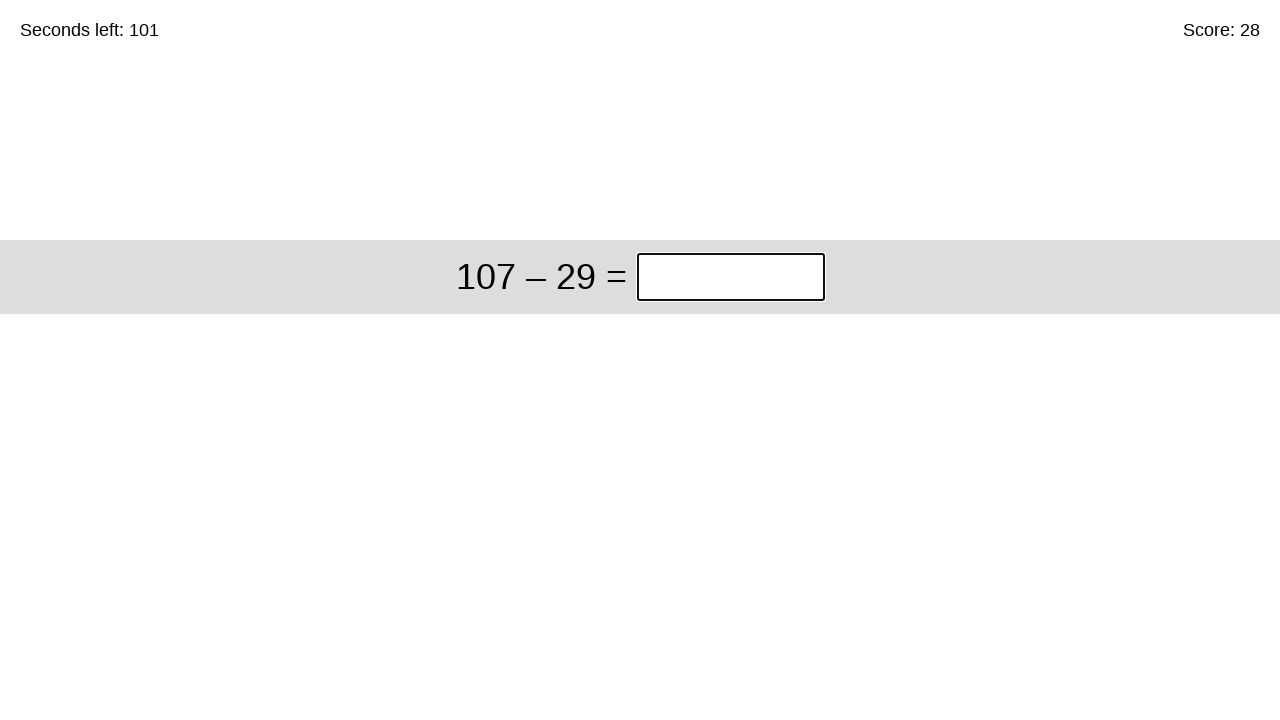

Entered answer '78' in the input box on #game > div > div:nth-child(1) > input
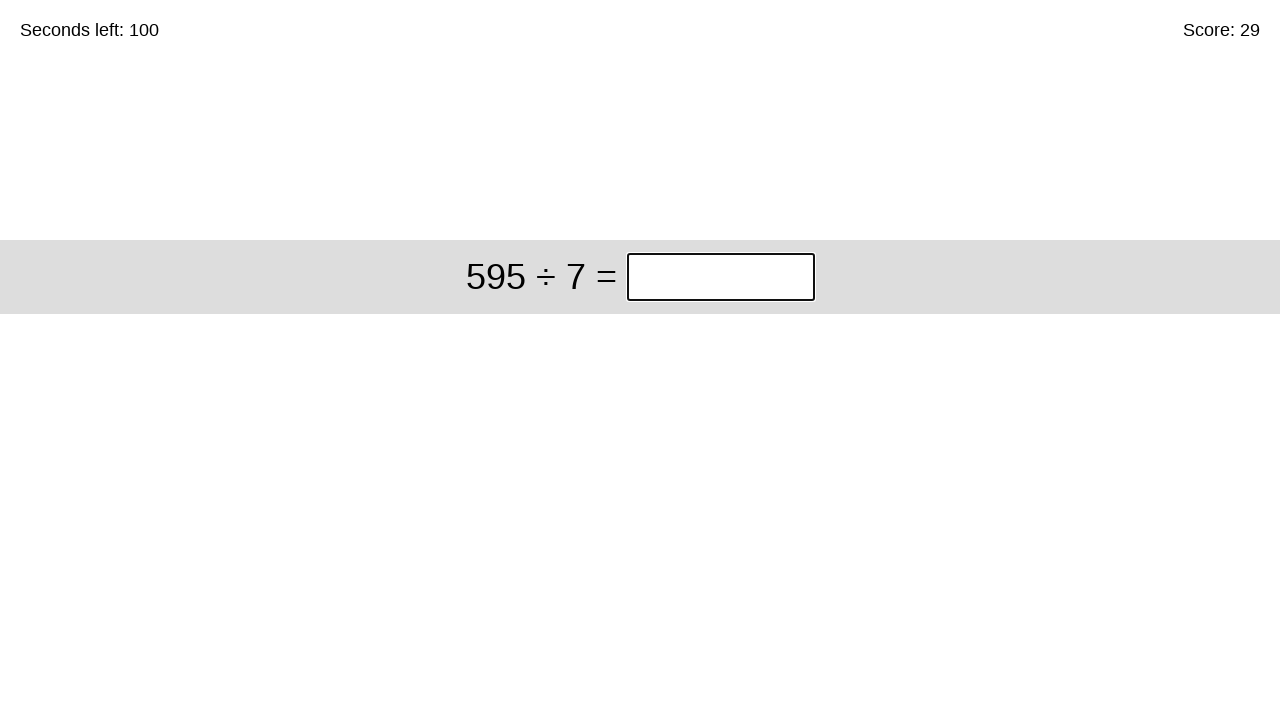

Waited for next question to appear
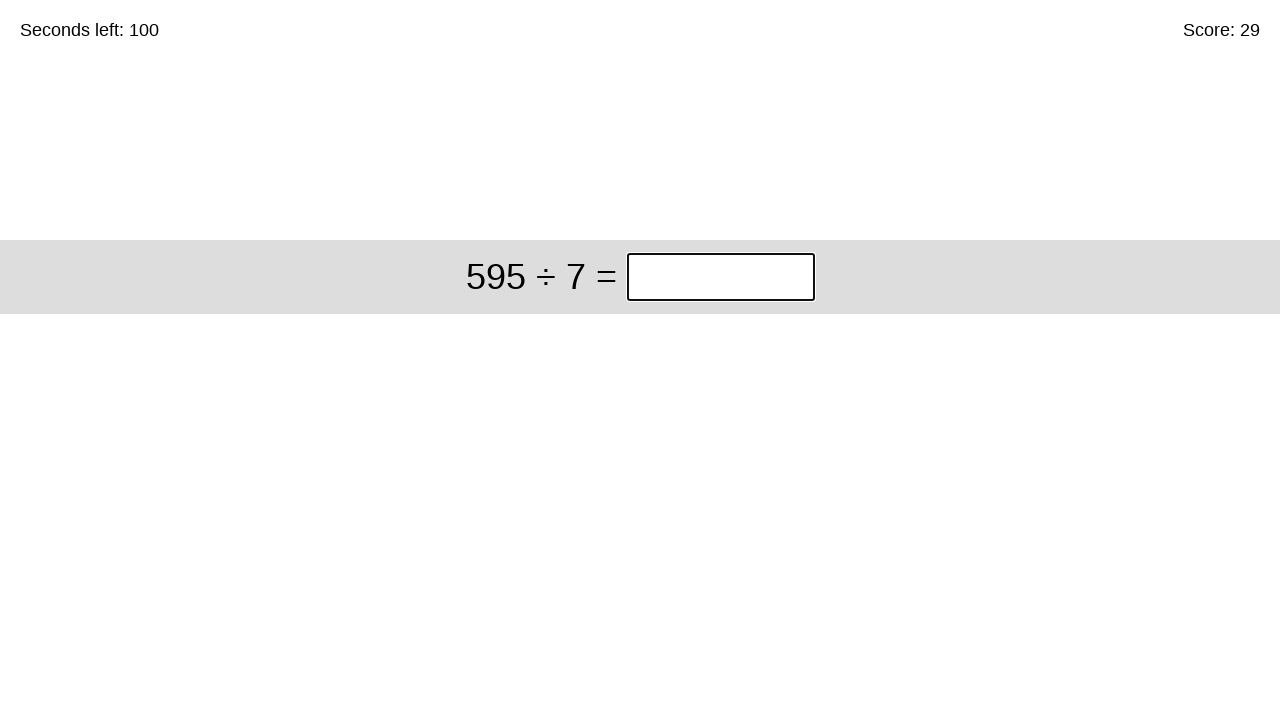

Retrieved question text for iteration 30: '595 ÷ 7'
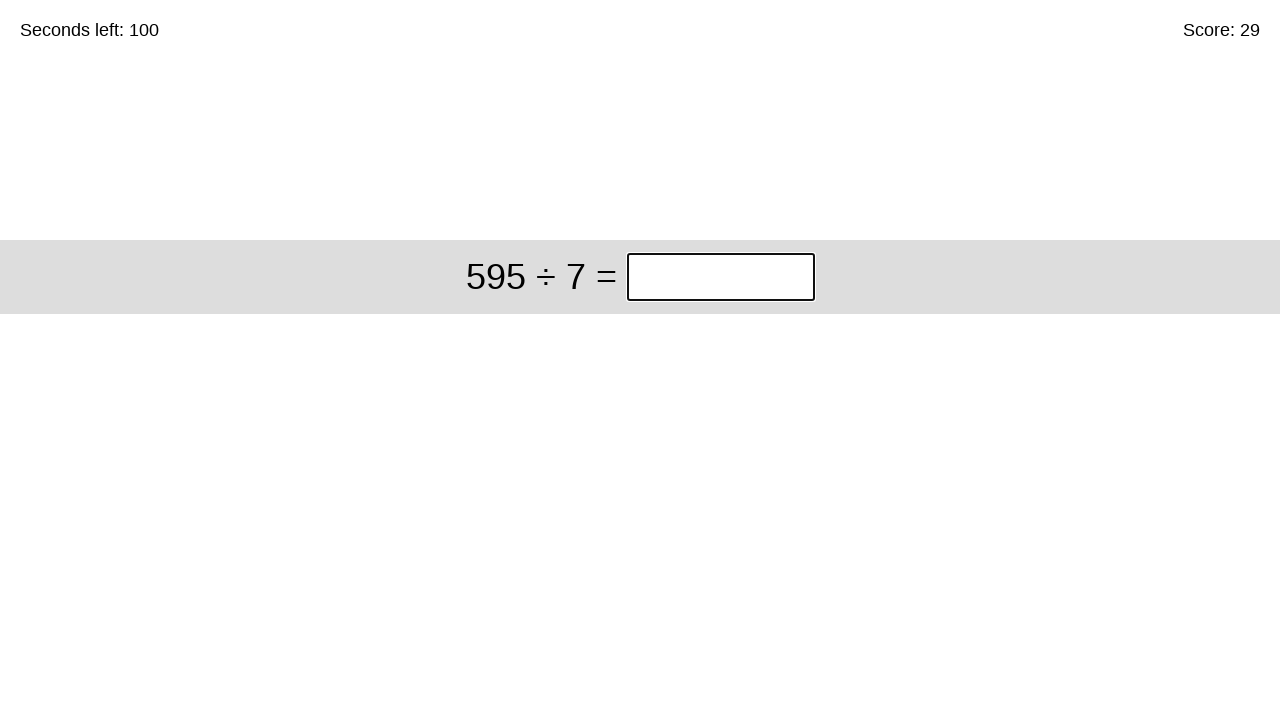

Parsed question: 595 ÷ 7
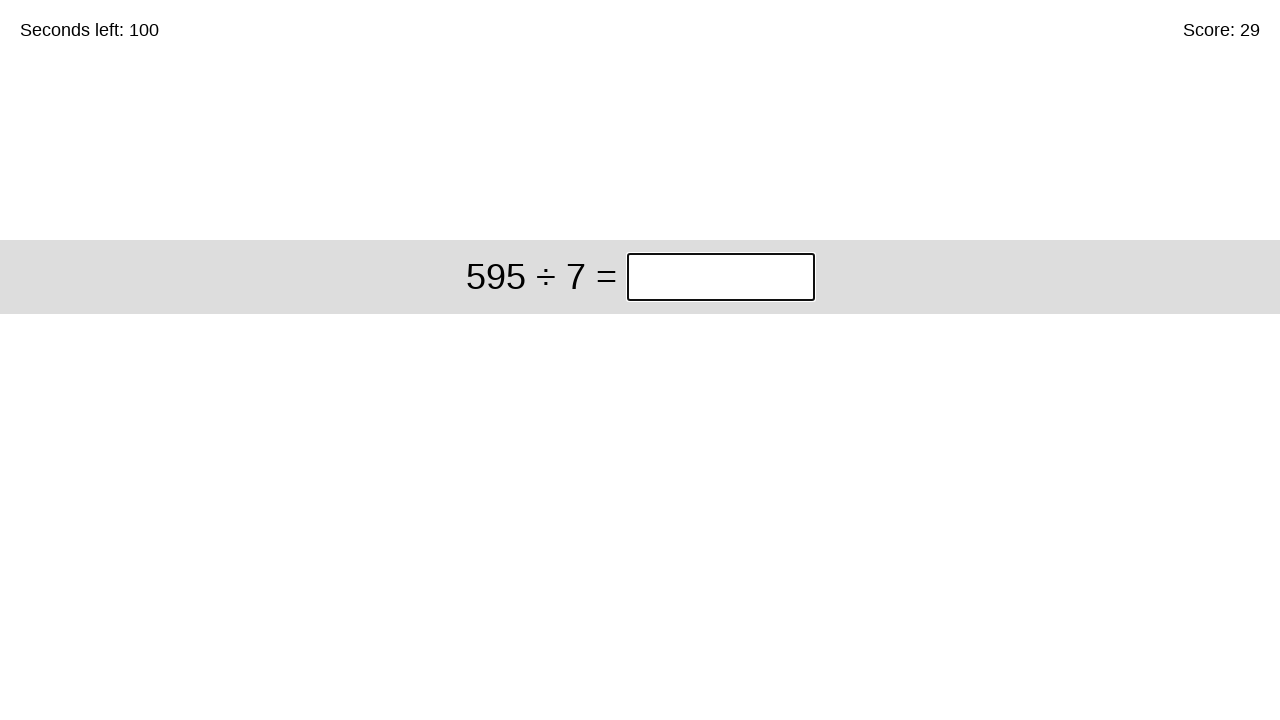

Calculated answer: 85
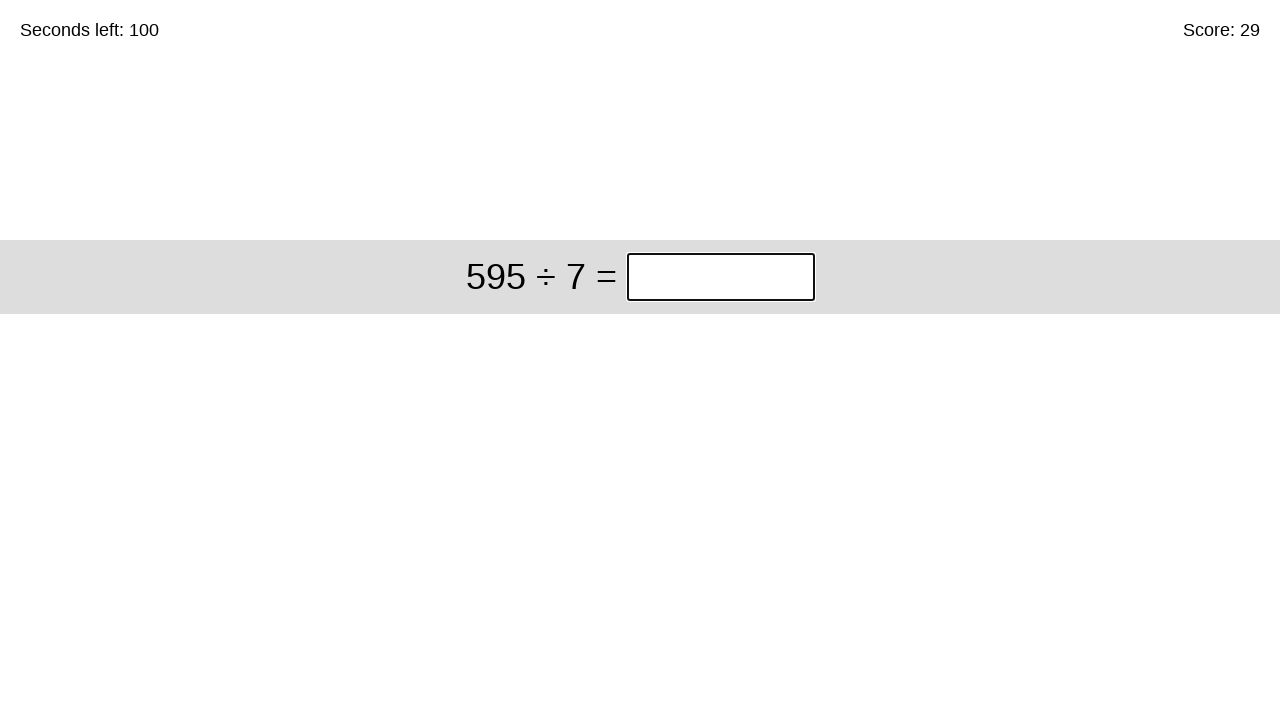

Entered answer '85' in the input box on #game > div > div:nth-child(1) > input
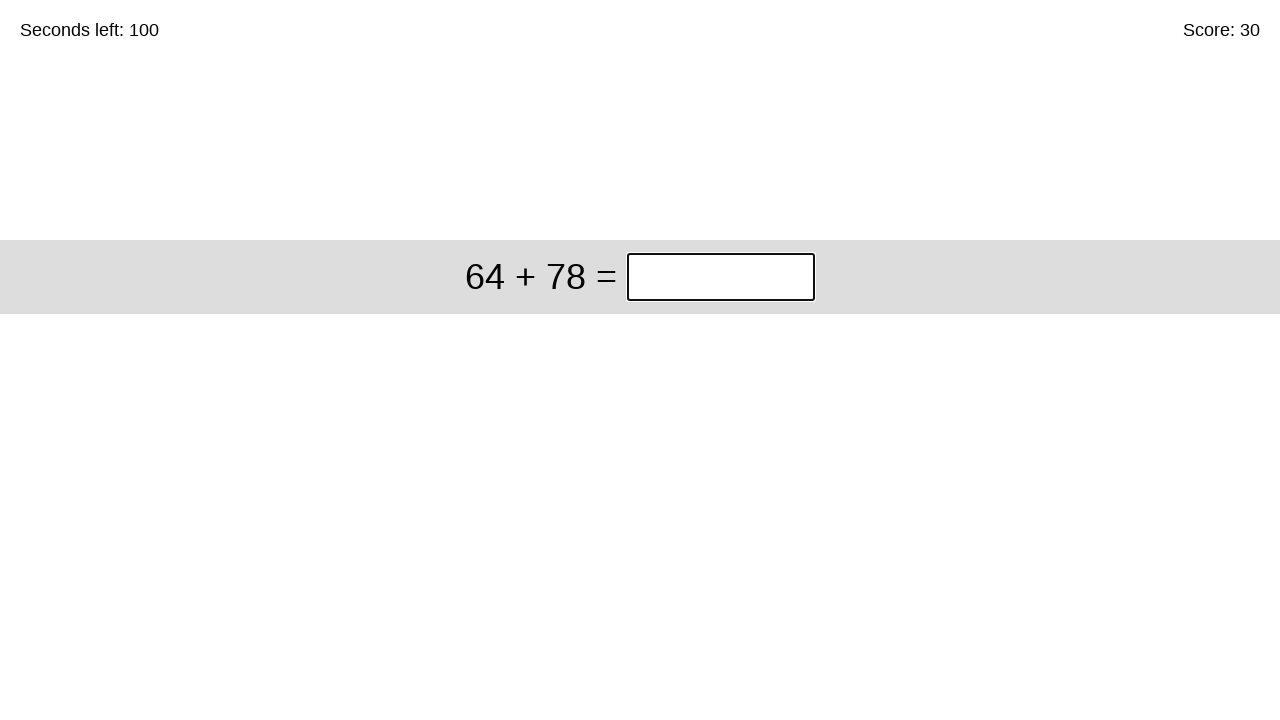

Waited for next question to appear
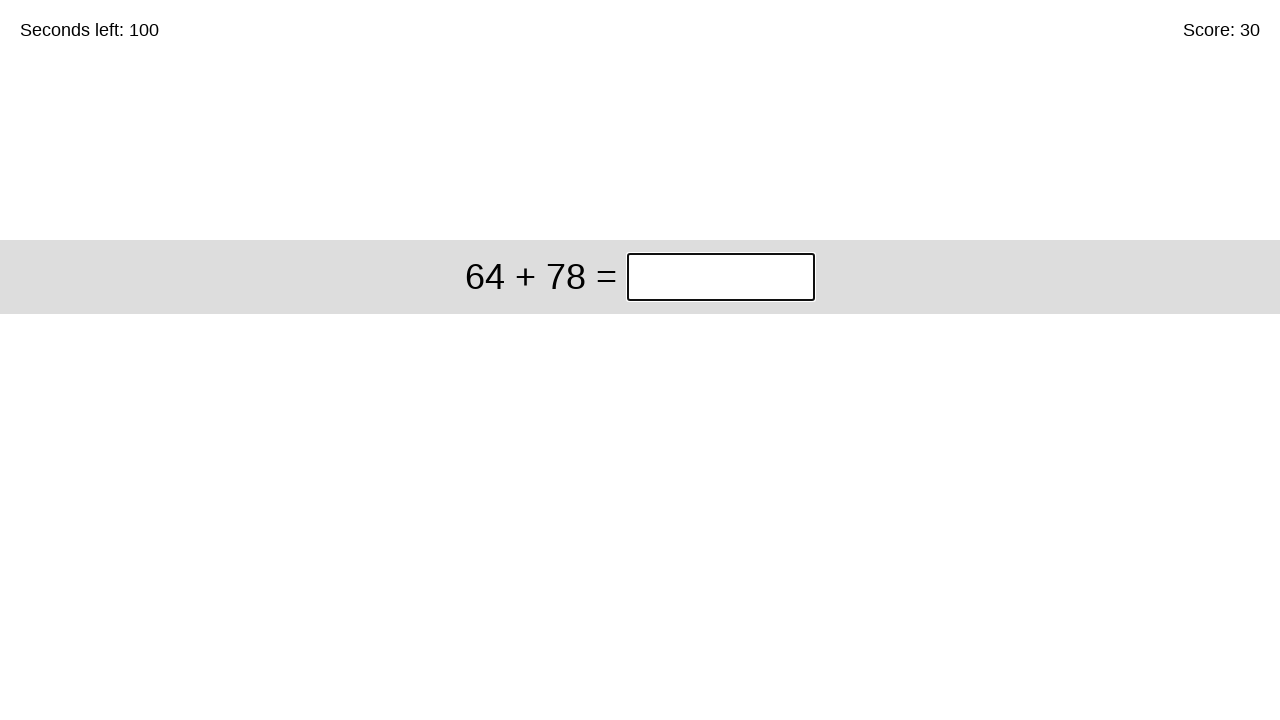

Retrieved question text for iteration 31: '64 + 78'
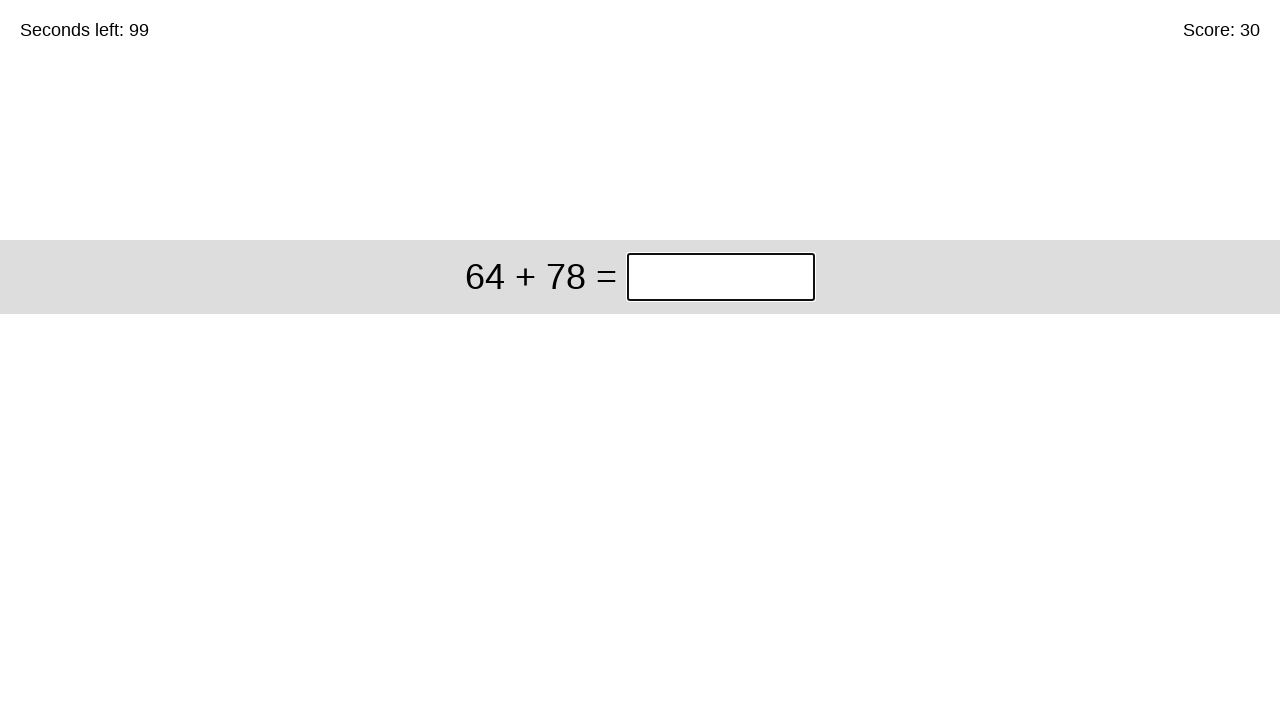

Parsed question: 64 + 78
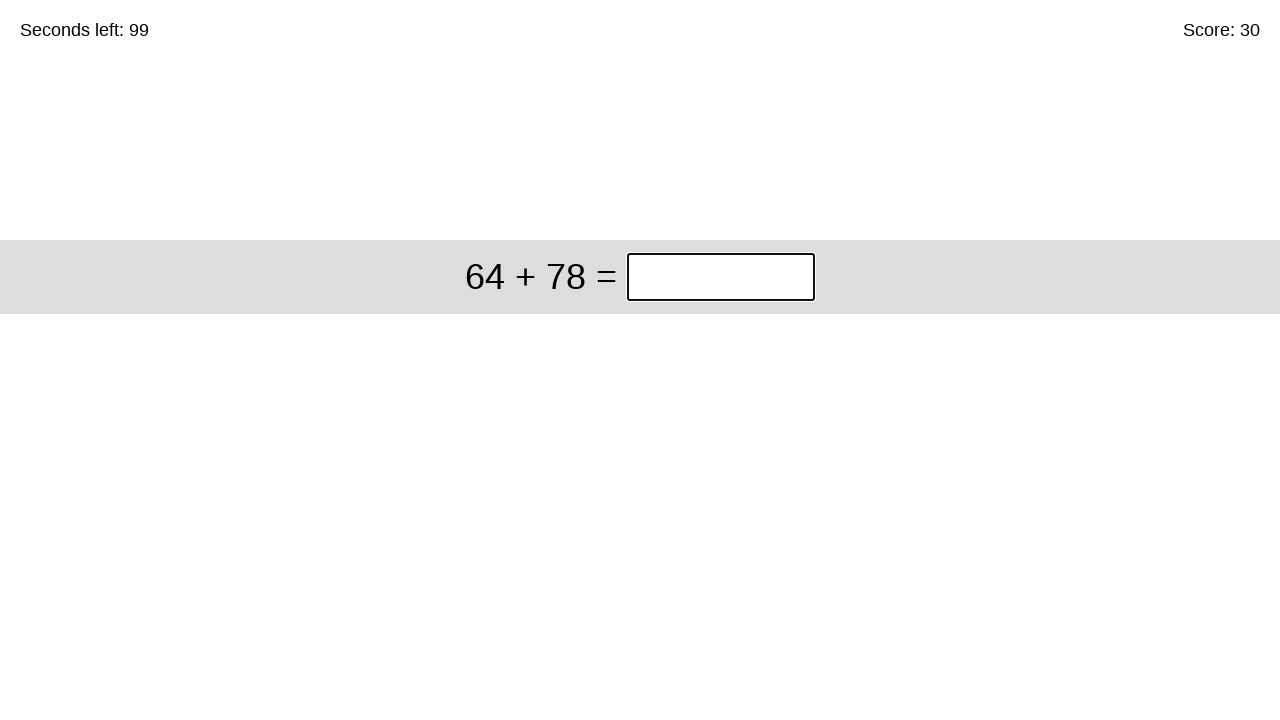

Calculated answer: 142
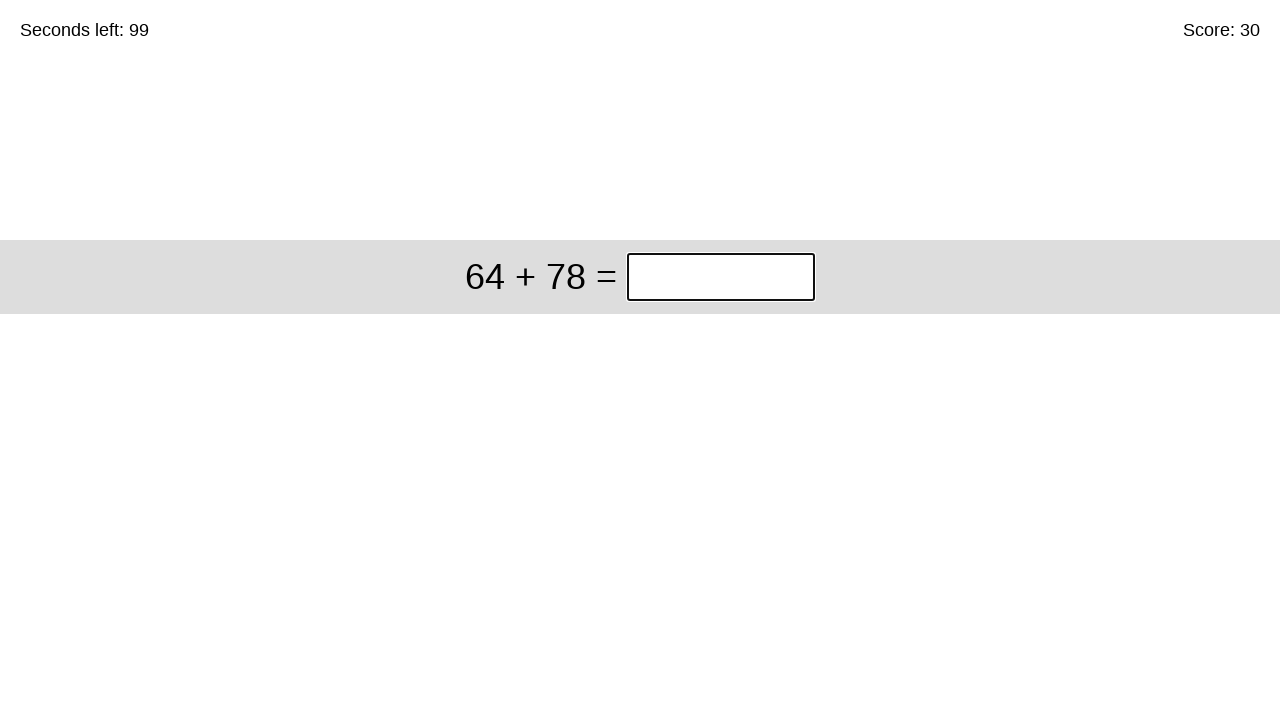

Entered answer '142' in the input box on #game > div > div:nth-child(1) > input
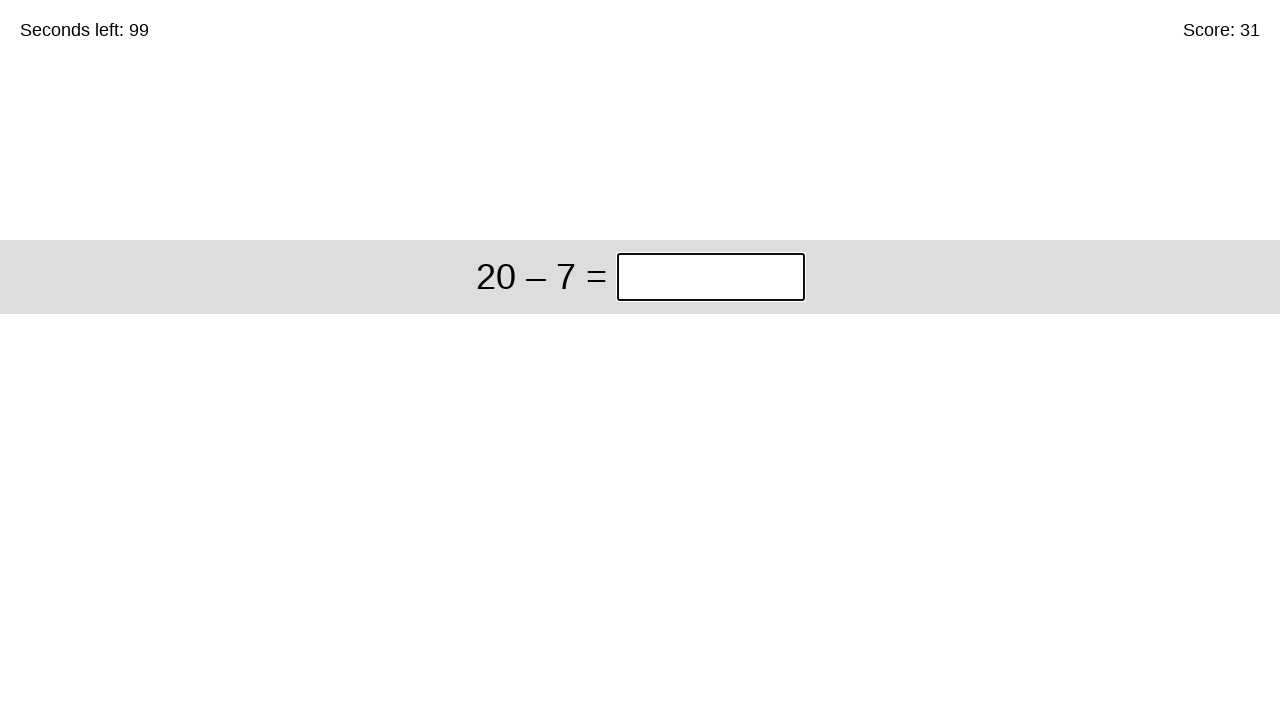

Waited for next question to appear
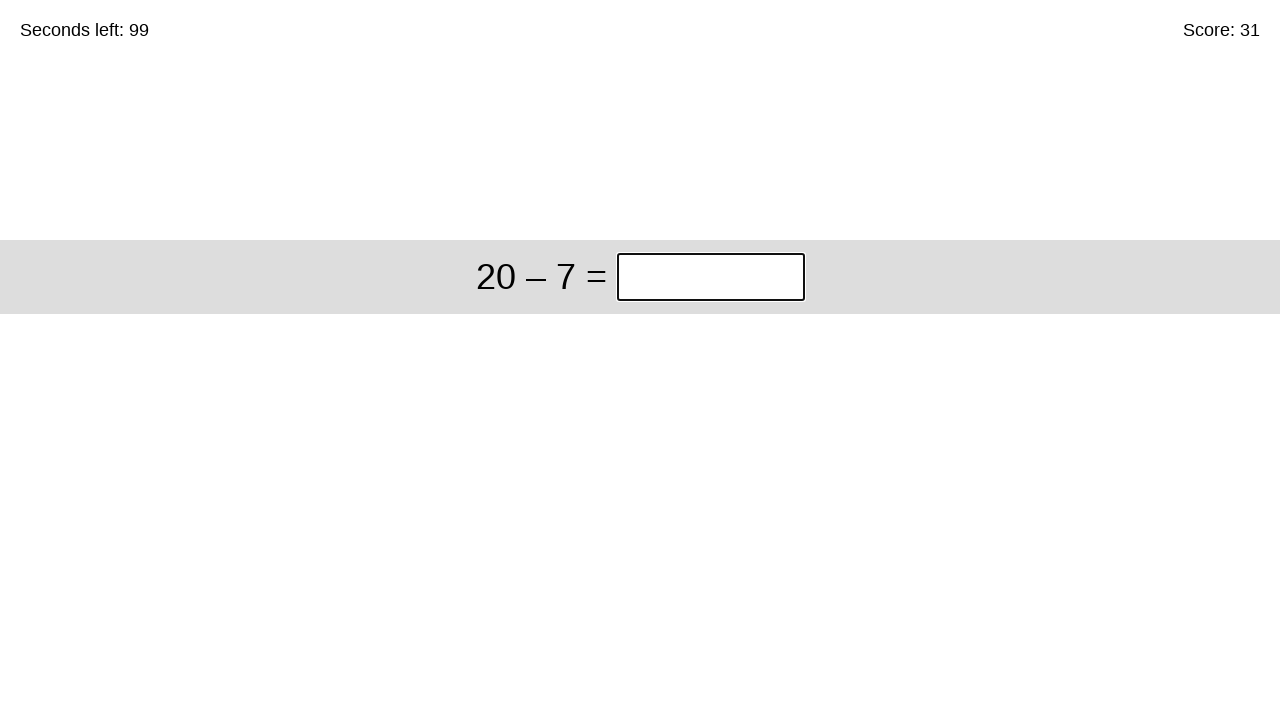

Retrieved question text for iteration 32: '20 – 7'
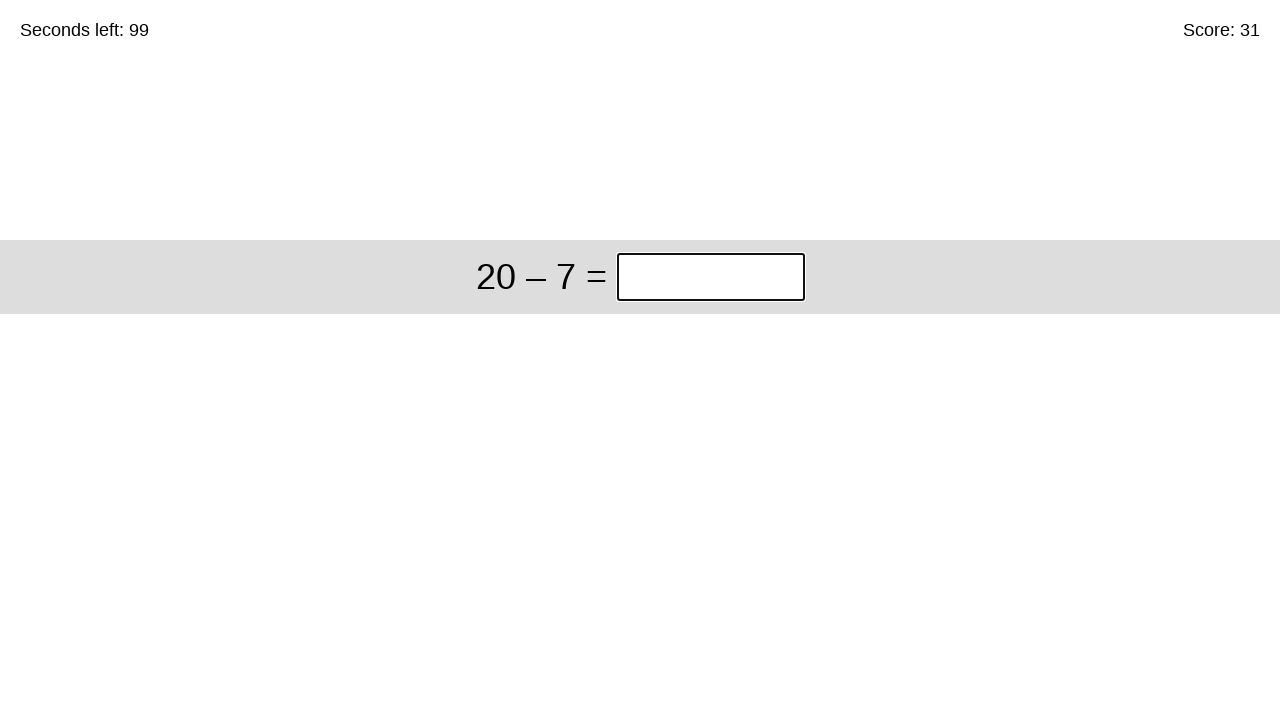

Parsed question: 20 – 7
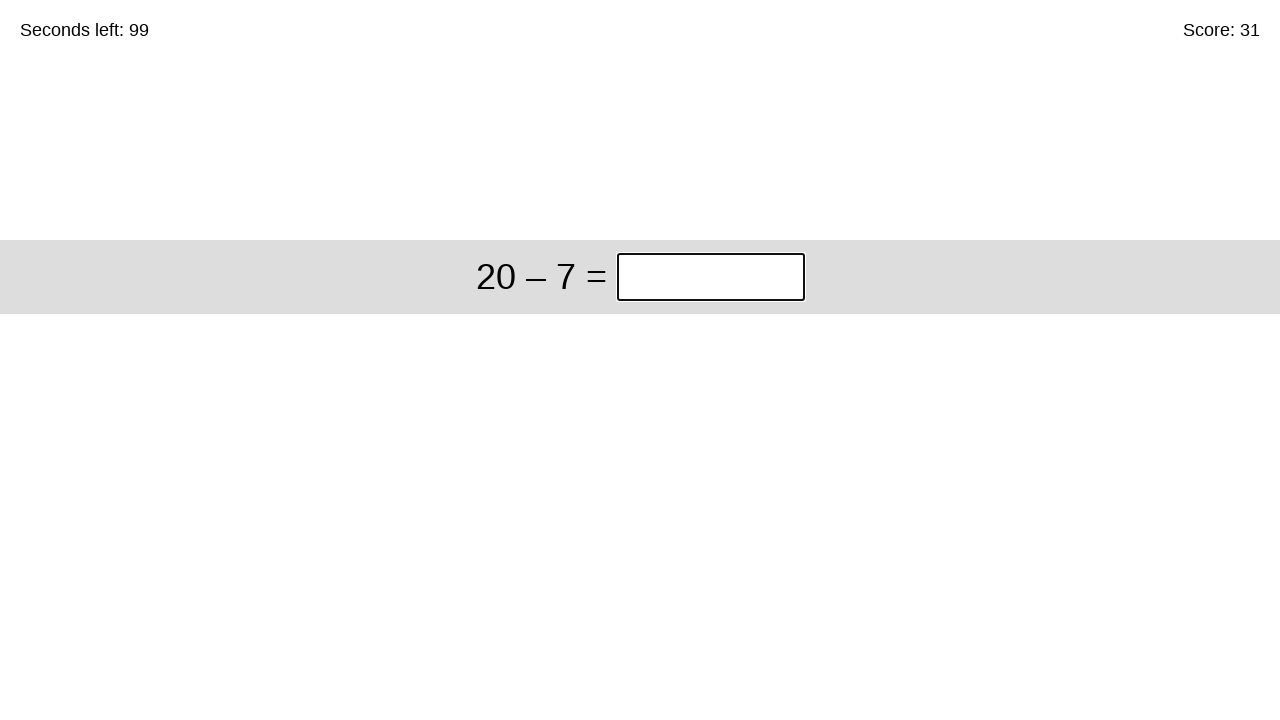

Calculated answer: 13
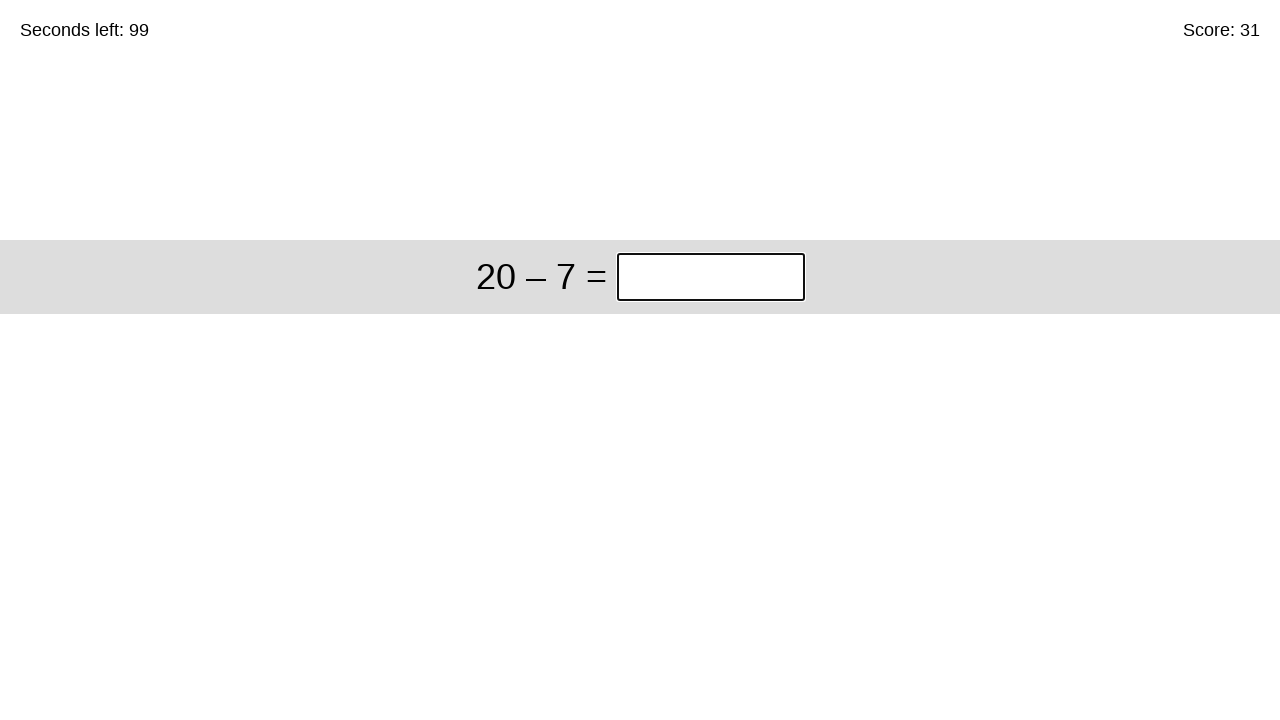

Entered answer '13' in the input box on #game > div > div:nth-child(1) > input
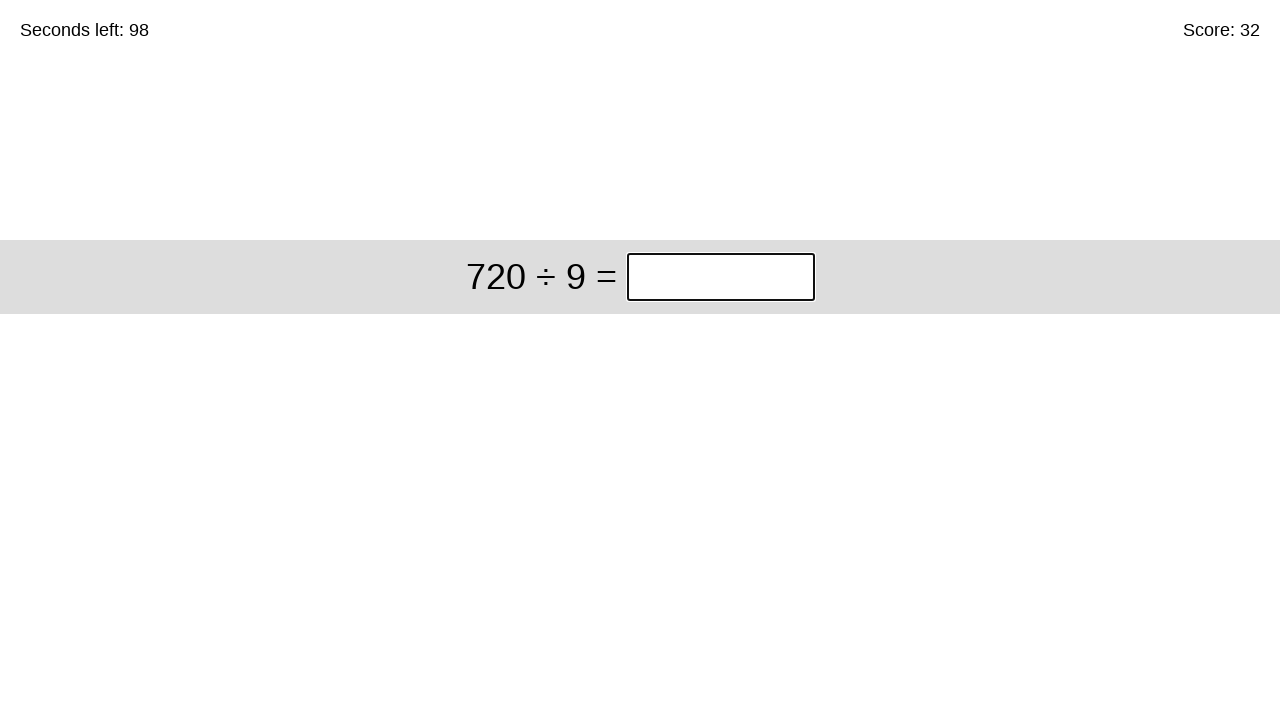

Waited for next question to appear
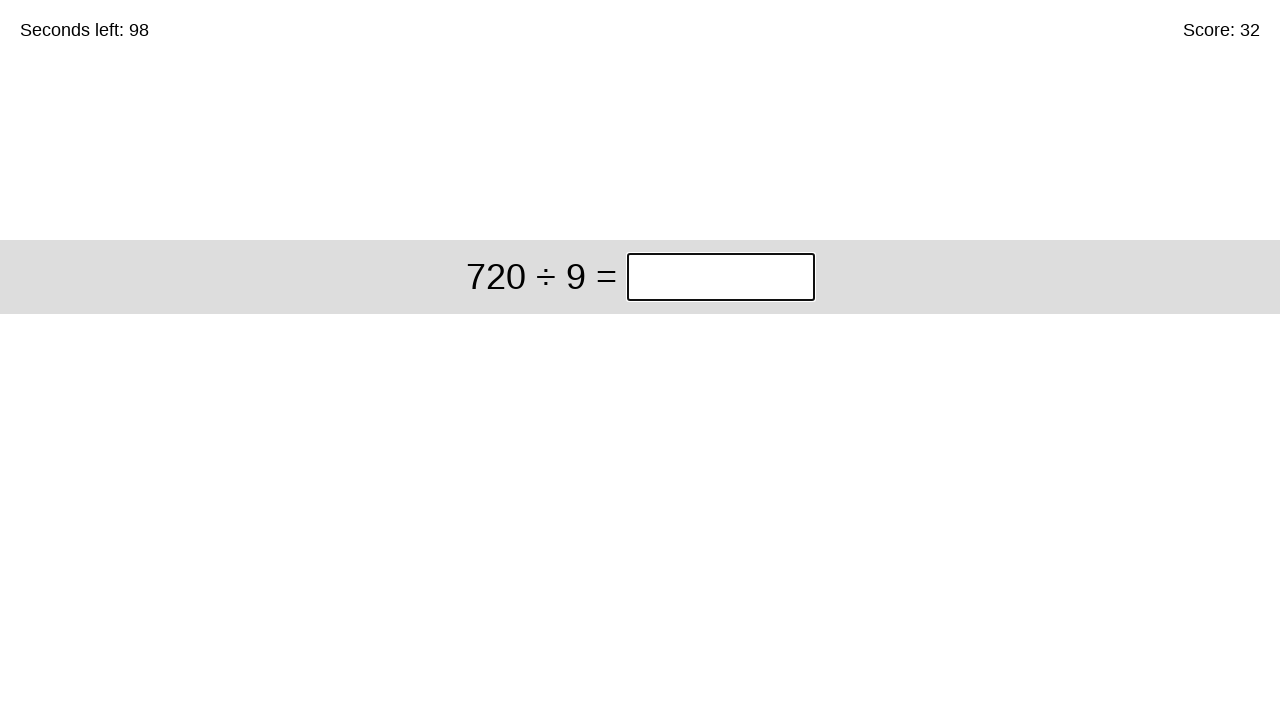

Retrieved question text for iteration 33: '720 ÷ 9'
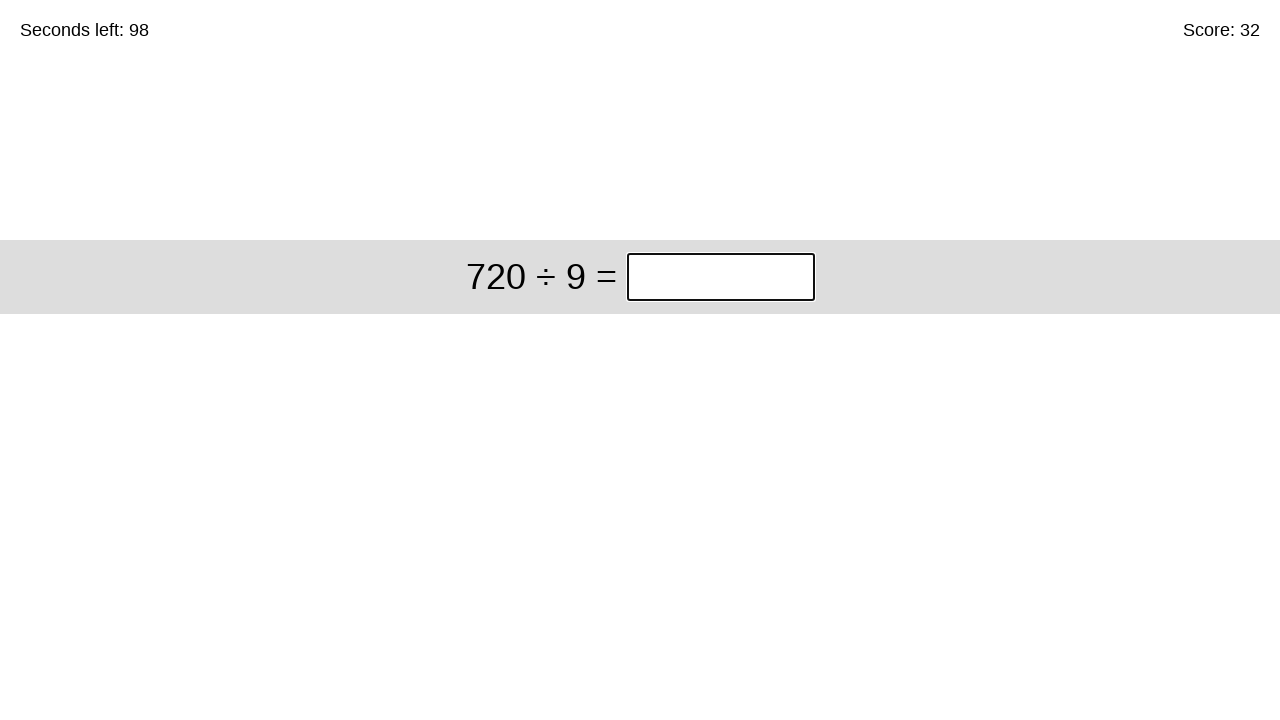

Parsed question: 720 ÷ 9
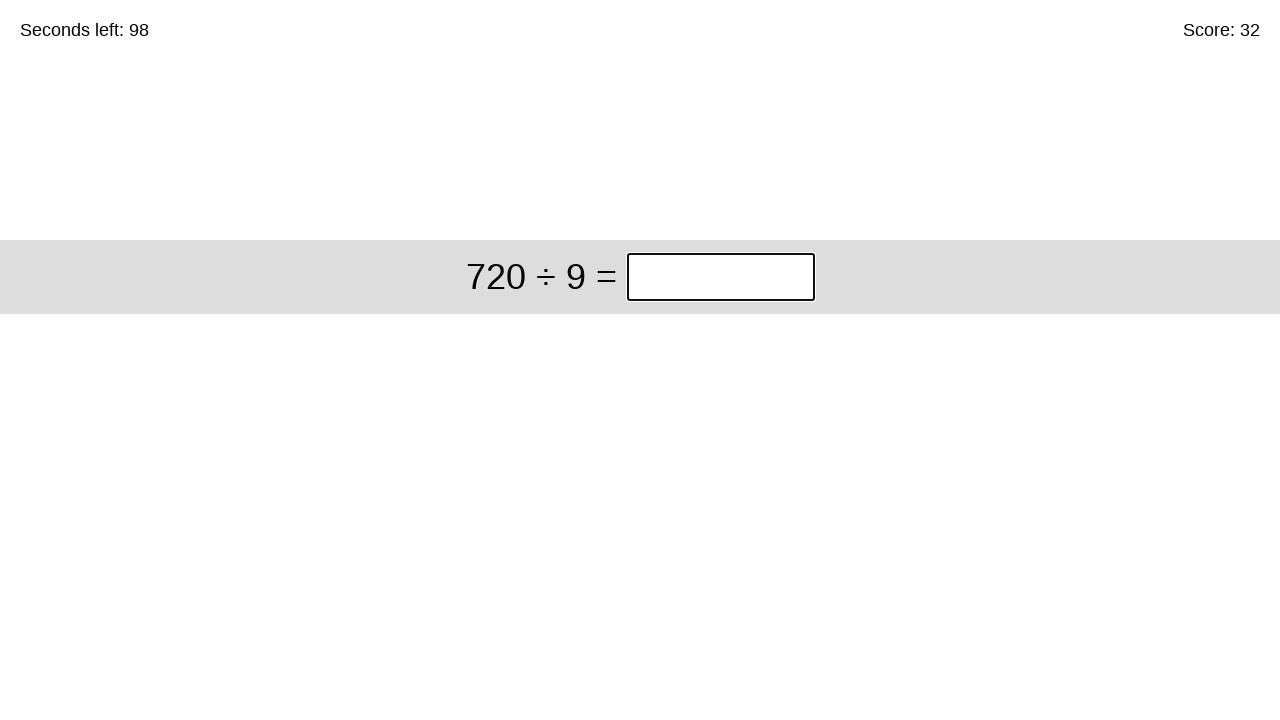

Calculated answer: 80
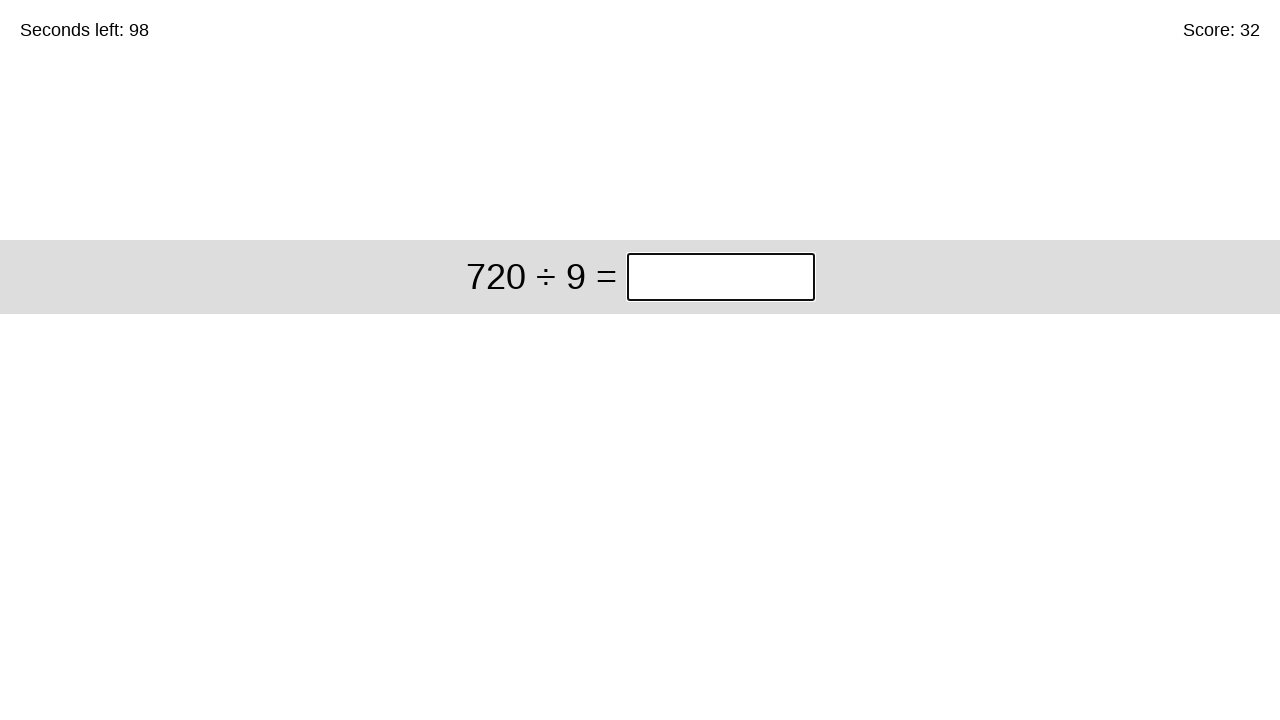

Entered answer '80' in the input box on #game > div > div:nth-child(1) > input
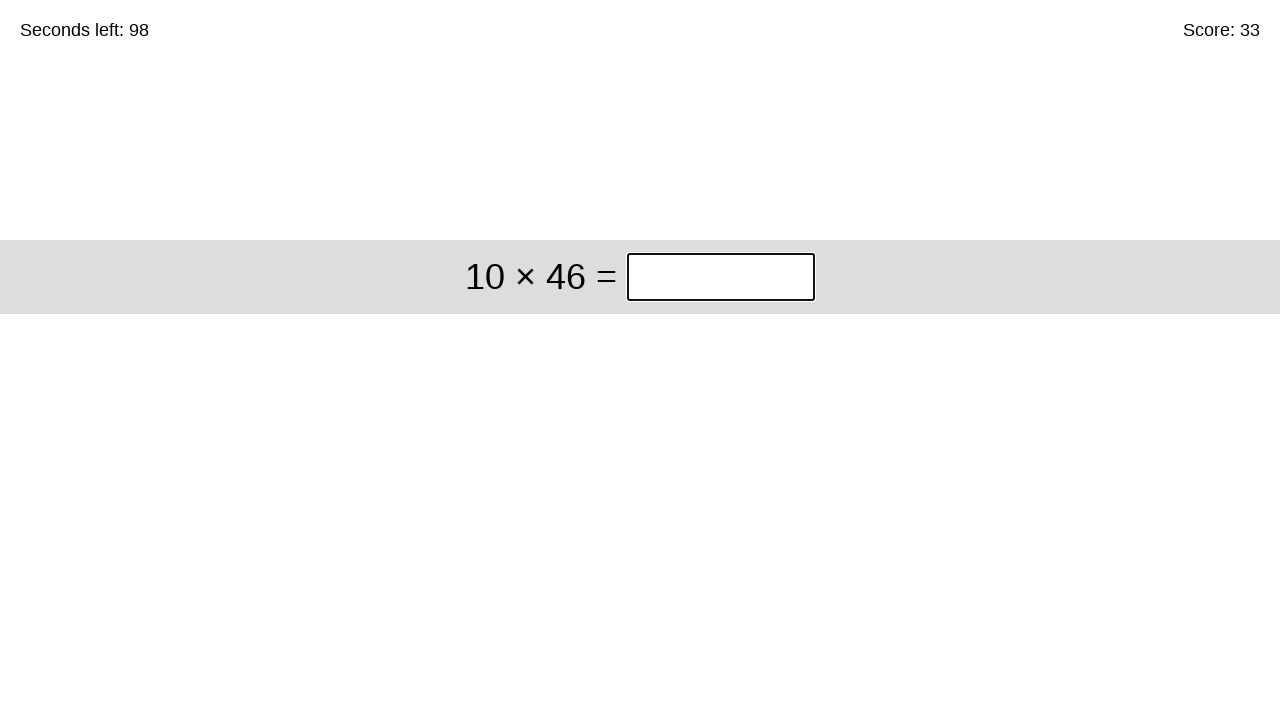

Waited for next question to appear
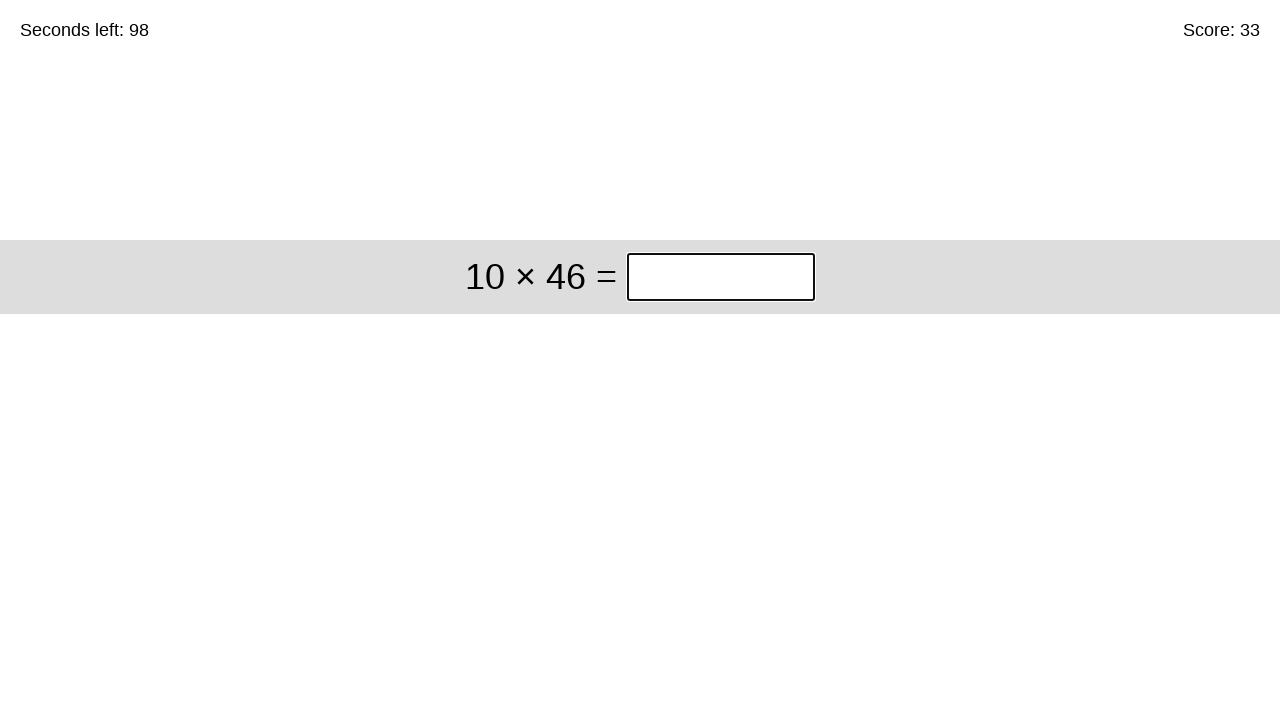

Retrieved question text for iteration 34: '10 × 46'
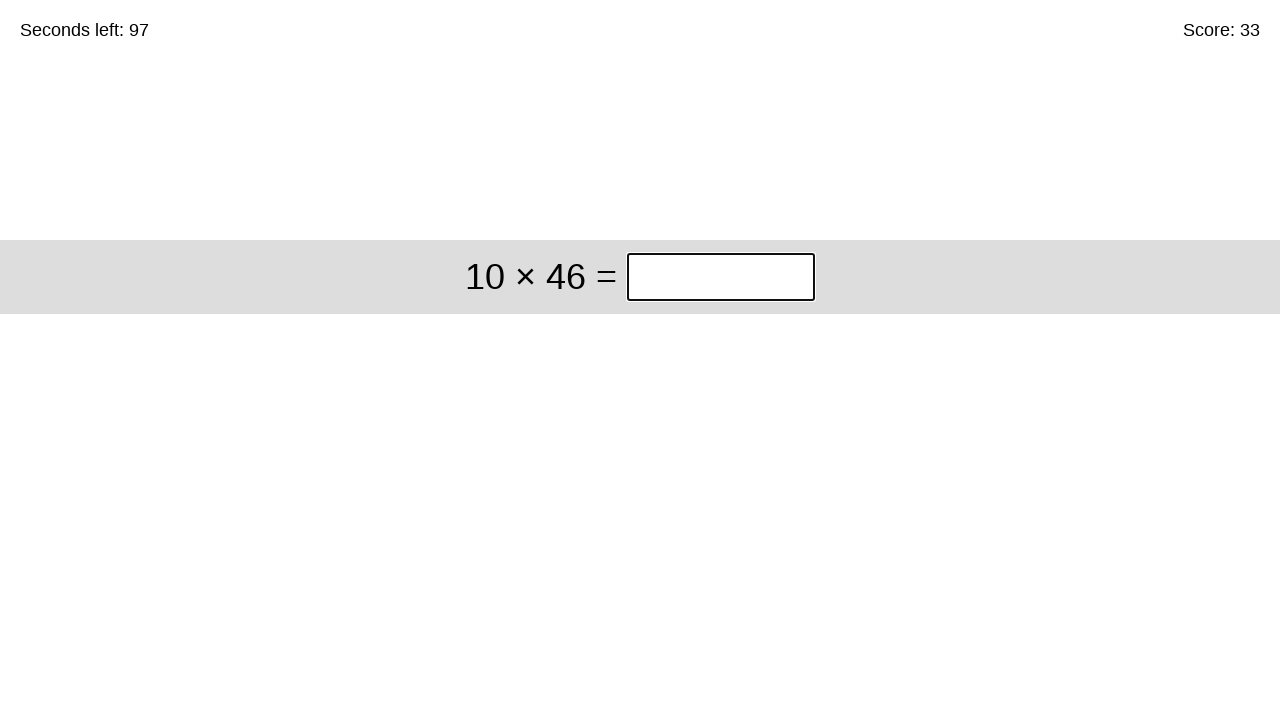

Parsed question: 10 × 46
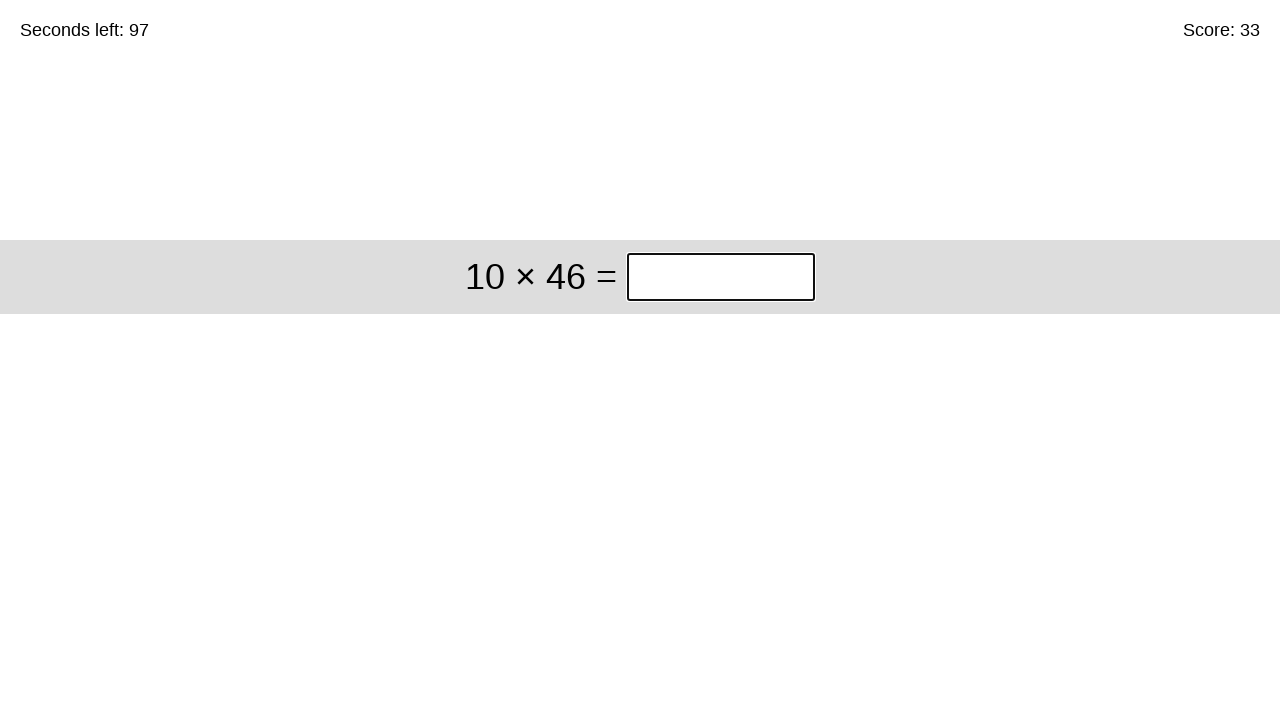

Calculated answer: 460
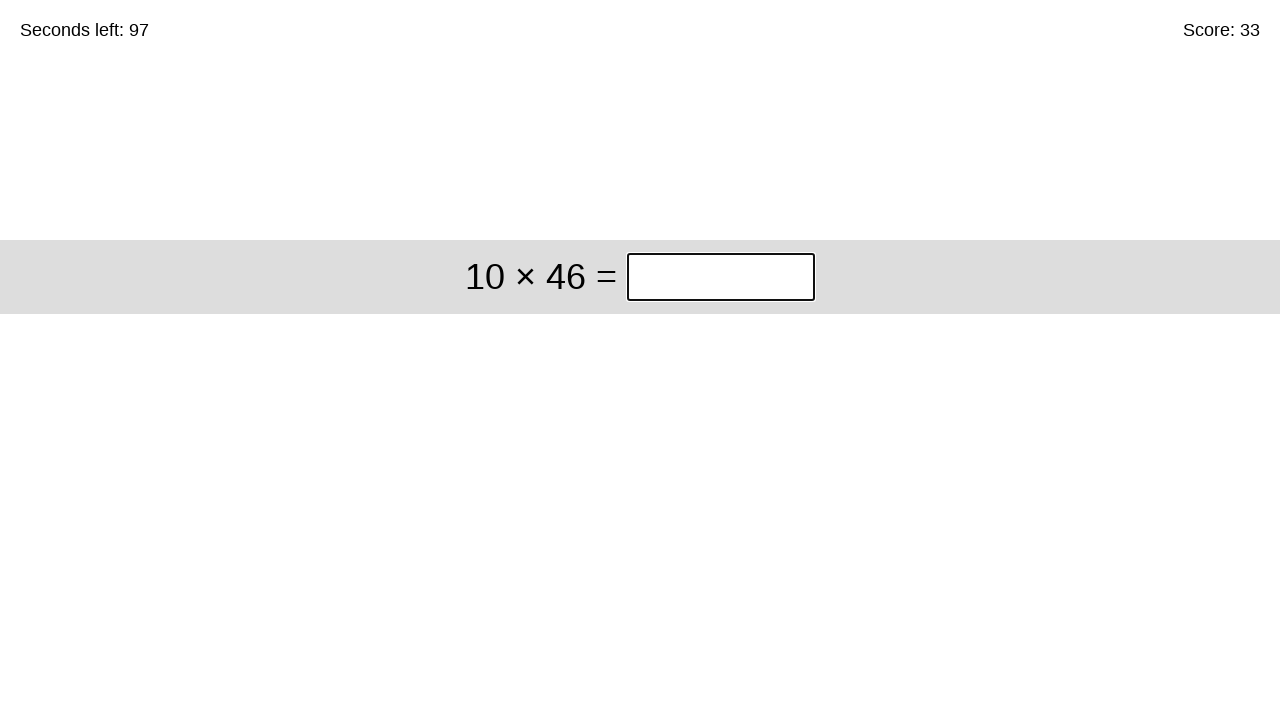

Entered answer '460' in the input box on #game > div > div:nth-child(1) > input
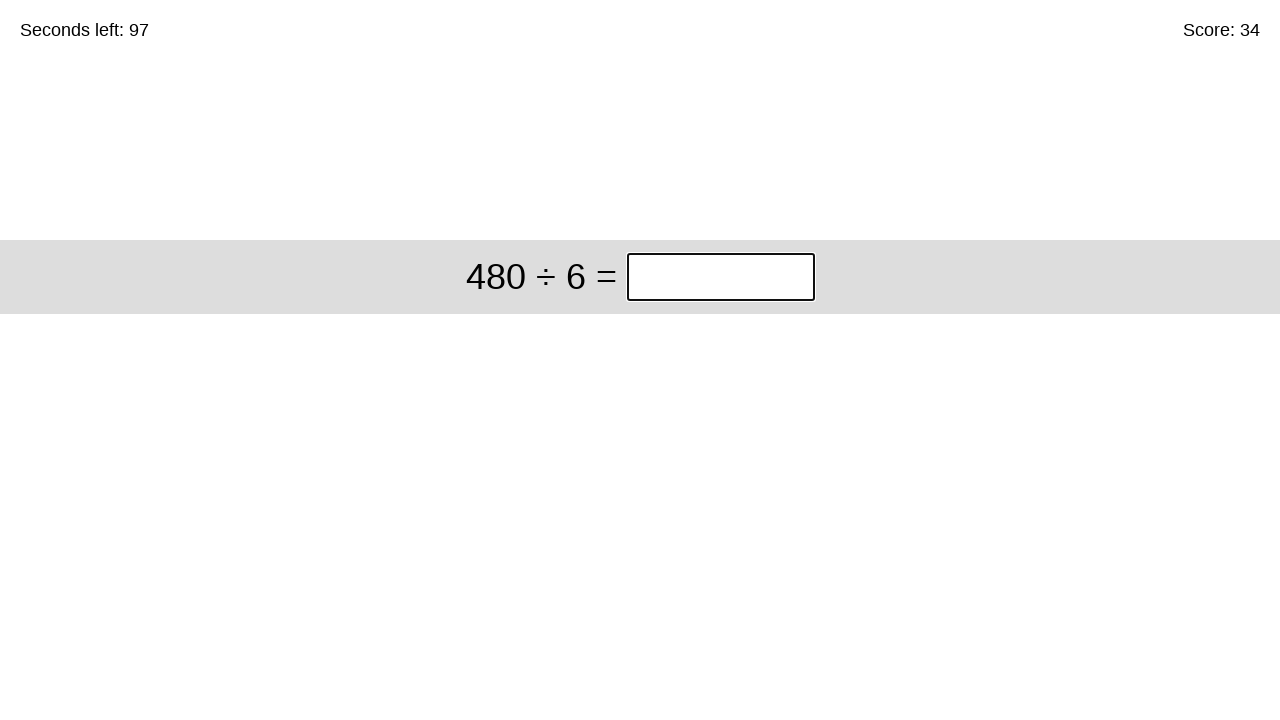

Waited for next question to appear
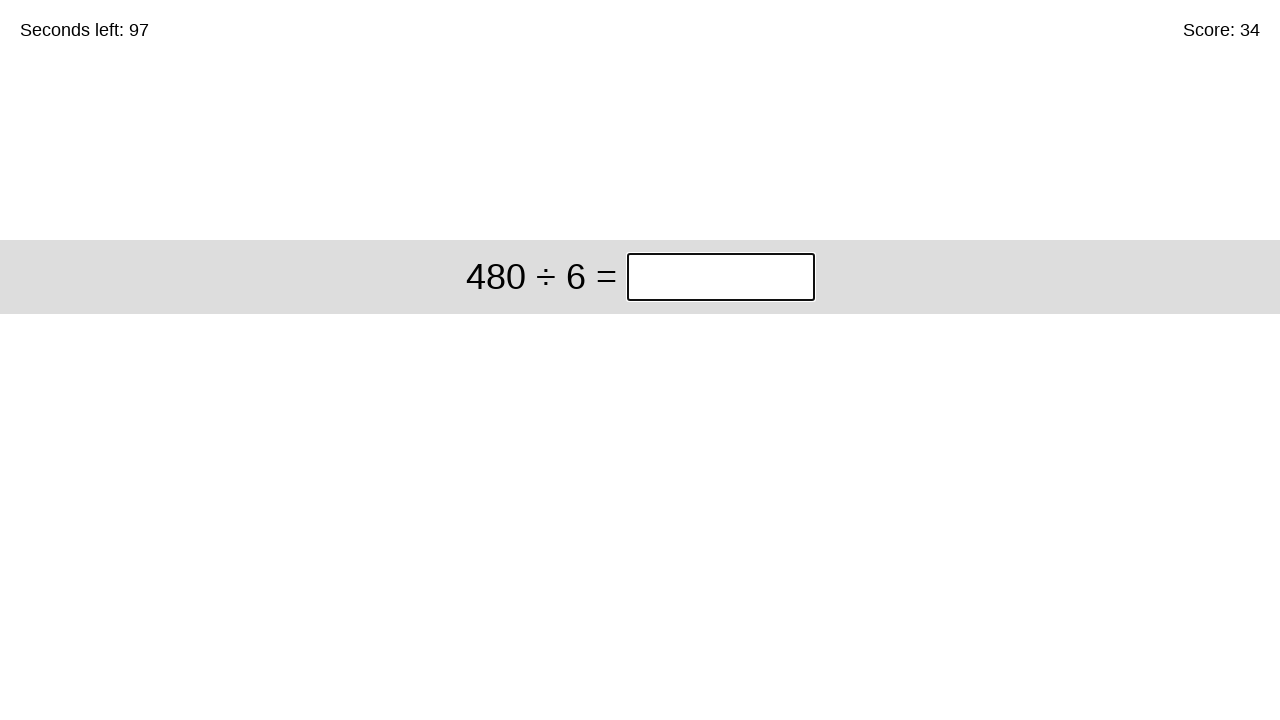

Retrieved question text for iteration 35: '480 ÷ 6'
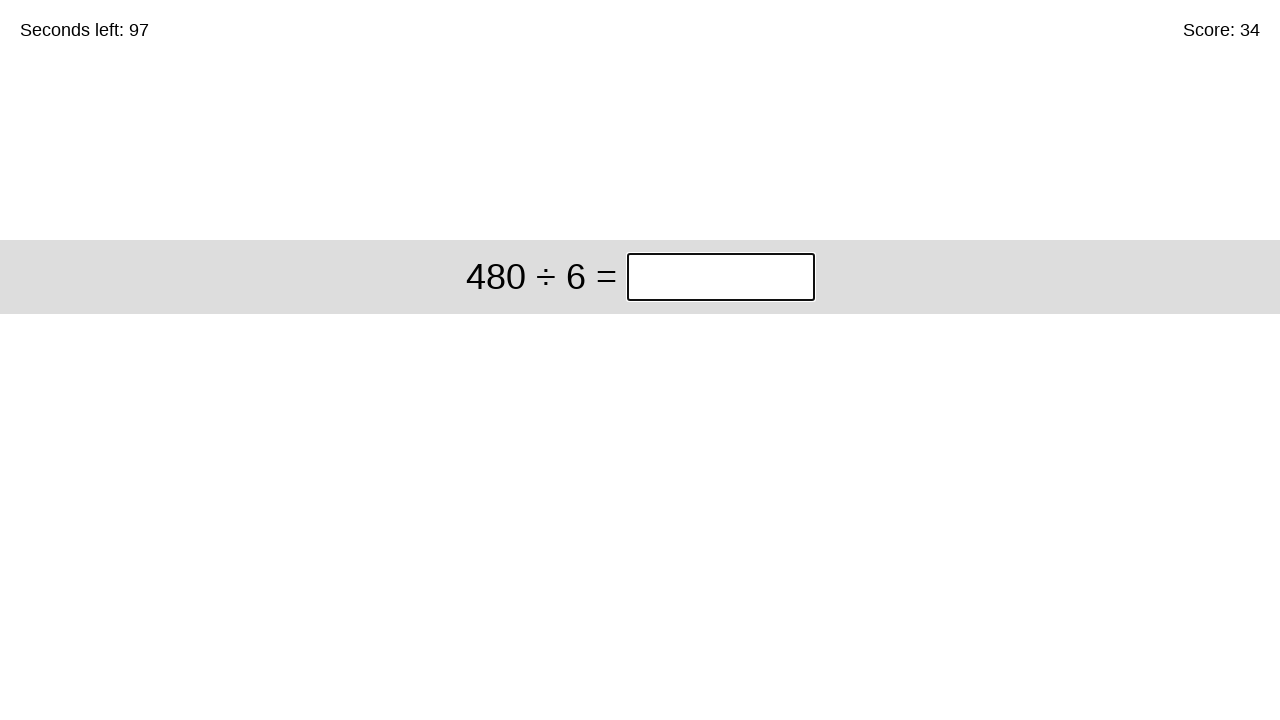

Parsed question: 480 ÷ 6
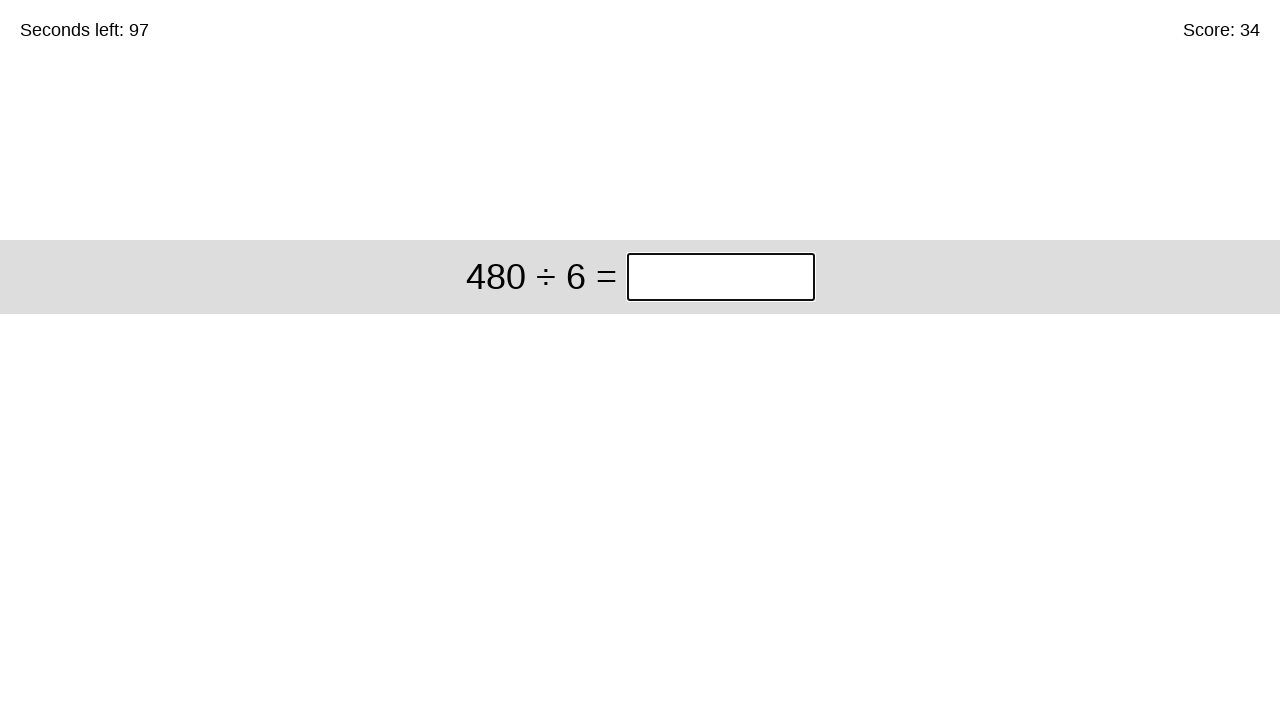

Calculated answer: 80
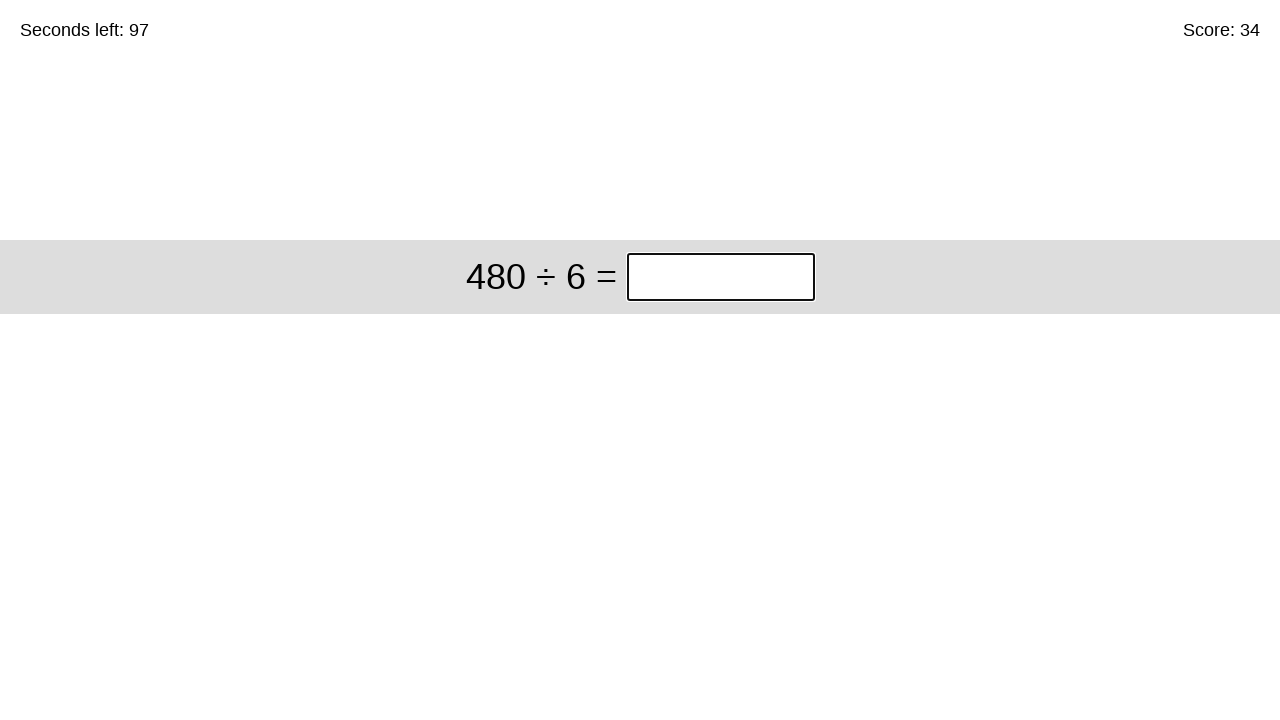

Entered answer '80' in the input box on #game > div > div:nth-child(1) > input
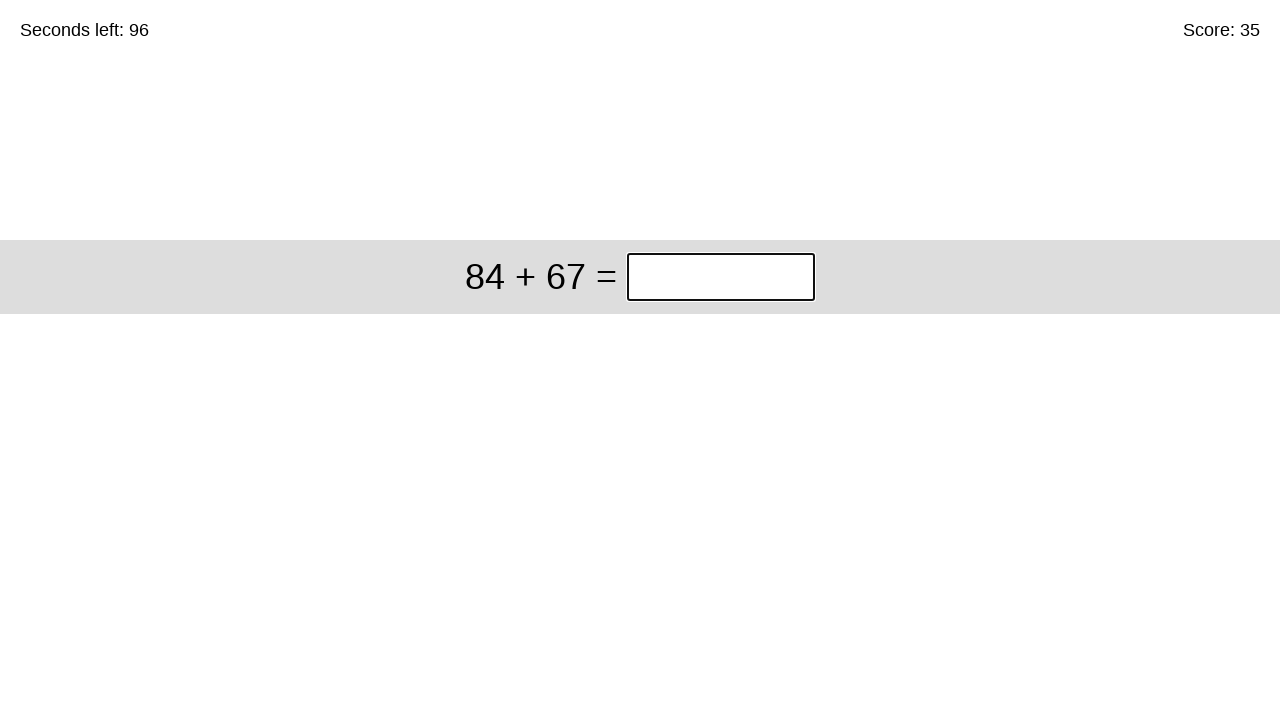

Waited for next question to appear
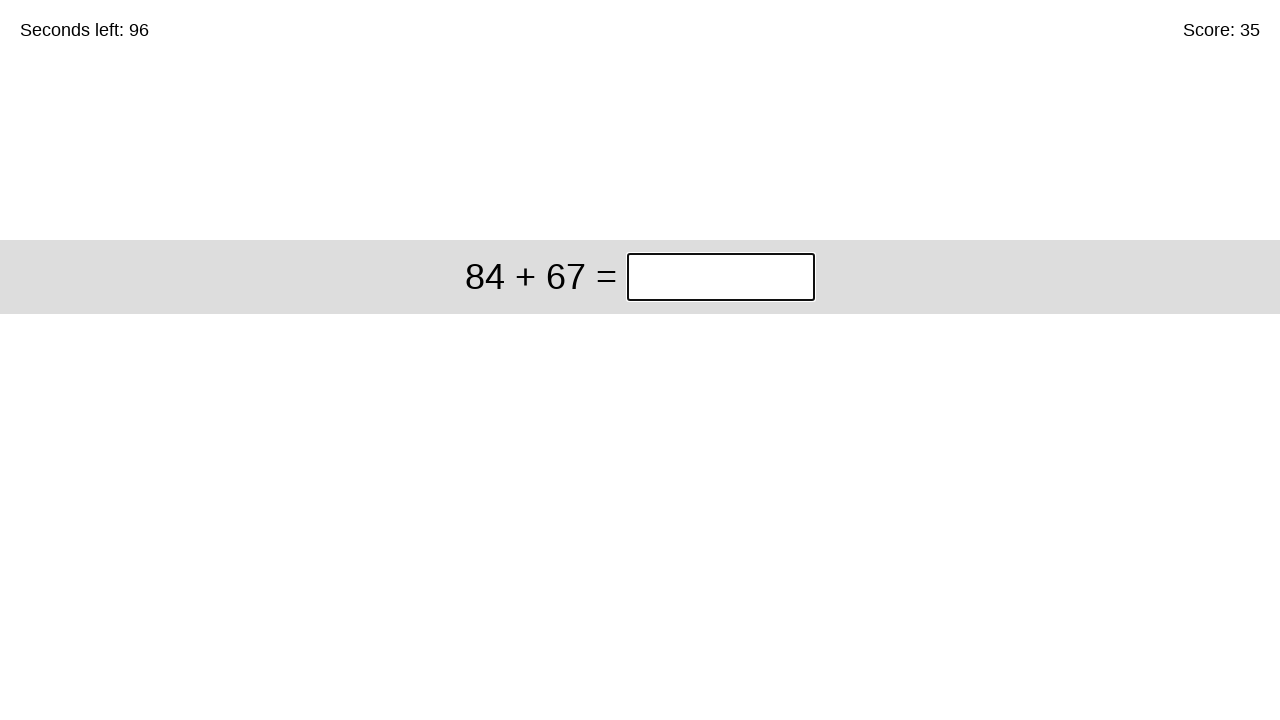

Retrieved question text for iteration 36: '84 + 67'
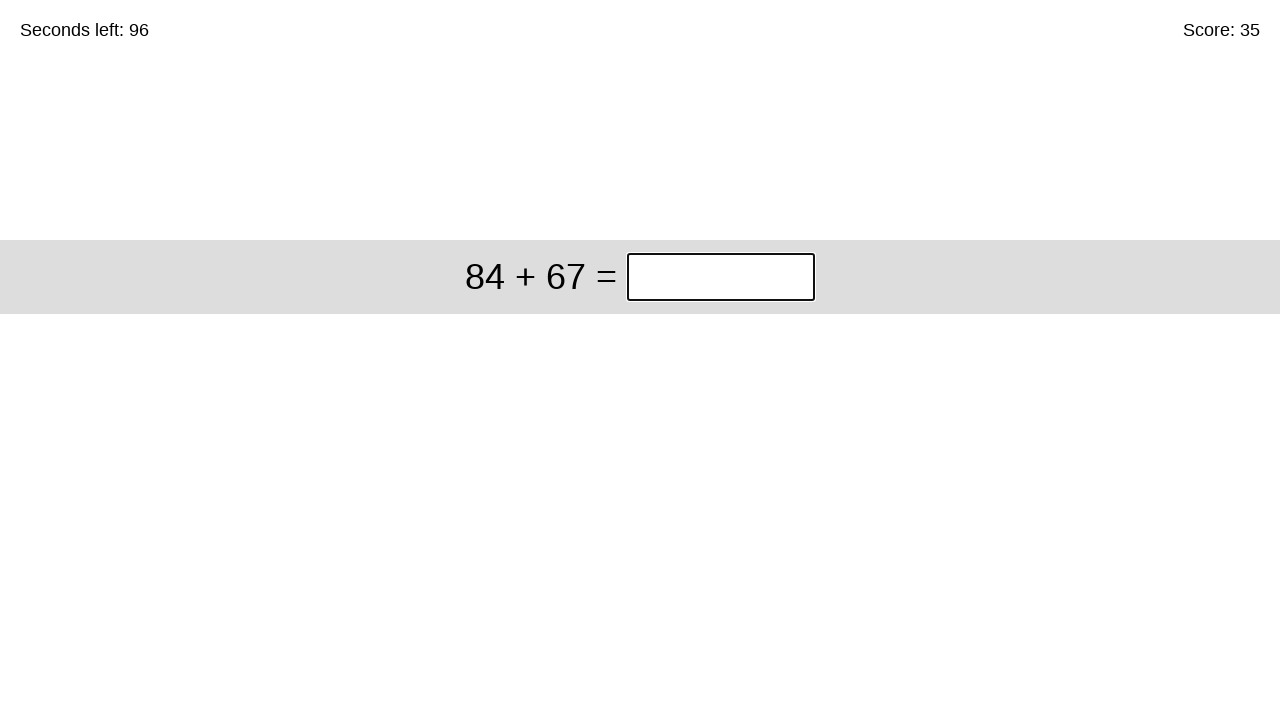

Parsed question: 84 + 67
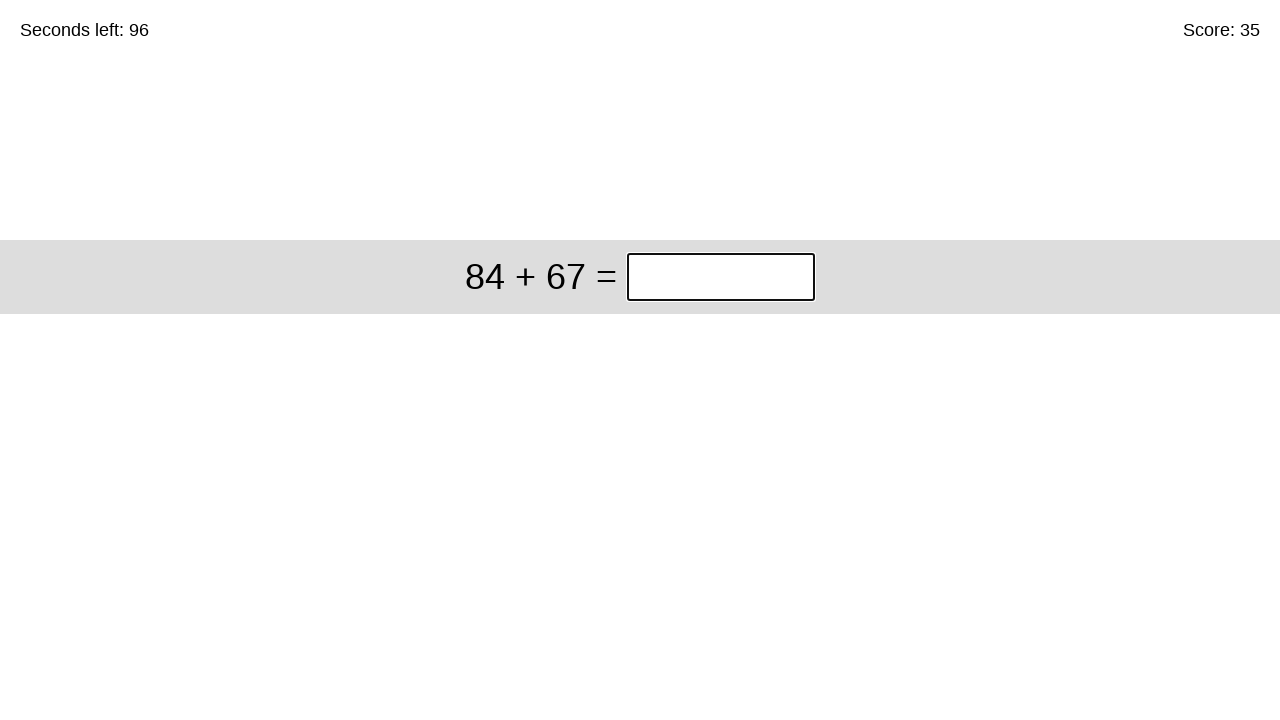

Calculated answer: 151
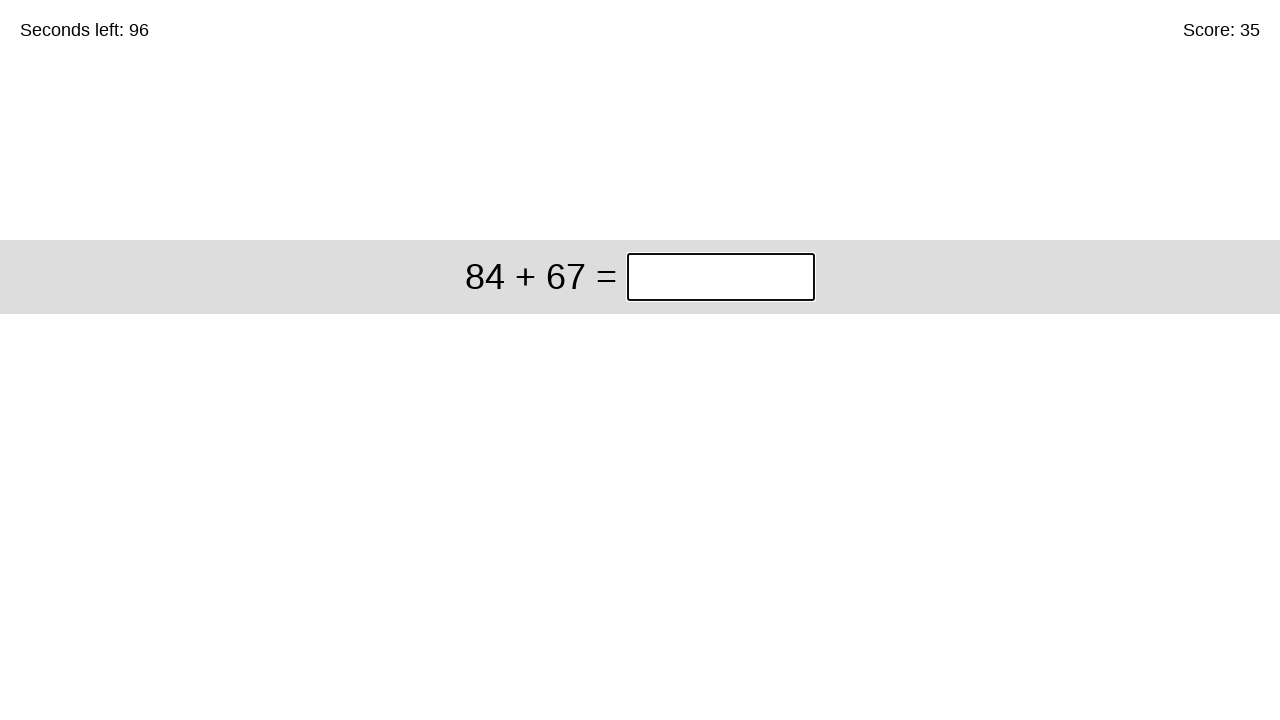

Entered answer '151' in the input box on #game > div > div:nth-child(1) > input
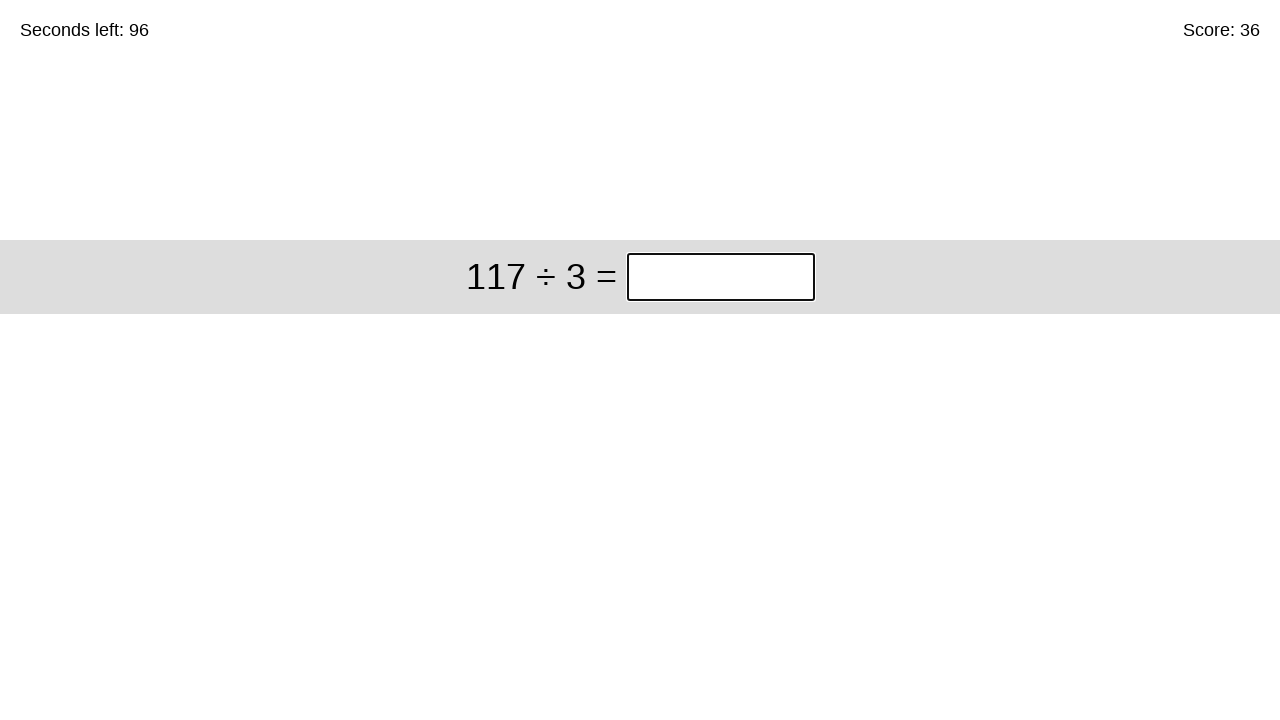

Waited for next question to appear
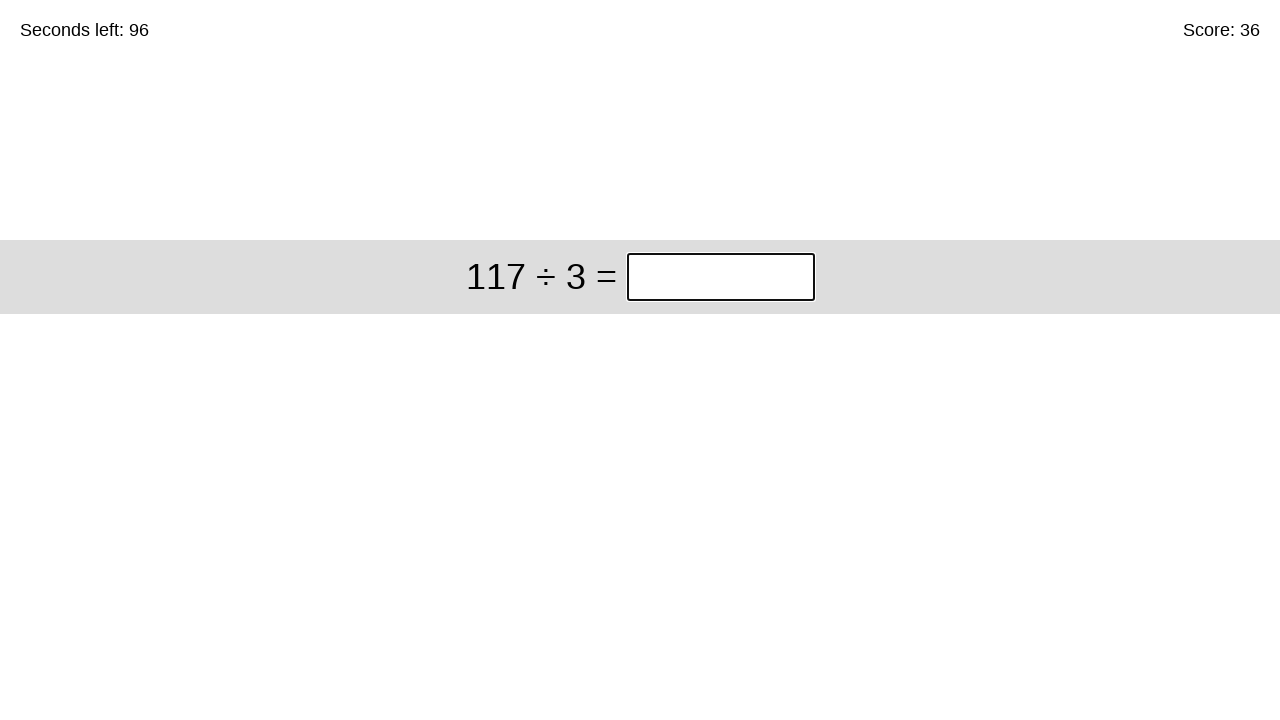

Retrieved question text for iteration 37: '117 ÷ 3'
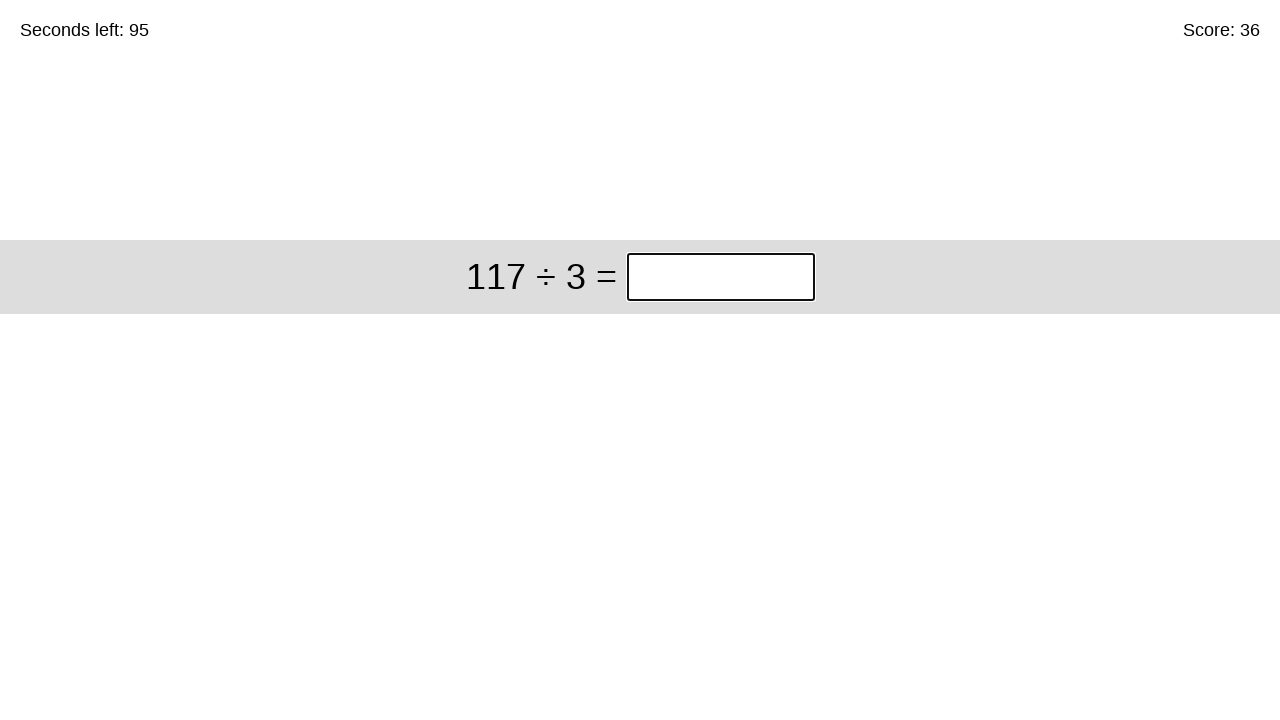

Parsed question: 117 ÷ 3
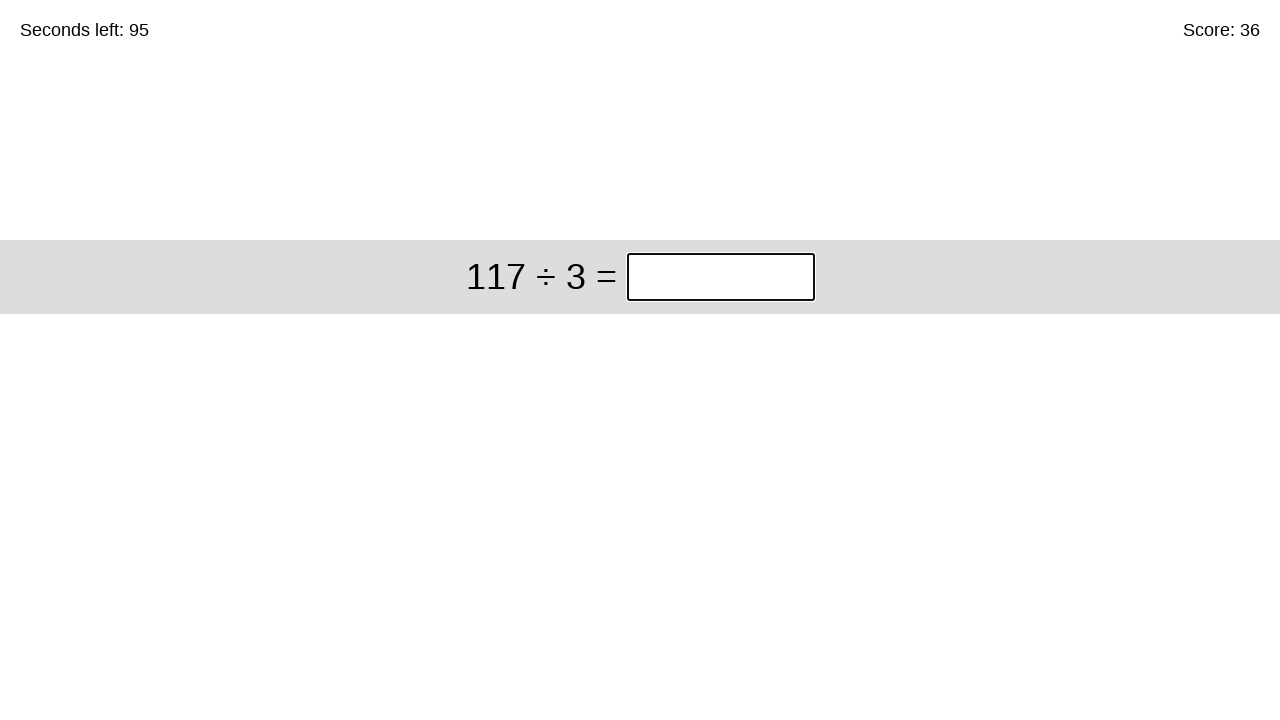

Calculated answer: 39
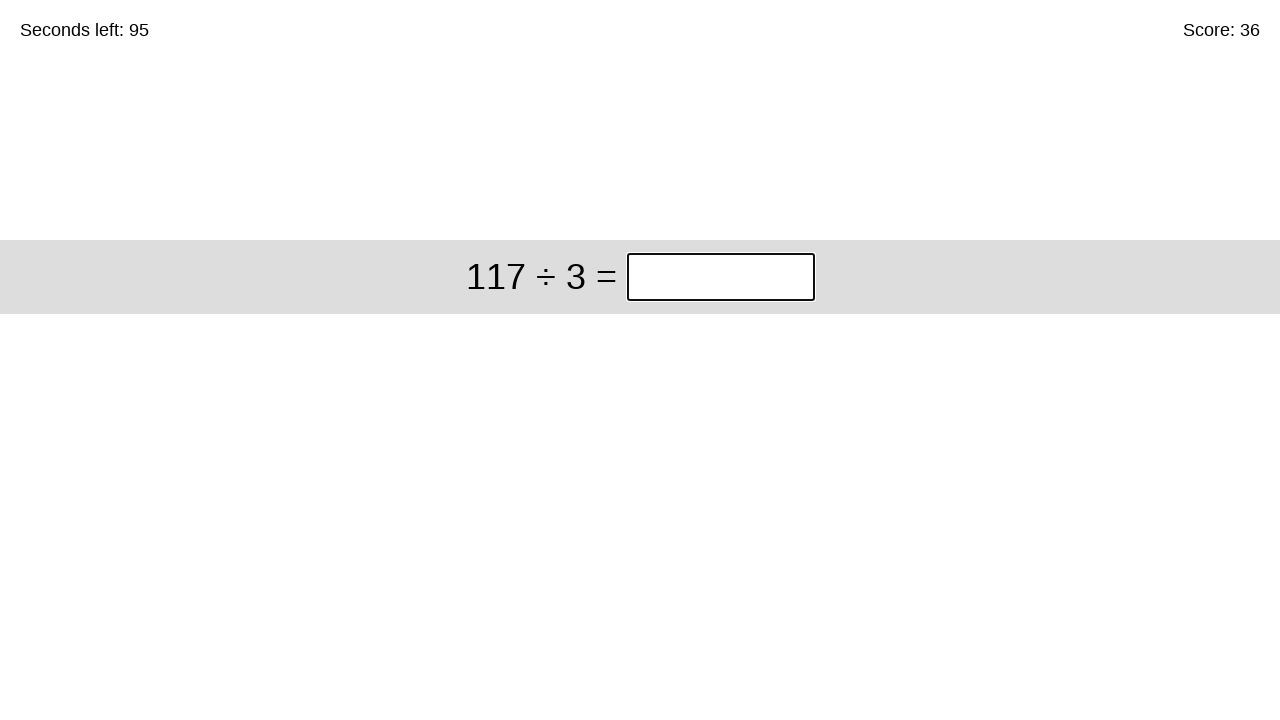

Entered answer '39' in the input box on #game > div > div:nth-child(1) > input
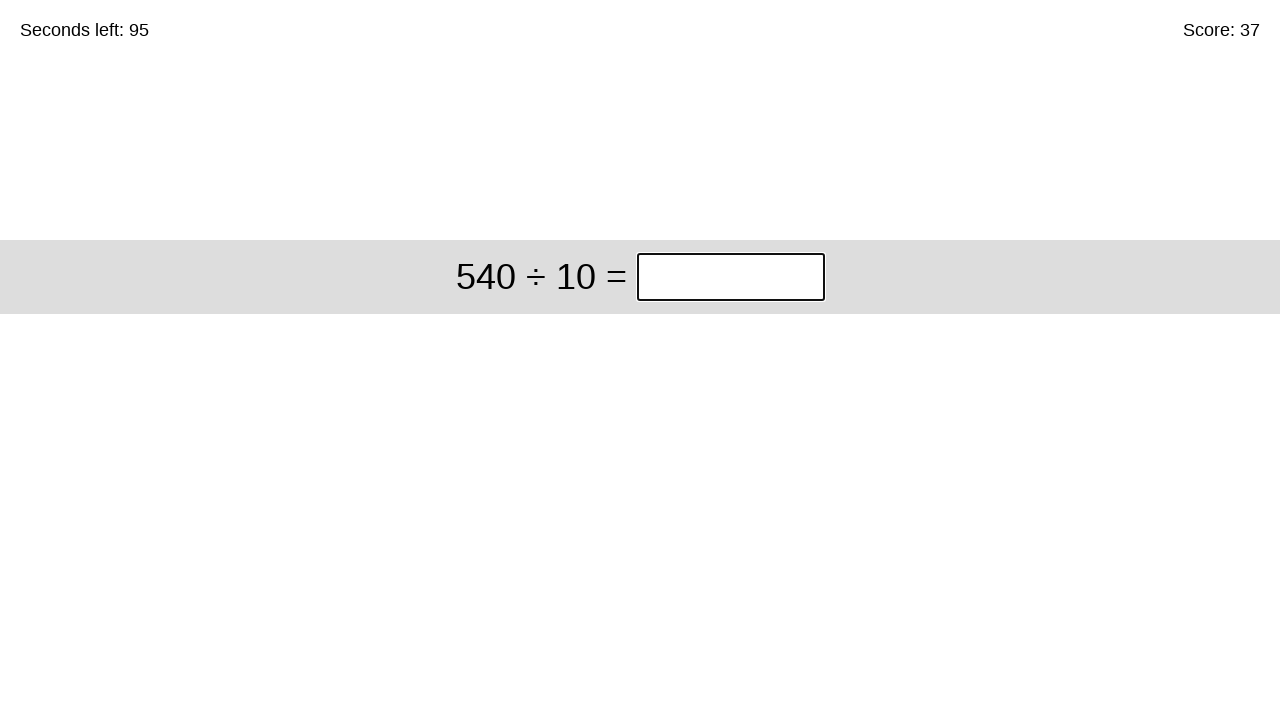

Waited for next question to appear
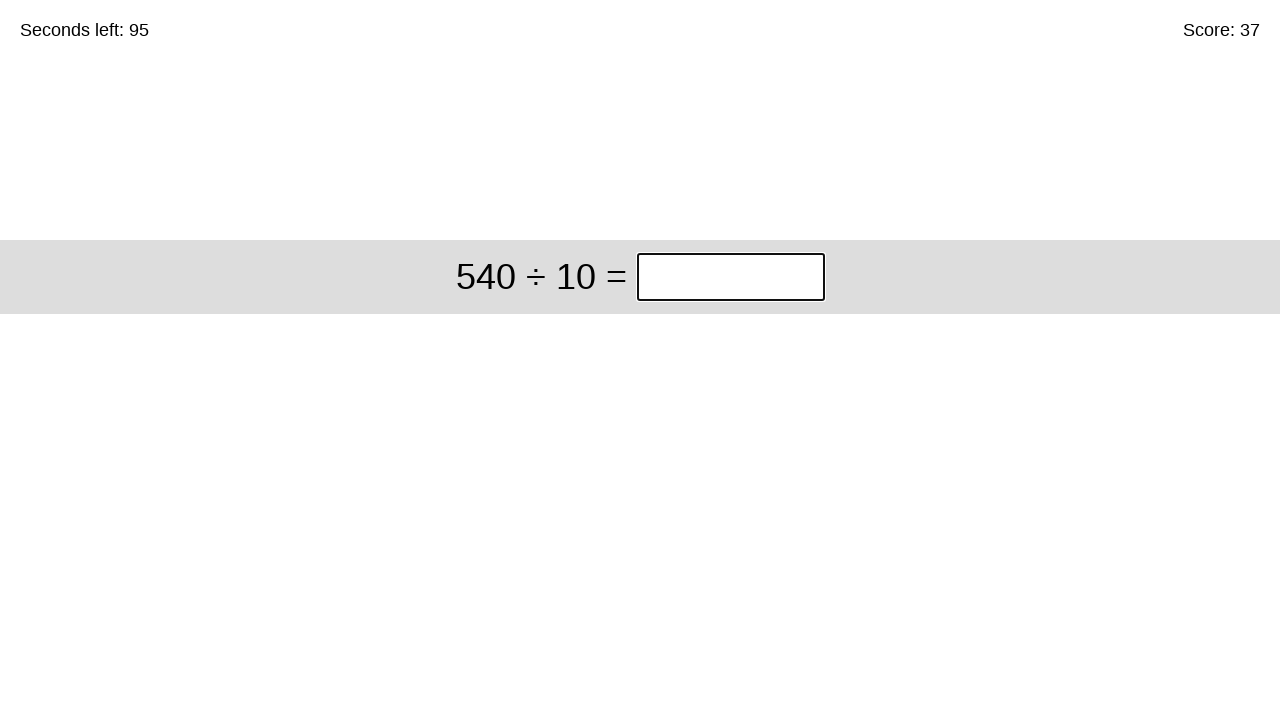

Retrieved question text for iteration 38: '540 ÷ 10'
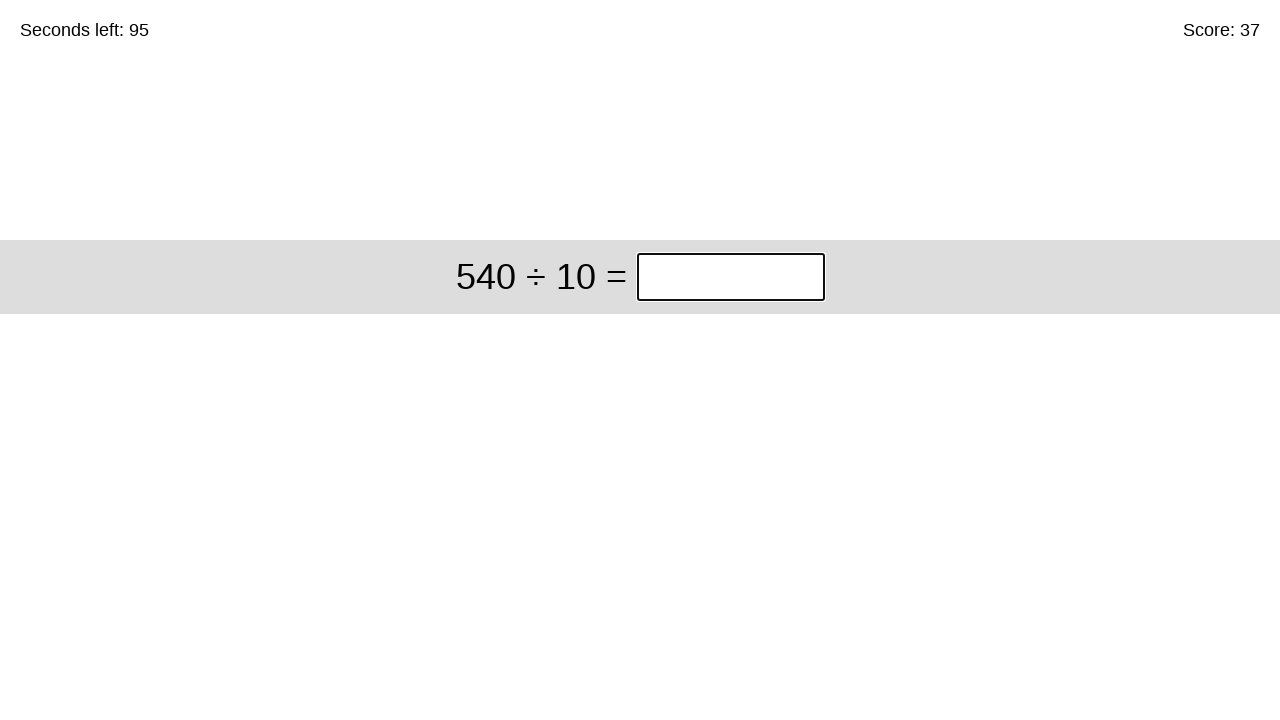

Parsed question: 540 ÷ 10
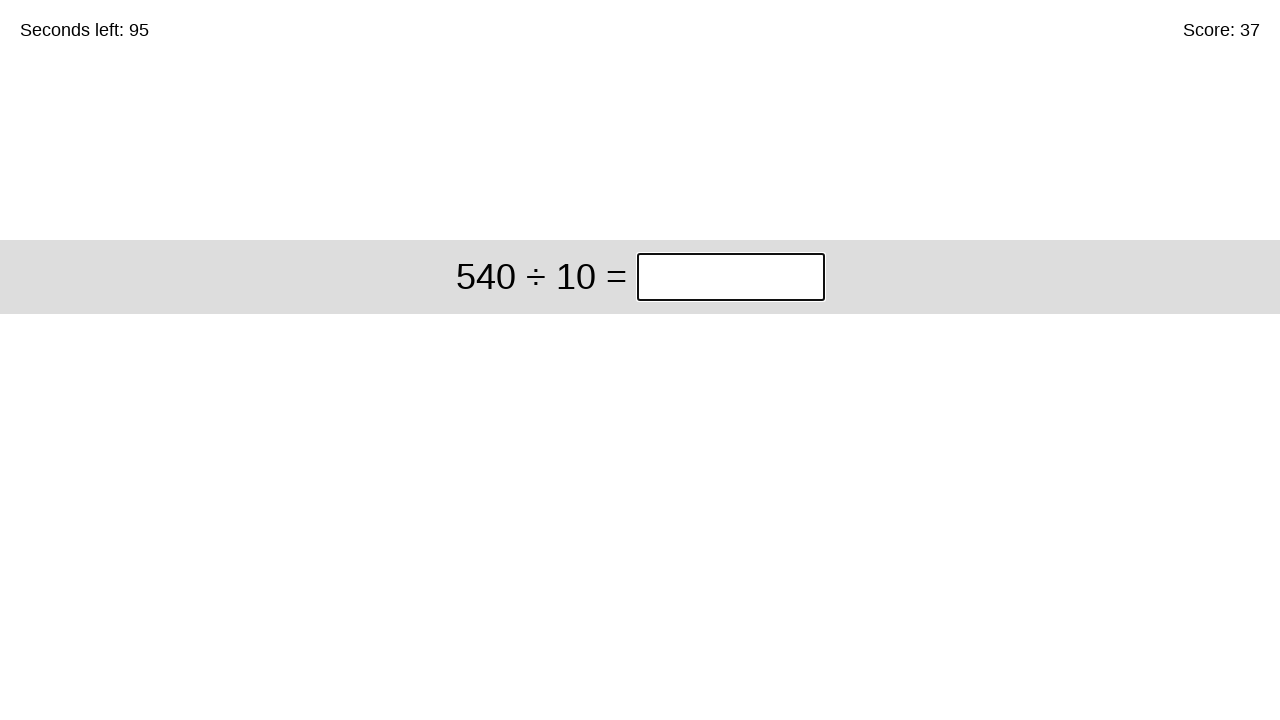

Calculated answer: 54
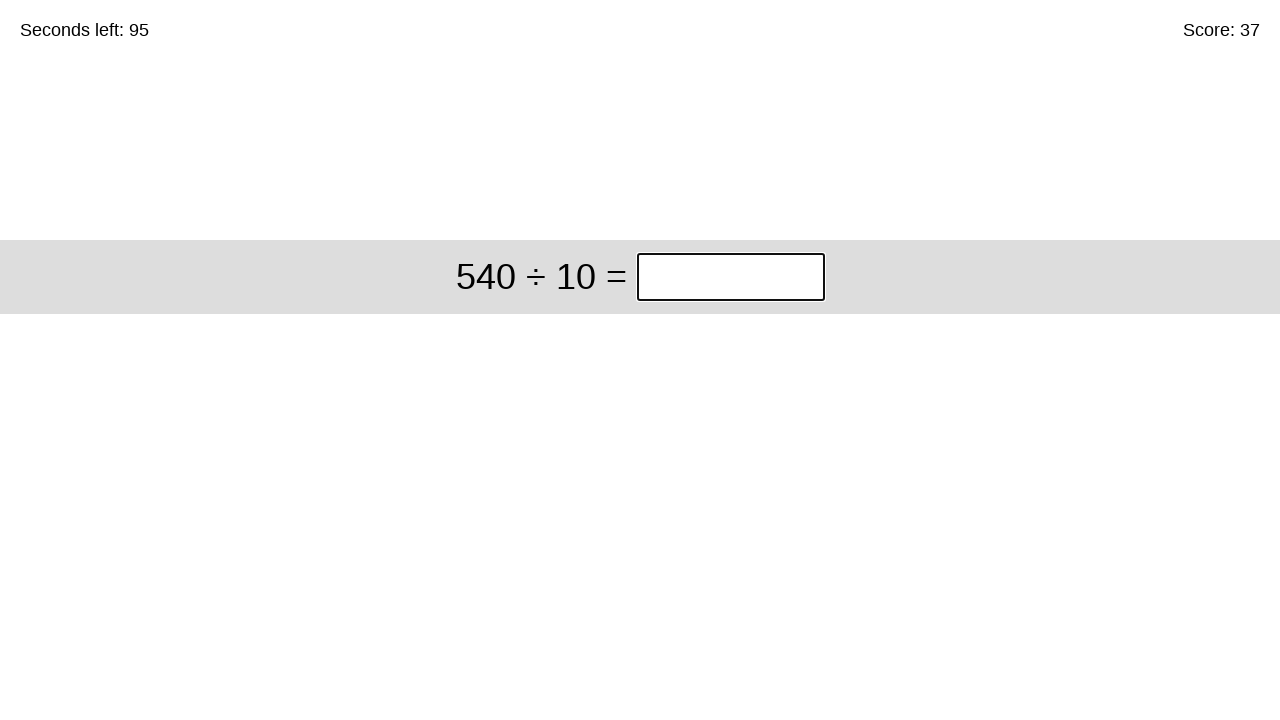

Entered answer '54' in the input box on #game > div > div:nth-child(1) > input
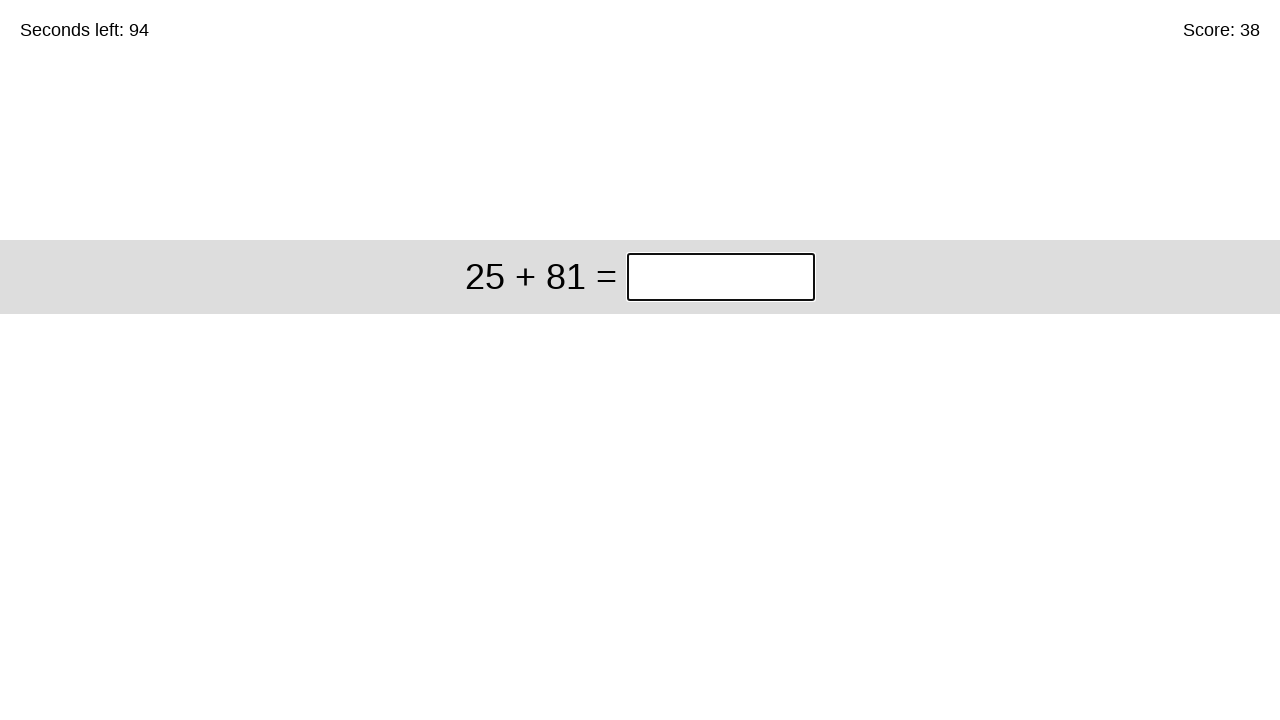

Waited for next question to appear
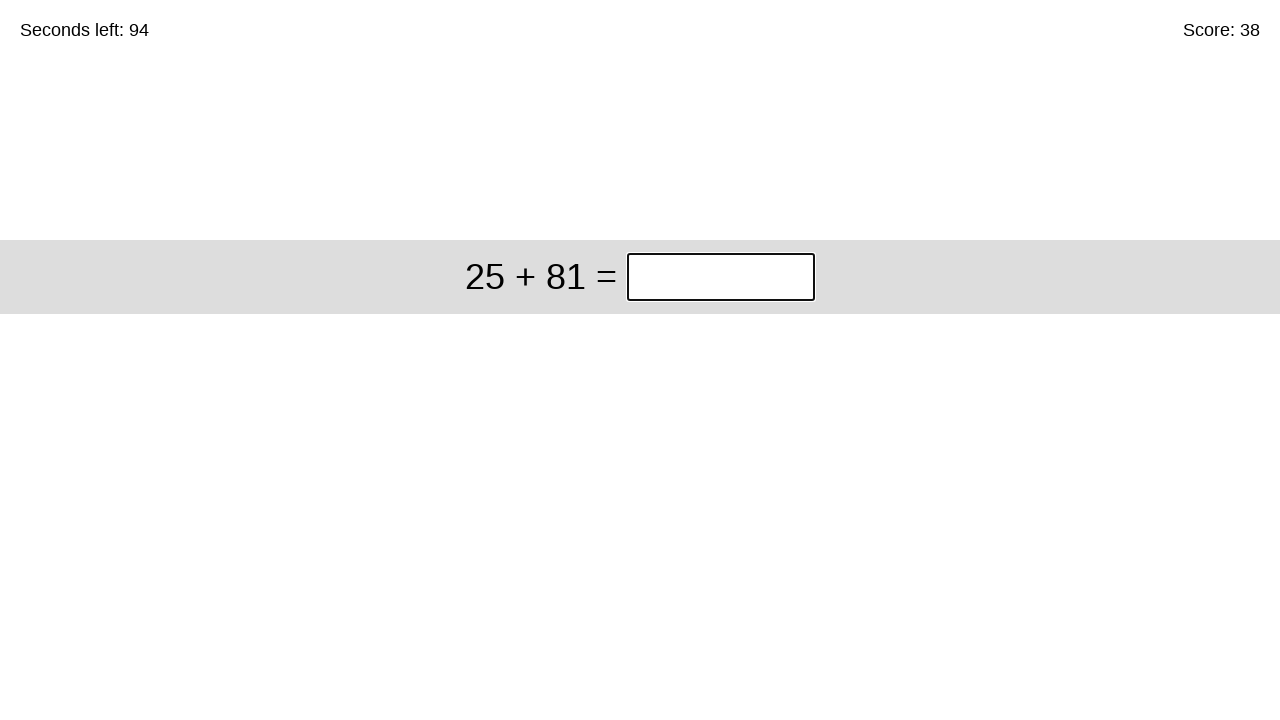

Retrieved question text for iteration 39: '25 + 81'
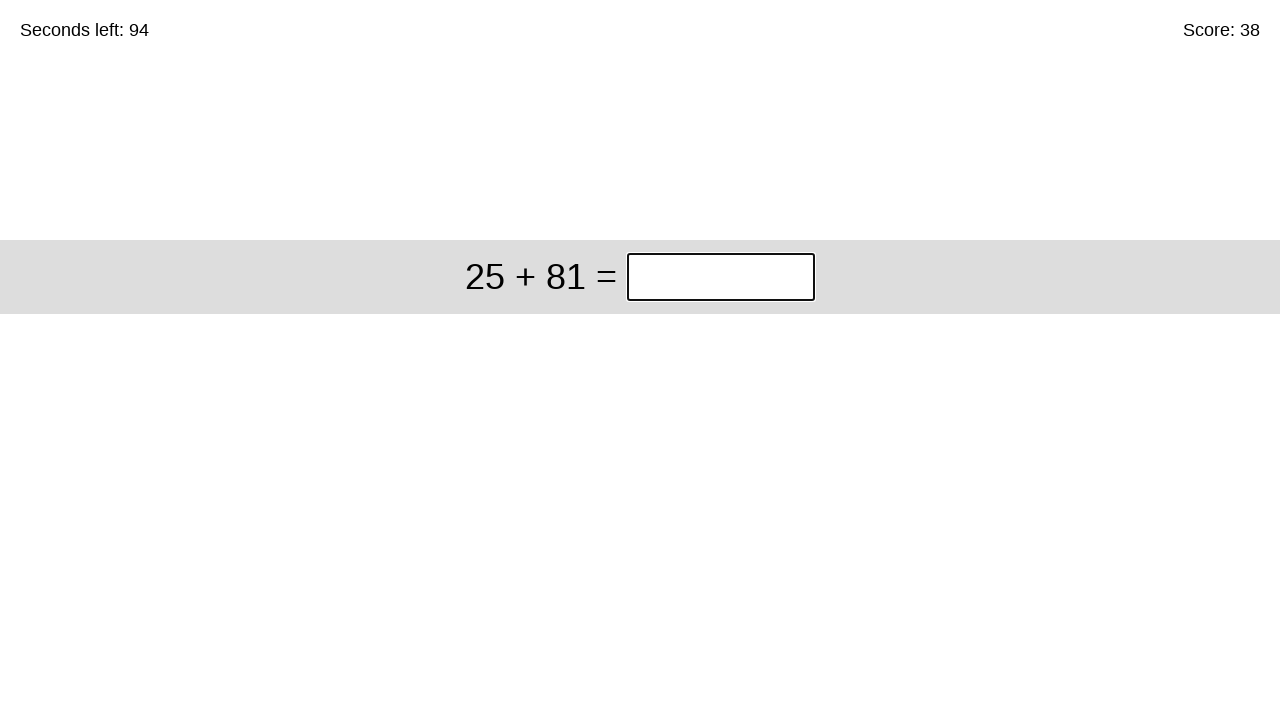

Parsed question: 25 + 81
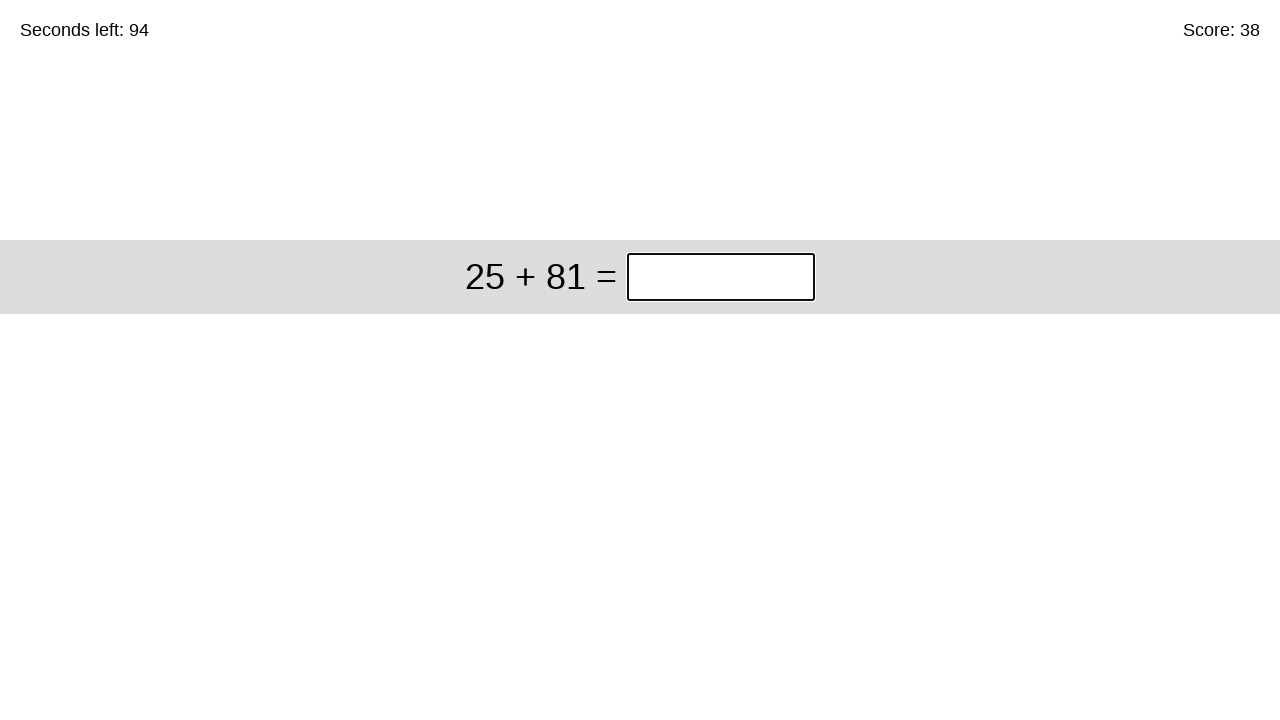

Calculated answer: 106
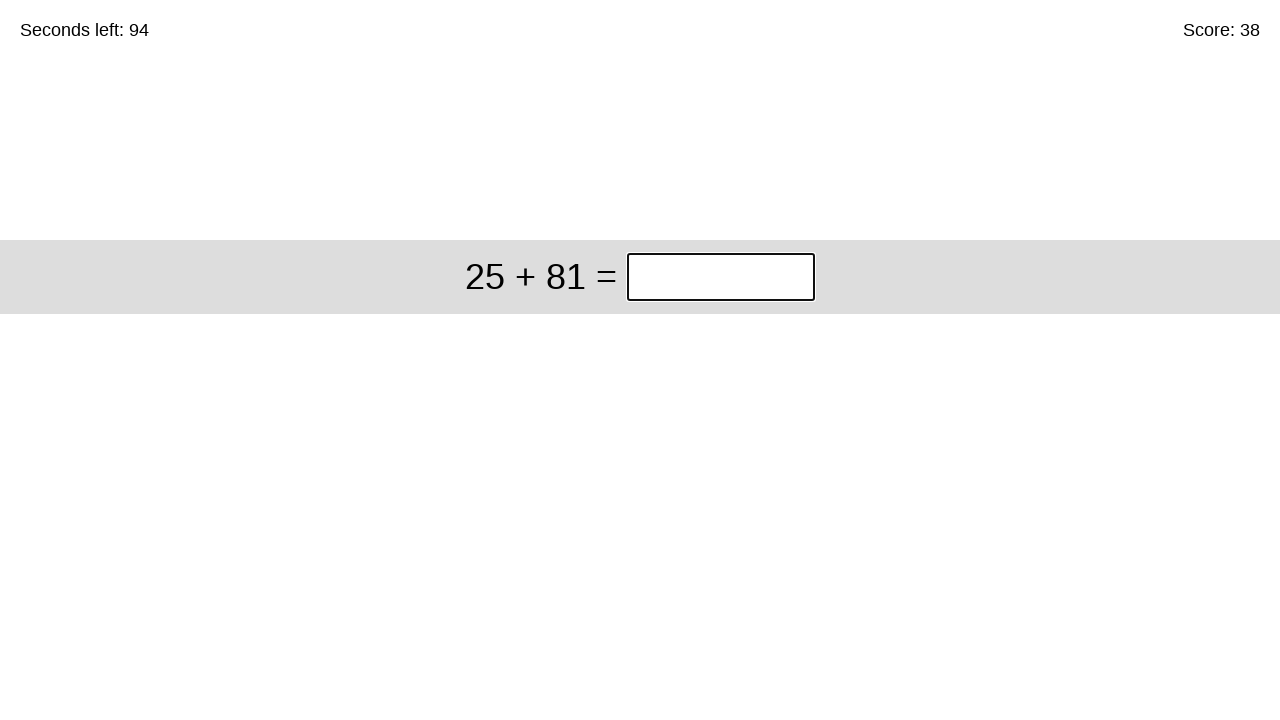

Entered answer '106' in the input box on #game > div > div:nth-child(1) > input
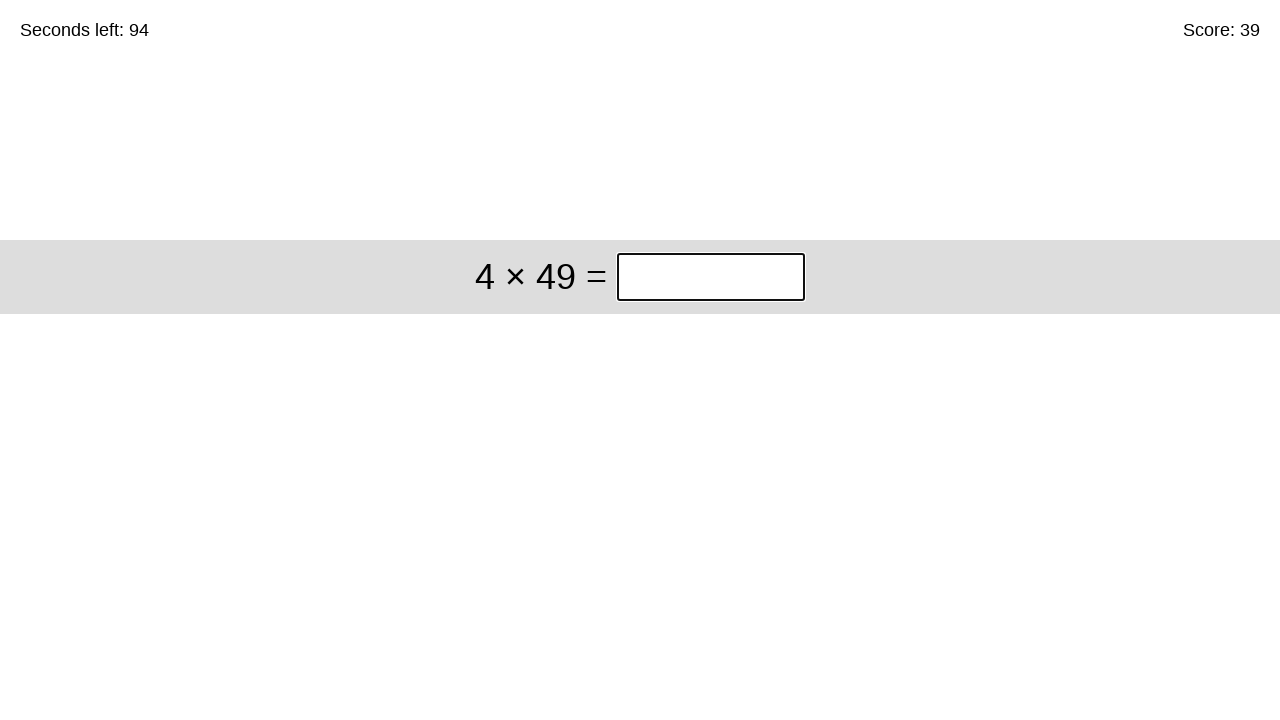

Waited for next question to appear
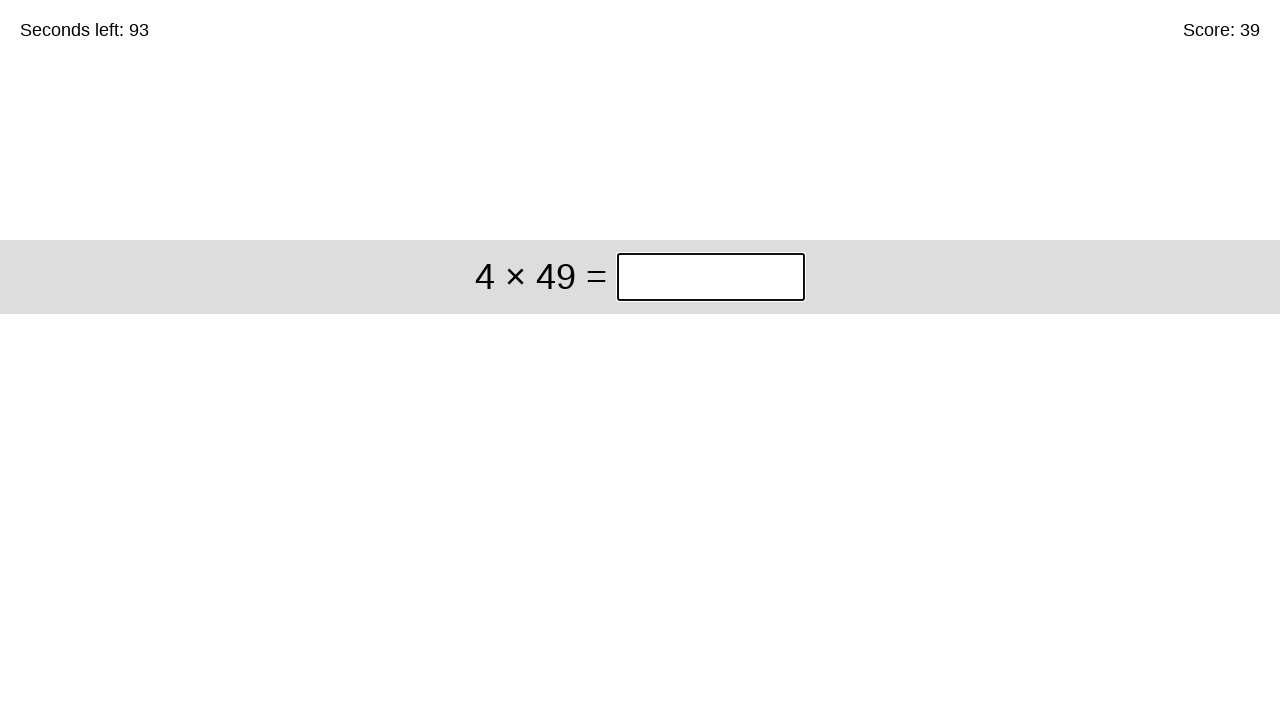

Retrieved question text for iteration 40: '4 × 49'
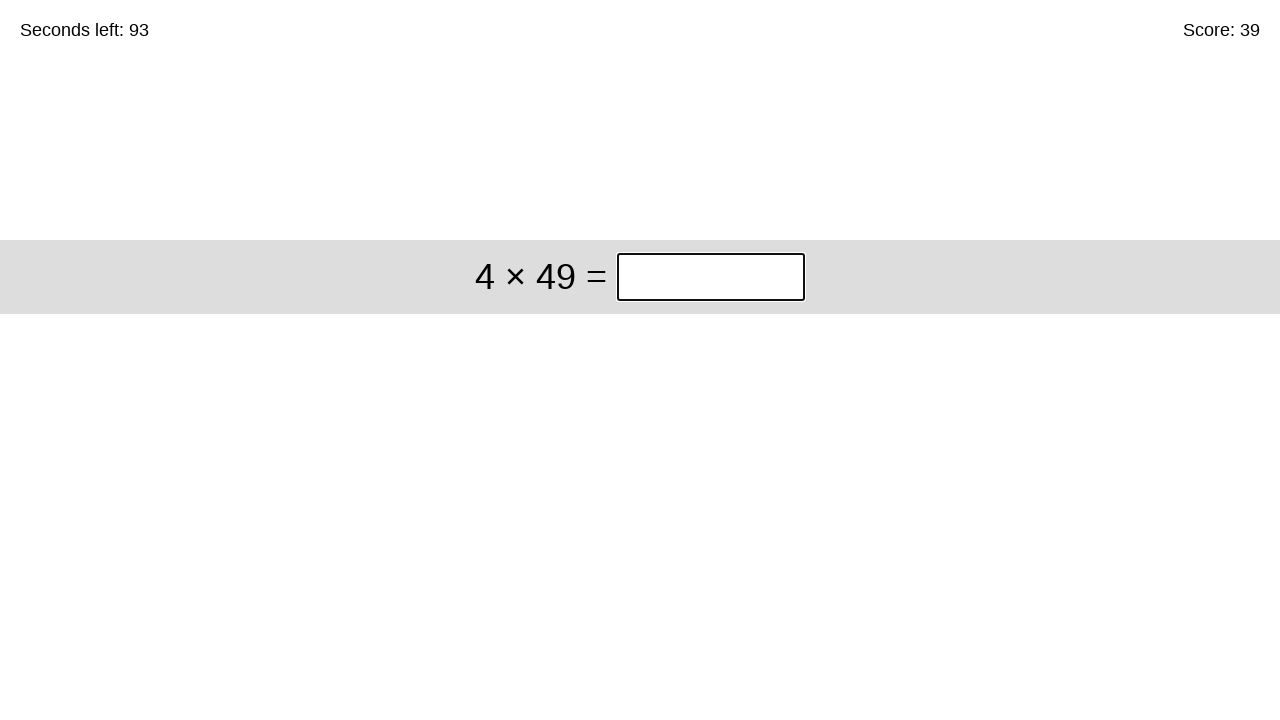

Parsed question: 4 × 49
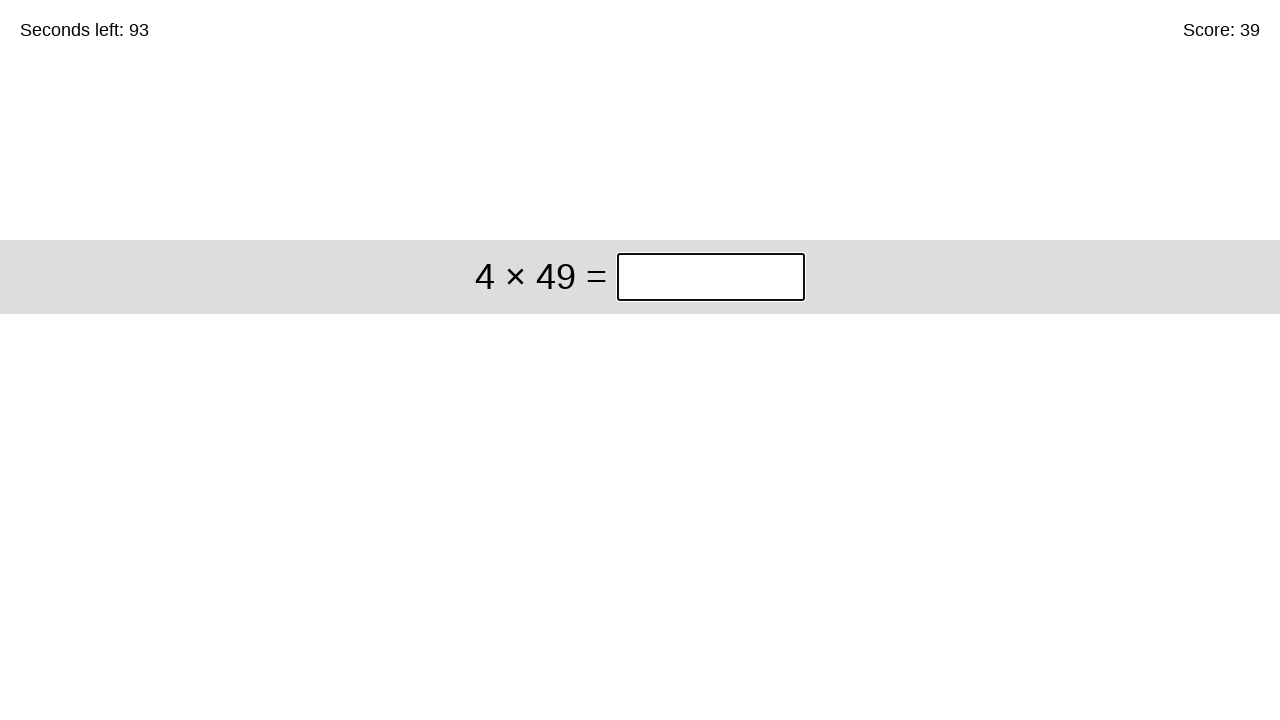

Calculated answer: 196
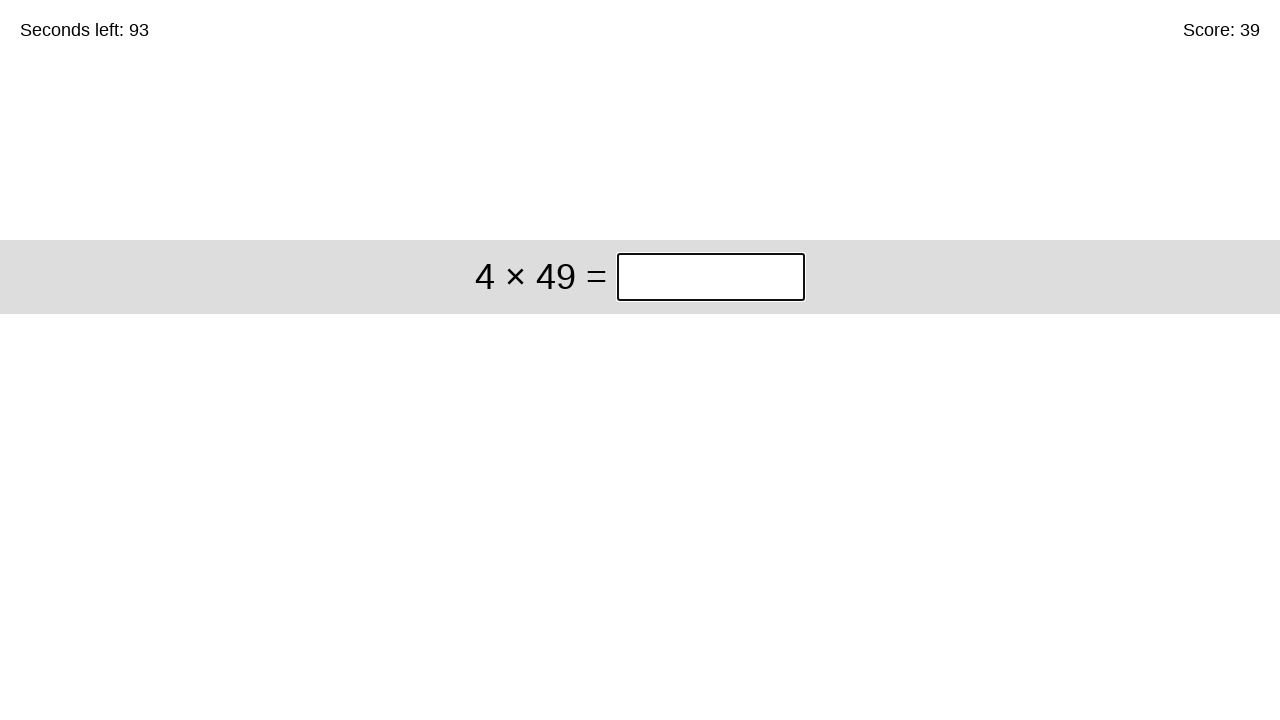

Entered answer '196' in the input box on #game > div > div:nth-child(1) > input
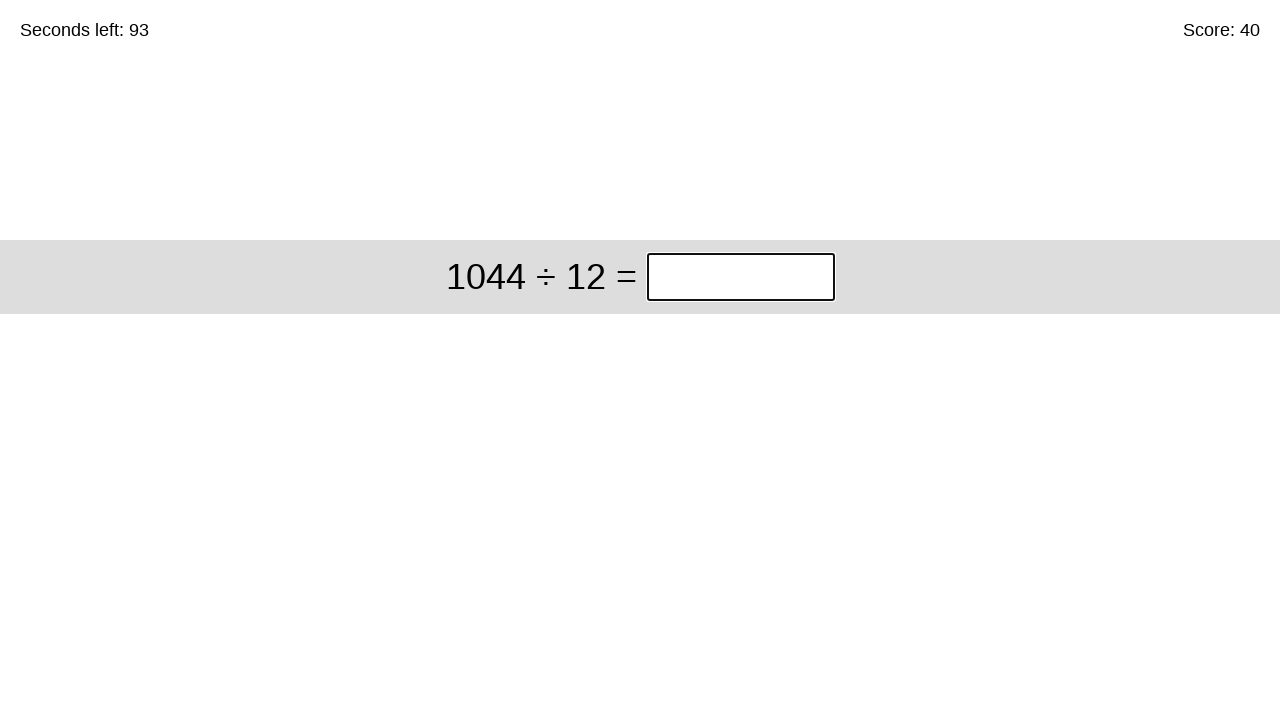

Waited for next question to appear
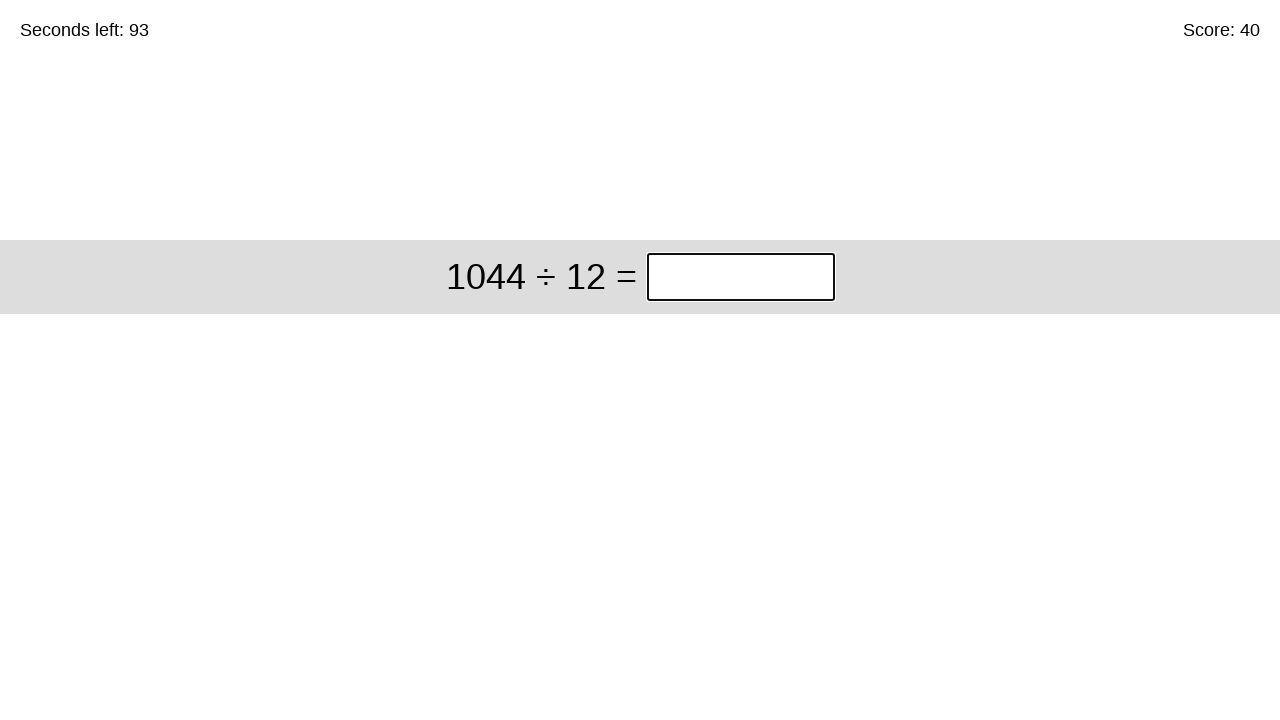

Retrieved question text for iteration 41: '1044 ÷ 12'
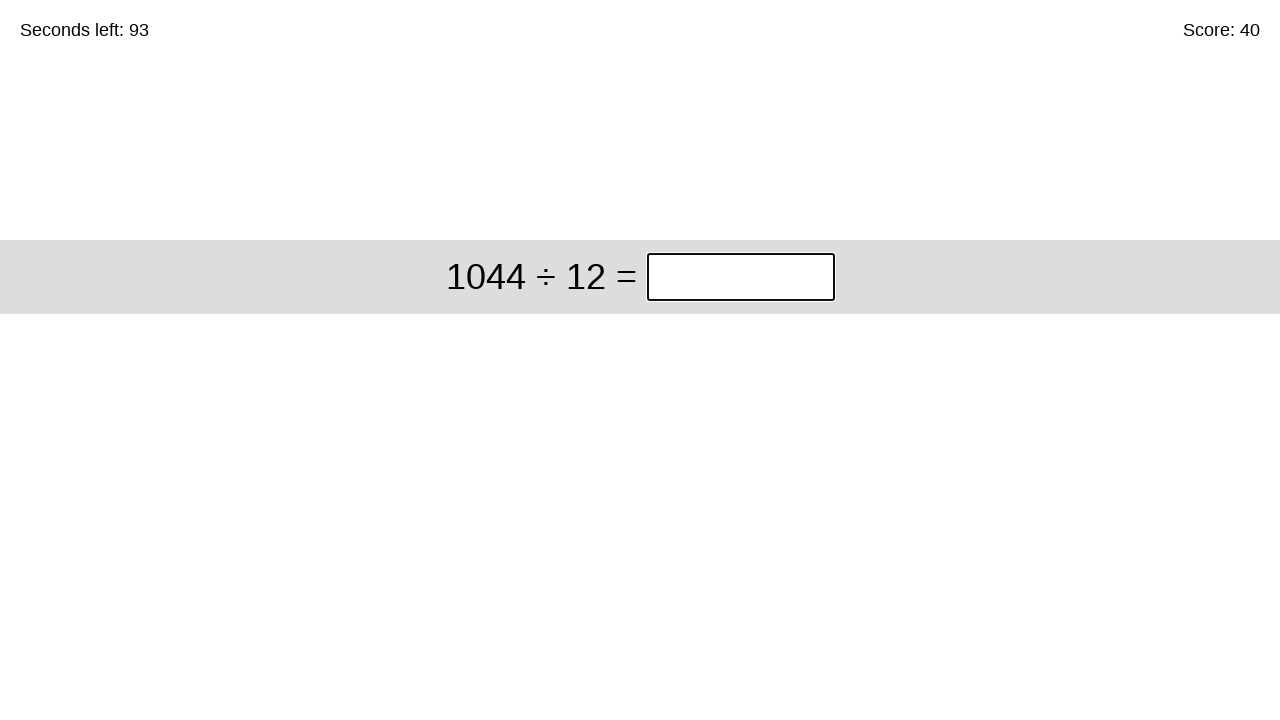

Parsed question: 1044 ÷ 12
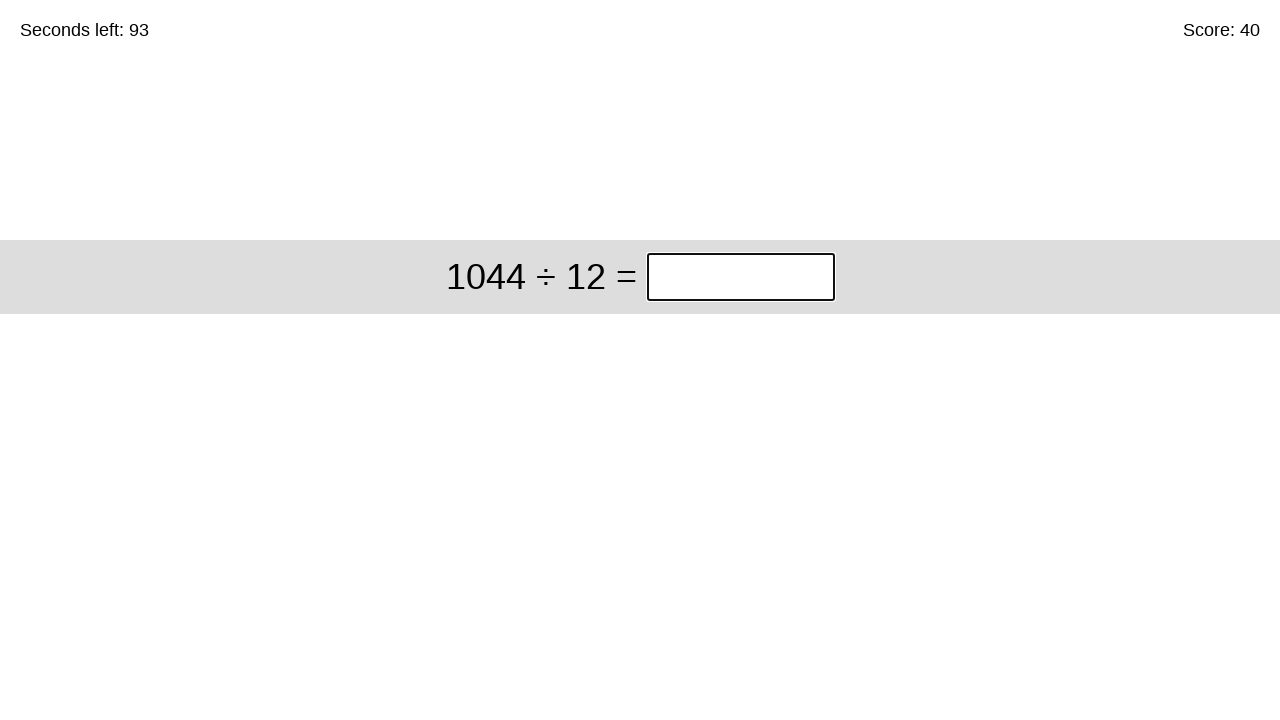

Calculated answer: 87
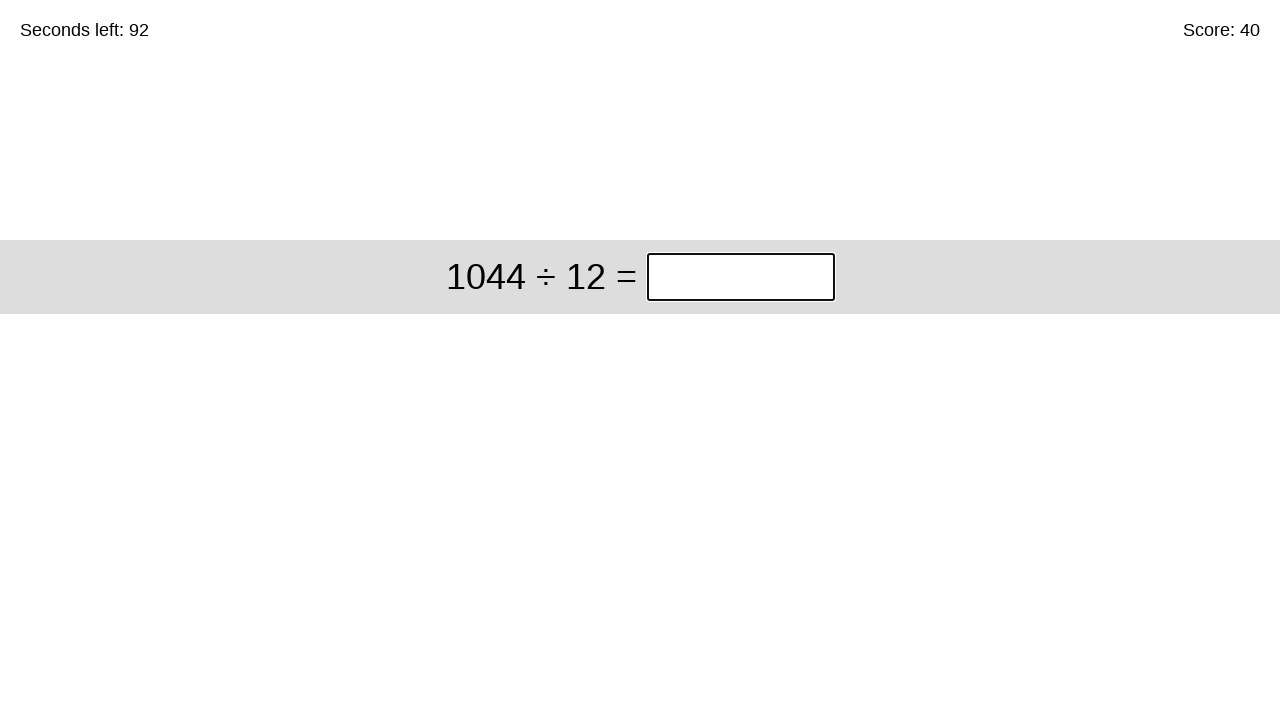

Entered answer '87' in the input box on #game > div > div:nth-child(1) > input
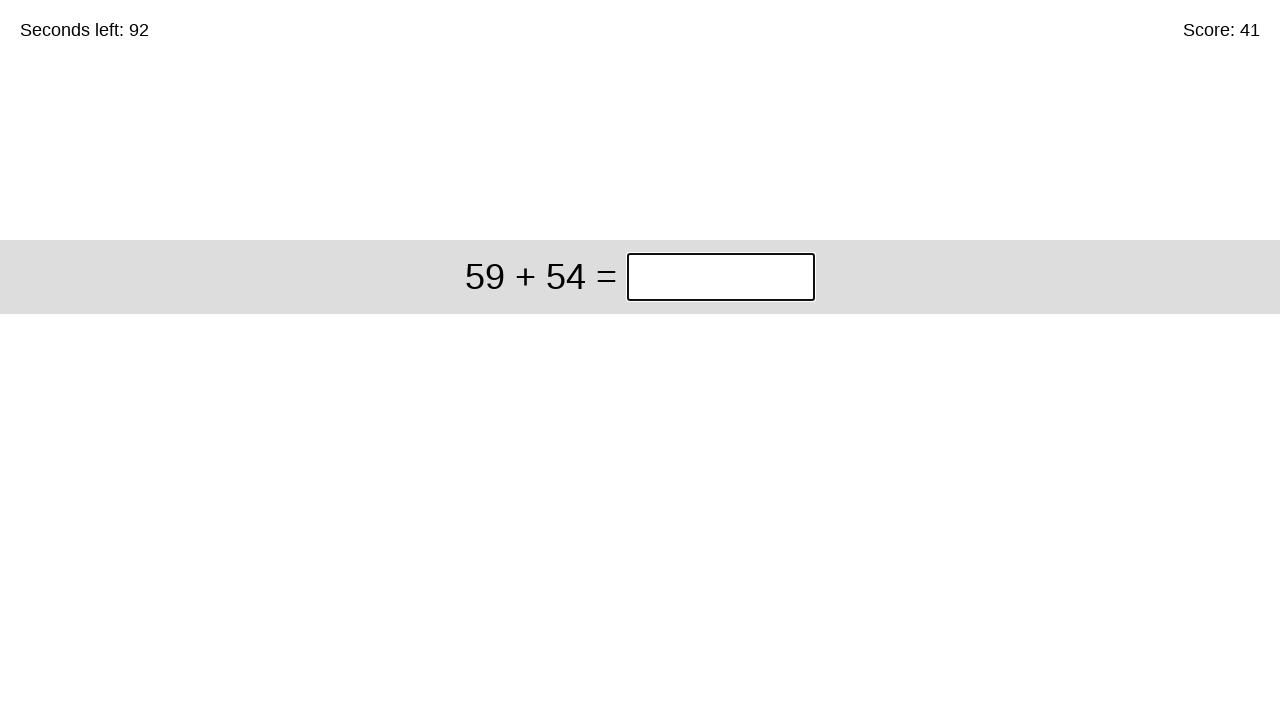

Waited for next question to appear
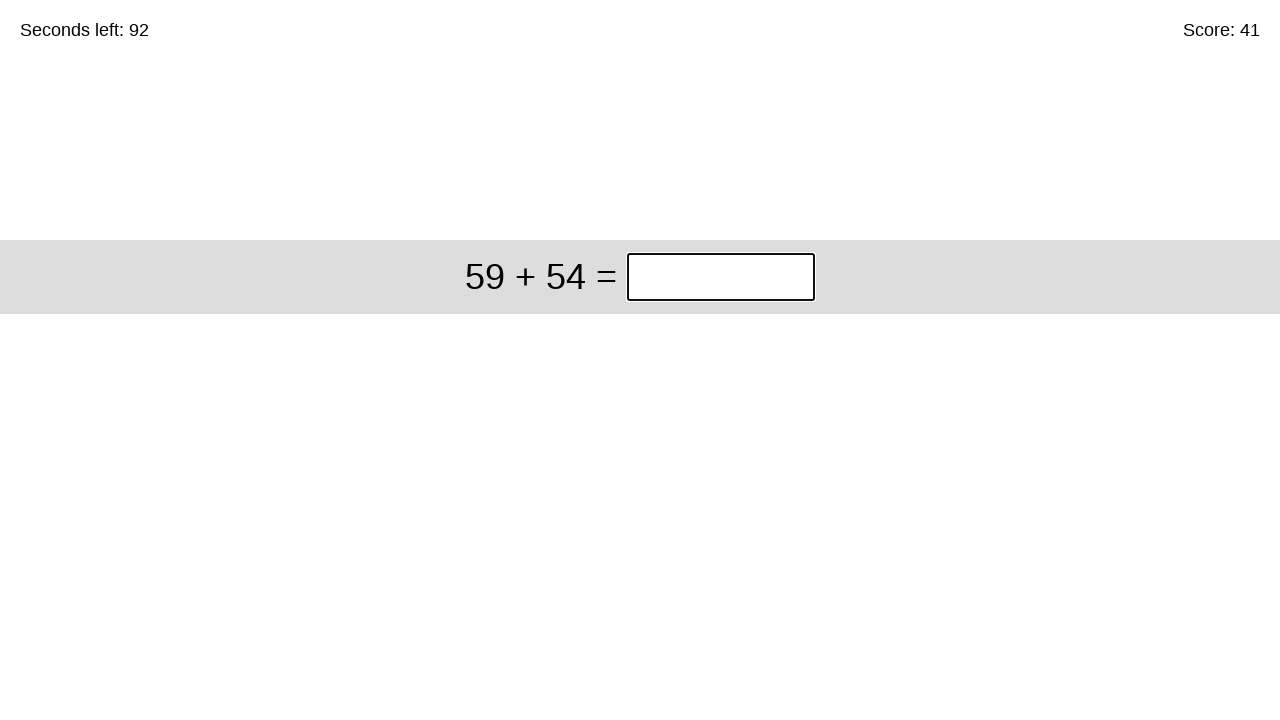

Retrieved question text for iteration 42: '59 + 54'
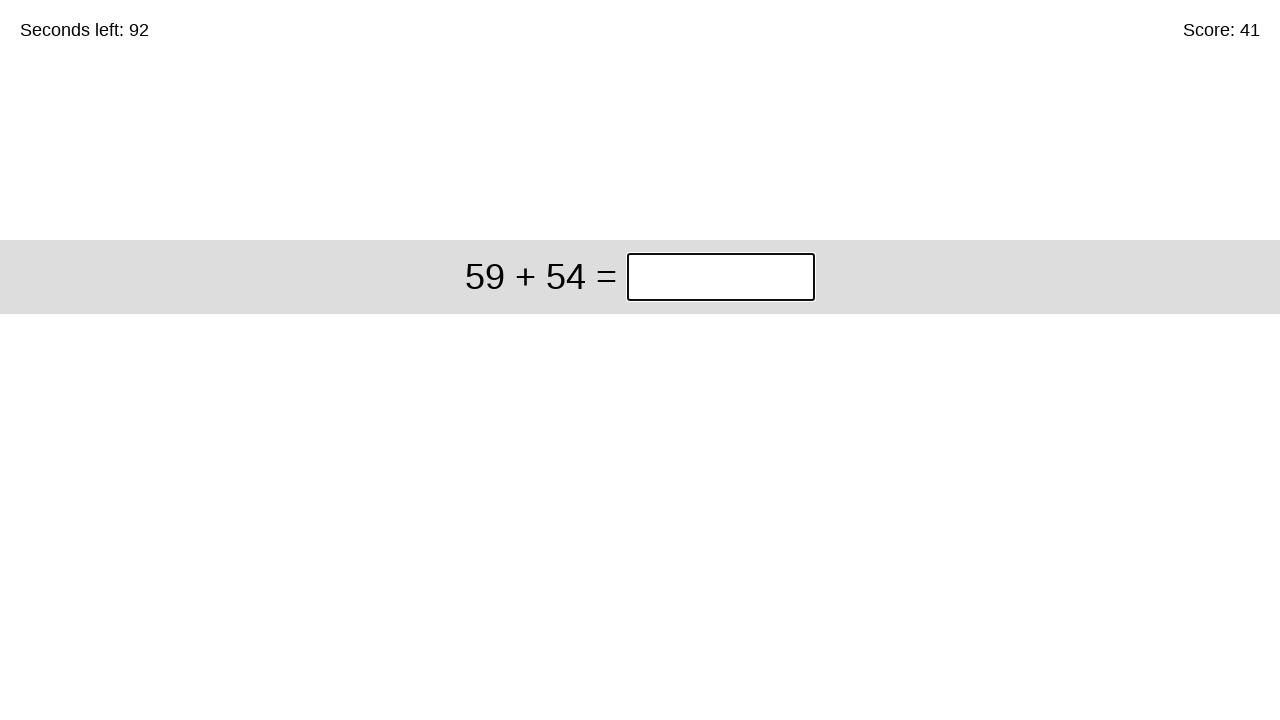

Parsed question: 59 + 54
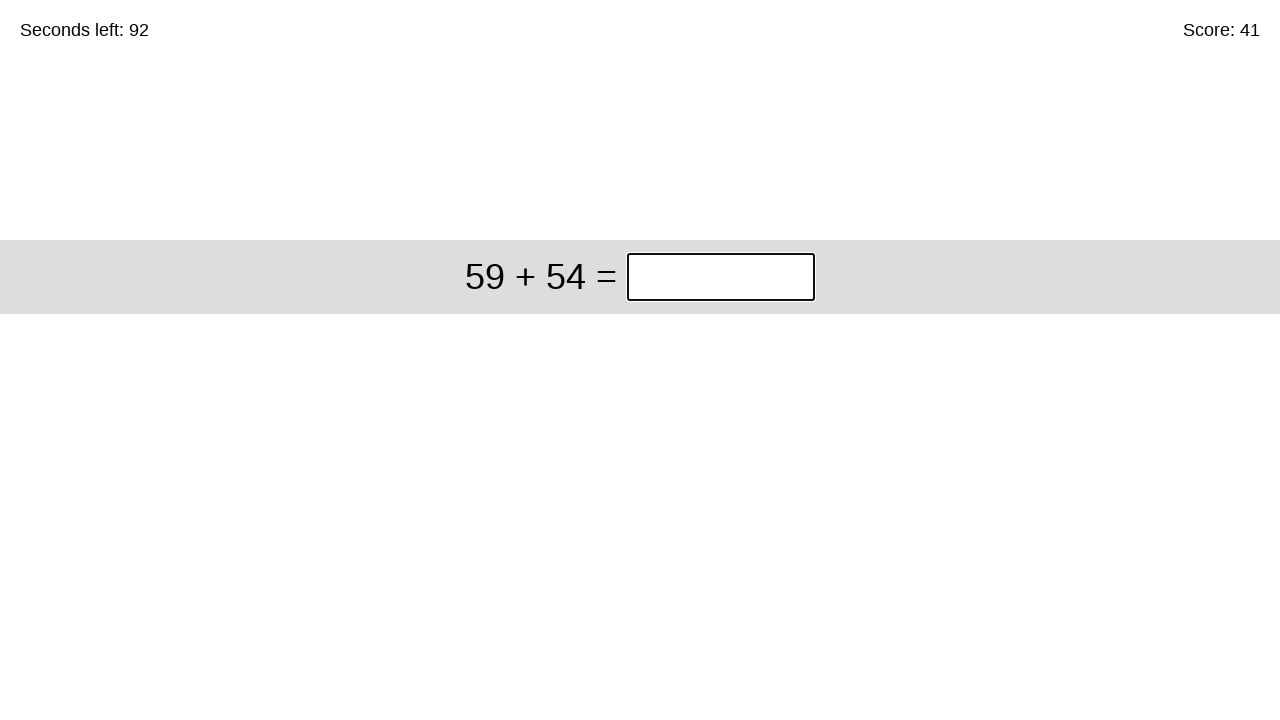

Calculated answer: 113
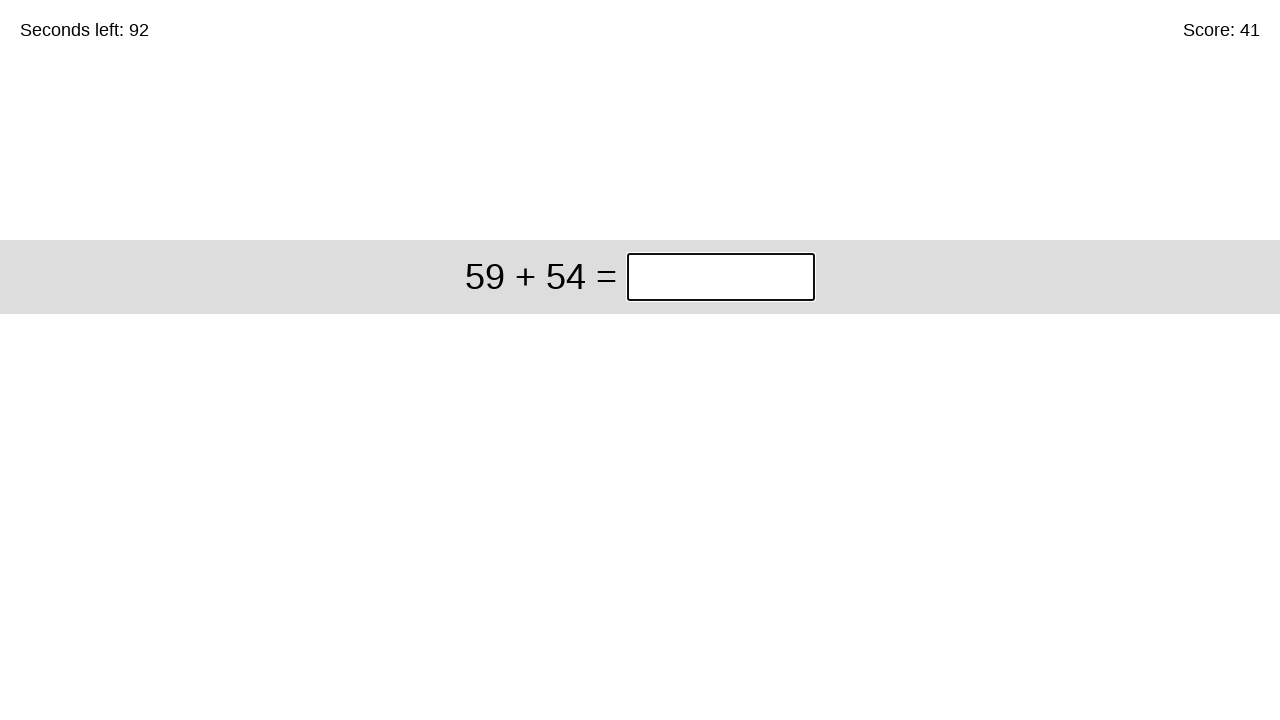

Entered answer '113' in the input box on #game > div > div:nth-child(1) > input
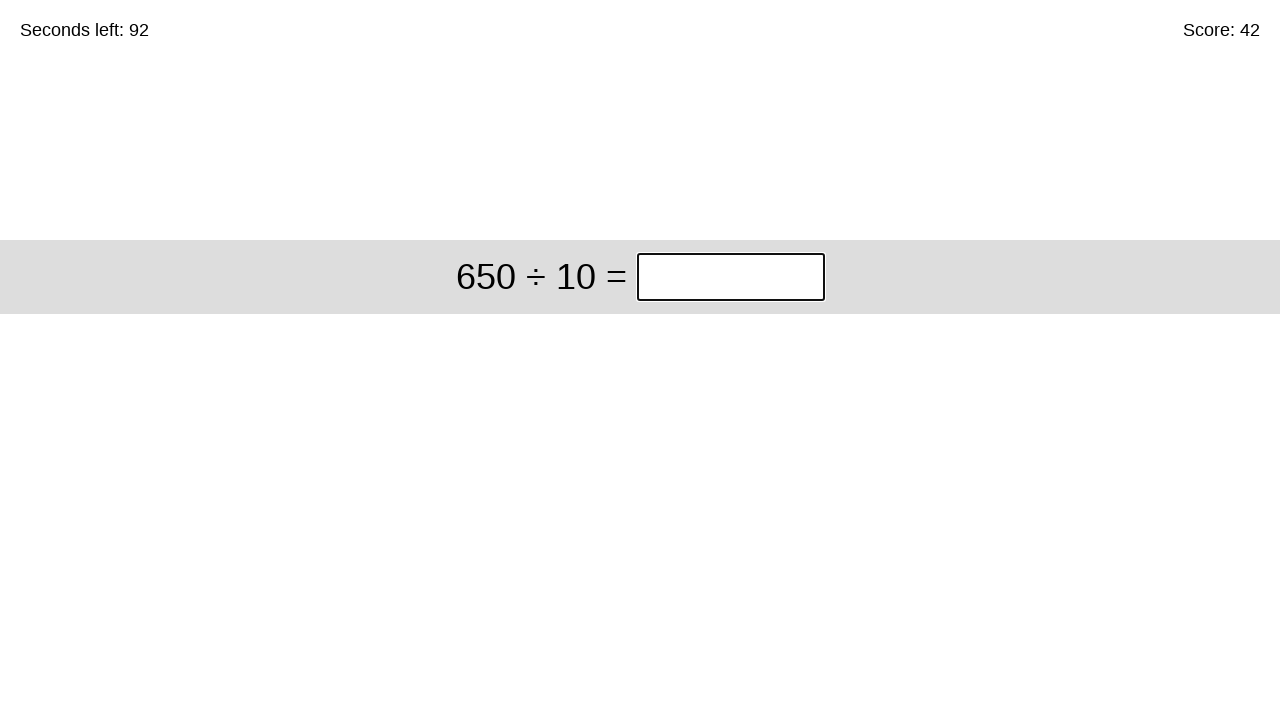

Waited for next question to appear
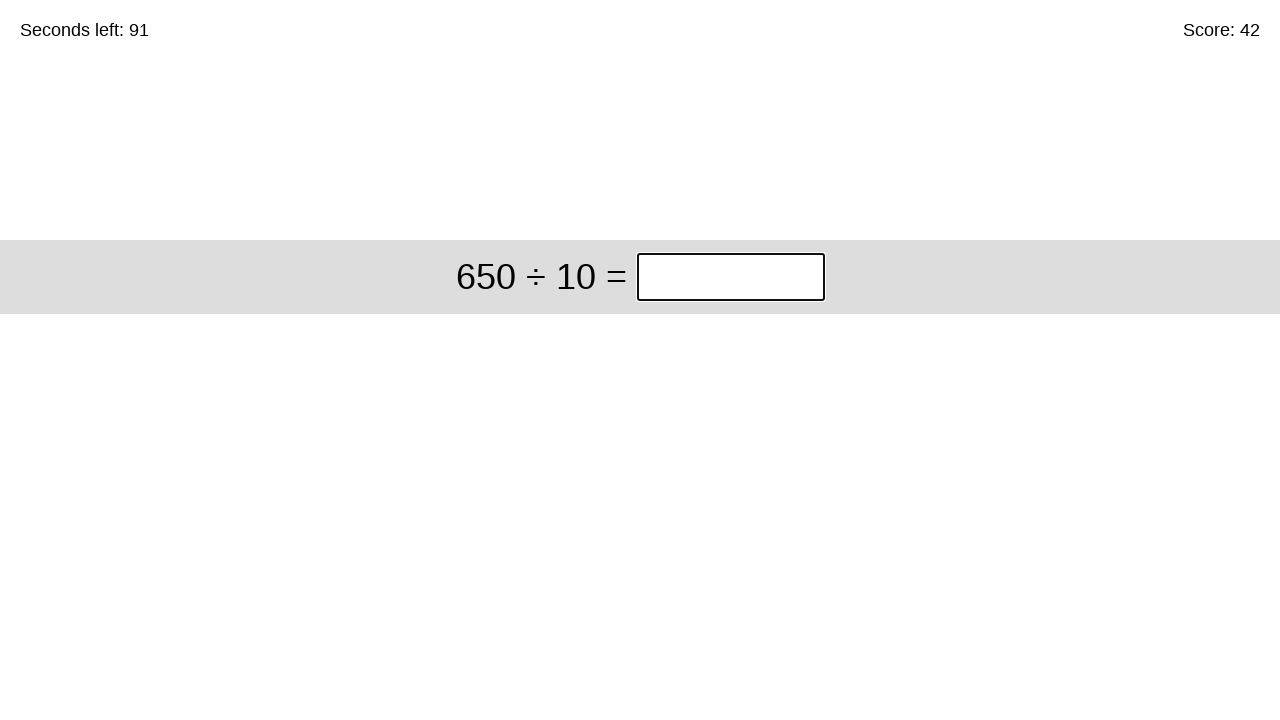

Retrieved question text for iteration 43: '650 ÷ 10'
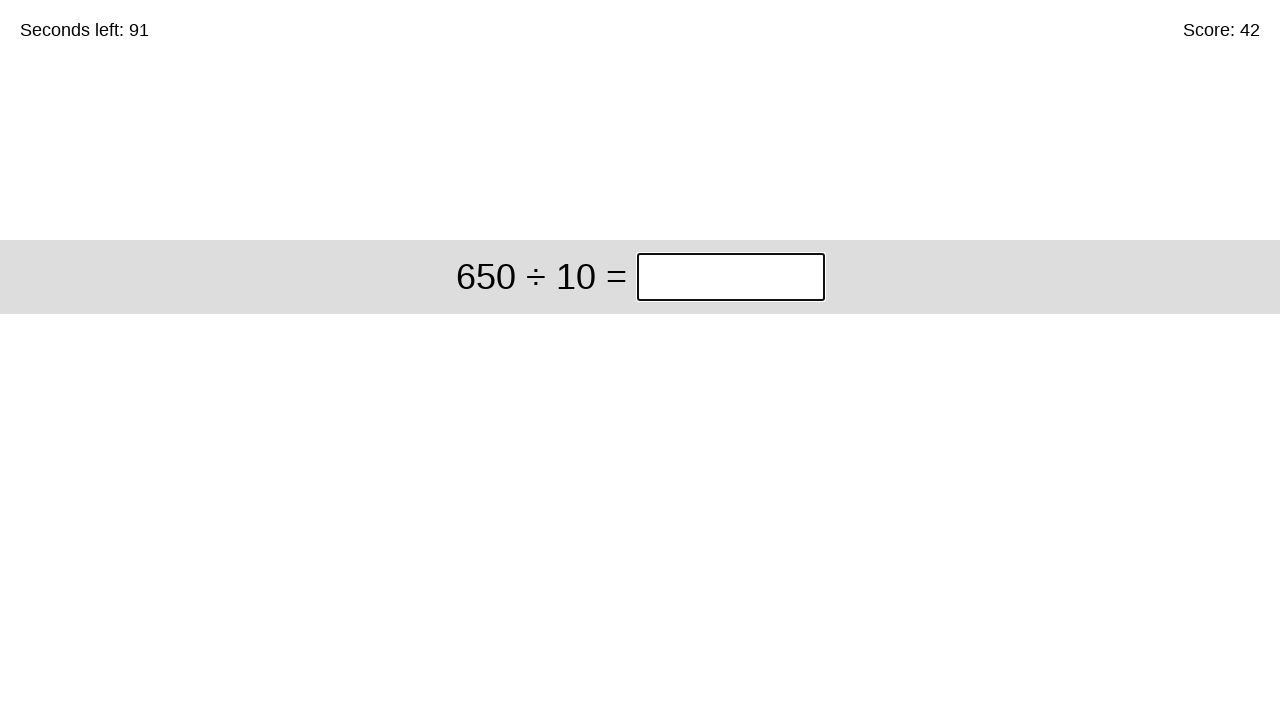

Parsed question: 650 ÷ 10
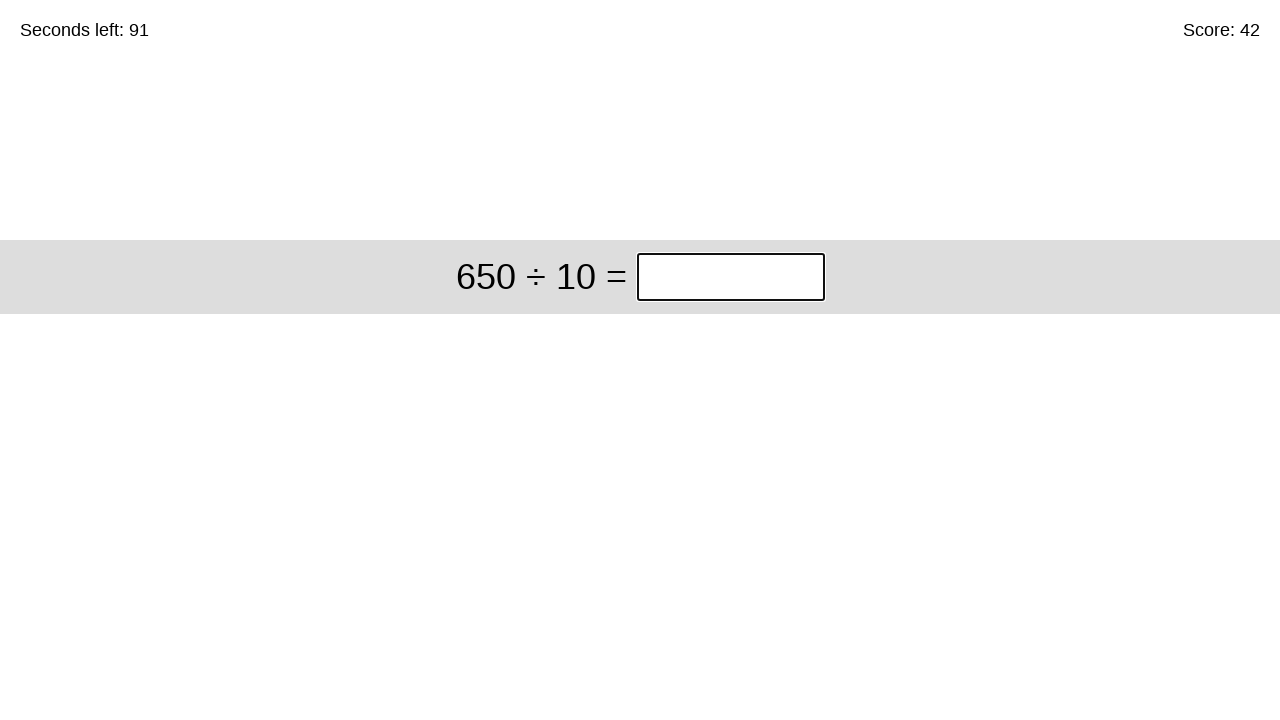

Calculated answer: 65
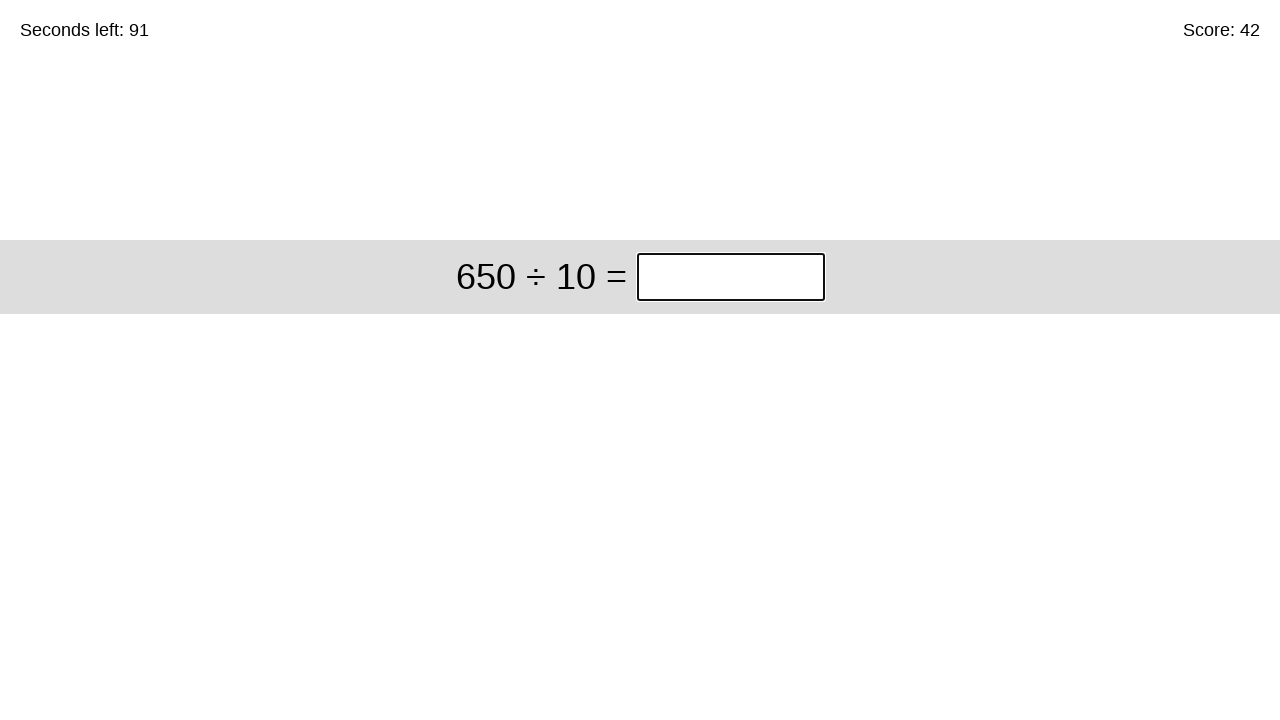

Entered answer '65' in the input box on #game > div > div:nth-child(1) > input
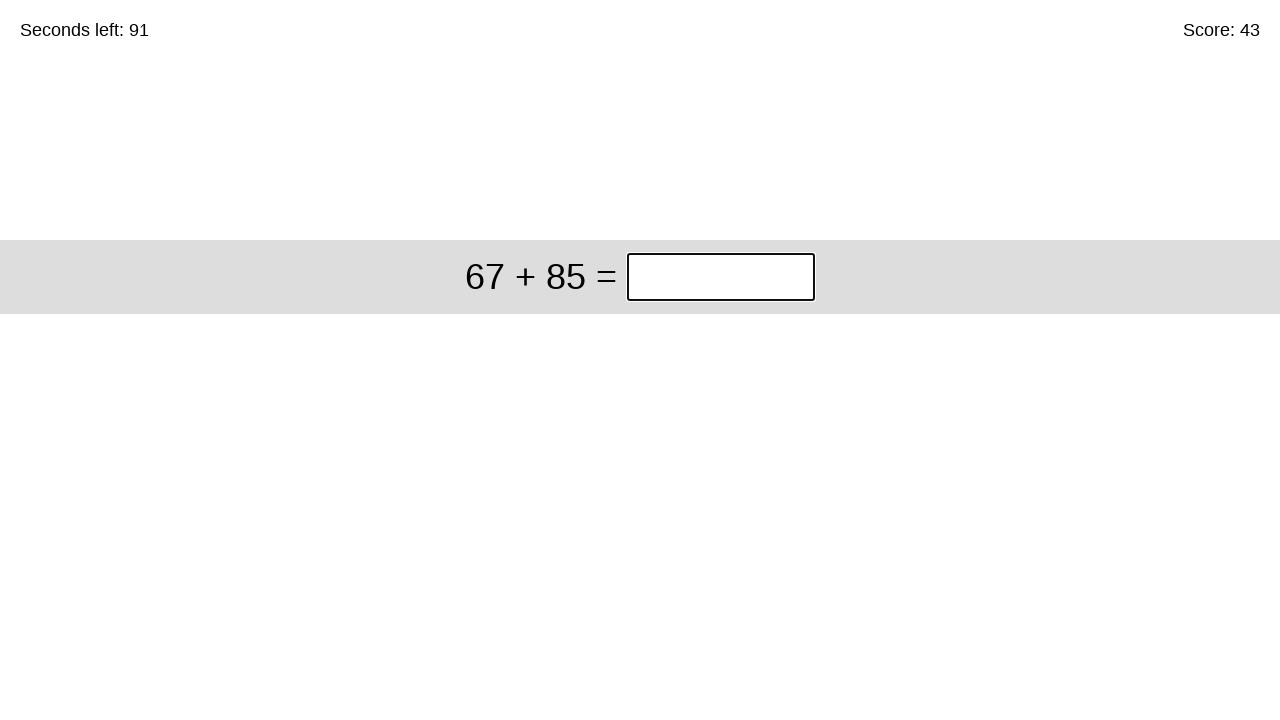

Waited for next question to appear
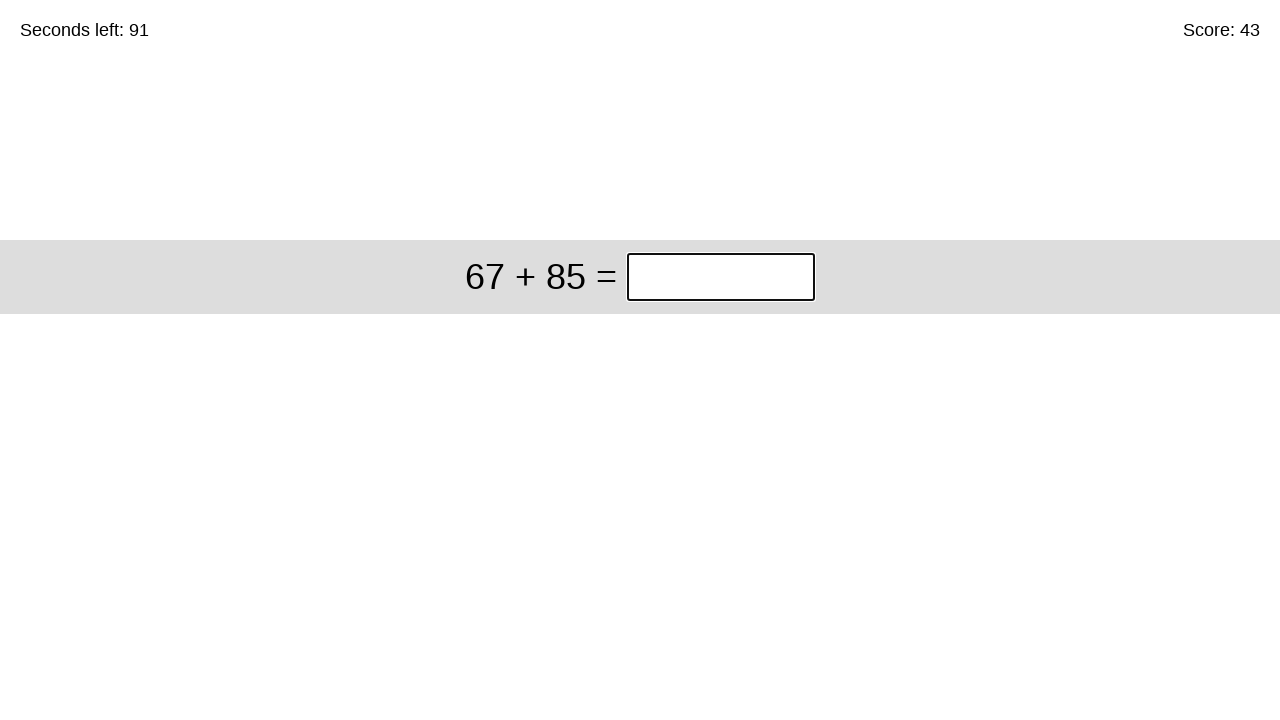

Retrieved question text for iteration 44: '67 + 85'
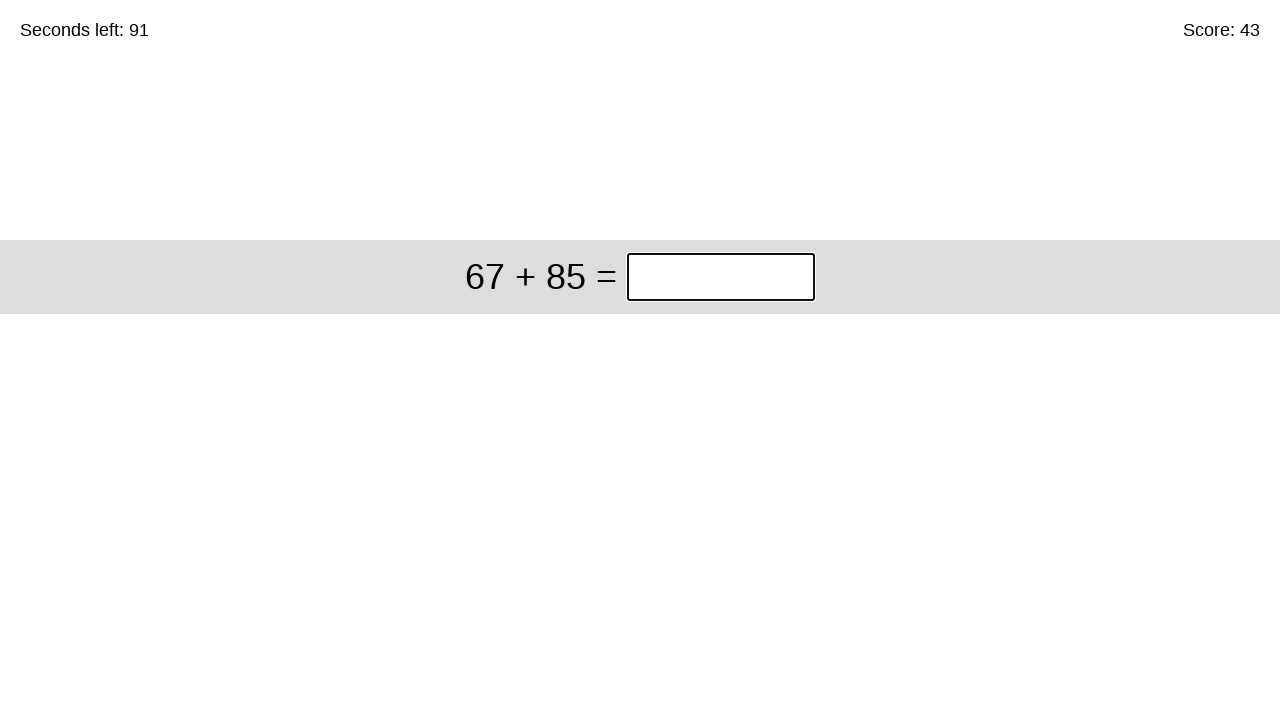

Parsed question: 67 + 85
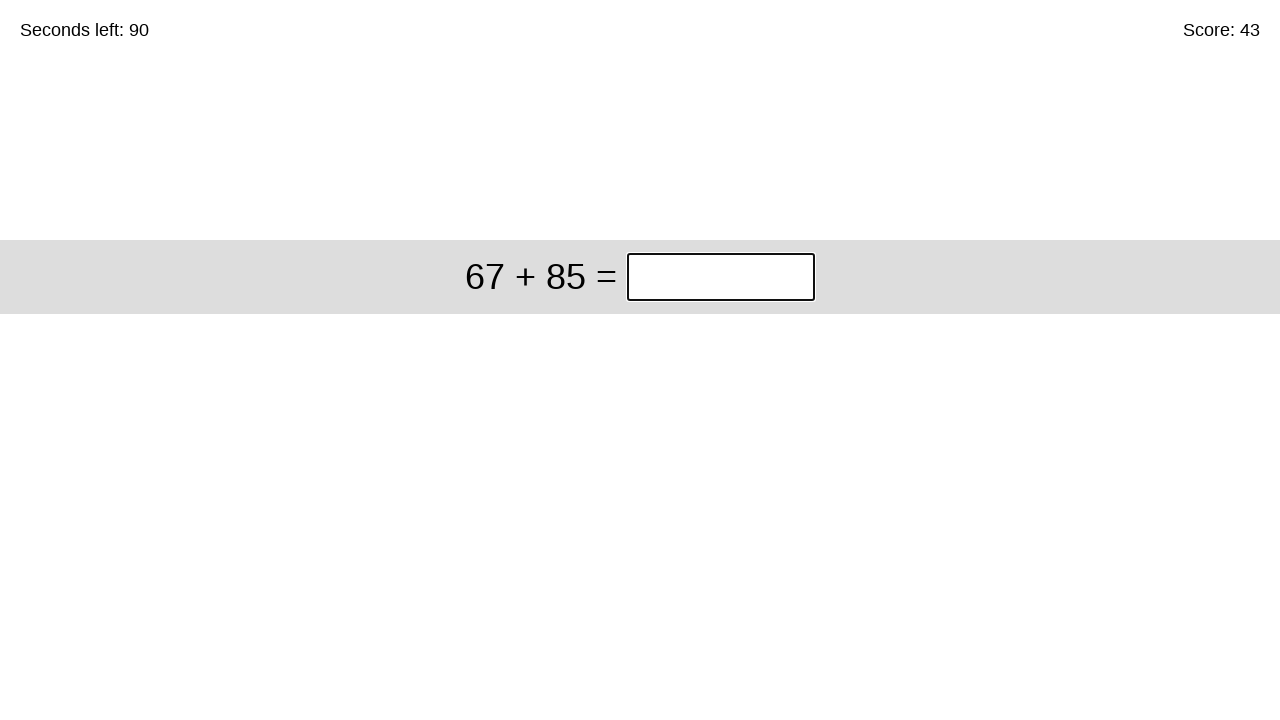

Calculated answer: 152
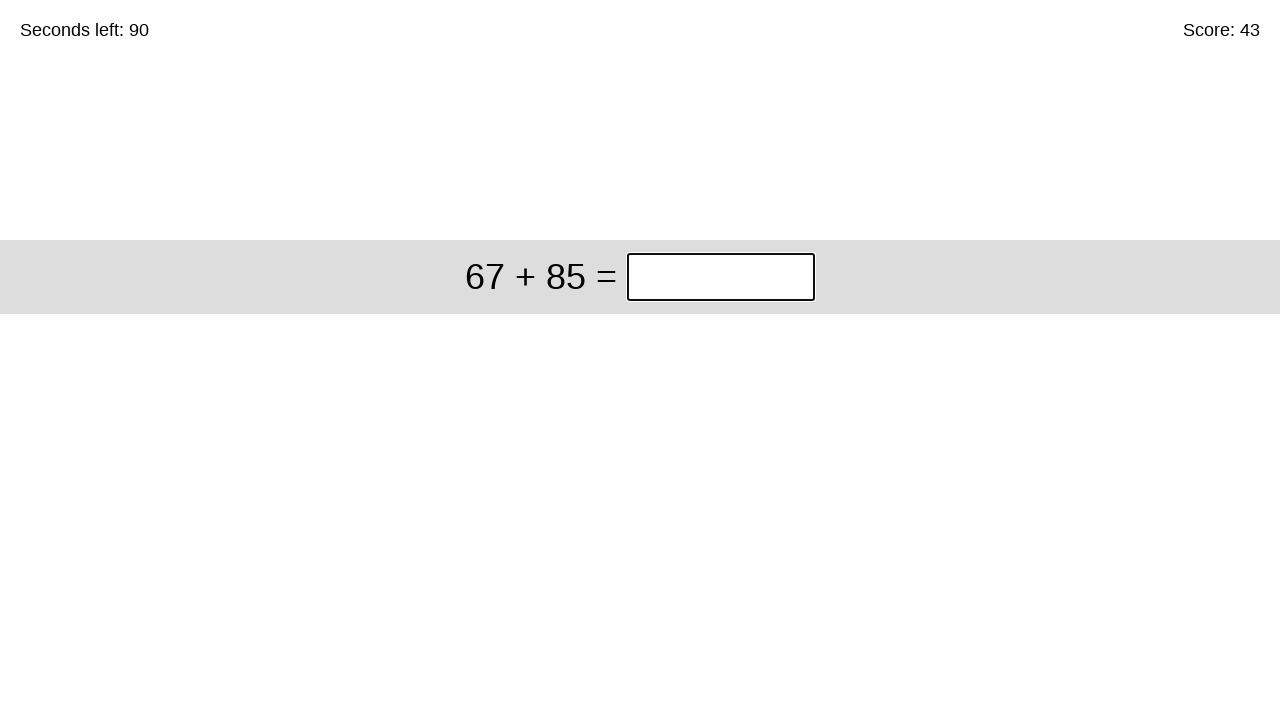

Entered answer '152' in the input box on #game > div > div:nth-child(1) > input
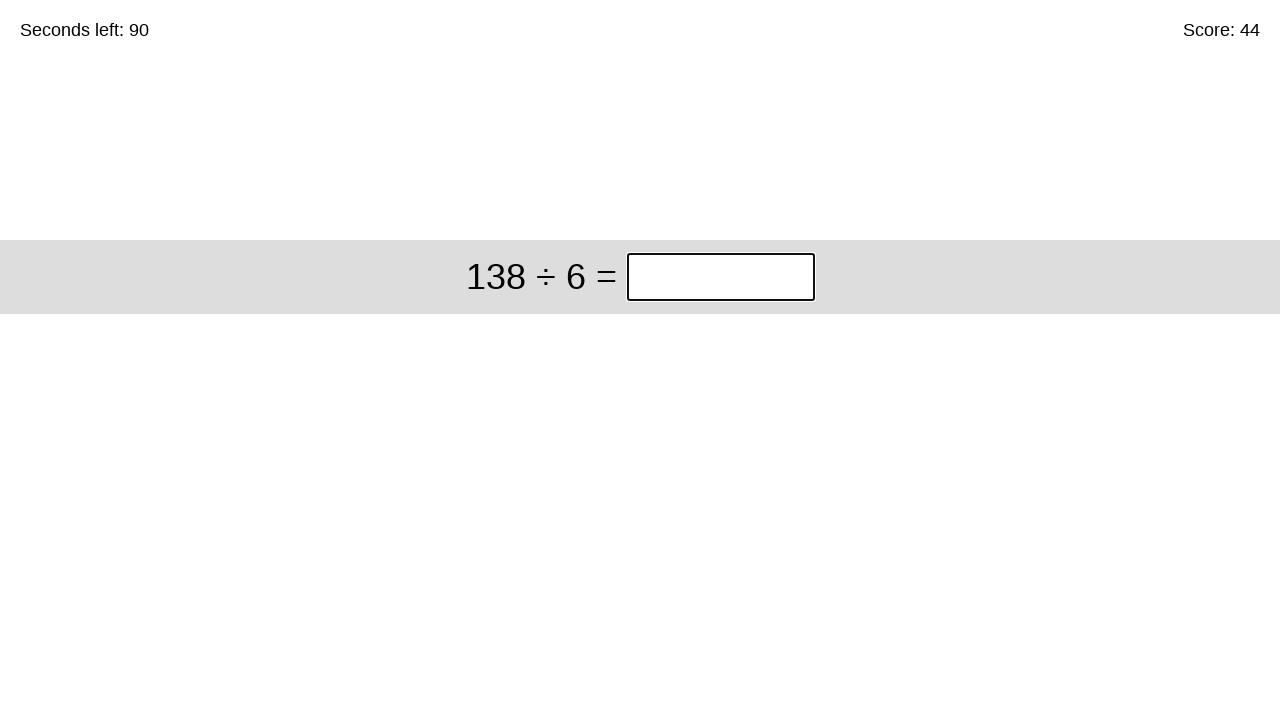

Waited for next question to appear
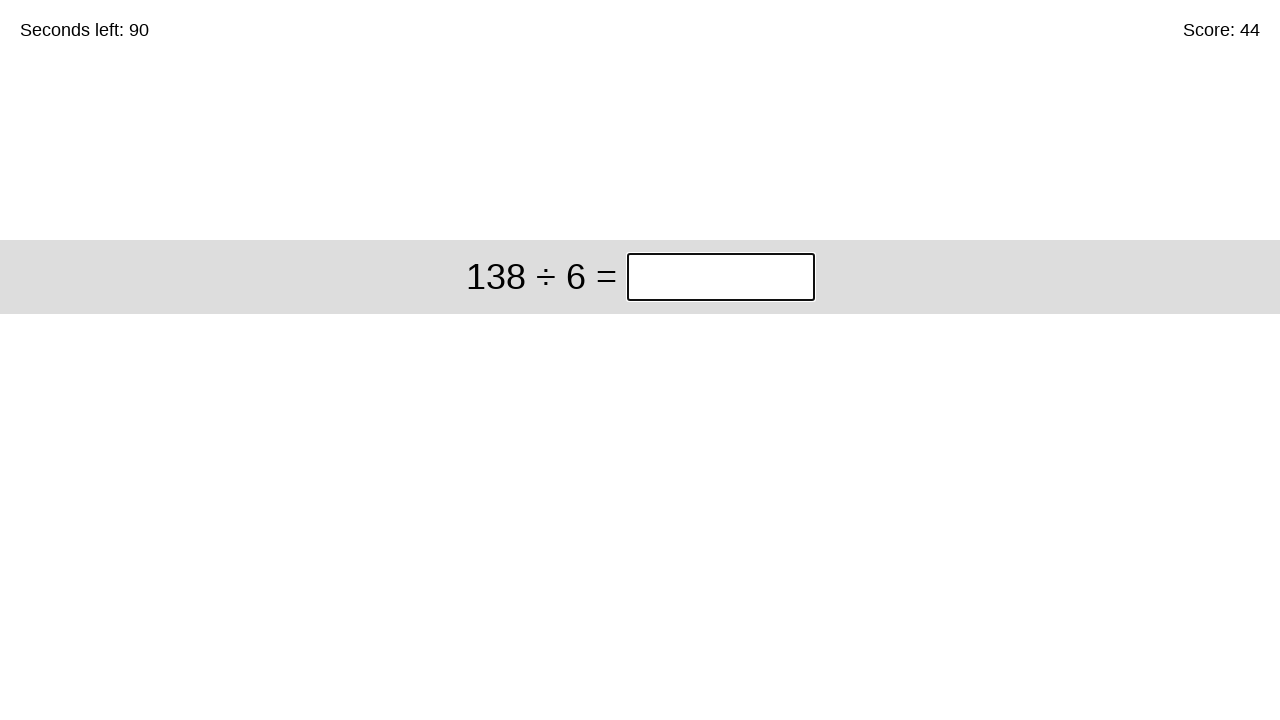

Retrieved question text for iteration 45: '138 ÷ 6'
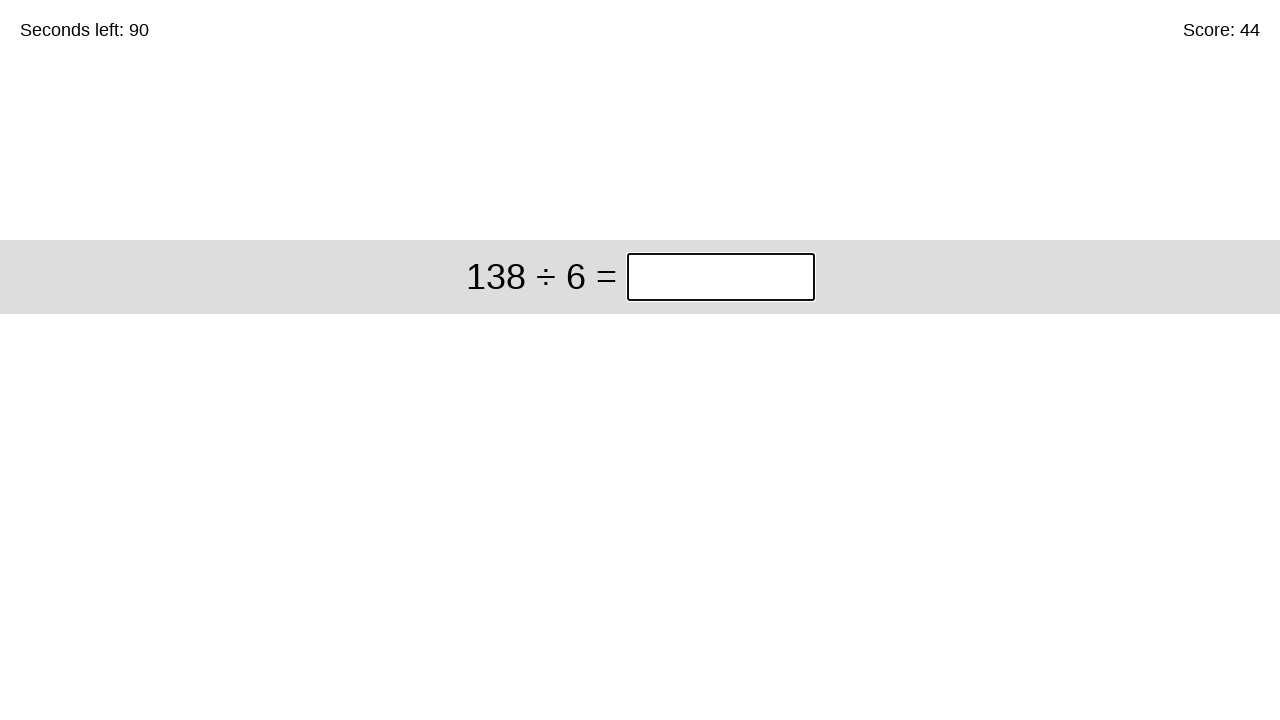

Parsed question: 138 ÷ 6
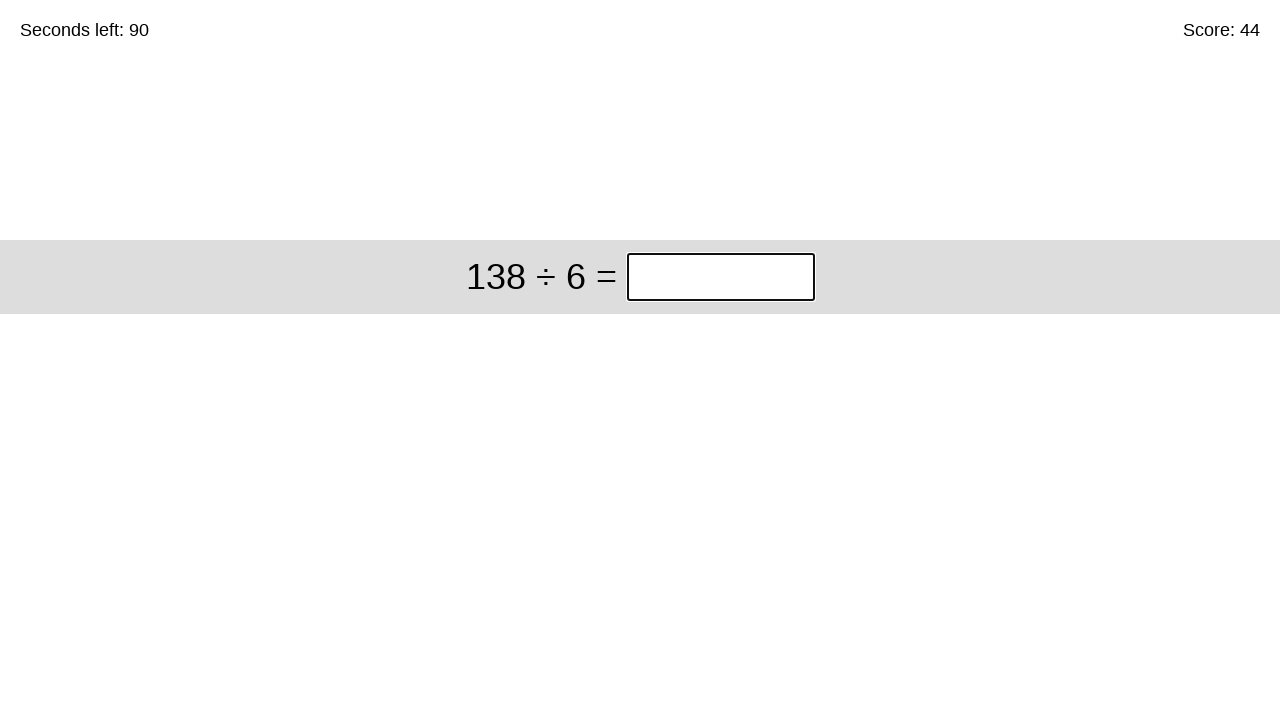

Calculated answer: 23
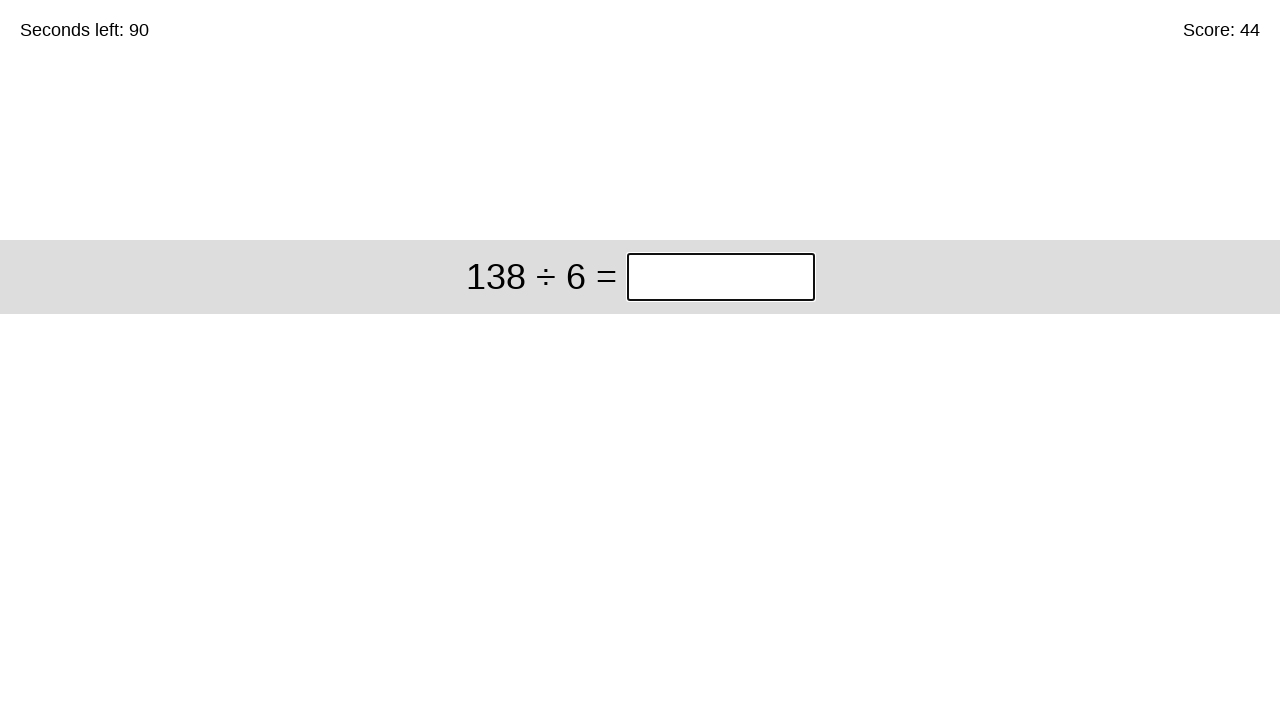

Entered answer '23' in the input box on #game > div > div:nth-child(1) > input
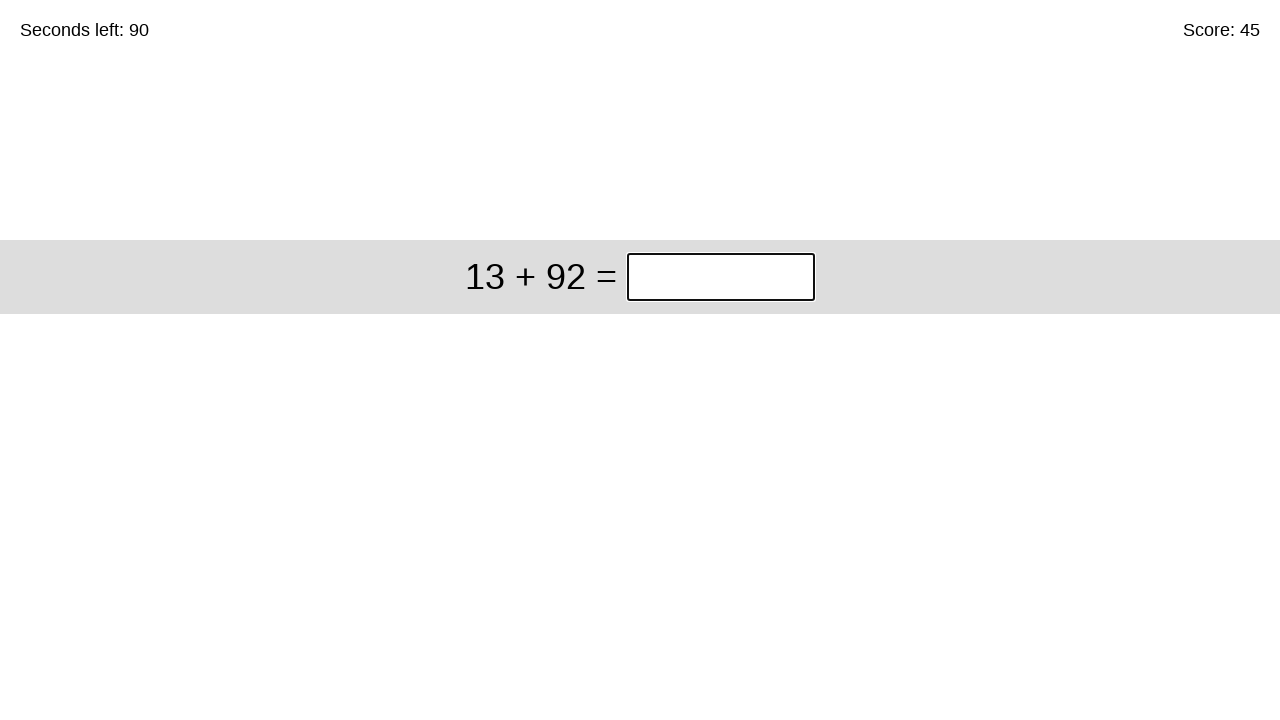

Waited for next question to appear
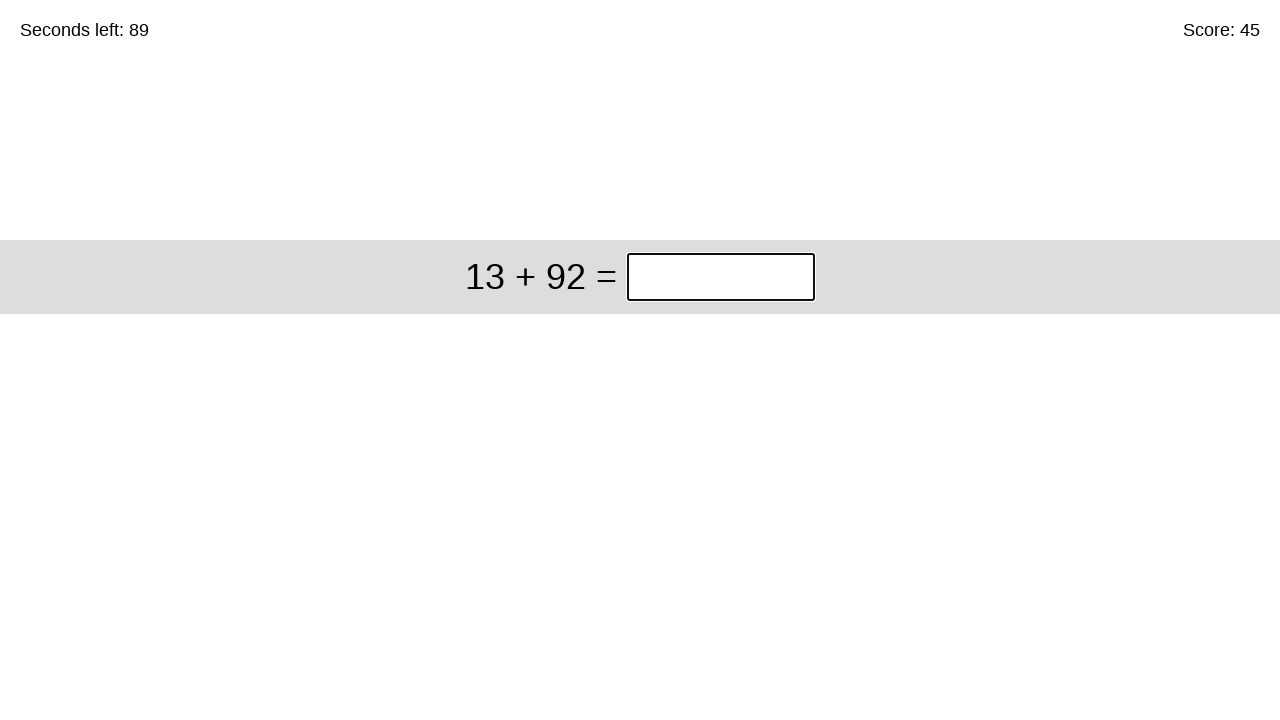

Retrieved question text for iteration 46: '13 + 92'
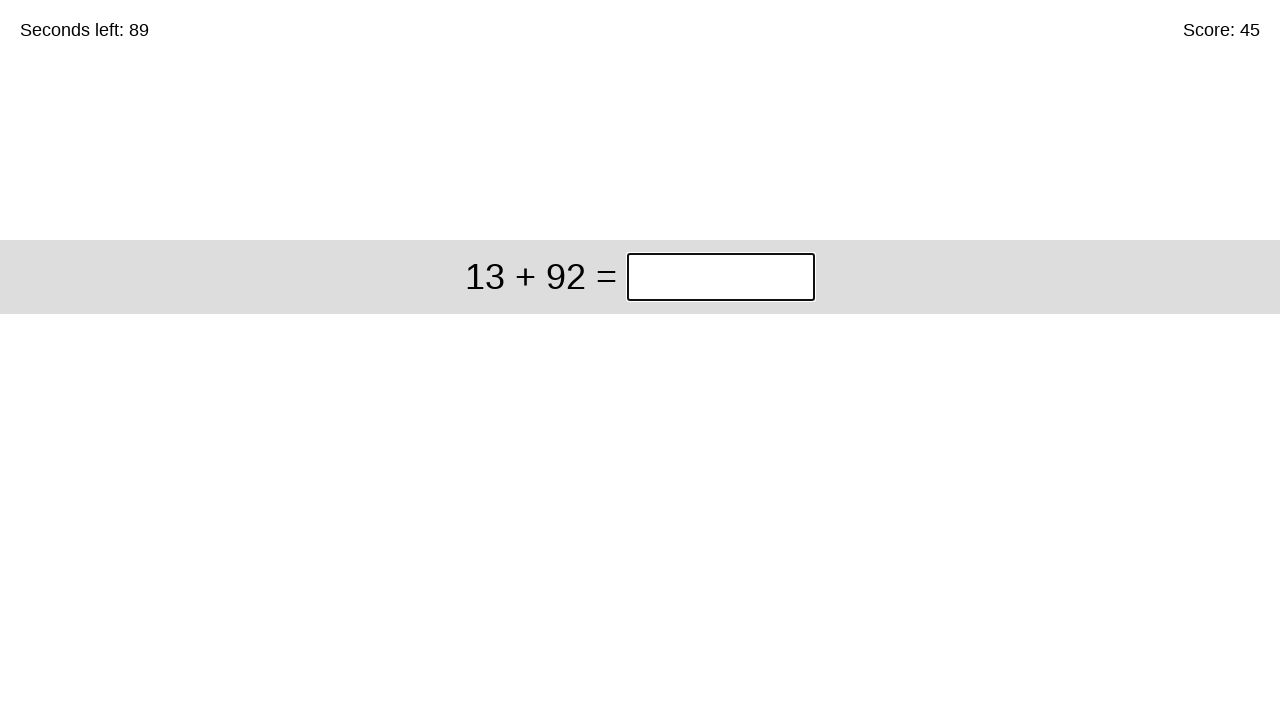

Parsed question: 13 + 92
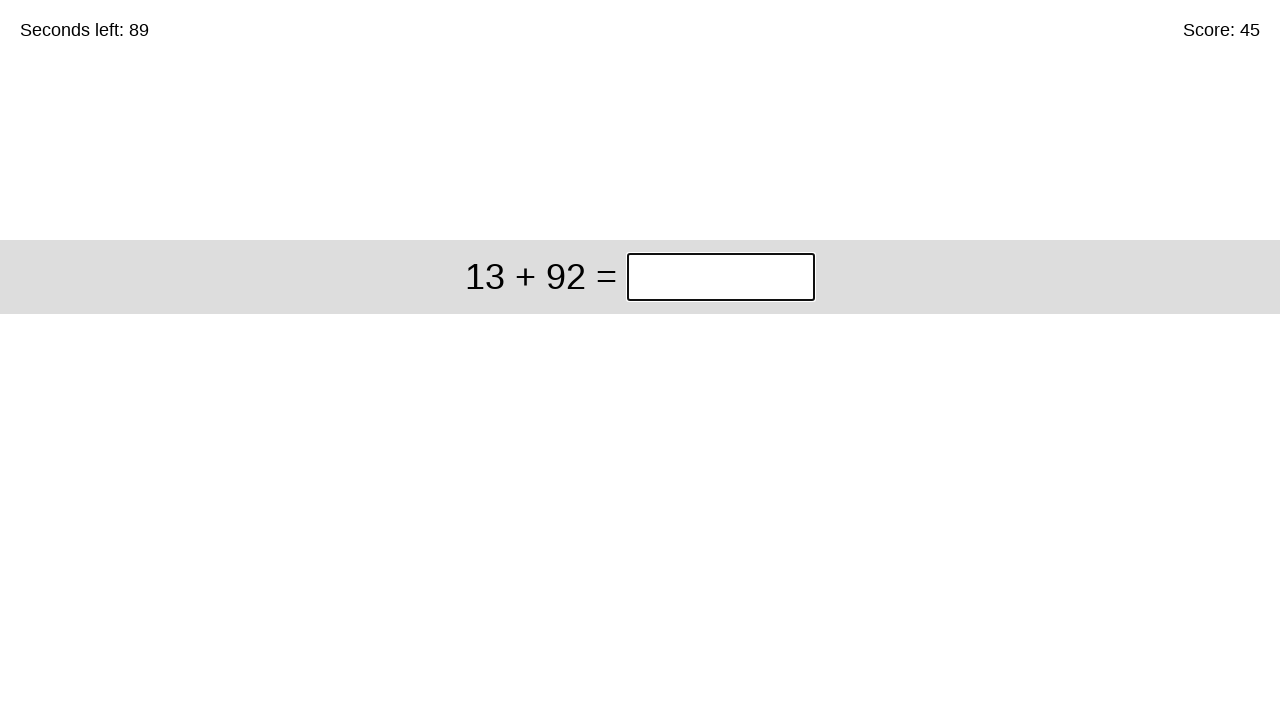

Calculated answer: 105
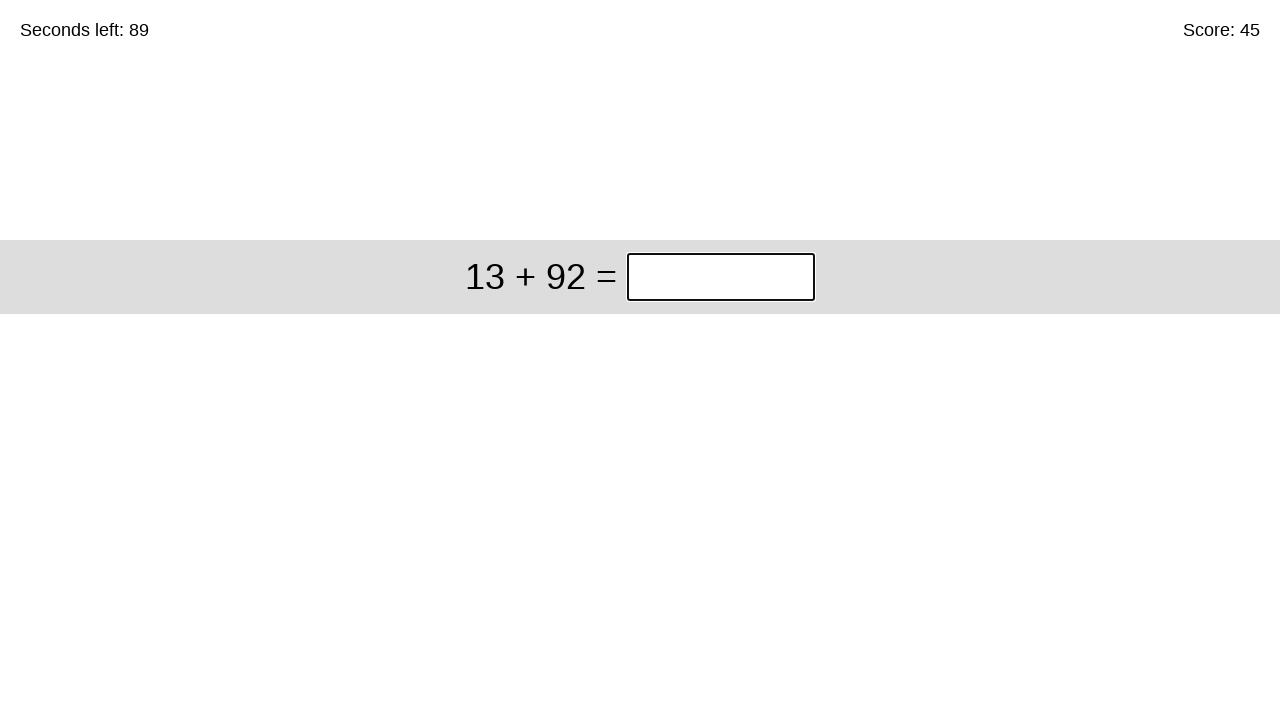

Entered answer '105' in the input box on #game > div > div:nth-child(1) > input
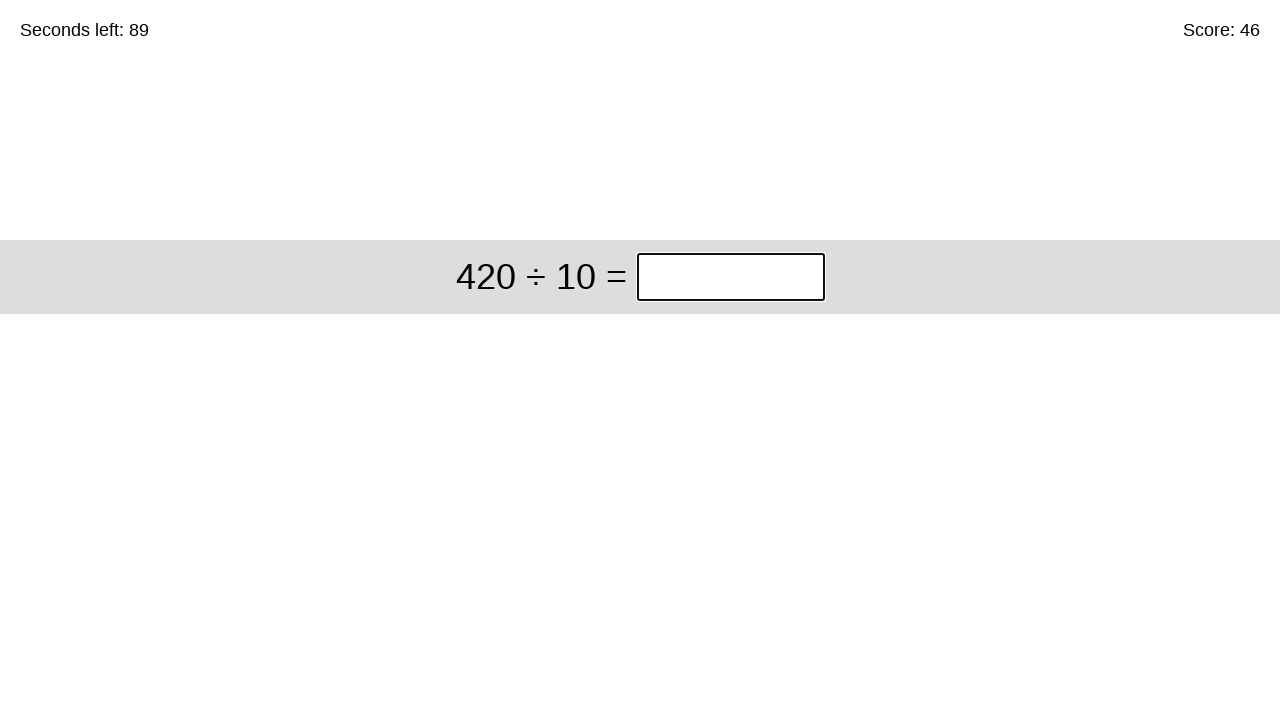

Waited for next question to appear
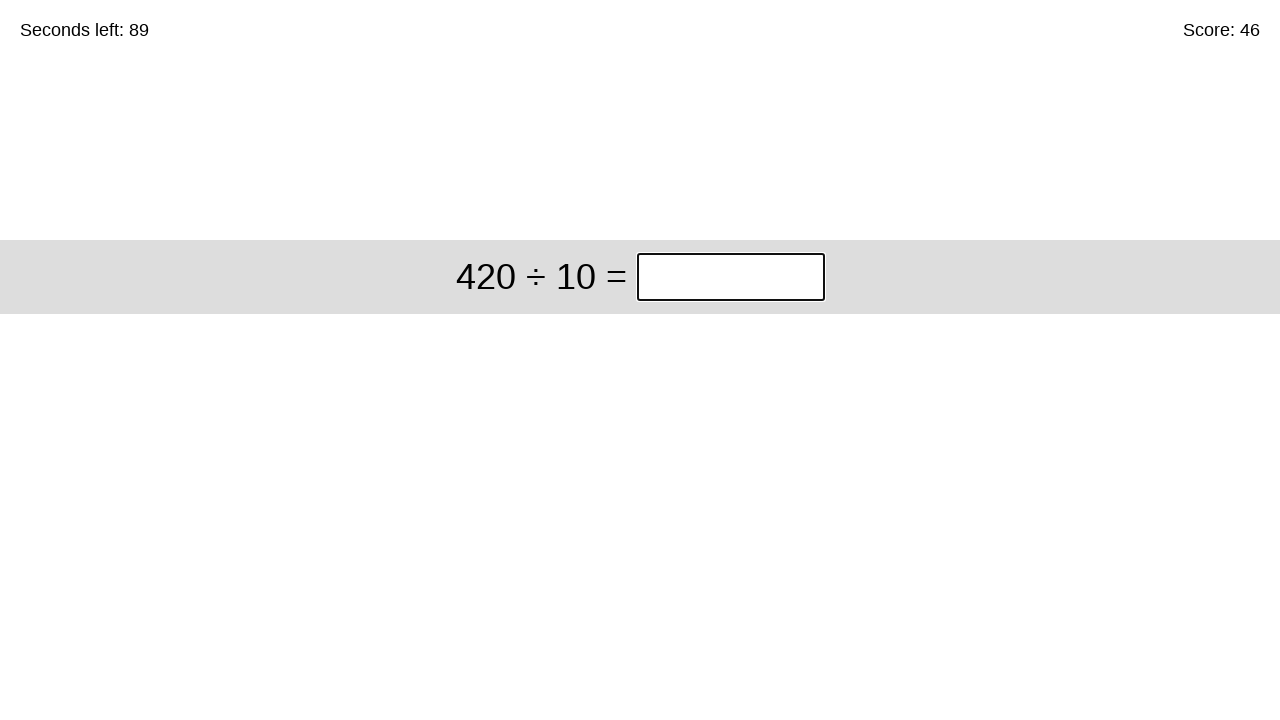

Retrieved question text for iteration 47: '420 ÷ 10'
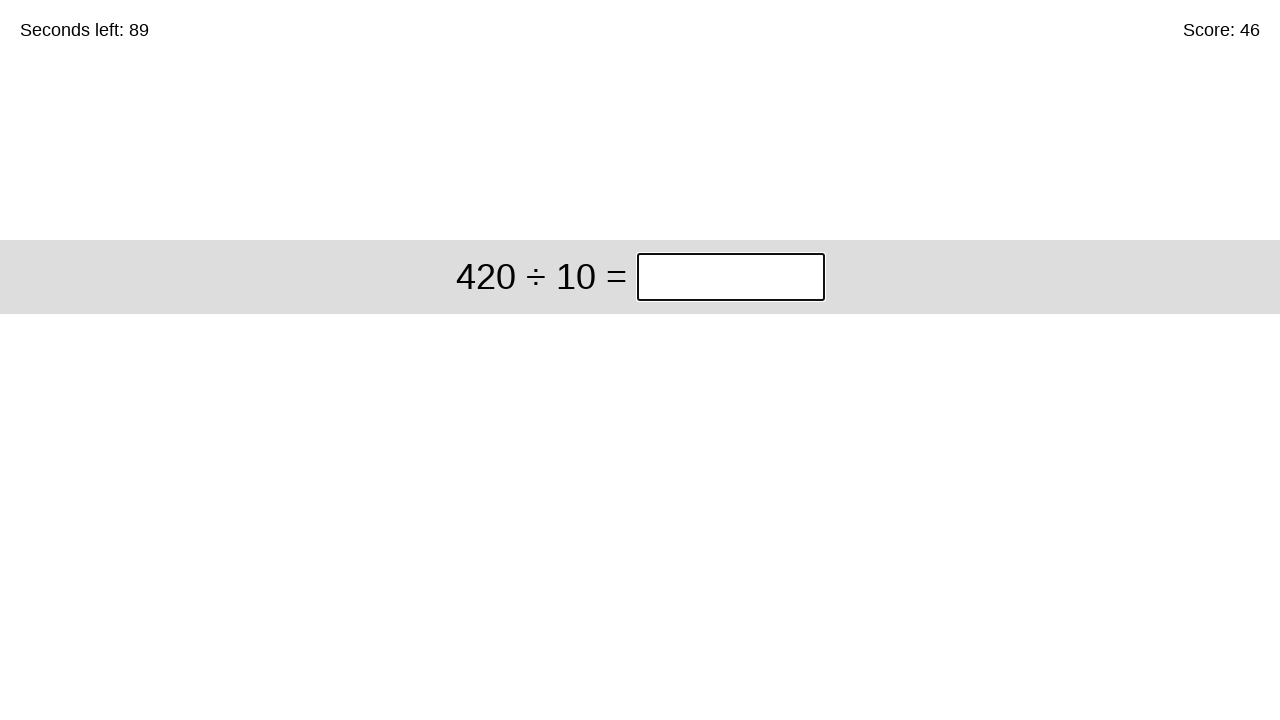

Parsed question: 420 ÷ 10
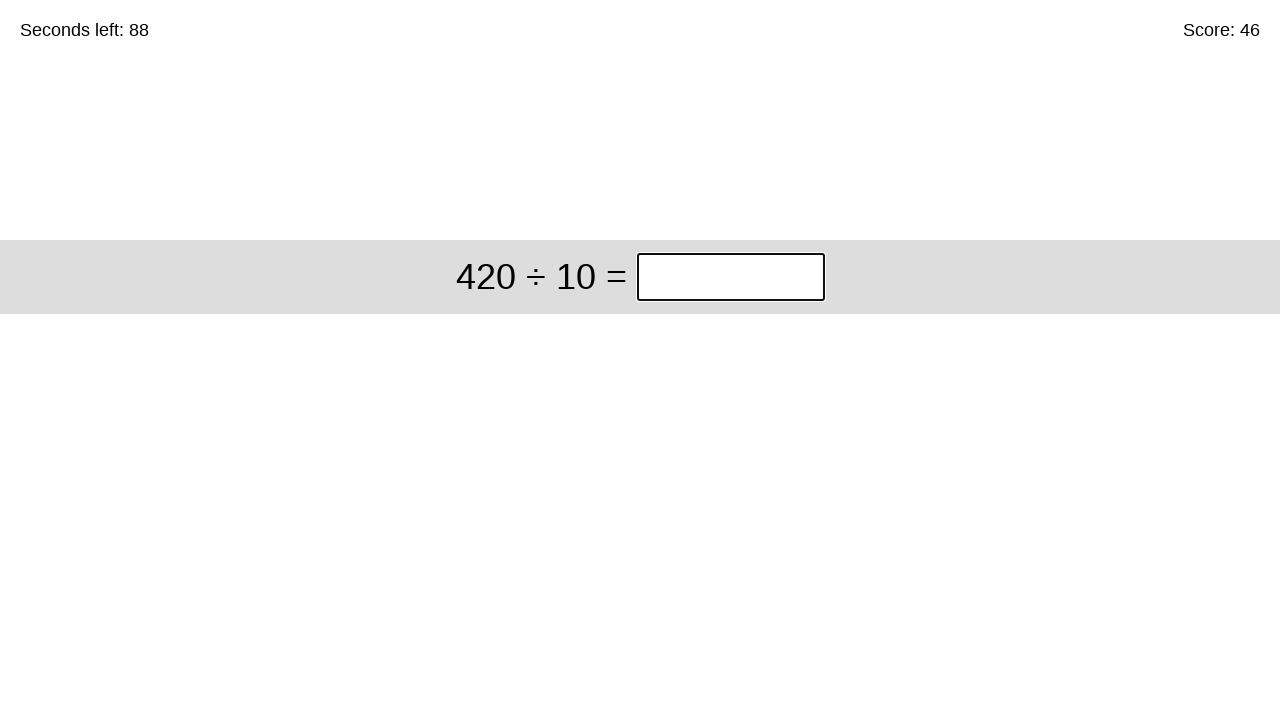

Calculated answer: 42
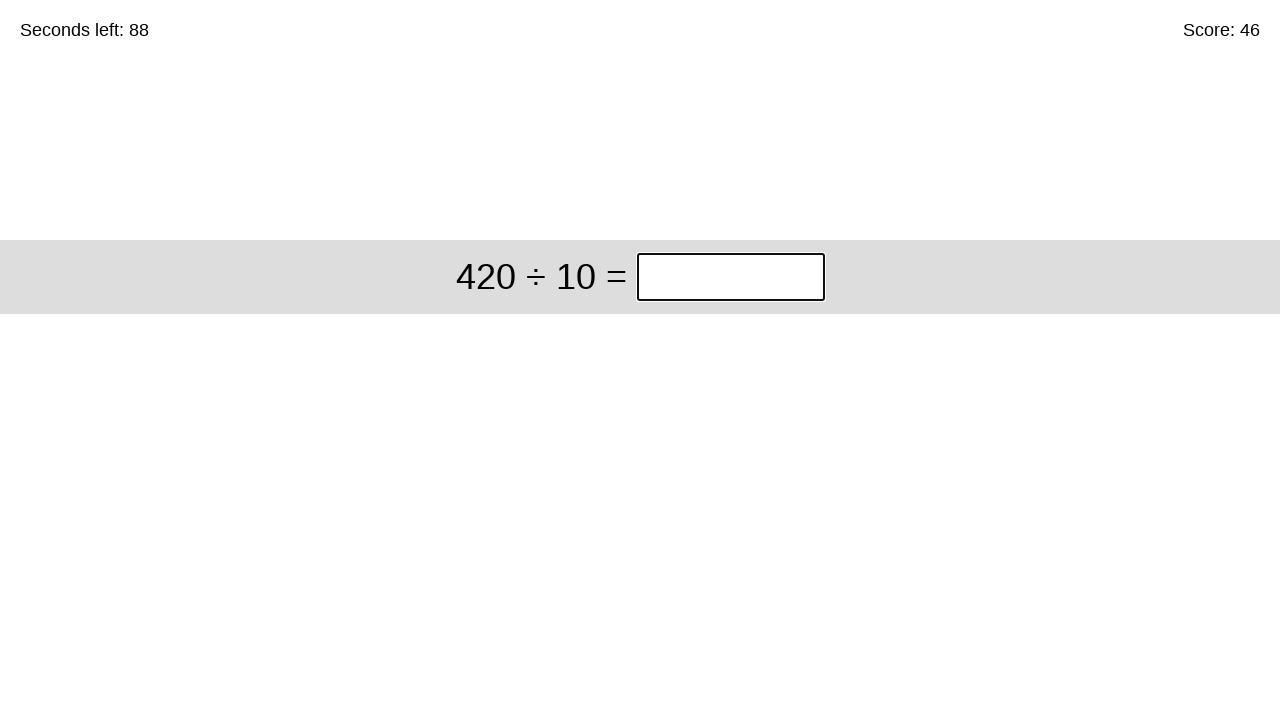

Entered answer '42' in the input box on #game > div > div:nth-child(1) > input
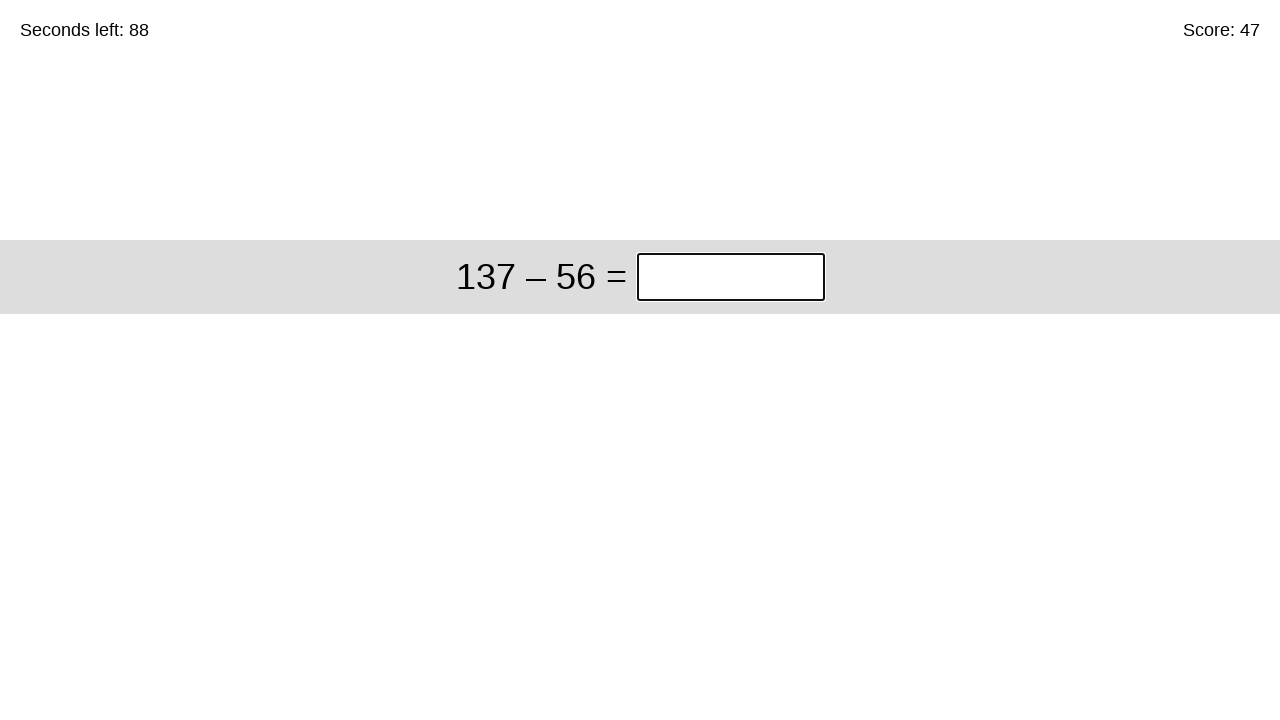

Waited for next question to appear
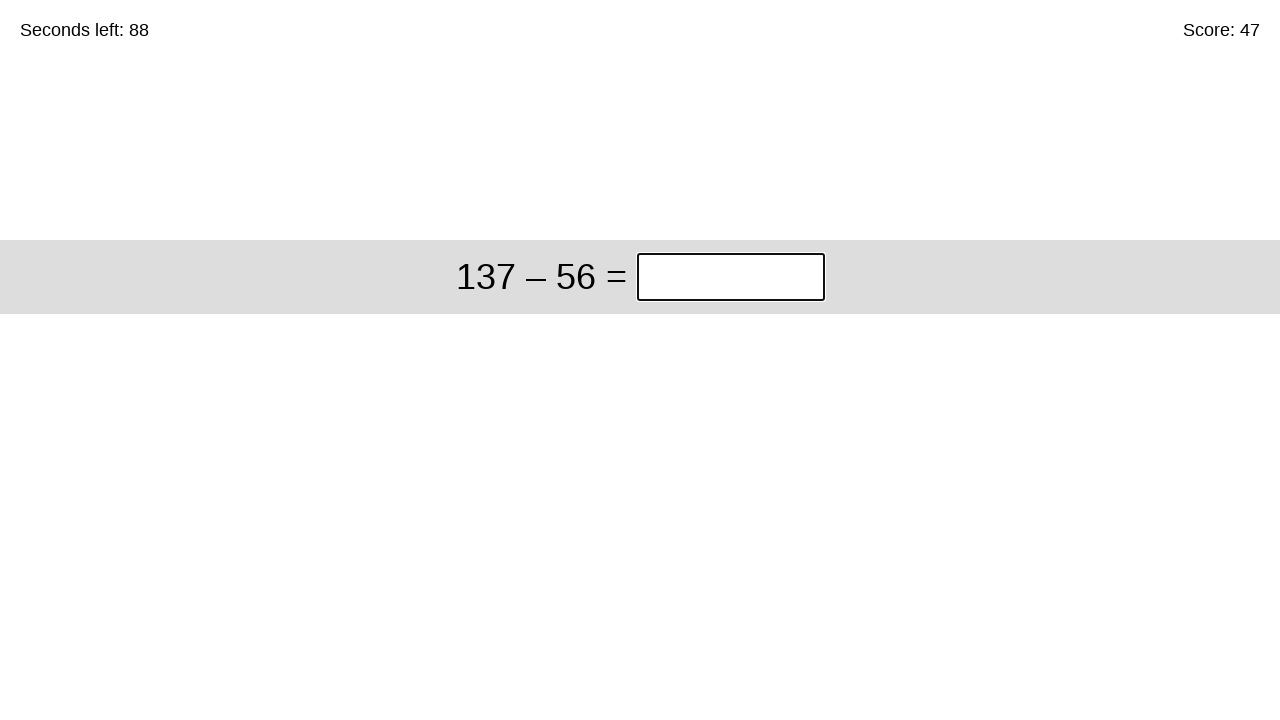

Retrieved question text for iteration 48: '137 – 56'
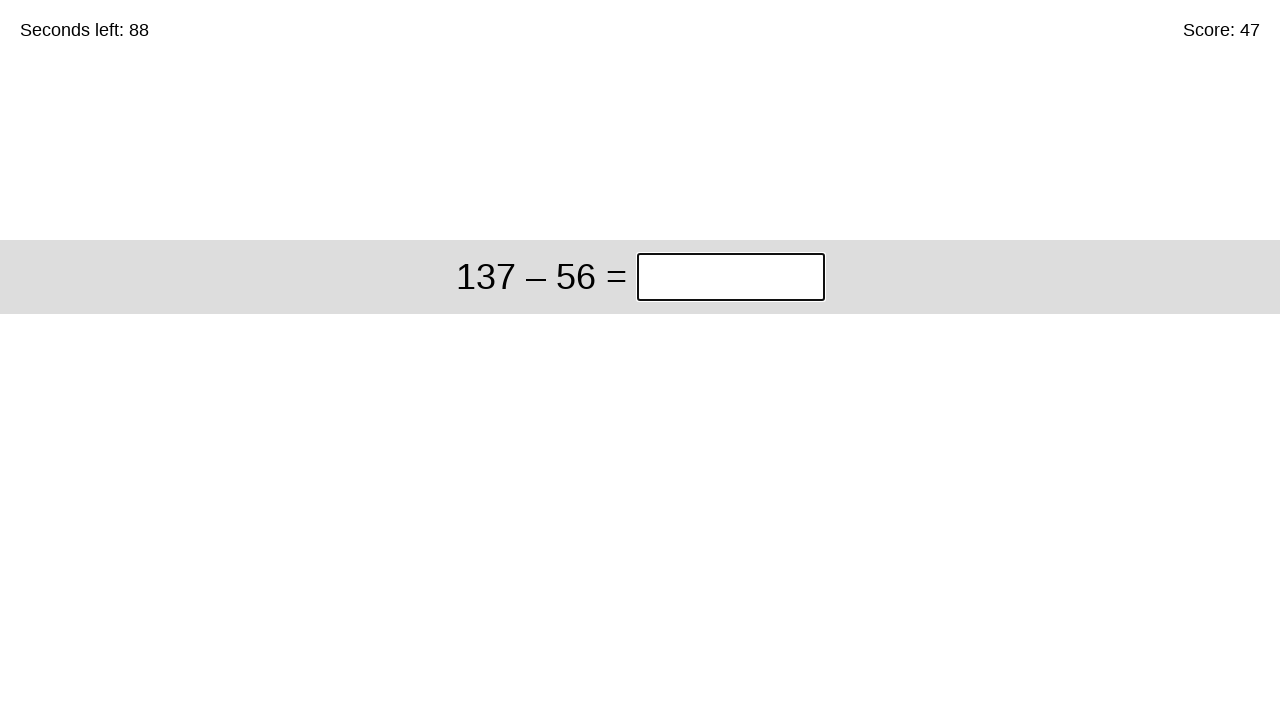

Parsed question: 137 – 56
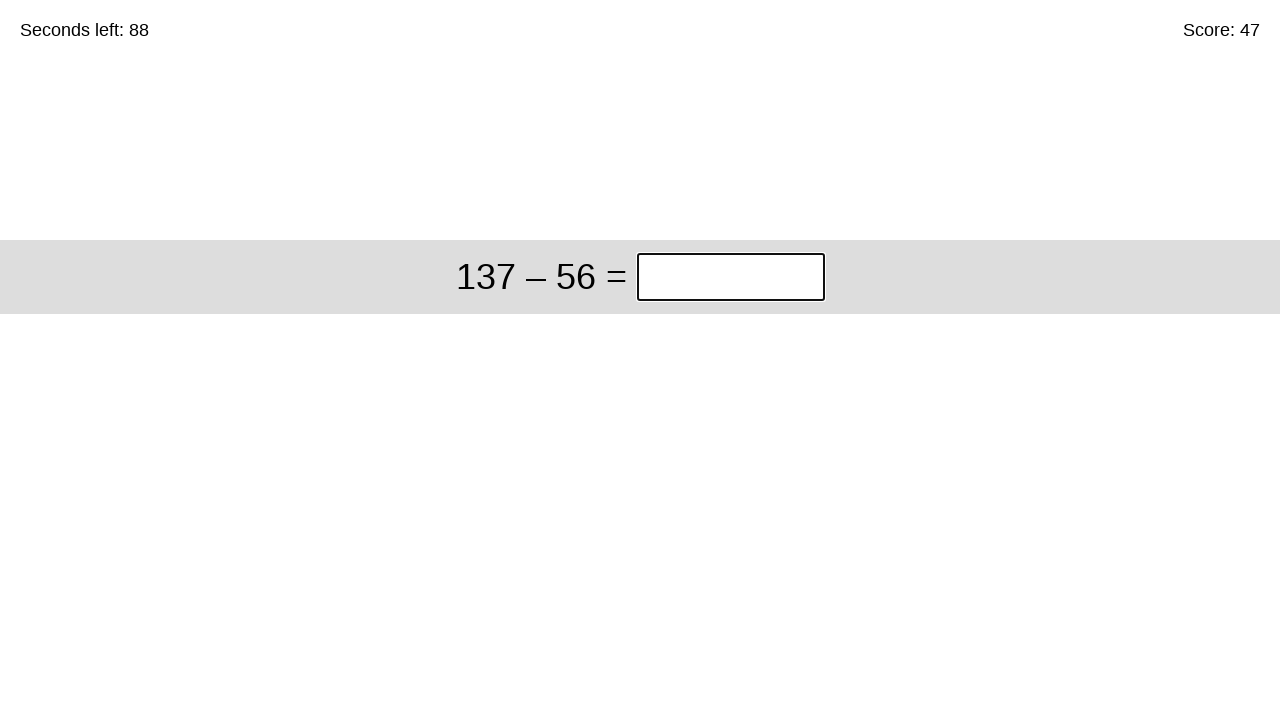

Calculated answer: 81
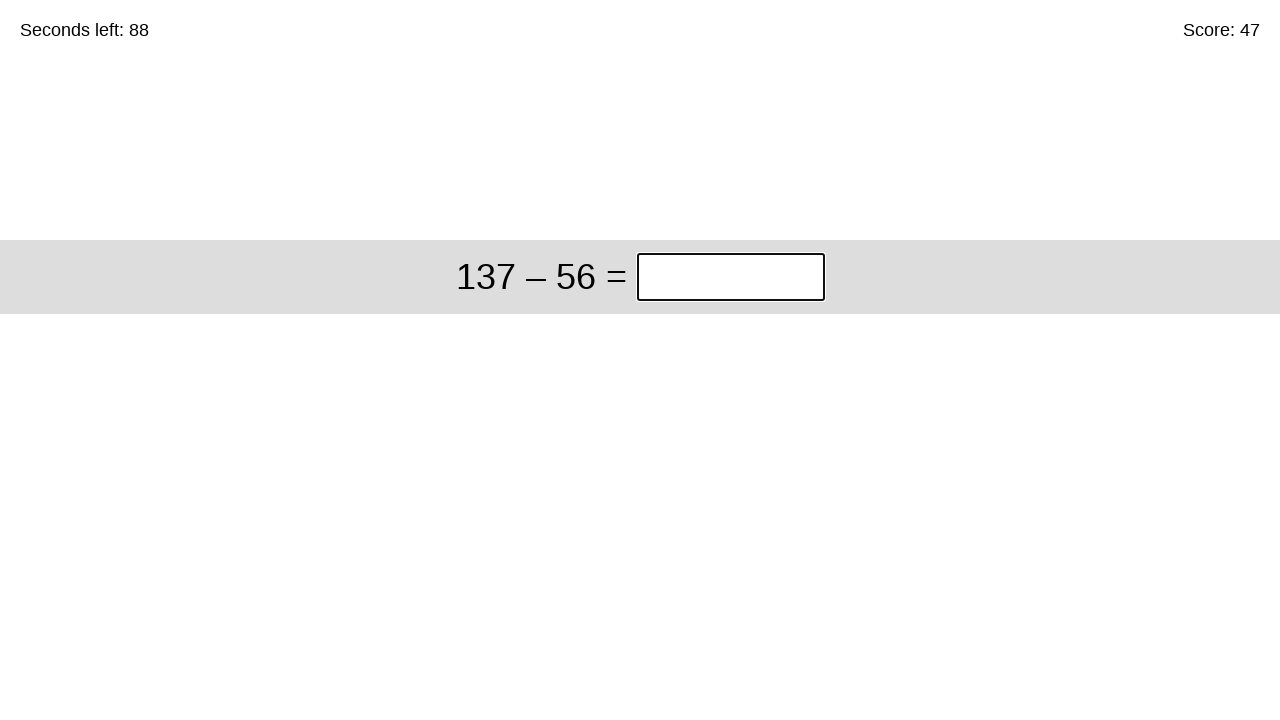

Entered answer '81' in the input box on #game > div > div:nth-child(1) > input
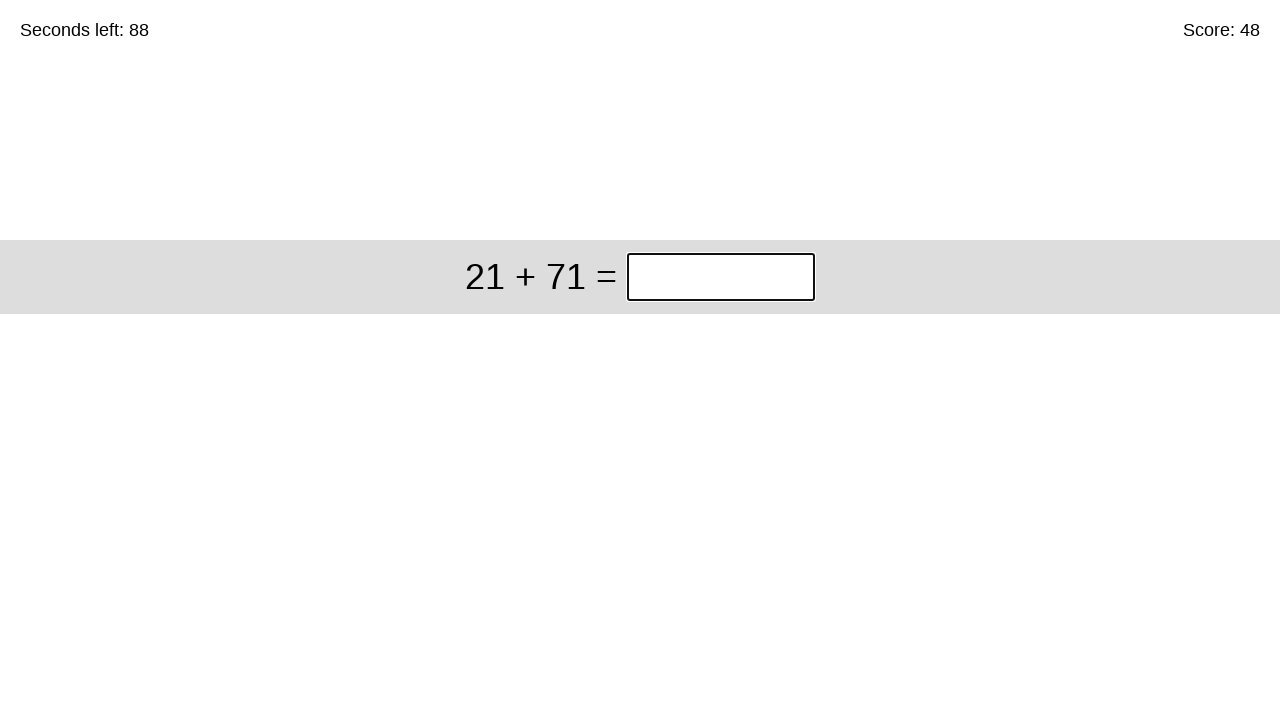

Waited for next question to appear
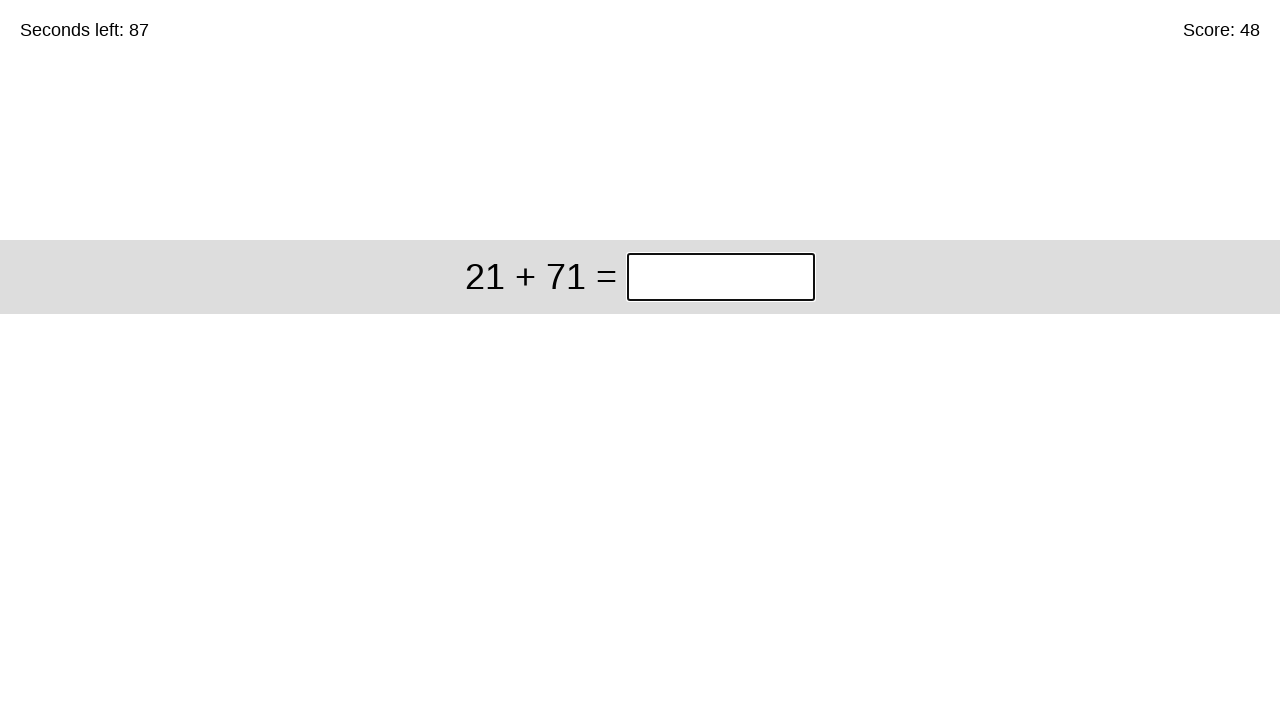

Retrieved question text for iteration 49: '21 + 71'
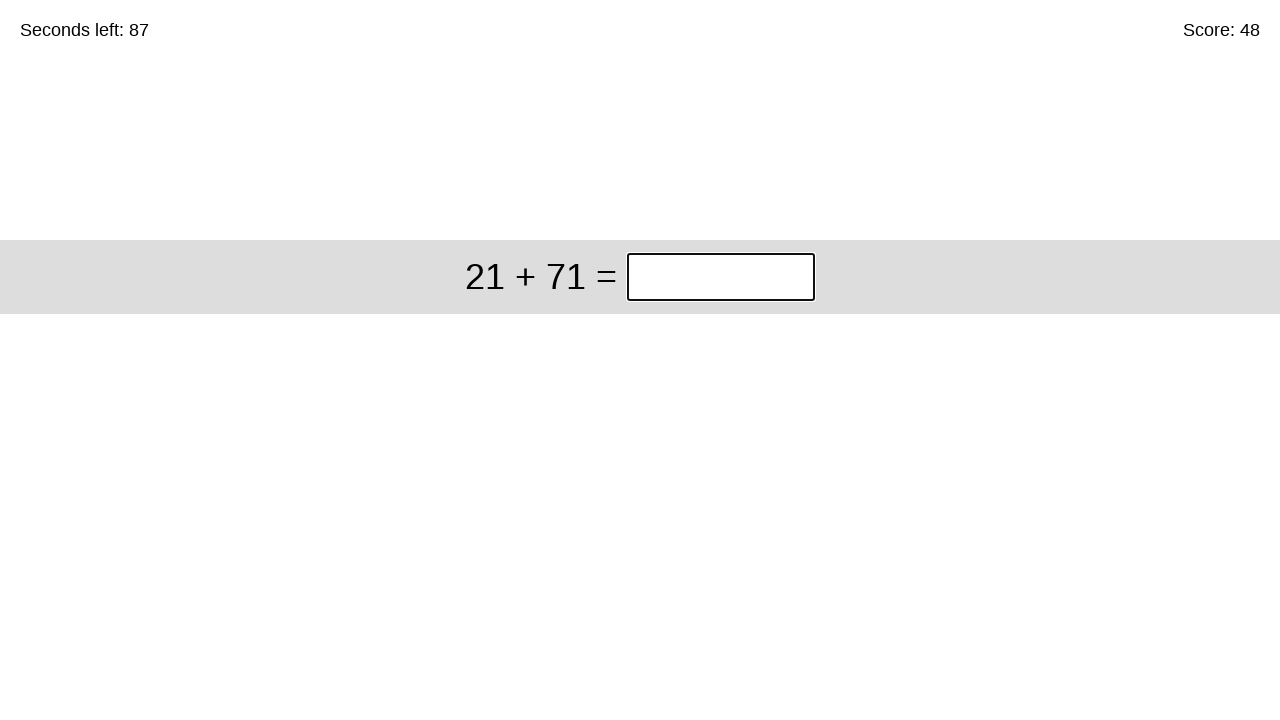

Parsed question: 21 + 71
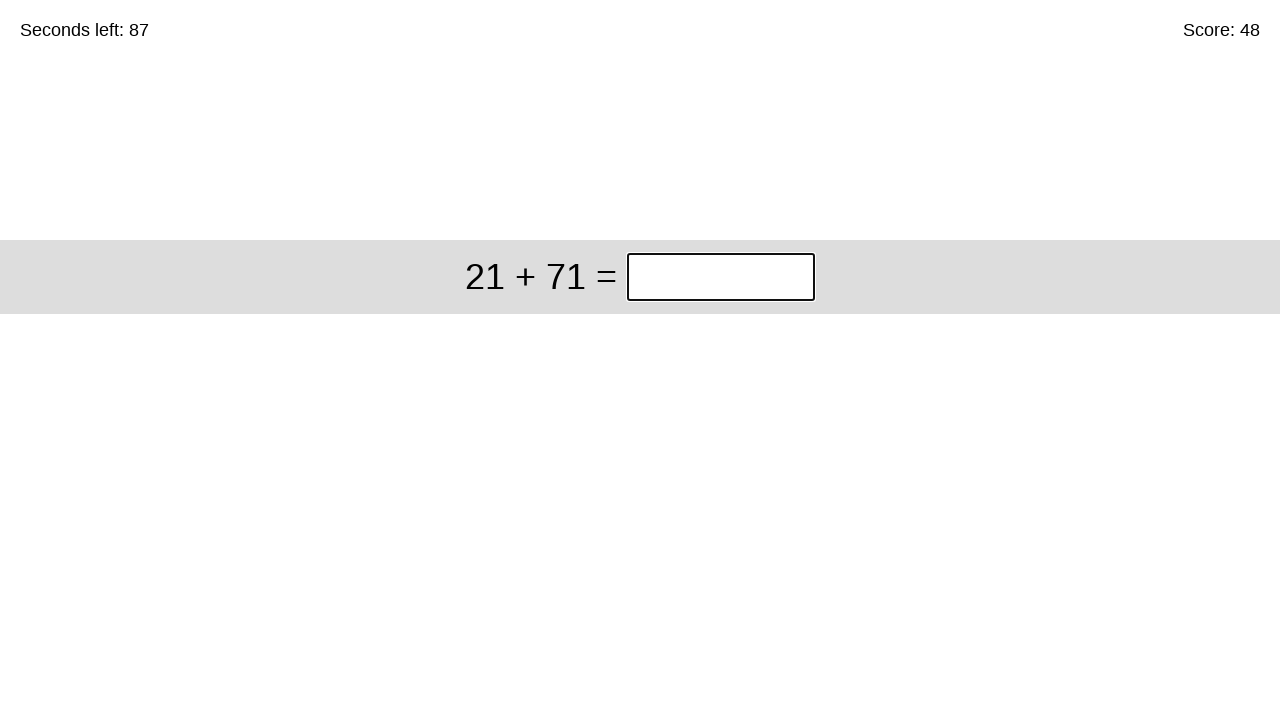

Calculated answer: 92
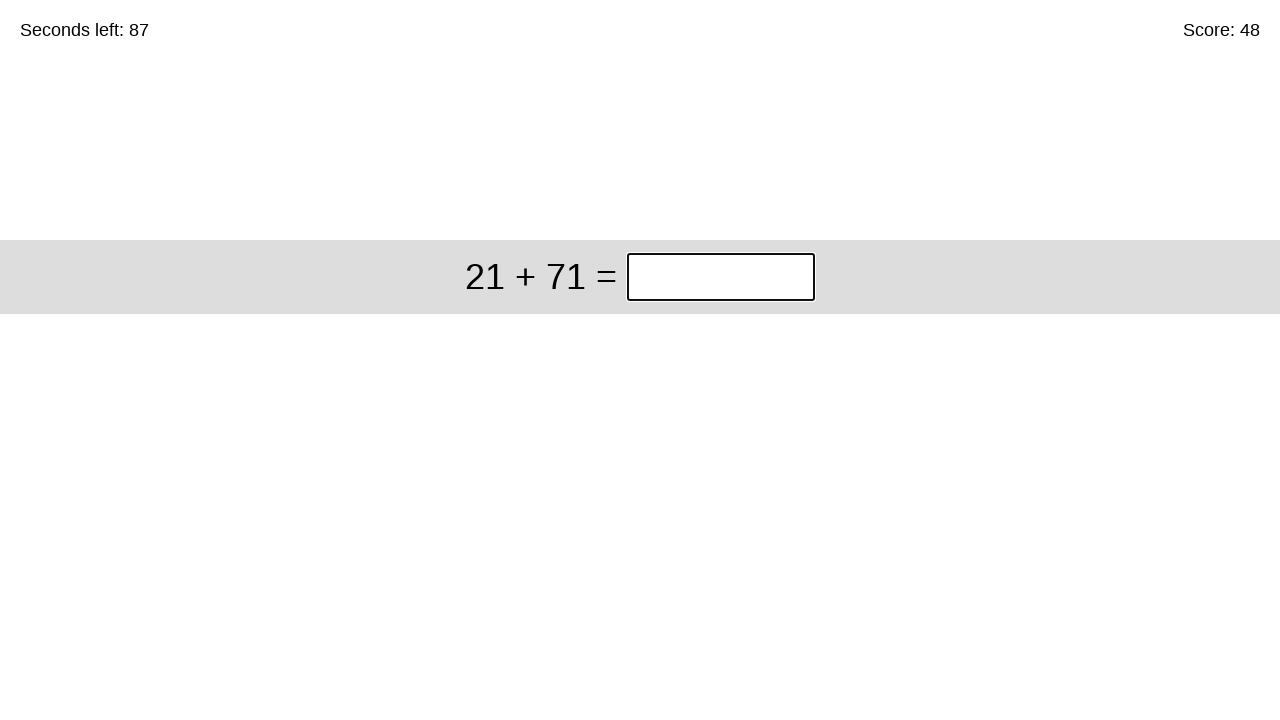

Entered answer '92' in the input box on #game > div > div:nth-child(1) > input
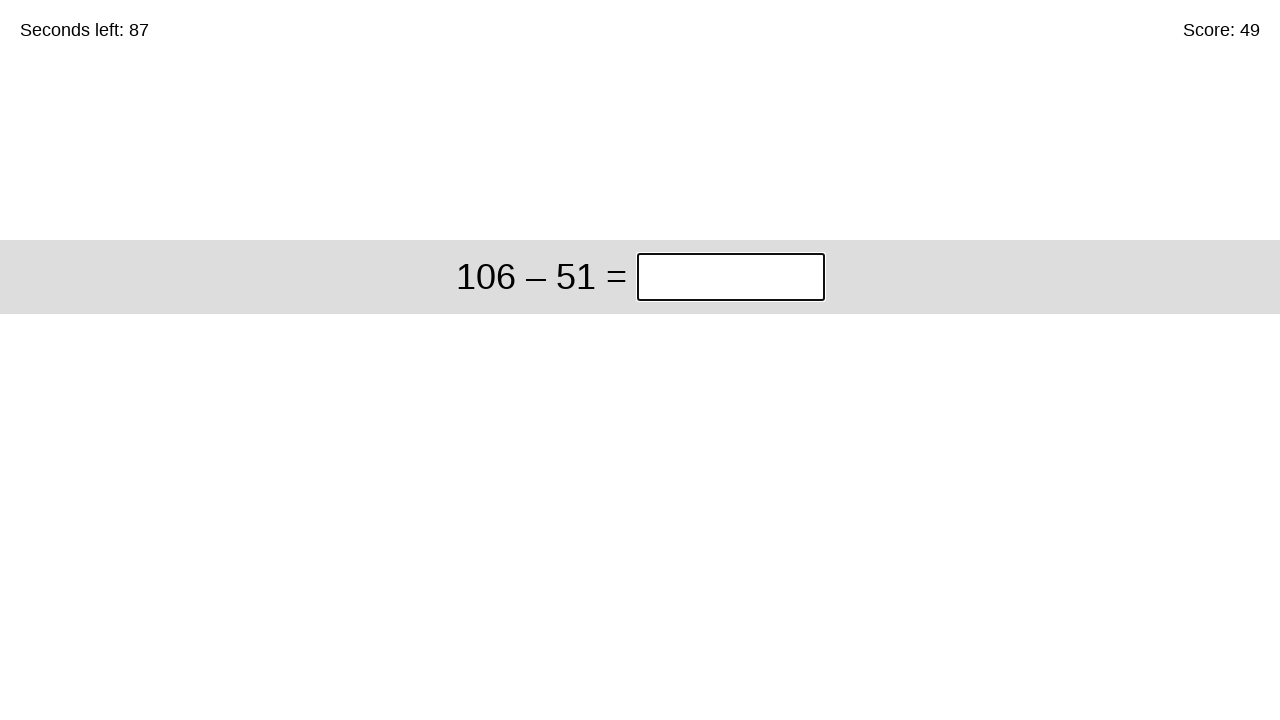

Waited for next question to appear
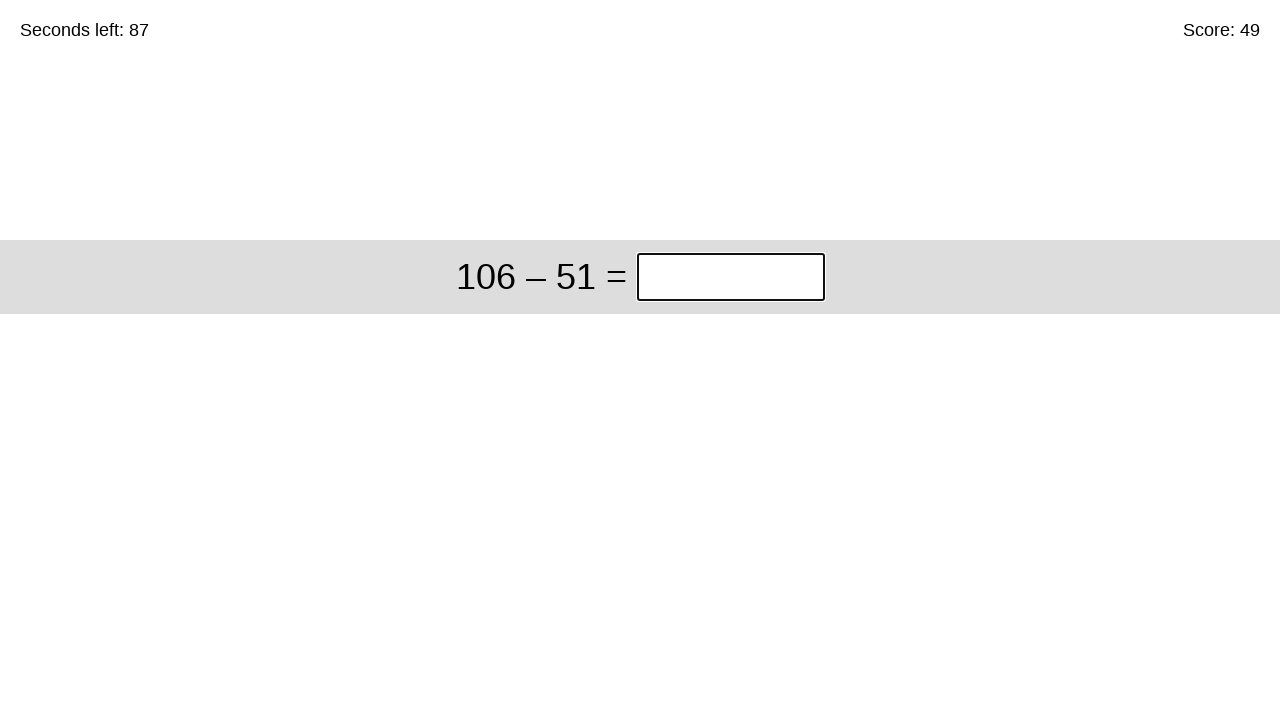

Retrieved question text for iteration 50: '106 – 51'
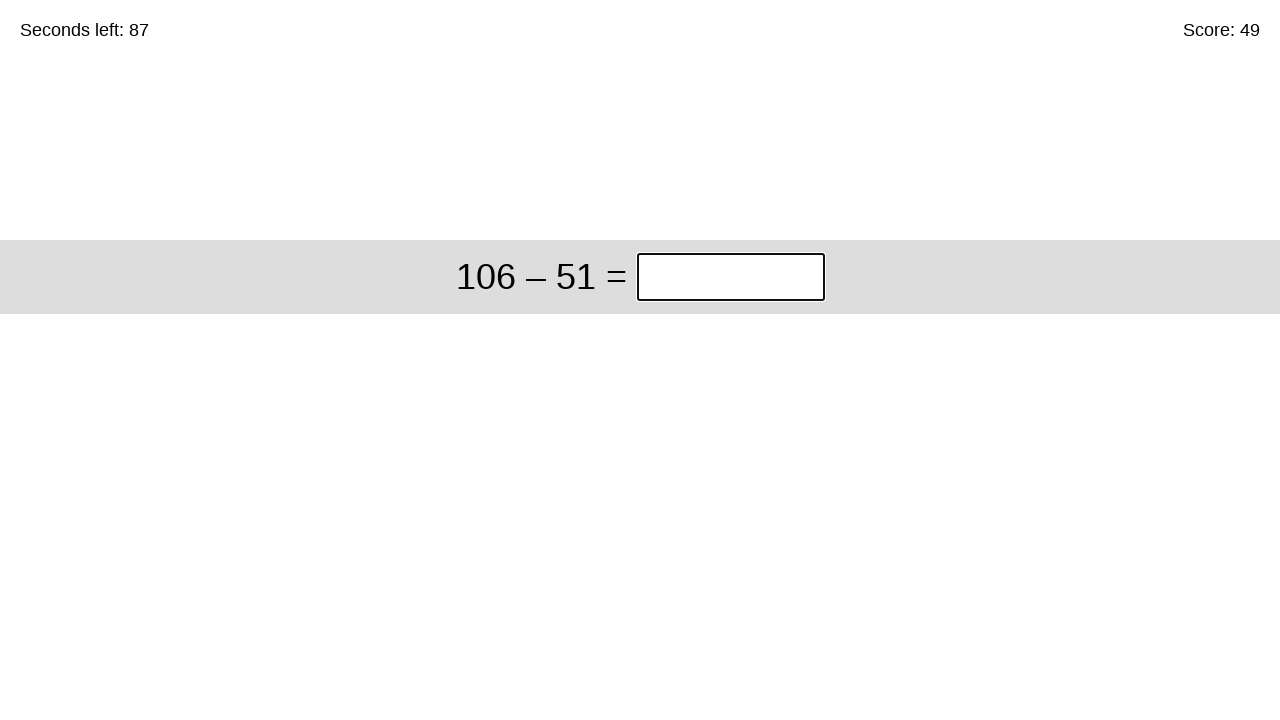

Parsed question: 106 – 51
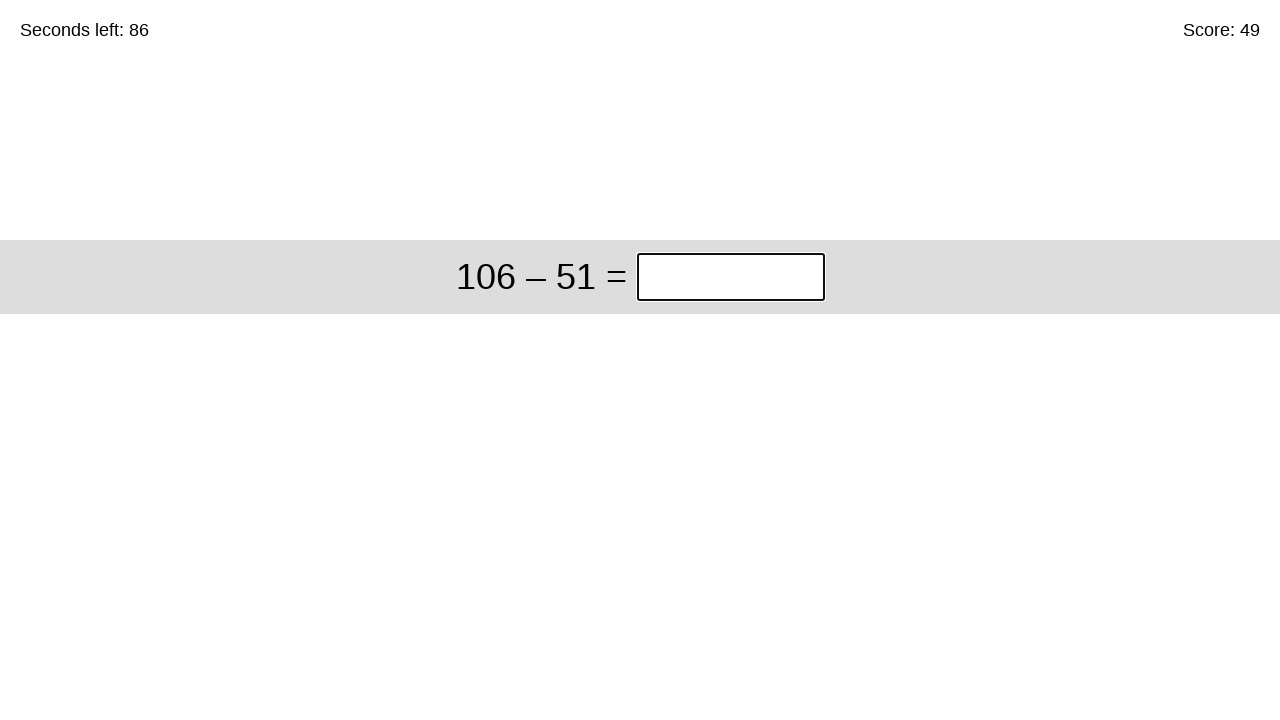

Calculated answer: 55
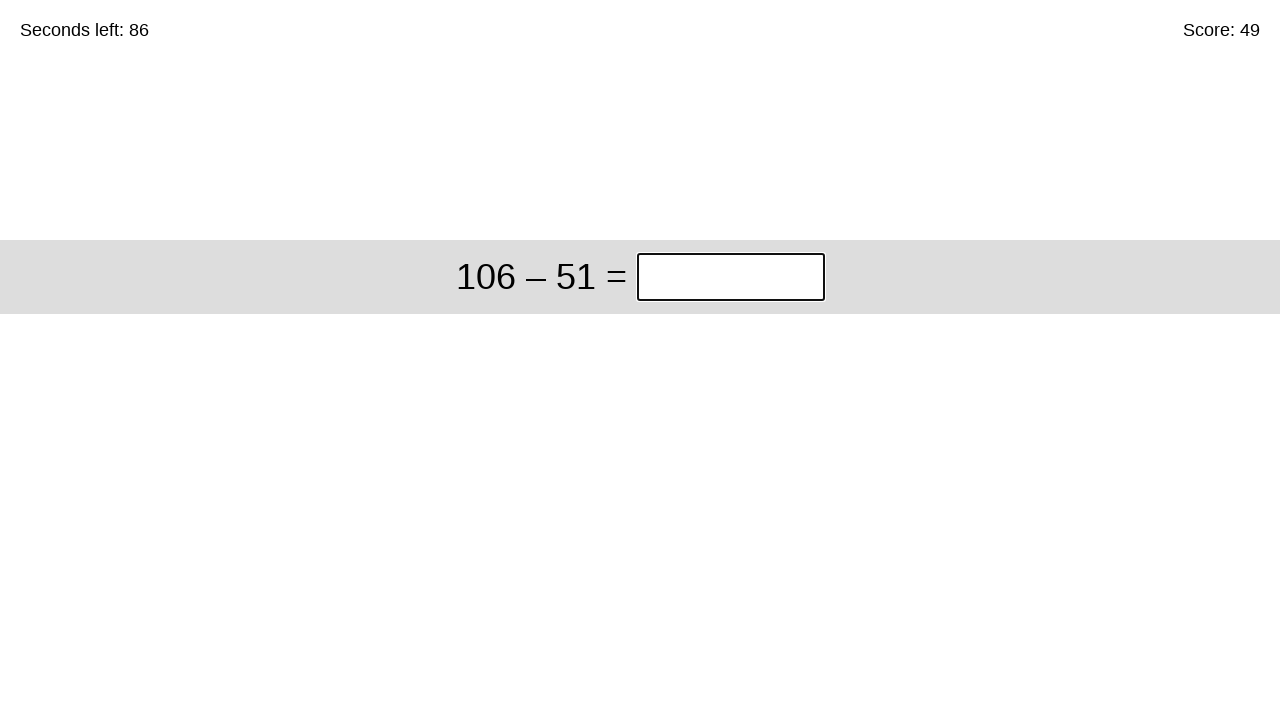

Entered answer '55' in the input box on #game > div > div:nth-child(1) > input
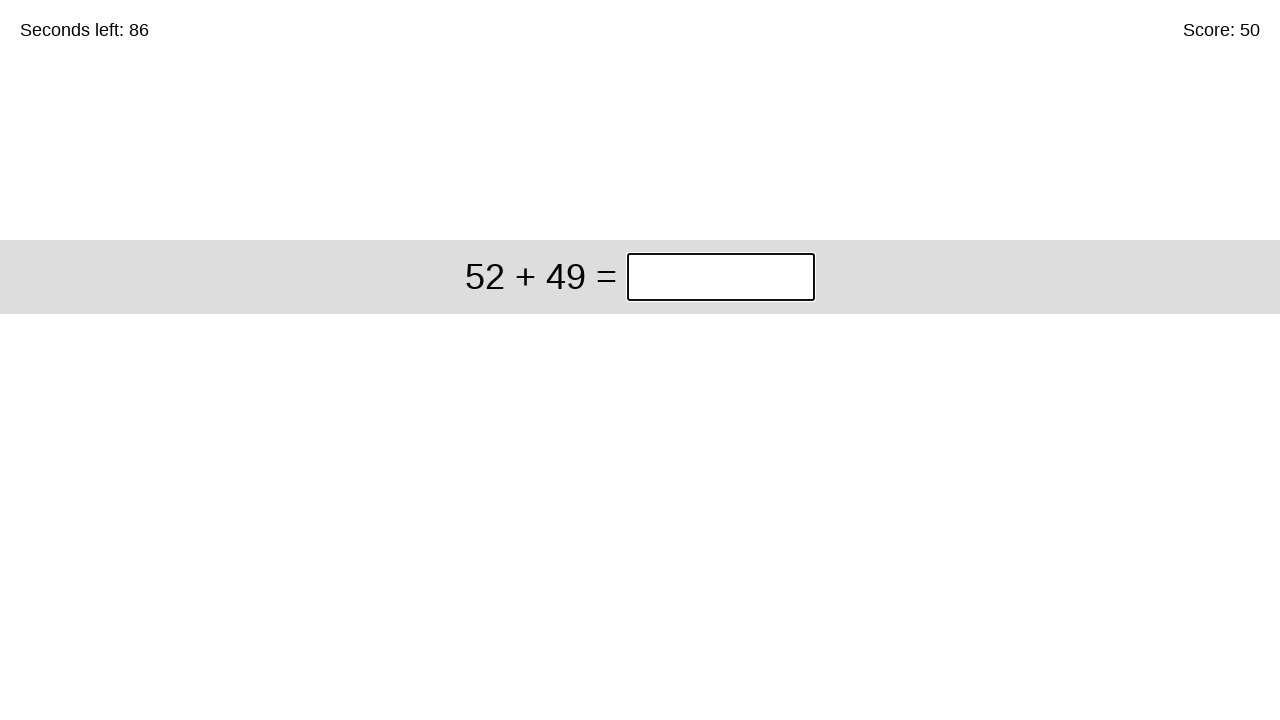

Waited for next question to appear
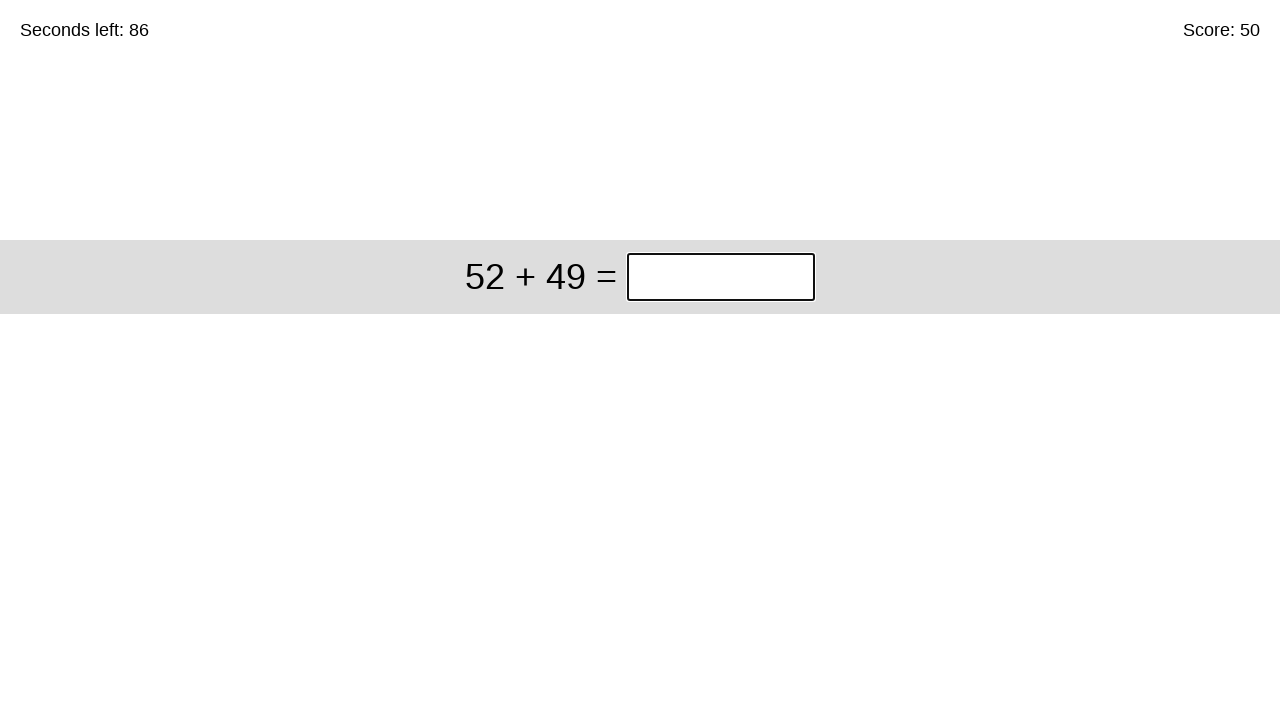

Retrieved question text for iteration 51: '52 + 49'
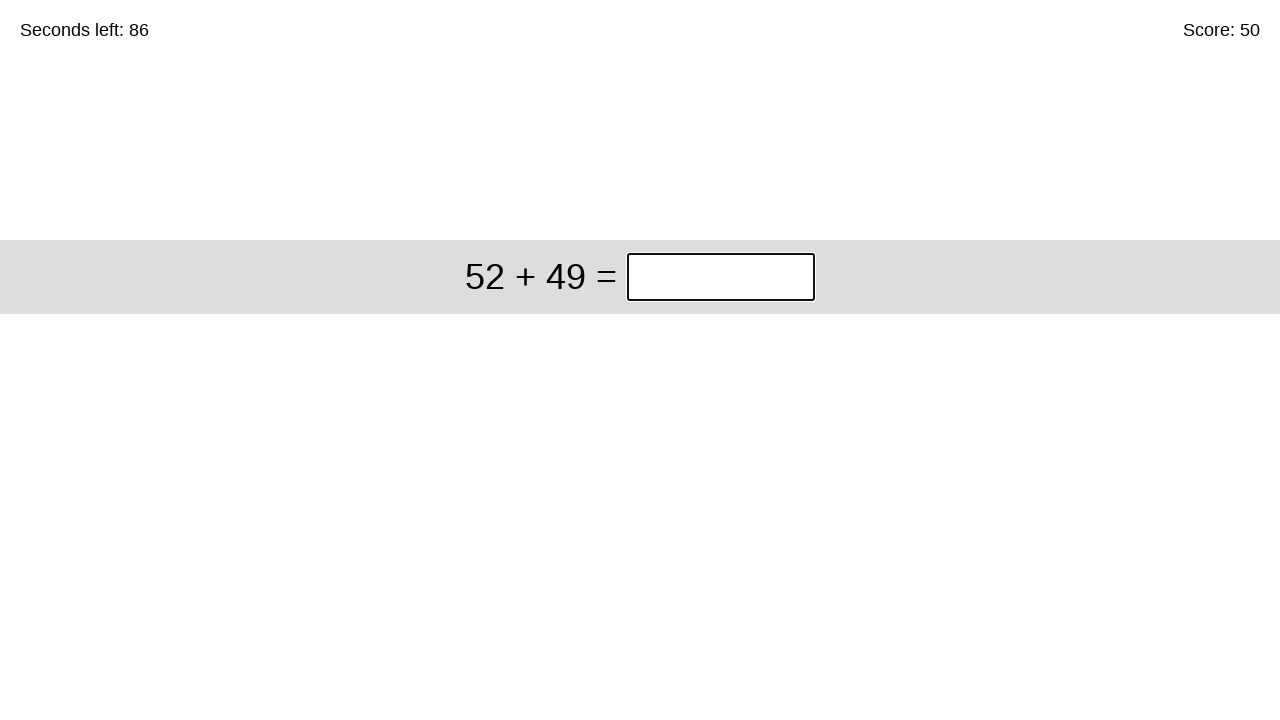

Parsed question: 52 + 49
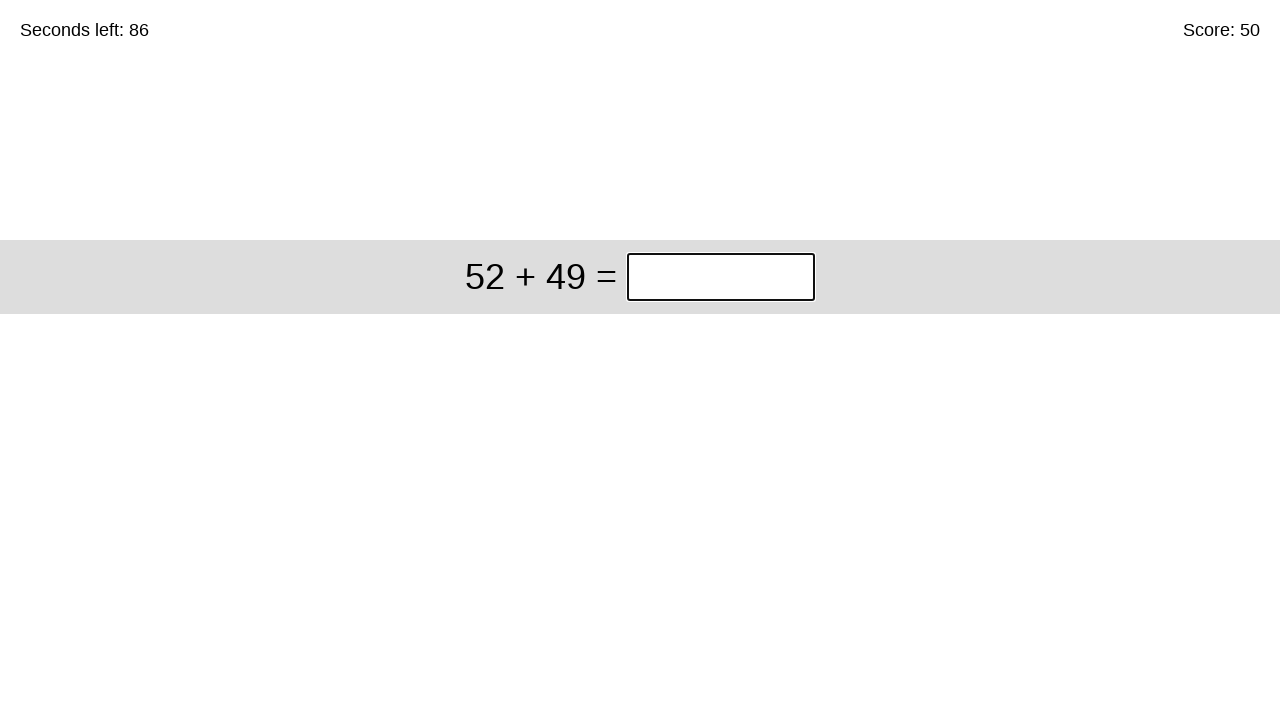

Calculated answer: 101
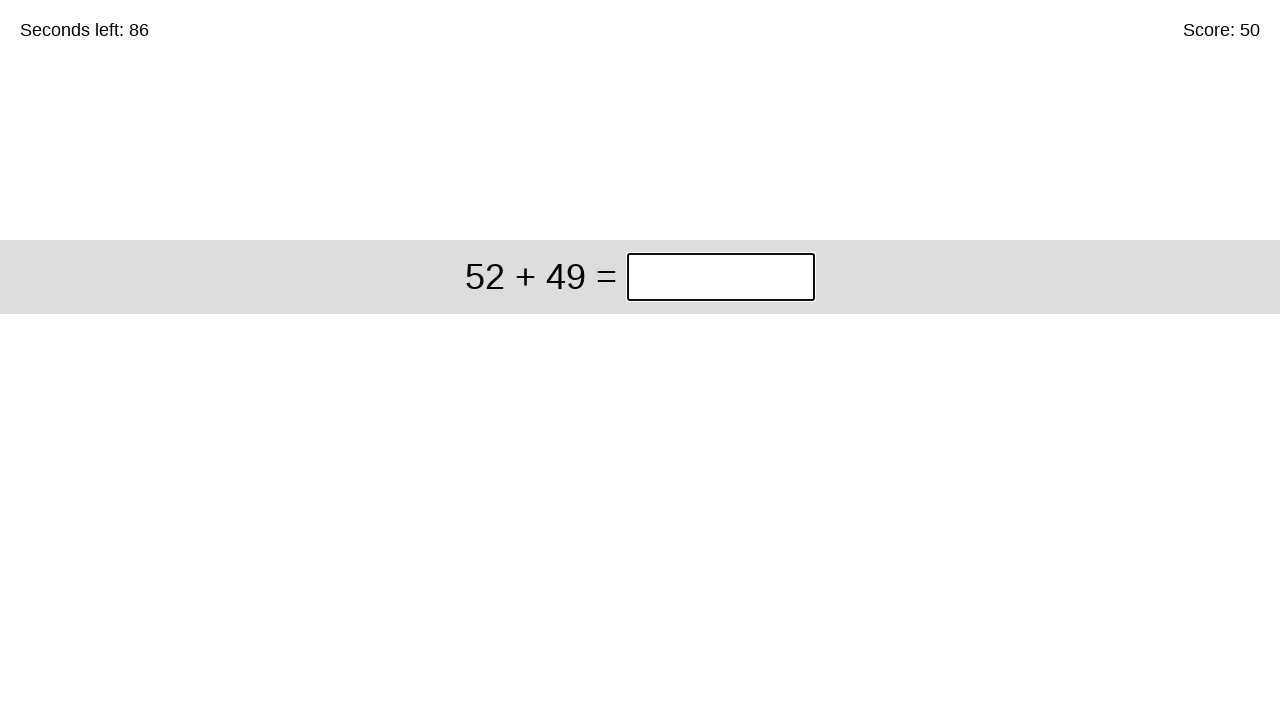

Entered answer '101' in the input box on #game > div > div:nth-child(1) > input
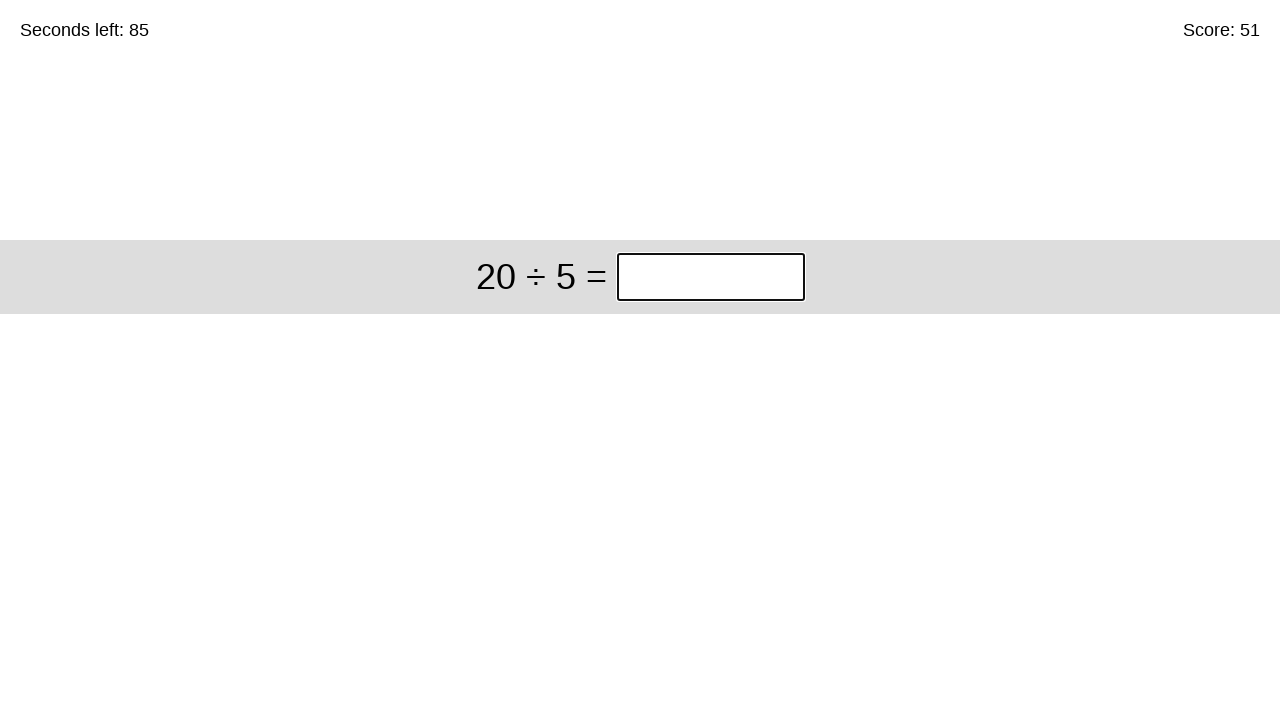

Waited for next question to appear
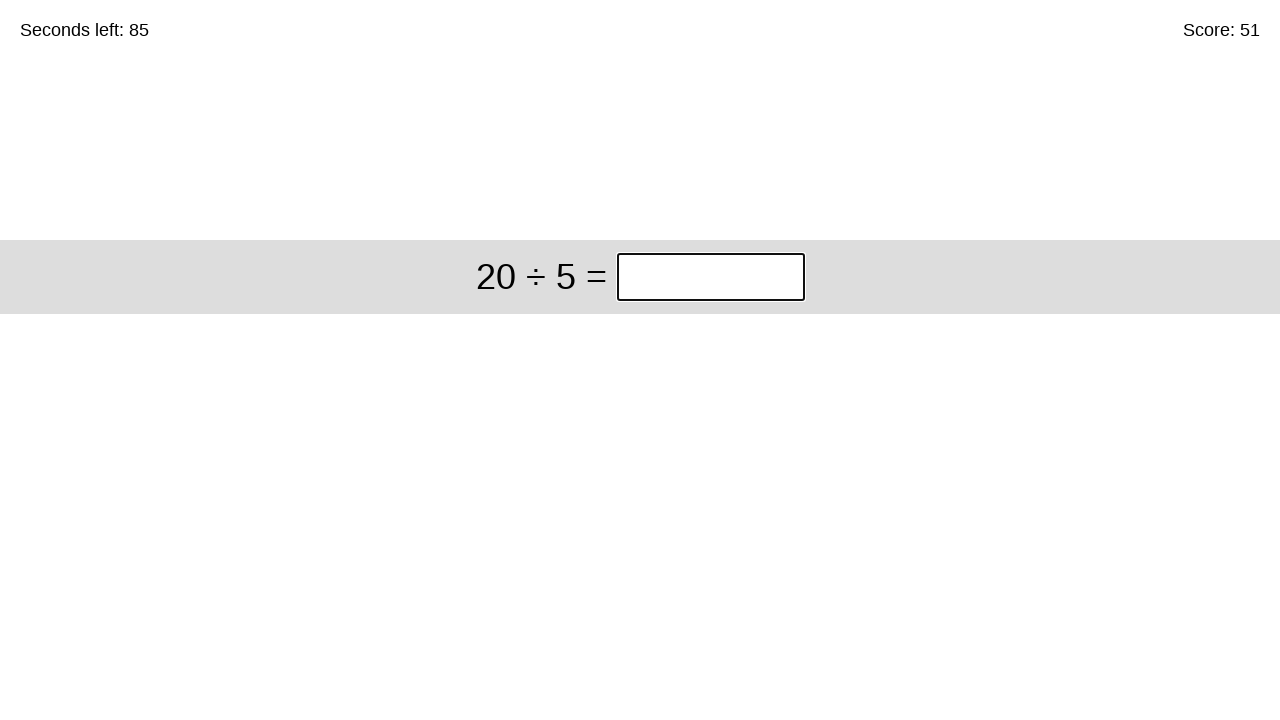

Retrieved question text for iteration 52: '20 ÷ 5'
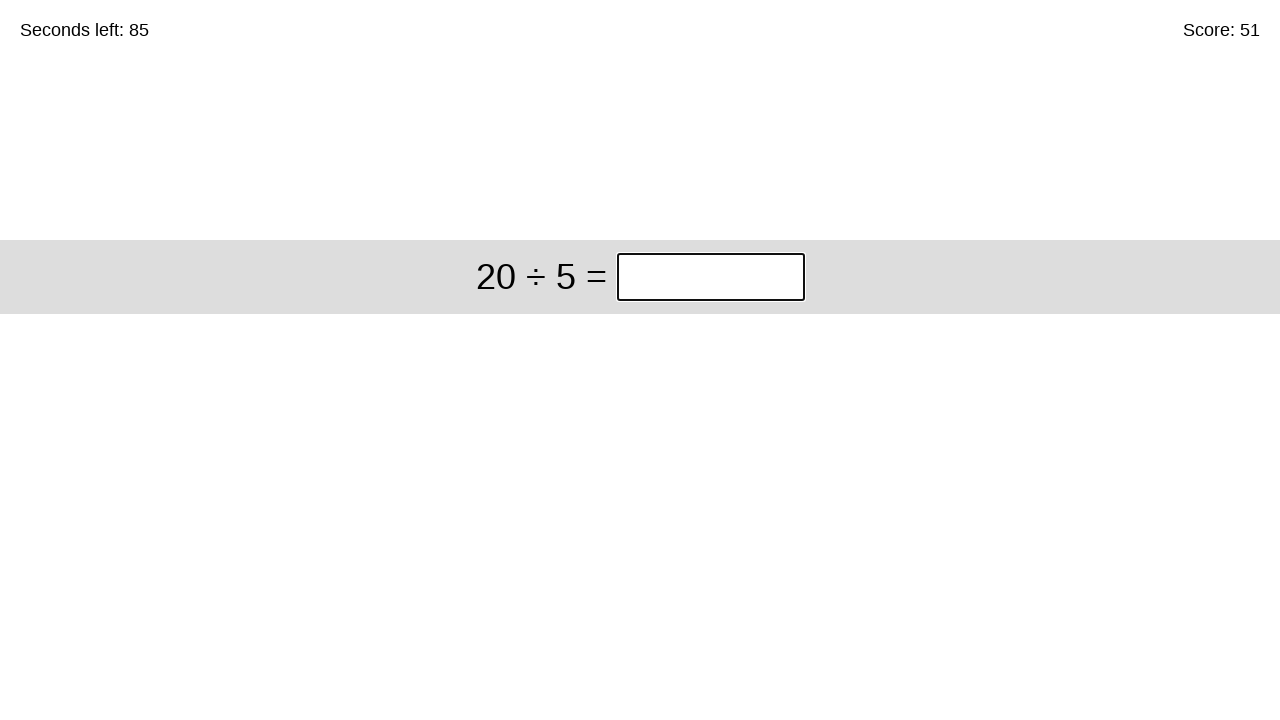

Parsed question: 20 ÷ 5
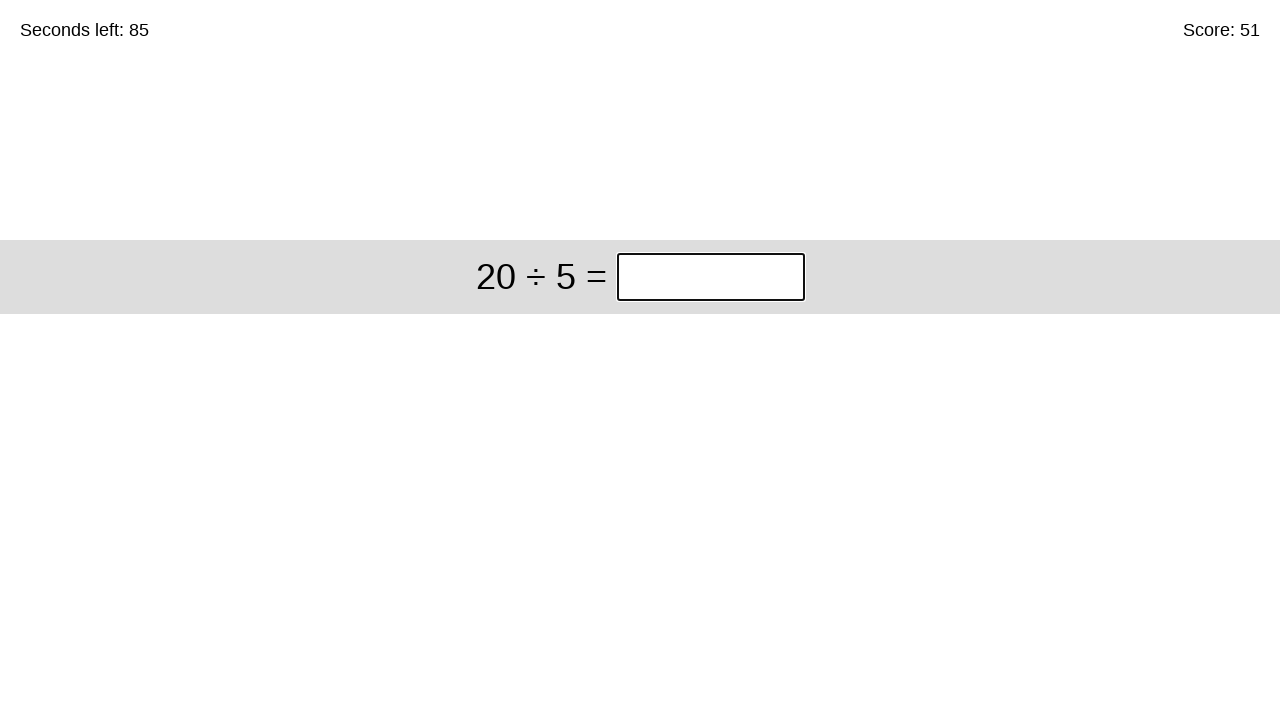

Calculated answer: 4
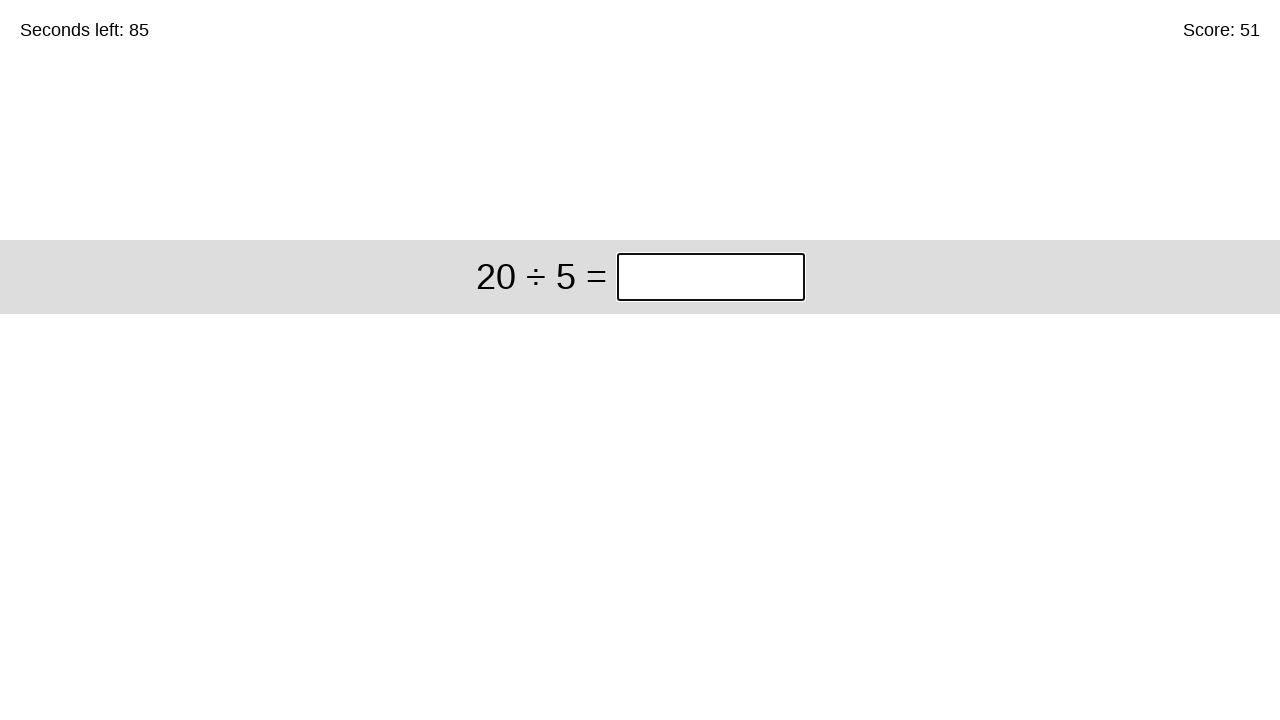

Entered answer '4' in the input box on #game > div > div:nth-child(1) > input
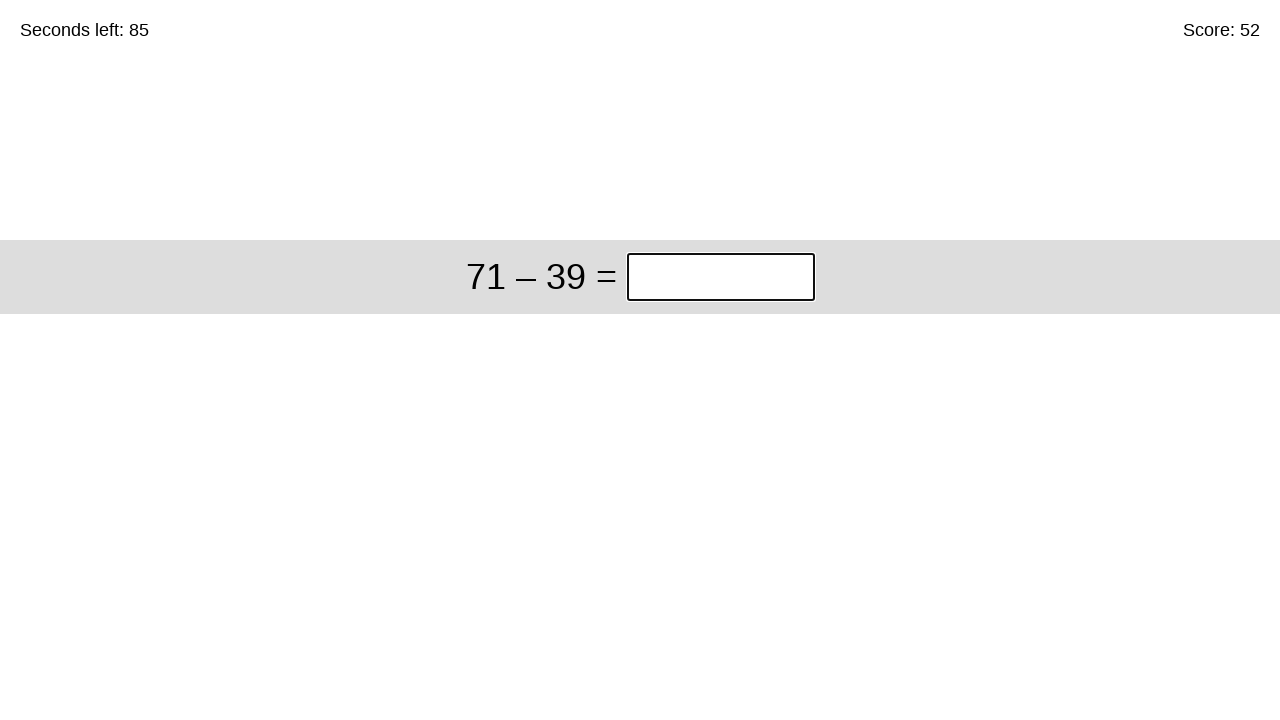

Waited for next question to appear
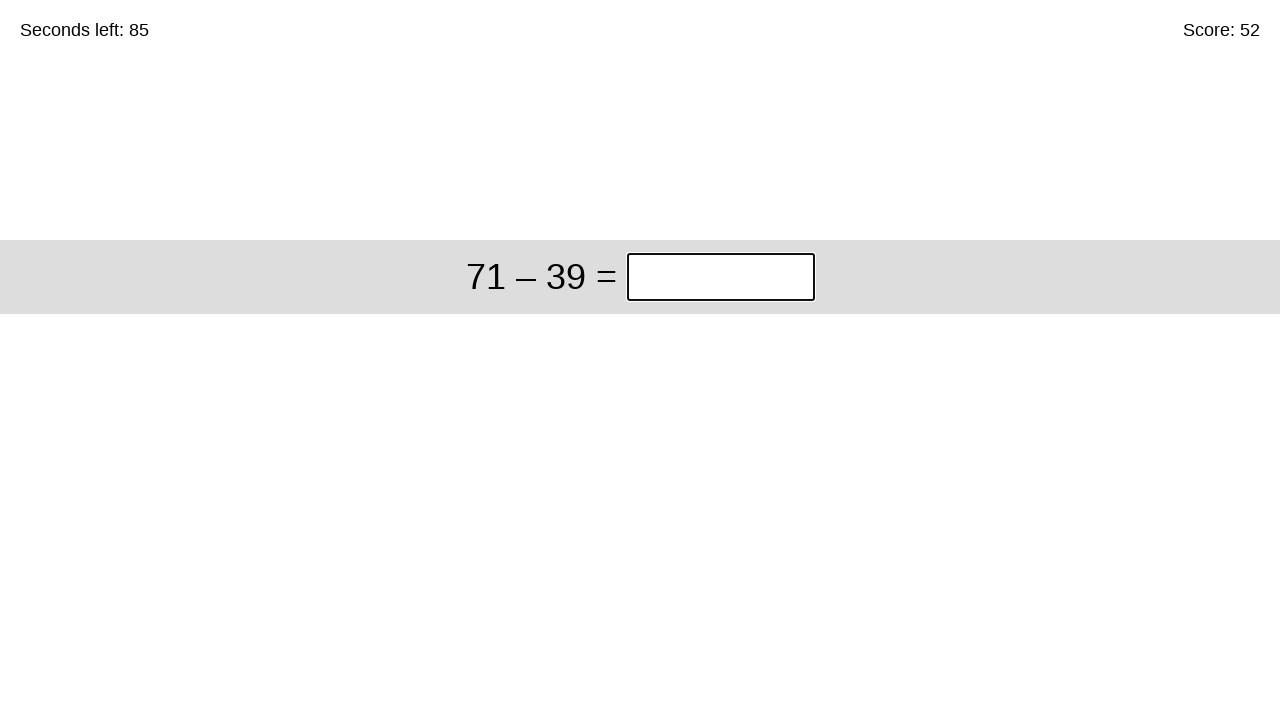

Retrieved question text for iteration 53: '71 – 39'
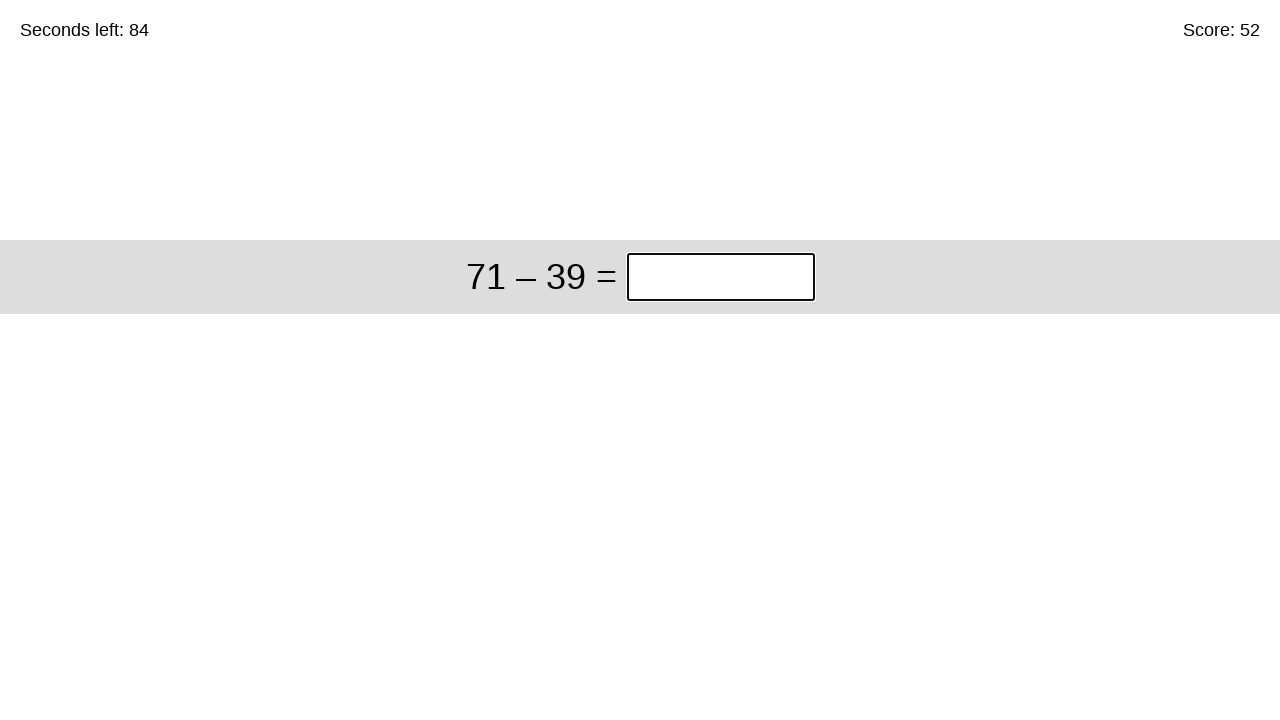

Parsed question: 71 – 39
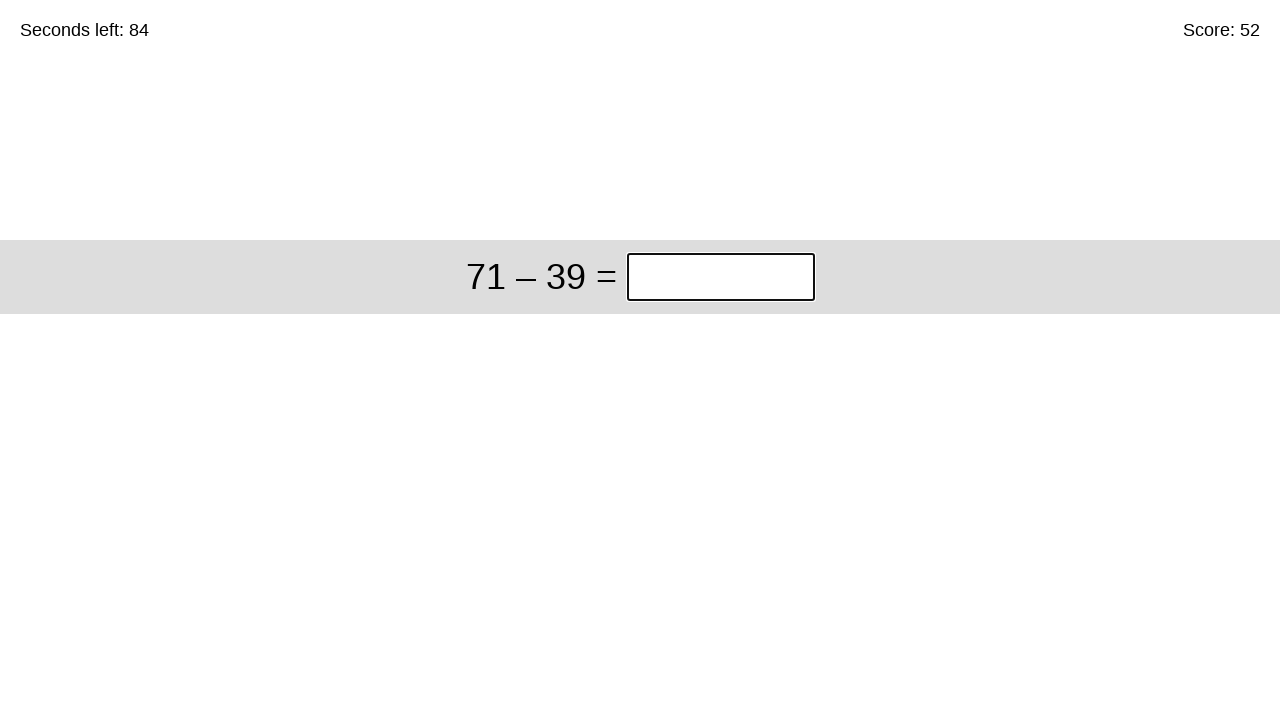

Calculated answer: 32
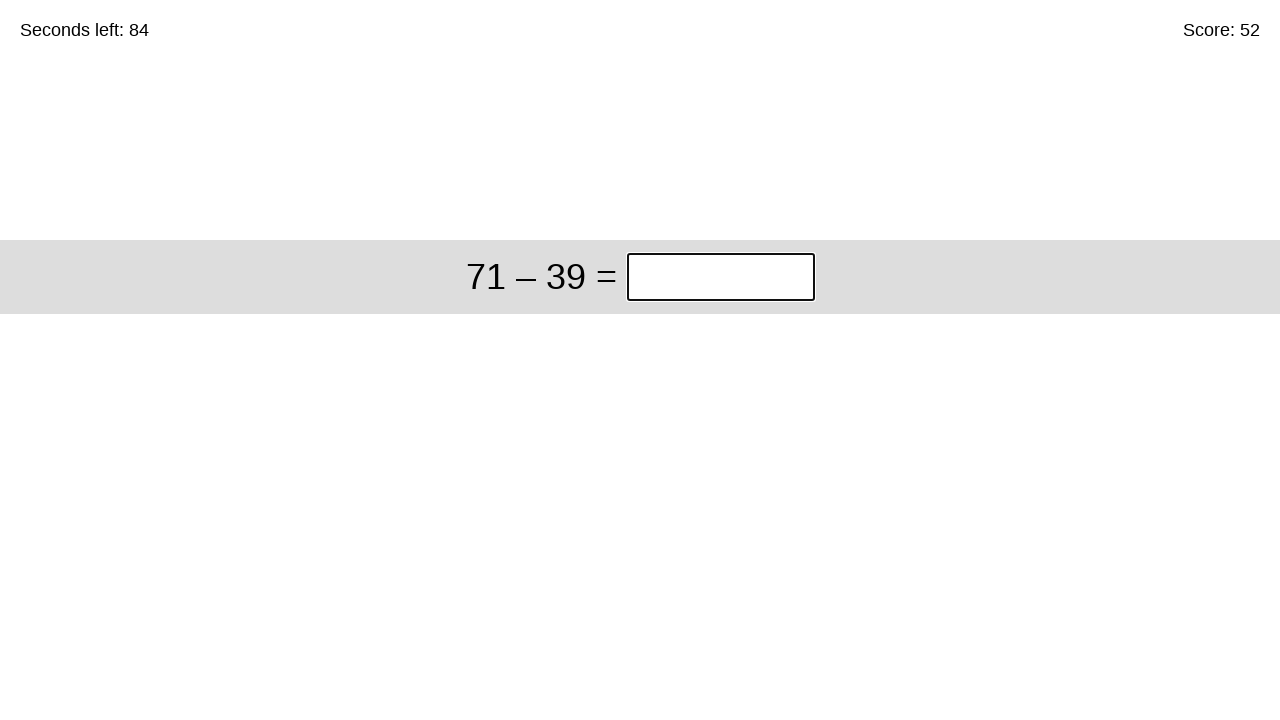

Entered answer '32' in the input box on #game > div > div:nth-child(1) > input
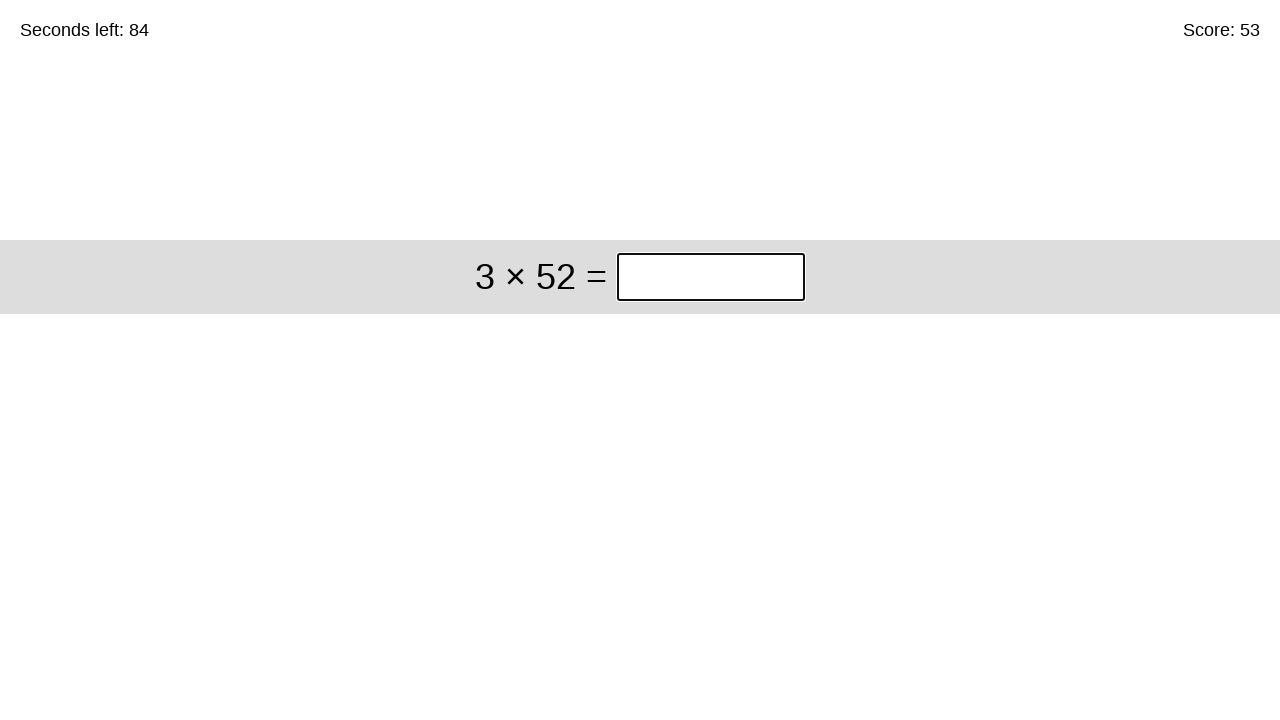

Waited for next question to appear
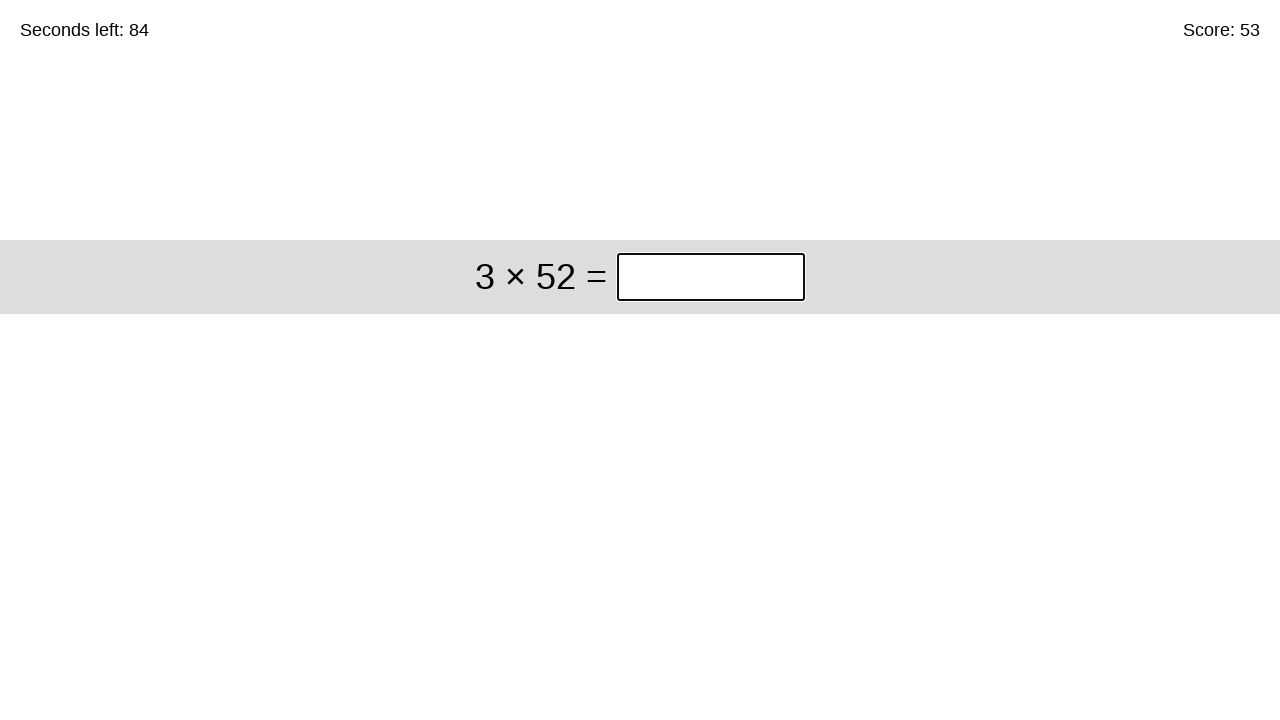

Retrieved question text for iteration 54: '3 × 52'
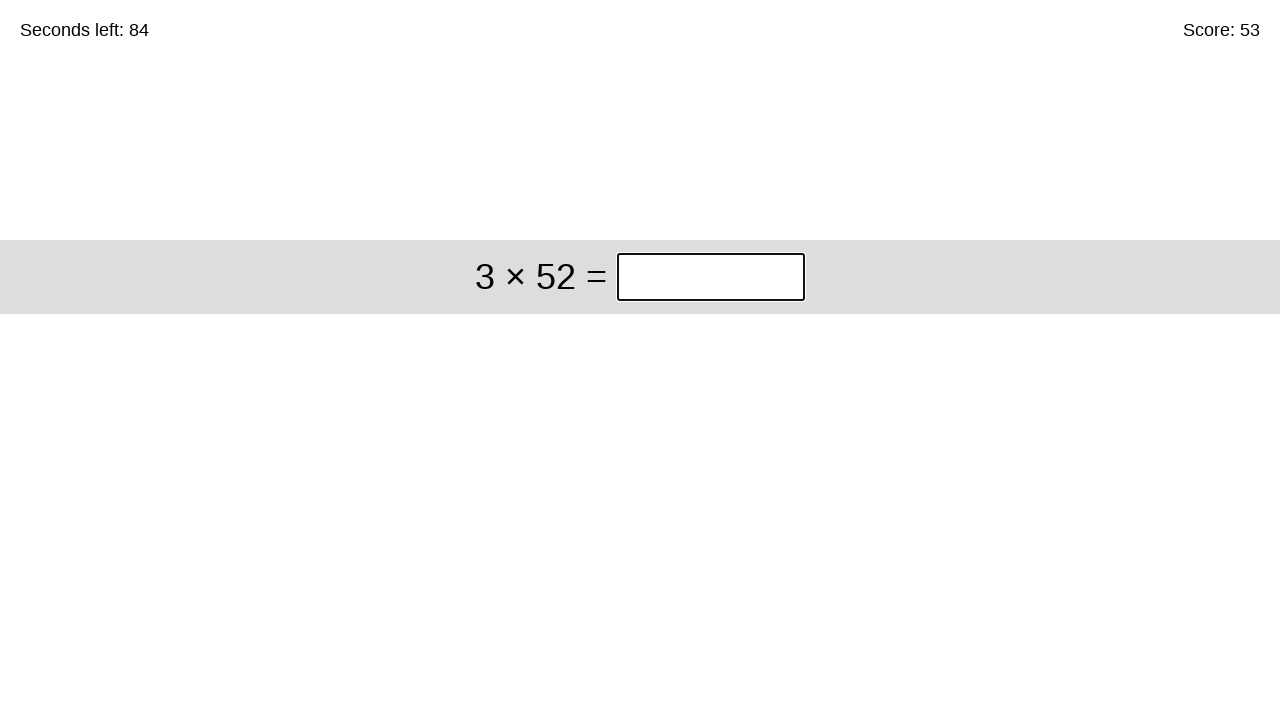

Parsed question: 3 × 52
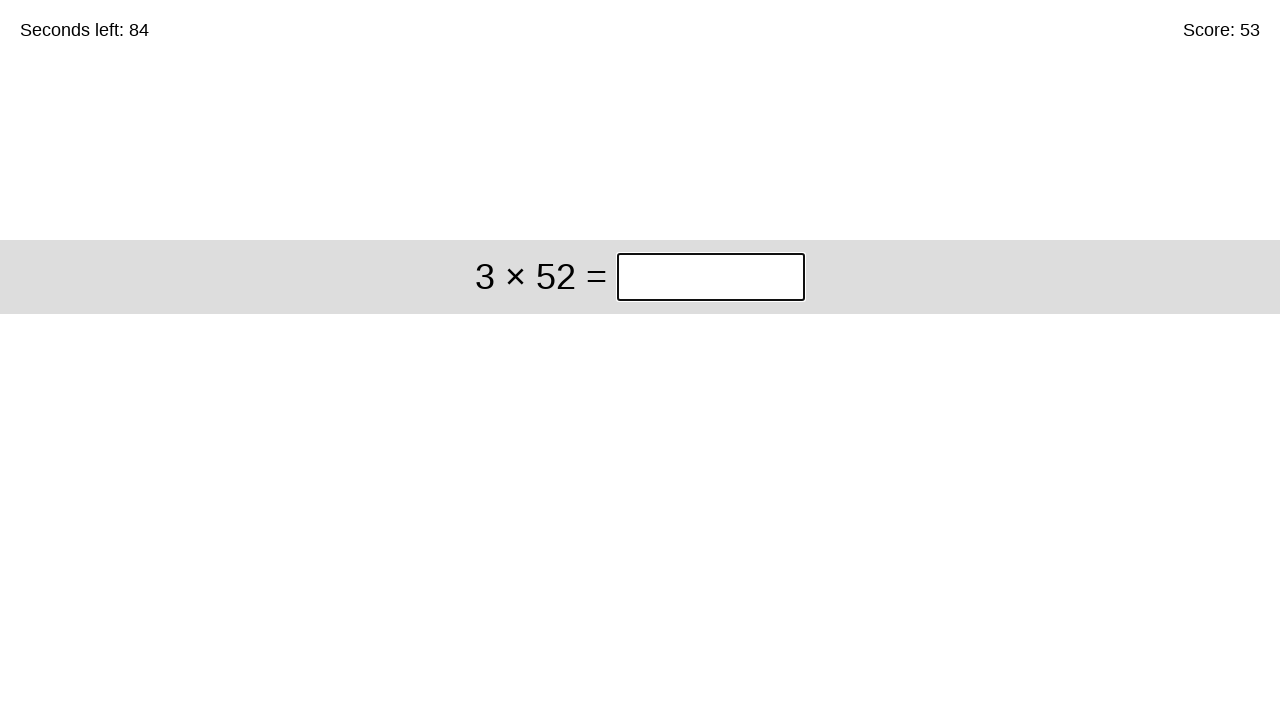

Calculated answer: 156
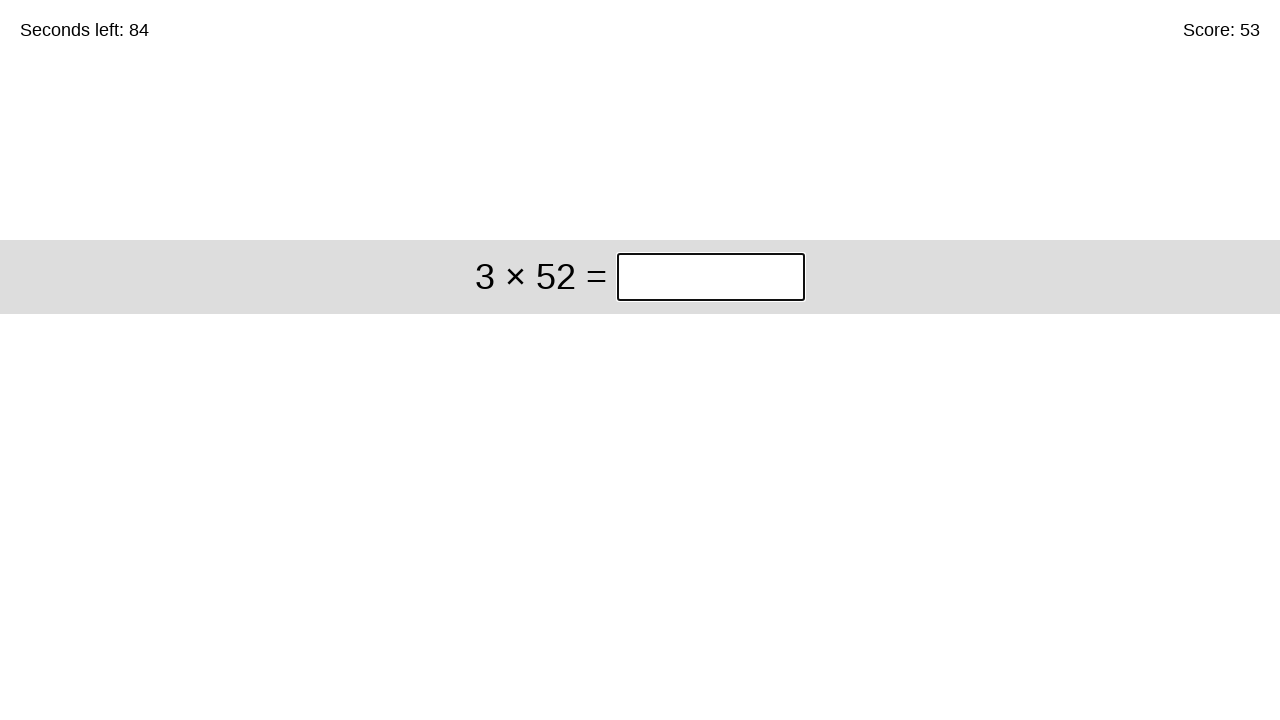

Entered answer '156' in the input box on #game > div > div:nth-child(1) > input
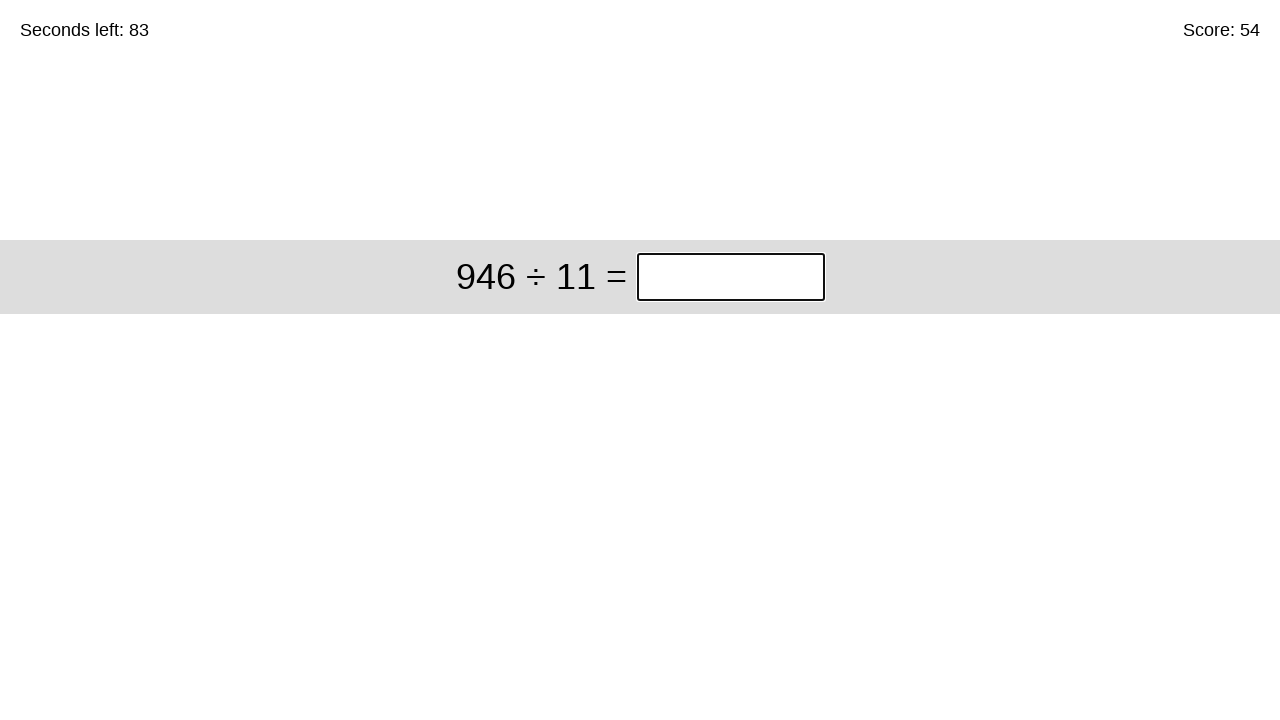

Waited for next question to appear
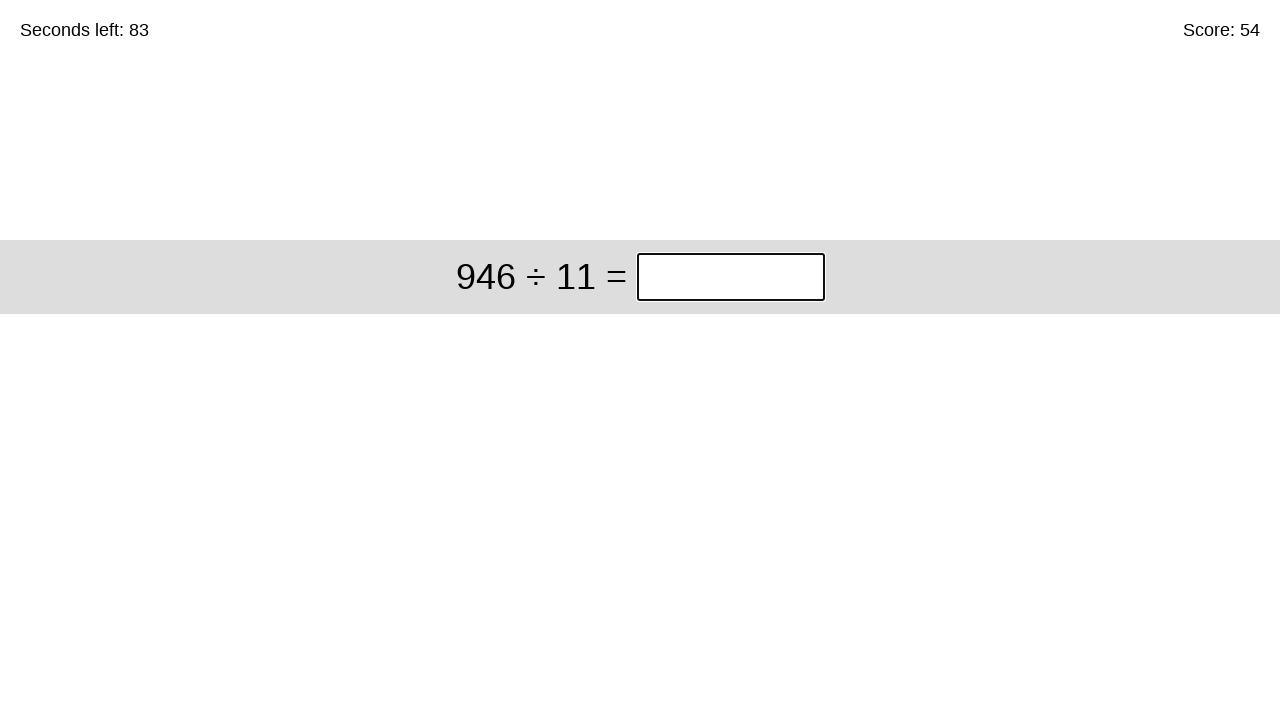

Retrieved question text for iteration 55: '946 ÷ 11'
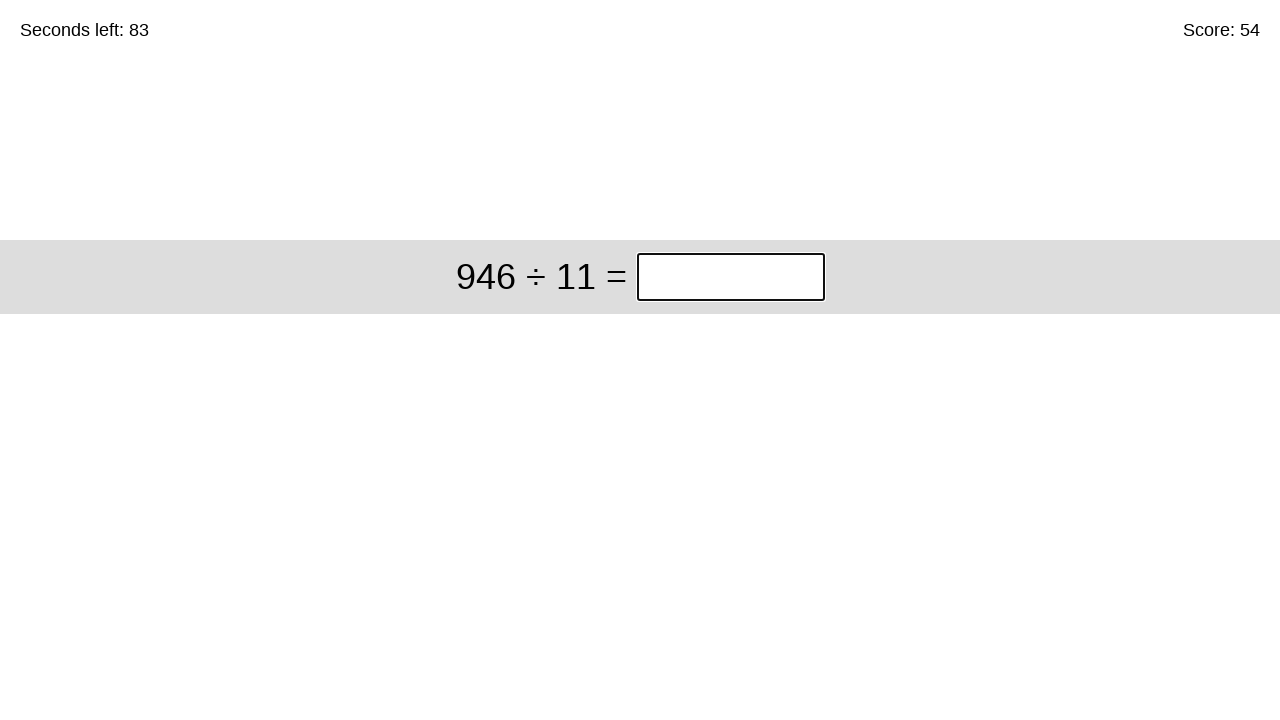

Parsed question: 946 ÷ 11
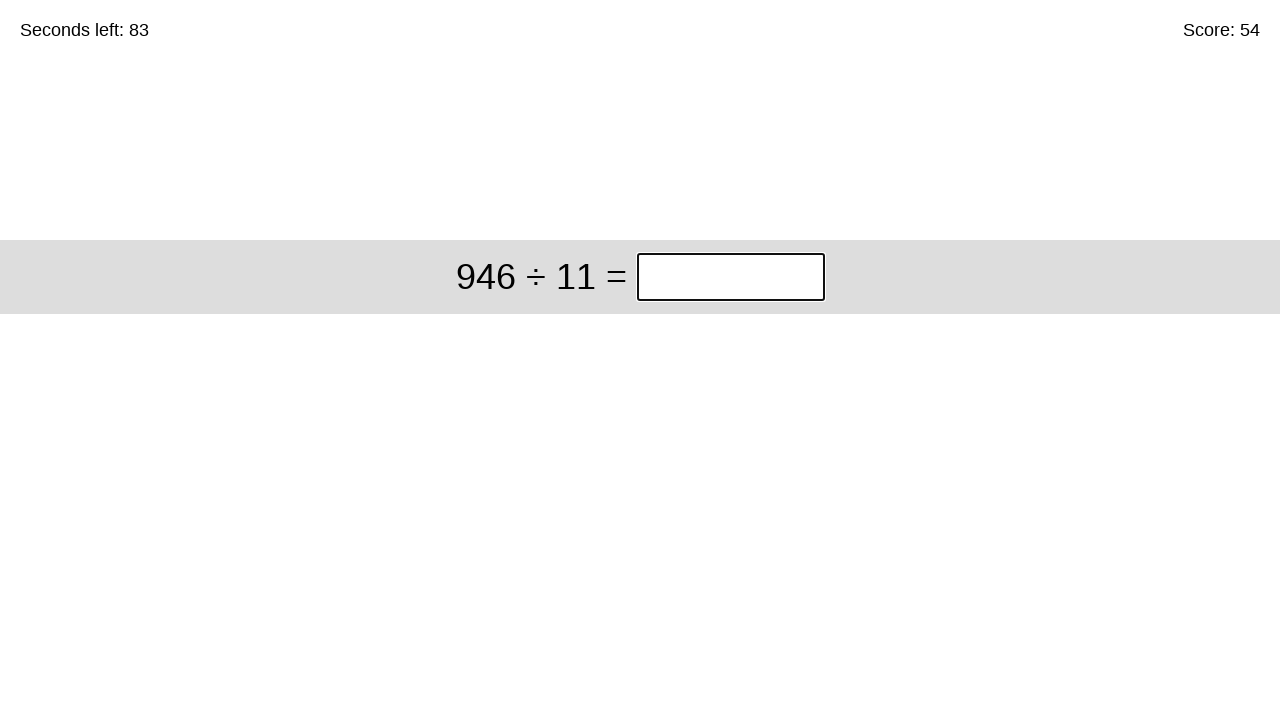

Calculated answer: 86
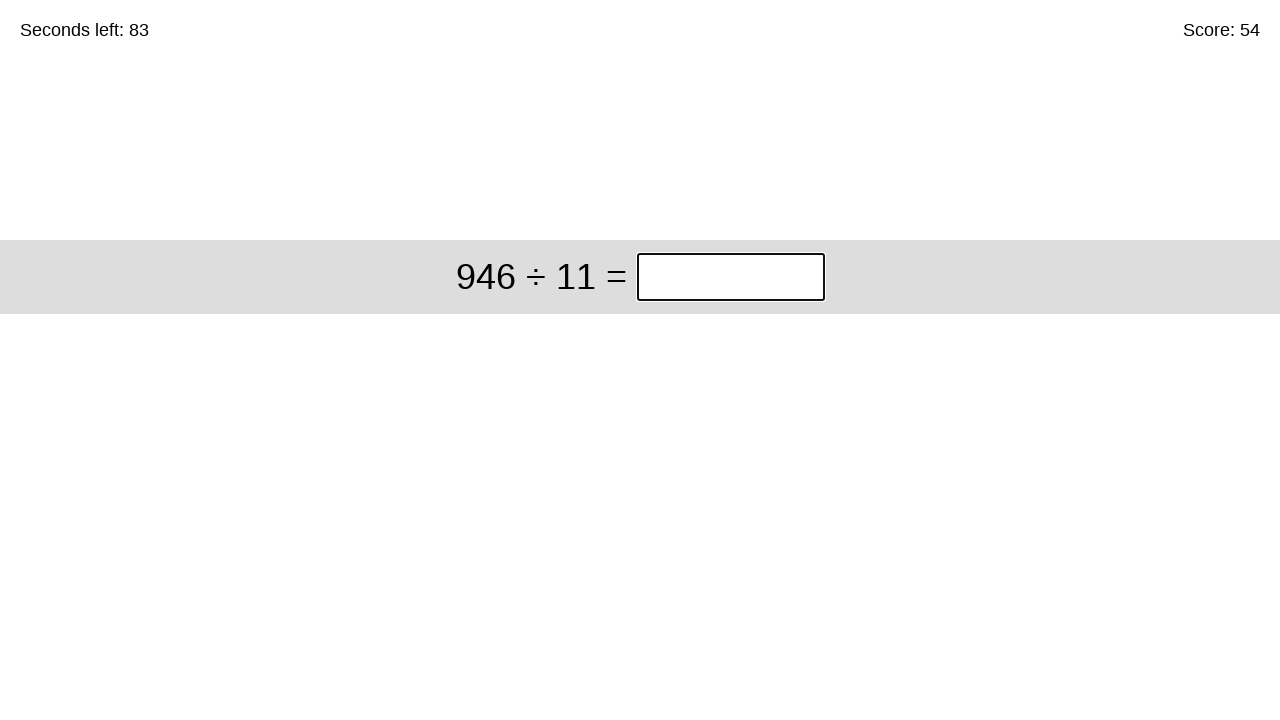

Entered answer '86' in the input box on #game > div > div:nth-child(1) > input
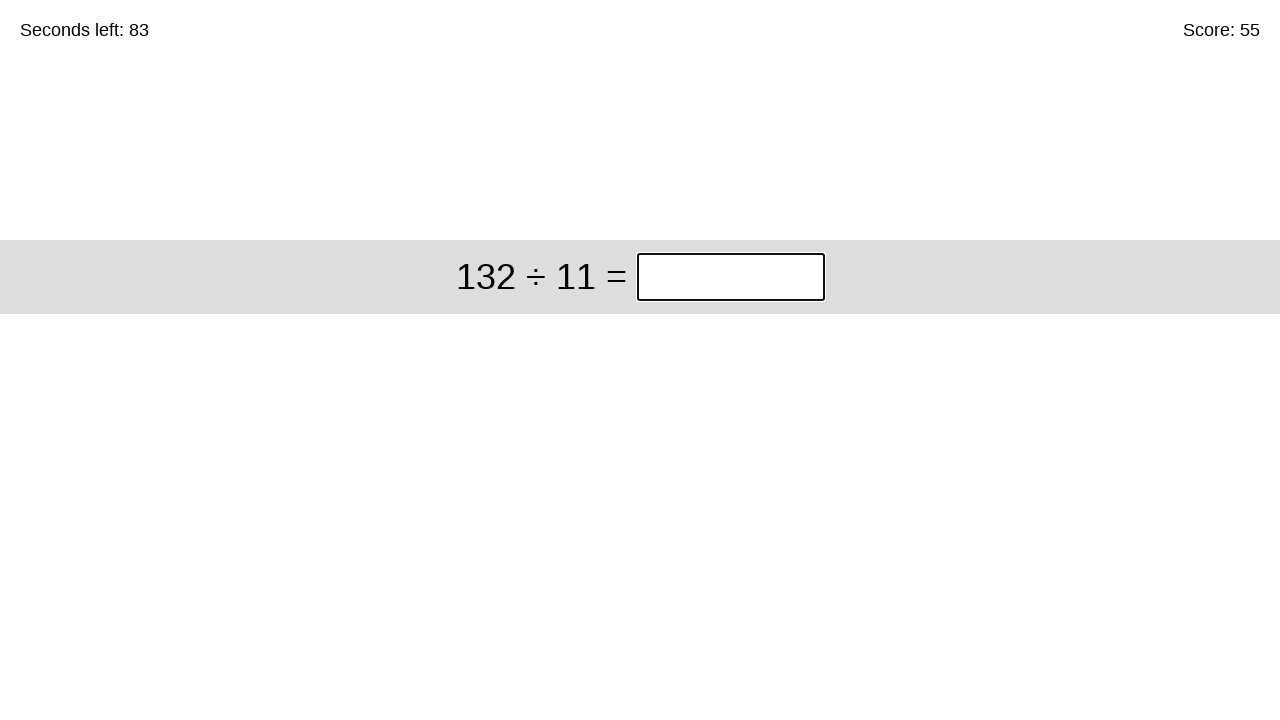

Waited for next question to appear
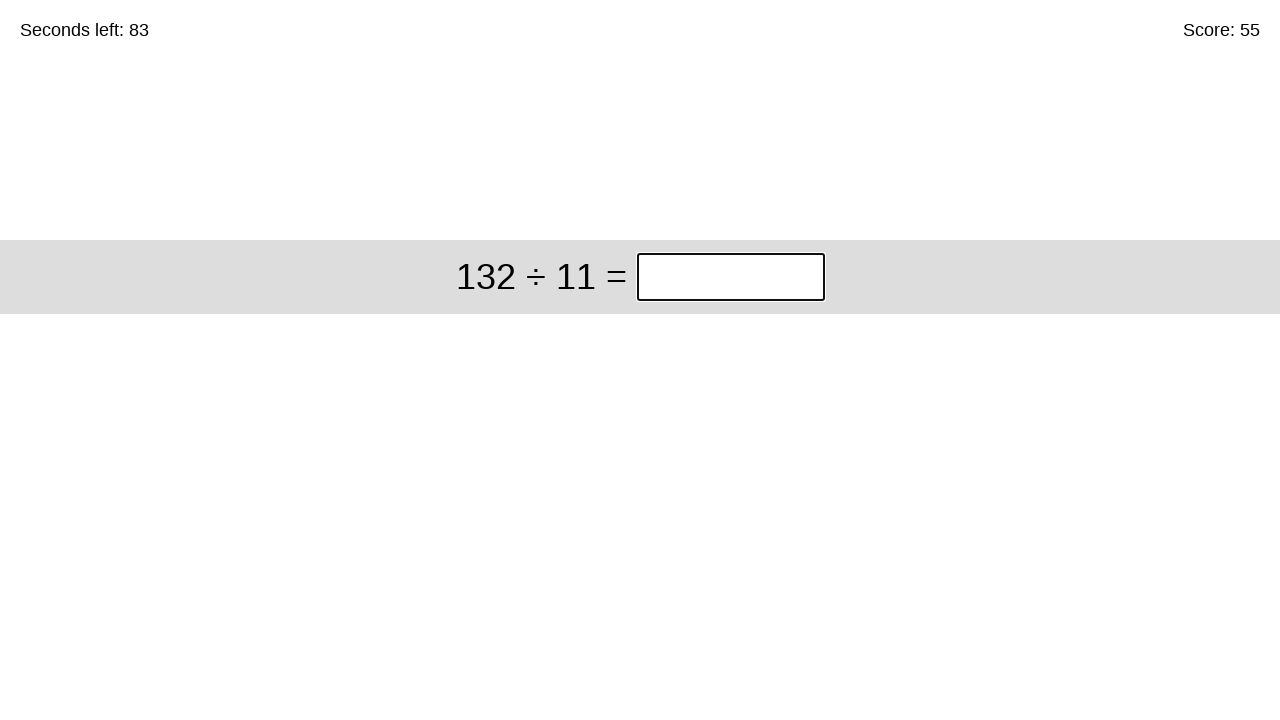

Retrieved question text for iteration 56: '132 ÷ 11'
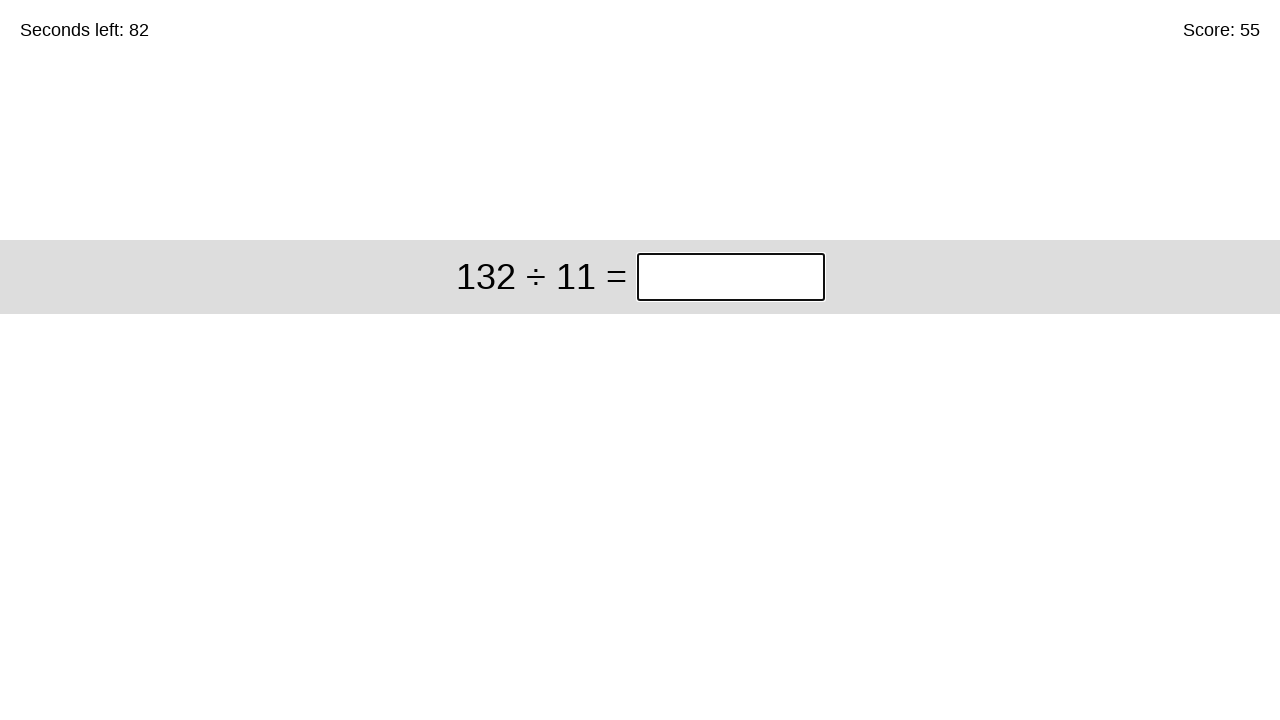

Parsed question: 132 ÷ 11
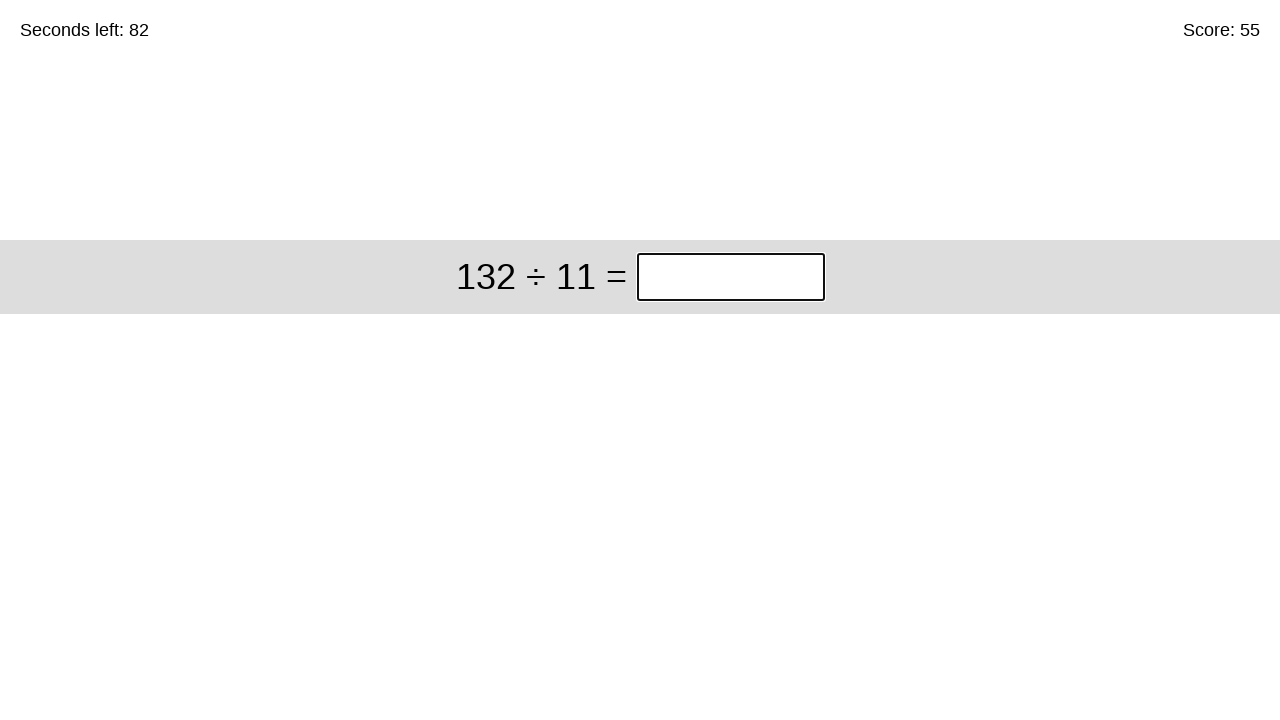

Calculated answer: 12
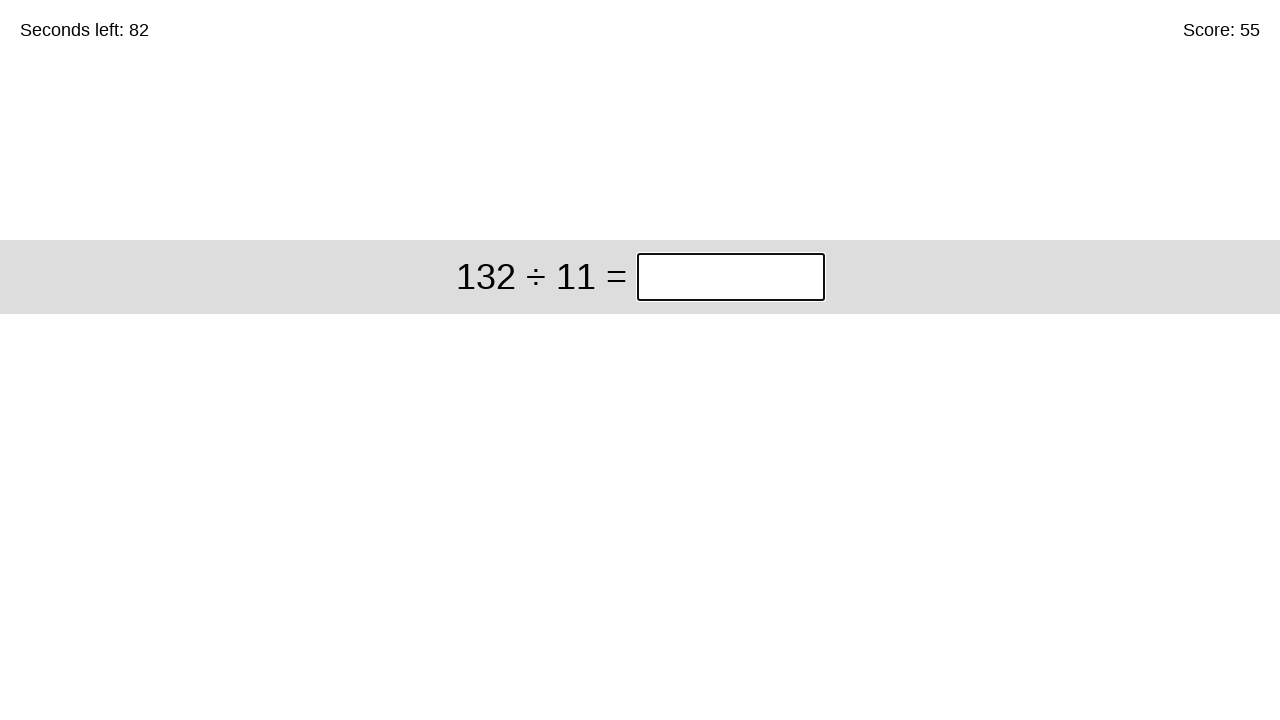

Entered answer '12' in the input box on #game > div > div:nth-child(1) > input
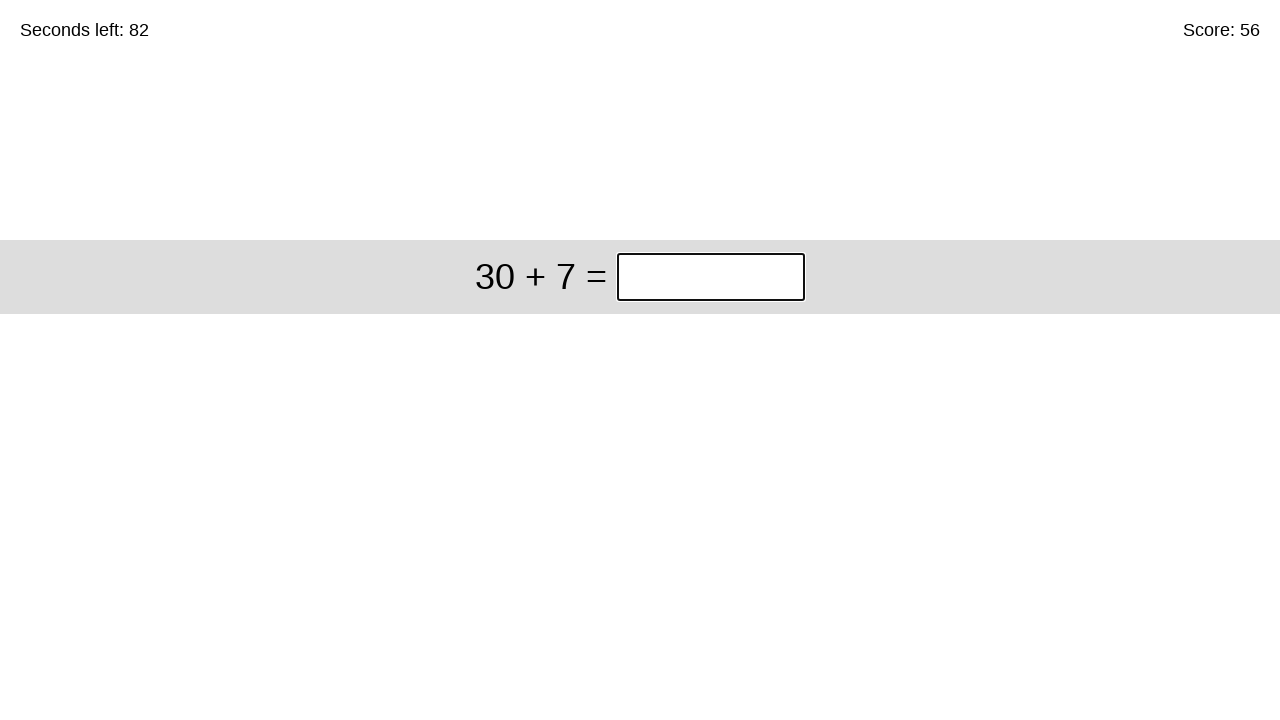

Waited for next question to appear
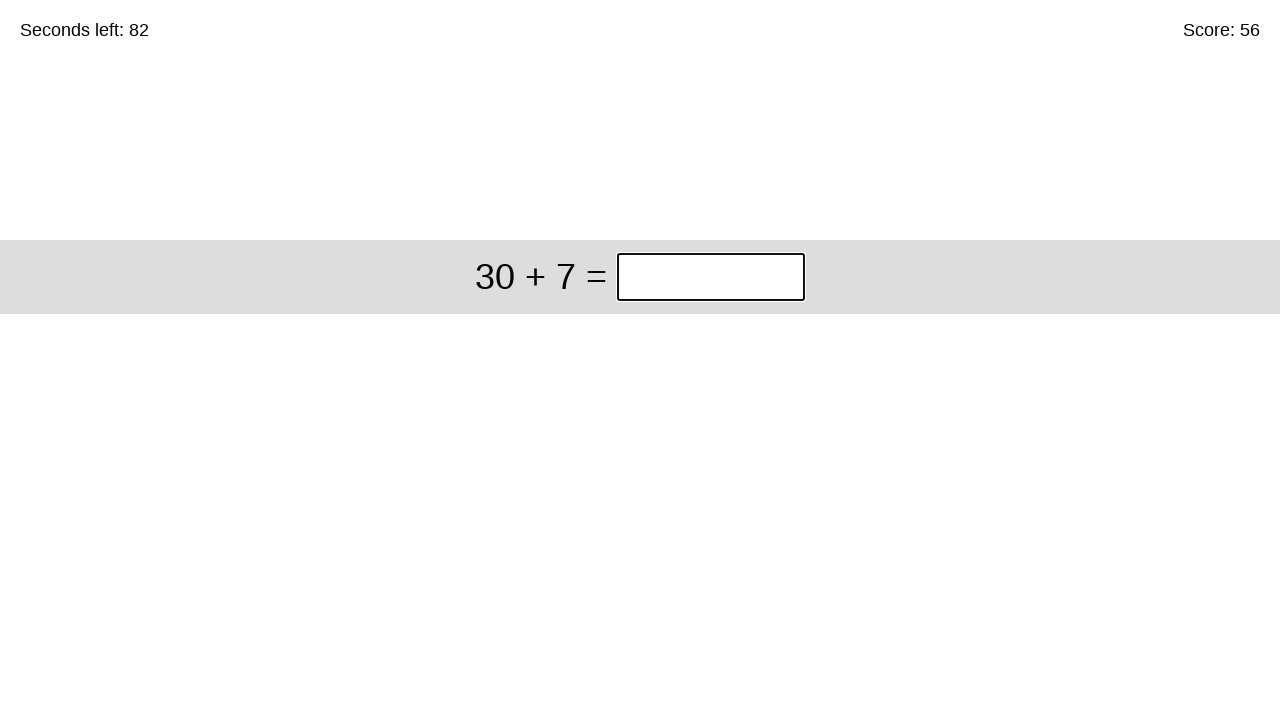

Retrieved question text for iteration 57: '30 + 7'
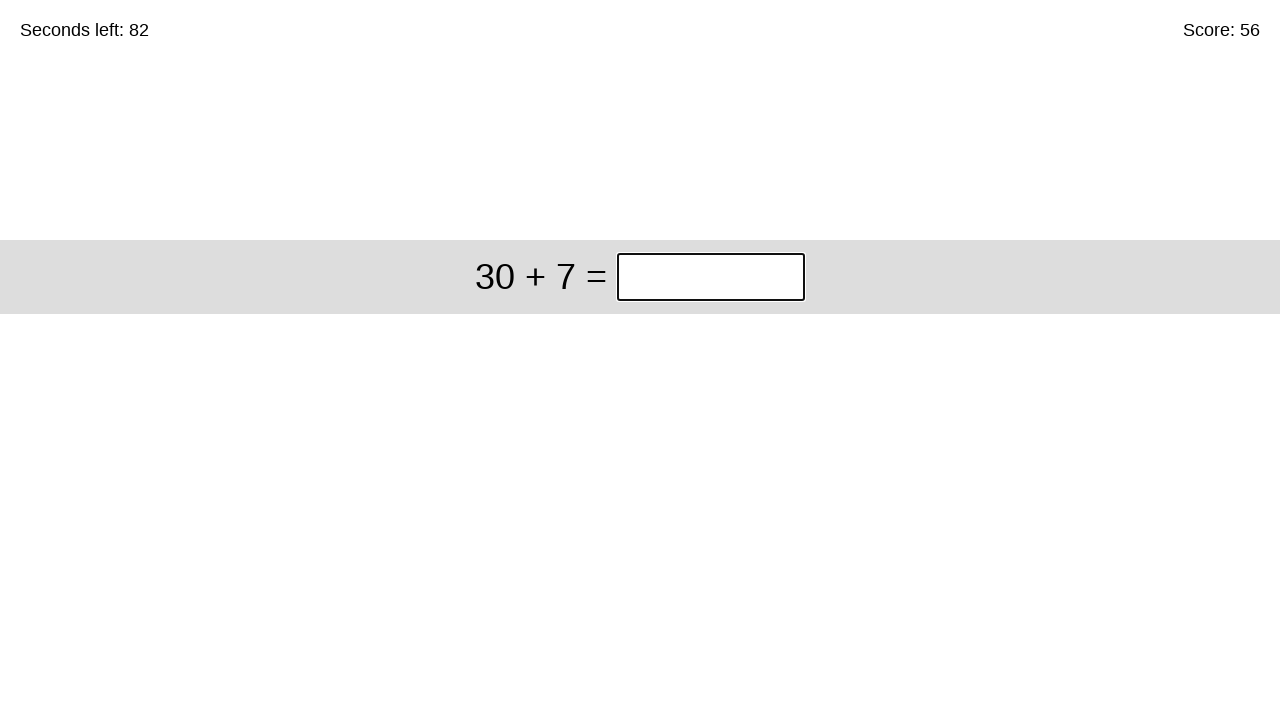

Parsed question: 30 + 7
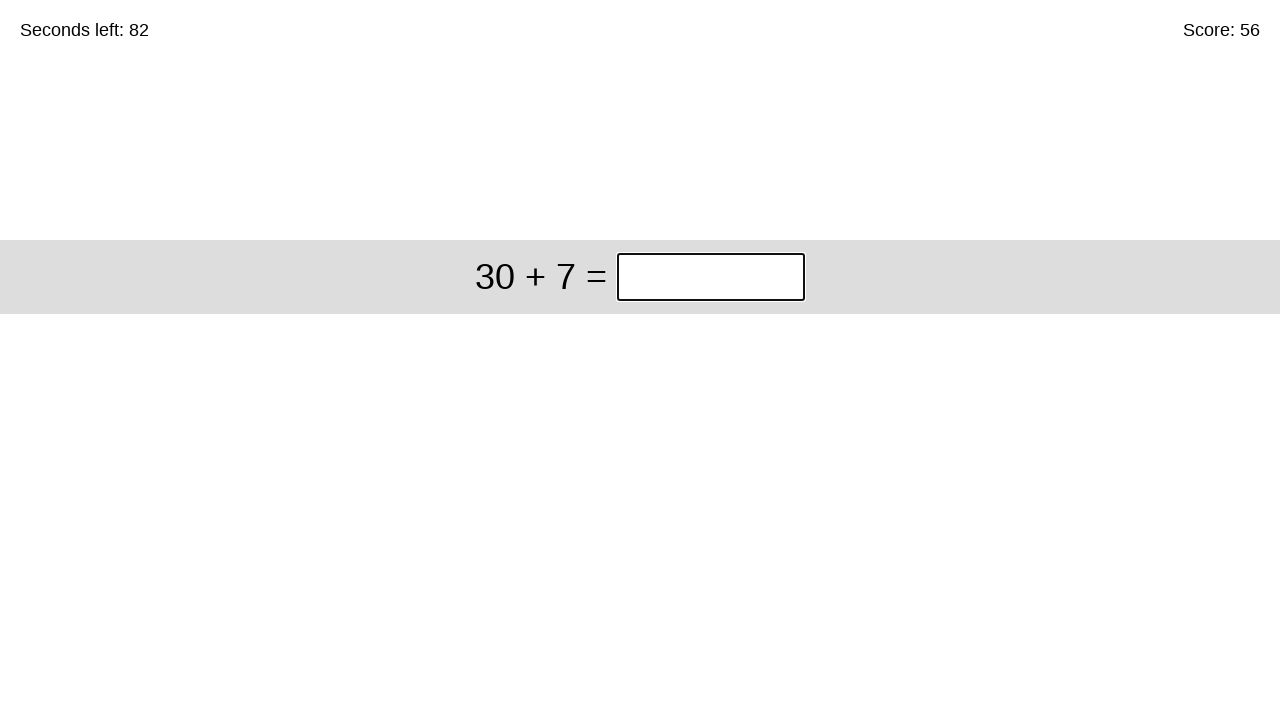

Calculated answer: 37
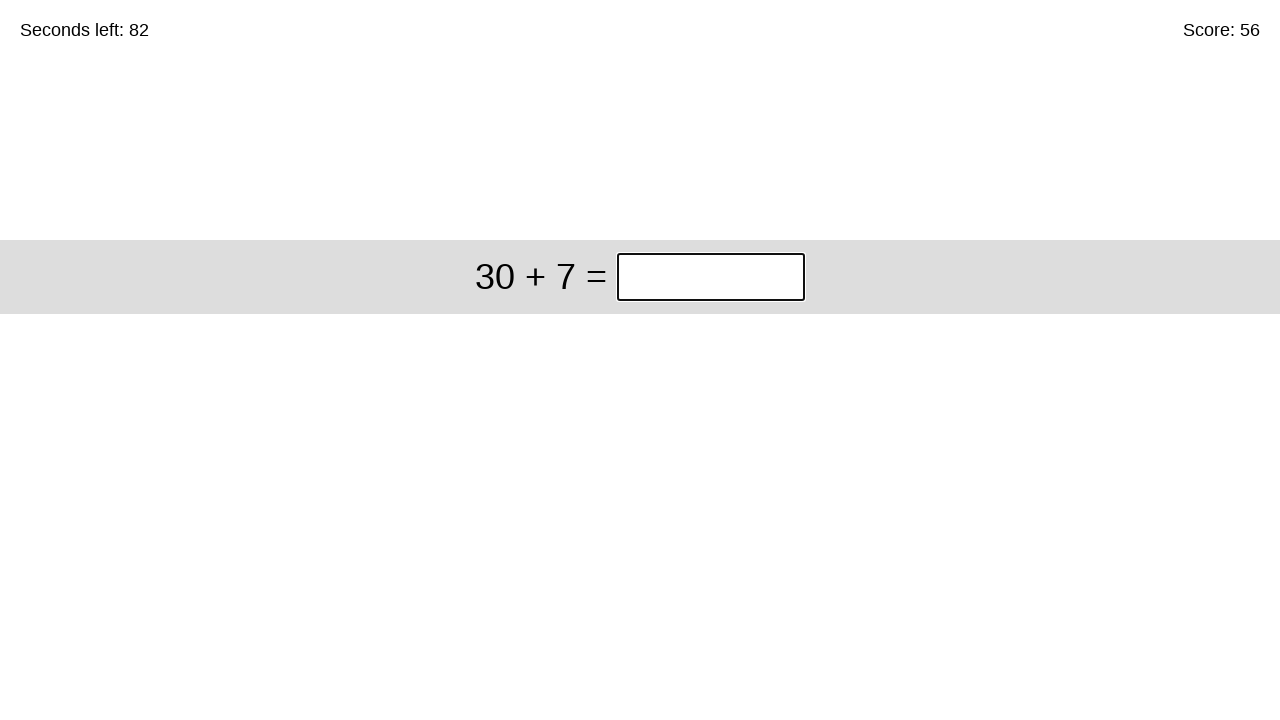

Entered answer '37' in the input box on #game > div > div:nth-child(1) > input
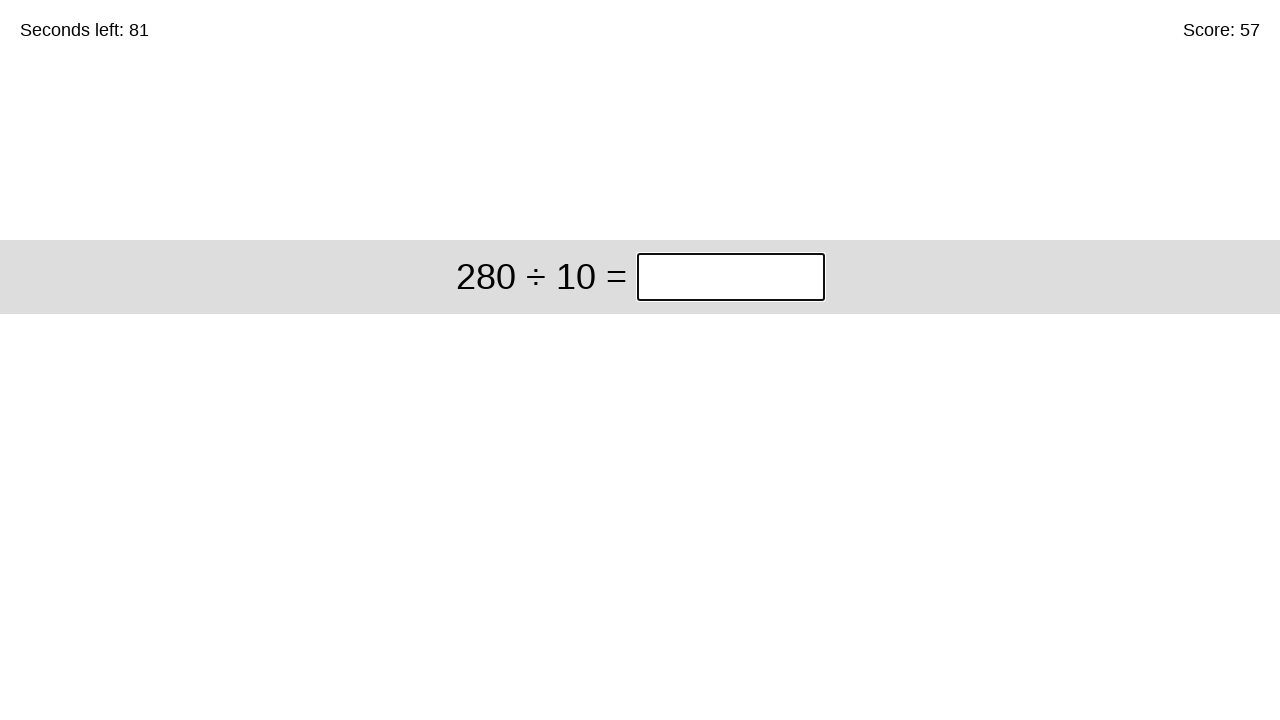

Waited for next question to appear
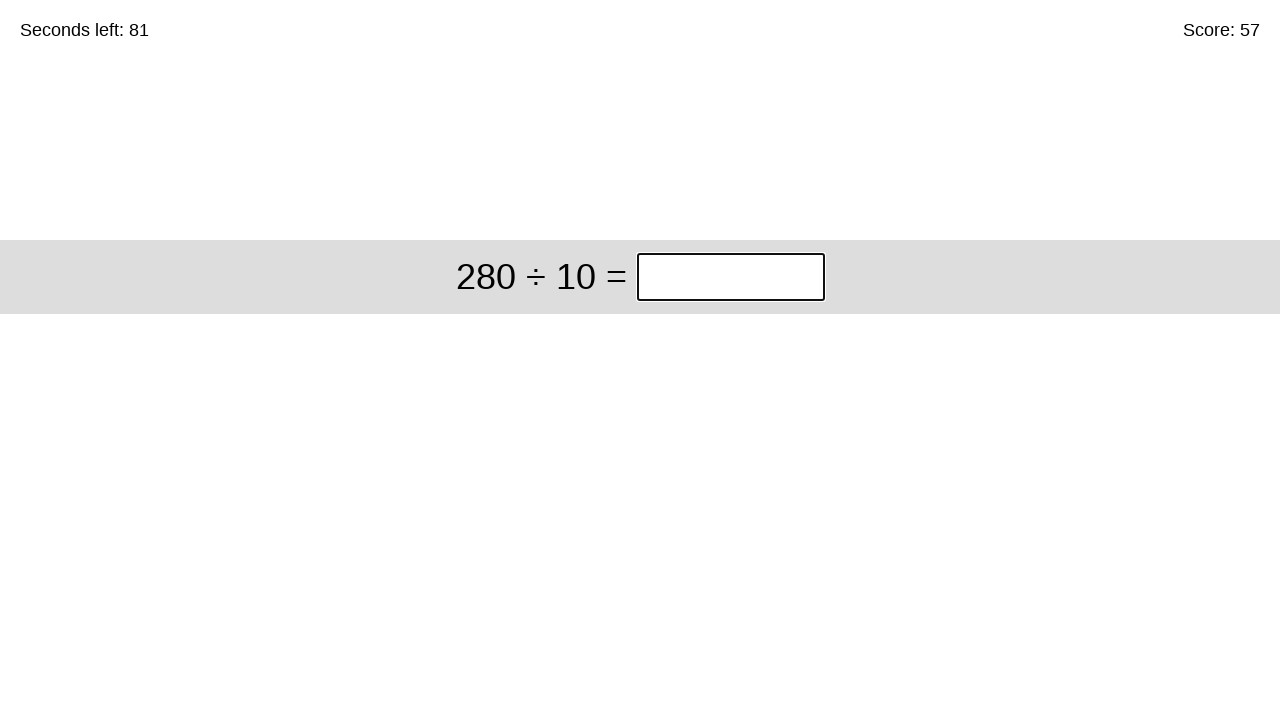

Retrieved question text for iteration 58: '280 ÷ 10'
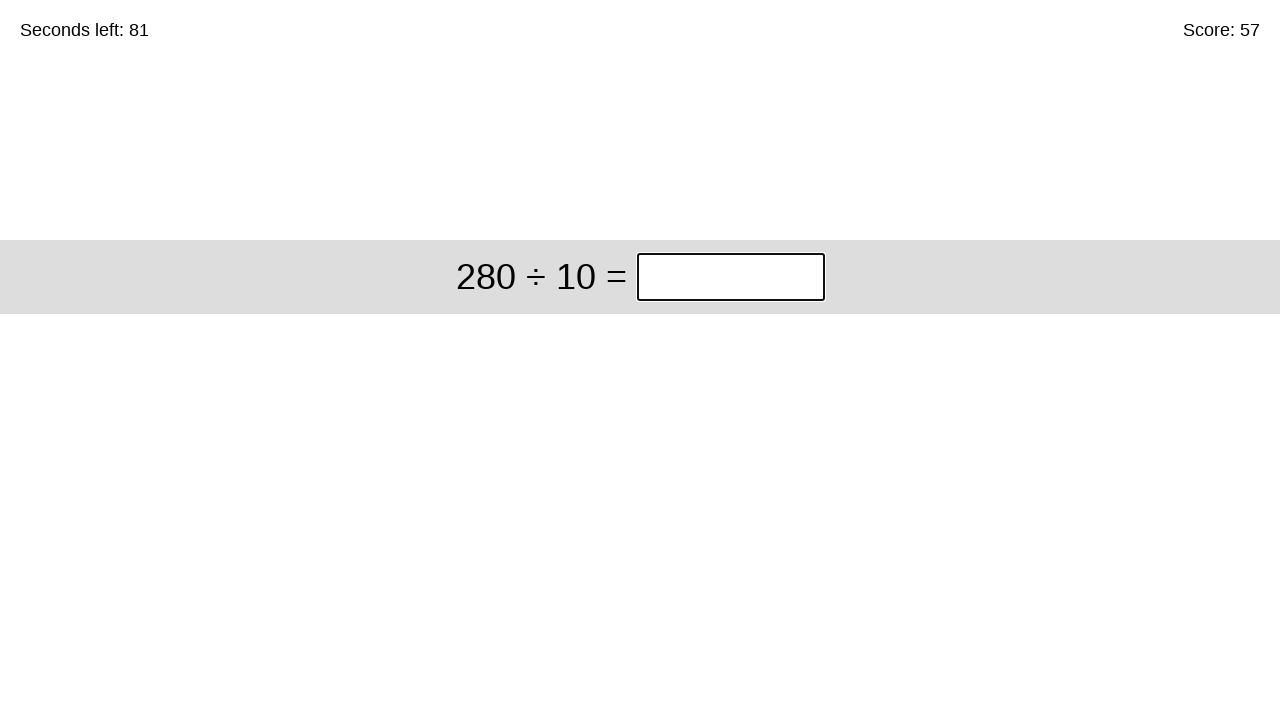

Parsed question: 280 ÷ 10
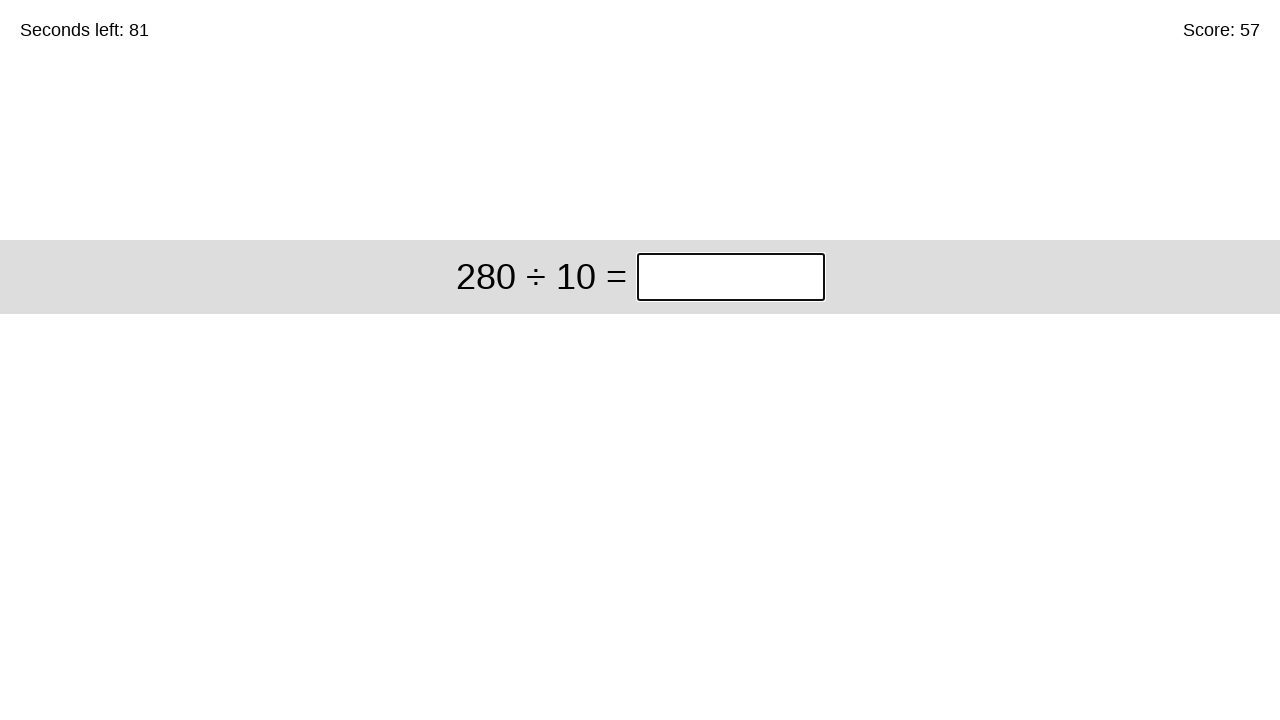

Calculated answer: 28
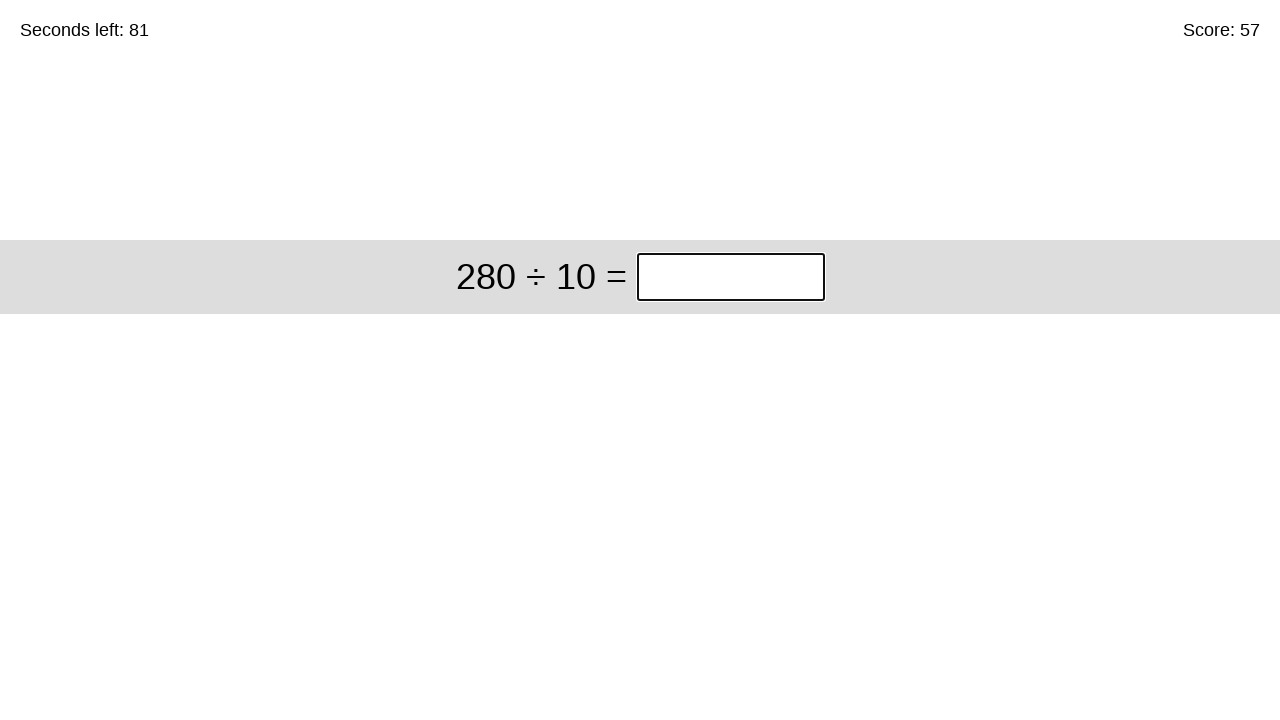

Entered answer '28' in the input box on #game > div > div:nth-child(1) > input
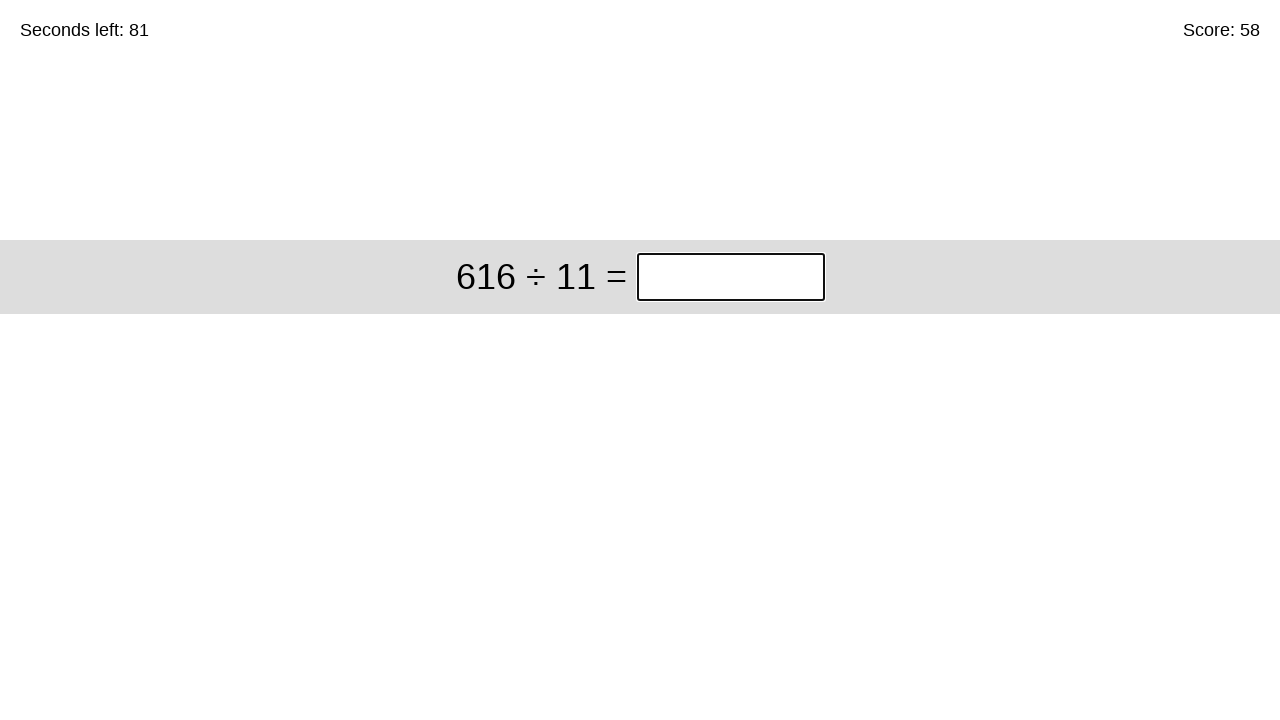

Waited for next question to appear
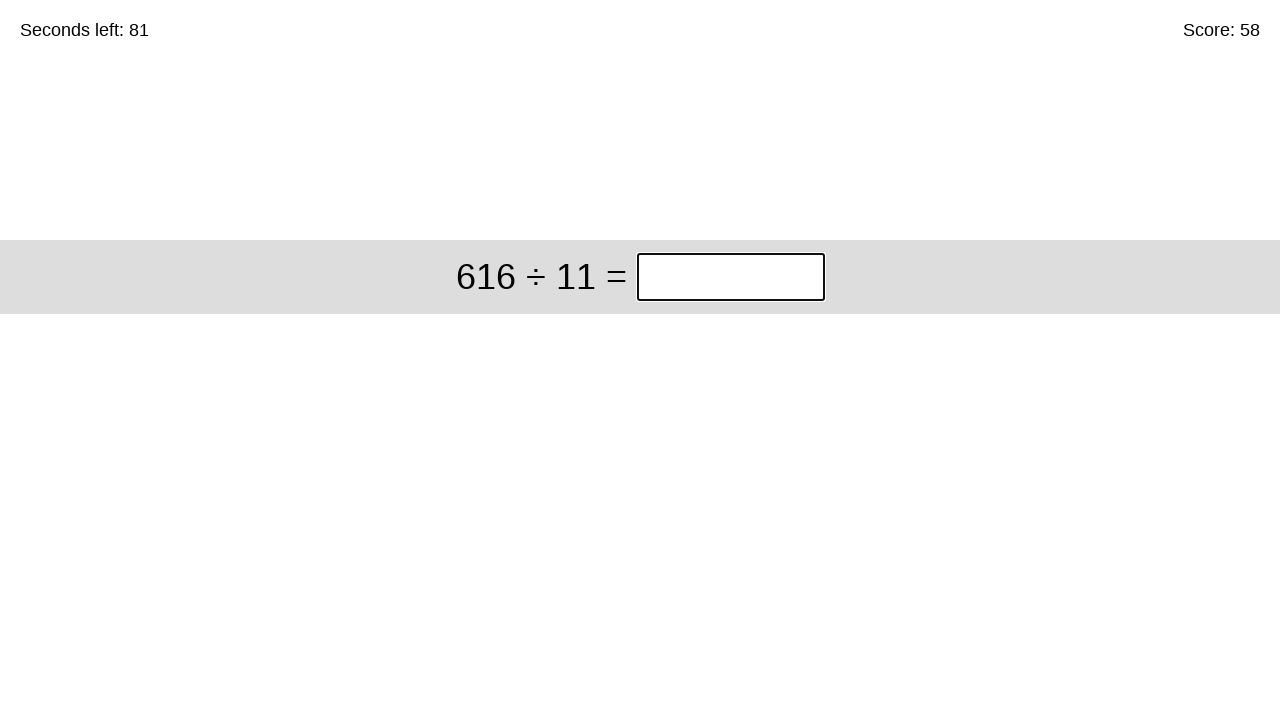

Retrieved question text for iteration 59: '616 ÷ 11'
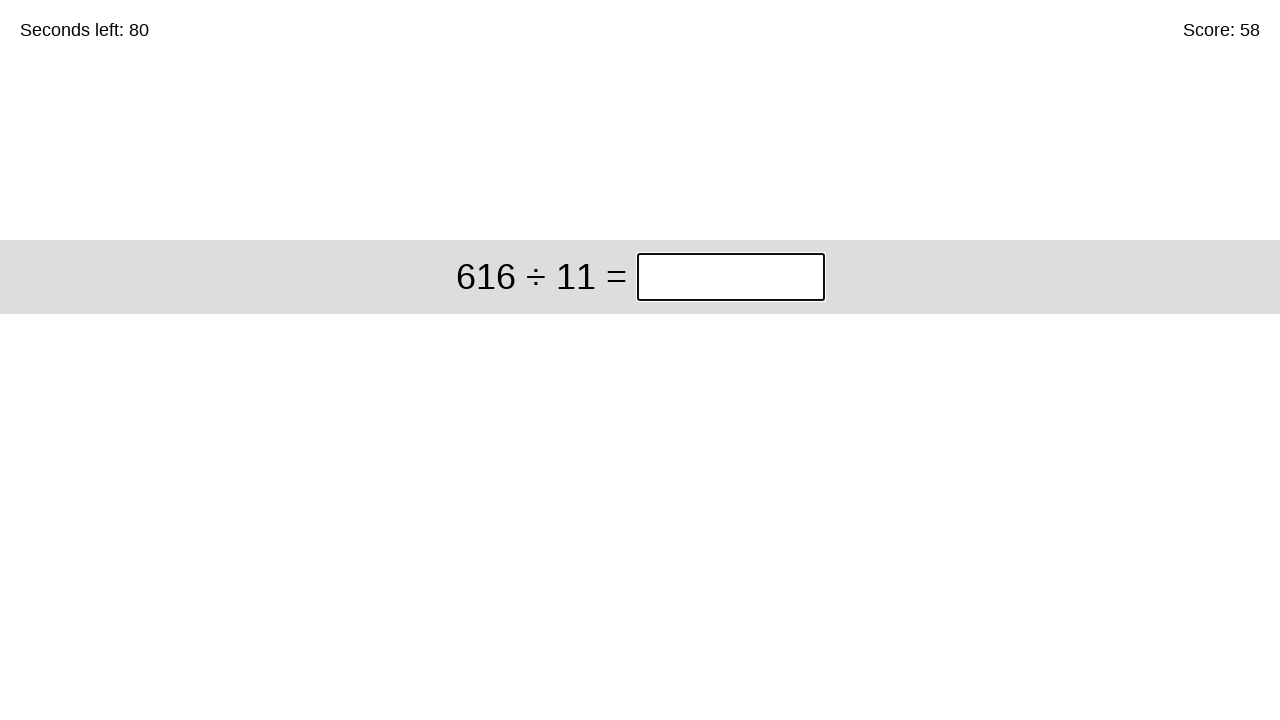

Parsed question: 616 ÷ 11
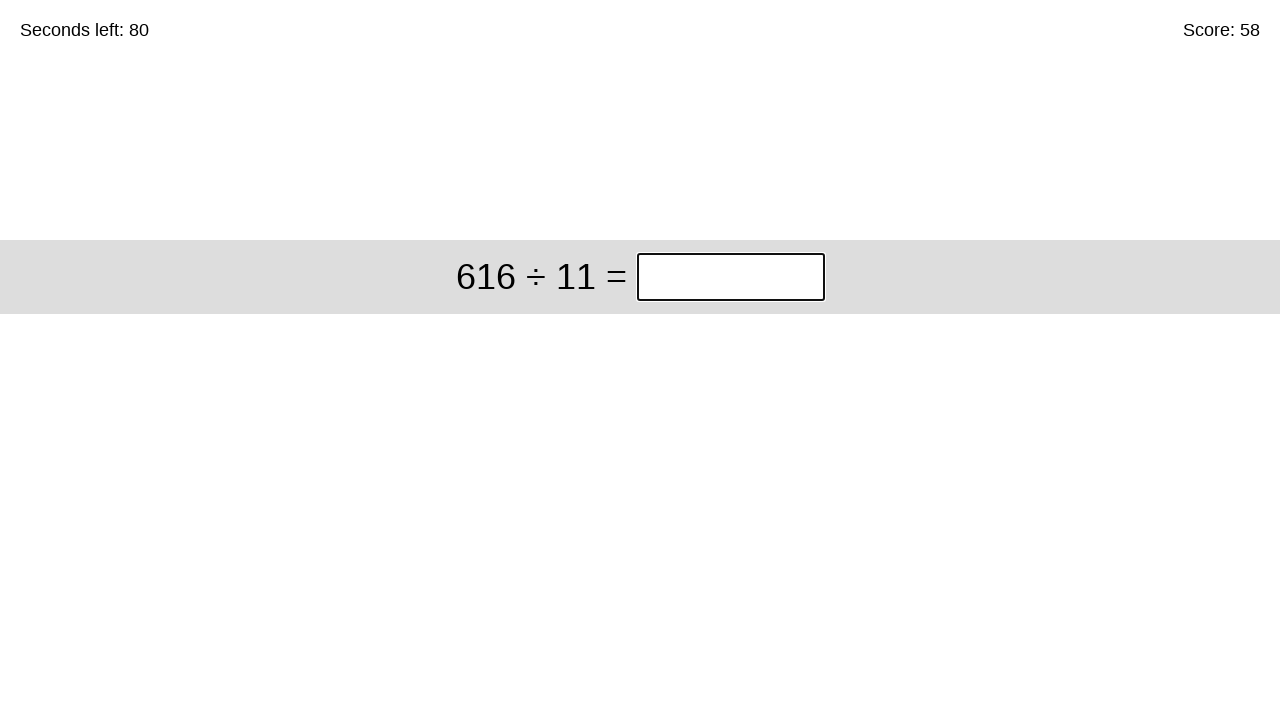

Calculated answer: 56
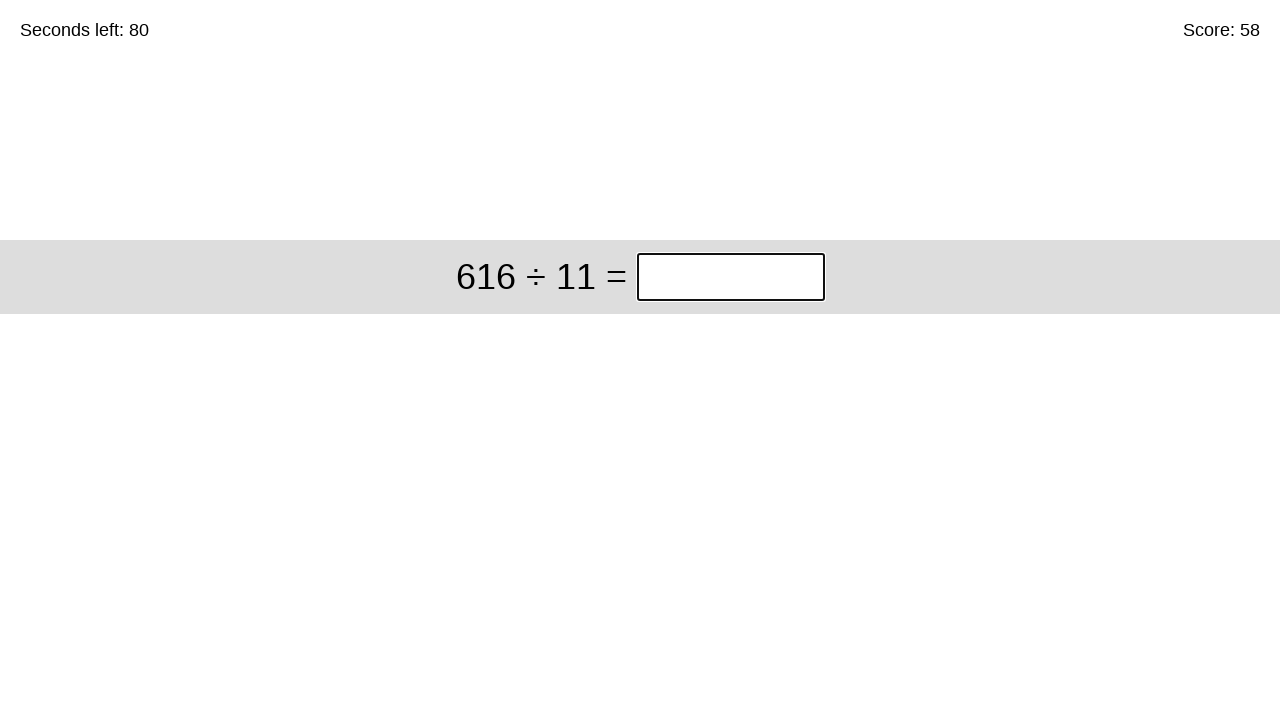

Entered answer '56' in the input box on #game > div > div:nth-child(1) > input
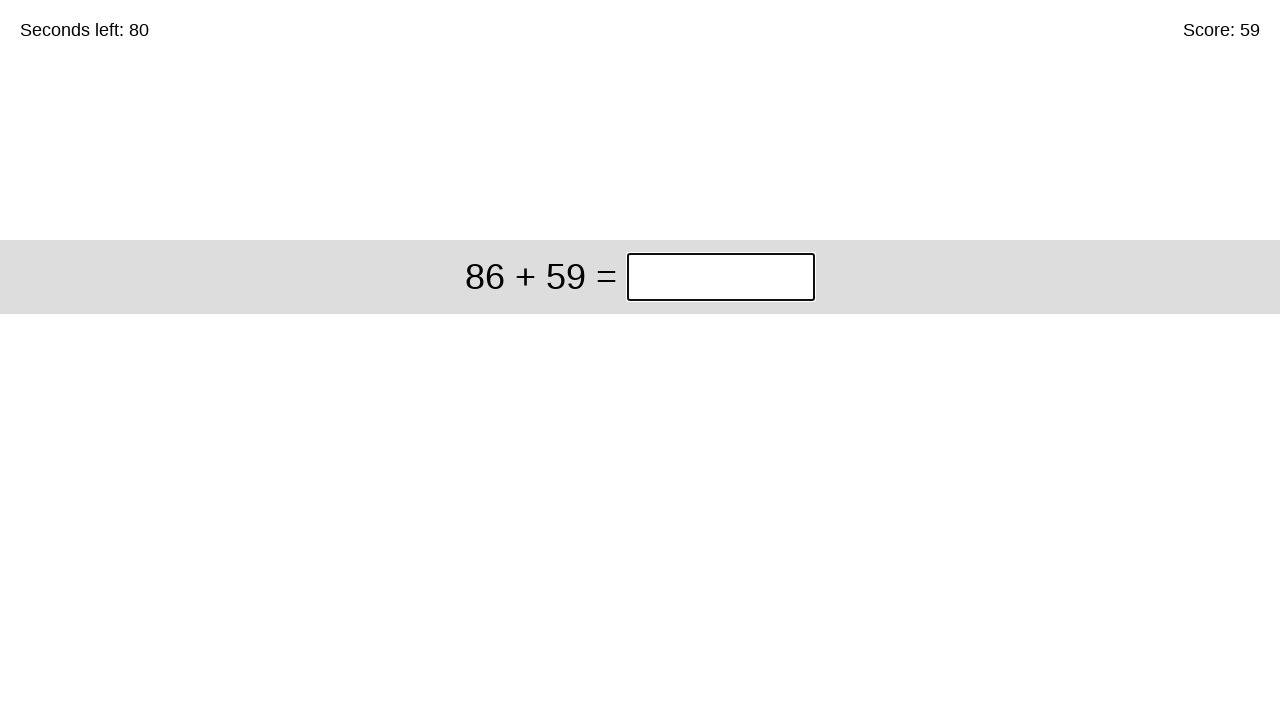

Waited for next question to appear
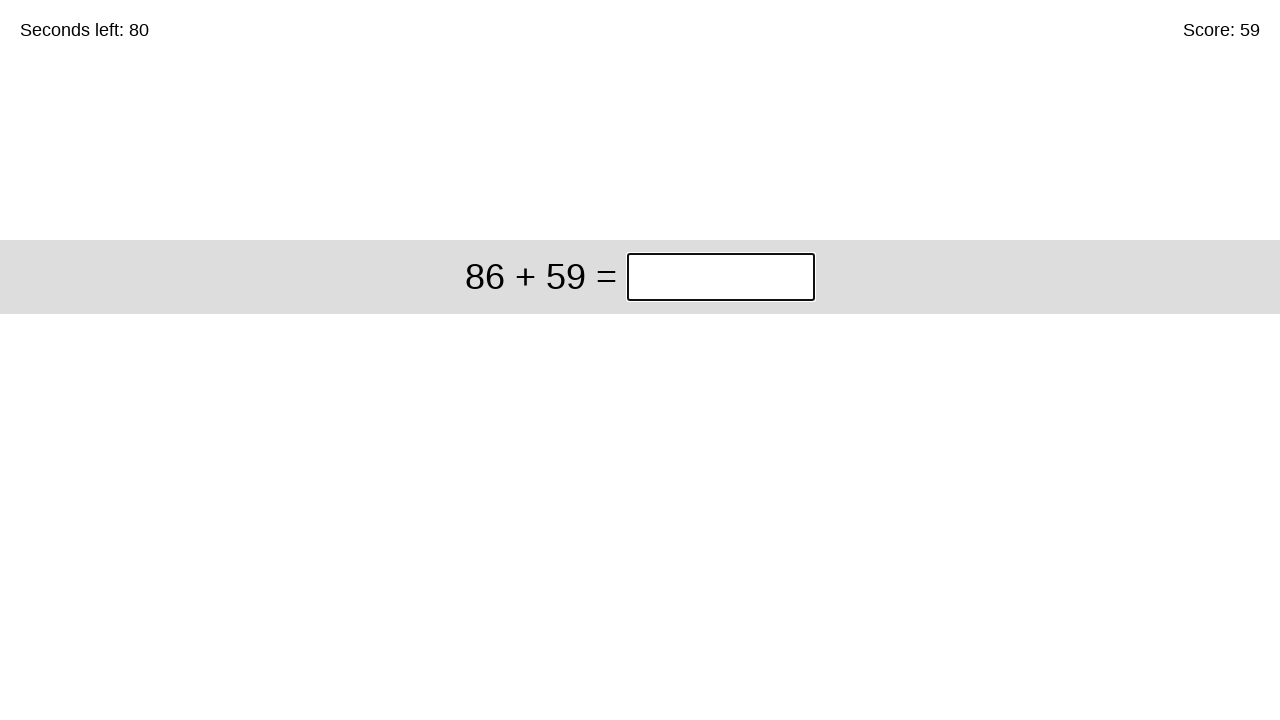

Retrieved question text for iteration 60: '86 + 59'
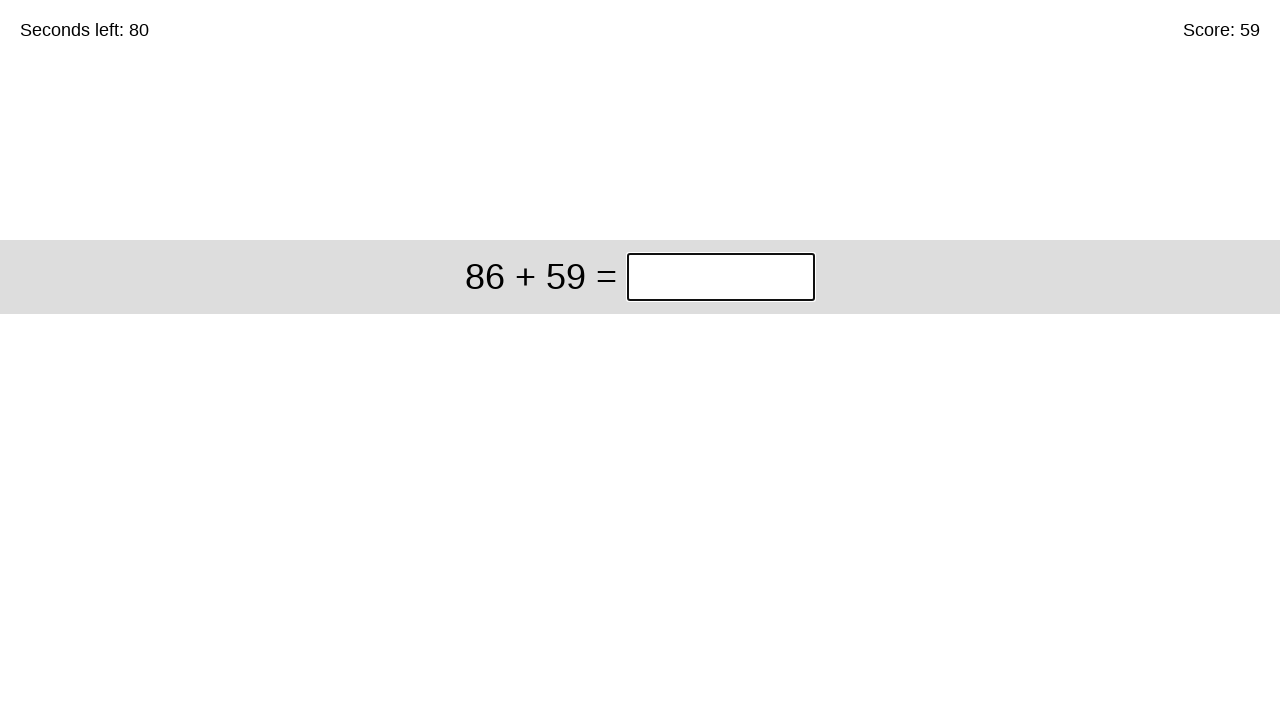

Parsed question: 86 + 59
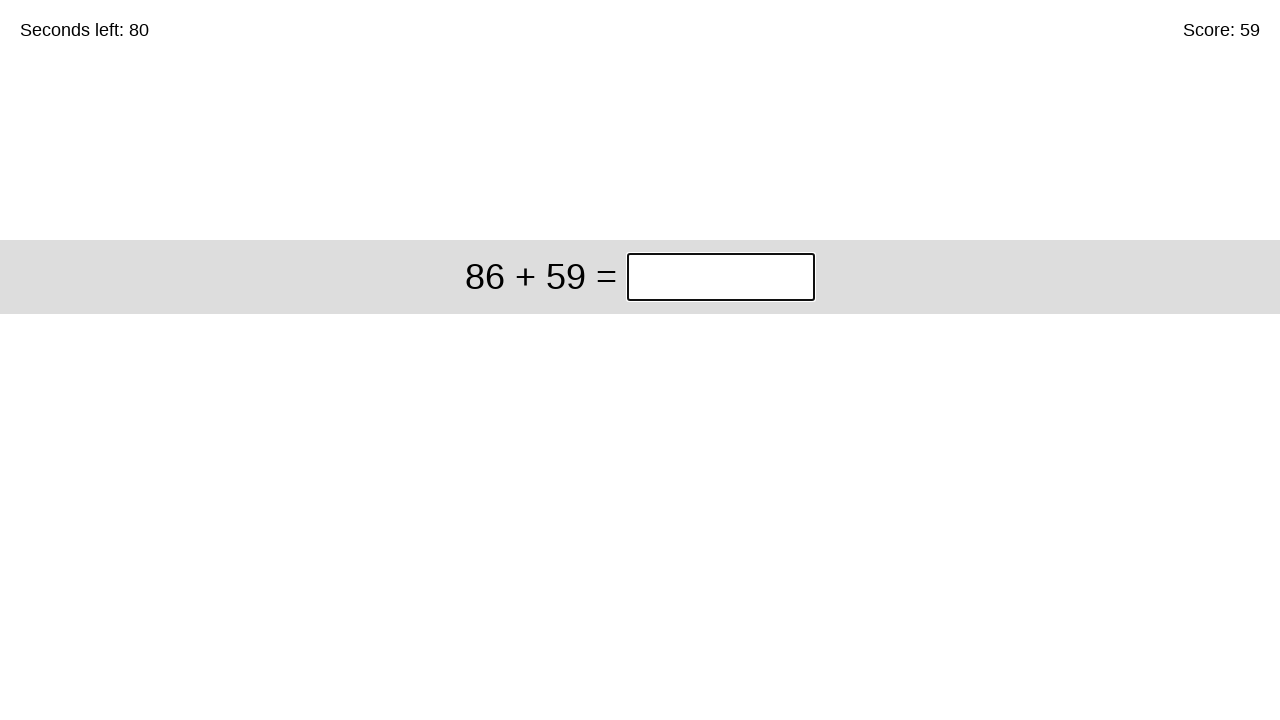

Calculated answer: 145
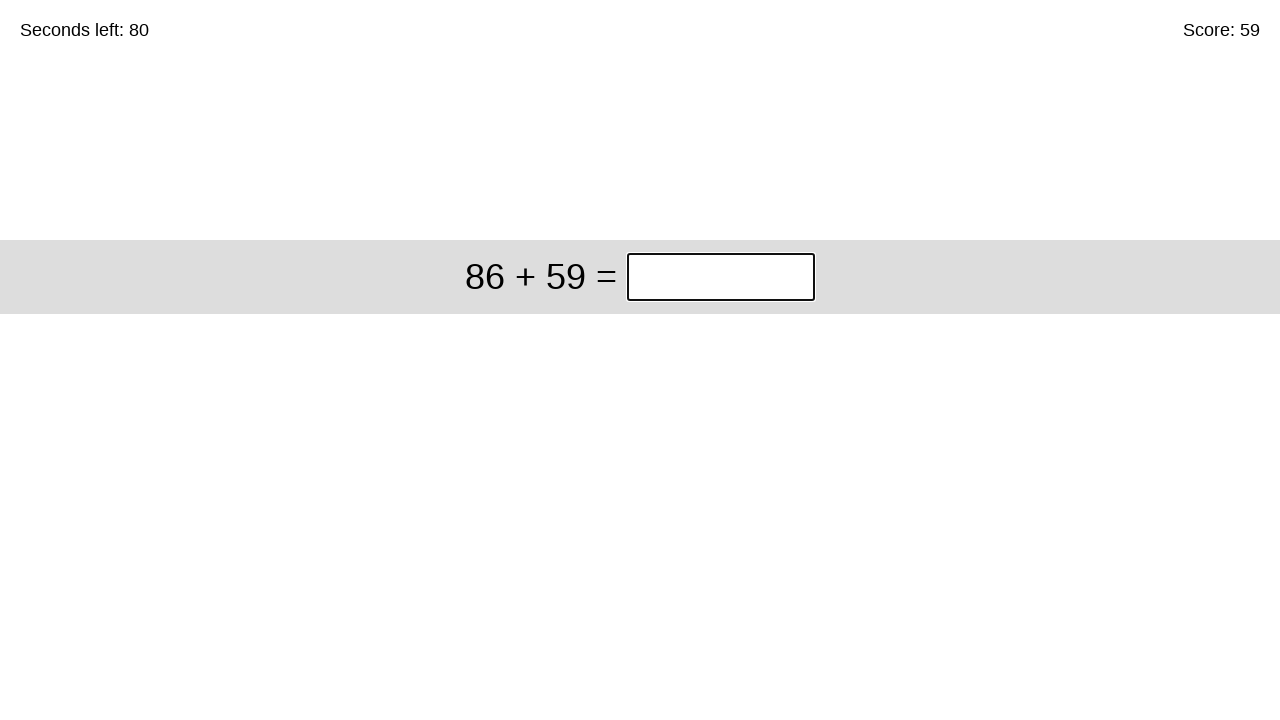

Entered answer '145' in the input box on #game > div > div:nth-child(1) > input
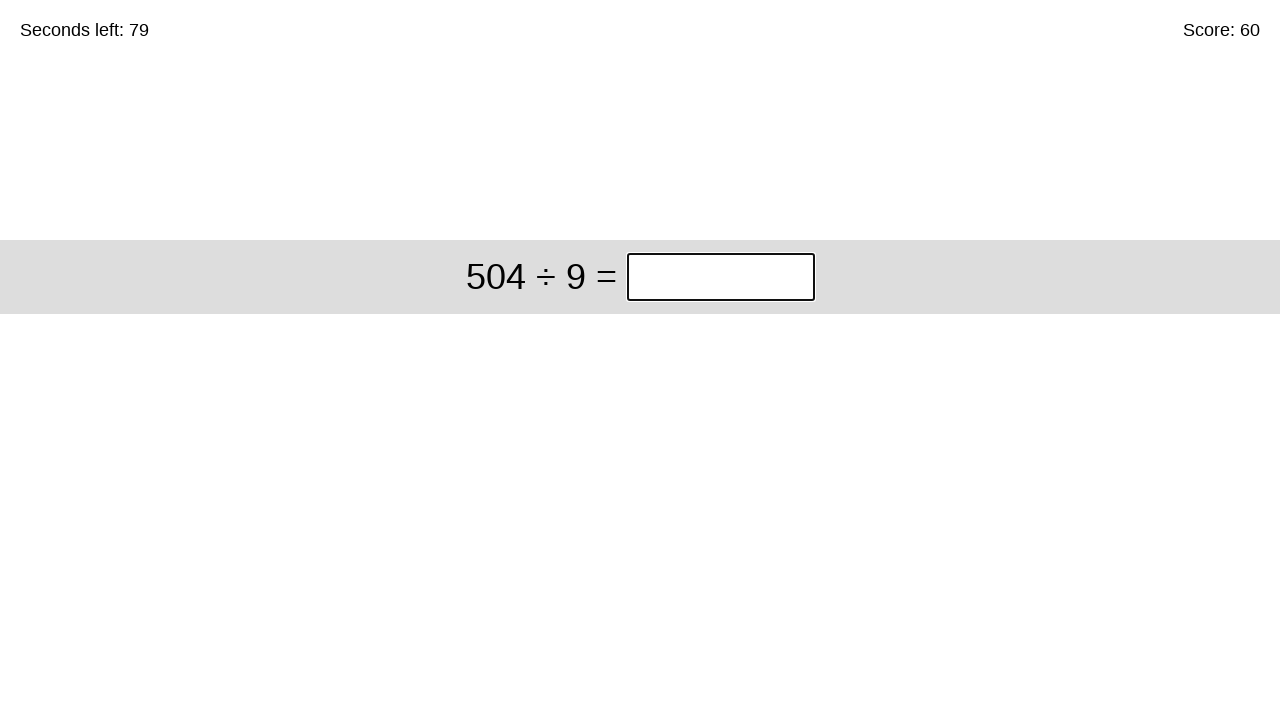

Waited for next question to appear
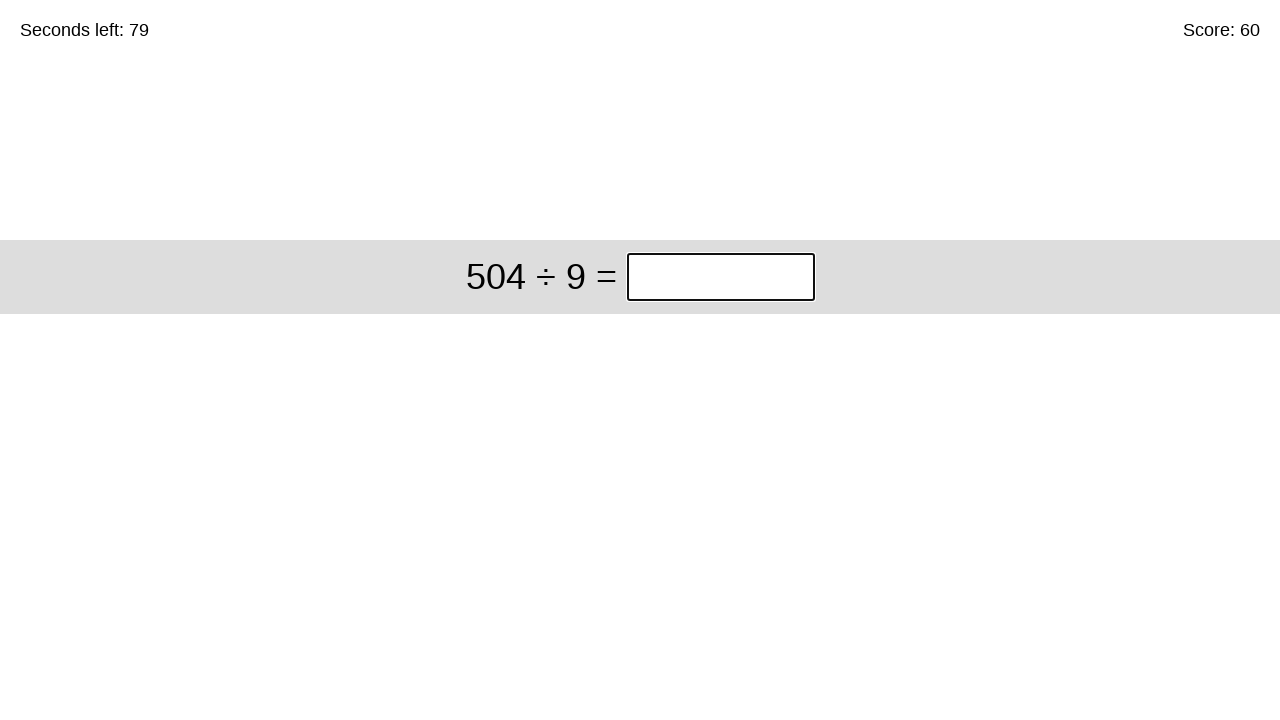

Retrieved question text for iteration 61: '504 ÷ 9'
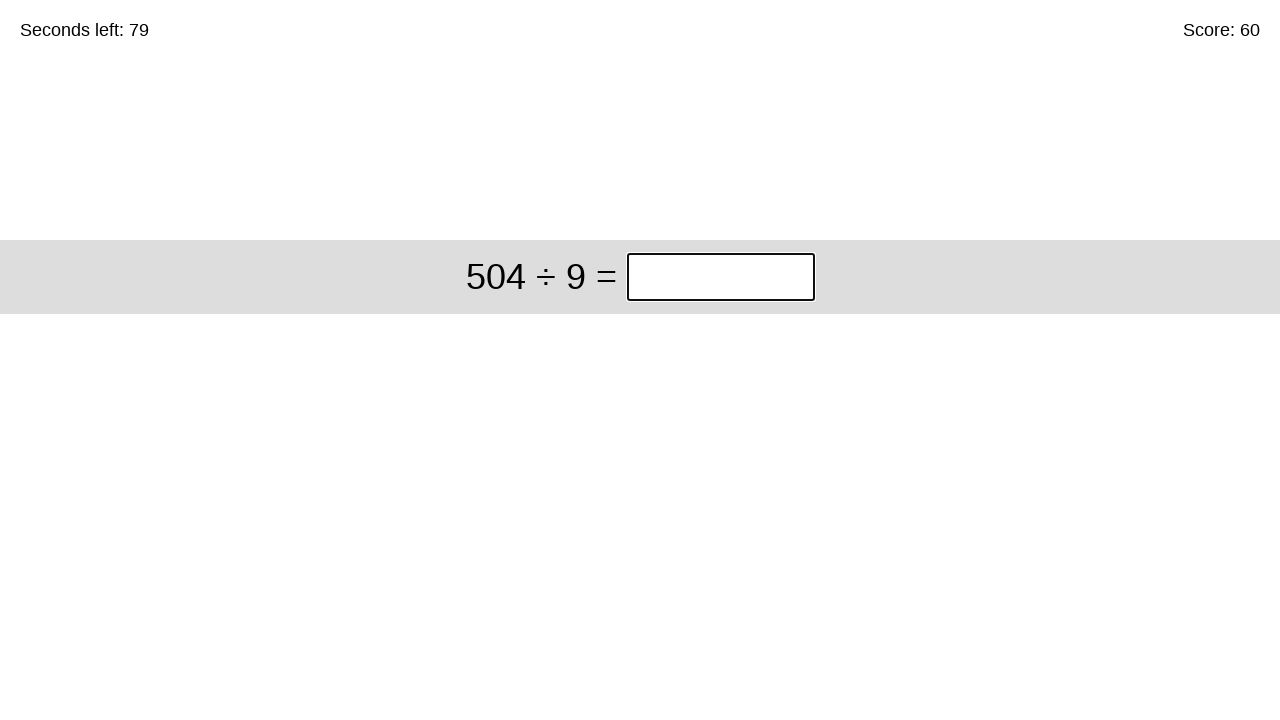

Parsed question: 504 ÷ 9
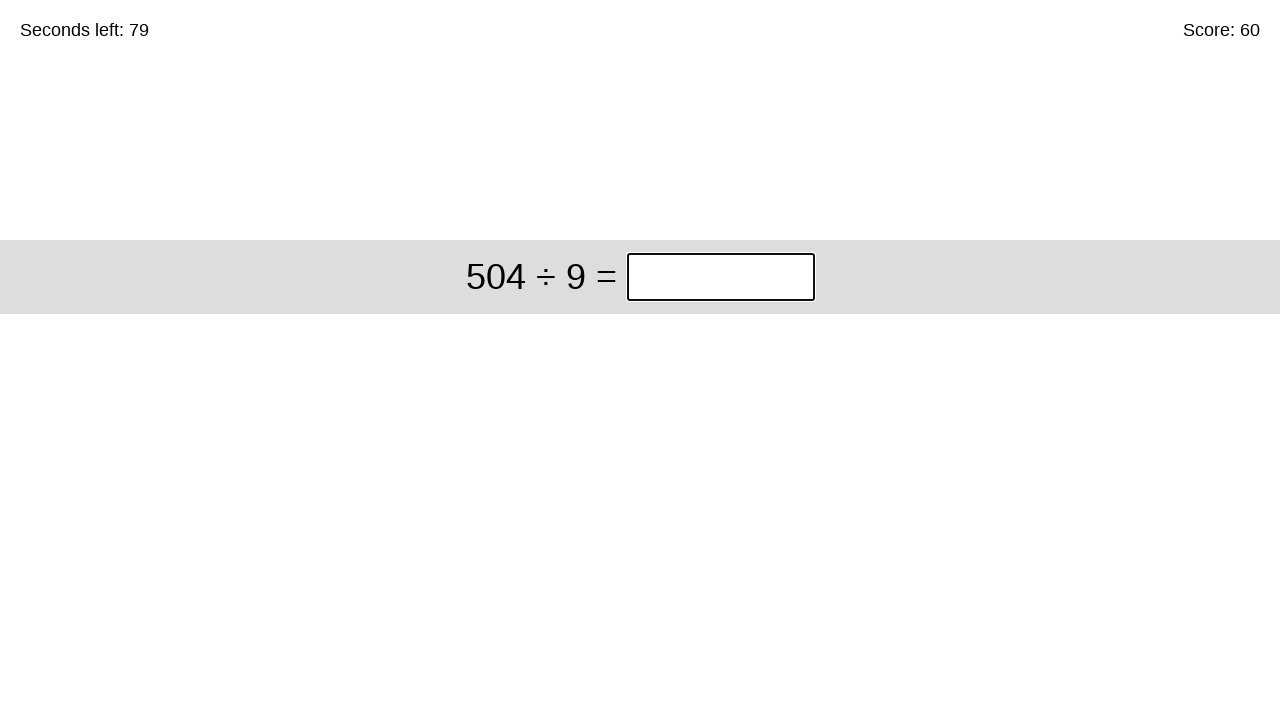

Calculated answer: 56
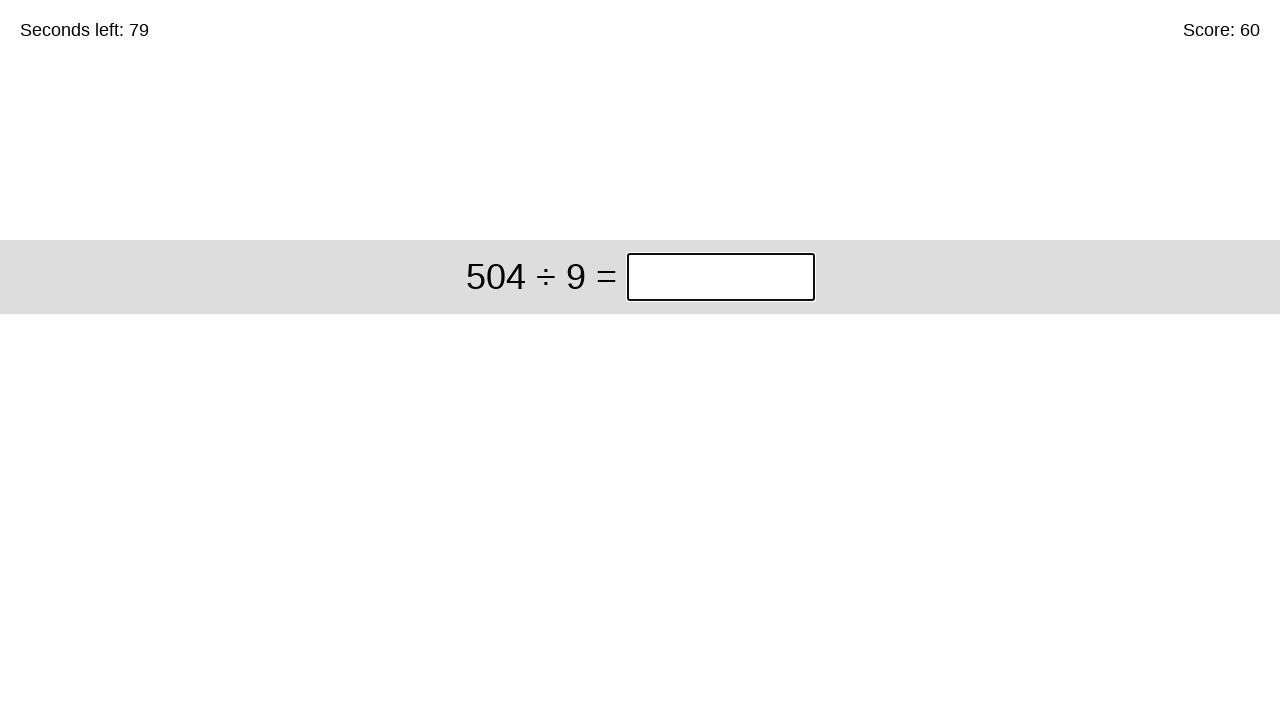

Entered answer '56' in the input box on #game > div > div:nth-child(1) > input
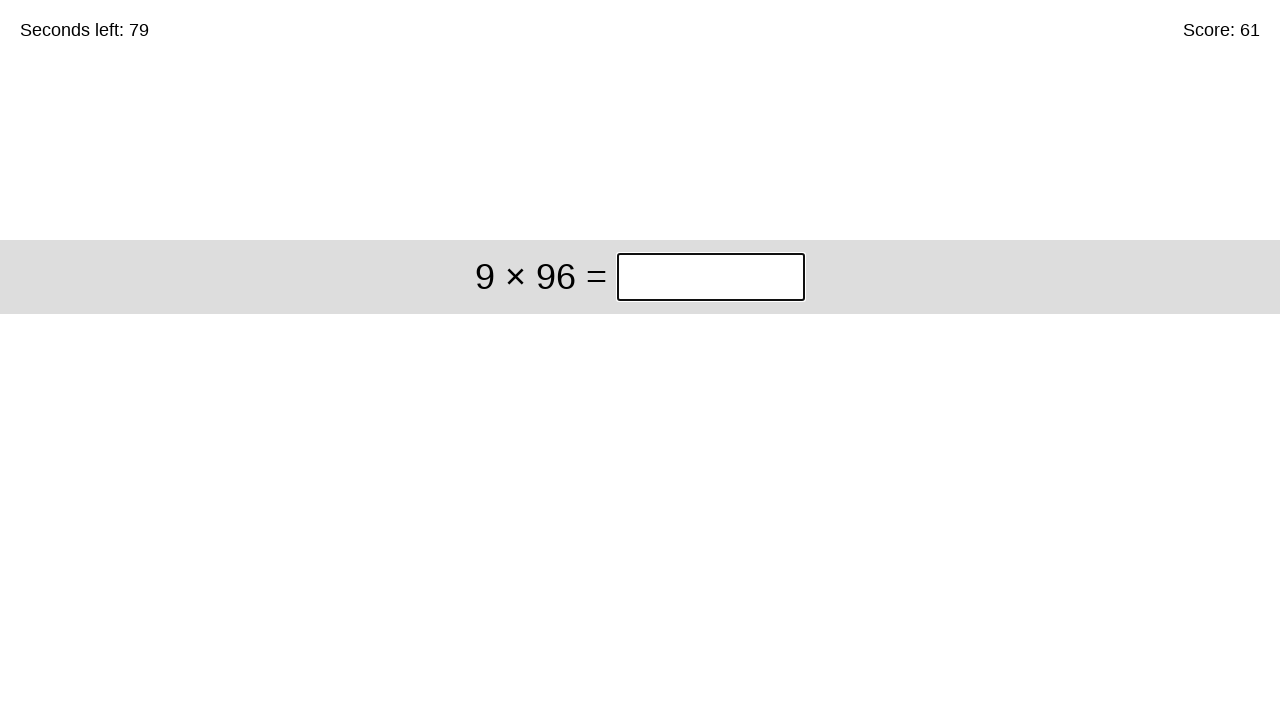

Waited for next question to appear
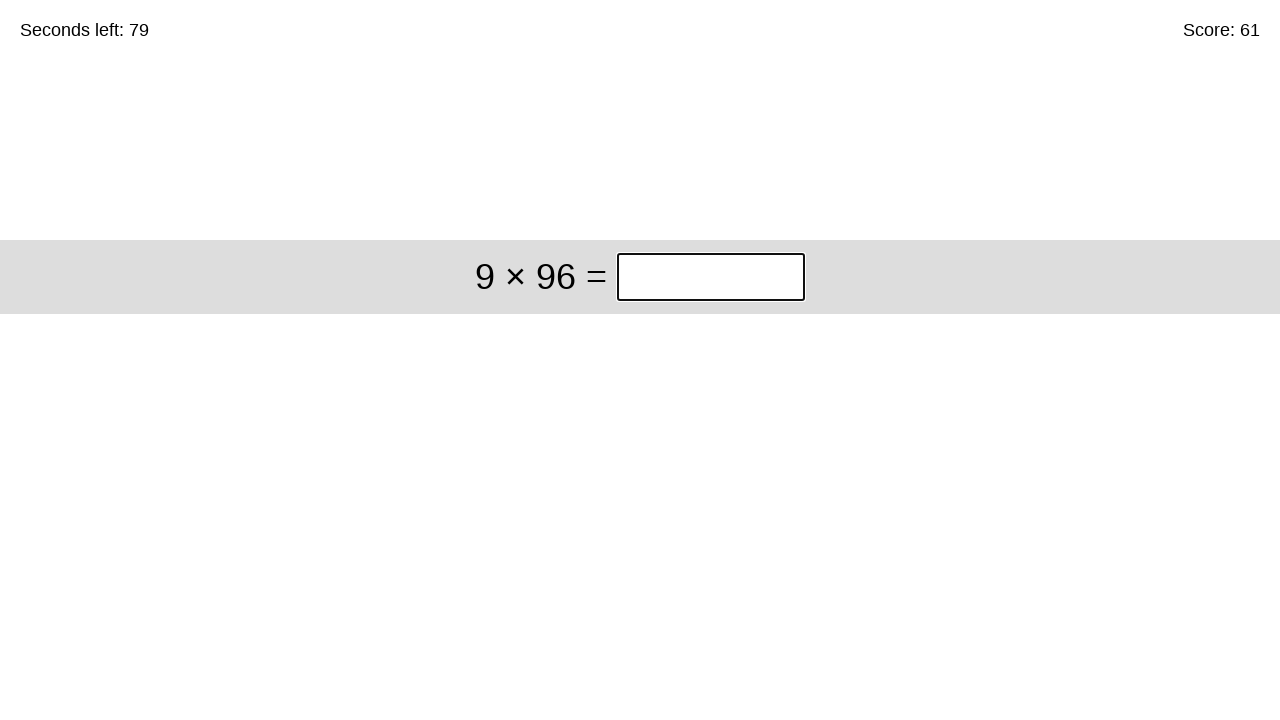

Retrieved question text for iteration 62: '9 × 96'
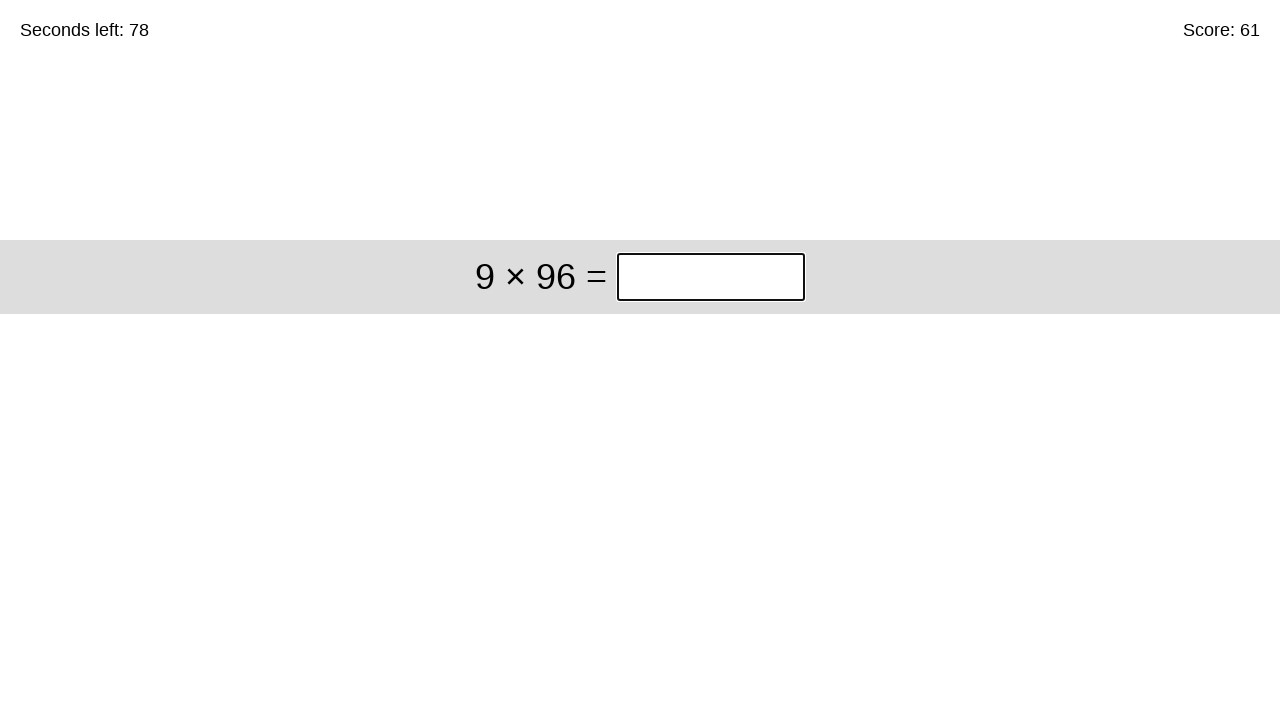

Parsed question: 9 × 96
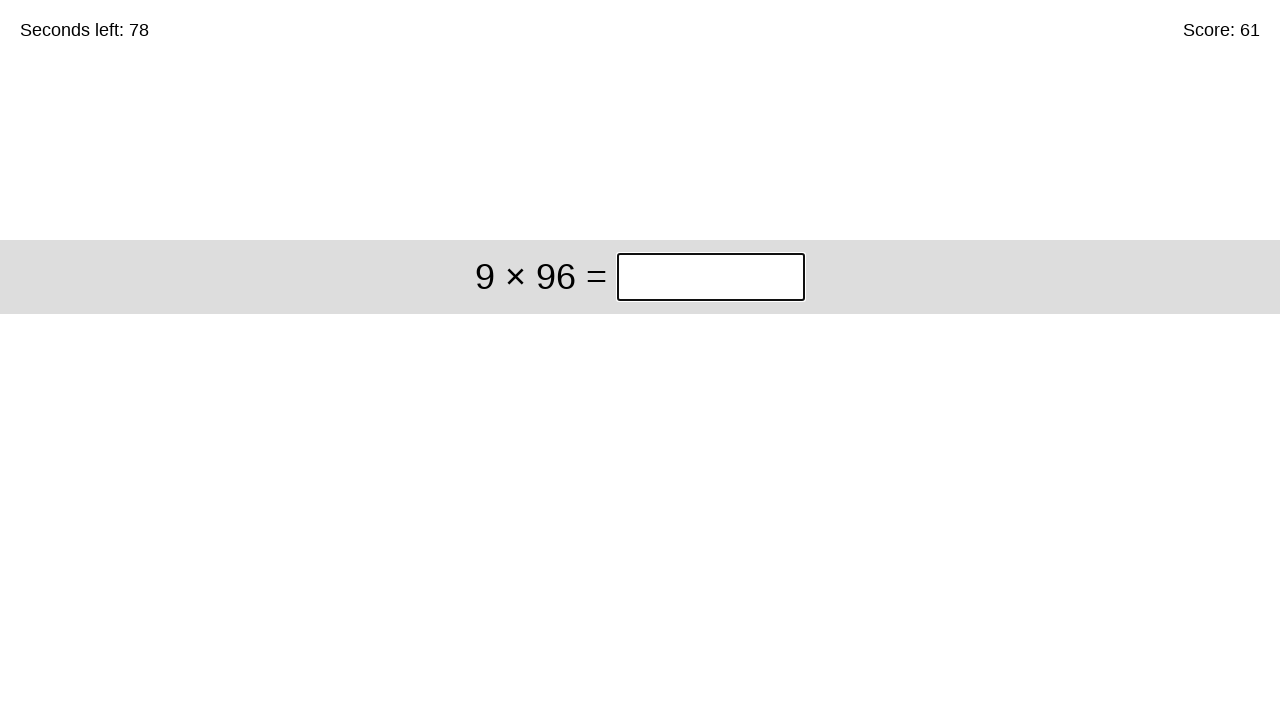

Calculated answer: 864
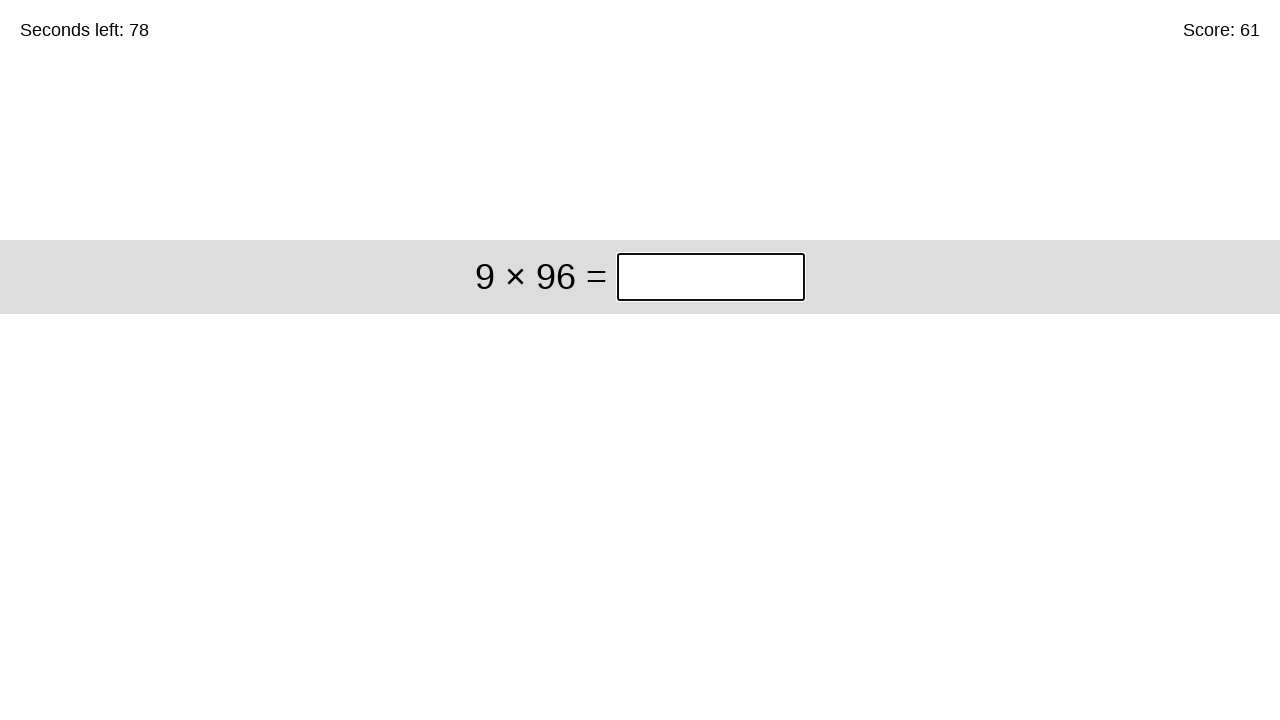

Entered answer '864' in the input box on #game > div > div:nth-child(1) > input
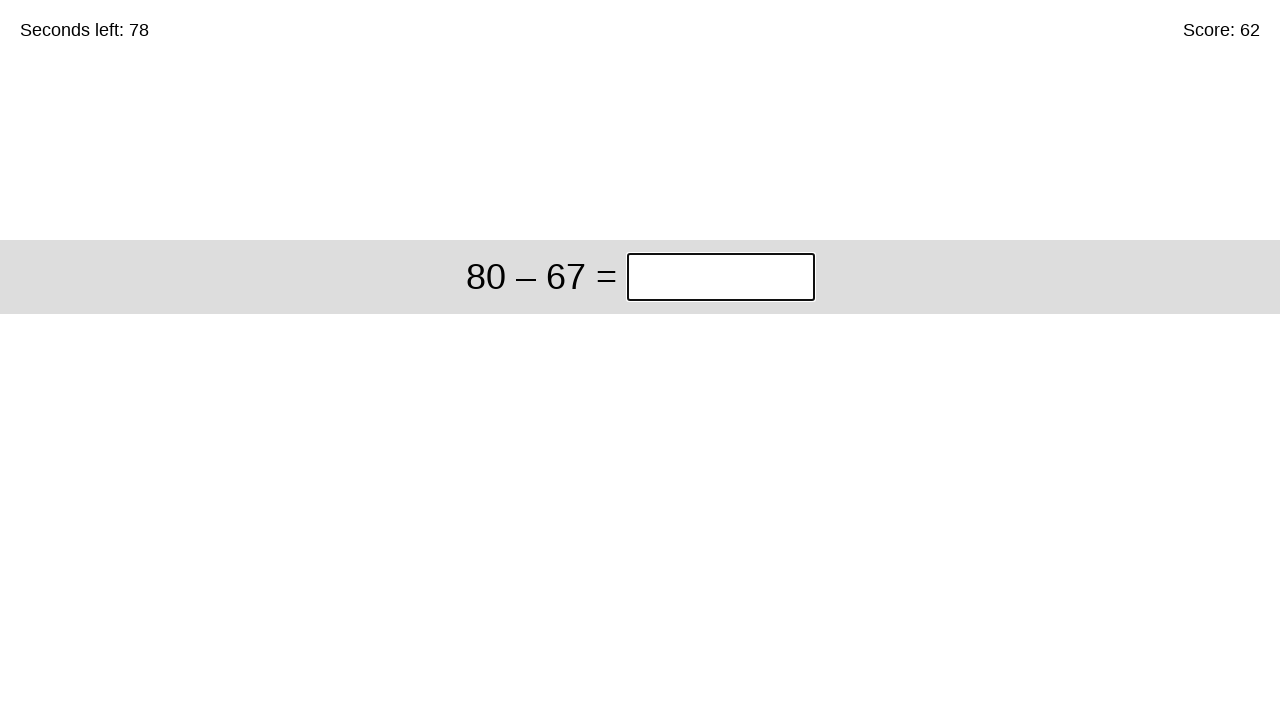

Waited for next question to appear
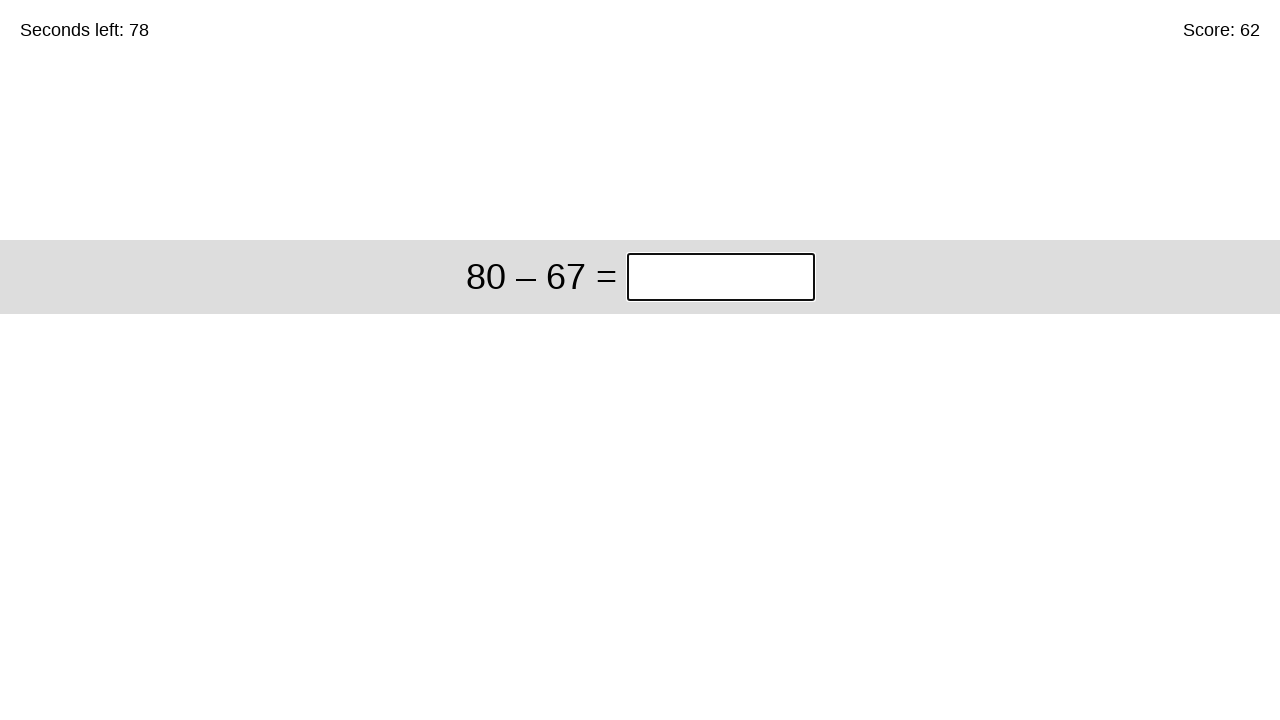

Retrieved question text for iteration 63: '80 – 67'
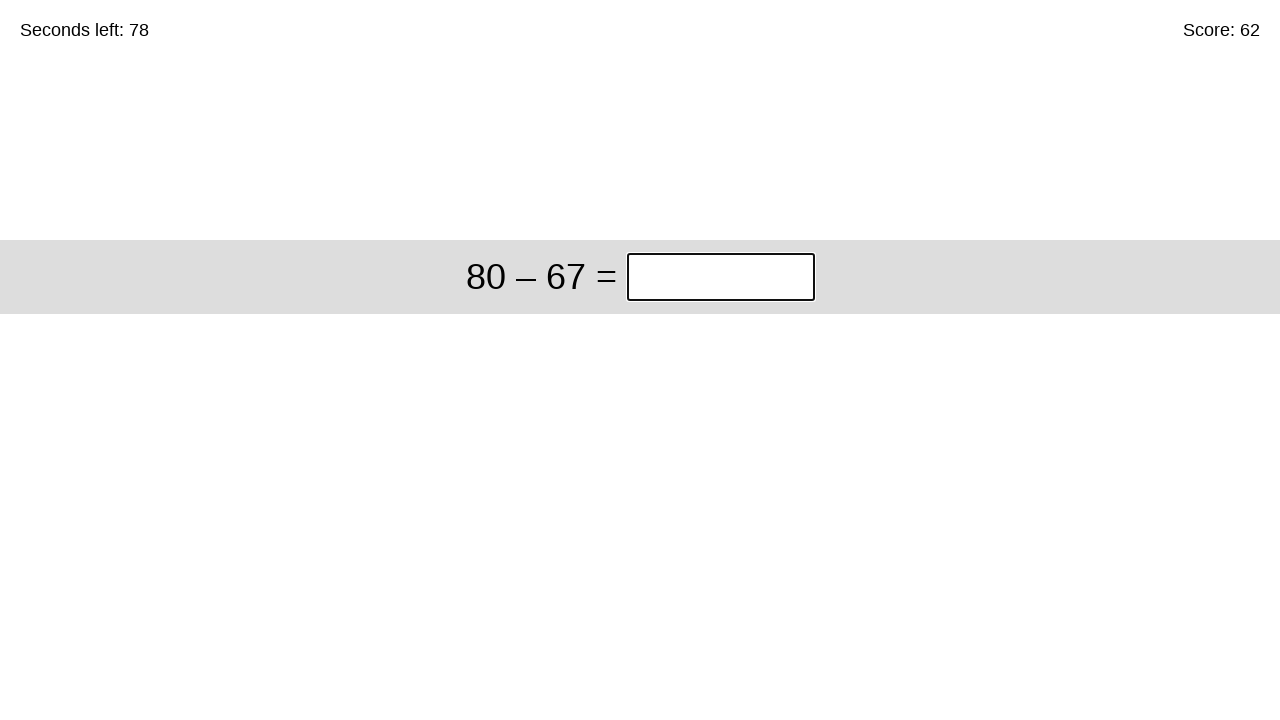

Parsed question: 80 – 67
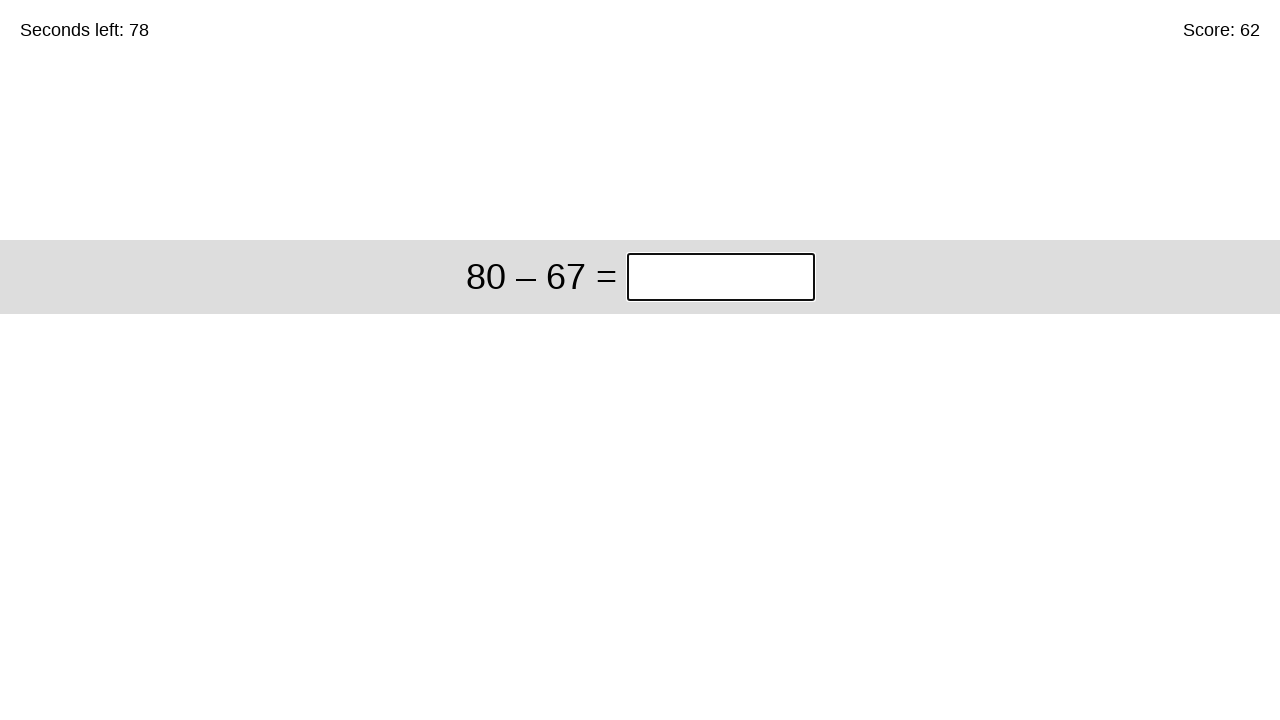

Calculated answer: 13
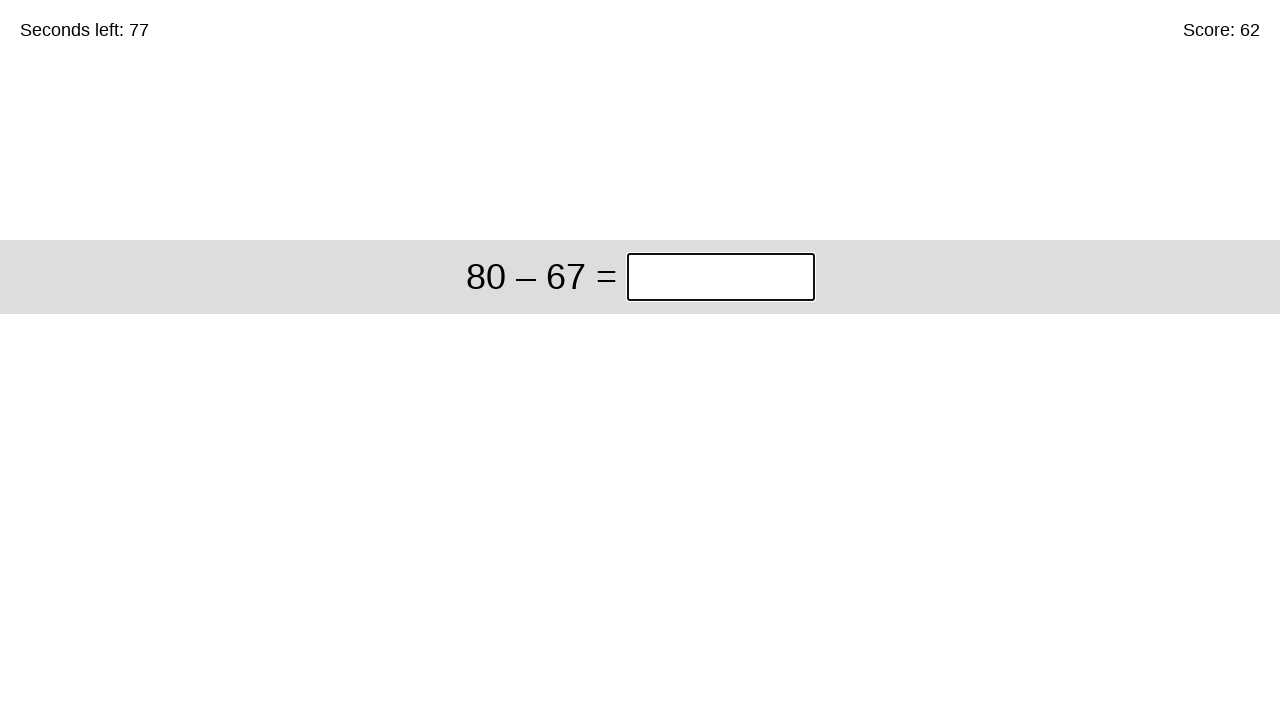

Entered answer '13' in the input box on #game > div > div:nth-child(1) > input
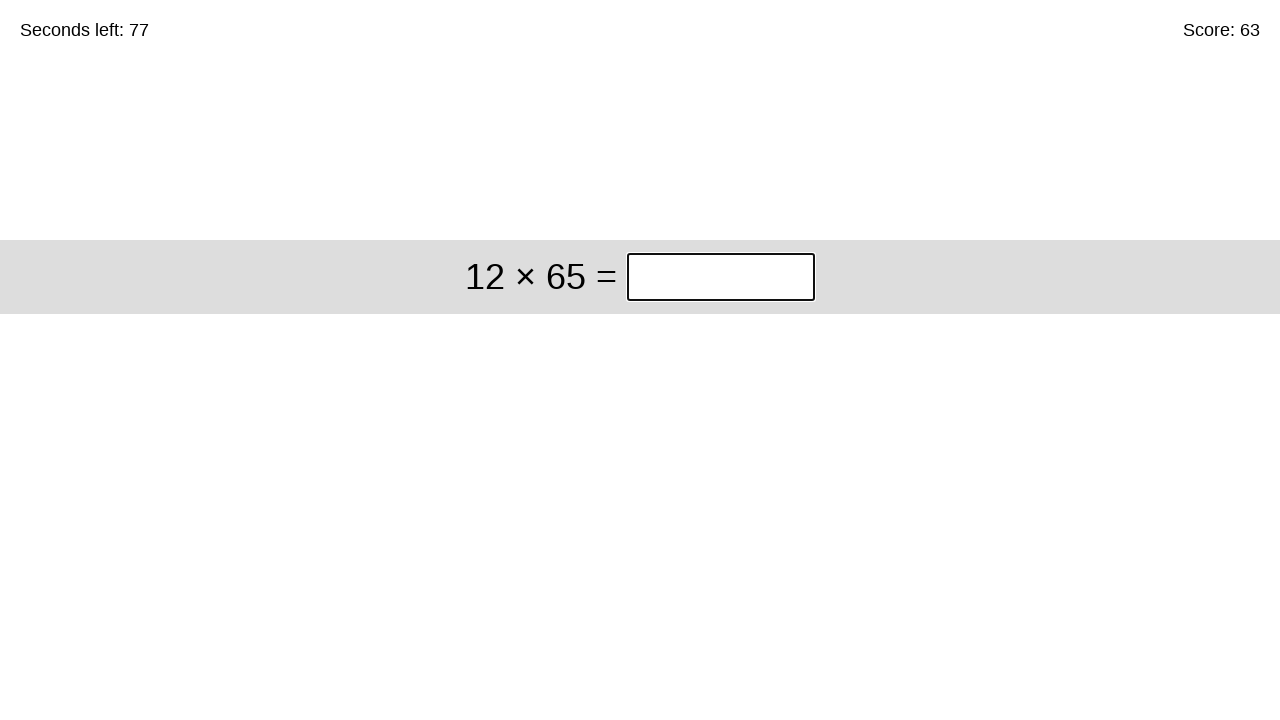

Waited for next question to appear
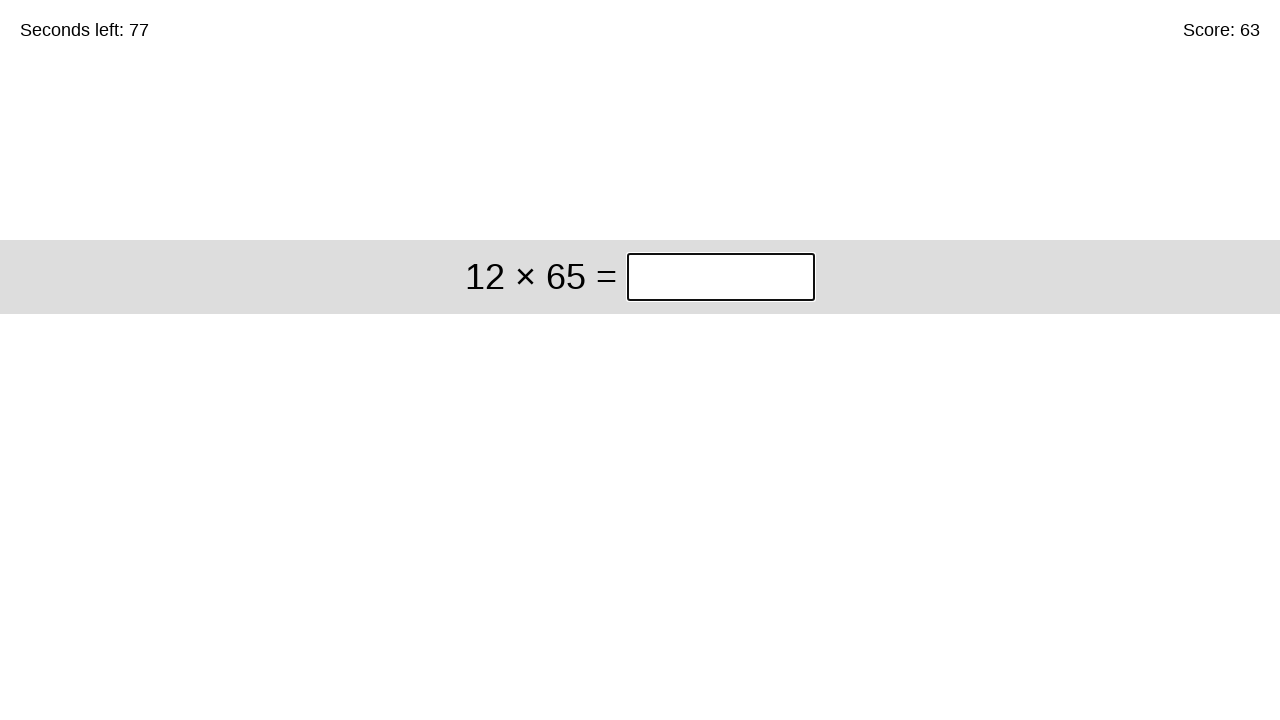

Retrieved question text for iteration 64: '12 × 65'
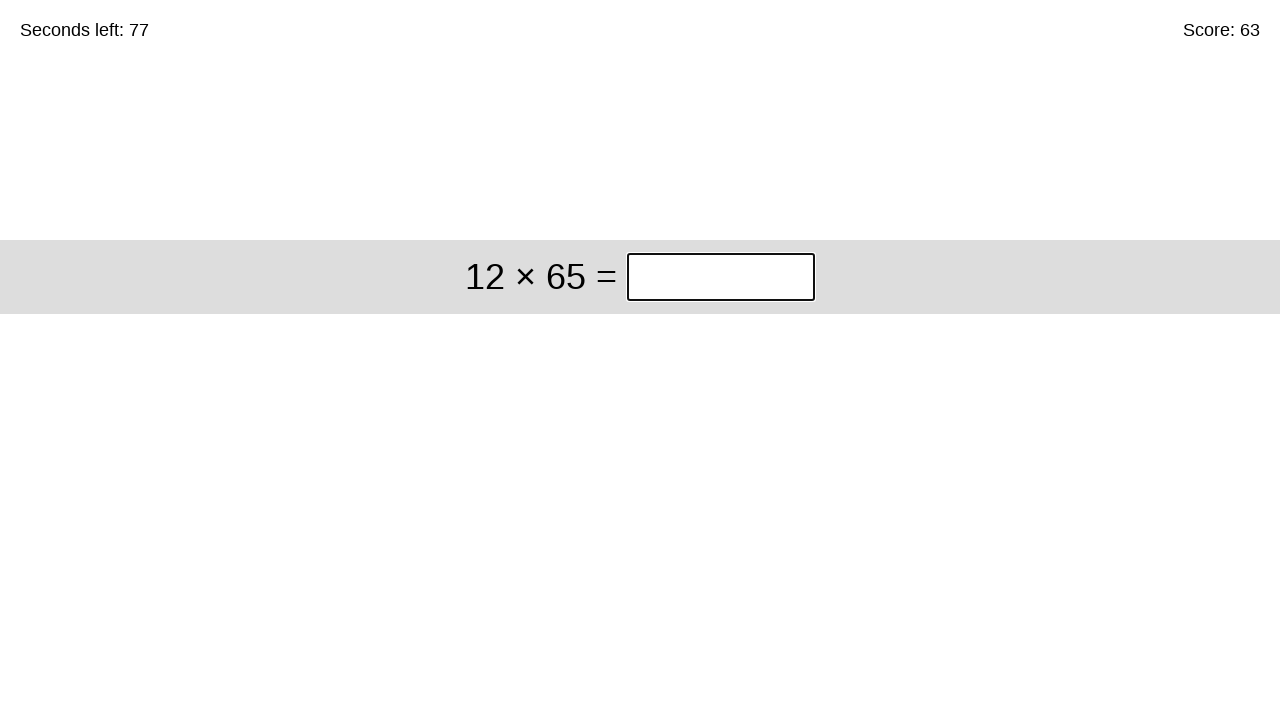

Parsed question: 12 × 65
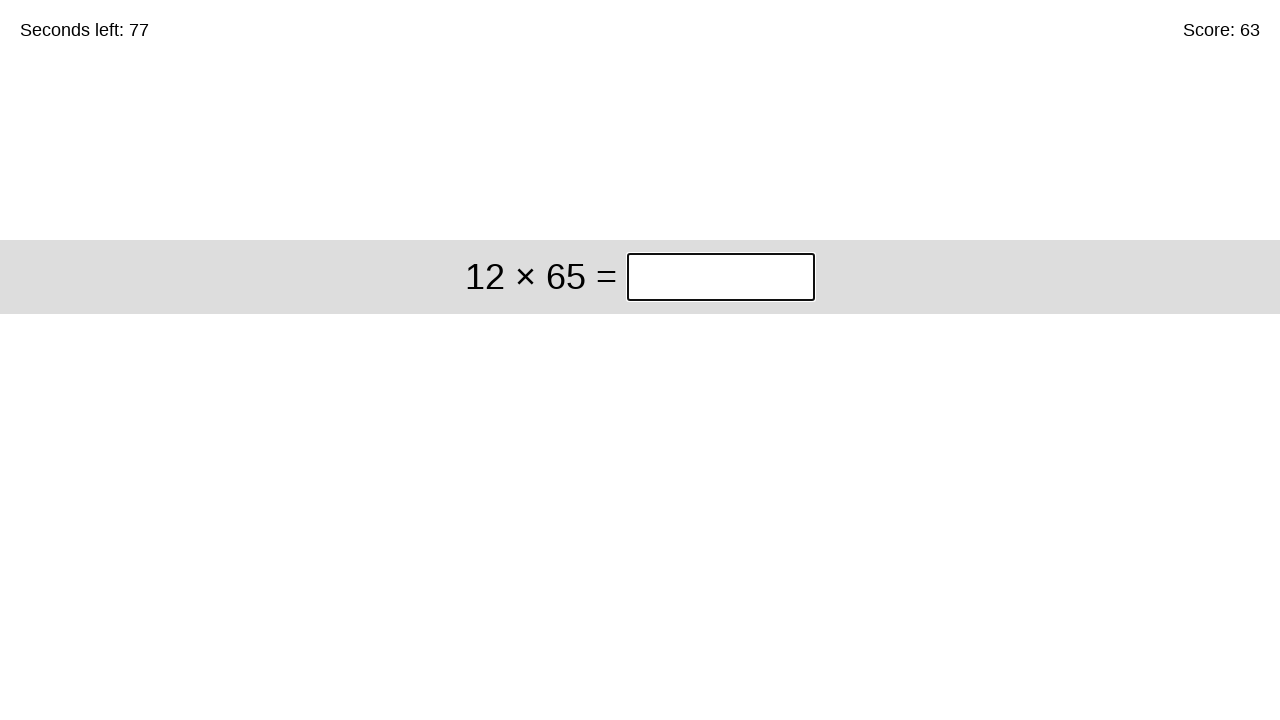

Calculated answer: 780
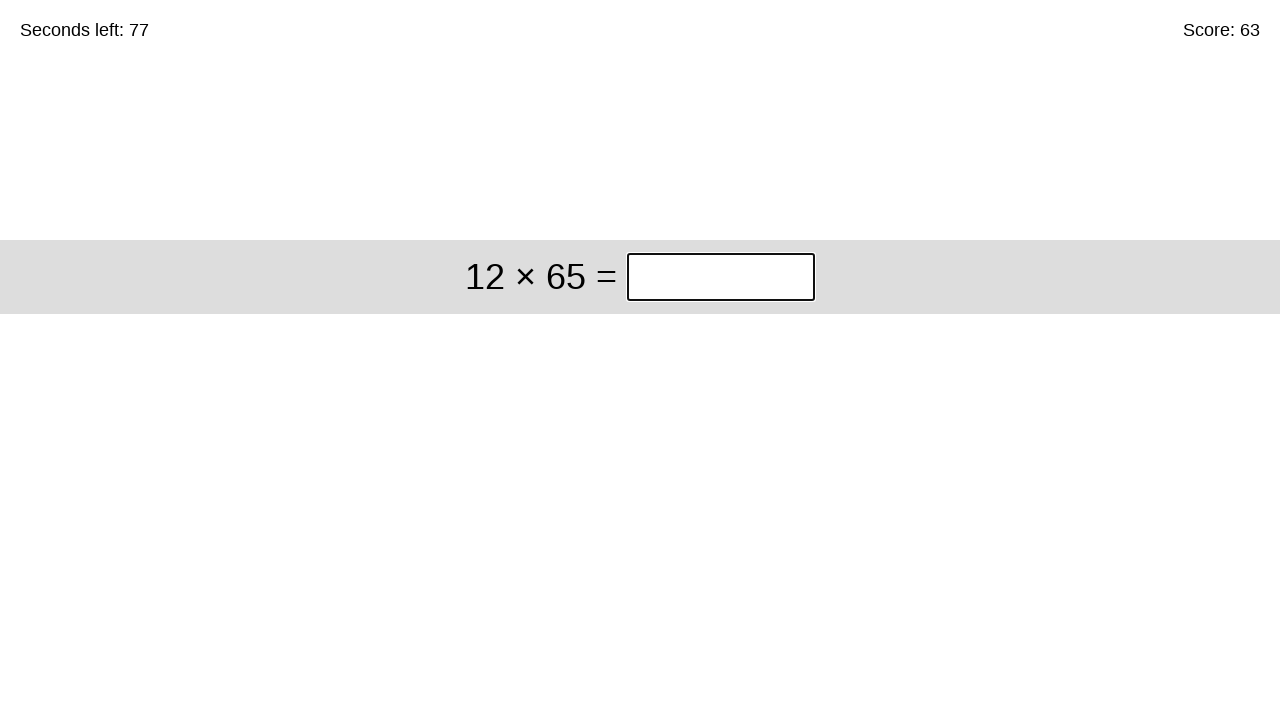

Entered answer '780' in the input box on #game > div > div:nth-child(1) > input
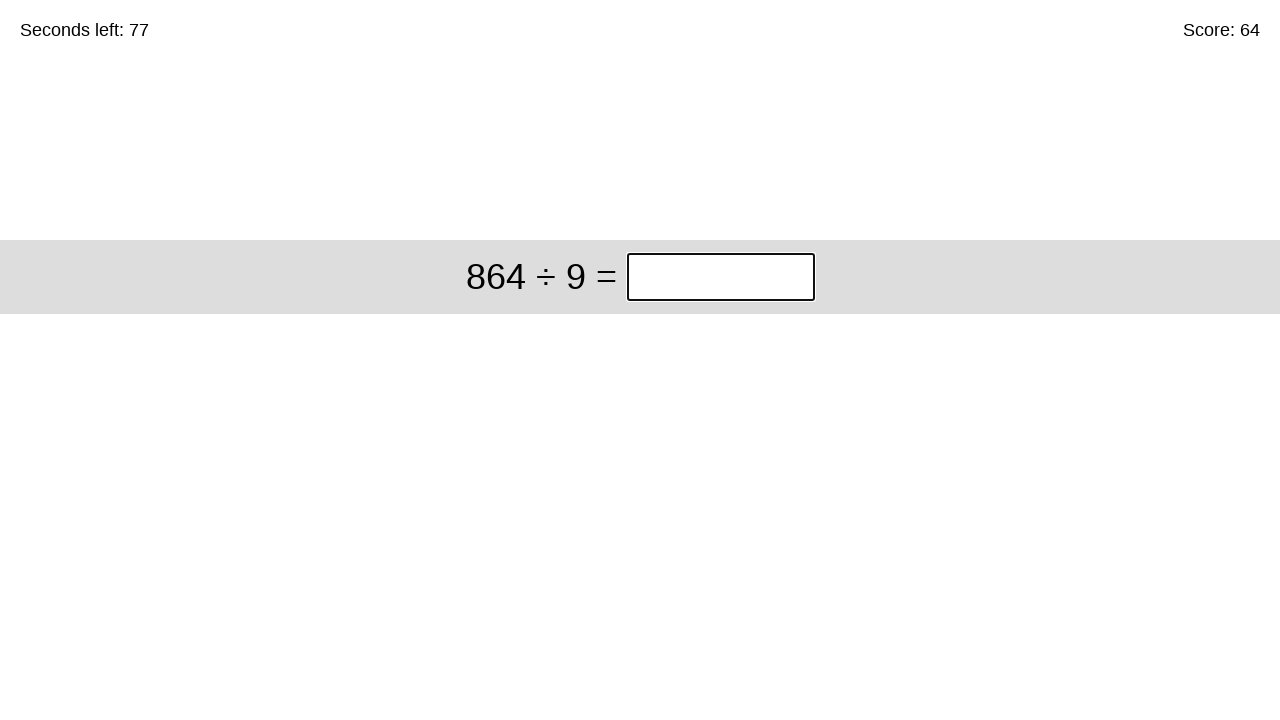

Waited for next question to appear
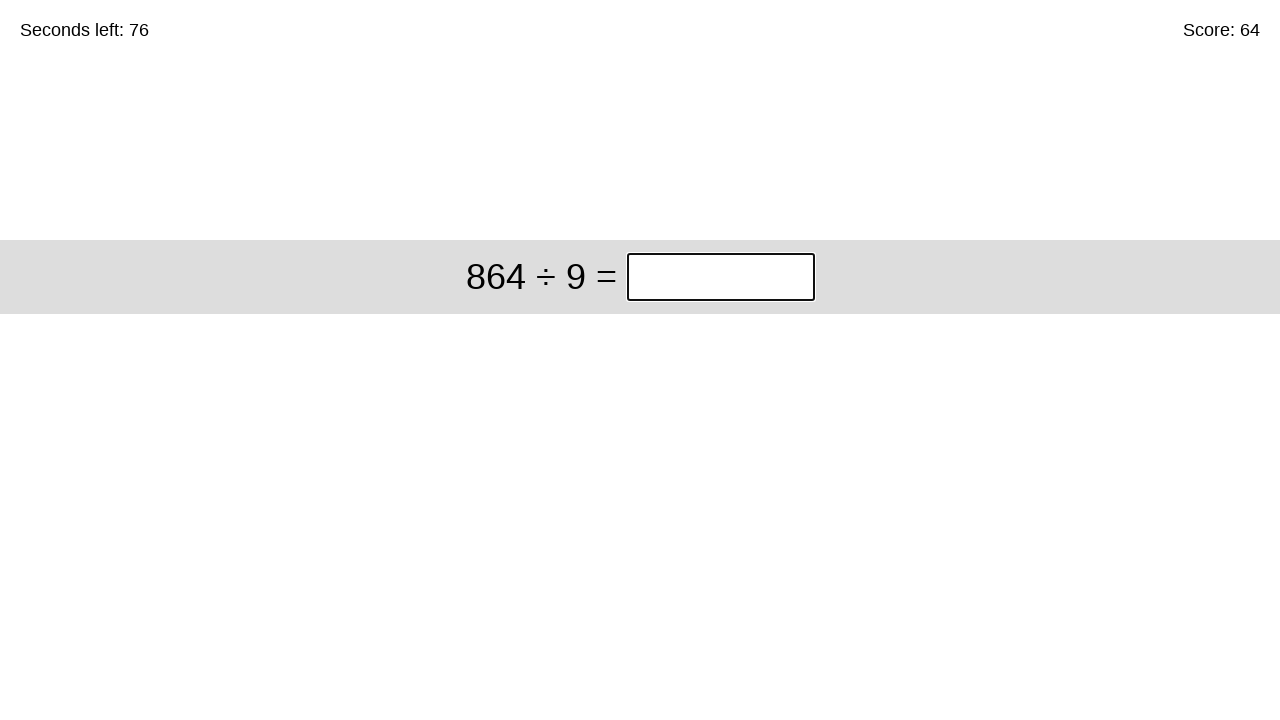

Retrieved question text for iteration 65: '864 ÷ 9'
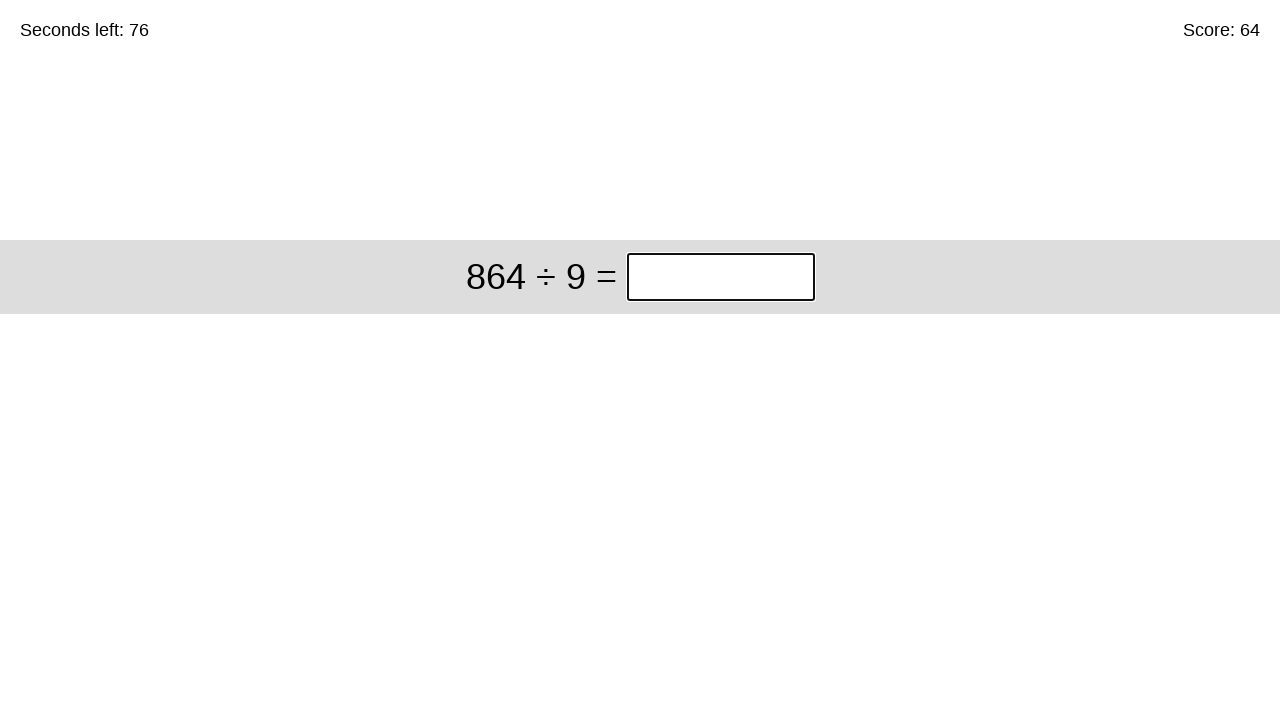

Parsed question: 864 ÷ 9
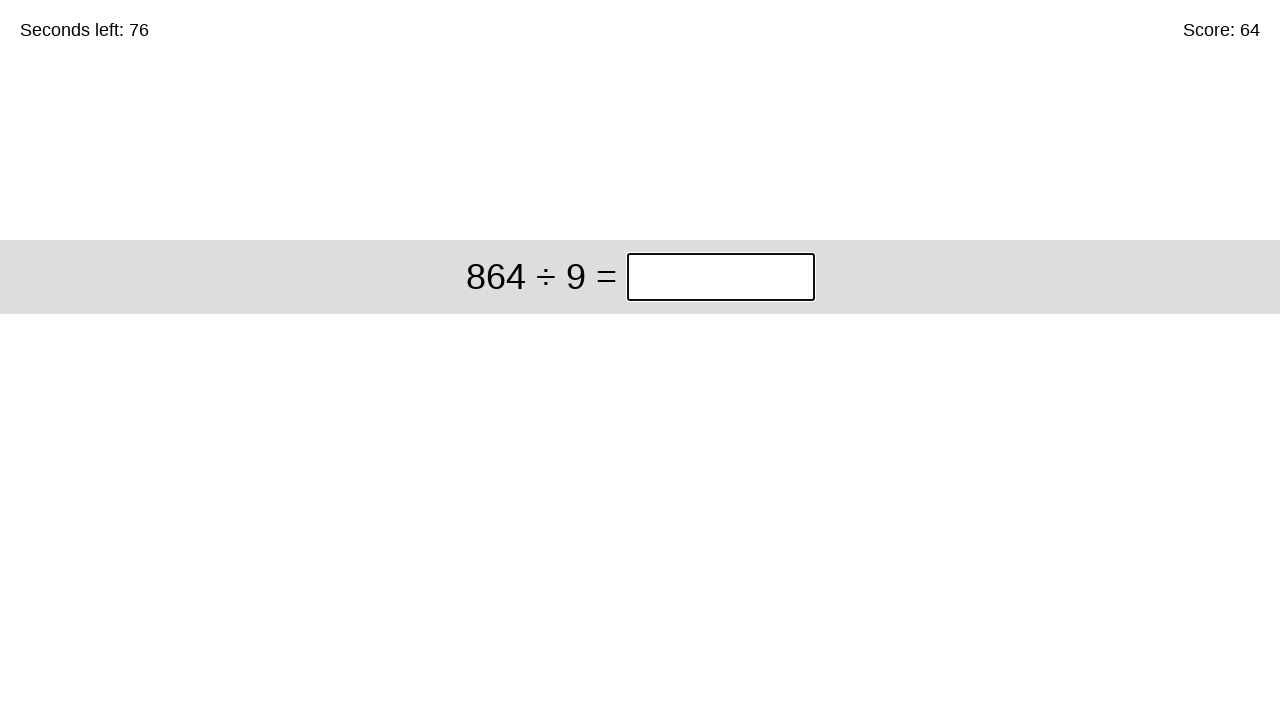

Calculated answer: 96
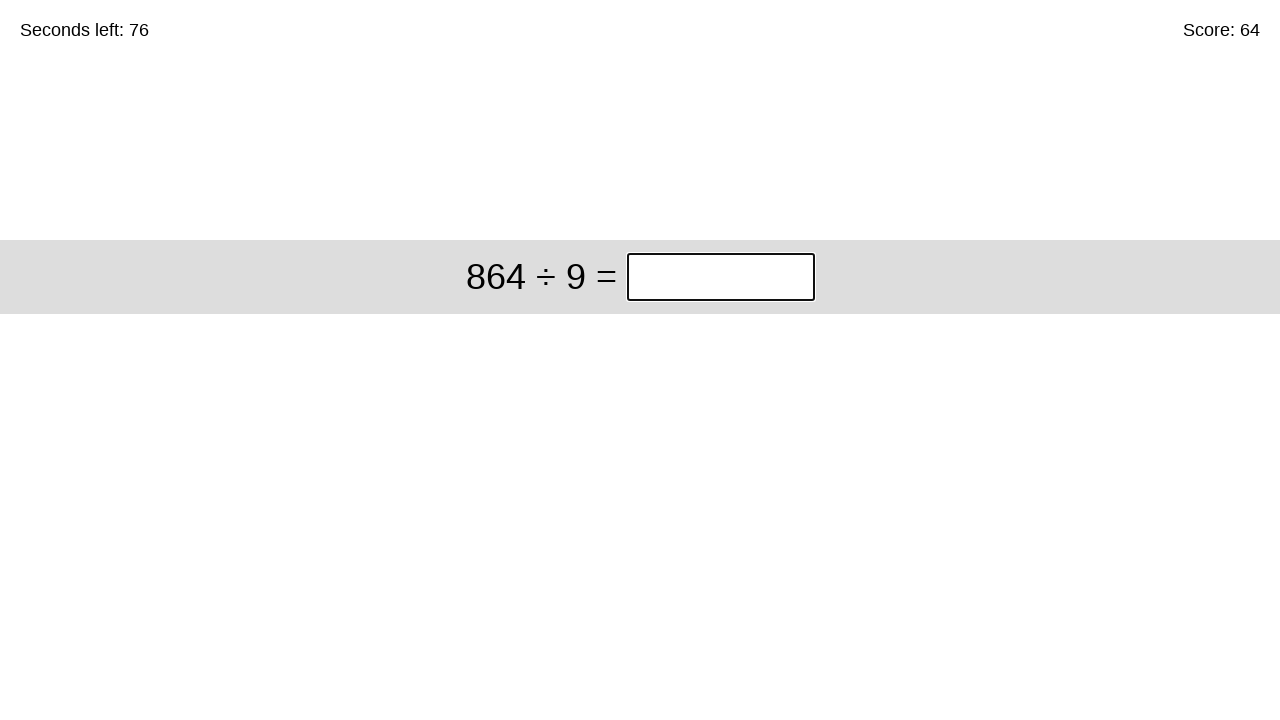

Entered answer '96' in the input box on #game > div > div:nth-child(1) > input
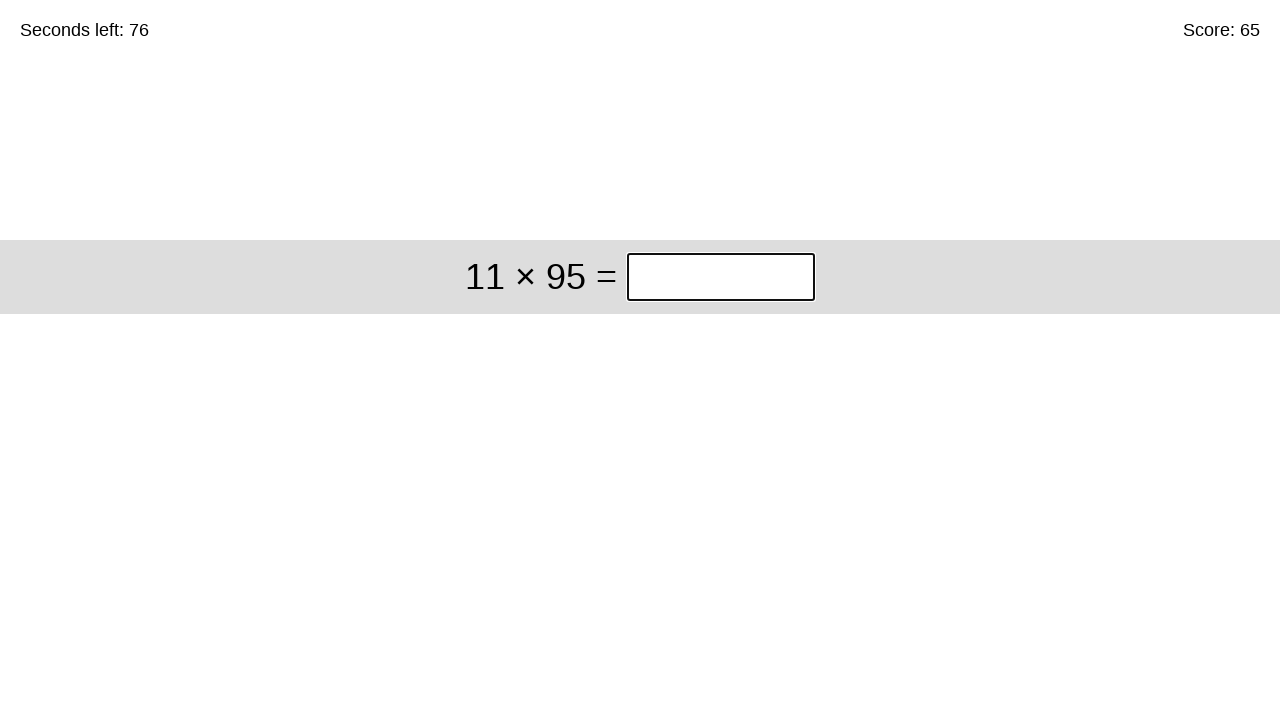

Waited for next question to appear
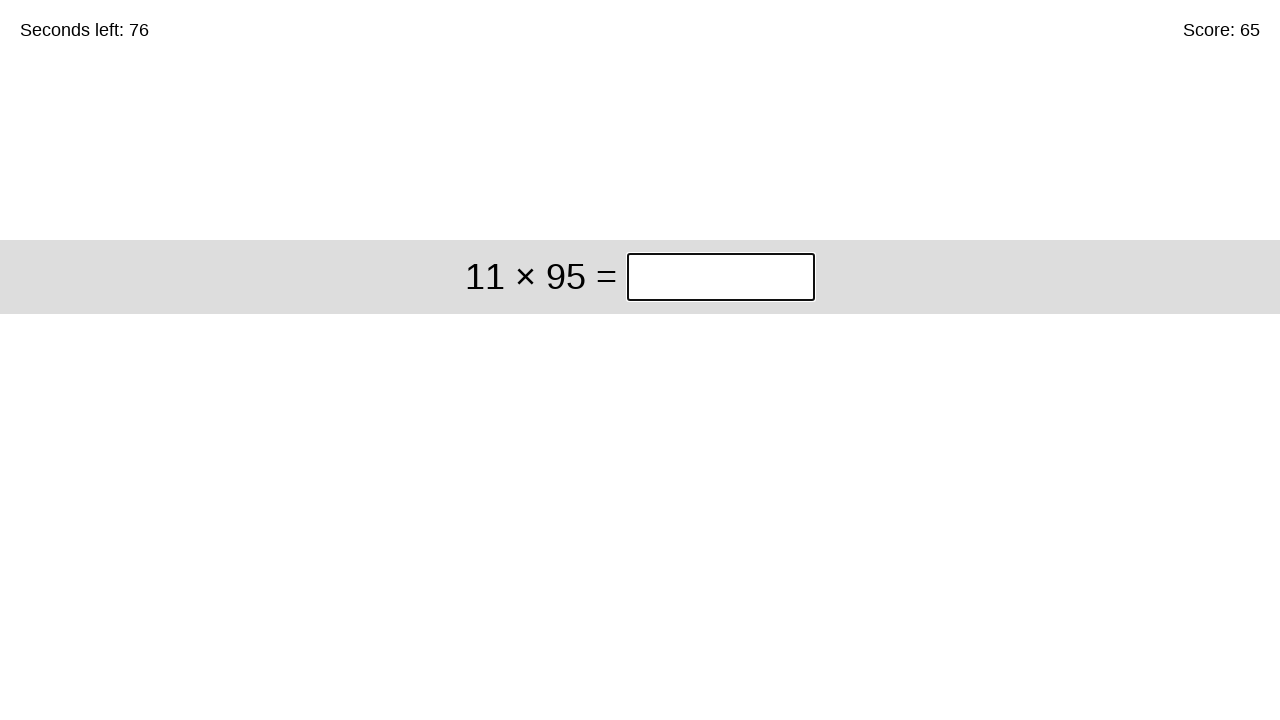

Retrieved question text for iteration 66: '11 × 95'
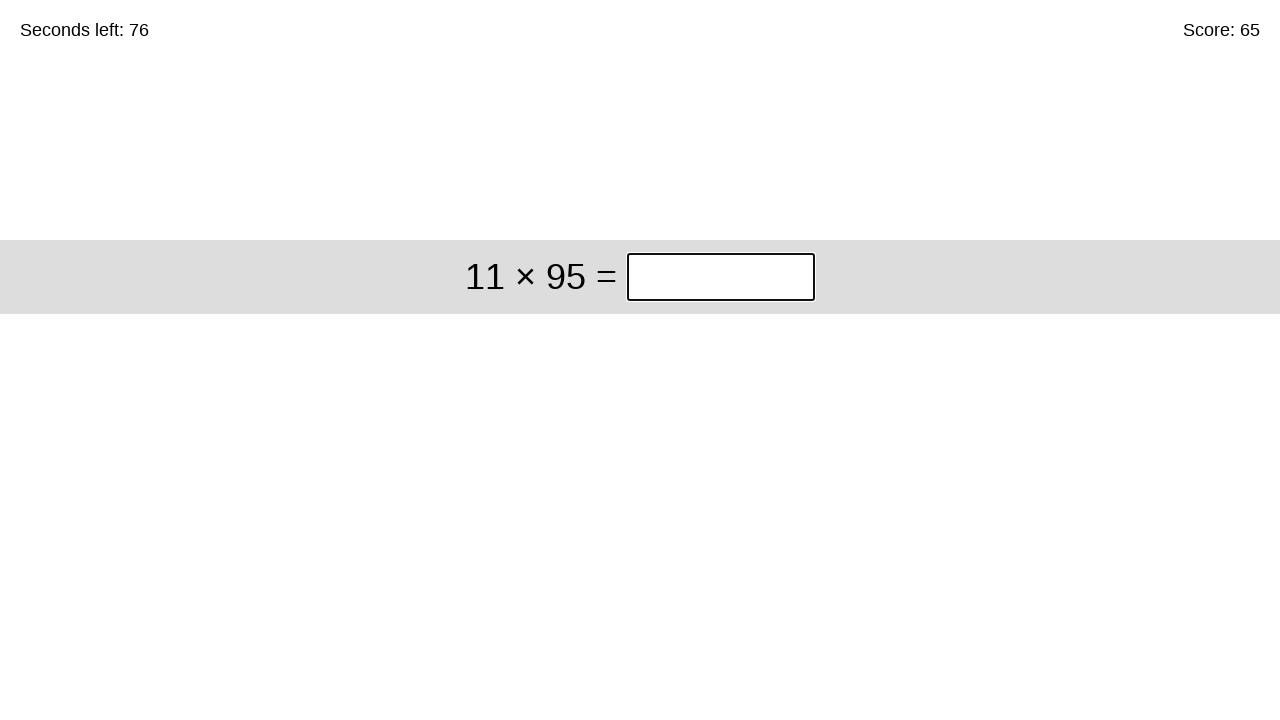

Parsed question: 11 × 95
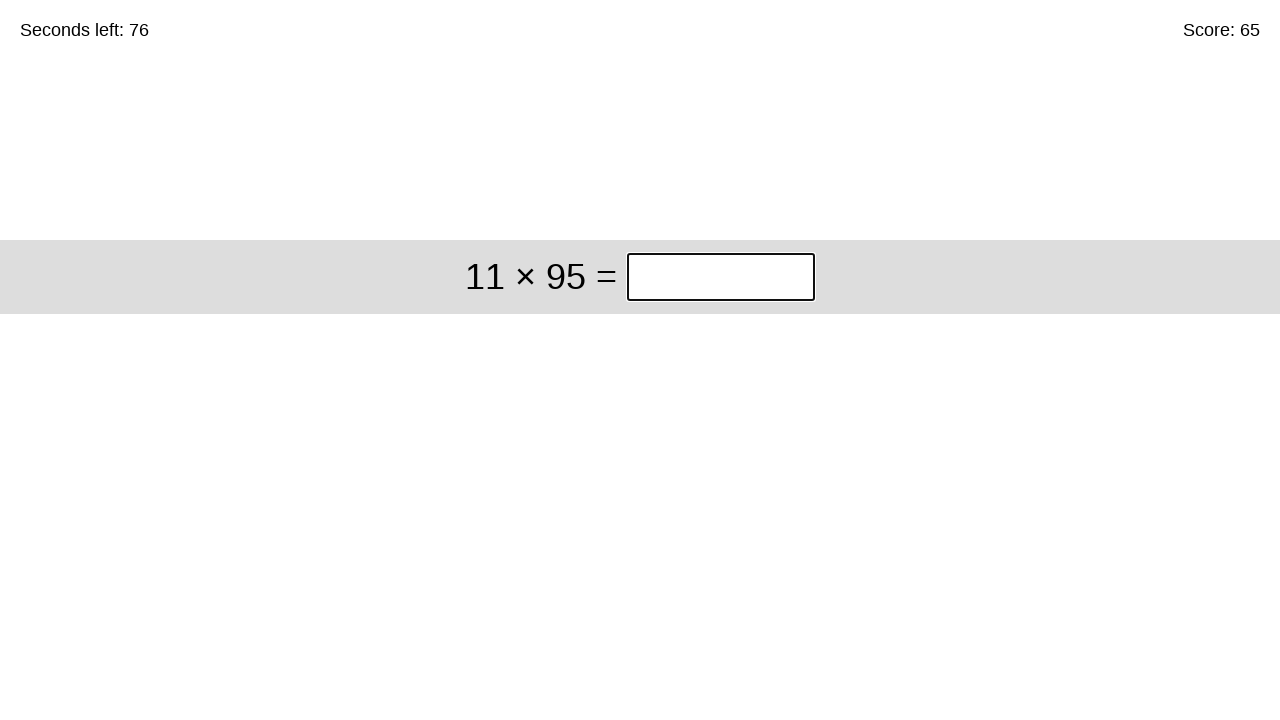

Calculated answer: 1045
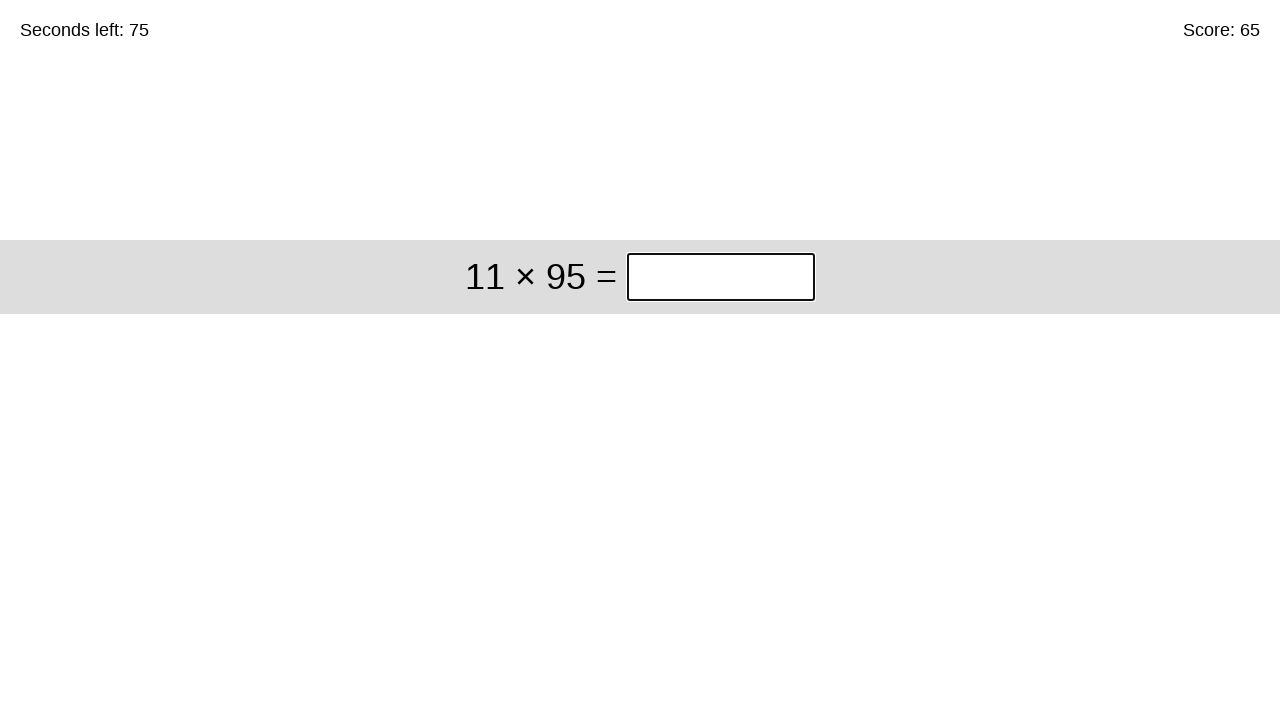

Entered answer '1045' in the input box on #game > div > div:nth-child(1) > input
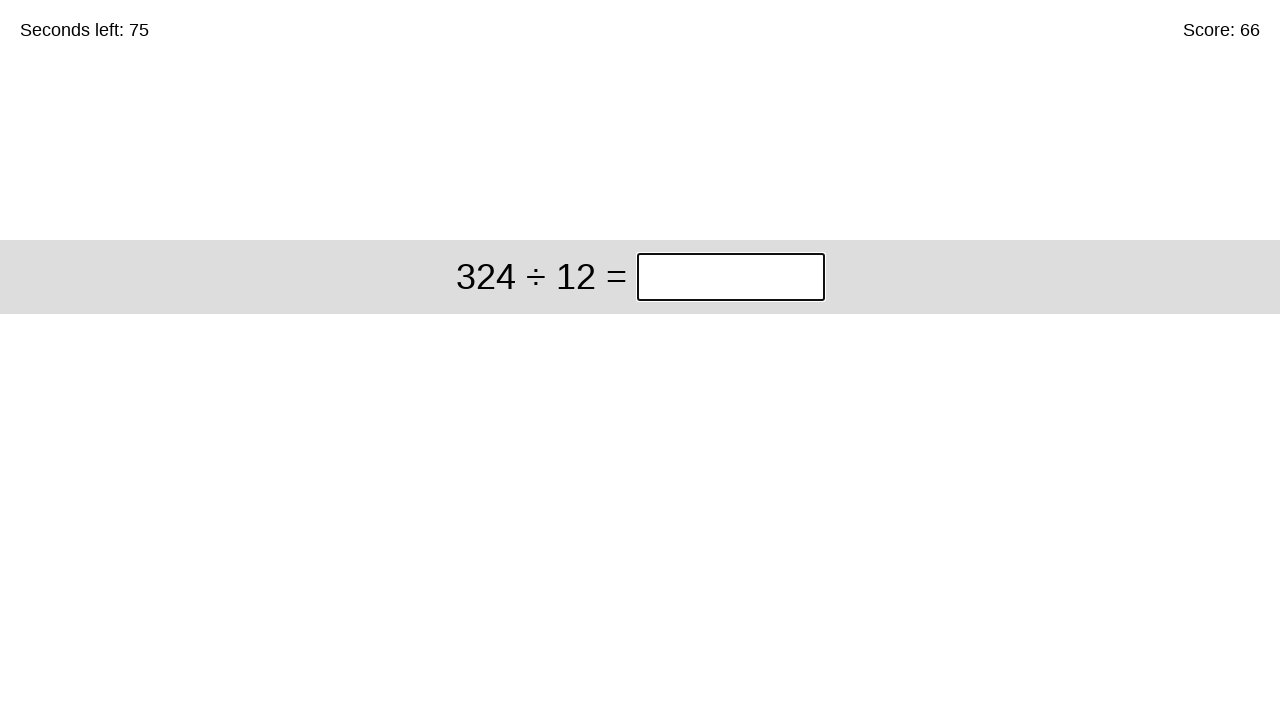

Waited for next question to appear
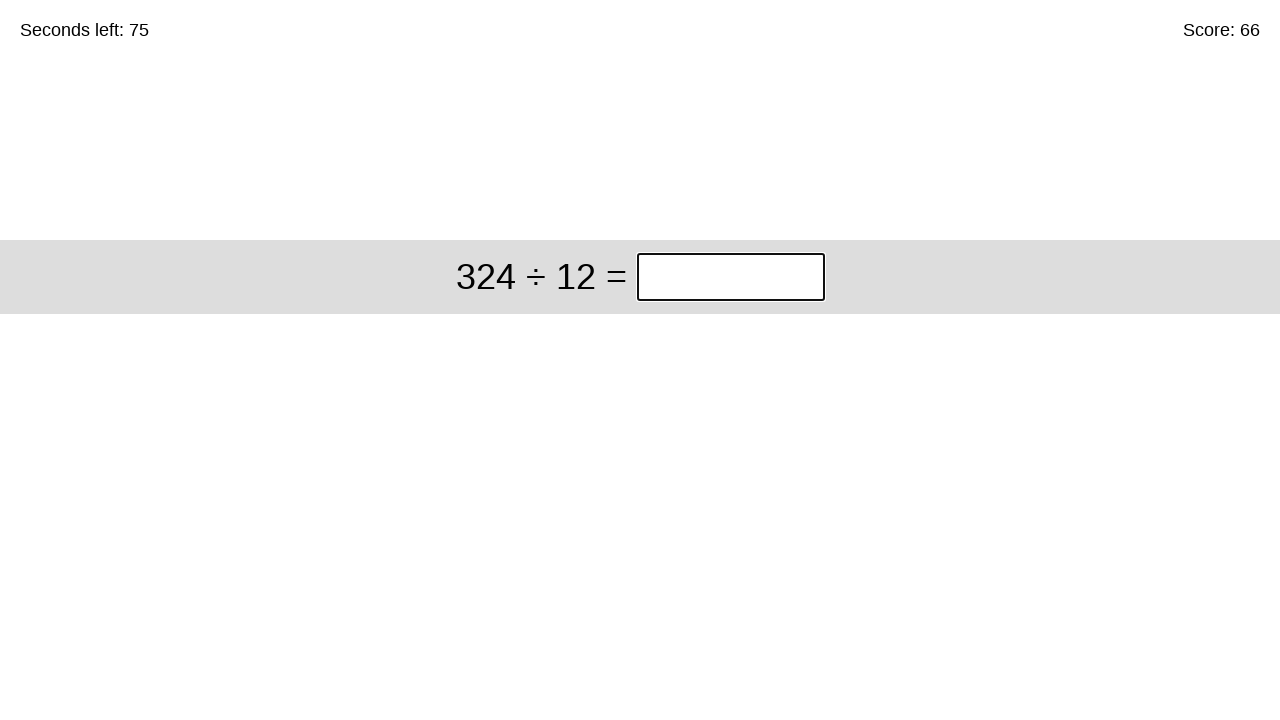

Retrieved question text for iteration 67: '324 ÷ 12'
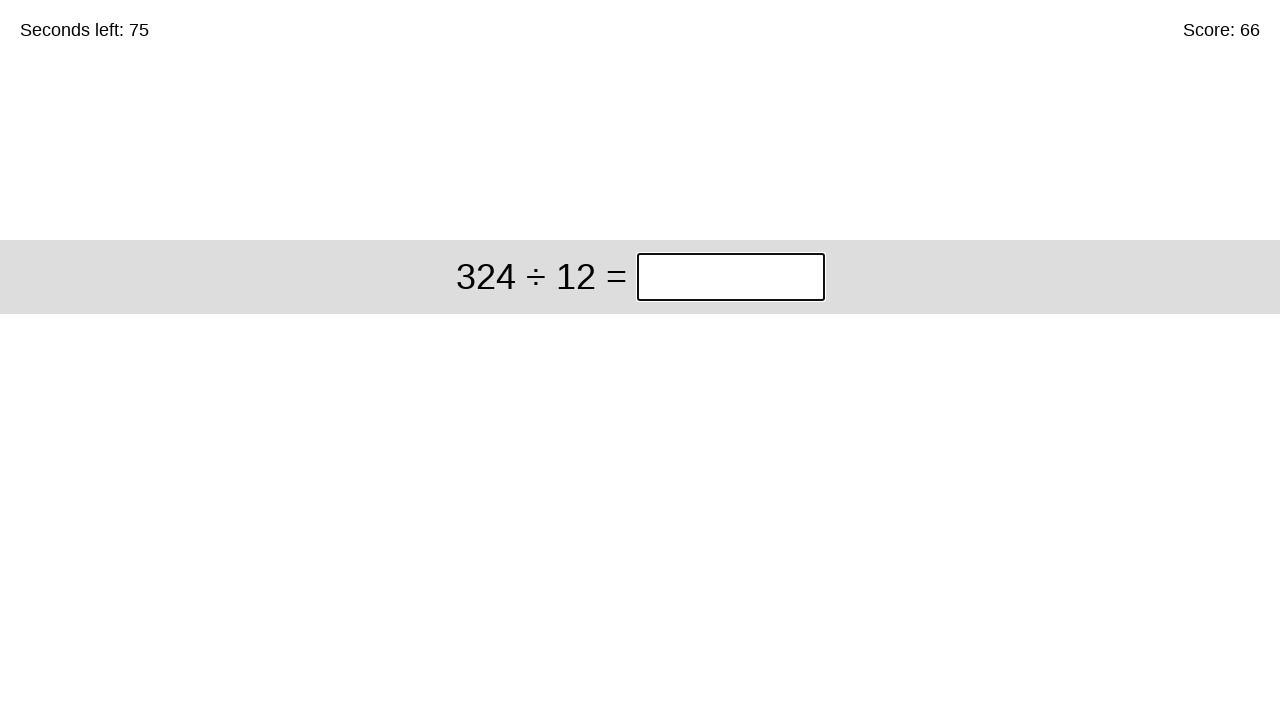

Parsed question: 324 ÷ 12
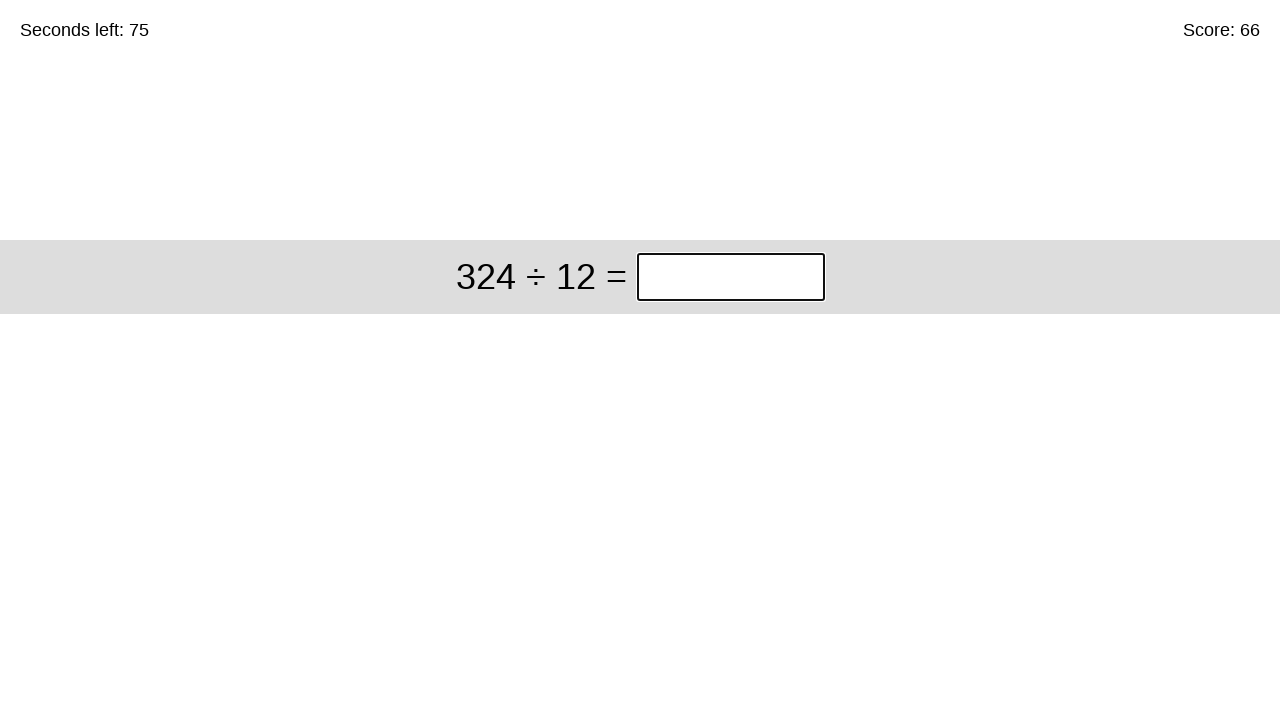

Calculated answer: 27
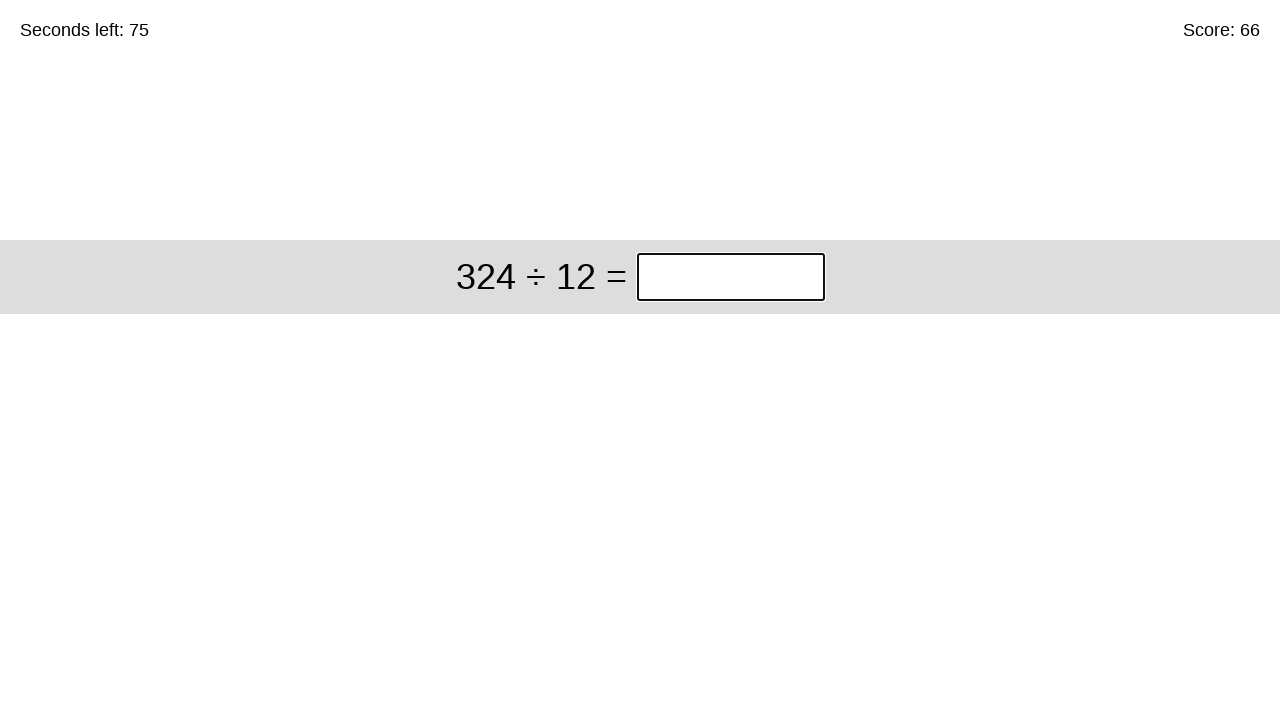

Entered answer '27' in the input box on #game > div > div:nth-child(1) > input
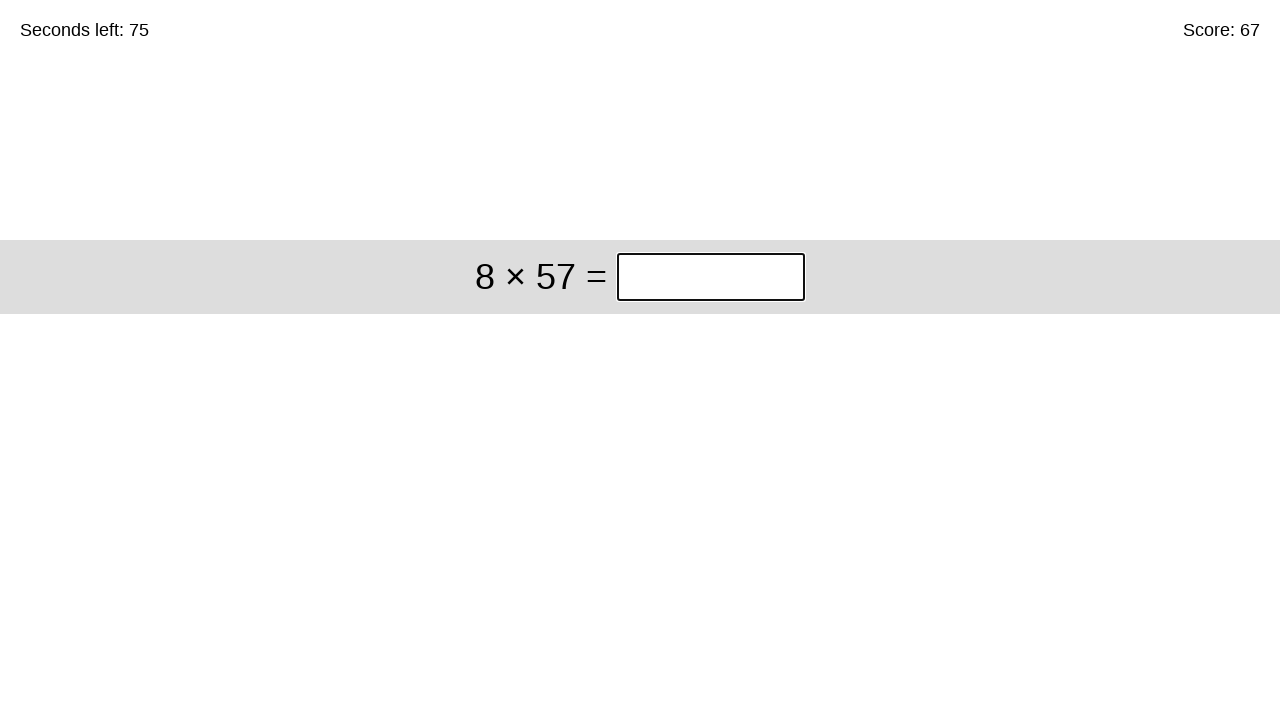

Waited for next question to appear
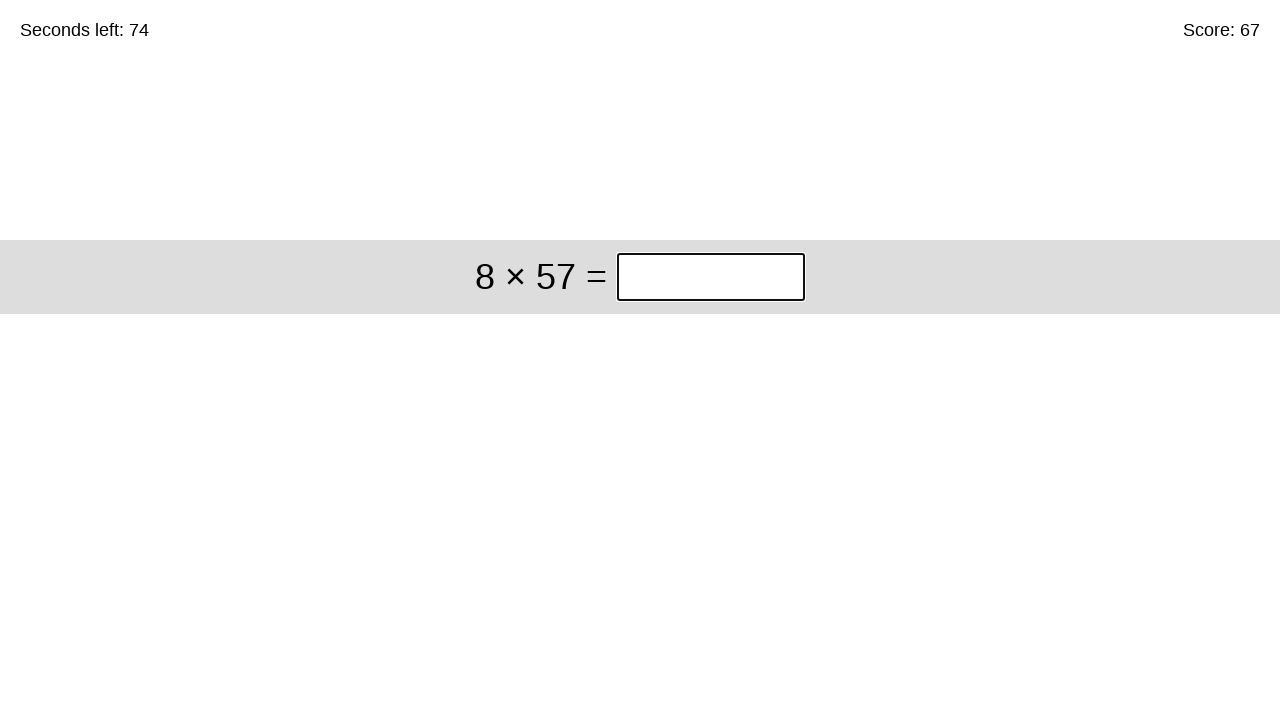

Retrieved question text for iteration 68: '8 × 57'
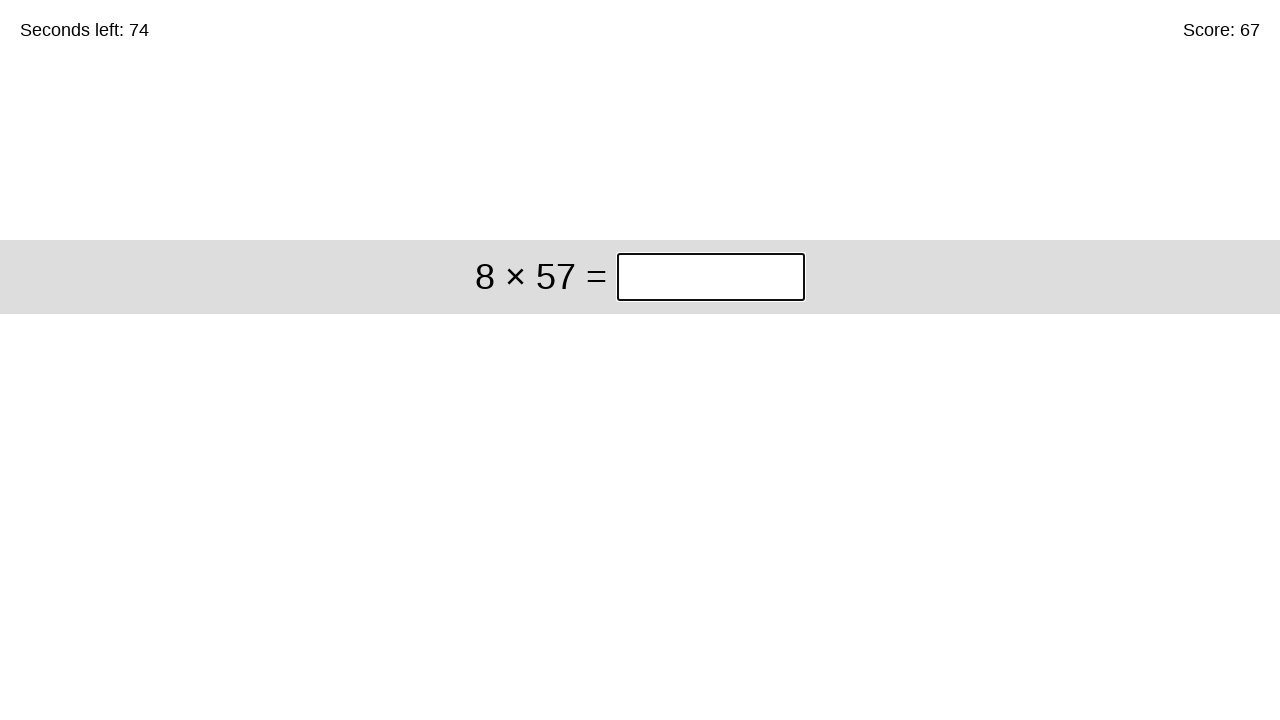

Parsed question: 8 × 57
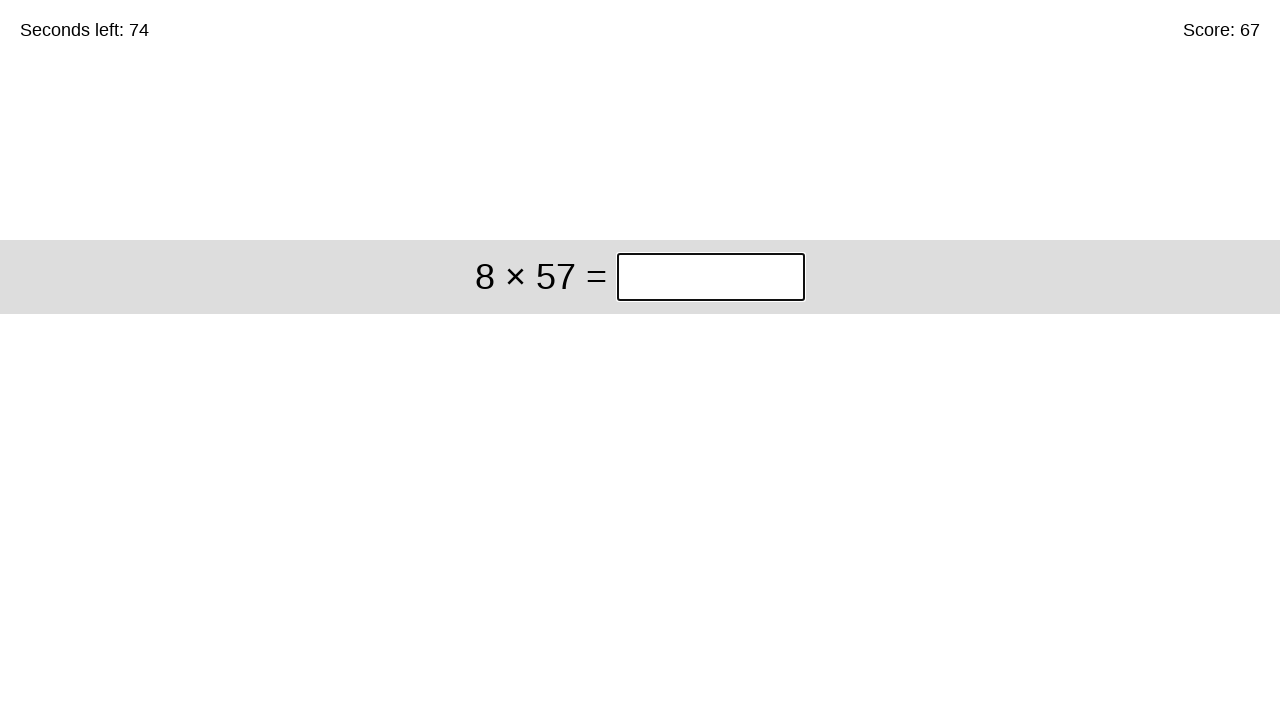

Calculated answer: 456
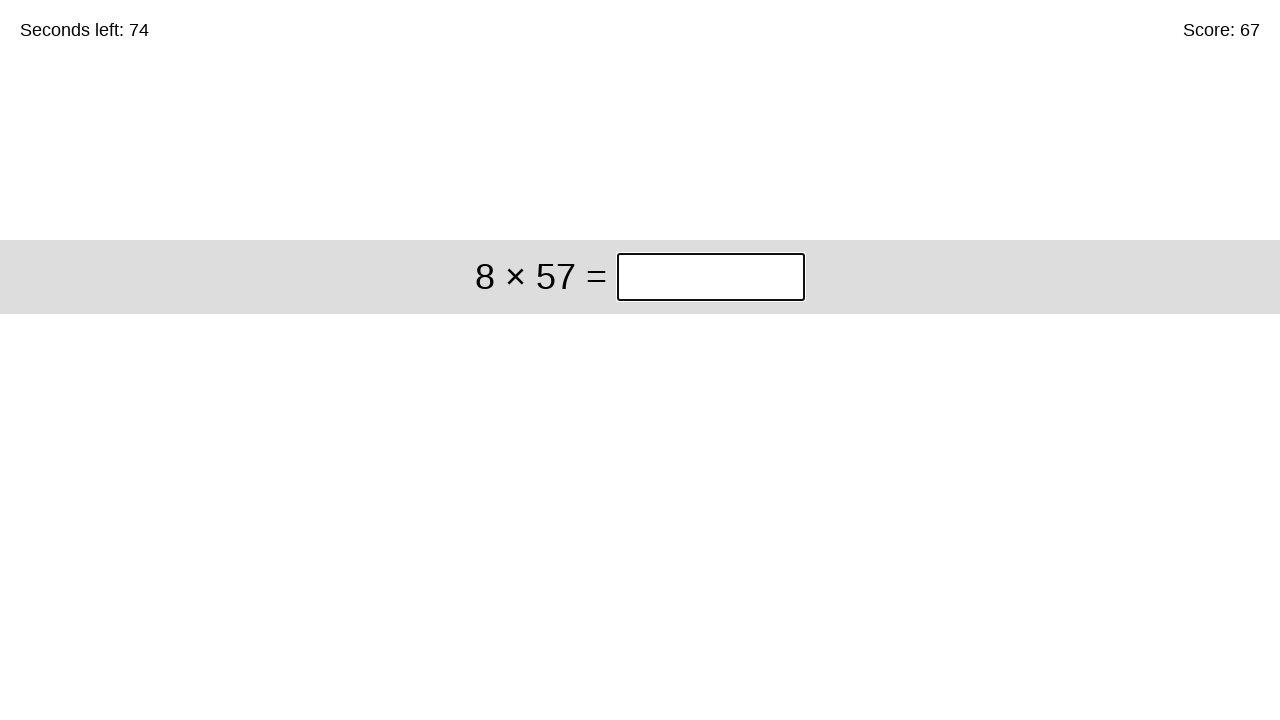

Entered answer '456' in the input box on #game > div > div:nth-child(1) > input
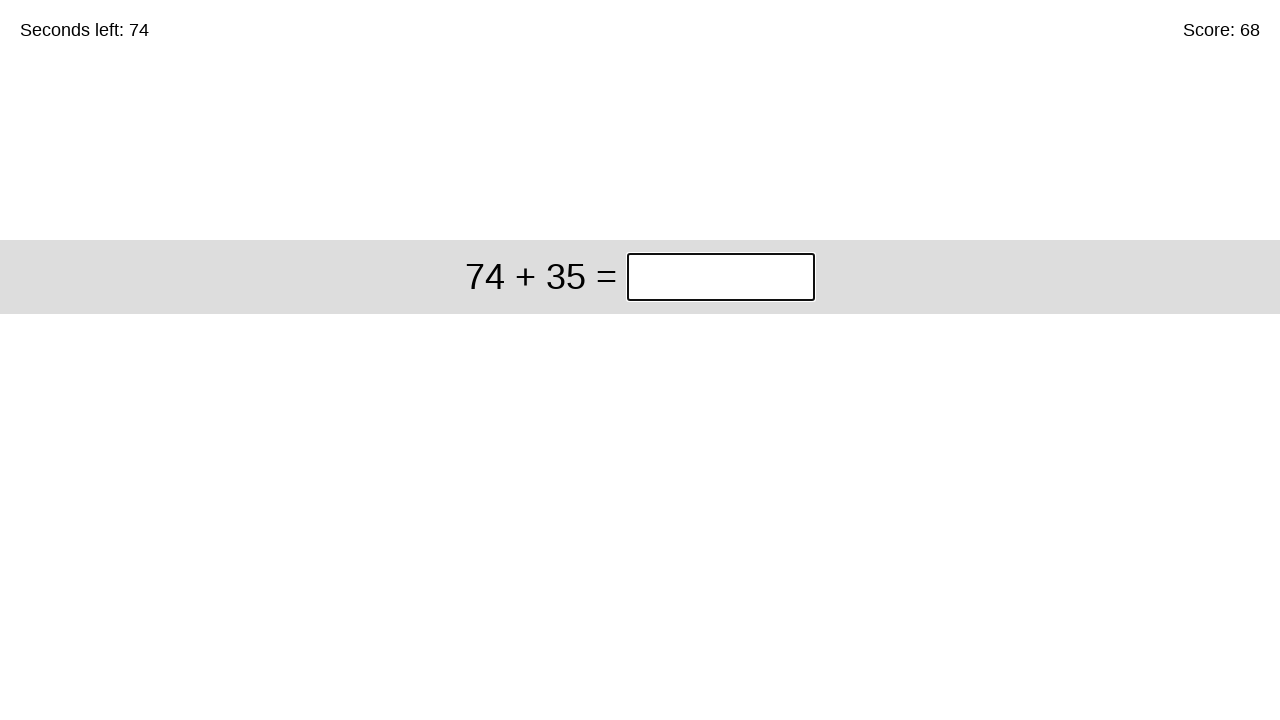

Waited for next question to appear
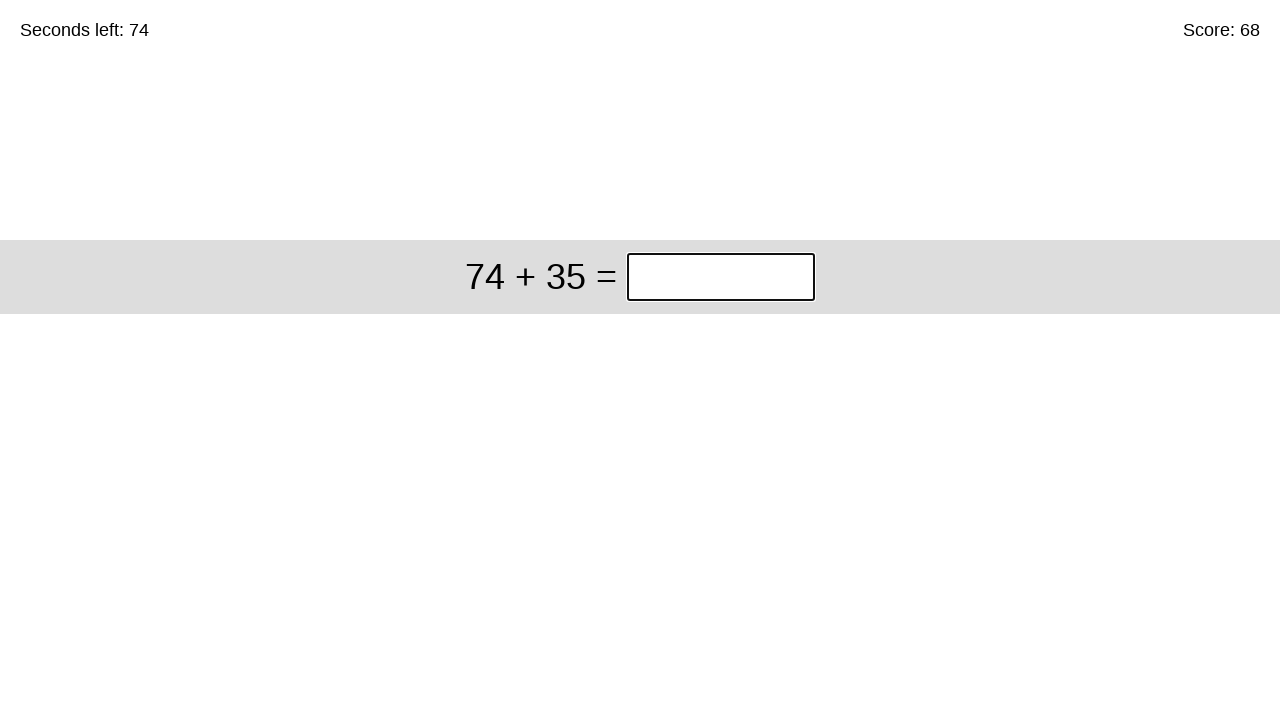

Retrieved question text for iteration 69: '74 + 35'
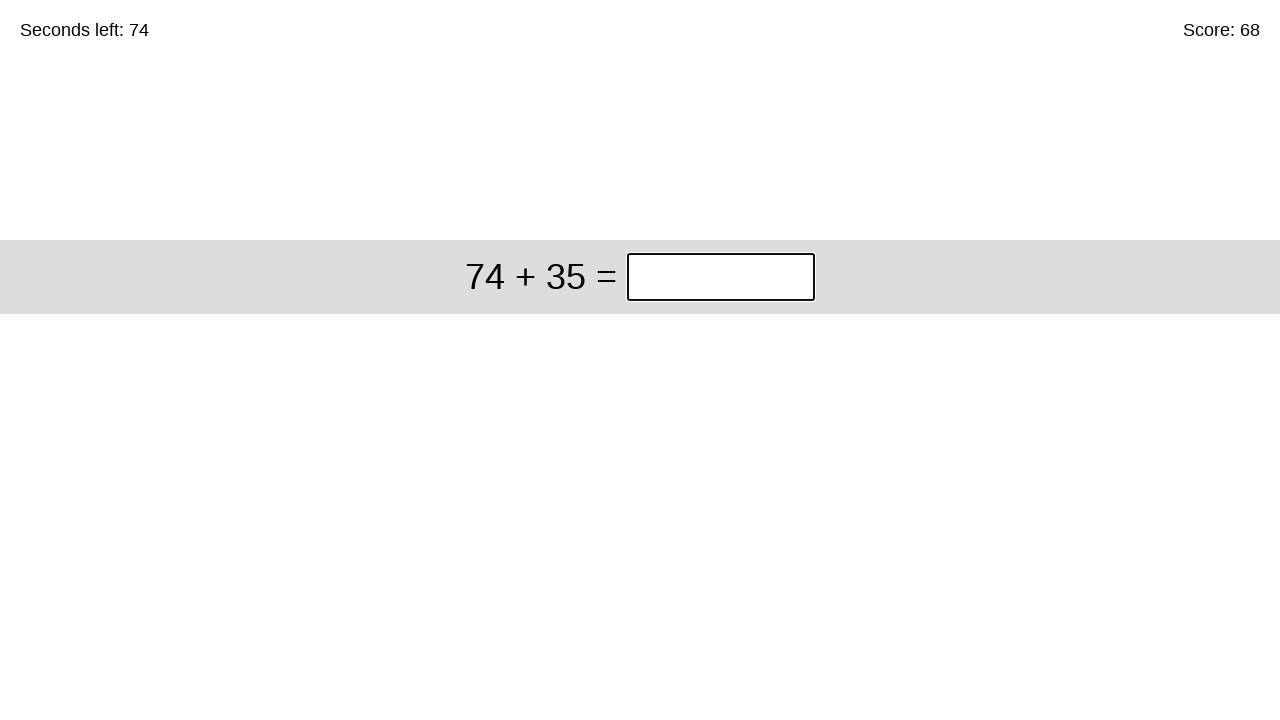

Parsed question: 74 + 35
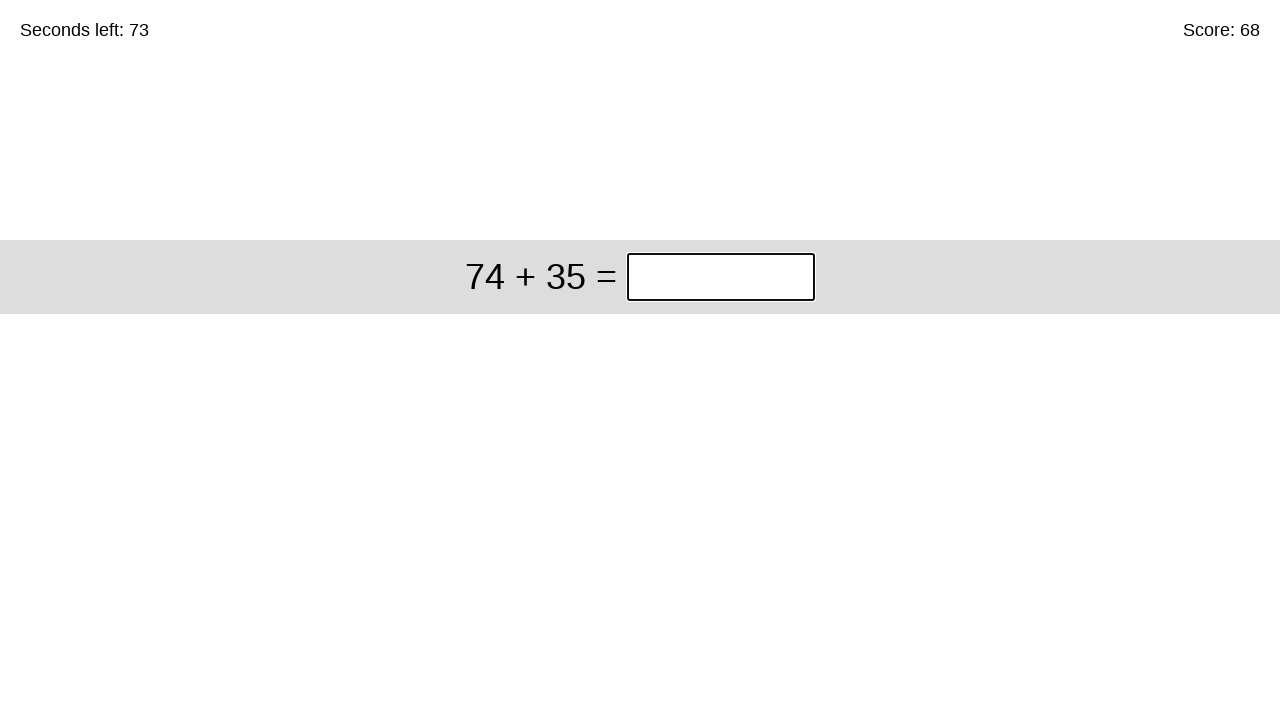

Calculated answer: 109
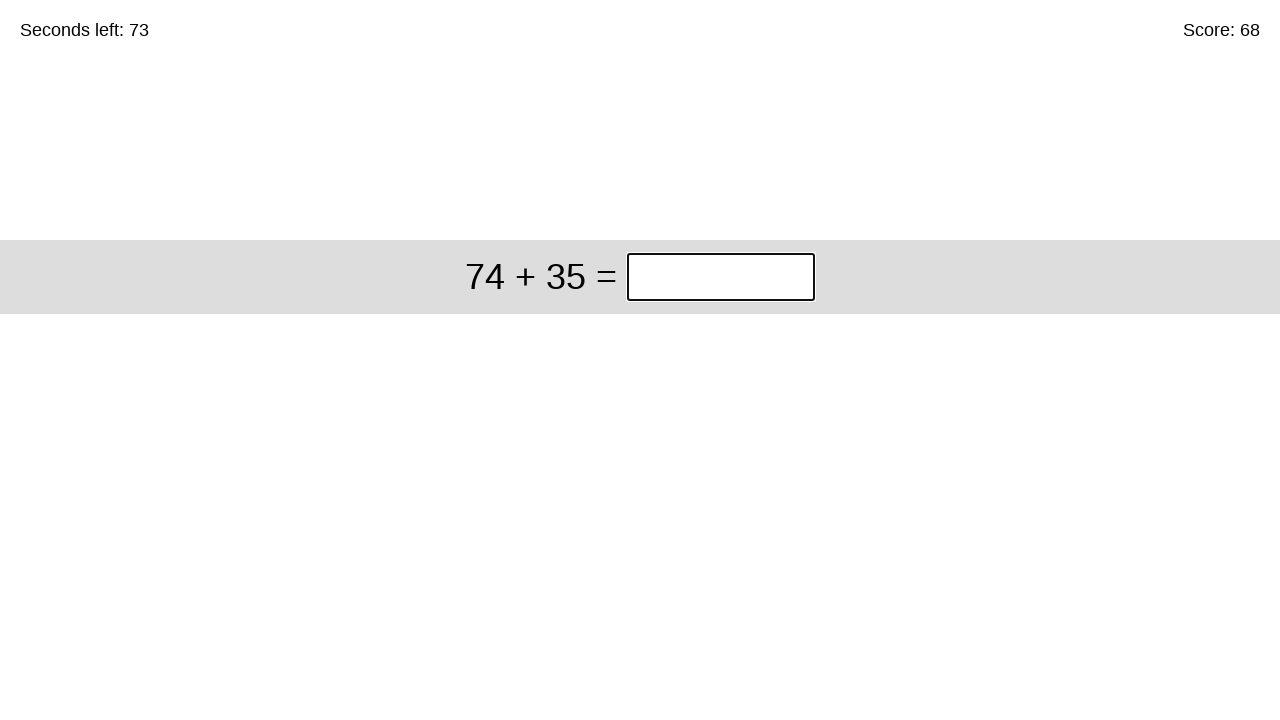

Entered answer '109' in the input box on #game > div > div:nth-child(1) > input
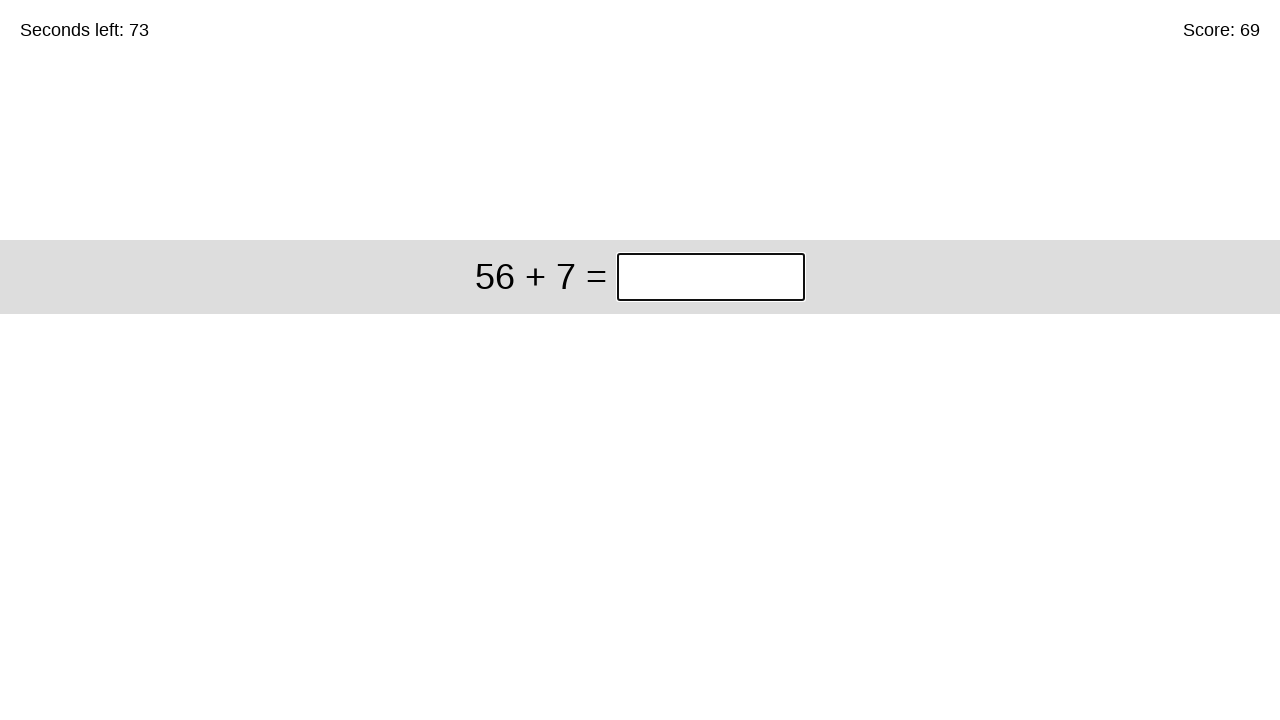

Waited for next question to appear
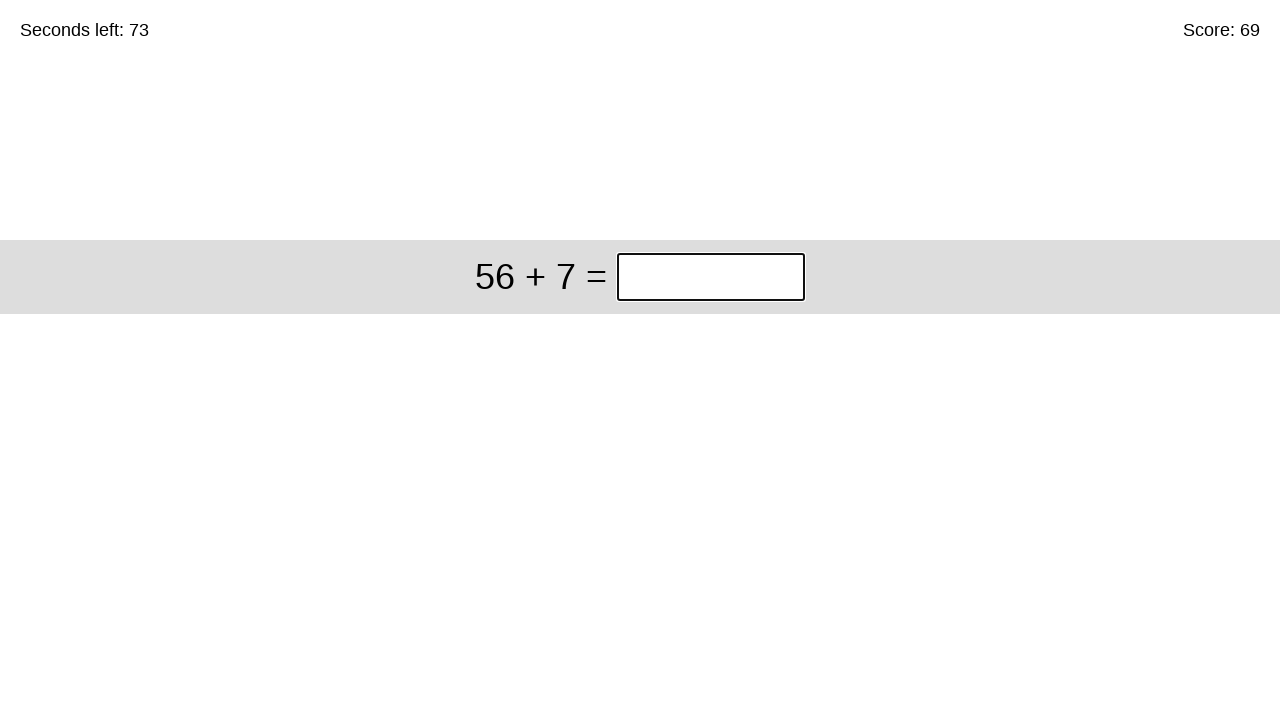

Retrieved question text for iteration 70: '56 + 7'
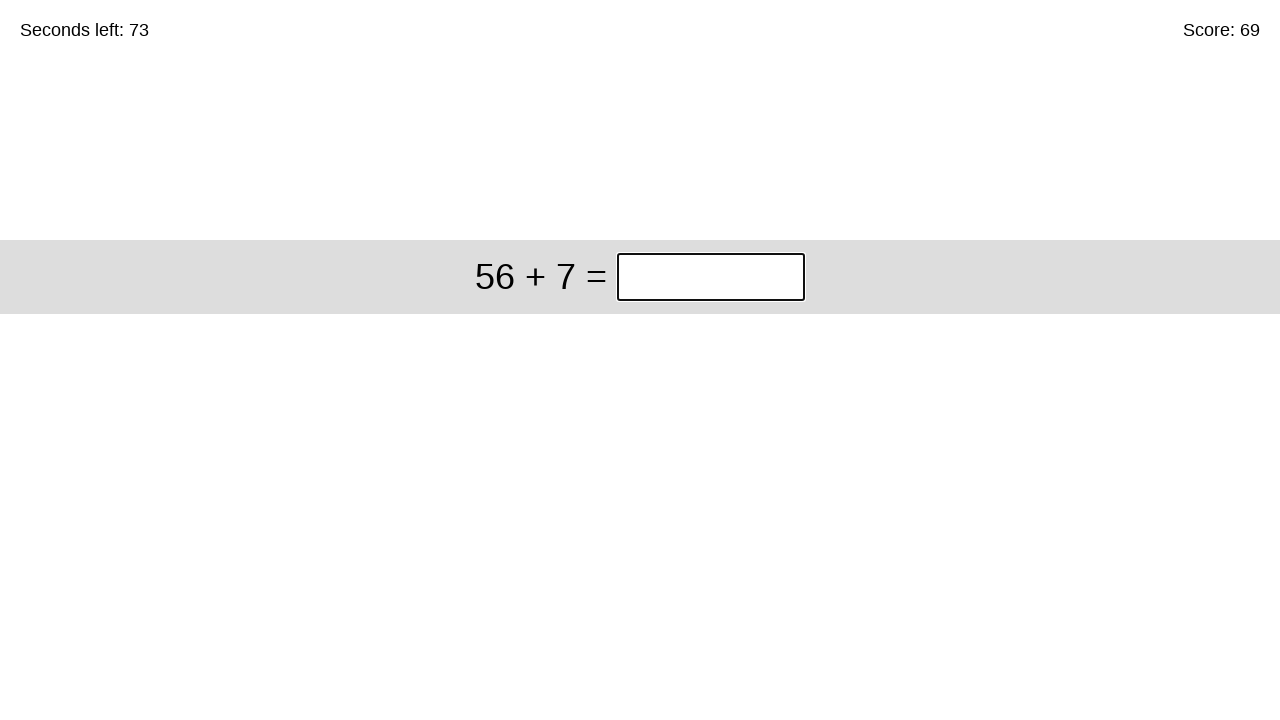

Parsed question: 56 + 7
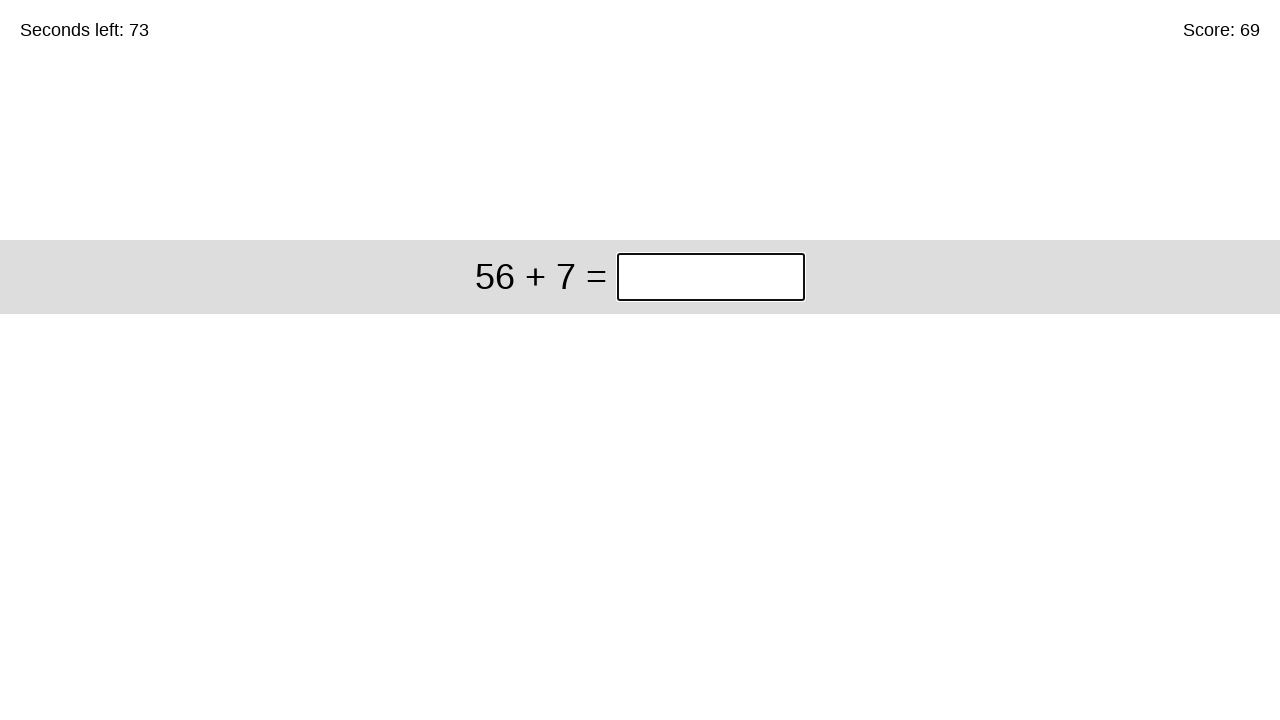

Calculated answer: 63
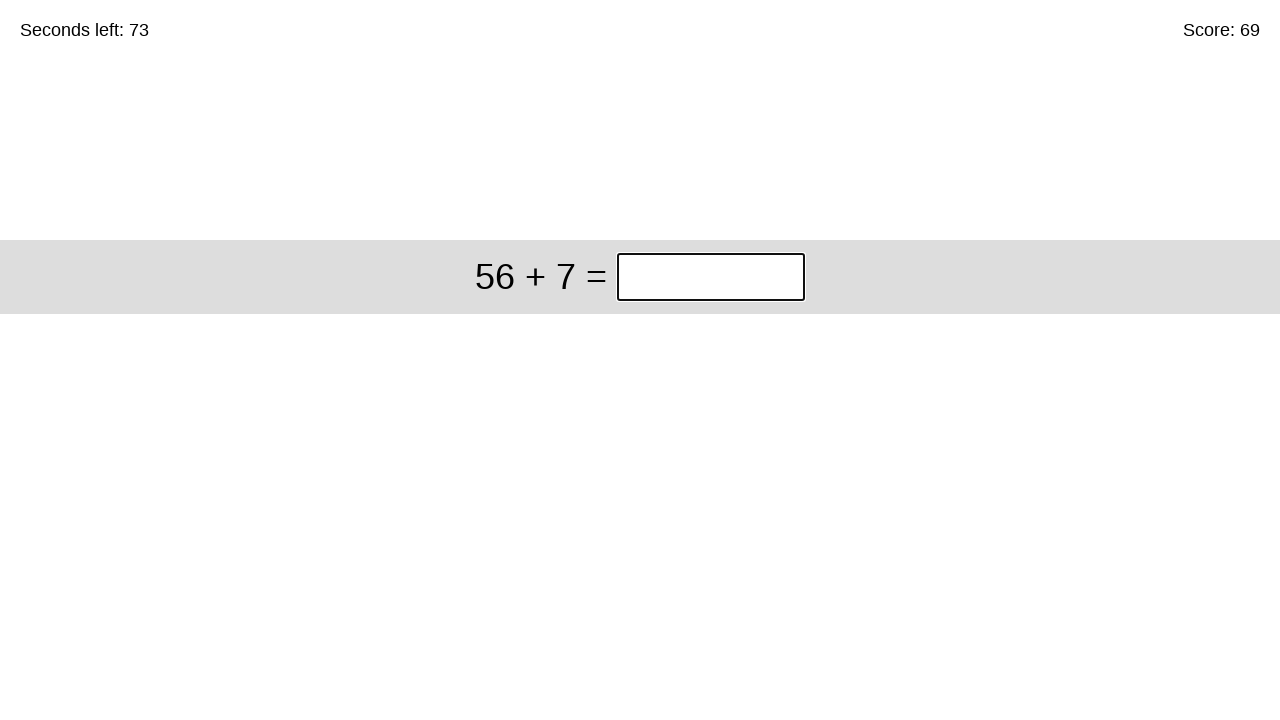

Entered answer '63' in the input box on #game > div > div:nth-child(1) > input
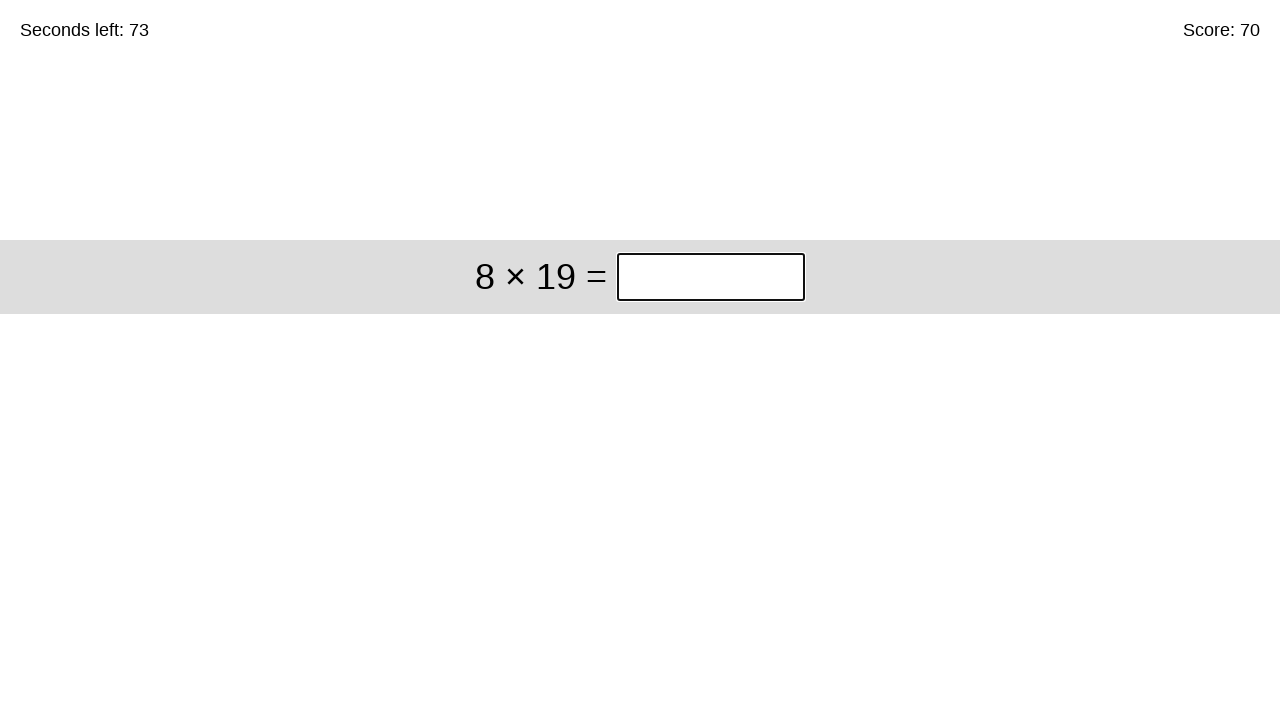

Waited for next question to appear
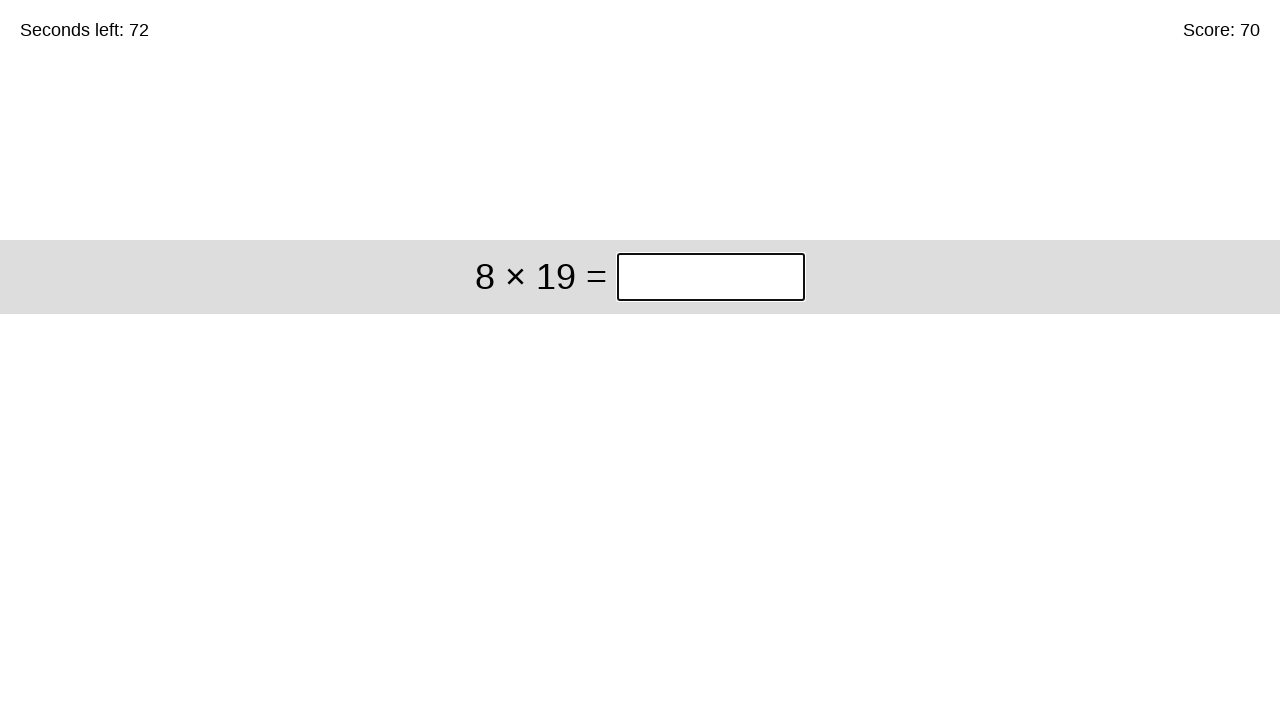

Retrieved question text for iteration 71: '8 × 19'
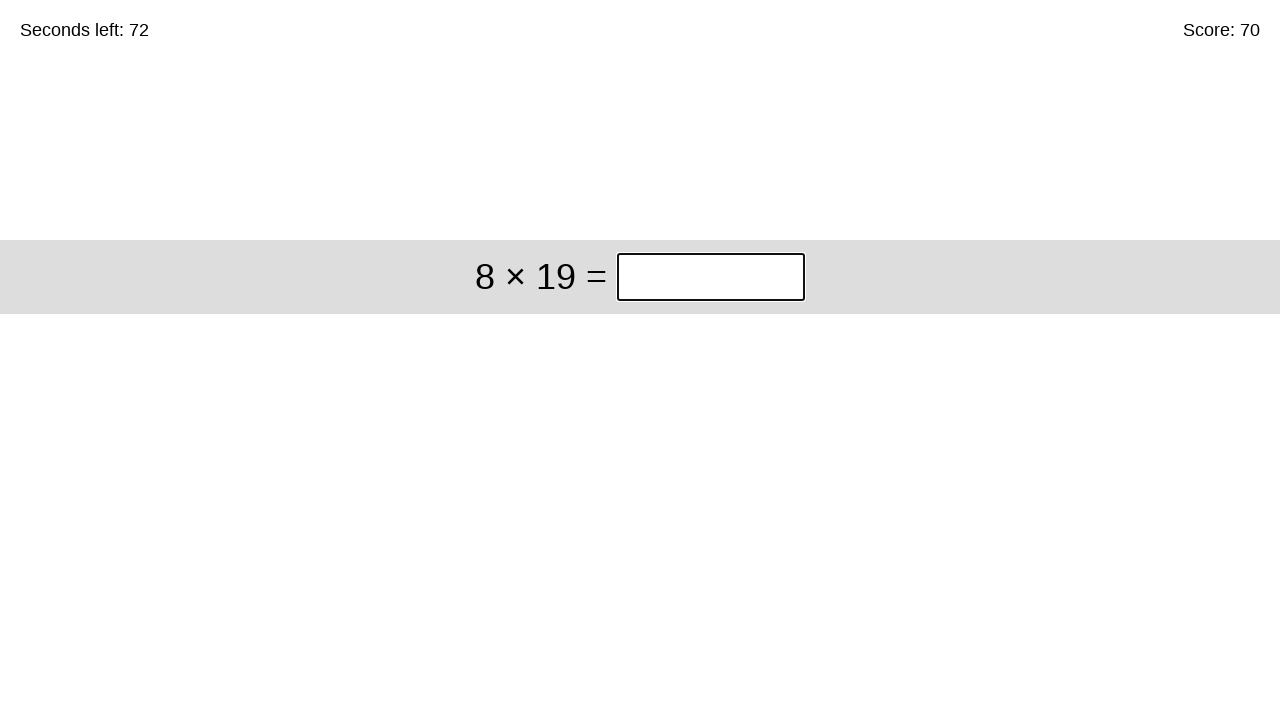

Parsed question: 8 × 19
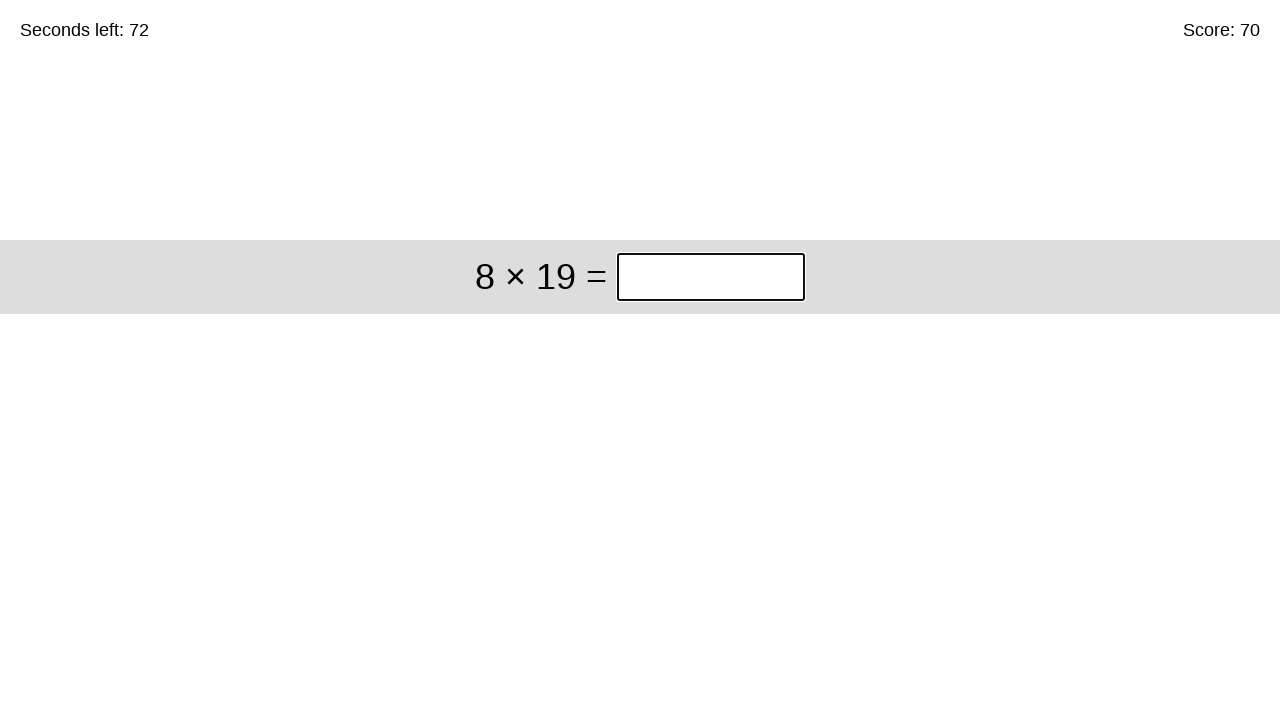

Calculated answer: 152
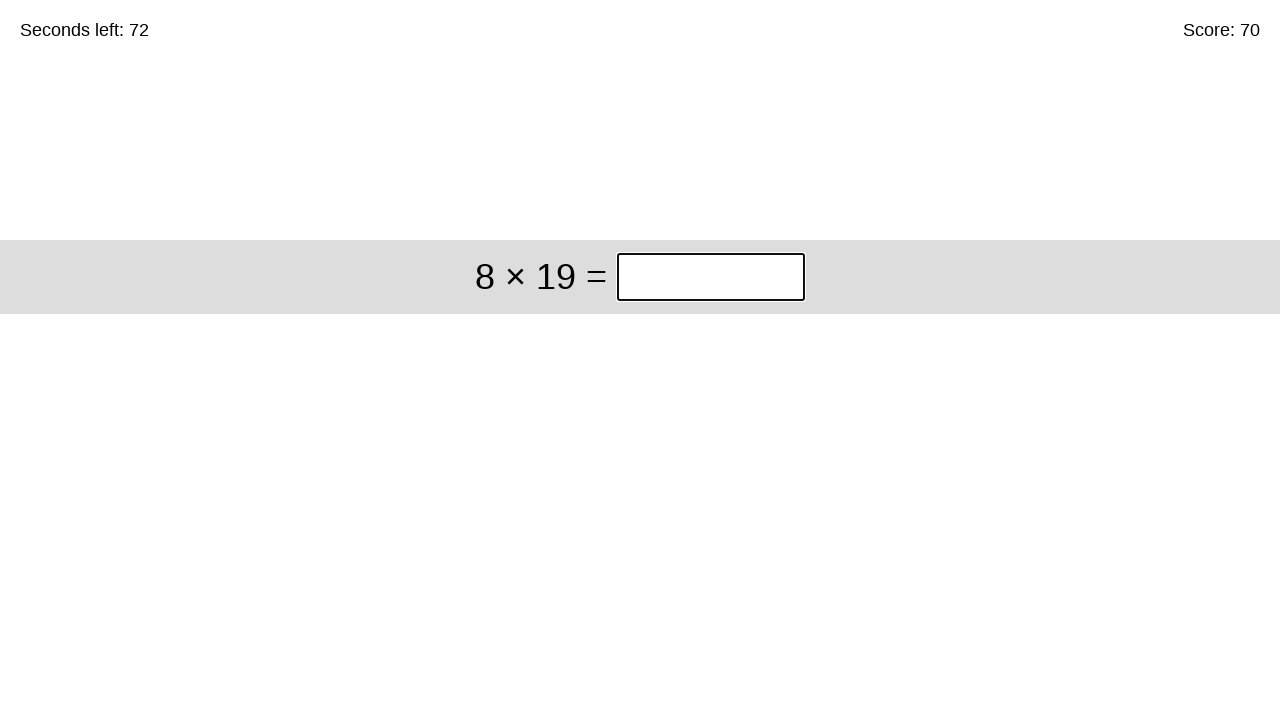

Entered answer '152' in the input box on #game > div > div:nth-child(1) > input
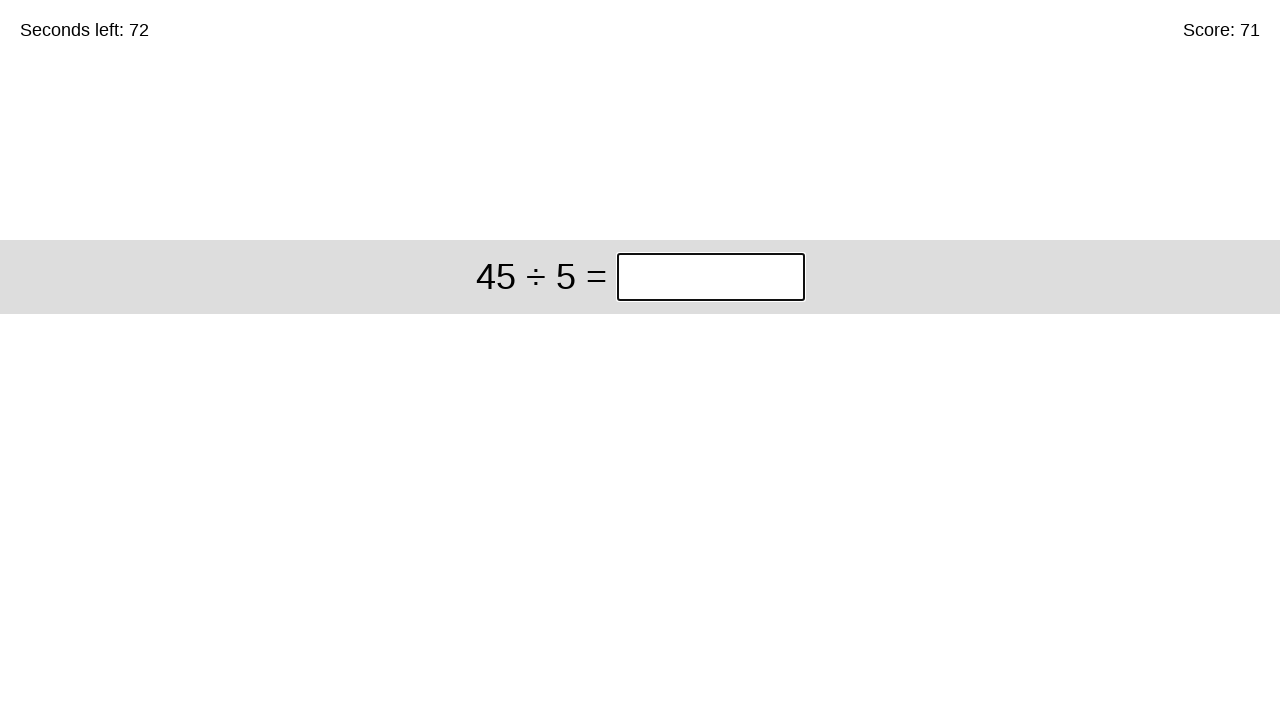

Waited for next question to appear
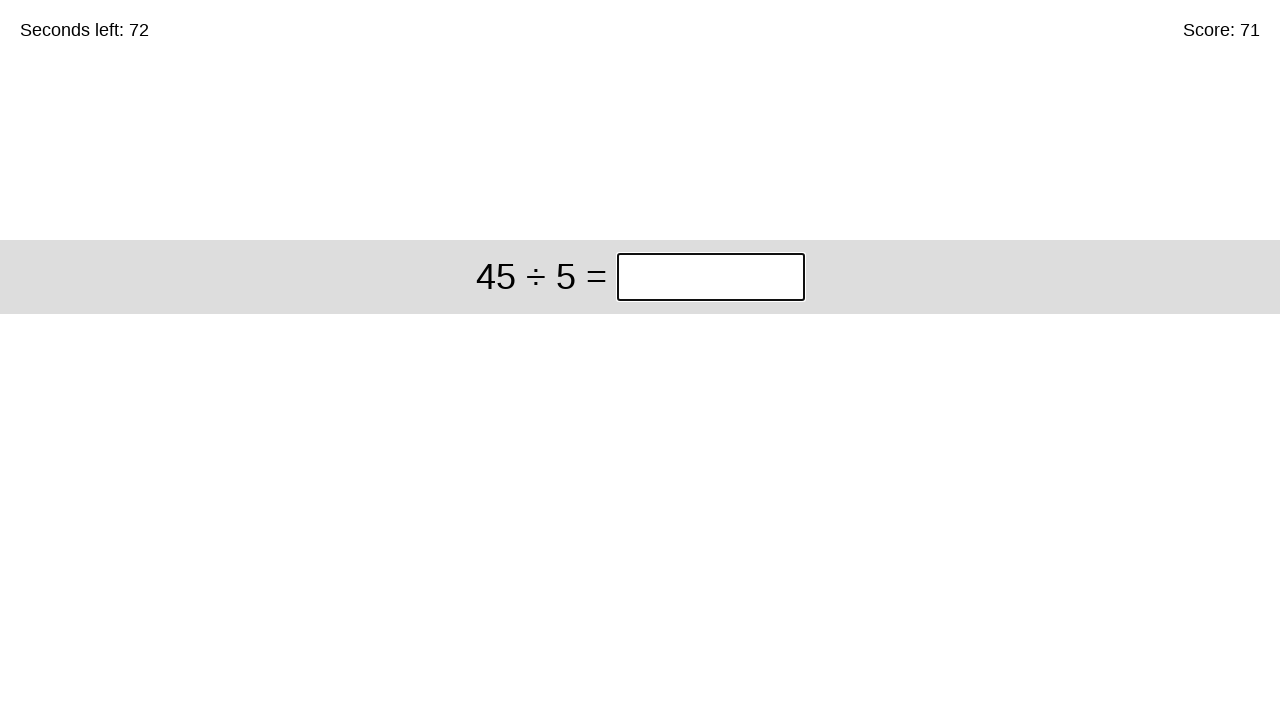

Retrieved question text for iteration 72: '45 ÷ 5'
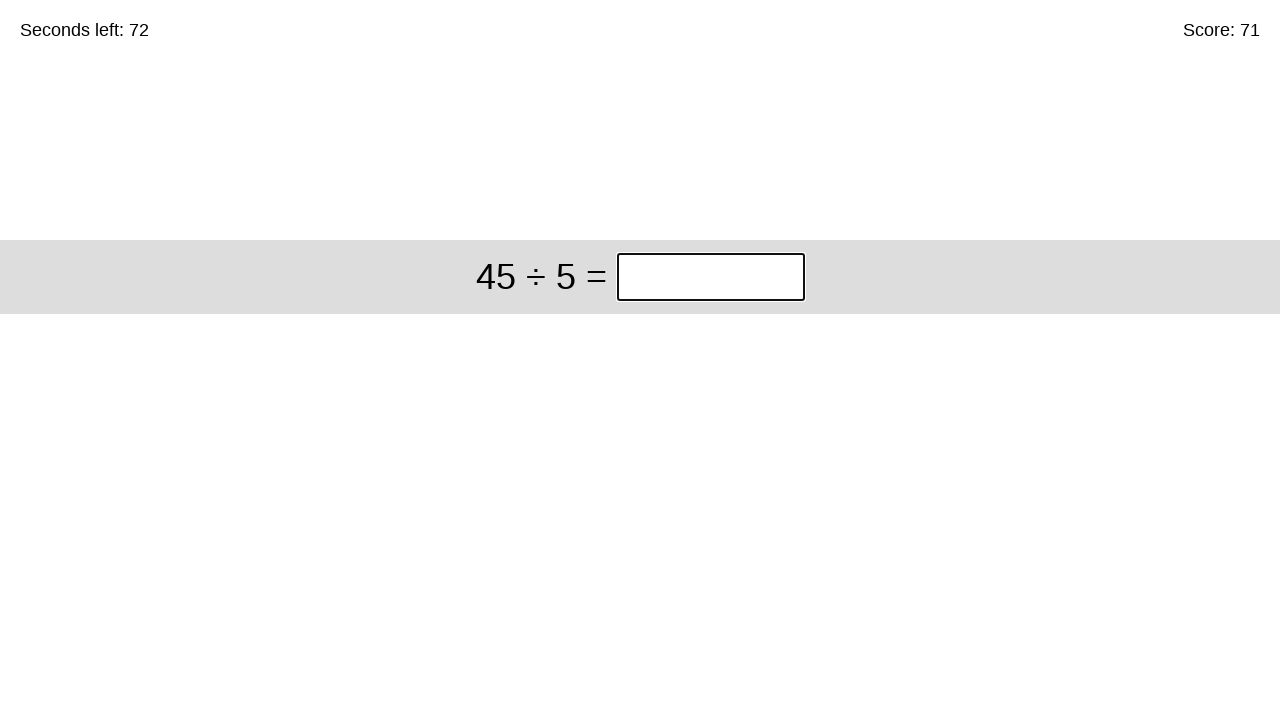

Parsed question: 45 ÷ 5
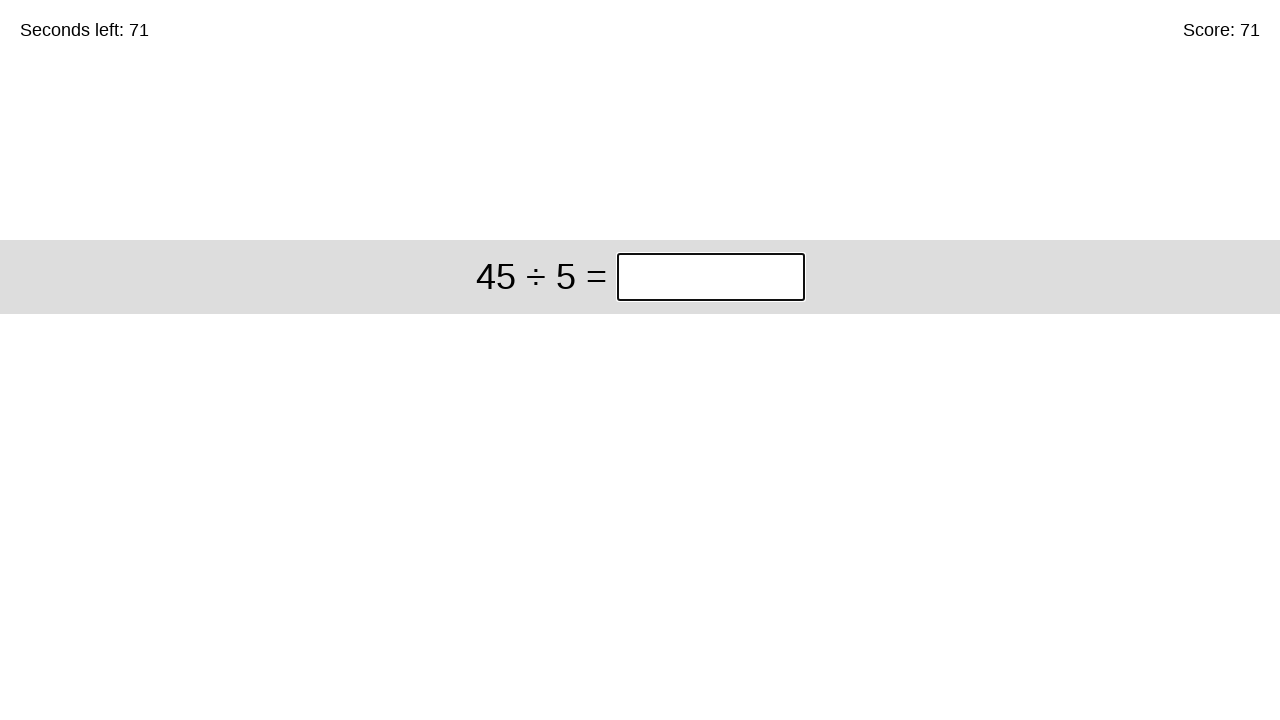

Calculated answer: 9
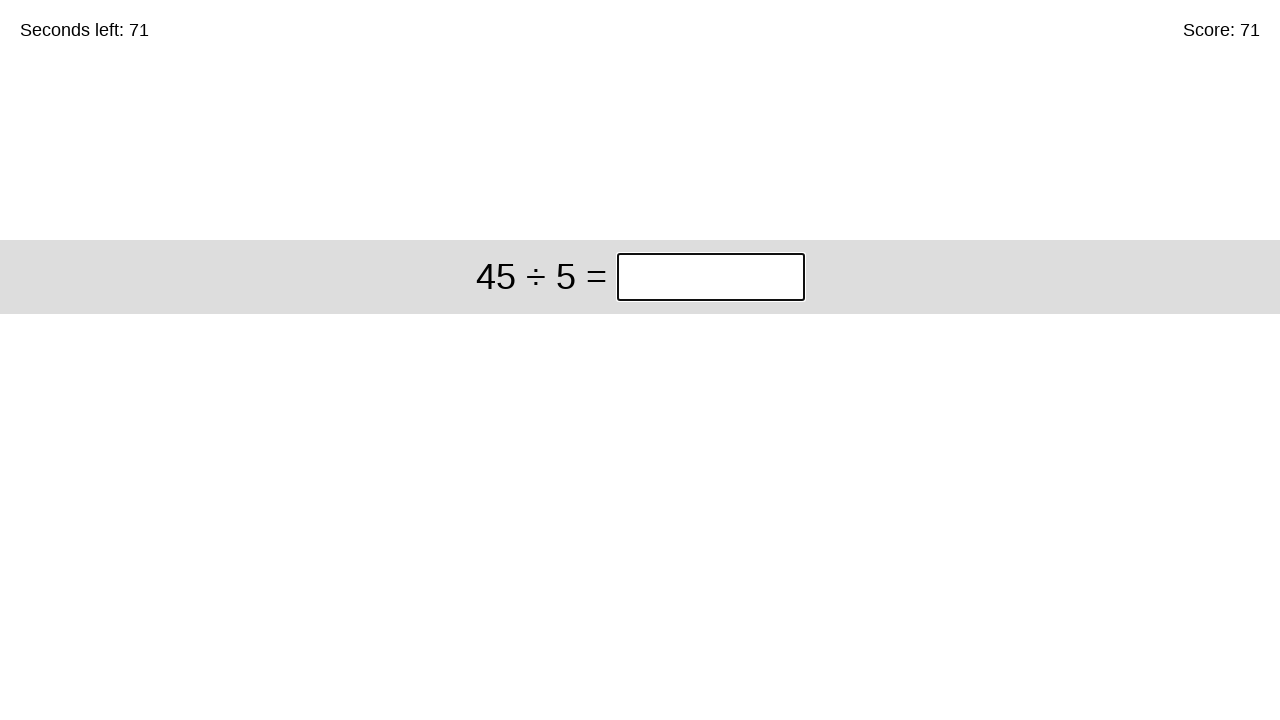

Entered answer '9' in the input box on #game > div > div:nth-child(1) > input
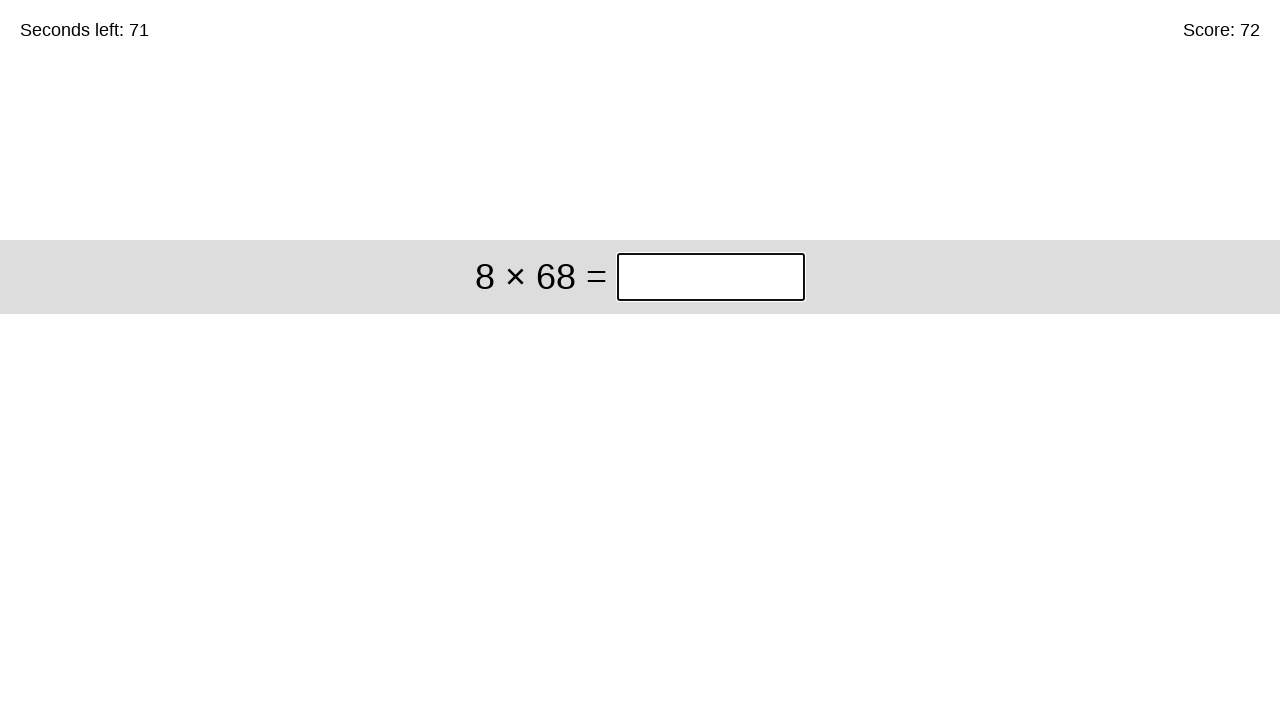

Waited for next question to appear
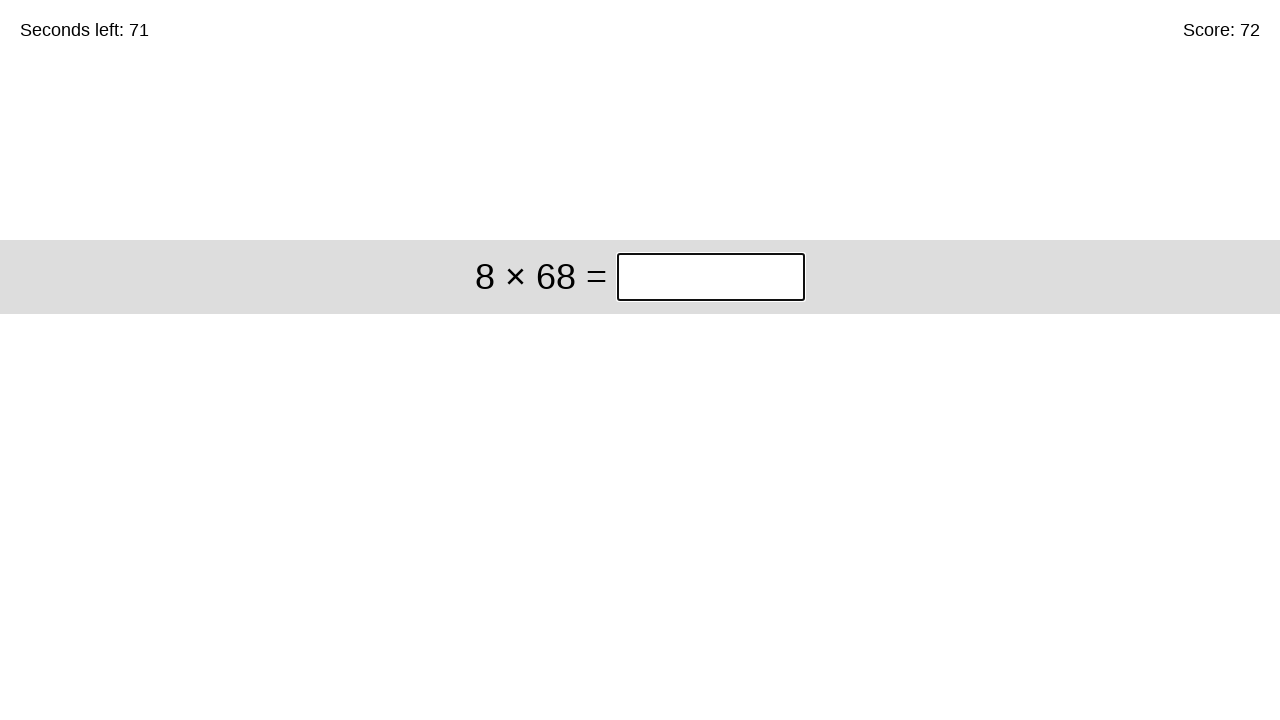

Retrieved question text for iteration 73: '8 × 68'
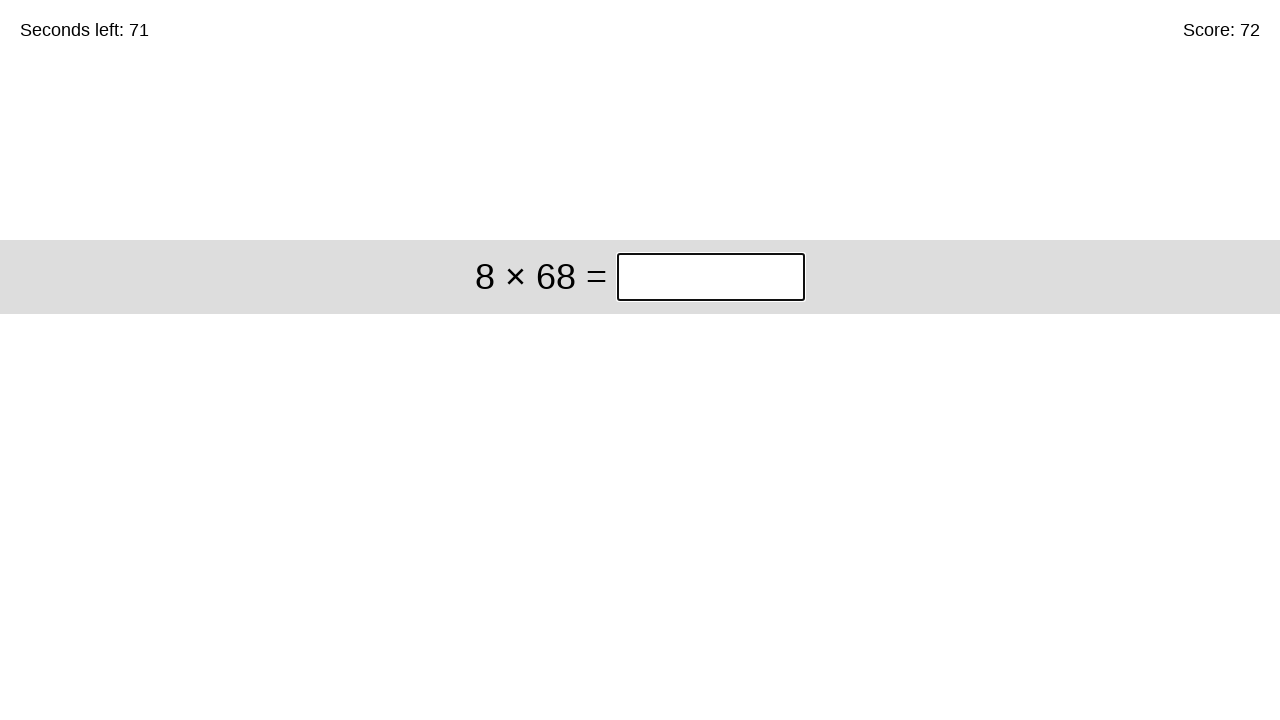

Parsed question: 8 × 68
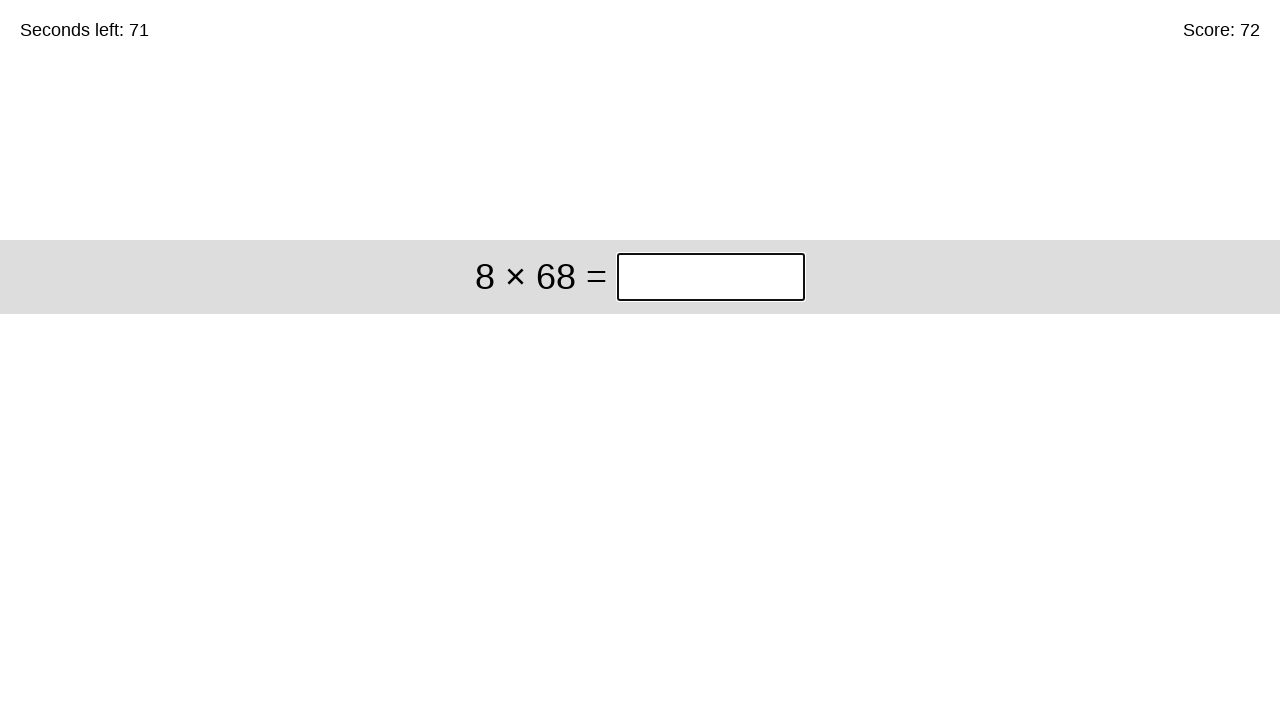

Calculated answer: 544
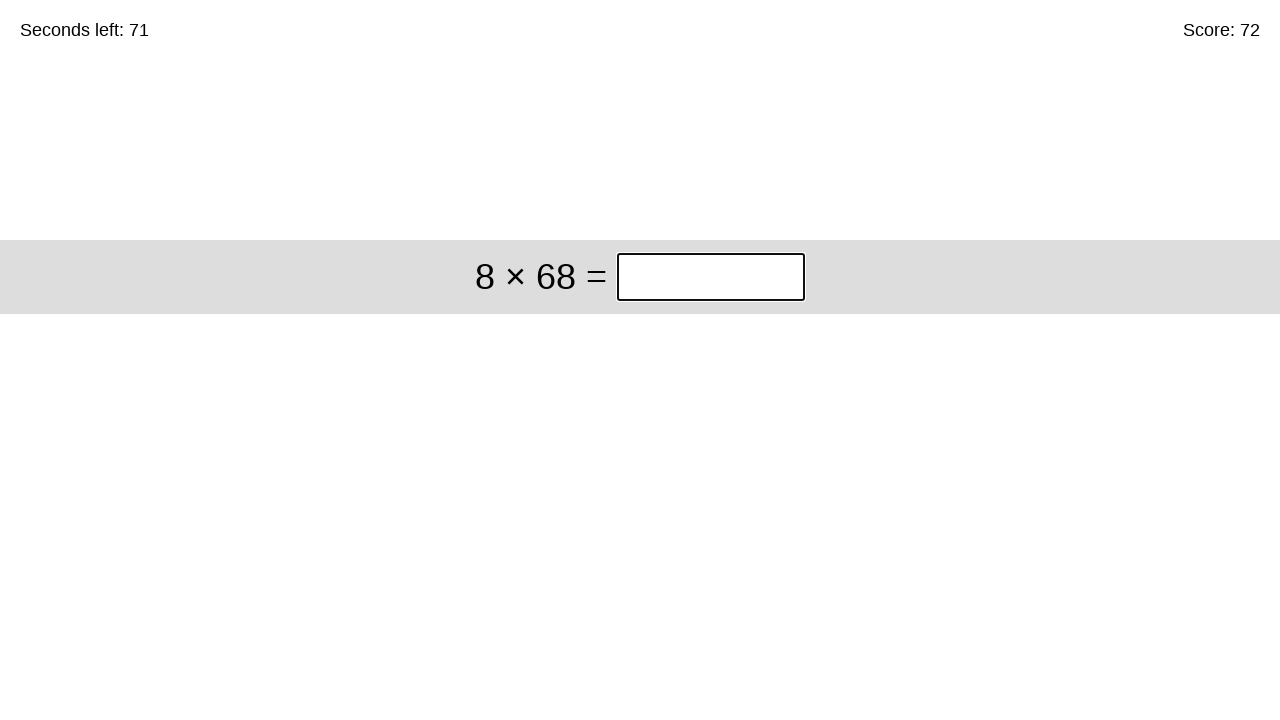

Entered answer '544' in the input box on #game > div > div:nth-child(1) > input
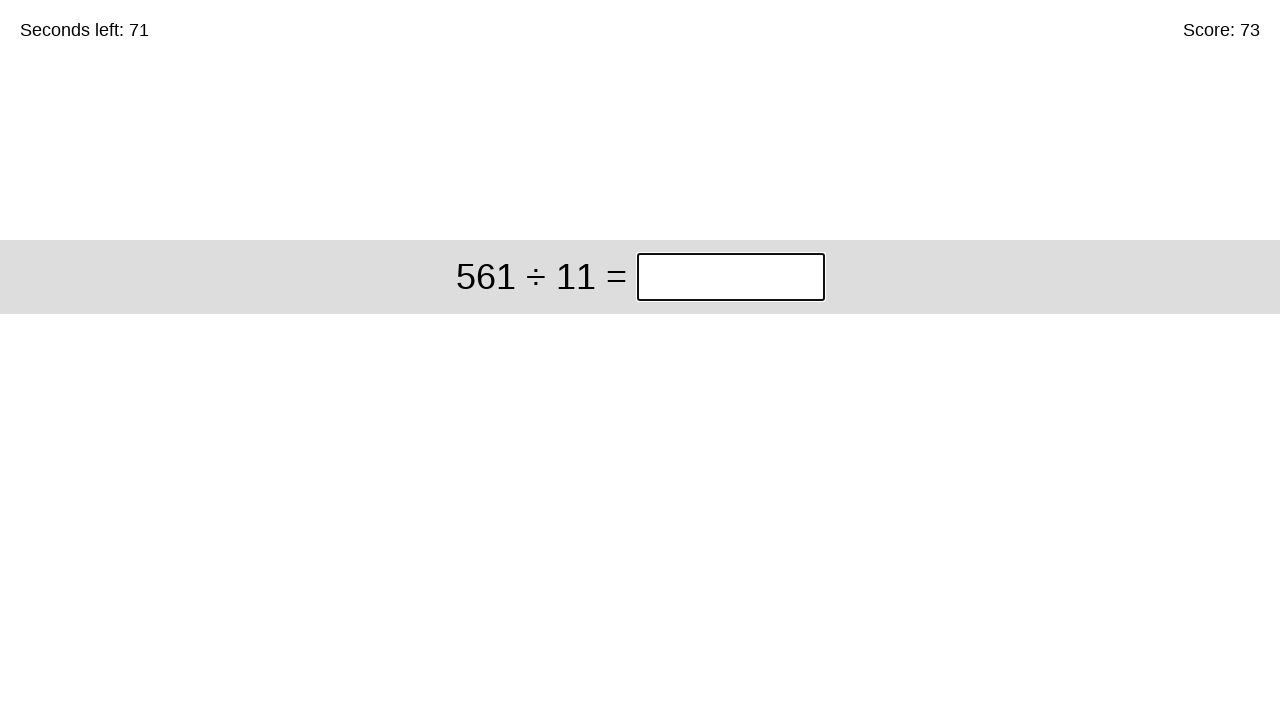

Waited for next question to appear
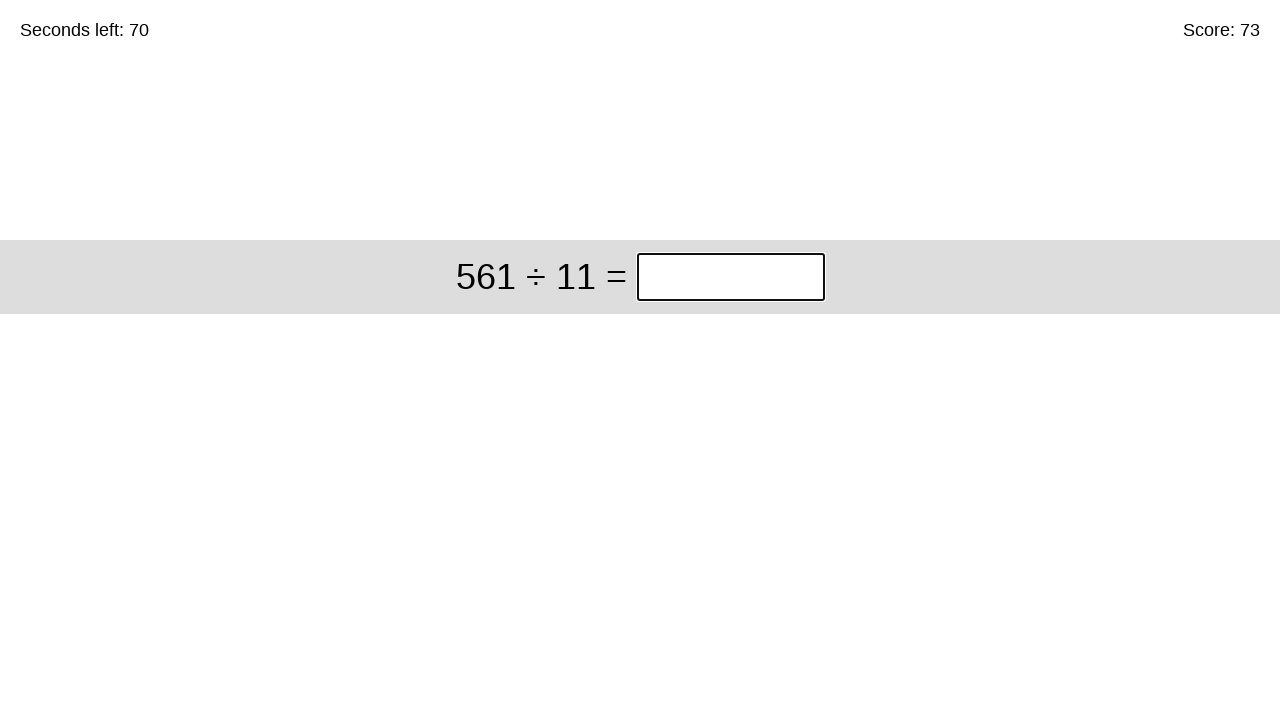

Retrieved question text for iteration 74: '561 ÷ 11'
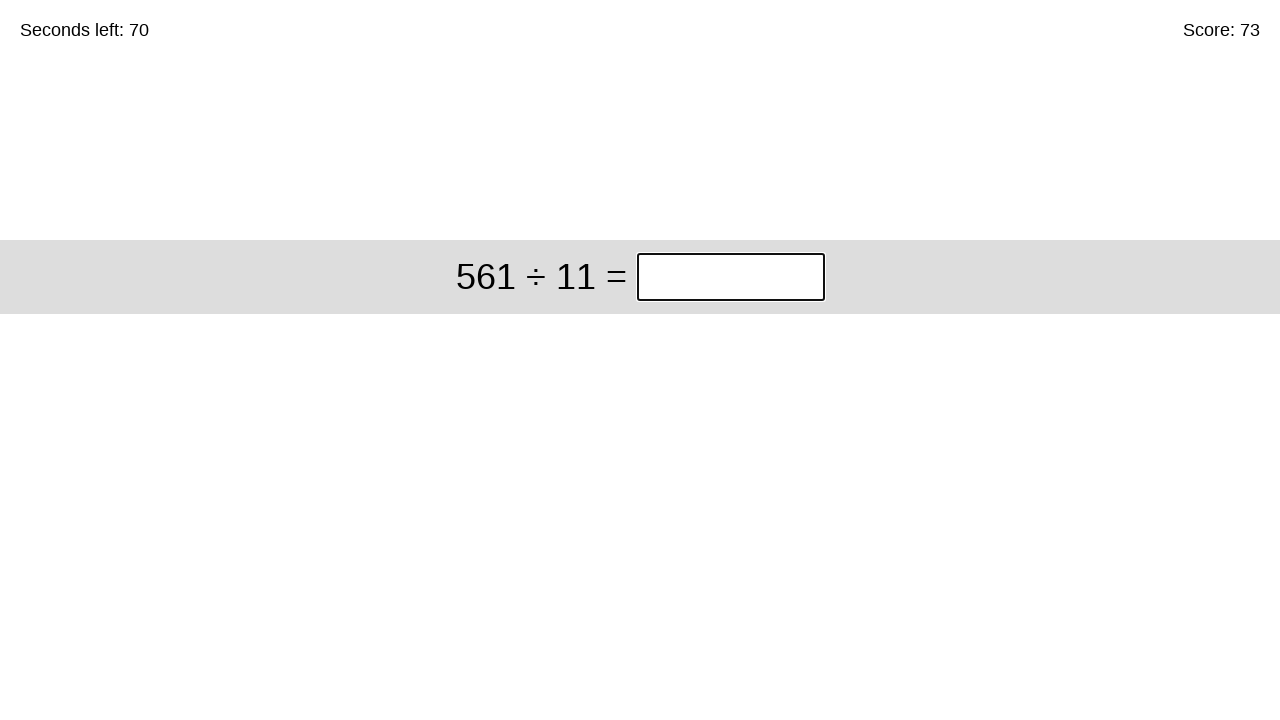

Parsed question: 561 ÷ 11
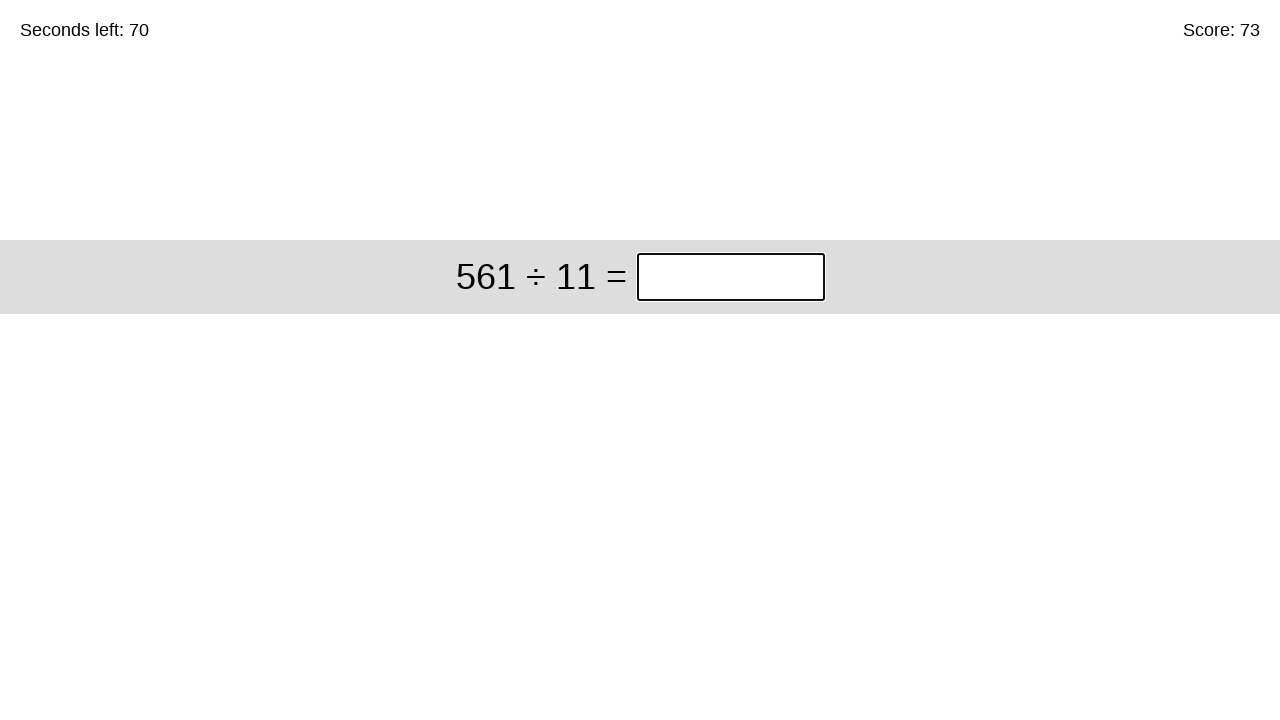

Calculated answer: 51
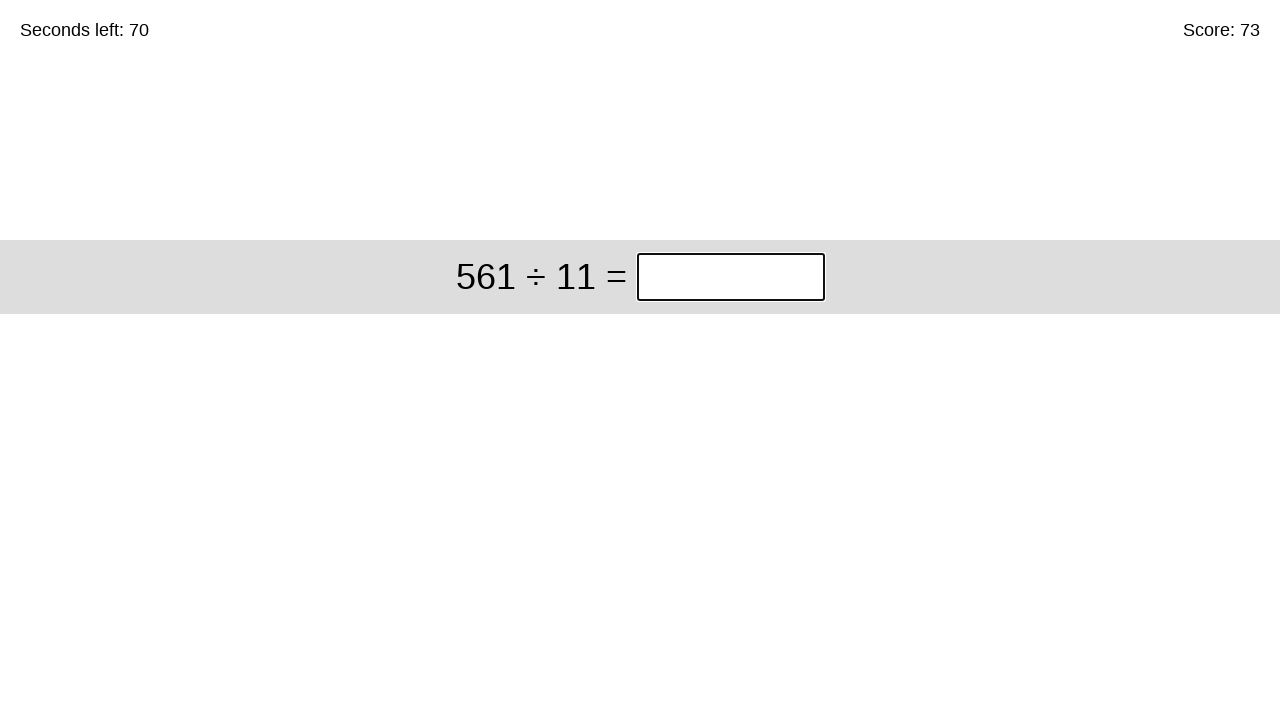

Entered answer '51' in the input box on #game > div > div:nth-child(1) > input
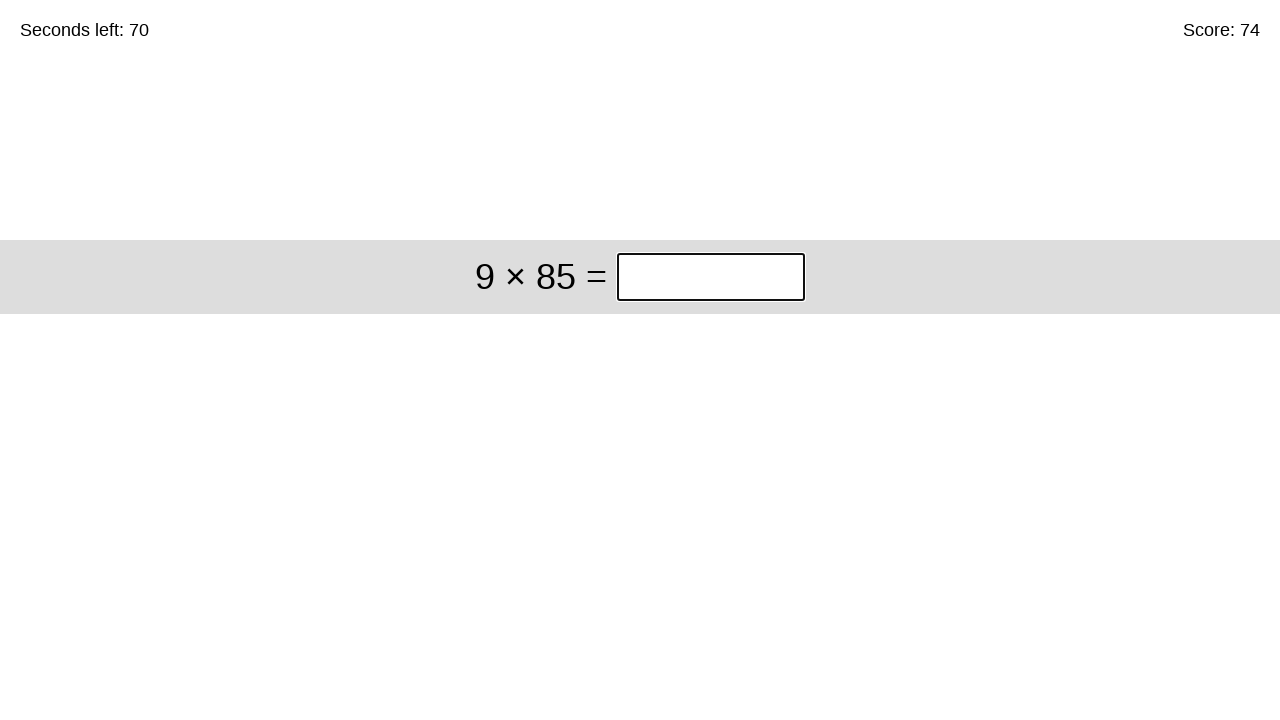

Waited for next question to appear
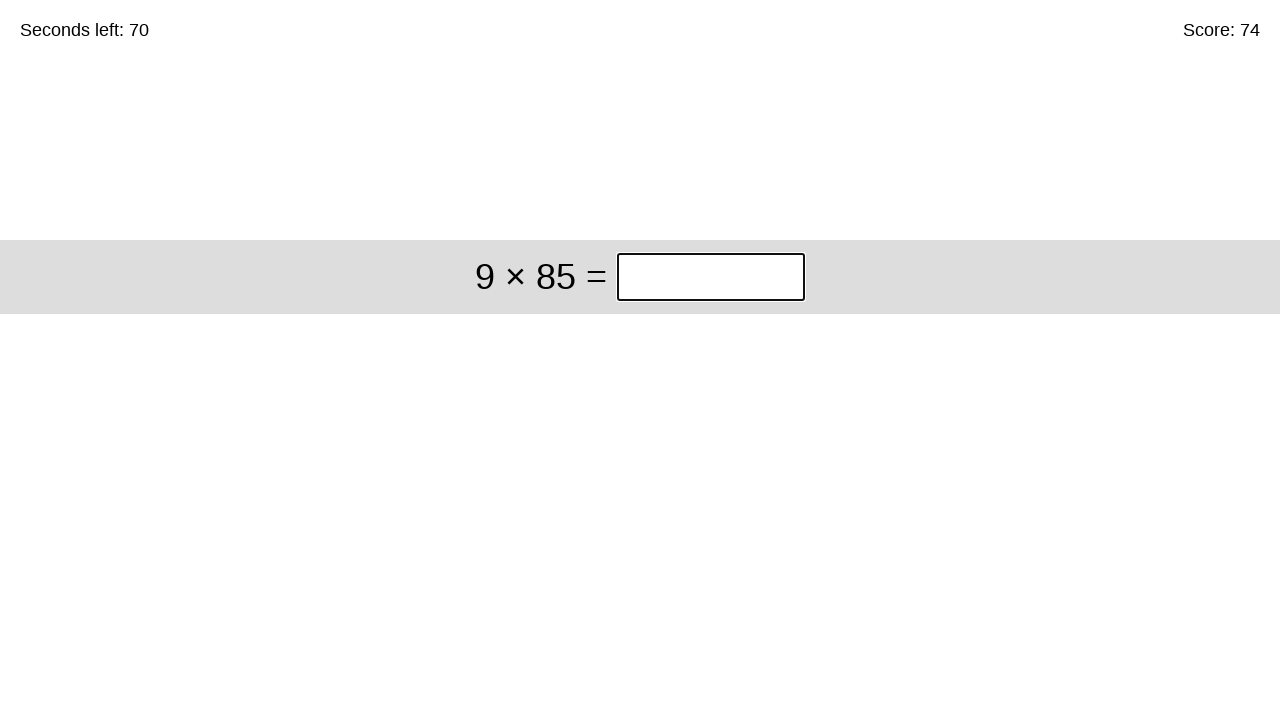

Retrieved question text for iteration 75: '9 × 85'
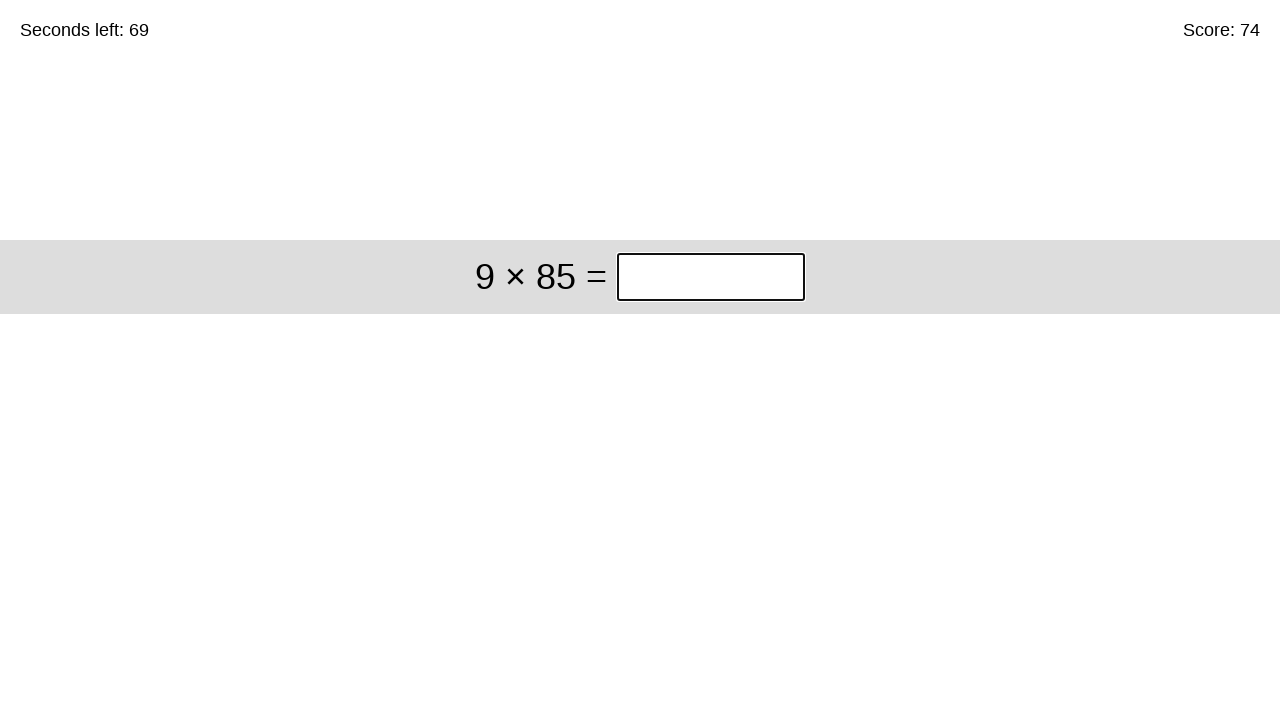

Parsed question: 9 × 85
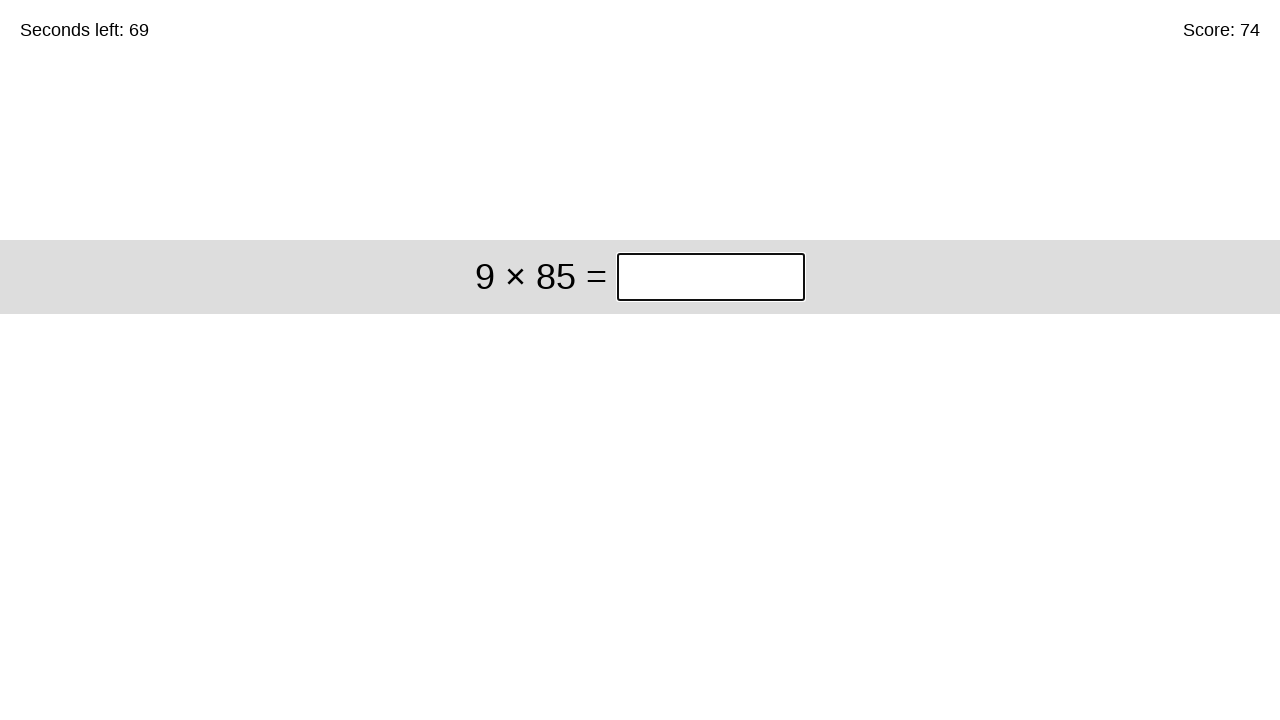

Calculated answer: 765
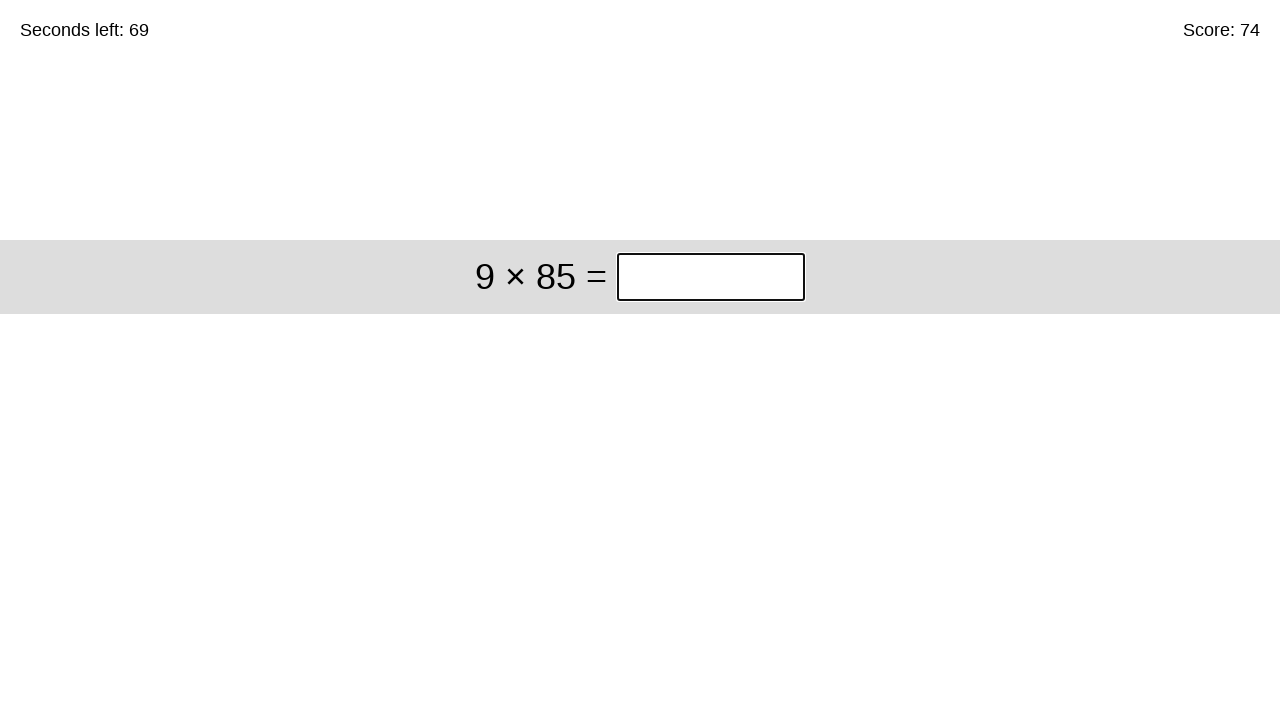

Entered answer '765' in the input box on #game > div > div:nth-child(1) > input
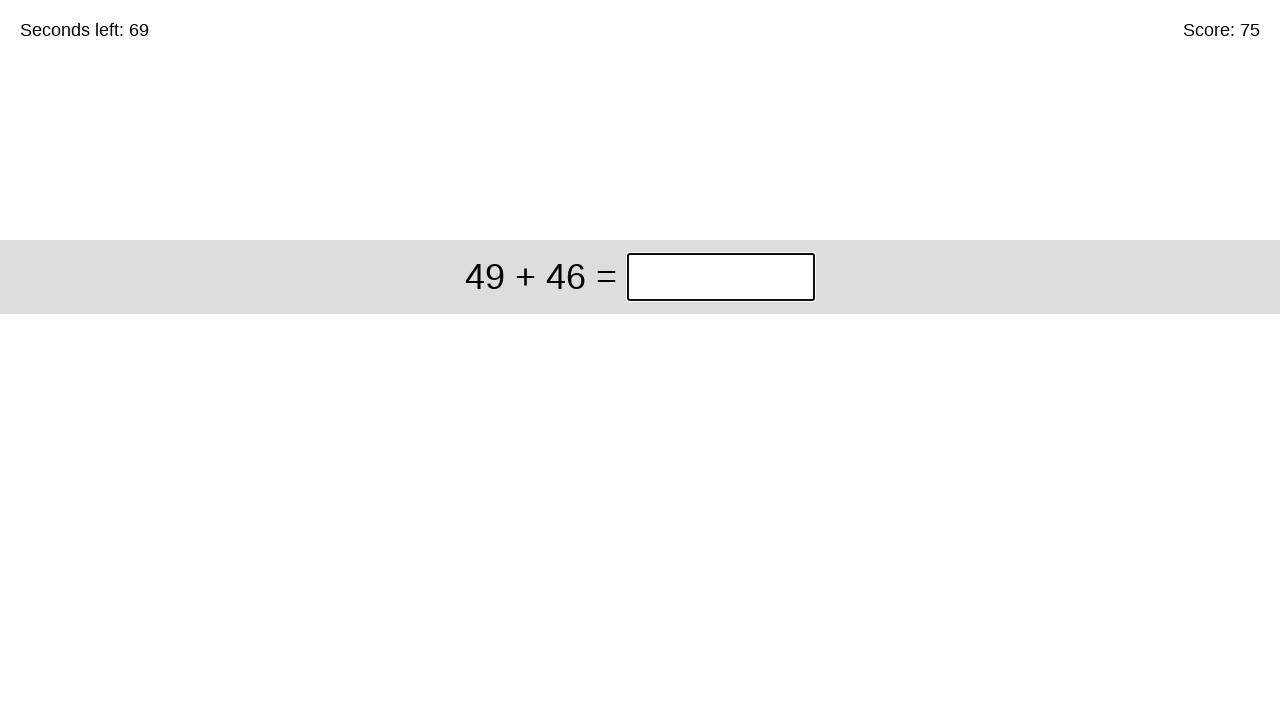

Waited for next question to appear
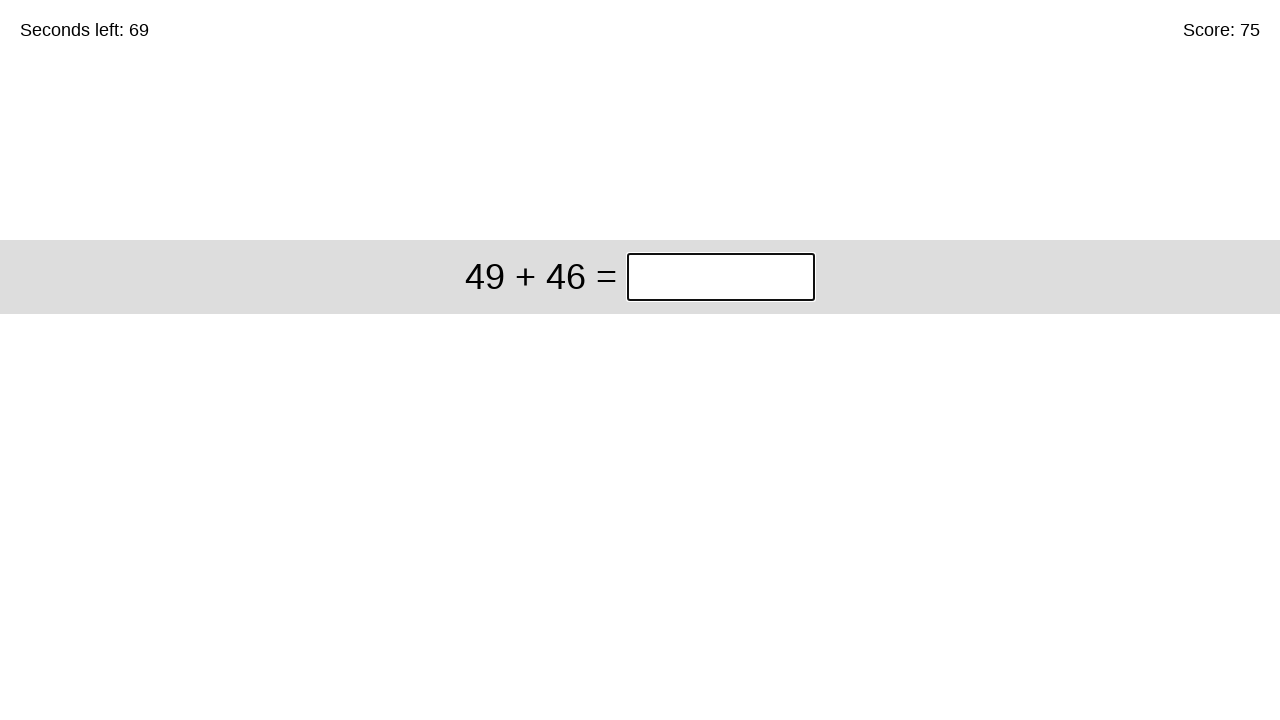

Retrieved question text for iteration 76: '49 + 46'
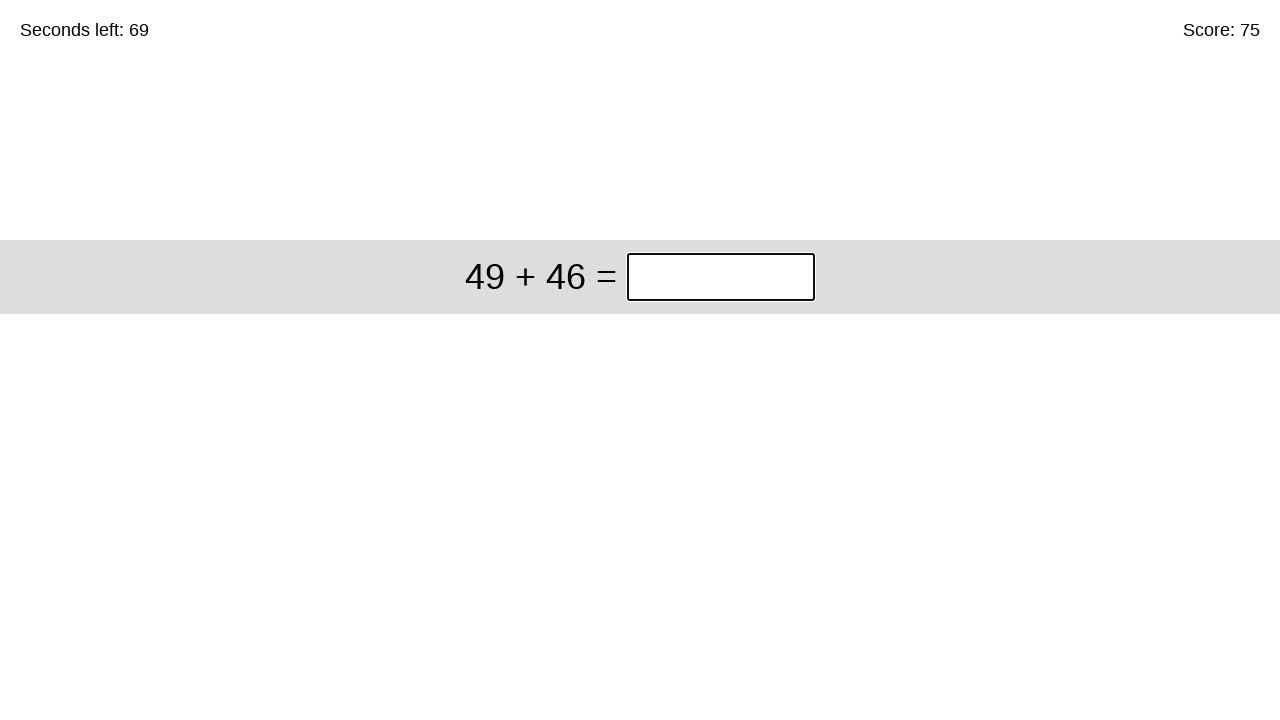

Parsed question: 49 + 46
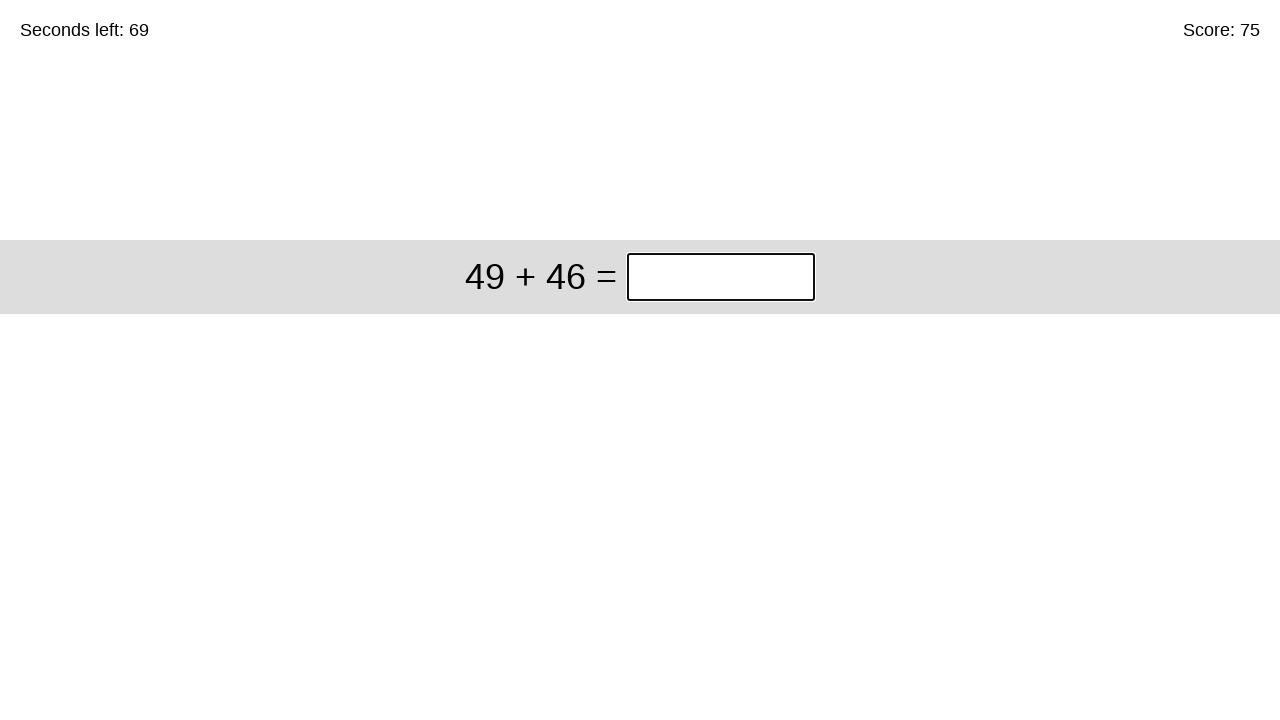

Calculated answer: 95
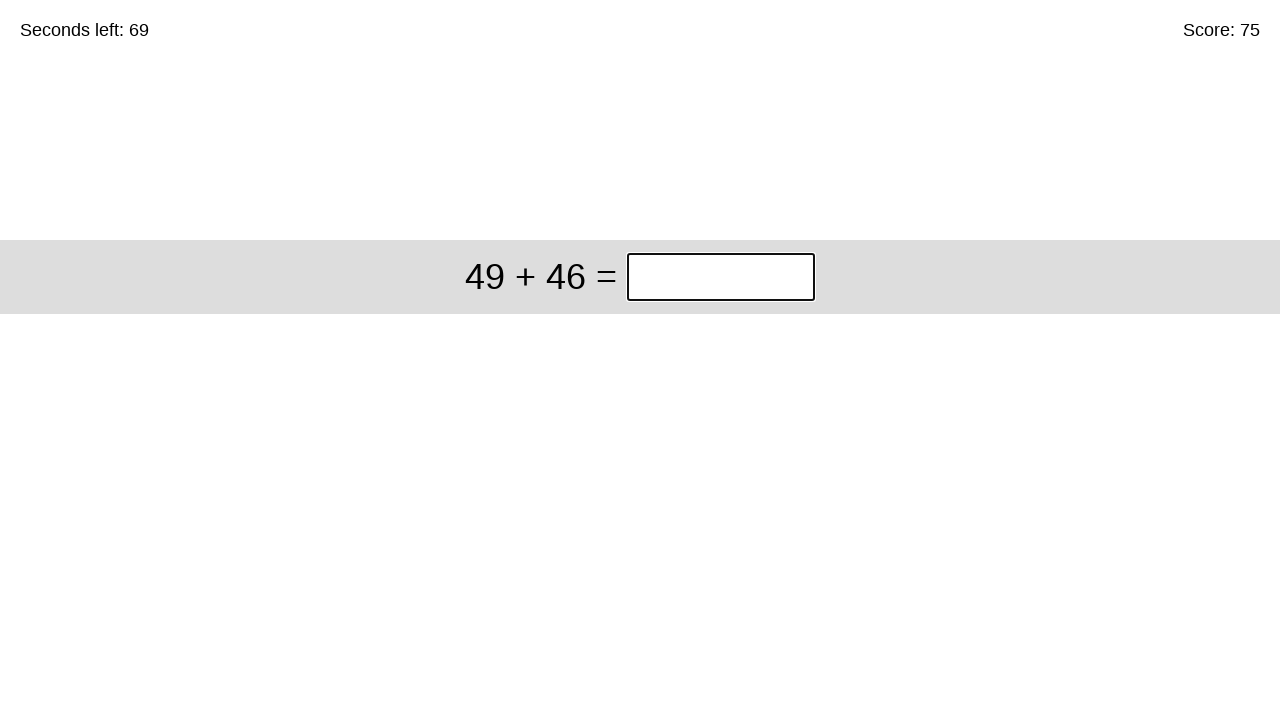

Entered answer '95' in the input box on #game > div > div:nth-child(1) > input
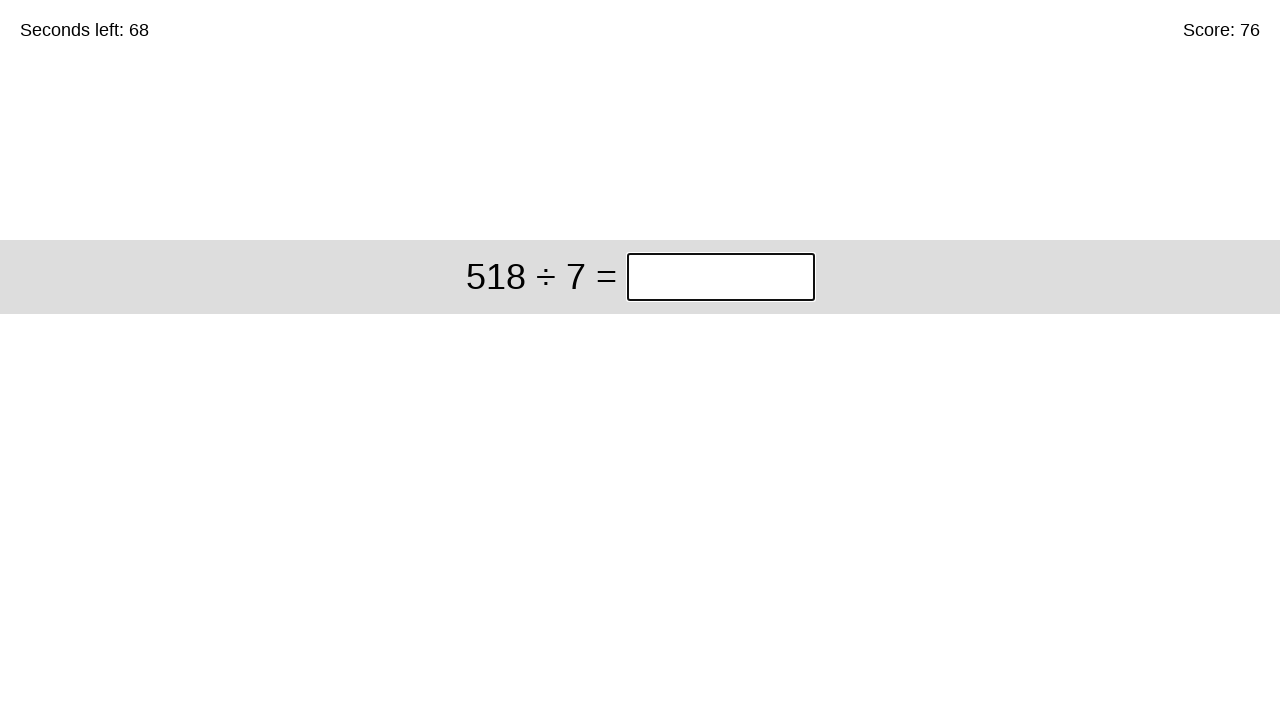

Waited for next question to appear
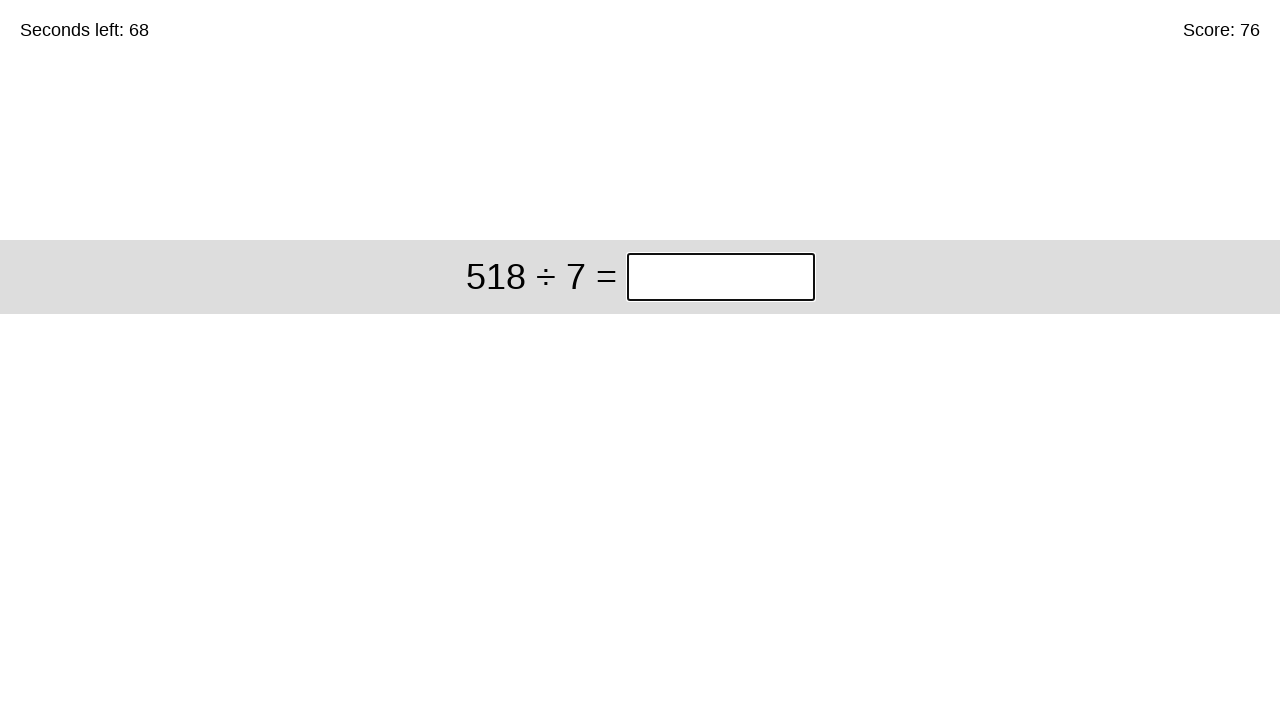

Retrieved question text for iteration 77: '518 ÷ 7'
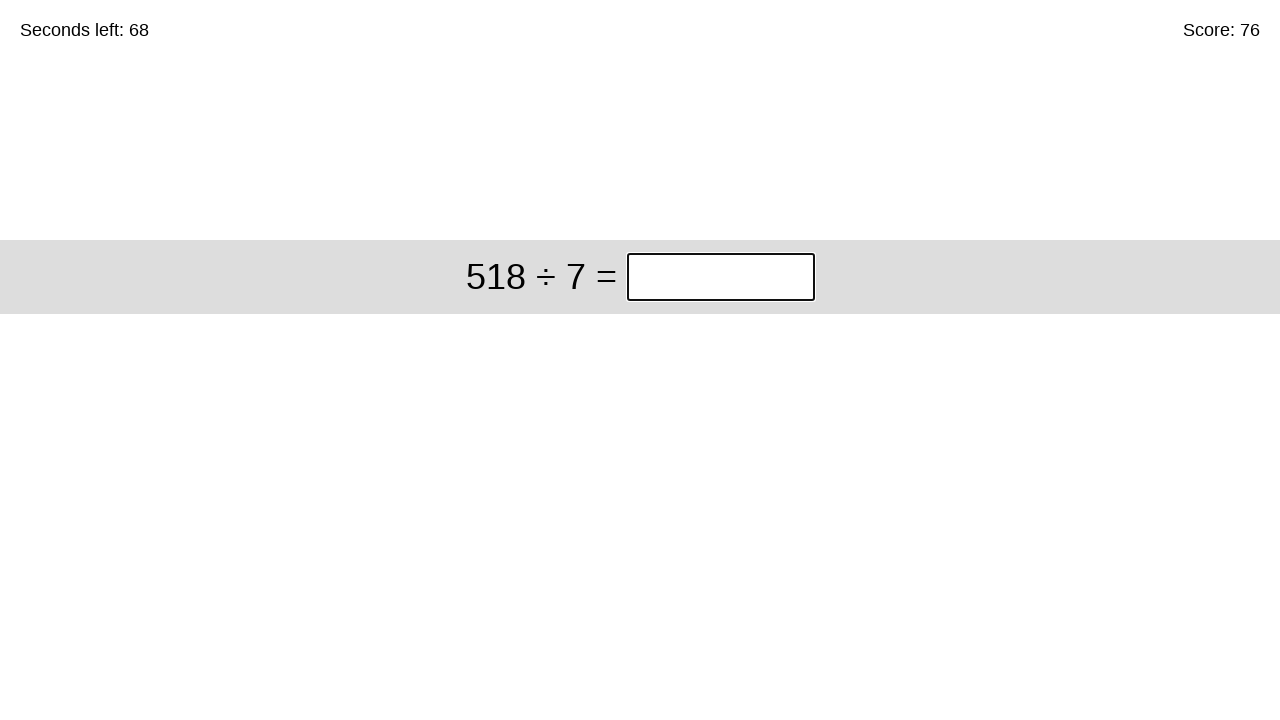

Parsed question: 518 ÷ 7
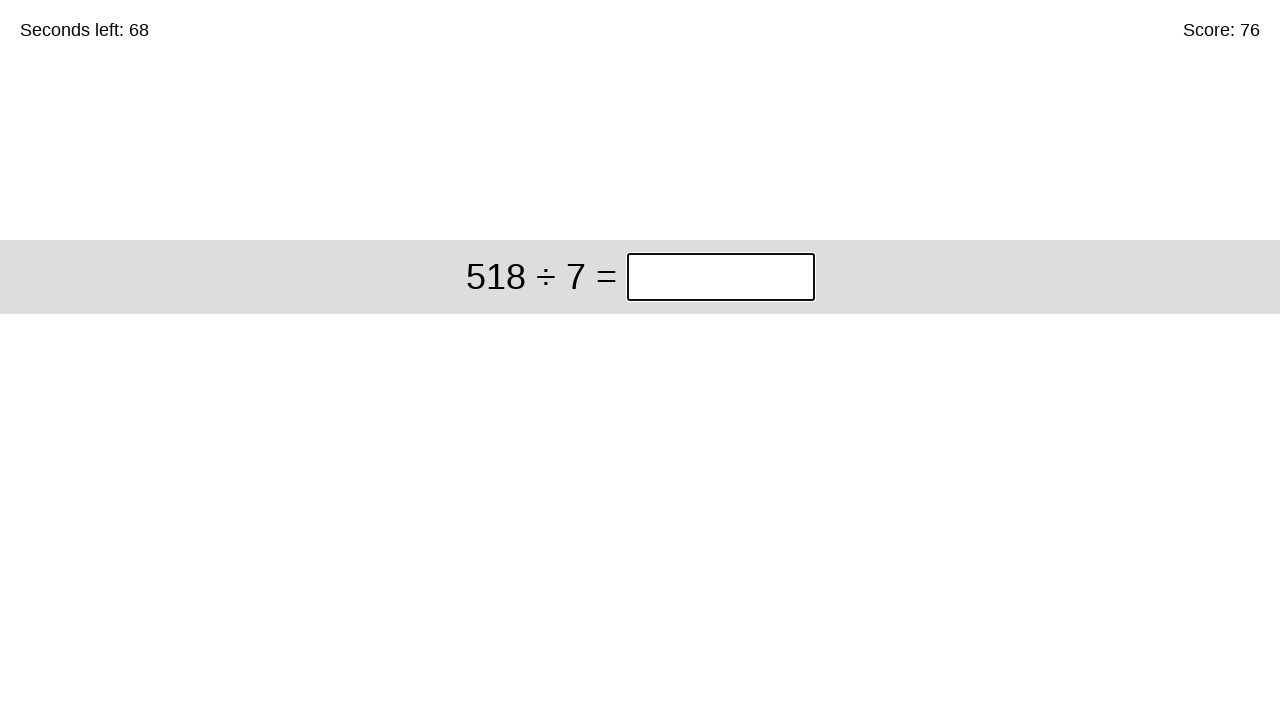

Calculated answer: 74
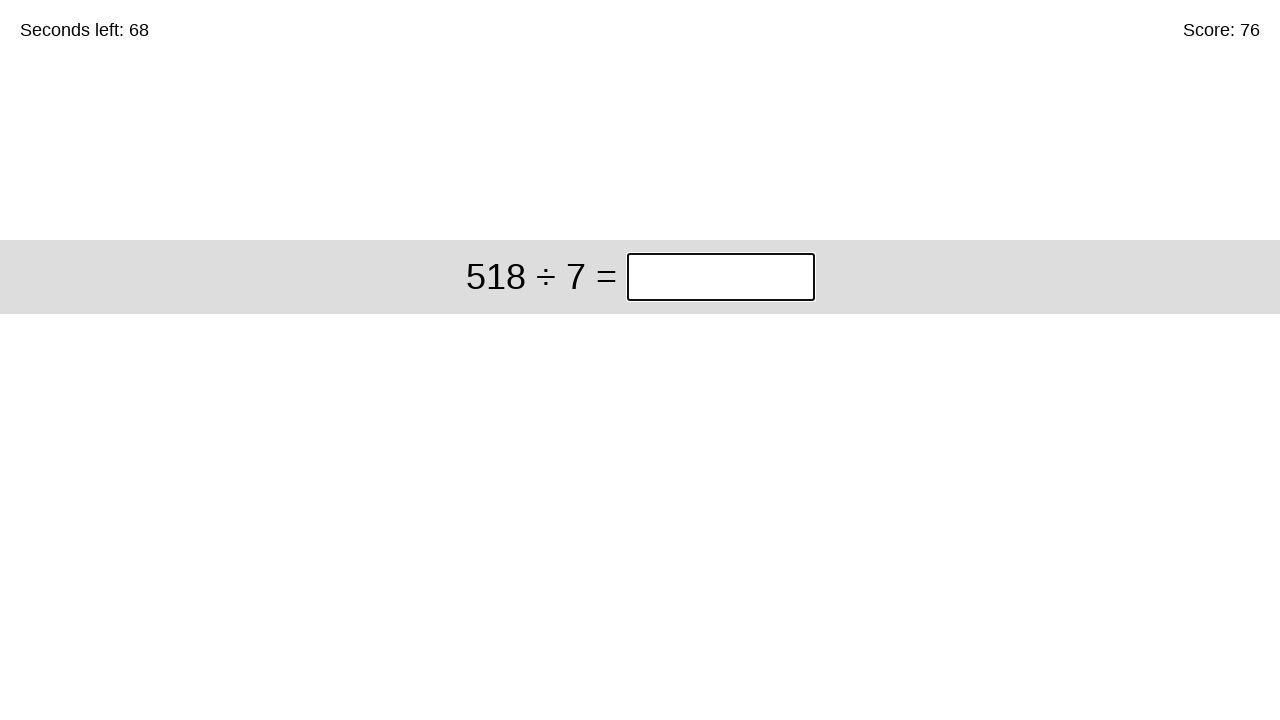

Entered answer '74' in the input box on #game > div > div:nth-child(1) > input
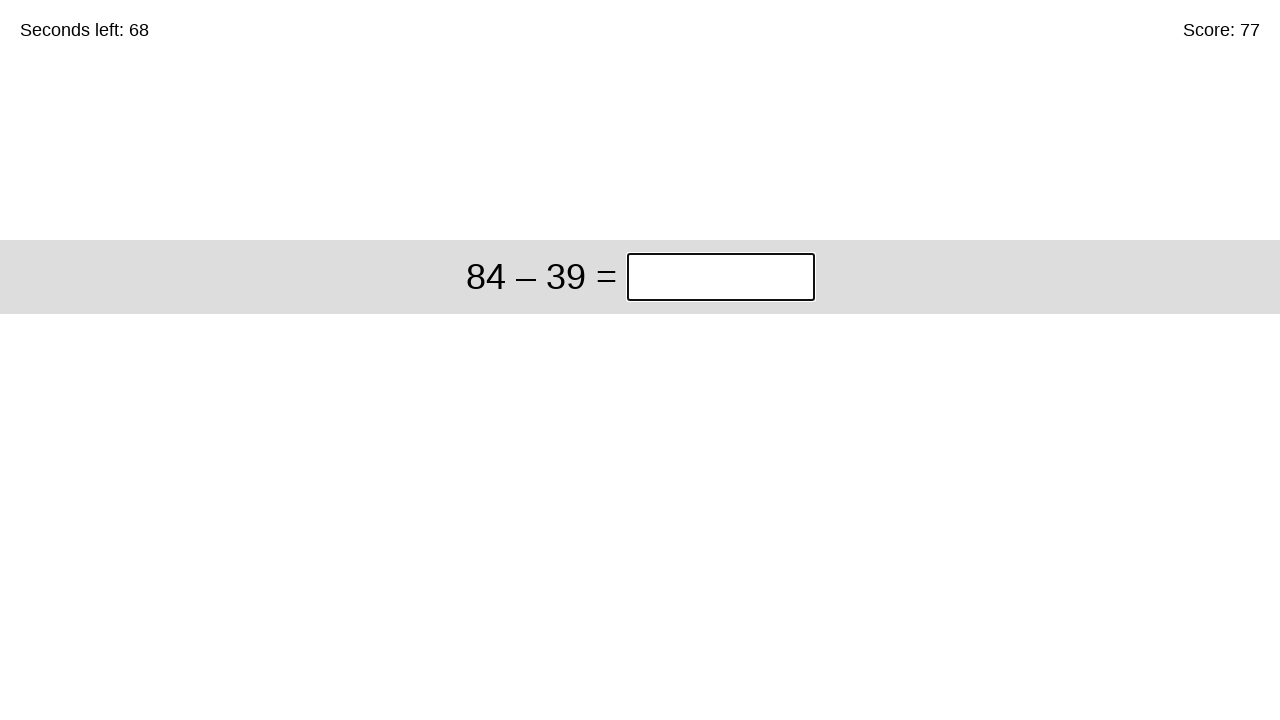

Waited for next question to appear
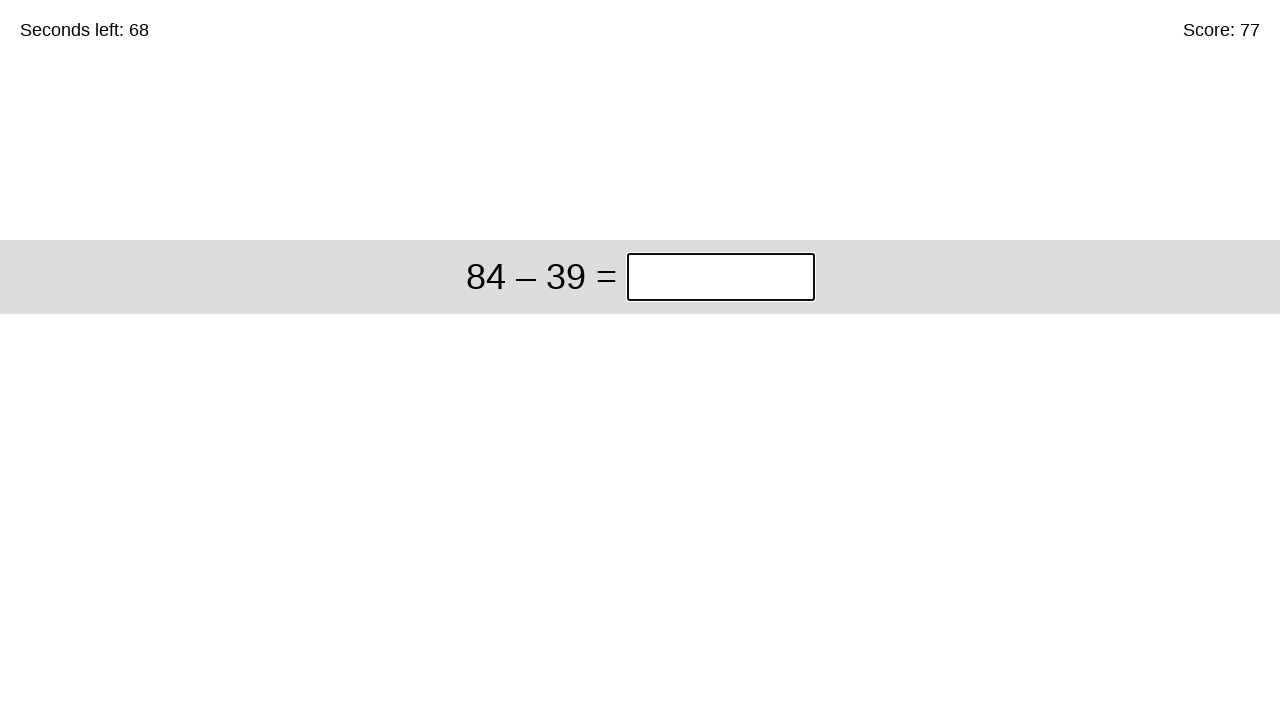

Retrieved question text for iteration 78: '84 – 39'
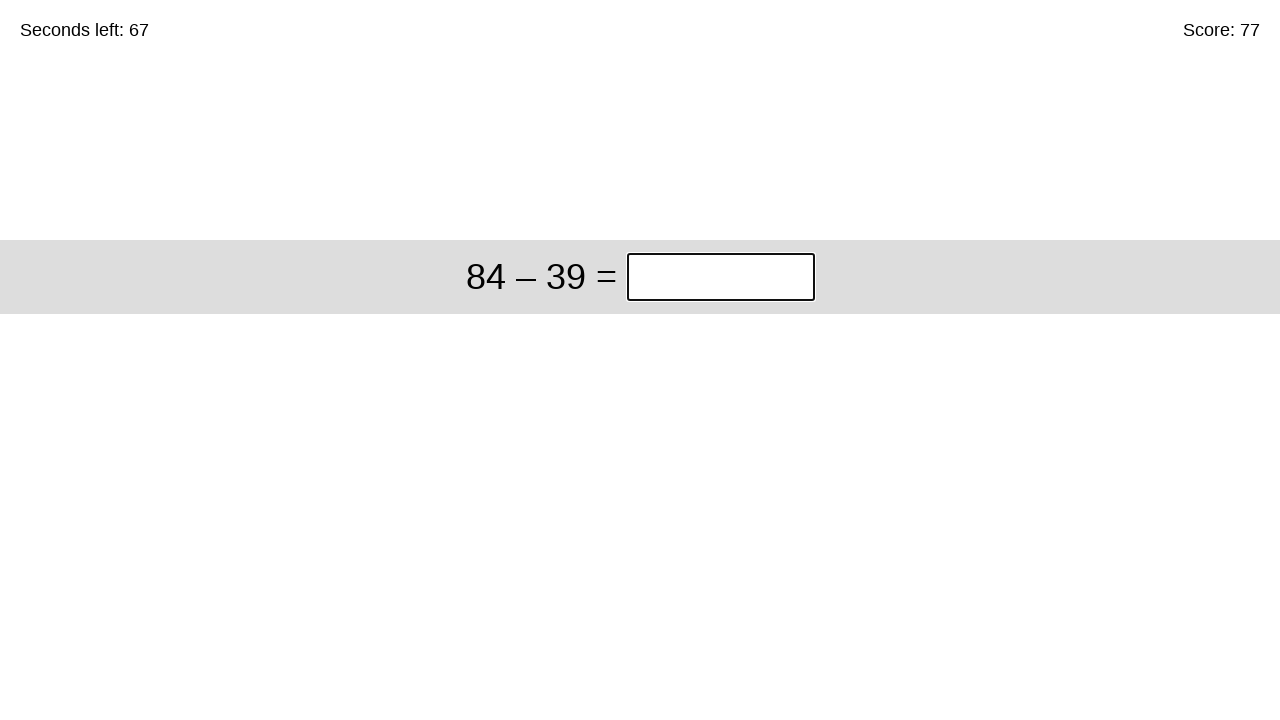

Parsed question: 84 – 39
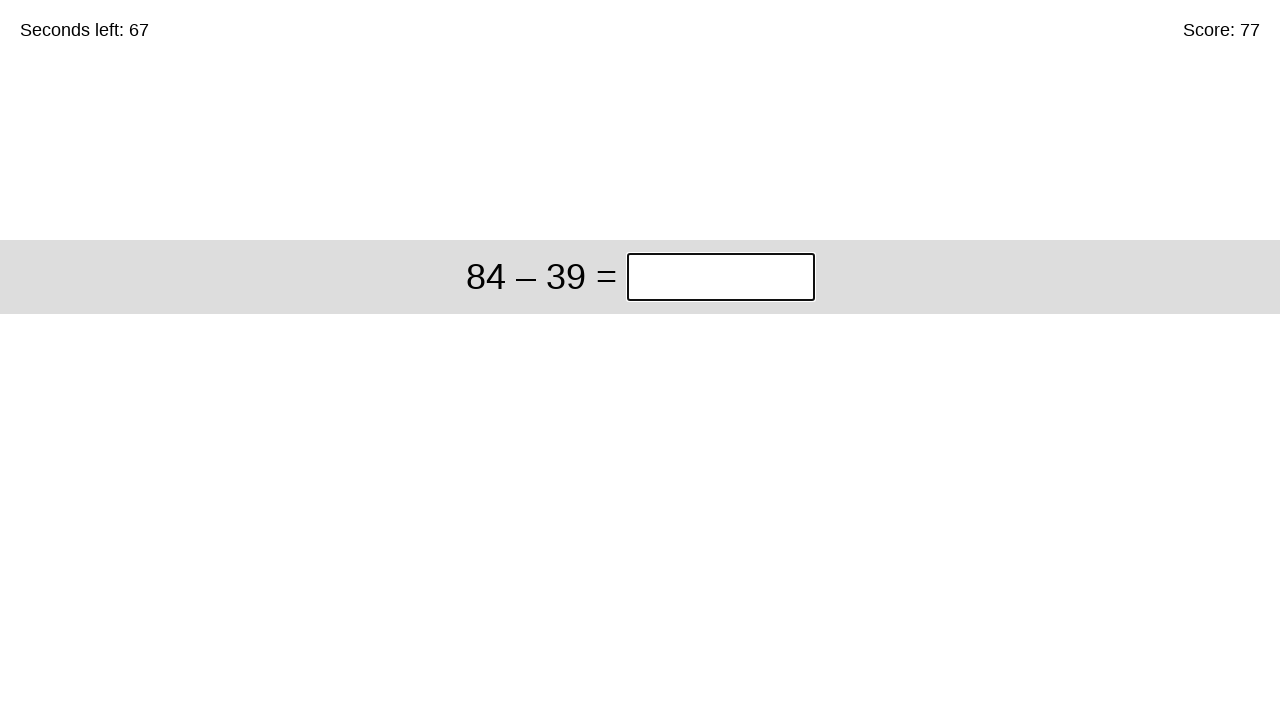

Calculated answer: 45
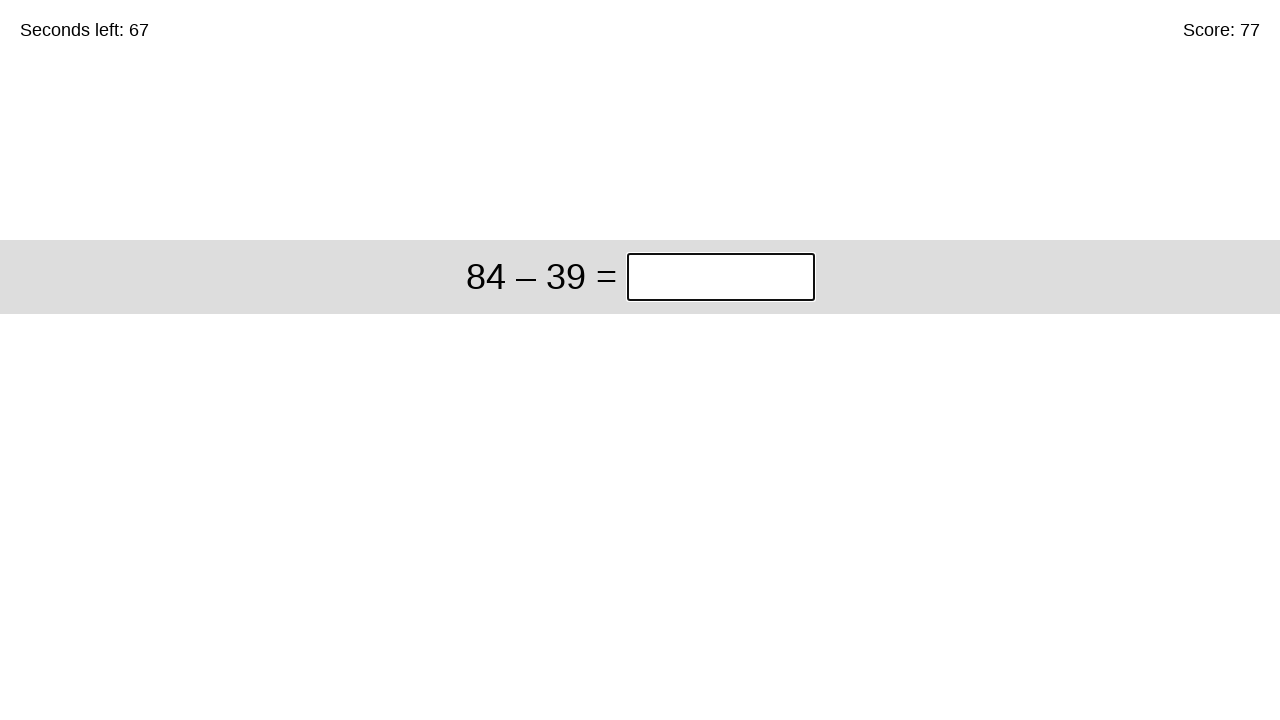

Entered answer '45' in the input box on #game > div > div:nth-child(1) > input
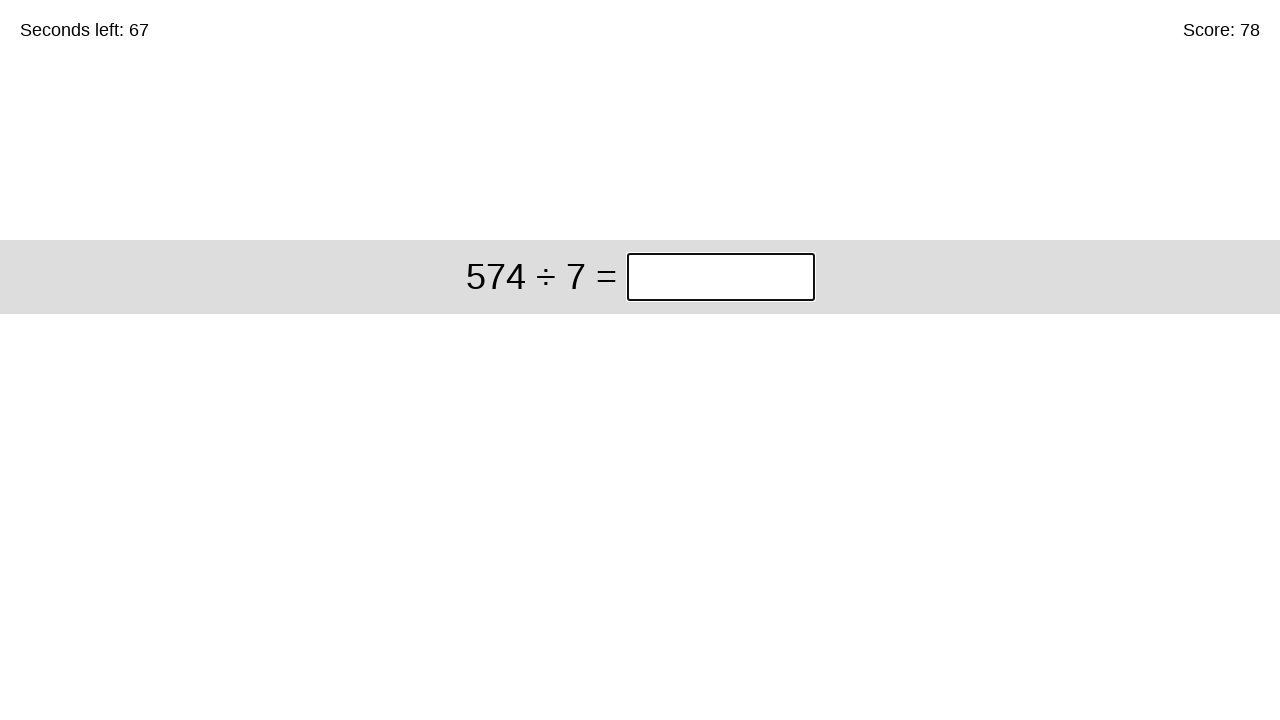

Waited for next question to appear
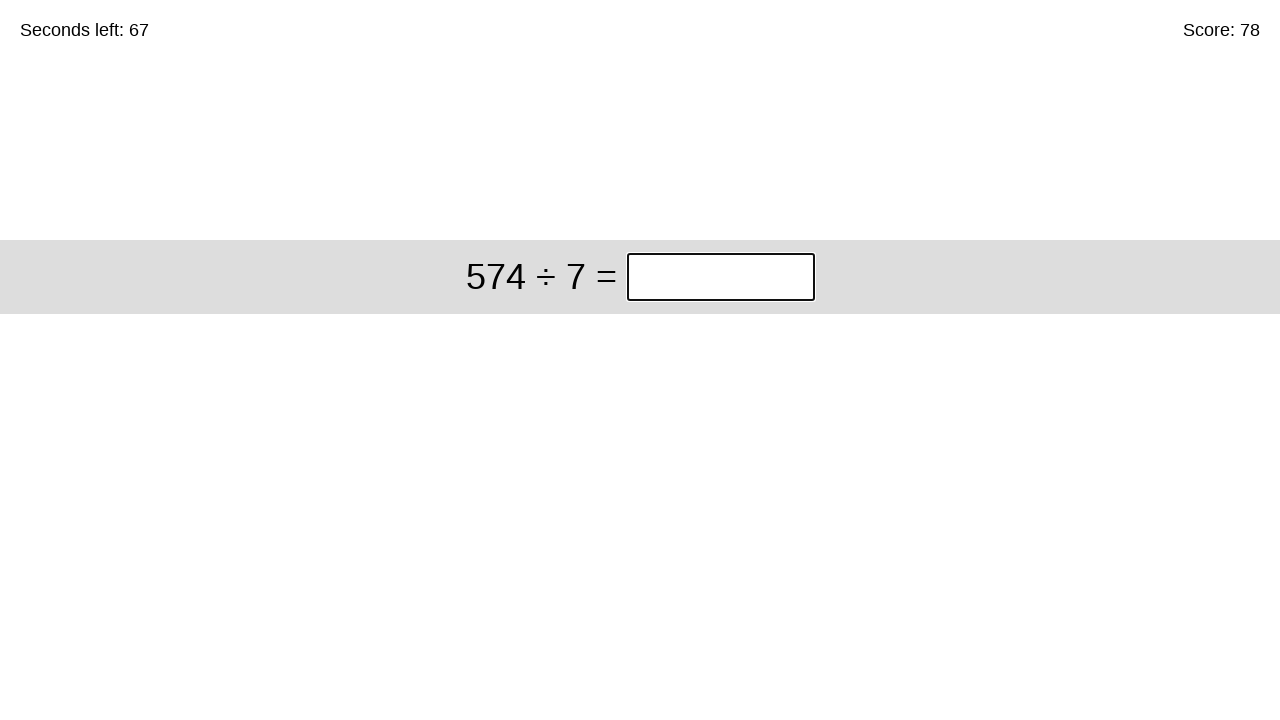

Retrieved question text for iteration 79: '574 ÷ 7'
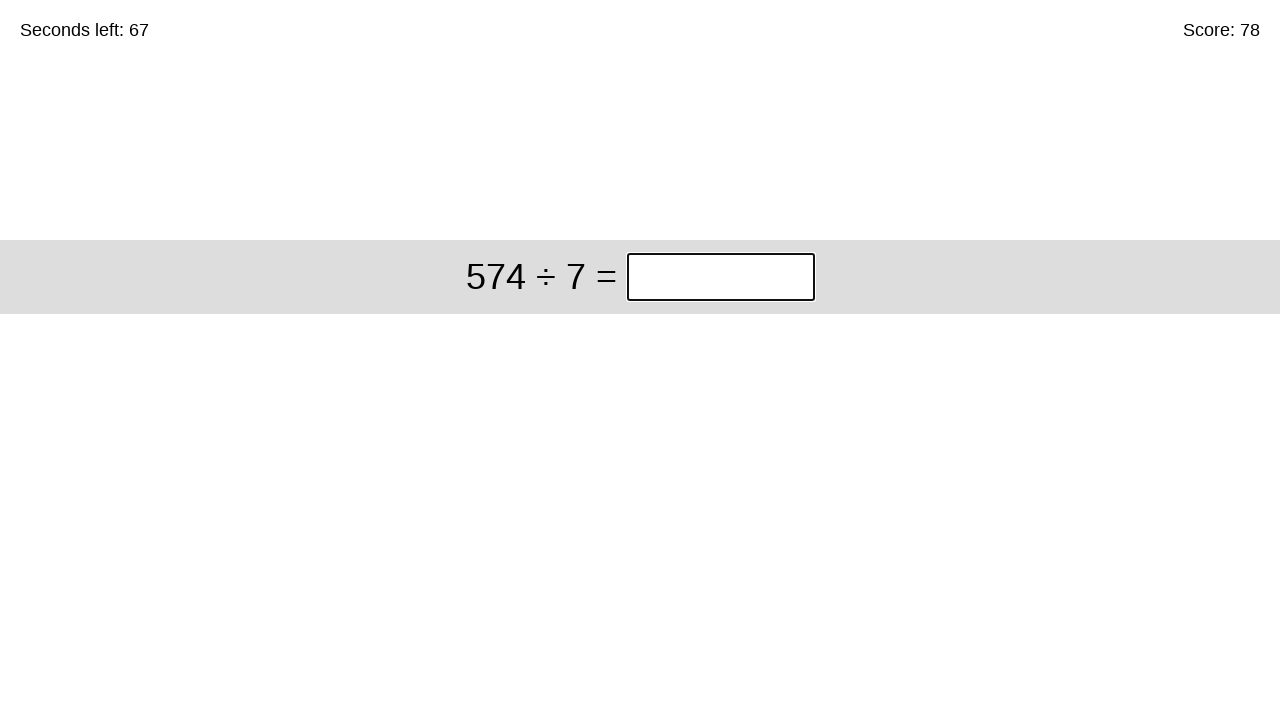

Parsed question: 574 ÷ 7
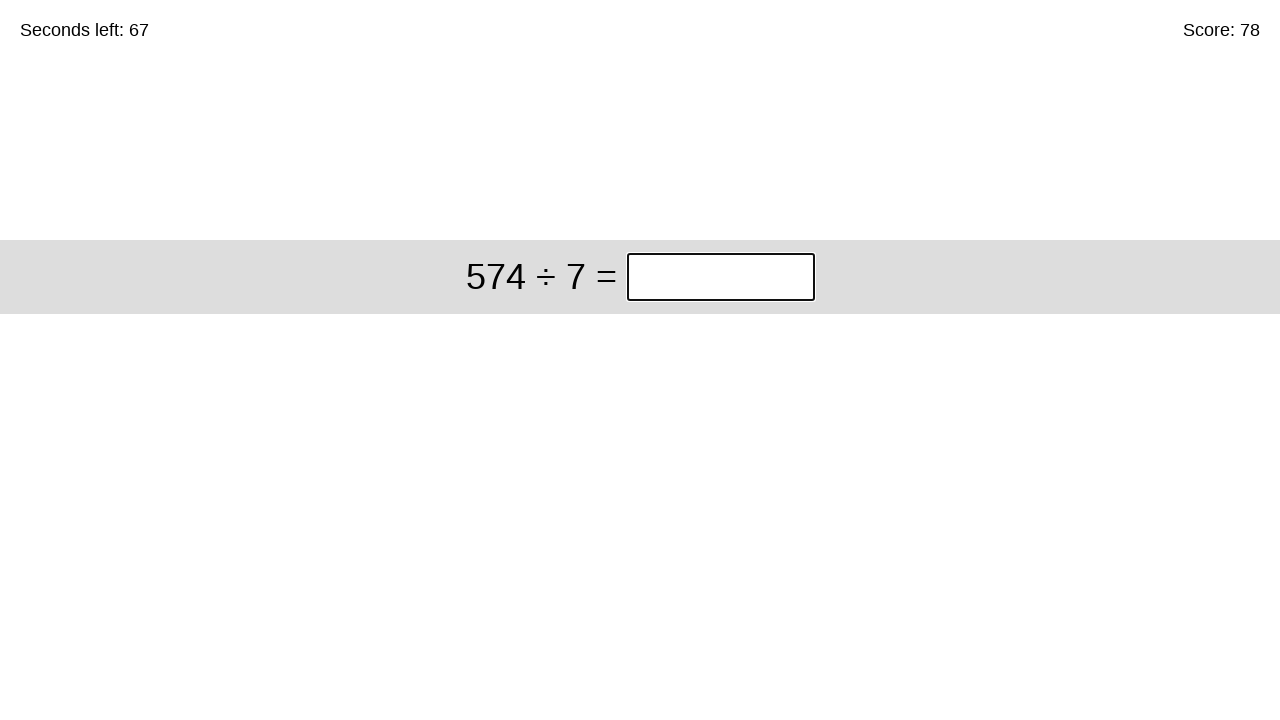

Calculated answer: 82
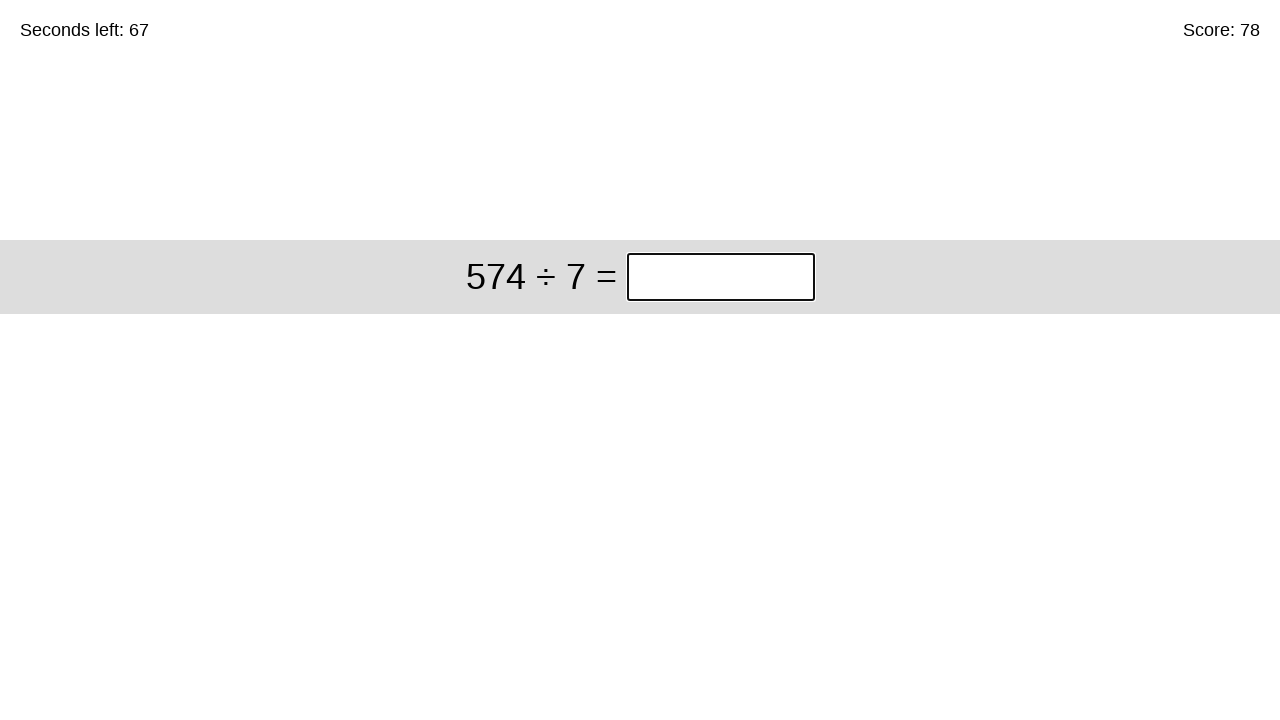

Entered answer '82' in the input box on #game > div > div:nth-child(1) > input
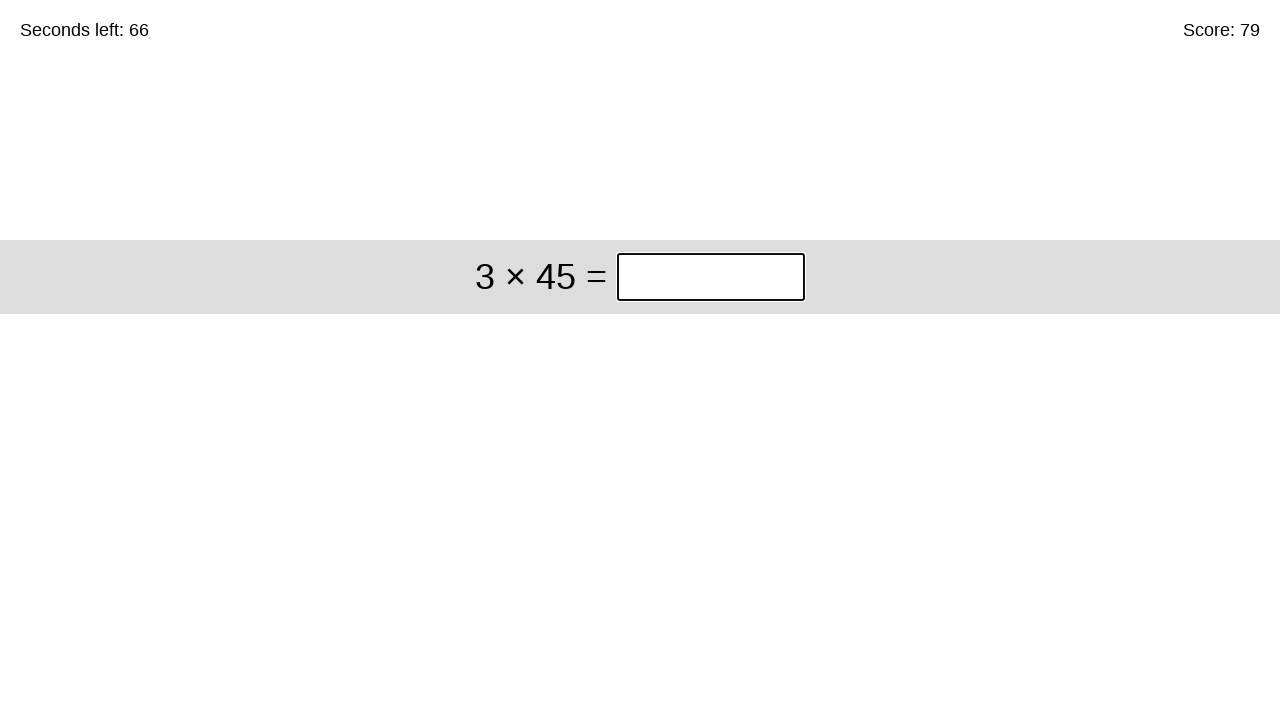

Waited for next question to appear
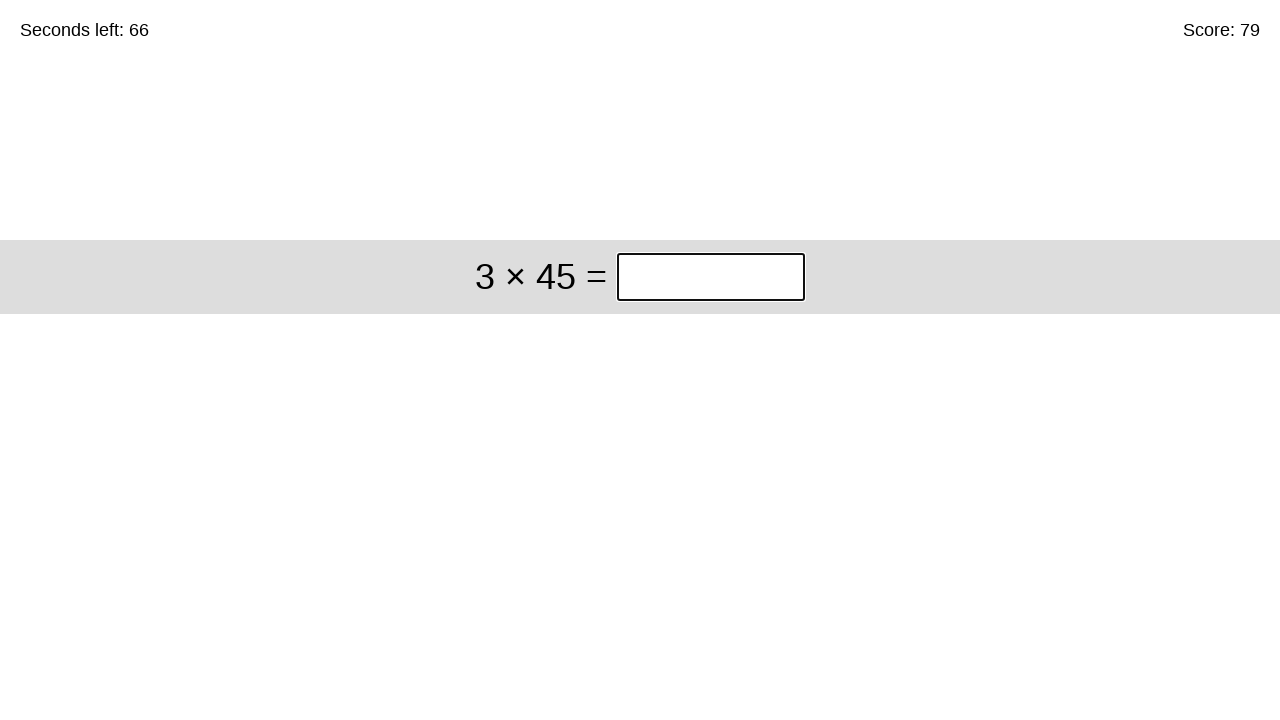

Retrieved question text for iteration 80: '3 × 45'
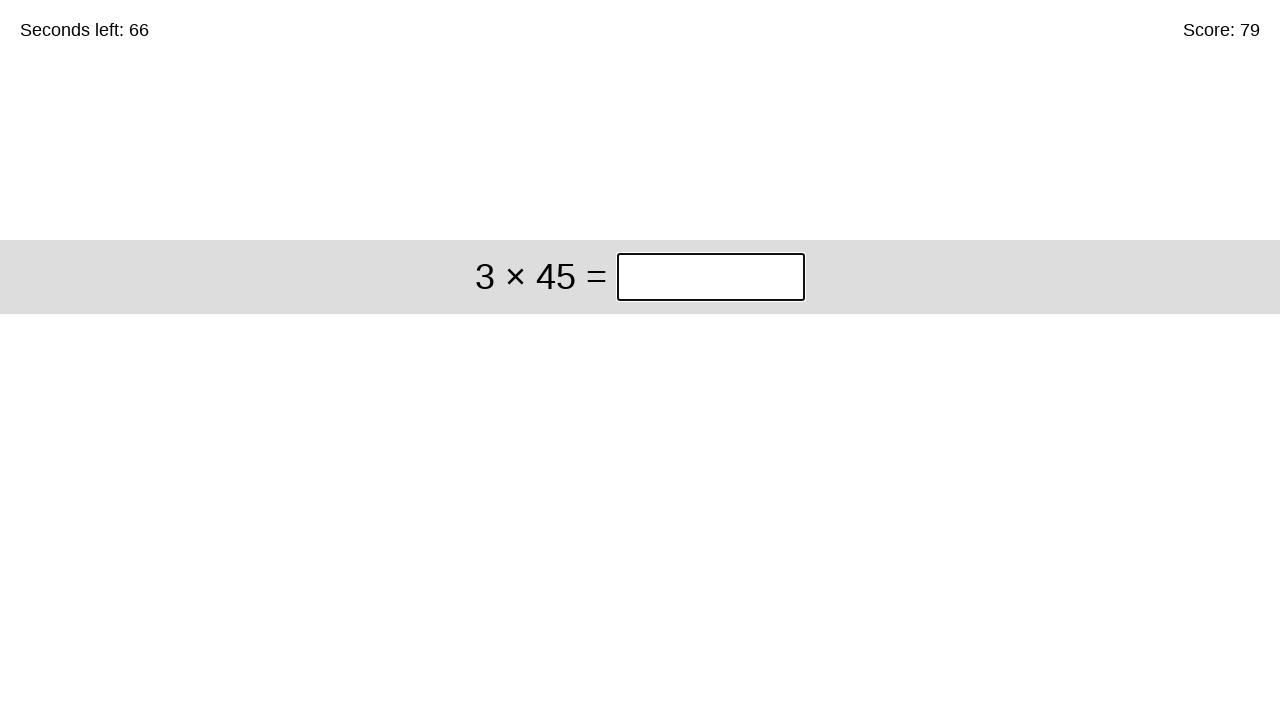

Parsed question: 3 × 45
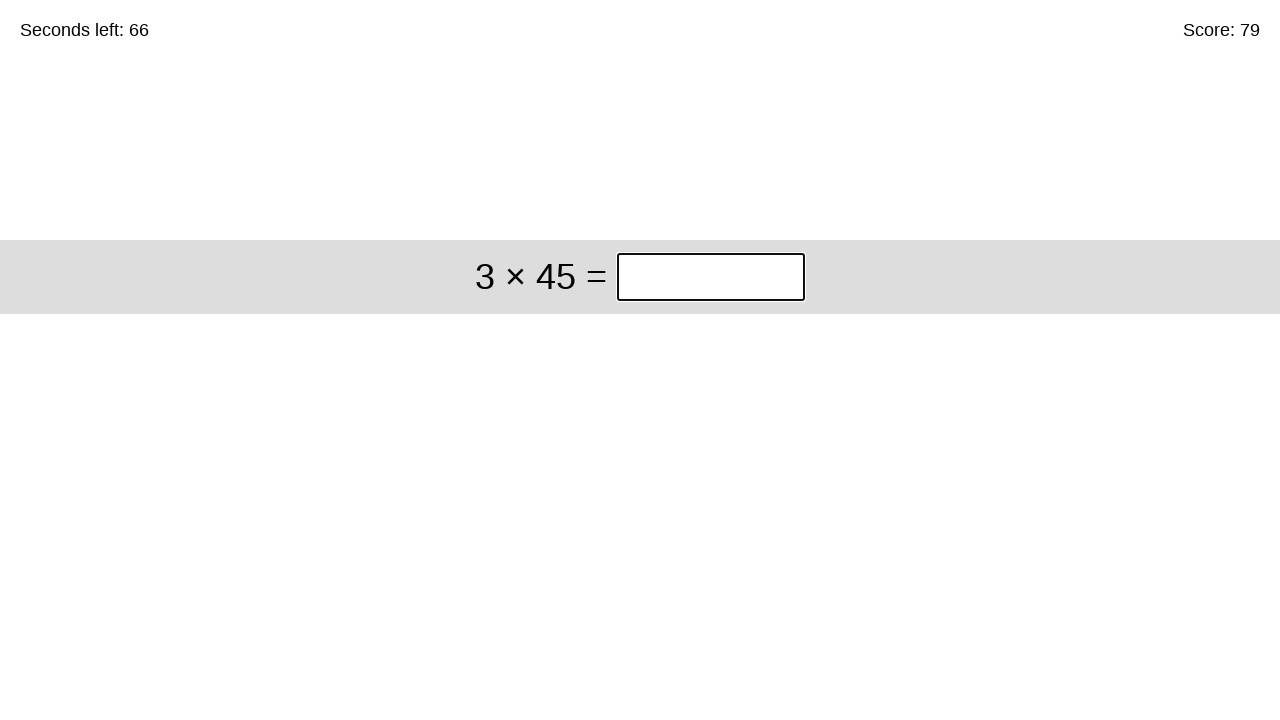

Calculated answer: 135
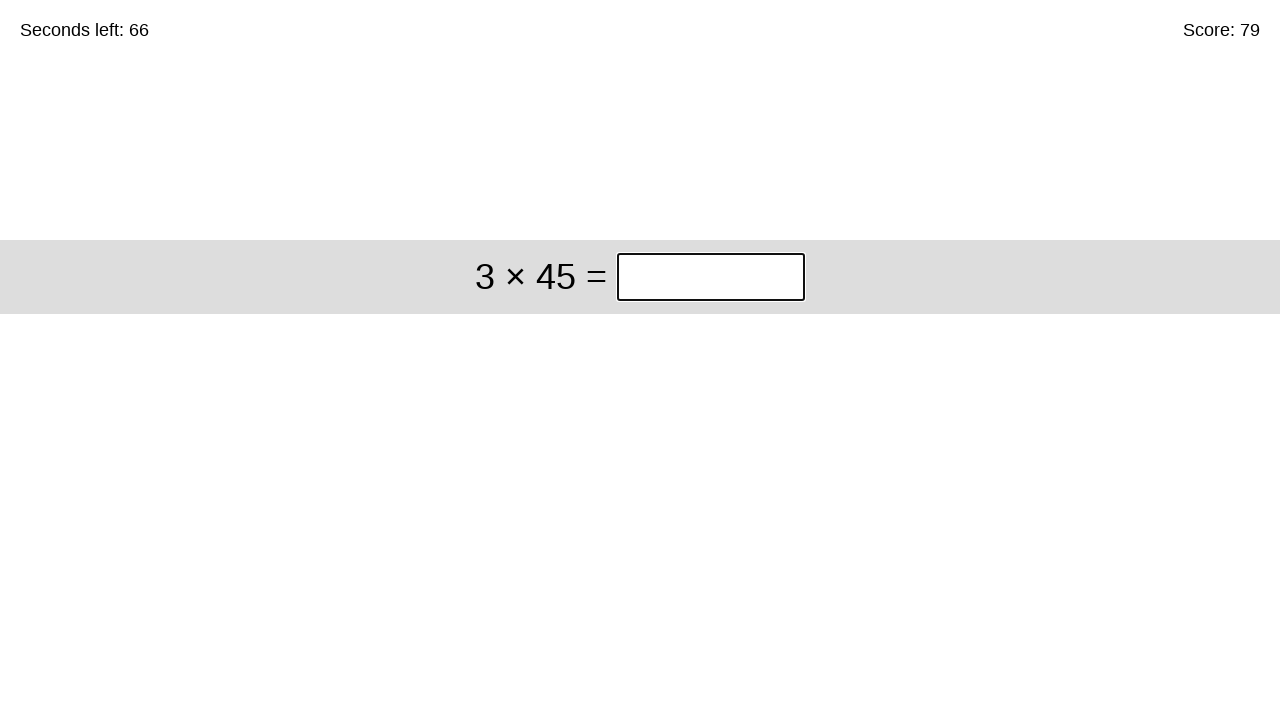

Entered answer '135' in the input box on #game > div > div:nth-child(1) > input
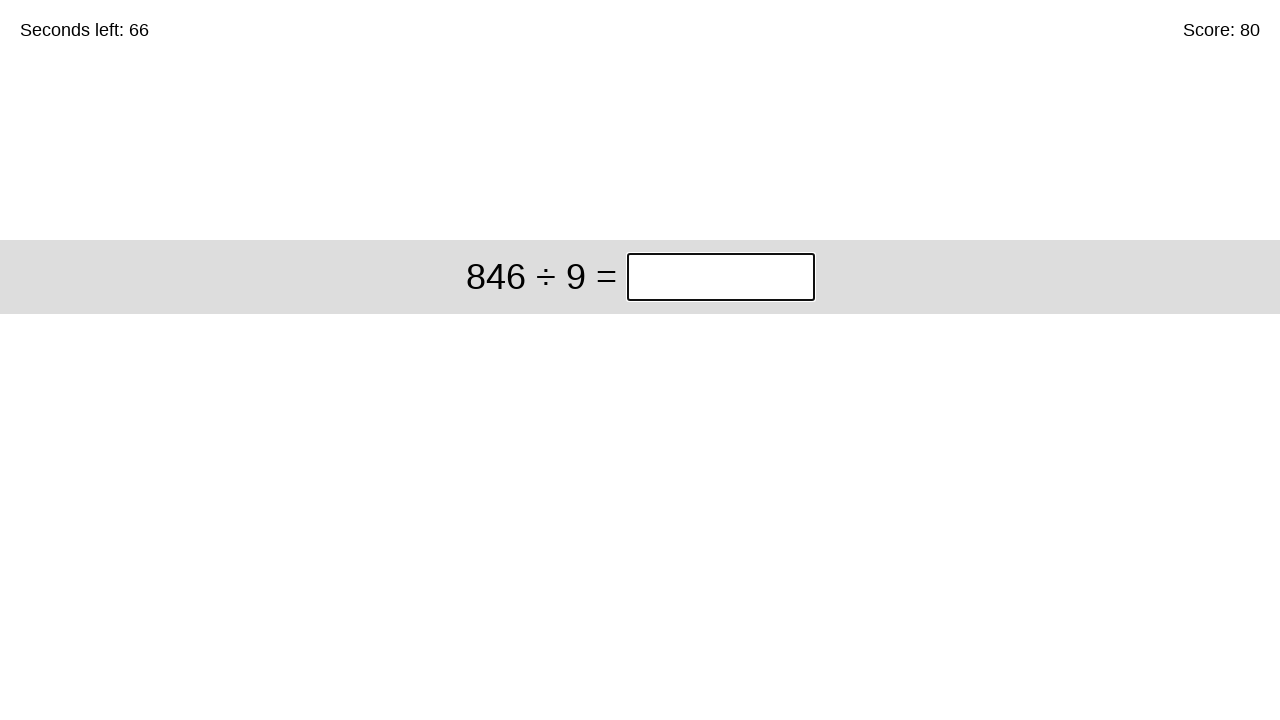

Waited for next question to appear
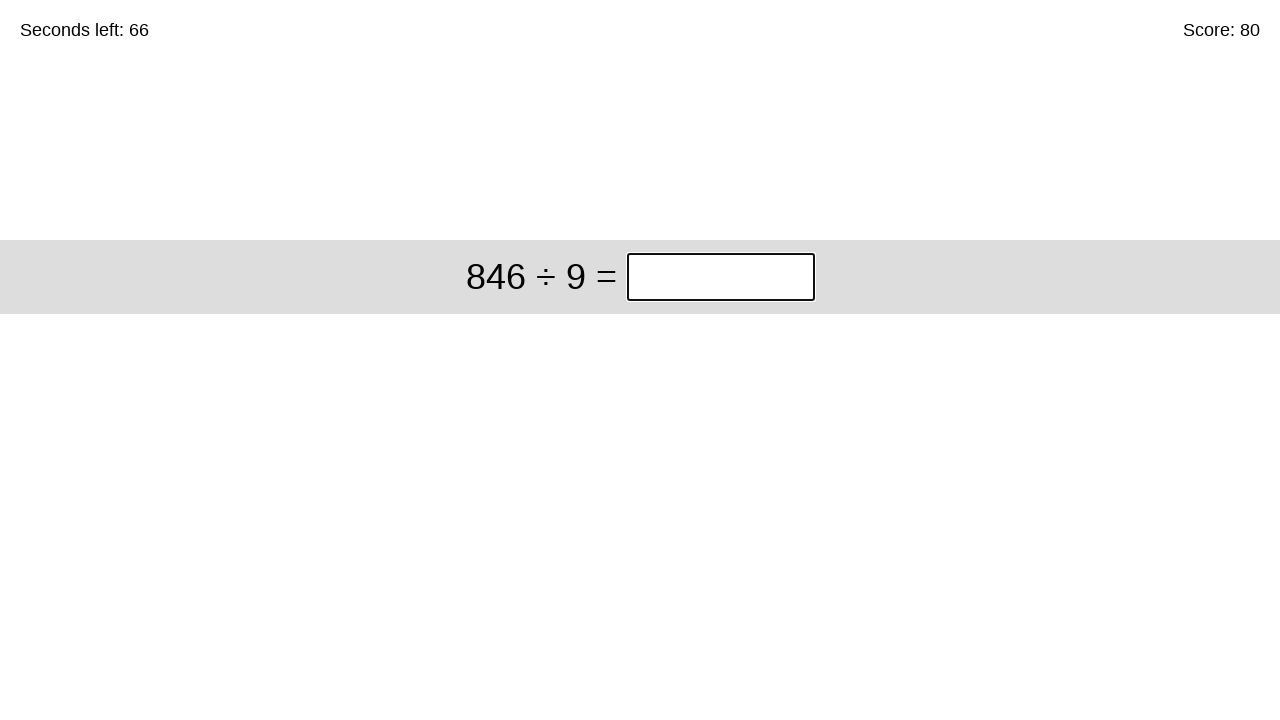

Retrieved question text for iteration 81: '846 ÷ 9'
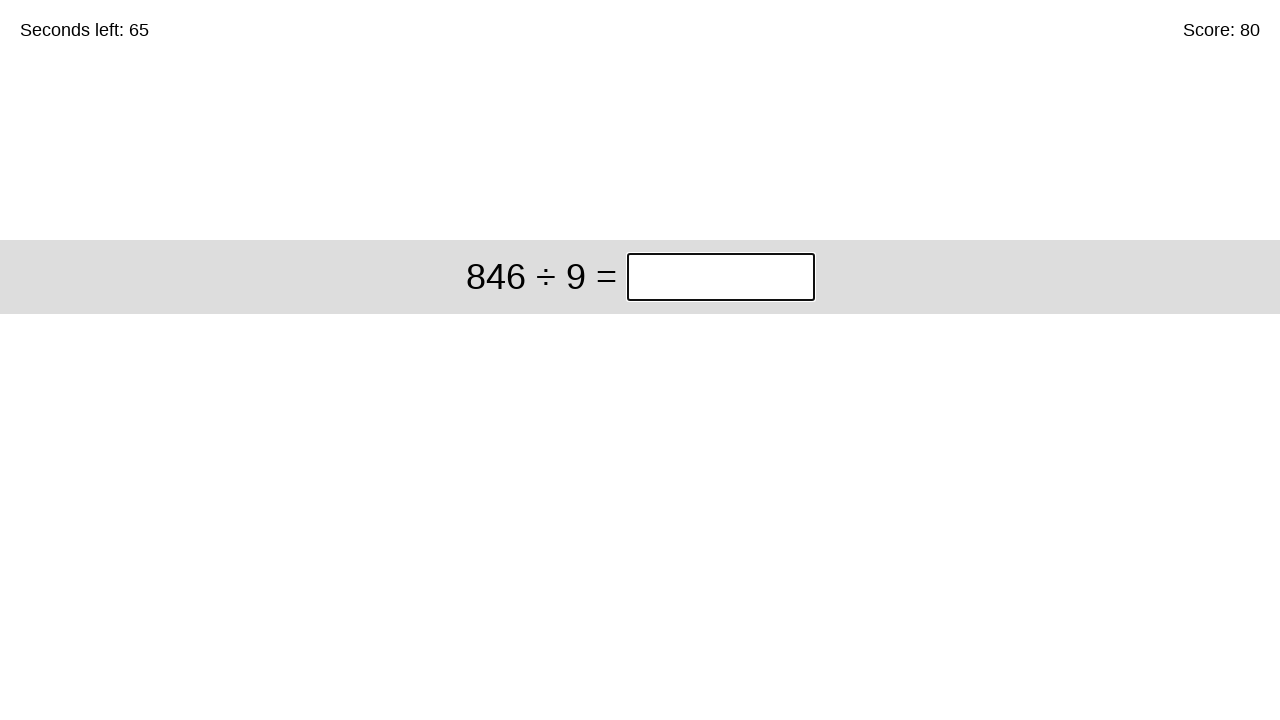

Parsed question: 846 ÷ 9
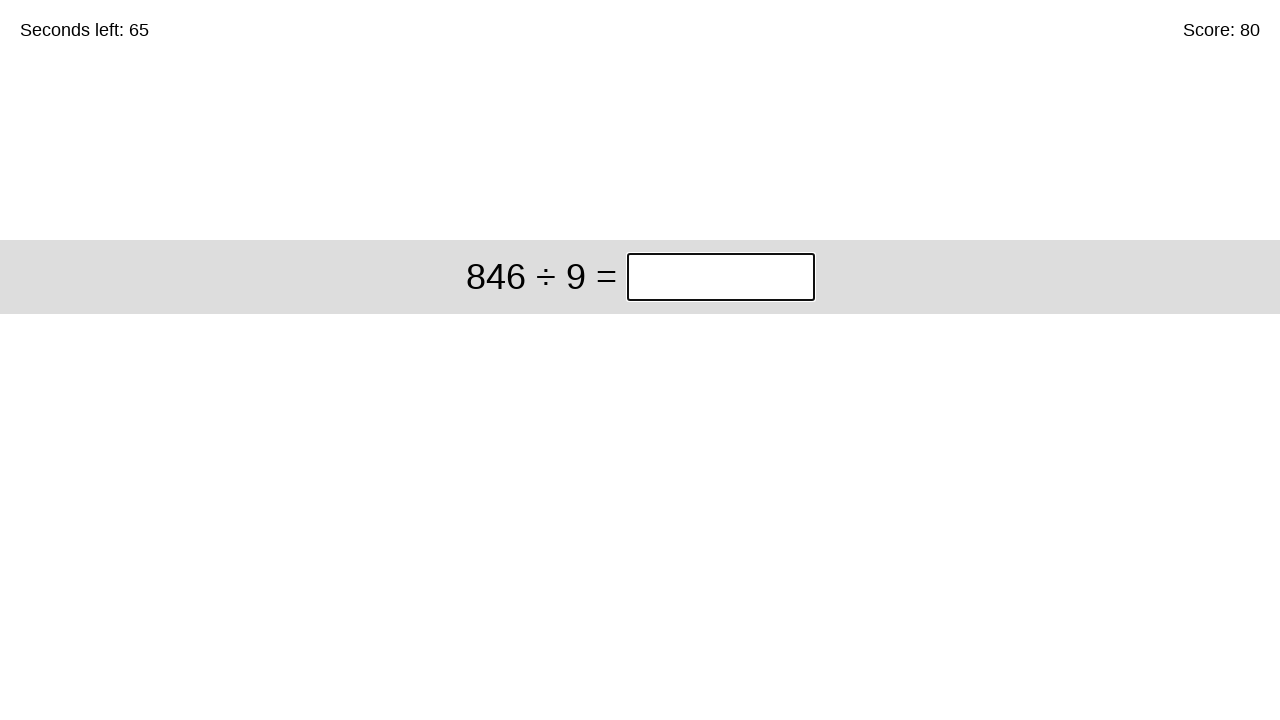

Calculated answer: 94
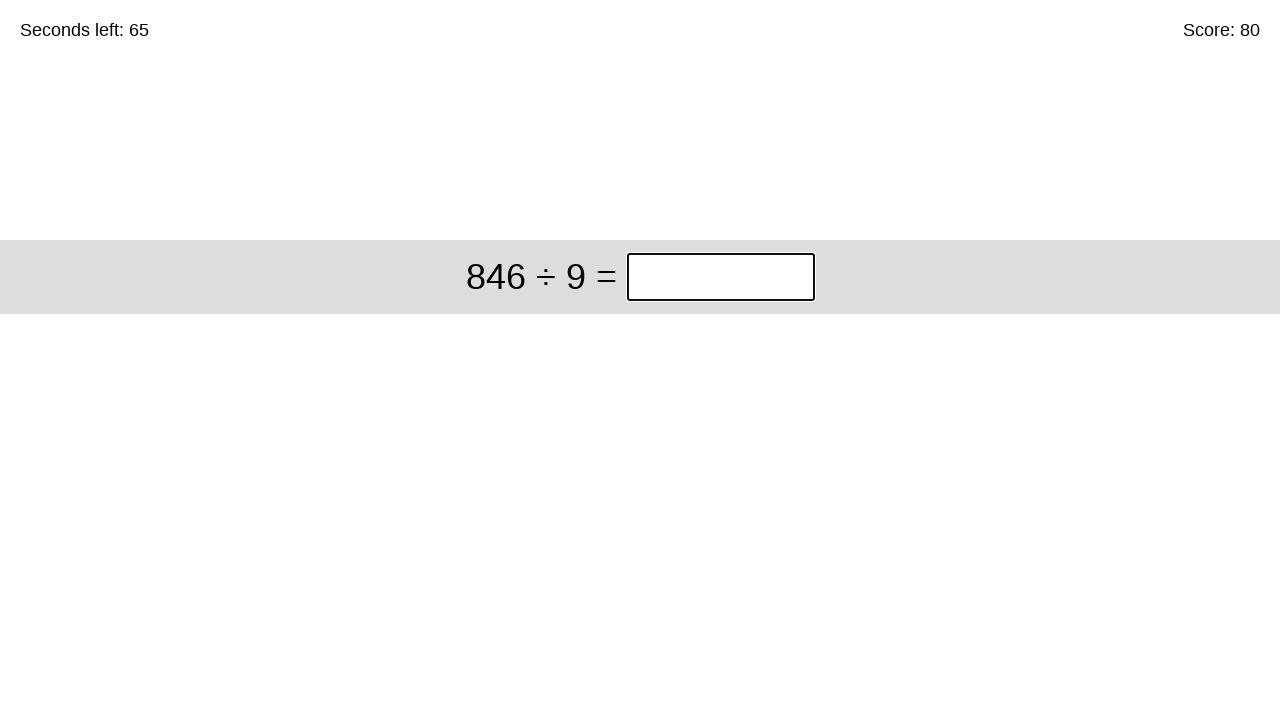

Entered answer '94' in the input box on #game > div > div:nth-child(1) > input
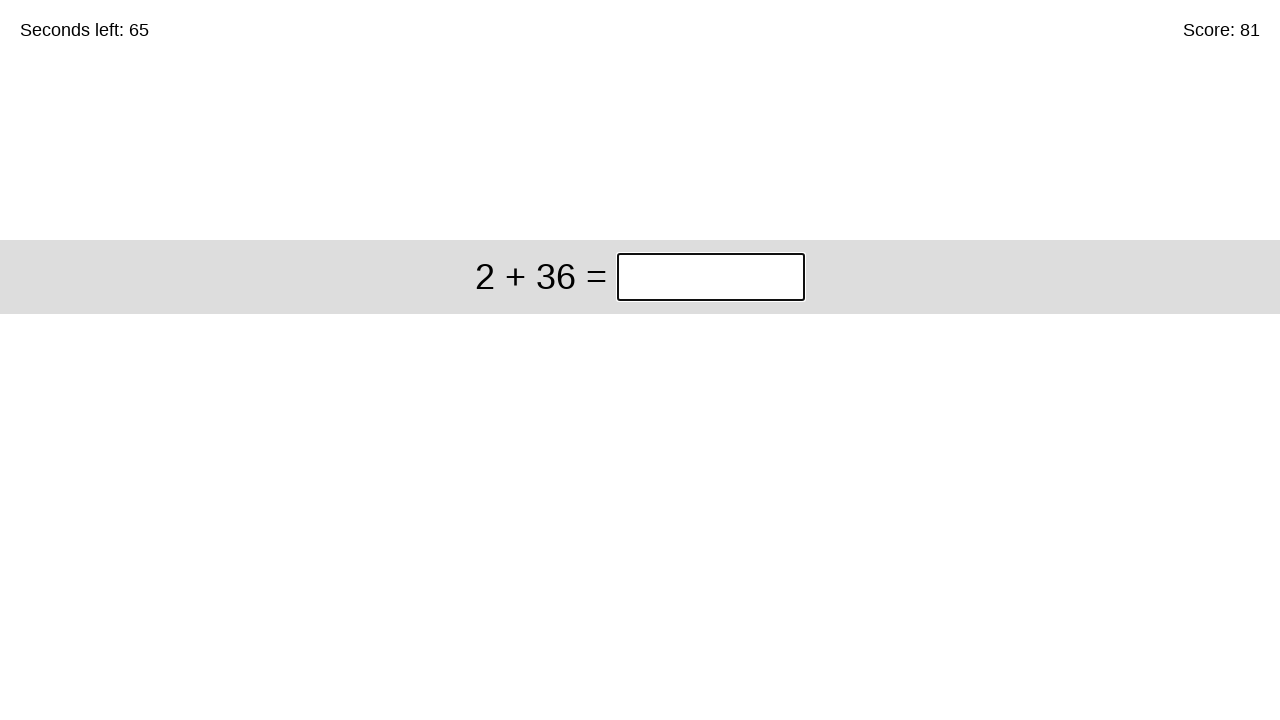

Waited for next question to appear
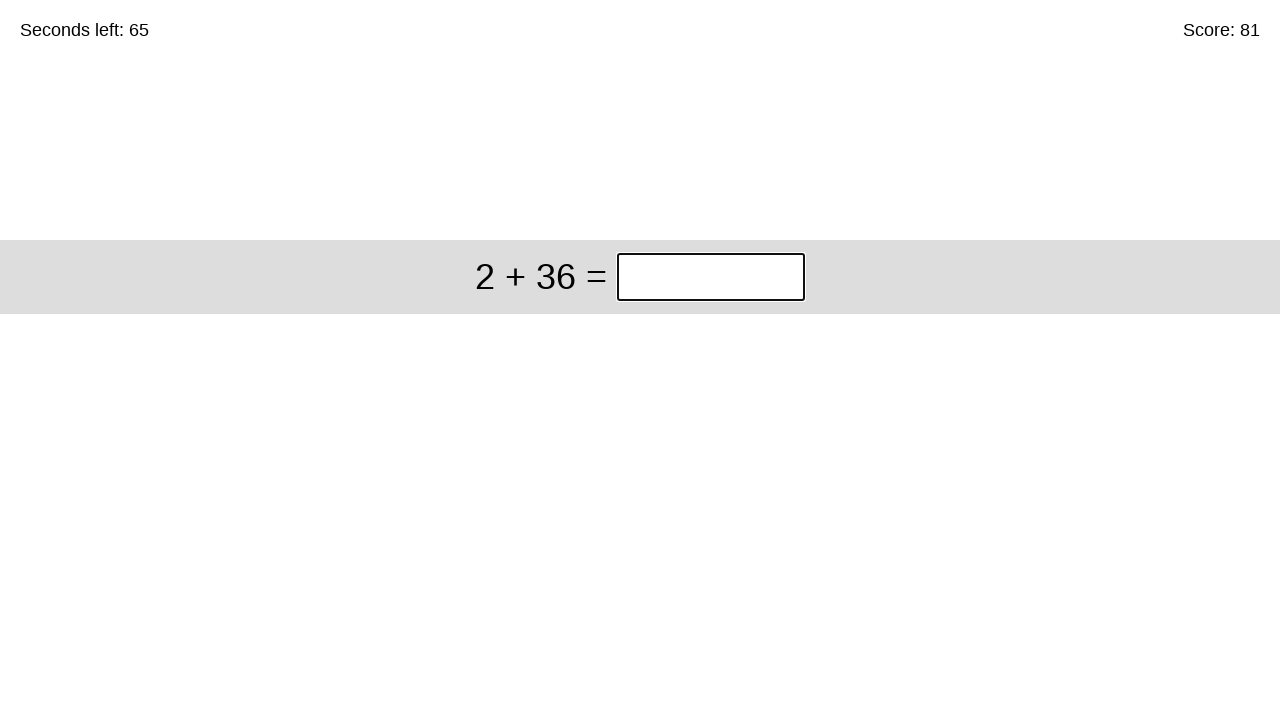

Retrieved question text for iteration 82: '2 + 36'
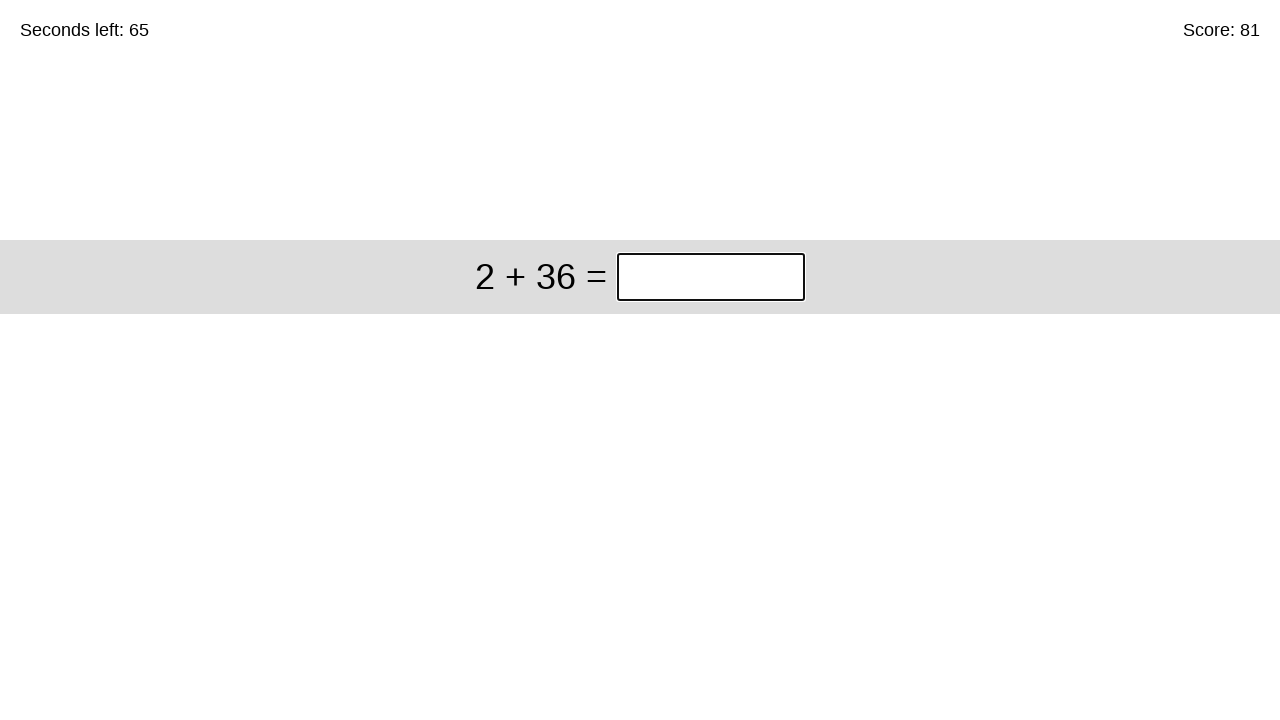

Parsed question: 2 + 36
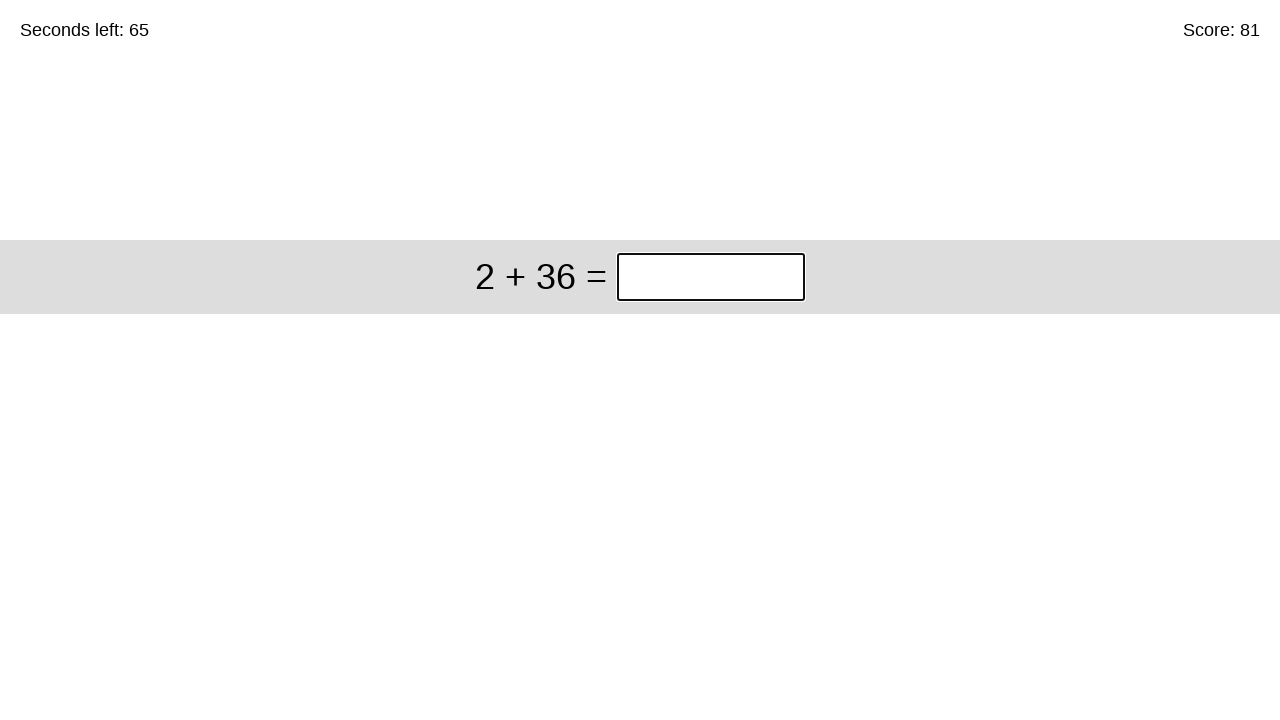

Calculated answer: 38
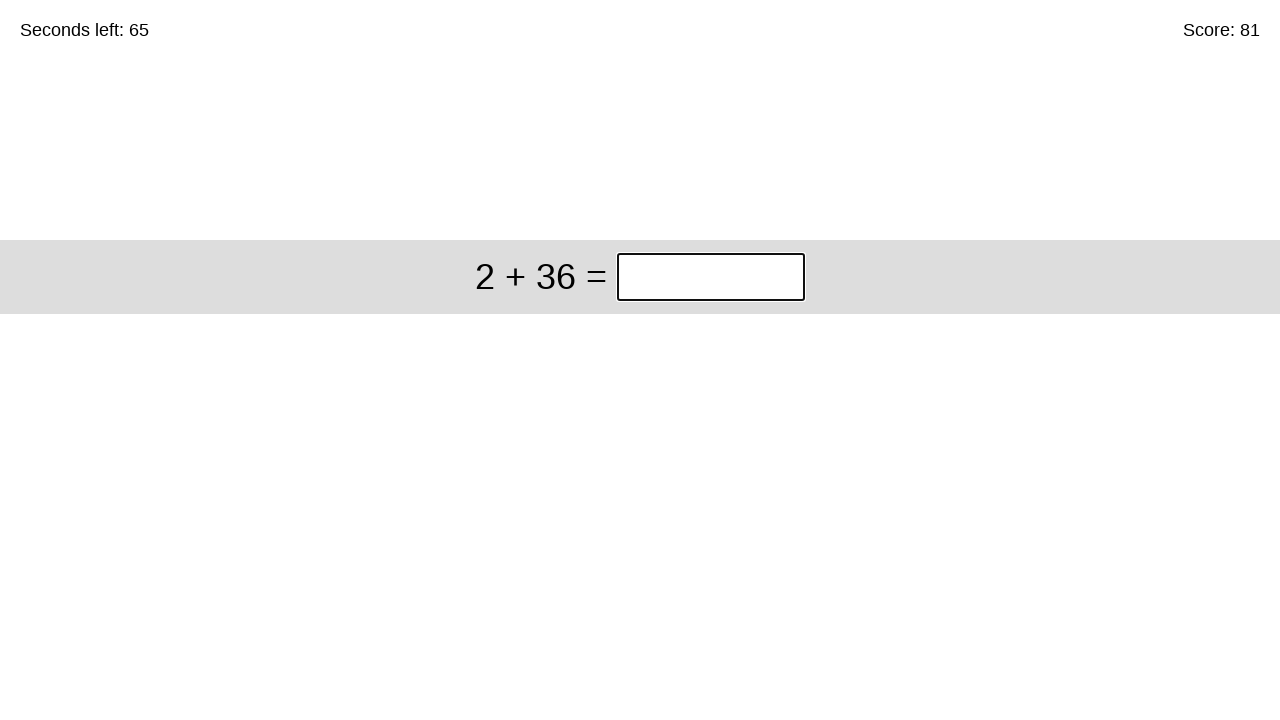

Entered answer '38' in the input box on #game > div > div:nth-child(1) > input
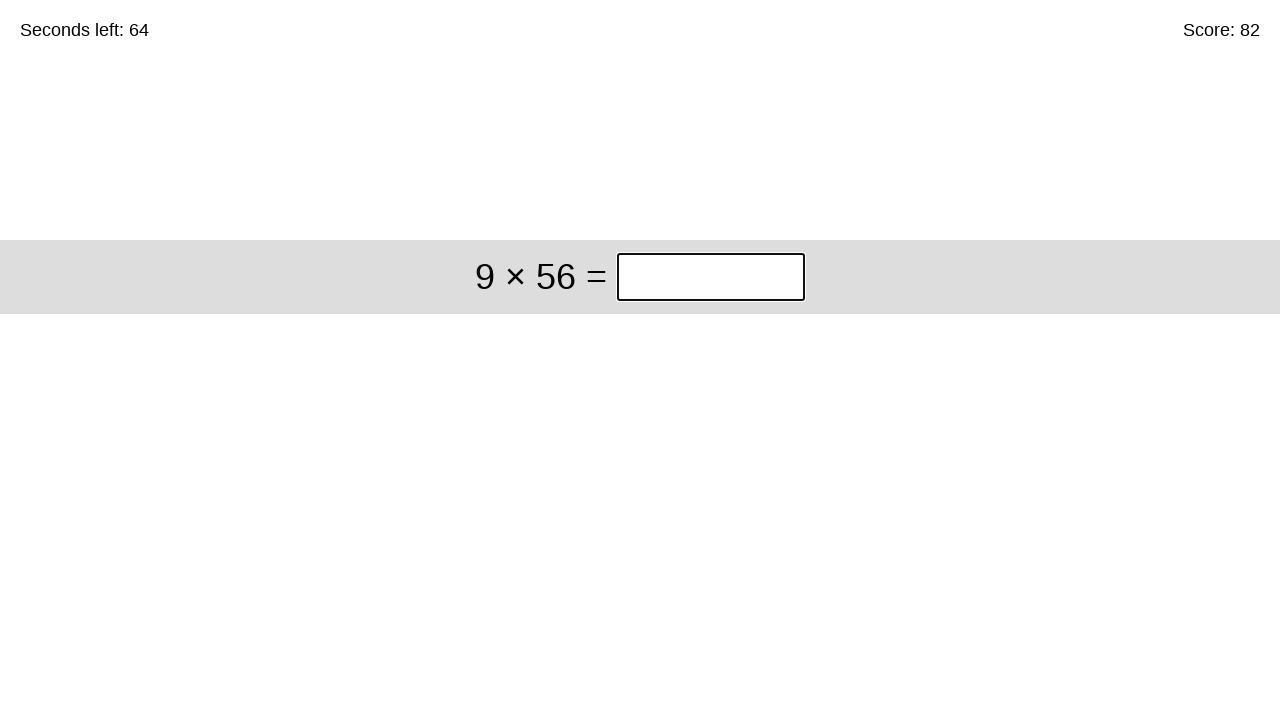

Waited for next question to appear
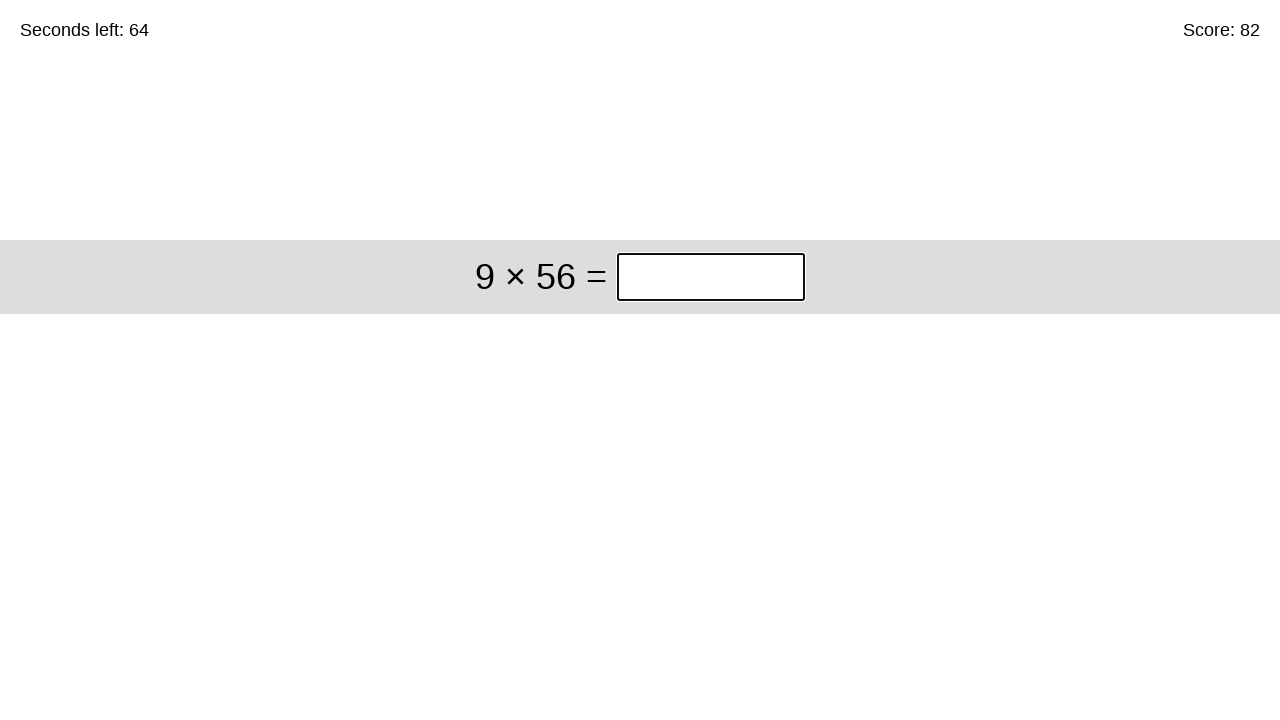

Retrieved question text for iteration 83: '9 × 56'
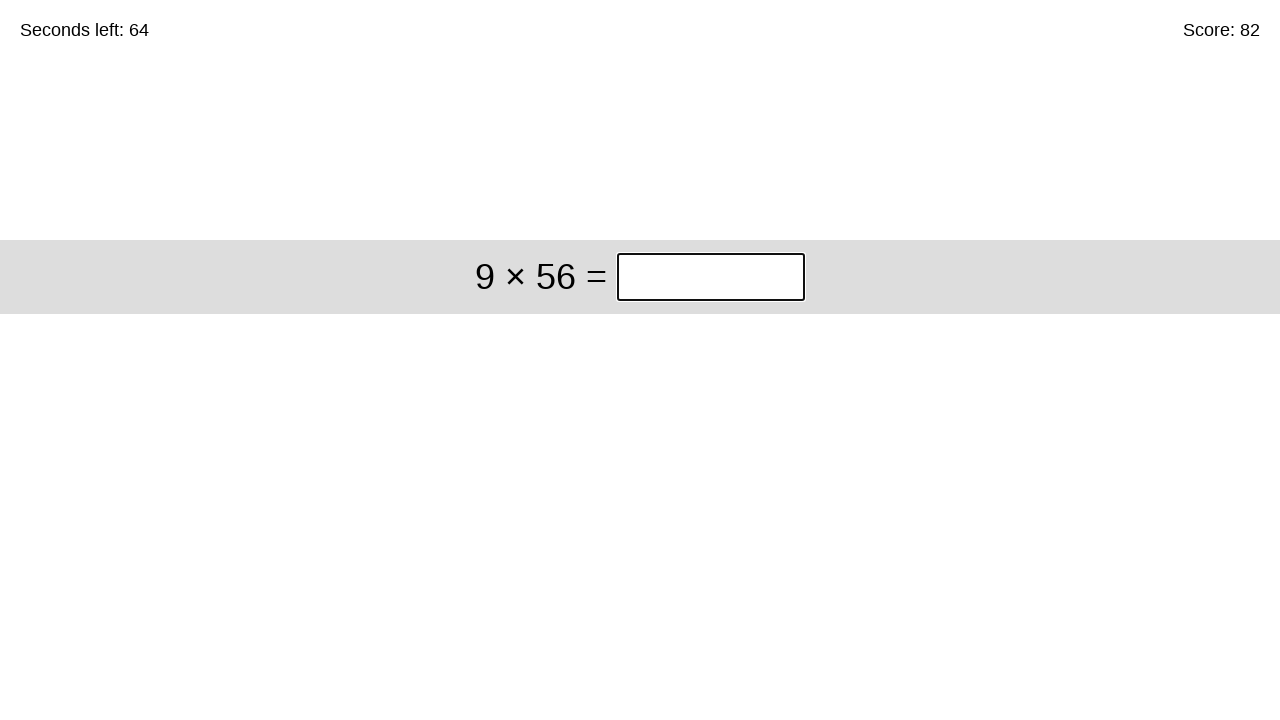

Parsed question: 9 × 56
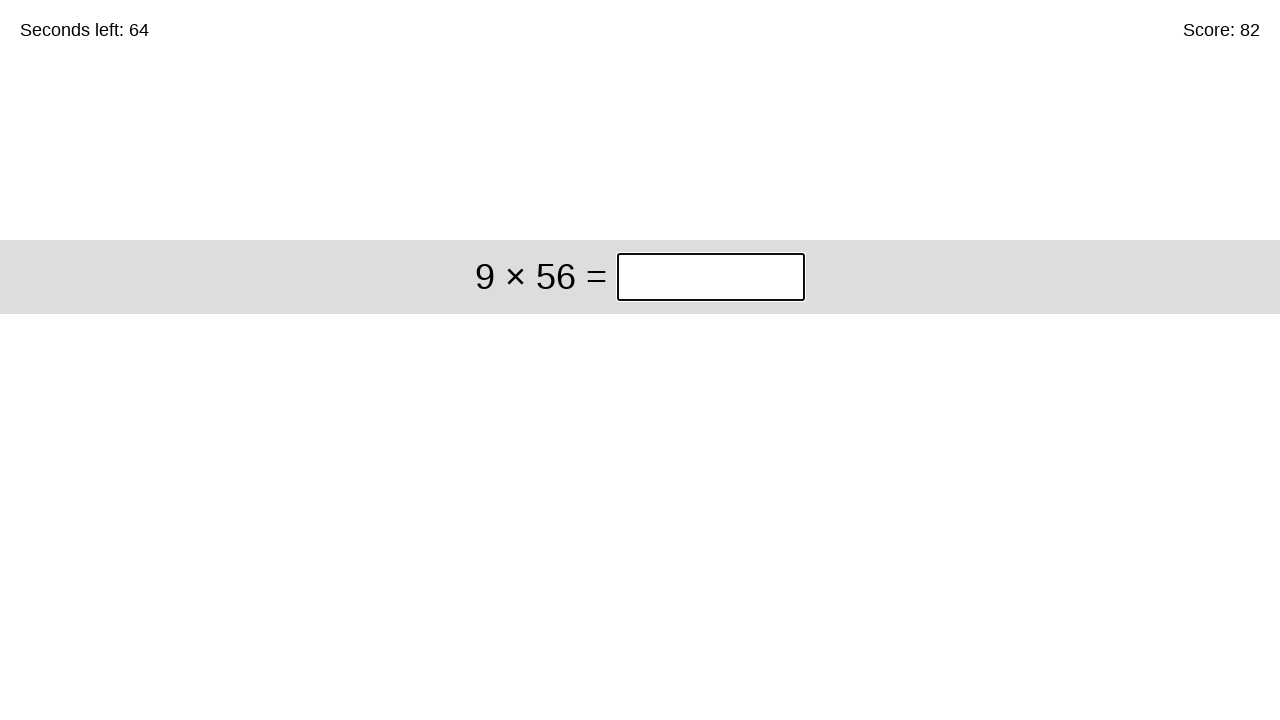

Calculated answer: 504
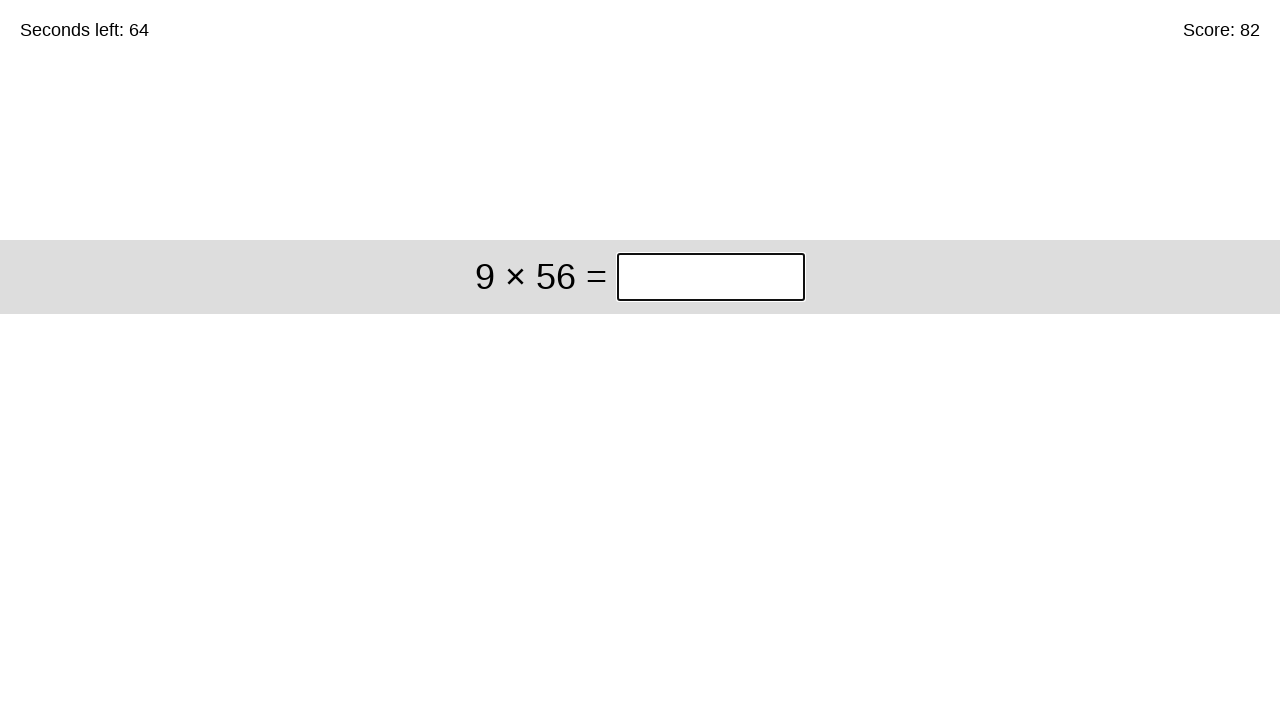

Entered answer '504' in the input box on #game > div > div:nth-child(1) > input
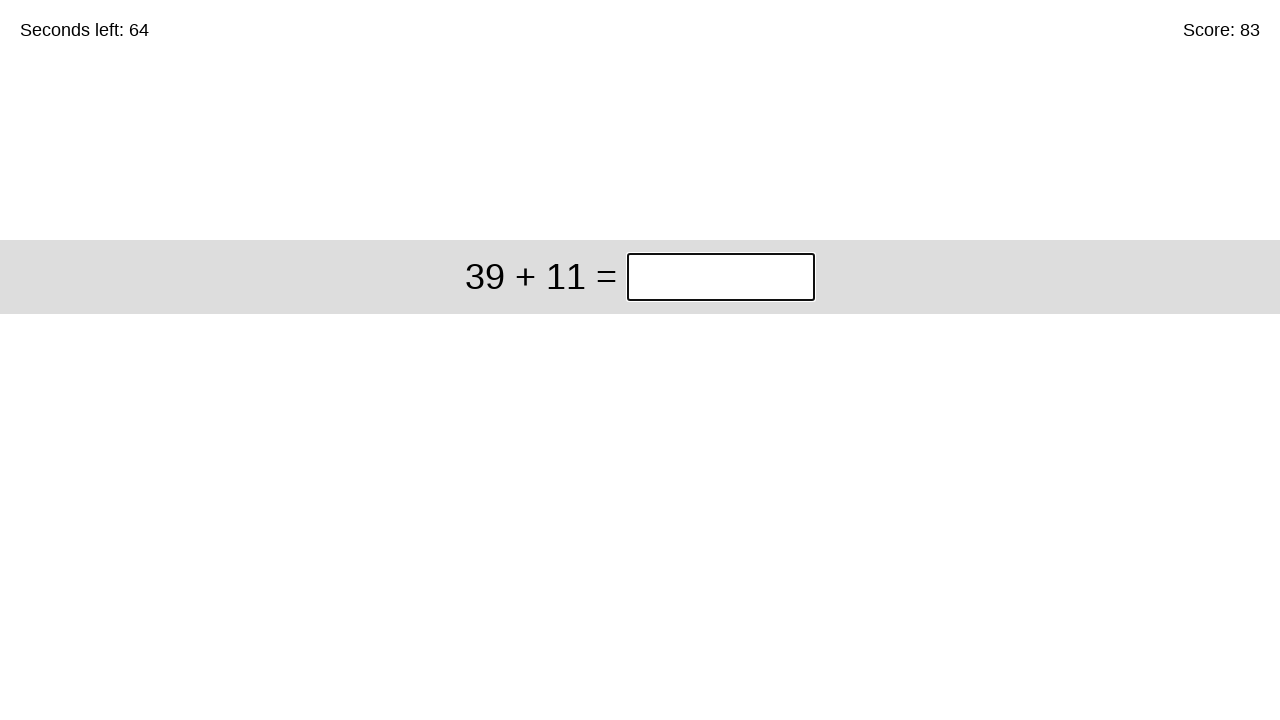

Waited for next question to appear
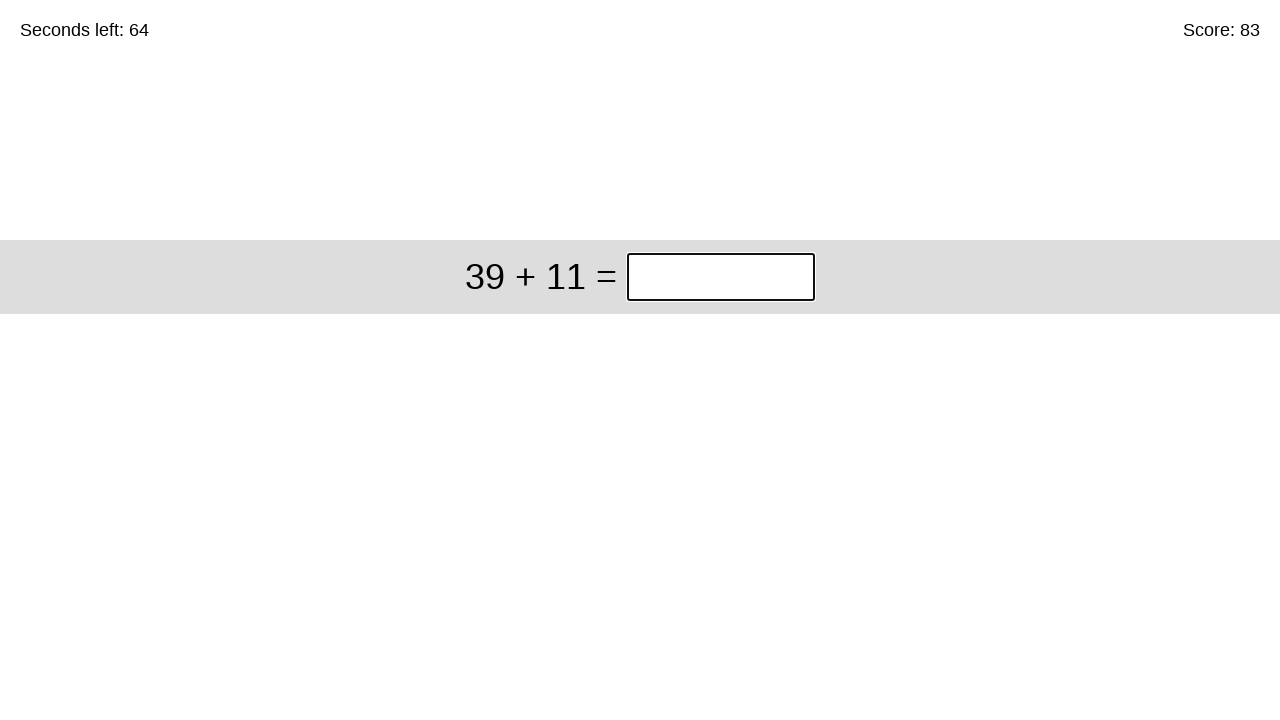

Retrieved question text for iteration 84: '39 + 11'
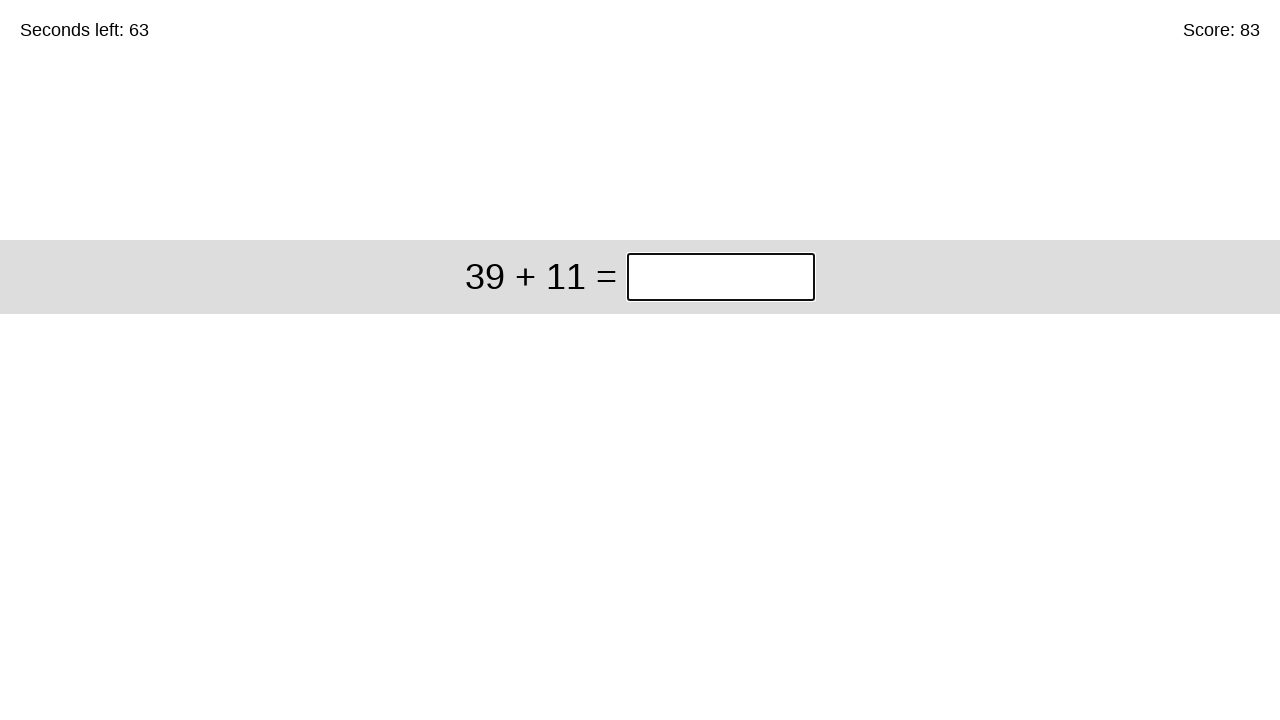

Parsed question: 39 + 11
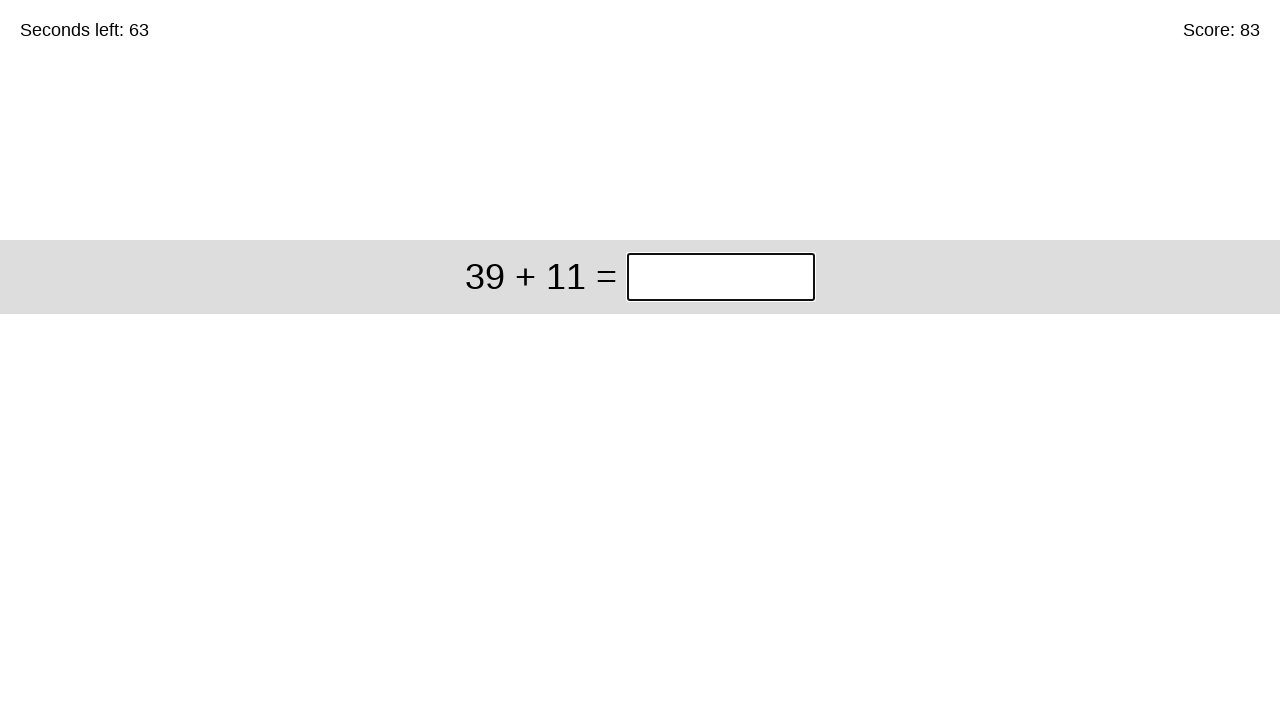

Calculated answer: 50
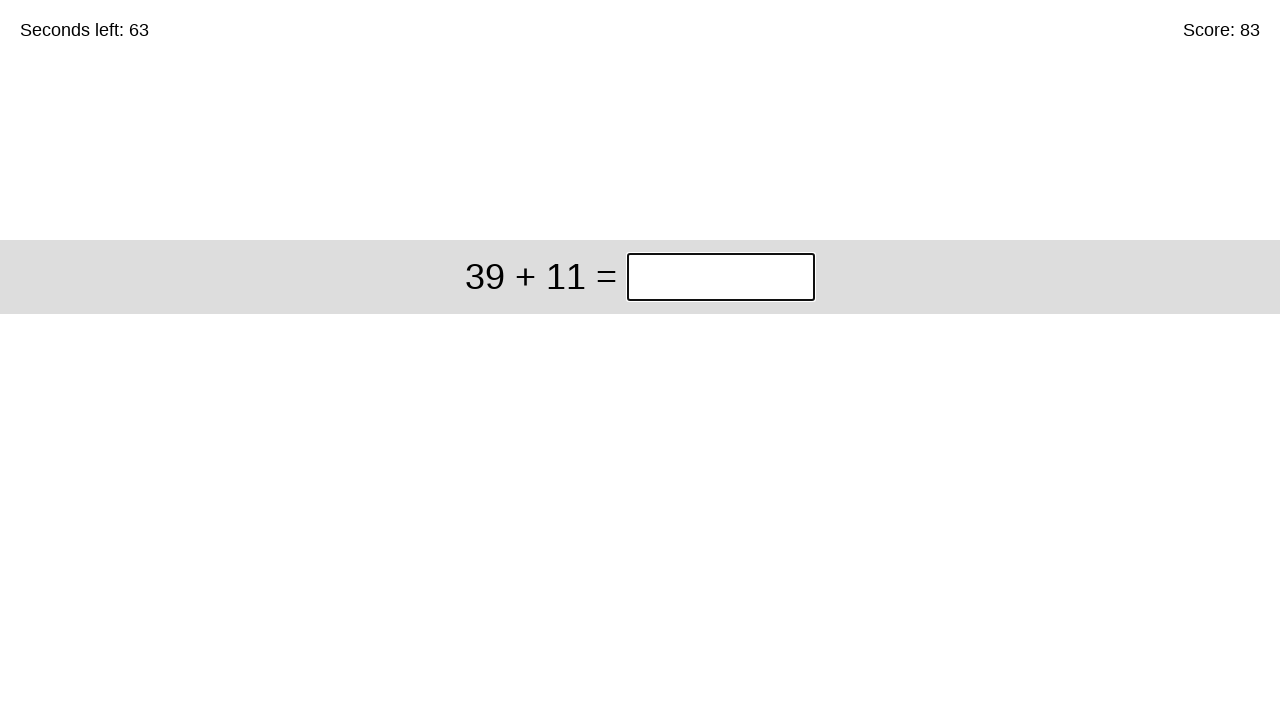

Entered answer '50' in the input box on #game > div > div:nth-child(1) > input
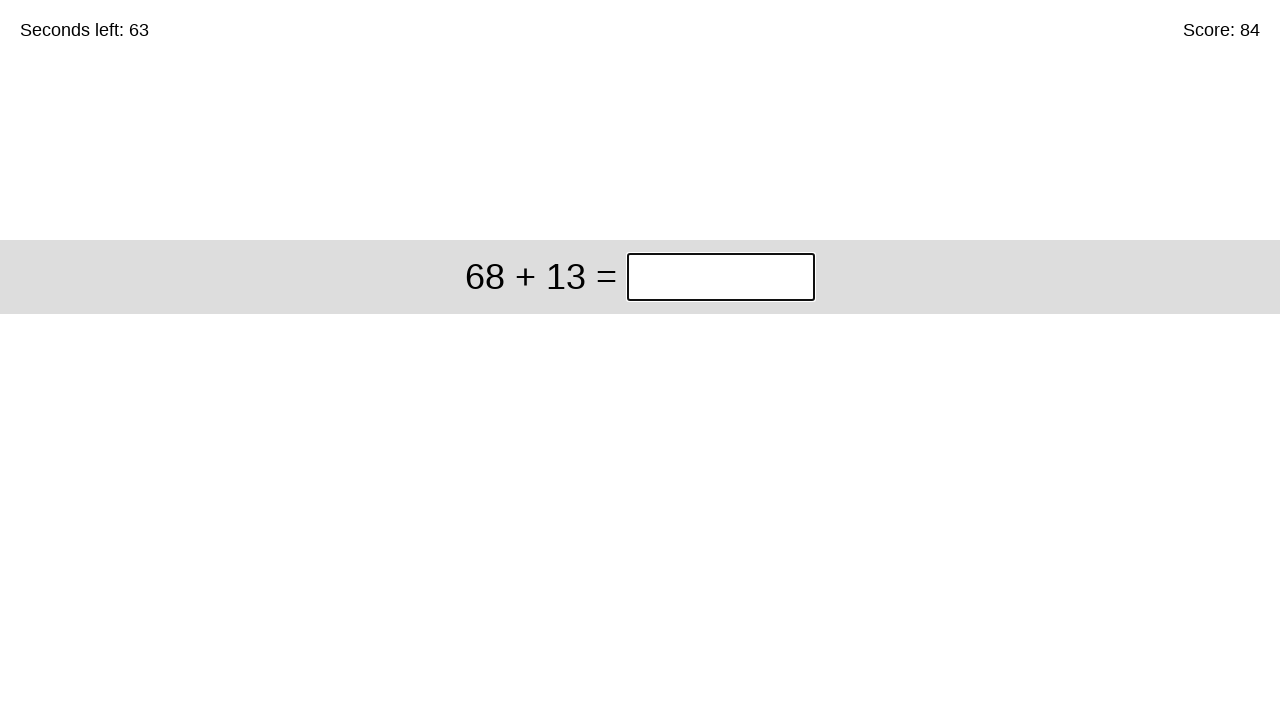

Waited for next question to appear
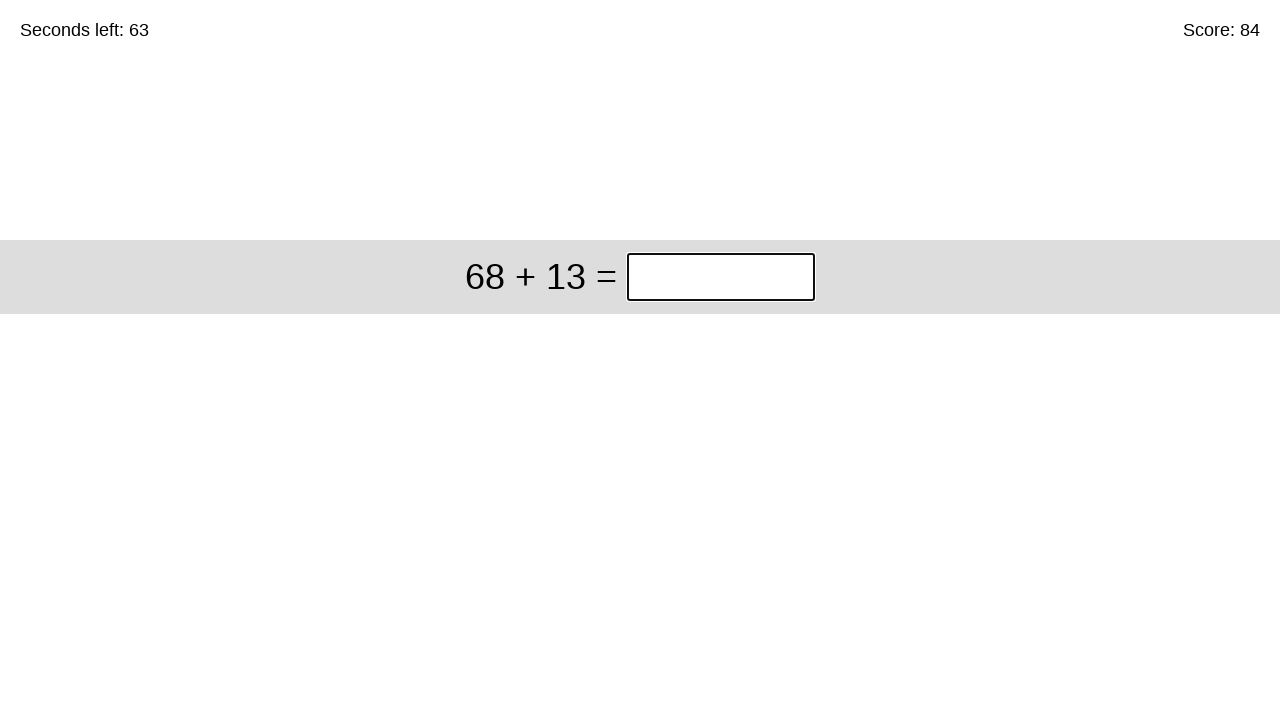

Retrieved question text for iteration 85: '68 + 13'
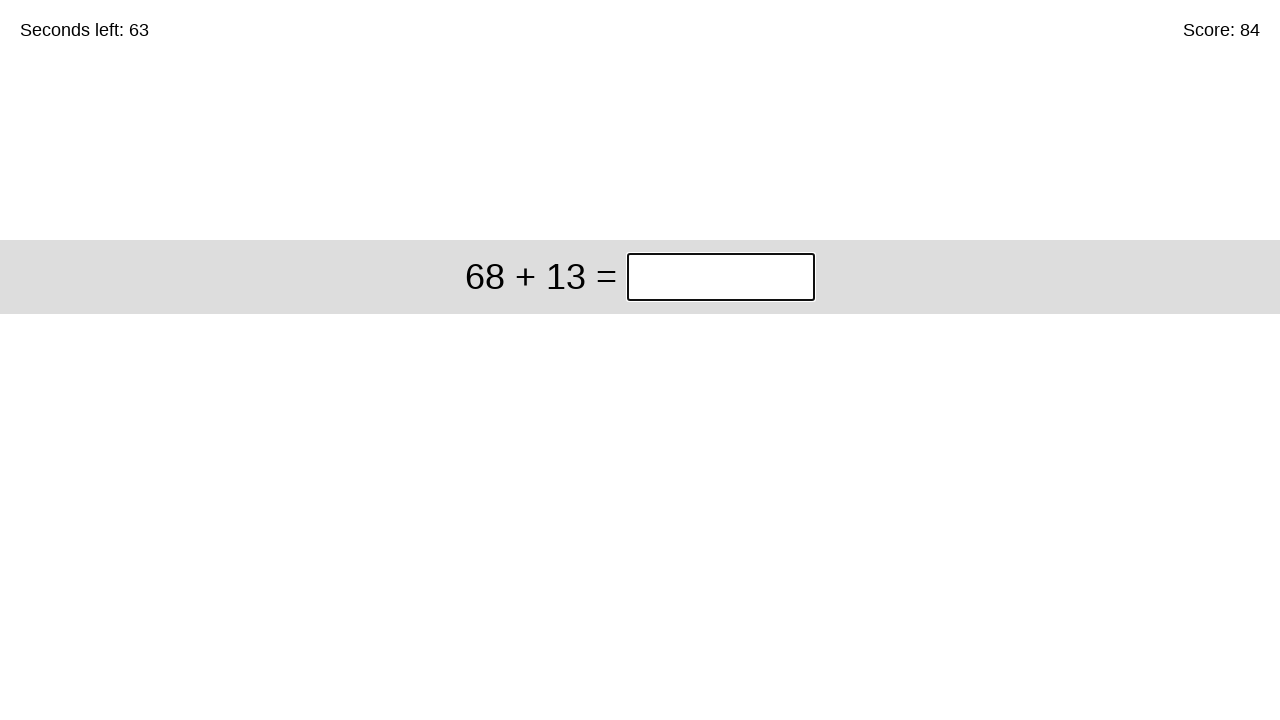

Parsed question: 68 + 13
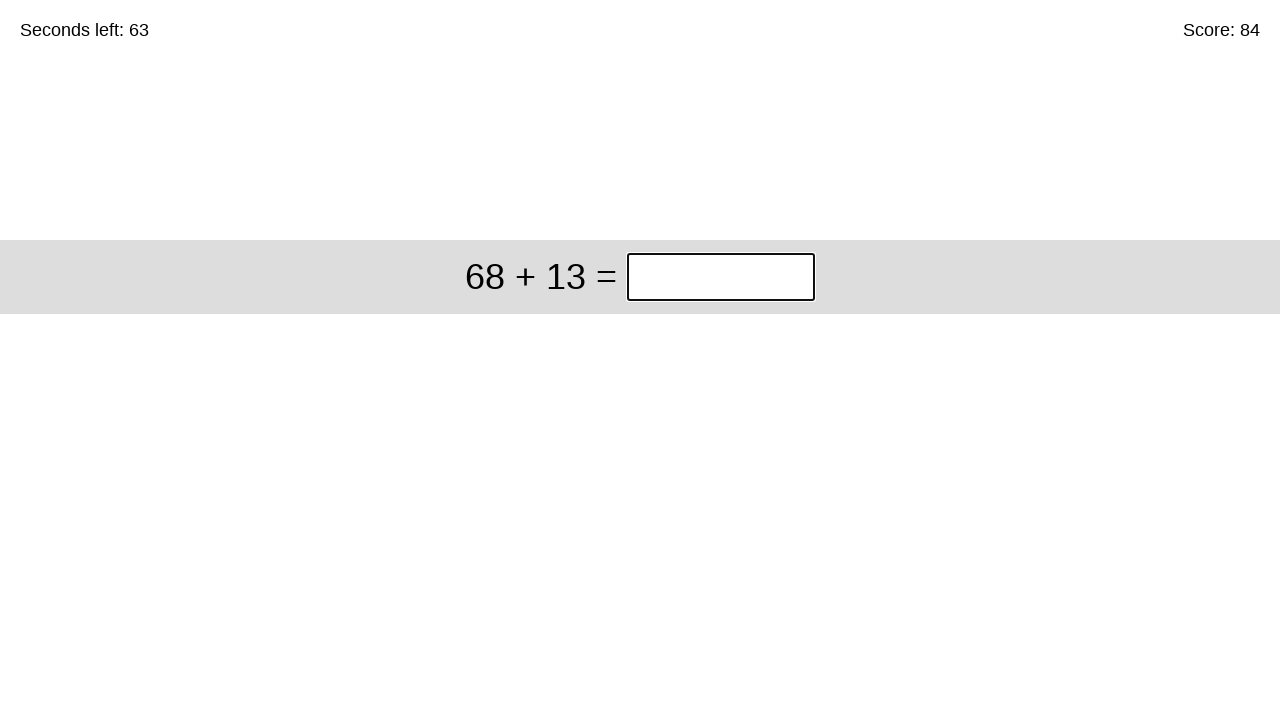

Calculated answer: 81
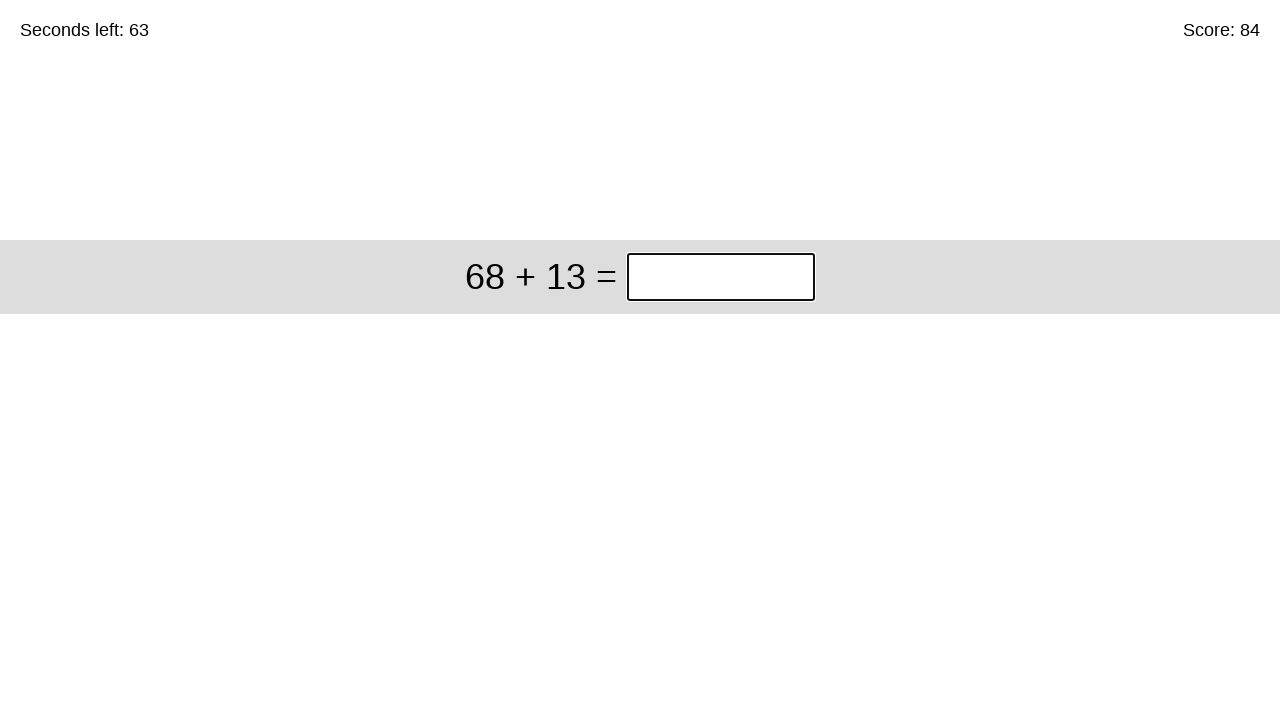

Entered answer '81' in the input box on #game > div > div:nth-child(1) > input
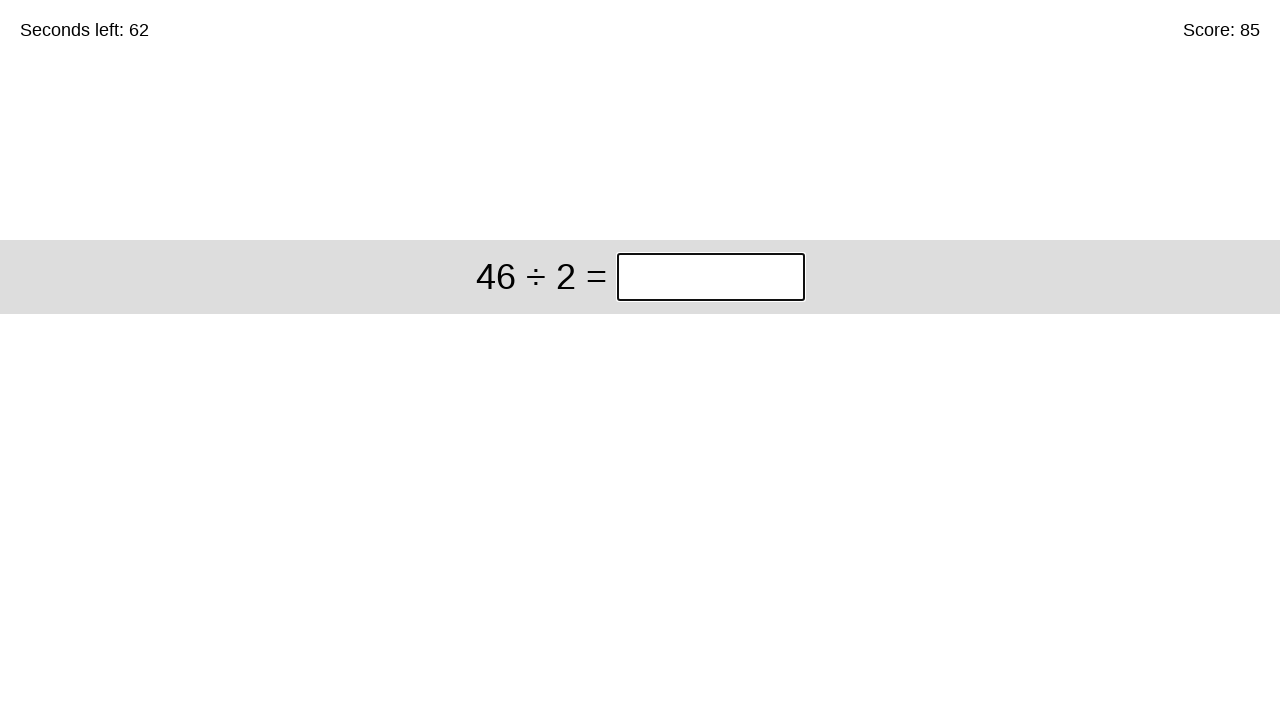

Waited for next question to appear
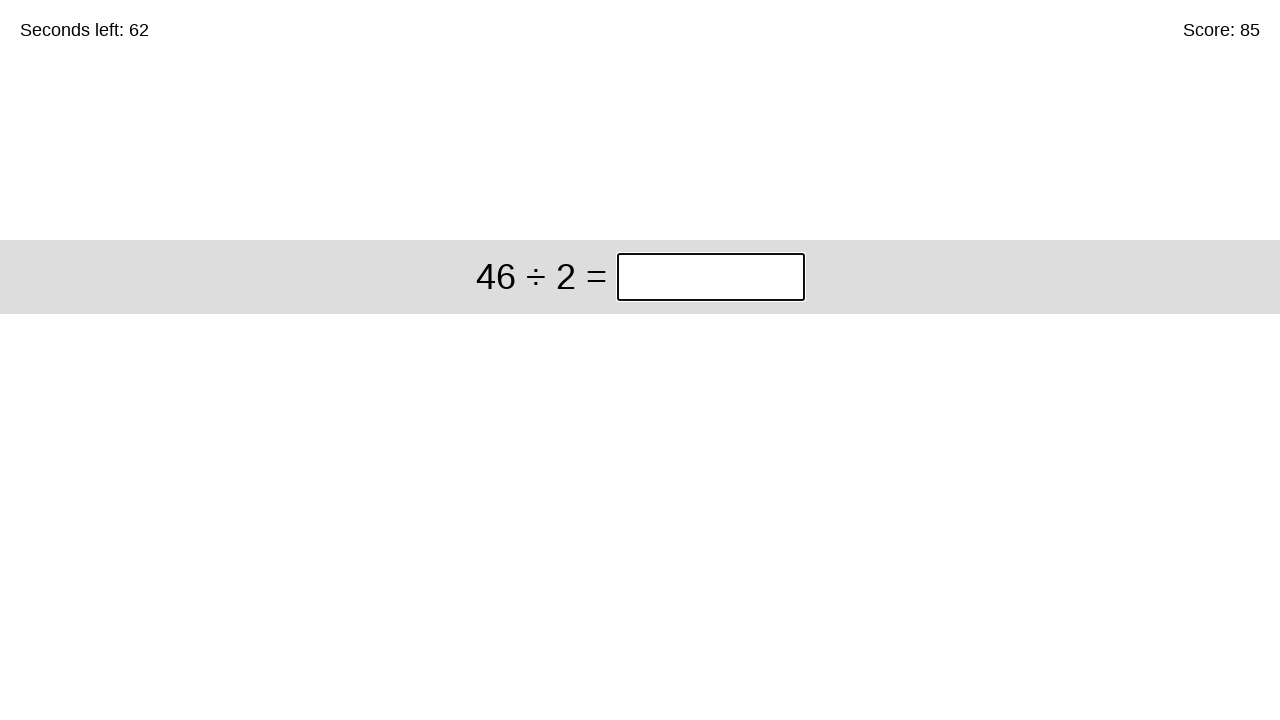

Retrieved question text for iteration 86: '46 ÷ 2'
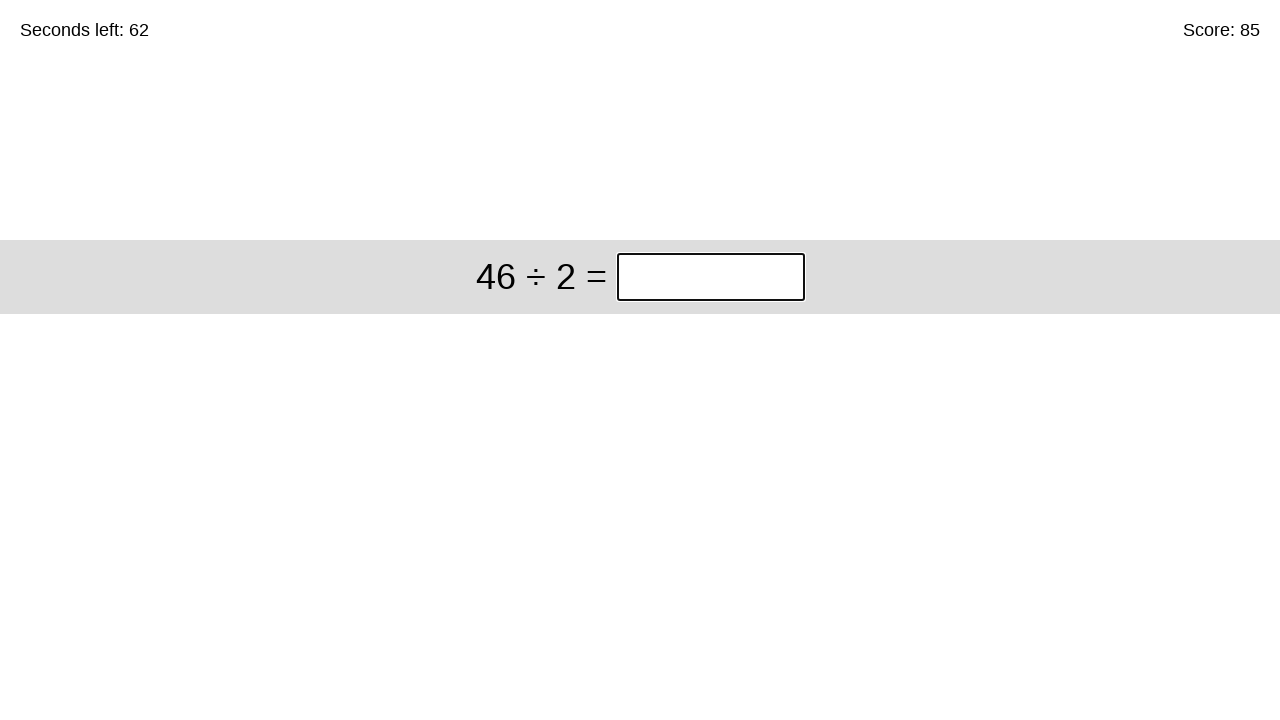

Parsed question: 46 ÷ 2
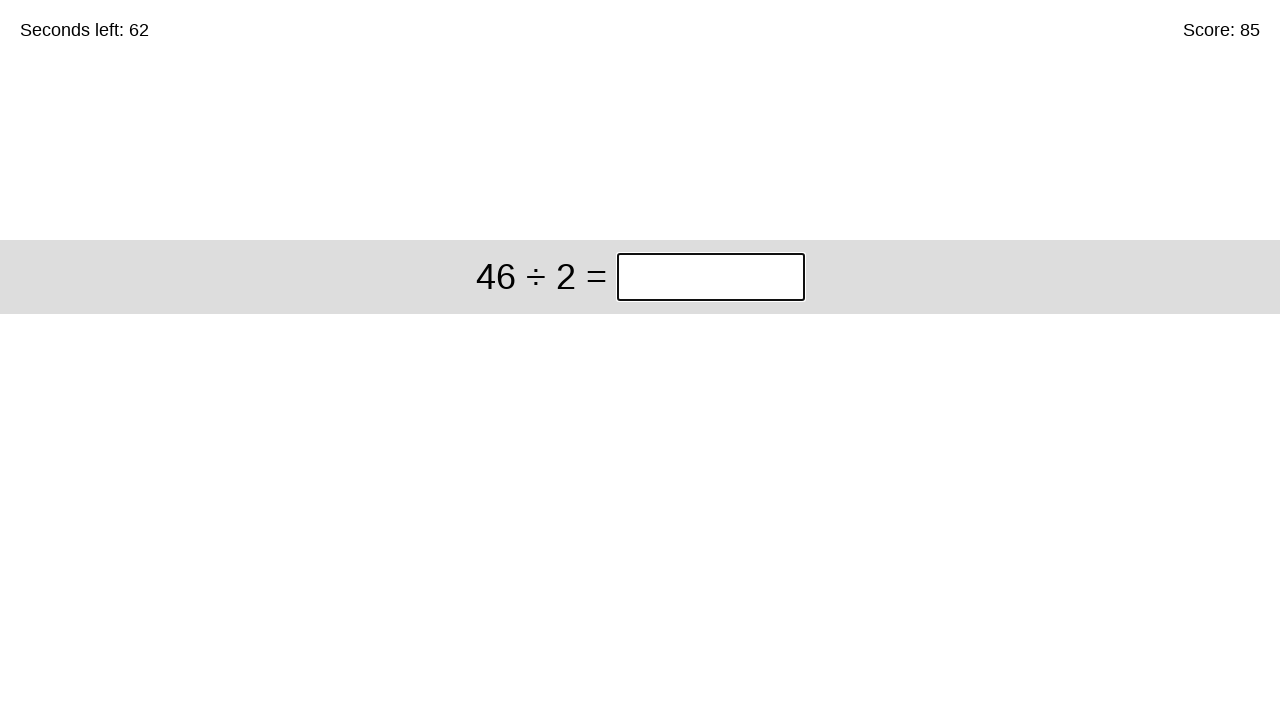

Calculated answer: 23
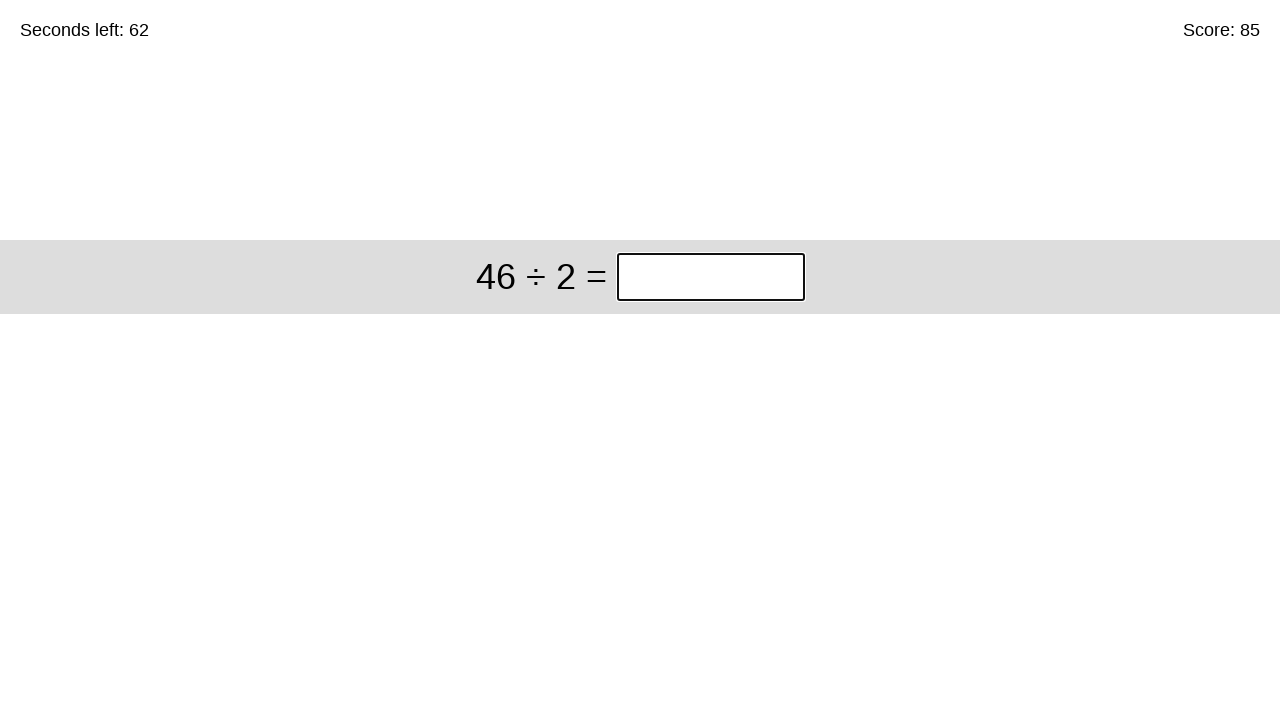

Entered answer '23' in the input box on #game > div > div:nth-child(1) > input
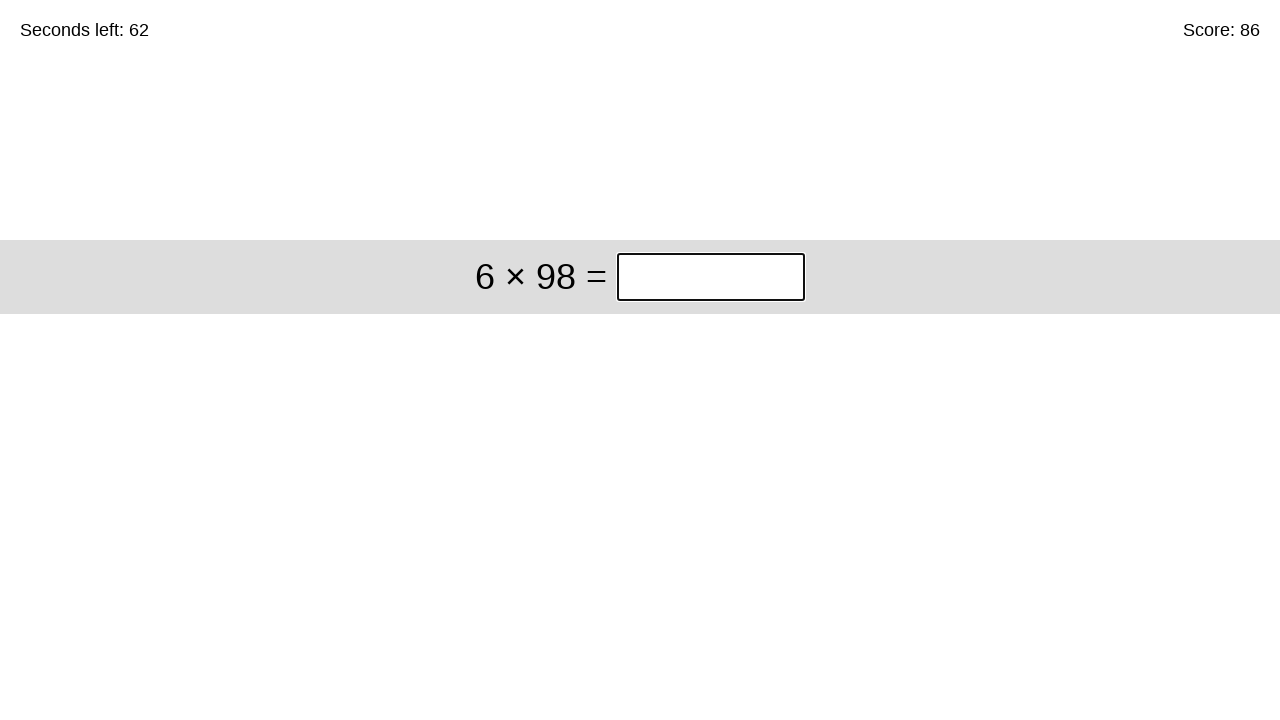

Waited for next question to appear
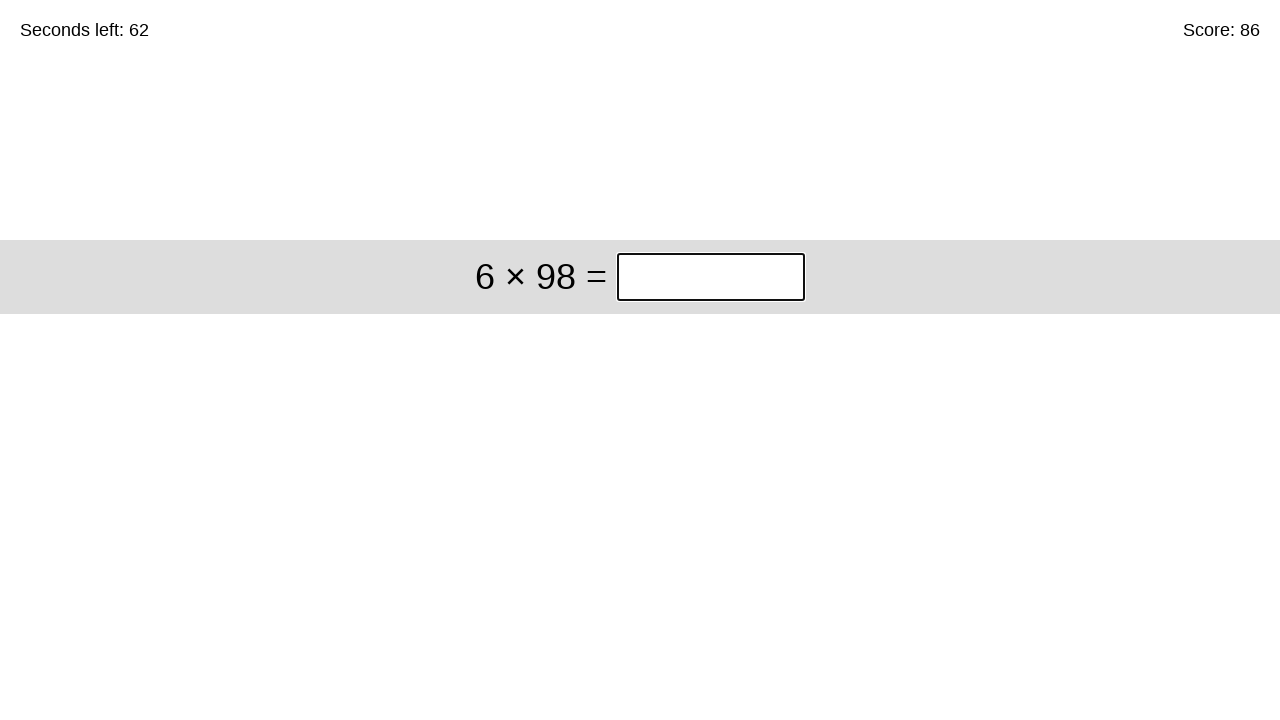

Retrieved question text for iteration 87: '6 × 98'
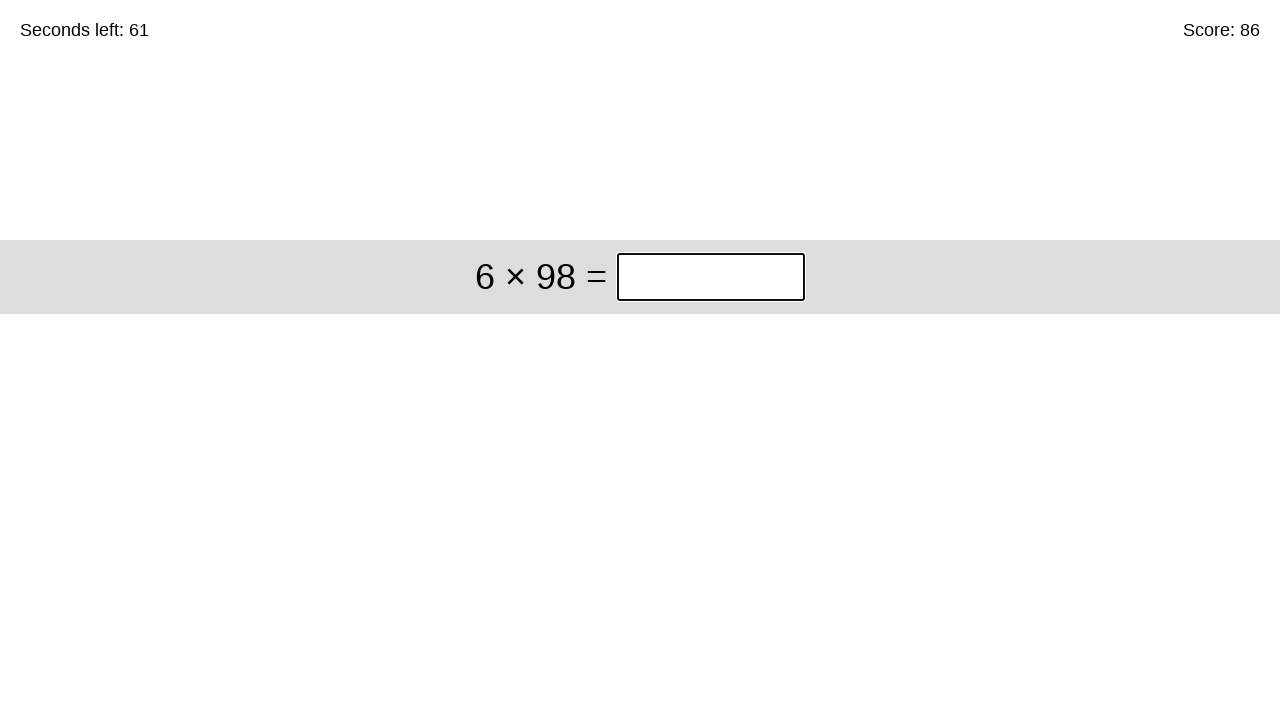

Parsed question: 6 × 98
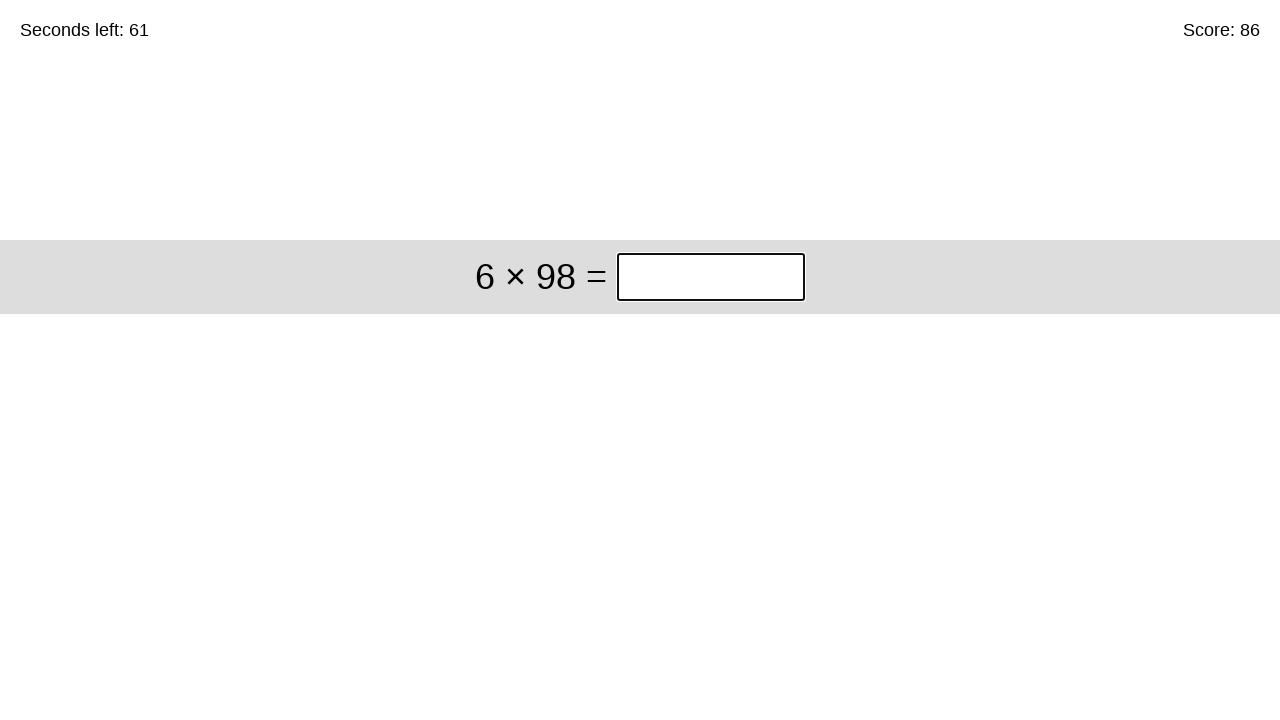

Calculated answer: 588
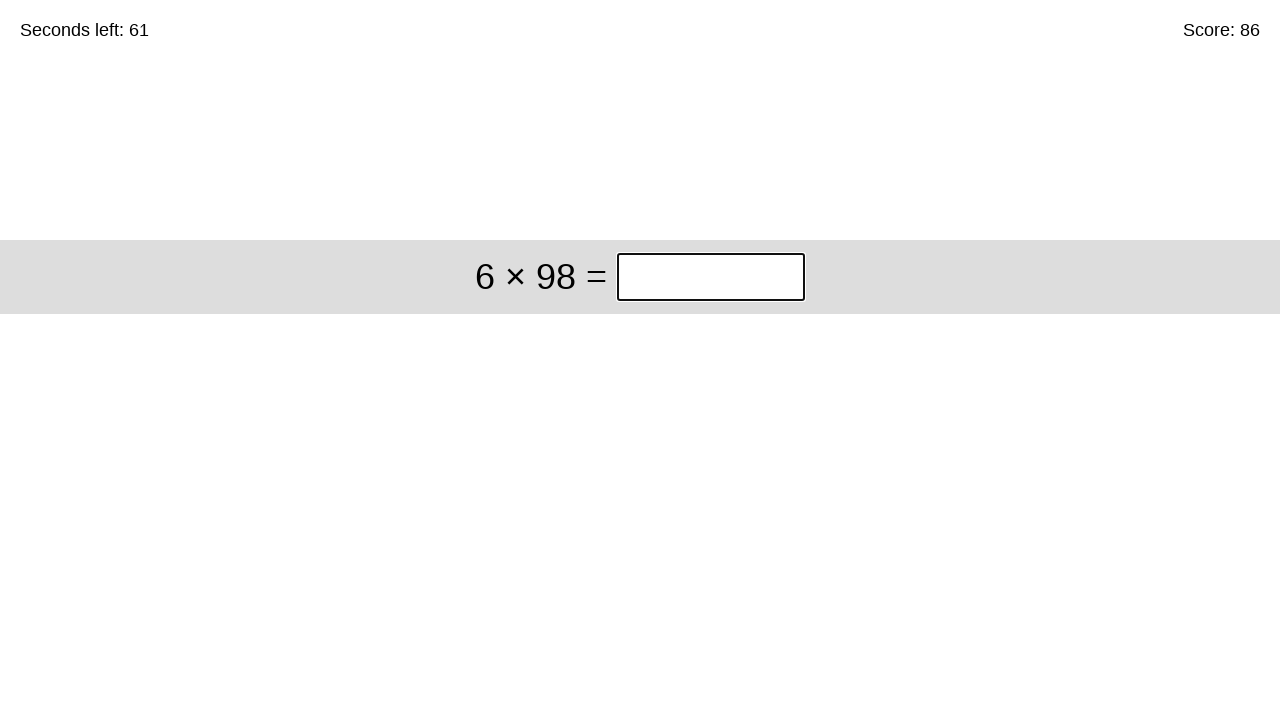

Entered answer '588' in the input box on #game > div > div:nth-child(1) > input
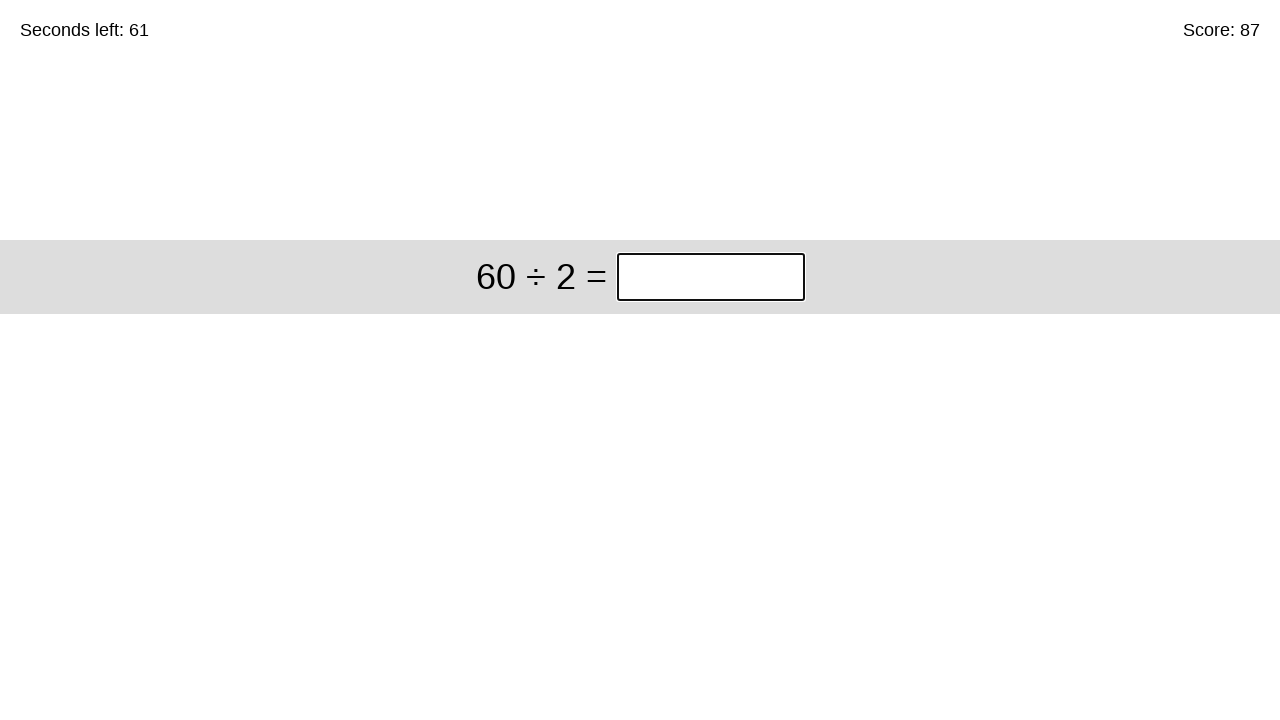

Waited for next question to appear
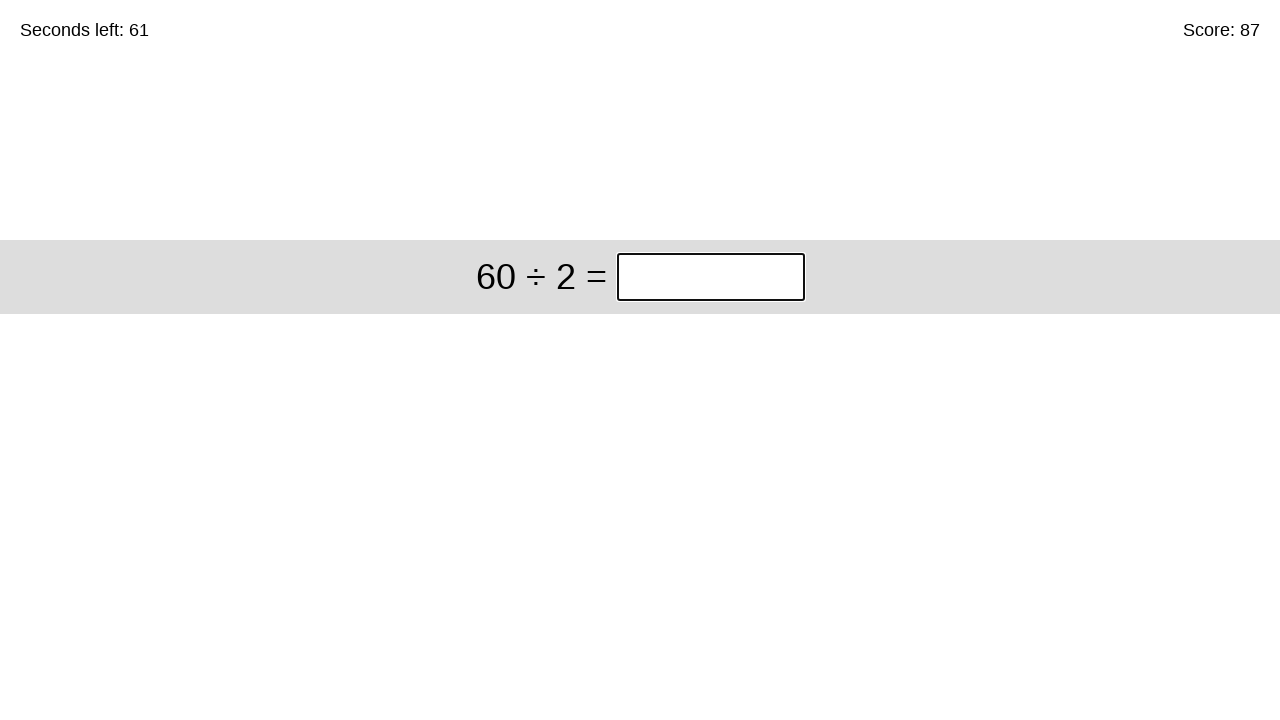

Retrieved question text for iteration 88: '60 ÷ 2'
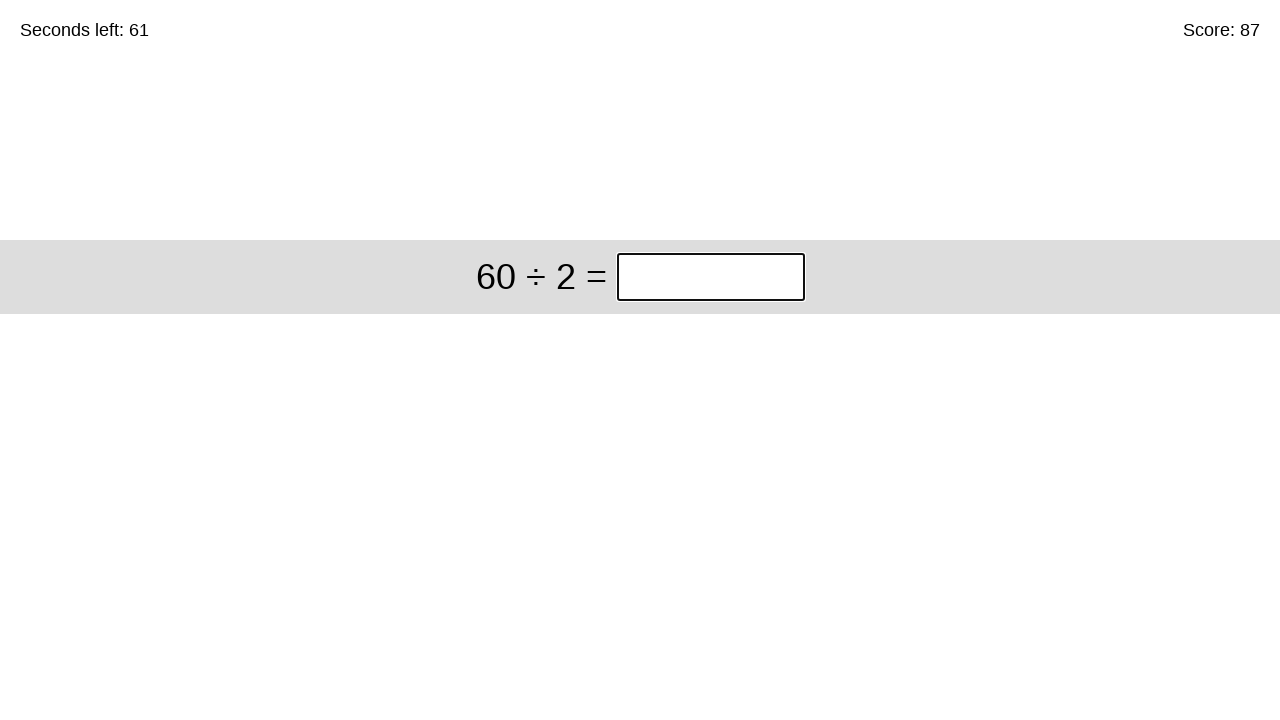

Parsed question: 60 ÷ 2
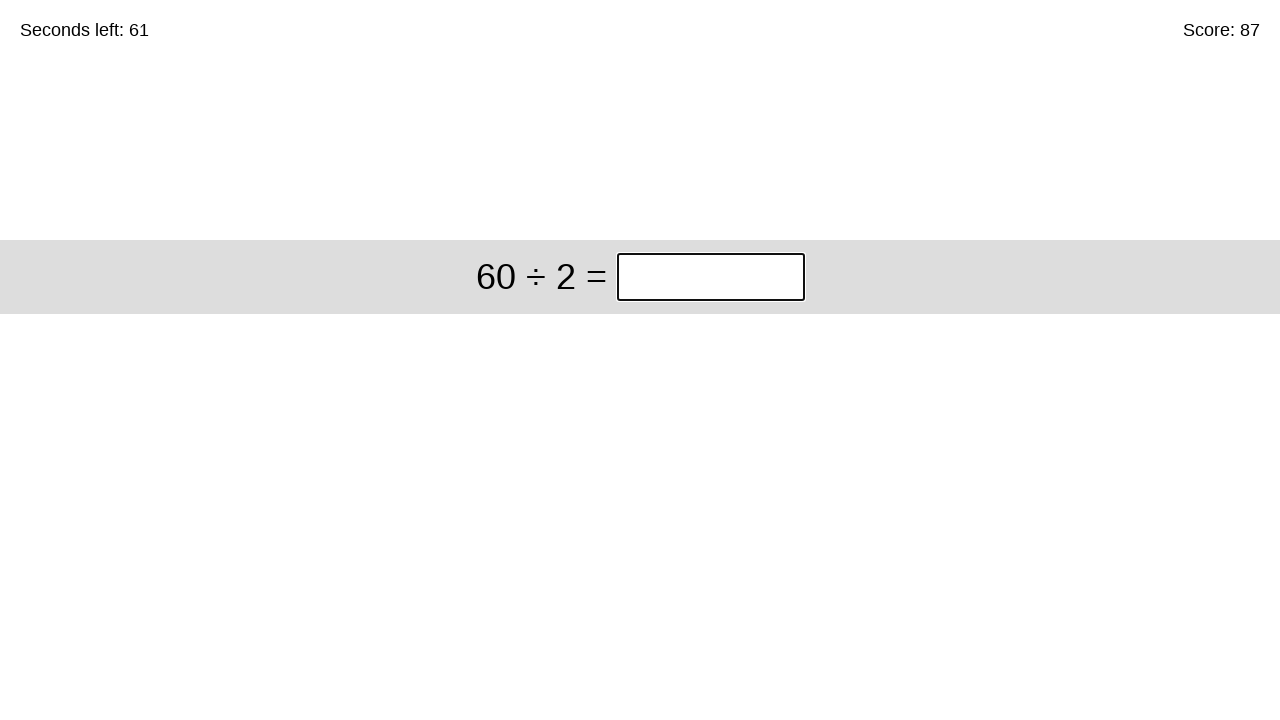

Calculated answer: 30
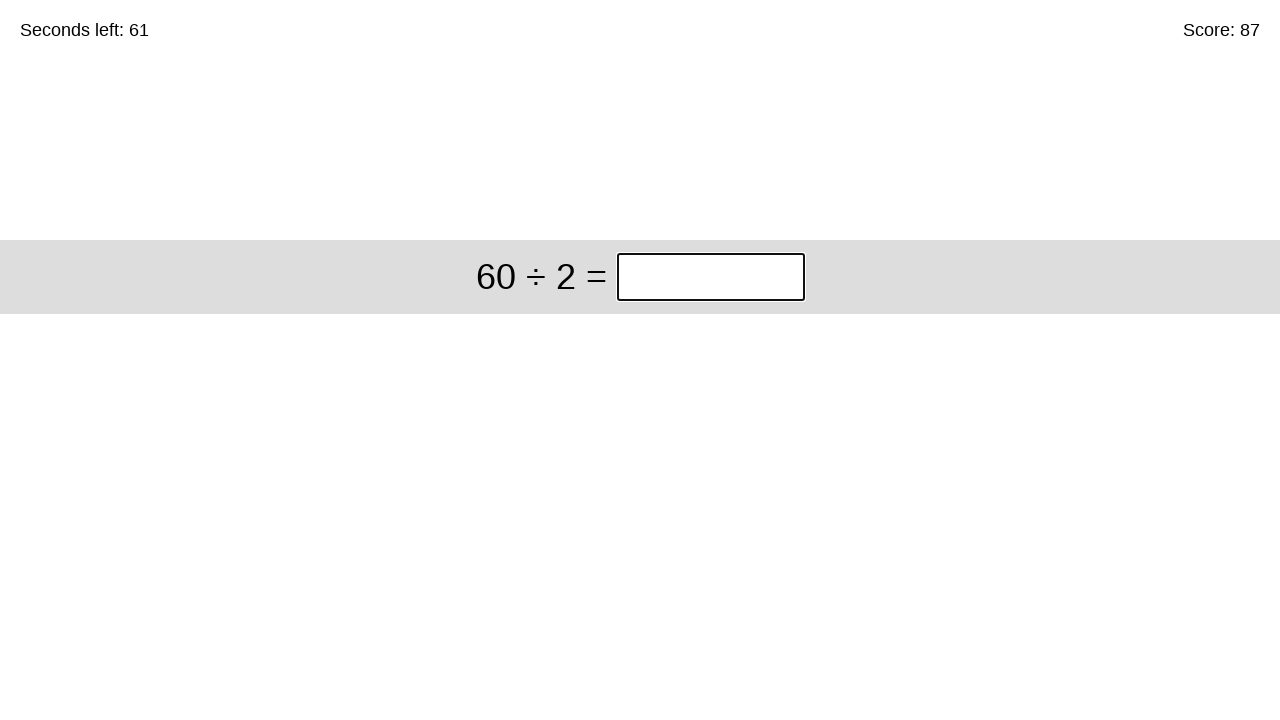

Entered answer '30' in the input box on #game > div > div:nth-child(1) > input
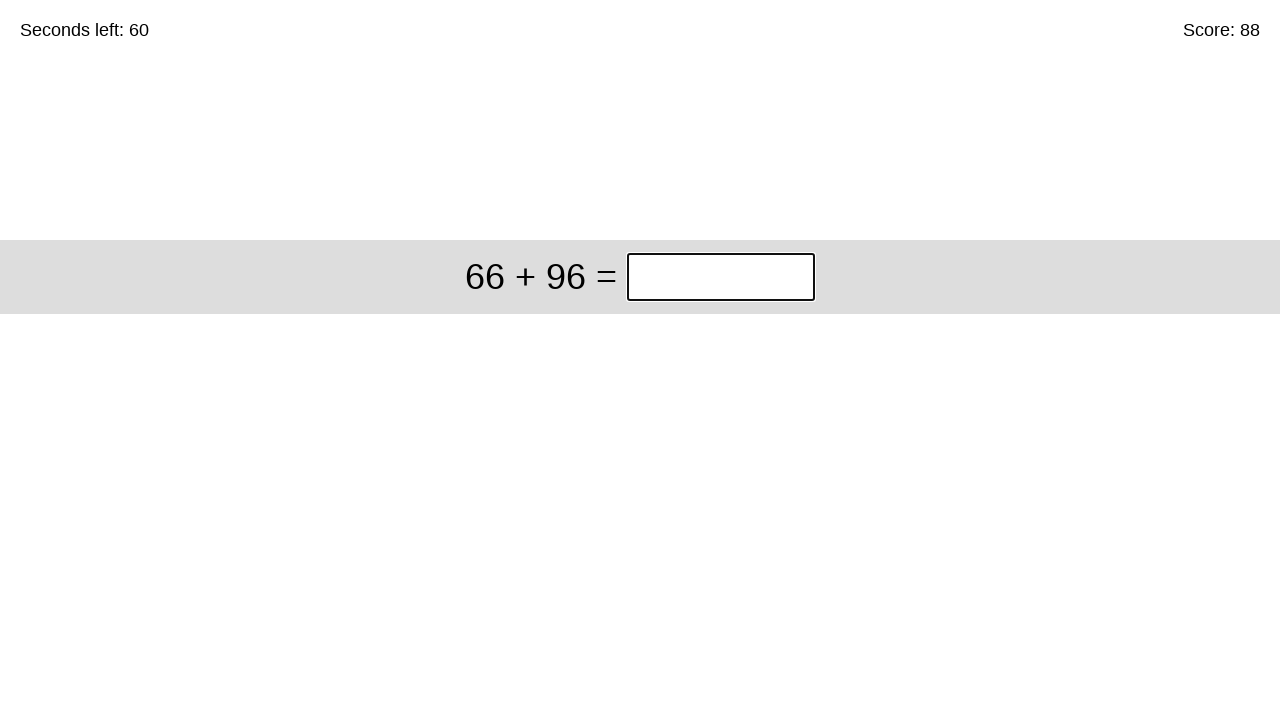

Waited for next question to appear
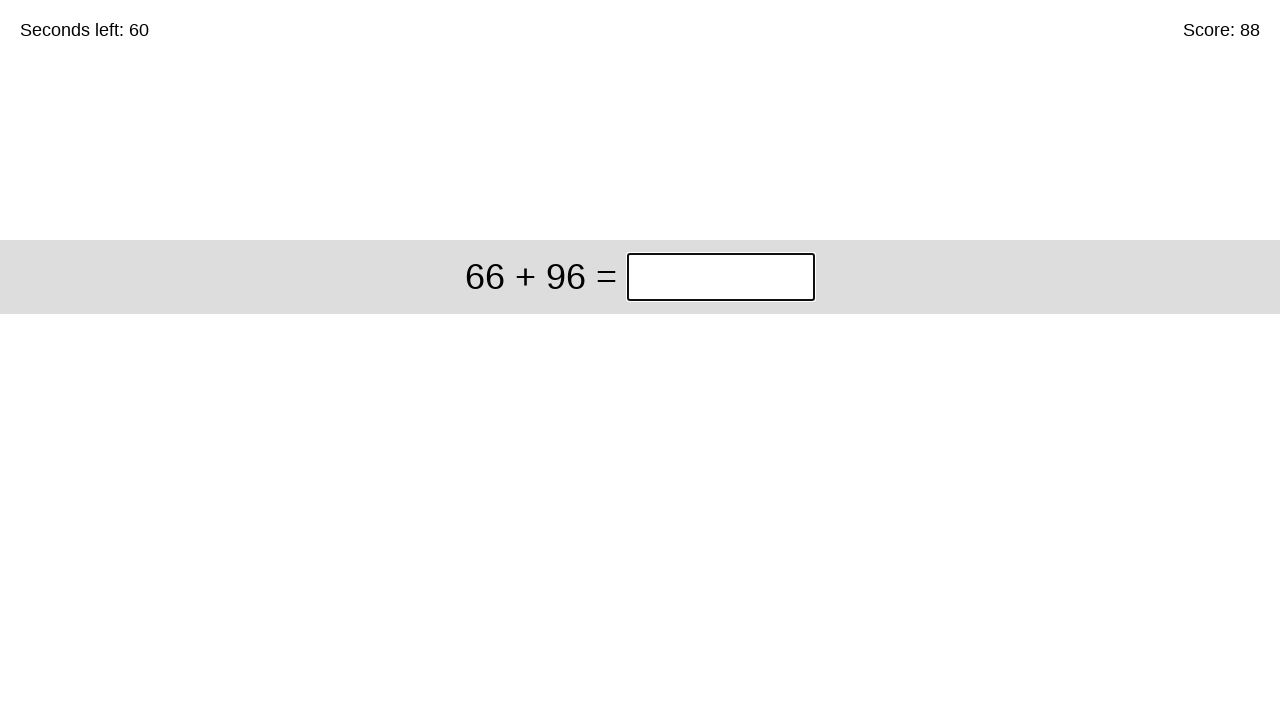

Retrieved question text for iteration 89: '66 + 96'
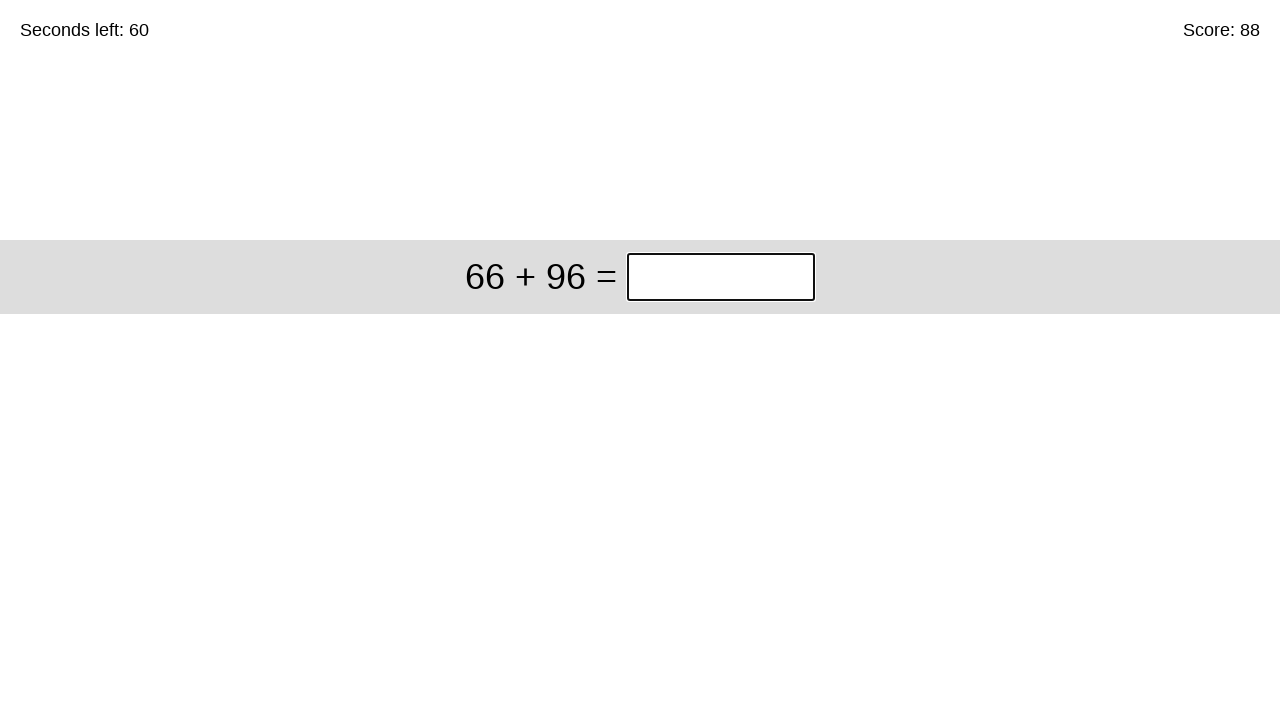

Parsed question: 66 + 96
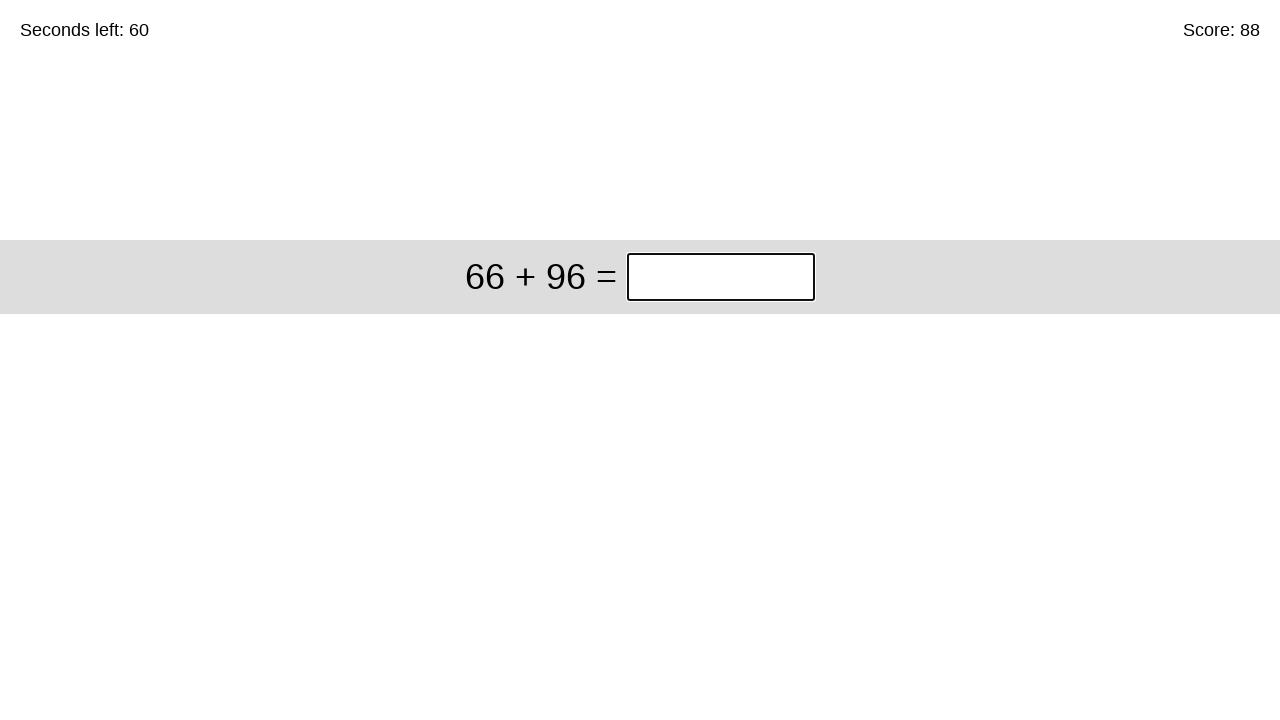

Calculated answer: 162
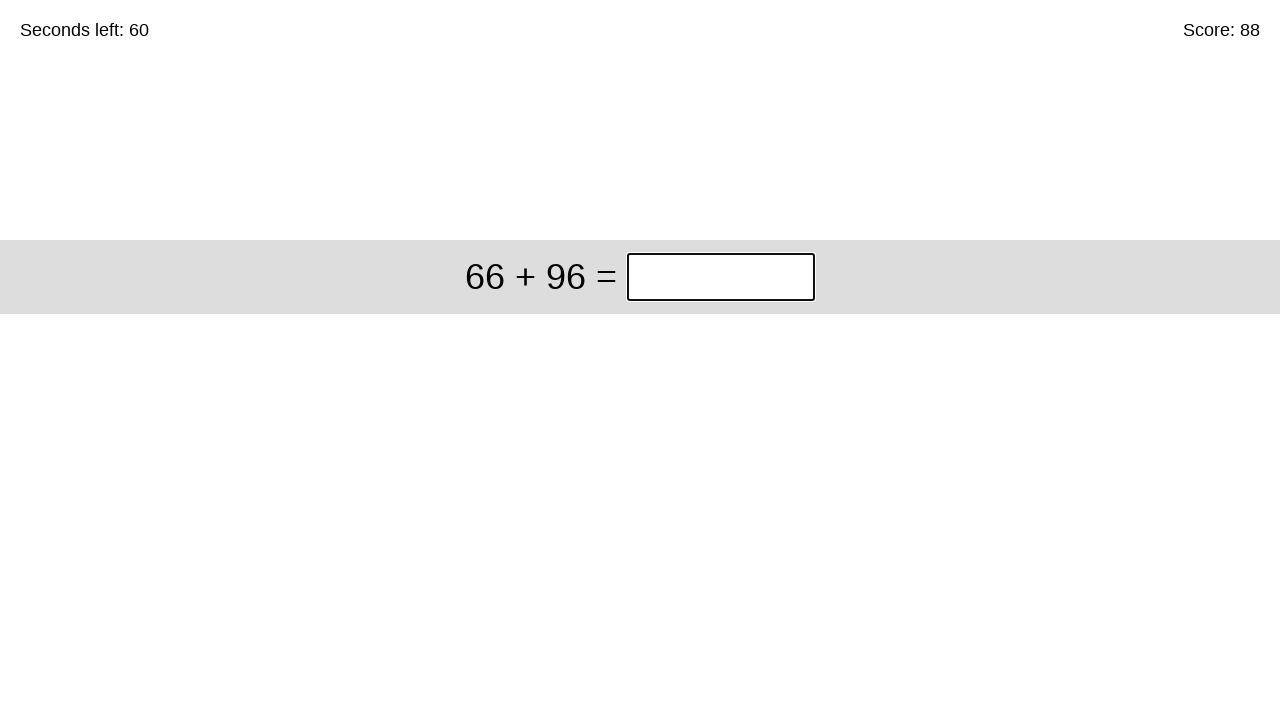

Entered answer '162' in the input box on #game > div > div:nth-child(1) > input
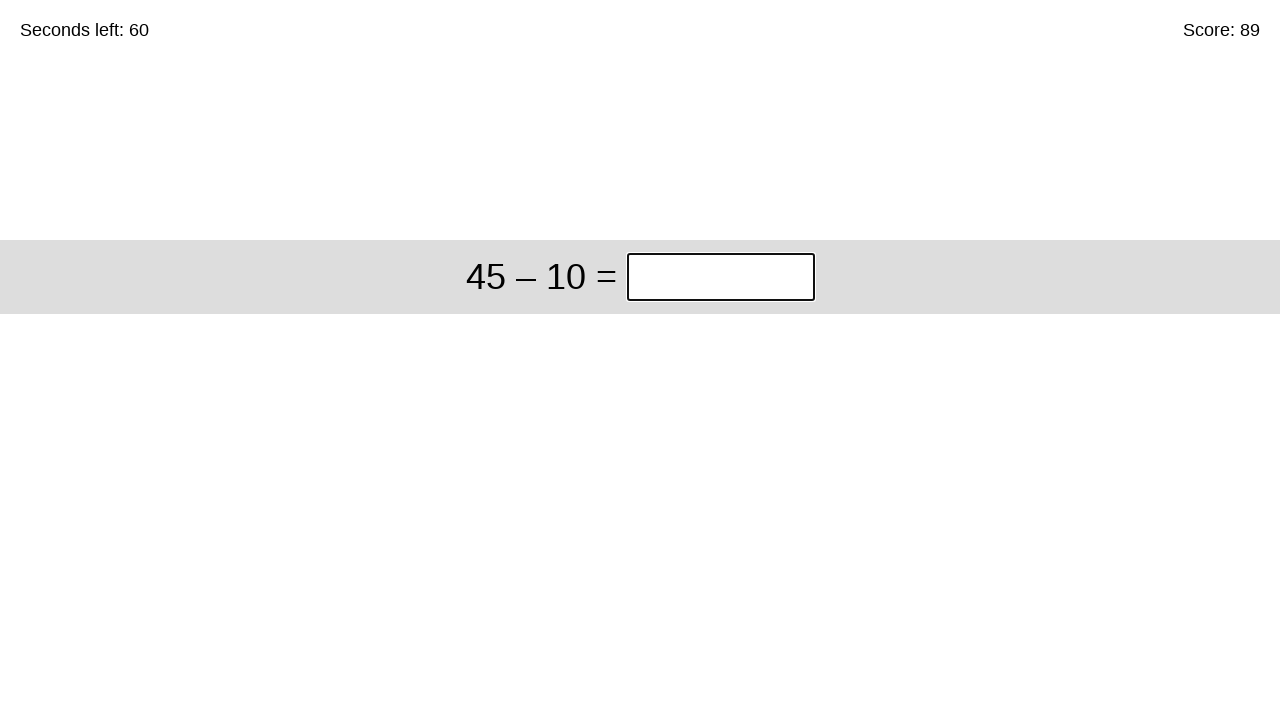

Waited for next question to appear
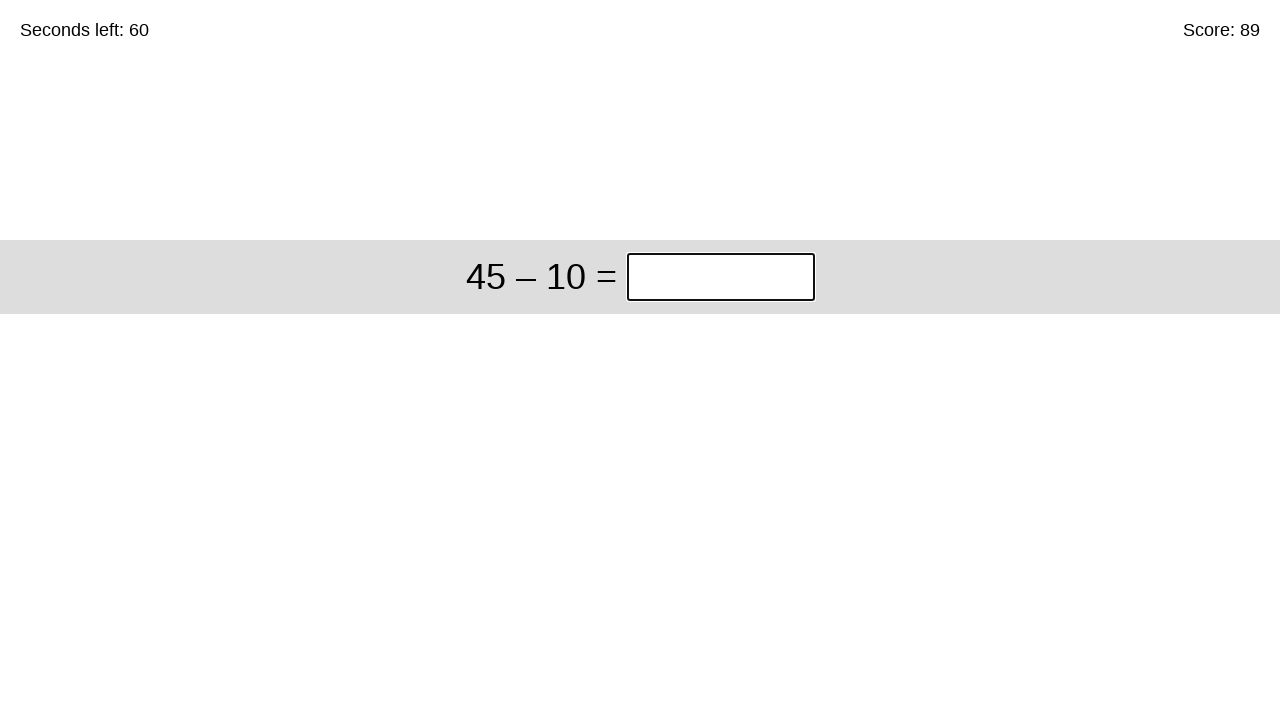

Retrieved question text for iteration 90: '45 – 10'
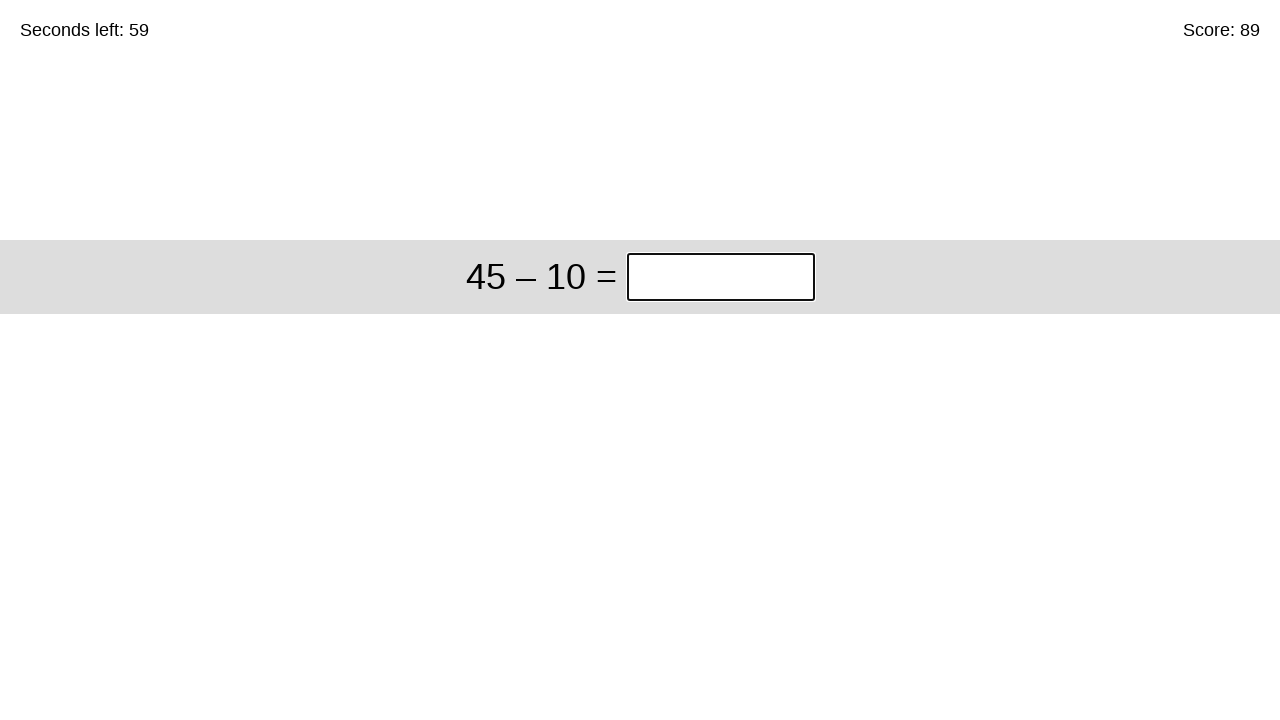

Parsed question: 45 – 10
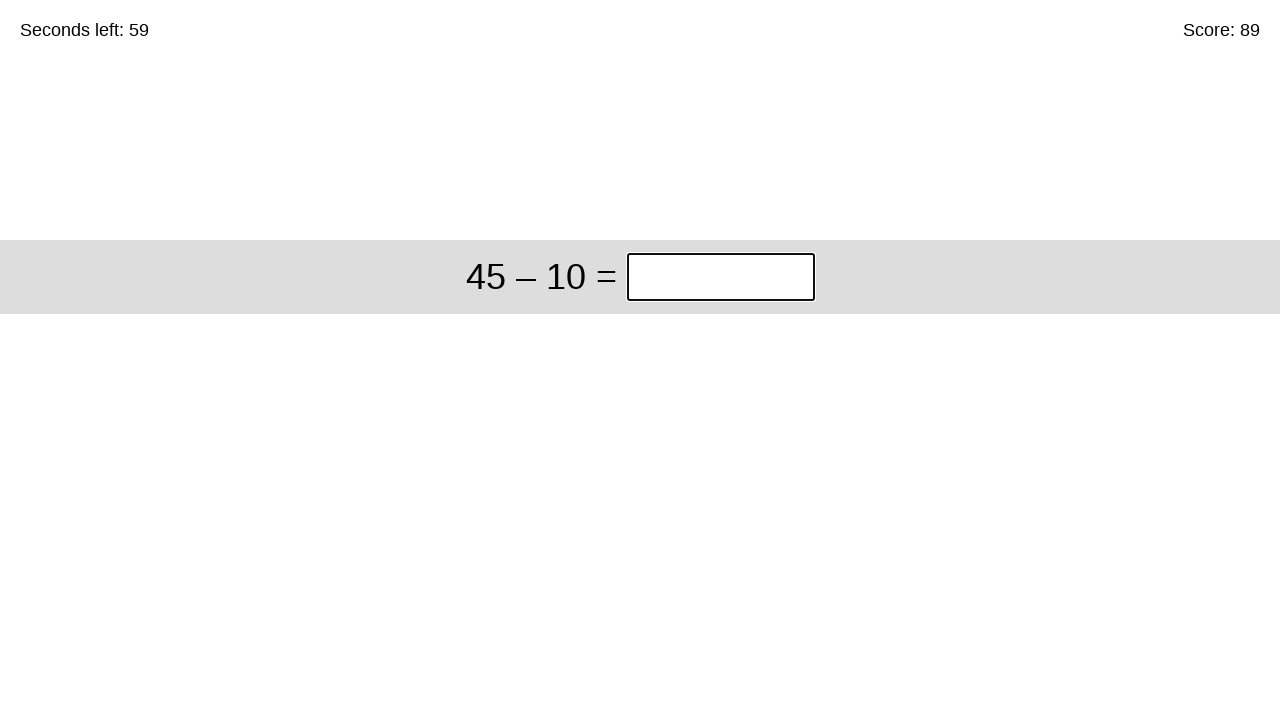

Calculated answer: 35
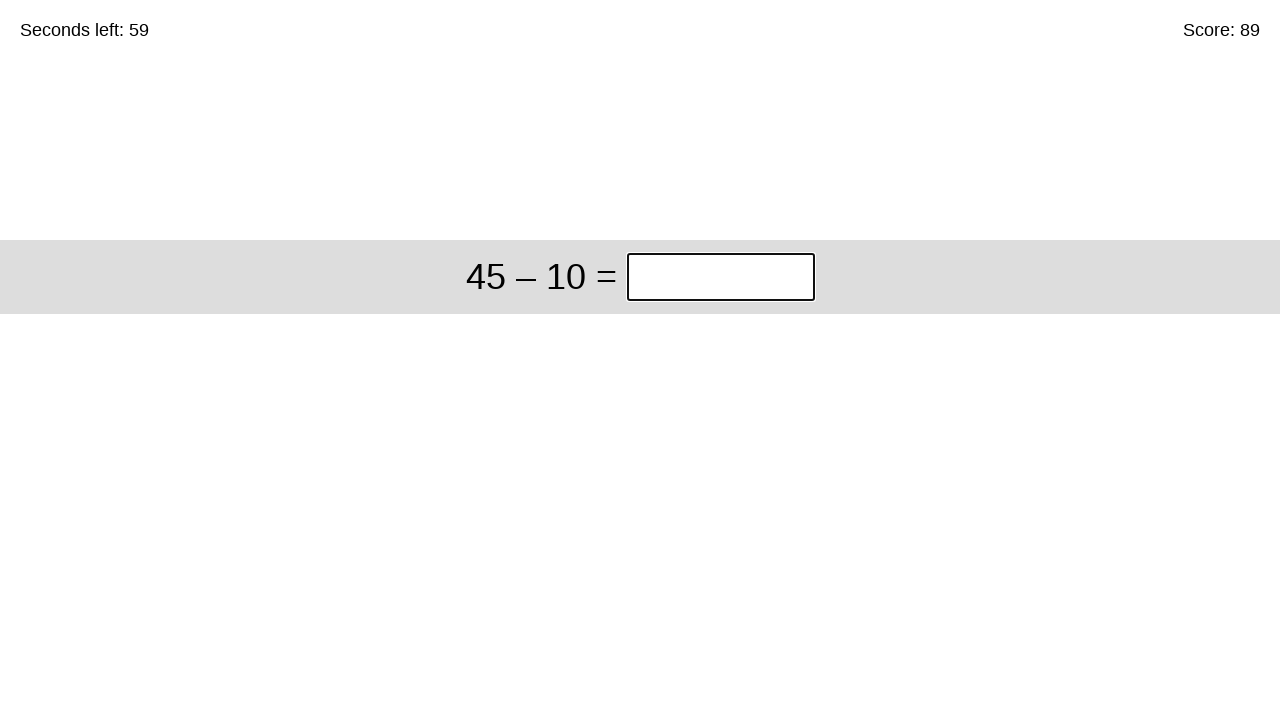

Entered answer '35' in the input box on #game > div > div:nth-child(1) > input
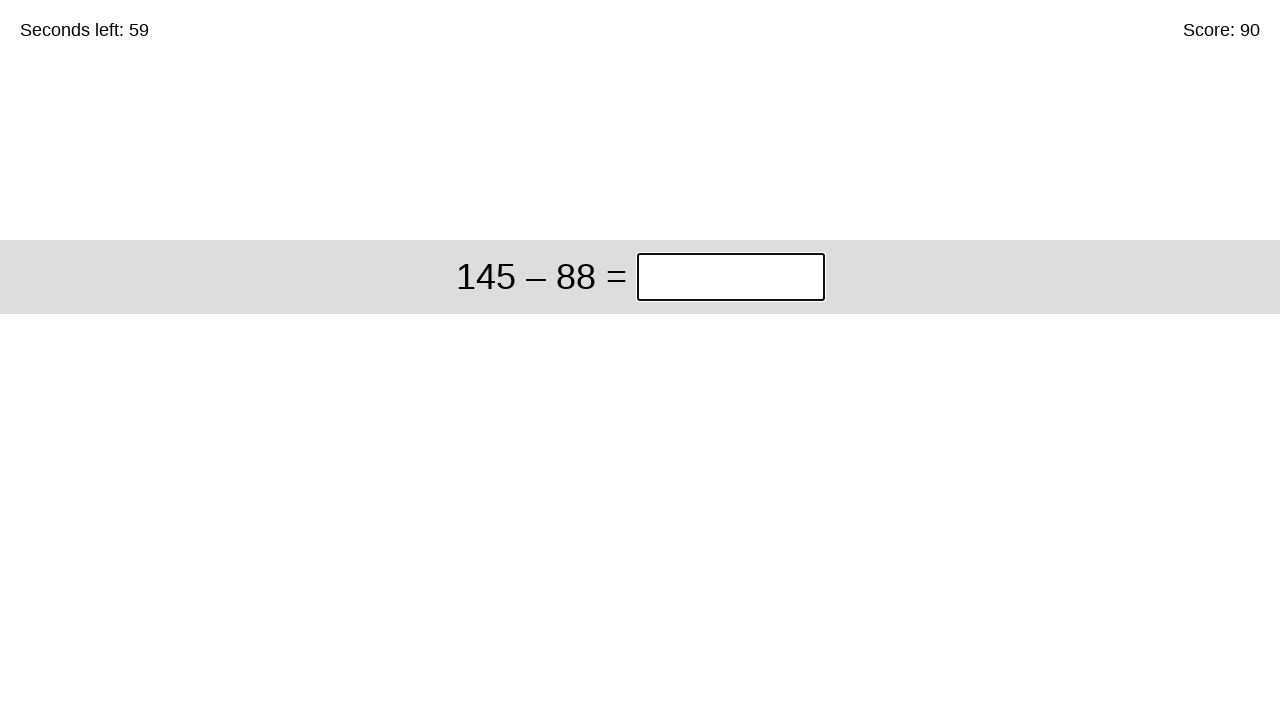

Waited for next question to appear
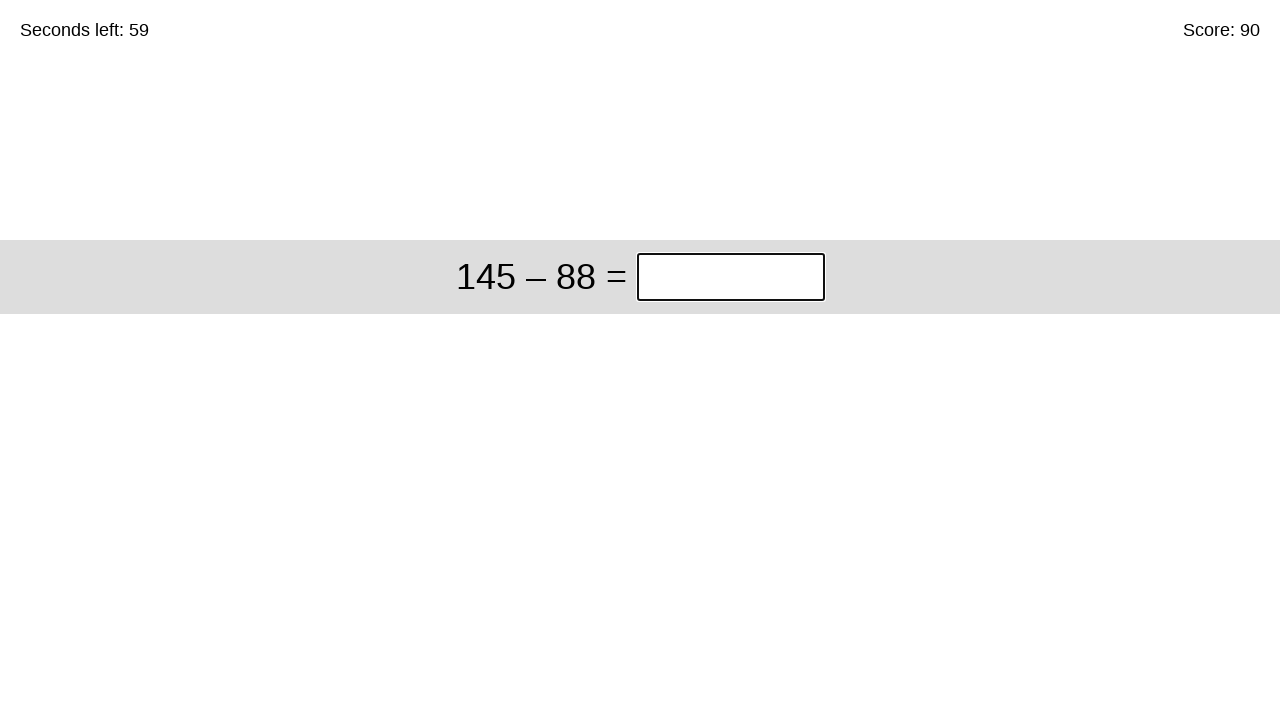

Retrieved question text for iteration 91: '145 – 88'
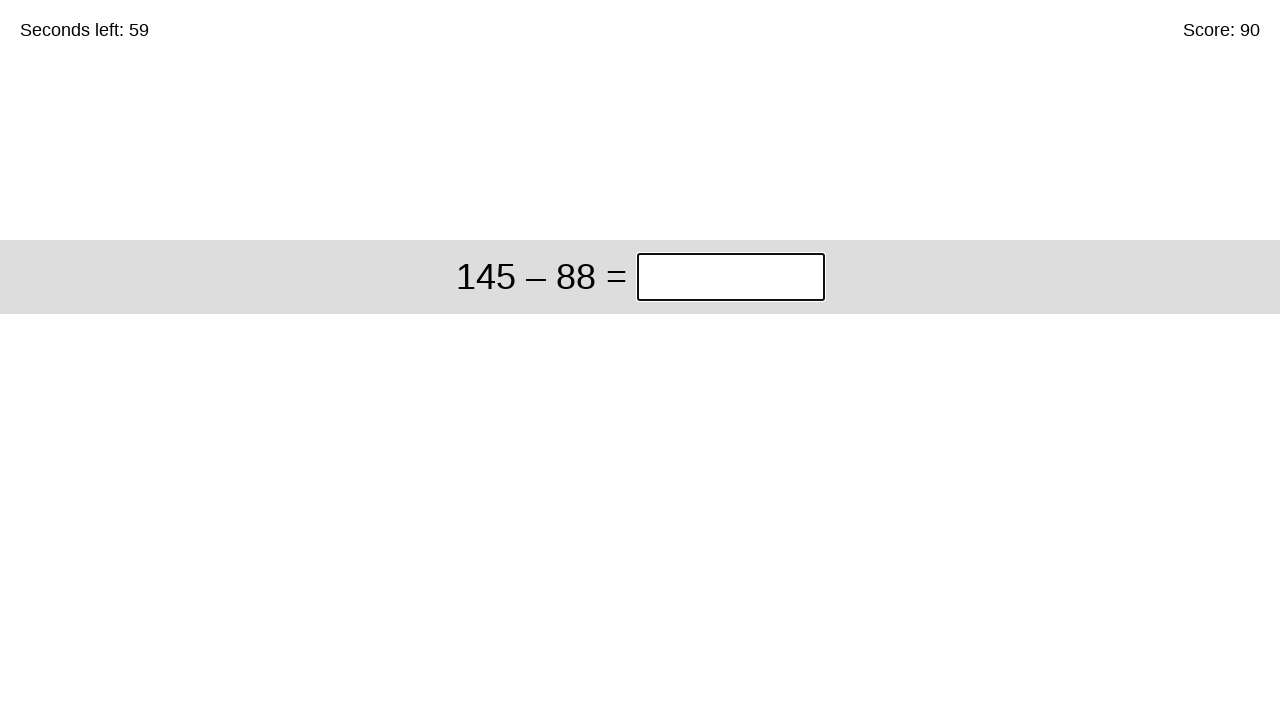

Parsed question: 145 – 88
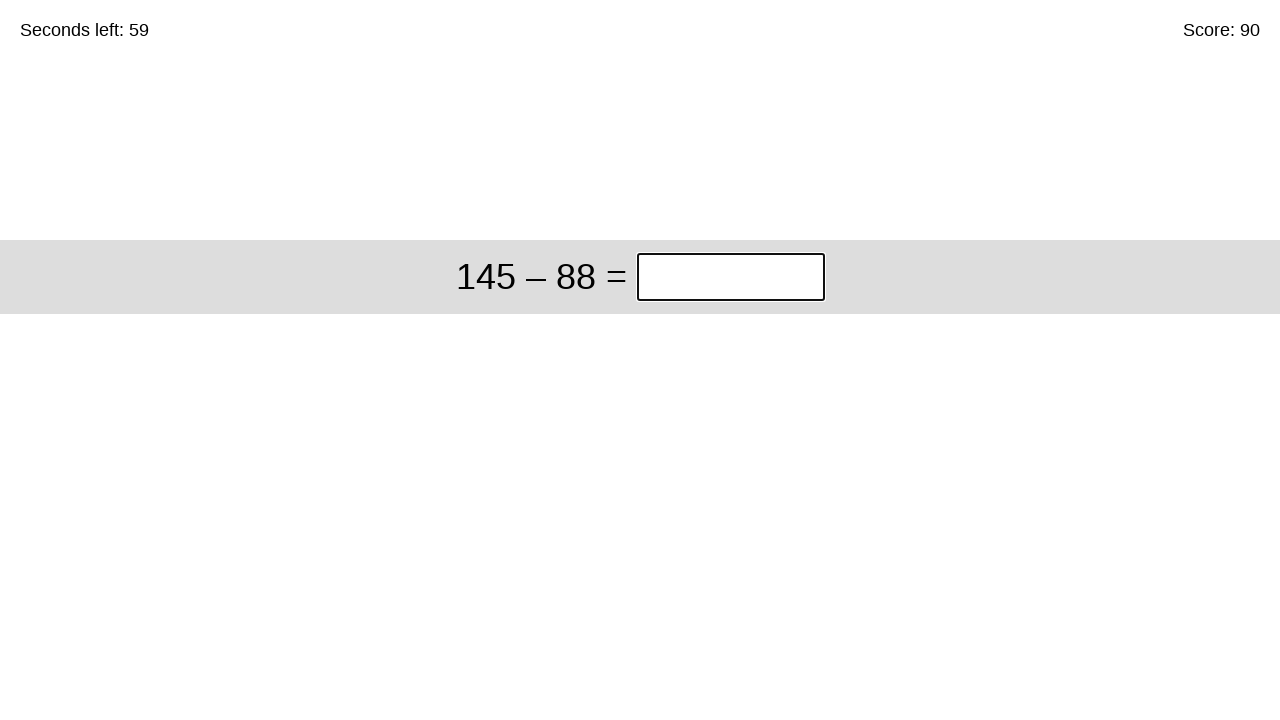

Calculated answer: 57
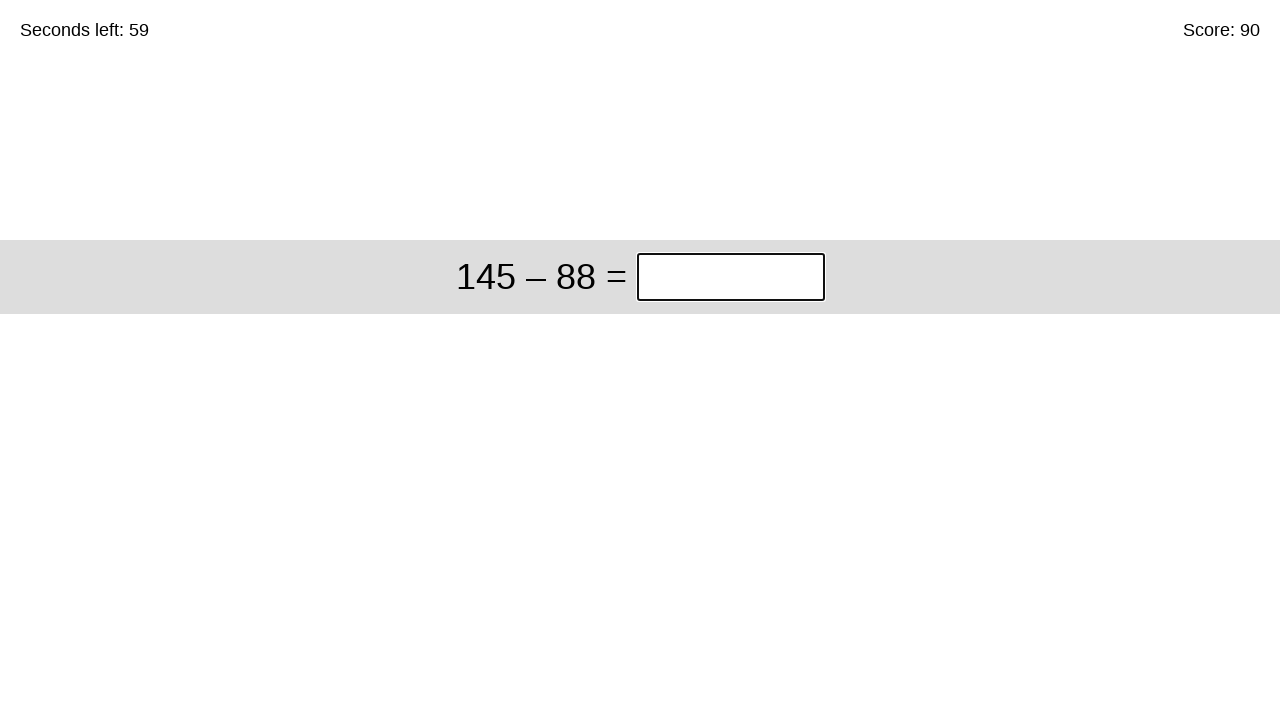

Entered answer '57' in the input box on #game > div > div:nth-child(1) > input
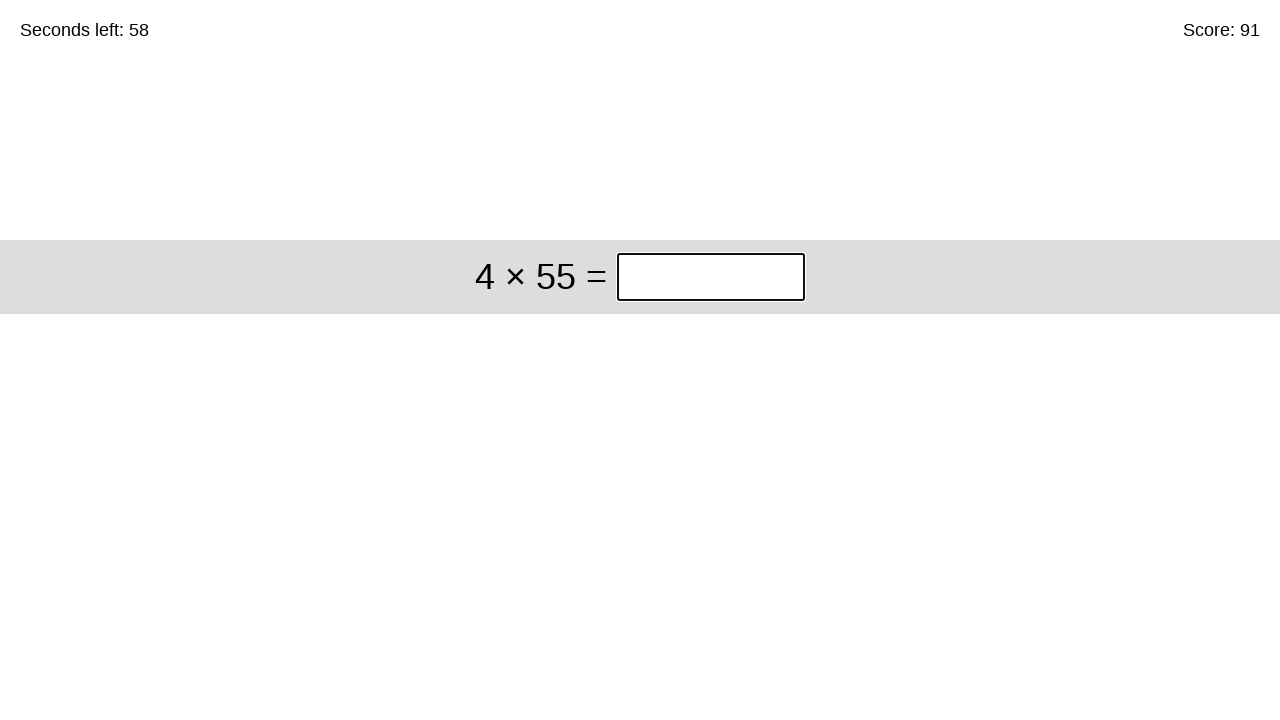

Waited for next question to appear
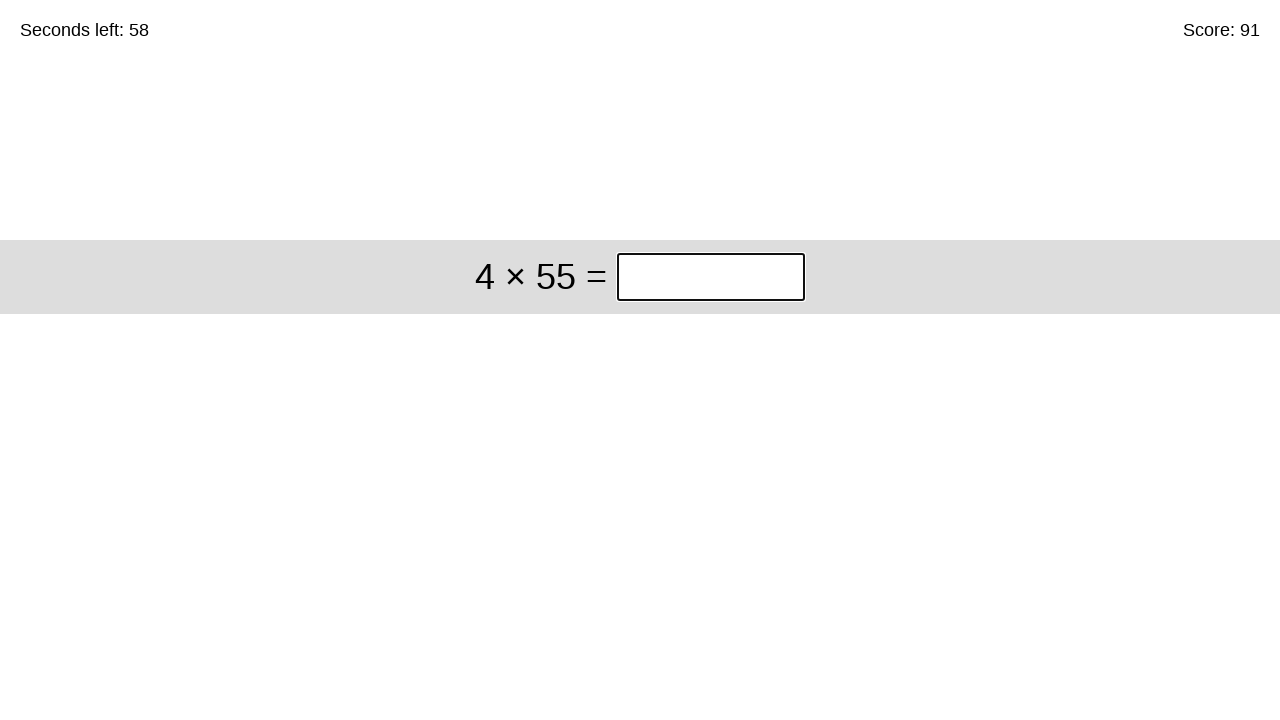

Retrieved question text for iteration 92: '4 × 55'
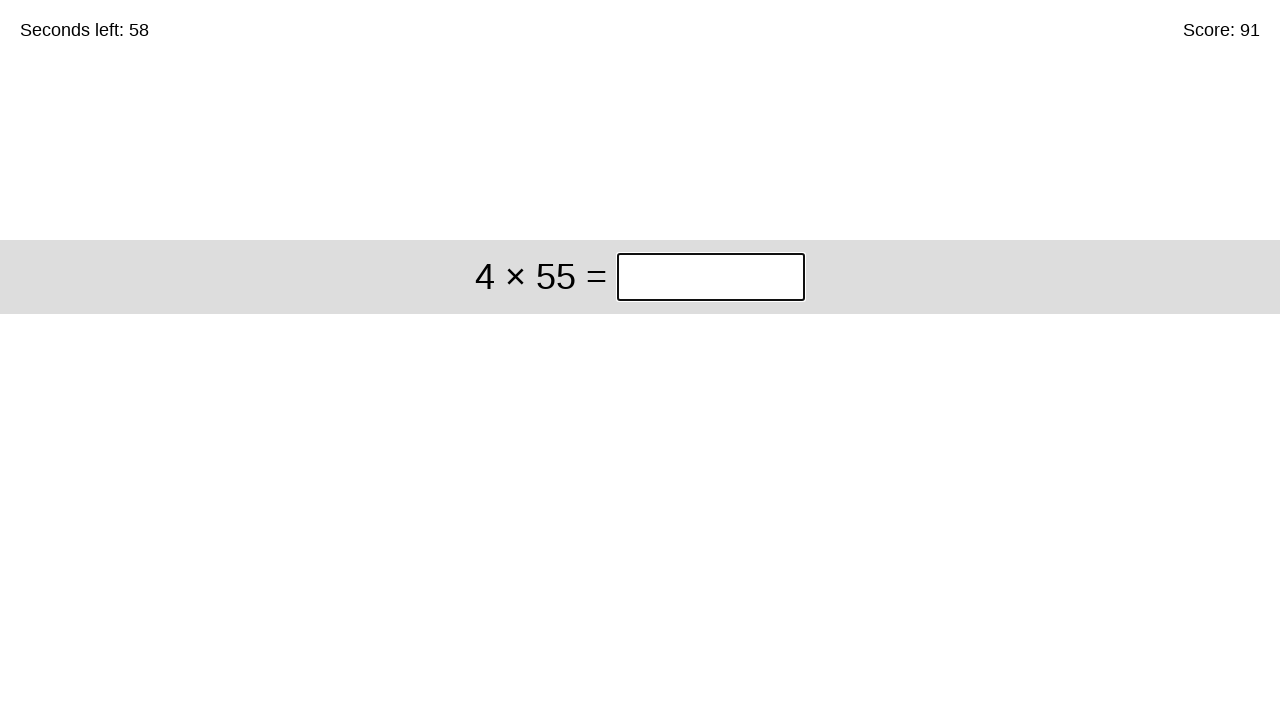

Parsed question: 4 × 55
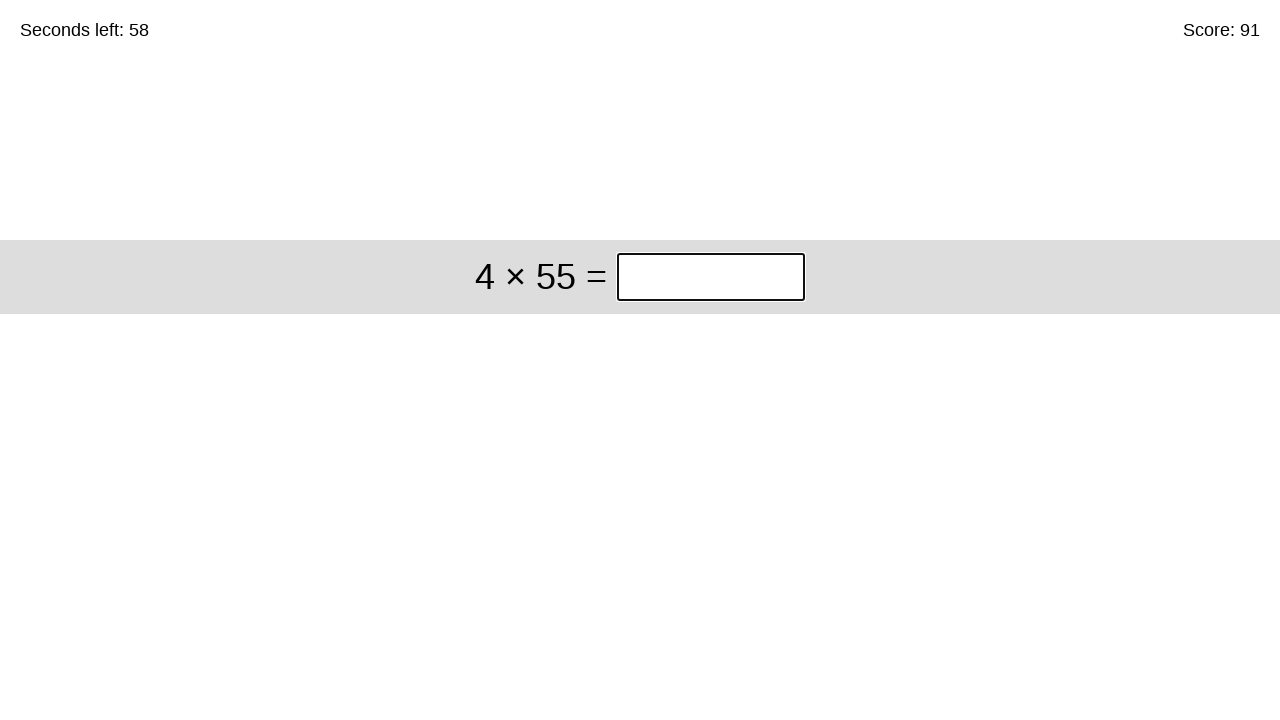

Calculated answer: 220
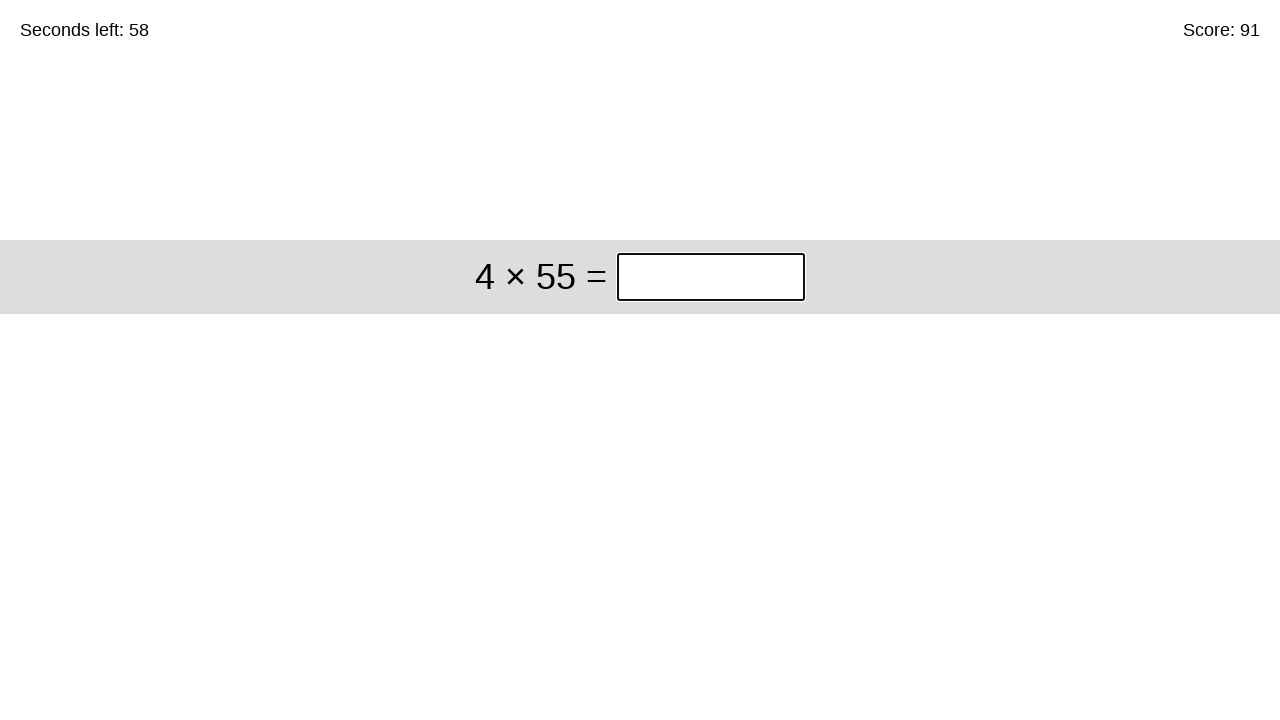

Entered answer '220' in the input box on #game > div > div:nth-child(1) > input
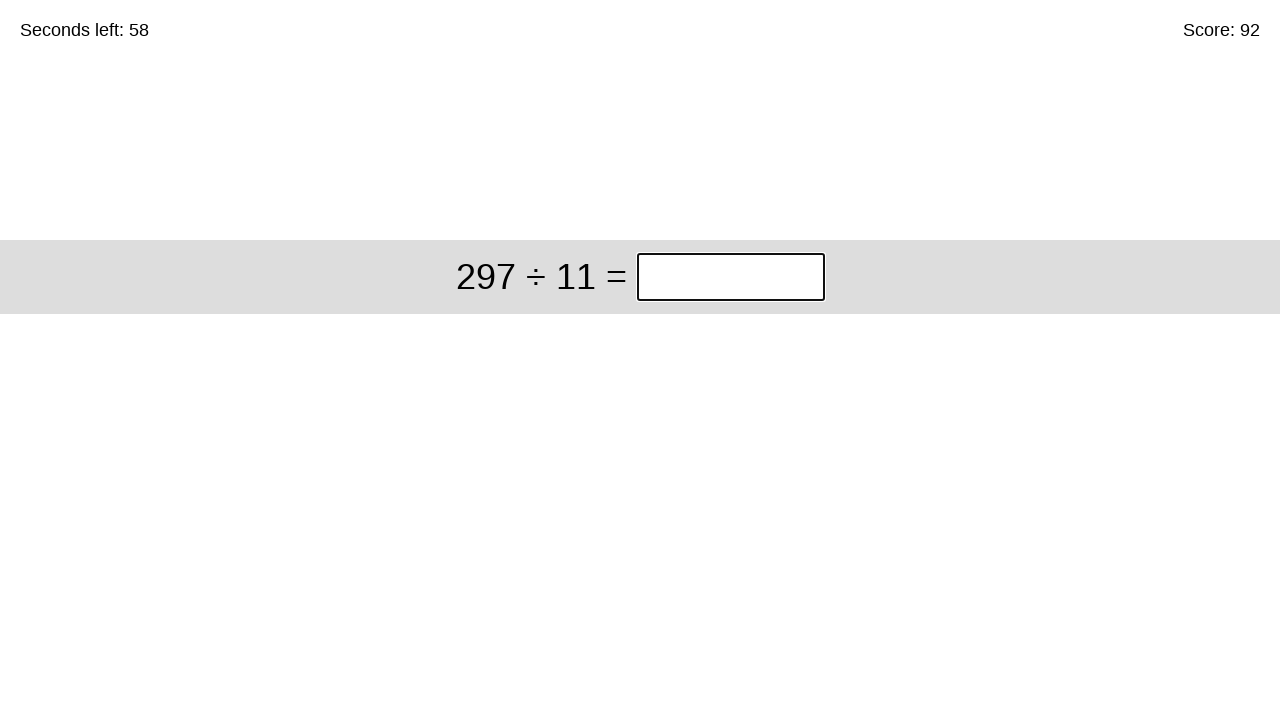

Waited for next question to appear
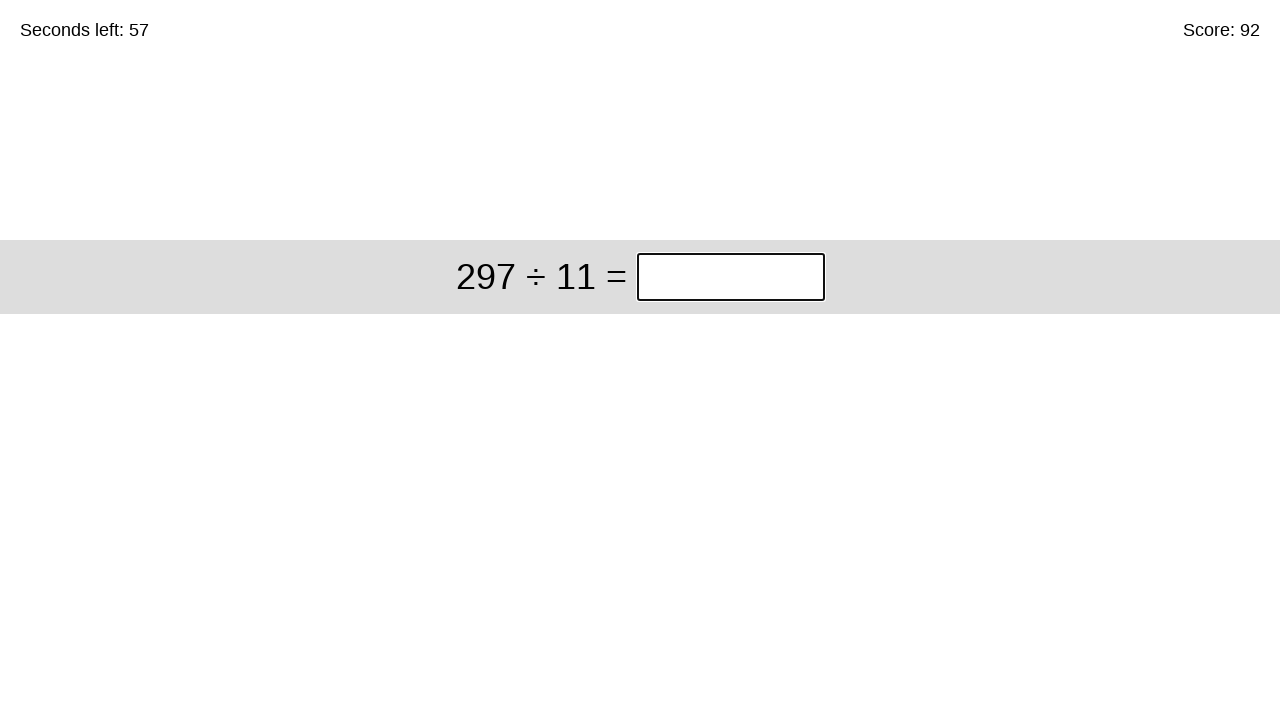

Retrieved question text for iteration 93: '297 ÷ 11'
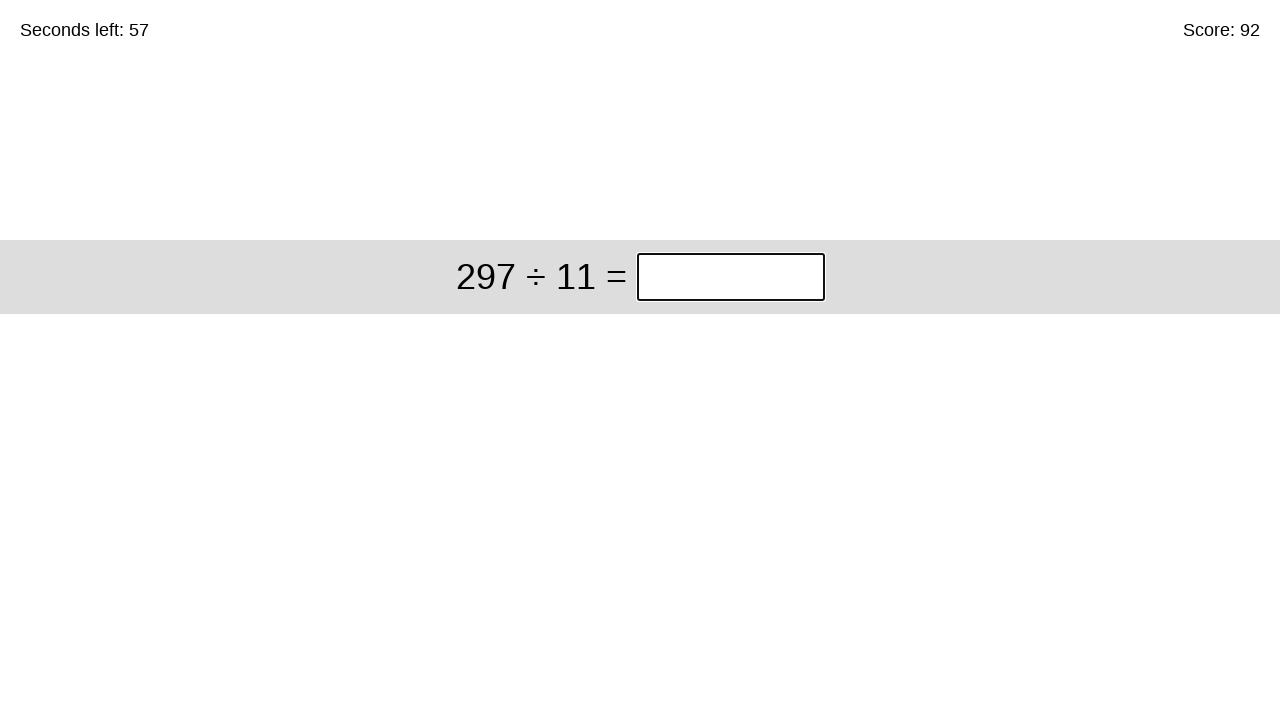

Parsed question: 297 ÷ 11
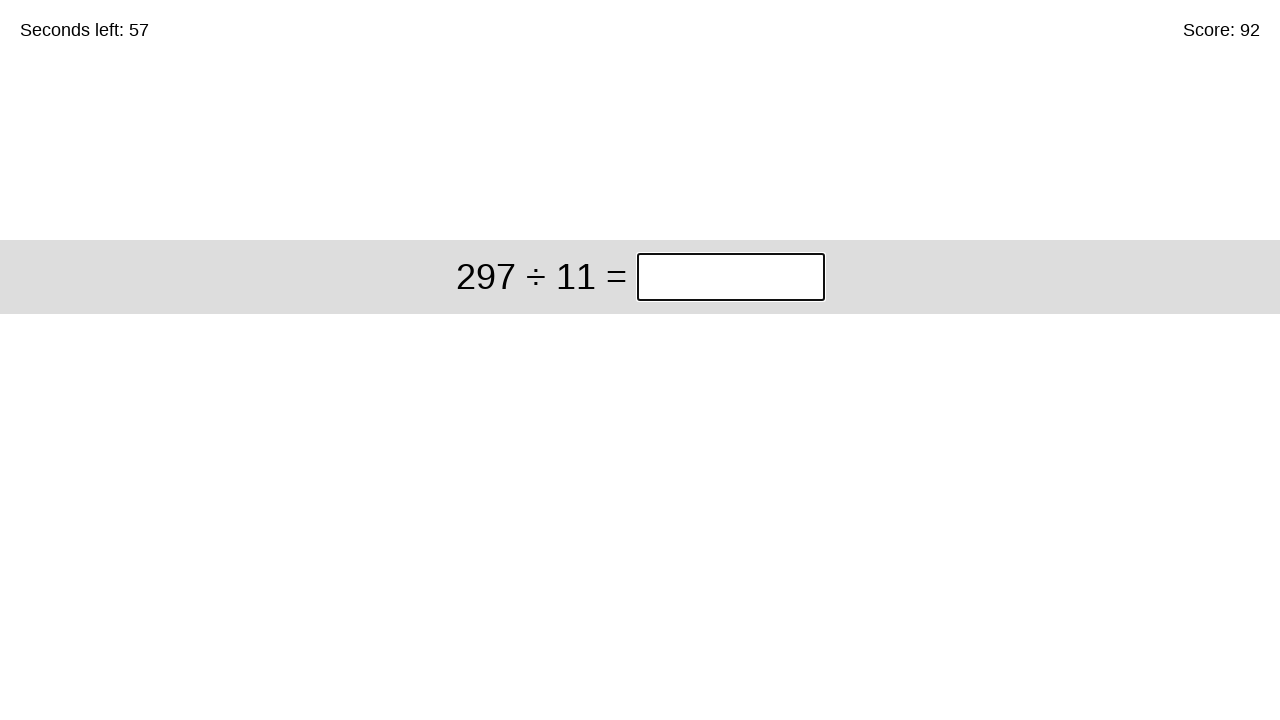

Calculated answer: 27
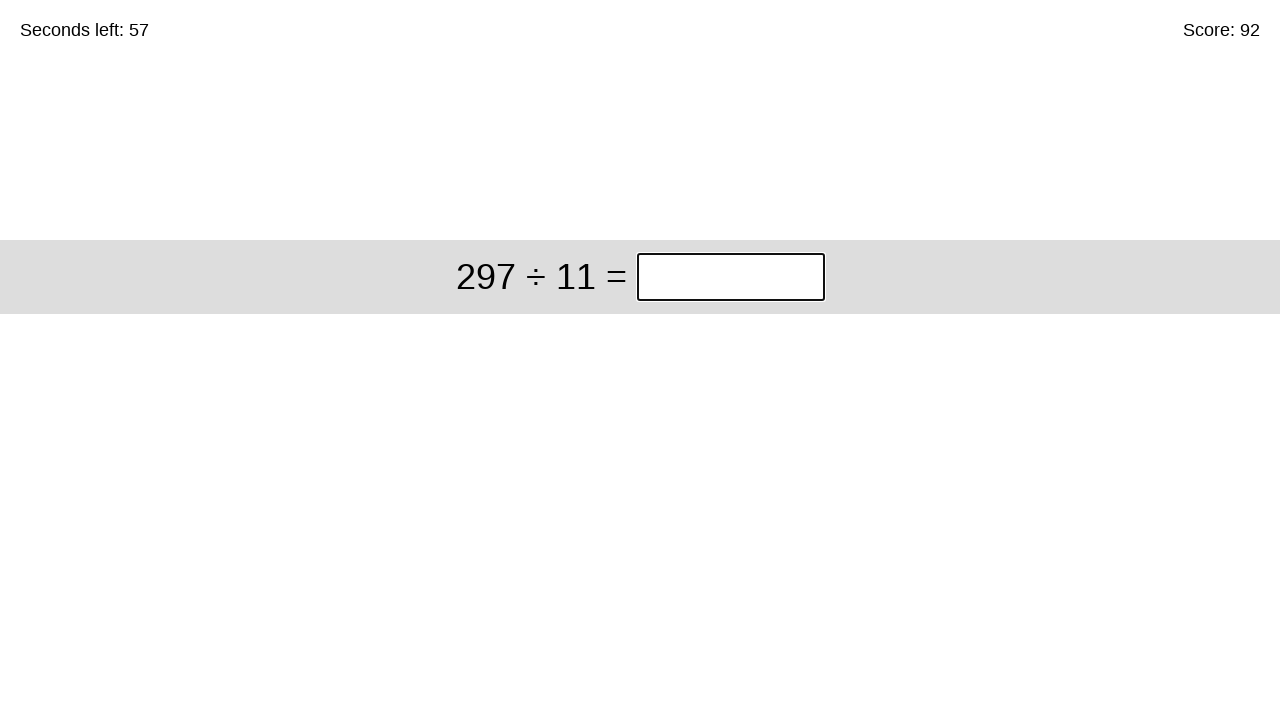

Entered answer '27' in the input box on #game > div > div:nth-child(1) > input
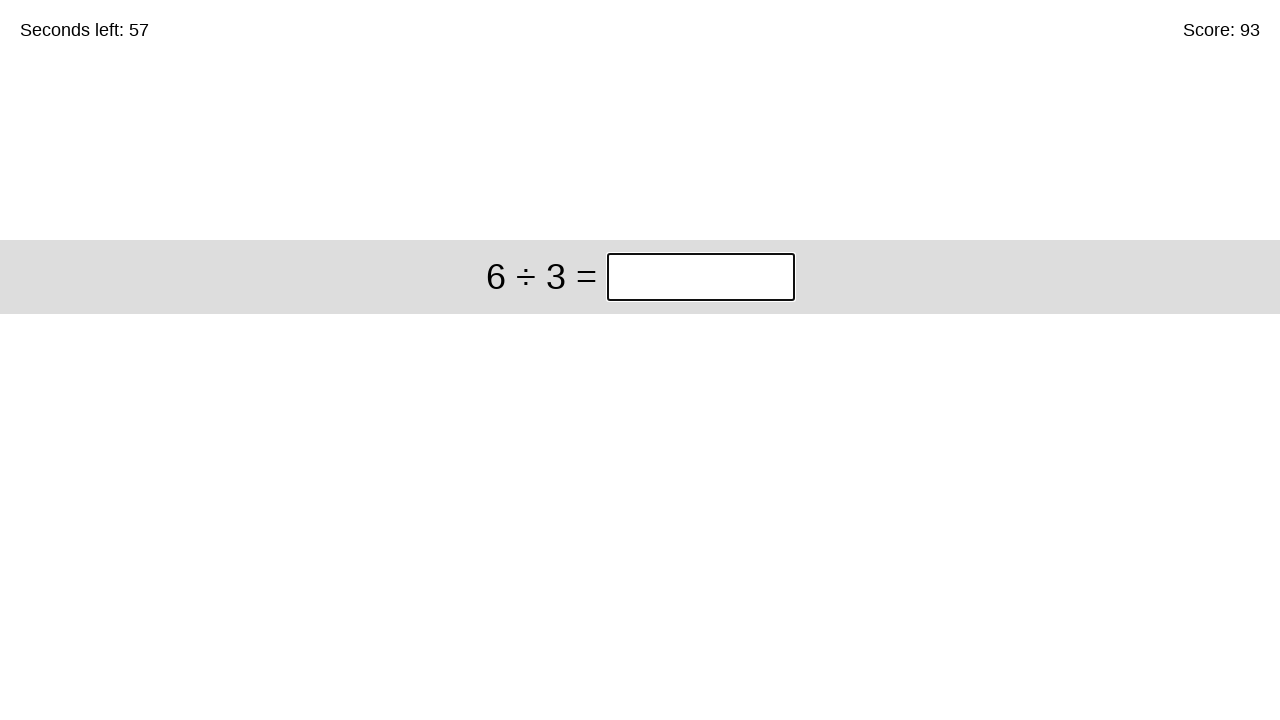

Waited for next question to appear
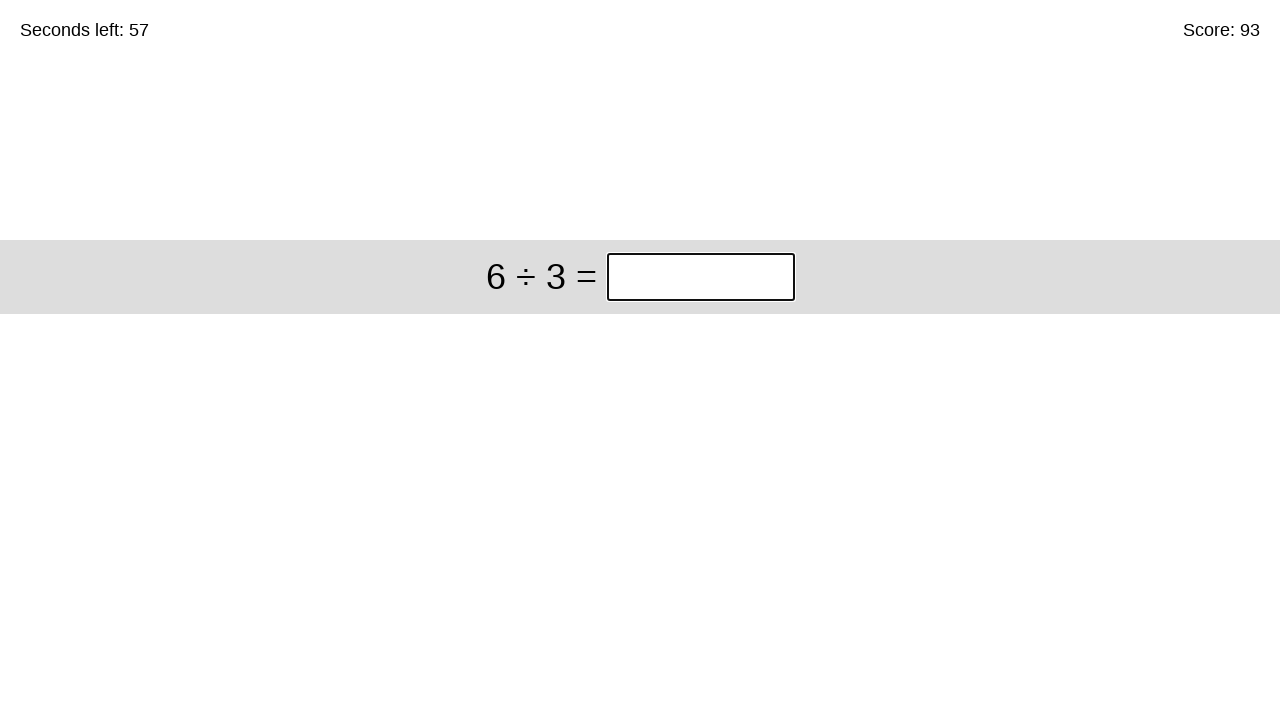

Retrieved question text for iteration 94: '6 ÷ 3'
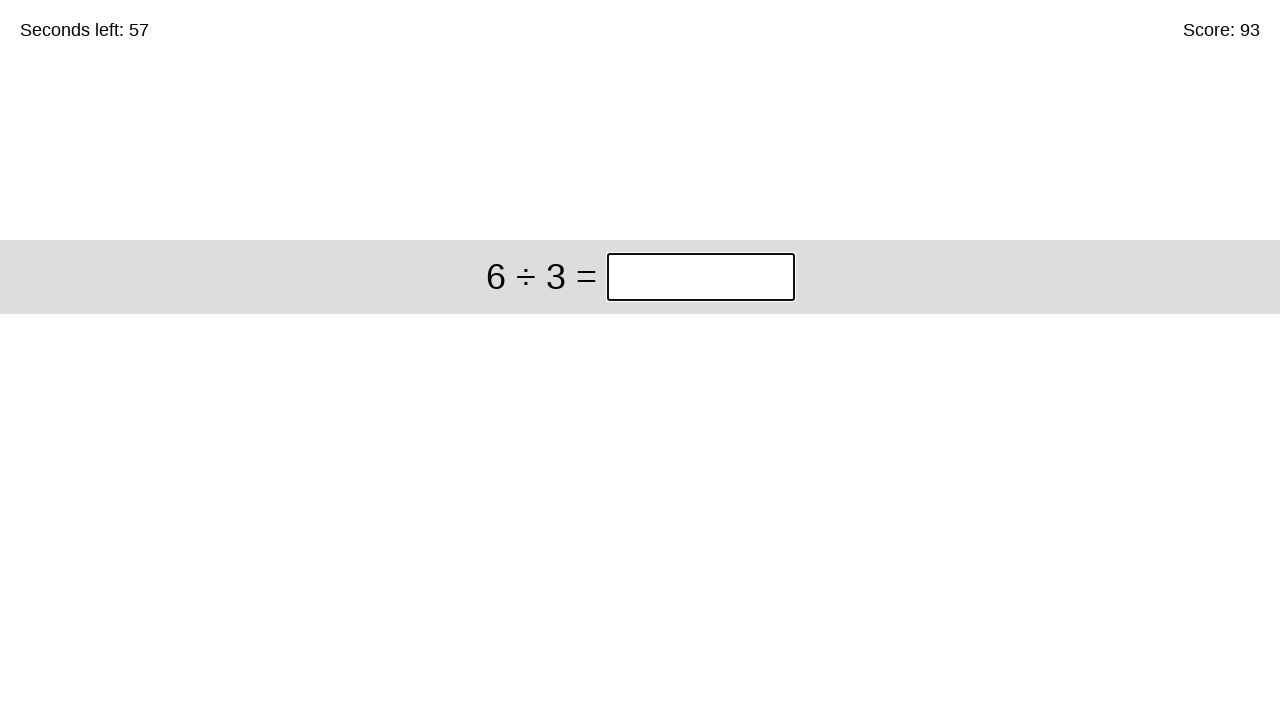

Parsed question: 6 ÷ 3
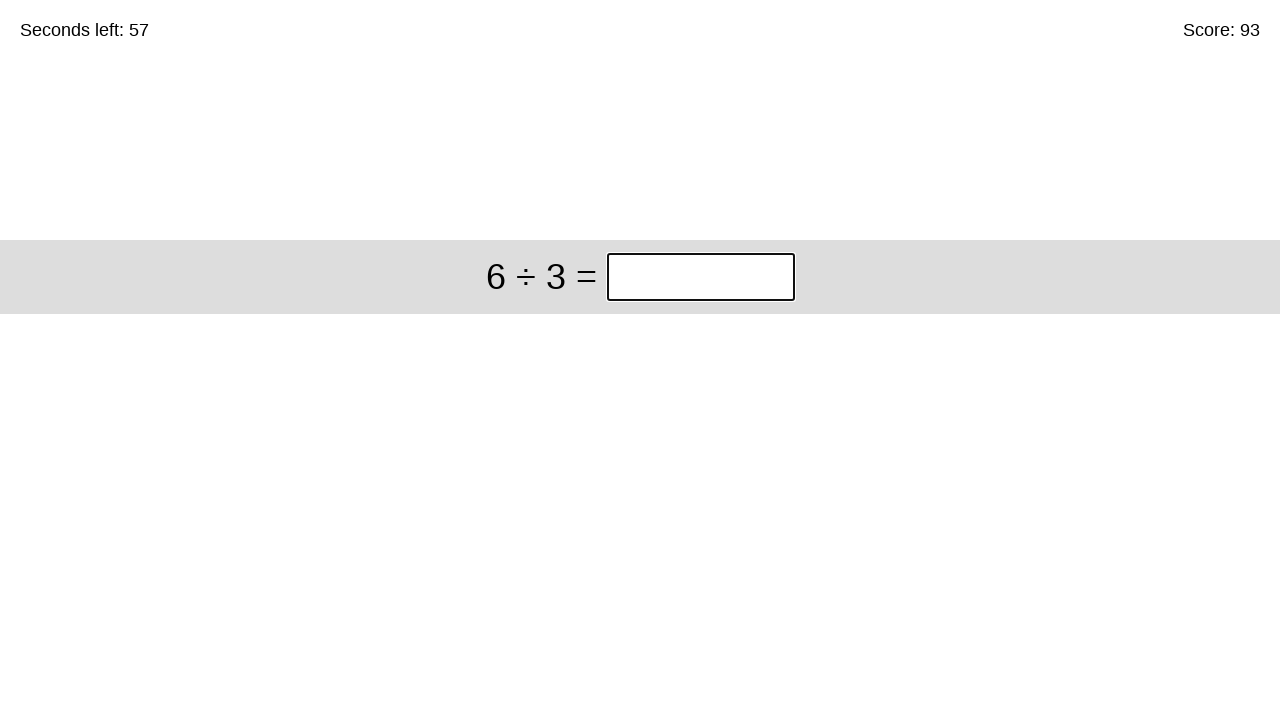

Calculated answer: 2
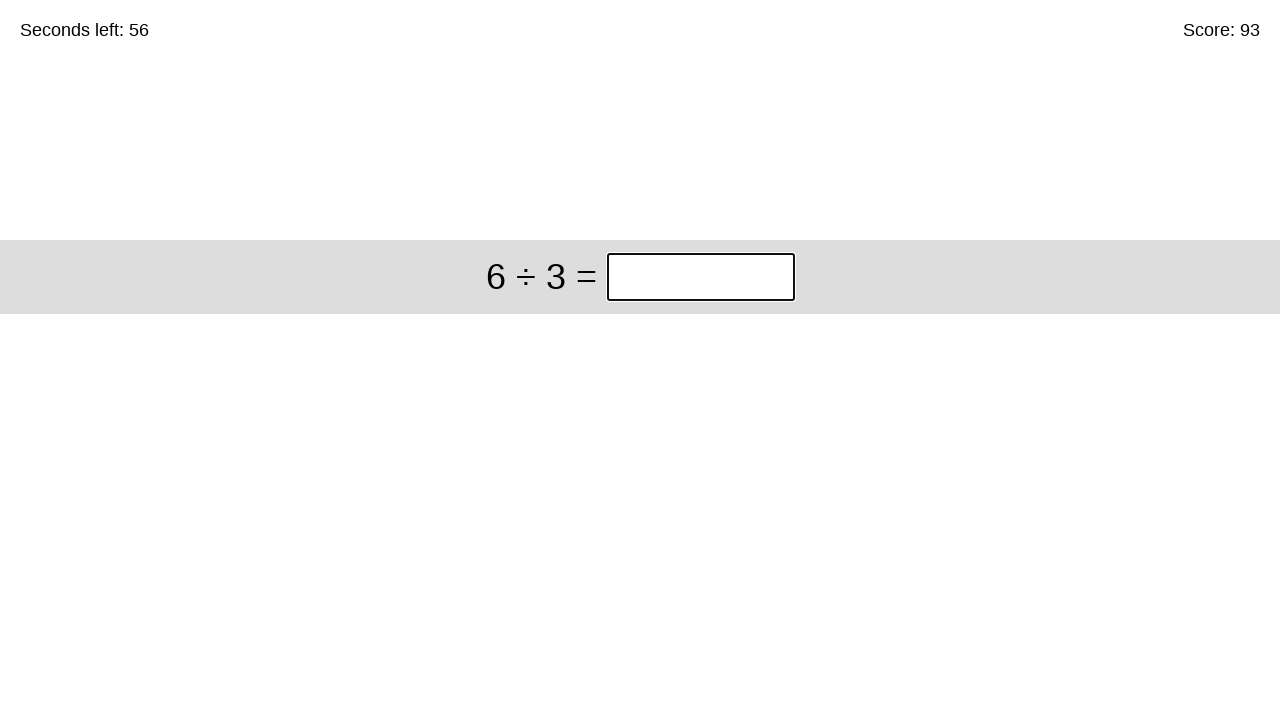

Entered answer '2' in the input box on #game > div > div:nth-child(1) > input
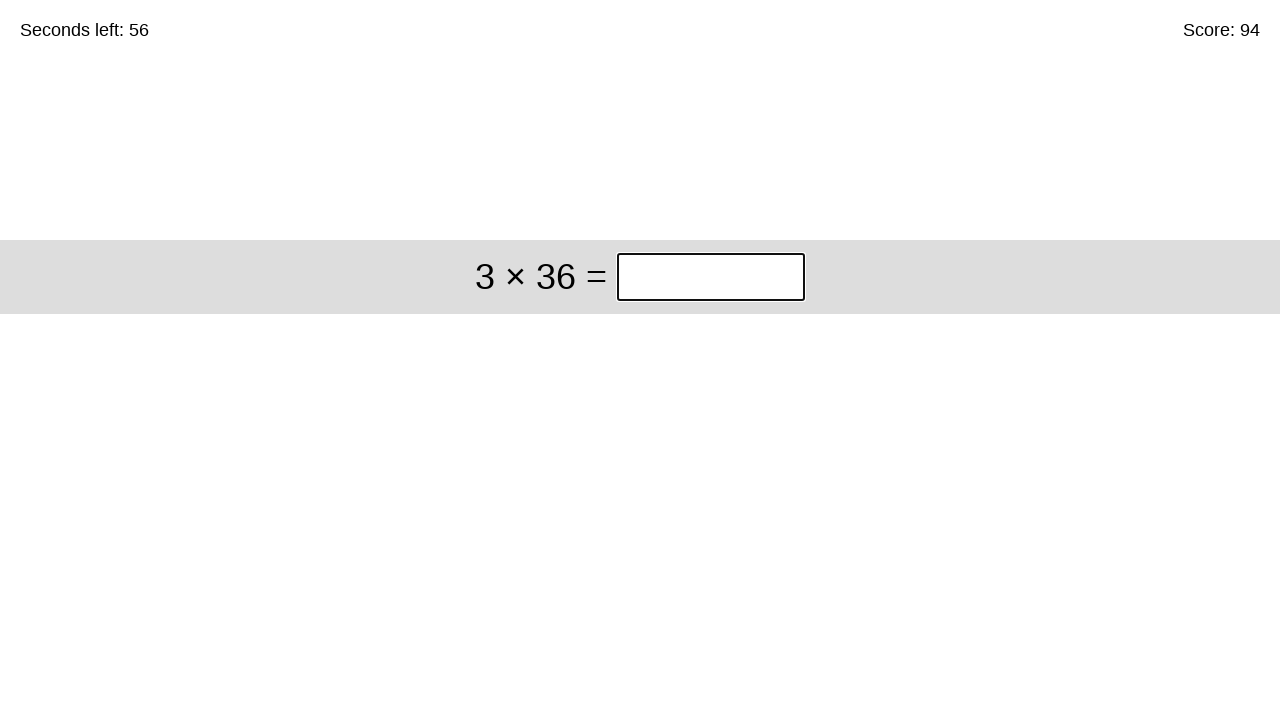

Waited for next question to appear
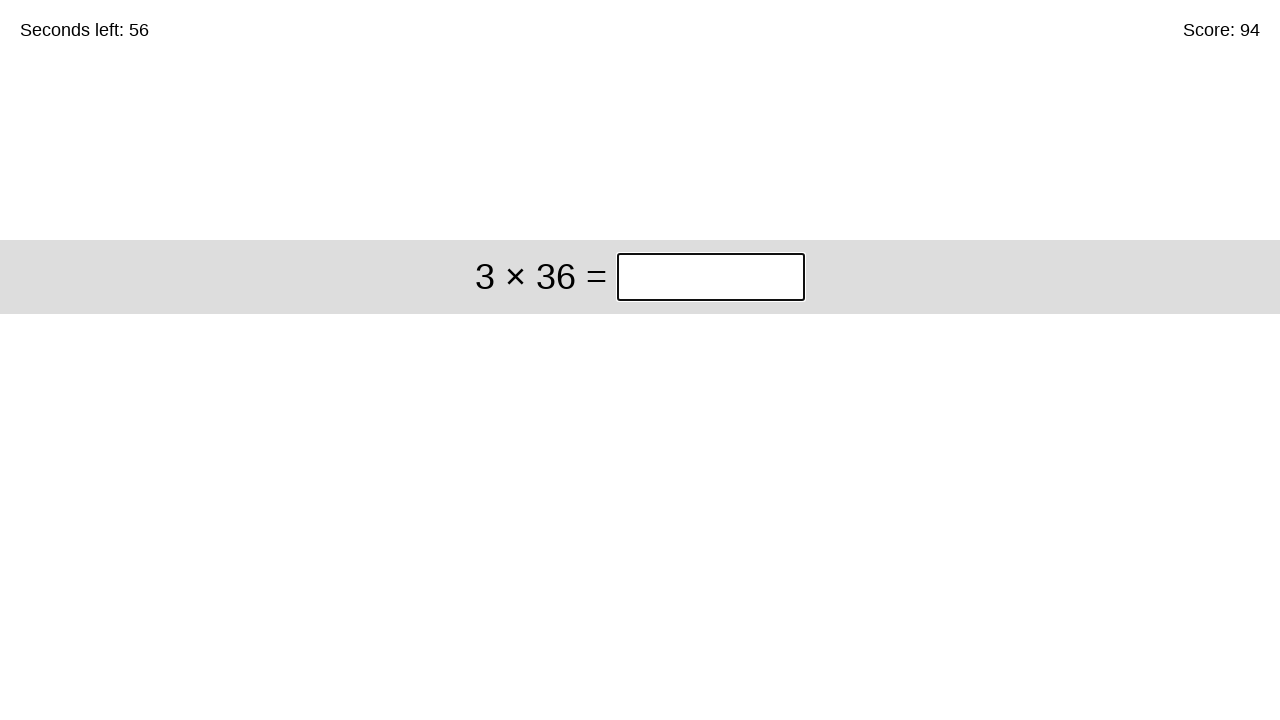

Retrieved question text for iteration 95: '3 × 36'
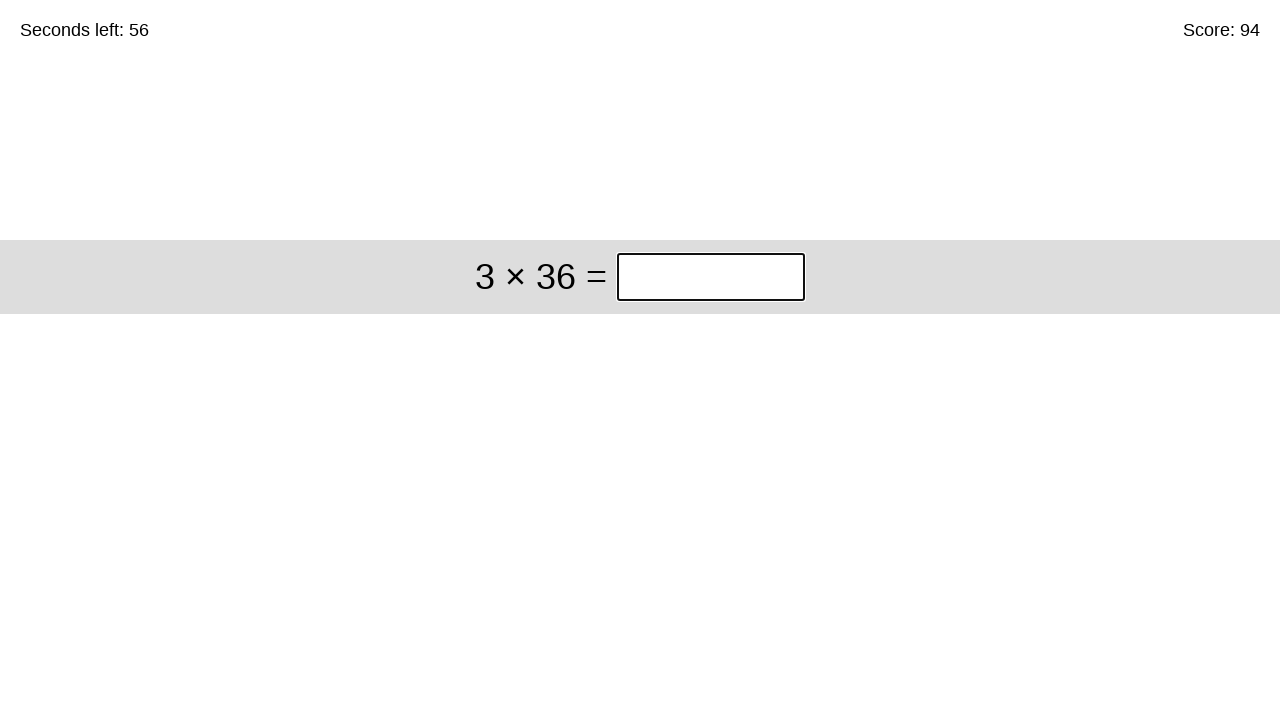

Parsed question: 3 × 36
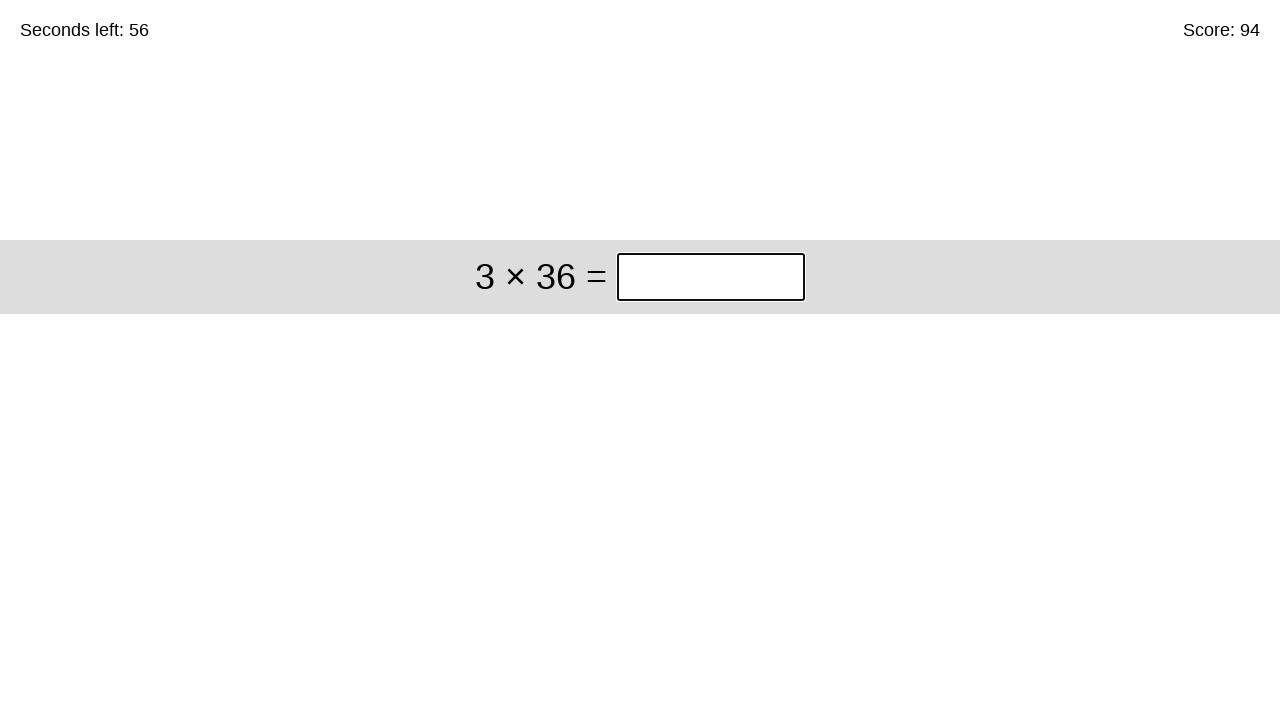

Calculated answer: 108
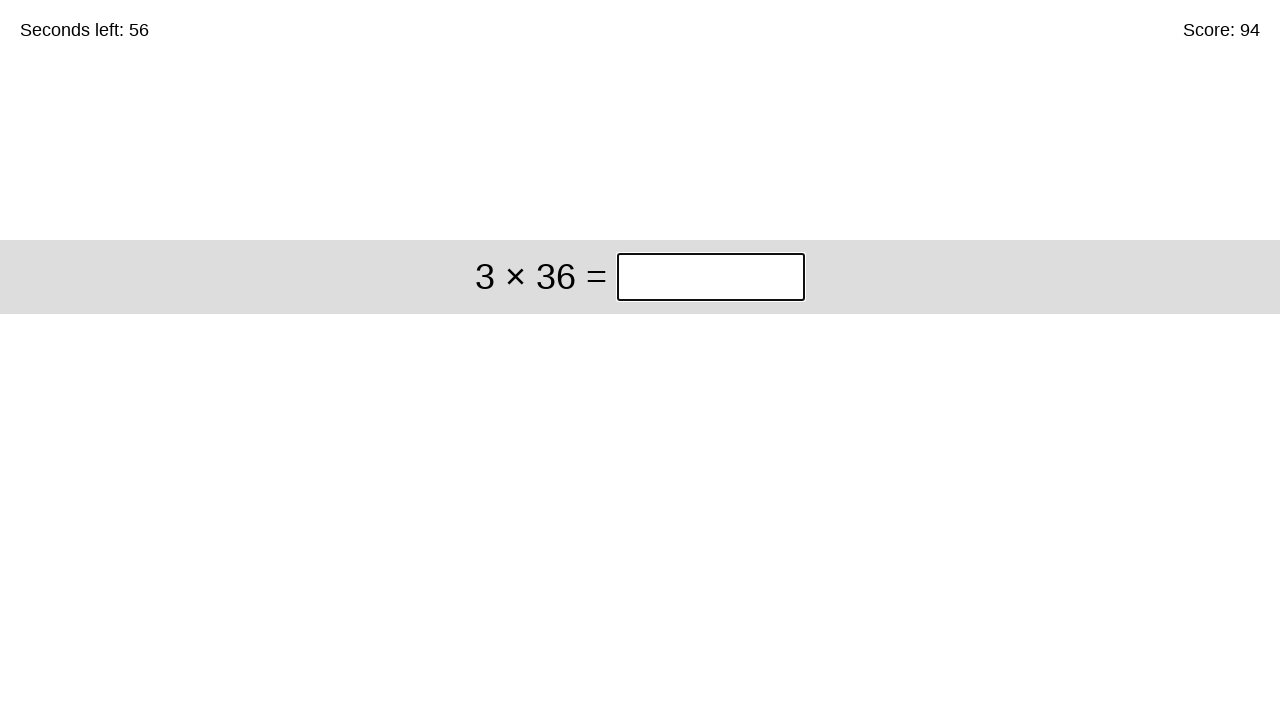

Entered answer '108' in the input box on #game > div > div:nth-child(1) > input
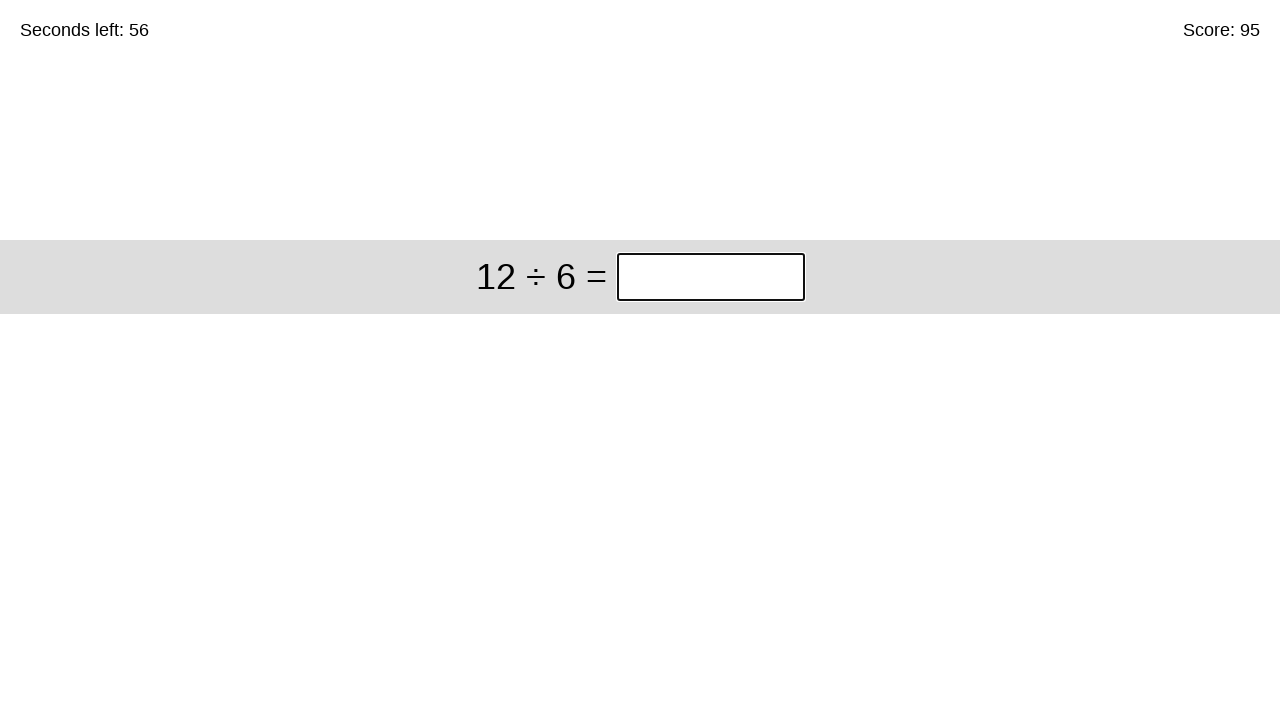

Waited for next question to appear
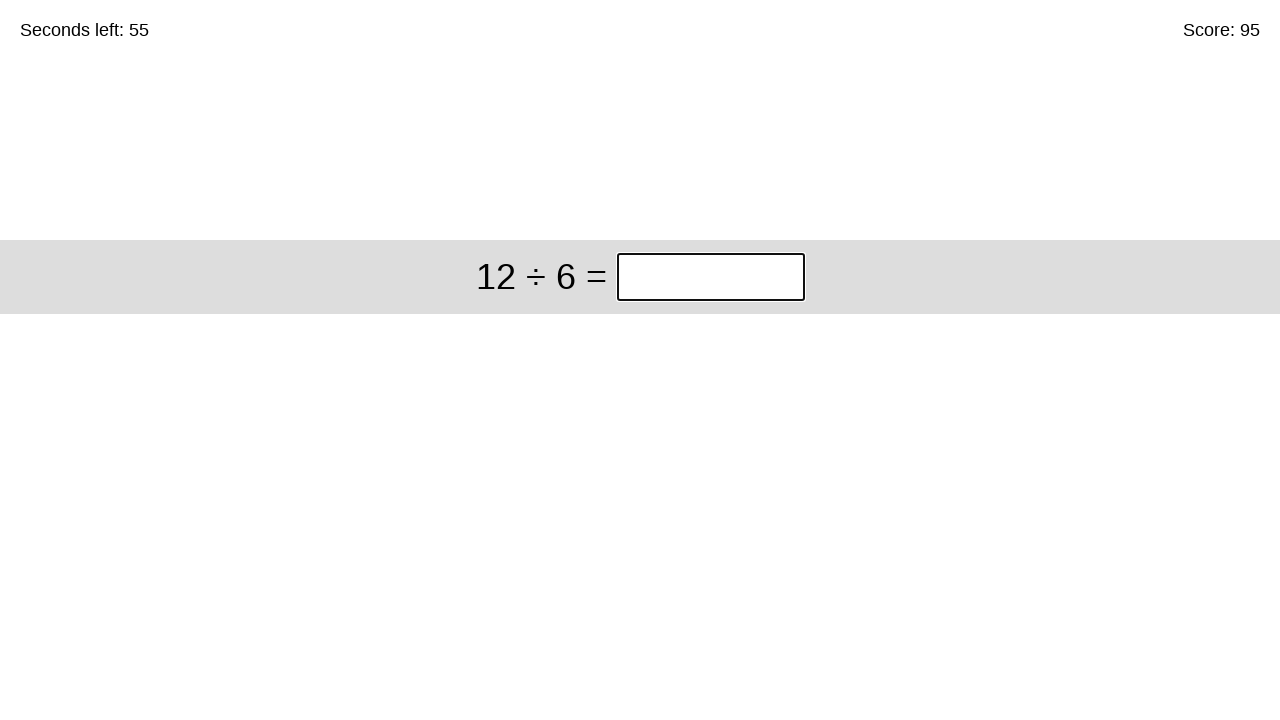

Retrieved question text for iteration 96: '12 ÷ 6'
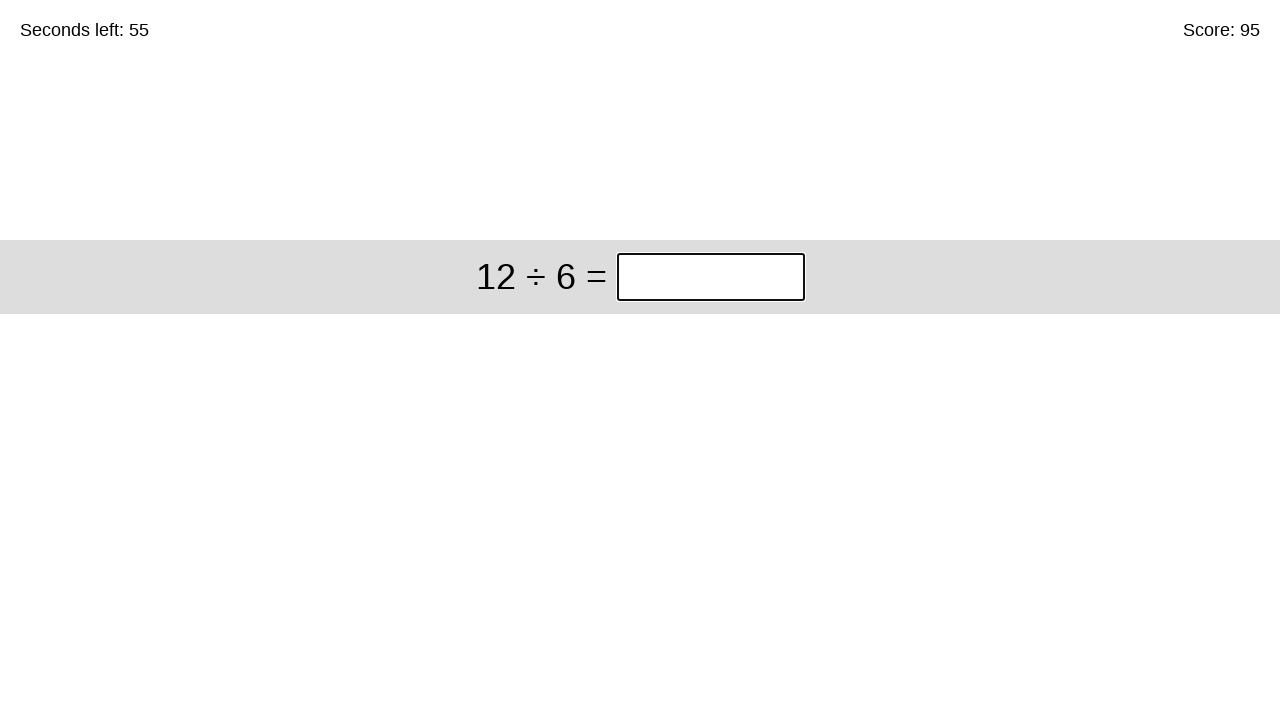

Parsed question: 12 ÷ 6
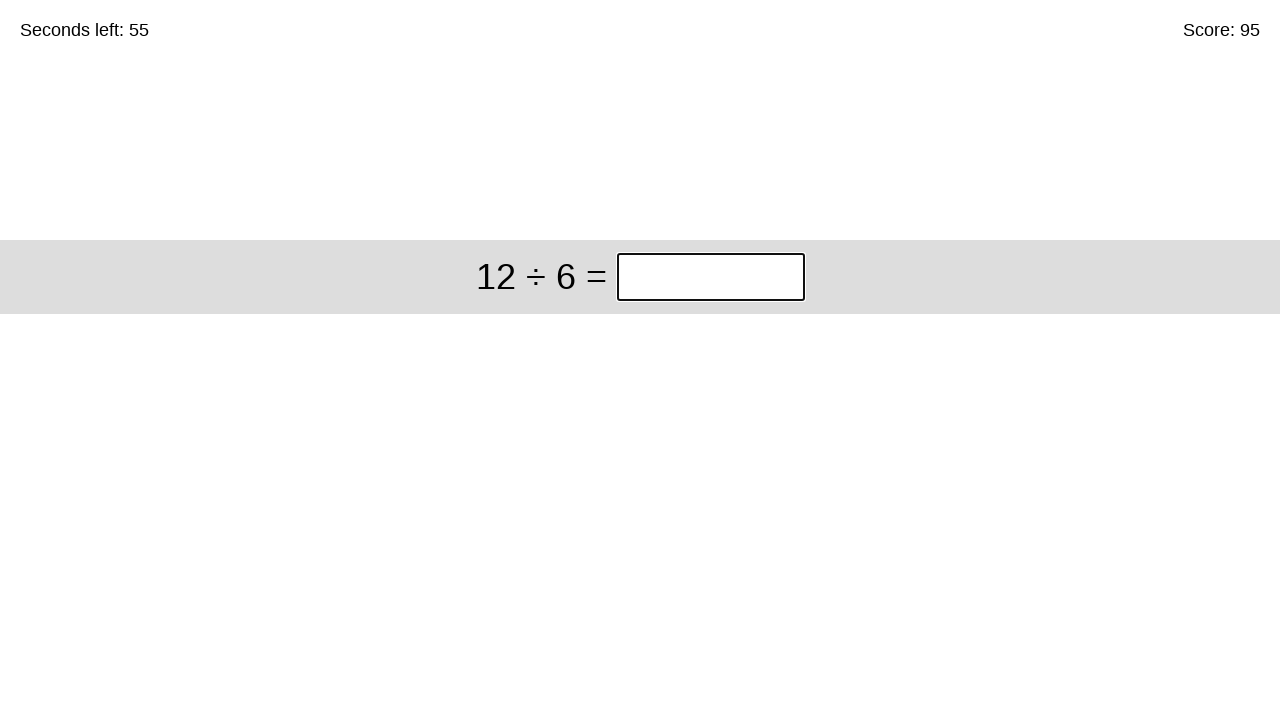

Calculated answer: 2
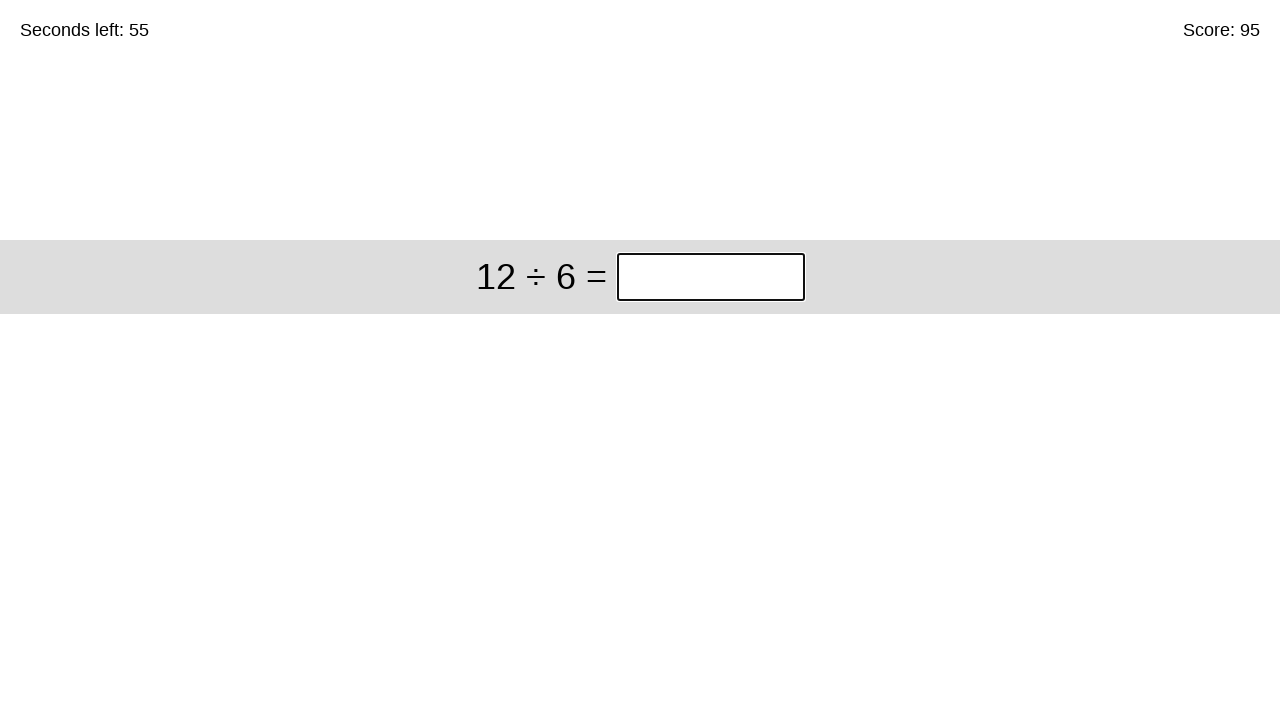

Entered answer '2' in the input box on #game > div > div:nth-child(1) > input
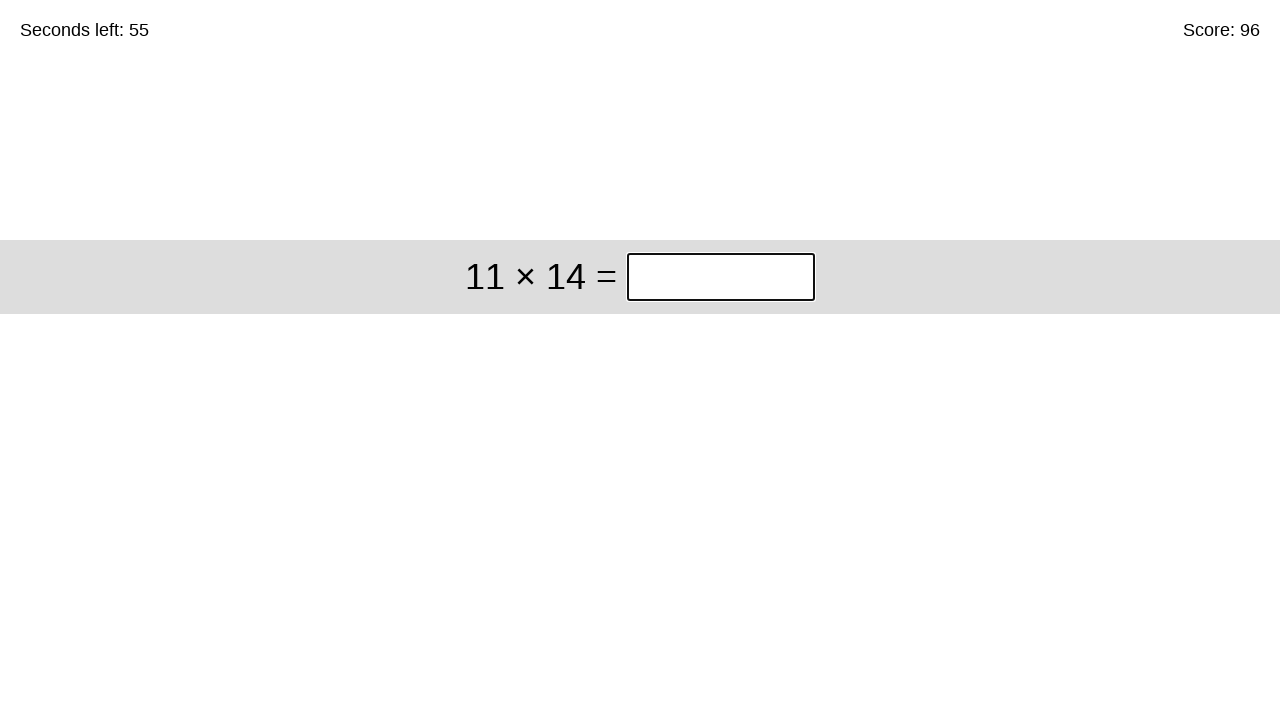

Waited for next question to appear
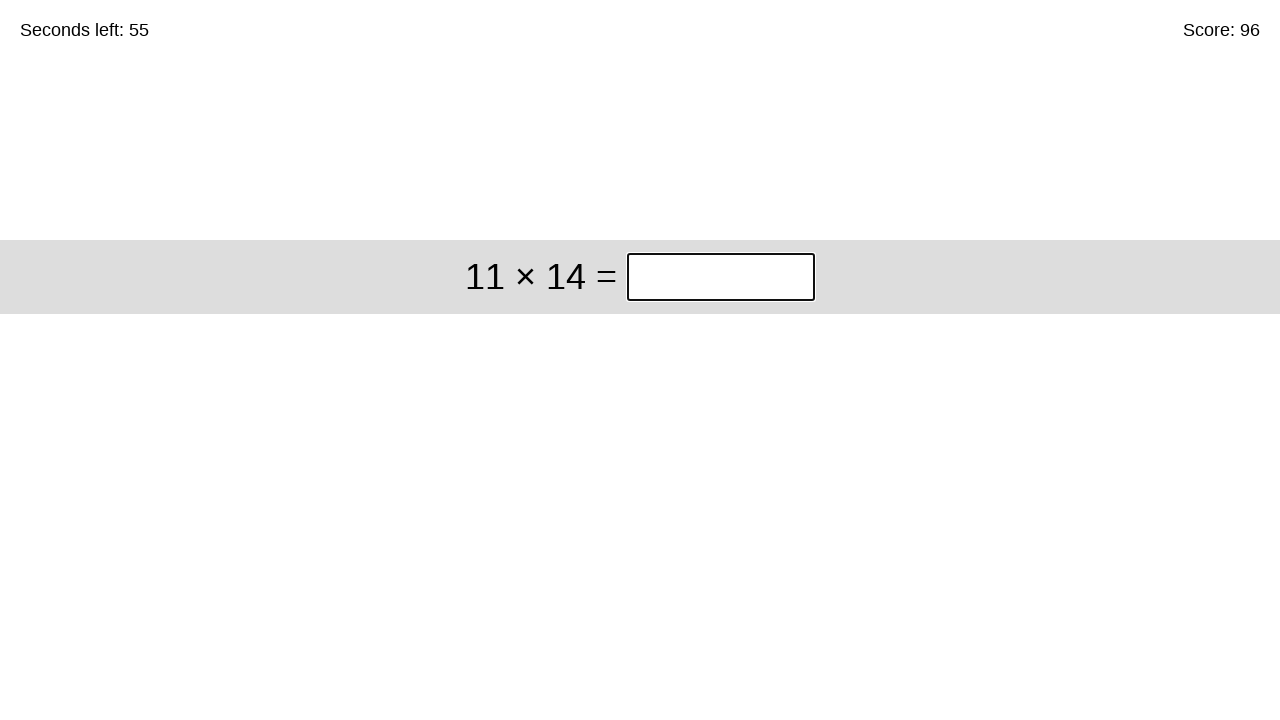

Retrieved question text for iteration 97: '11 × 14'
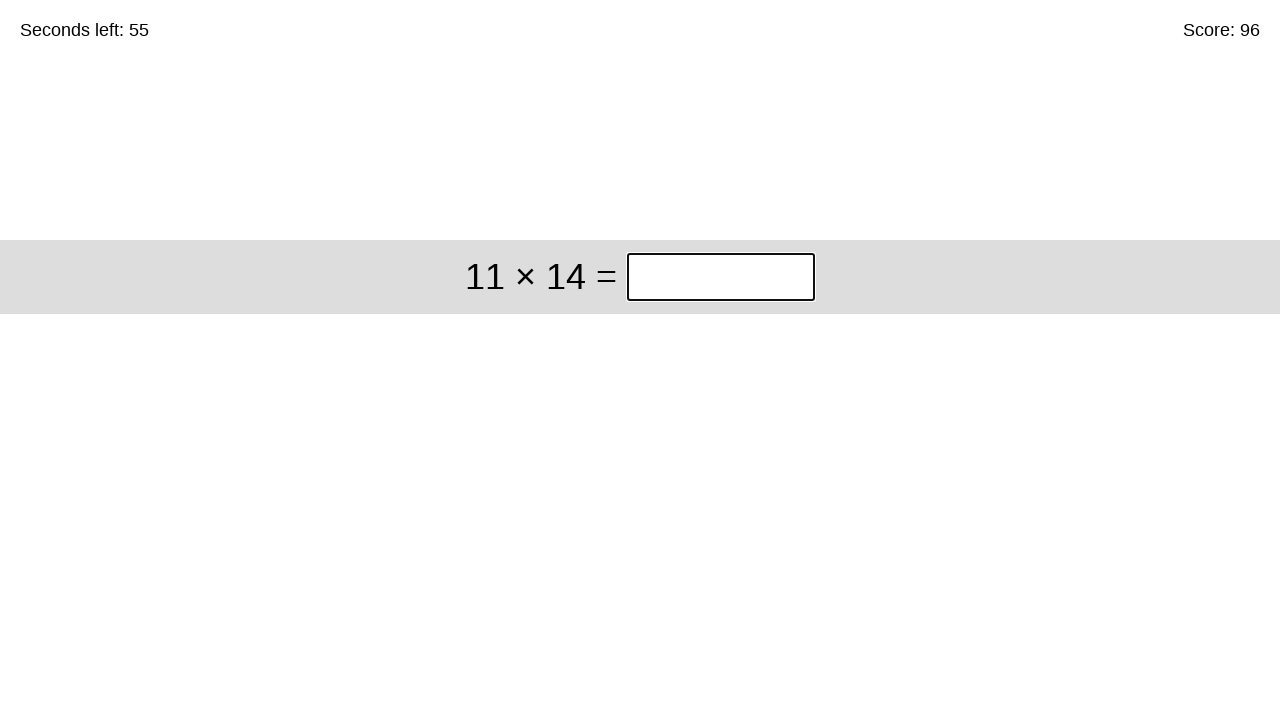

Parsed question: 11 × 14
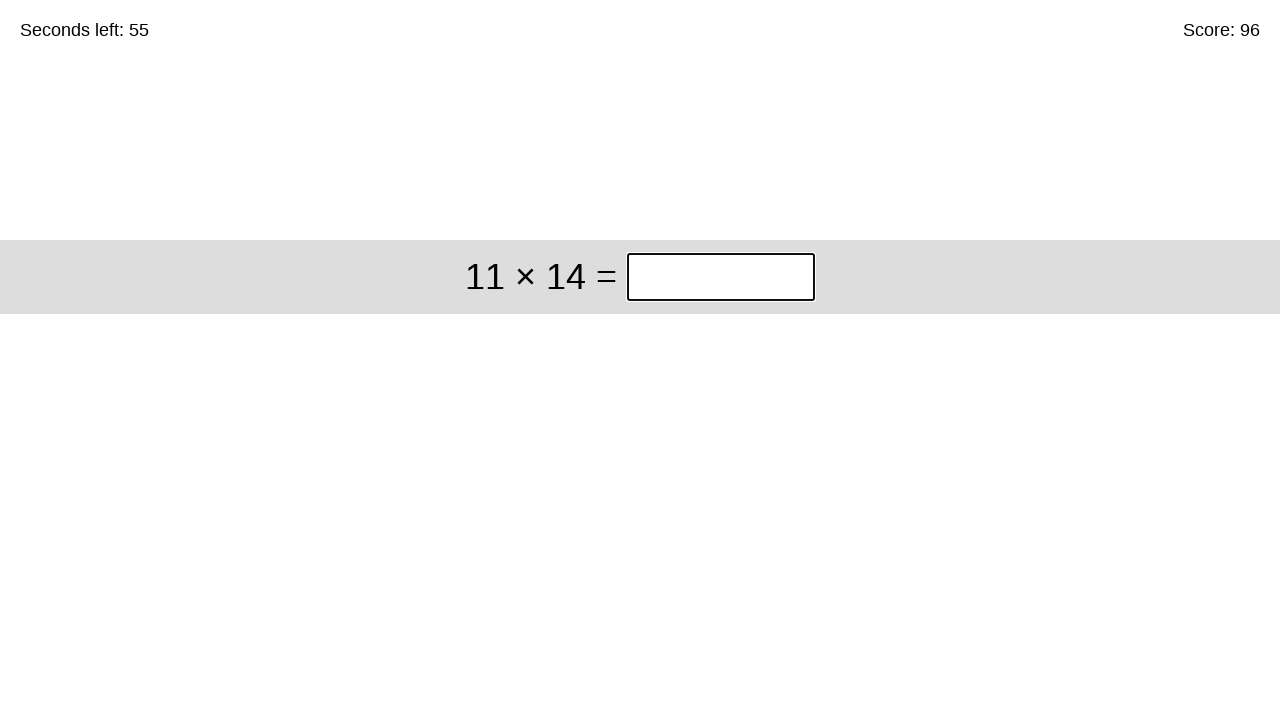

Calculated answer: 154
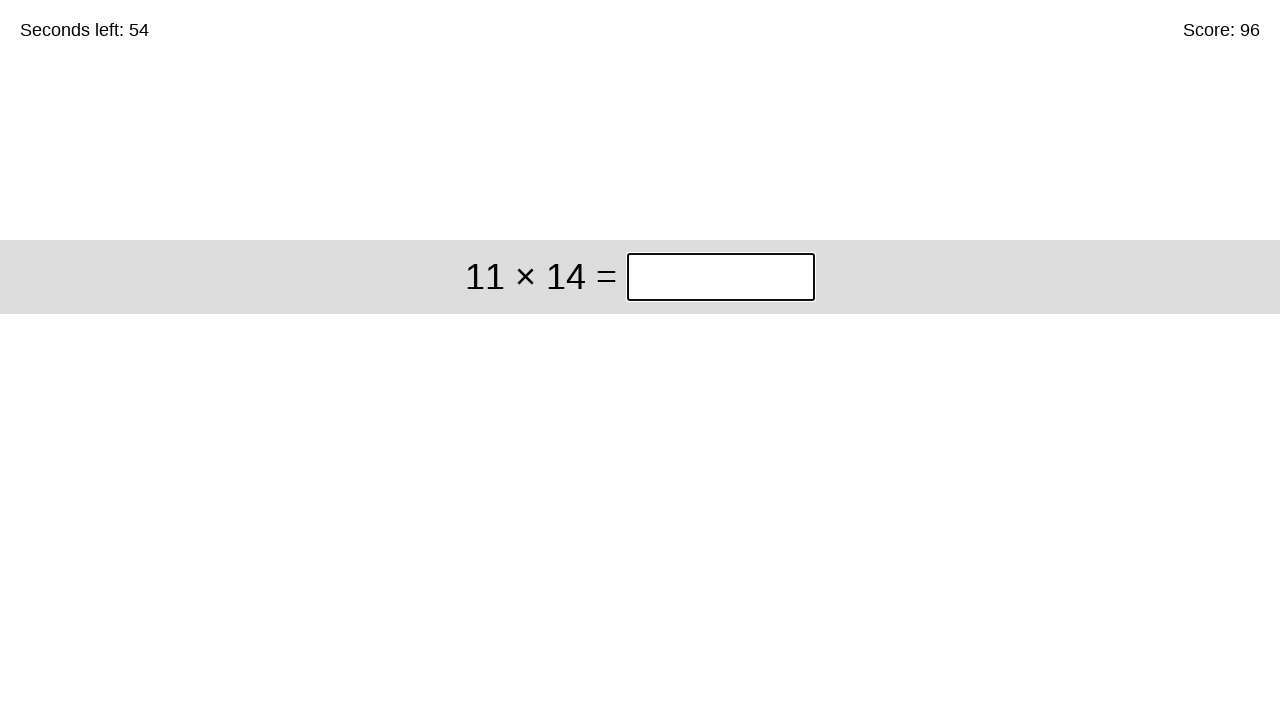

Entered answer '154' in the input box on #game > div > div:nth-child(1) > input
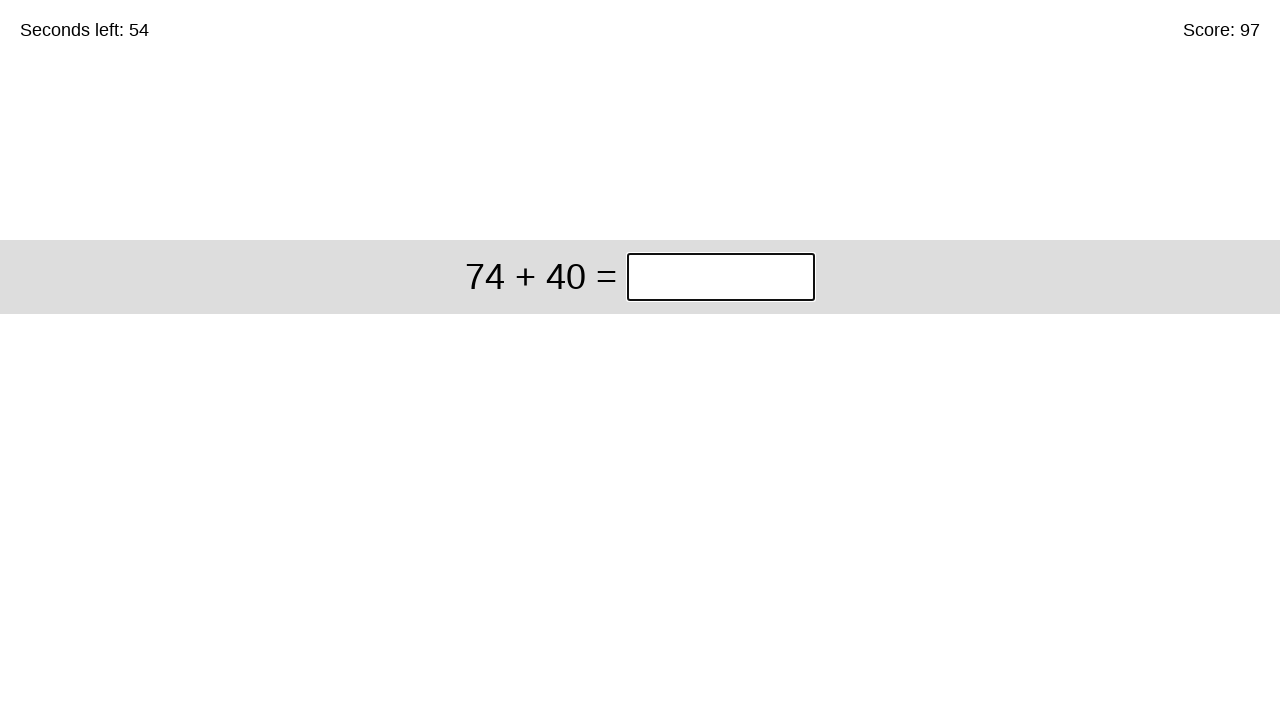

Waited for next question to appear
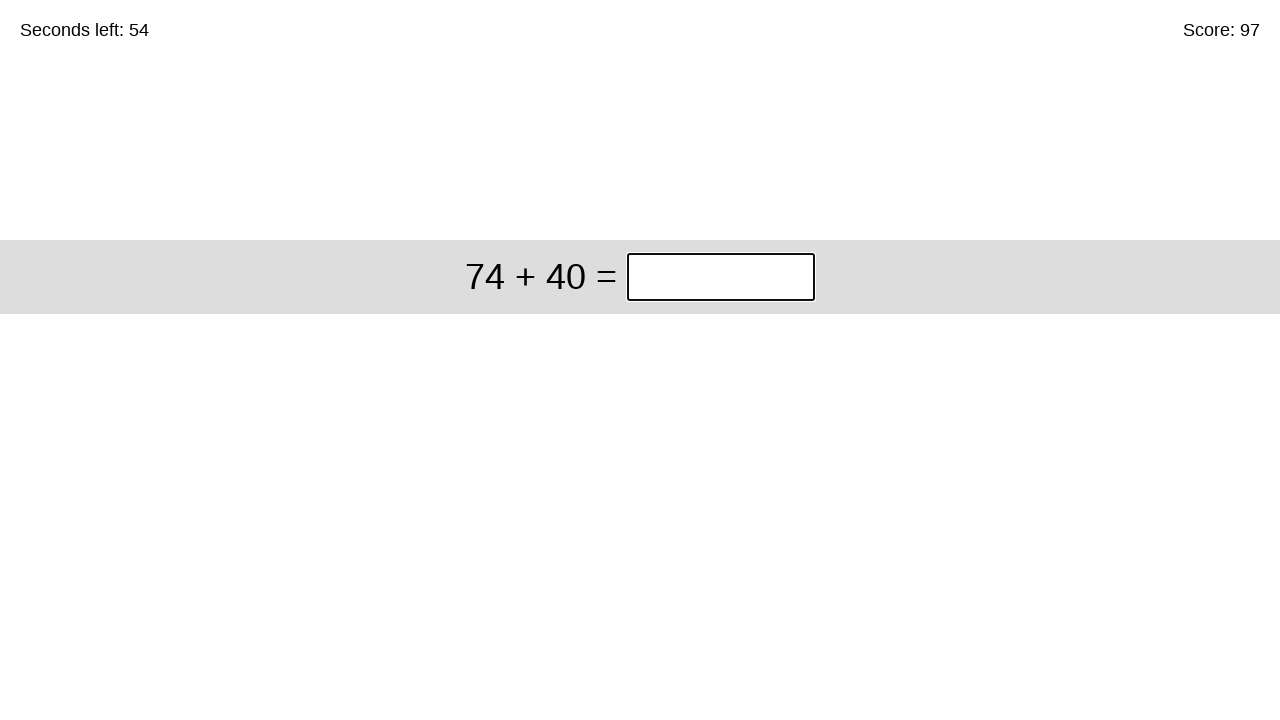

Retrieved question text for iteration 98: '74 + 40'
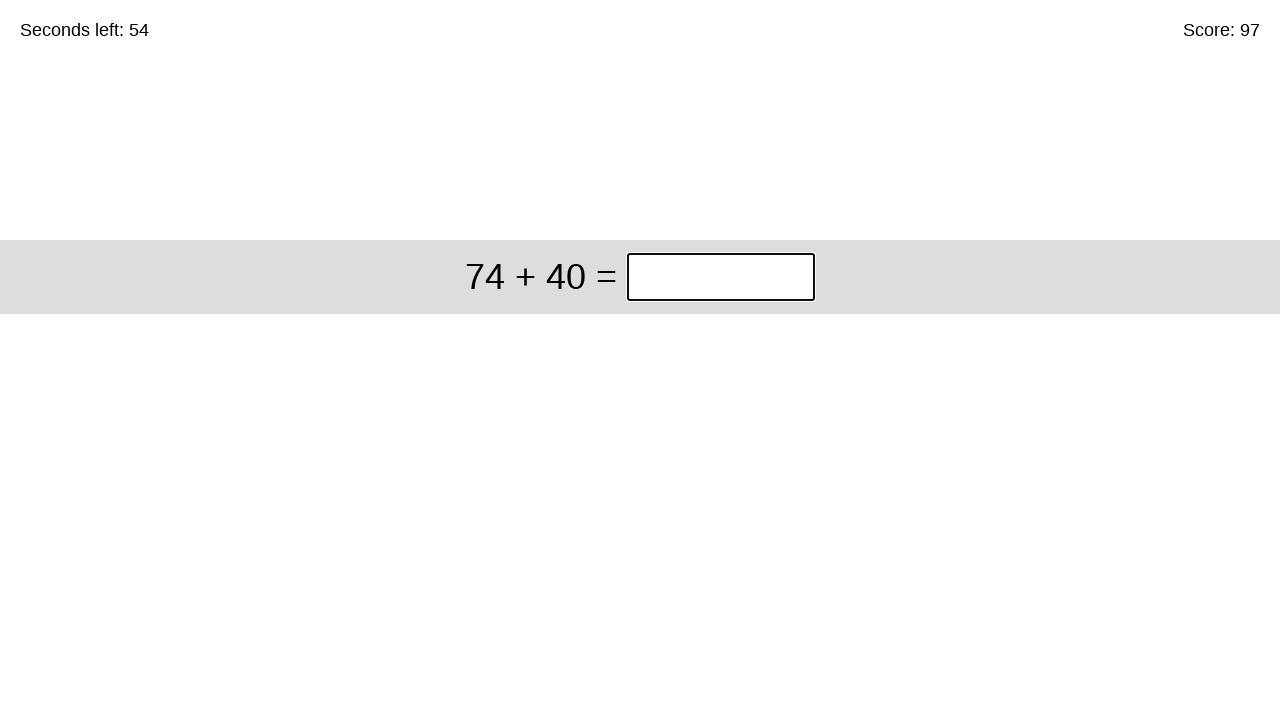

Parsed question: 74 + 40
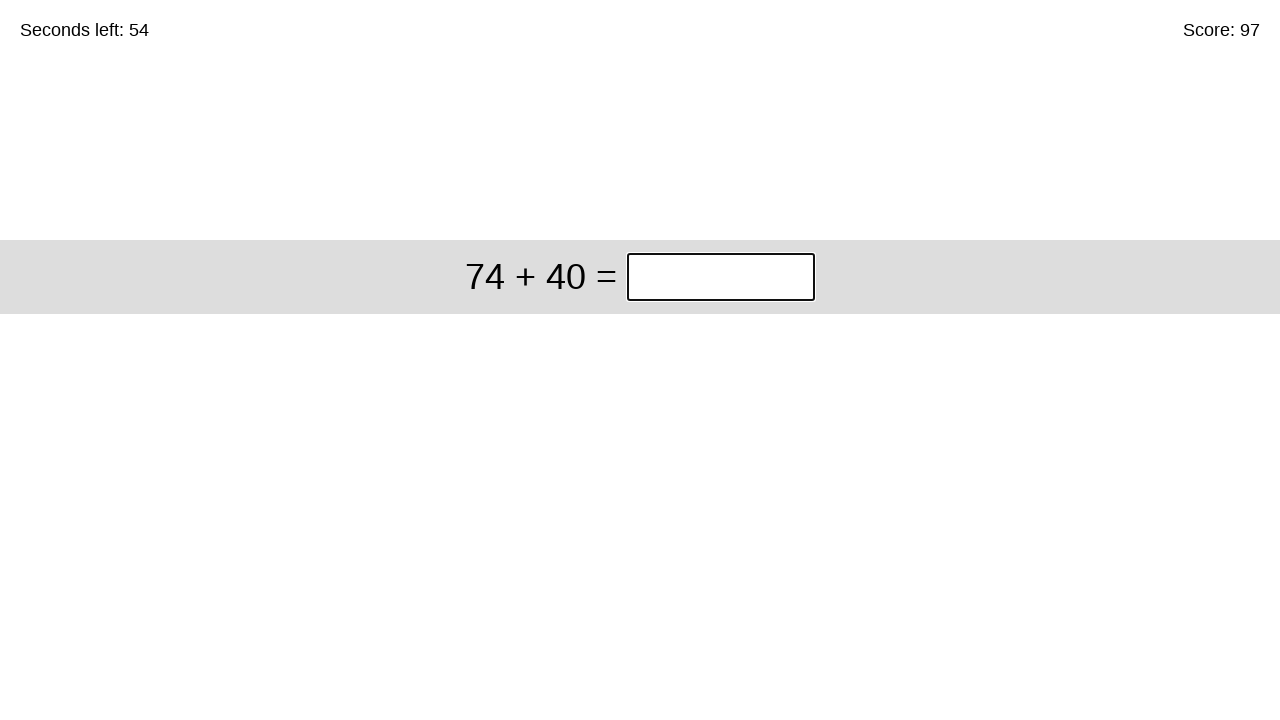

Calculated answer: 114
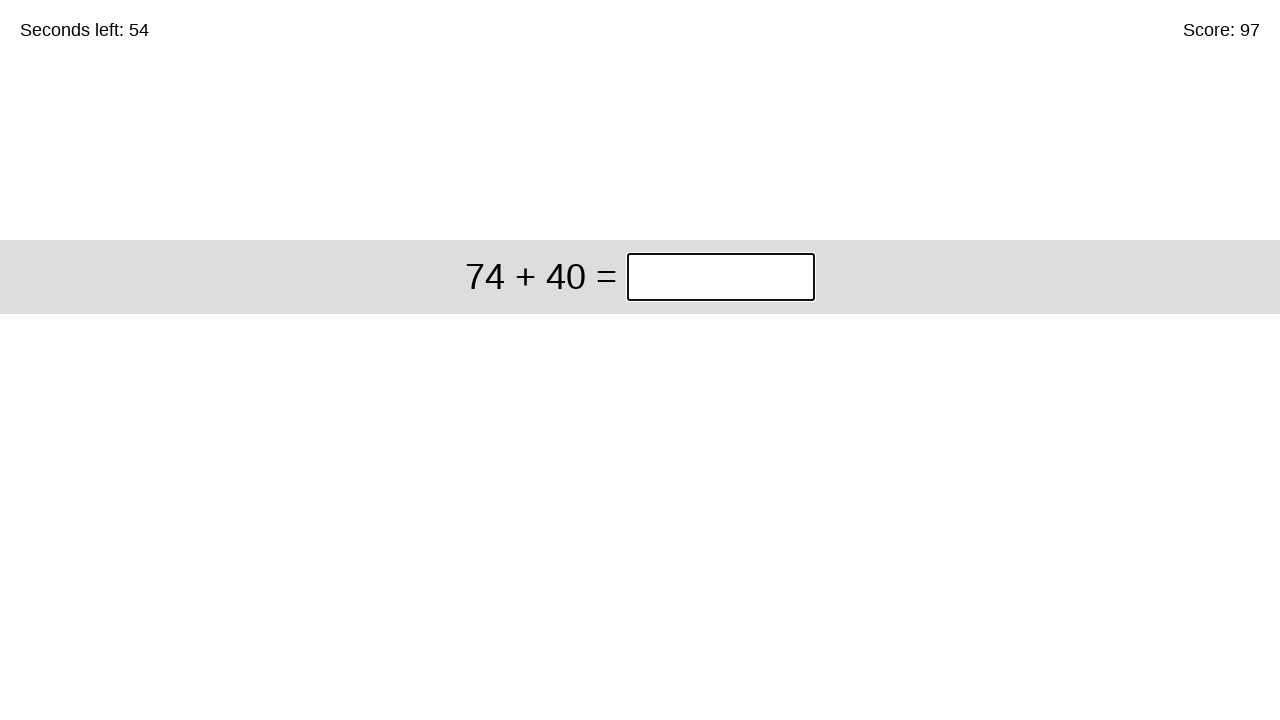

Entered answer '114' in the input box on #game > div > div:nth-child(1) > input
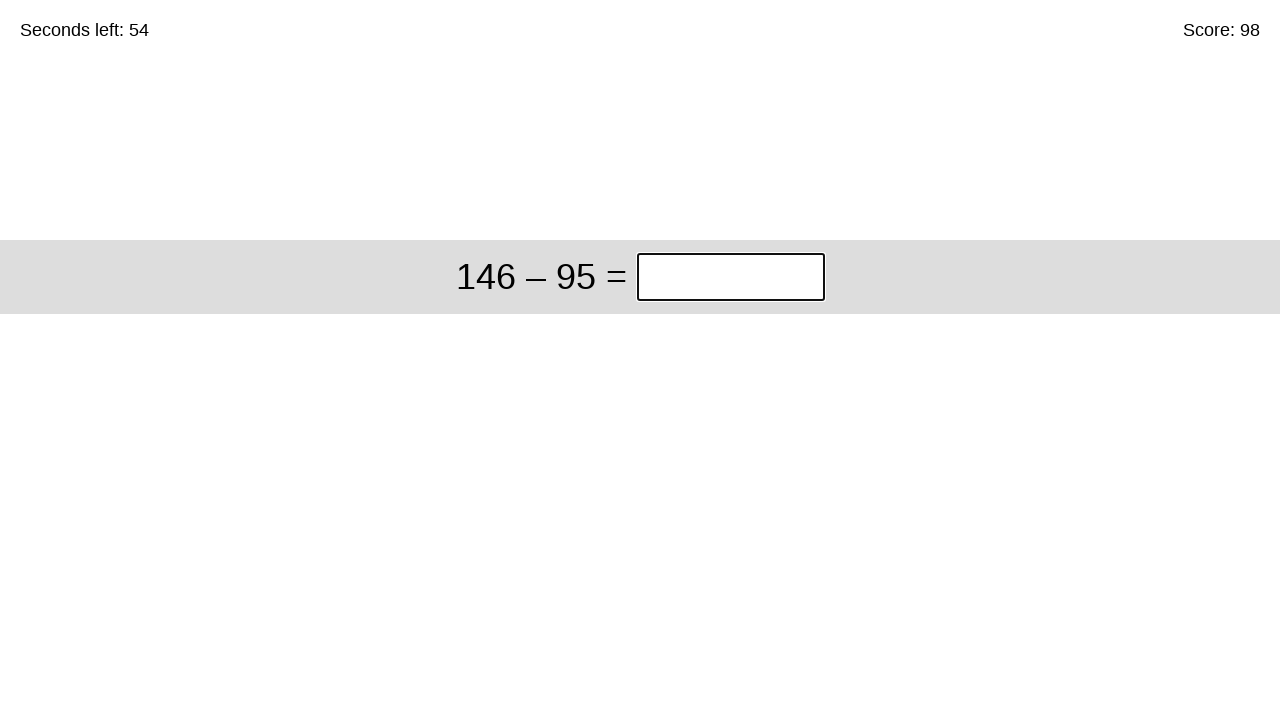

Waited for next question to appear
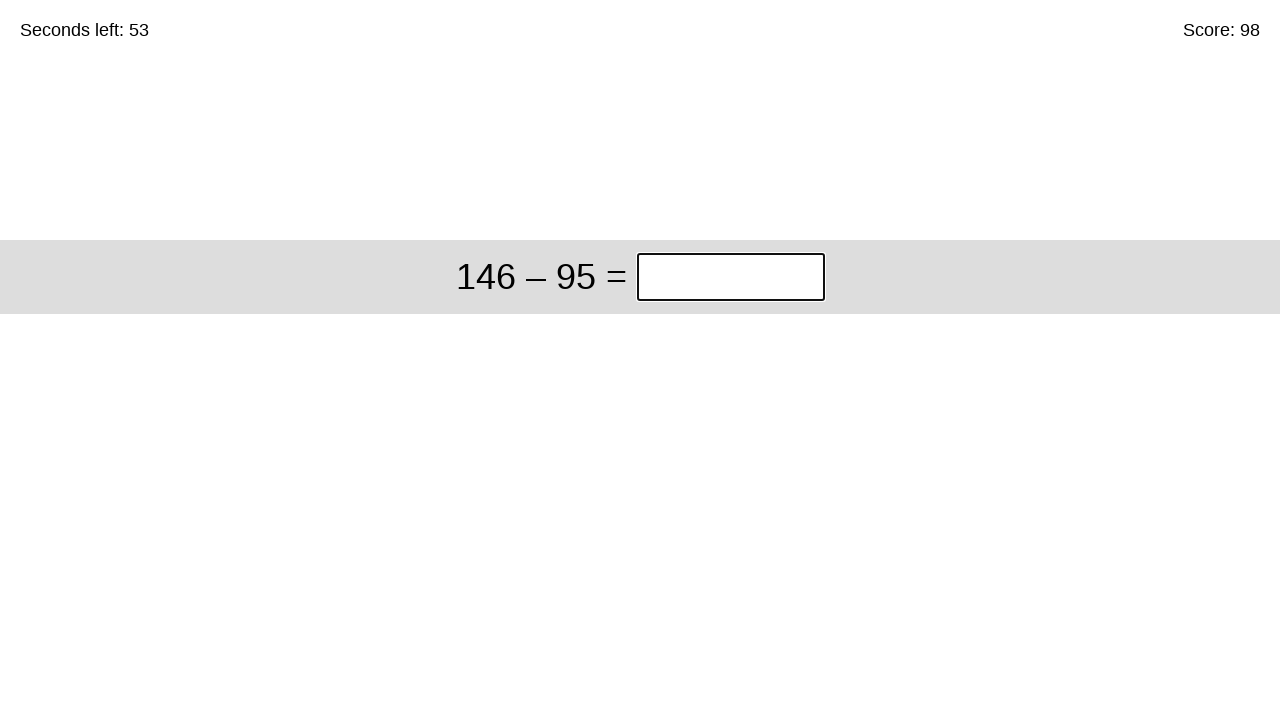

Retrieved question text for iteration 99: '146 – 95'
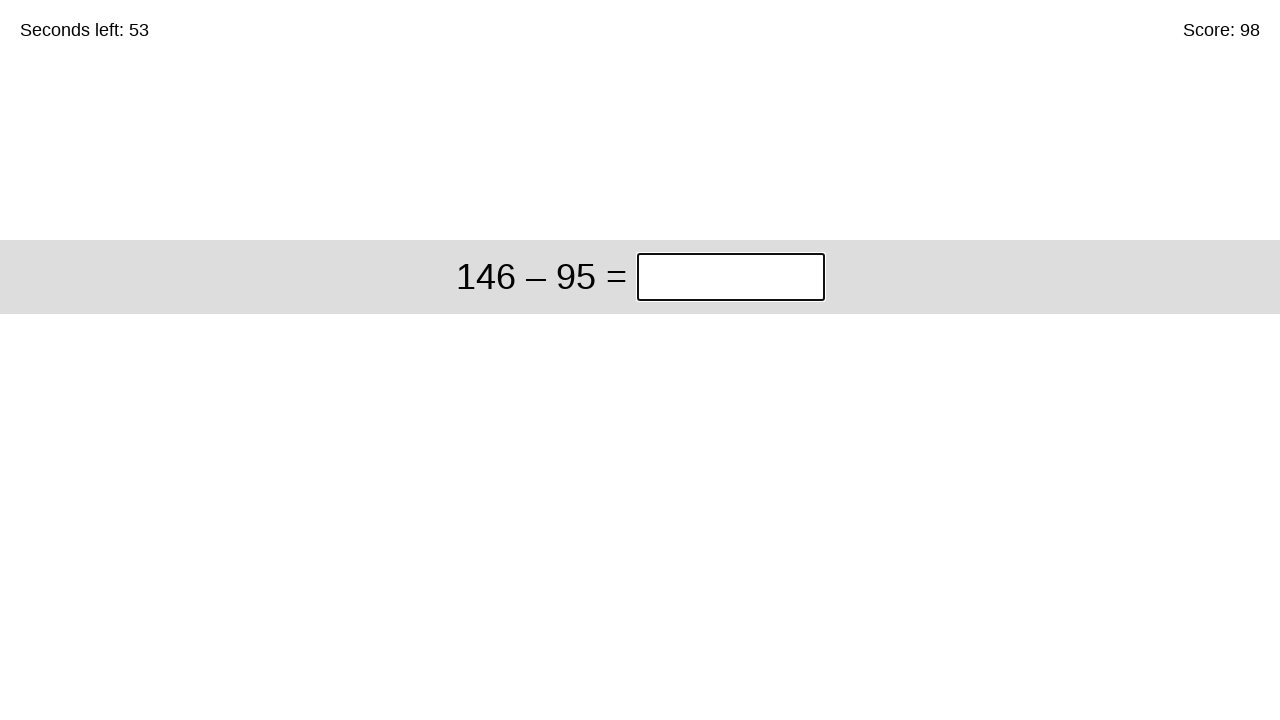

Parsed question: 146 – 95
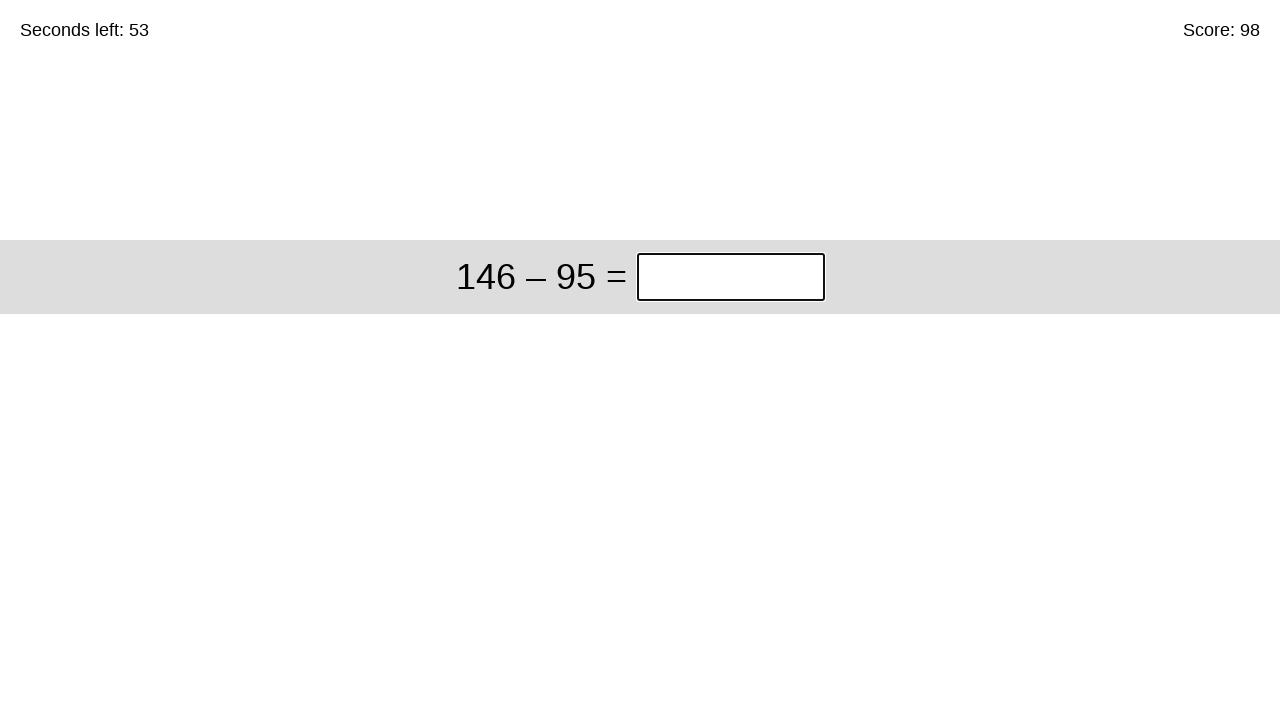

Calculated answer: 51
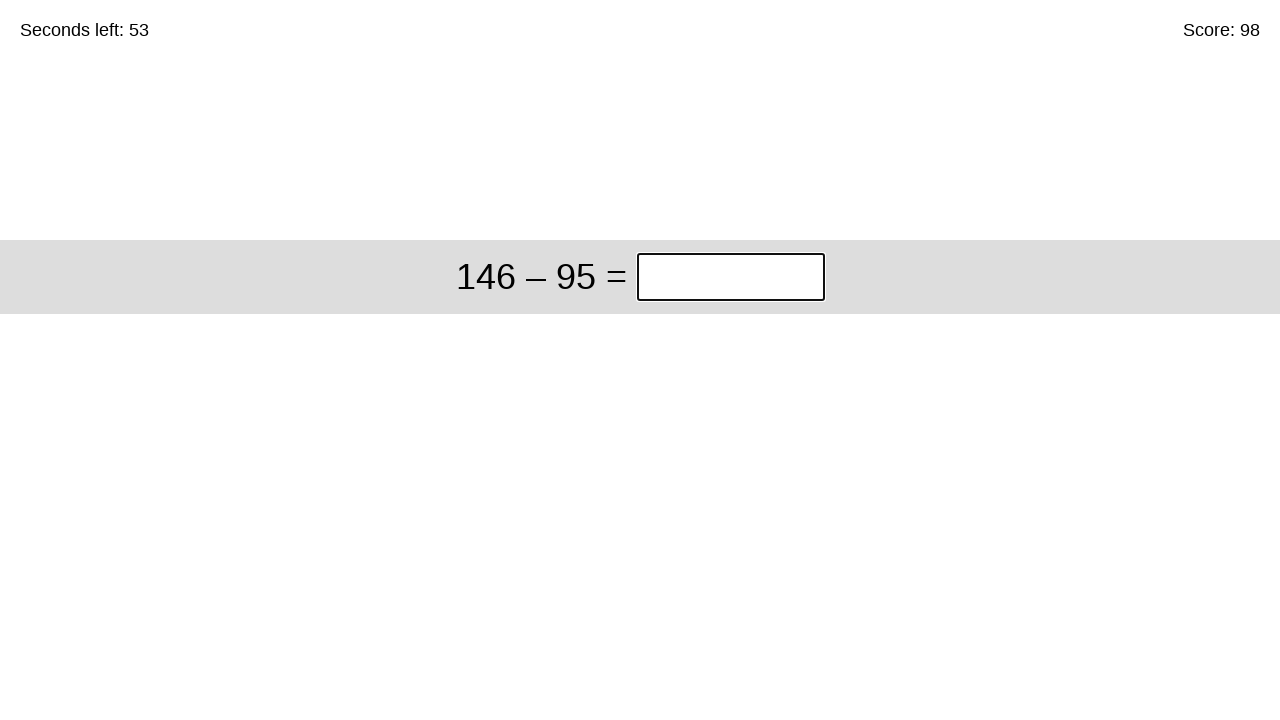

Entered answer '51' in the input box on #game > div > div:nth-child(1) > input
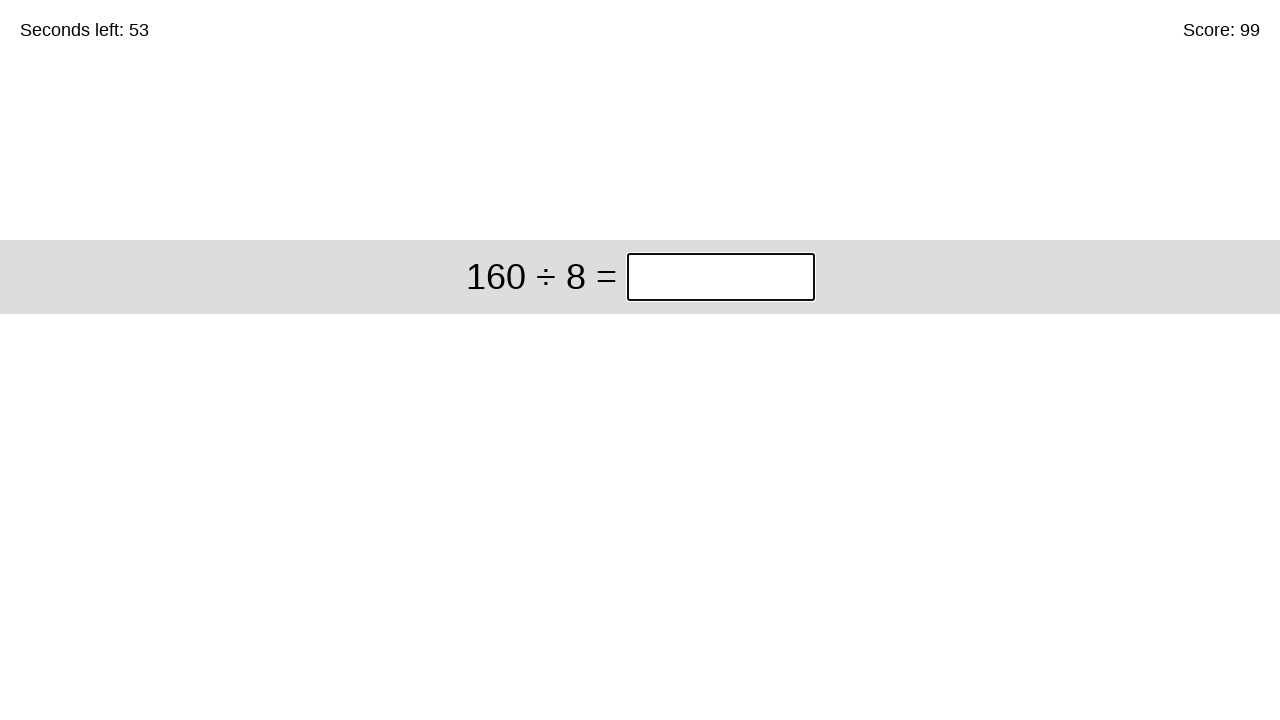

Waited for next question to appear
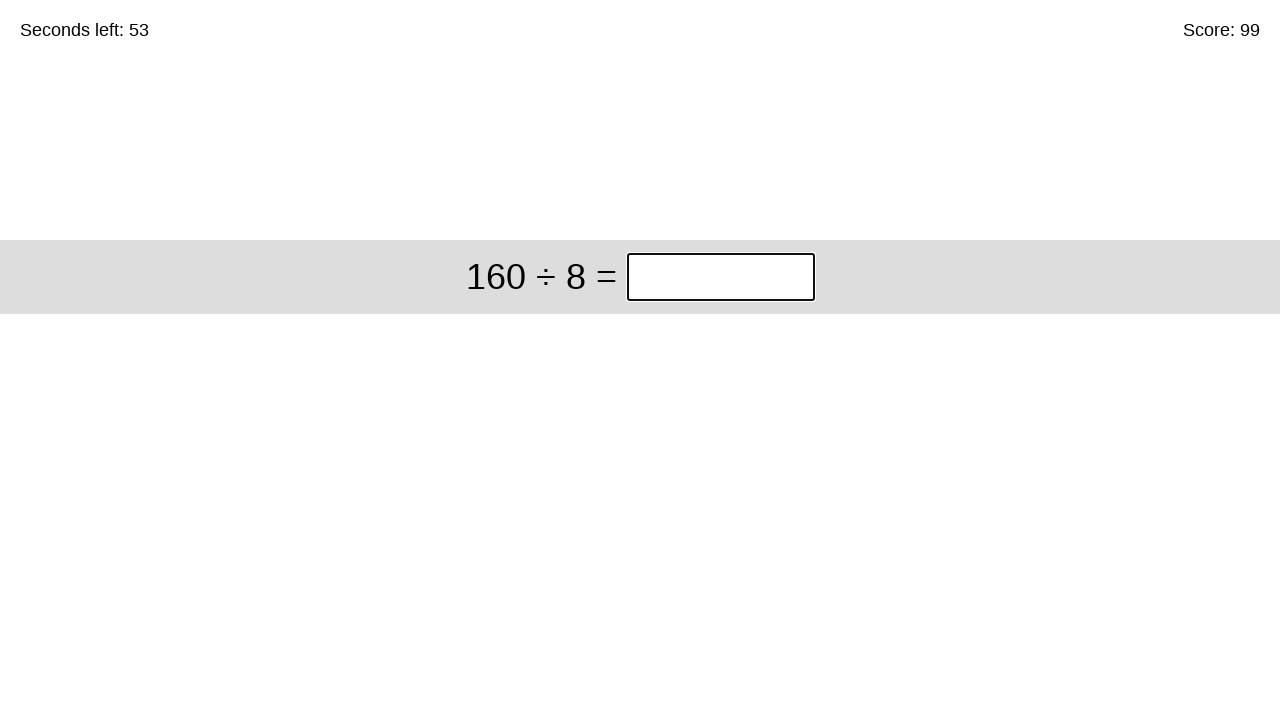

Retrieved question text for iteration 100: '160 ÷ 8'
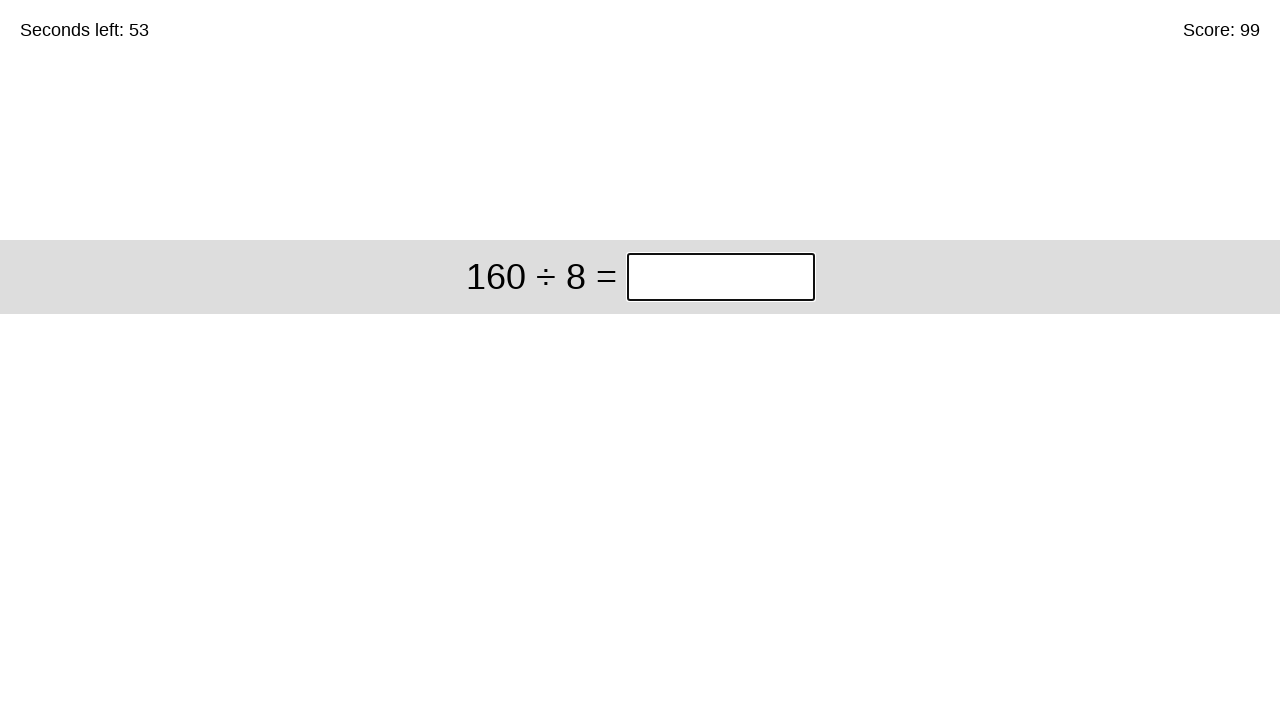

Parsed question: 160 ÷ 8
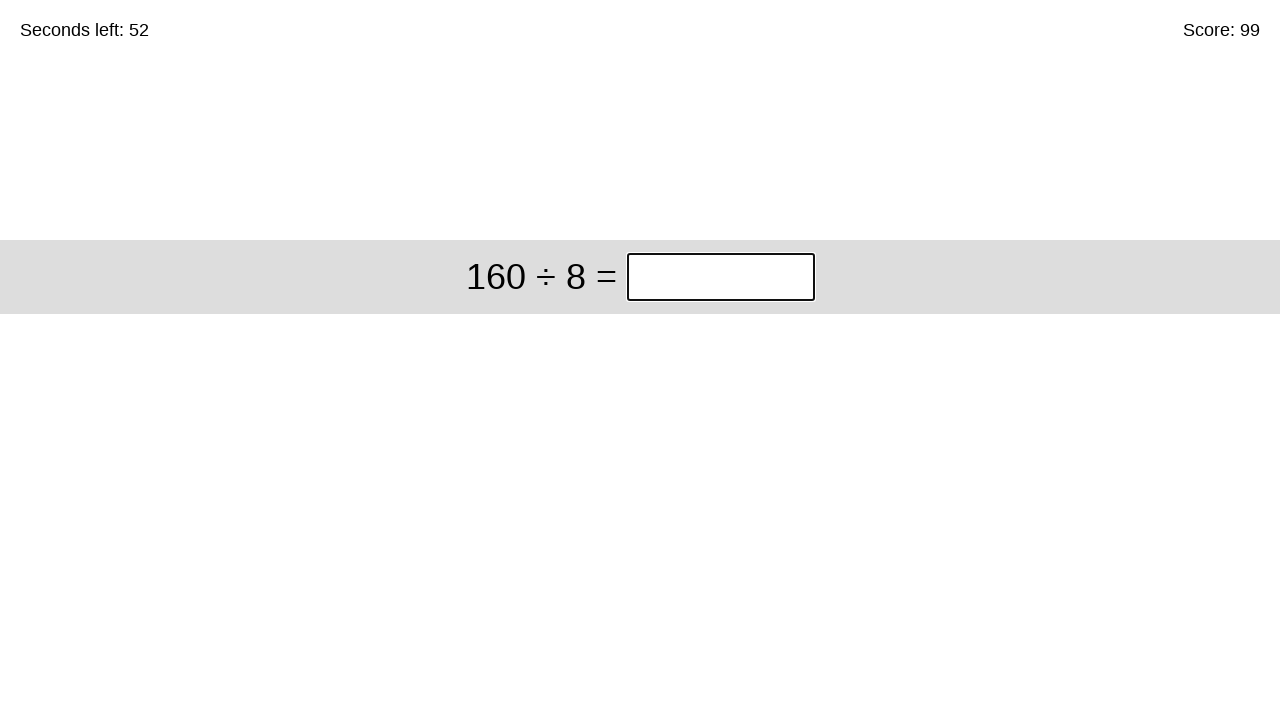

Calculated answer: 20
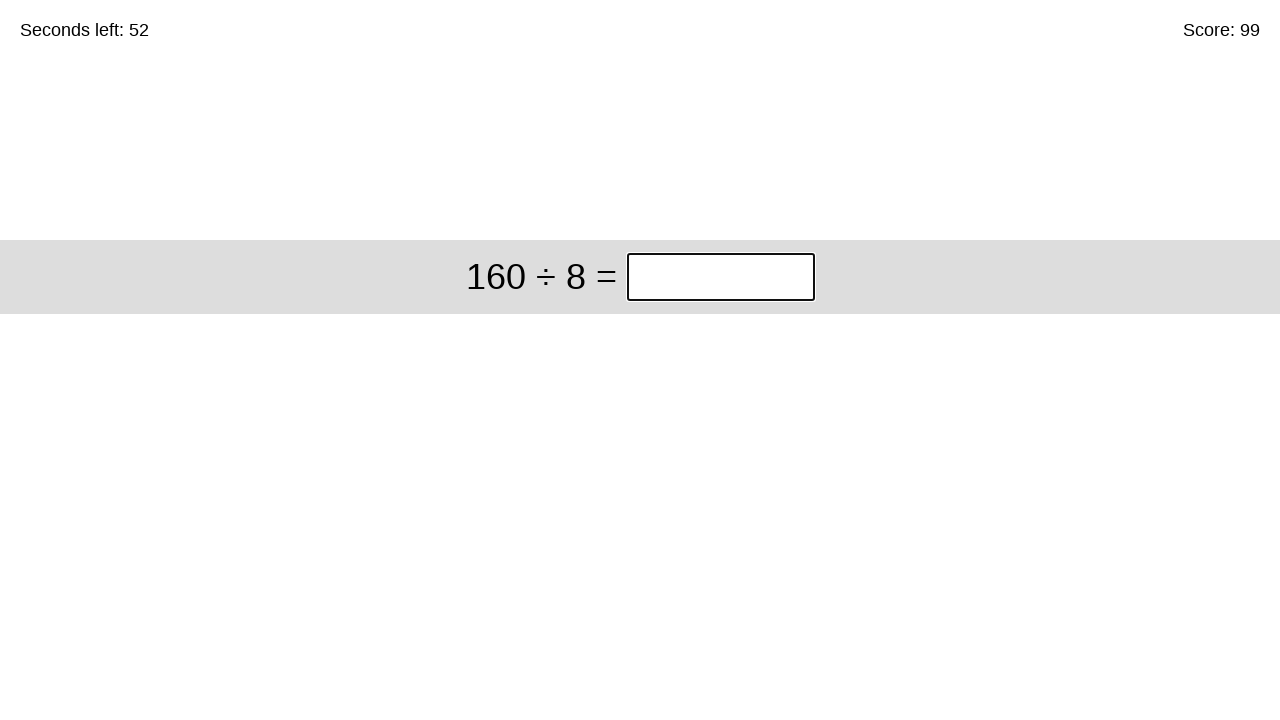

Entered answer '20' in the input box on #game > div > div:nth-child(1) > input
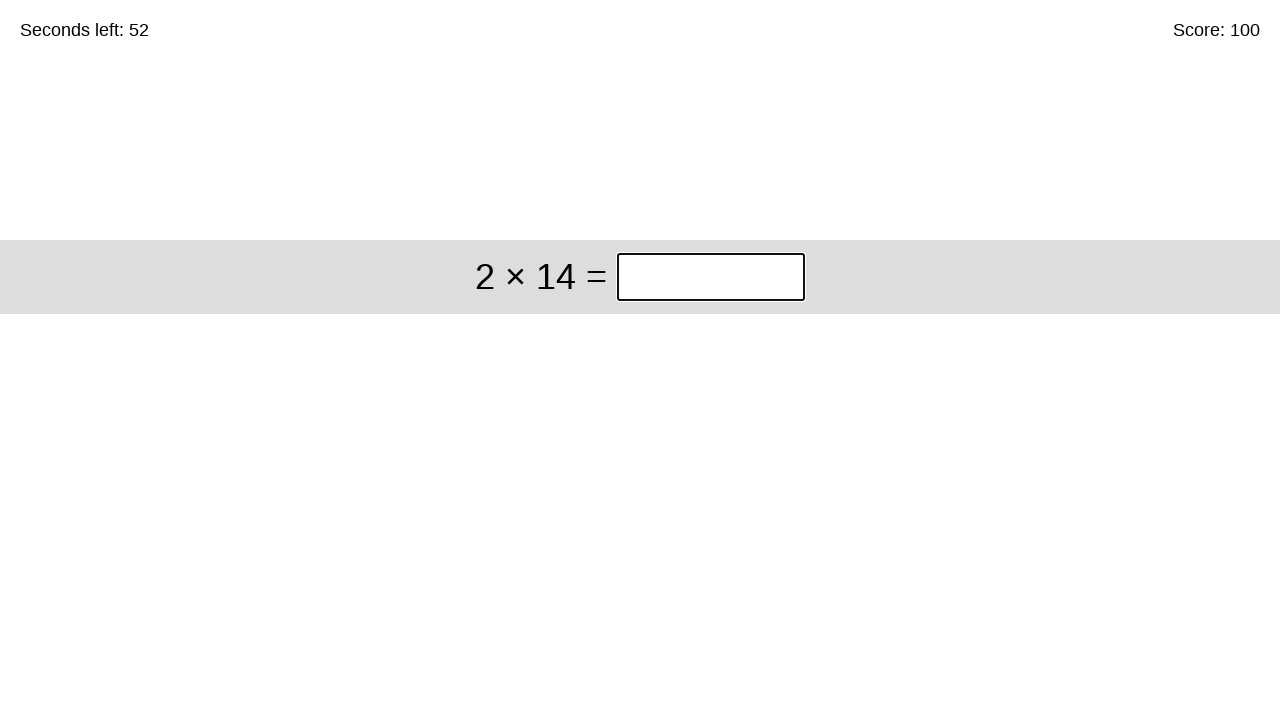

Waited for next question to appear
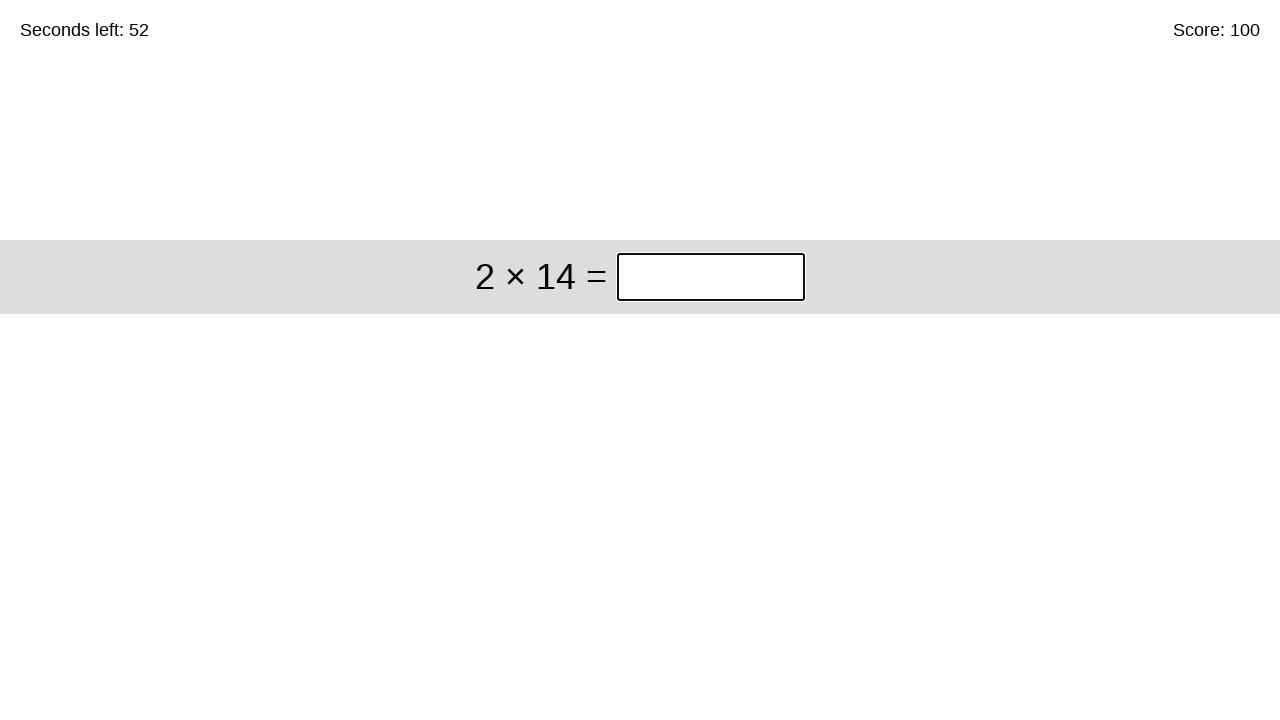

Retrieved question text for iteration 101: '2 × 14'
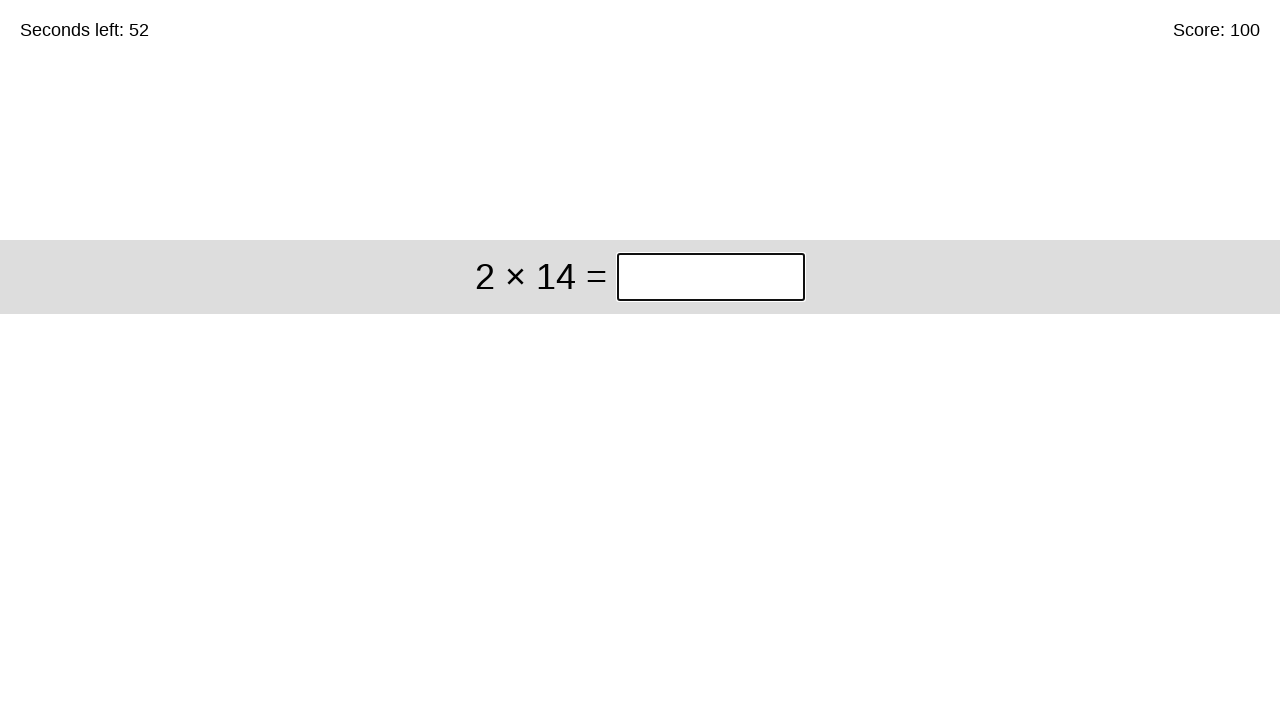

Parsed question: 2 × 14
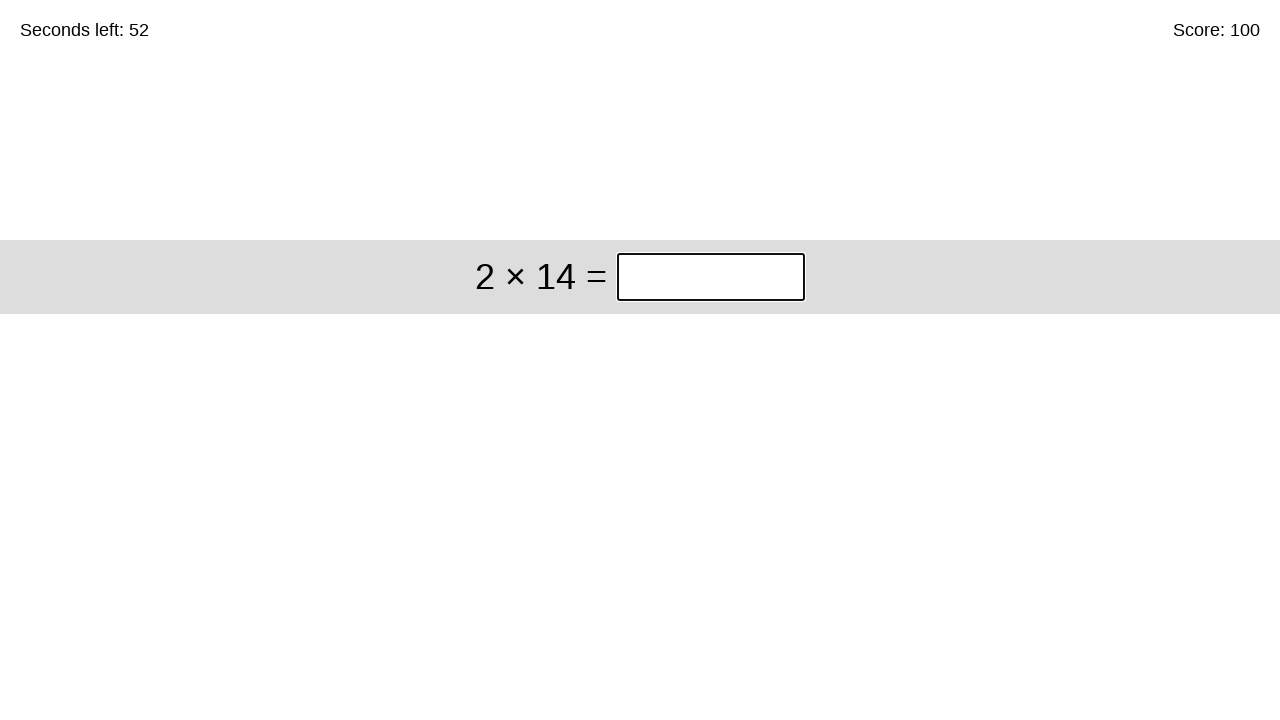

Calculated answer: 28
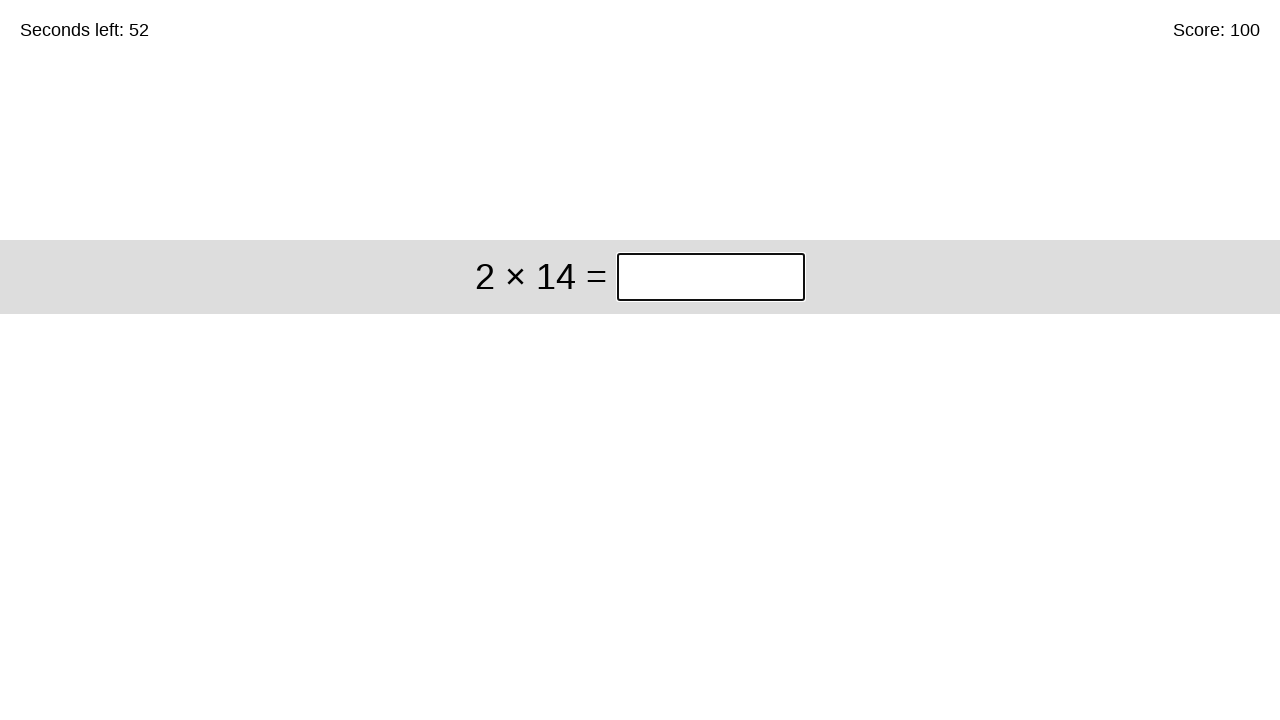

Entered answer '28' in the input box on #game > div > div:nth-child(1) > input
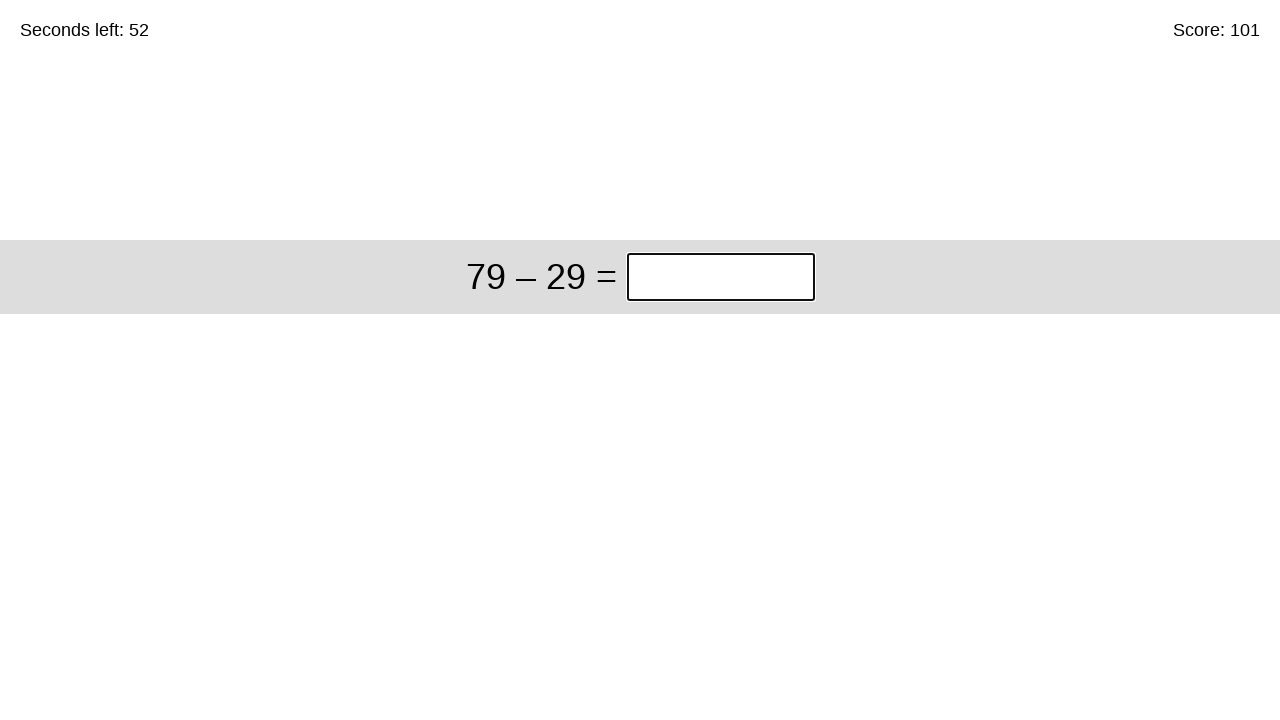

Waited for next question to appear
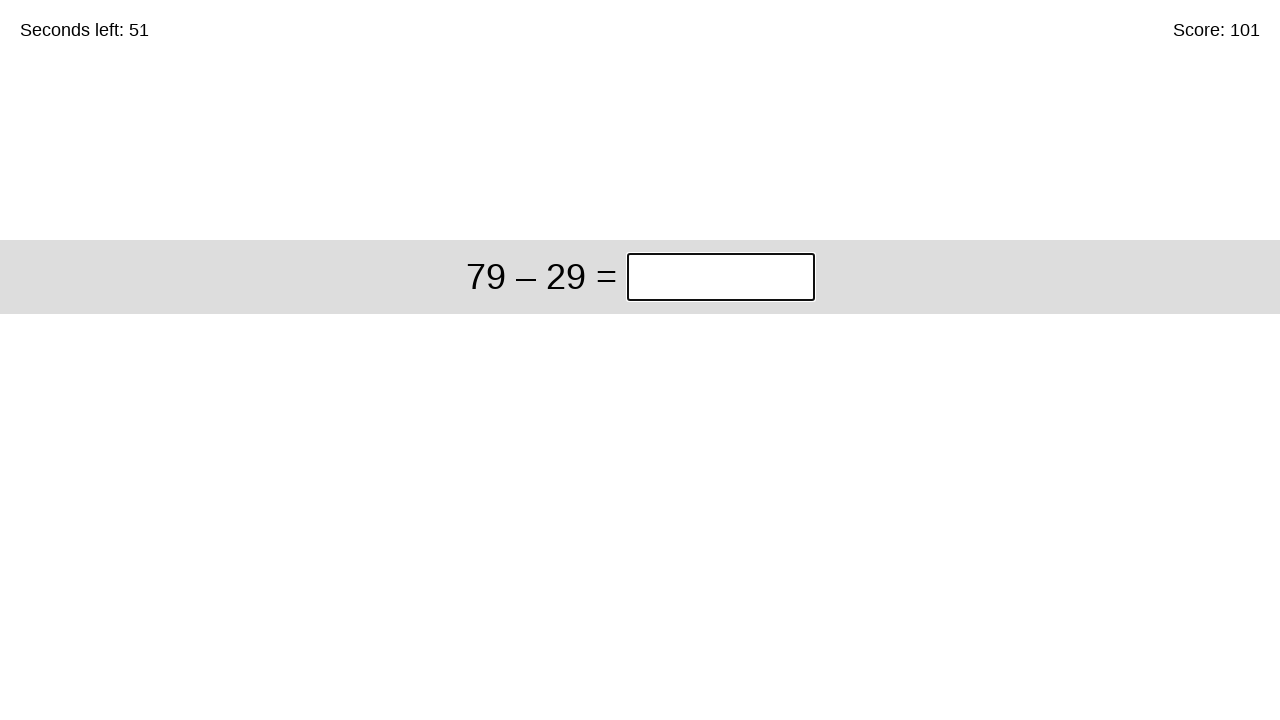

Retrieved question text for iteration 102: '79 – 29'
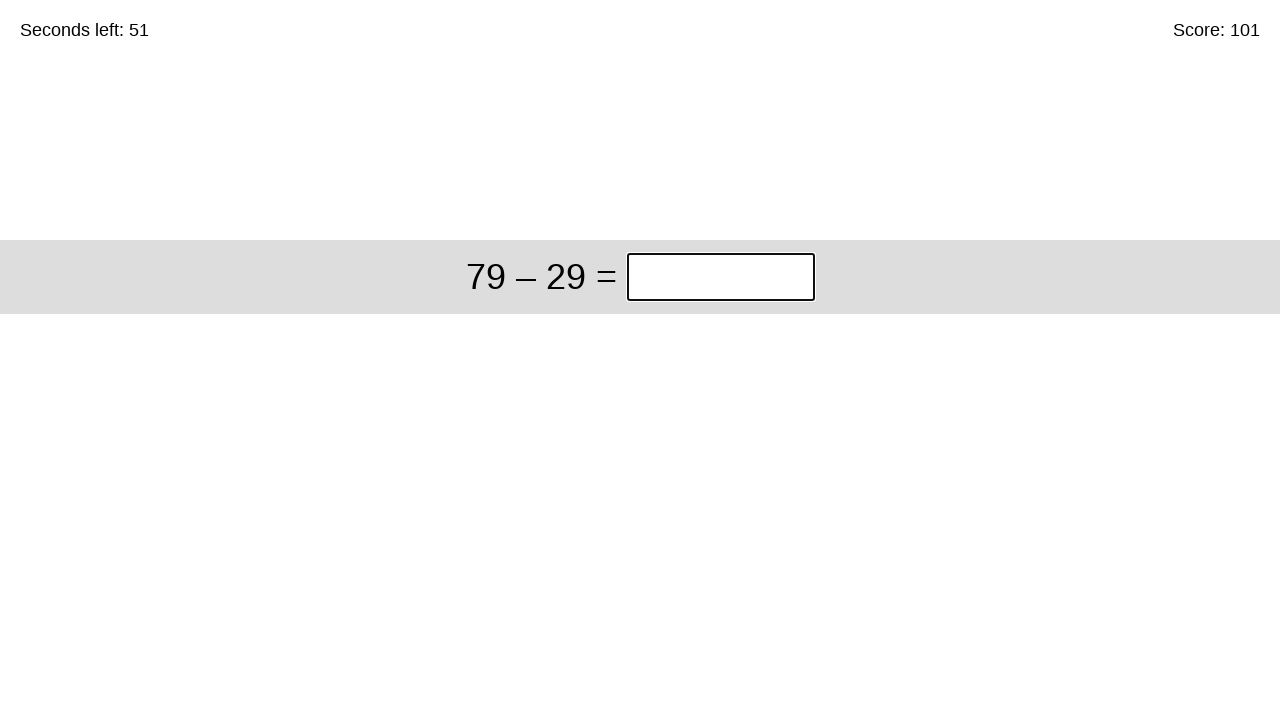

Parsed question: 79 – 29
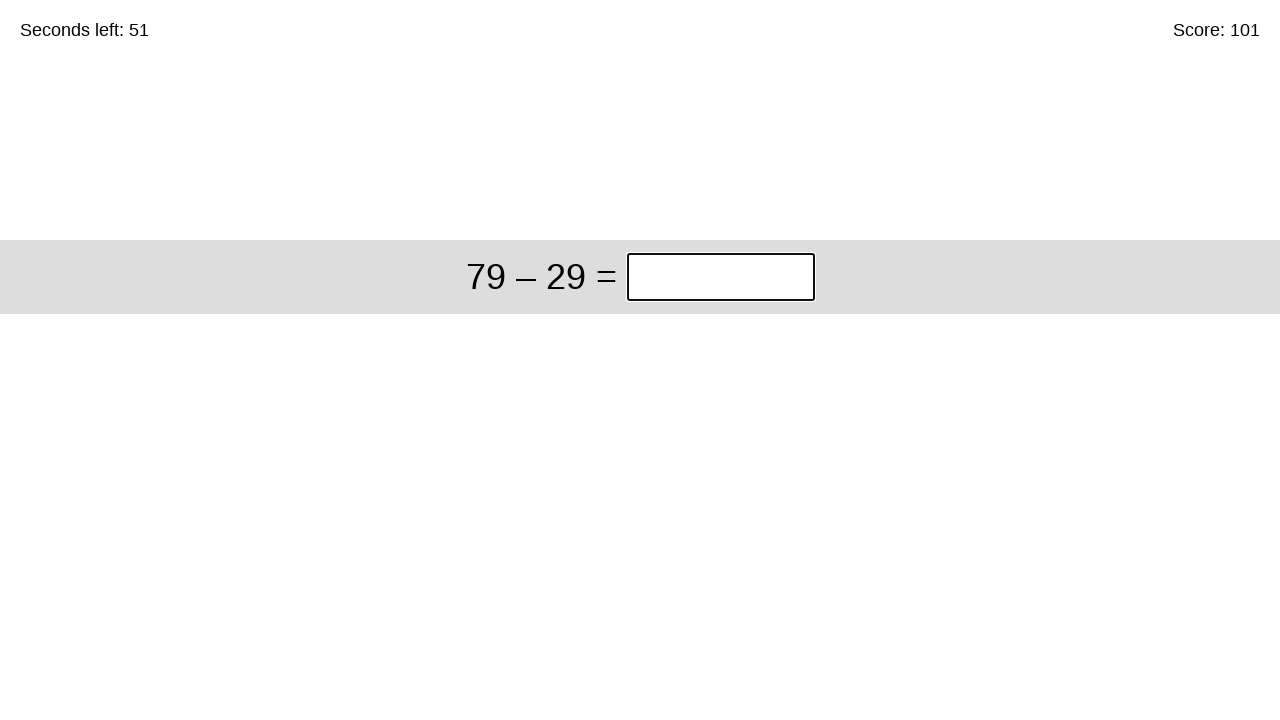

Calculated answer: 50
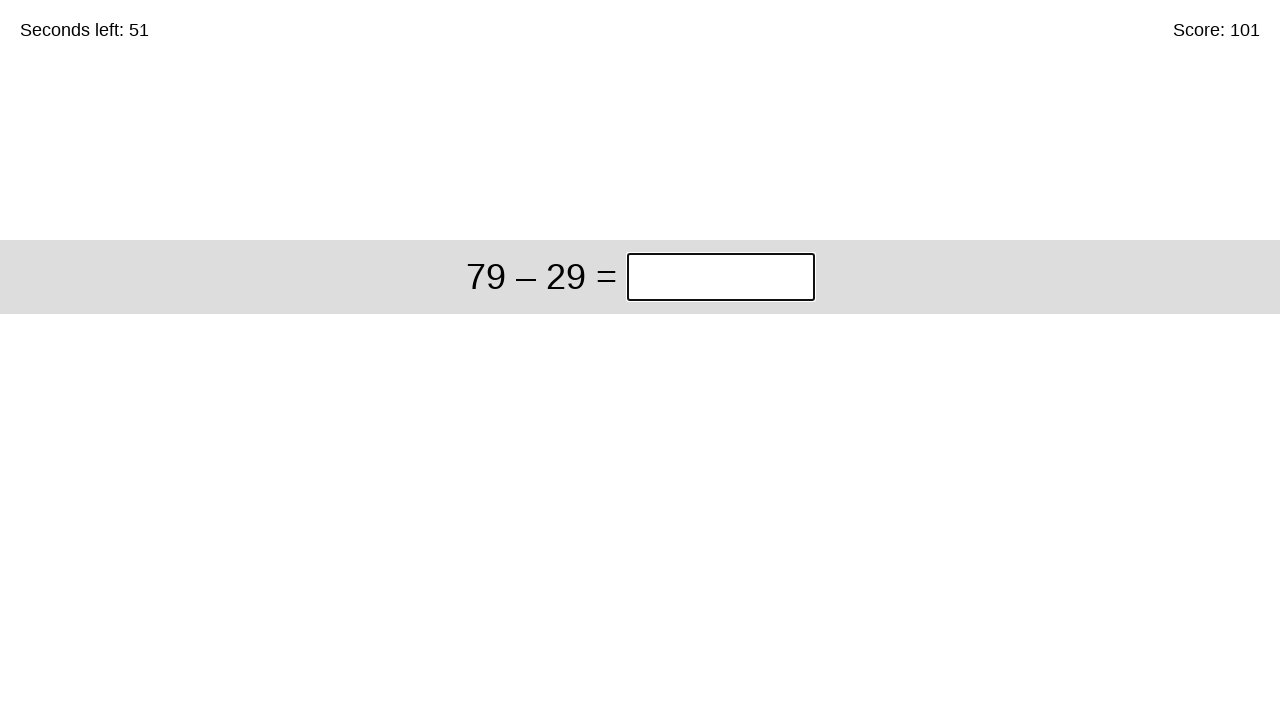

Entered answer '50' in the input box on #game > div > div:nth-child(1) > input
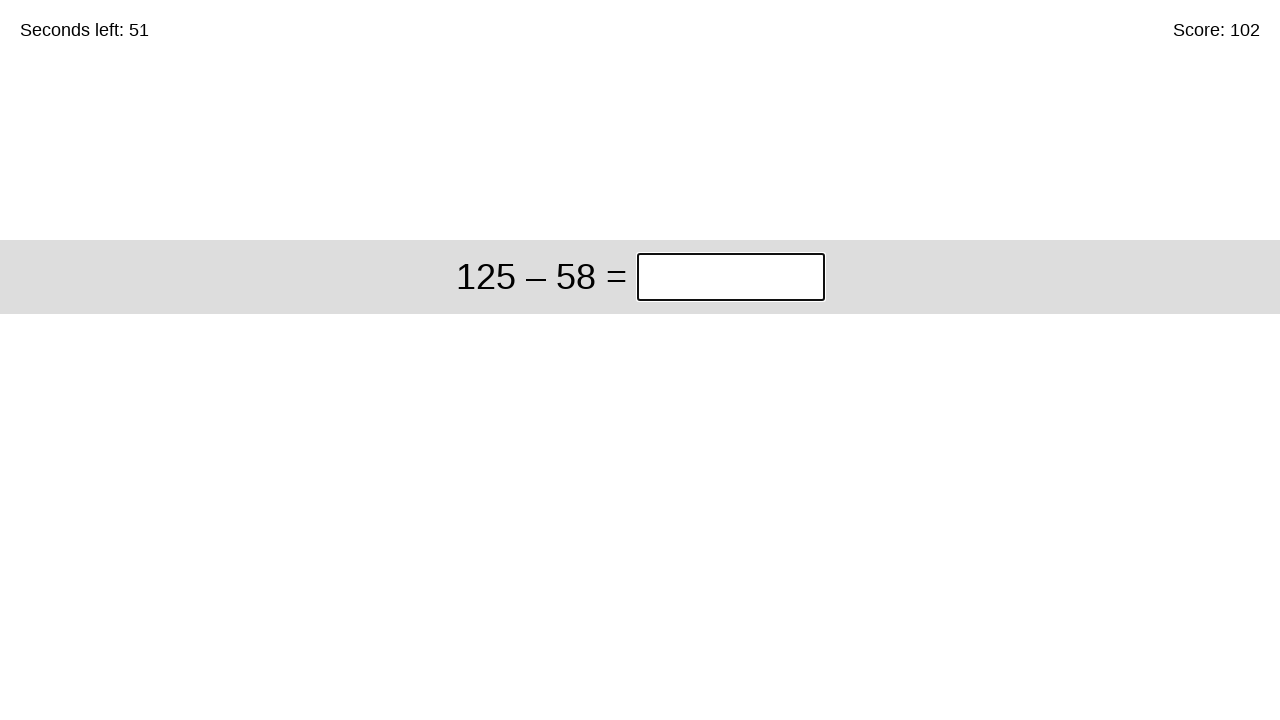

Waited for next question to appear
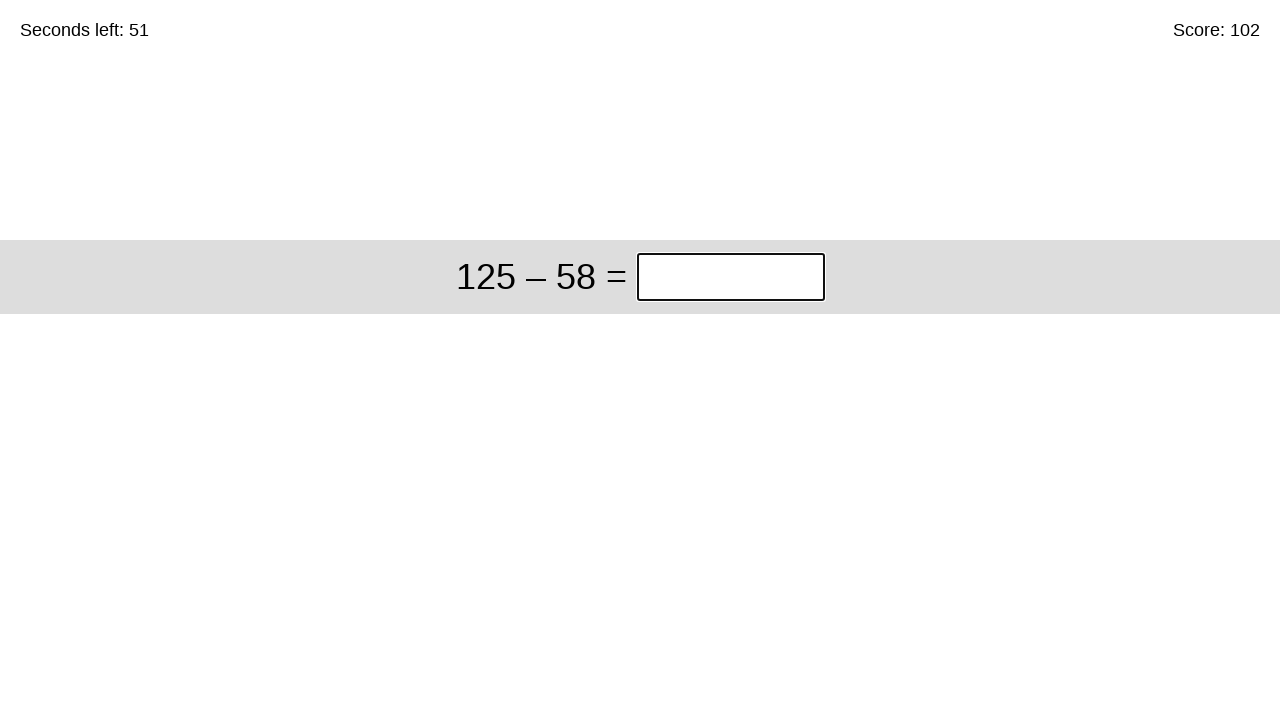

Retrieved question text for iteration 103: '125 – 58'
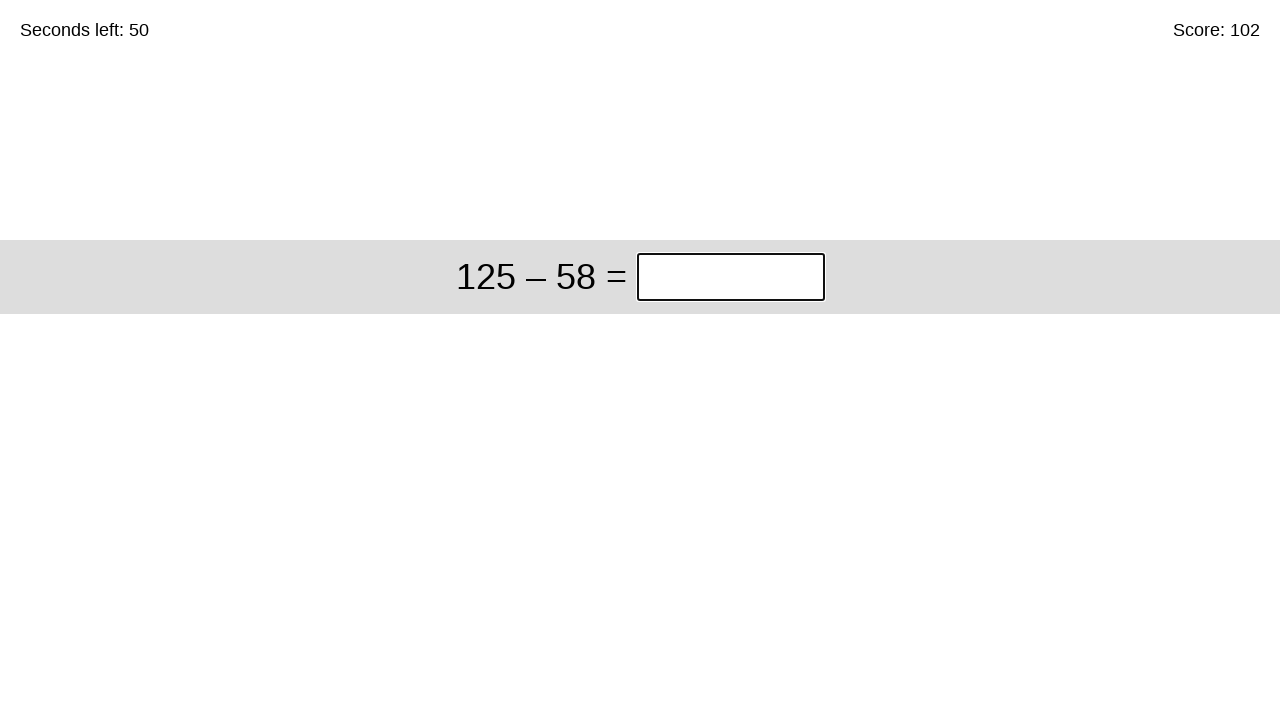

Parsed question: 125 – 58
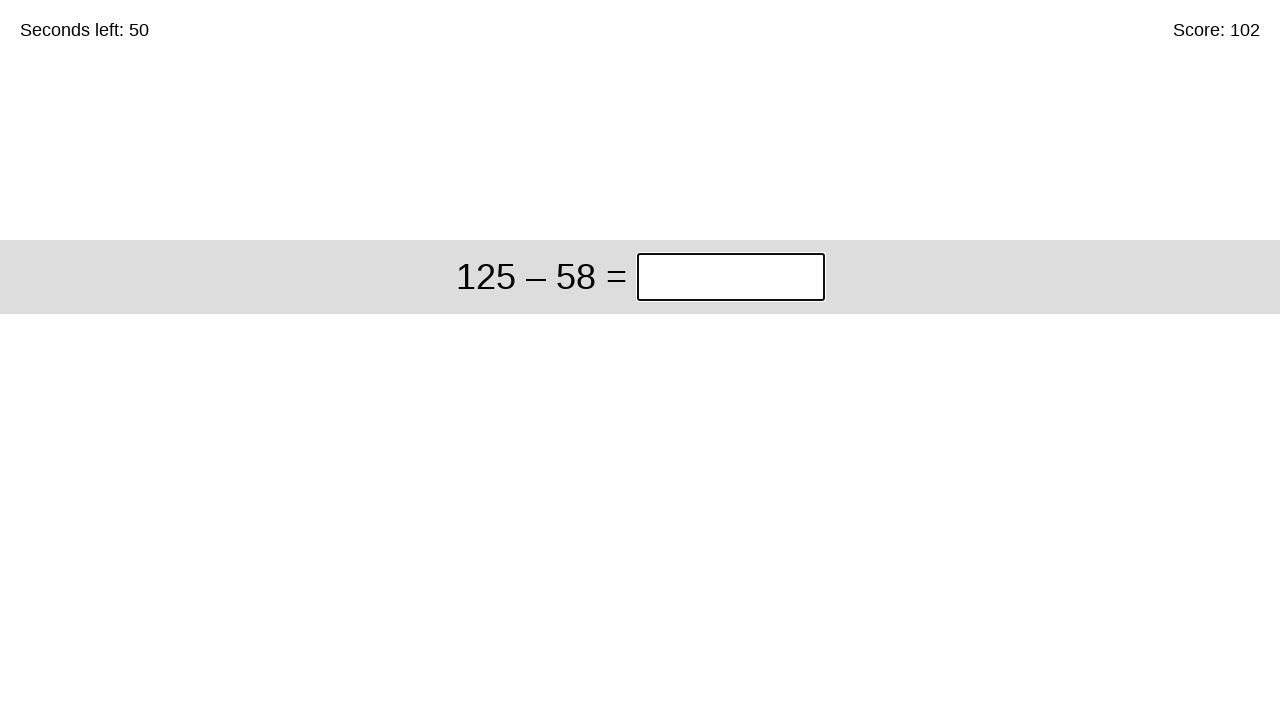

Calculated answer: 67
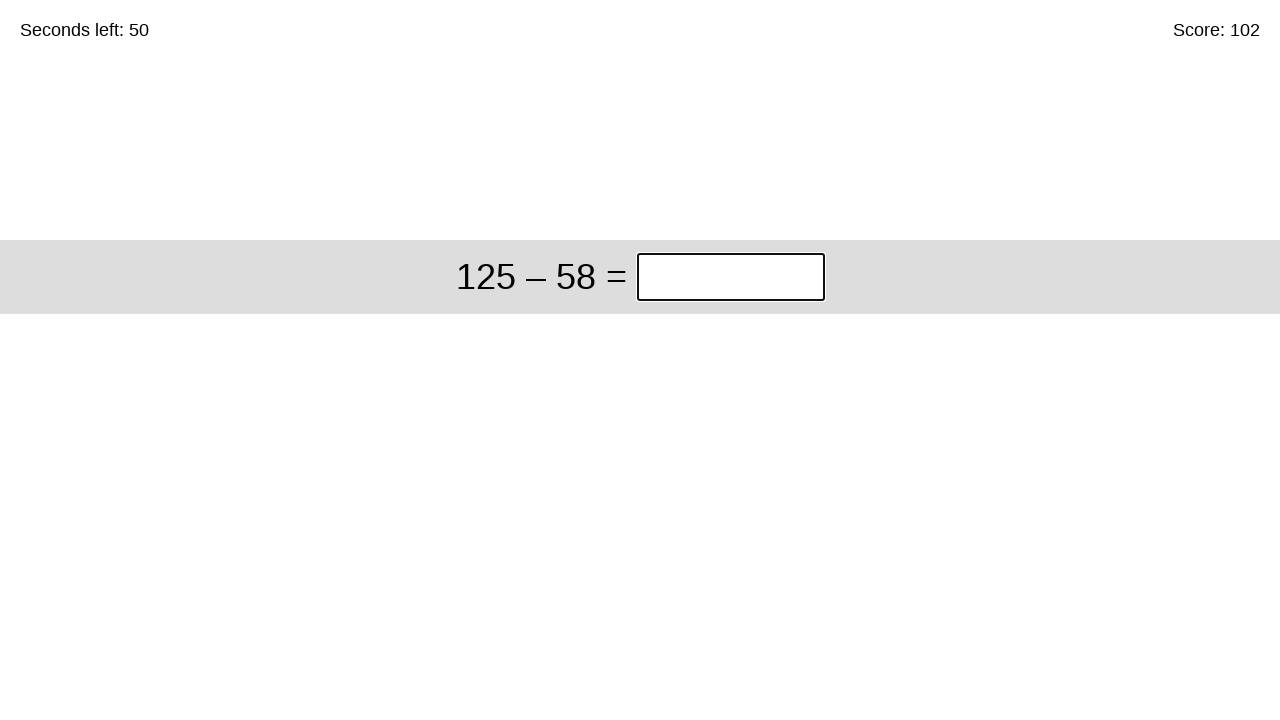

Entered answer '67' in the input box on #game > div > div:nth-child(1) > input
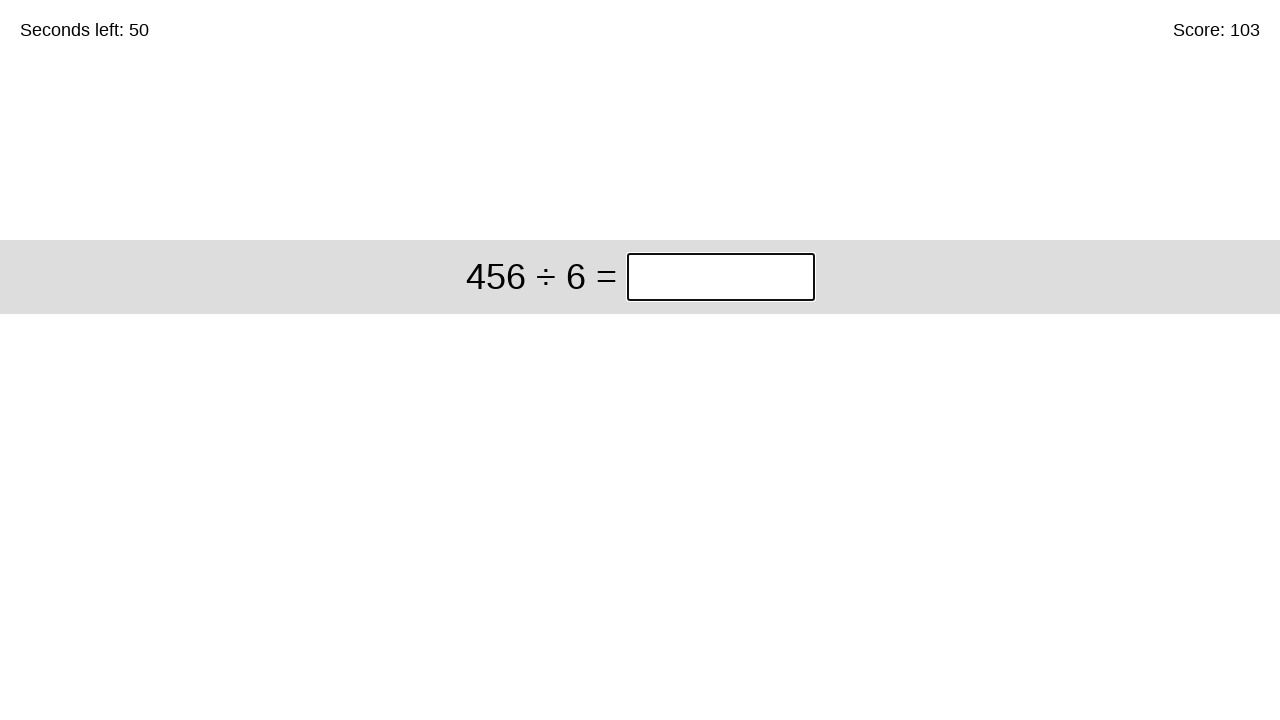

Waited for next question to appear
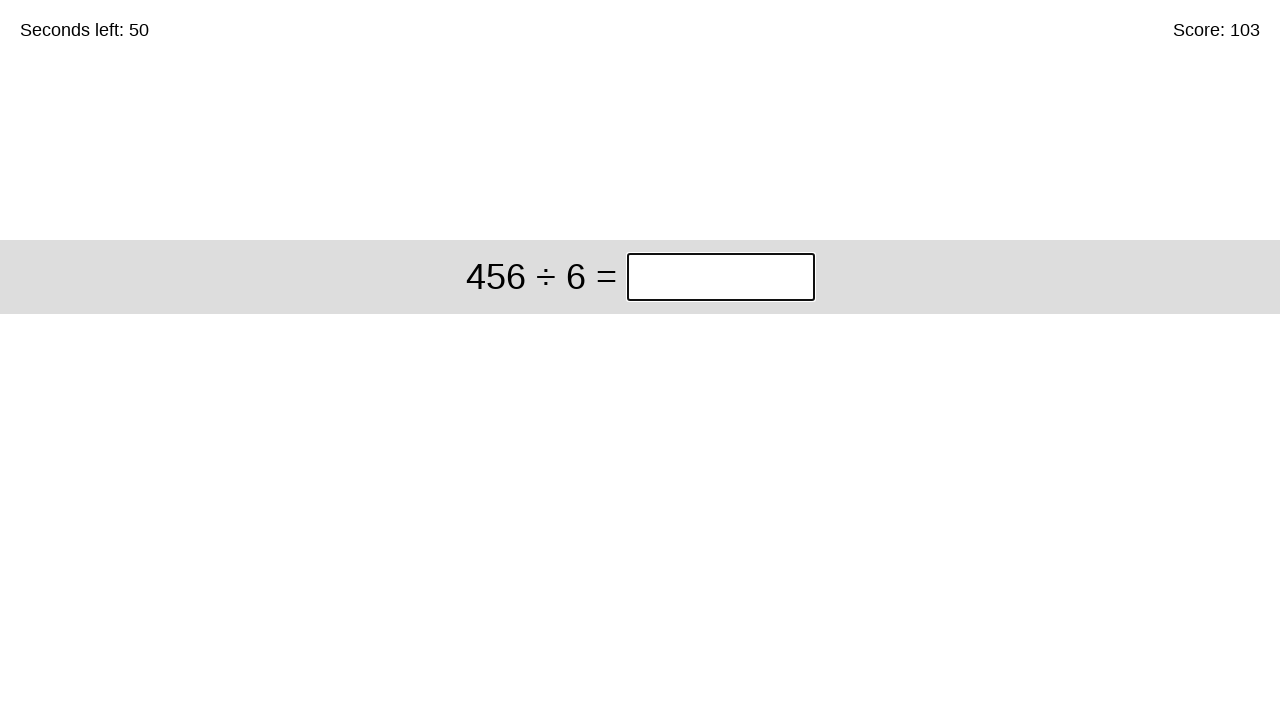

Retrieved question text for iteration 104: '456 ÷ 6'
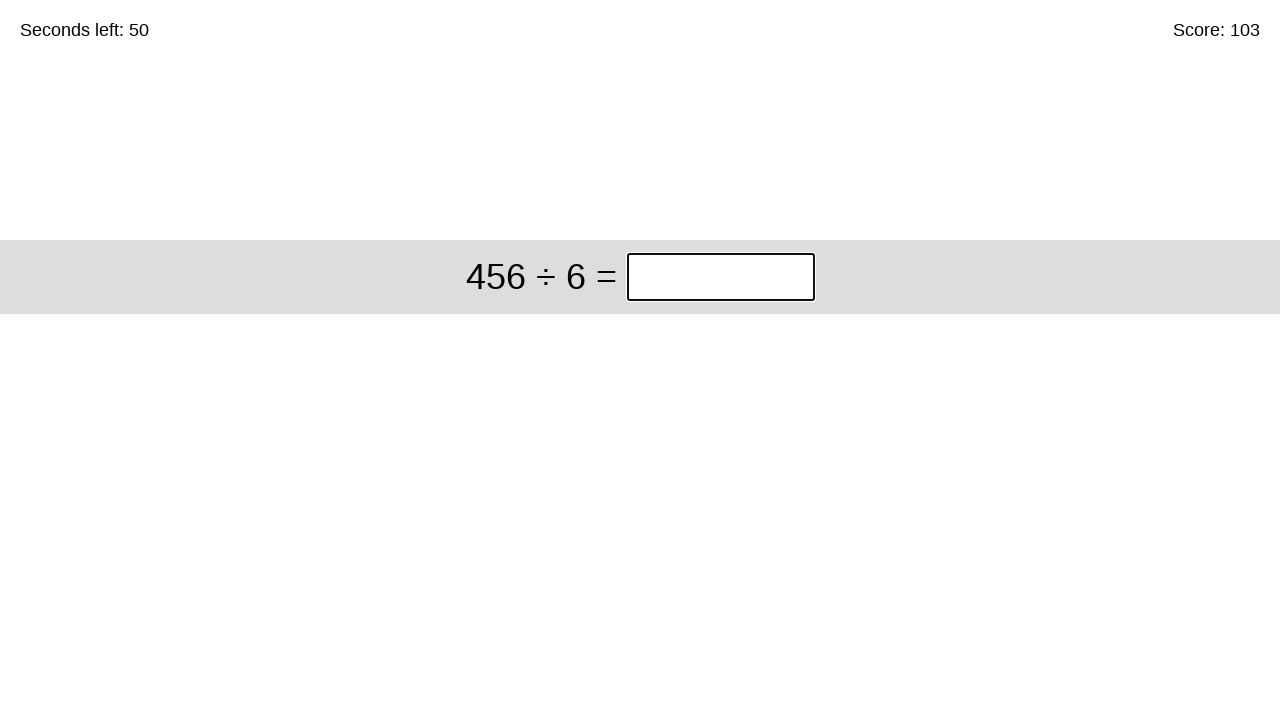

Parsed question: 456 ÷ 6
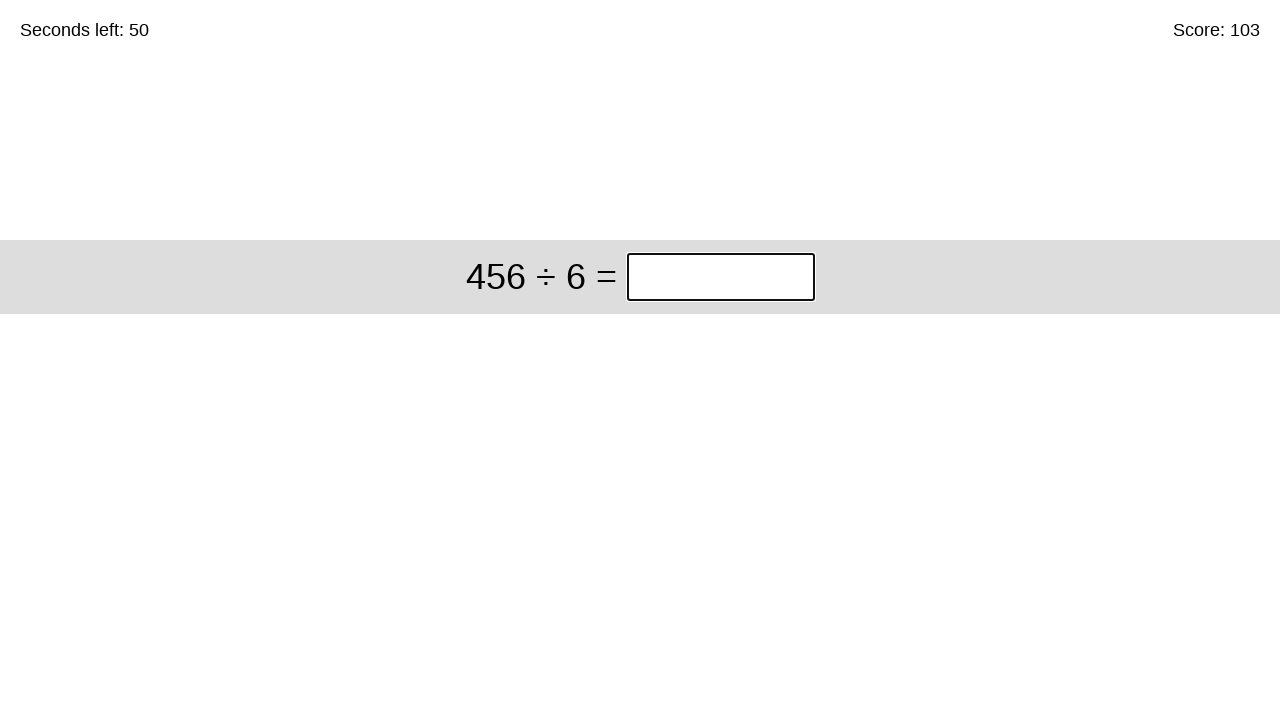

Calculated answer: 76
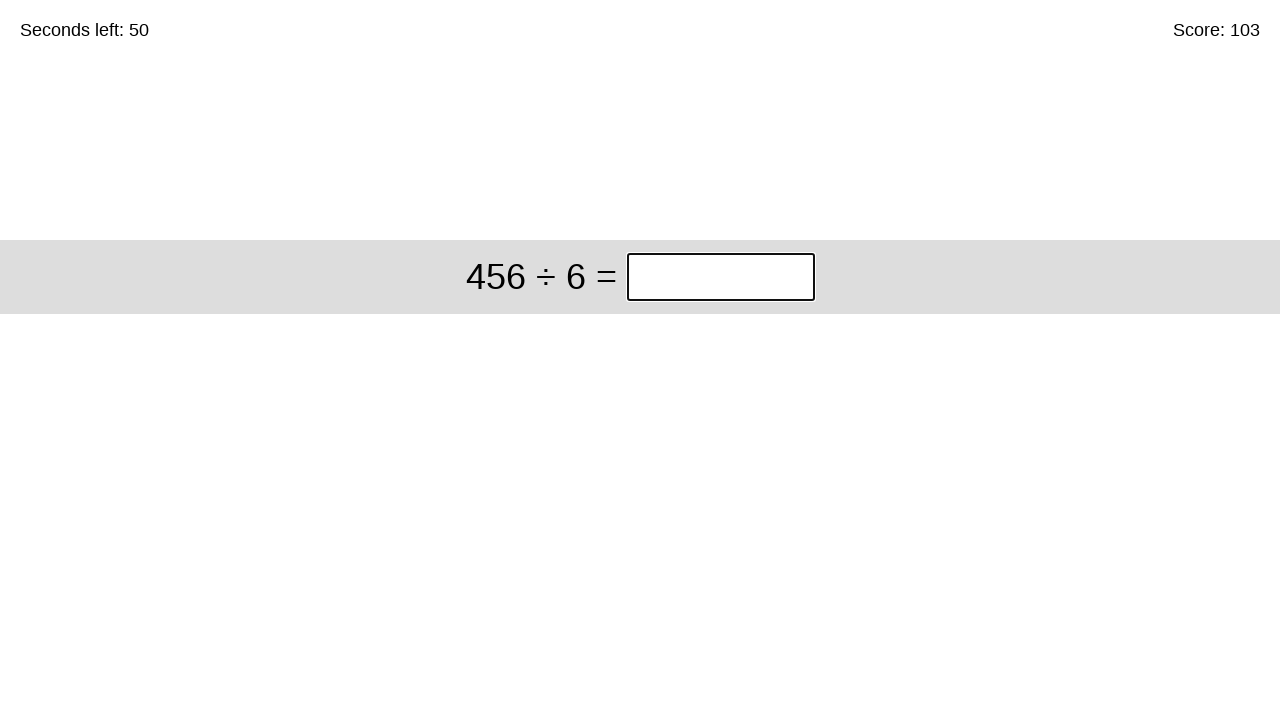

Entered answer '76' in the input box on #game > div > div:nth-child(1) > input
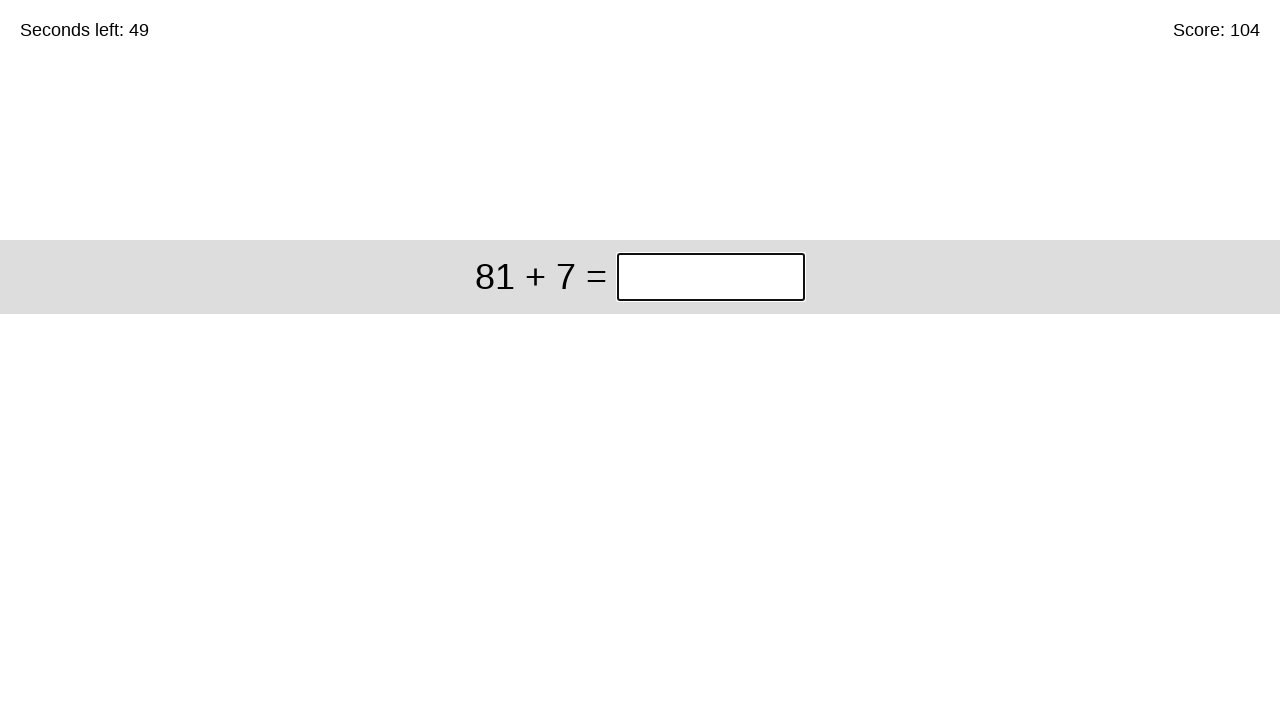

Waited for next question to appear
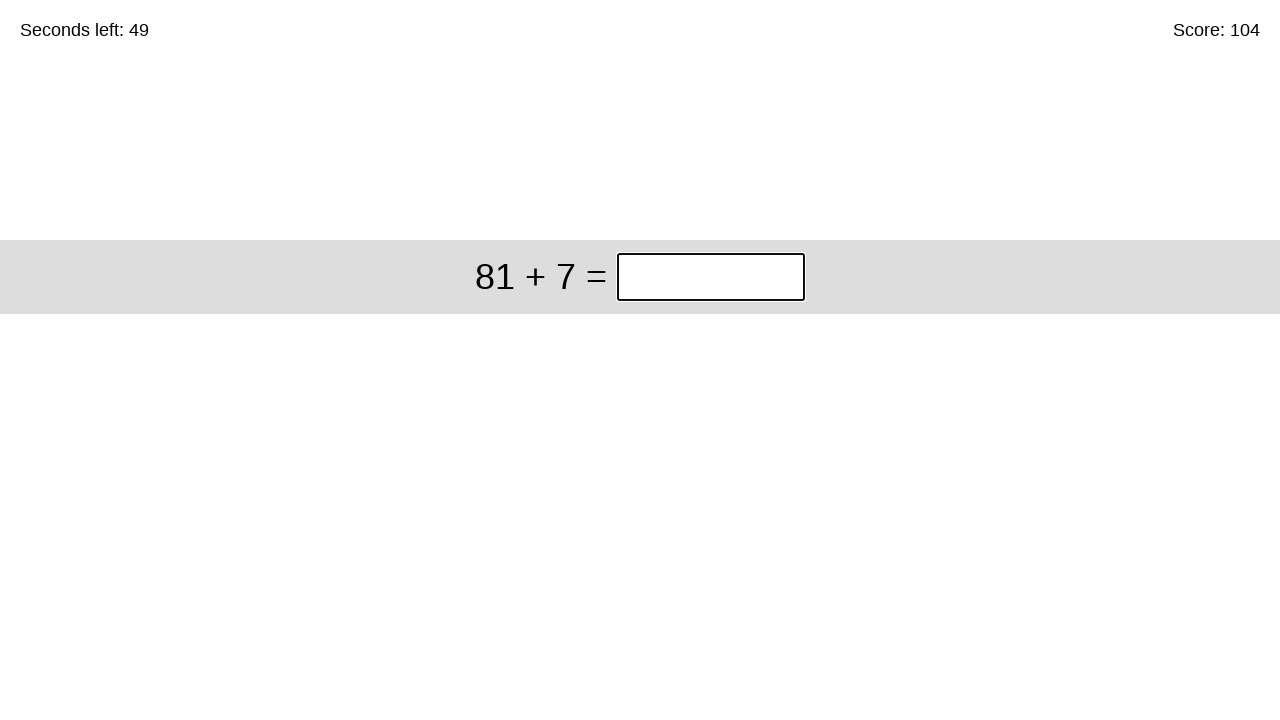

Retrieved question text for iteration 105: '81 + 7'
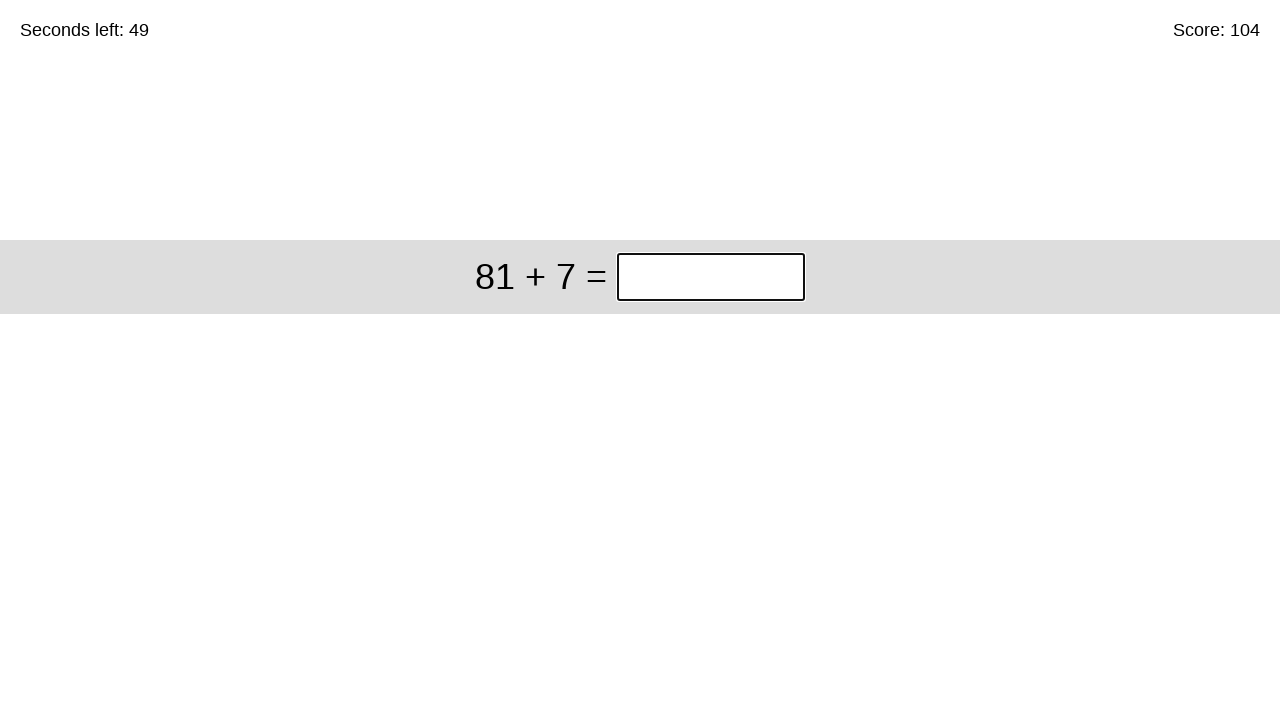

Parsed question: 81 + 7
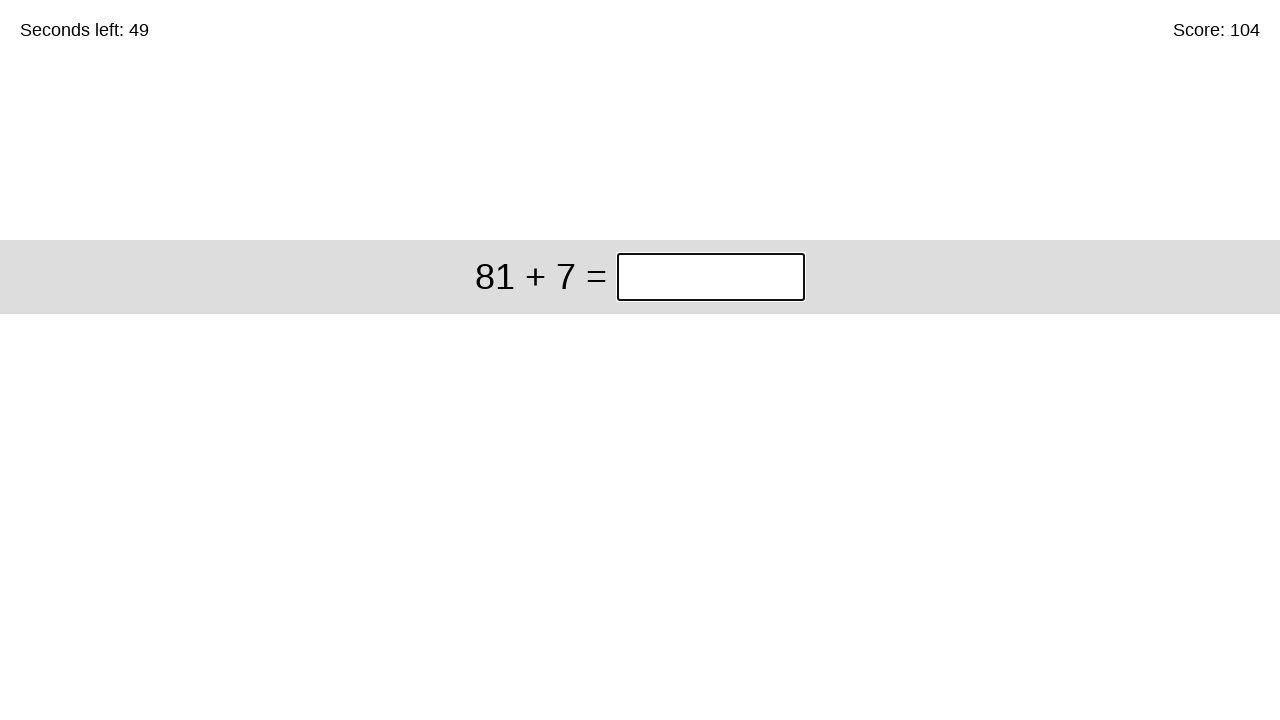

Calculated answer: 88
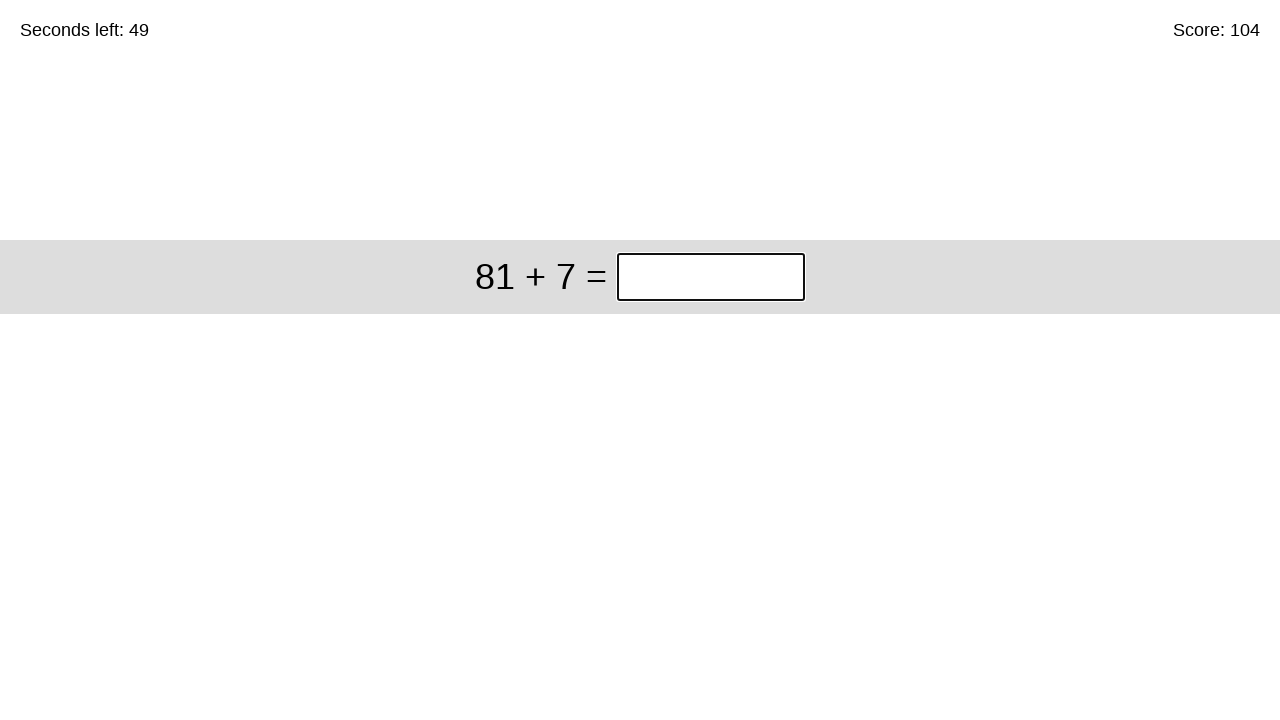

Entered answer '88' in the input box on #game > div > div:nth-child(1) > input
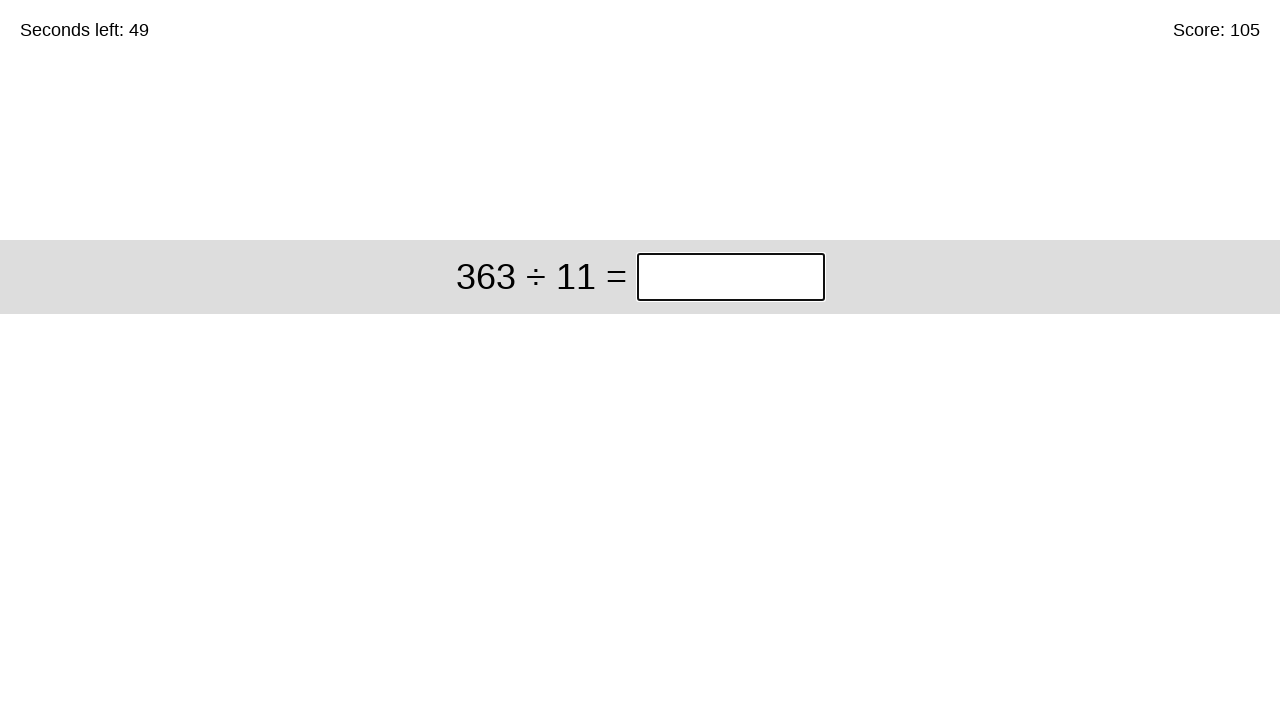

Waited for next question to appear
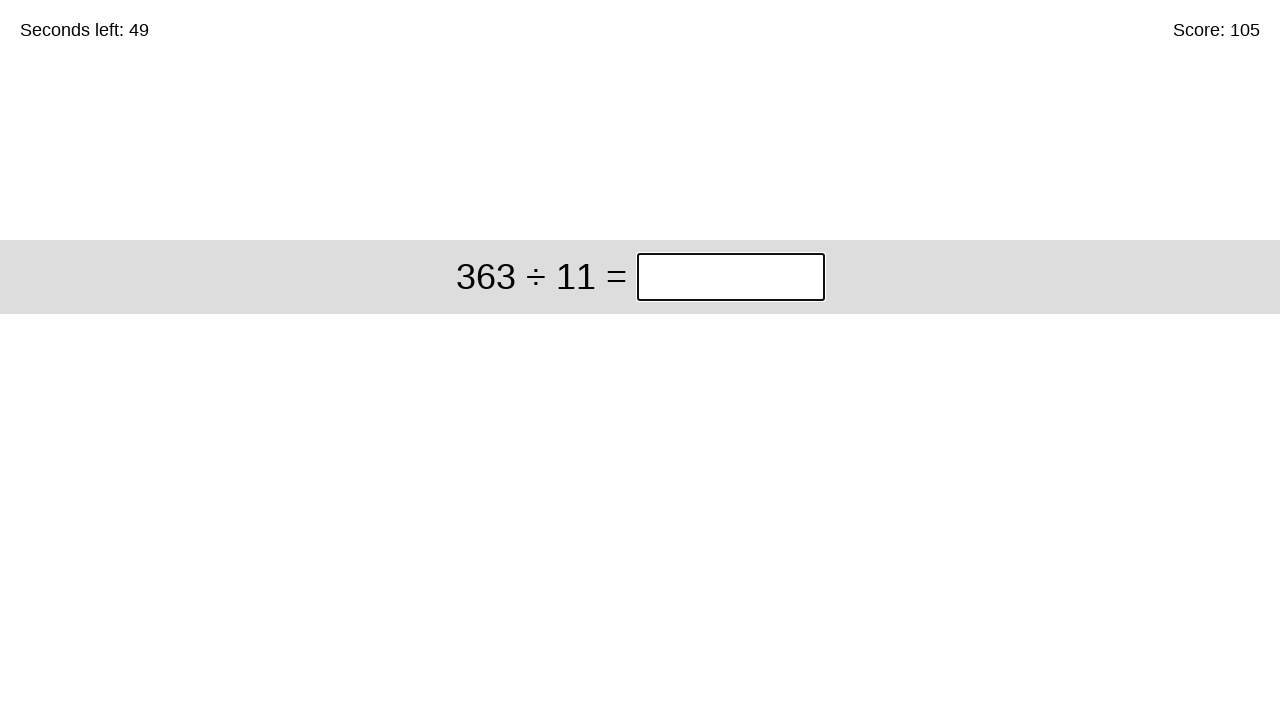

Retrieved question text for iteration 106: '363 ÷ 11'
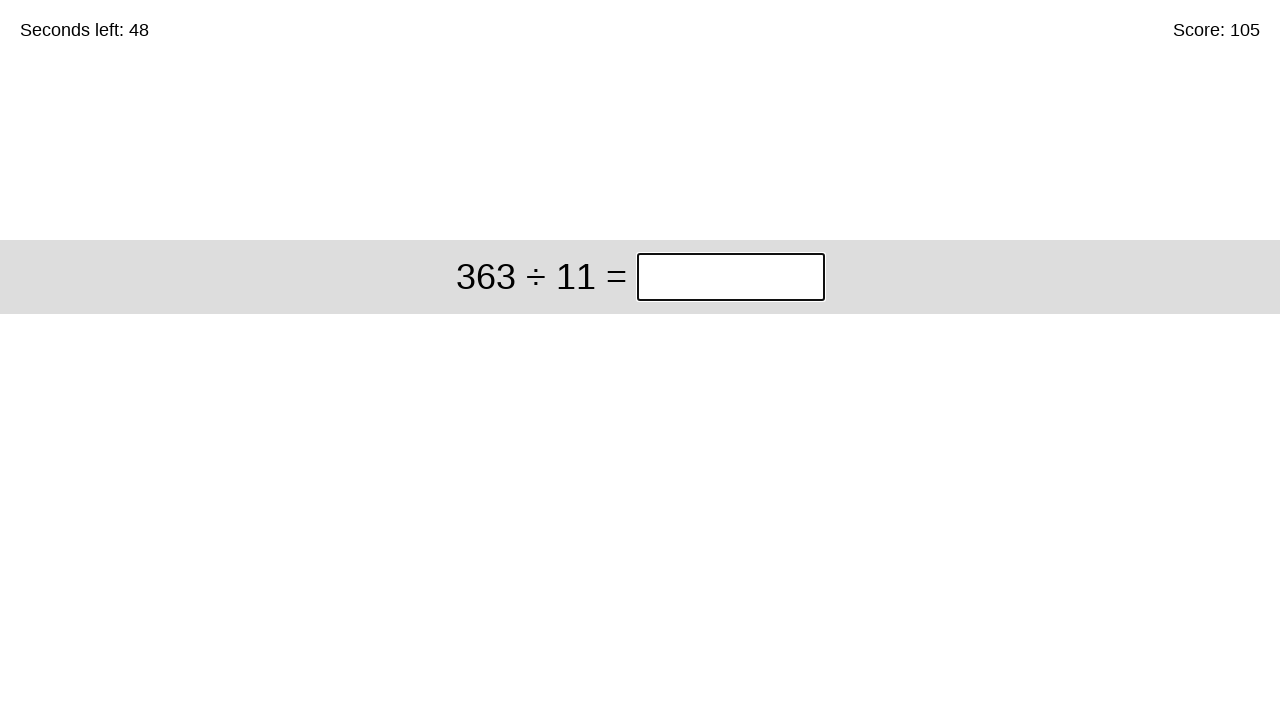

Parsed question: 363 ÷ 11
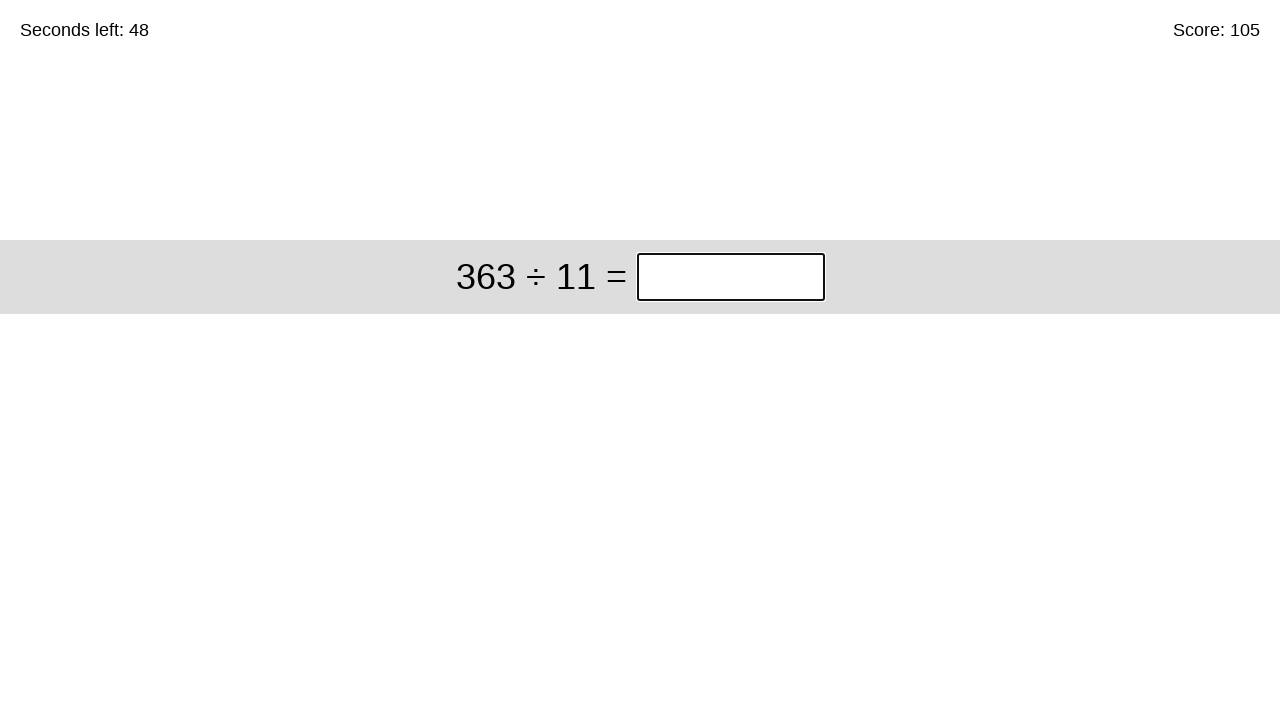

Calculated answer: 33
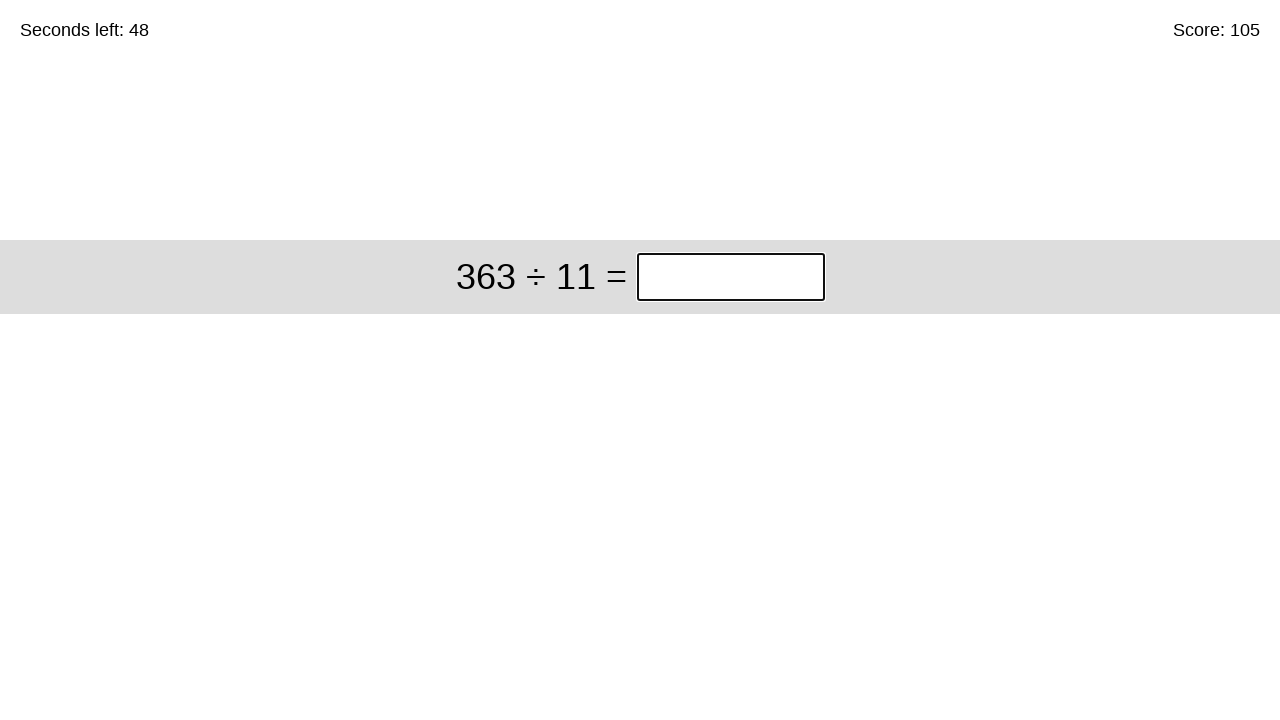

Entered answer '33' in the input box on #game > div > div:nth-child(1) > input
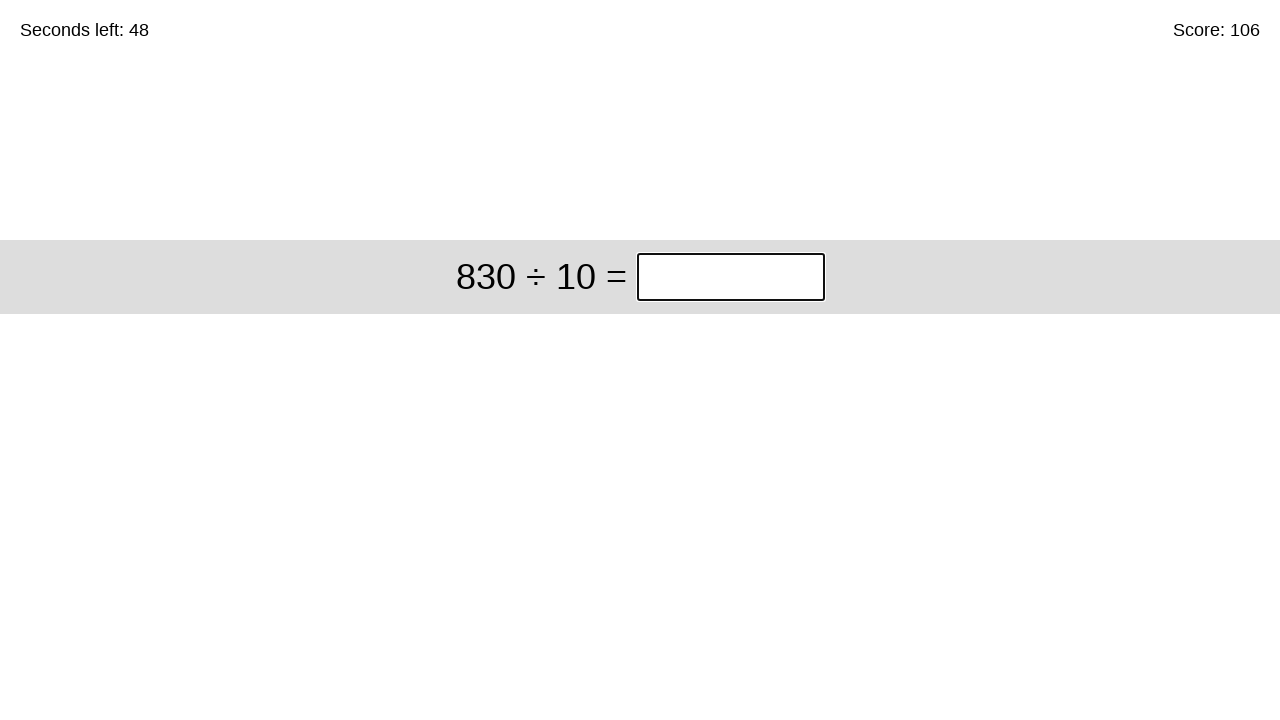

Waited for next question to appear
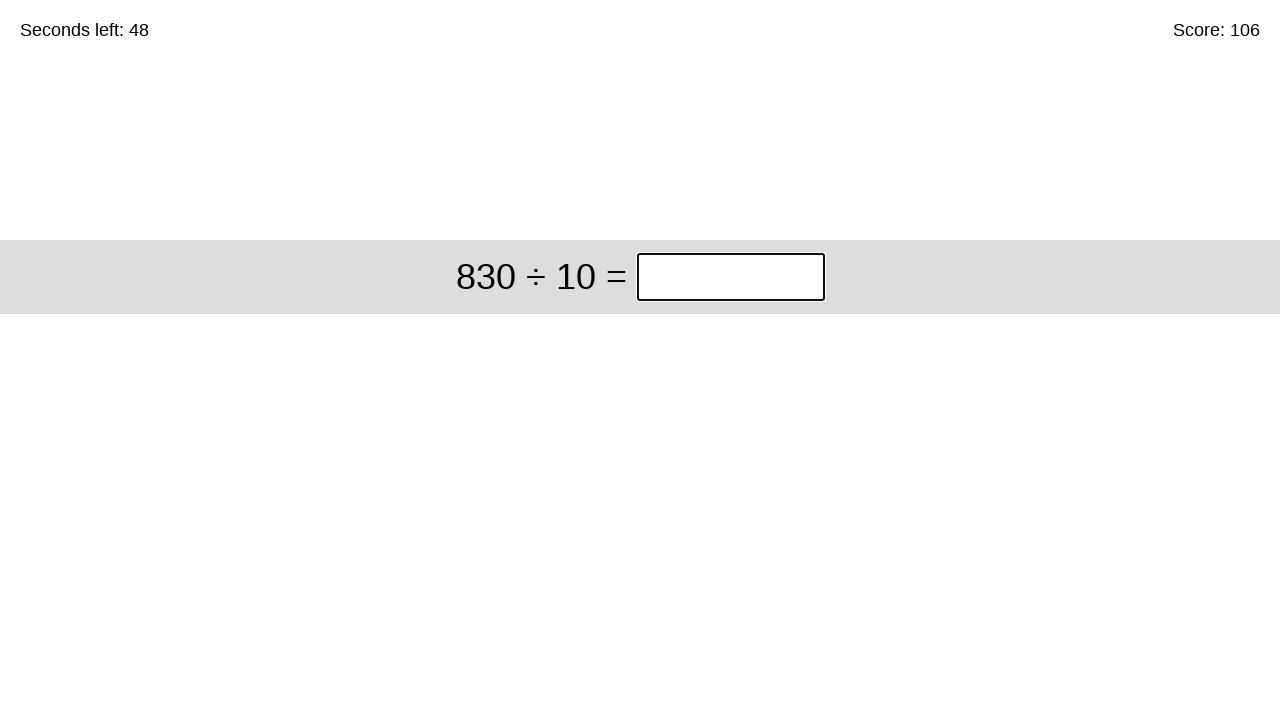

Retrieved question text for iteration 107: '830 ÷ 10'
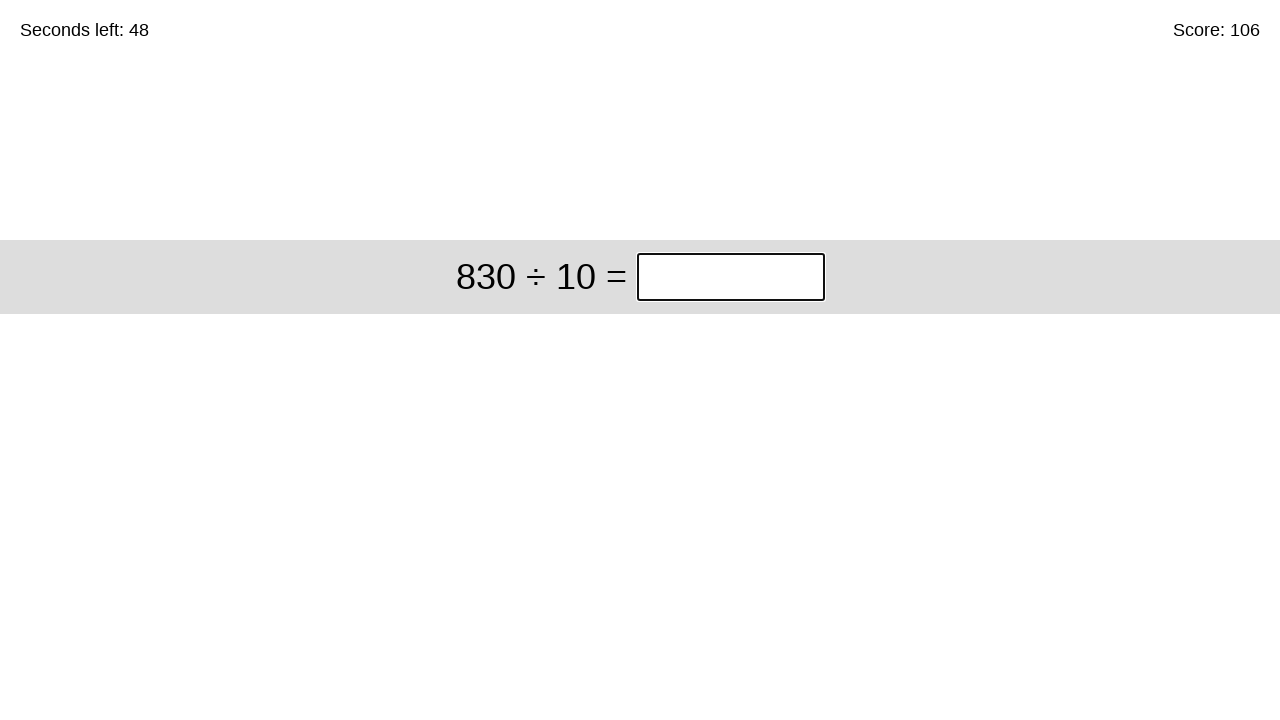

Parsed question: 830 ÷ 10
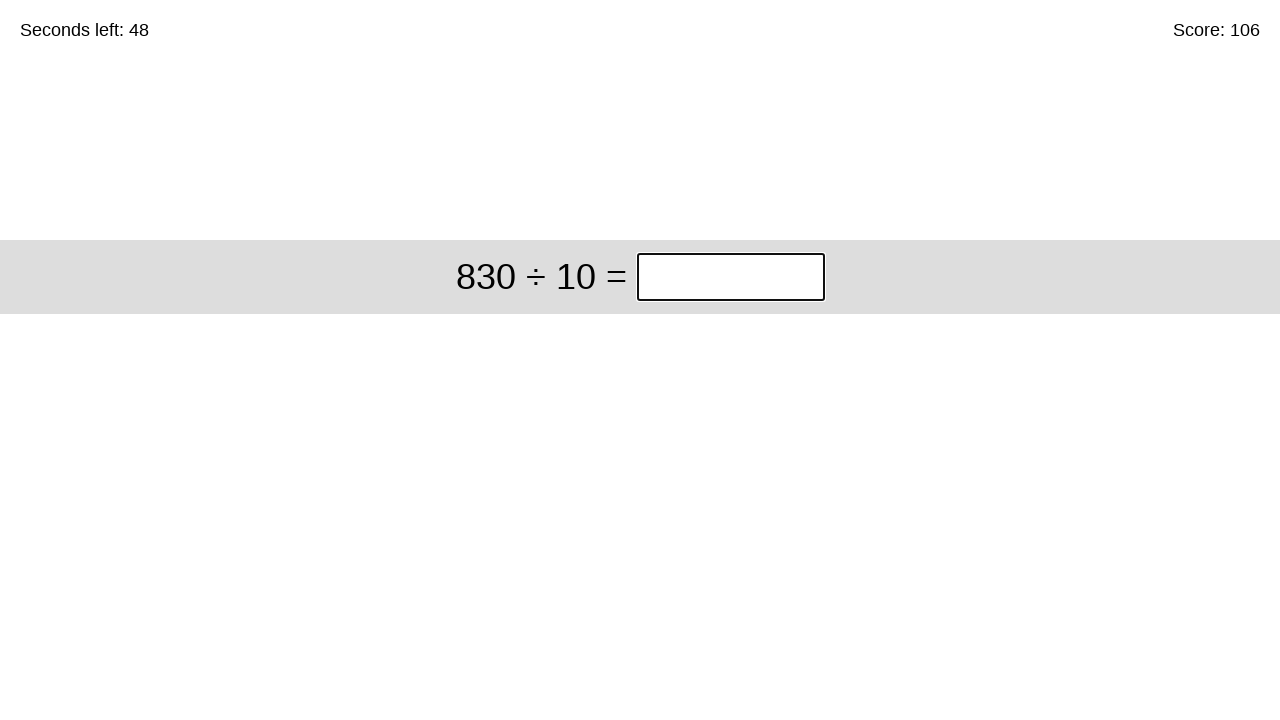

Calculated answer: 83
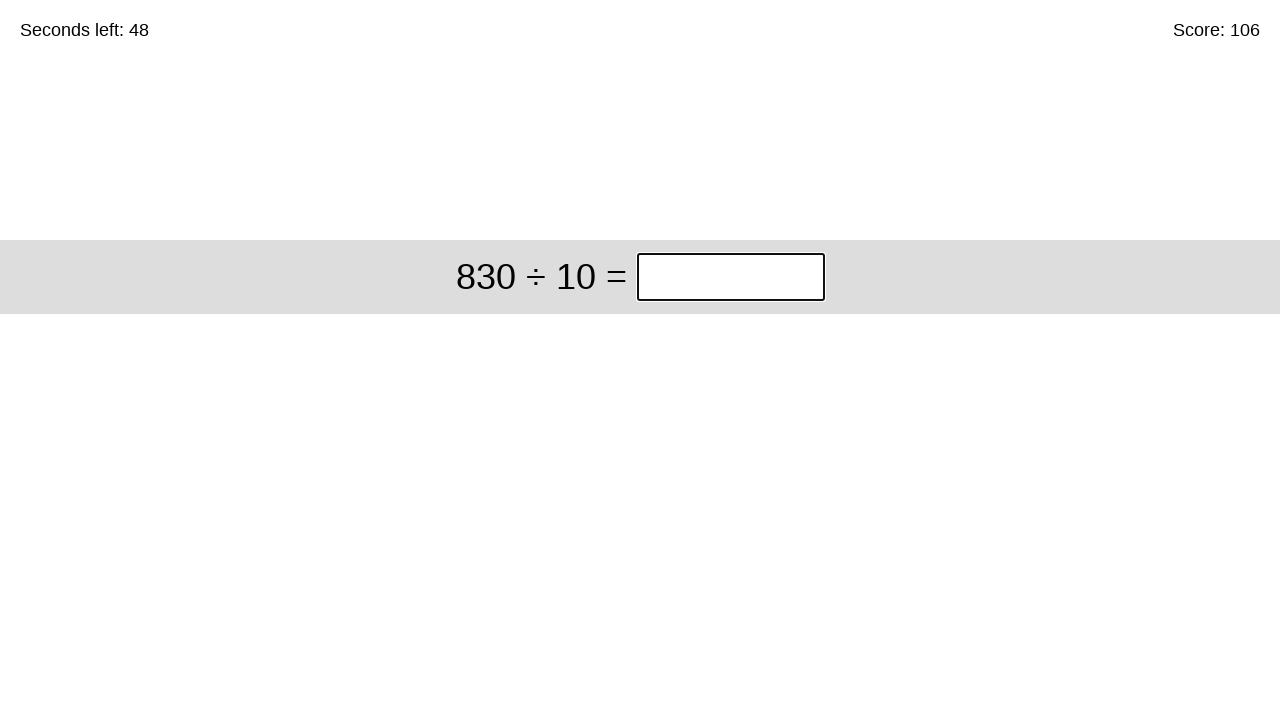

Entered answer '83' in the input box on #game > div > div:nth-child(1) > input
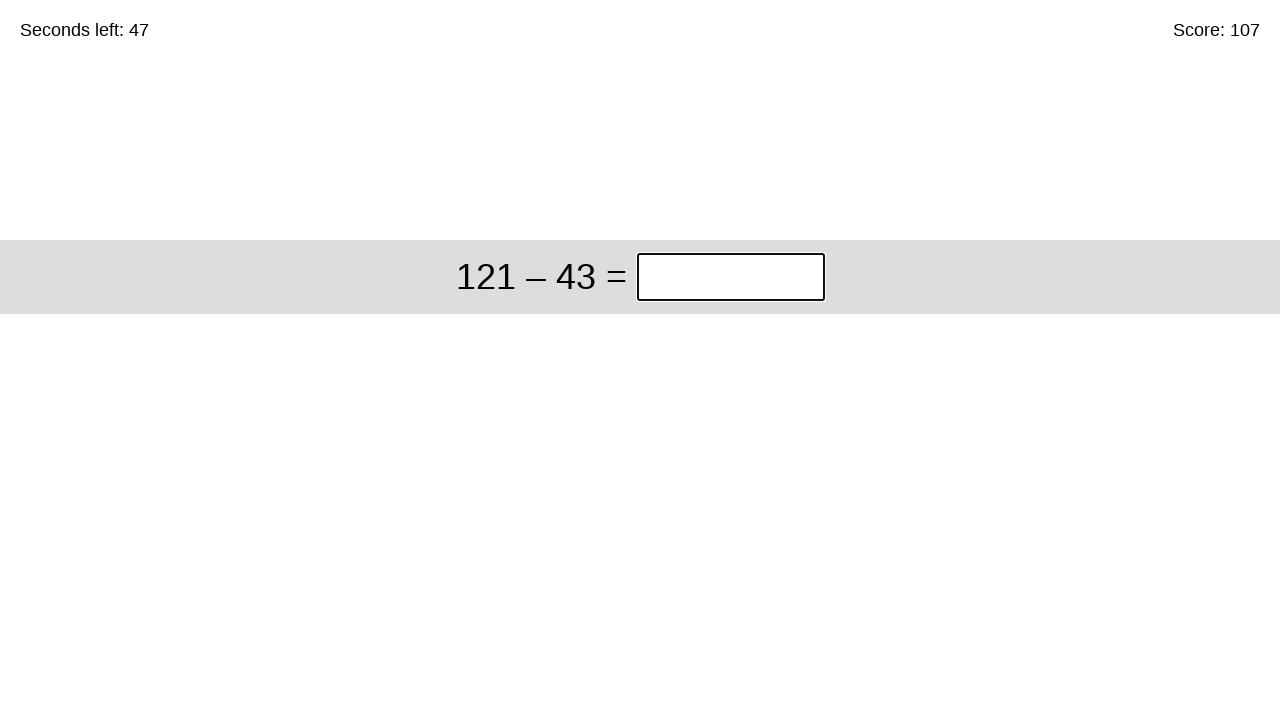

Waited for next question to appear
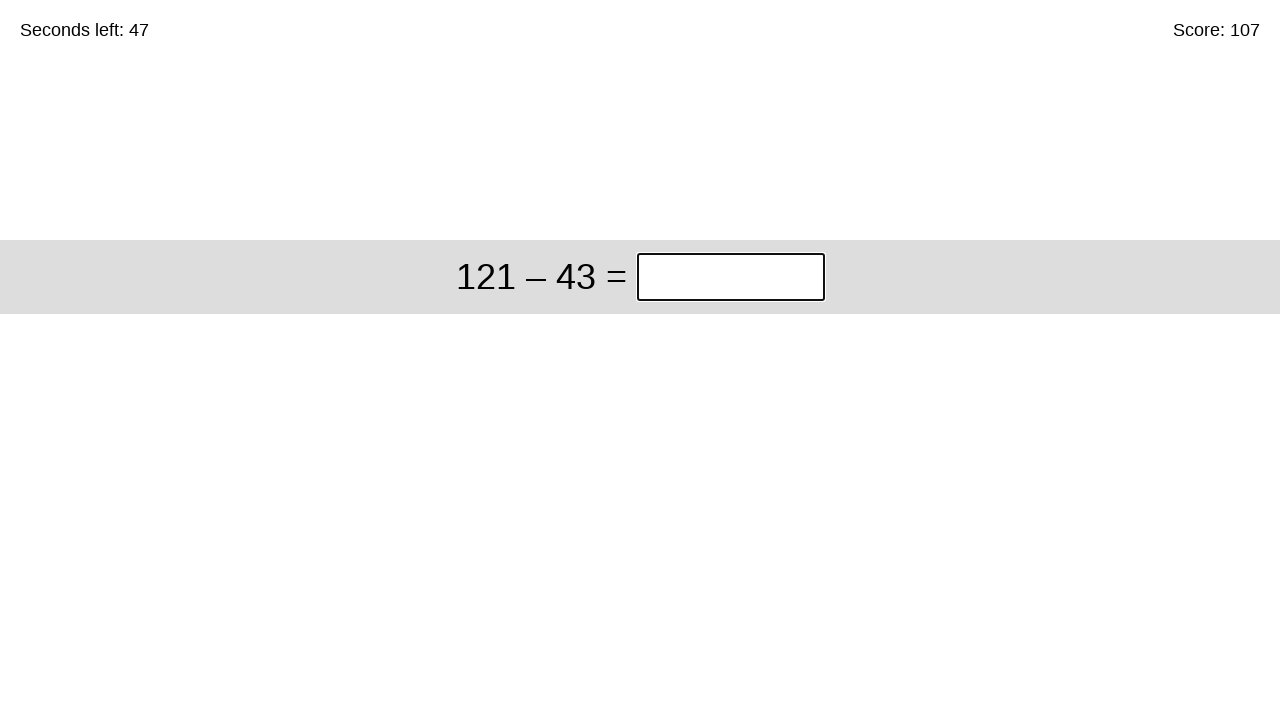

Retrieved question text for iteration 108: '121 – 43'
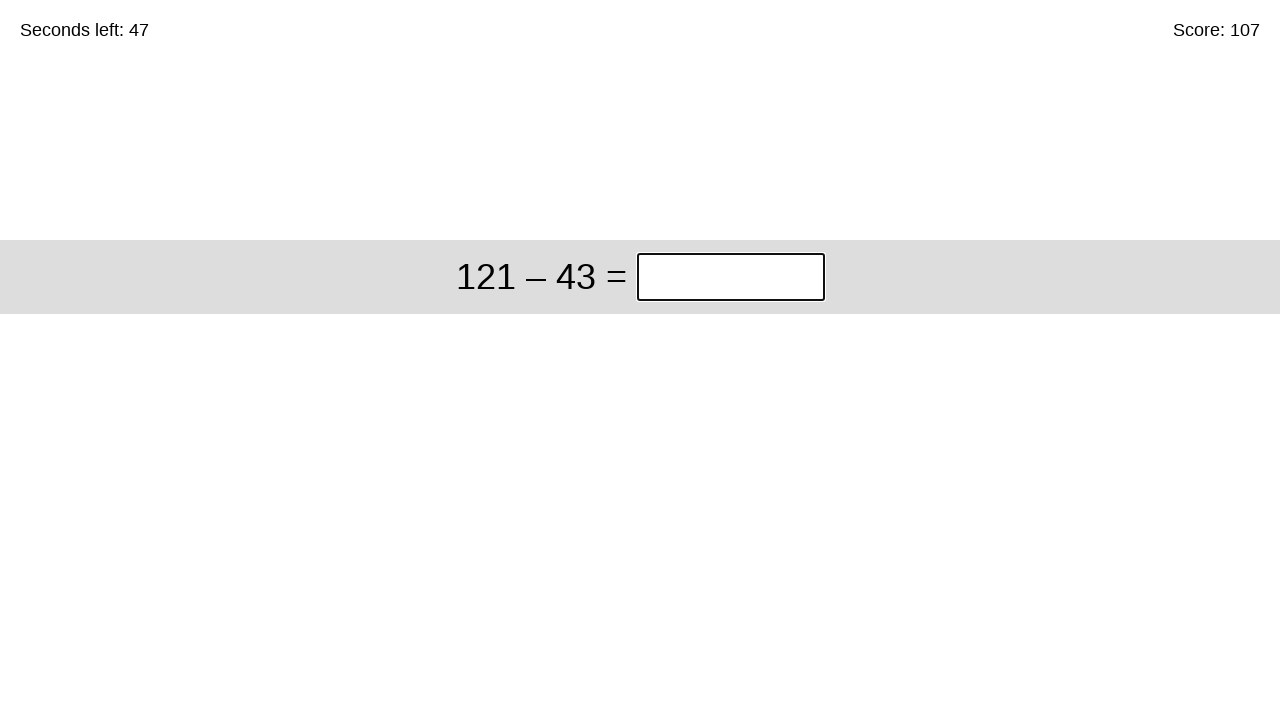

Parsed question: 121 – 43
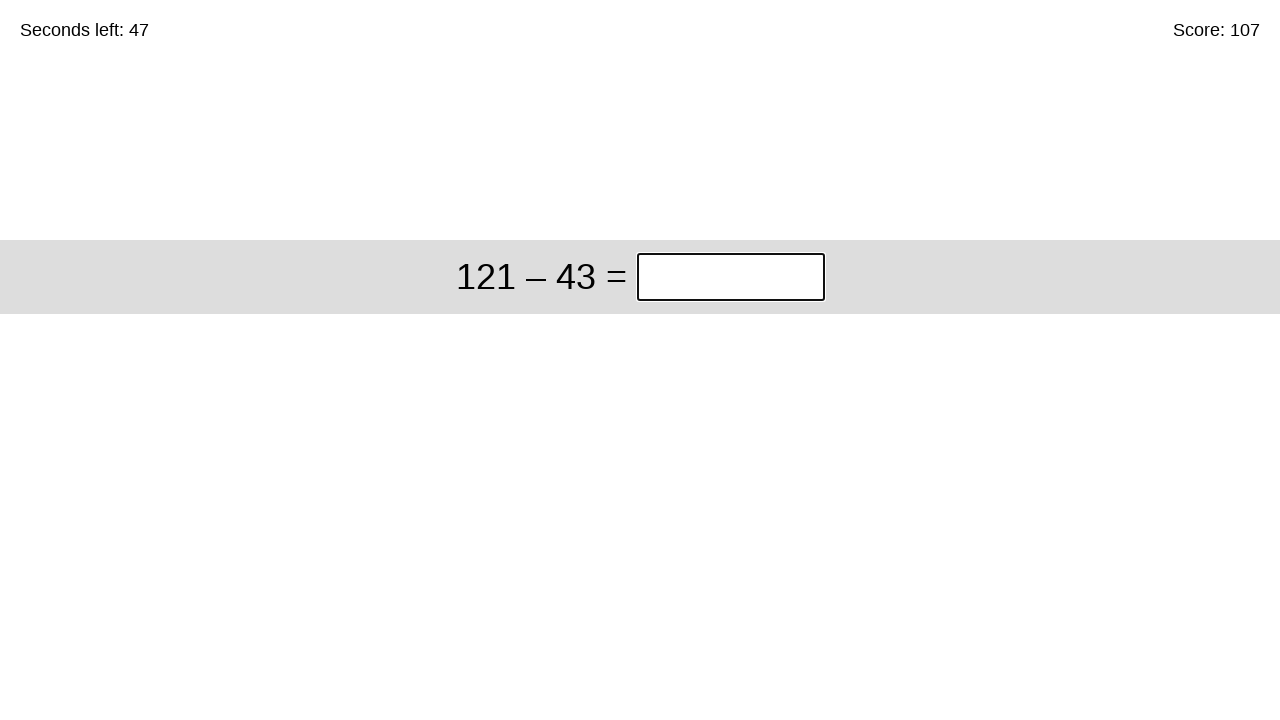

Calculated answer: 78
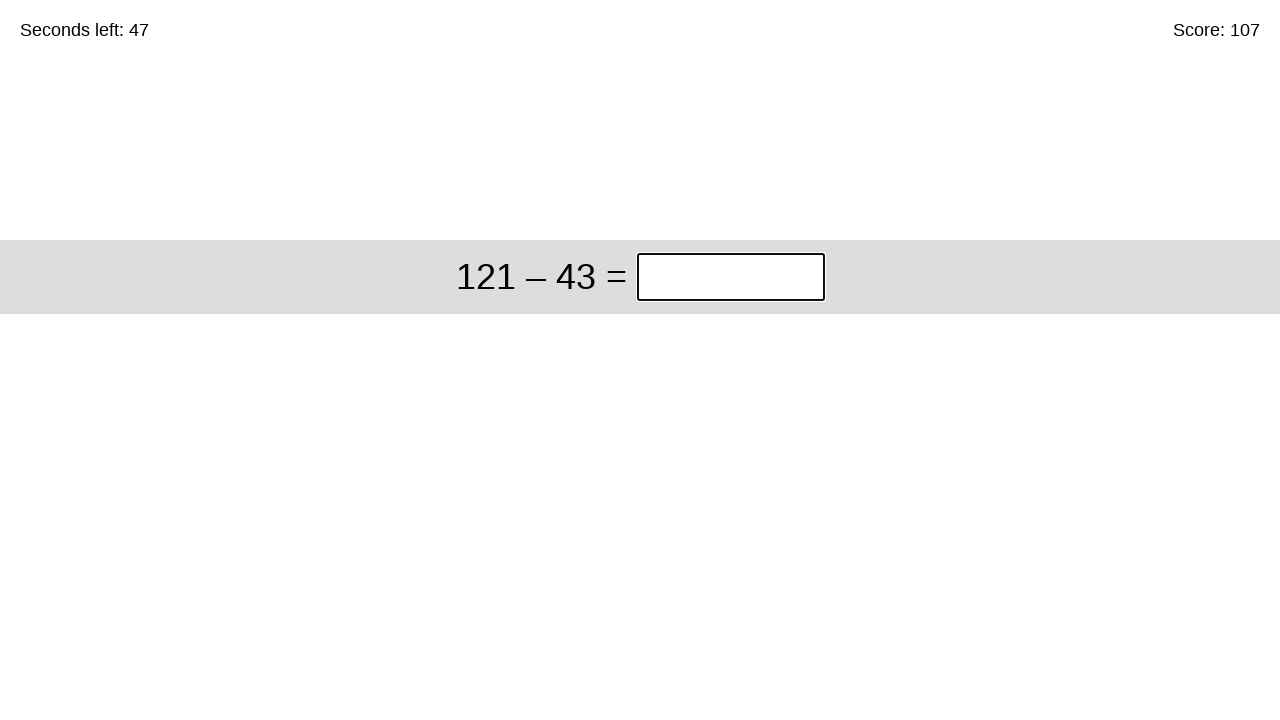

Entered answer '78' in the input box on #game > div > div:nth-child(1) > input
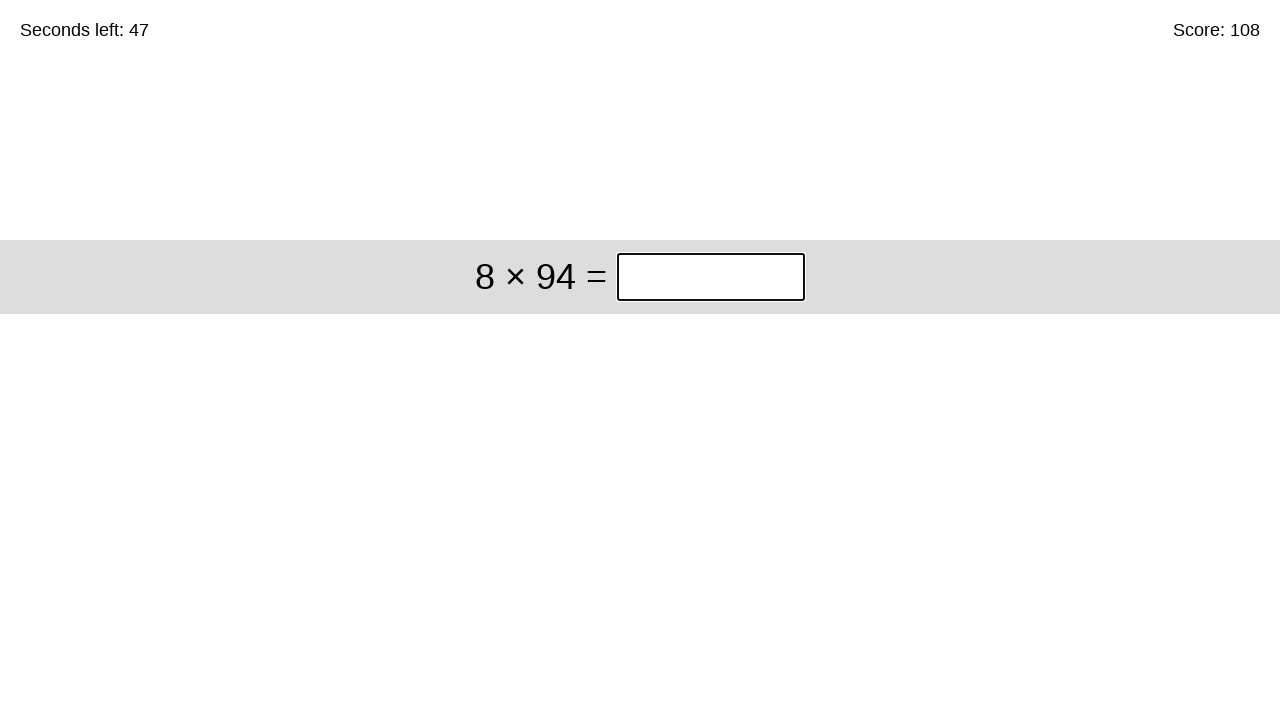

Waited for next question to appear
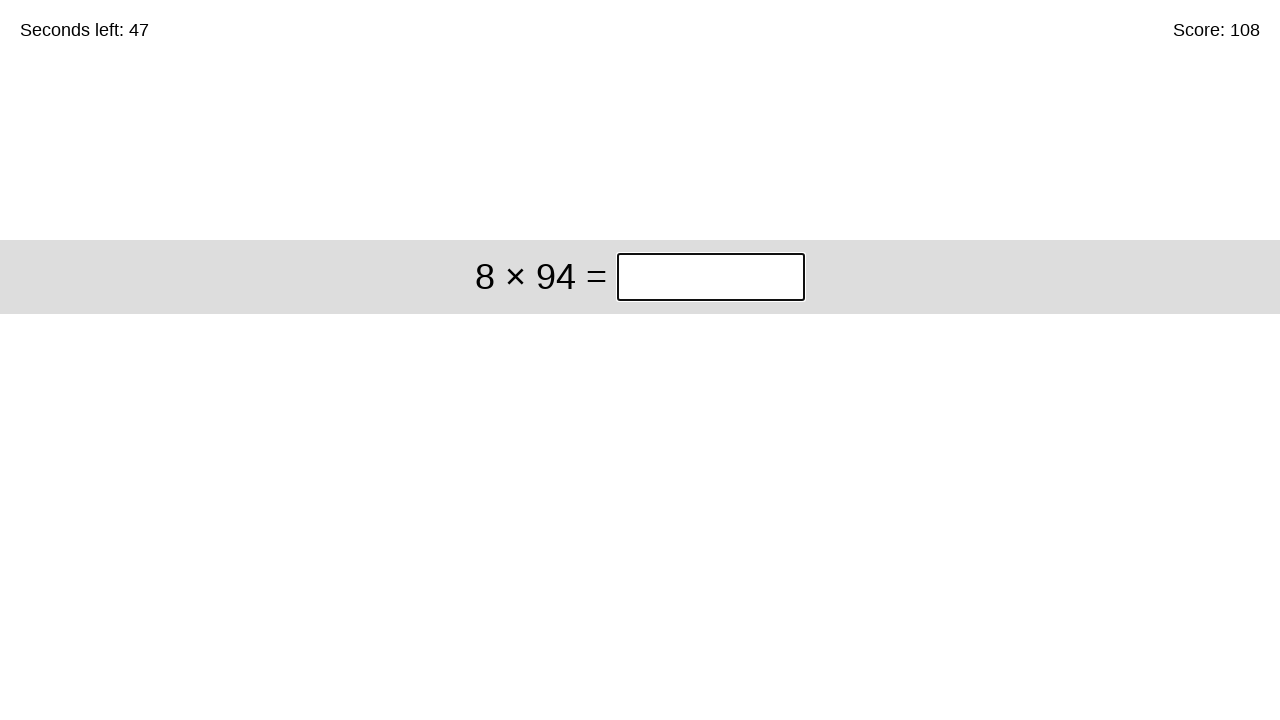

Retrieved question text for iteration 109: '8 × 94'
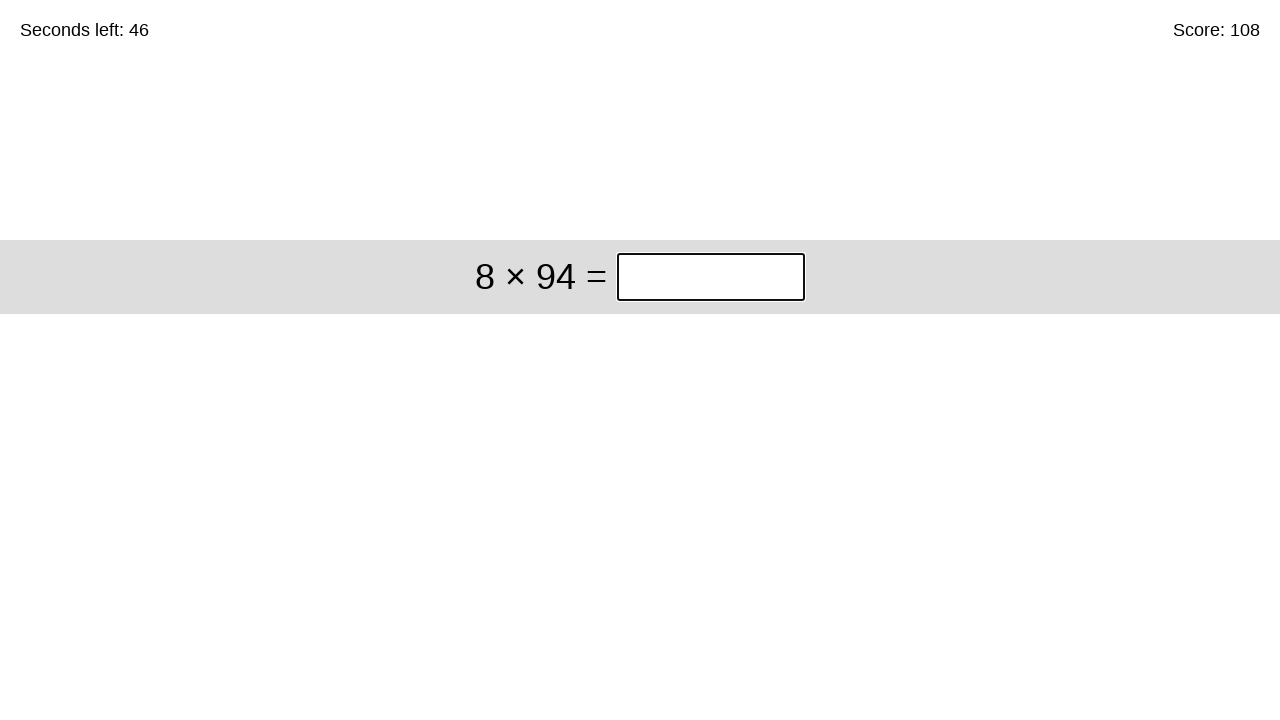

Parsed question: 8 × 94
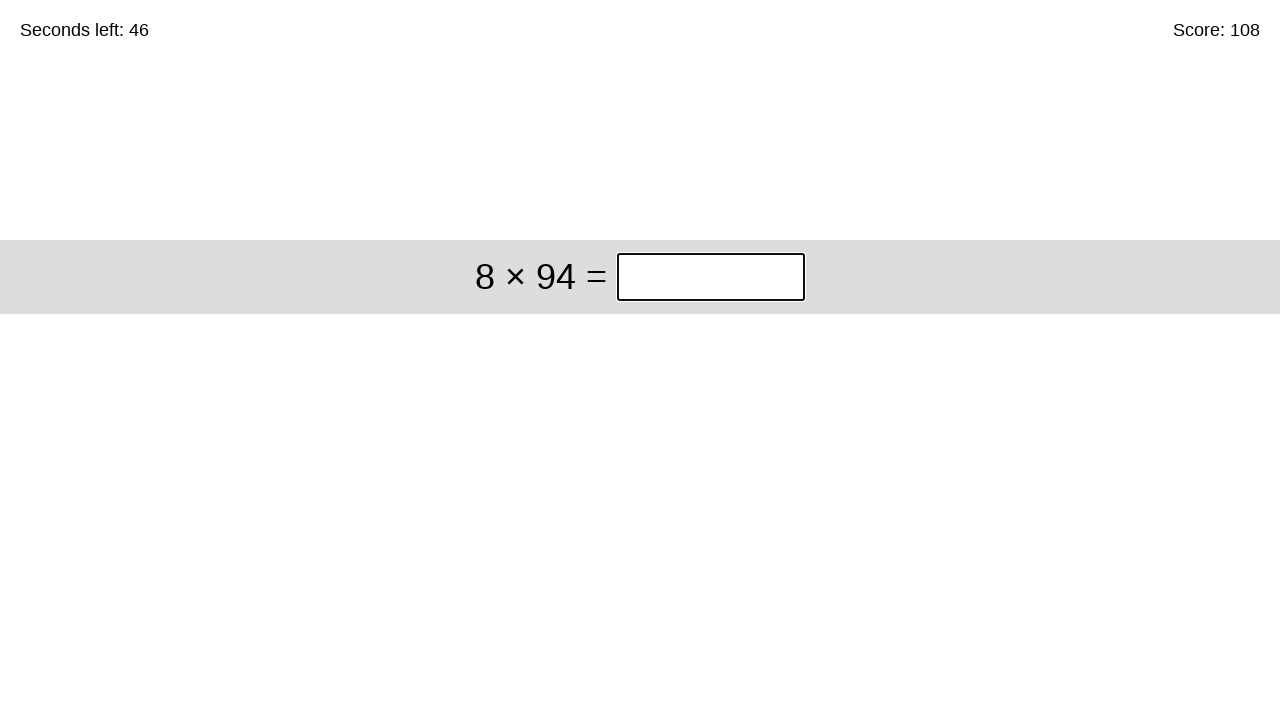

Calculated answer: 752
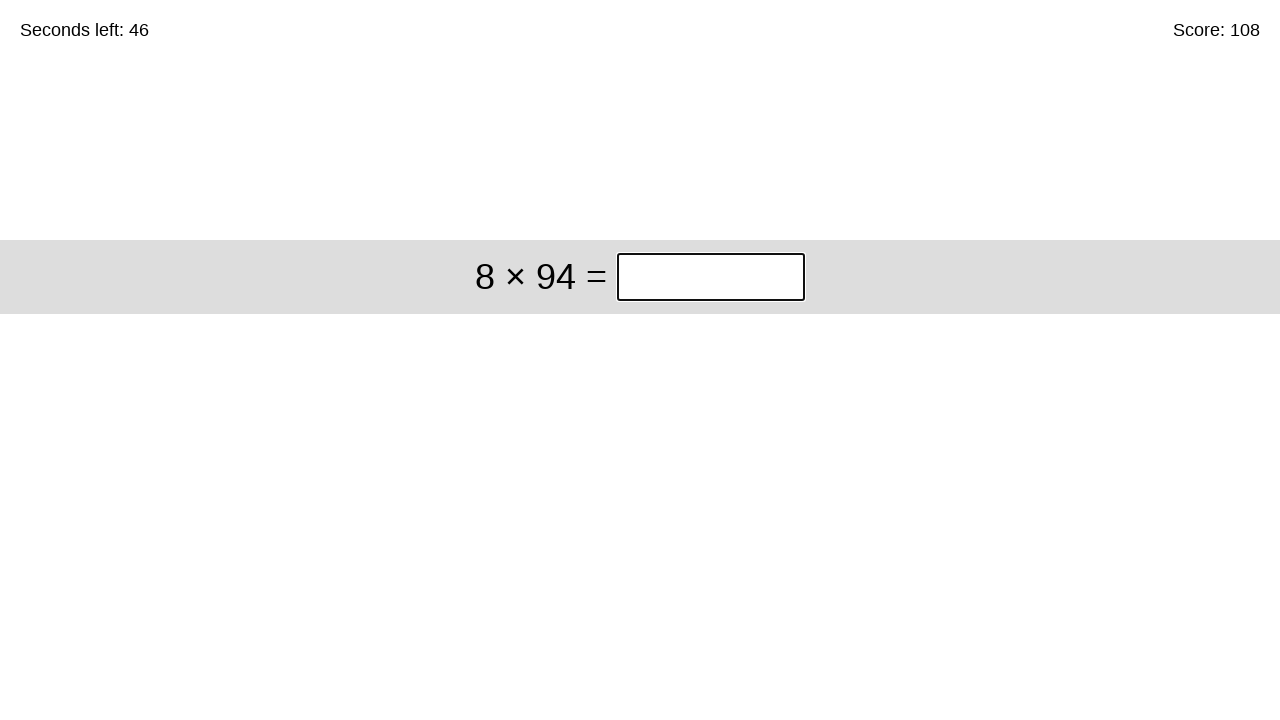

Entered answer '752' in the input box on #game > div > div:nth-child(1) > input
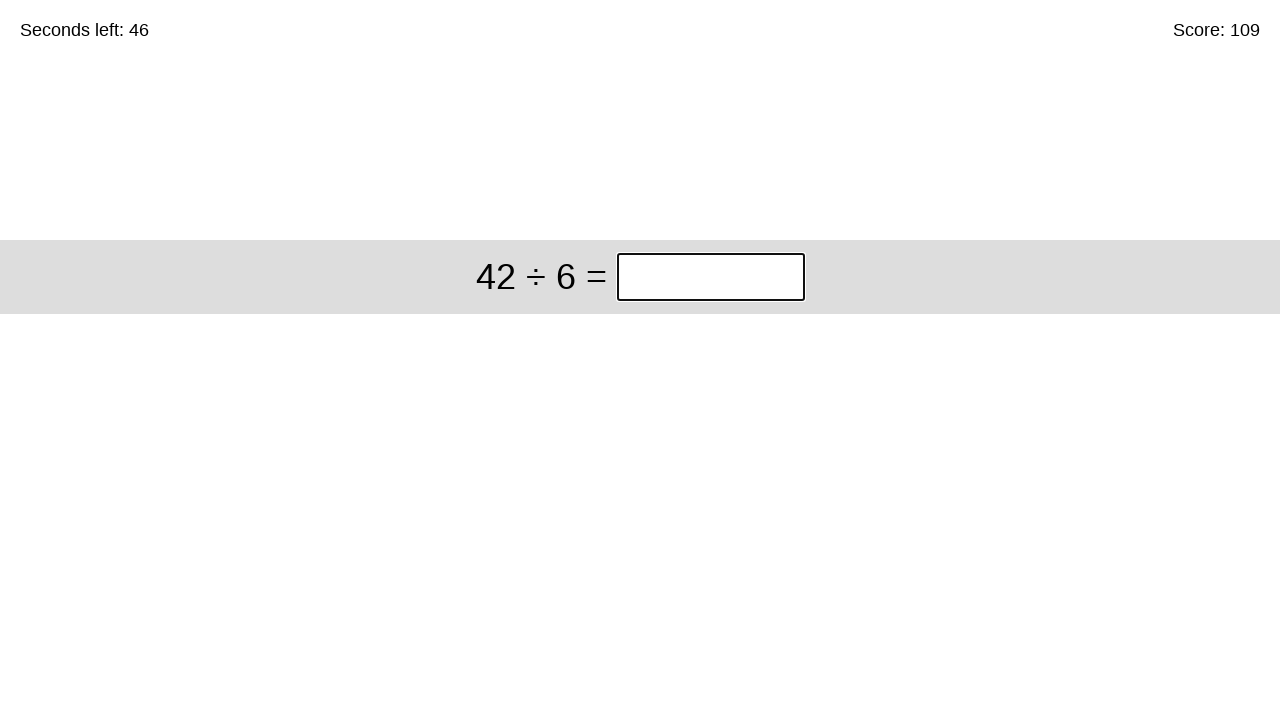

Waited for next question to appear
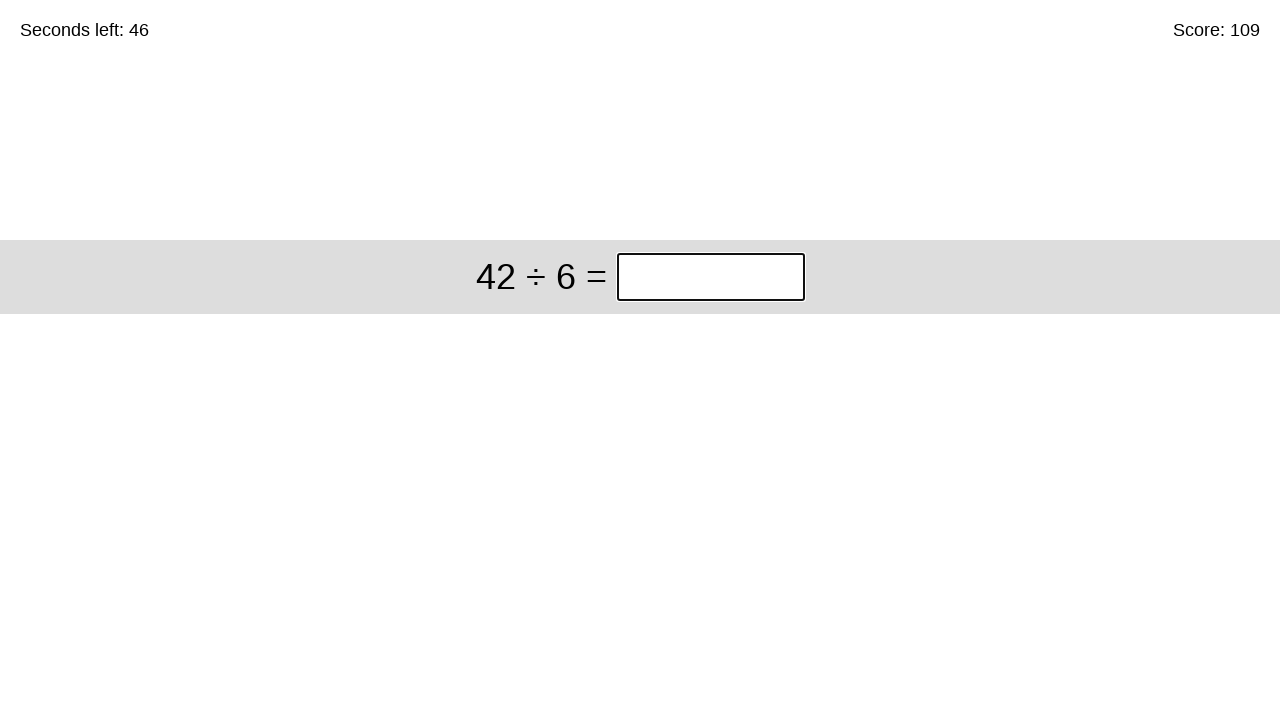

Retrieved question text for iteration 110: '42 ÷ 6'
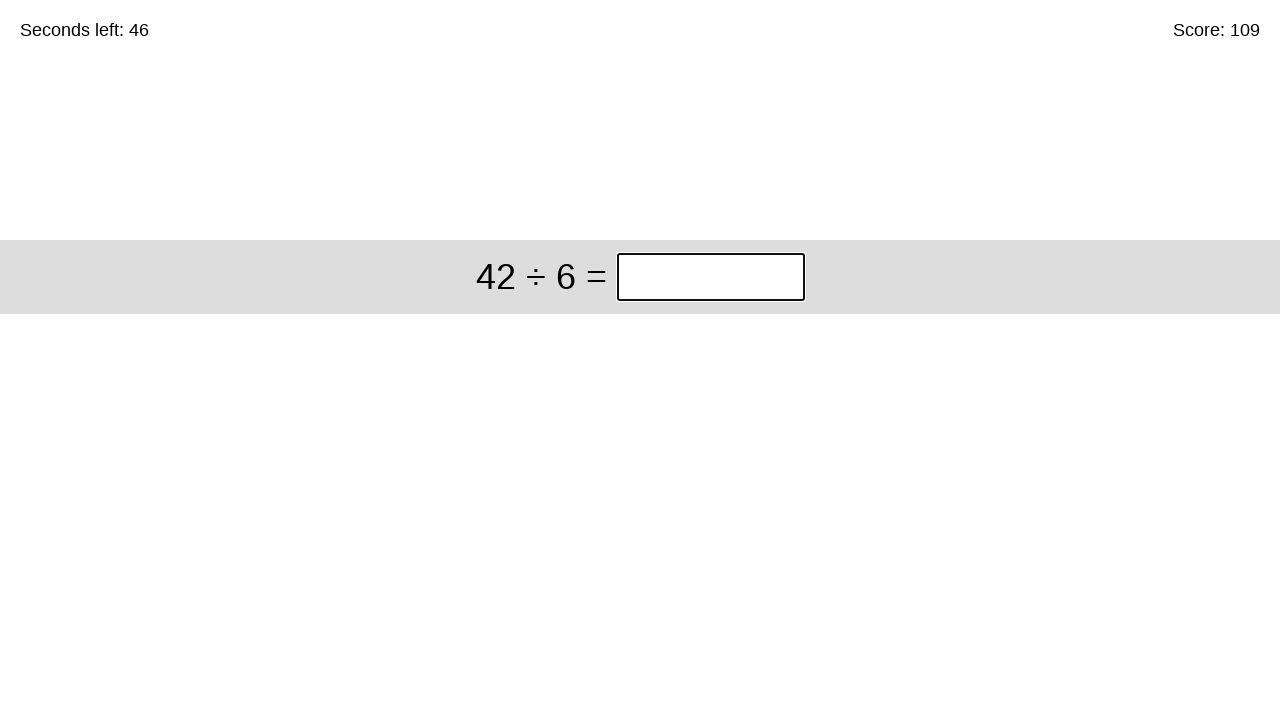

Parsed question: 42 ÷ 6
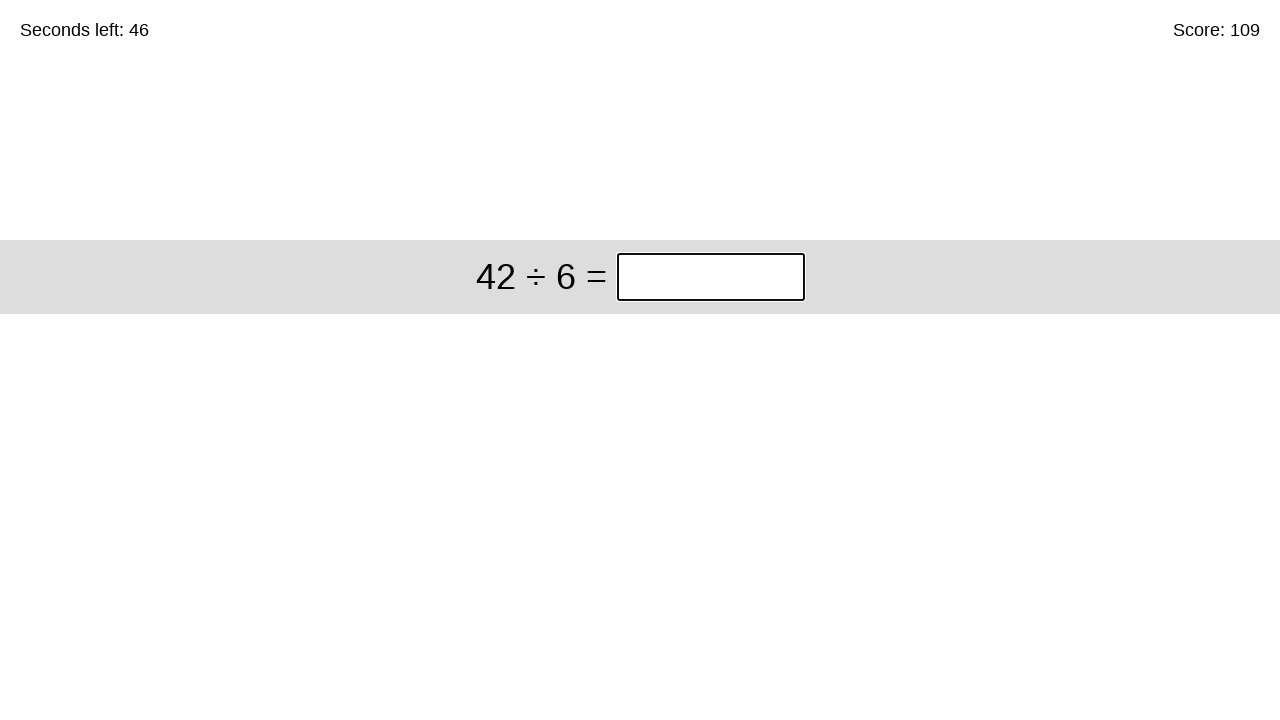

Calculated answer: 7
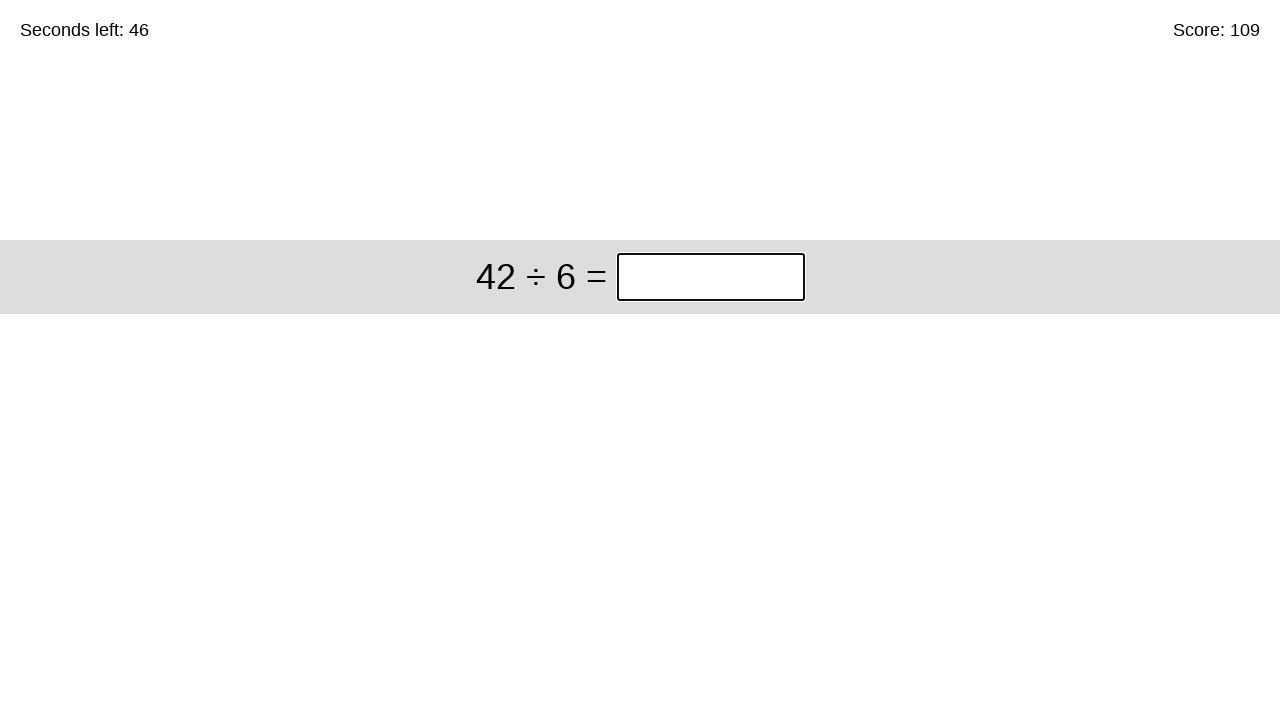

Entered answer '7' in the input box on #game > div > div:nth-child(1) > input
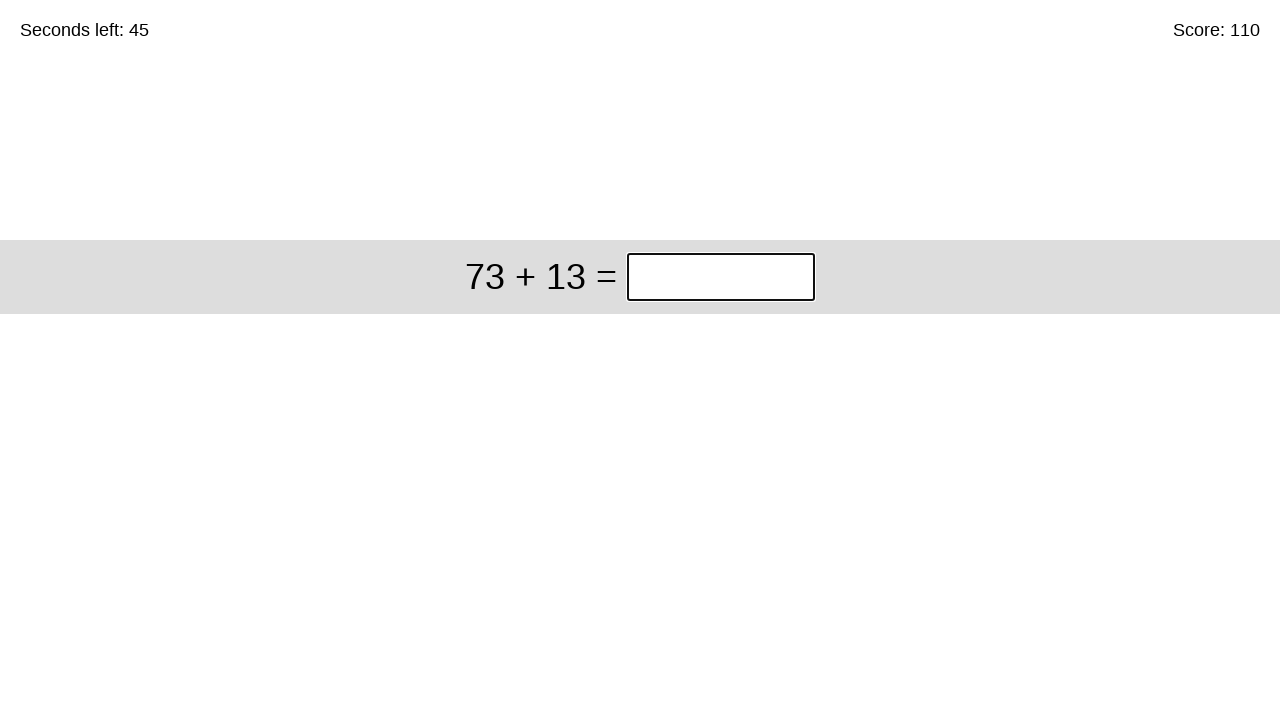

Waited for next question to appear
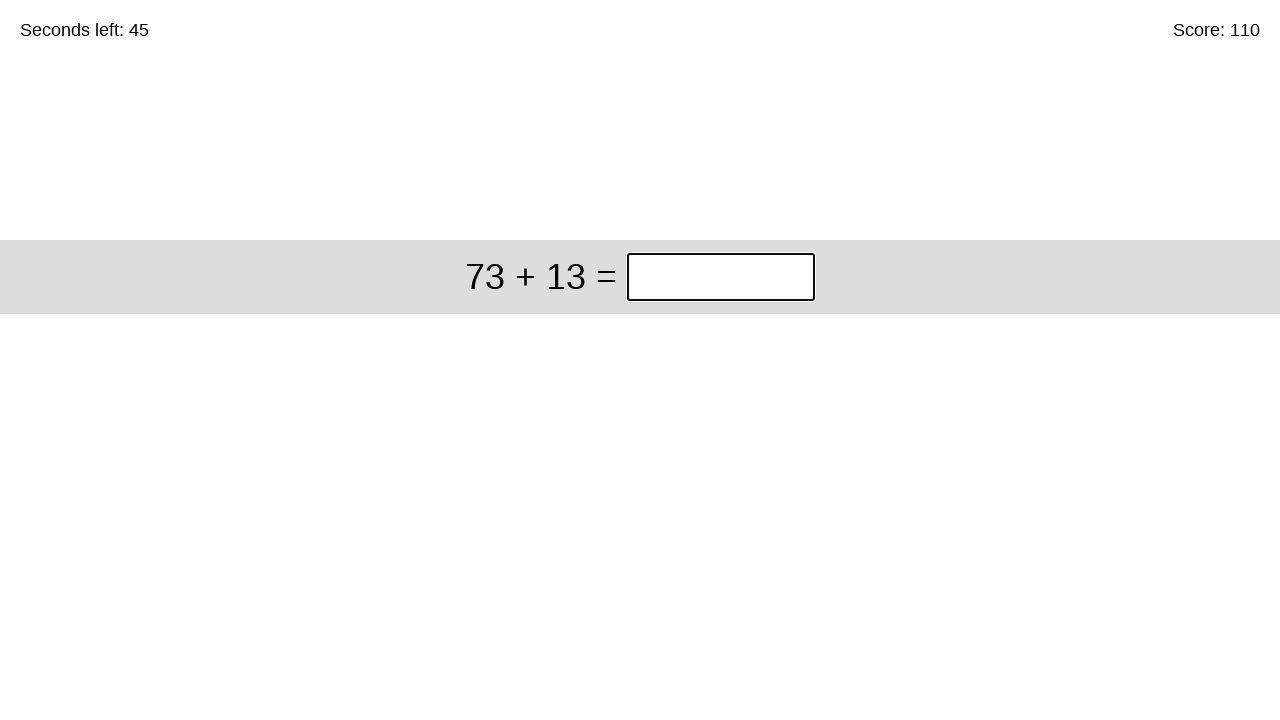

Retrieved question text for iteration 111: '73 + 13'
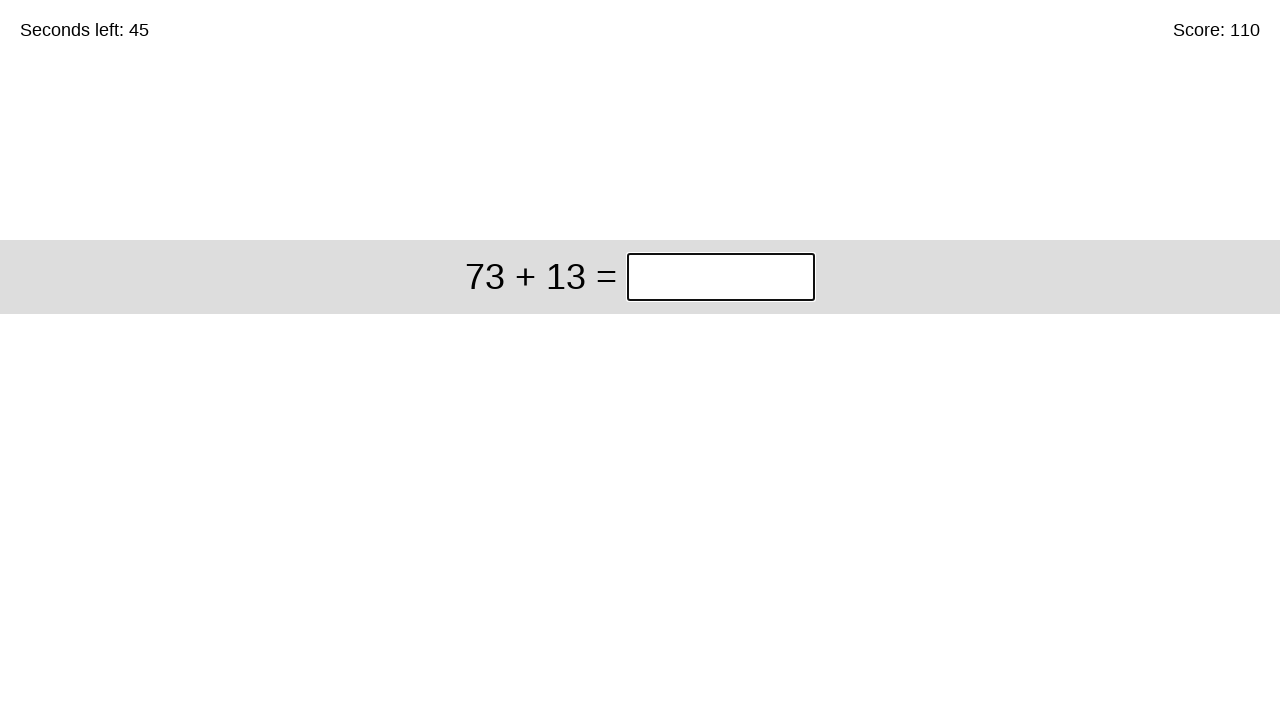

Parsed question: 73 + 13
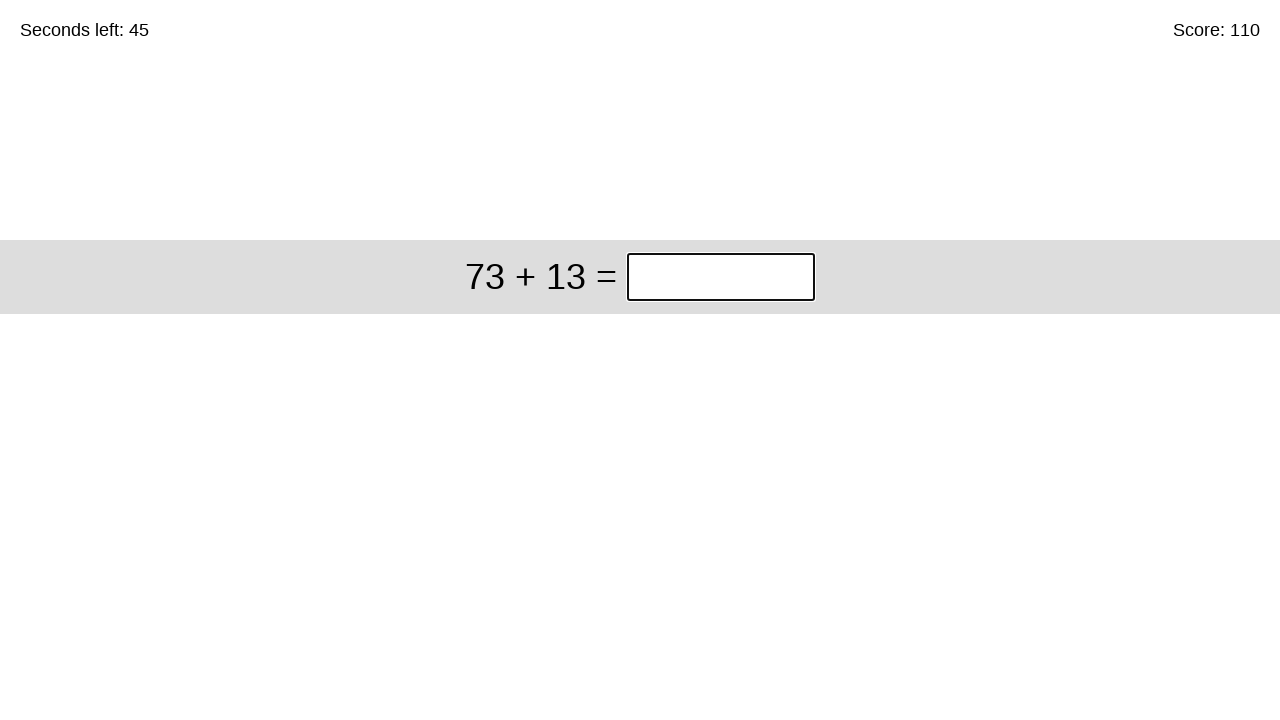

Calculated answer: 86
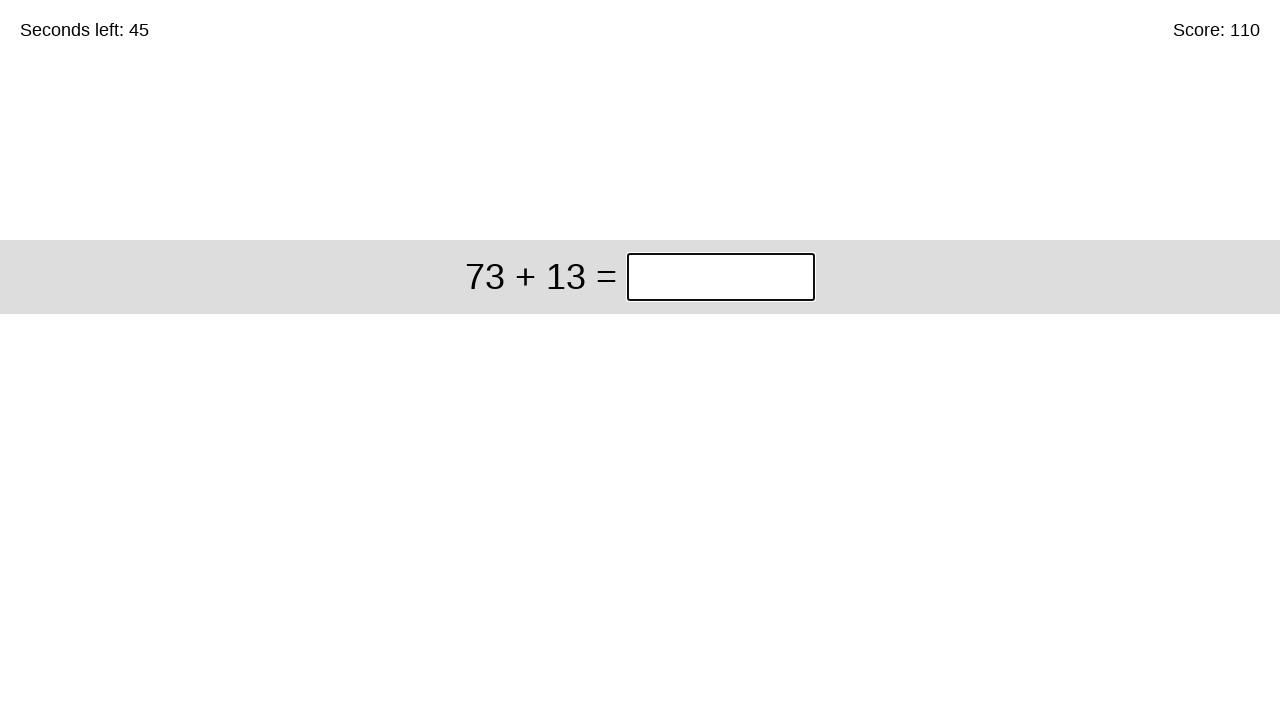

Entered answer '86' in the input box on #game > div > div:nth-child(1) > input
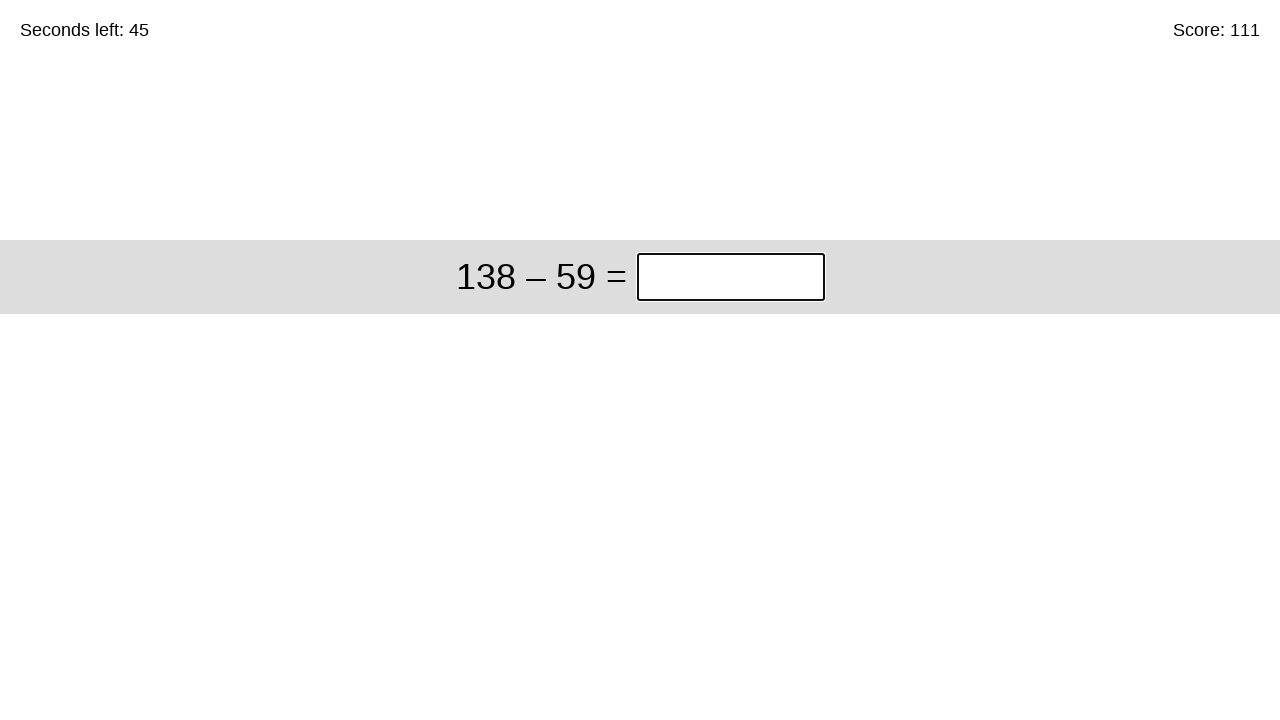

Waited for next question to appear
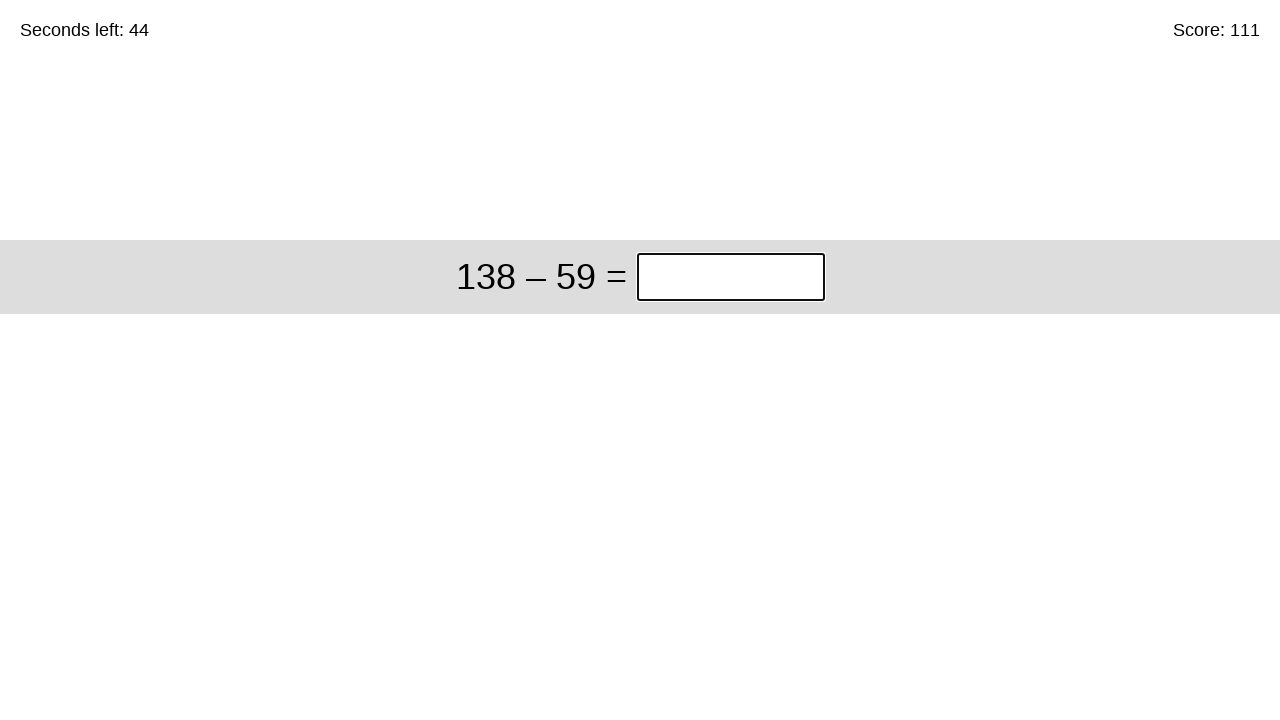

Retrieved question text for iteration 112: '138 – 59'
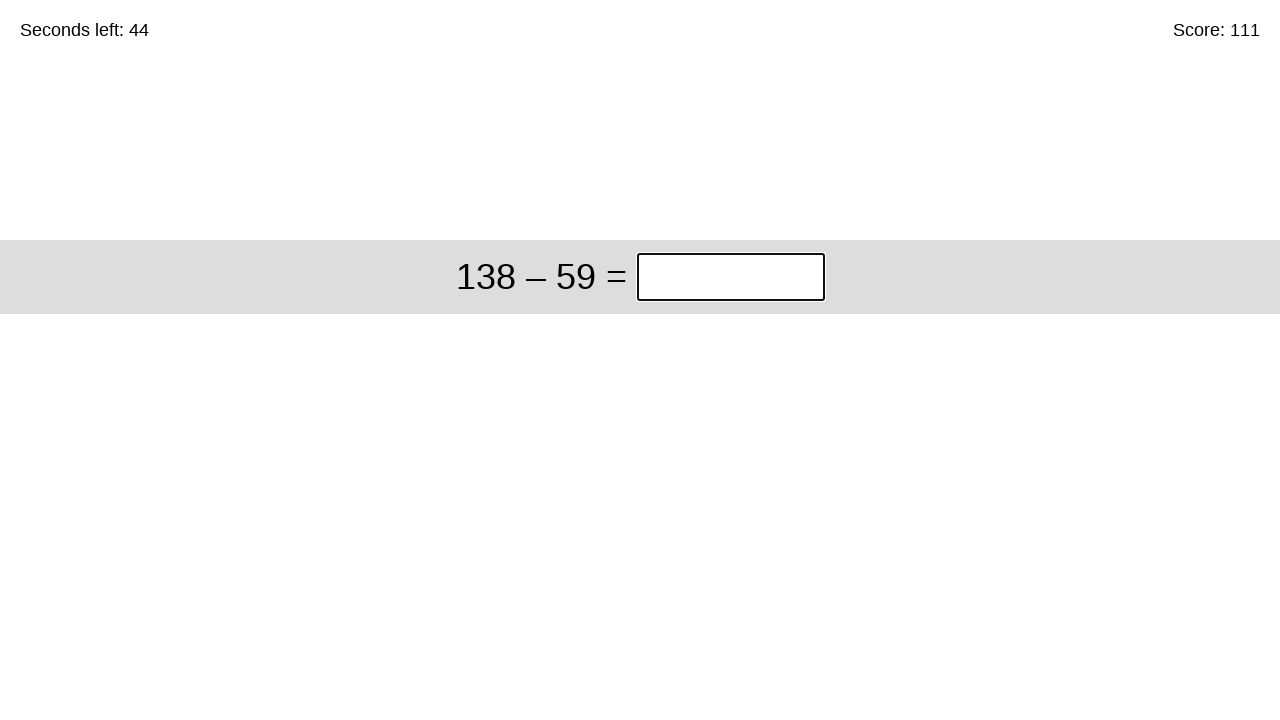

Parsed question: 138 – 59
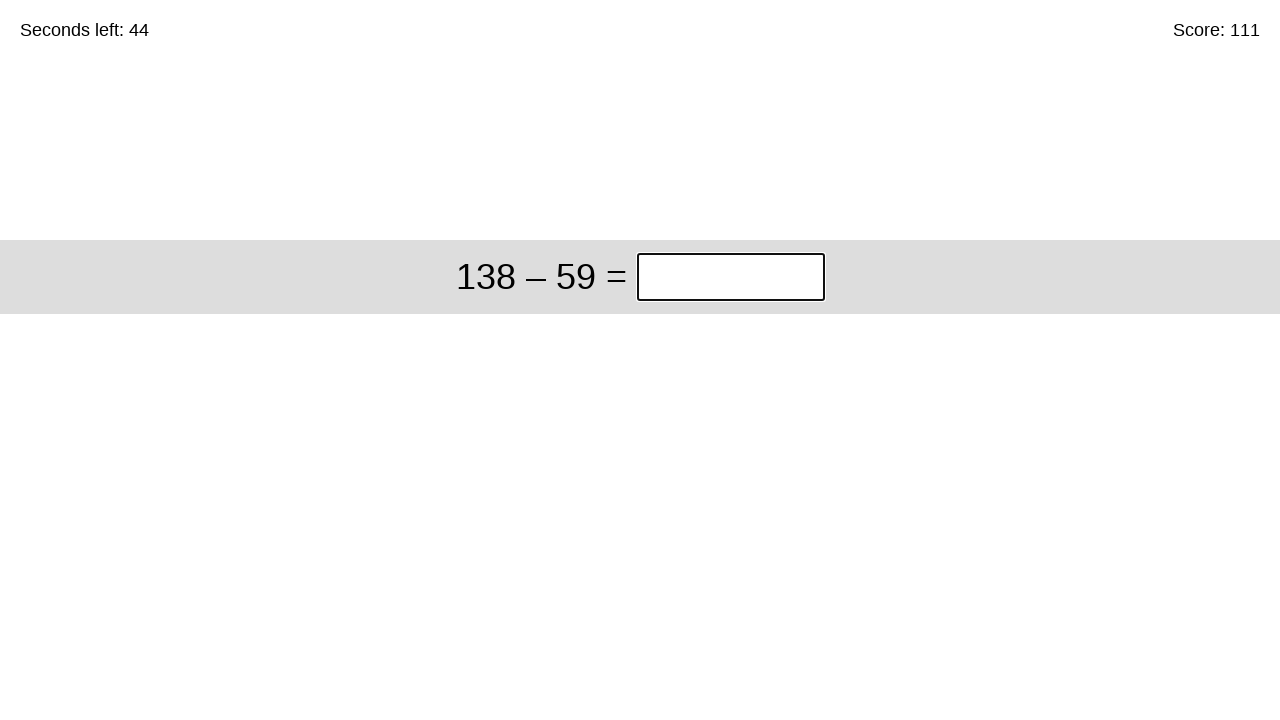

Calculated answer: 79
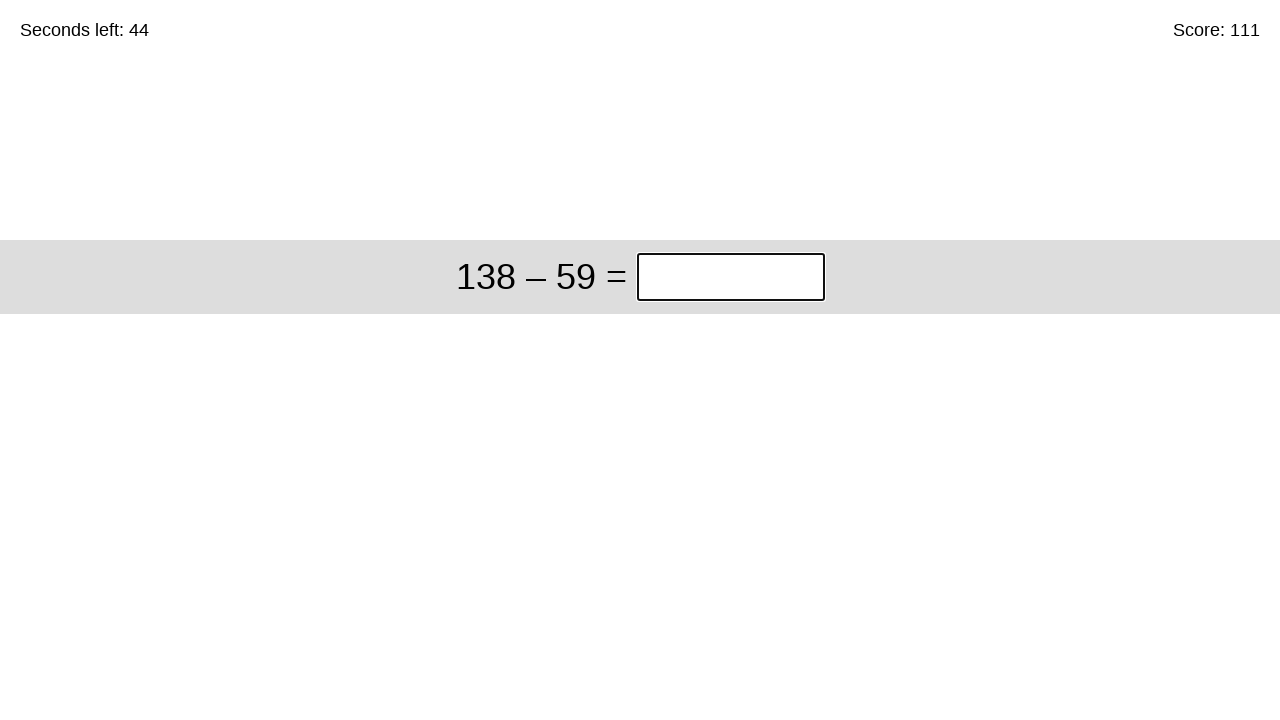

Entered answer '79' in the input box on #game > div > div:nth-child(1) > input
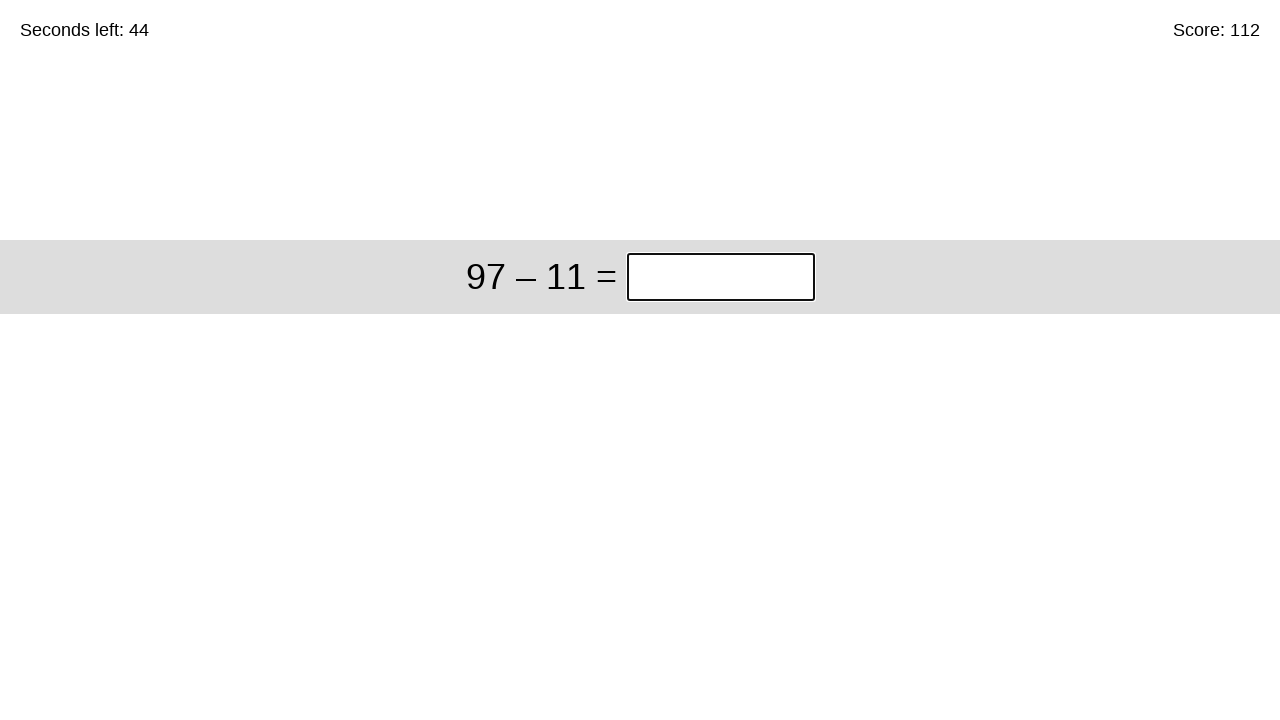

Waited for next question to appear
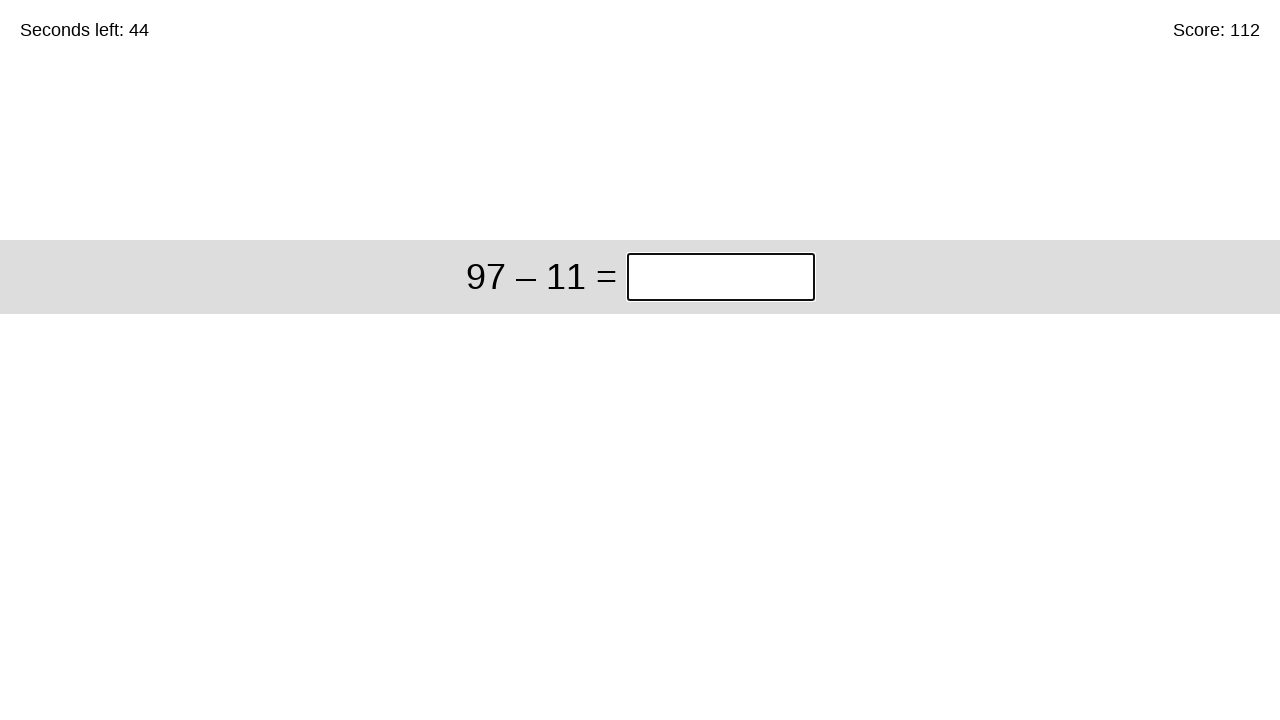

Retrieved question text for iteration 113: '97 – 11'
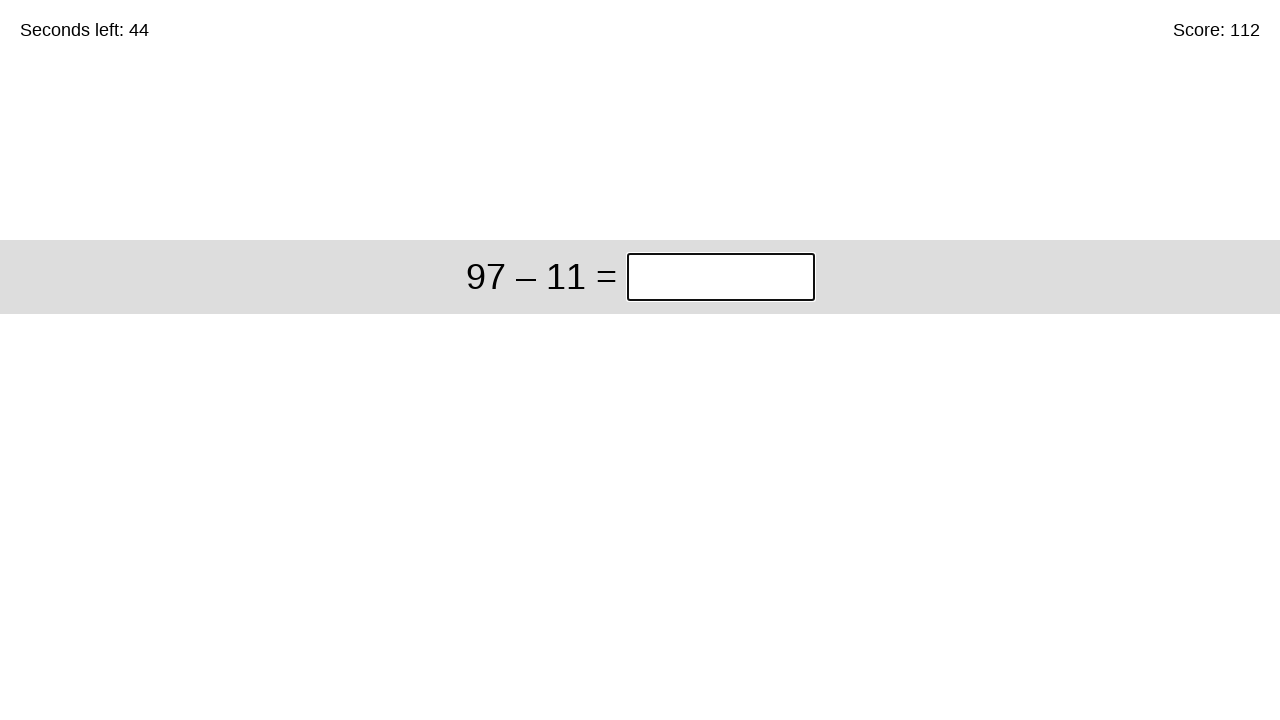

Parsed question: 97 – 11
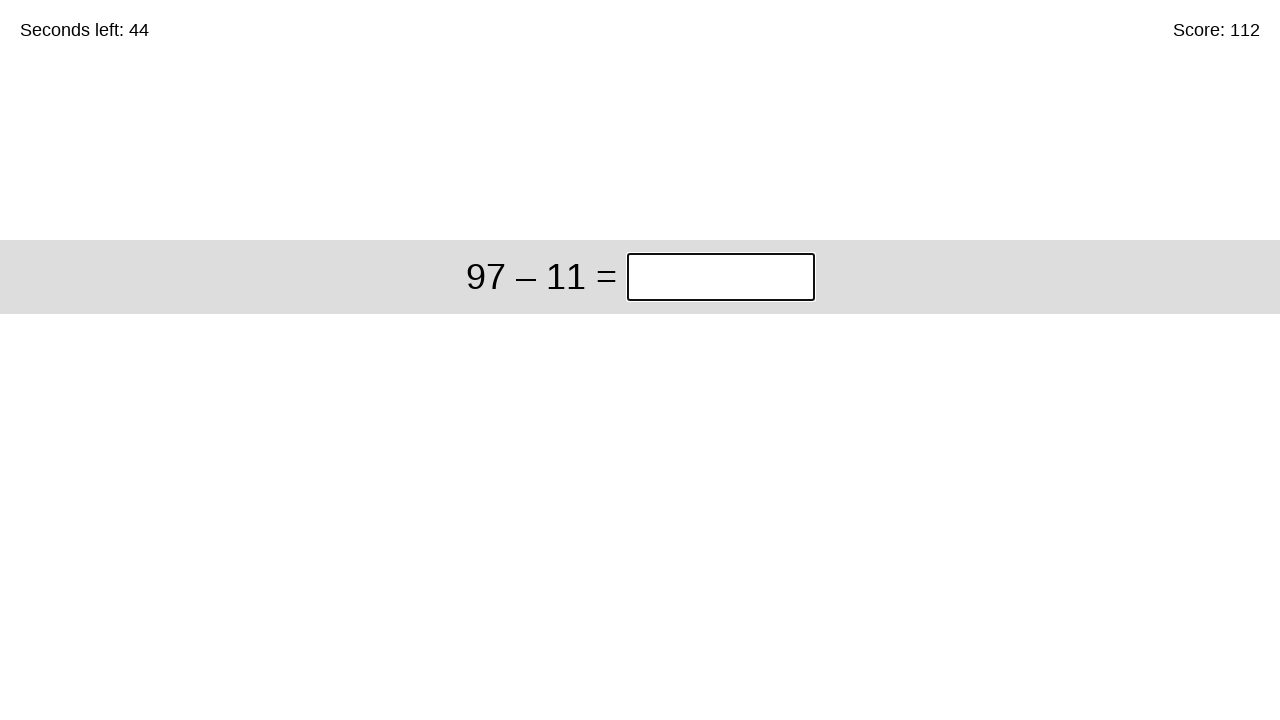

Calculated answer: 86
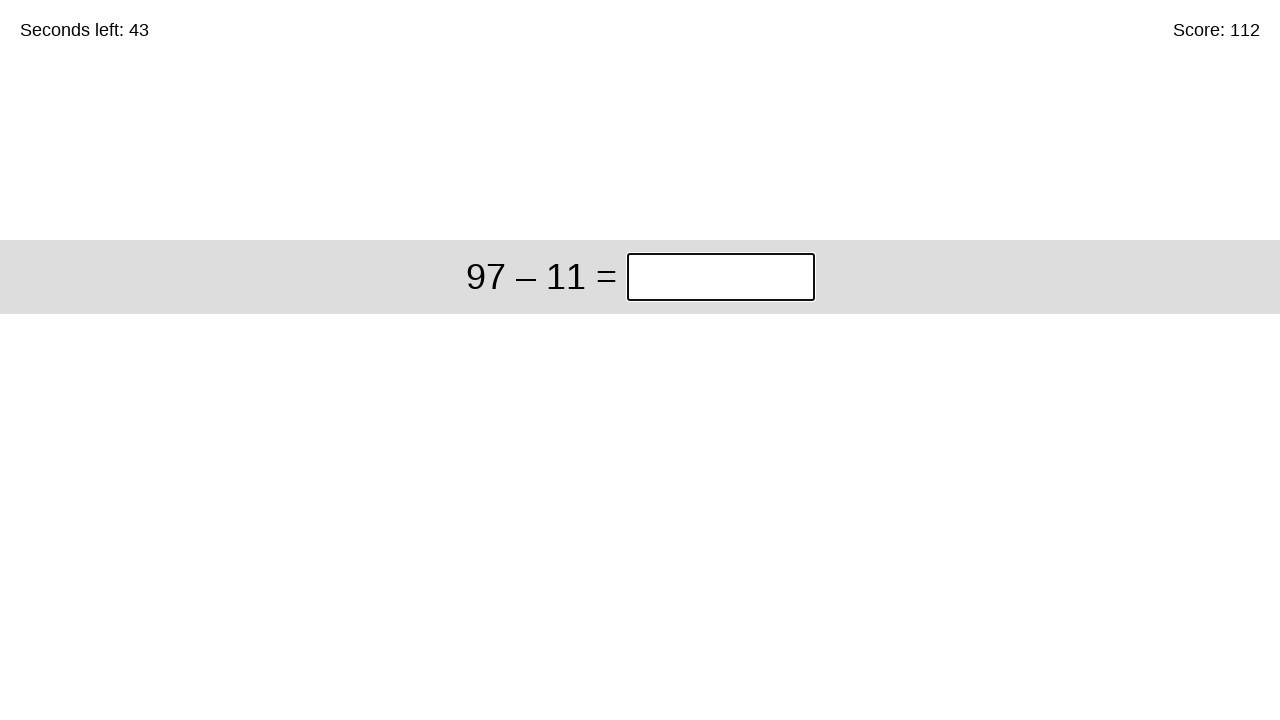

Entered answer '86' in the input box on #game > div > div:nth-child(1) > input
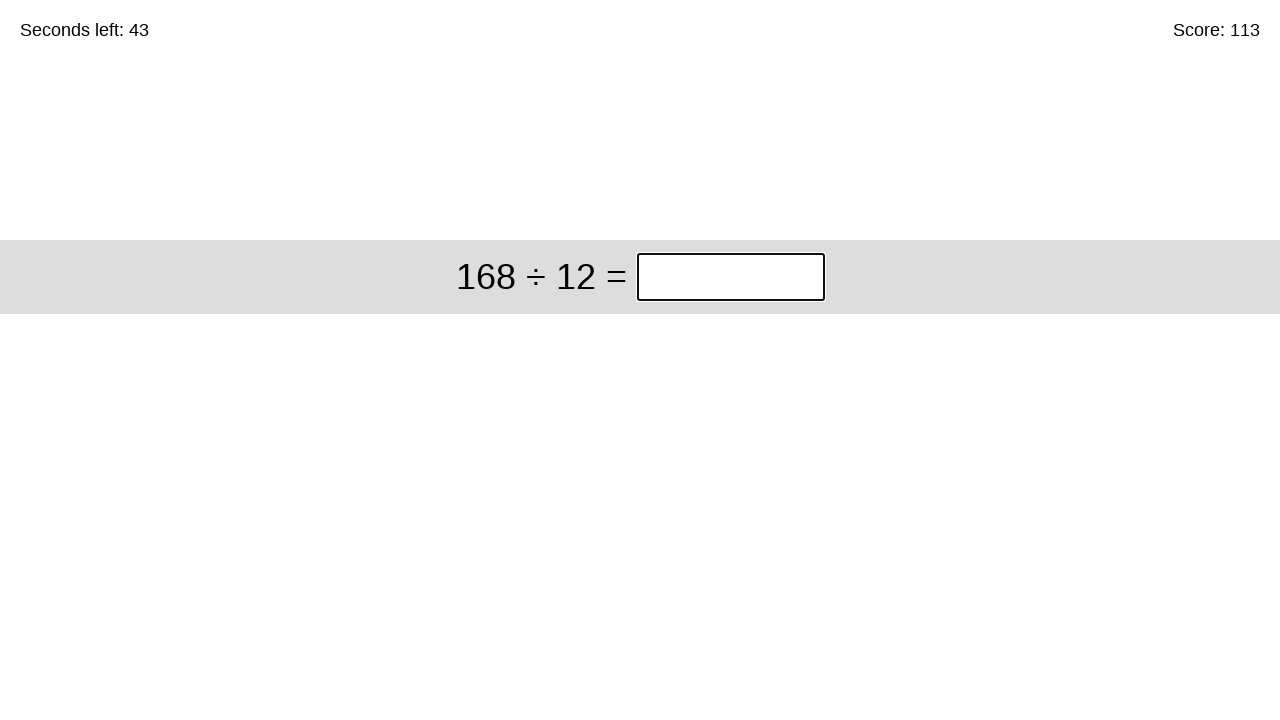

Waited for next question to appear
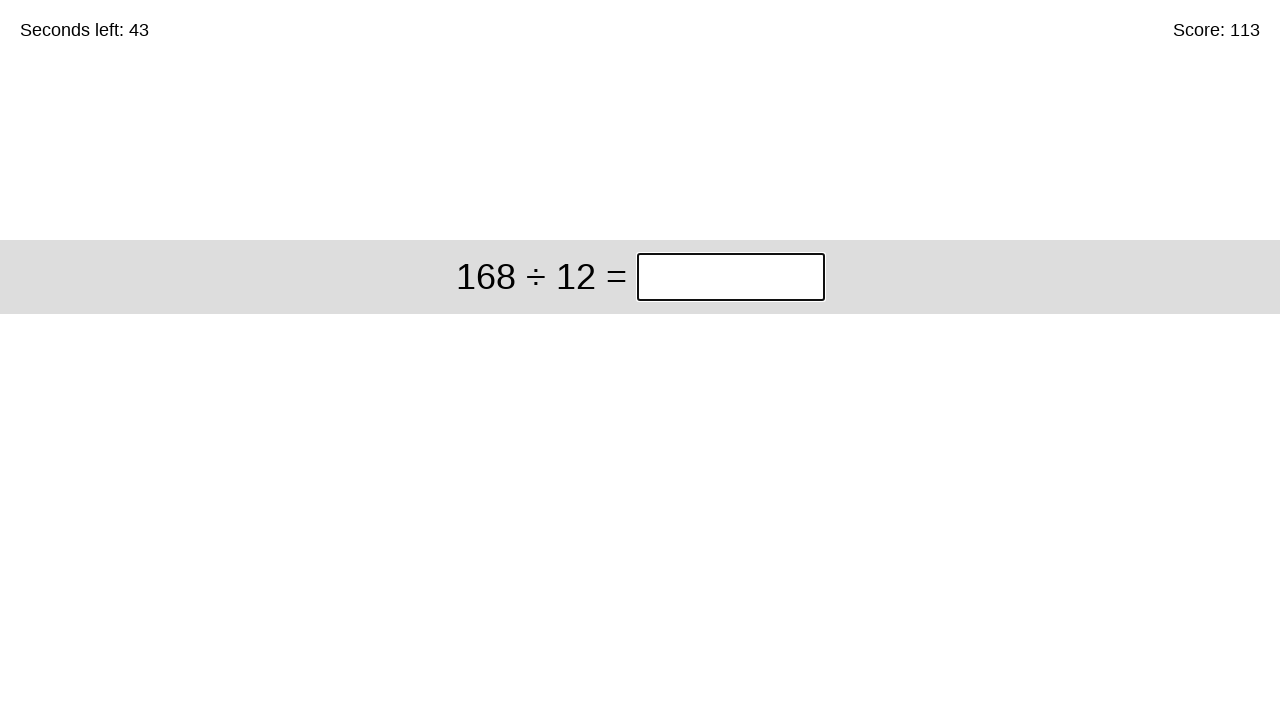

Retrieved question text for iteration 114: '168 ÷ 12'
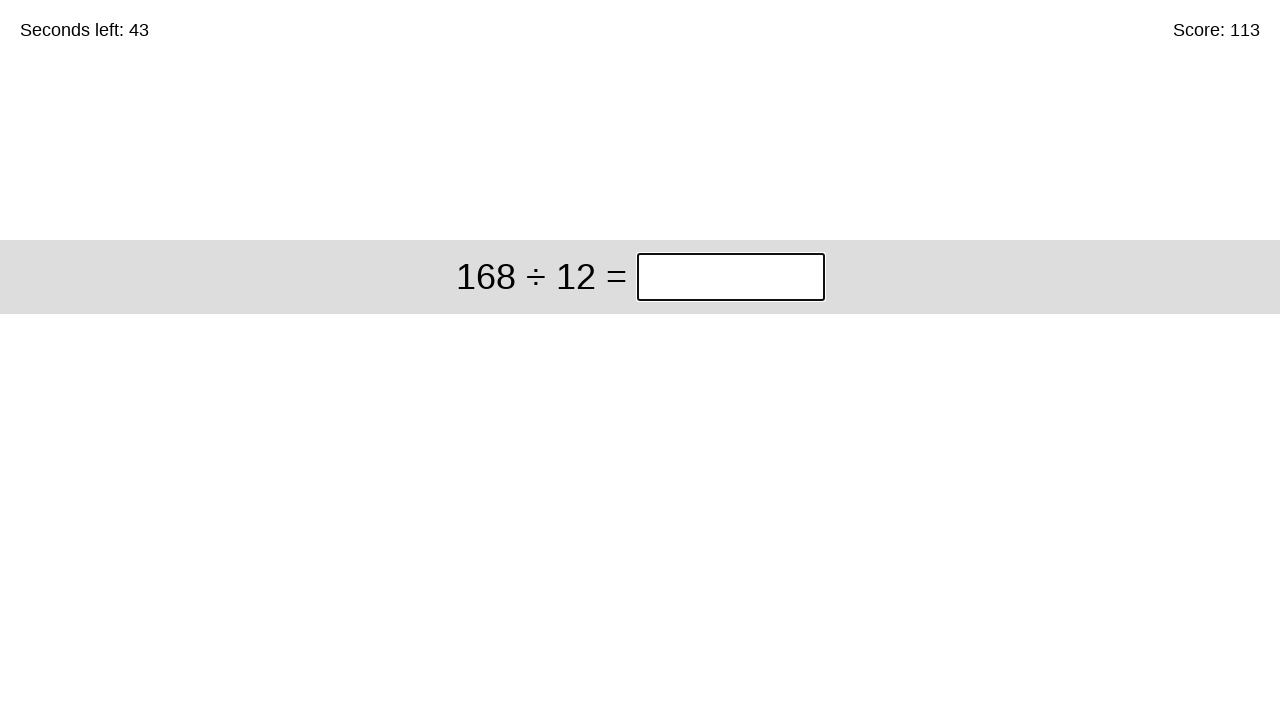

Parsed question: 168 ÷ 12
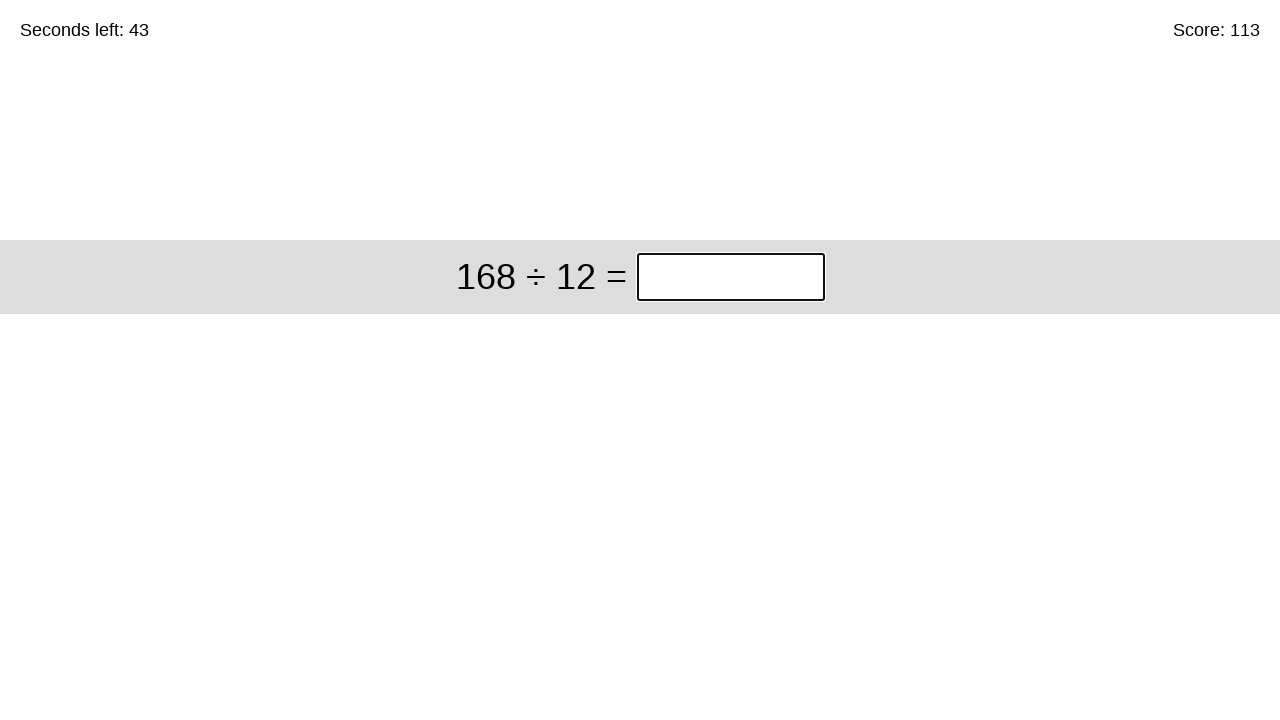

Calculated answer: 14
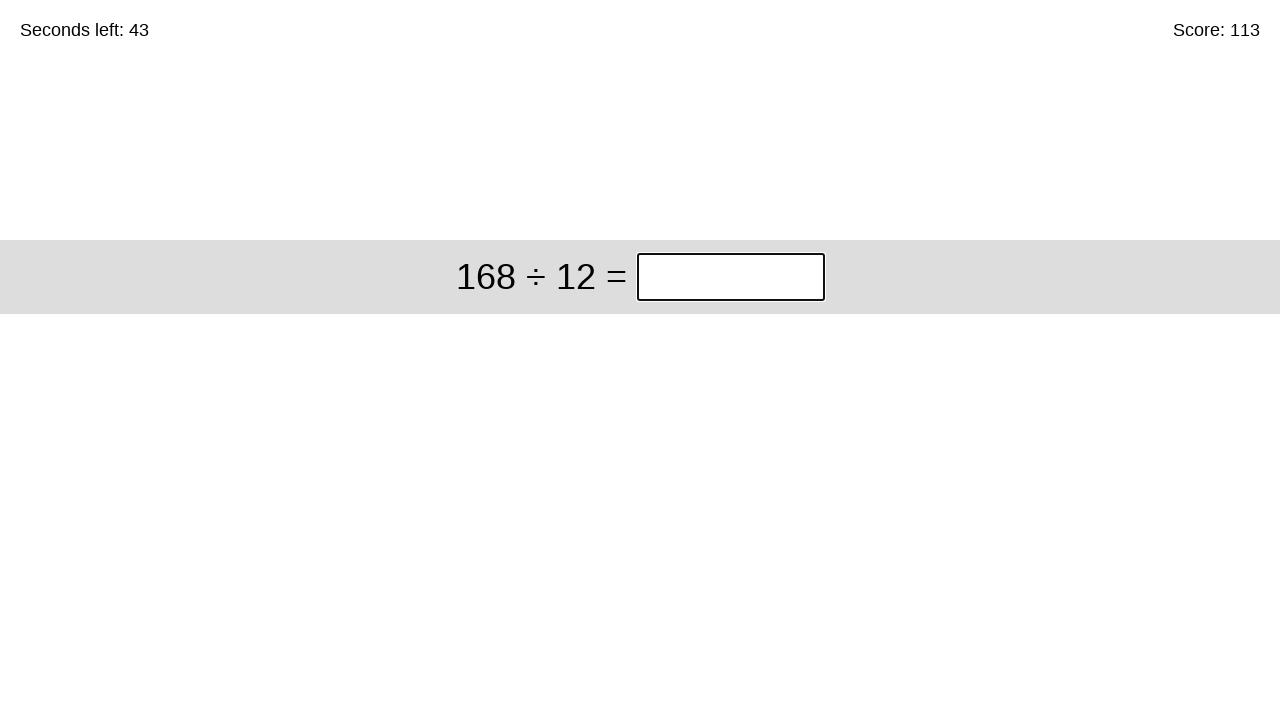

Entered answer '14' in the input box on #game > div > div:nth-child(1) > input
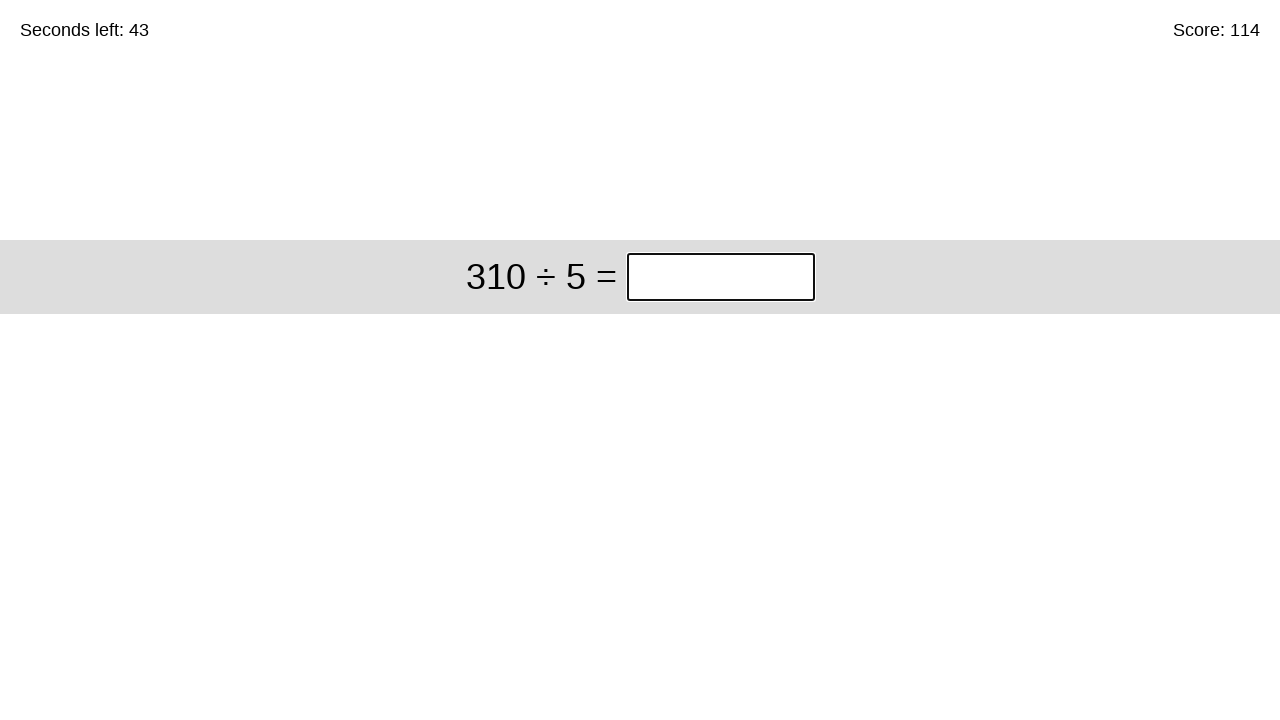

Waited for next question to appear
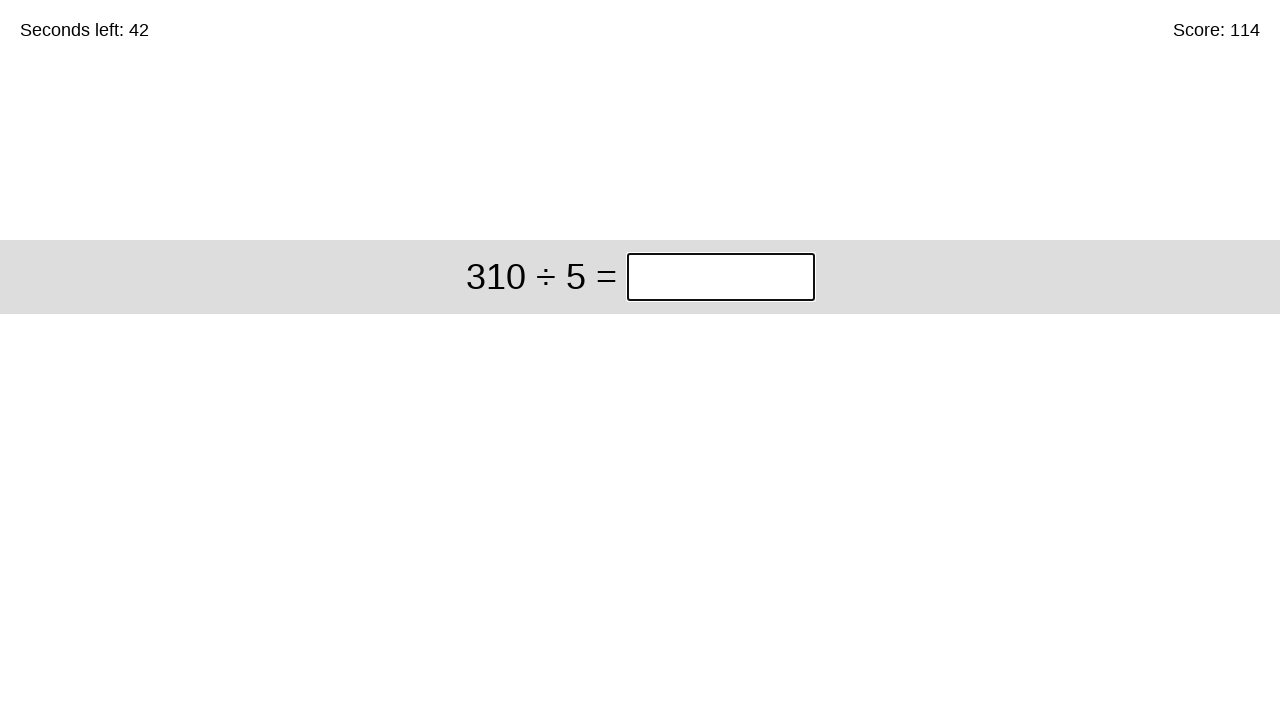

Retrieved question text for iteration 115: '310 ÷ 5'
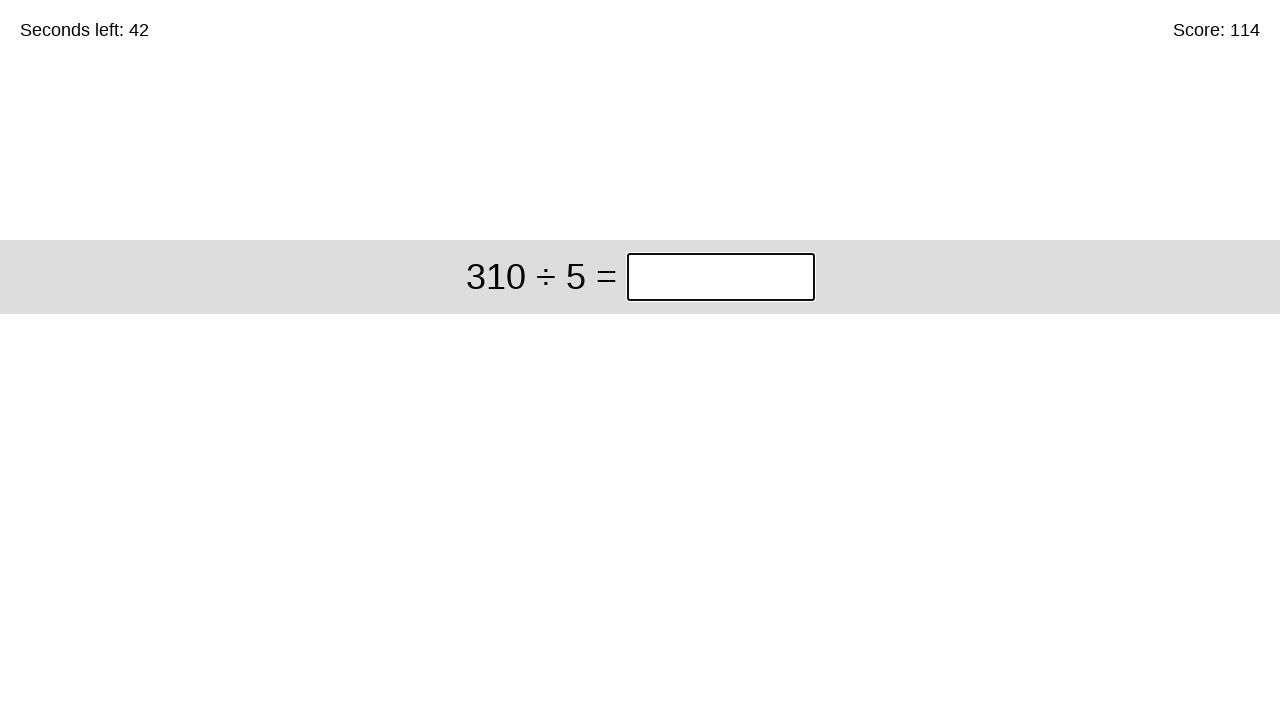

Parsed question: 310 ÷ 5
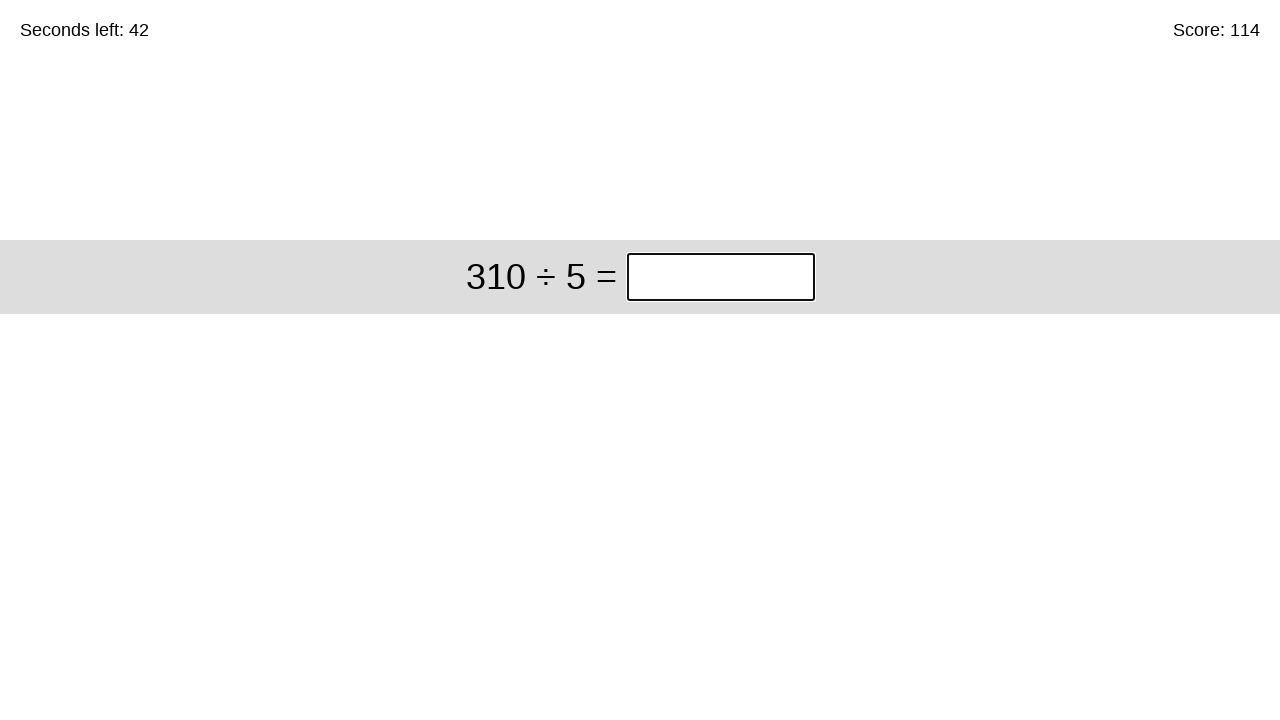

Calculated answer: 62
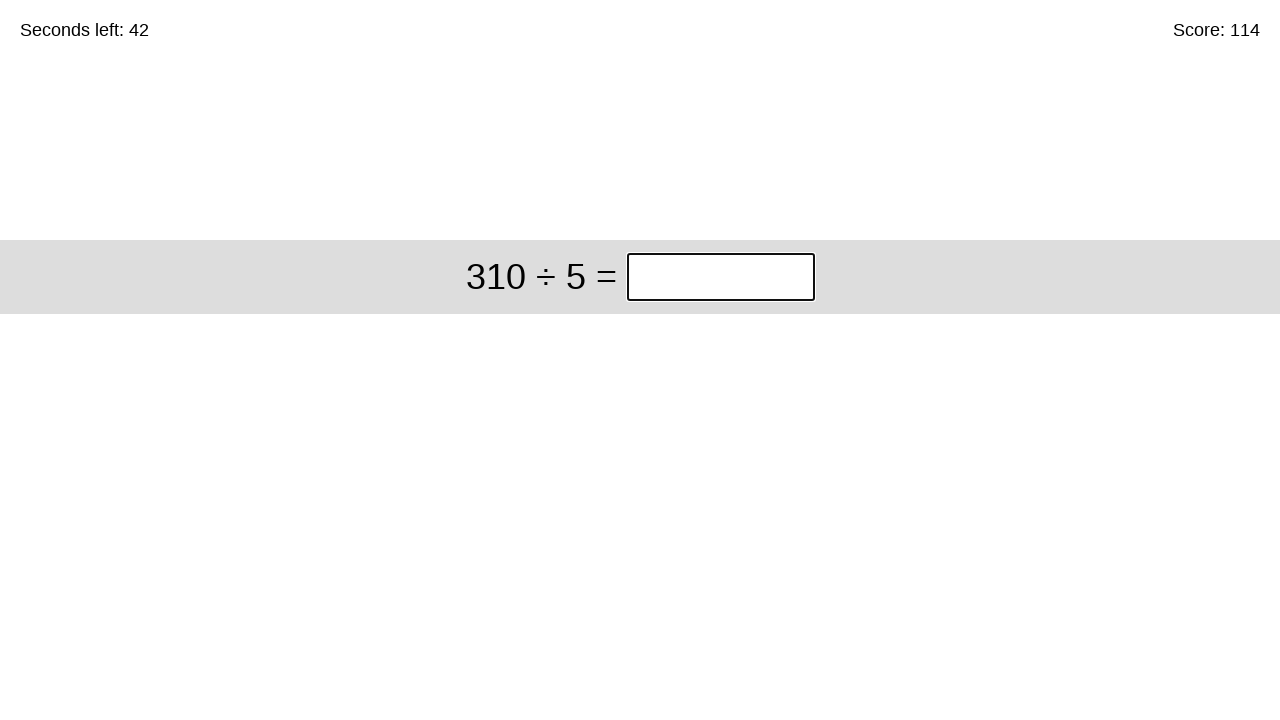

Entered answer '62' in the input box on #game > div > div:nth-child(1) > input
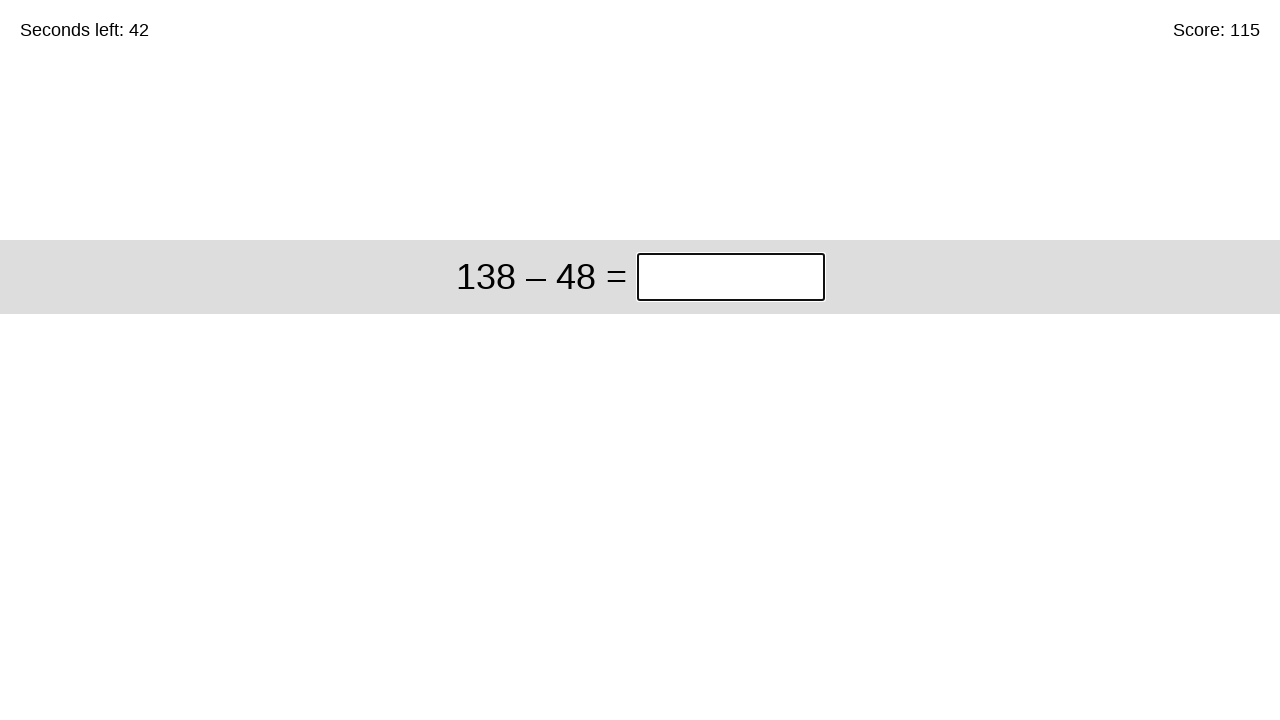

Waited for next question to appear
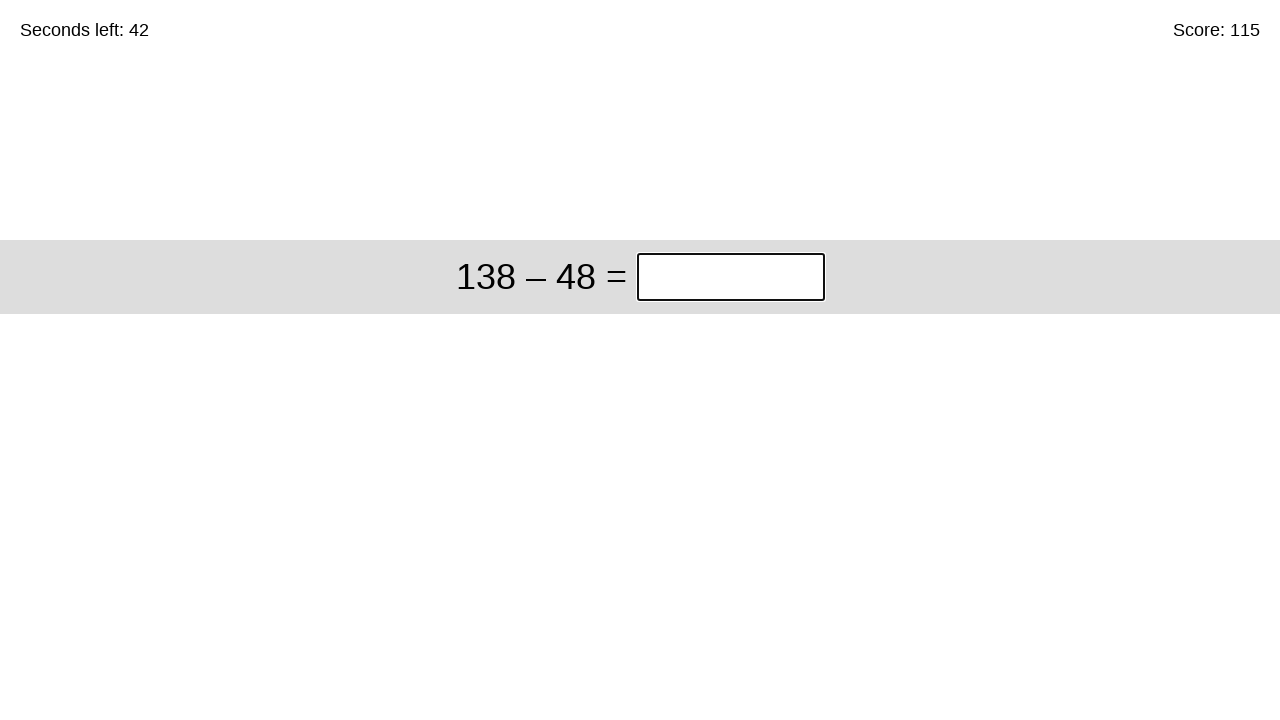

Retrieved question text for iteration 116: '138 – 48'
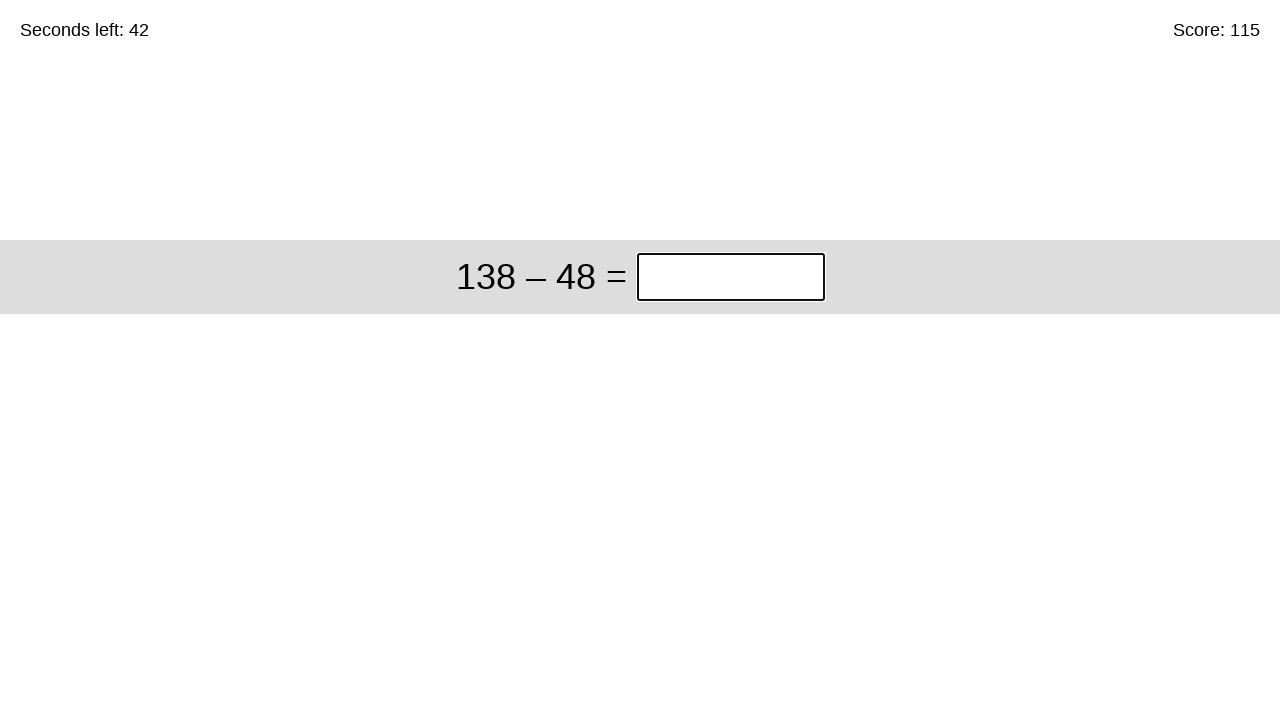

Parsed question: 138 – 48
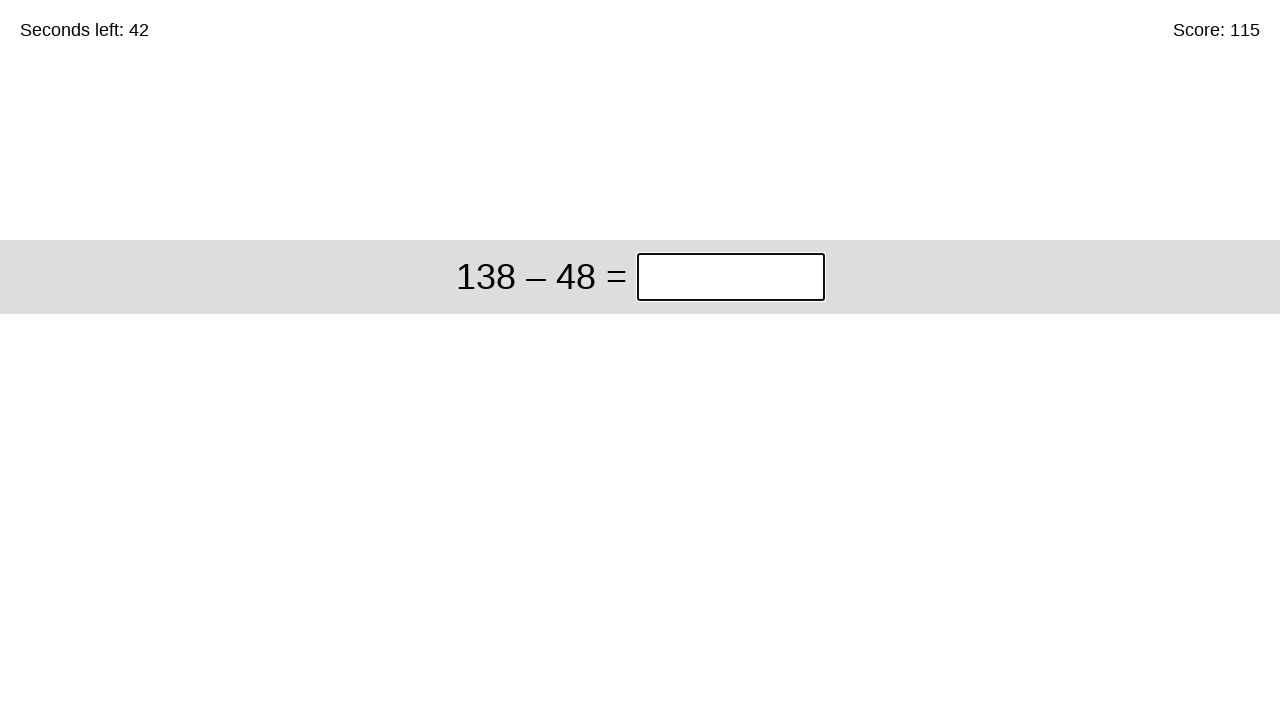

Calculated answer: 90
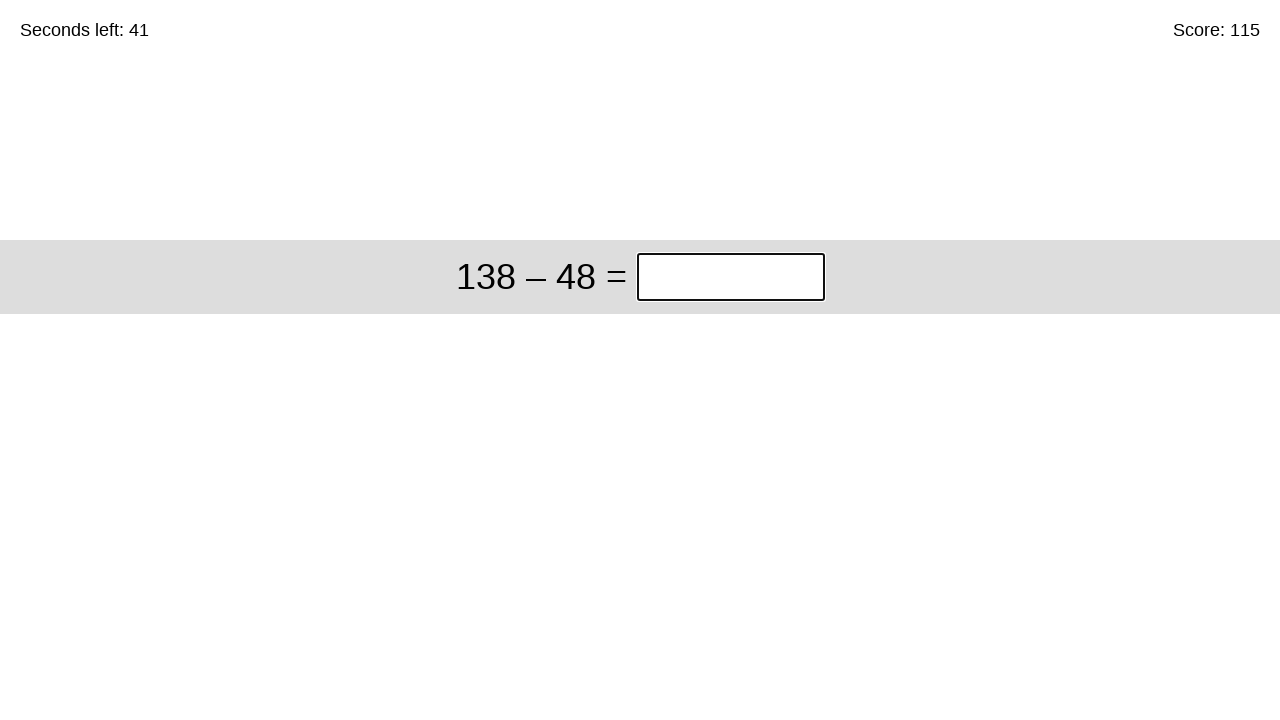

Entered answer '90' in the input box on #game > div > div:nth-child(1) > input
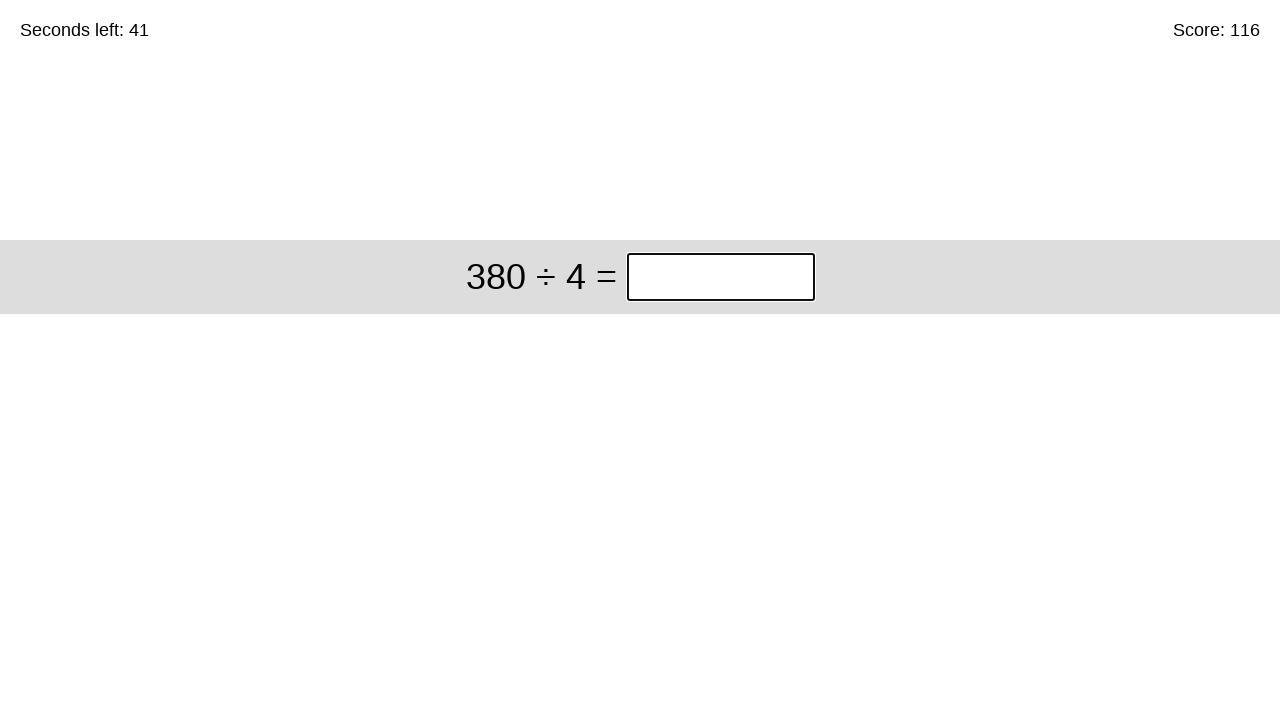

Waited for next question to appear
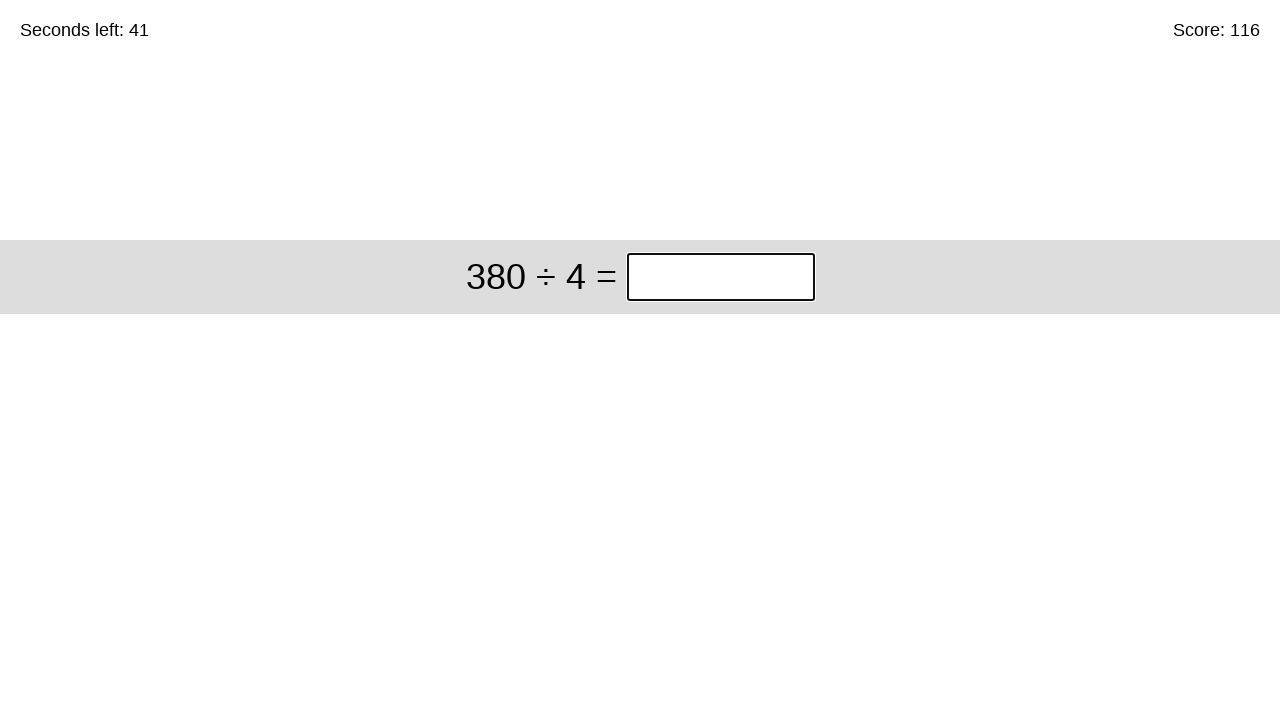

Retrieved question text for iteration 117: '380 ÷ 4'
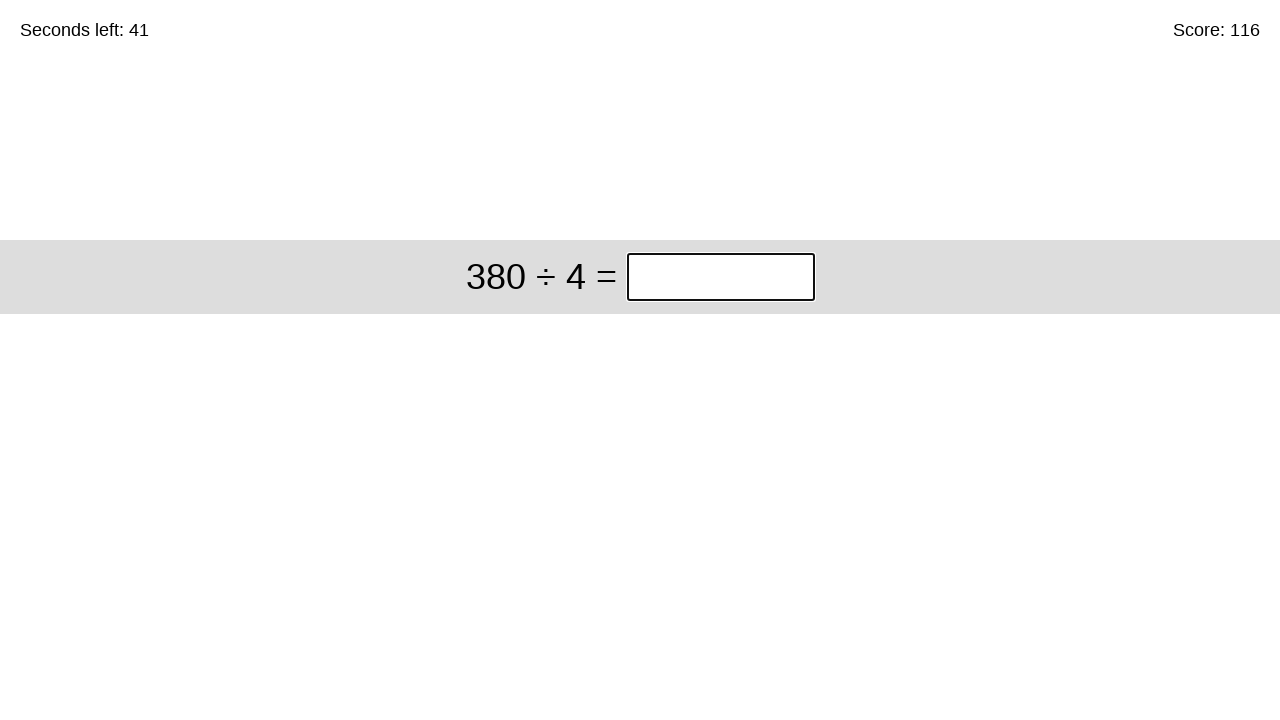

Parsed question: 380 ÷ 4
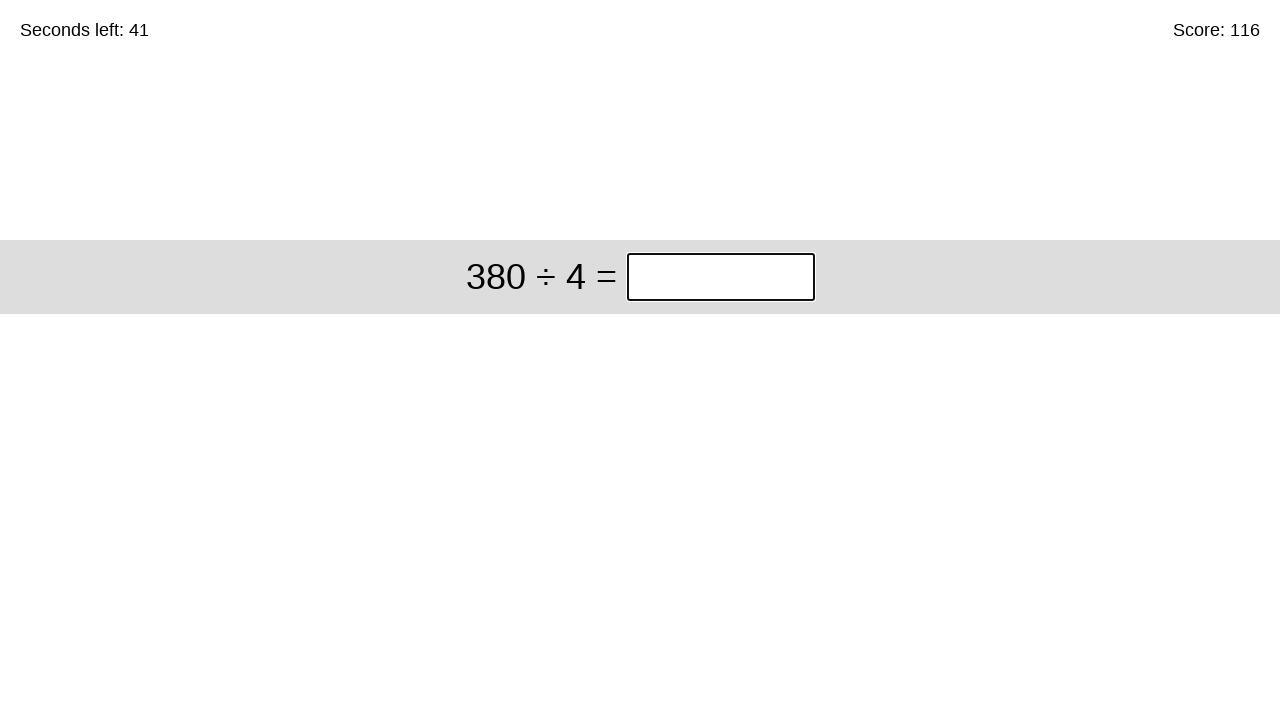

Calculated answer: 95
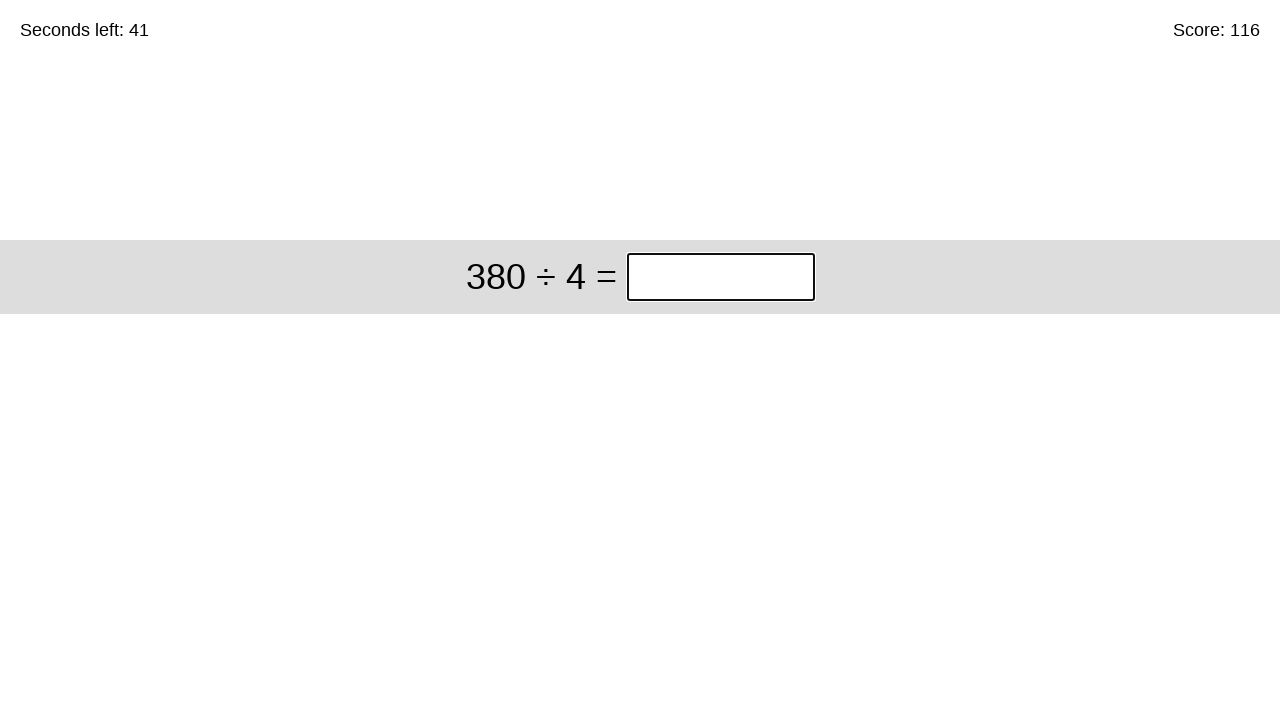

Entered answer '95' in the input box on #game > div > div:nth-child(1) > input
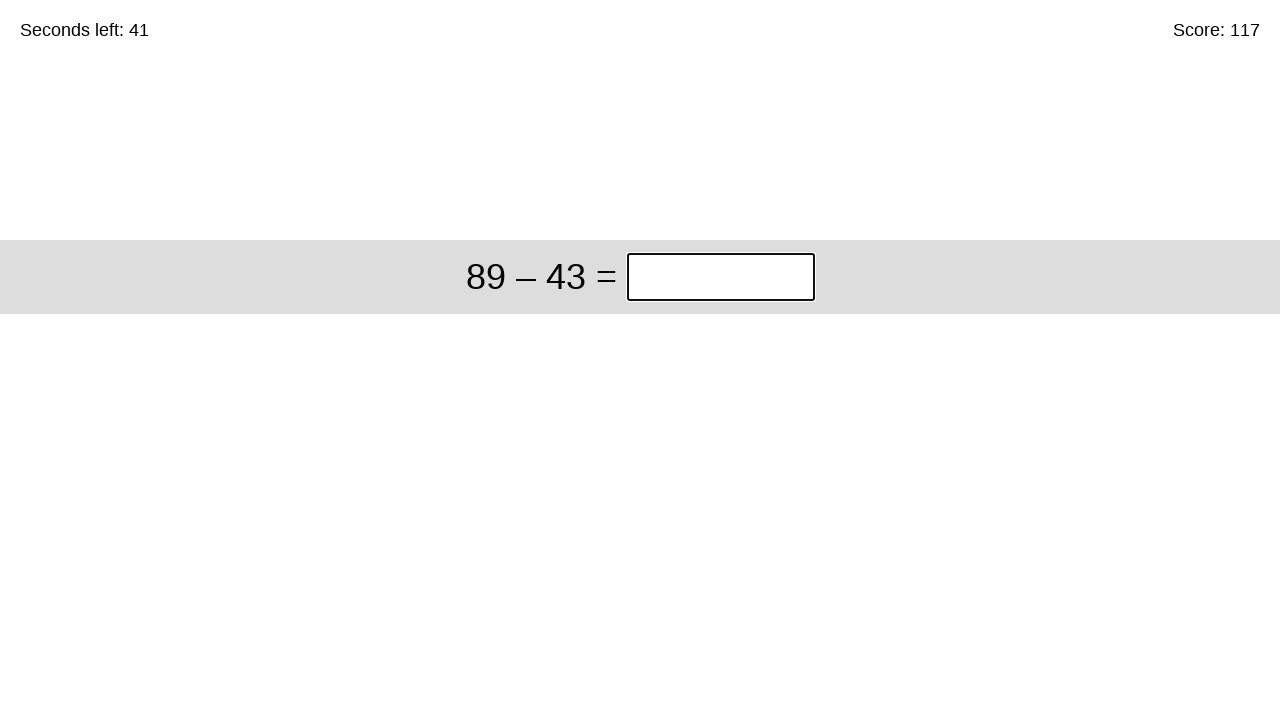

Waited for next question to appear
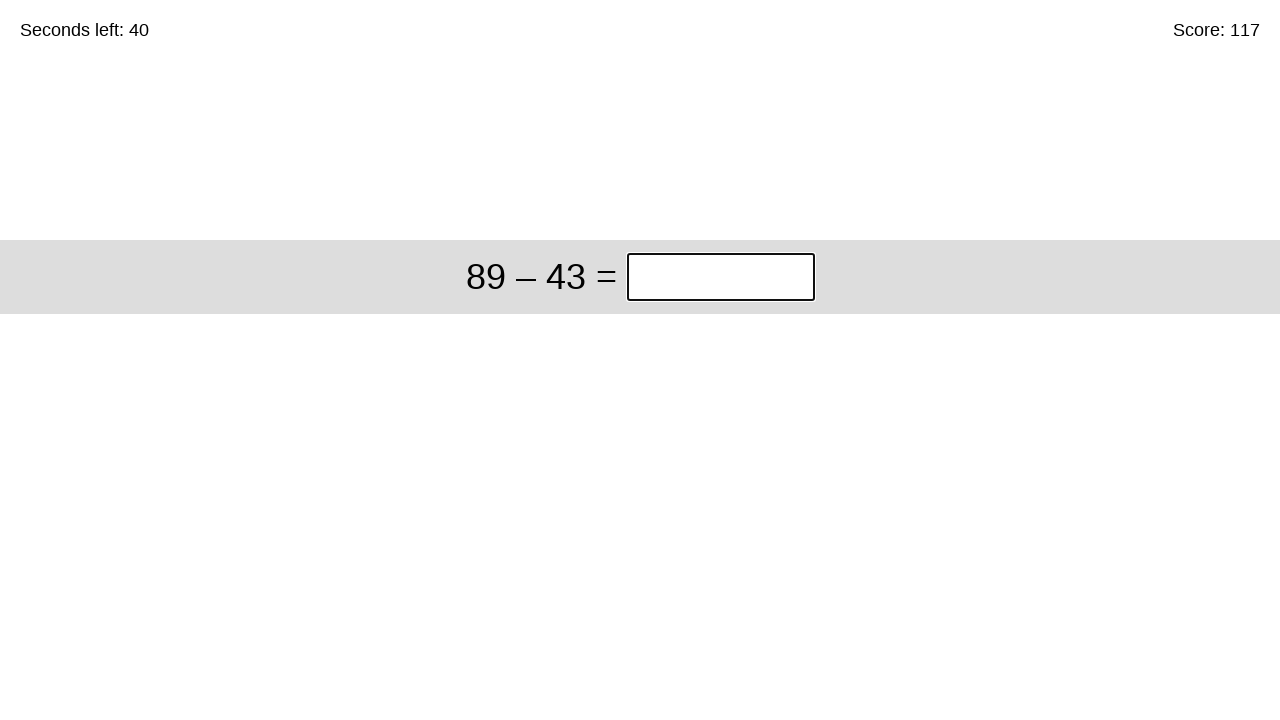

Retrieved question text for iteration 118: '89 – 43'
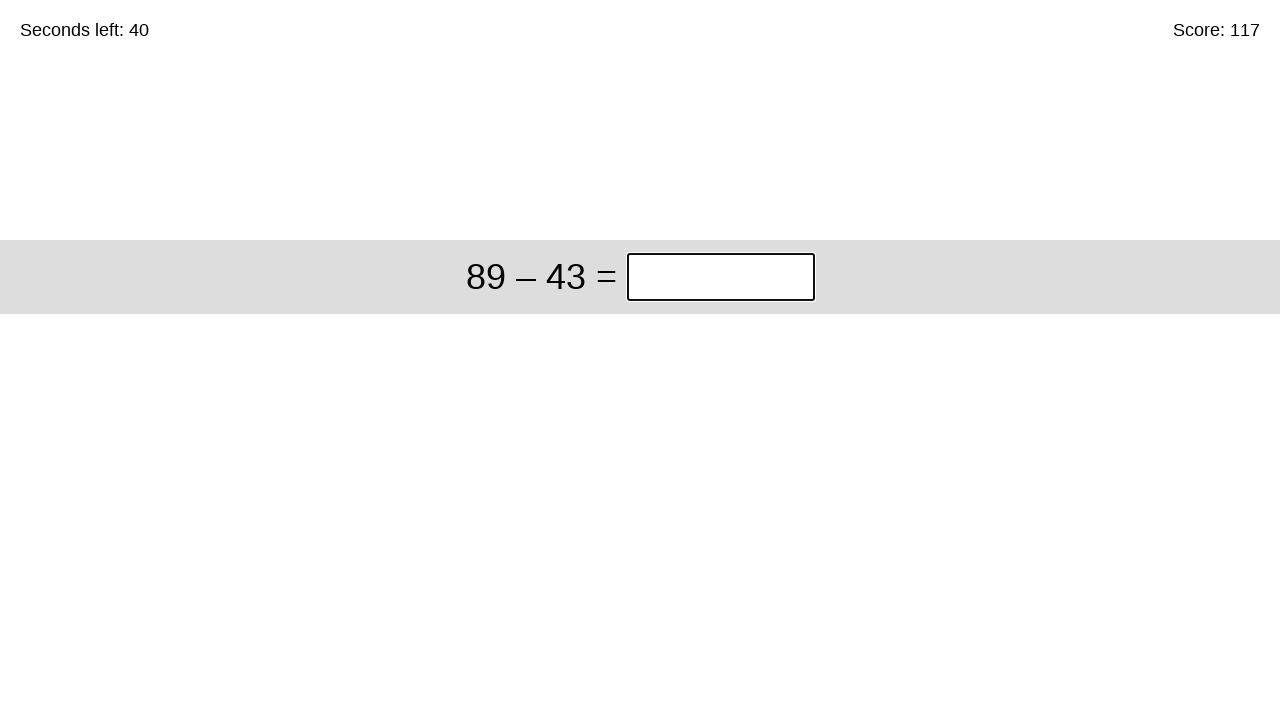

Parsed question: 89 – 43
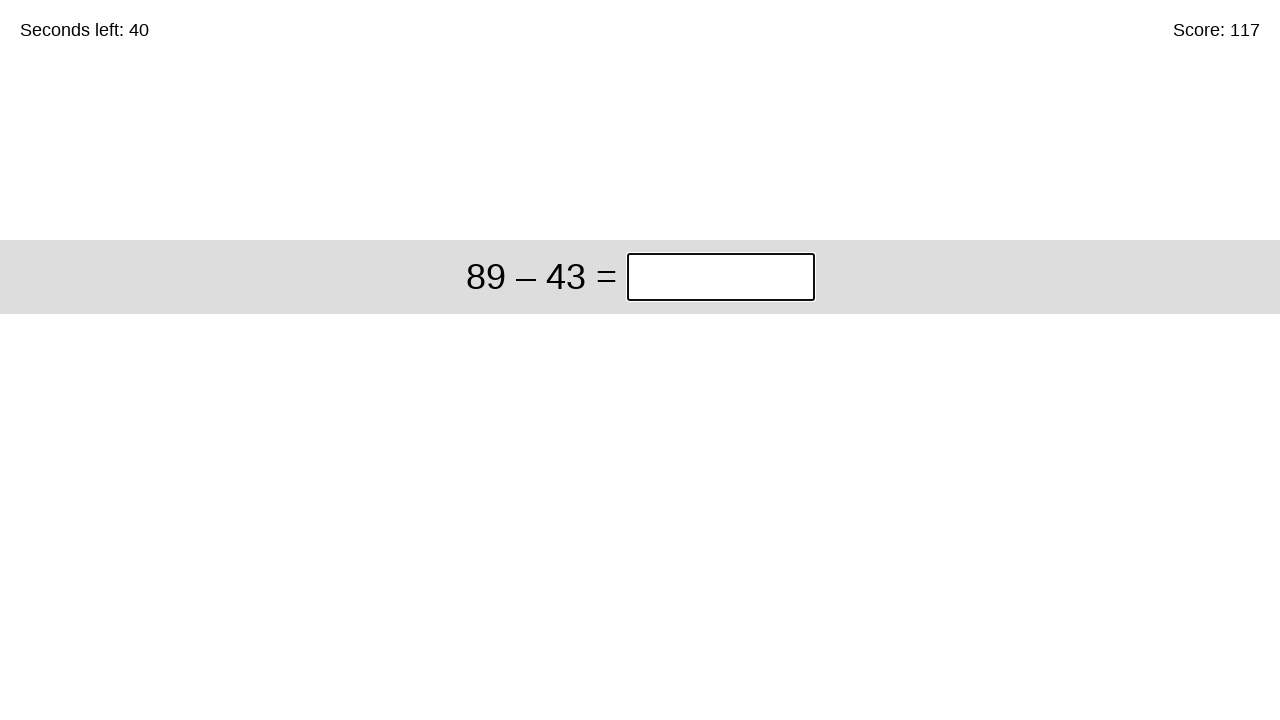

Calculated answer: 46
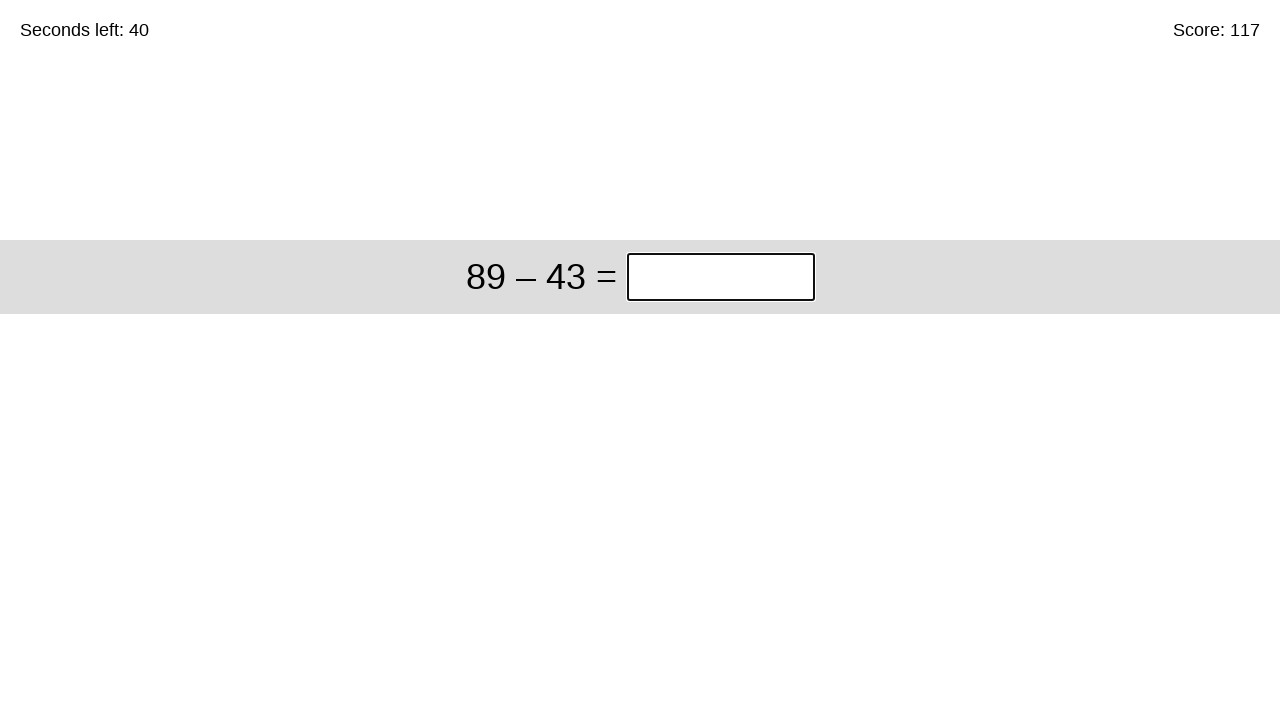

Entered answer '46' in the input box on #game > div > div:nth-child(1) > input
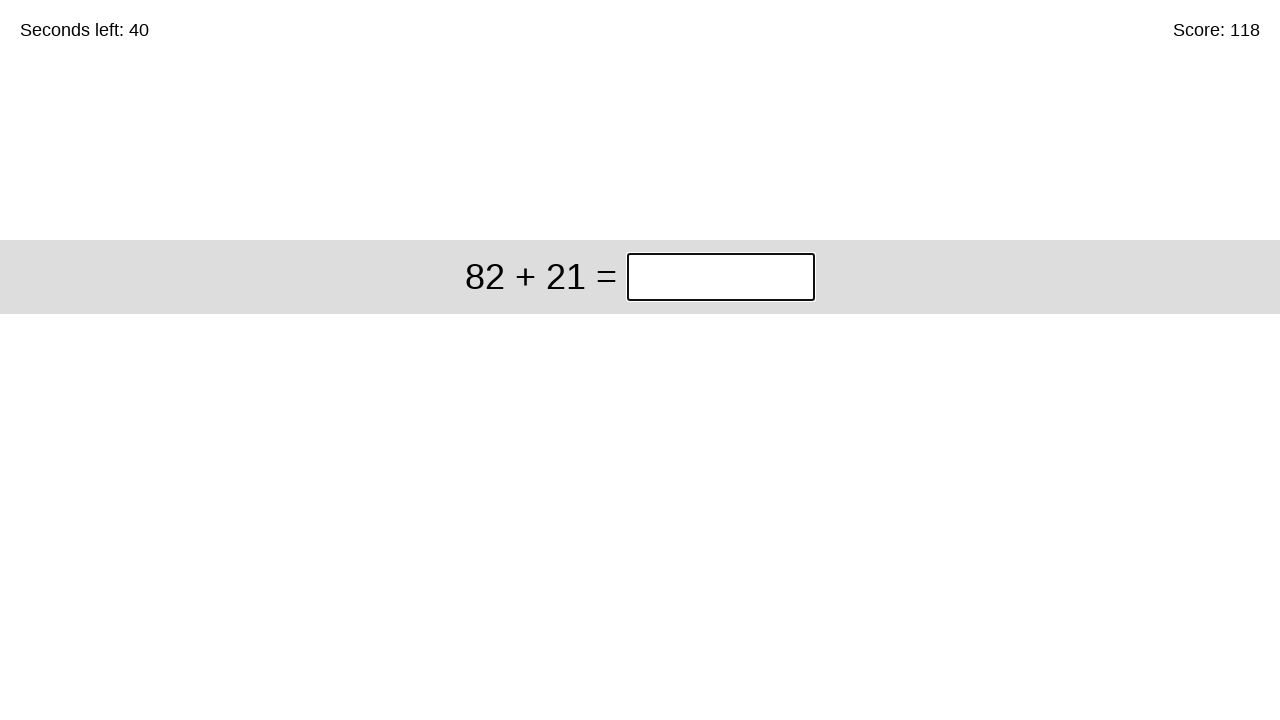

Waited for next question to appear
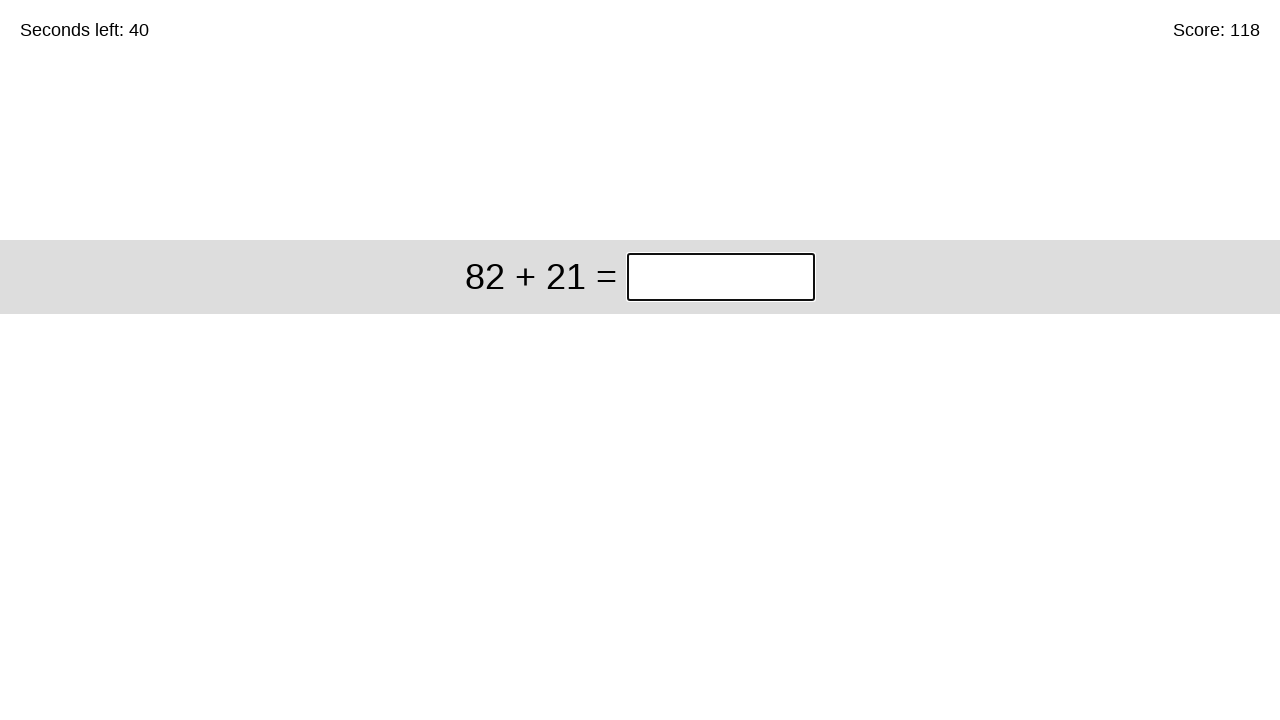

Retrieved question text for iteration 119: '82 + 21'
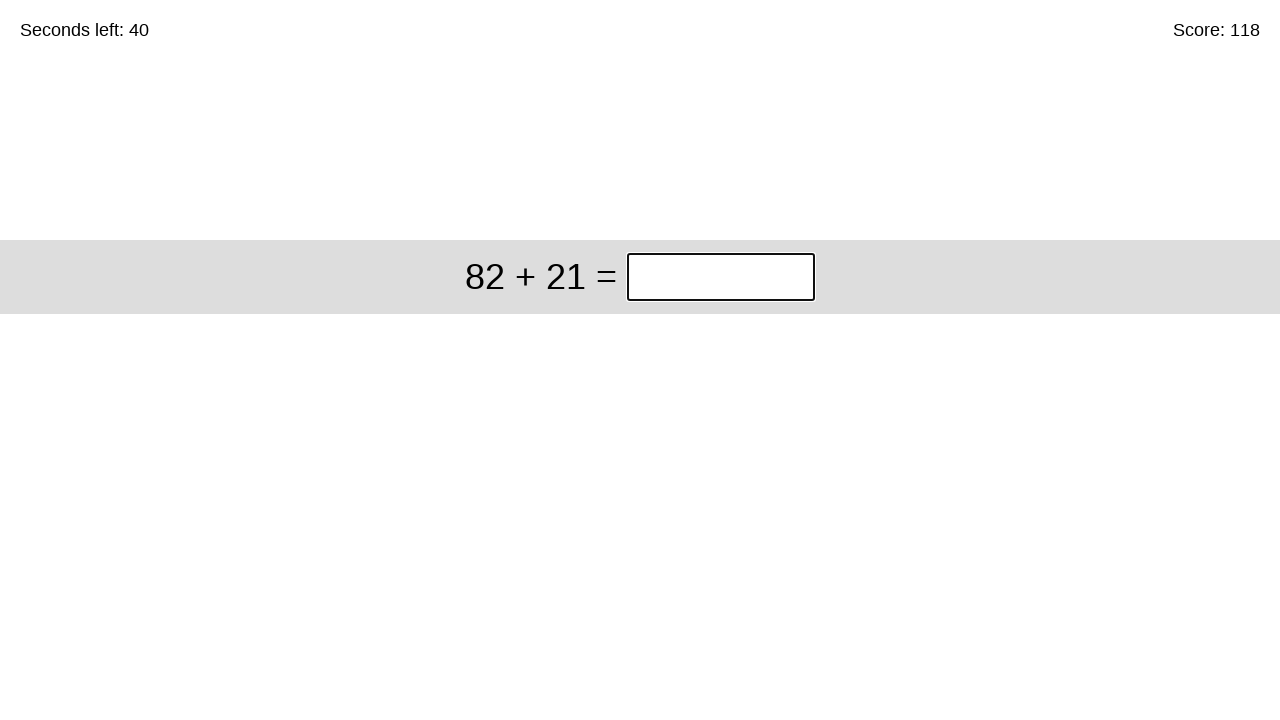

Parsed question: 82 + 21
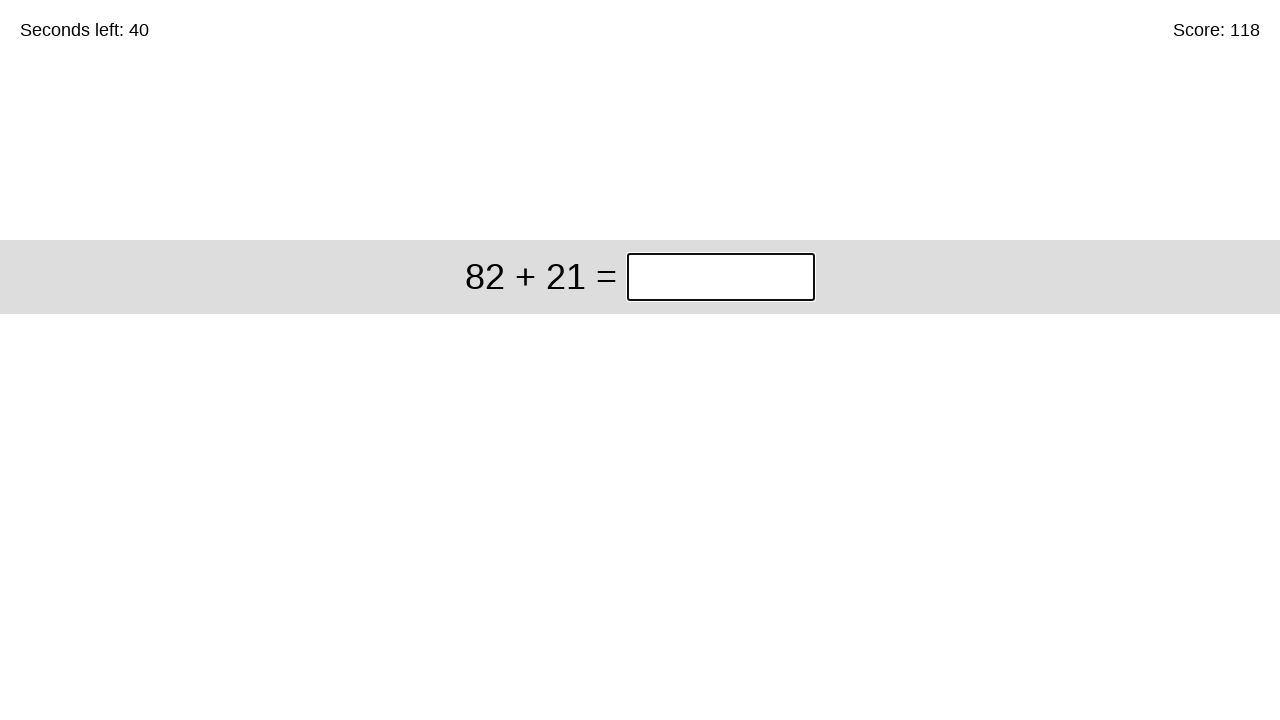

Calculated answer: 103
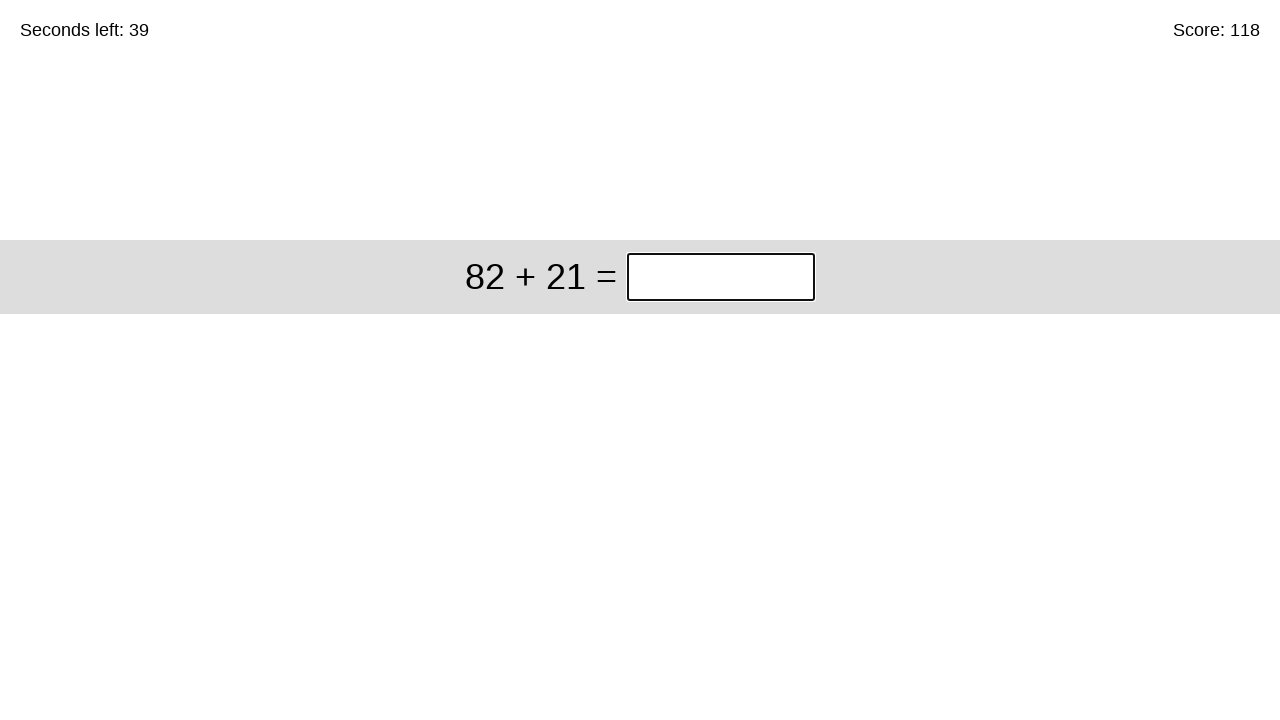

Entered answer '103' in the input box on #game > div > div:nth-child(1) > input
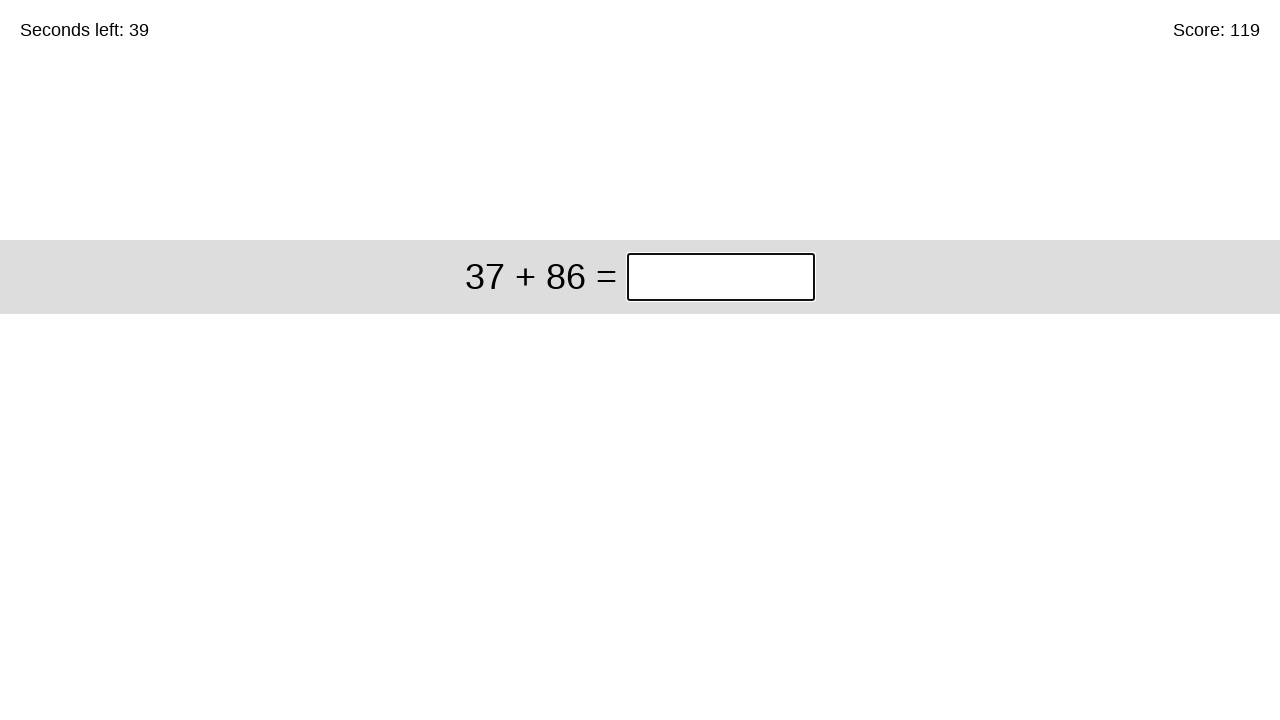

Waited for next question to appear
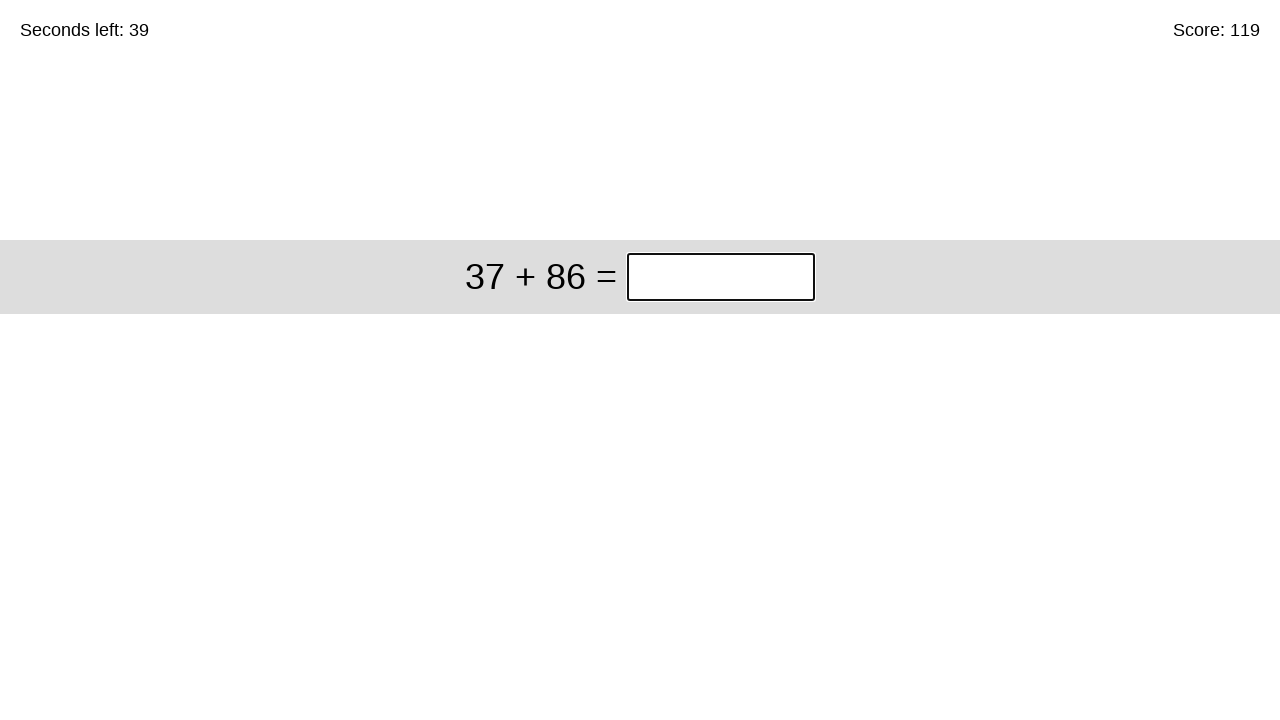

Retrieved question text for iteration 120: '37 + 86'
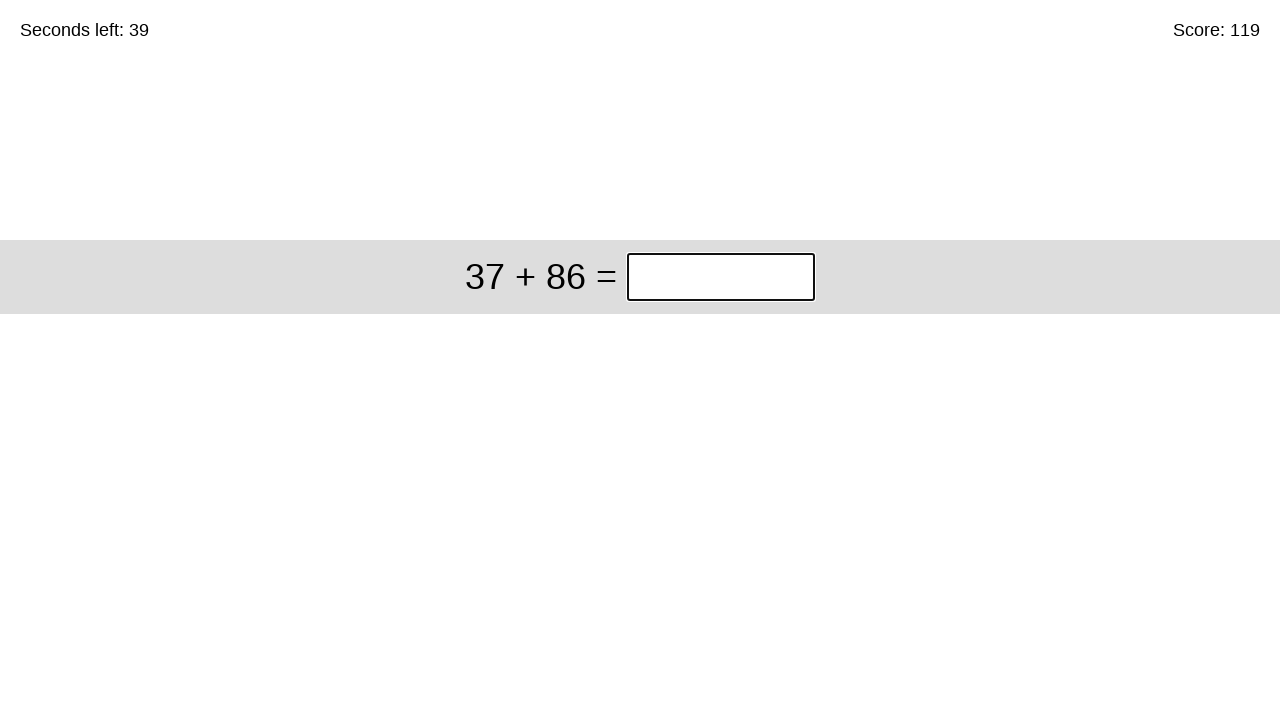

Parsed question: 37 + 86
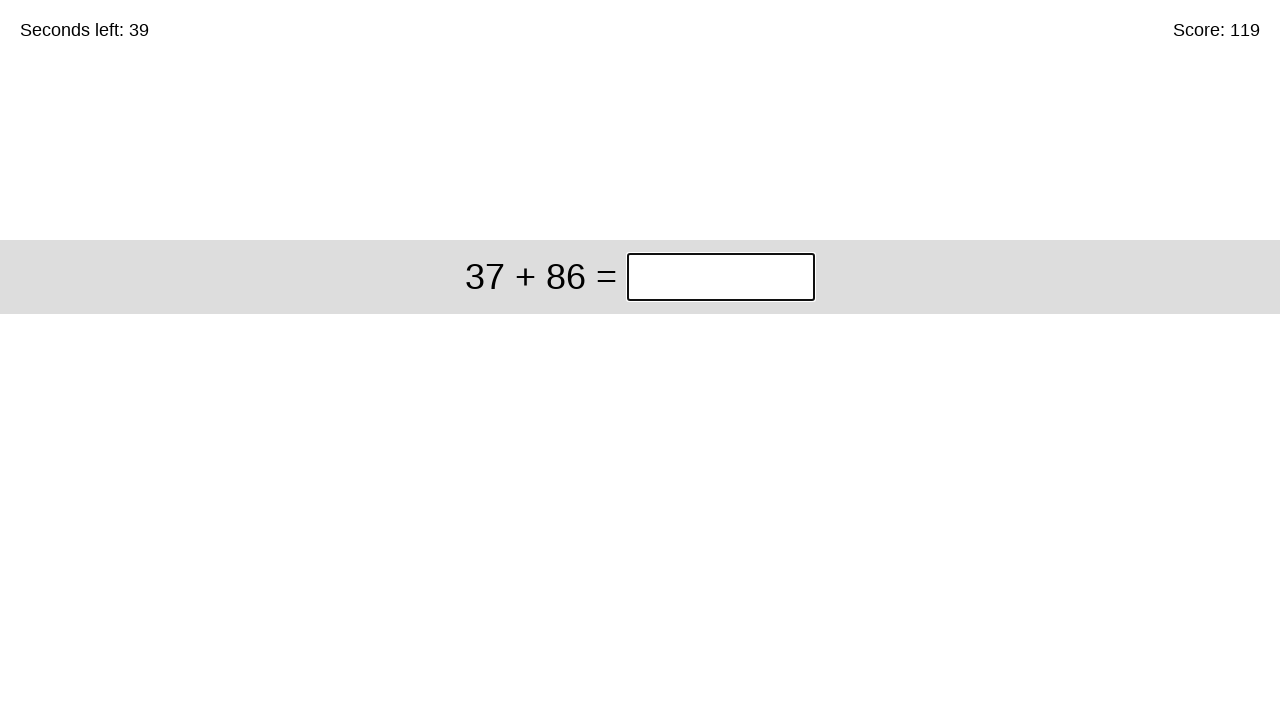

Calculated answer: 123
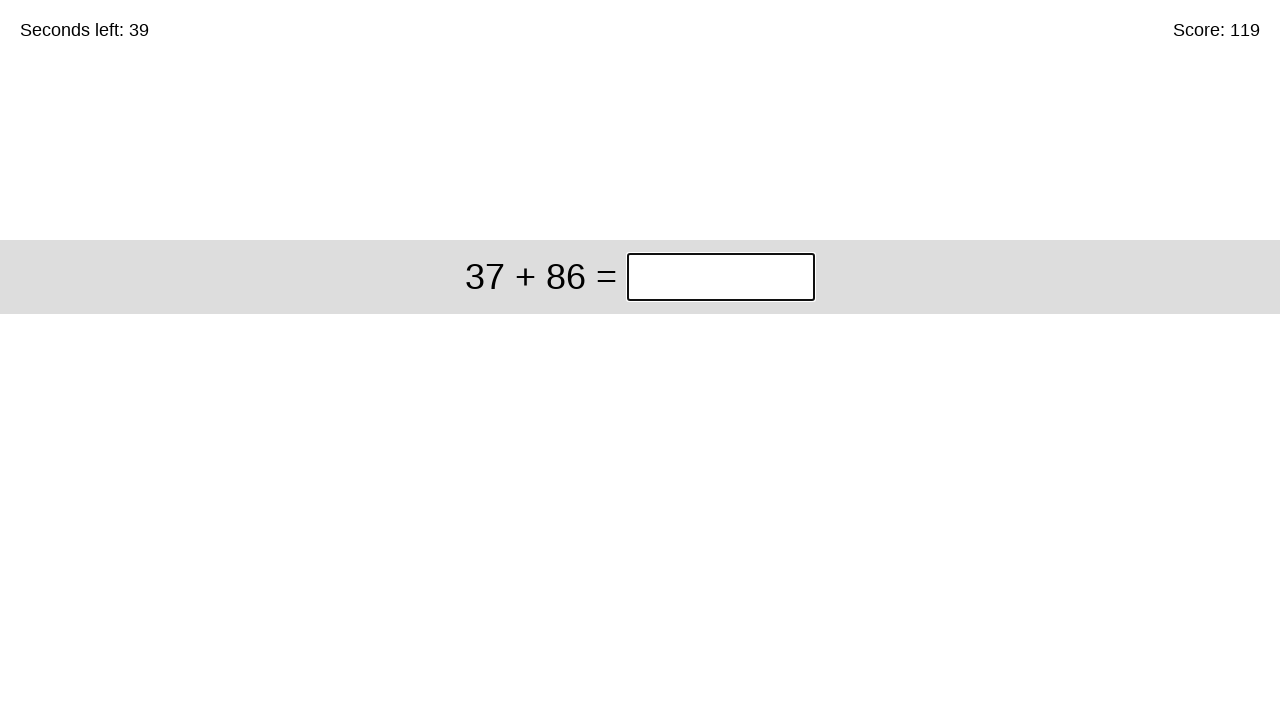

Entered answer '123' in the input box on #game > div > div:nth-child(1) > input
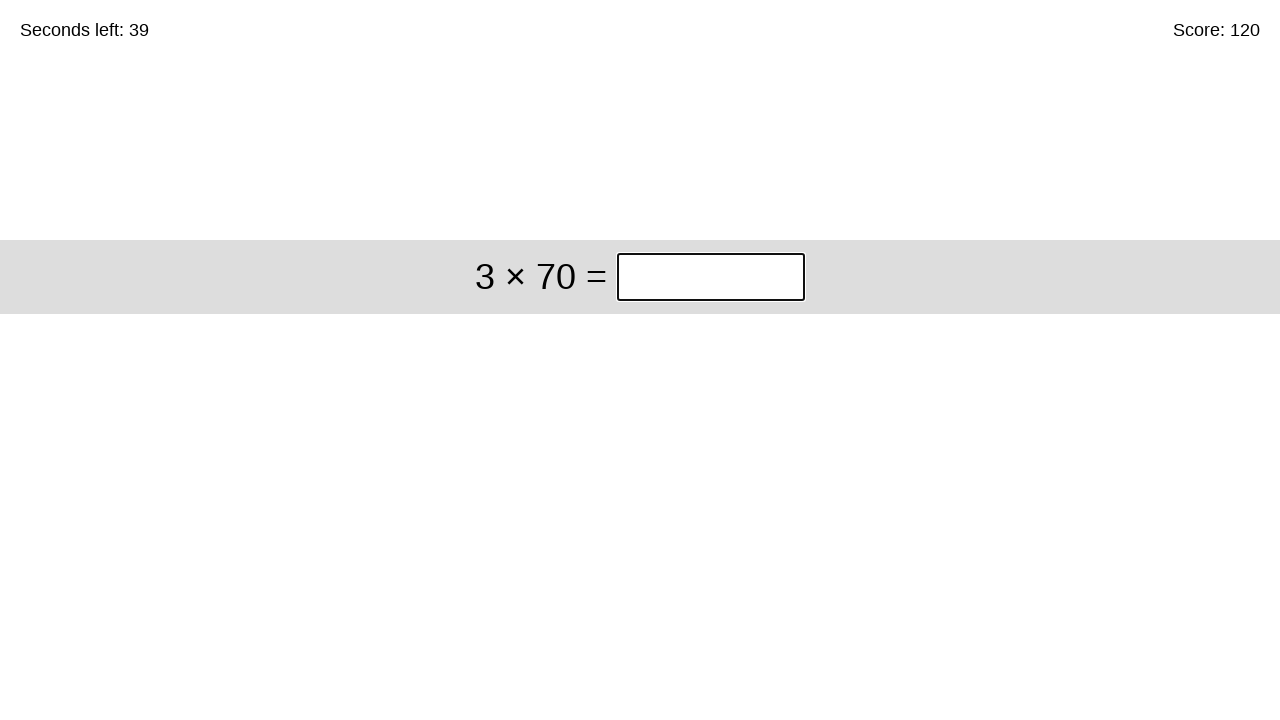

Waited for next question to appear
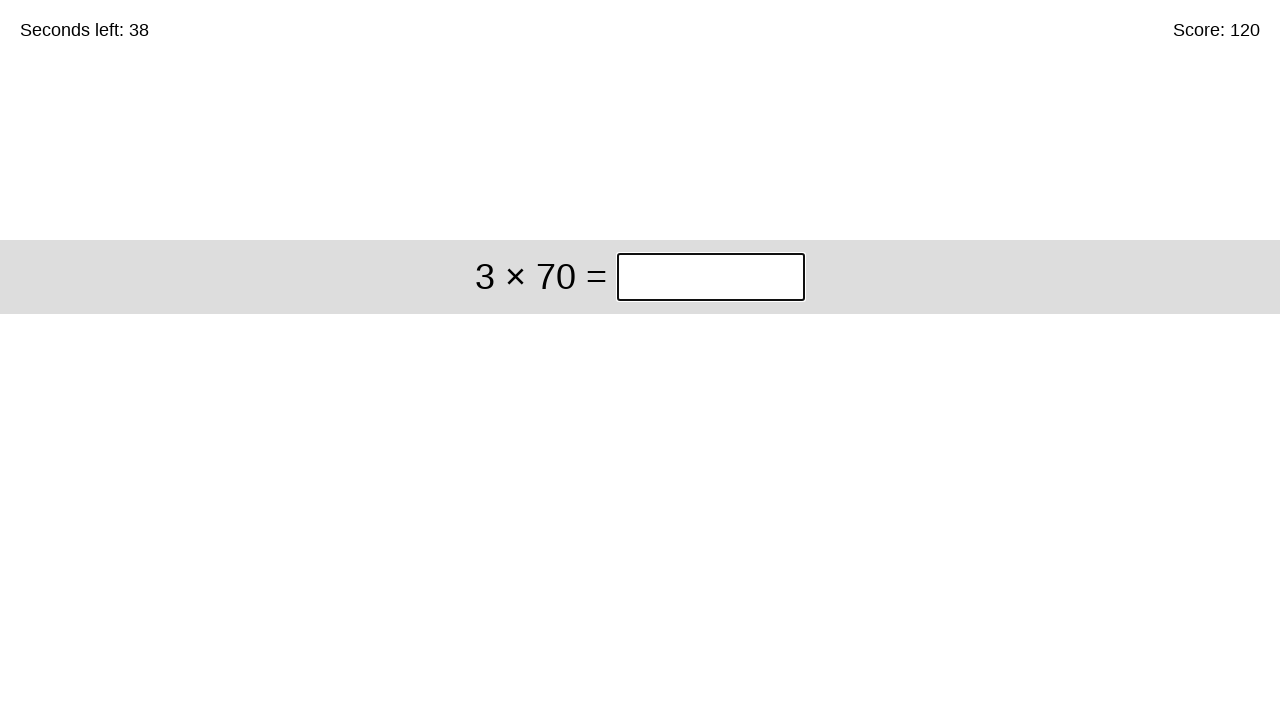

Retrieved question text for iteration 121: '3 × 70'
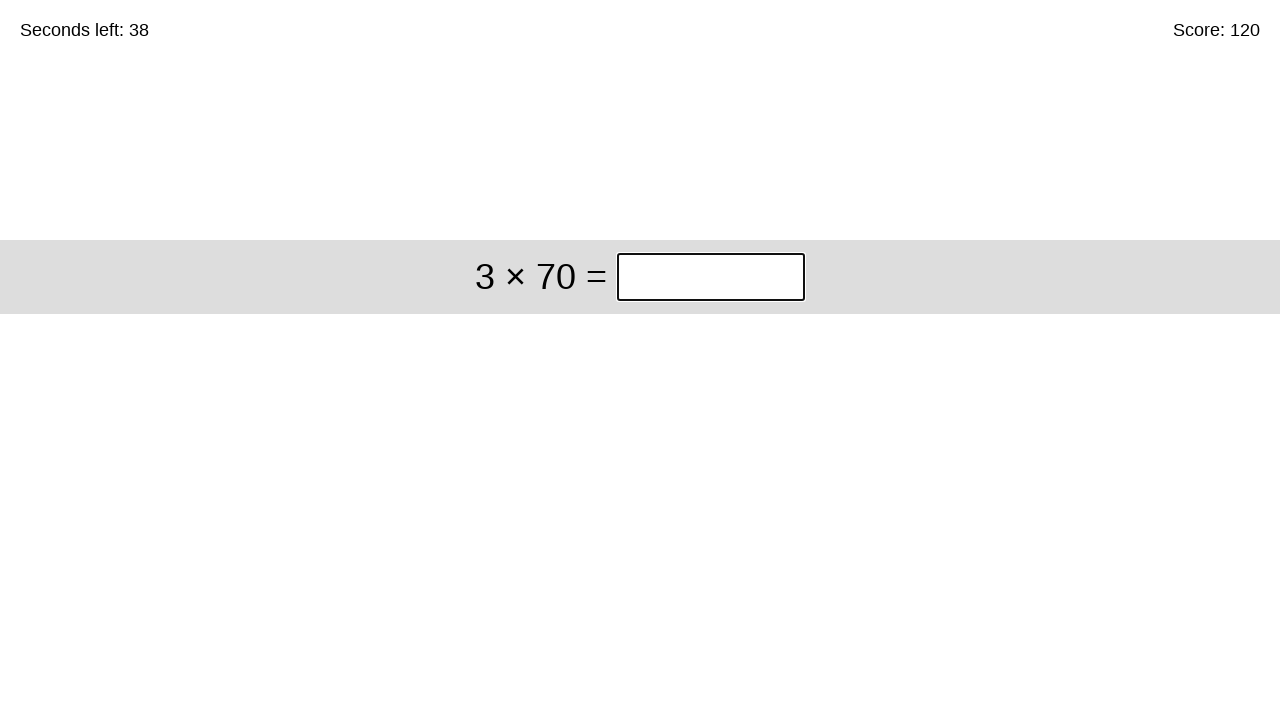

Parsed question: 3 × 70
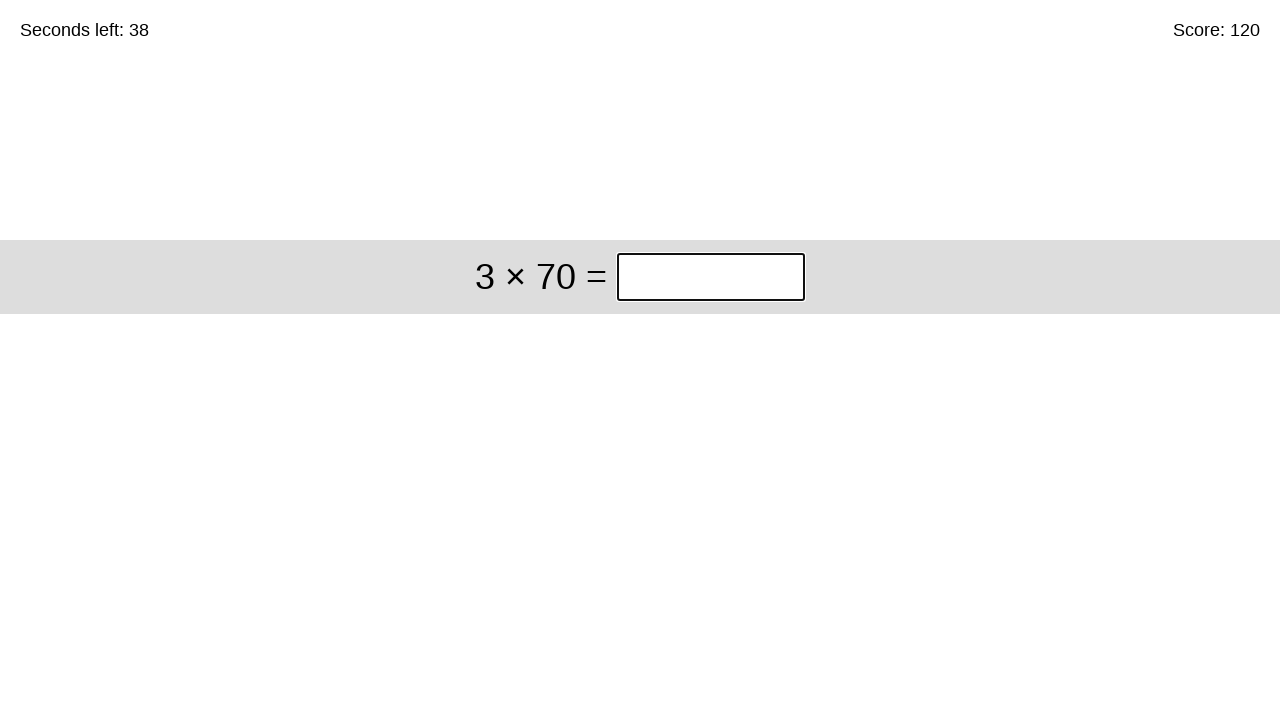

Calculated answer: 210
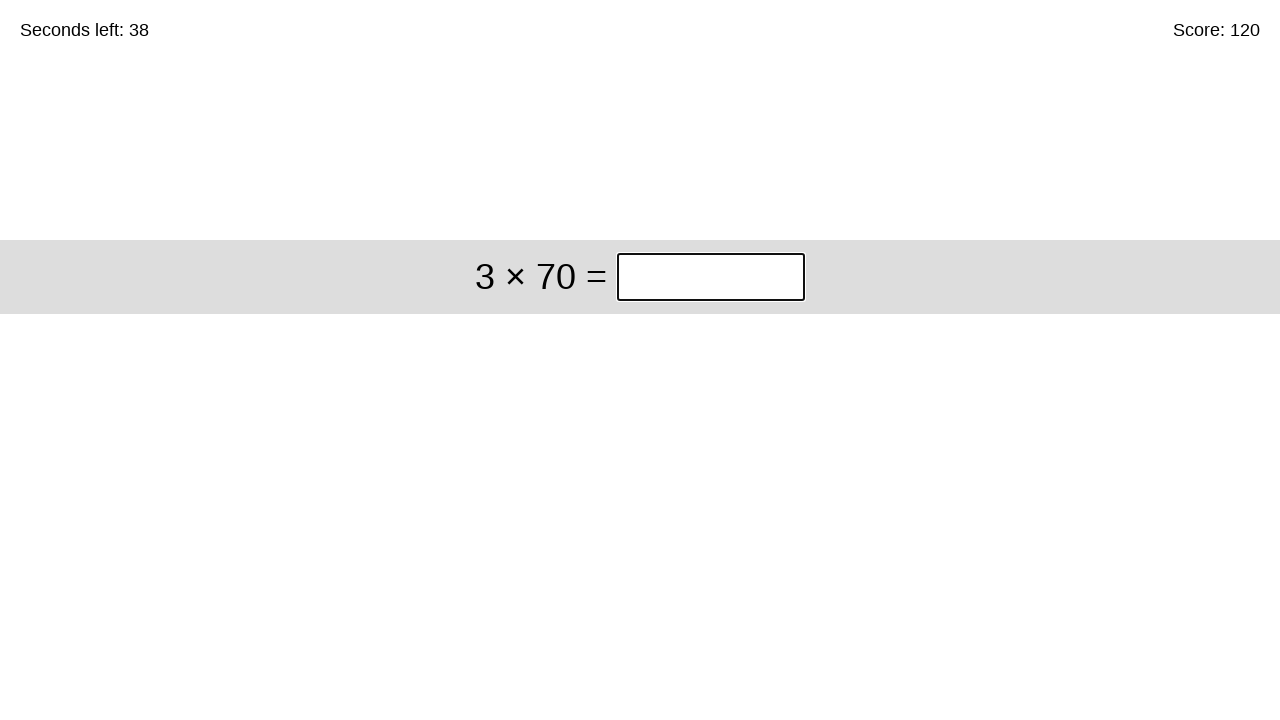

Entered answer '210' in the input box on #game > div > div:nth-child(1) > input
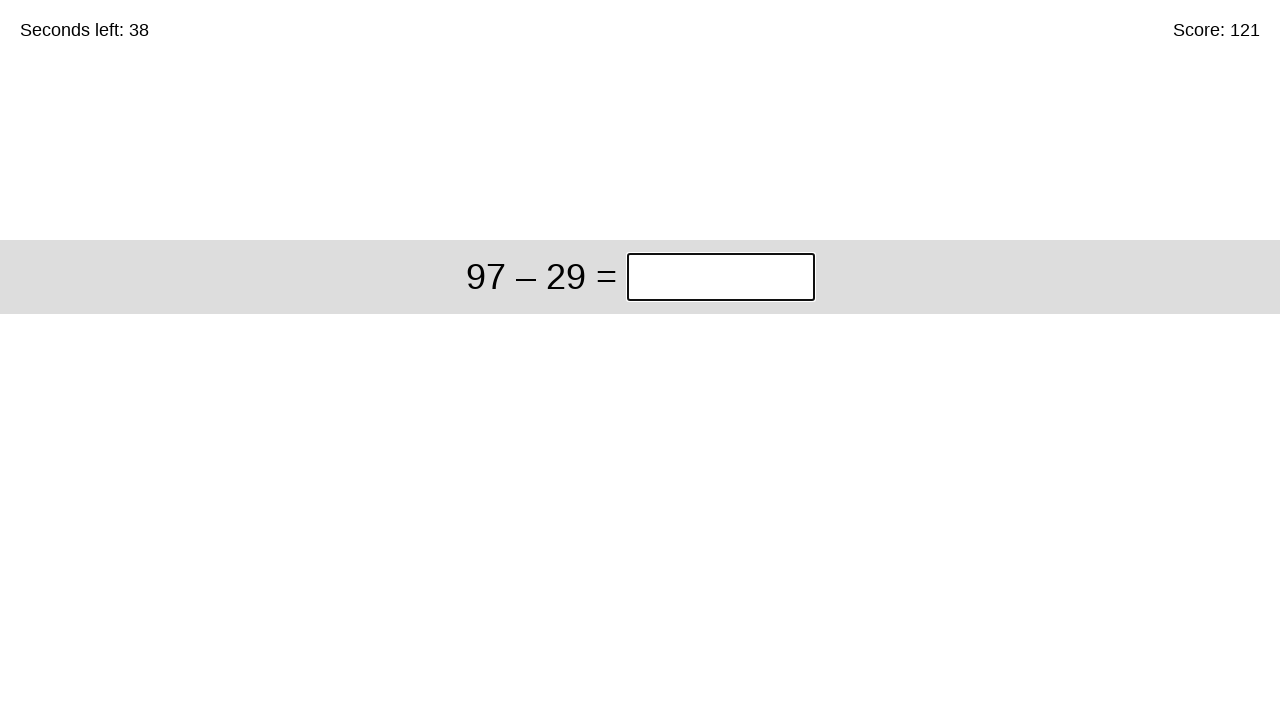

Waited for next question to appear
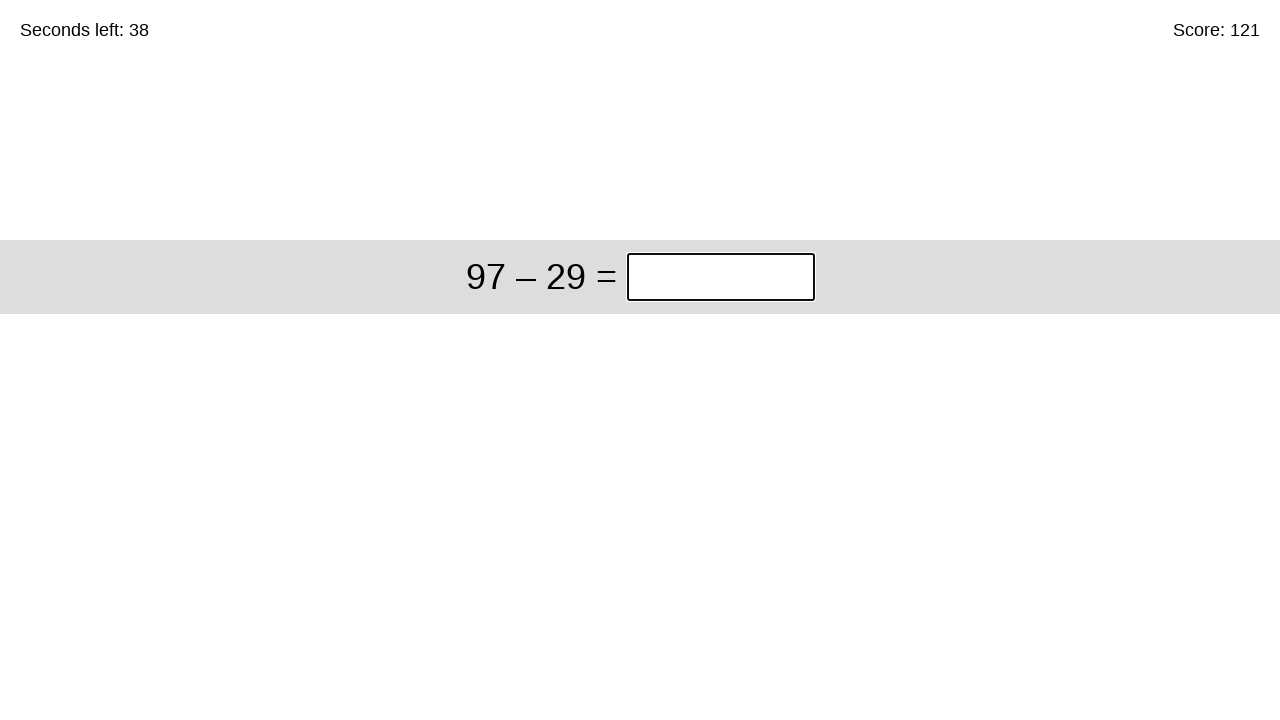

Retrieved question text for iteration 122: '97 – 29'
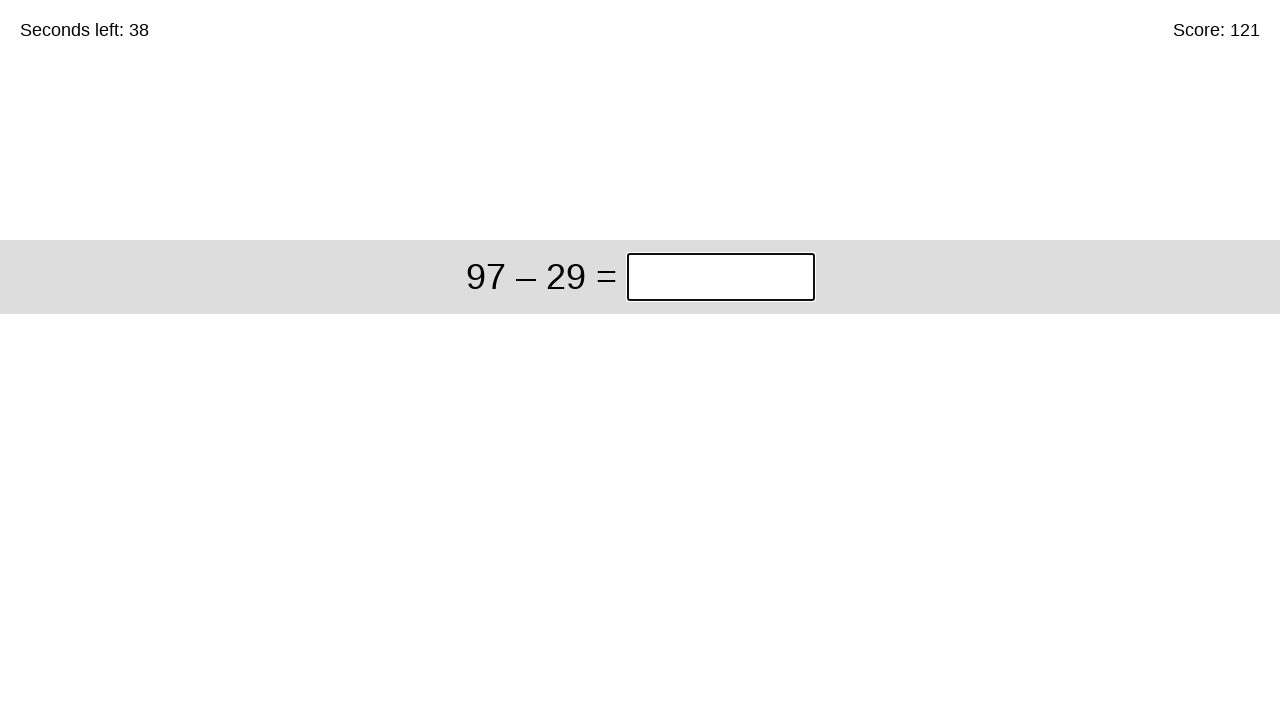

Parsed question: 97 – 29
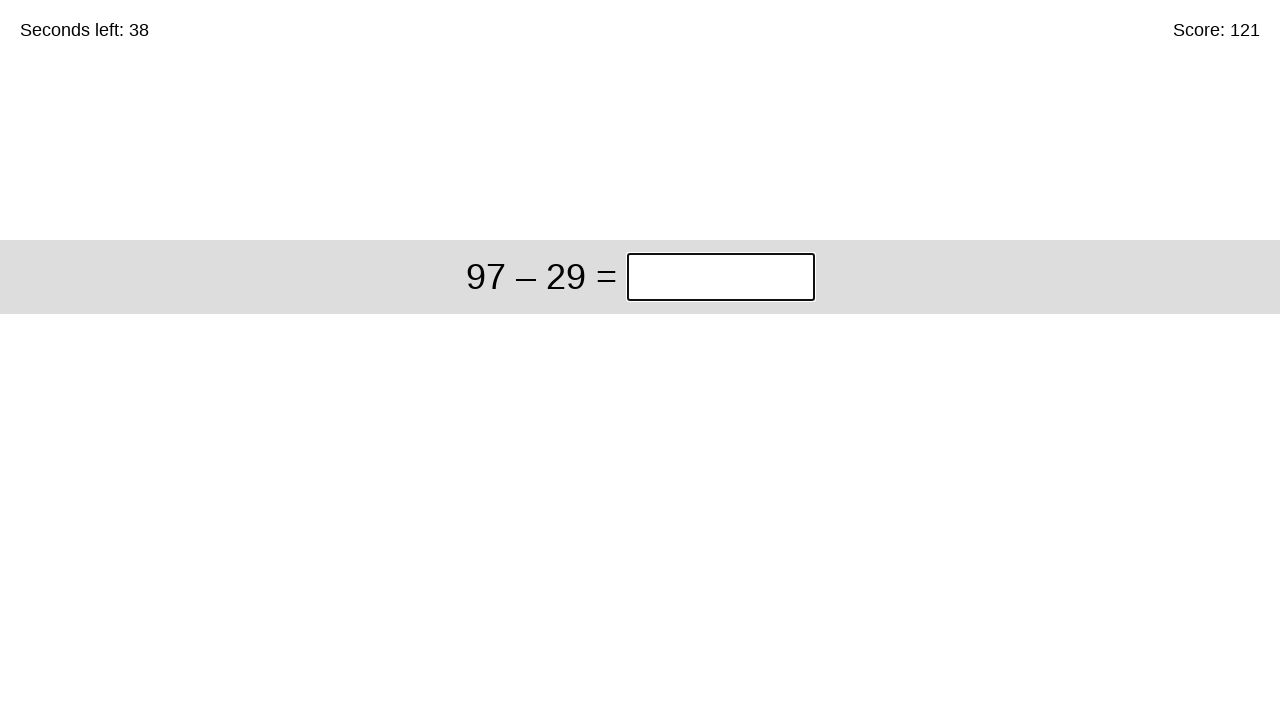

Calculated answer: 68
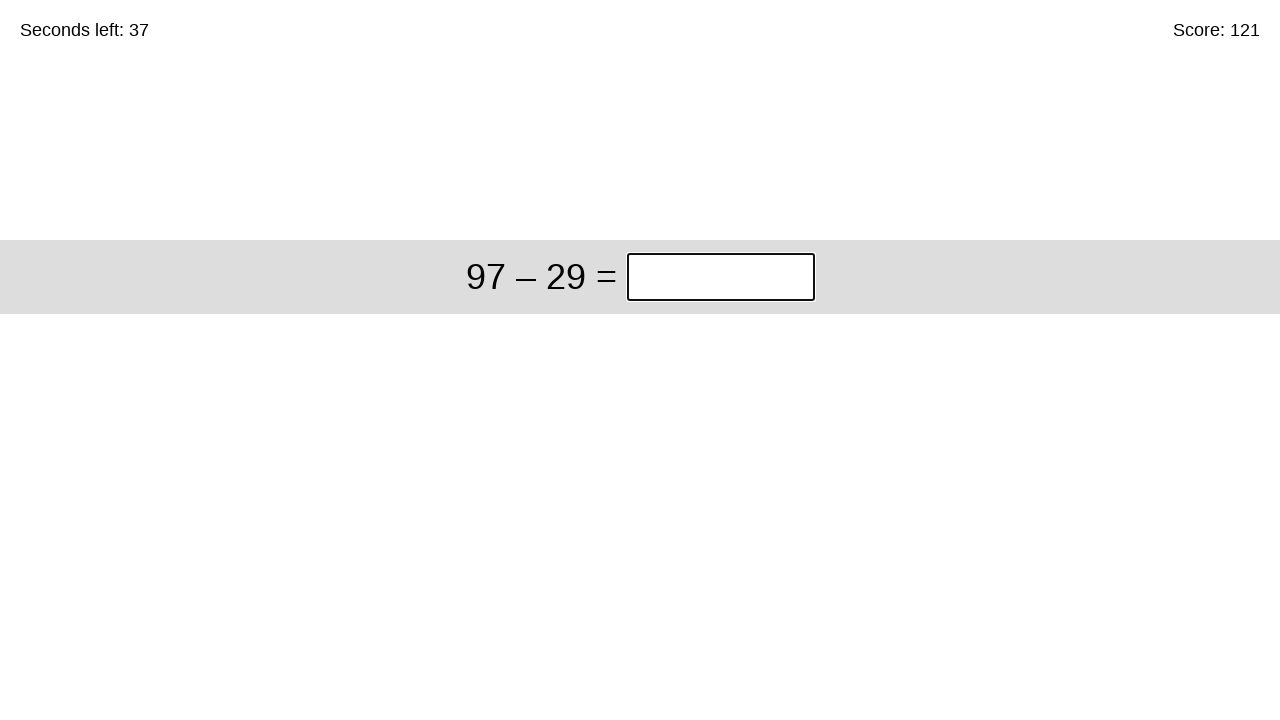

Entered answer '68' in the input box on #game > div > div:nth-child(1) > input
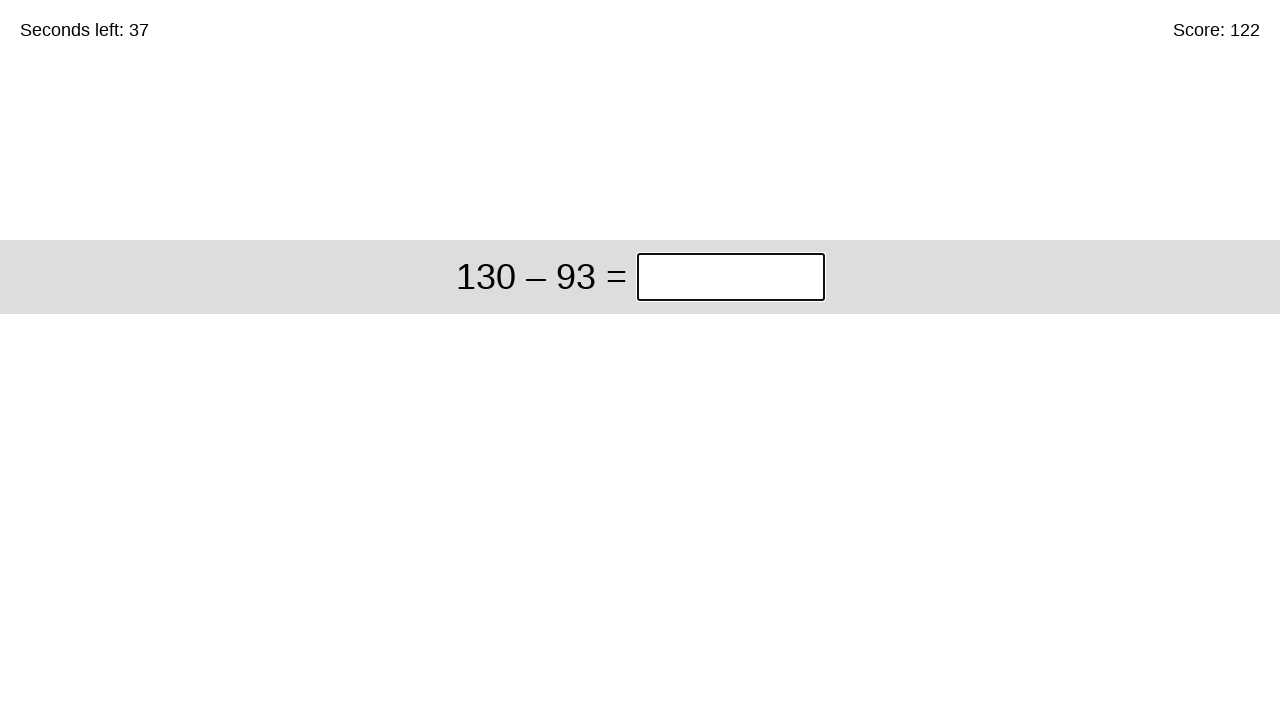

Waited for next question to appear
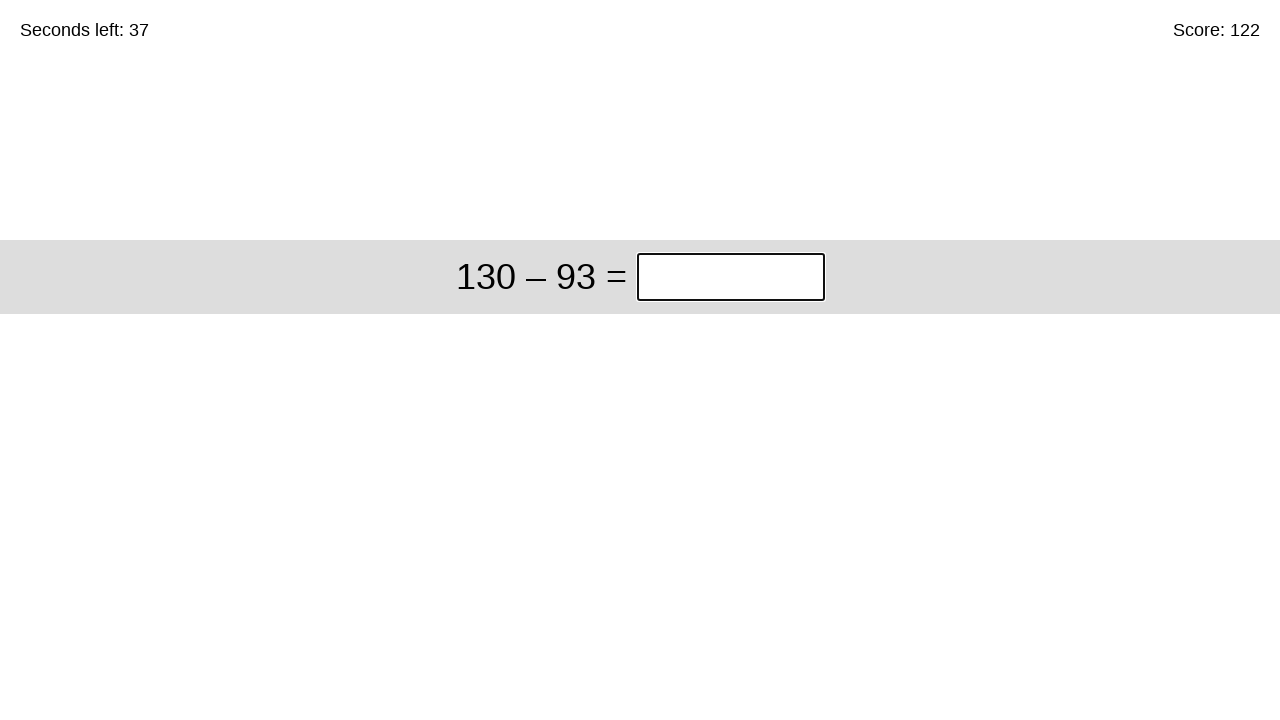

Retrieved question text for iteration 123: '130 – 93'
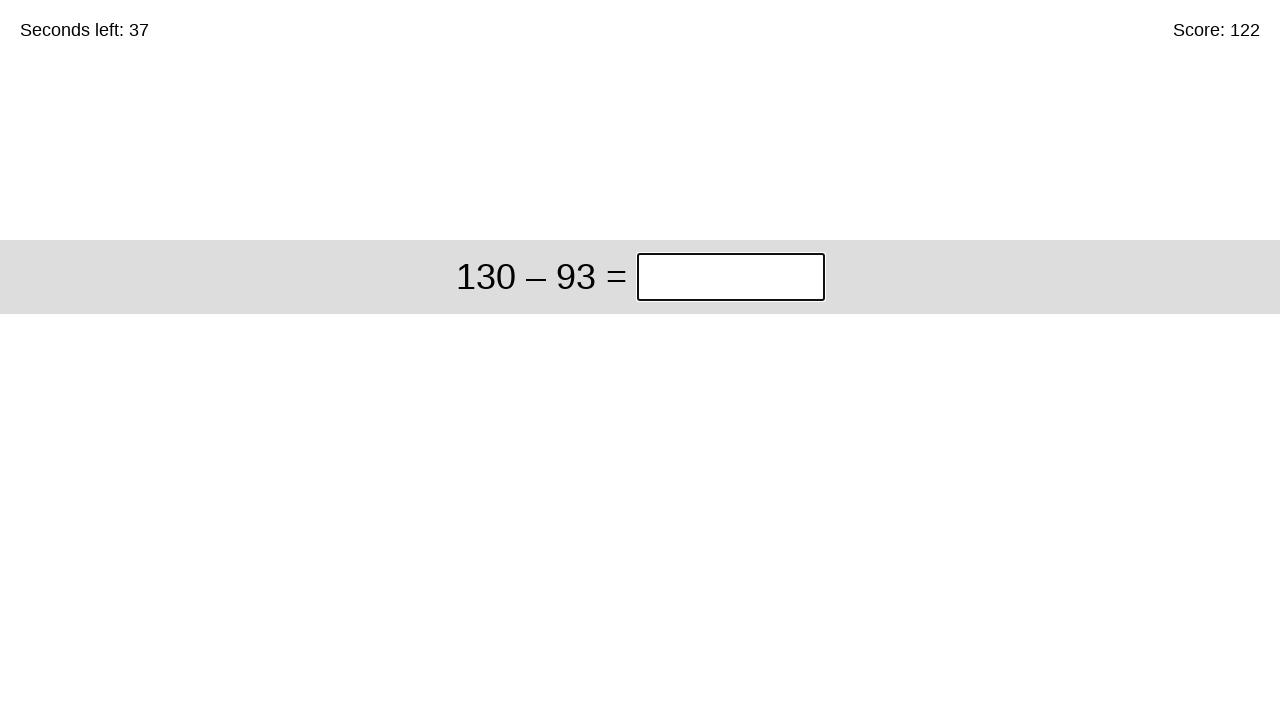

Parsed question: 130 – 93
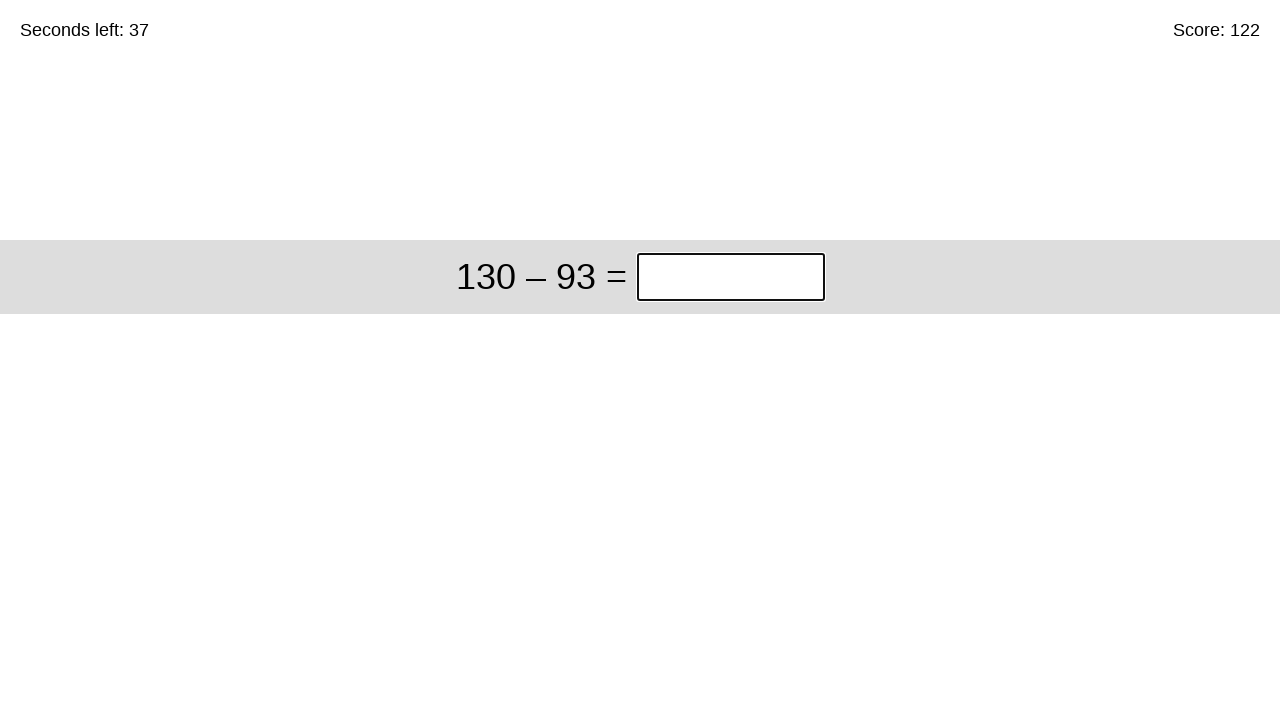

Calculated answer: 37
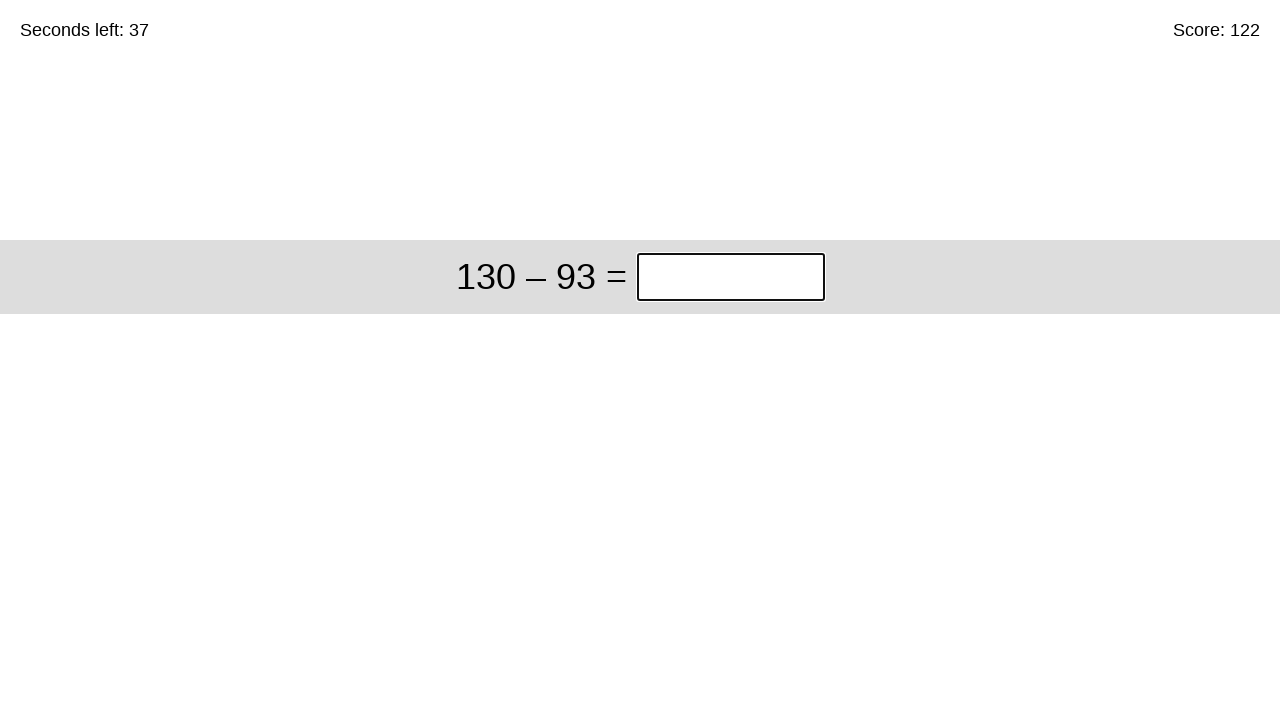

Entered answer '37' in the input box on #game > div > div:nth-child(1) > input
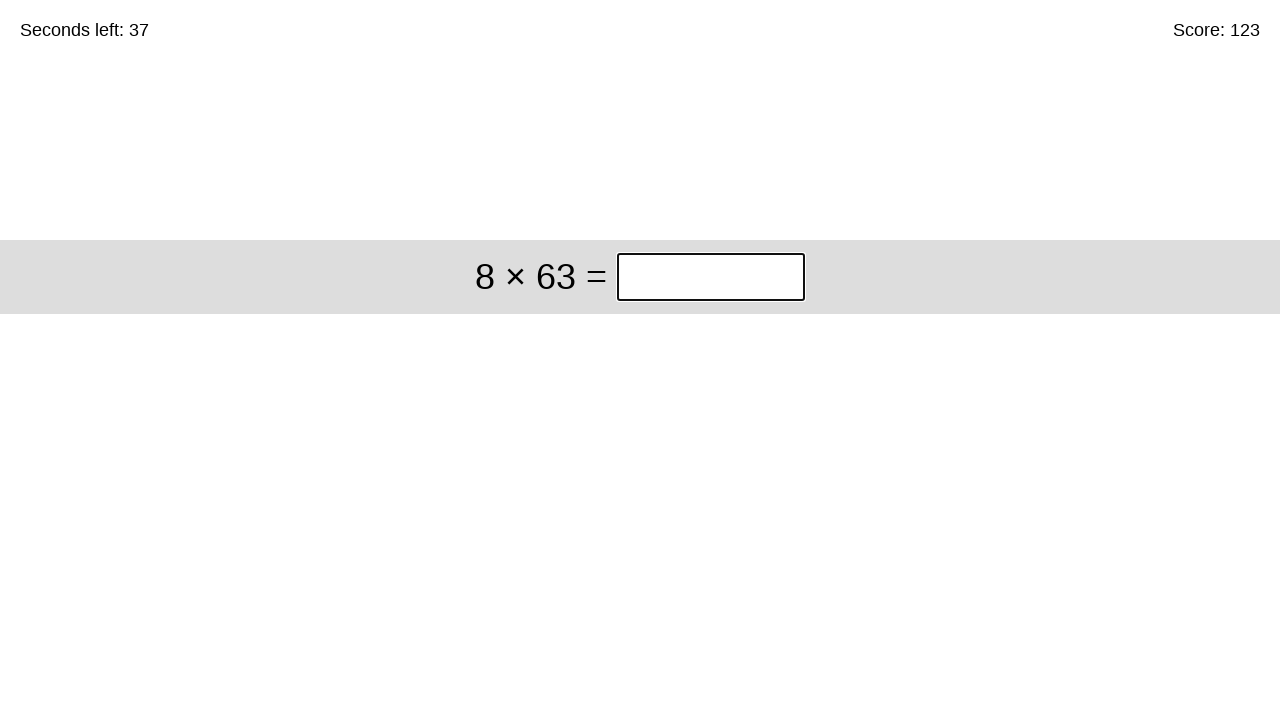

Waited for next question to appear
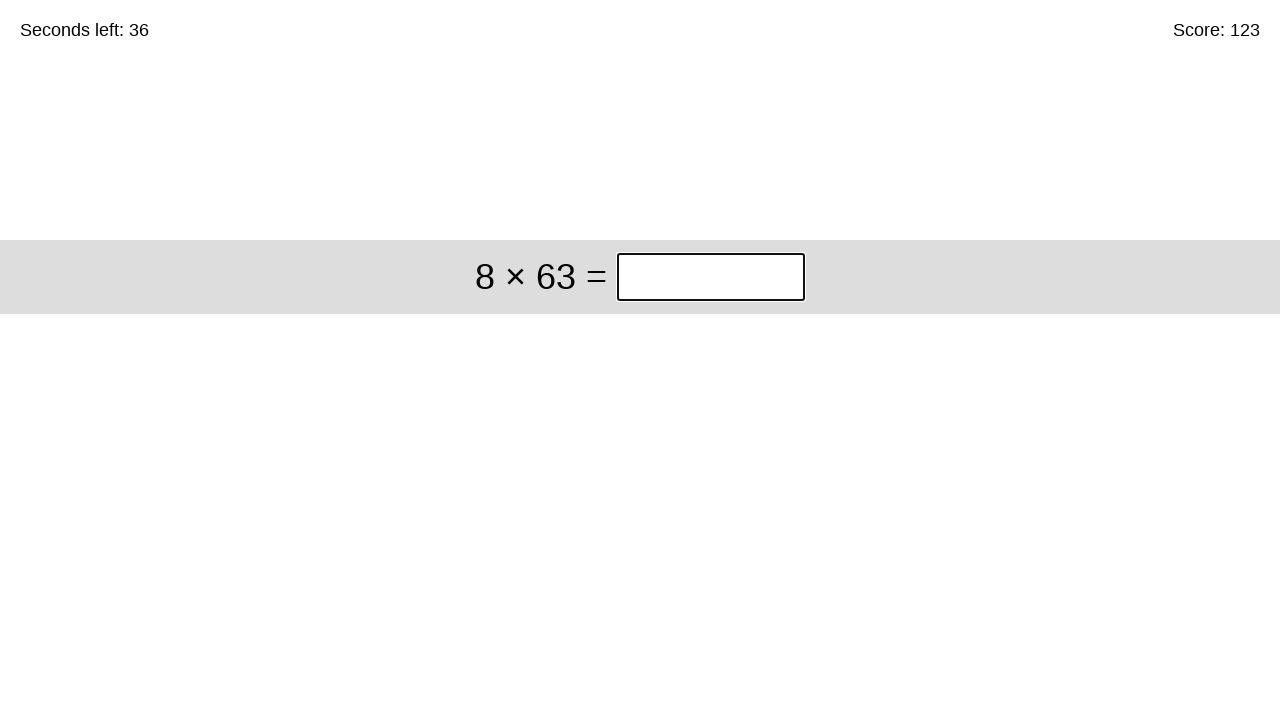

Retrieved question text for iteration 124: '8 × 63'
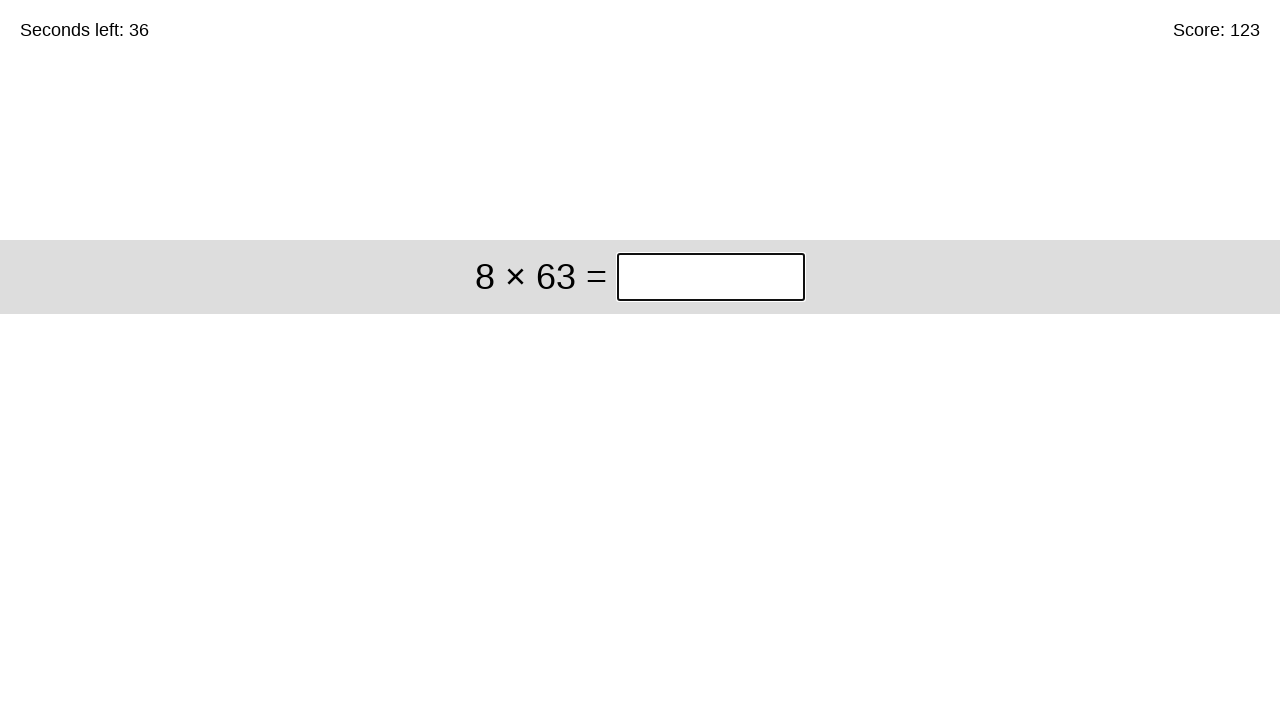

Parsed question: 8 × 63
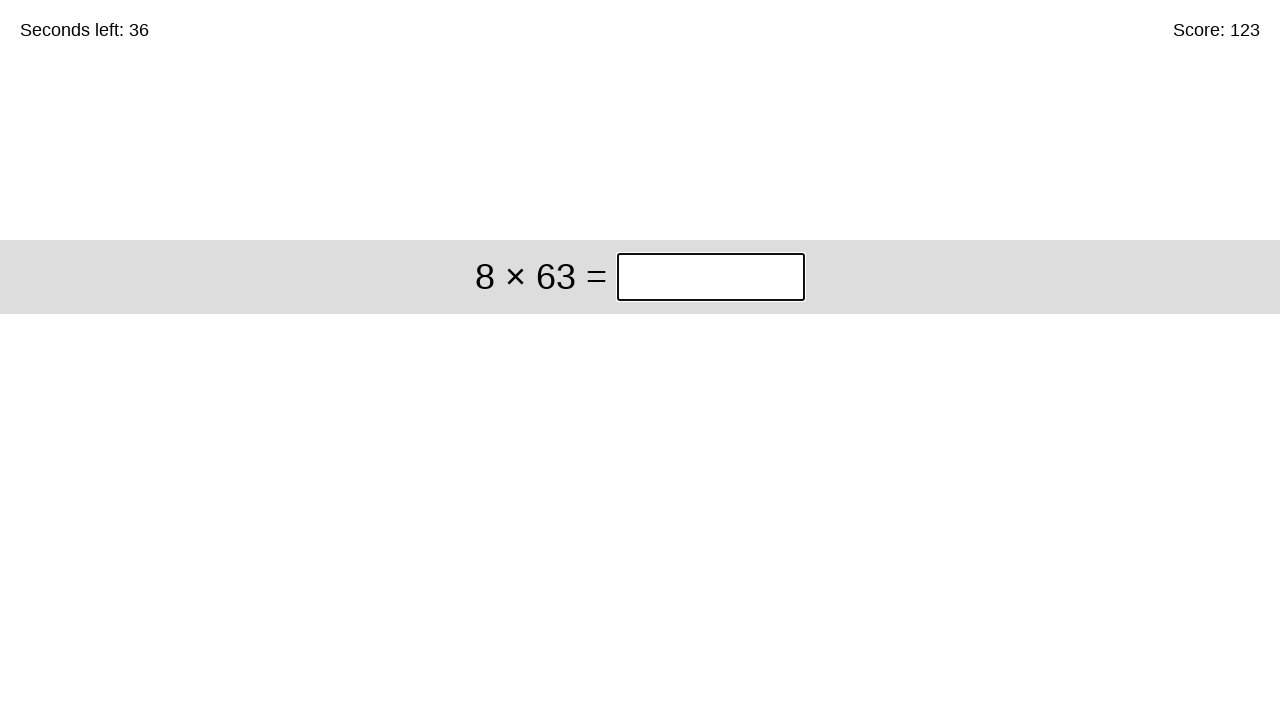

Calculated answer: 504
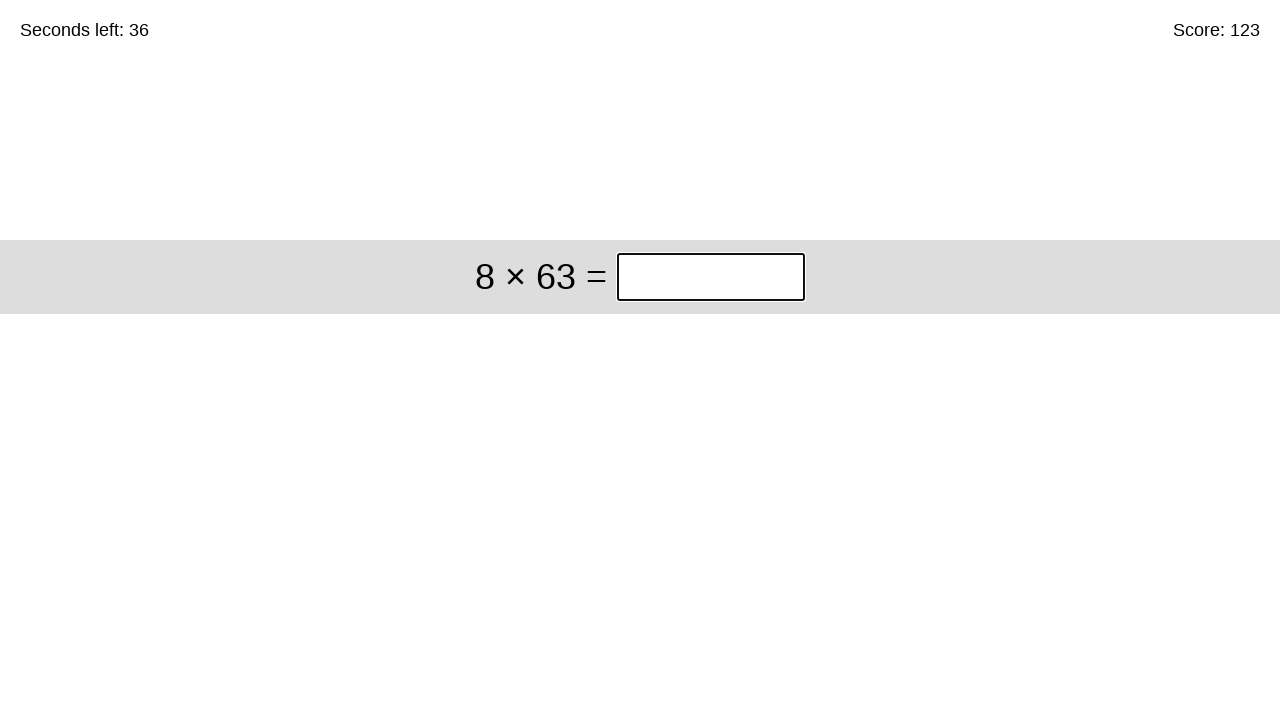

Entered answer '504' in the input box on #game > div > div:nth-child(1) > input
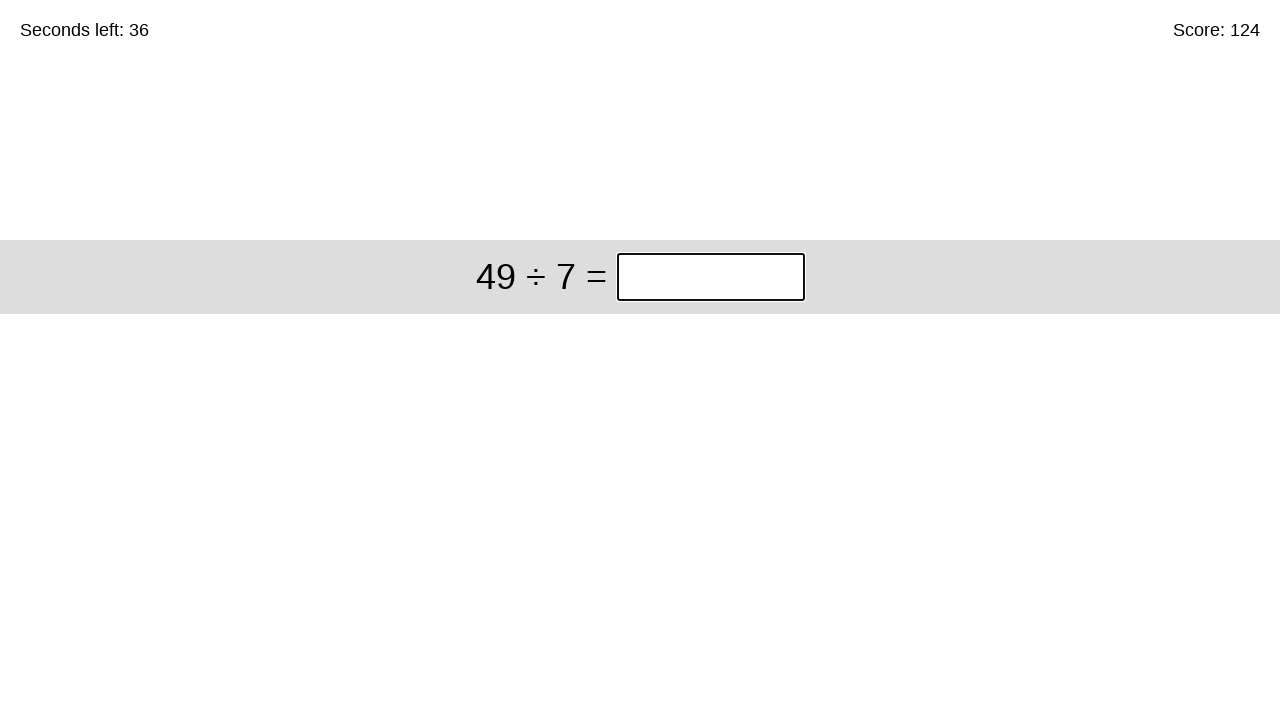

Waited for next question to appear
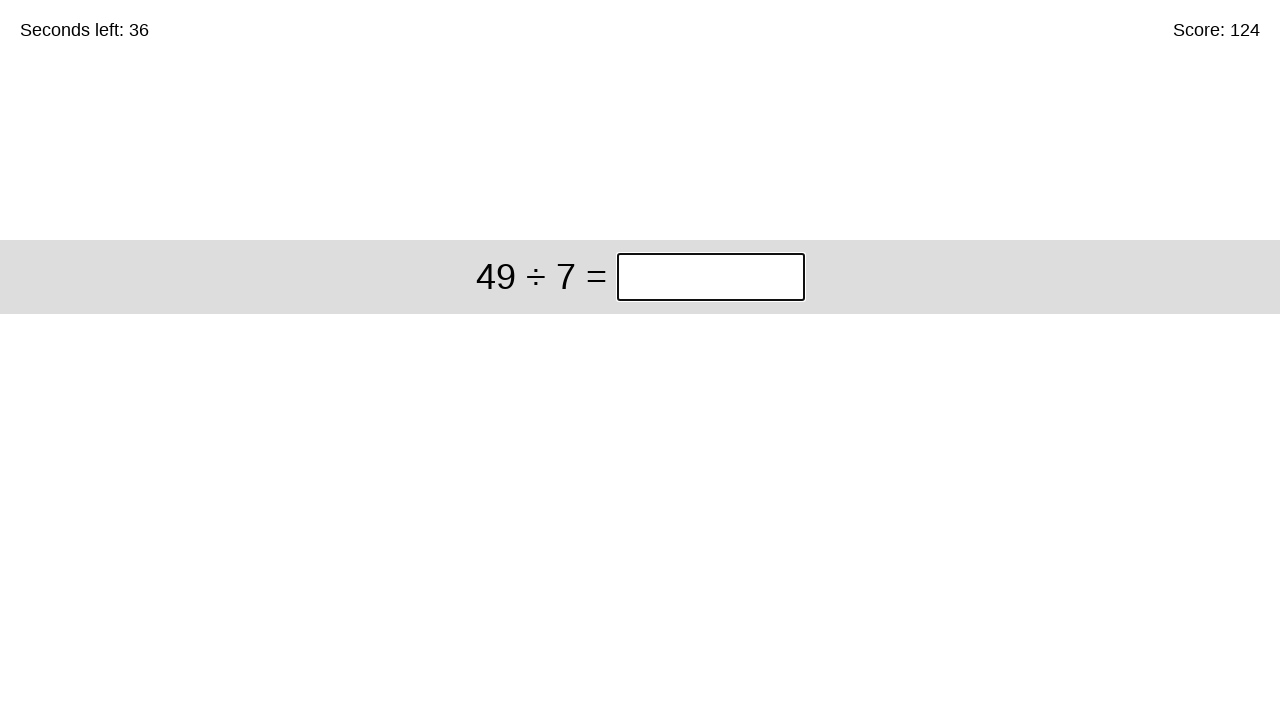

Retrieved question text for iteration 125: '49 ÷ 7'
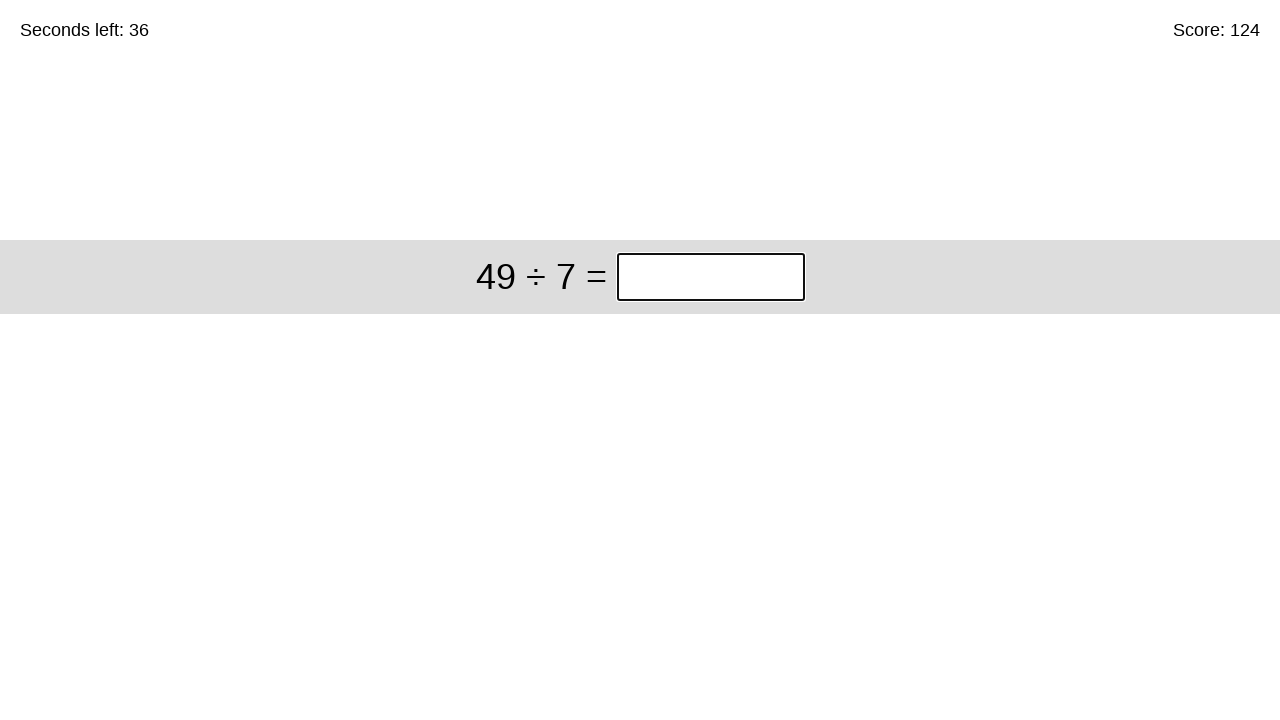

Parsed question: 49 ÷ 7
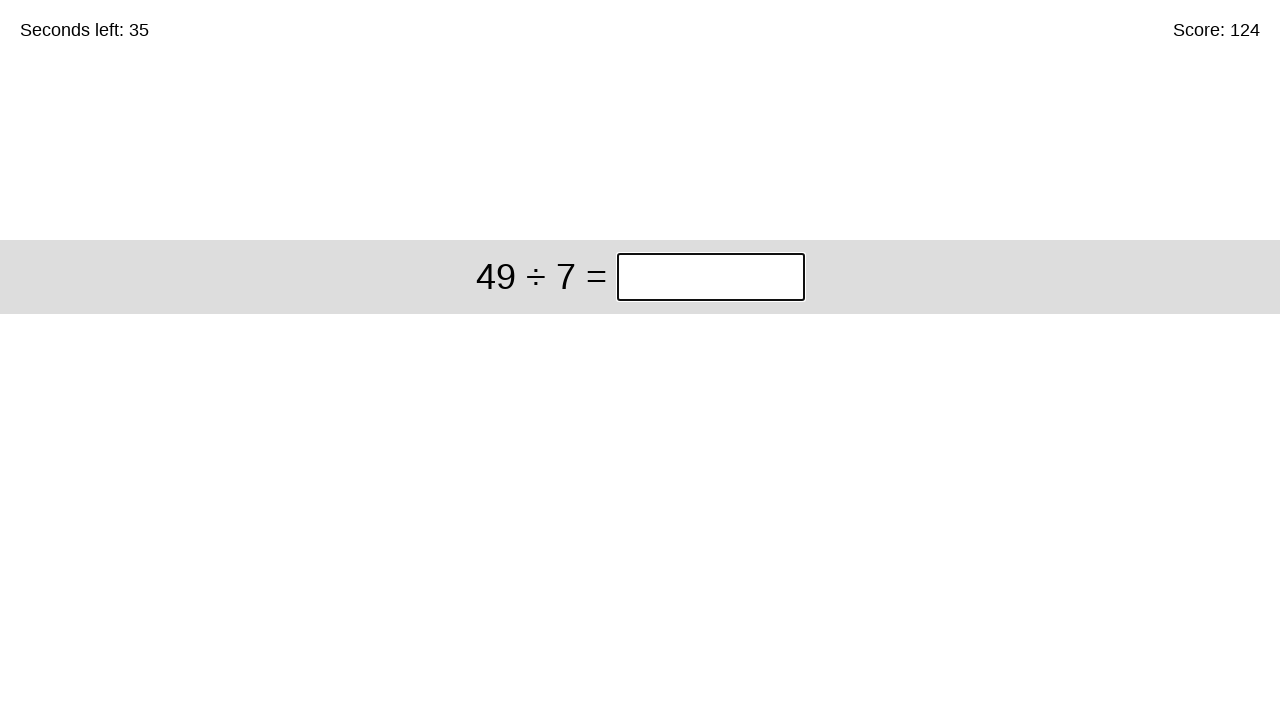

Calculated answer: 7
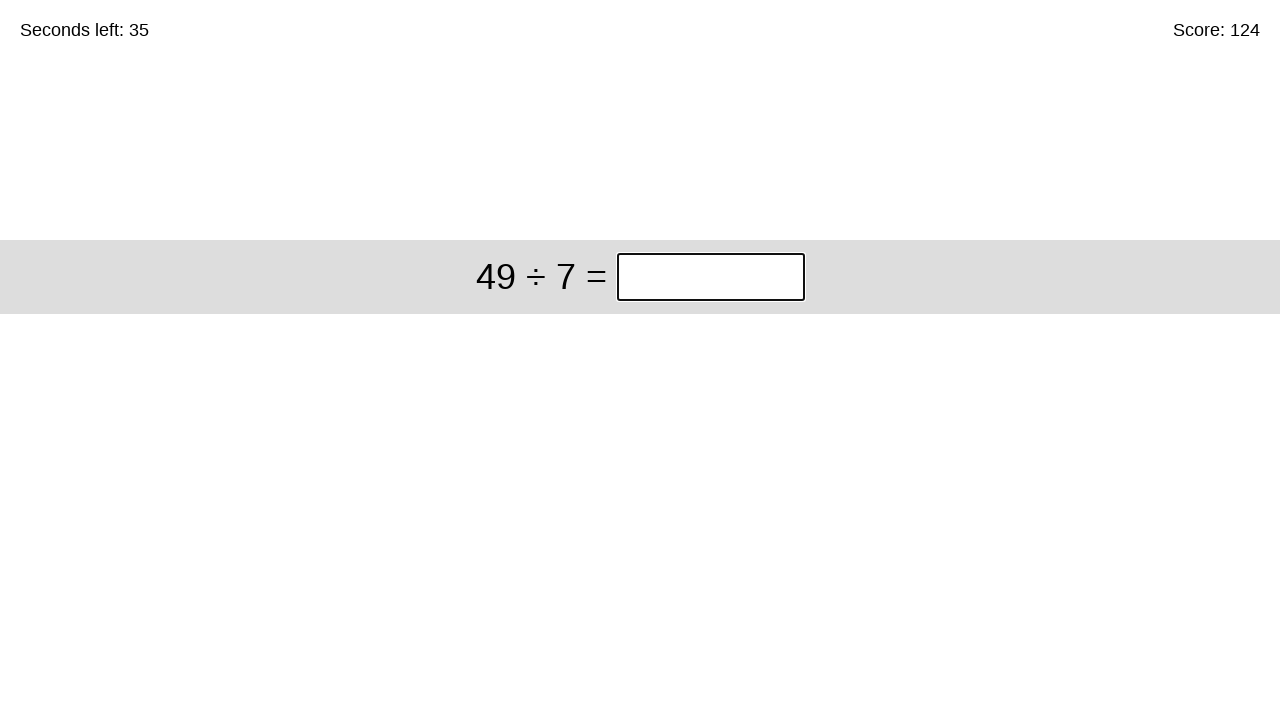

Entered answer '7' in the input box on #game > div > div:nth-child(1) > input
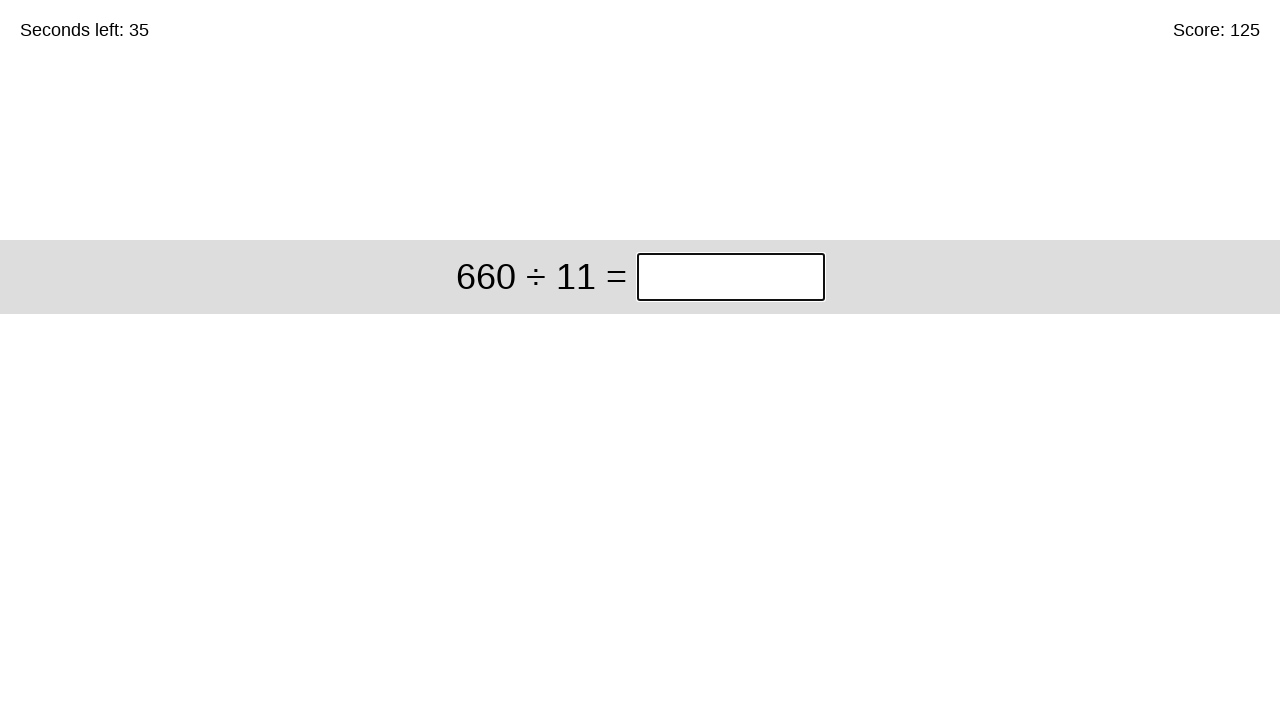

Waited for next question to appear
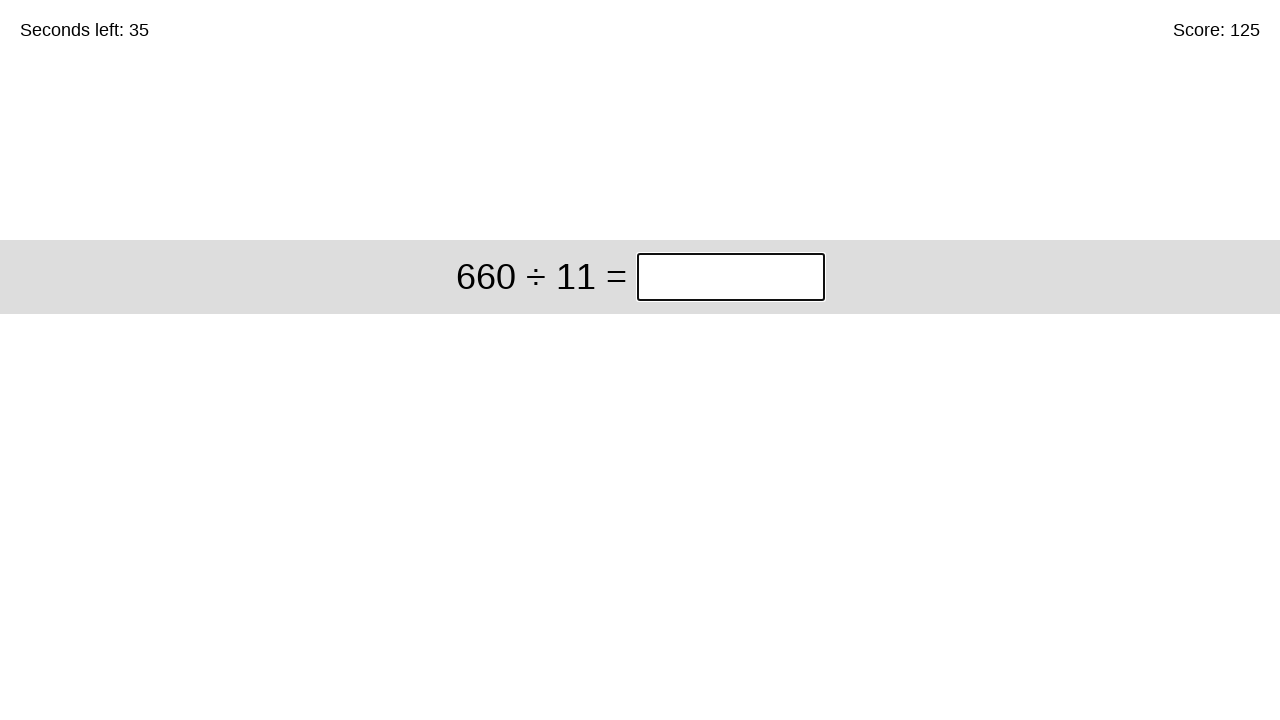

Retrieved question text for iteration 126: '660 ÷ 11'
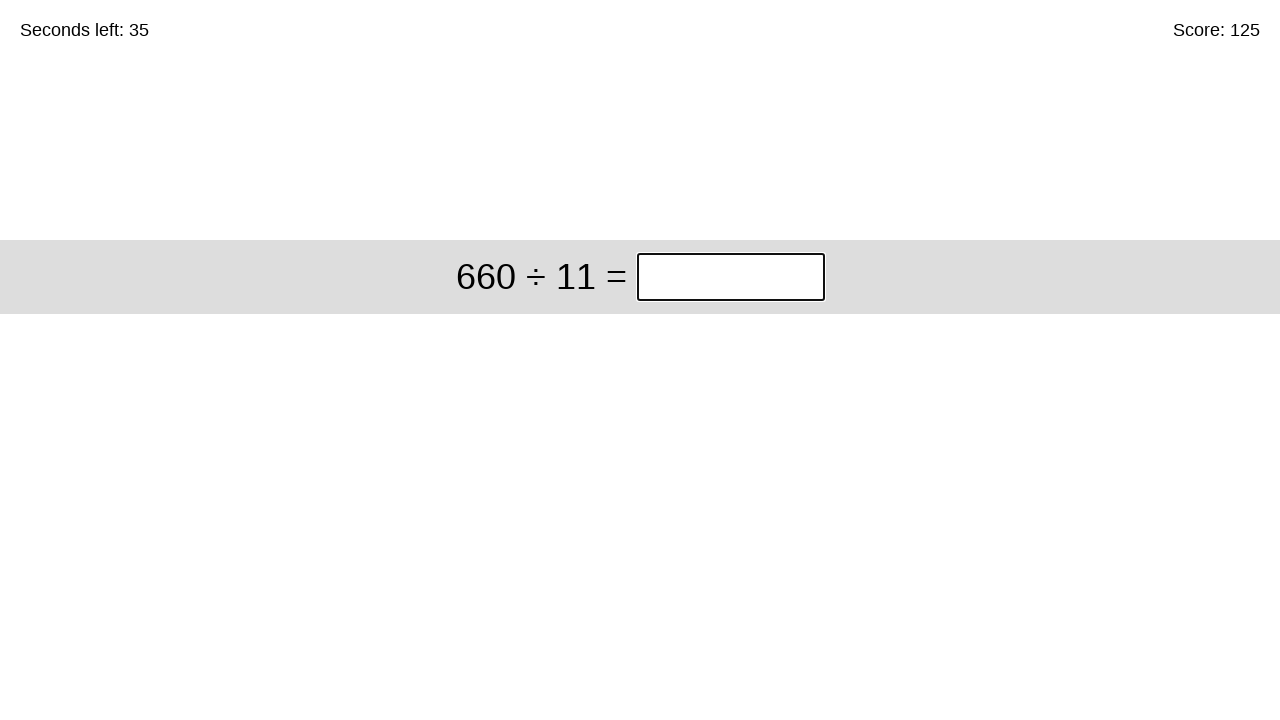

Parsed question: 660 ÷ 11
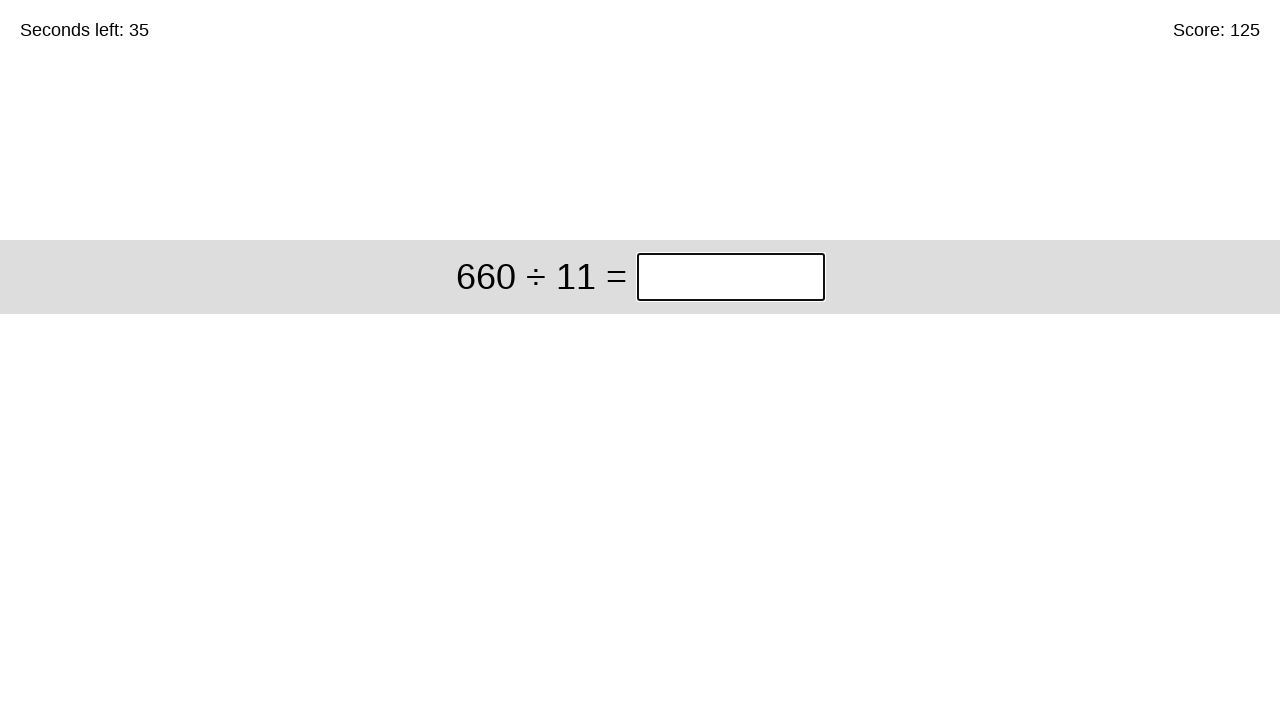

Calculated answer: 60
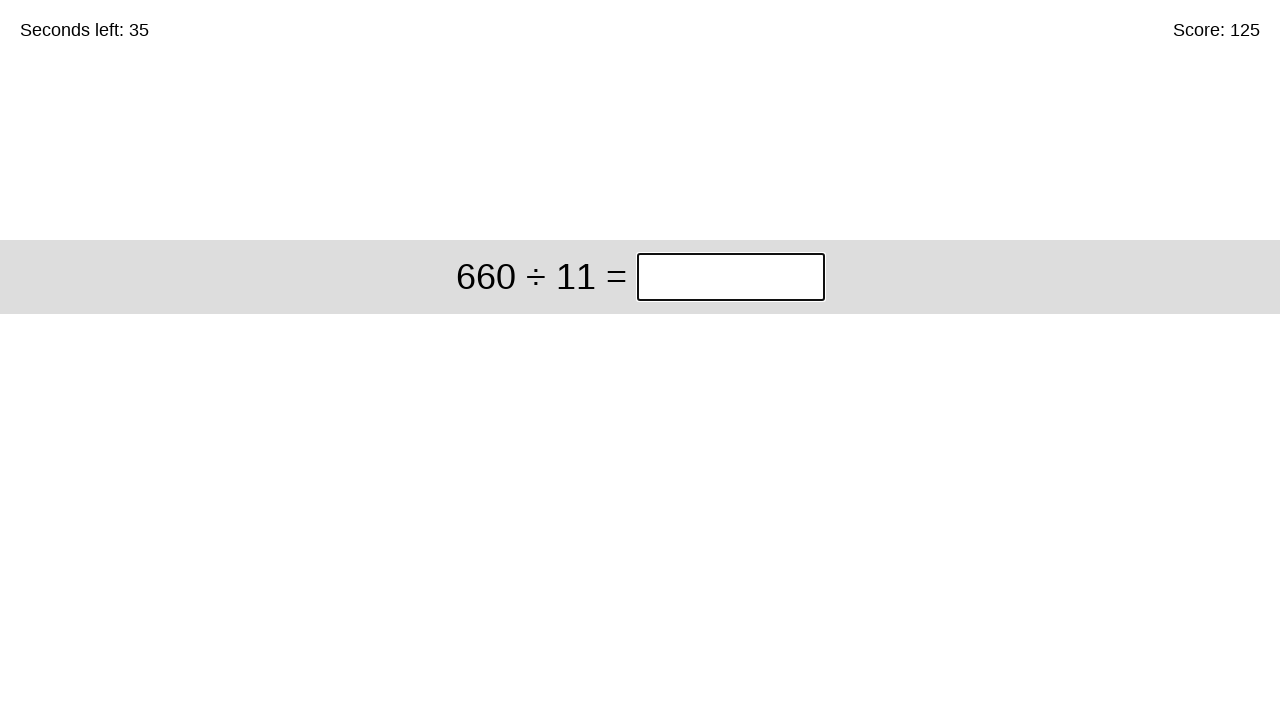

Entered answer '60' in the input box on #game > div > div:nth-child(1) > input
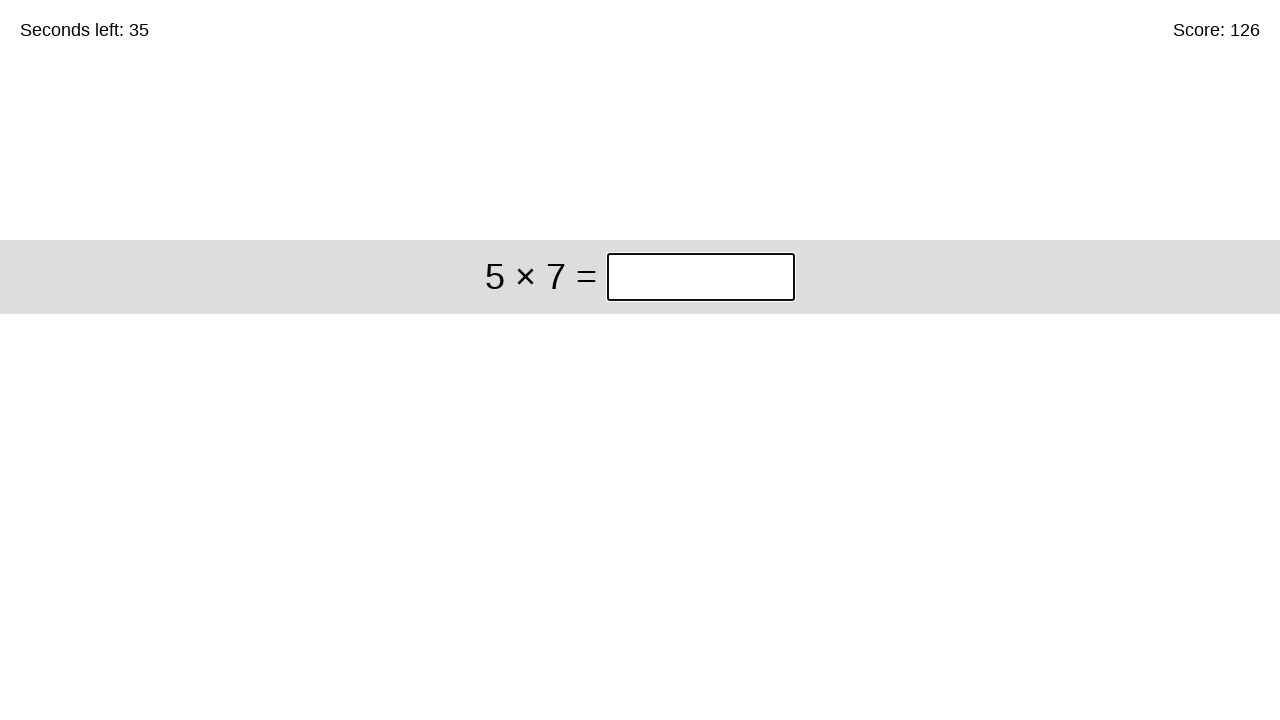

Waited for next question to appear
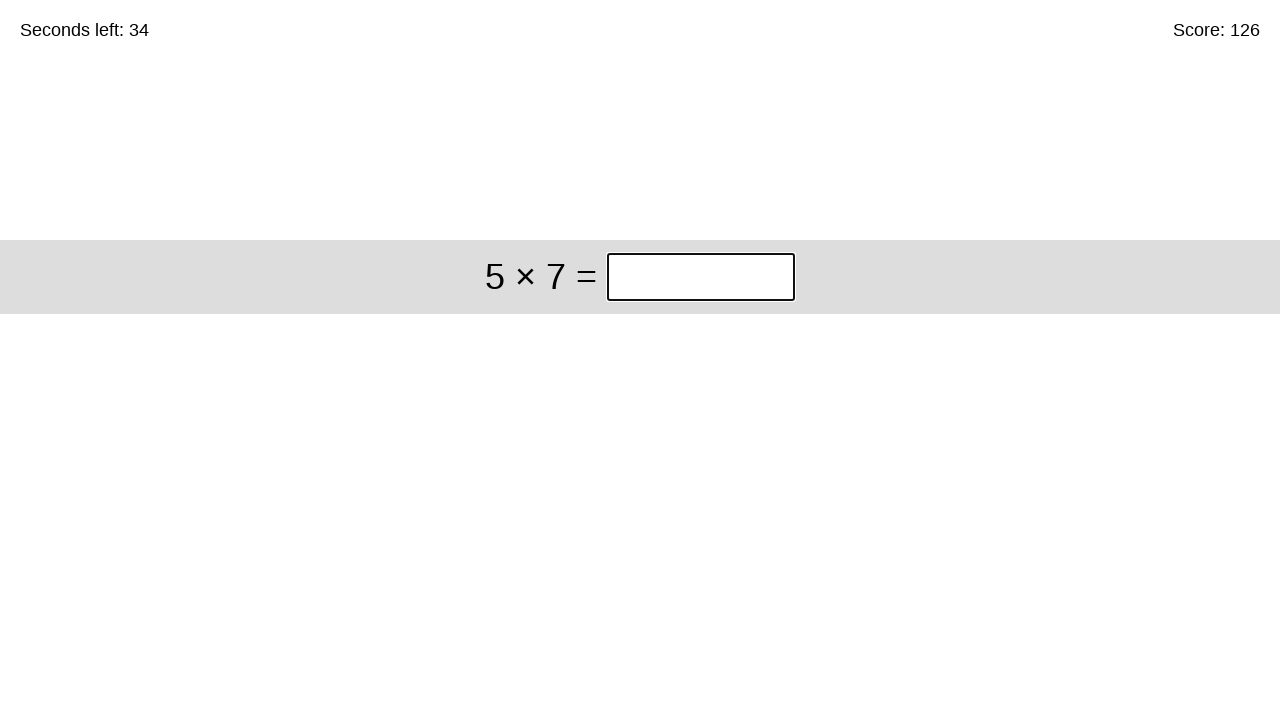

Retrieved question text for iteration 127: '5 × 7'
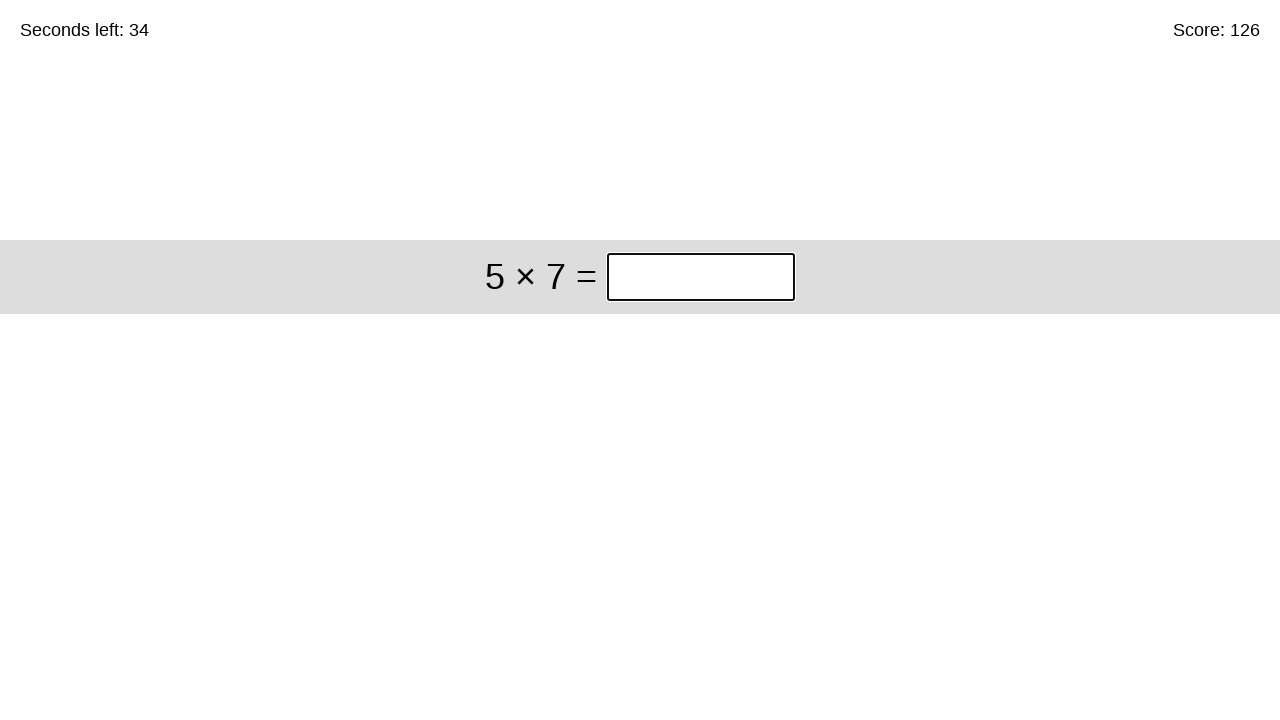

Parsed question: 5 × 7
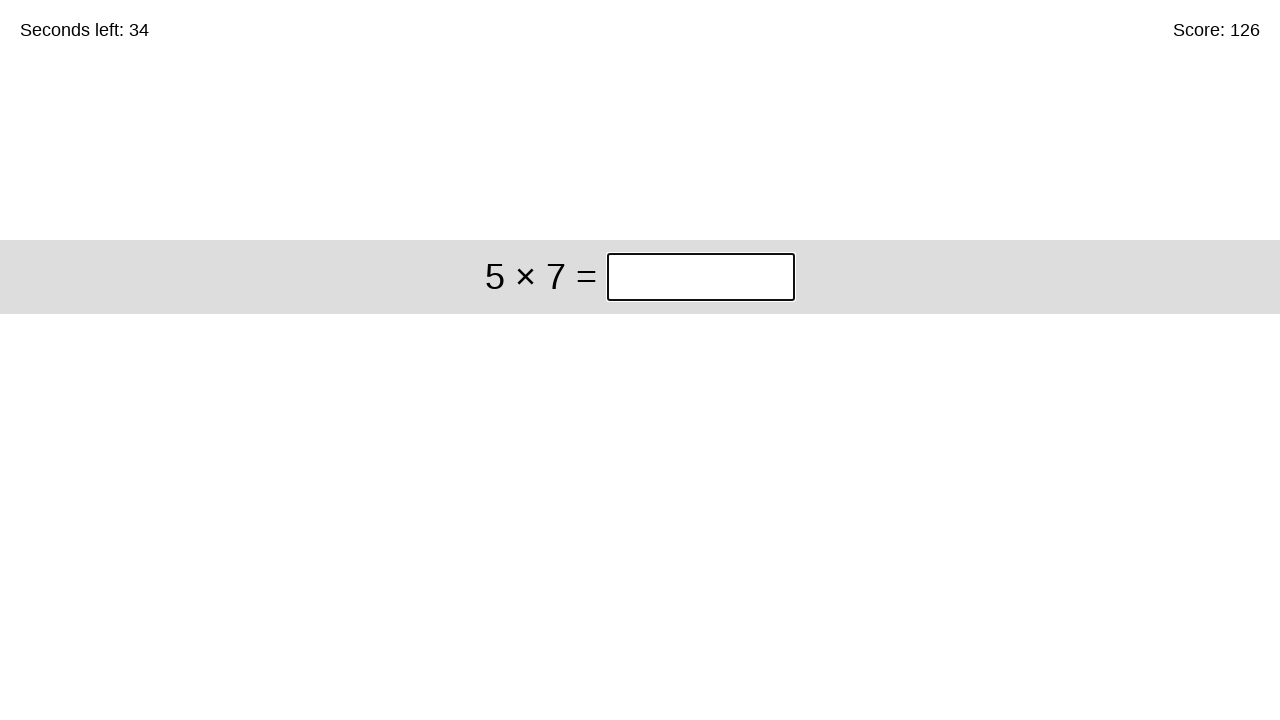

Calculated answer: 35
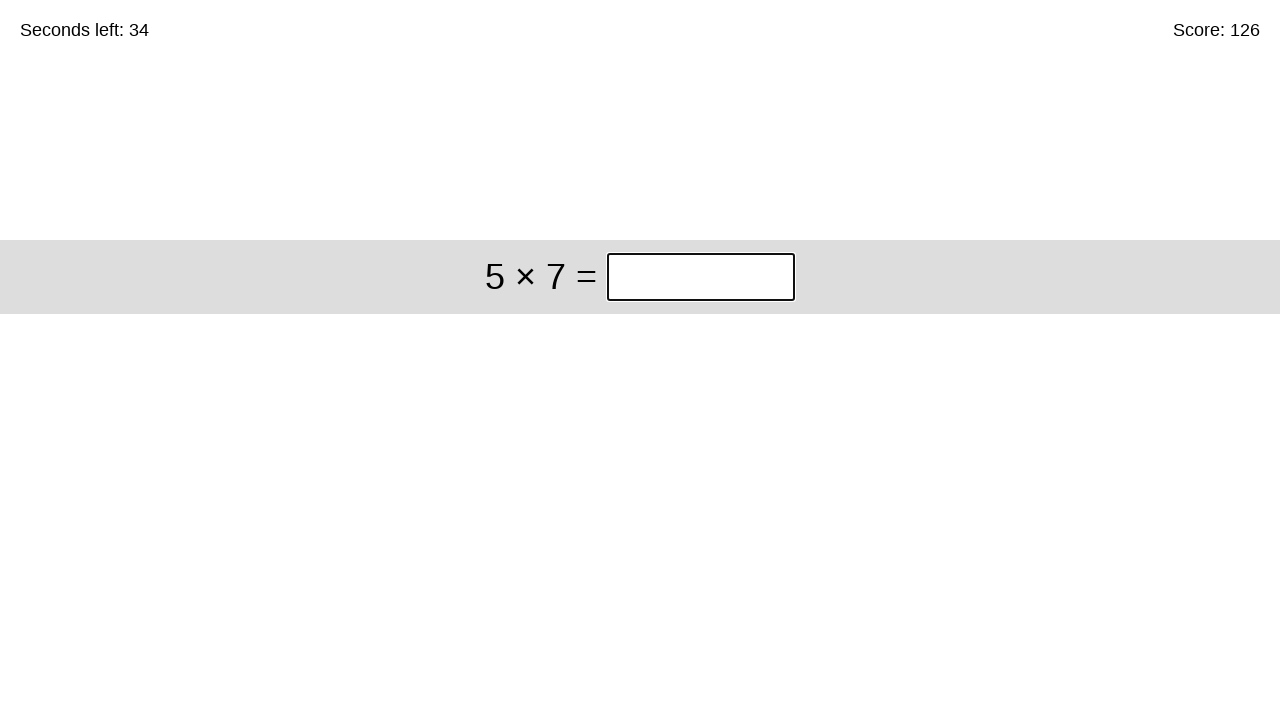

Entered answer '35' in the input box on #game > div > div:nth-child(1) > input
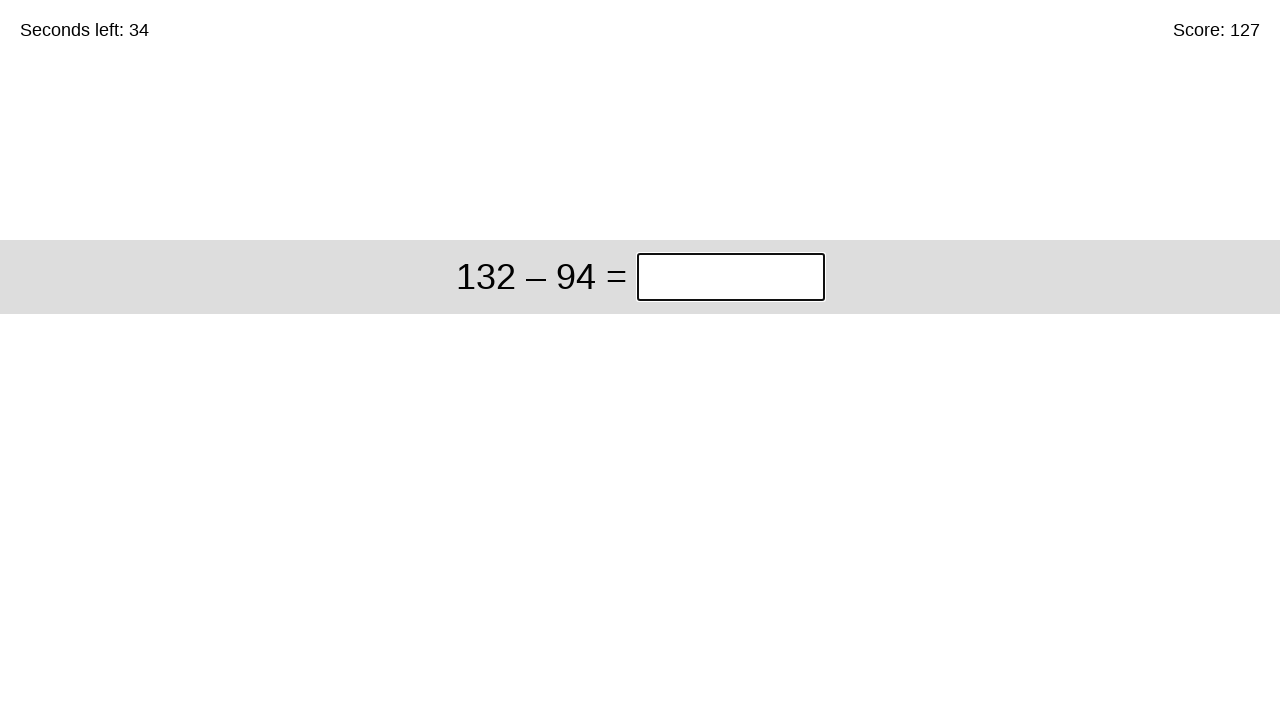

Waited for next question to appear
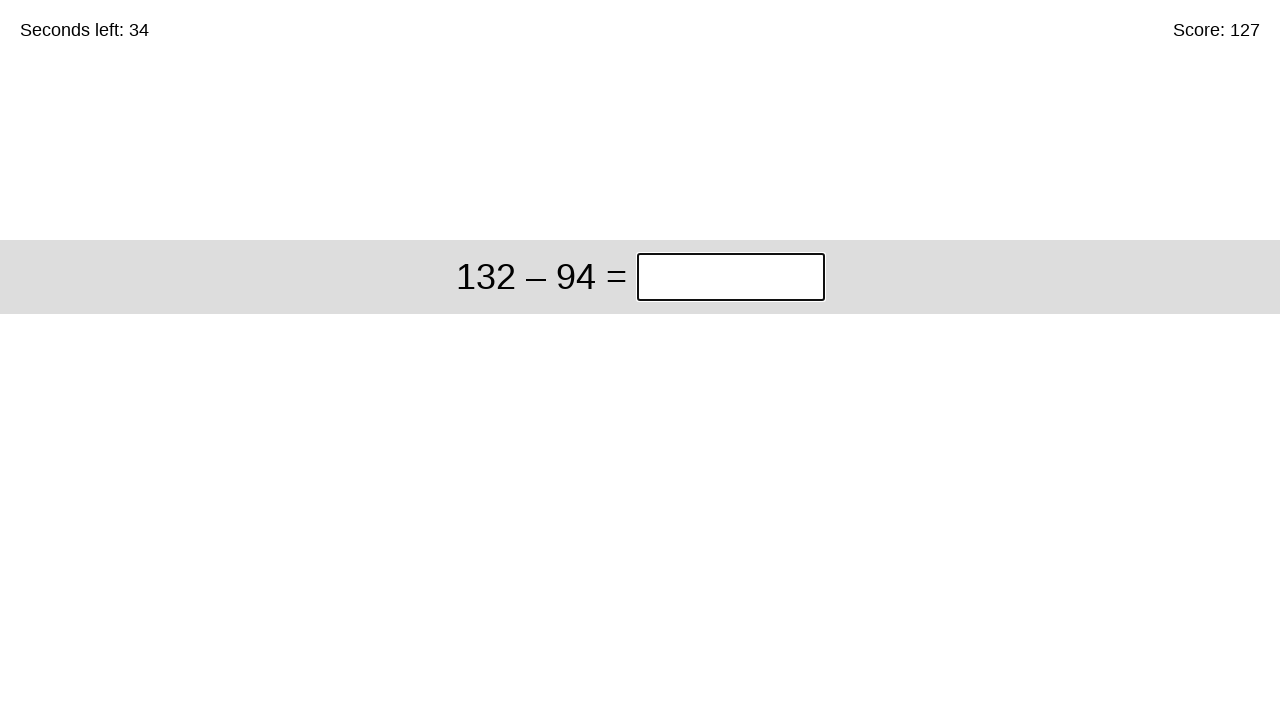

Retrieved question text for iteration 128: '132 – 94'
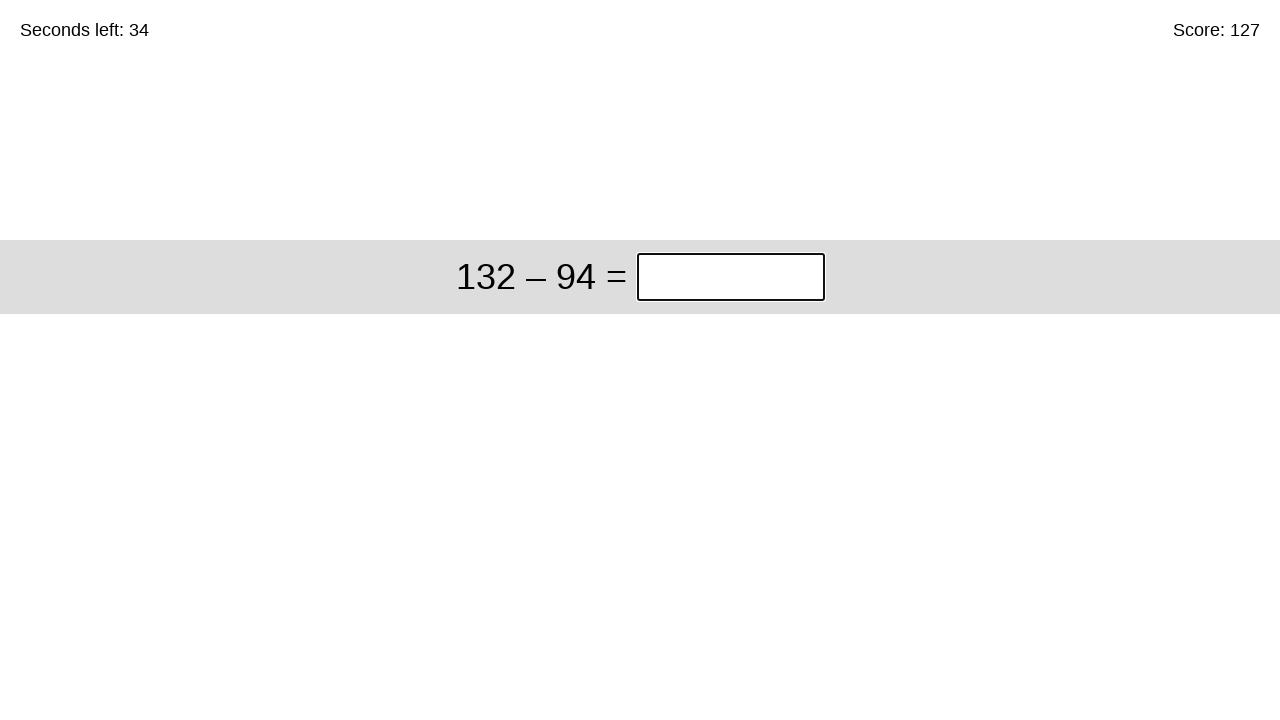

Parsed question: 132 – 94
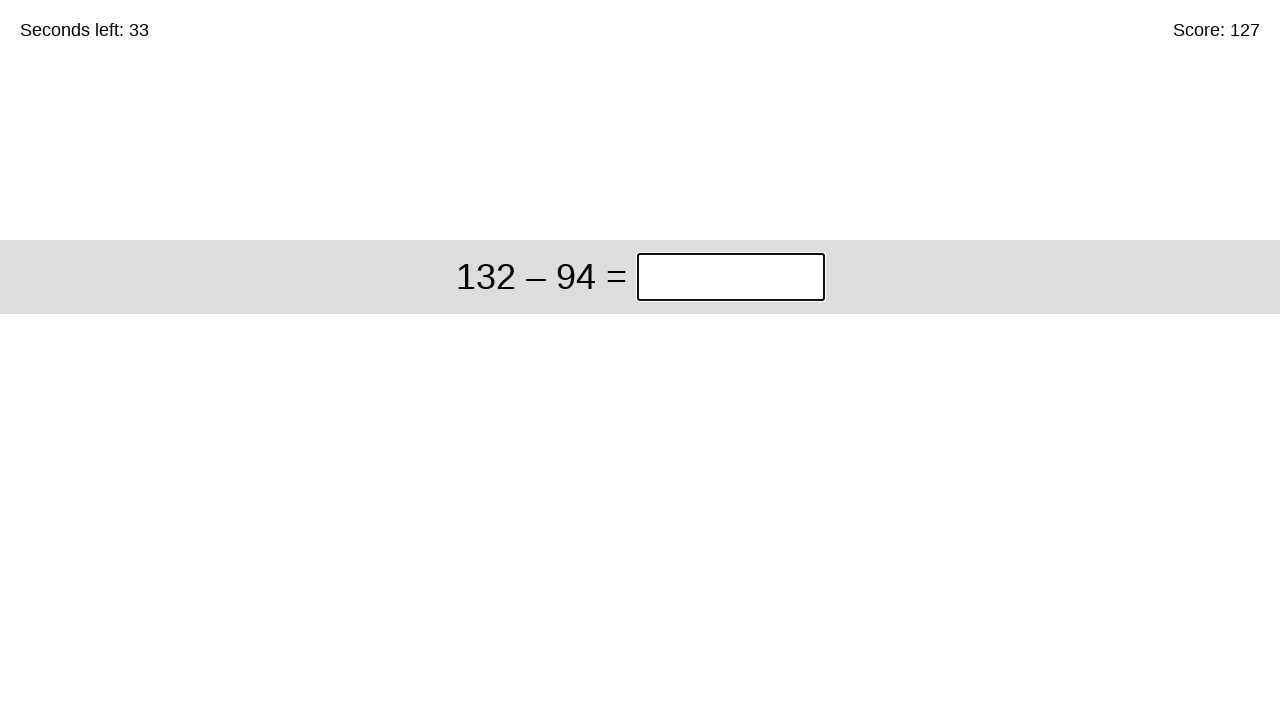

Calculated answer: 38
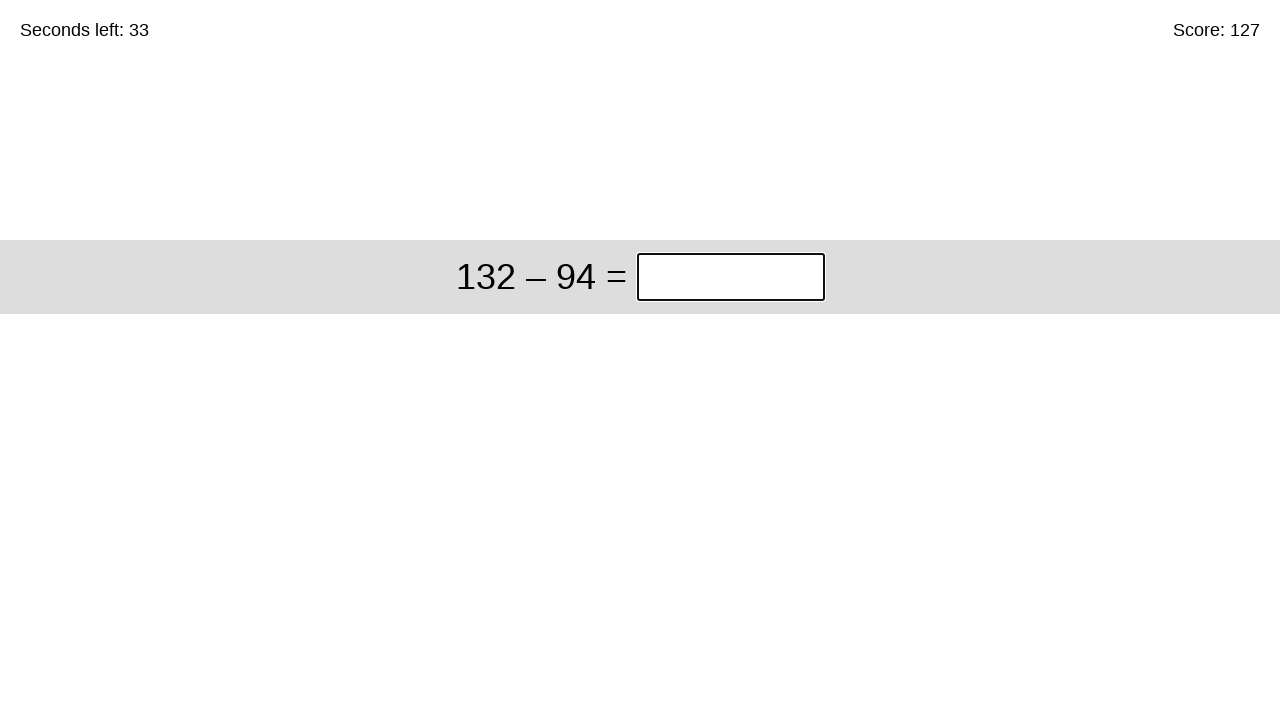

Entered answer '38' in the input box on #game > div > div:nth-child(1) > input
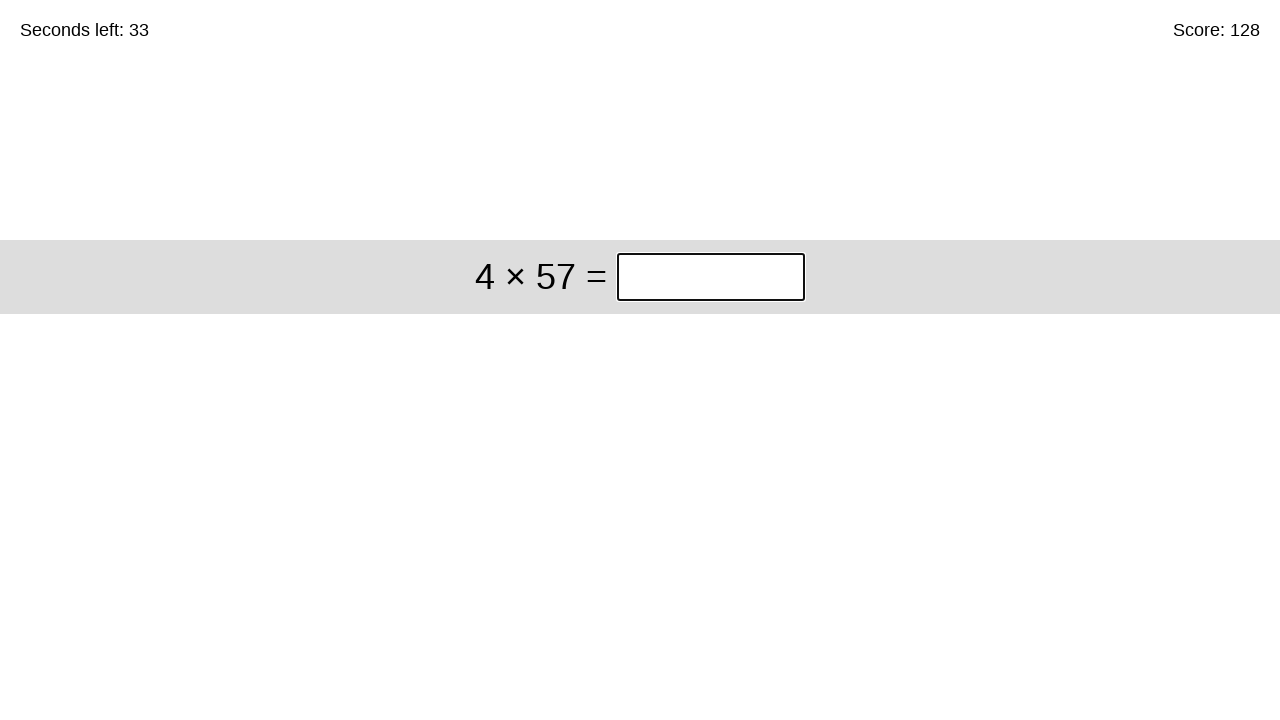

Waited for next question to appear
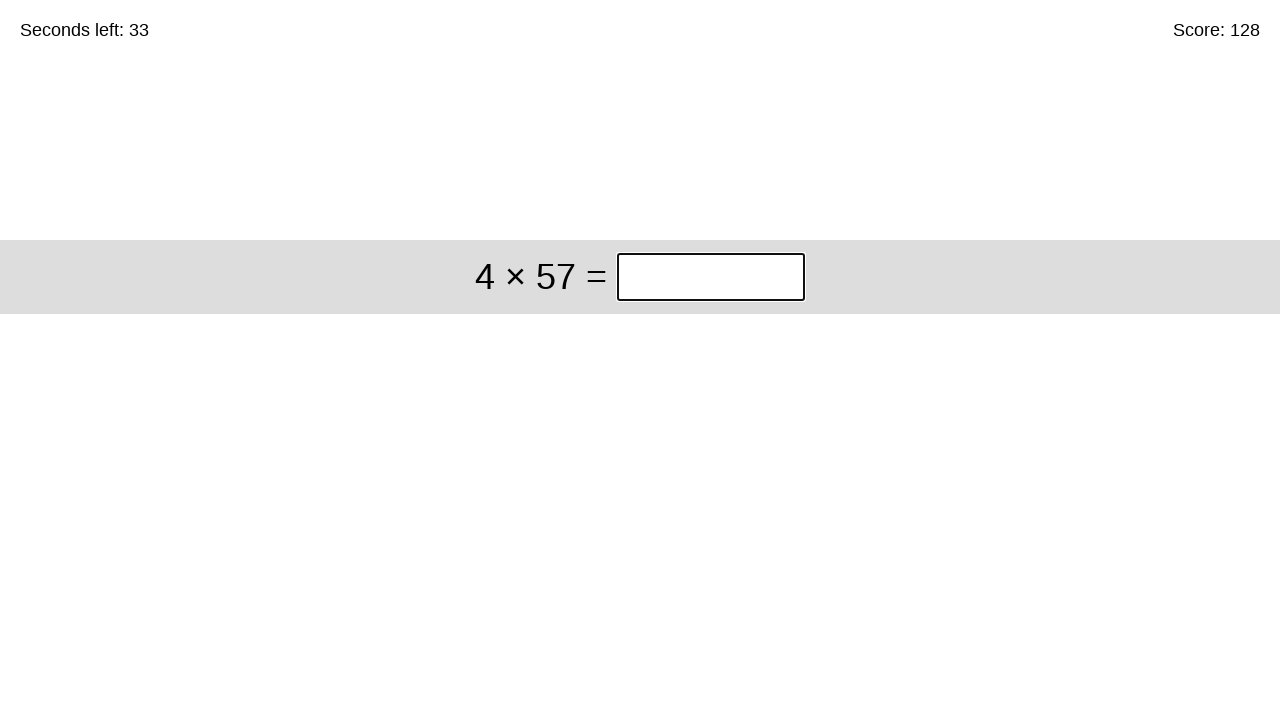

Retrieved question text for iteration 129: '4 × 57'
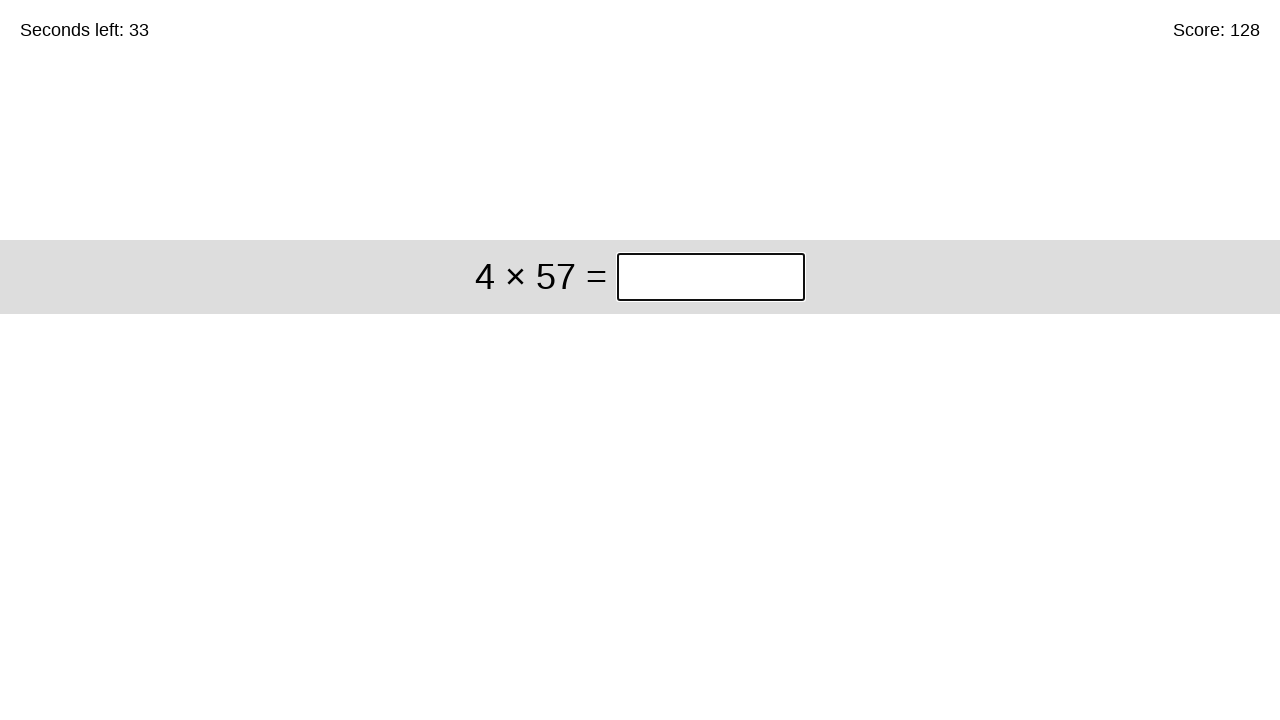

Parsed question: 4 × 57
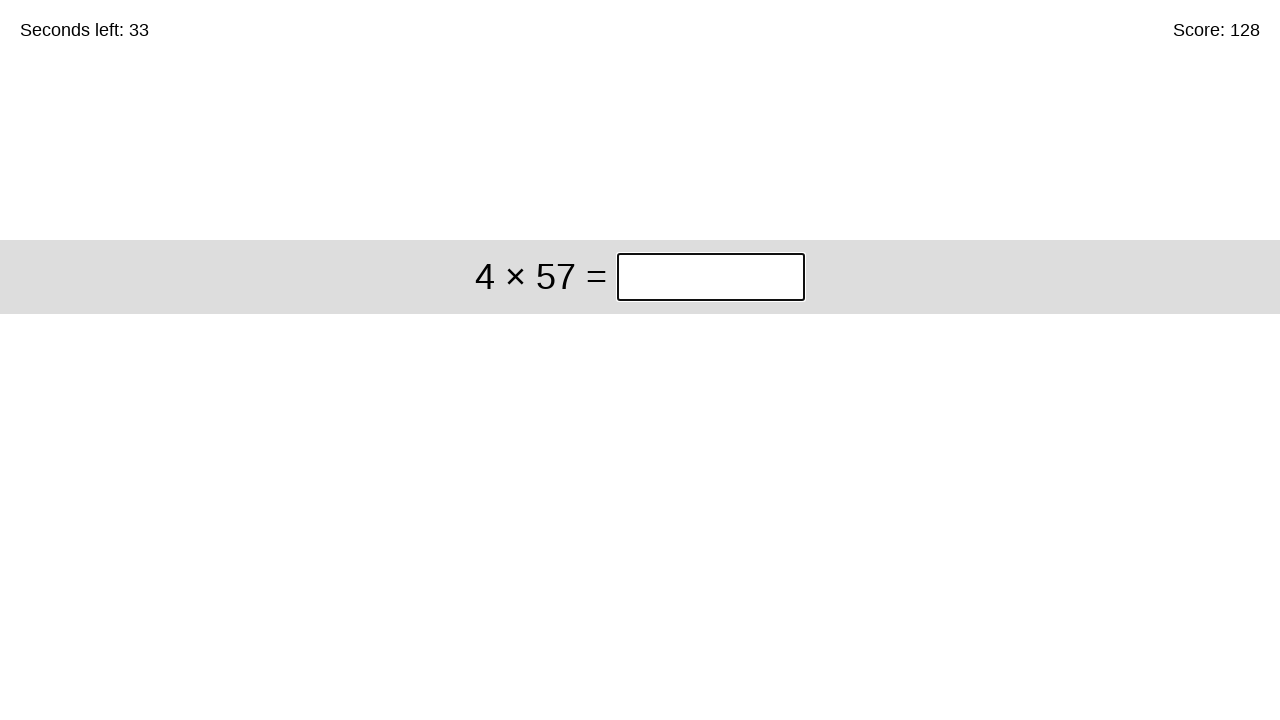

Calculated answer: 228
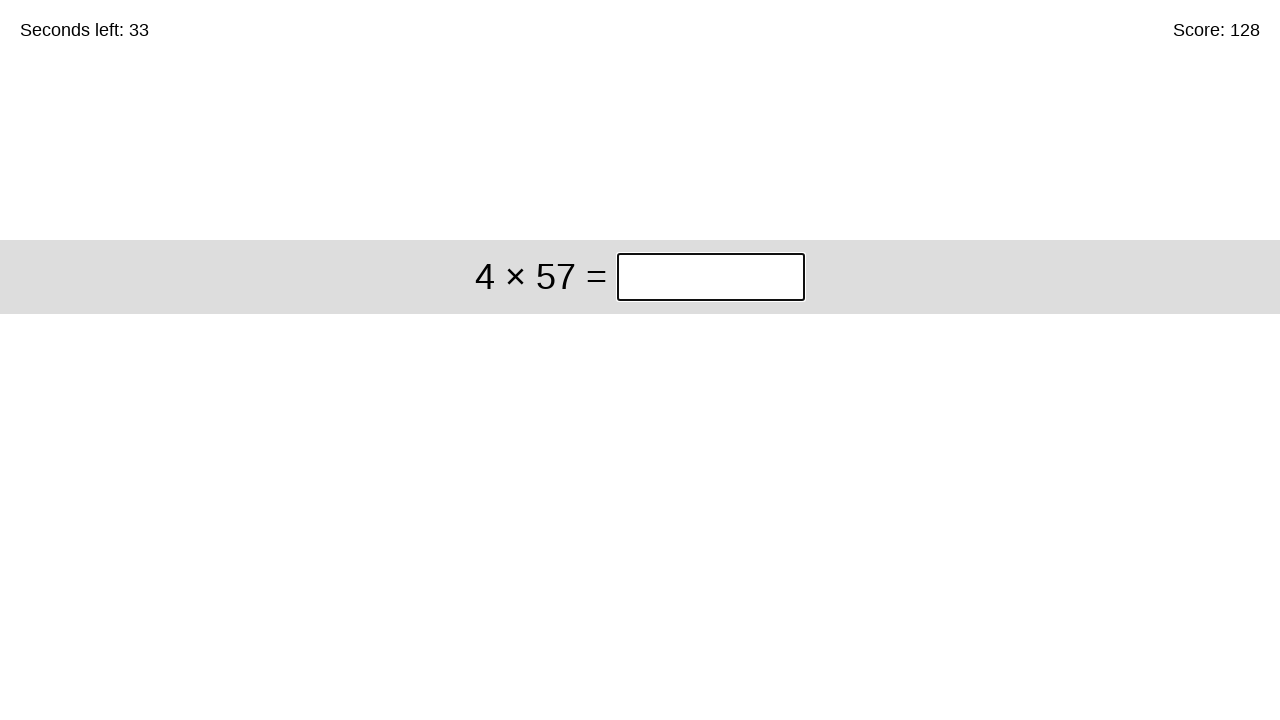

Entered answer '228' in the input box on #game > div > div:nth-child(1) > input
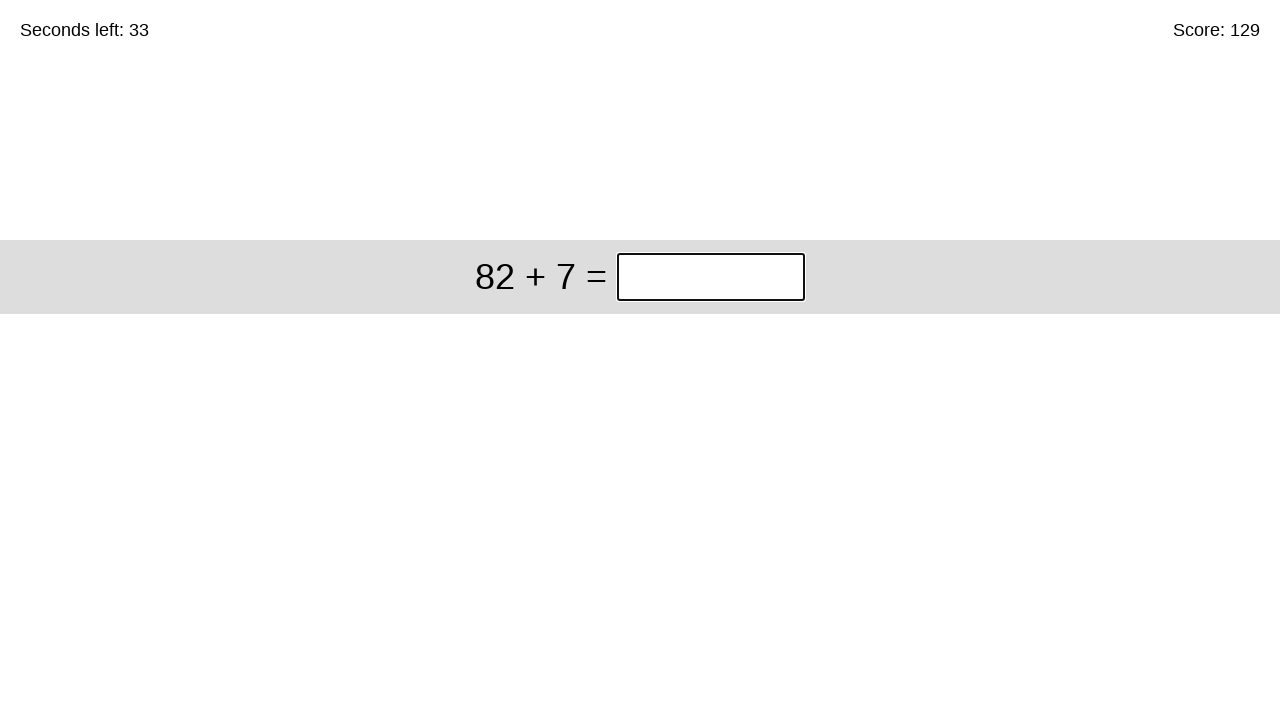

Waited for next question to appear
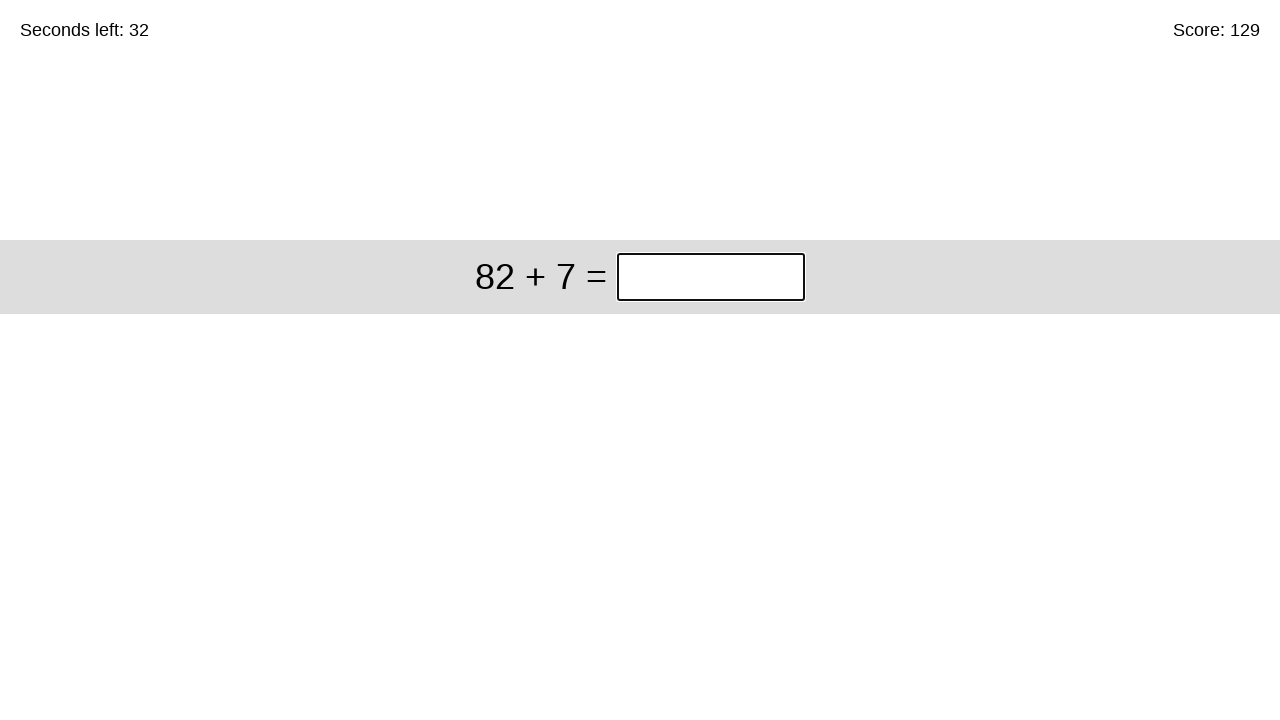

Retrieved question text for iteration 130: '82 + 7'
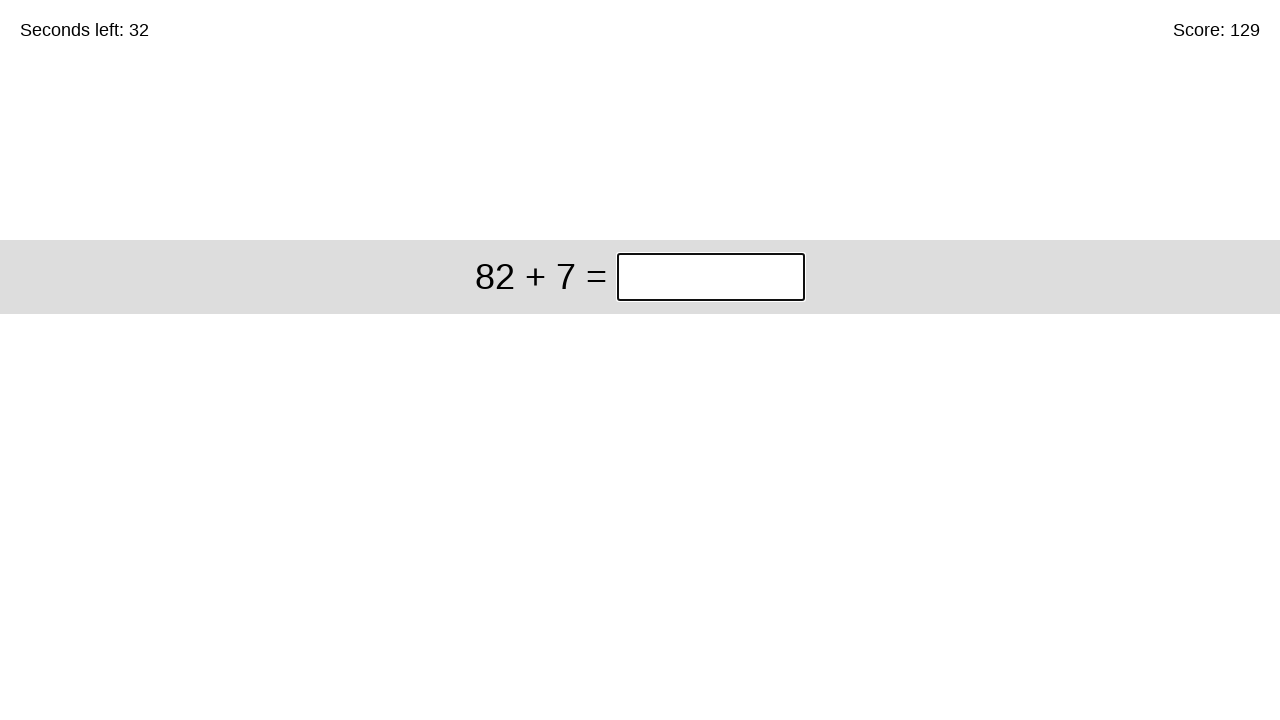

Parsed question: 82 + 7
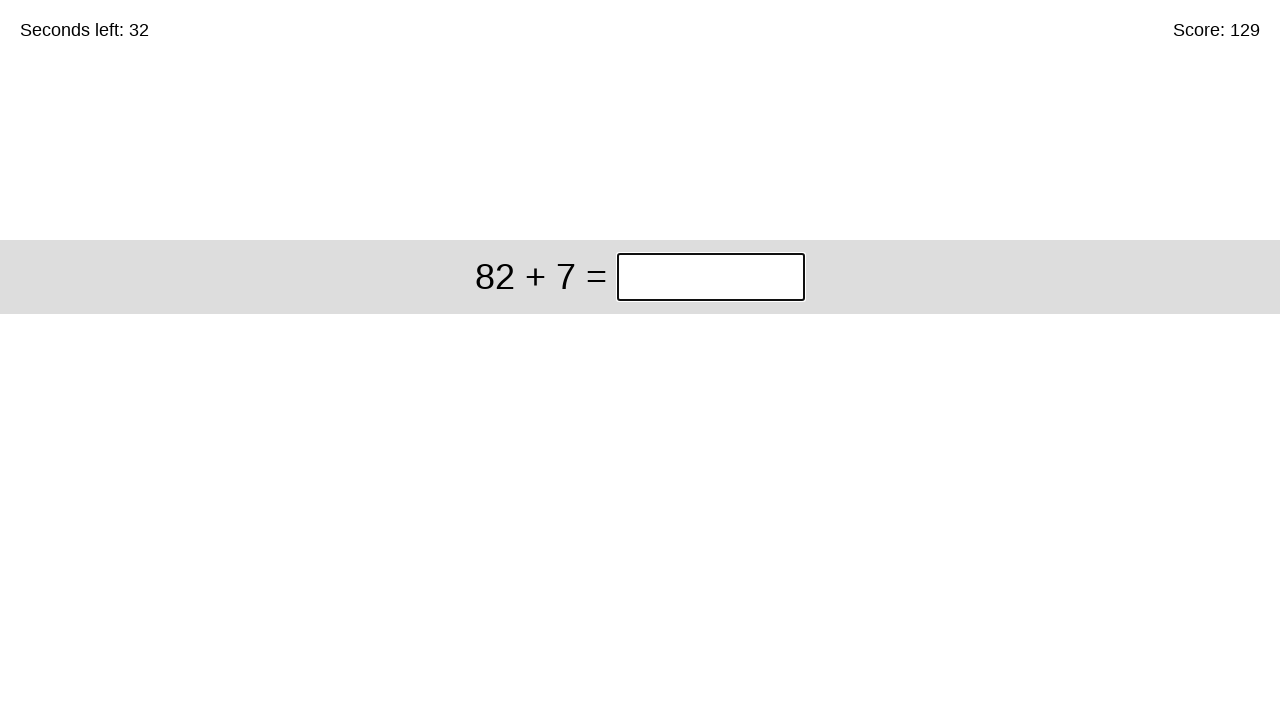

Calculated answer: 89
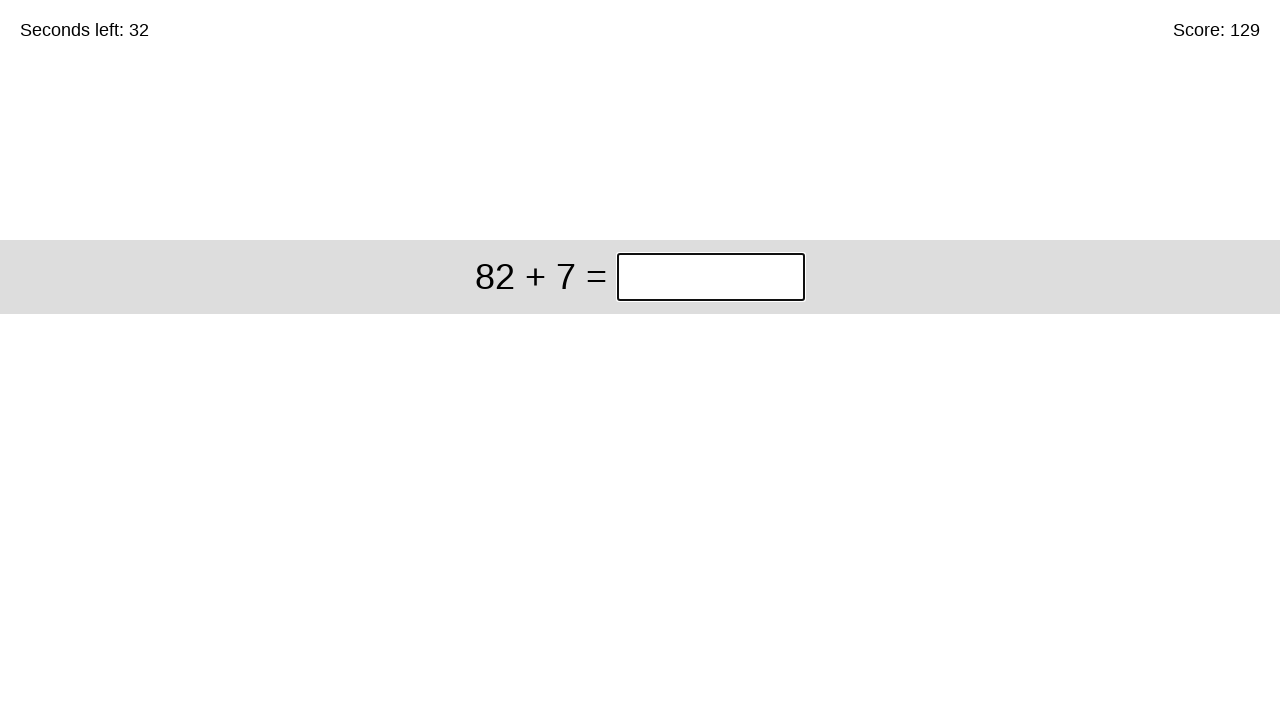

Entered answer '89' in the input box on #game > div > div:nth-child(1) > input
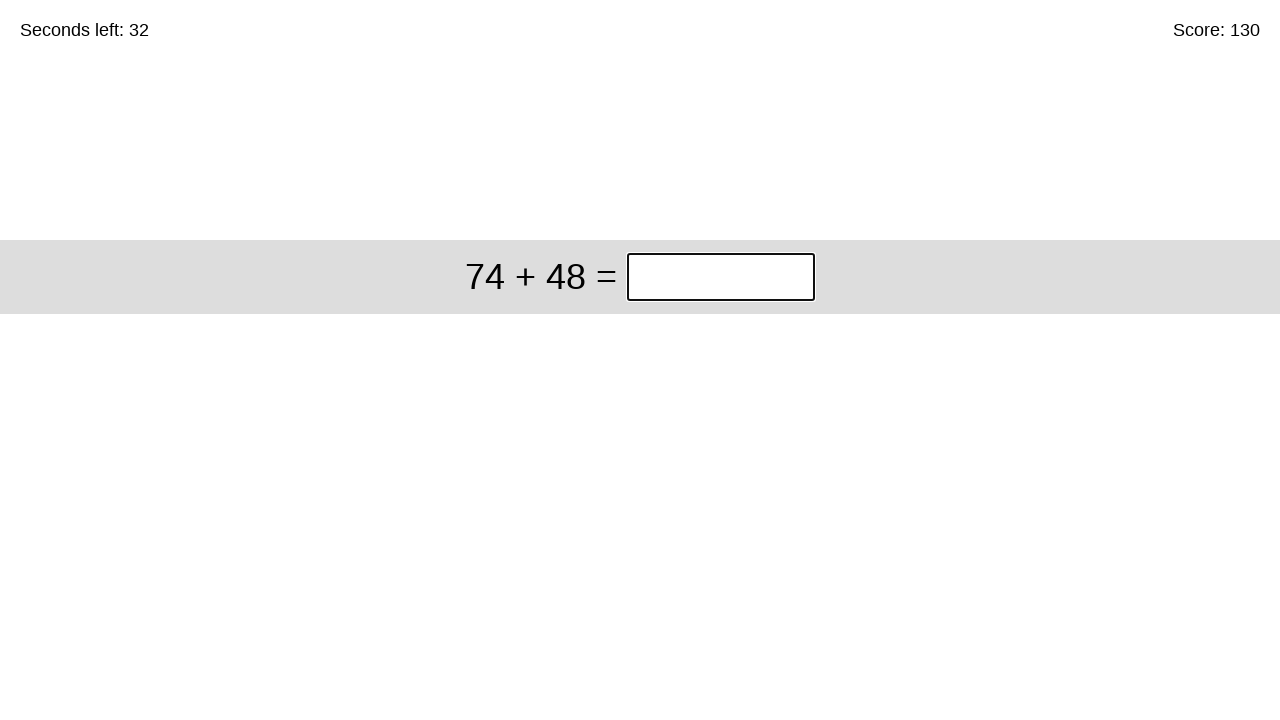

Waited for next question to appear
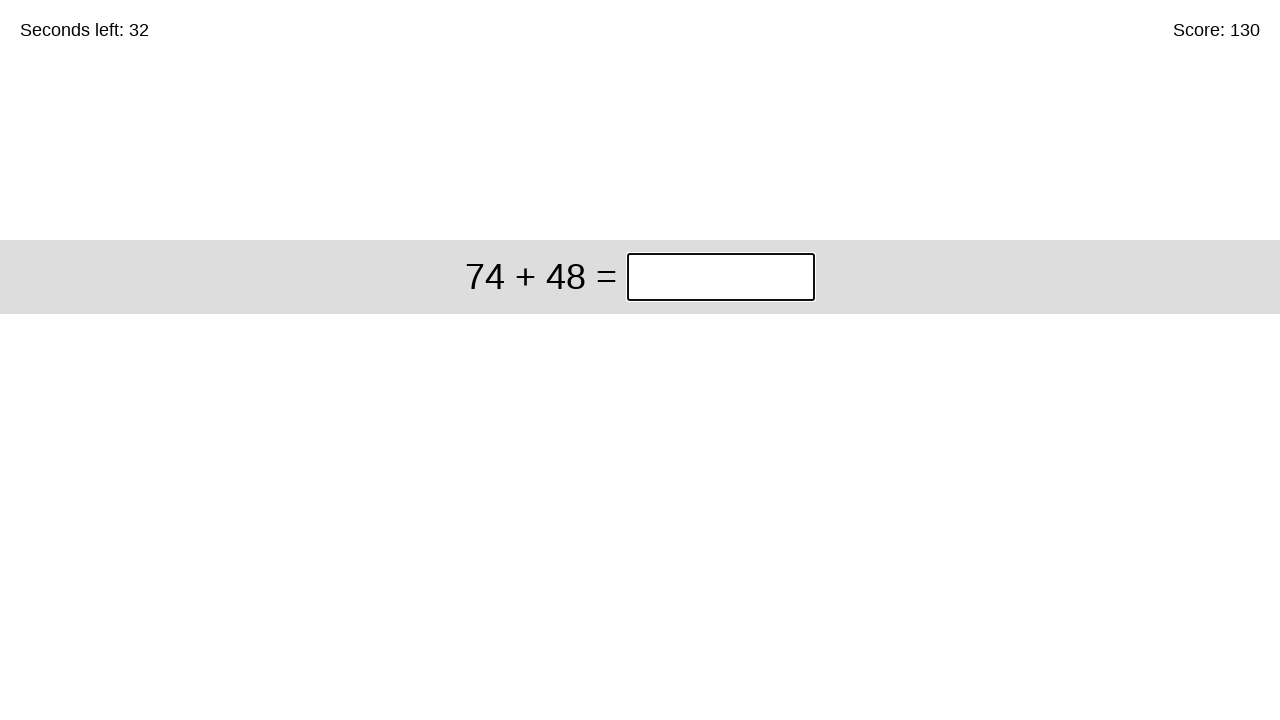

Retrieved question text for iteration 131: '74 + 48'
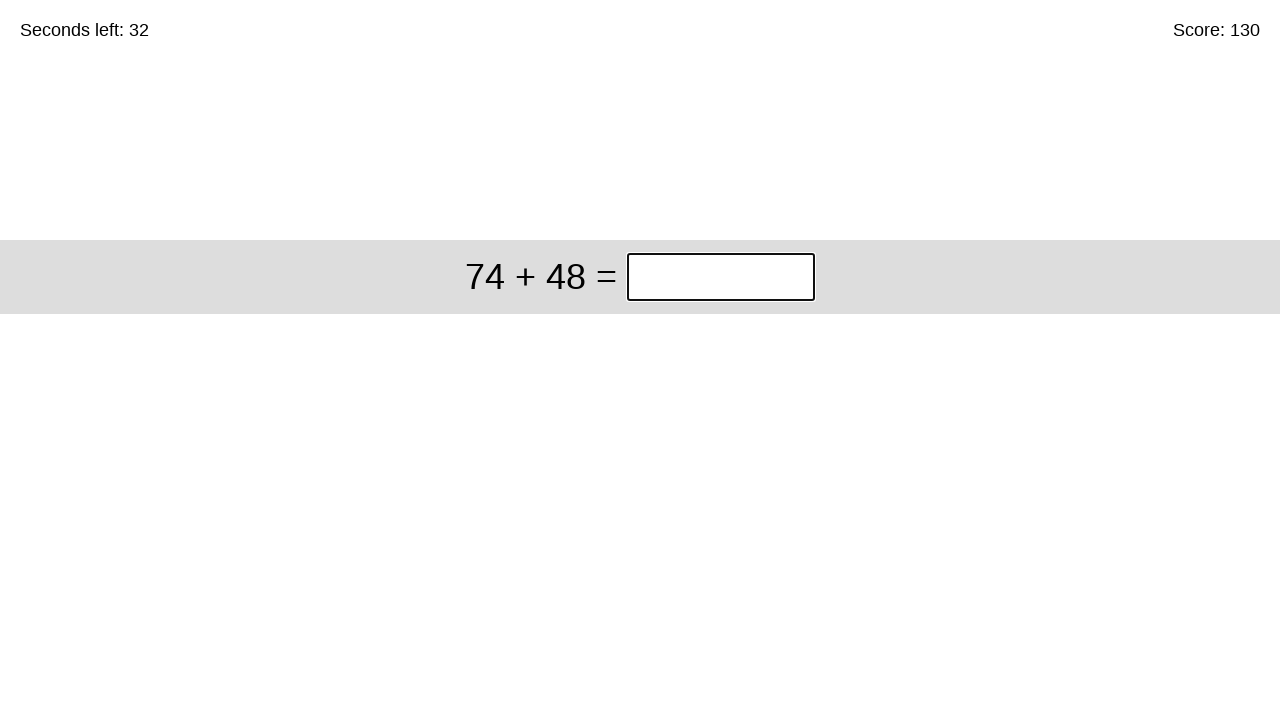

Parsed question: 74 + 48
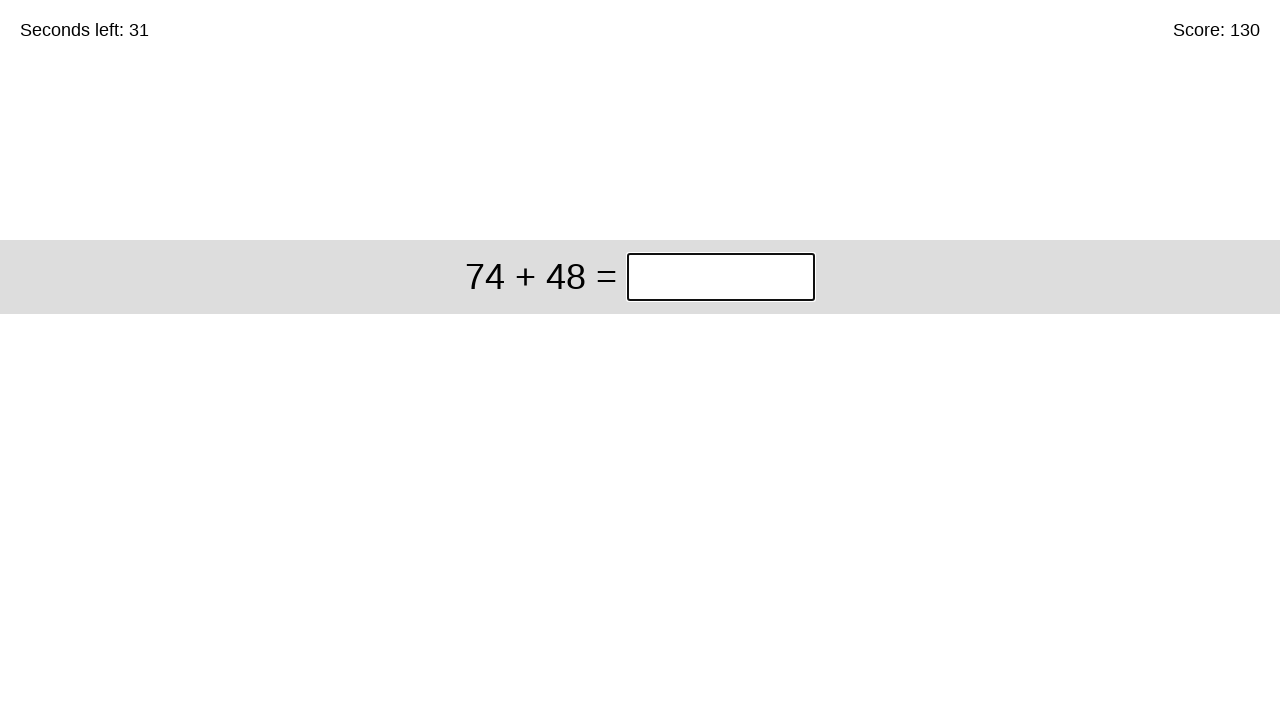

Calculated answer: 122
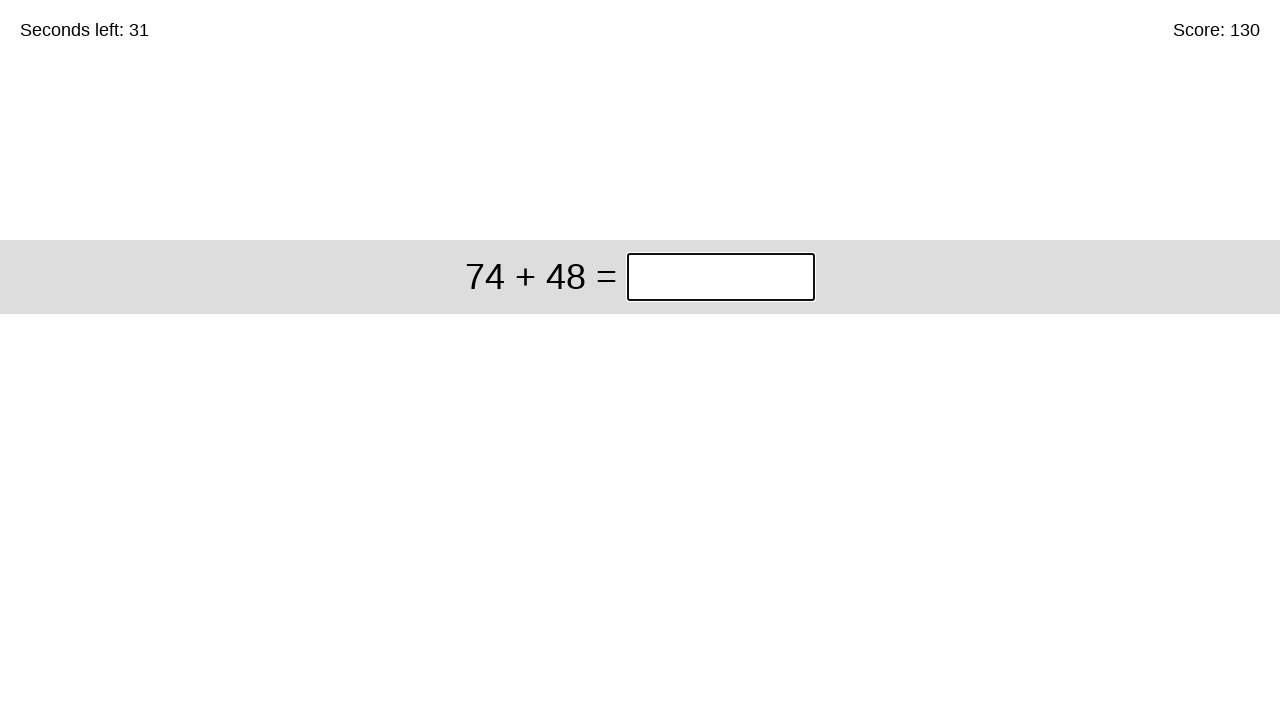

Entered answer '122' in the input box on #game > div > div:nth-child(1) > input
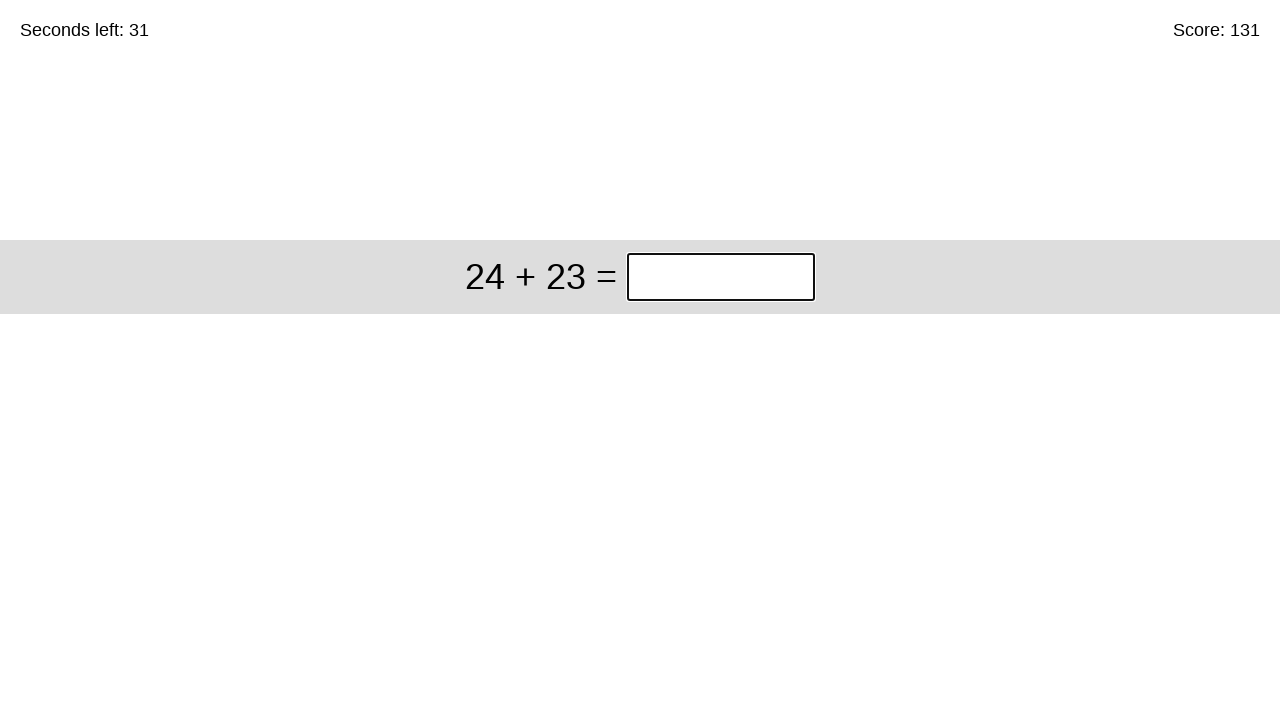

Waited for next question to appear
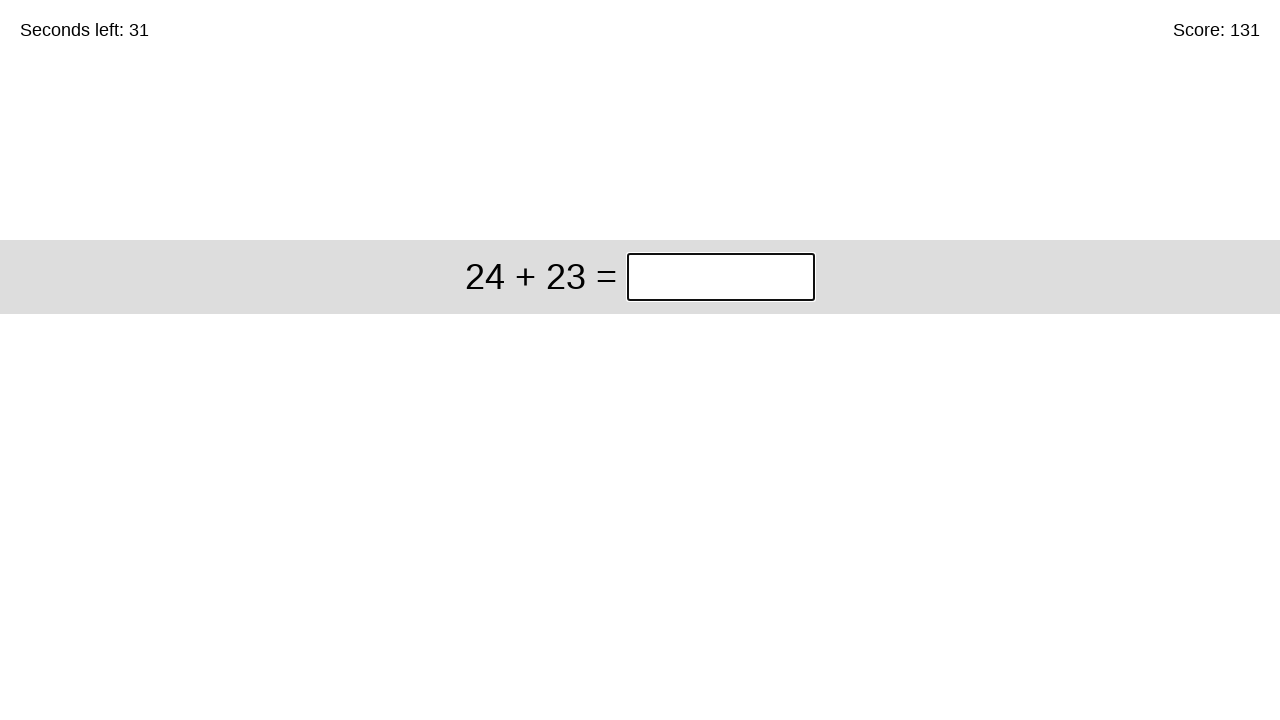

Retrieved question text for iteration 132: '24 + 23'
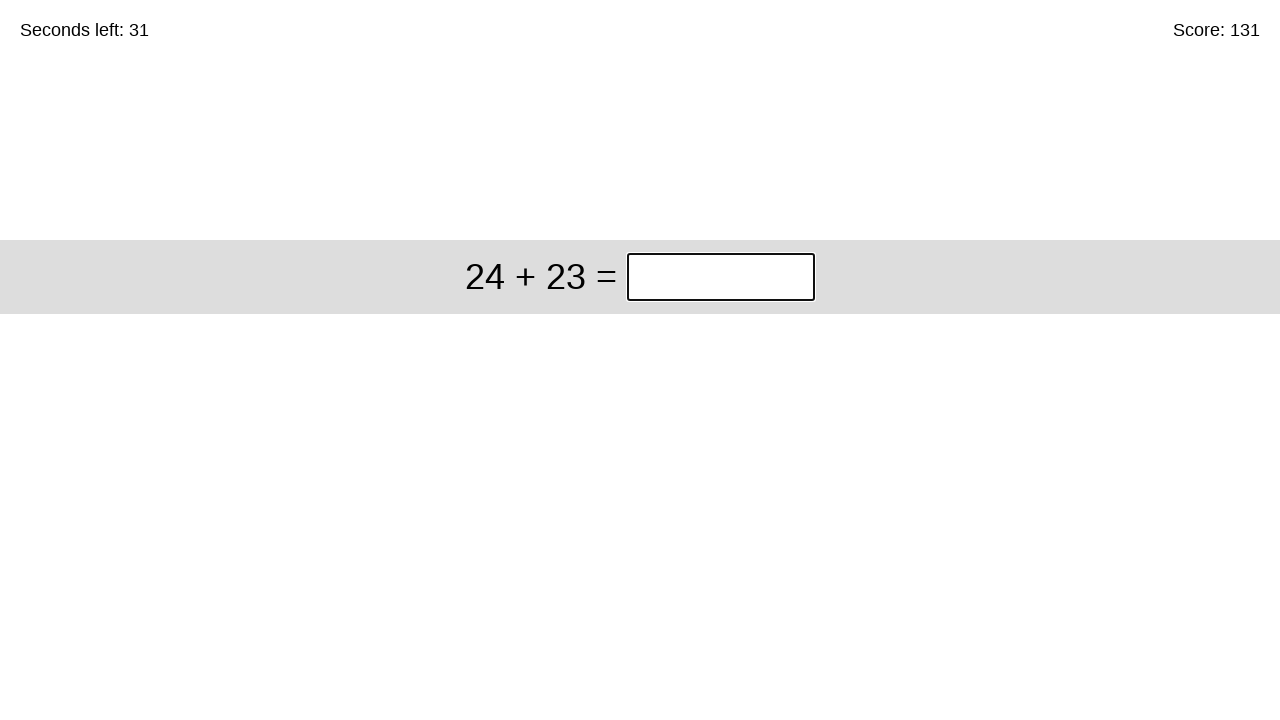

Parsed question: 24 + 23
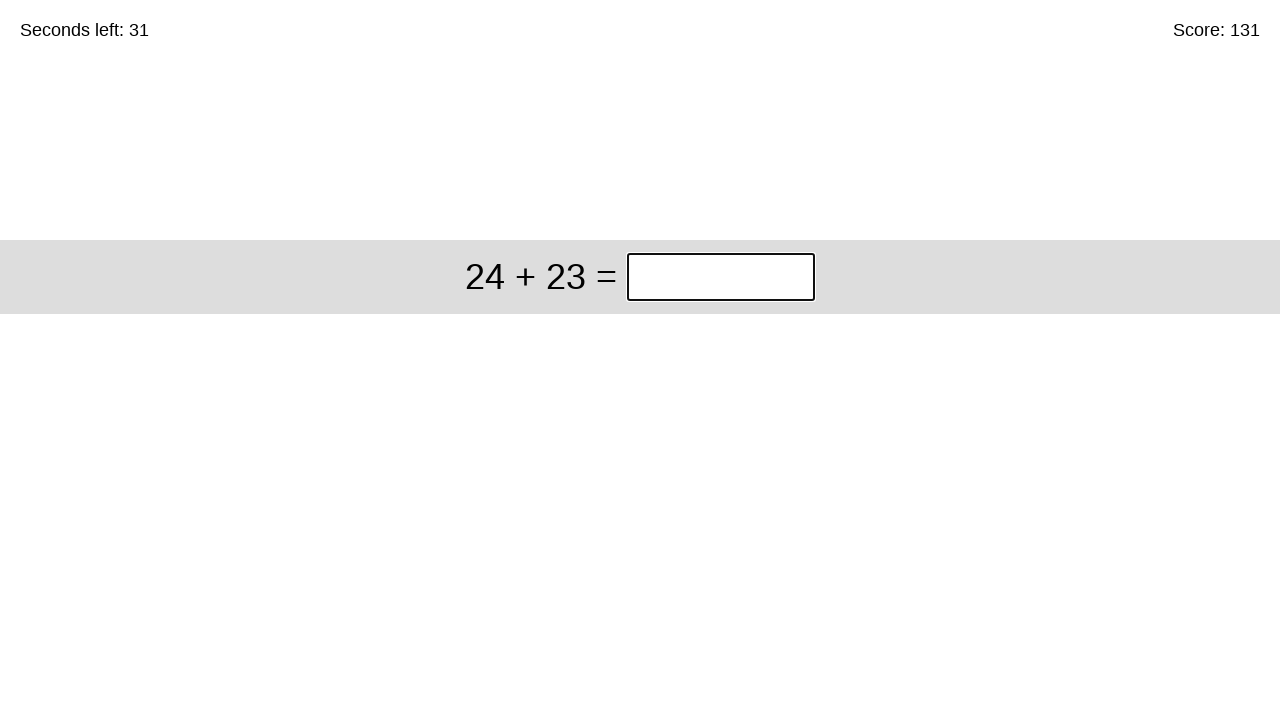

Calculated answer: 47
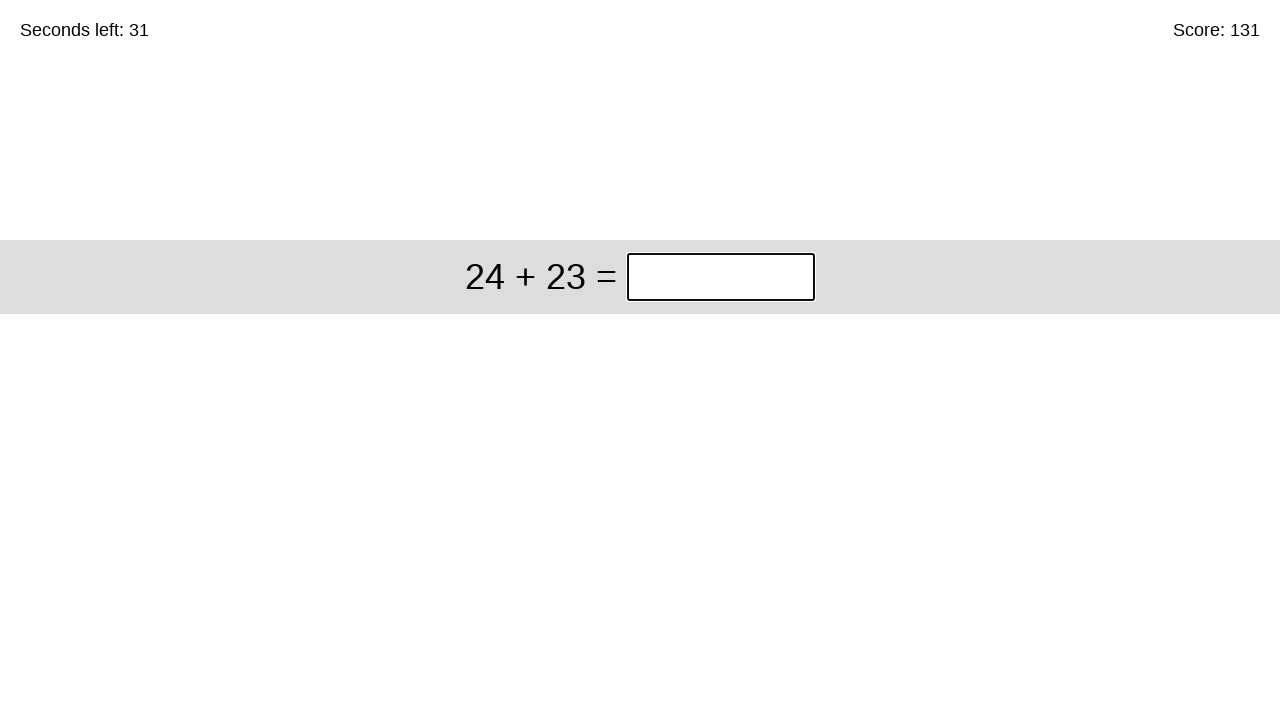

Entered answer '47' in the input box on #game > div > div:nth-child(1) > input
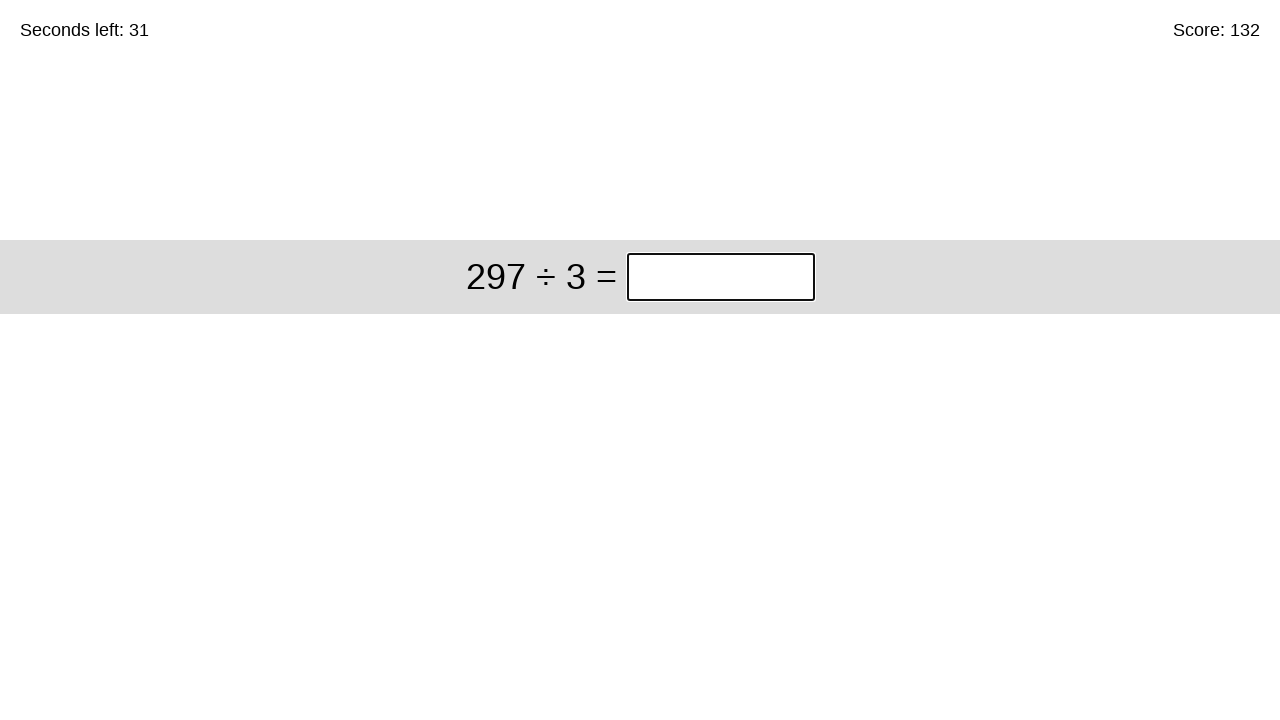

Waited for next question to appear
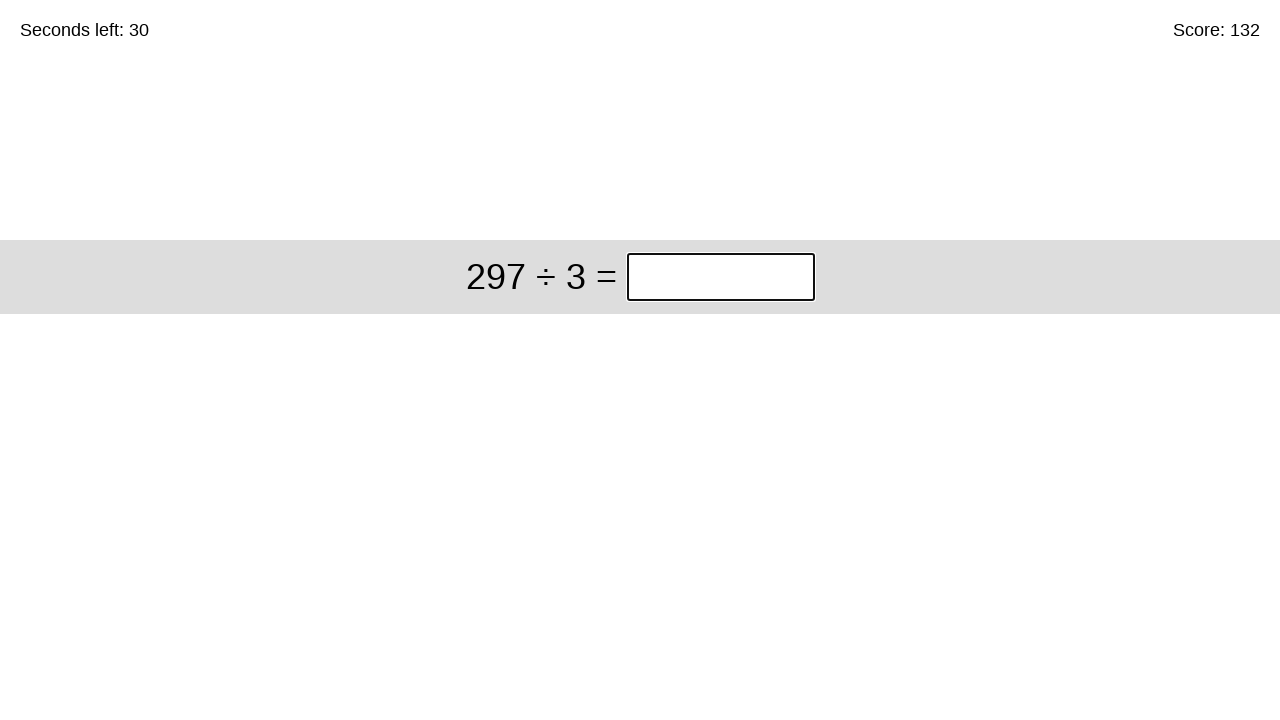

Retrieved question text for iteration 133: '297 ÷ 3'
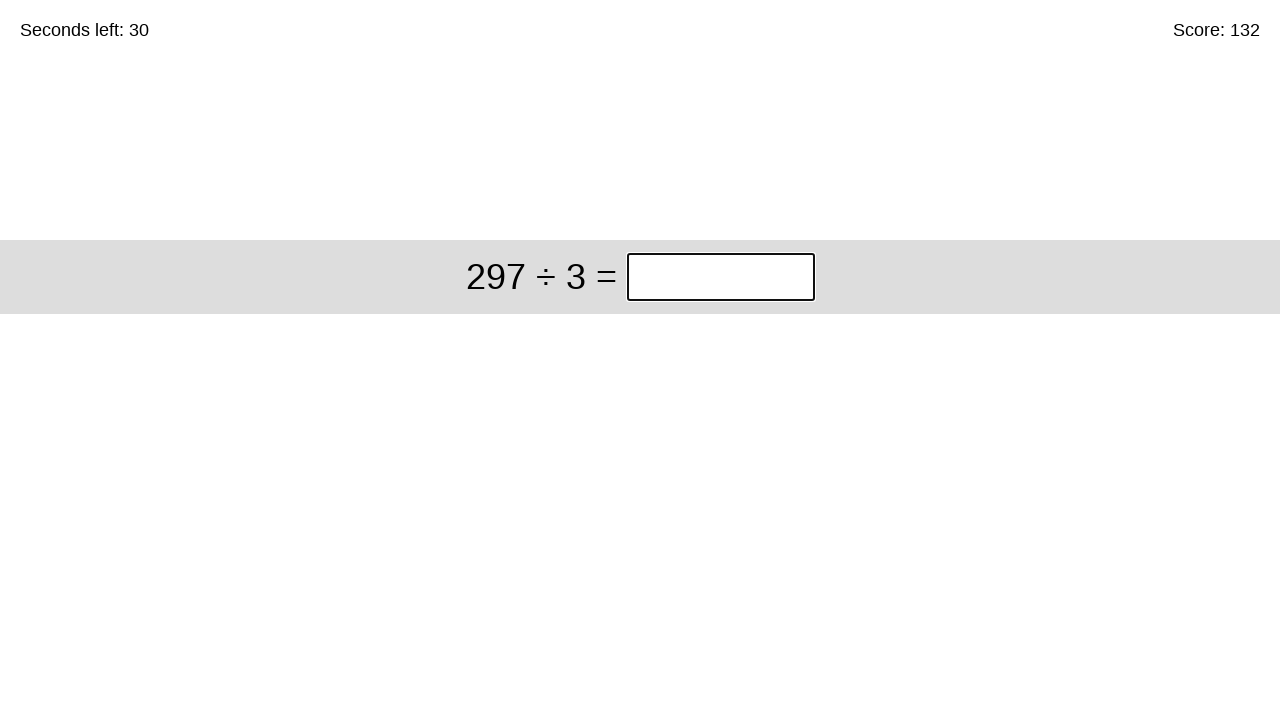

Parsed question: 297 ÷ 3
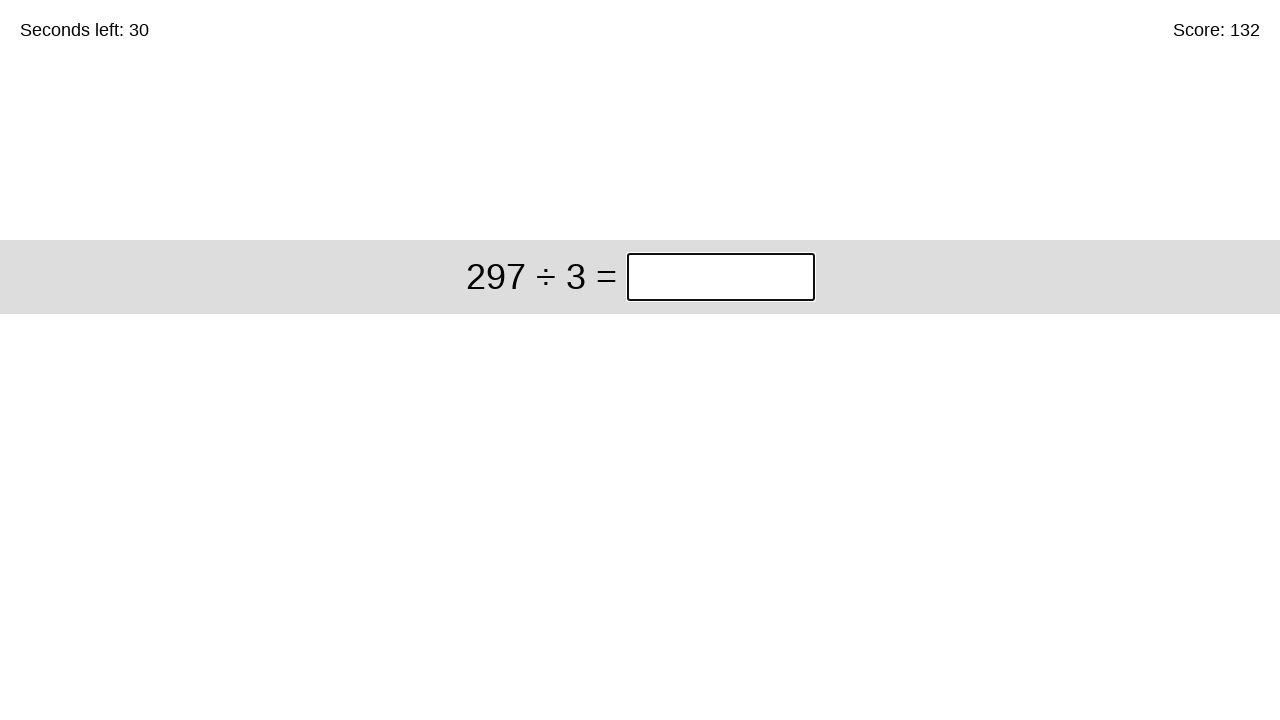

Calculated answer: 99
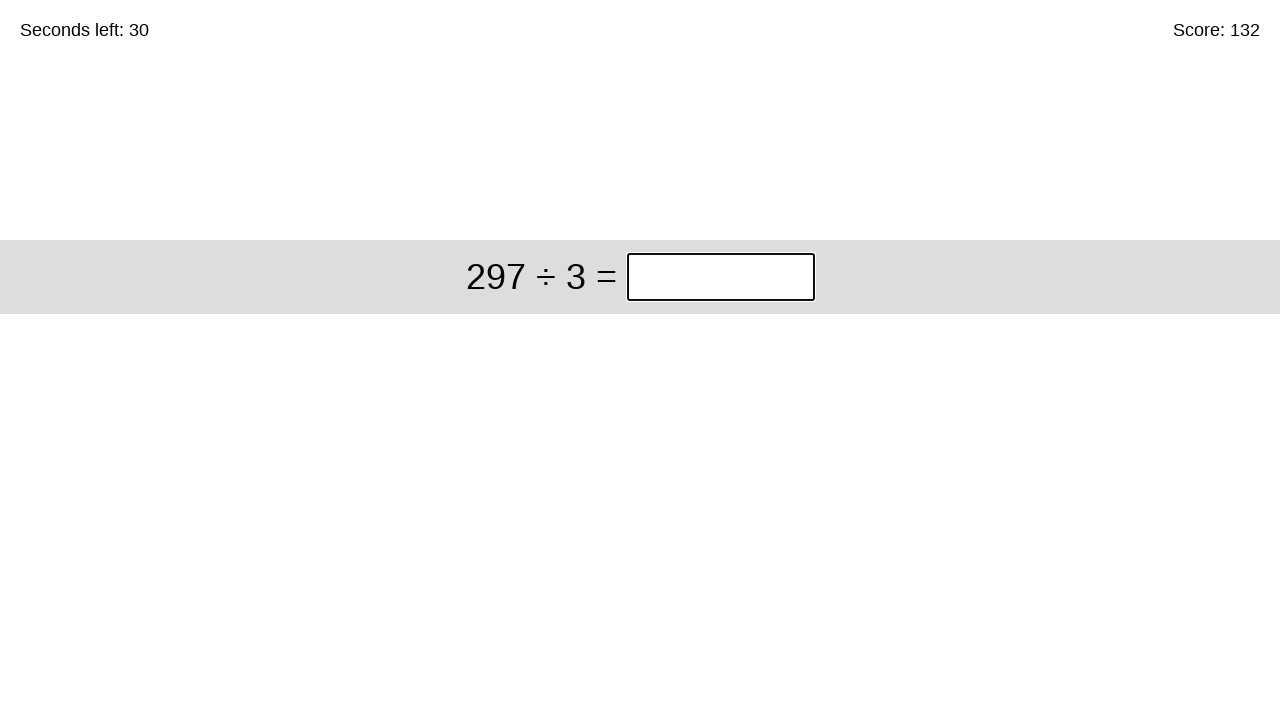

Entered answer '99' in the input box on #game > div > div:nth-child(1) > input
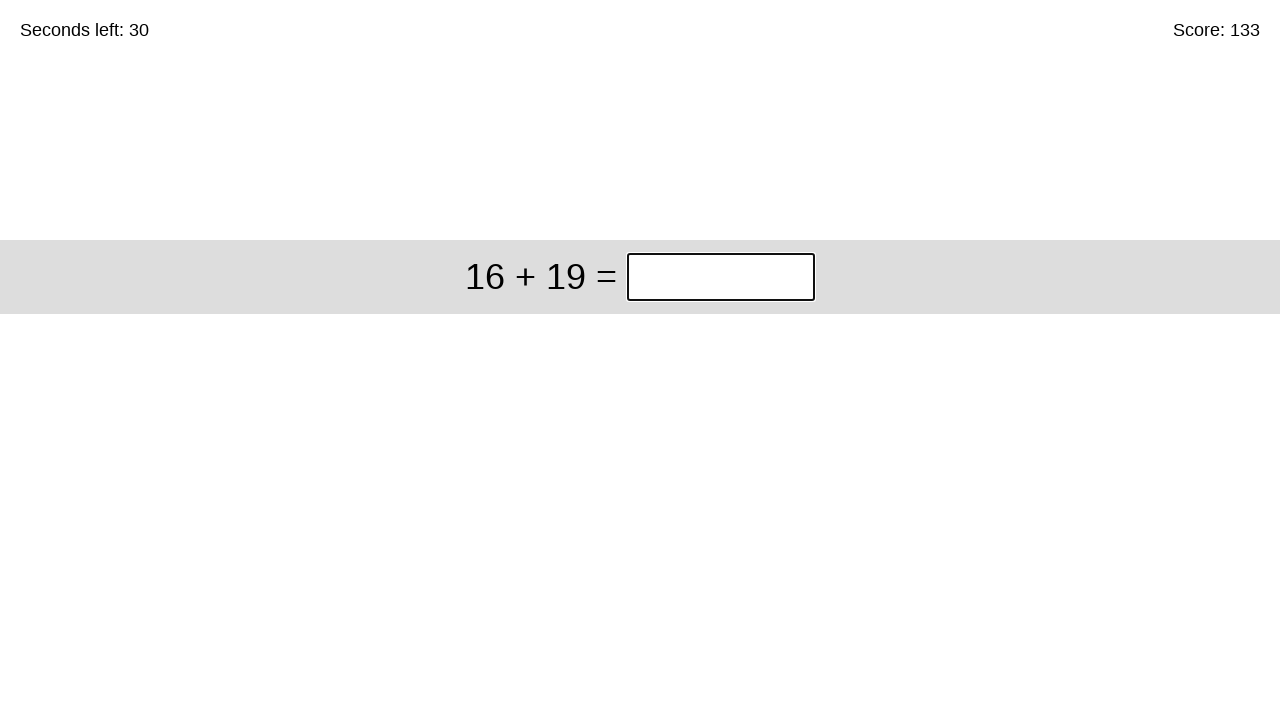

Waited for next question to appear
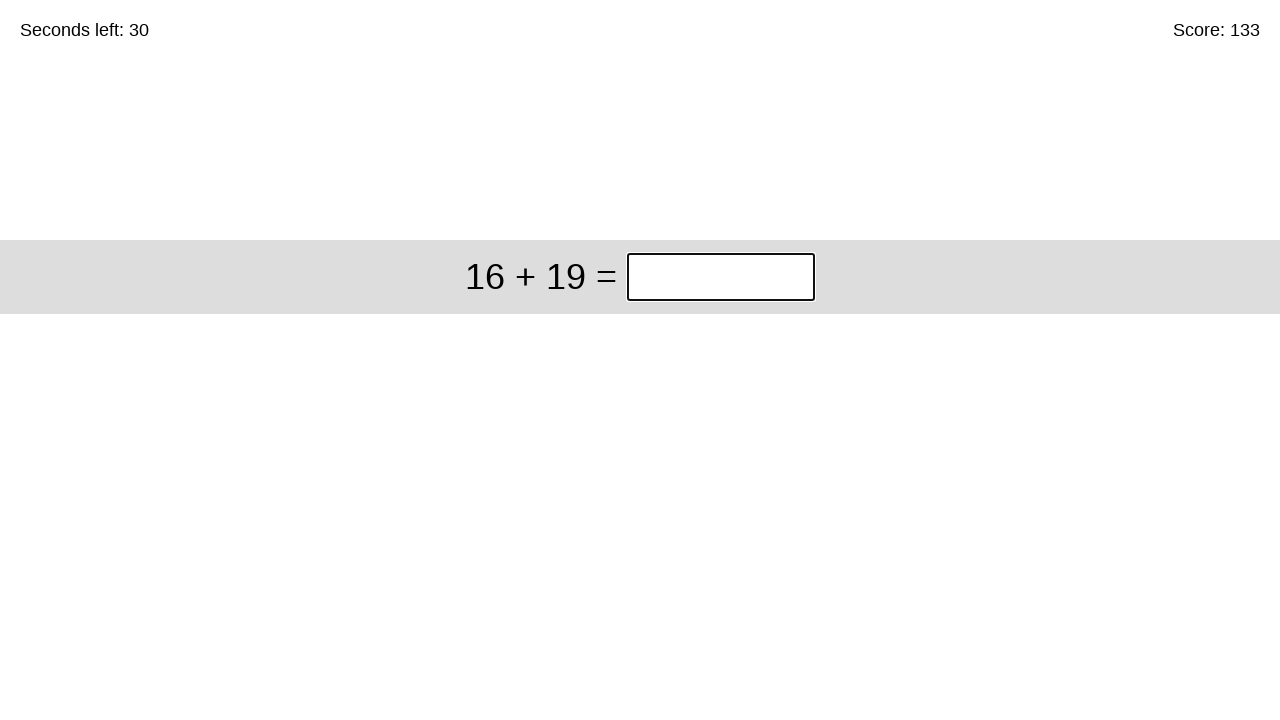

Retrieved question text for iteration 134: '16 + 19'
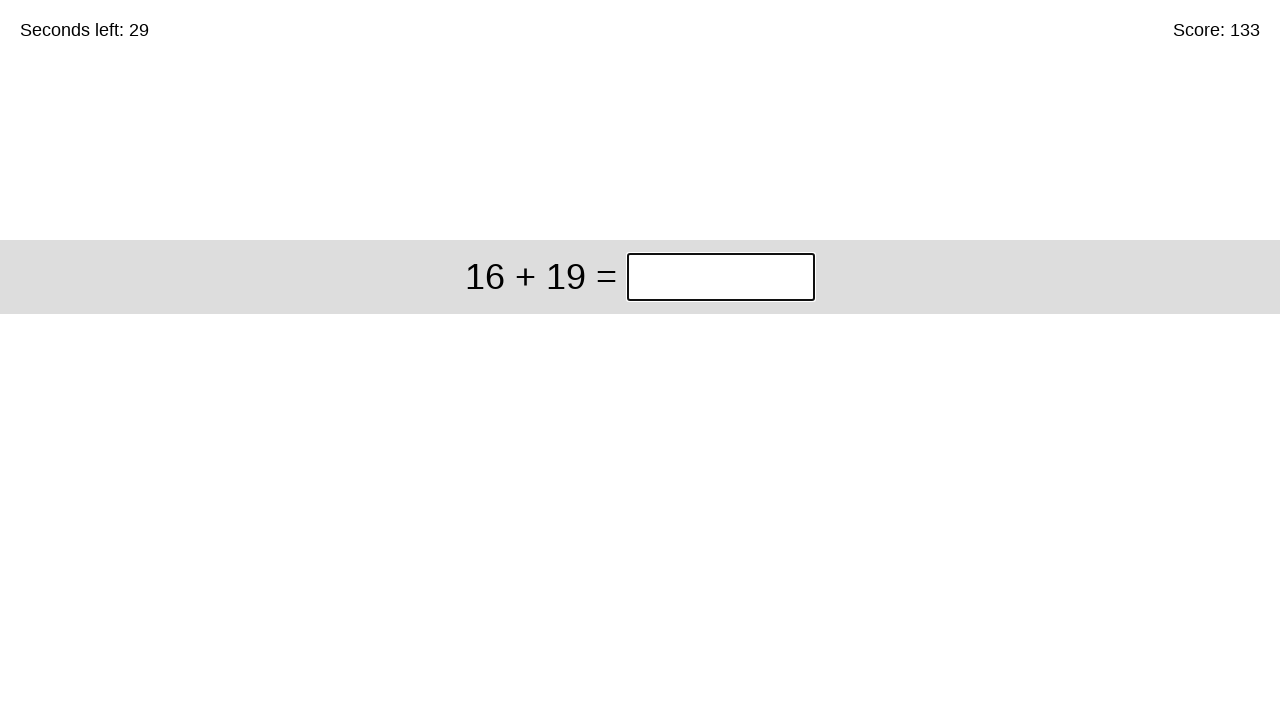

Parsed question: 16 + 19
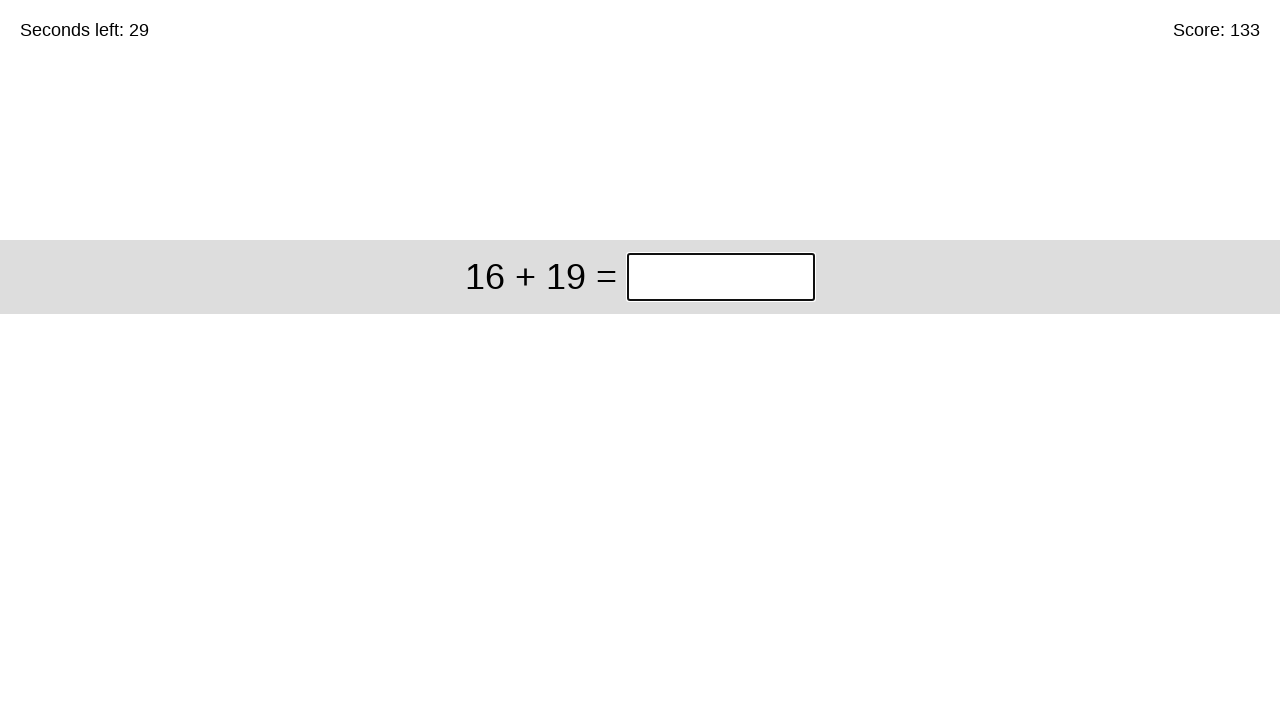

Calculated answer: 35
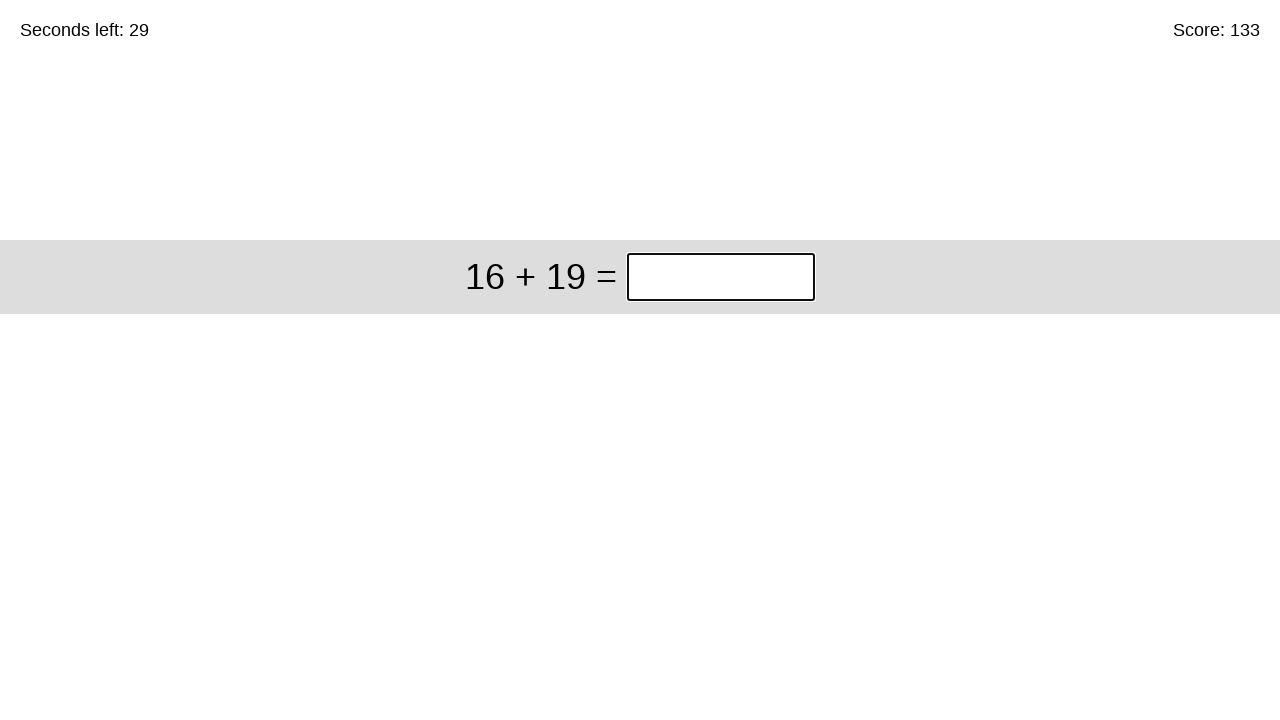

Entered answer '35' in the input box on #game > div > div:nth-child(1) > input
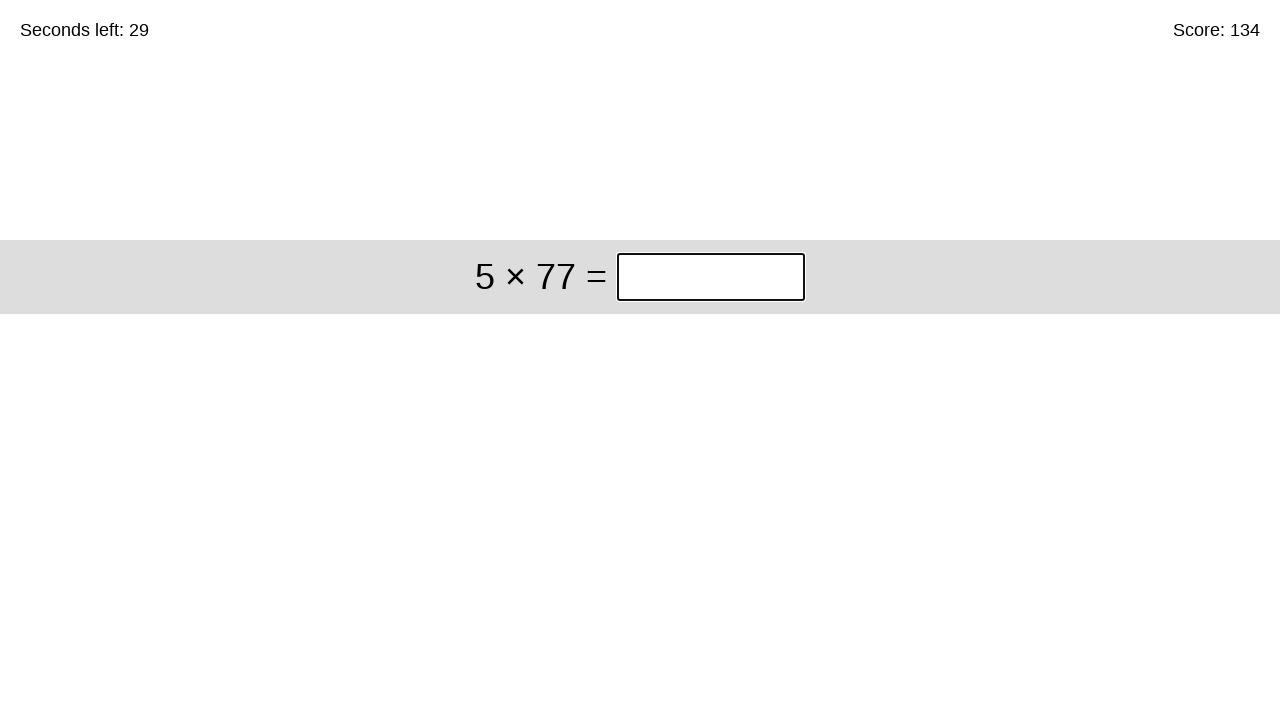

Waited for next question to appear
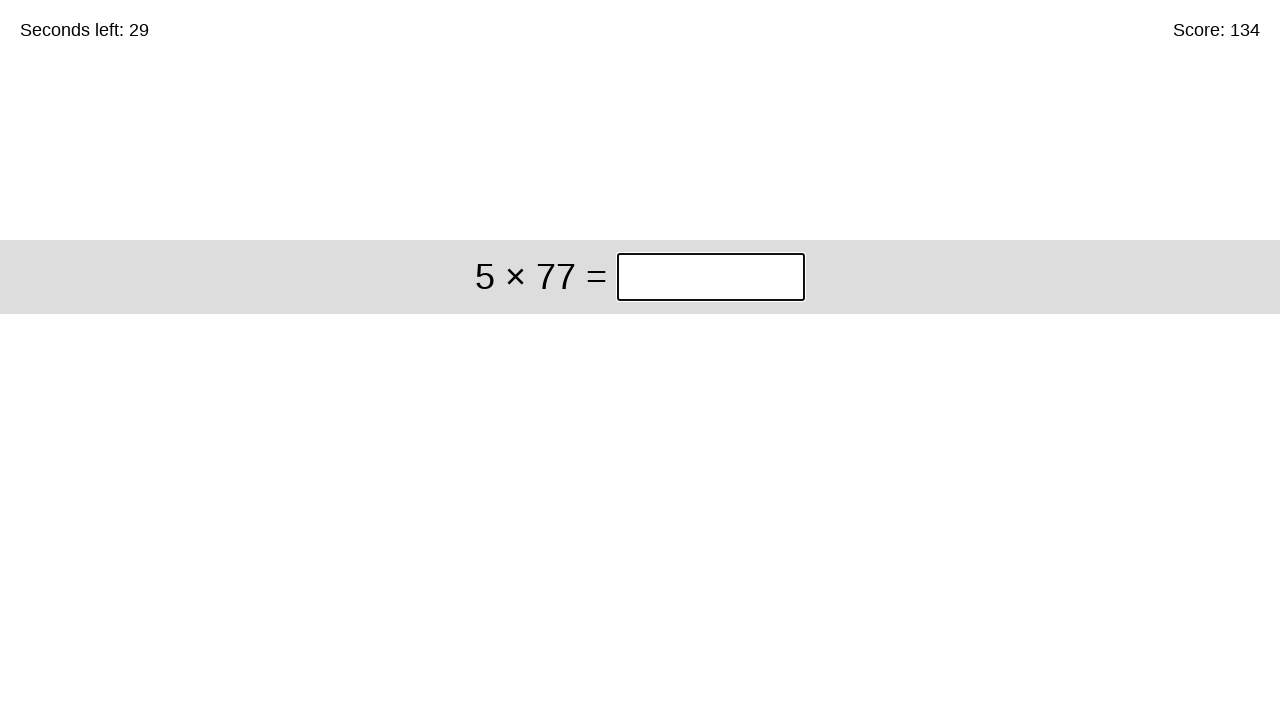

Retrieved question text for iteration 135: '5 × 77'
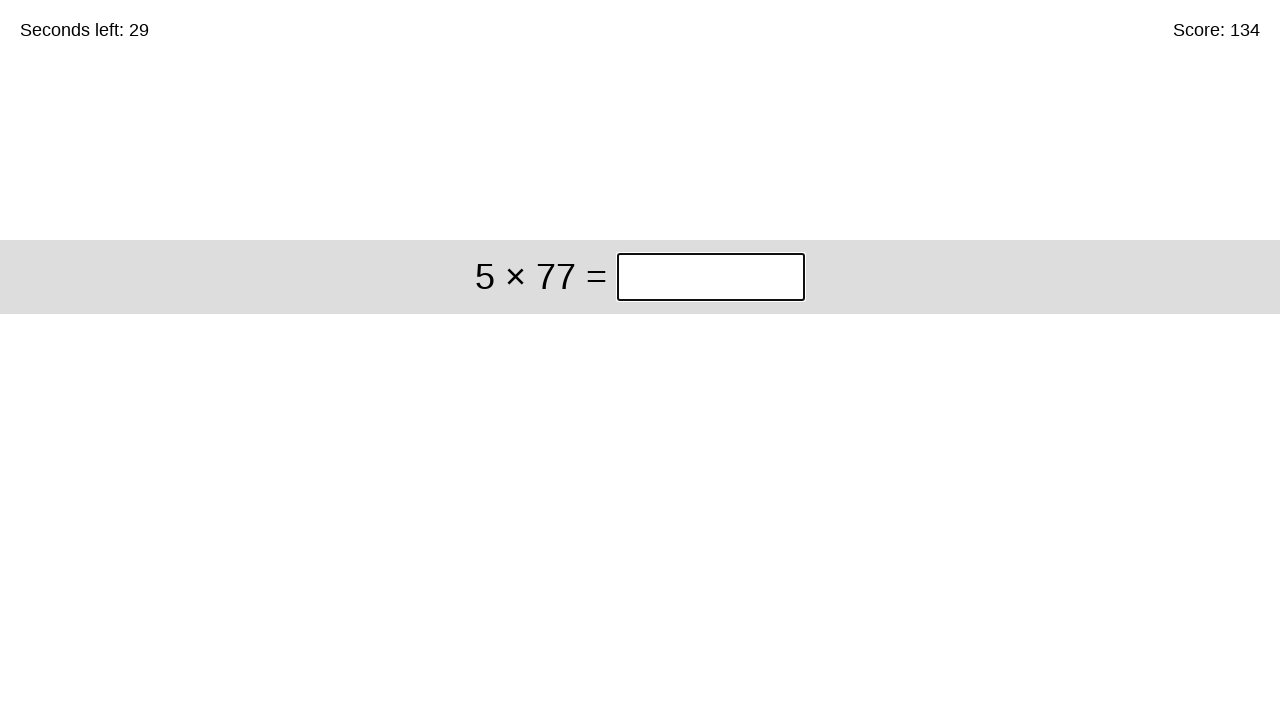

Parsed question: 5 × 77
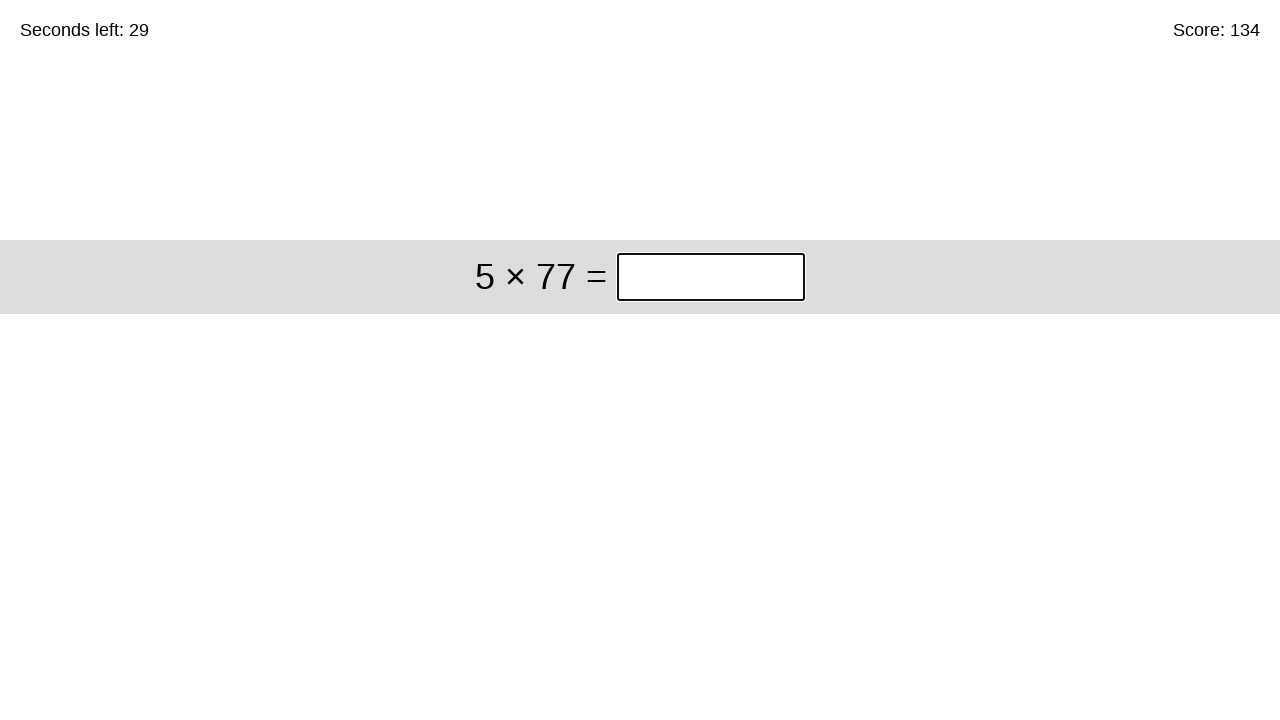

Calculated answer: 385
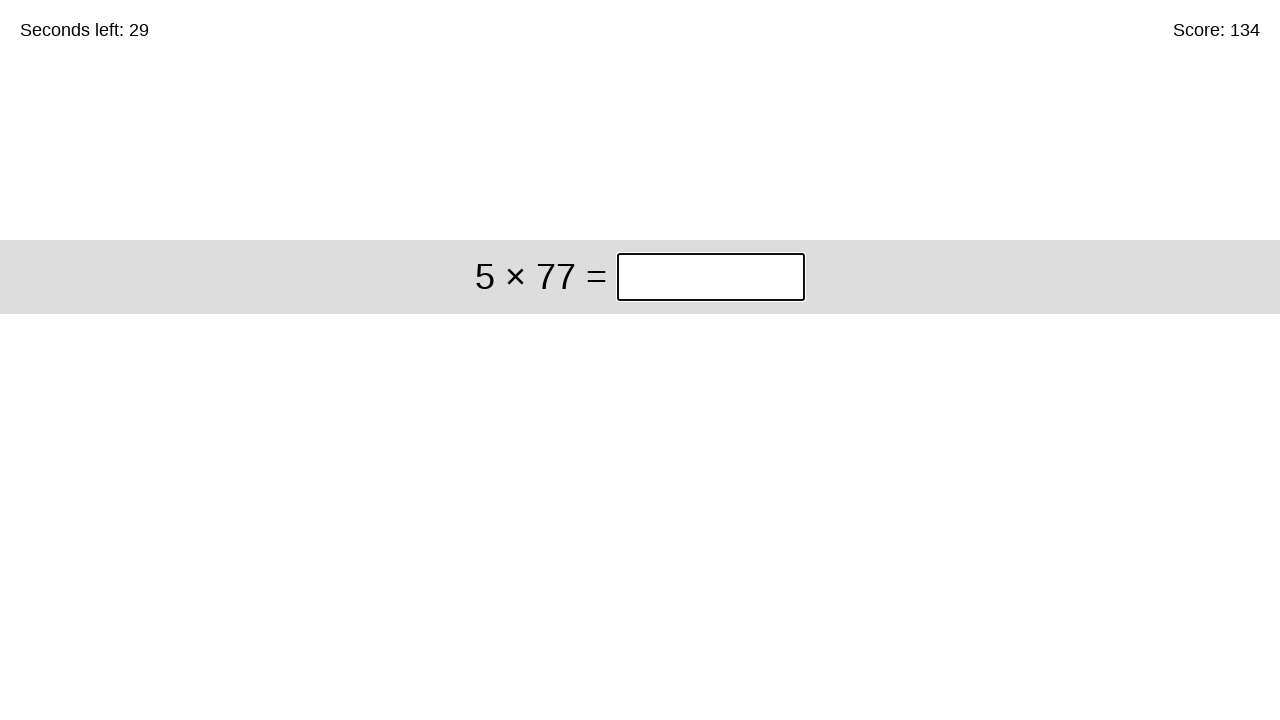

Entered answer '385' in the input box on #game > div > div:nth-child(1) > input
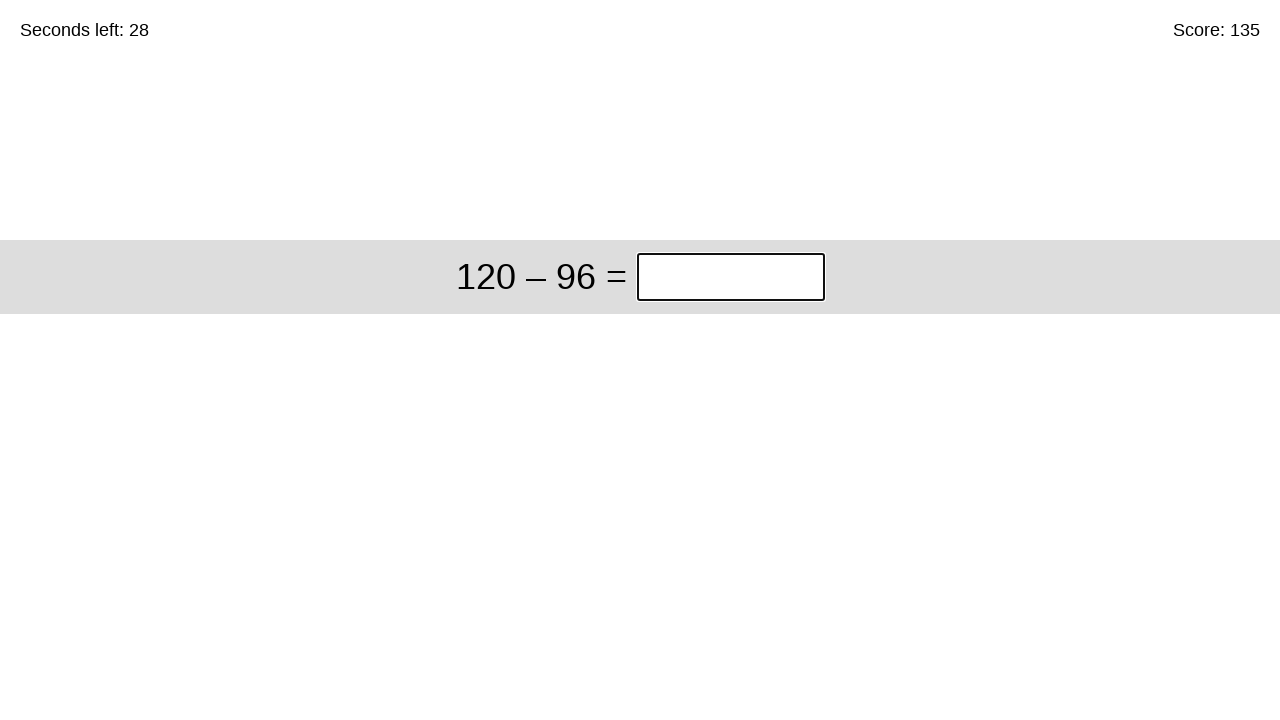

Waited for next question to appear
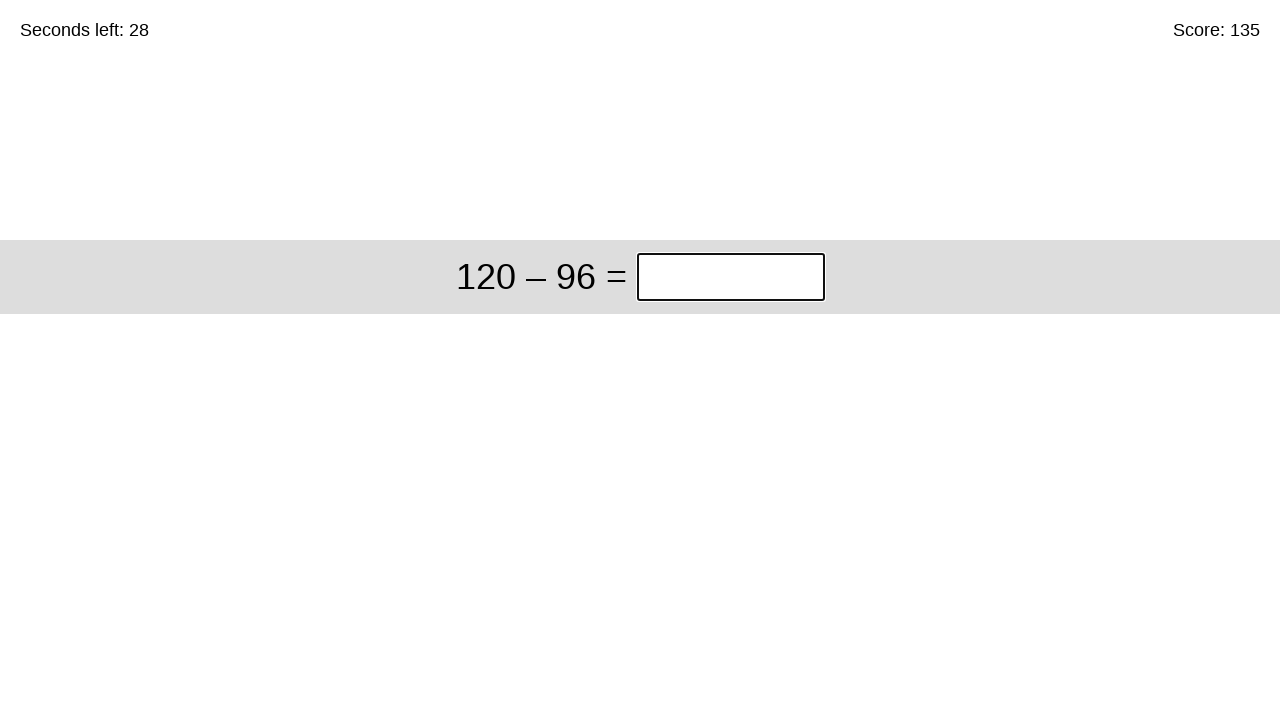

Retrieved question text for iteration 136: '120 – 96'
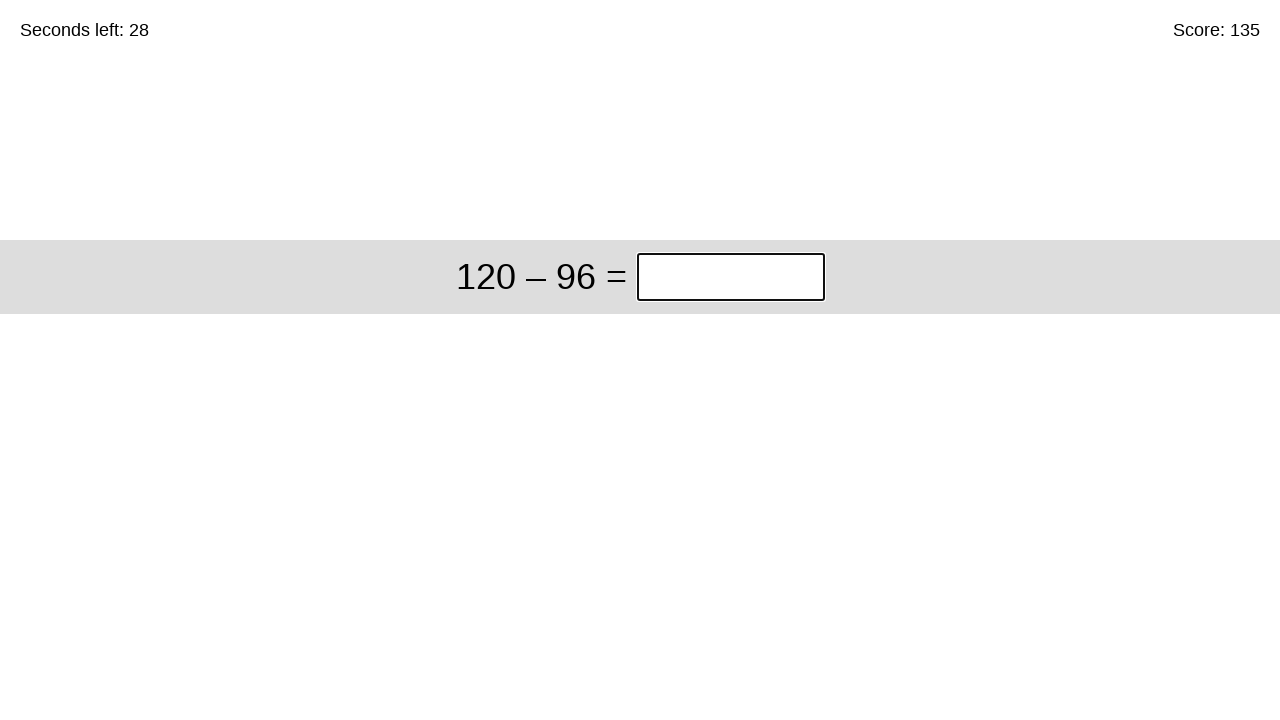

Parsed question: 120 – 96
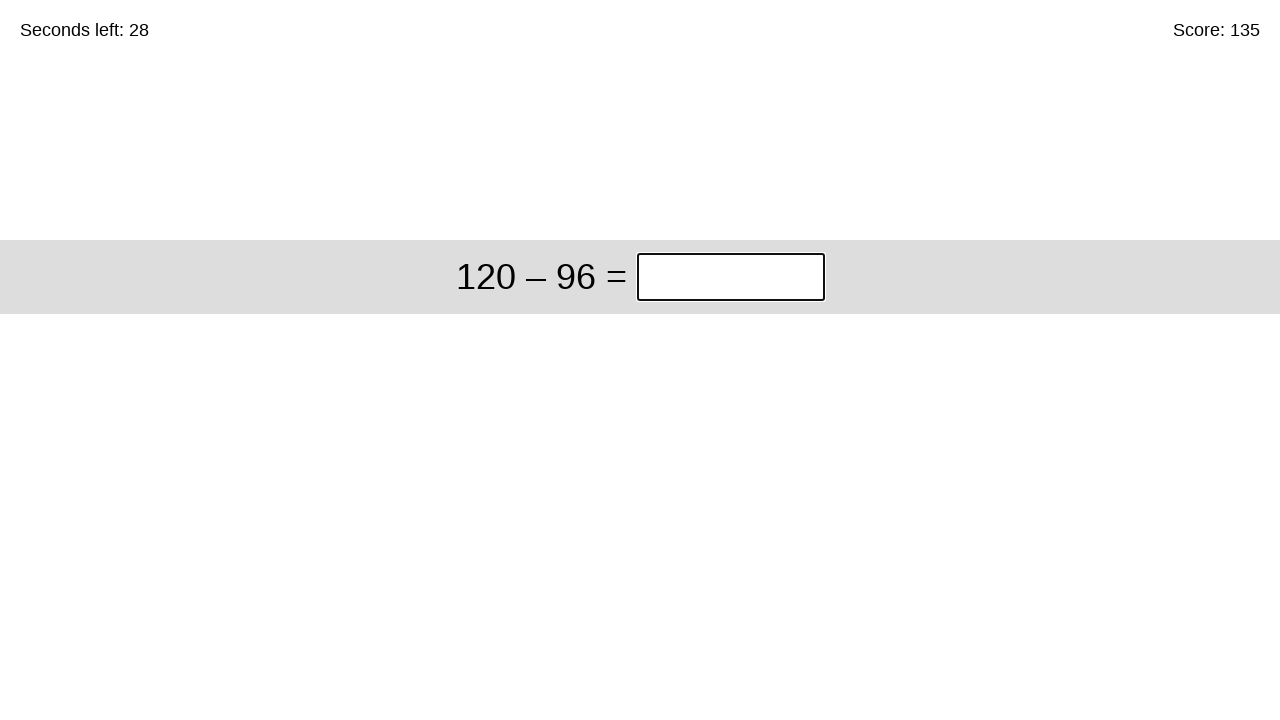

Calculated answer: 24
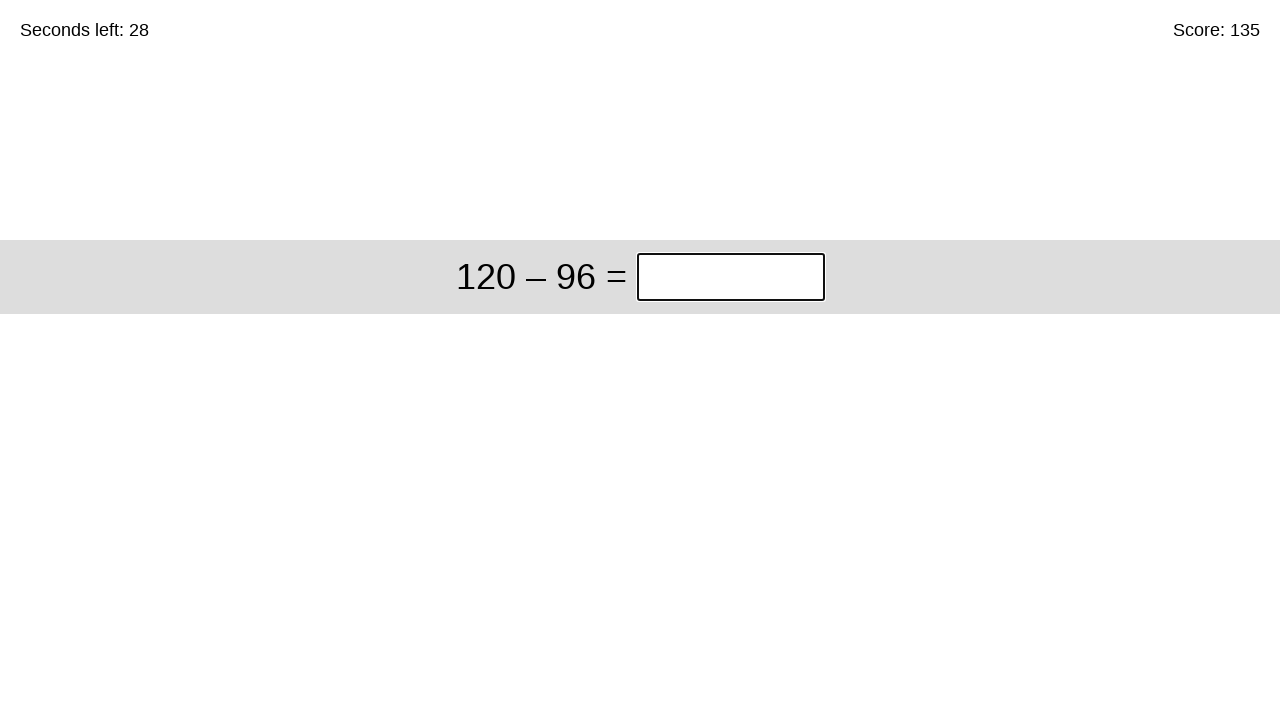

Entered answer '24' in the input box on #game > div > div:nth-child(1) > input
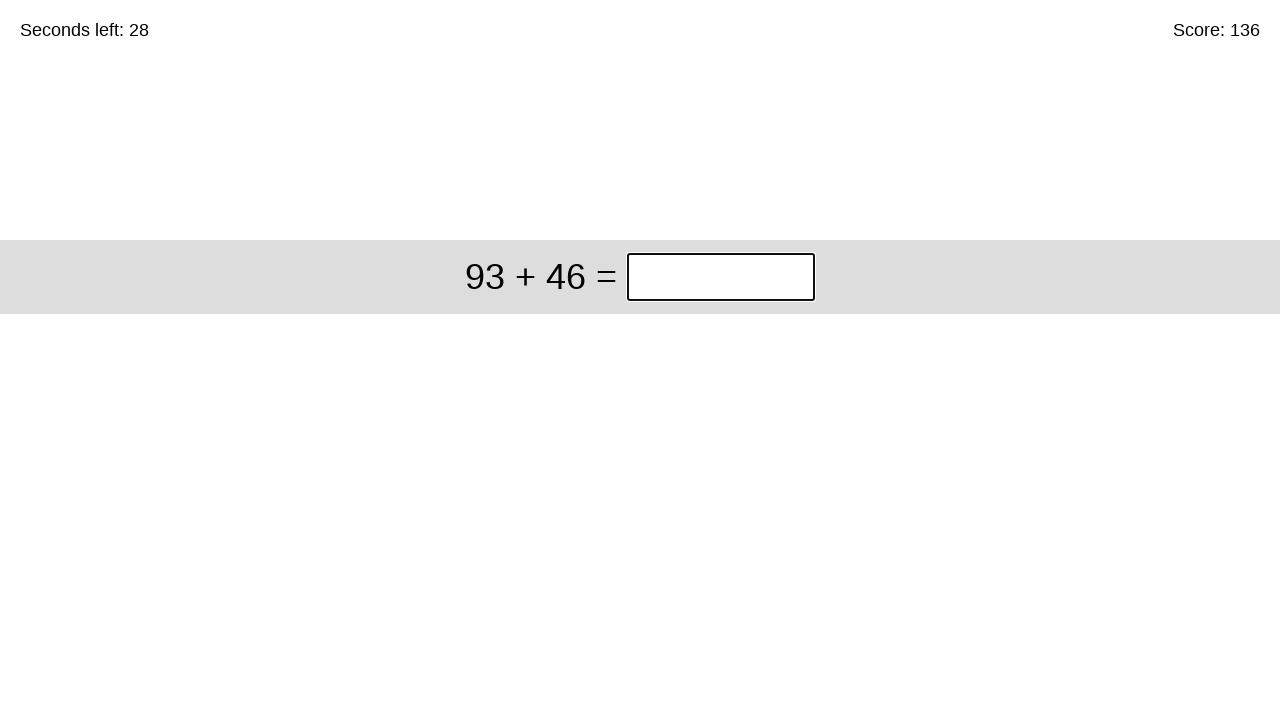

Waited for next question to appear
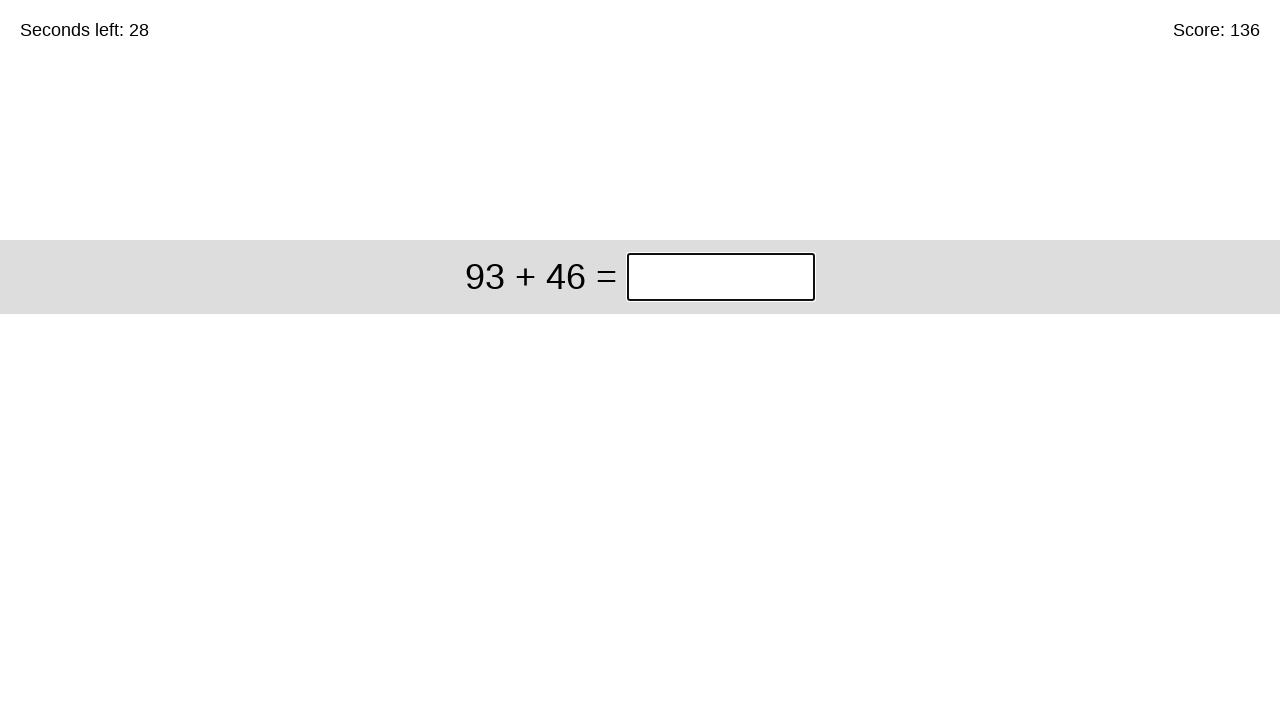

Retrieved question text for iteration 137: '93 + 46'
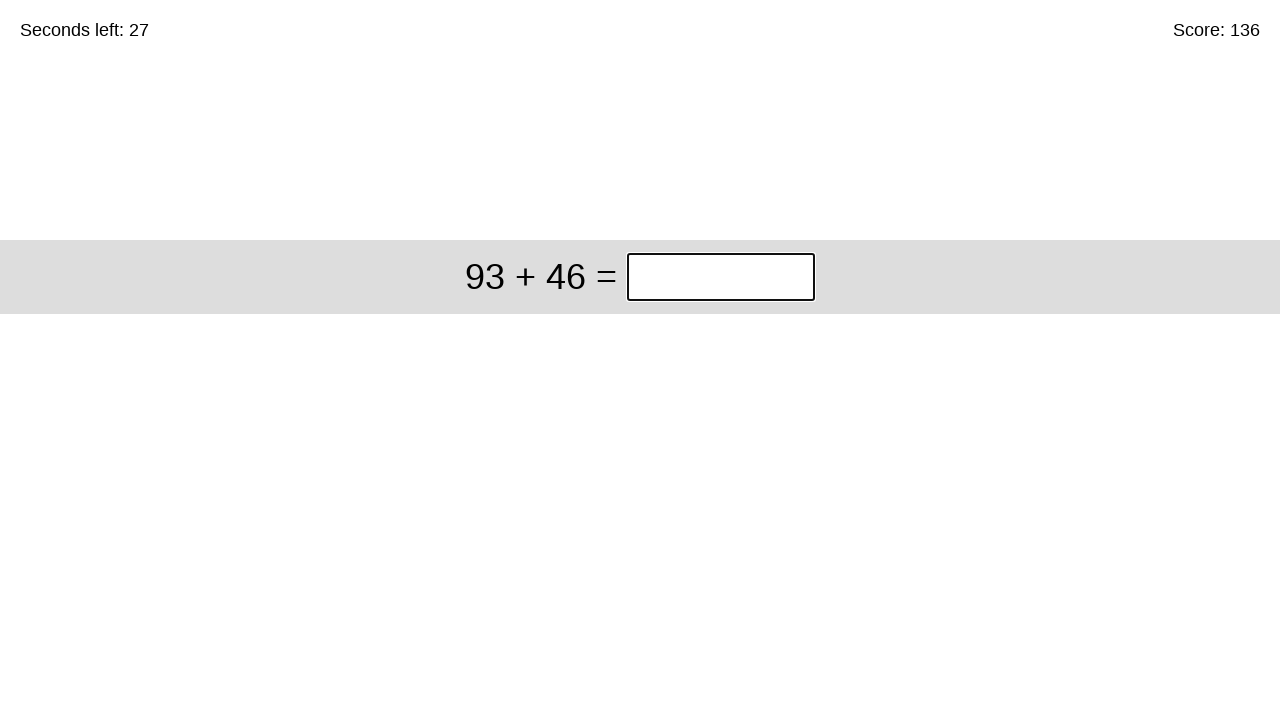

Parsed question: 93 + 46
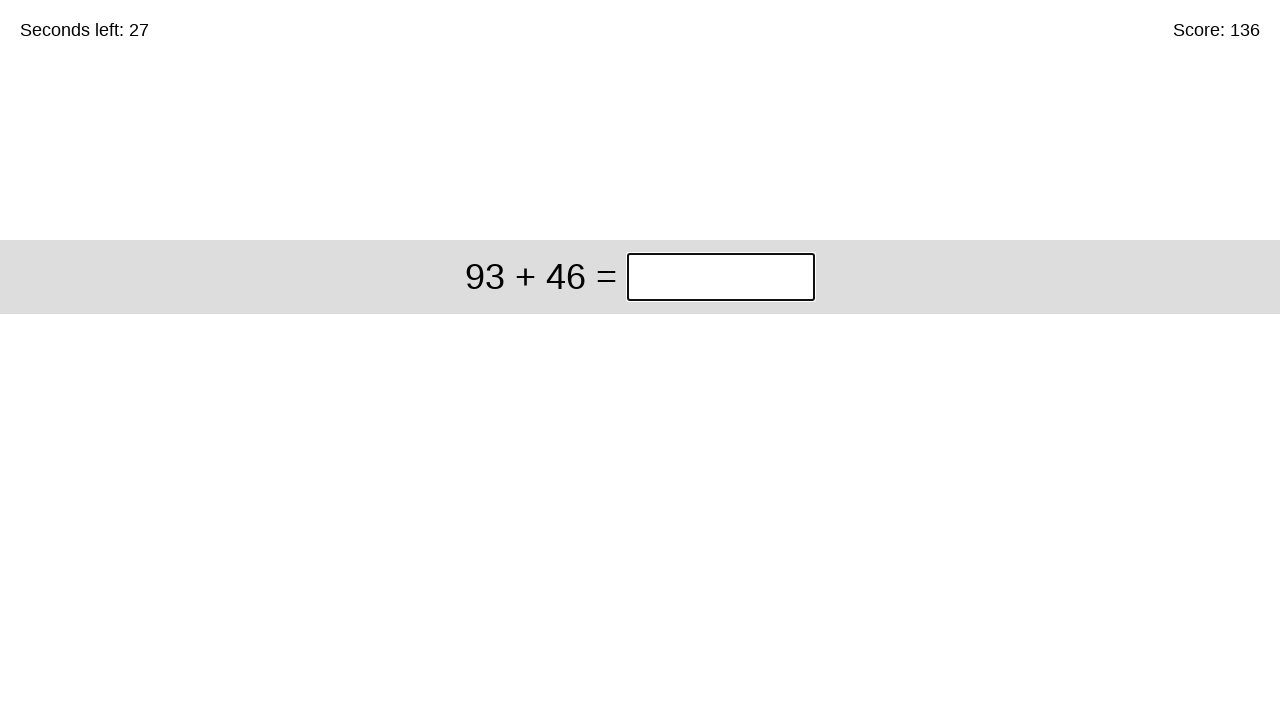

Calculated answer: 139
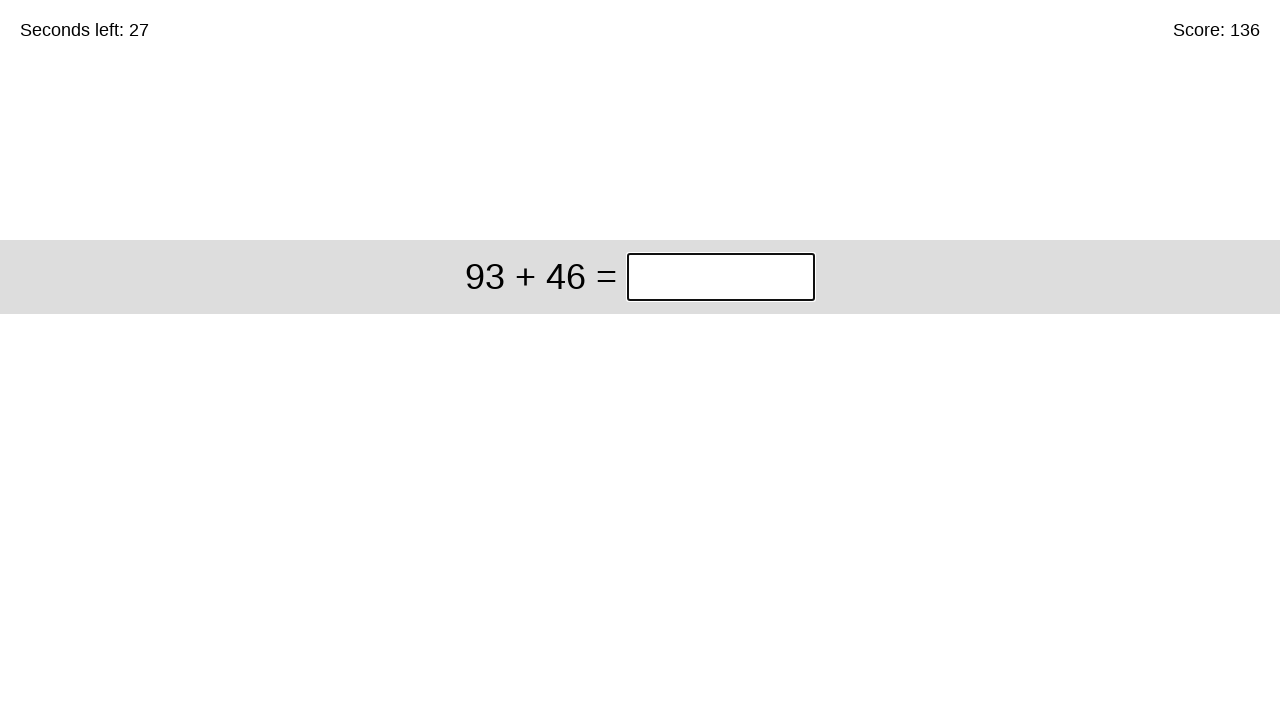

Entered answer '139' in the input box on #game > div > div:nth-child(1) > input
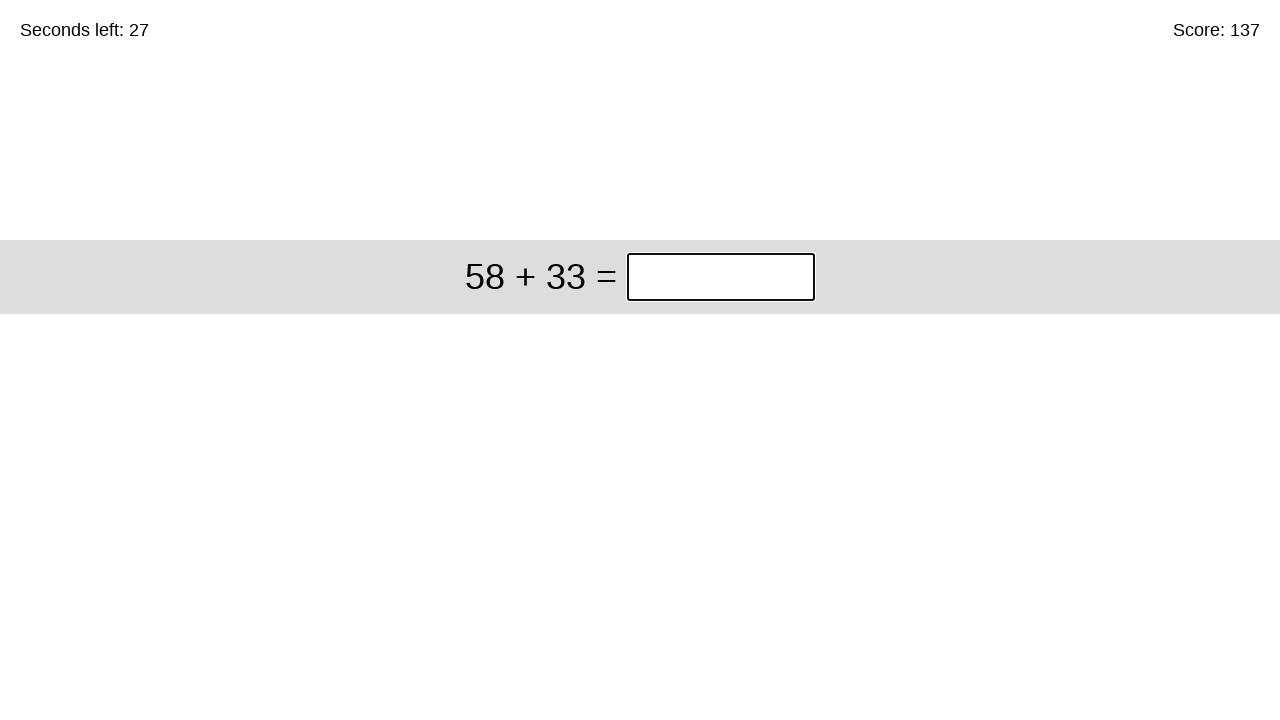

Waited for next question to appear
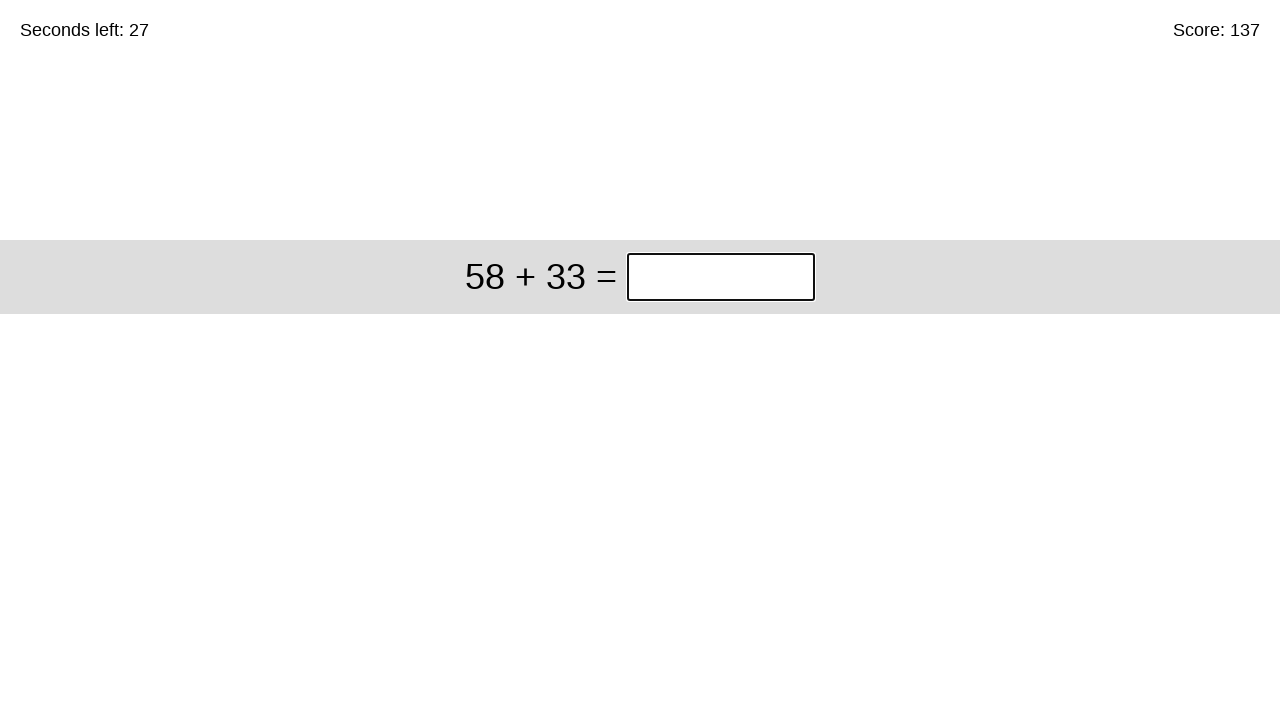

Retrieved question text for iteration 138: '58 + 33'
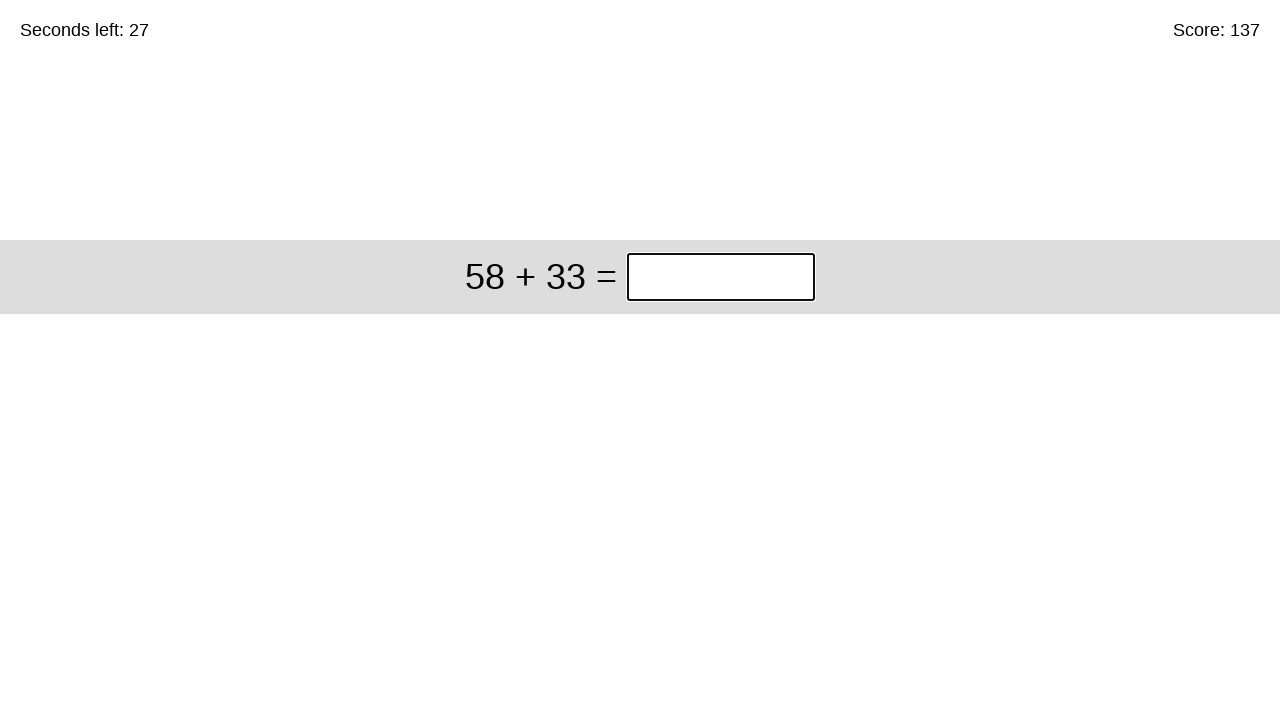

Parsed question: 58 + 33
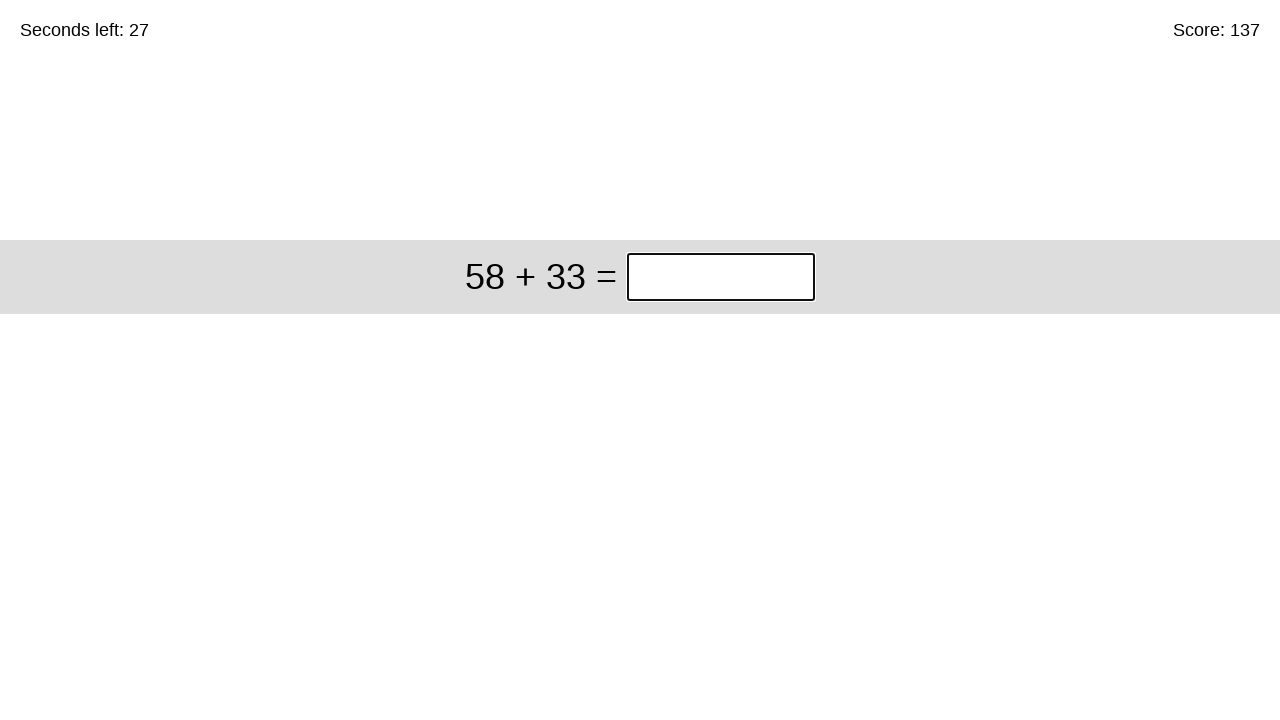

Calculated answer: 91
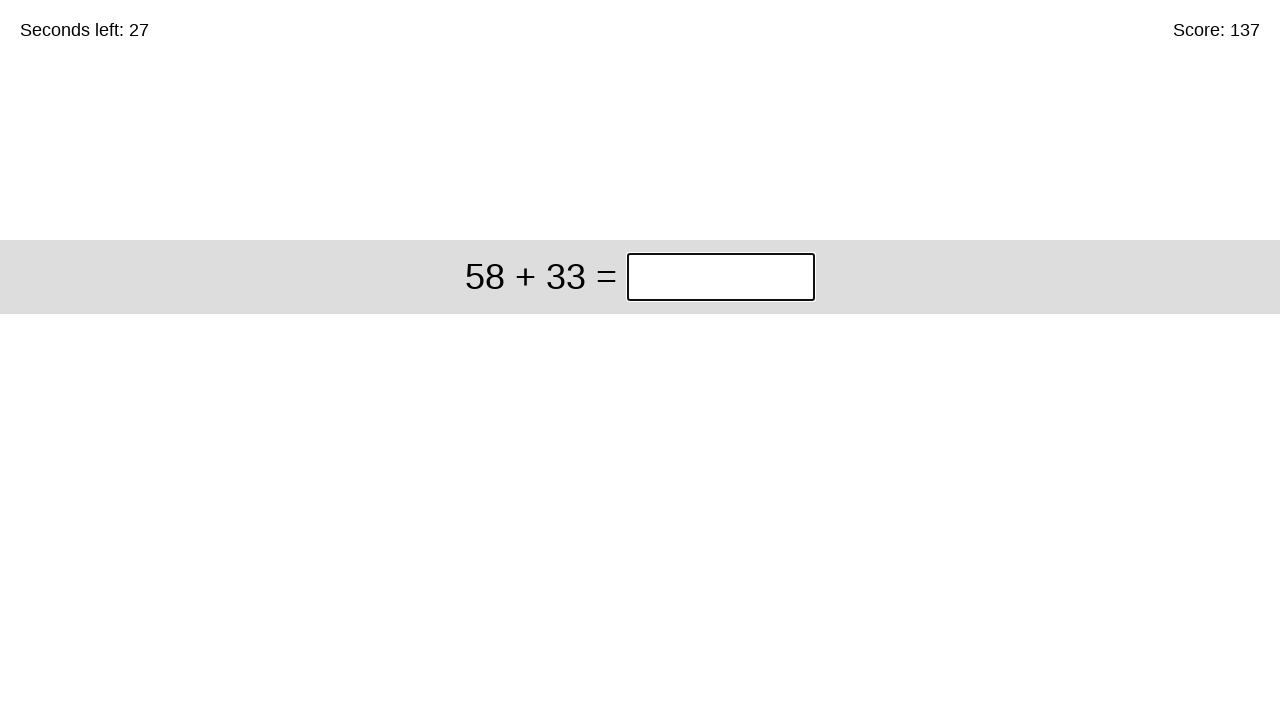

Entered answer '91' in the input box on #game > div > div:nth-child(1) > input
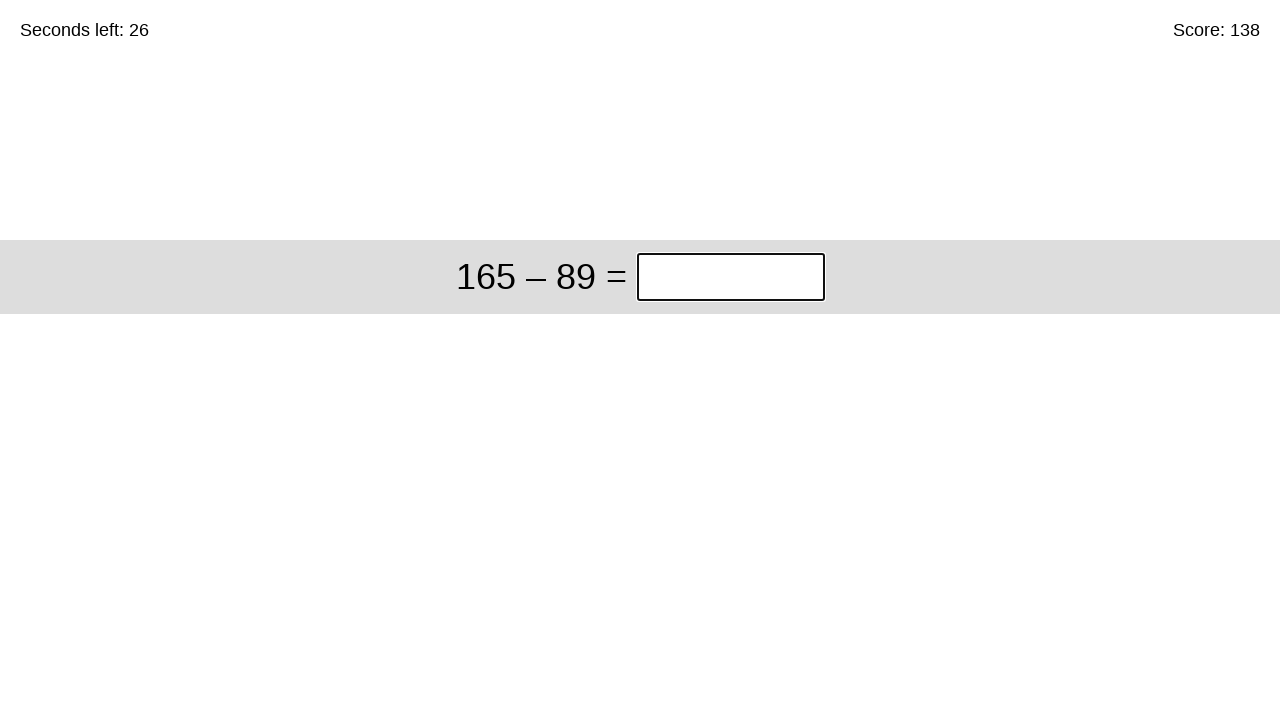

Waited for next question to appear
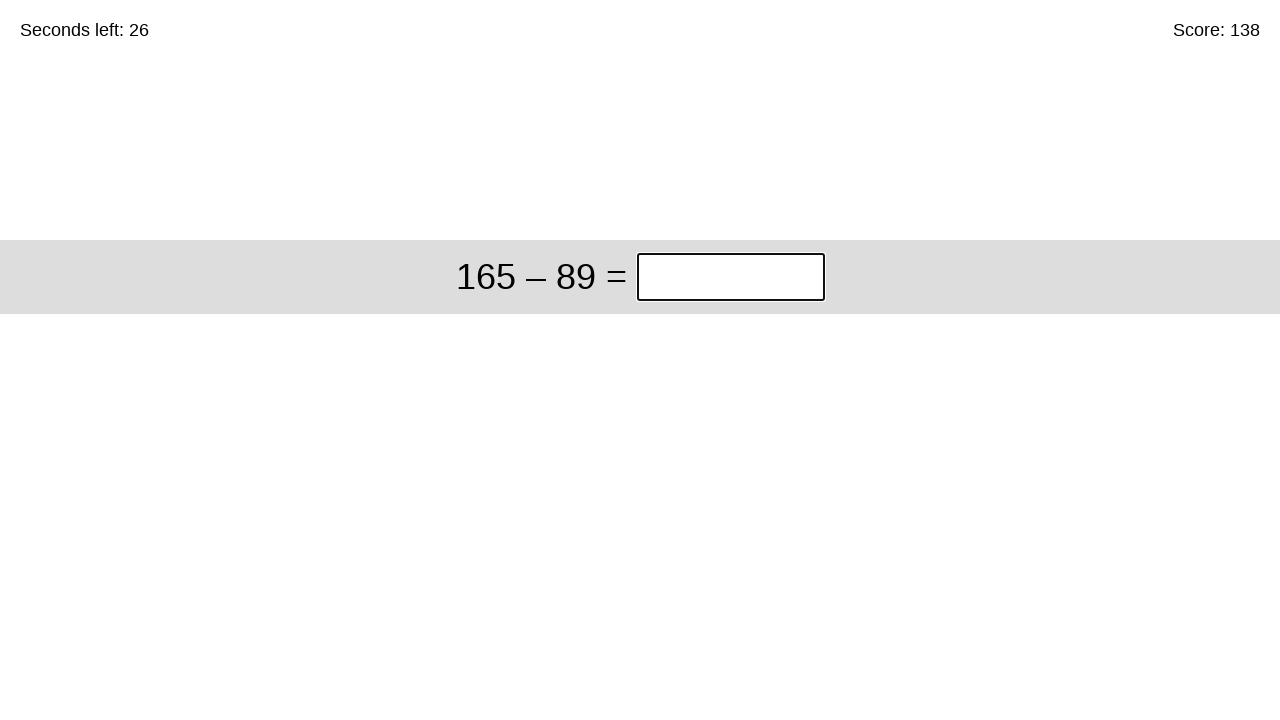

Retrieved question text for iteration 139: '165 – 89'
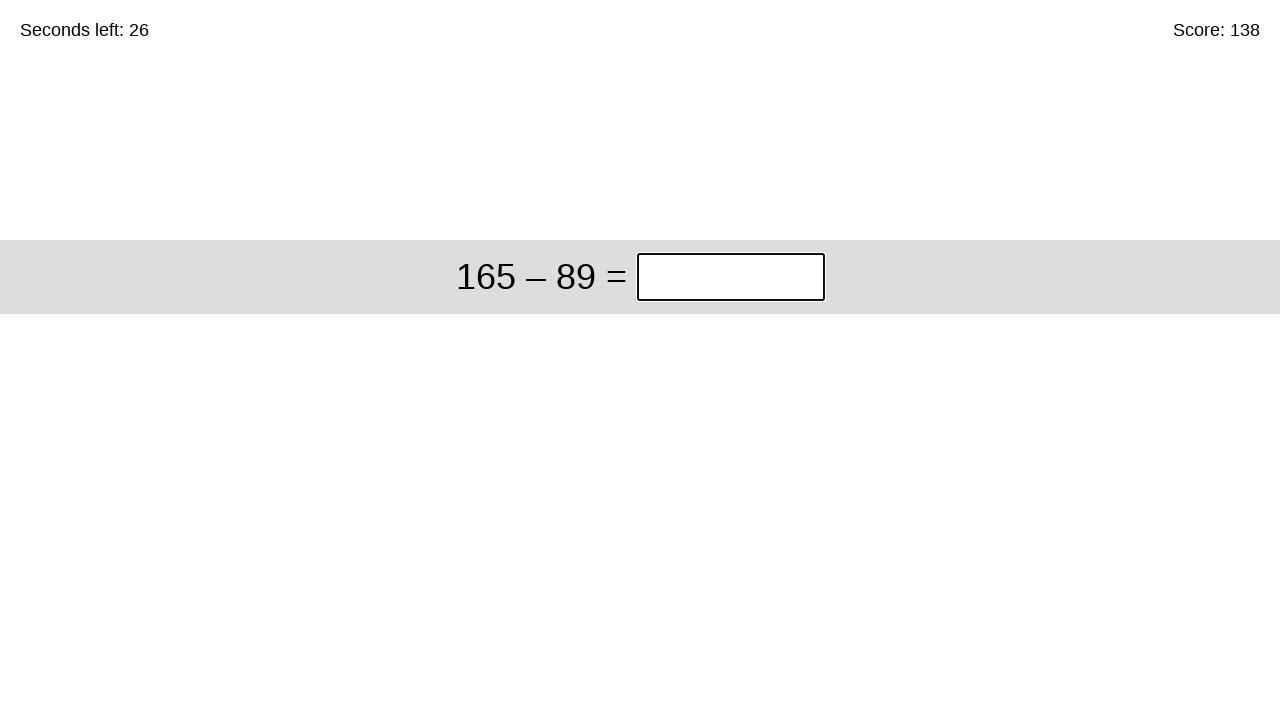

Parsed question: 165 – 89
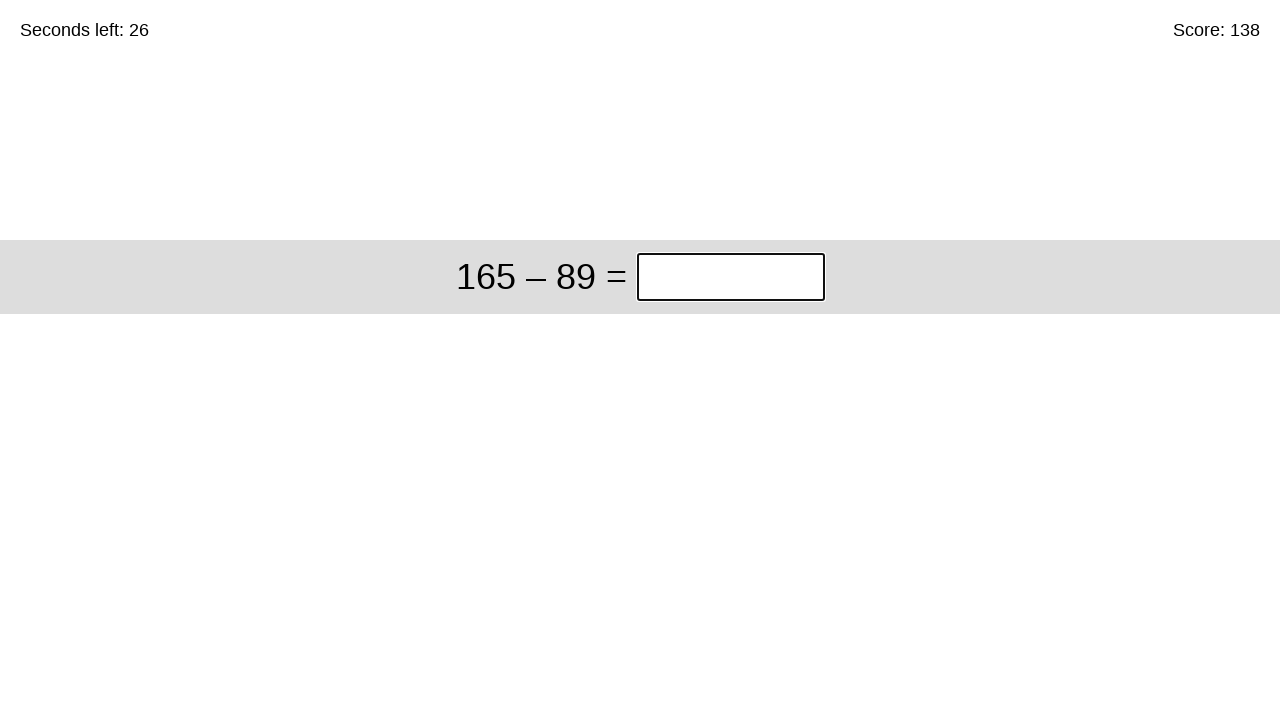

Calculated answer: 76
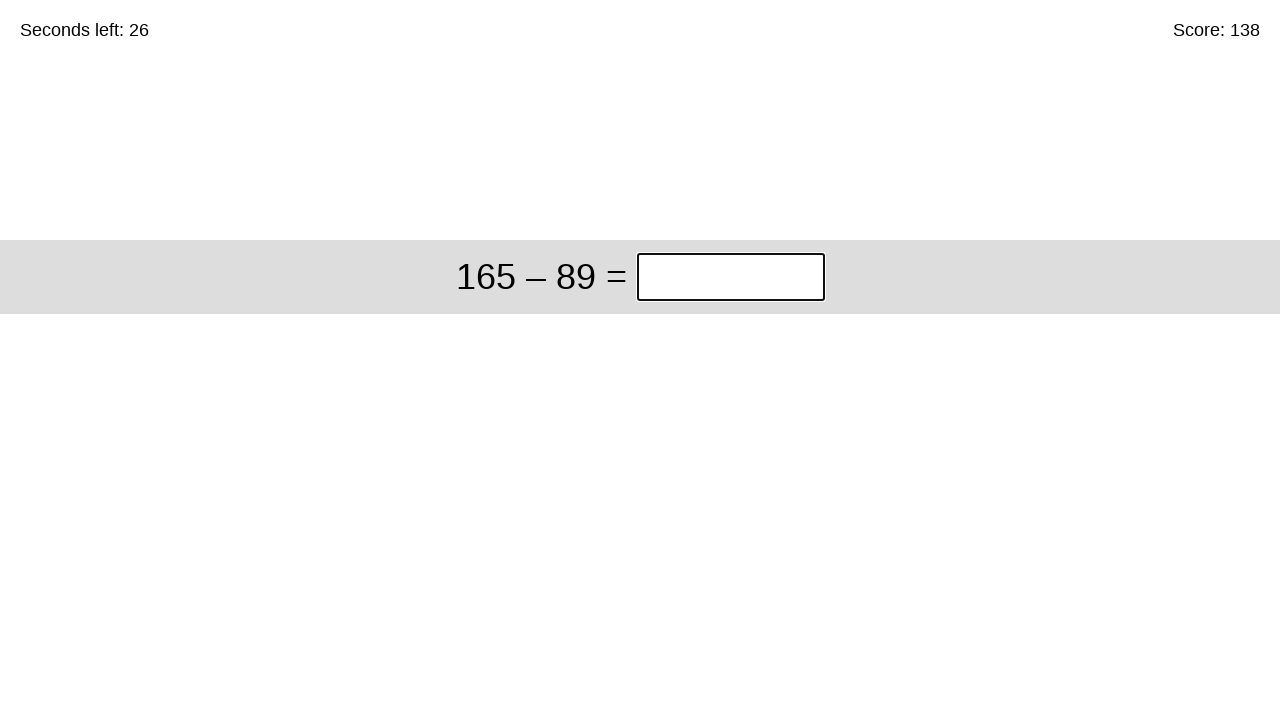

Entered answer '76' in the input box on #game > div > div:nth-child(1) > input
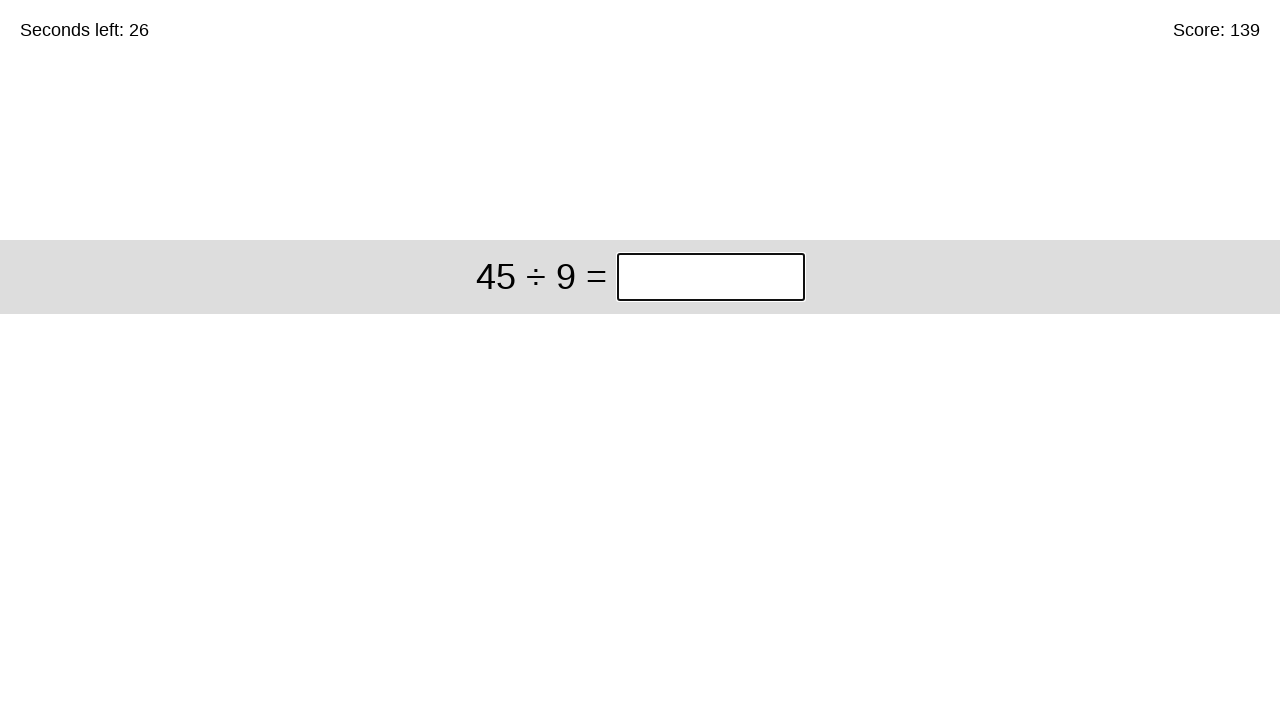

Waited for next question to appear
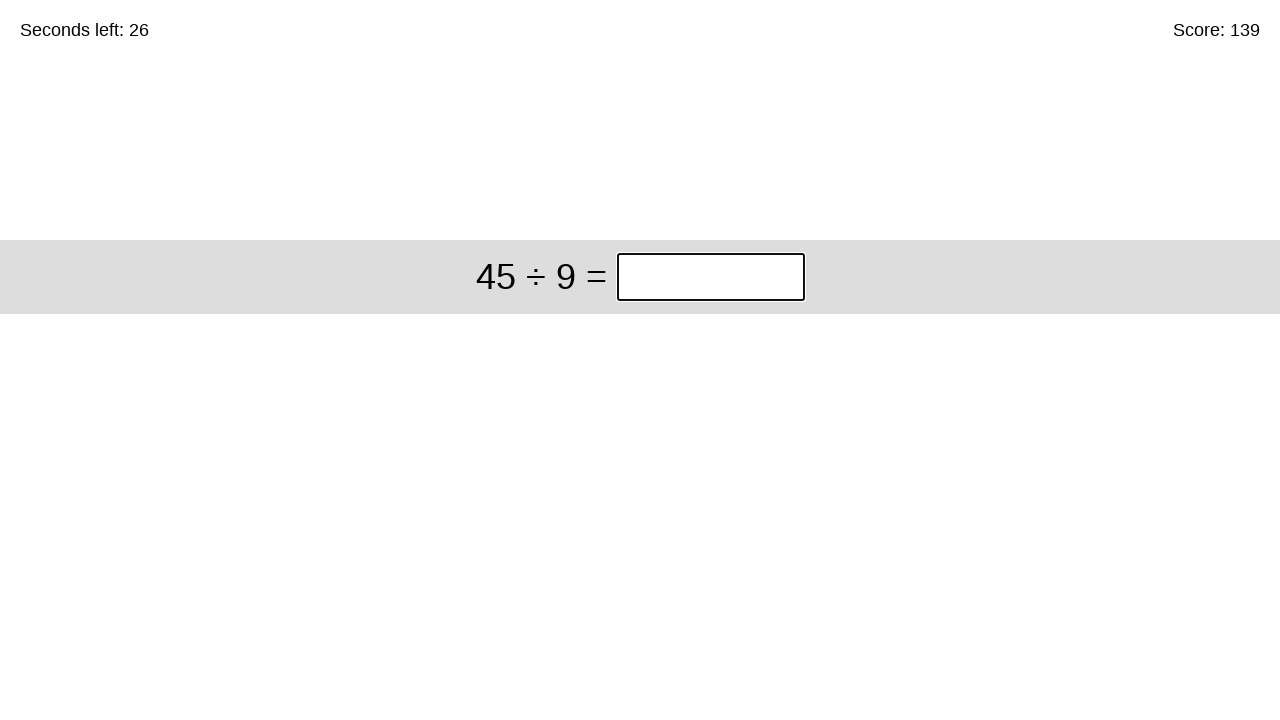

Retrieved question text for iteration 140: '45 ÷ 9'
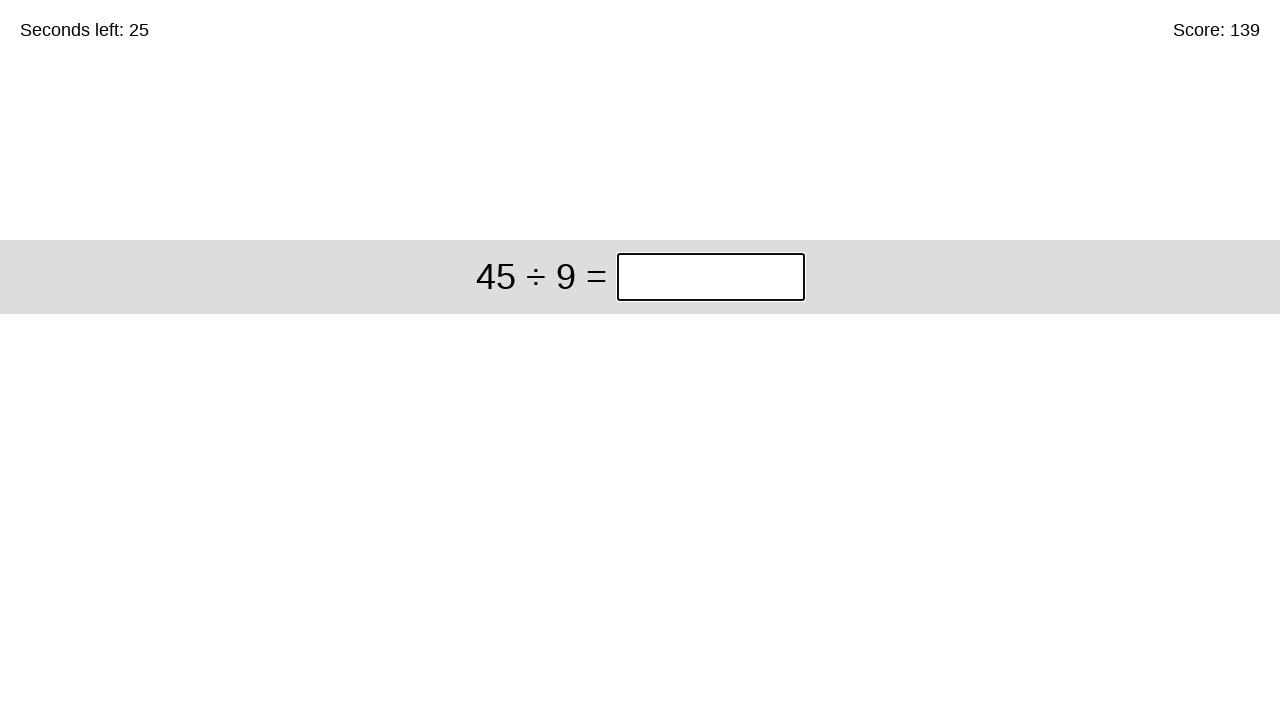

Parsed question: 45 ÷ 9
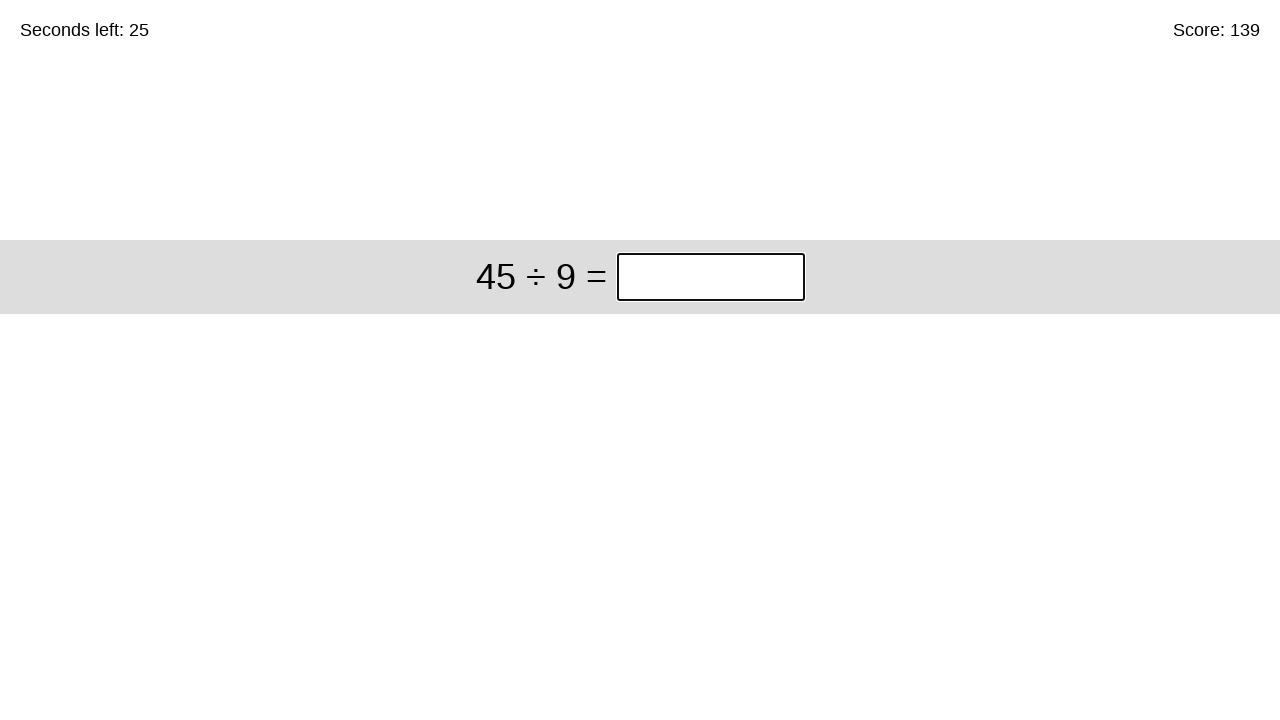

Calculated answer: 5
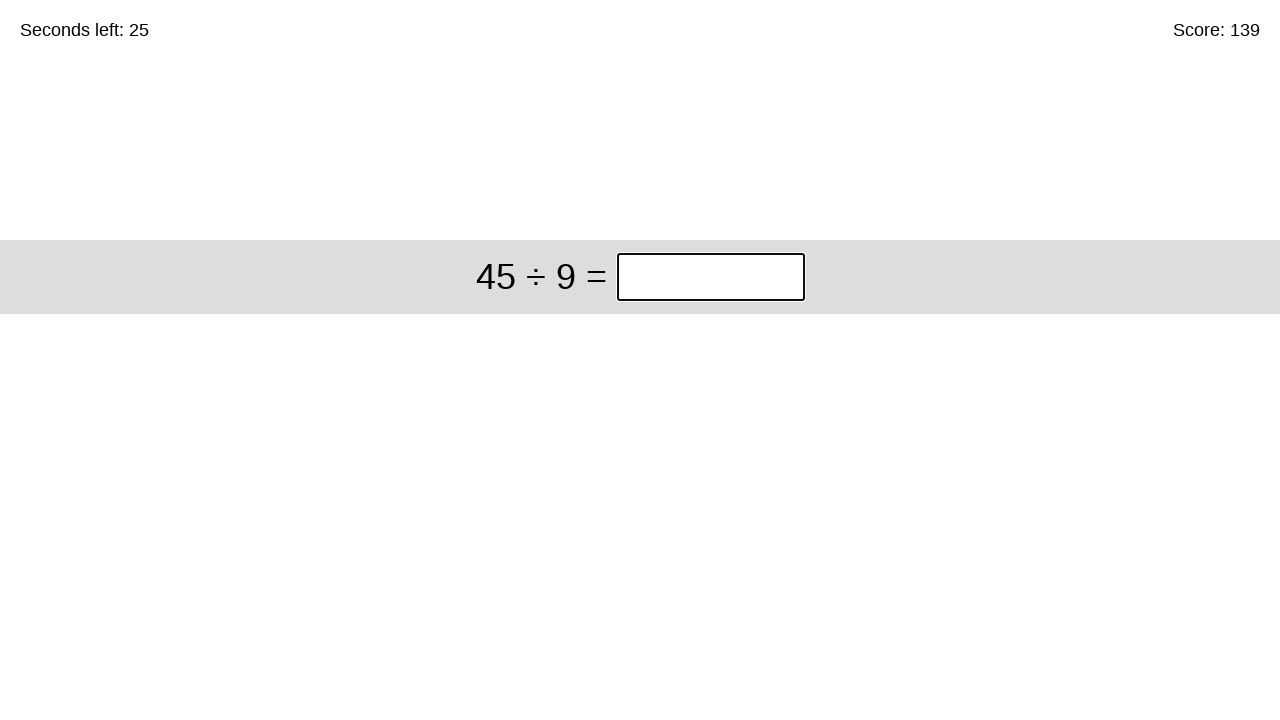

Entered answer '5' in the input box on #game > div > div:nth-child(1) > input
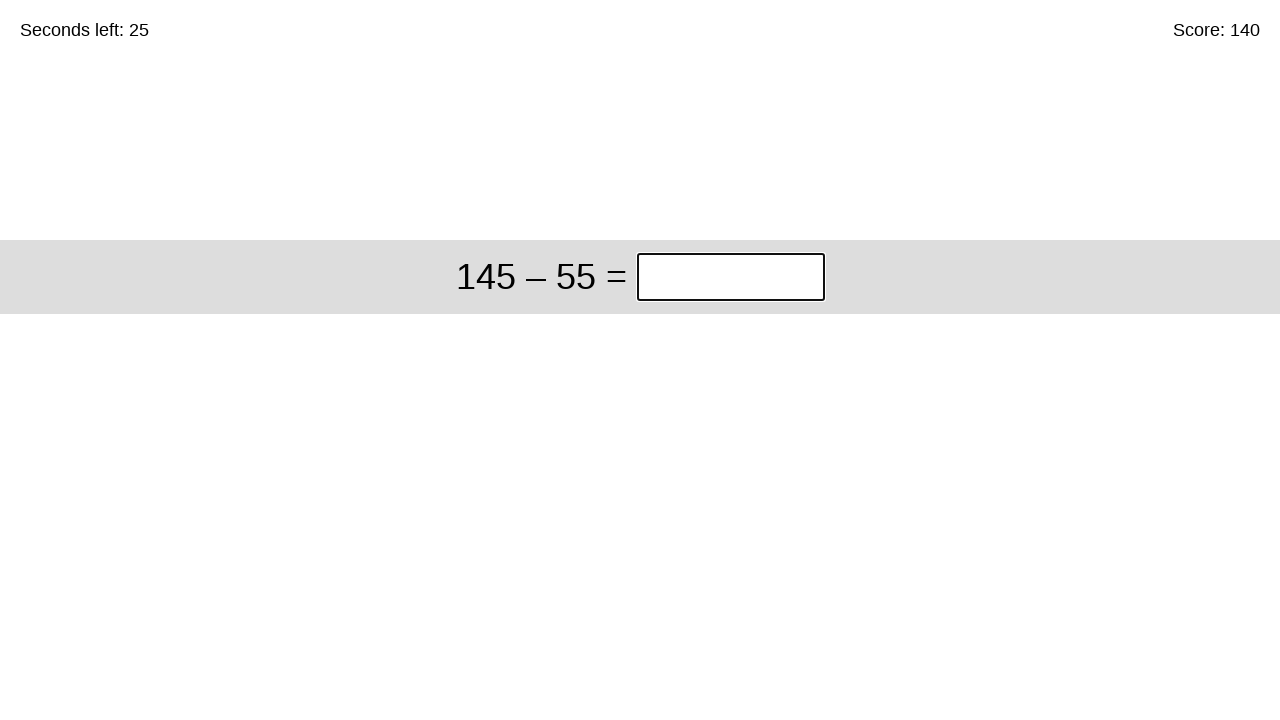

Waited for next question to appear
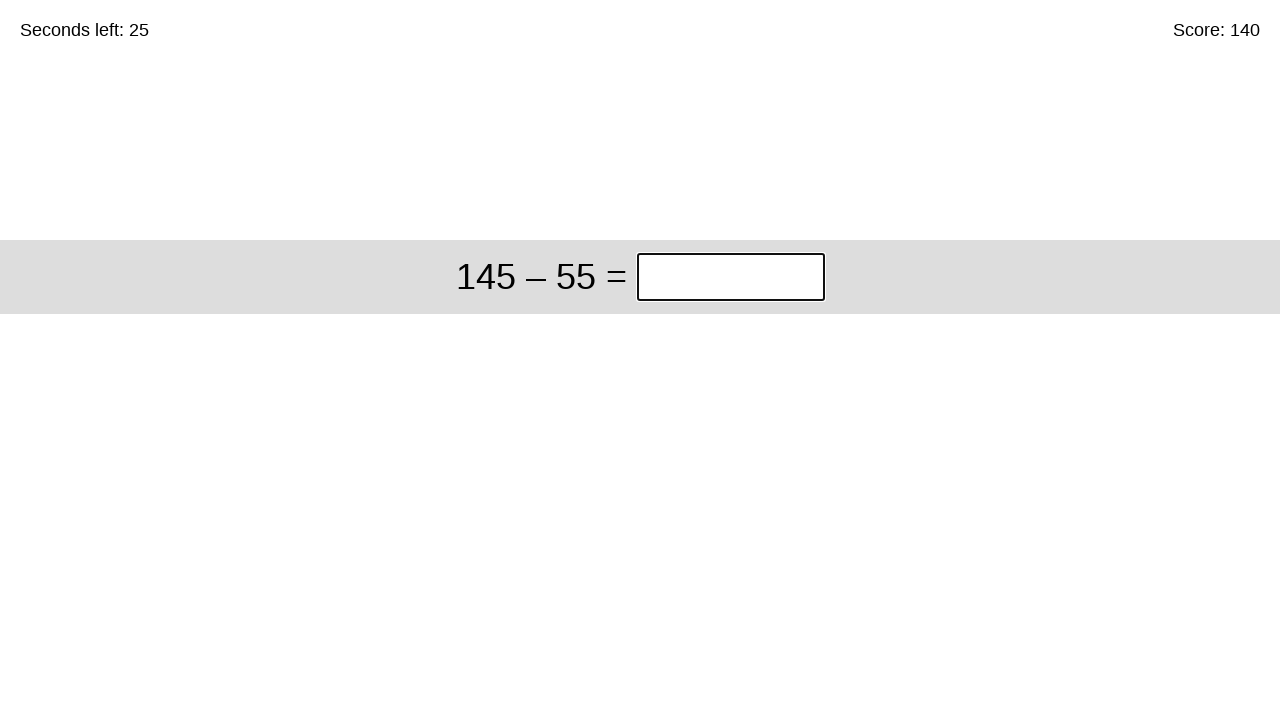

Retrieved question text for iteration 141: '145 – 55'
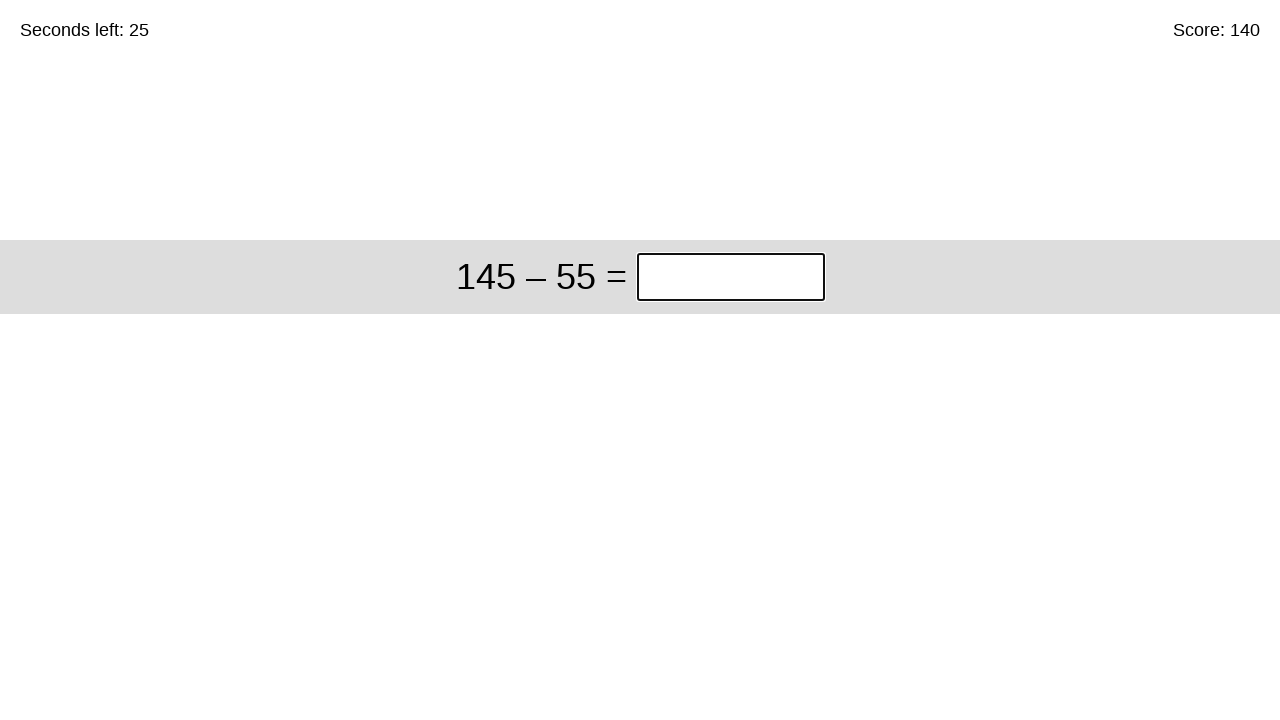

Parsed question: 145 – 55
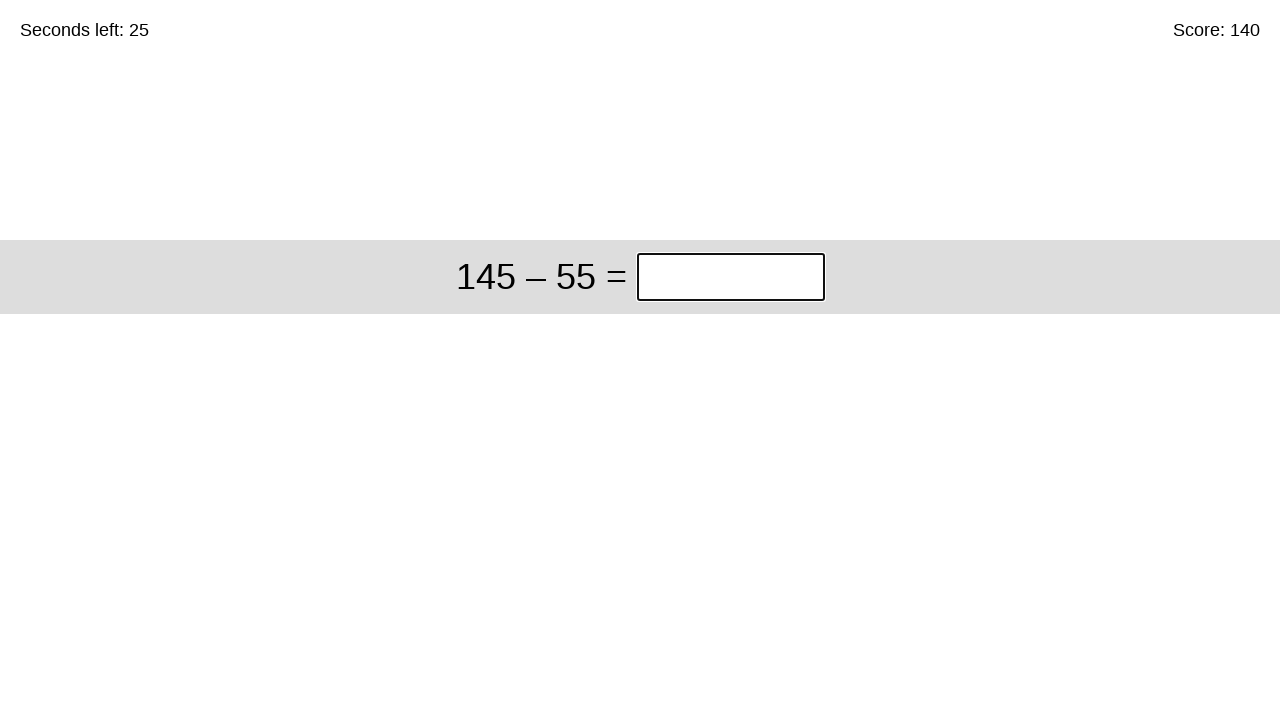

Calculated answer: 90
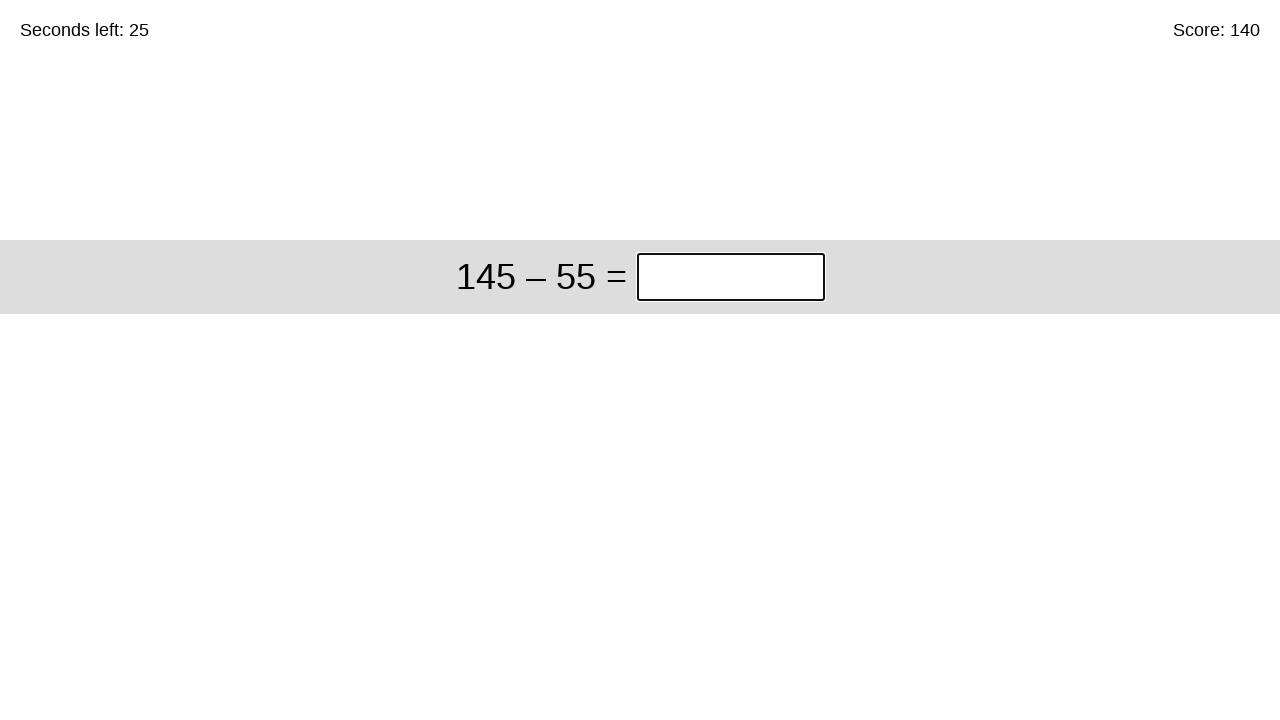

Entered answer '90' in the input box on #game > div > div:nth-child(1) > input
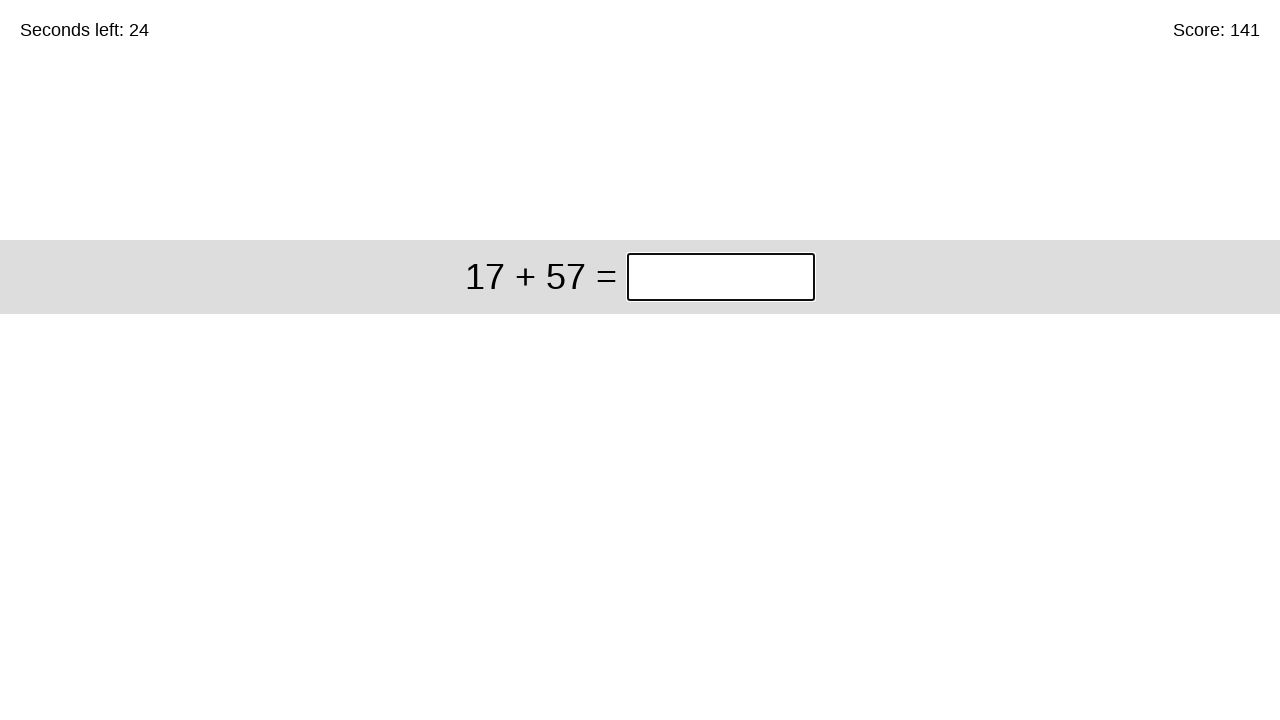

Waited for next question to appear
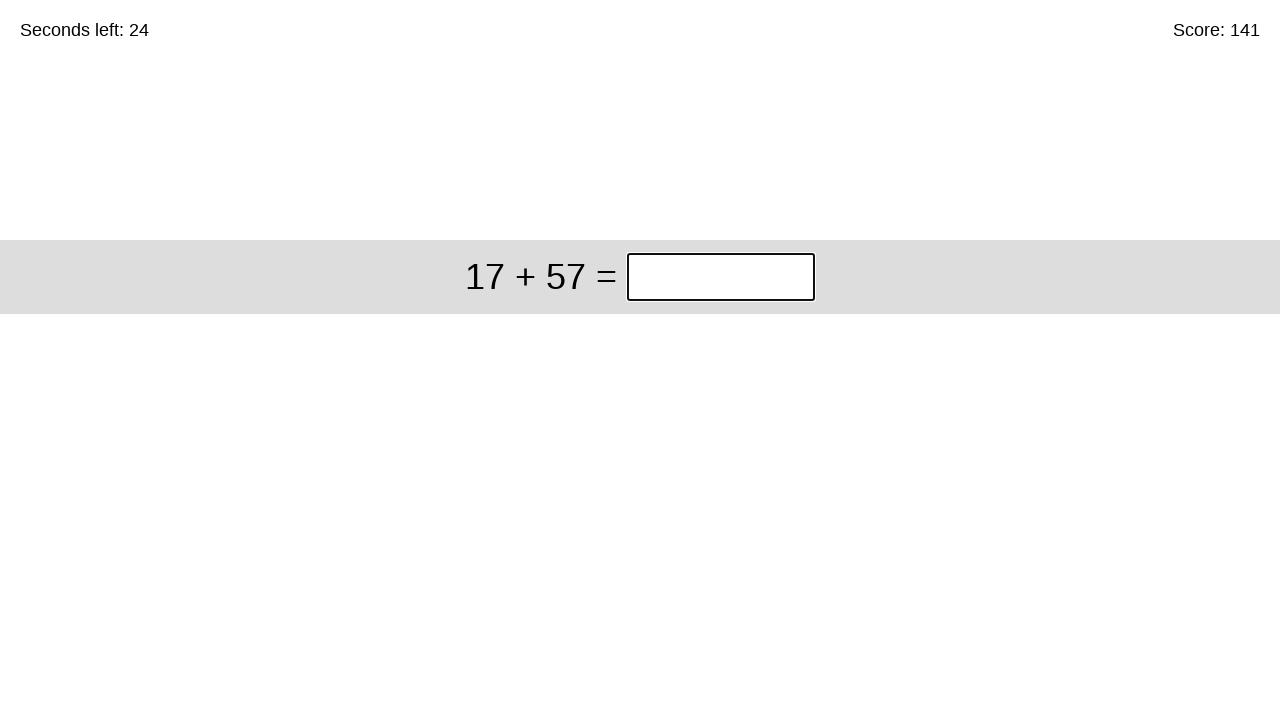

Retrieved question text for iteration 142: '17 + 57'
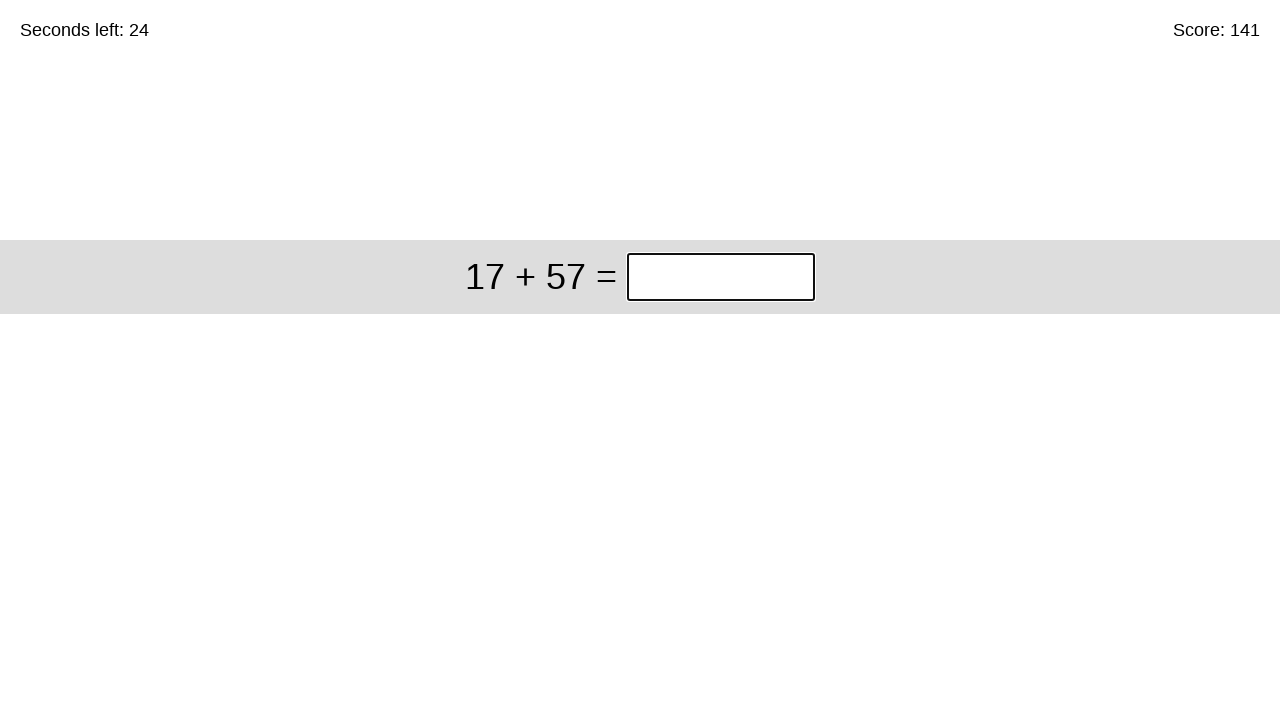

Parsed question: 17 + 57
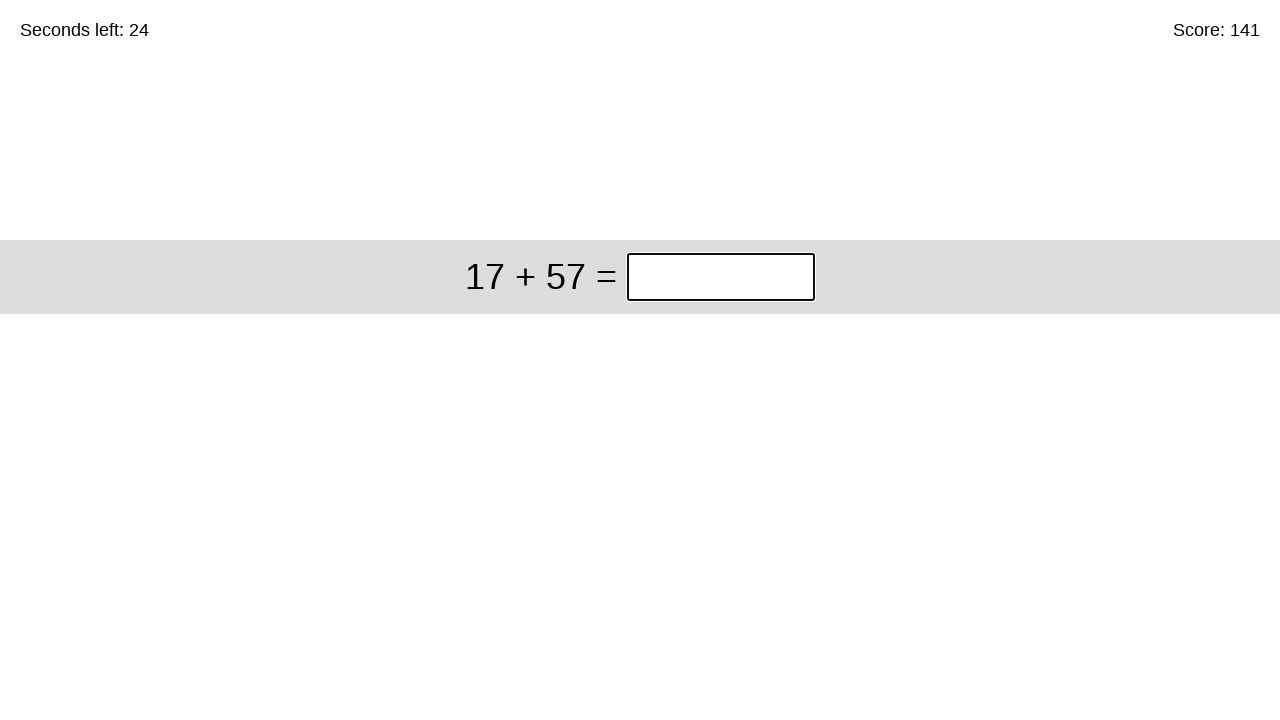

Calculated answer: 74
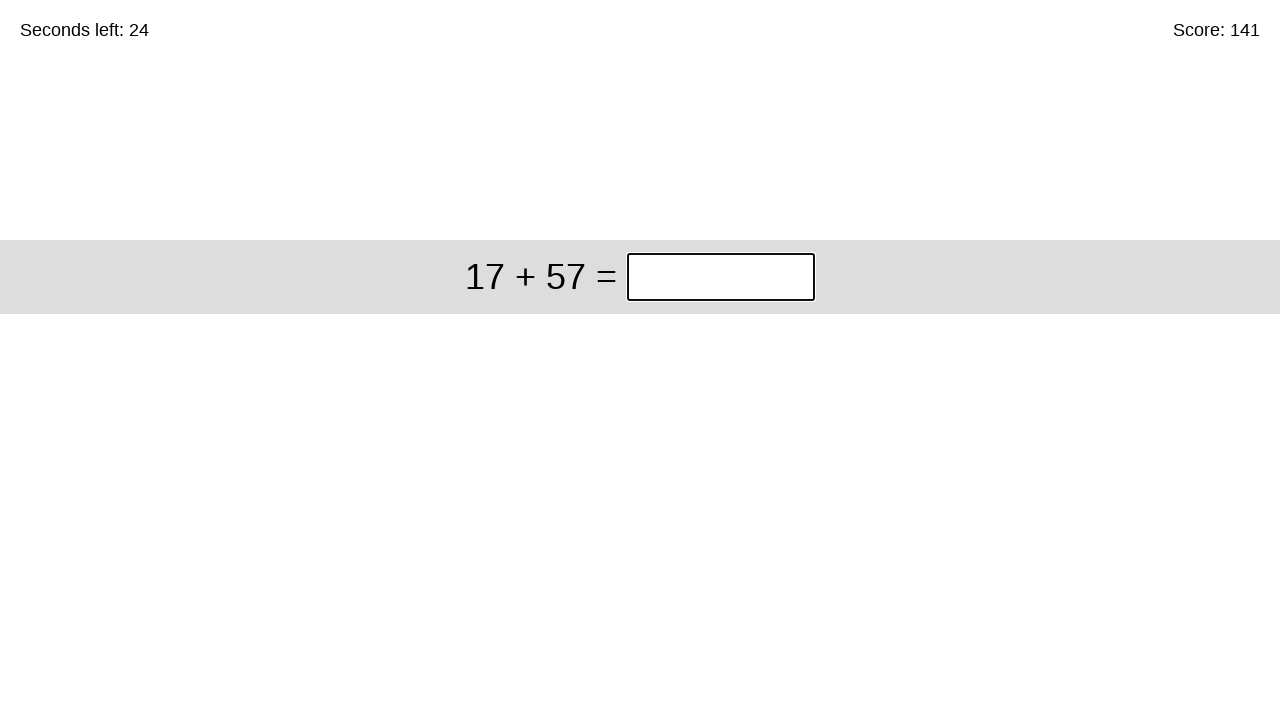

Entered answer '74' in the input box on #game > div > div:nth-child(1) > input
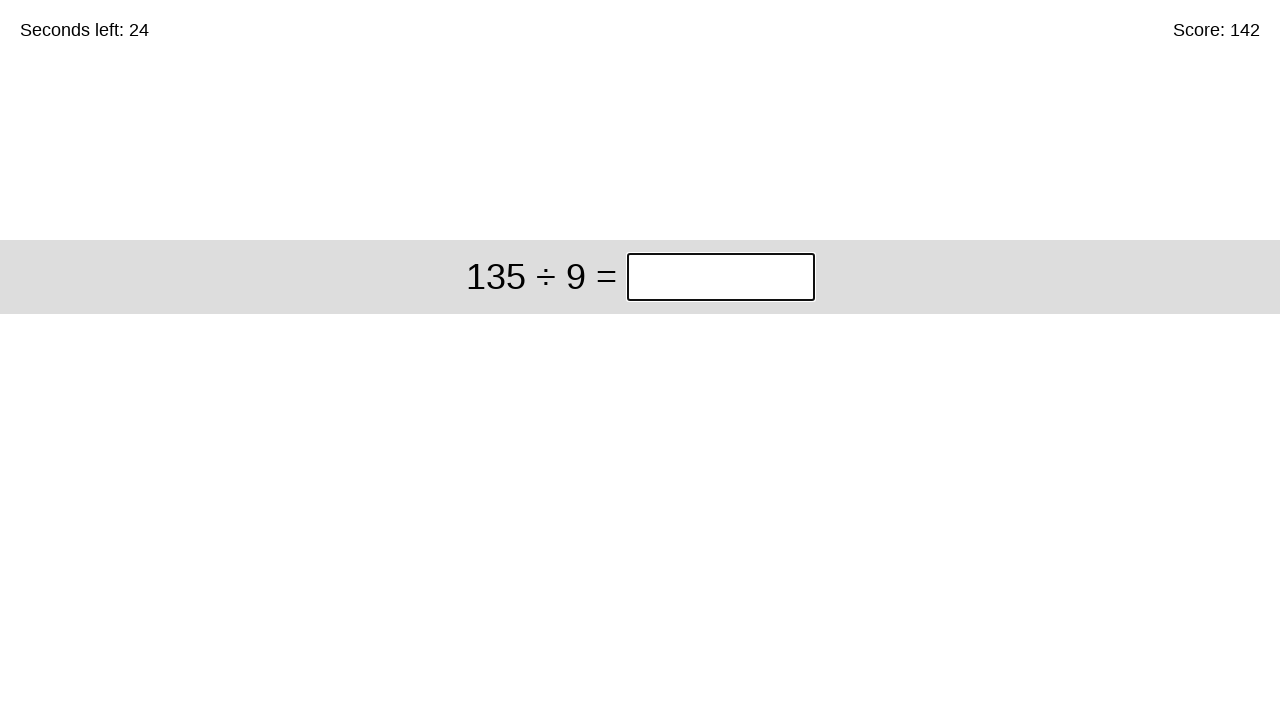

Waited for next question to appear
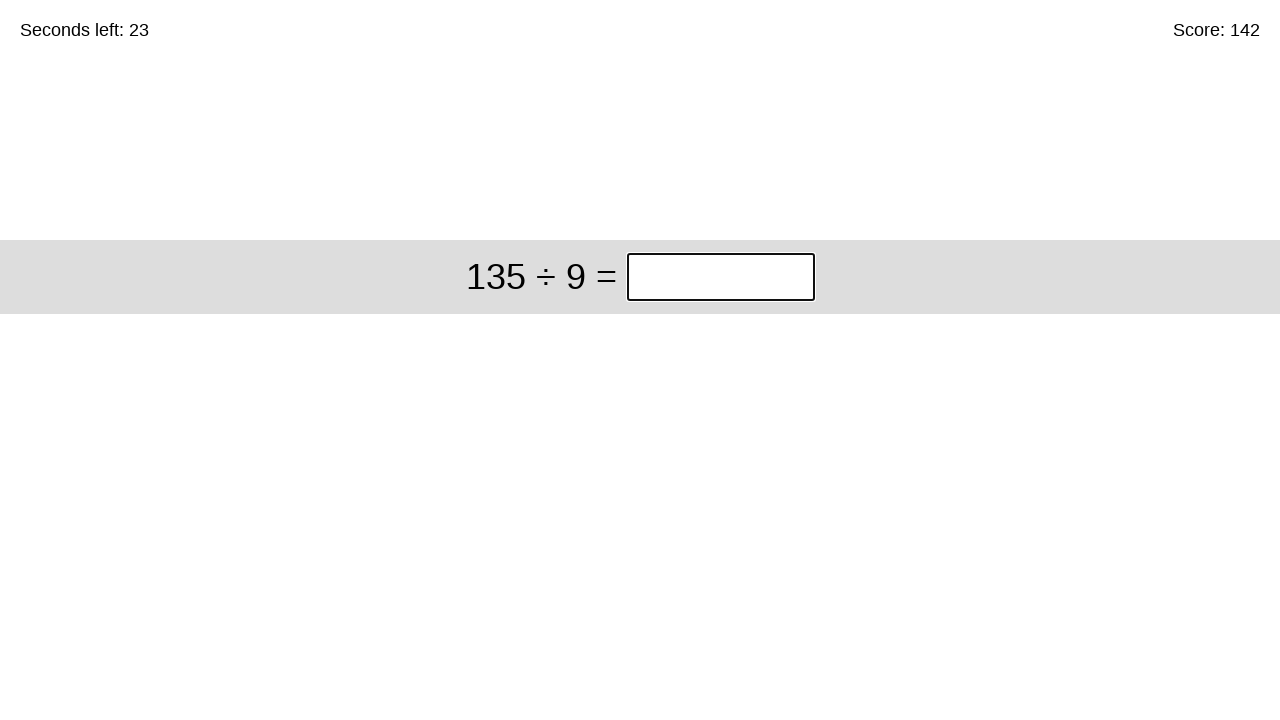

Retrieved question text for iteration 143: '135 ÷ 9'
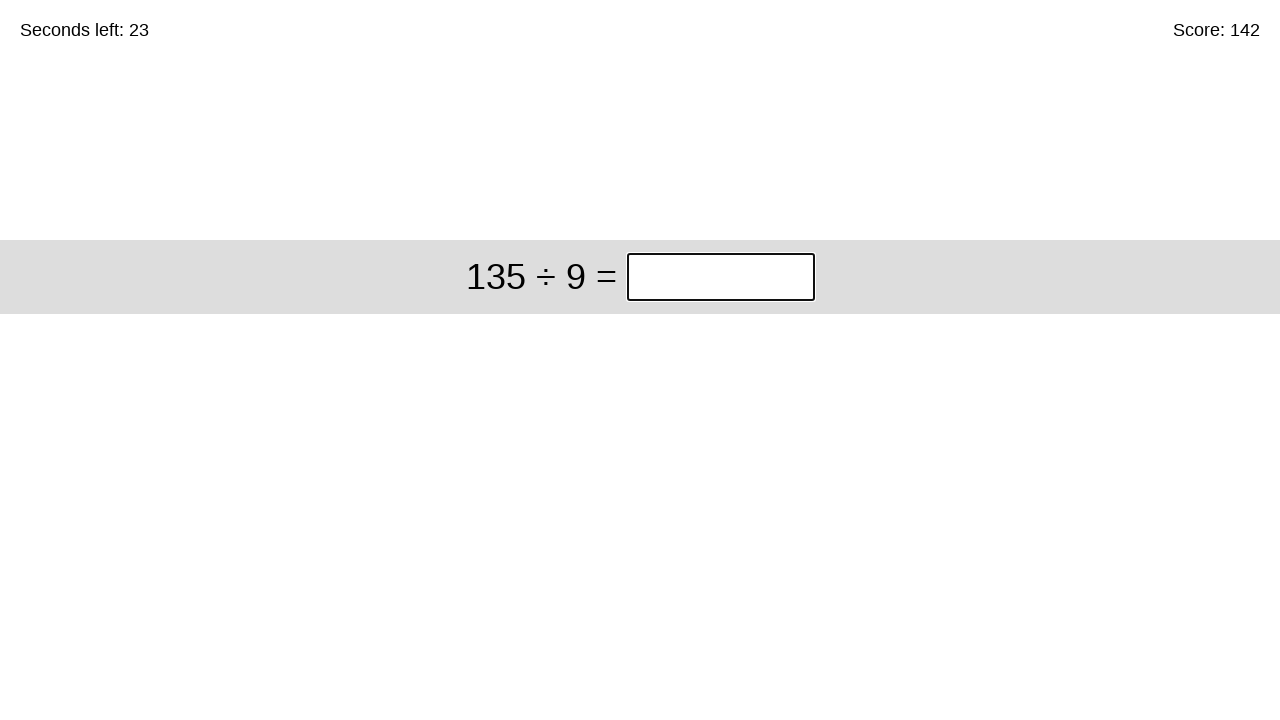

Parsed question: 135 ÷ 9
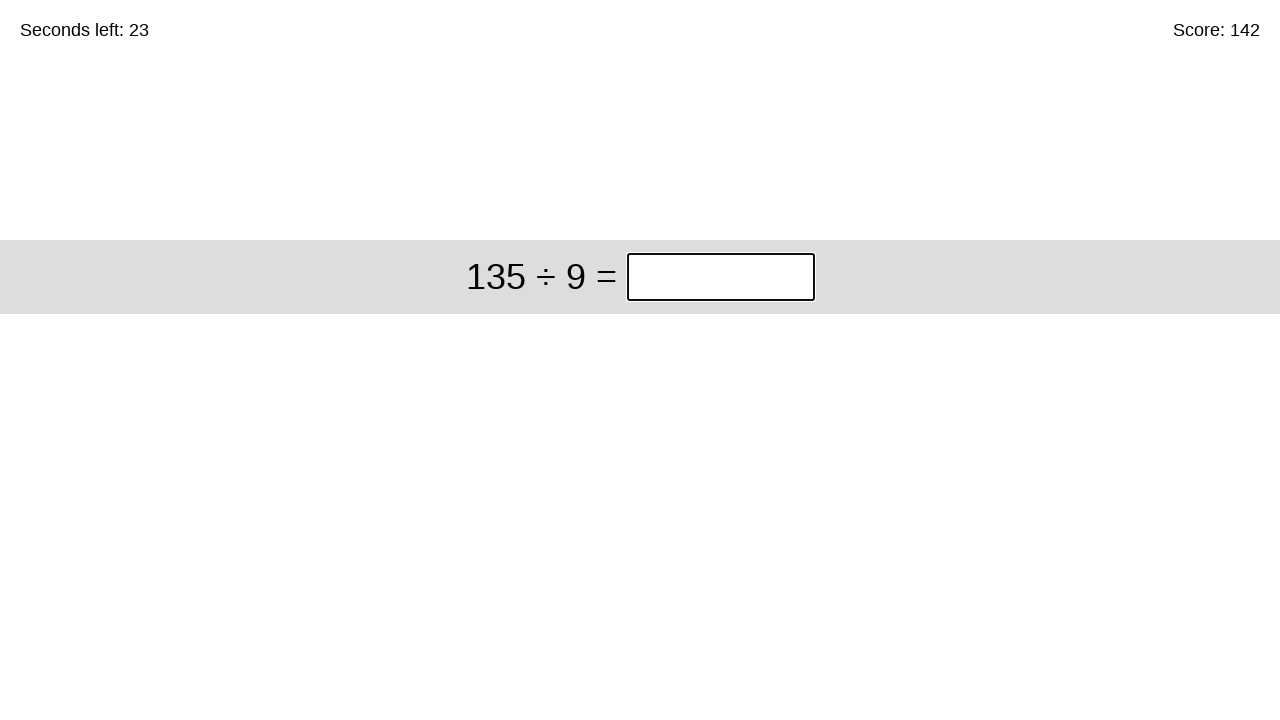

Calculated answer: 15
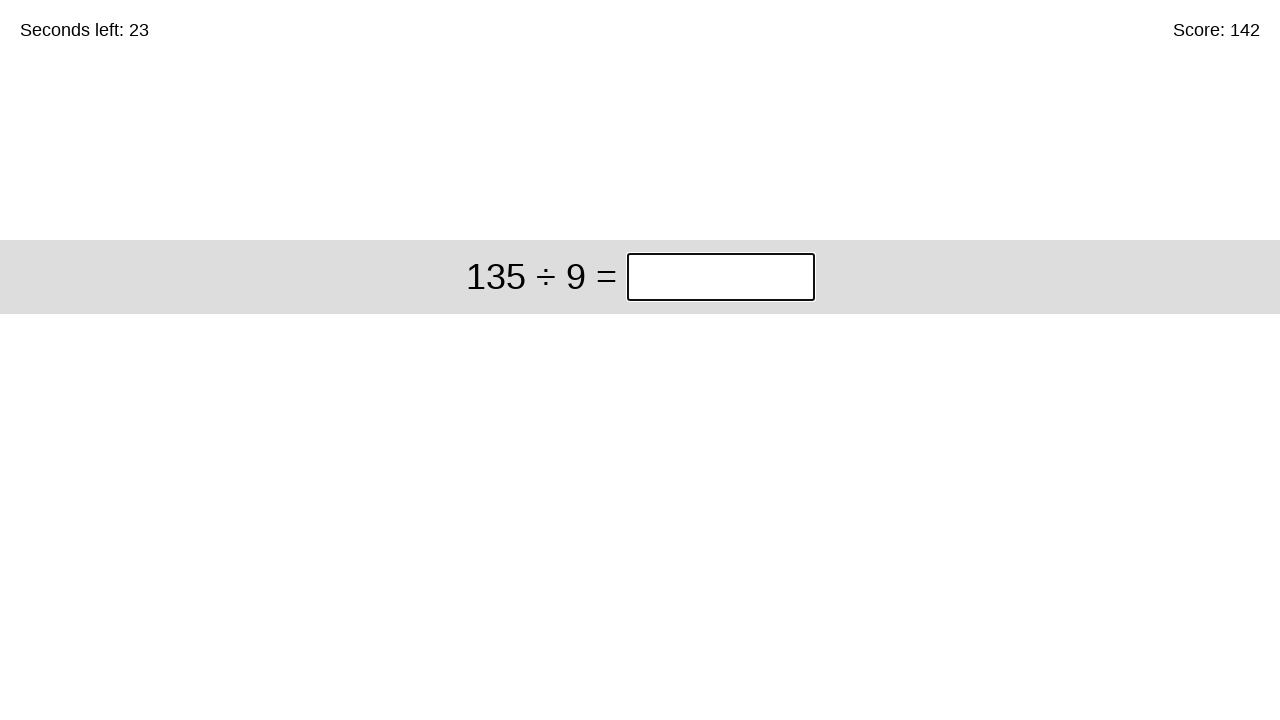

Entered answer '15' in the input box on #game > div > div:nth-child(1) > input
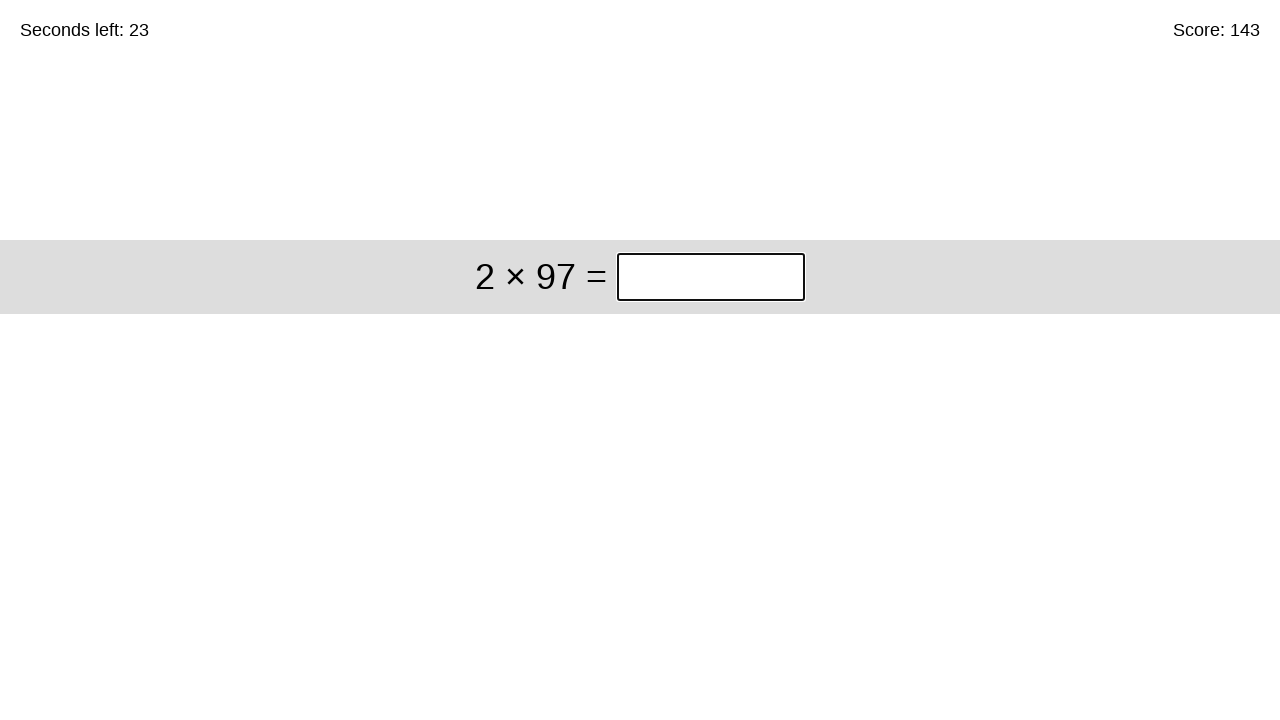

Waited for next question to appear
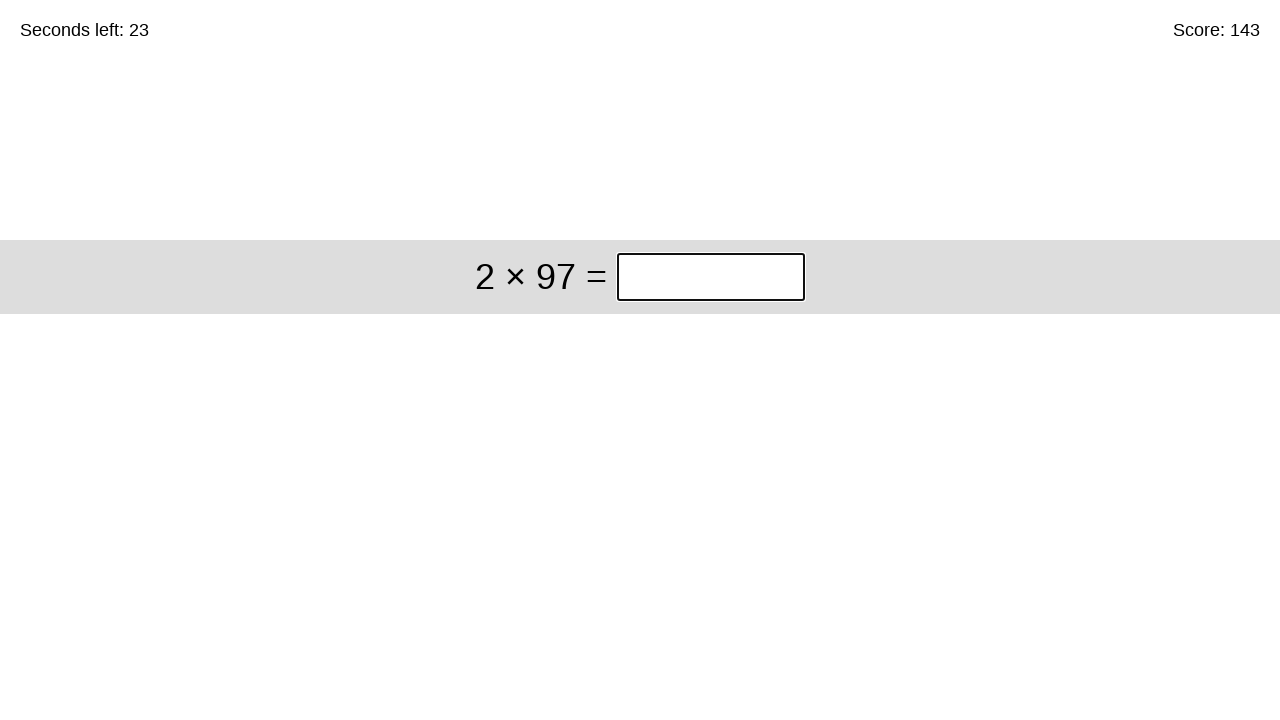

Retrieved question text for iteration 144: '2 × 97'
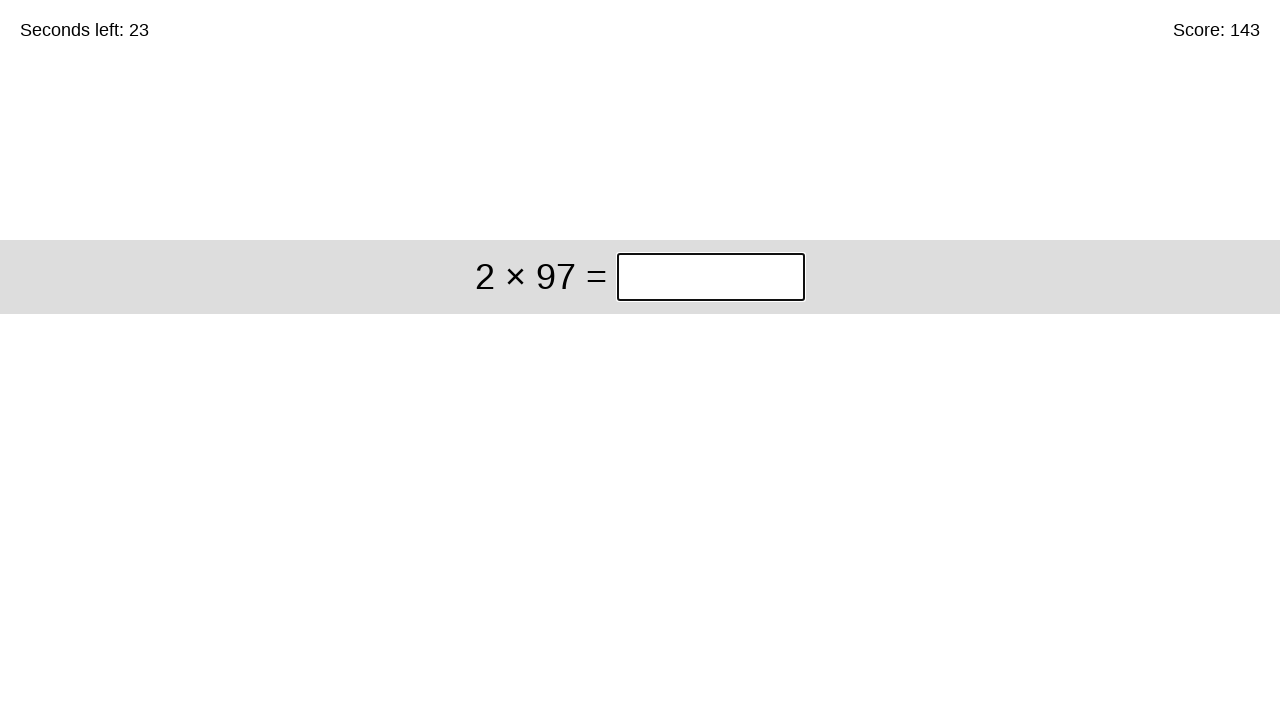

Parsed question: 2 × 97
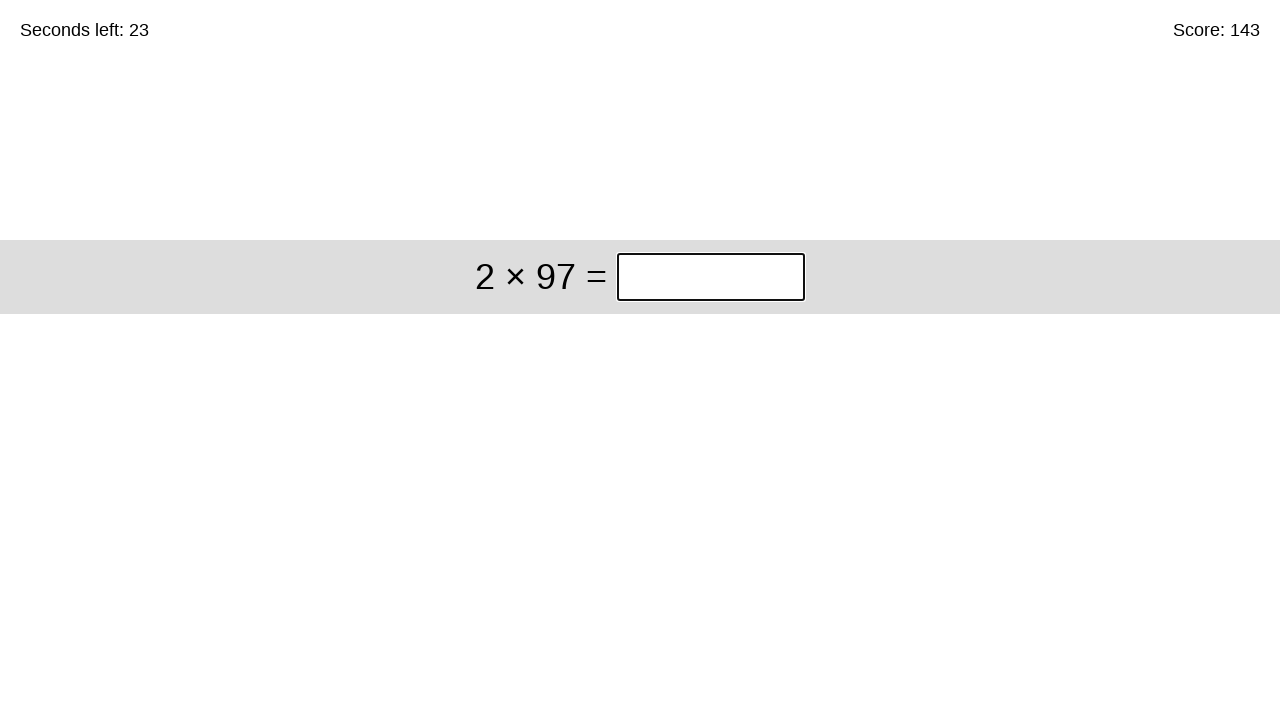

Calculated answer: 194
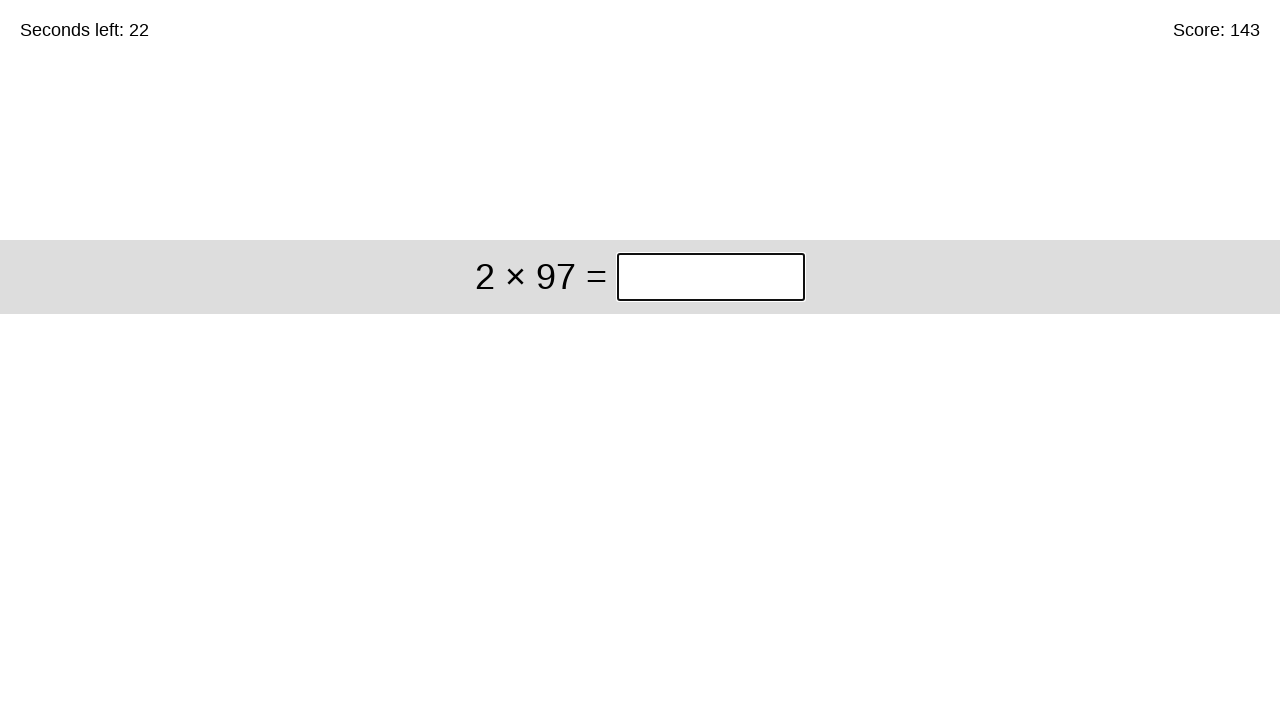

Entered answer '194' in the input box on #game > div > div:nth-child(1) > input
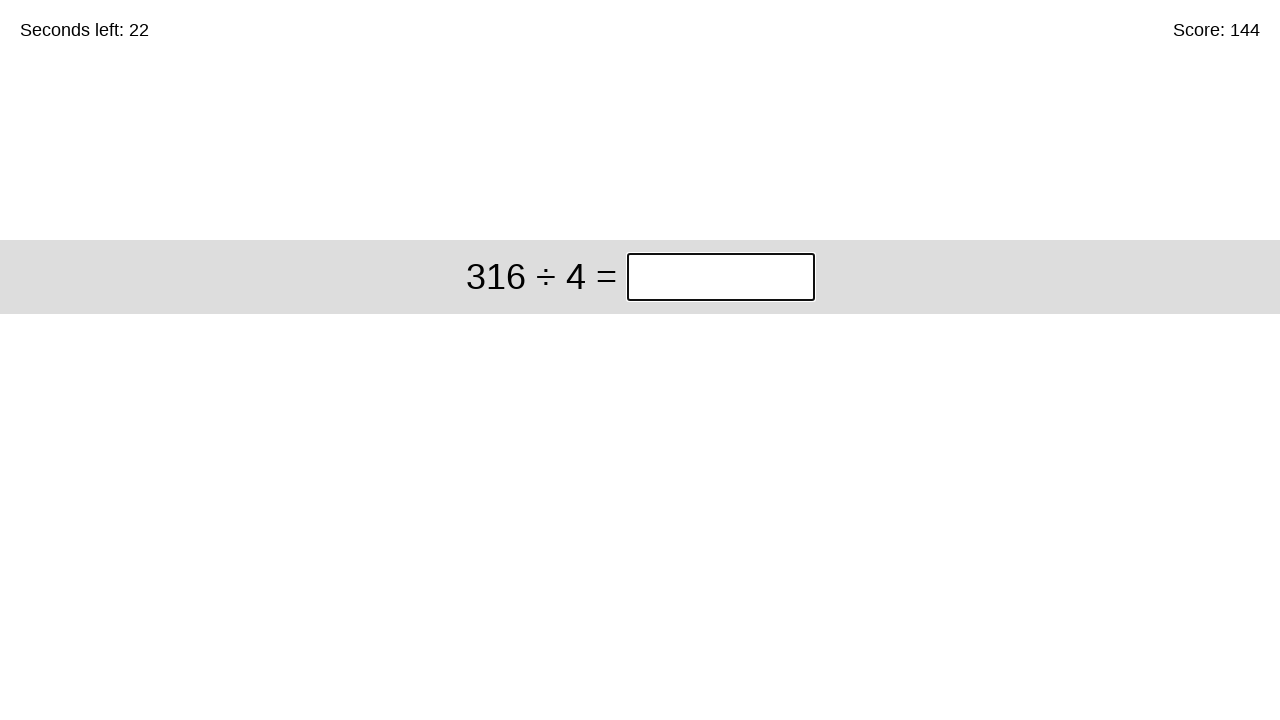

Waited for next question to appear
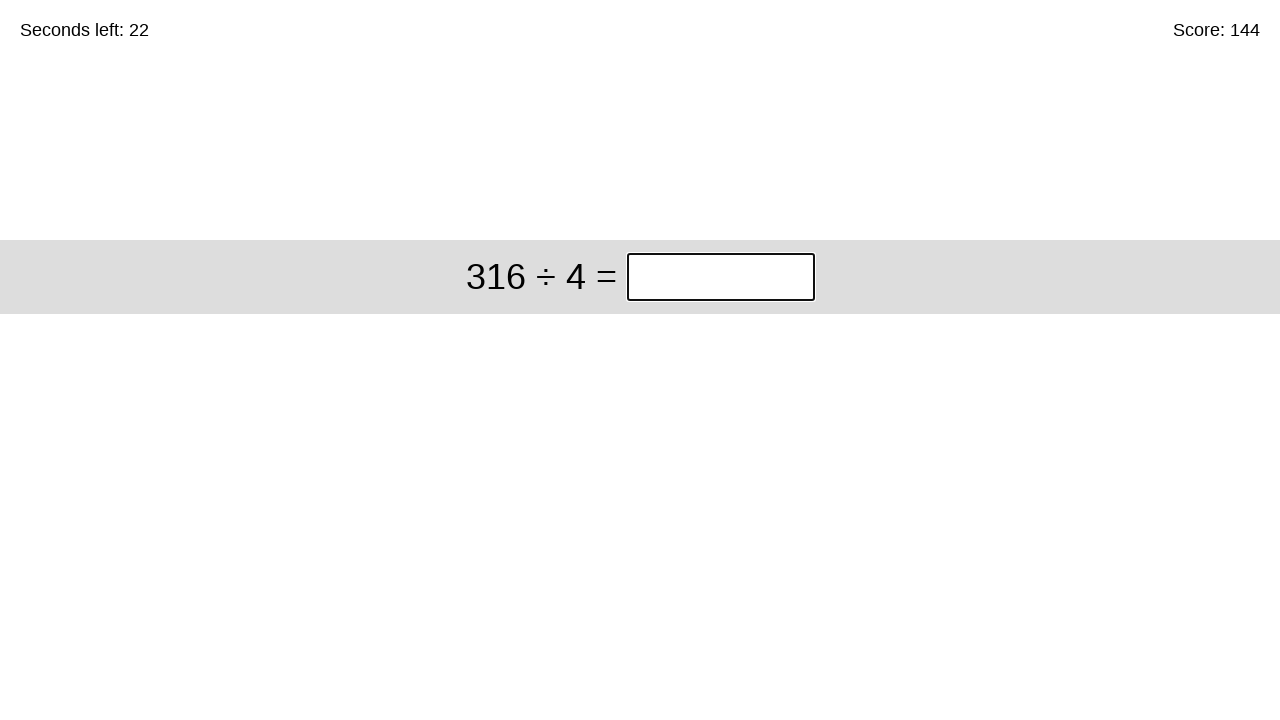

Retrieved question text for iteration 145: '316 ÷ 4'
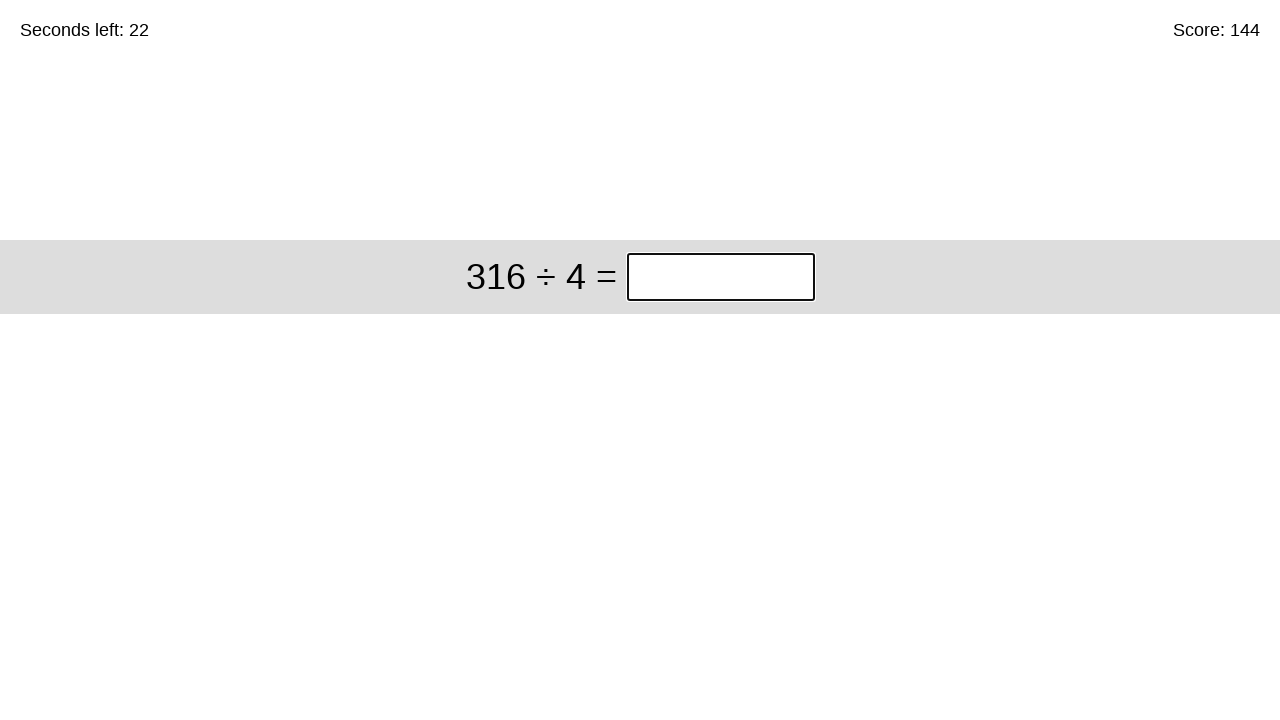

Parsed question: 316 ÷ 4
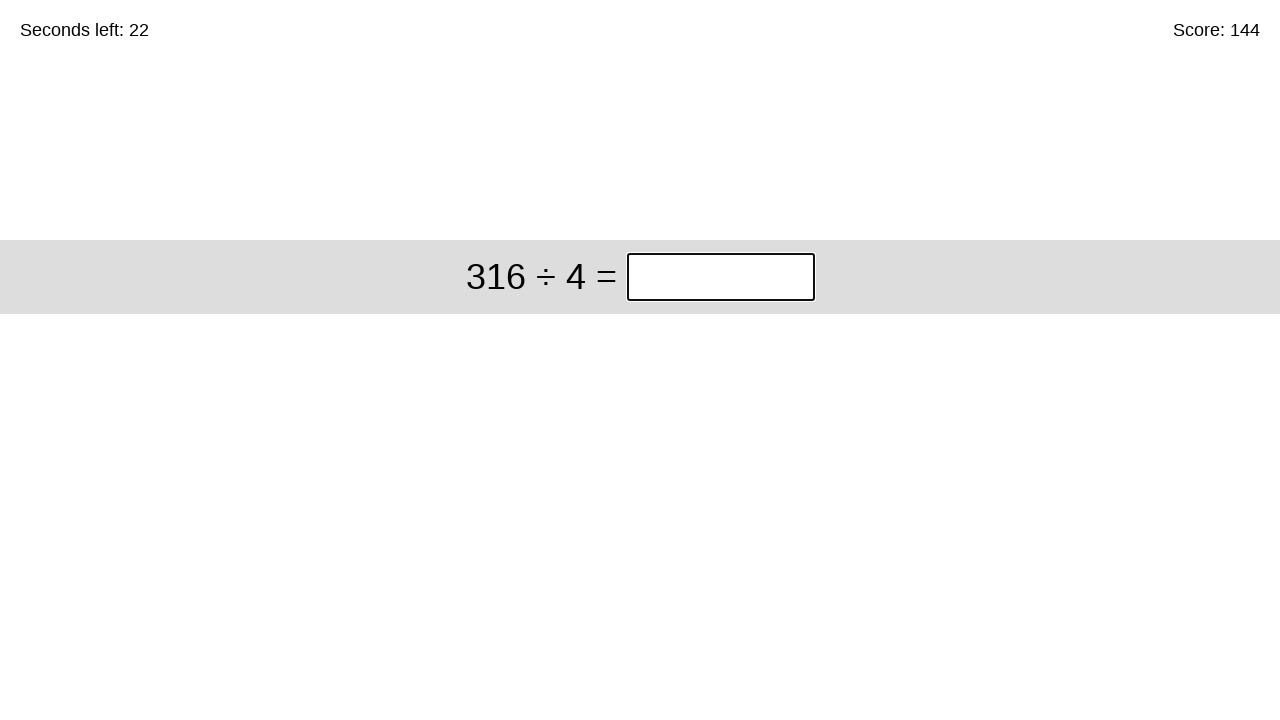

Calculated answer: 79
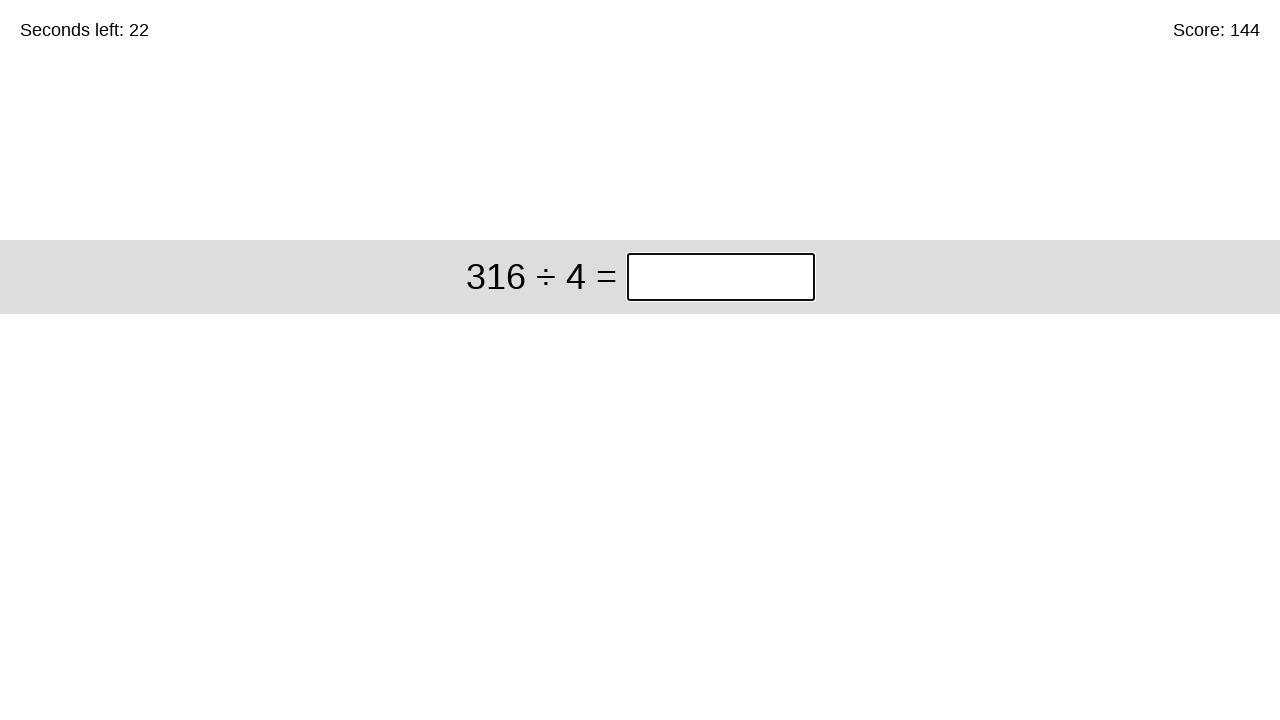

Entered answer '79' in the input box on #game > div > div:nth-child(1) > input
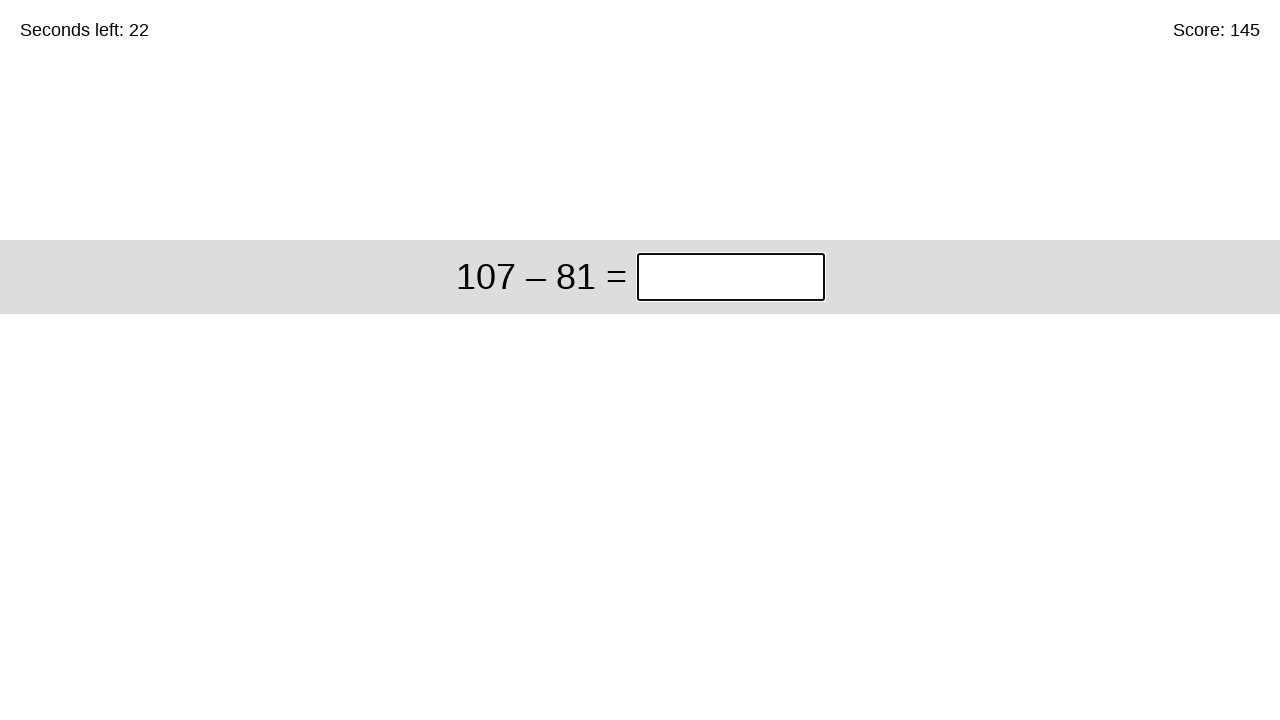

Waited for next question to appear
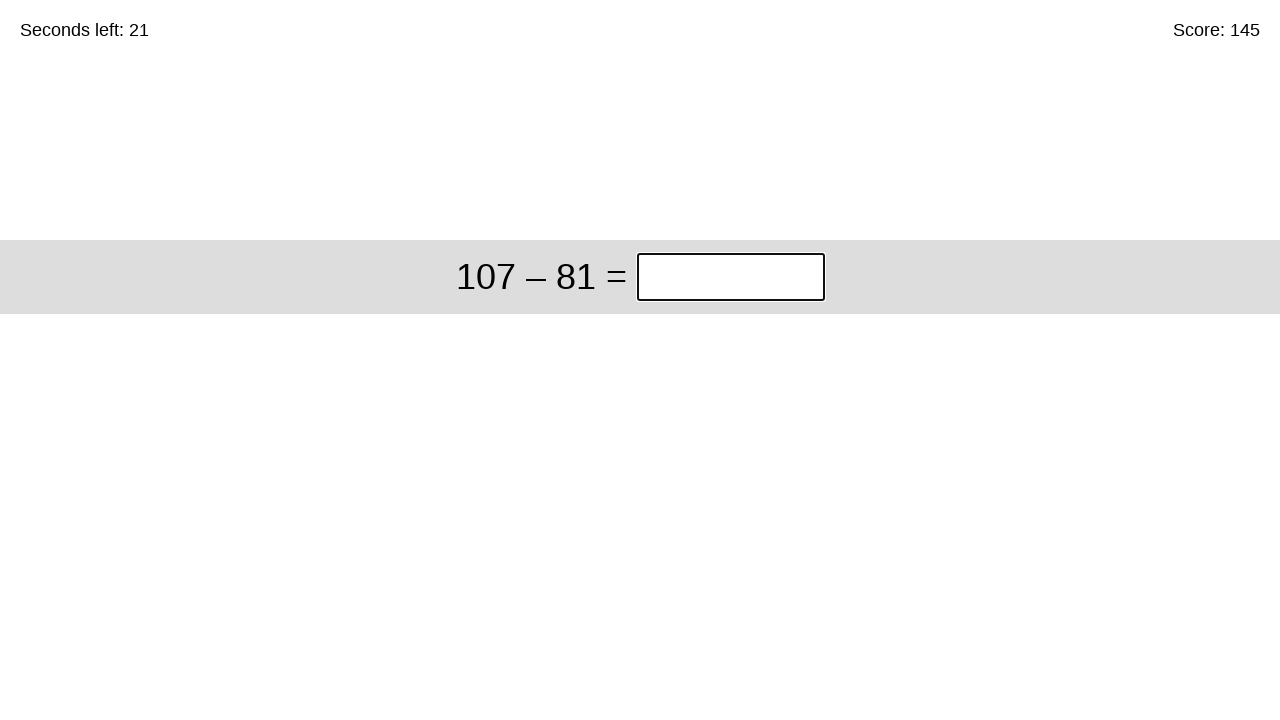

Retrieved question text for iteration 146: '107 – 81'
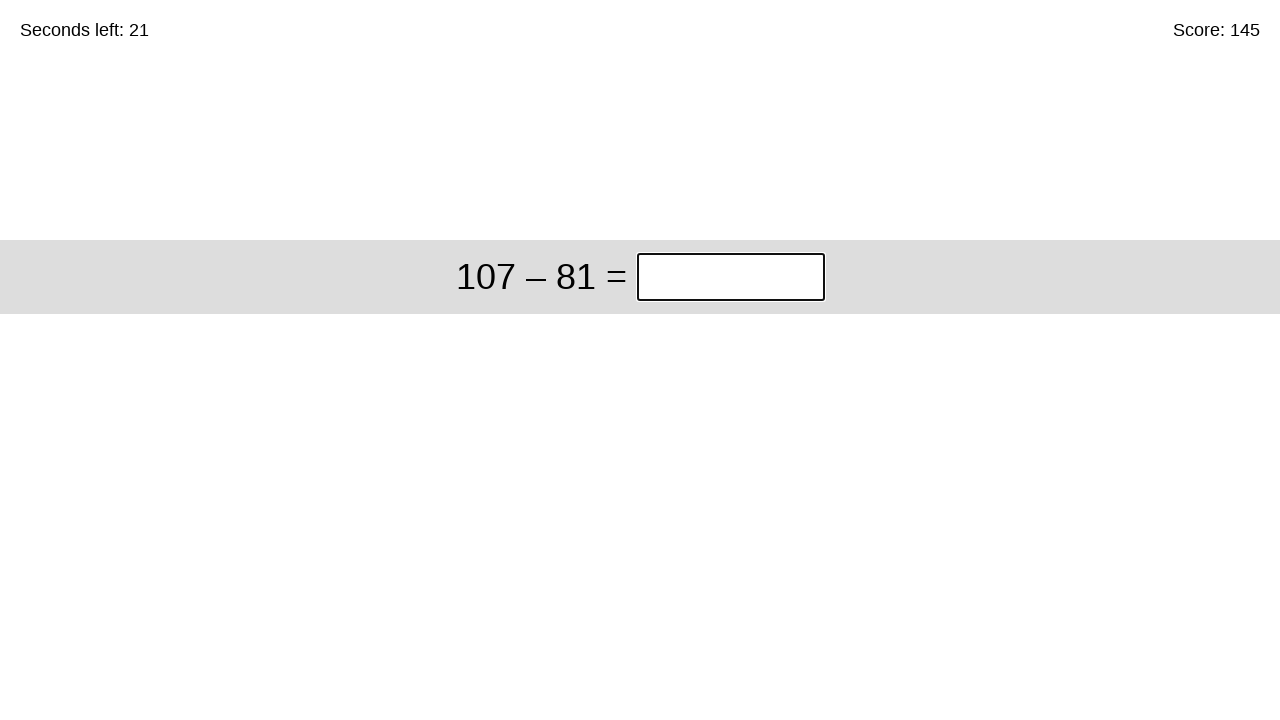

Parsed question: 107 – 81
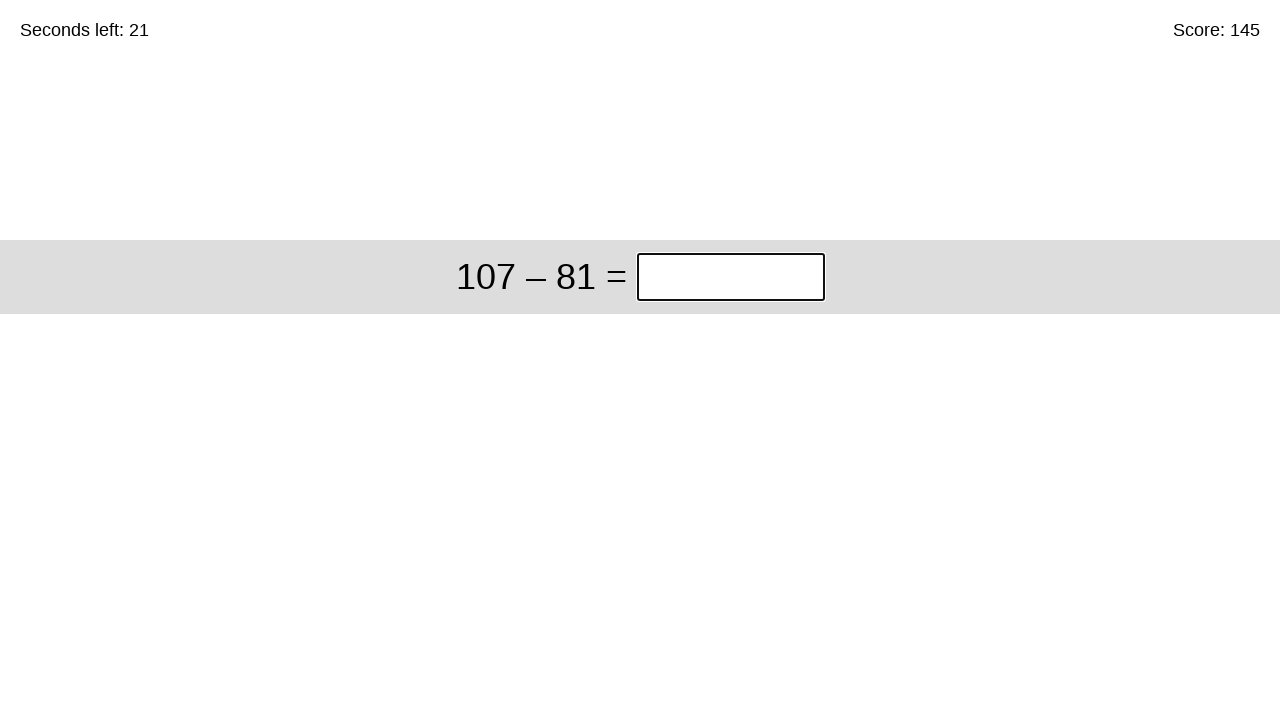

Calculated answer: 26
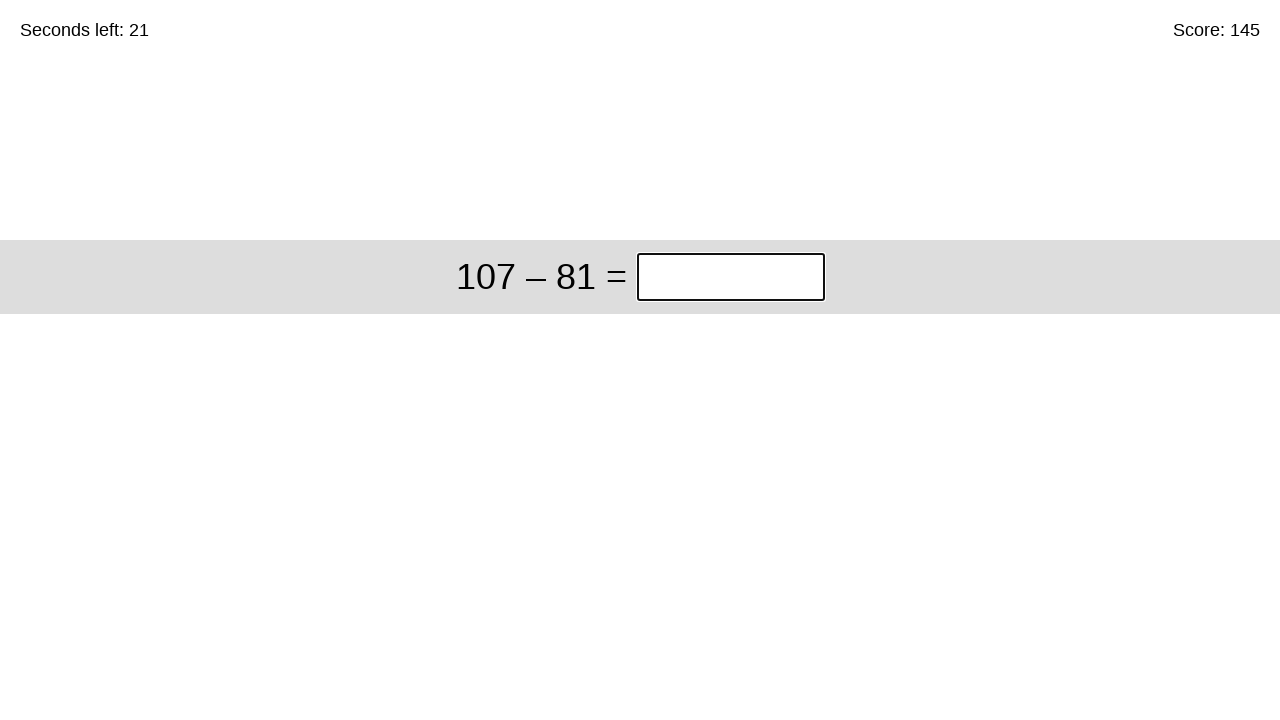

Entered answer '26' in the input box on #game > div > div:nth-child(1) > input
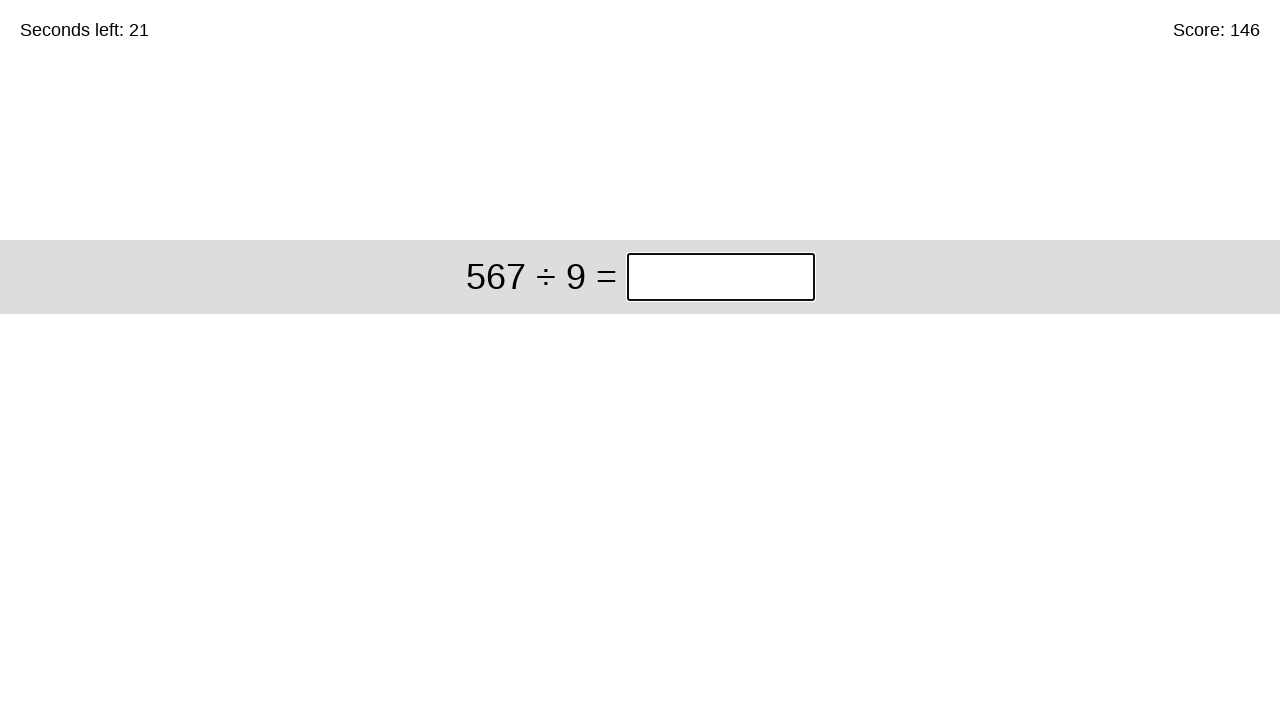

Waited for next question to appear
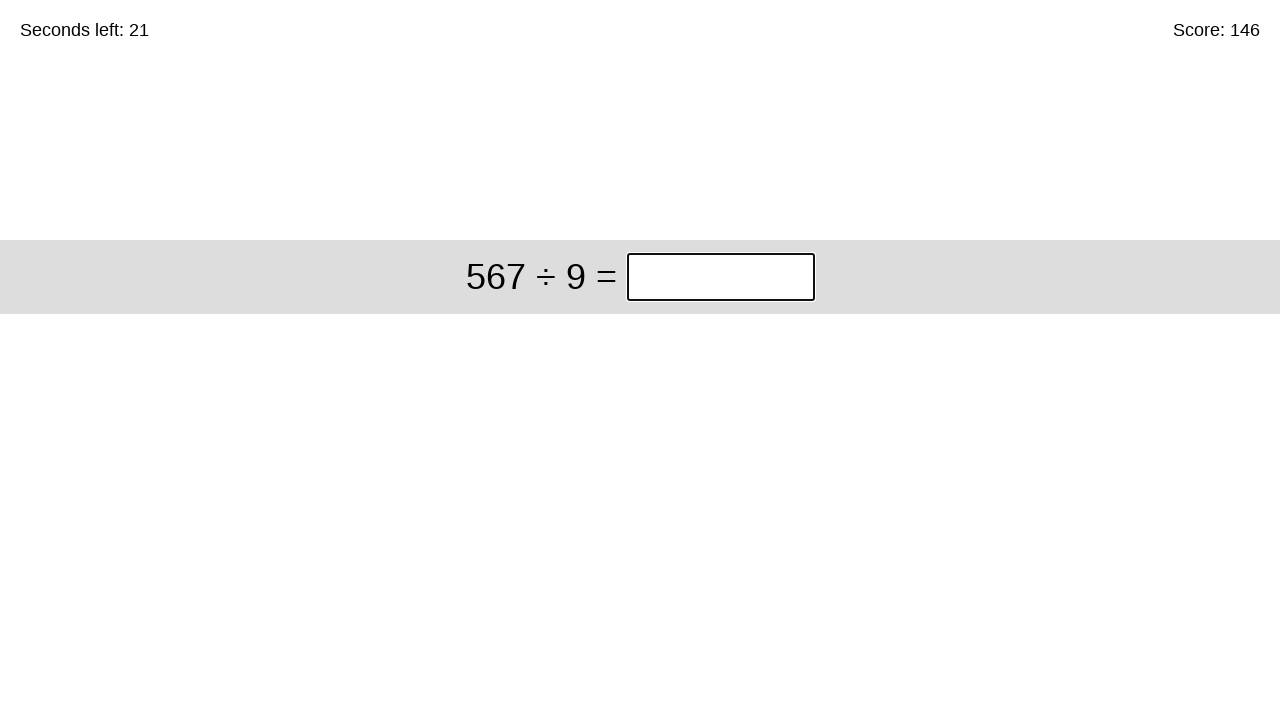

Retrieved question text for iteration 147: '567 ÷ 9'
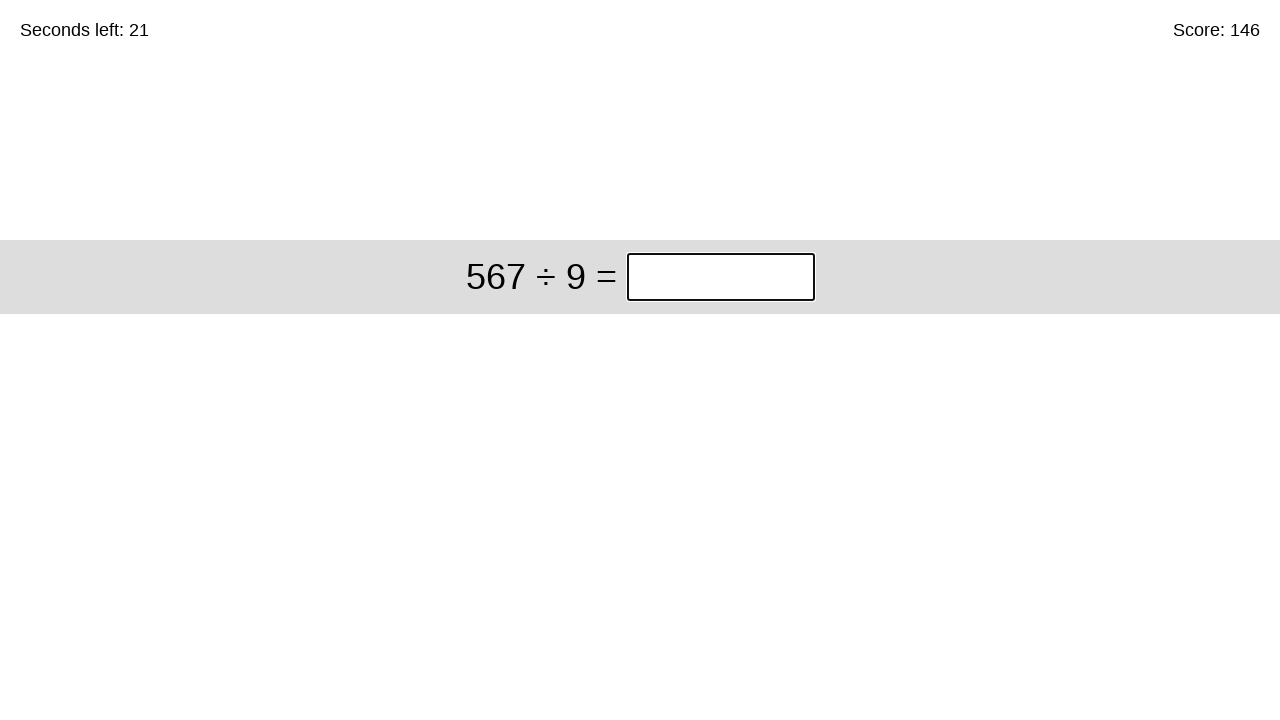

Parsed question: 567 ÷ 9
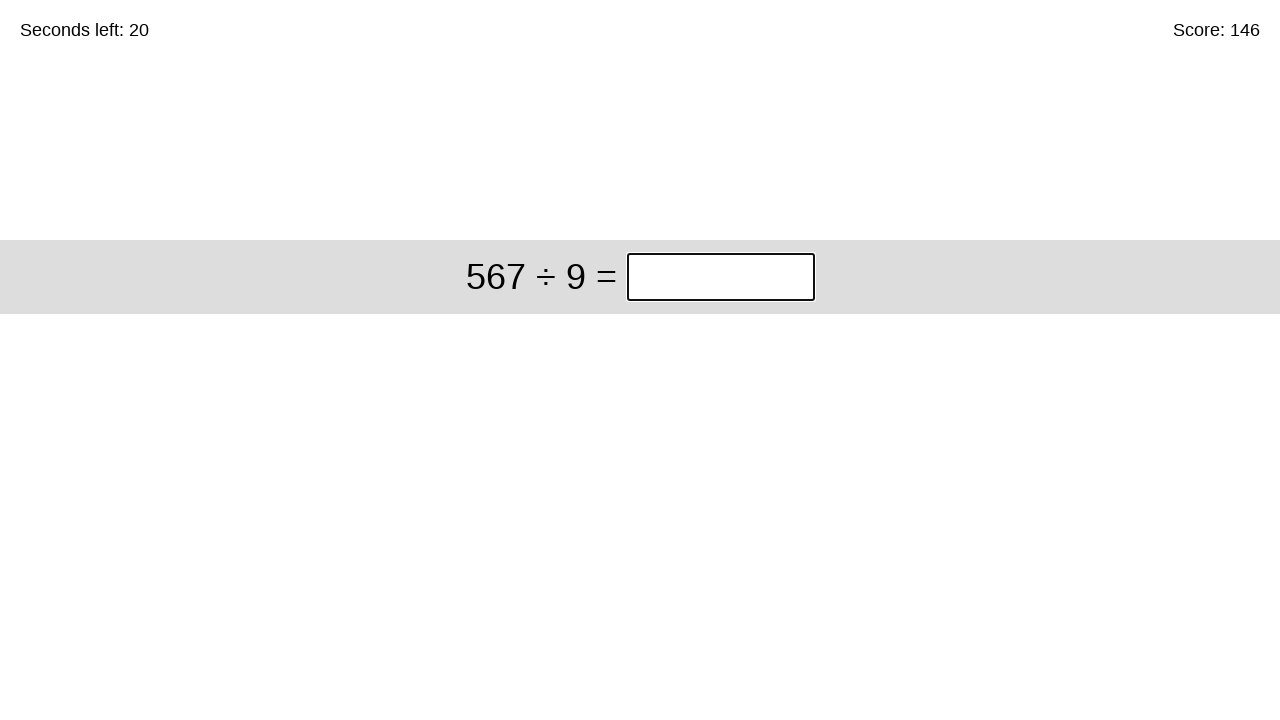

Calculated answer: 63
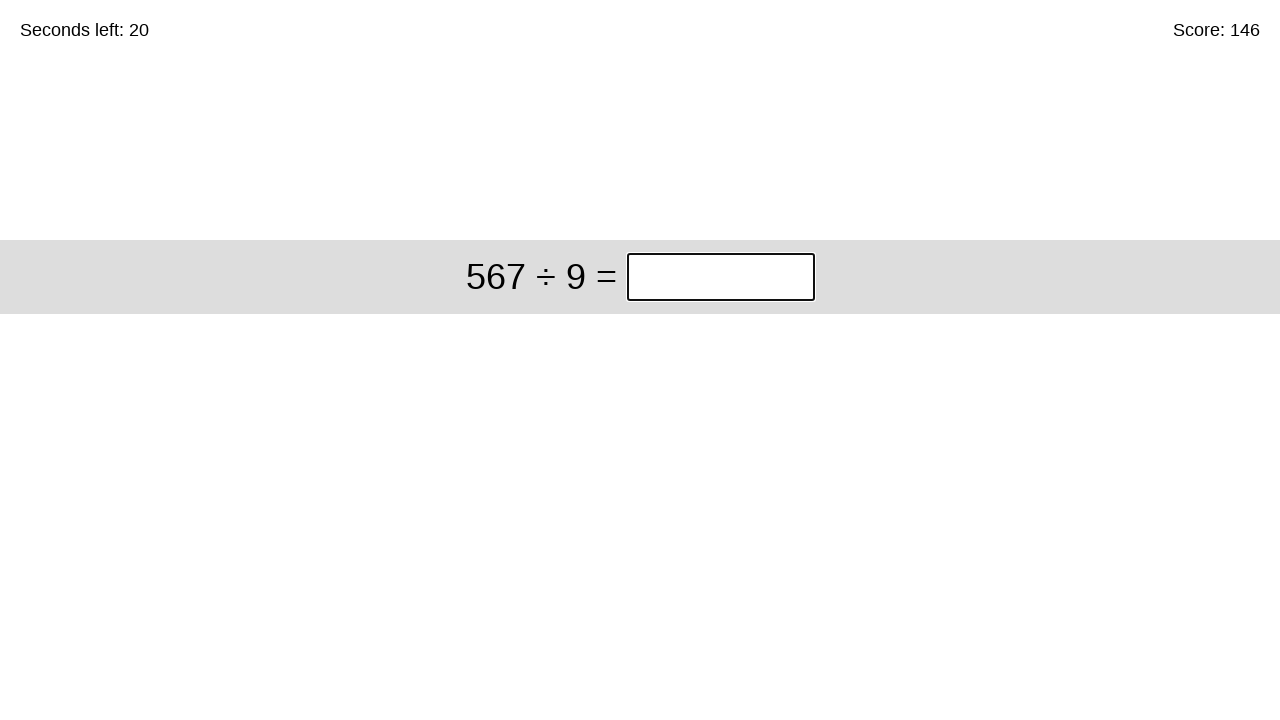

Entered answer '63' in the input box on #game > div > div:nth-child(1) > input
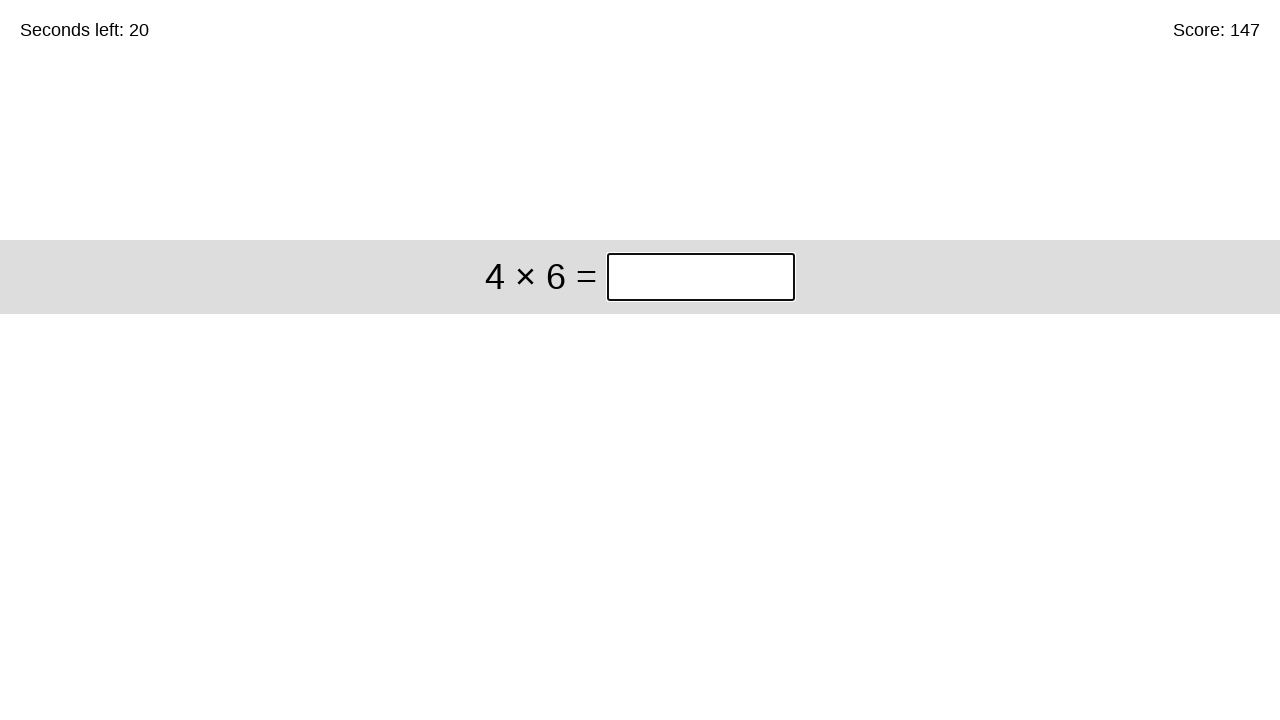

Waited for next question to appear
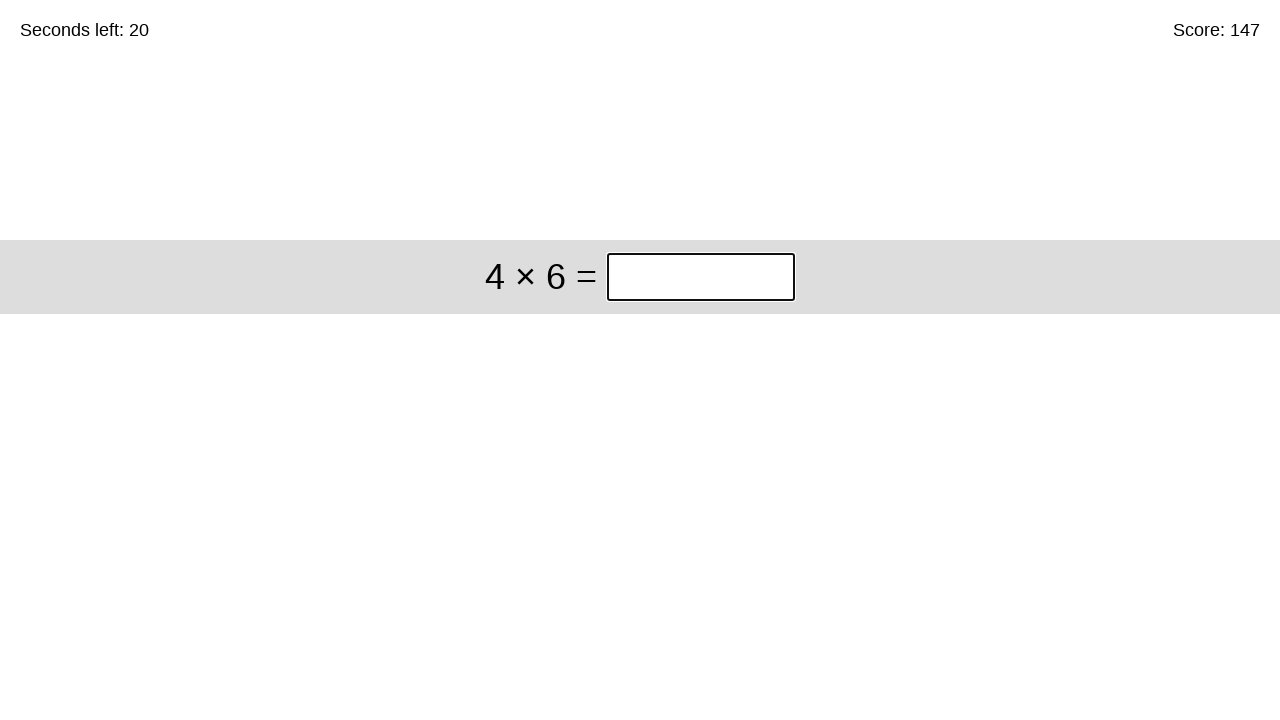

Retrieved question text for iteration 148: '4 × 6'
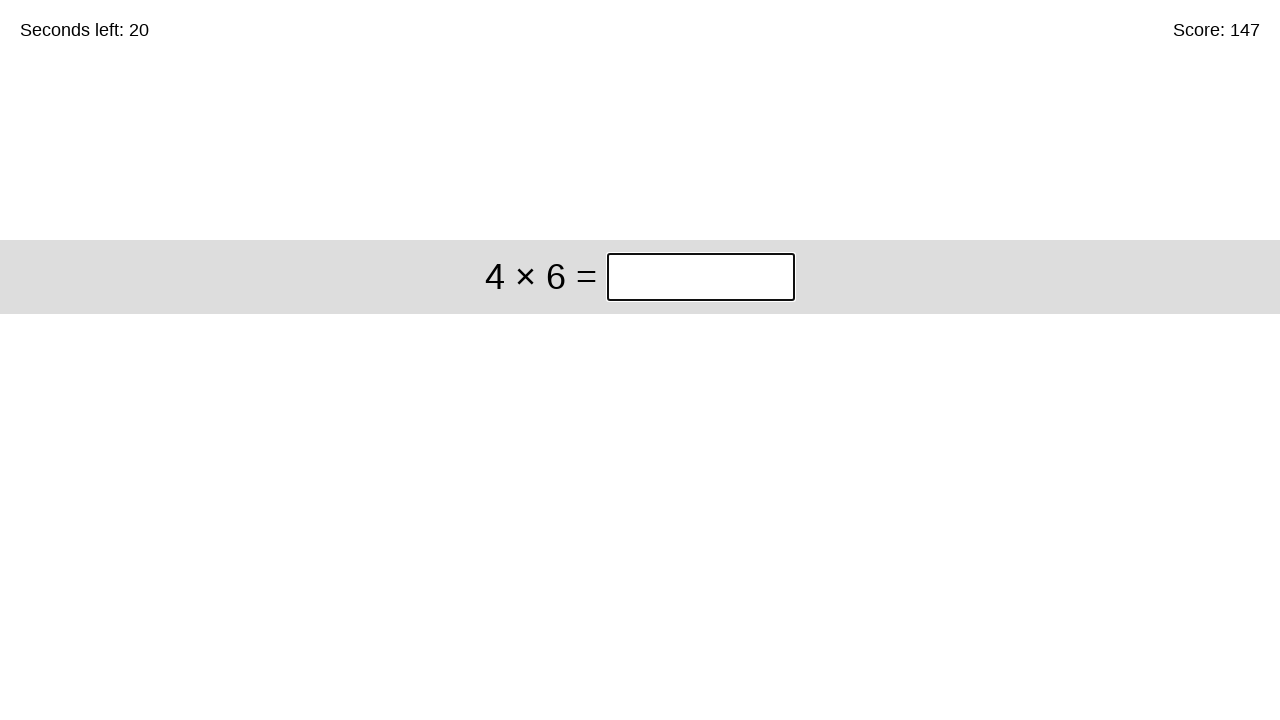

Parsed question: 4 × 6
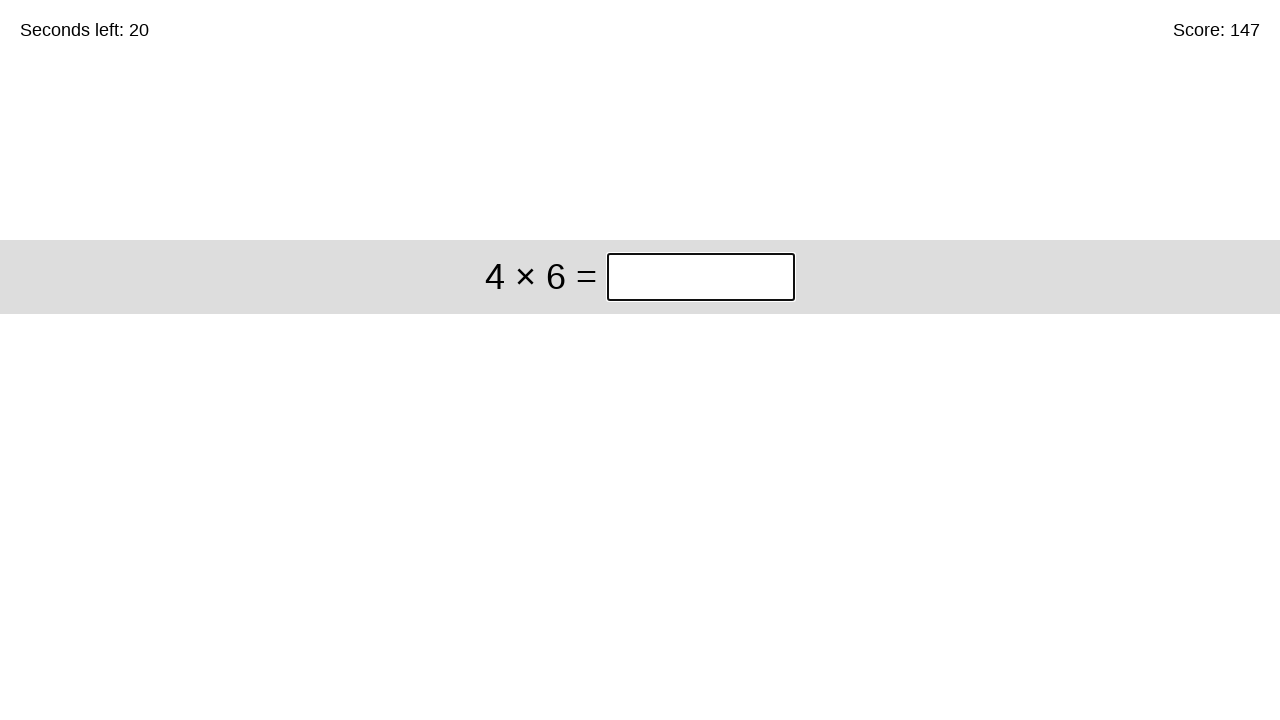

Calculated answer: 24
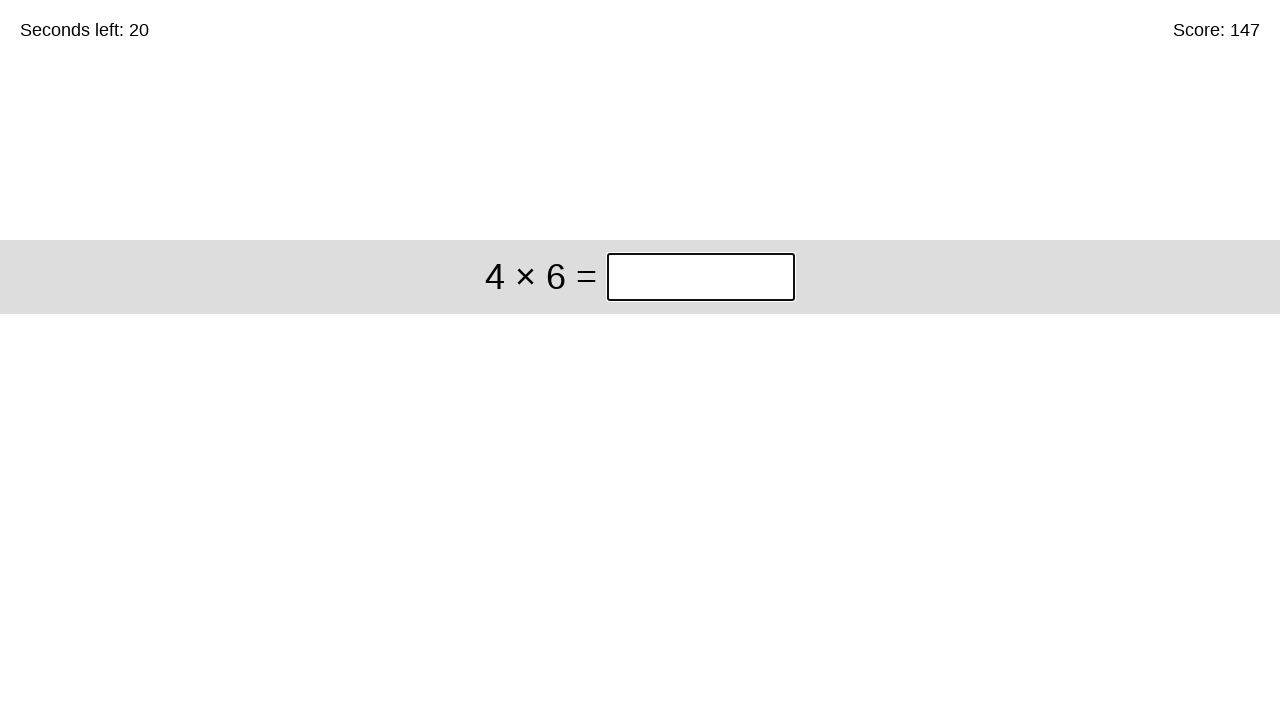

Entered answer '24' in the input box on #game > div > div:nth-child(1) > input
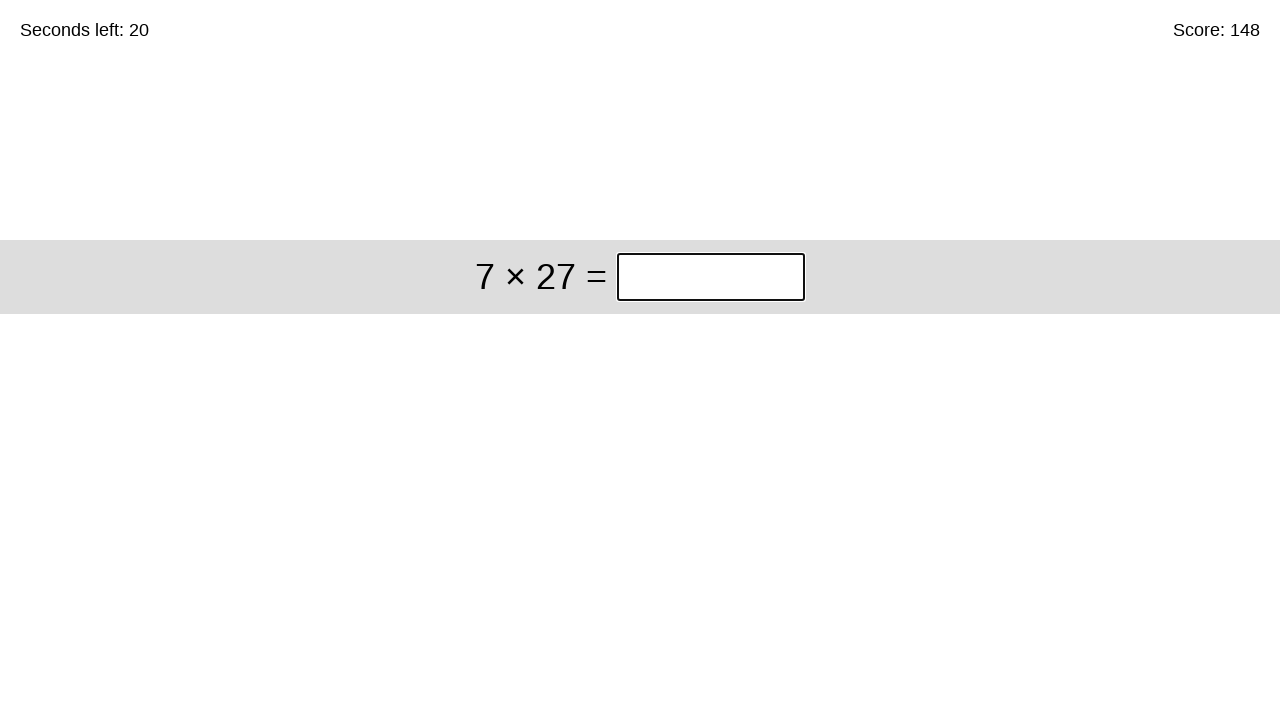

Waited for next question to appear
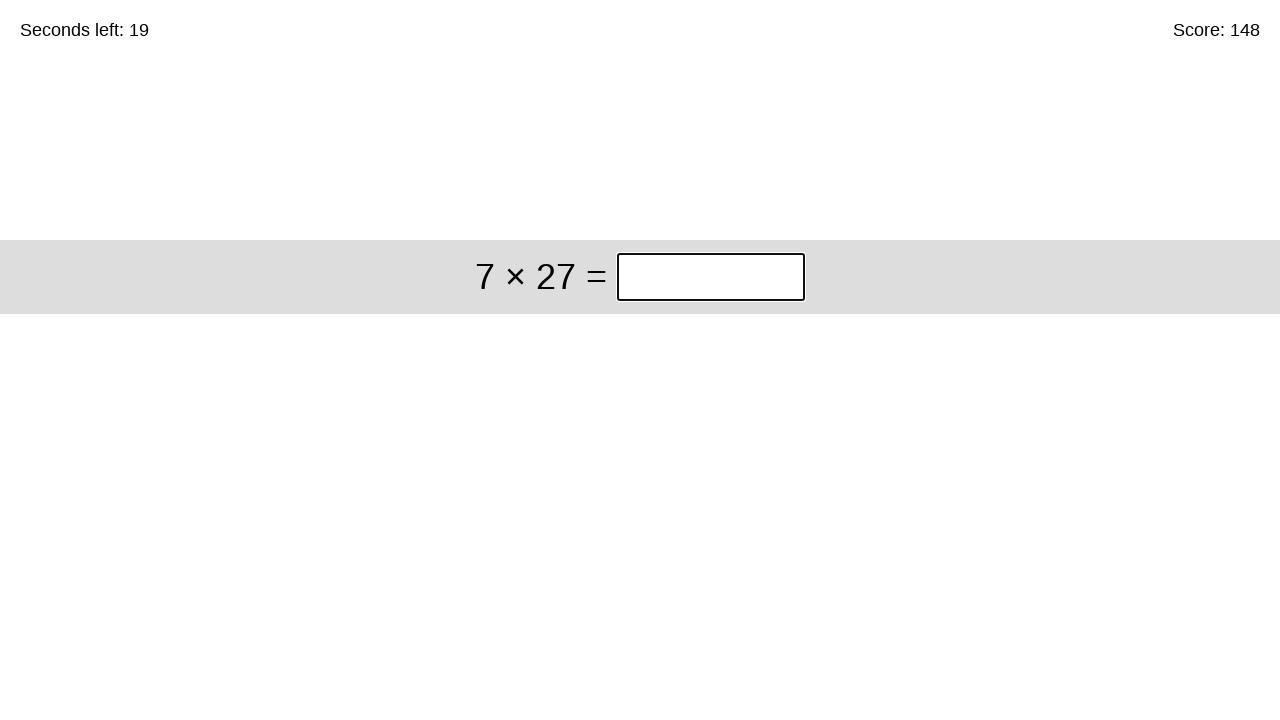

Retrieved question text for iteration 149: '7 × 27'
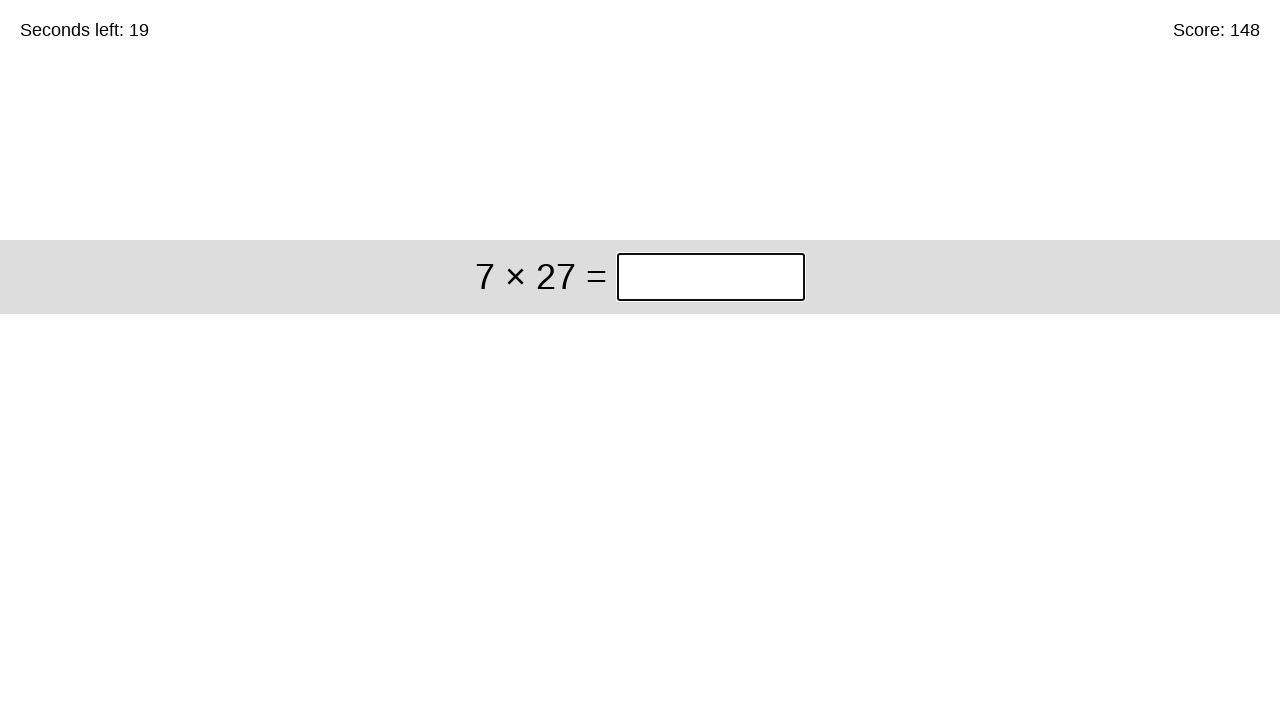

Parsed question: 7 × 27
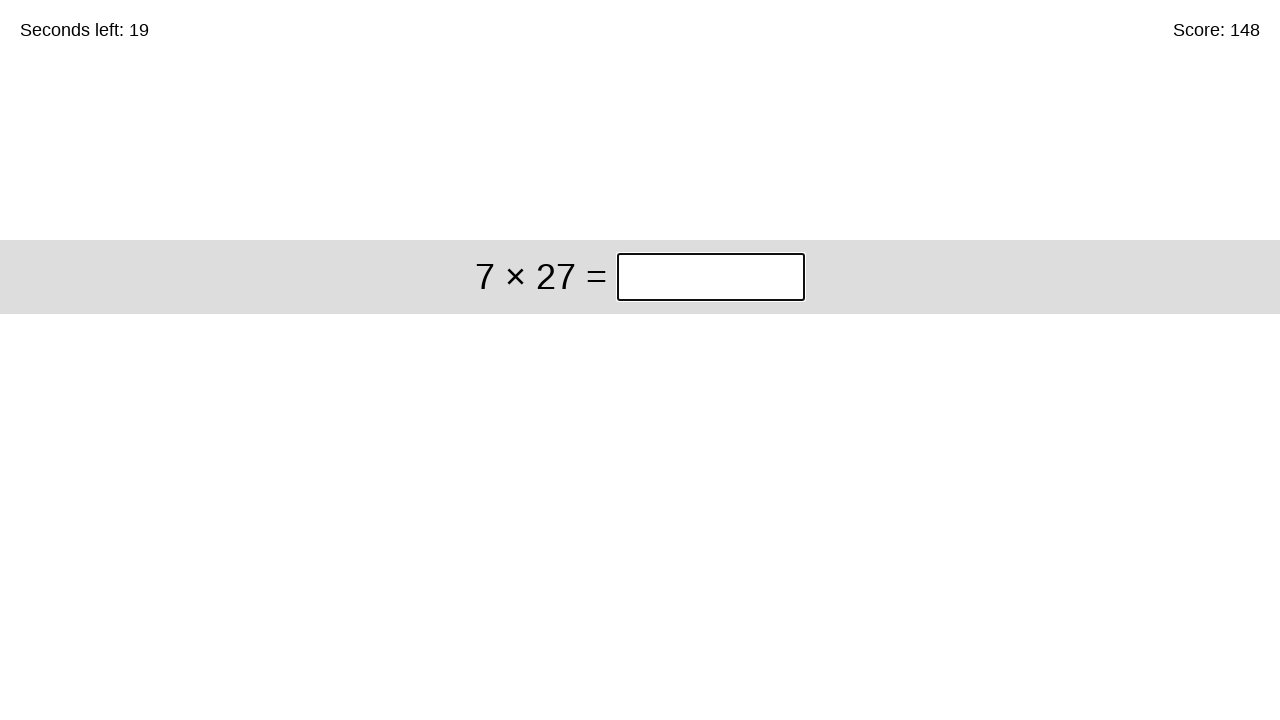

Calculated answer: 189
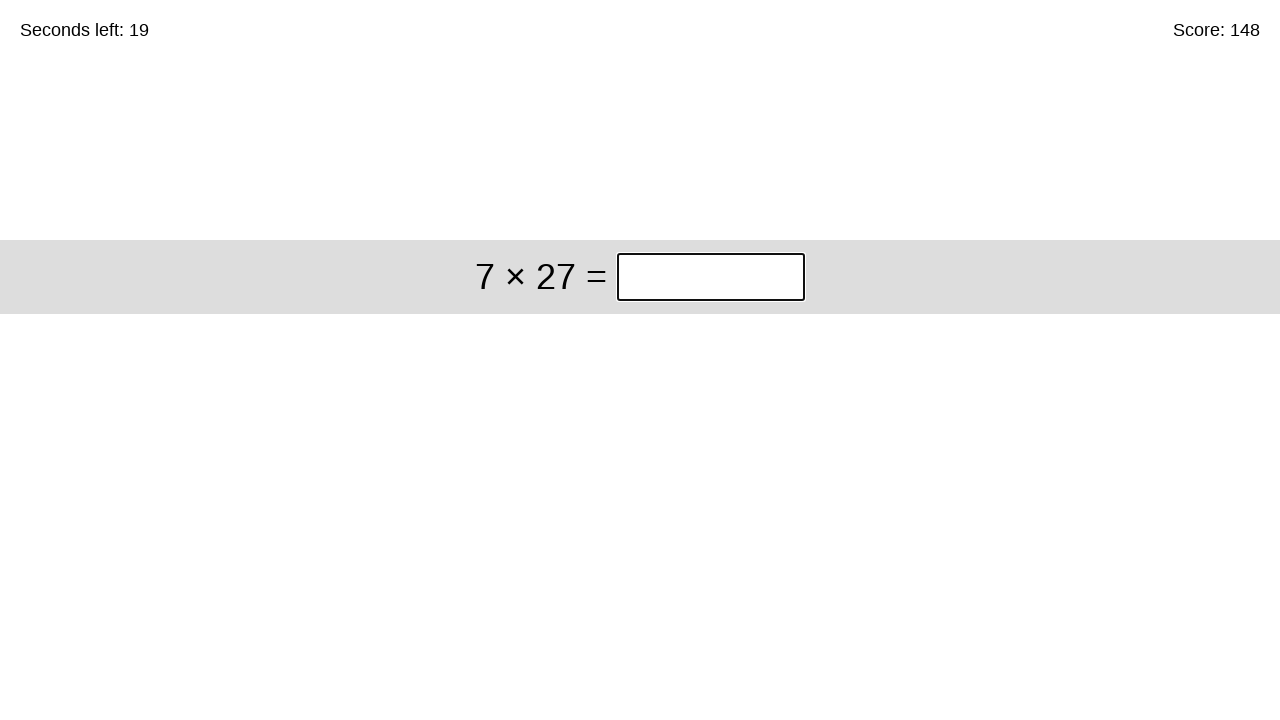

Entered answer '189' in the input box on #game > div > div:nth-child(1) > input
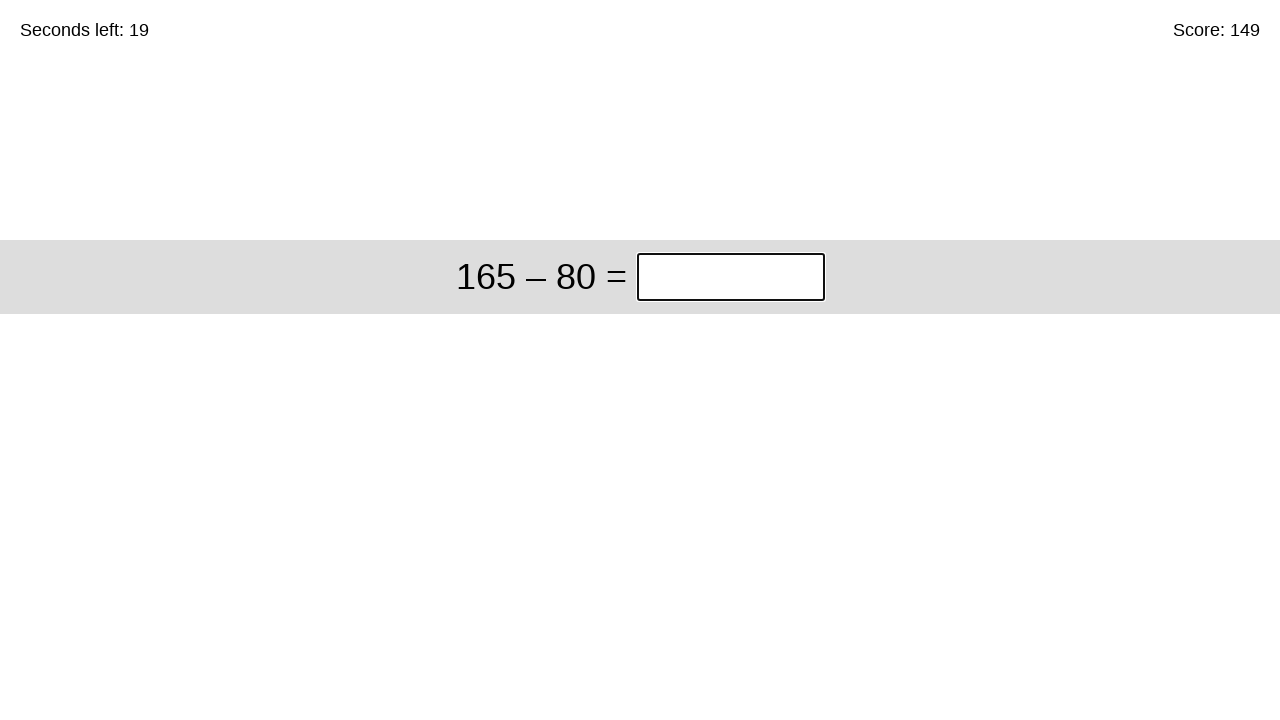

Waited for next question to appear
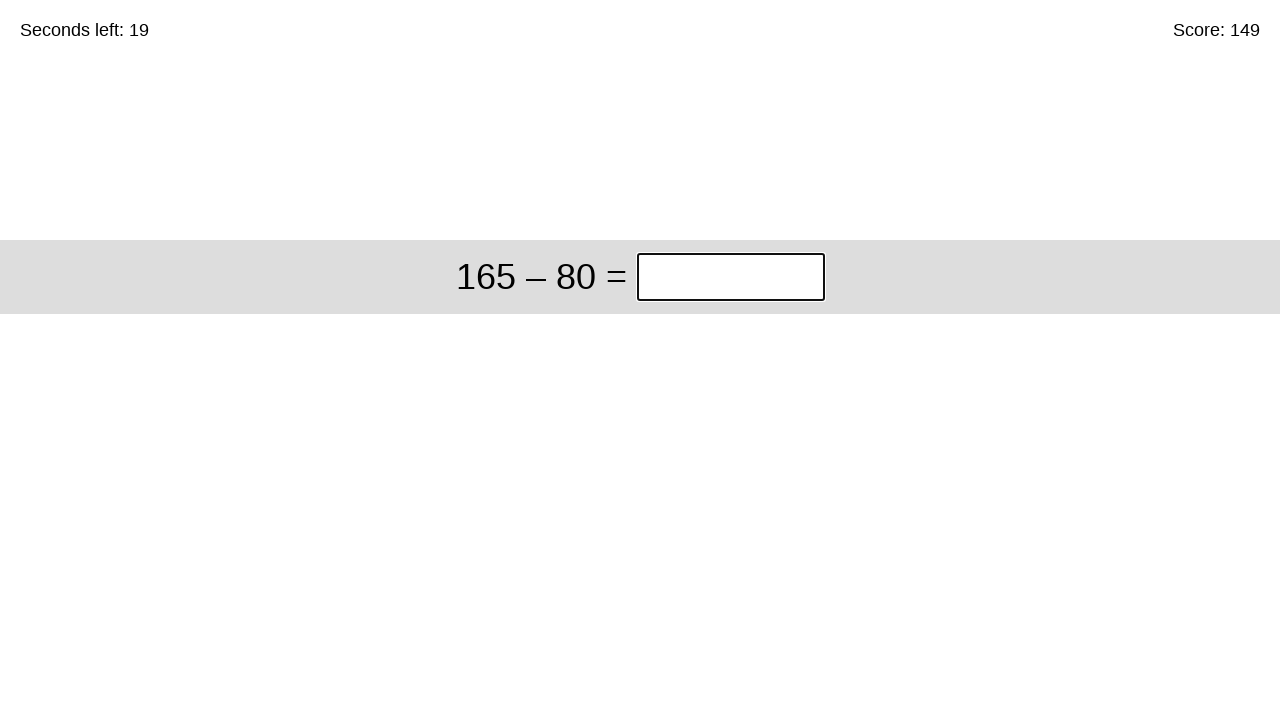

Retrieved question text for iteration 150: '165 – 80'
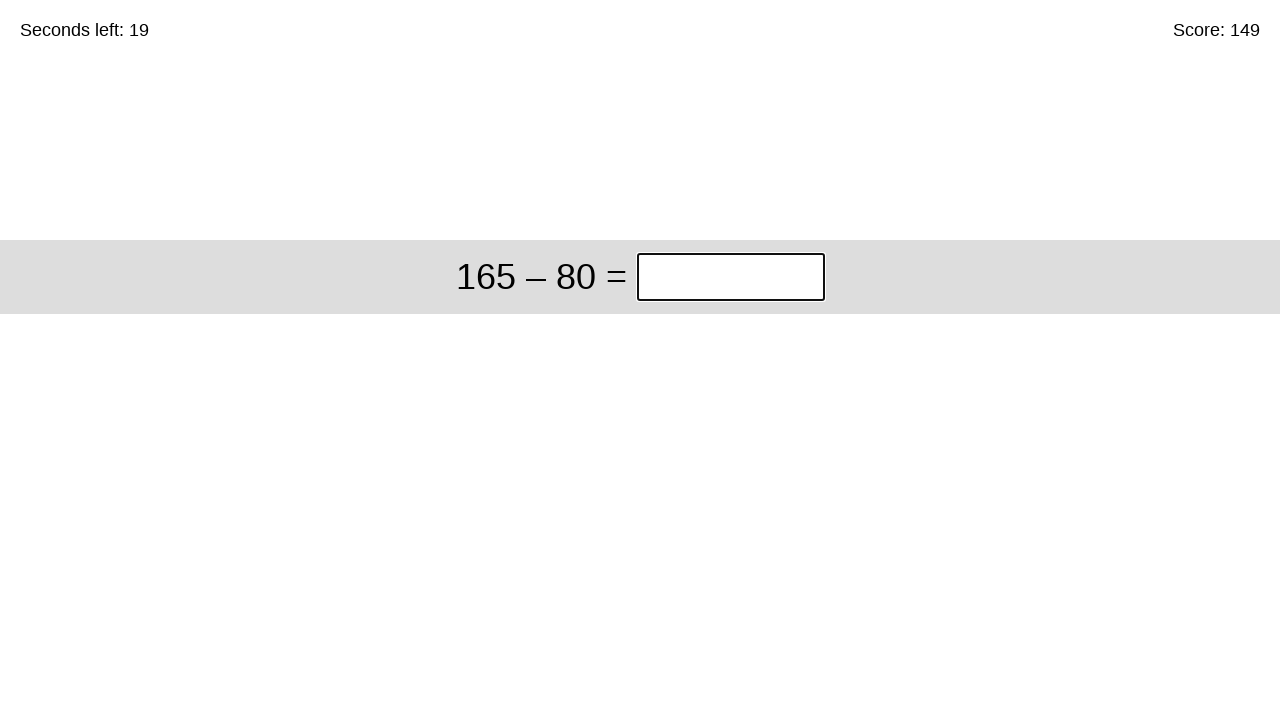

Parsed question: 165 – 80
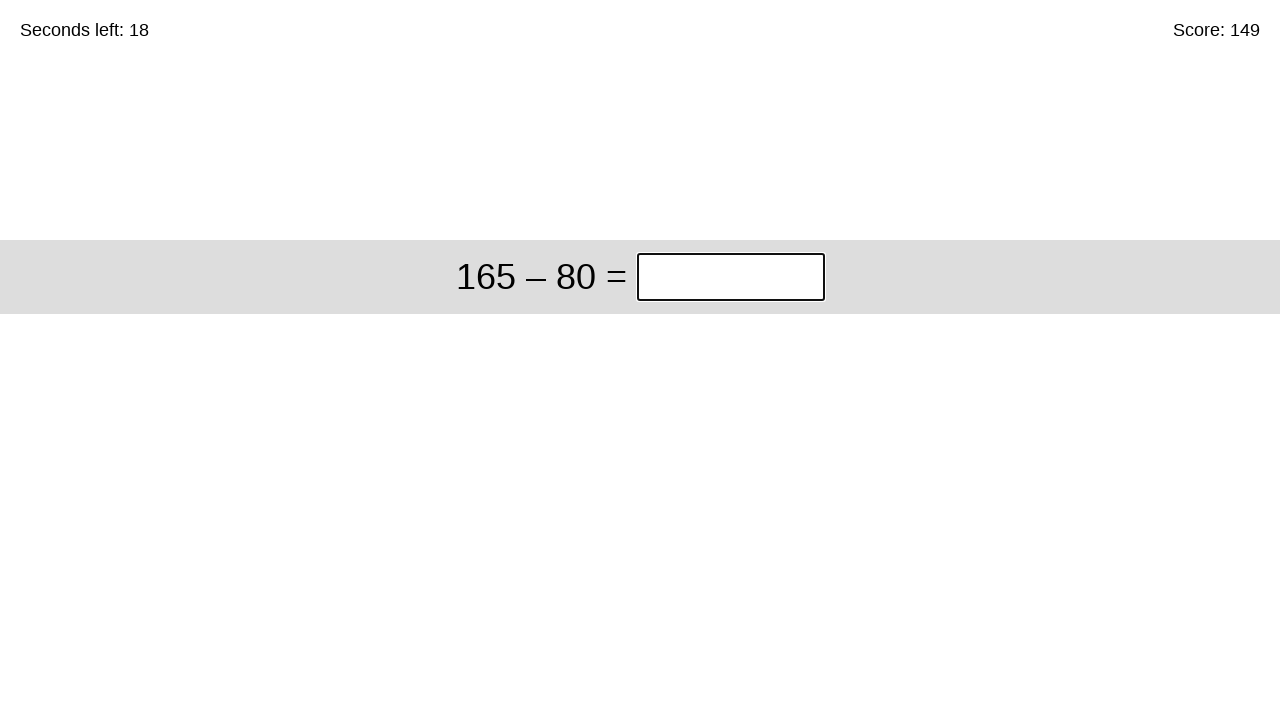

Calculated answer: 85
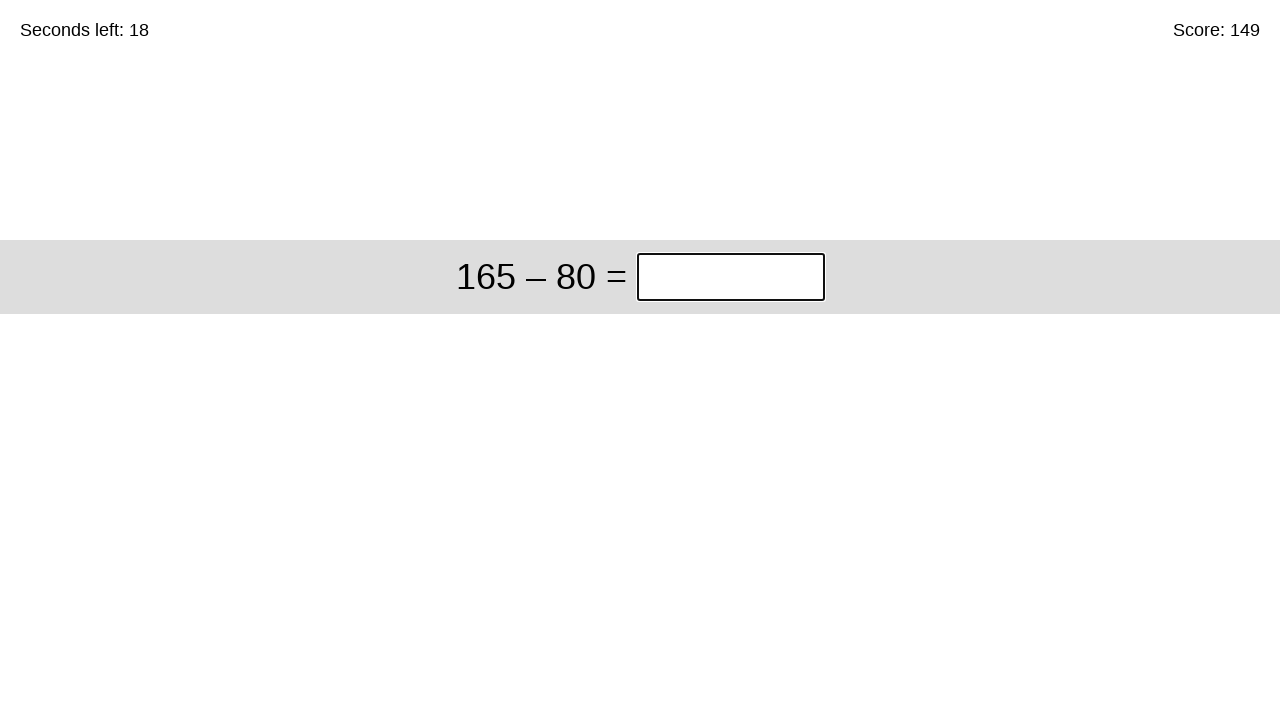

Entered answer '85' in the input box on #game > div > div:nth-child(1) > input
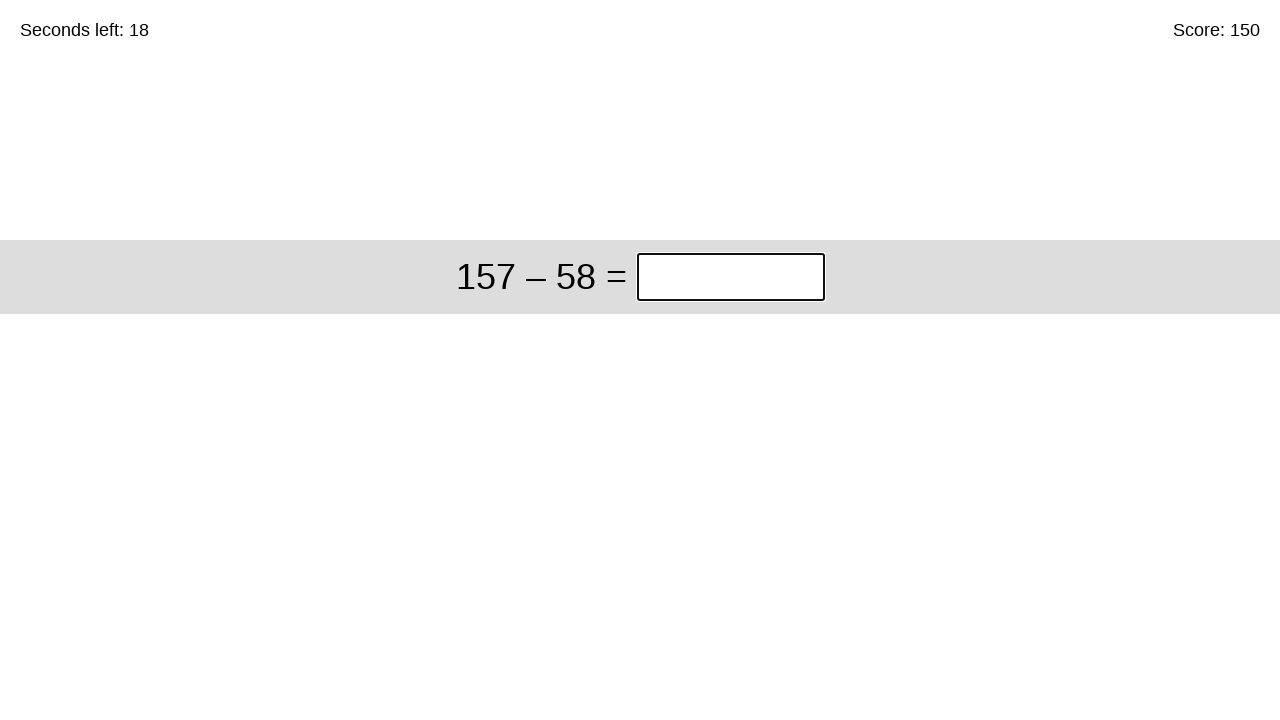

Waited for next question to appear
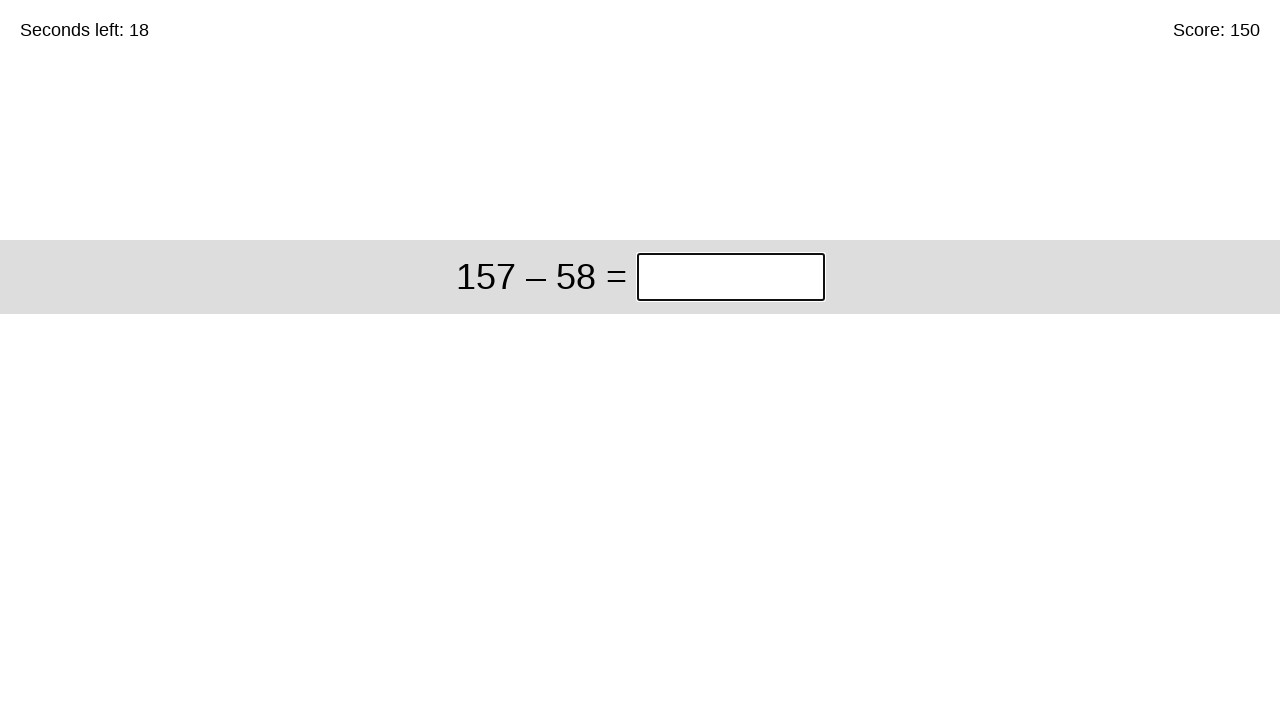

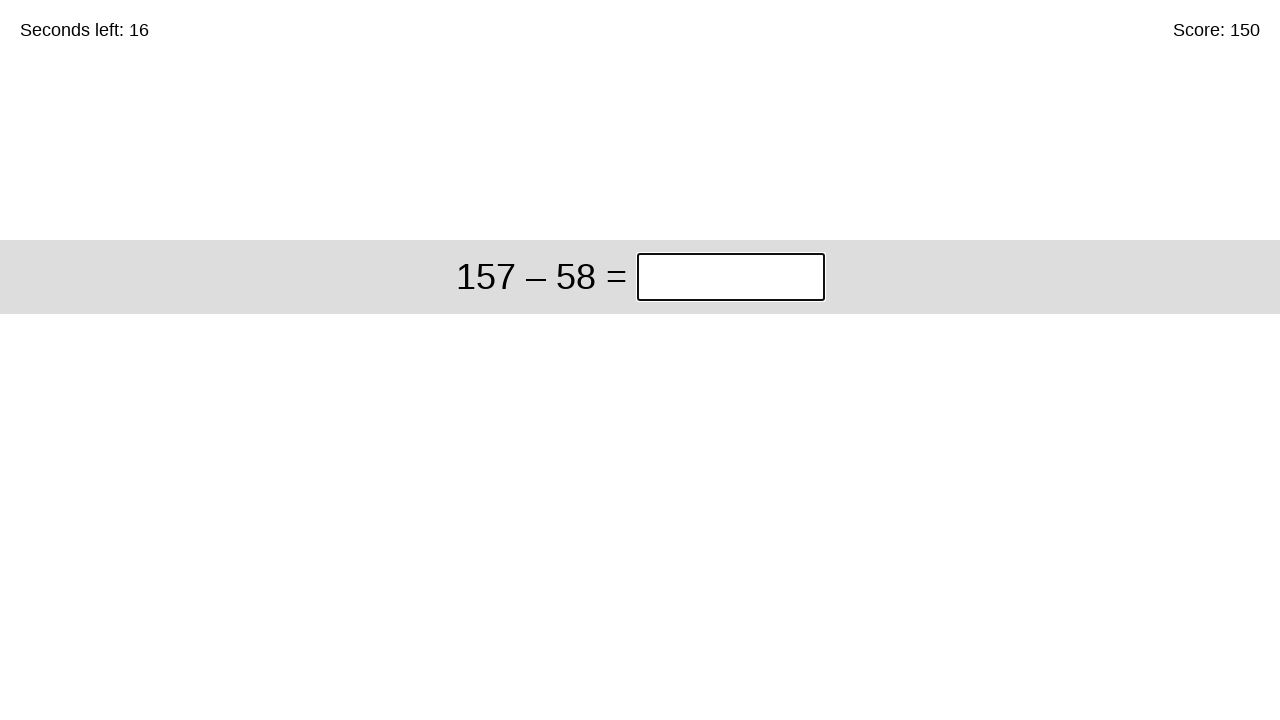